Tests a datepicker widget by opening it, navigating to October 2001 using the previous button, and selecting the 31st day

Starting URL: https://demo.automationtesting.in/Datepicker.html

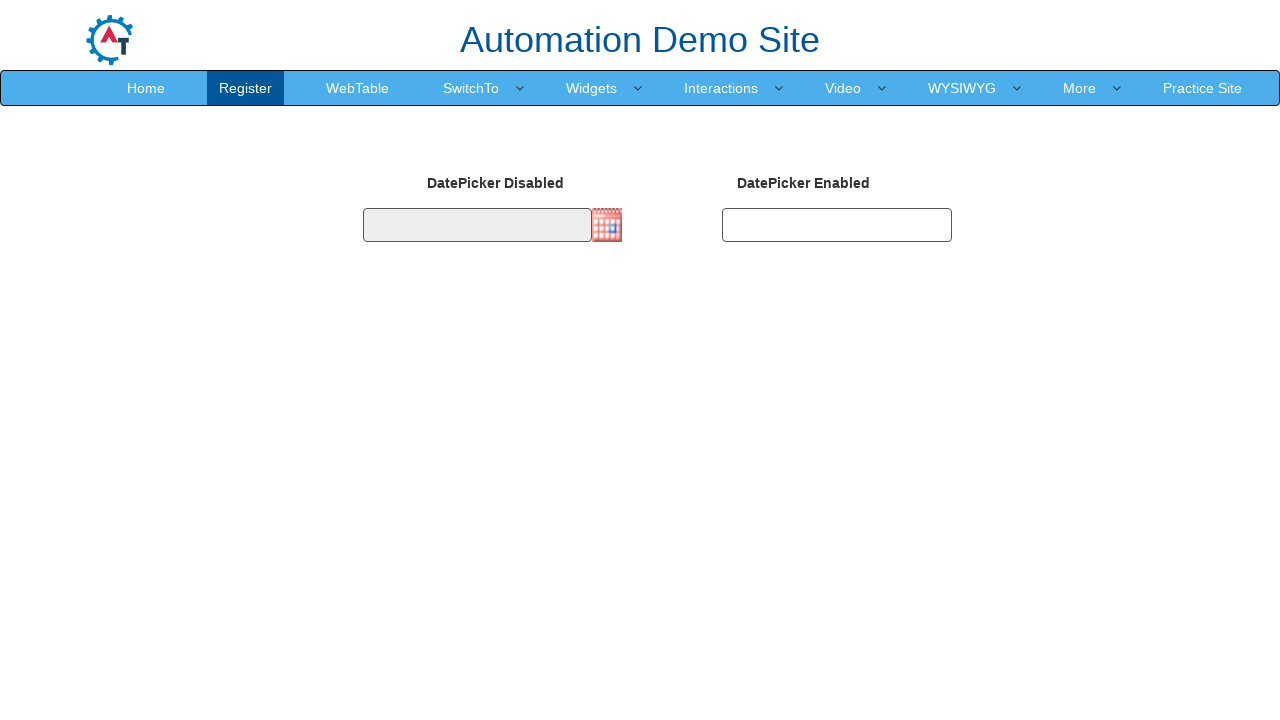

Opened datepicker widget by clicking the input field at (477, 225) on input.form-control.hasDatepicker
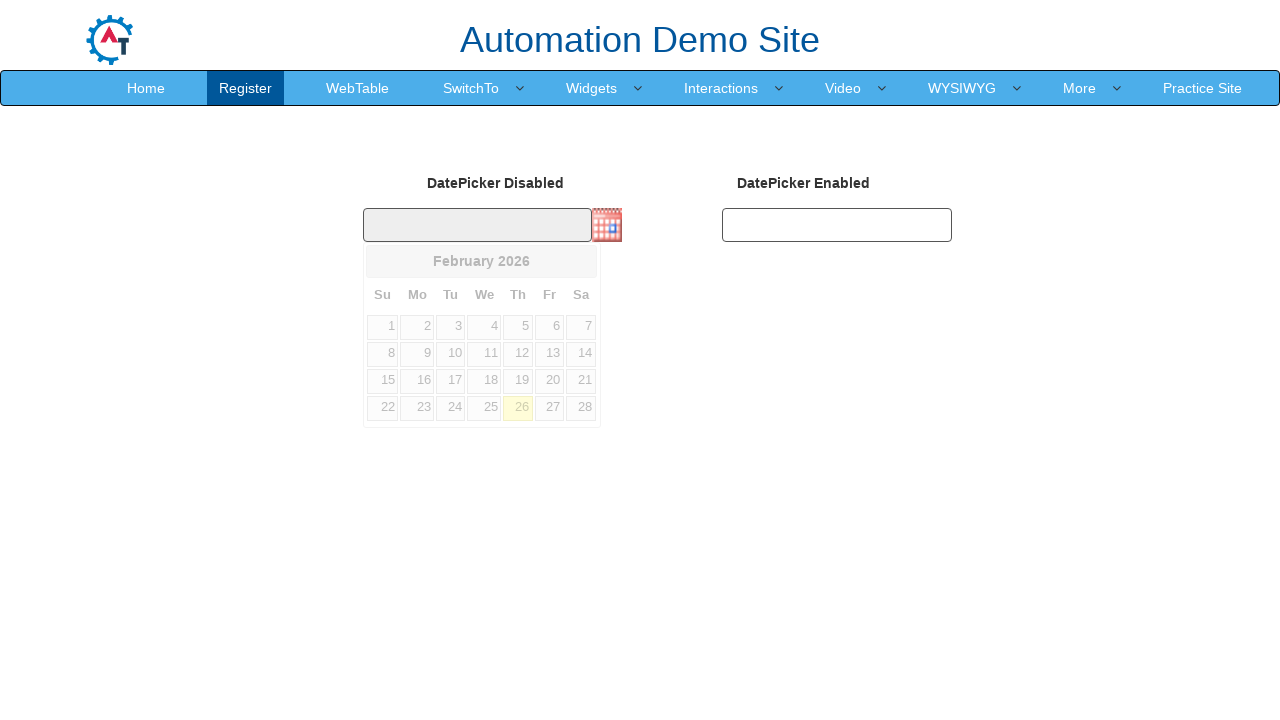

Retrieved current month from datepicker
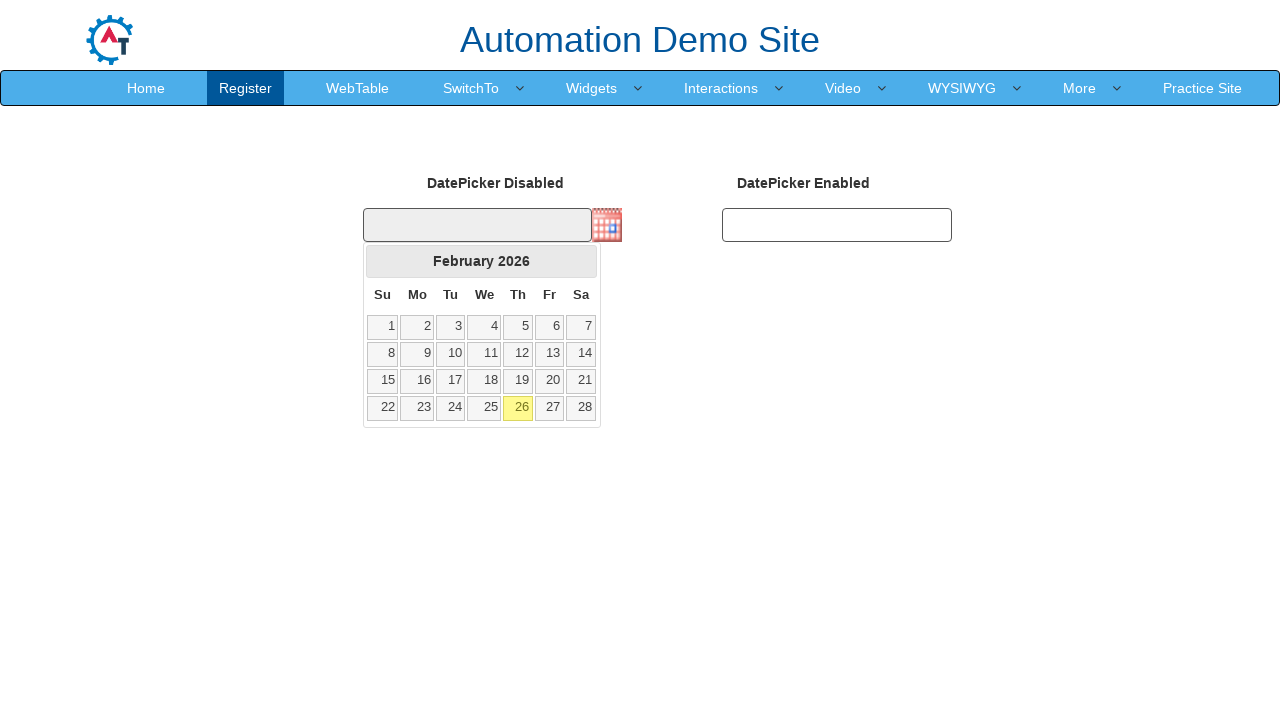

Retrieved current year from datepicker
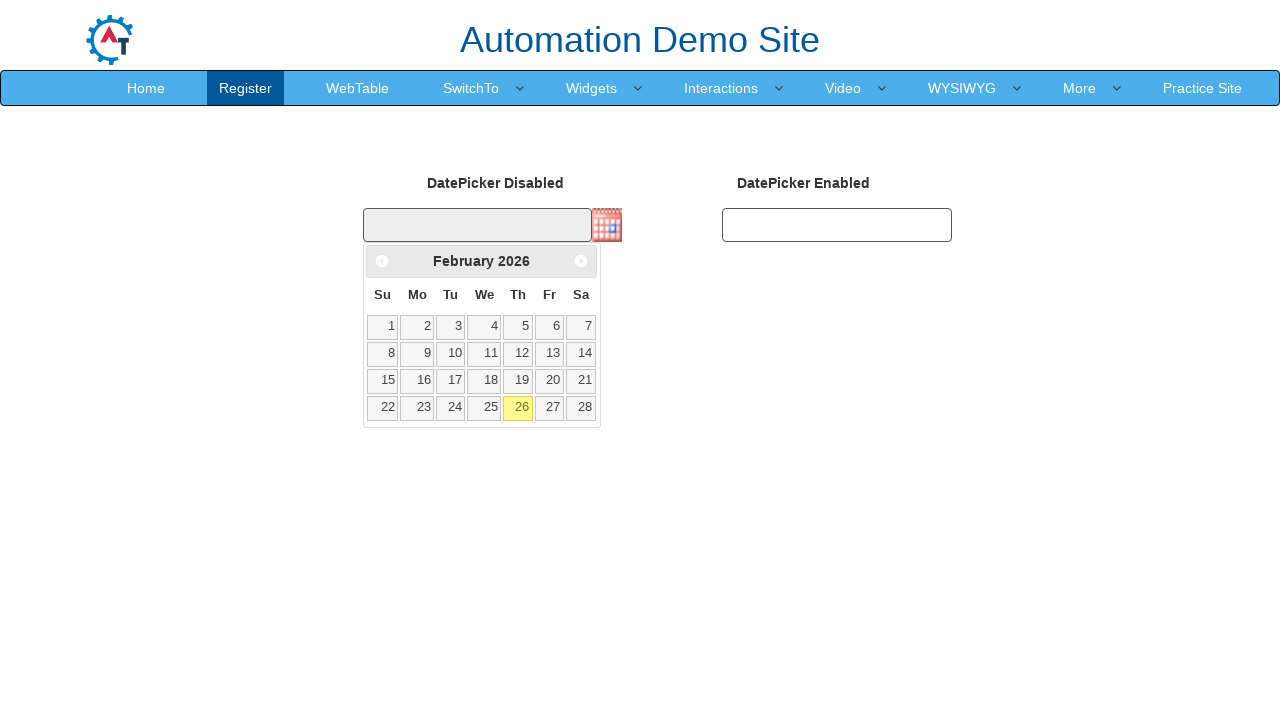

Clicked Previous button to navigate backwards (currently at February 2026) at (382, 261) on span:text('Prev')
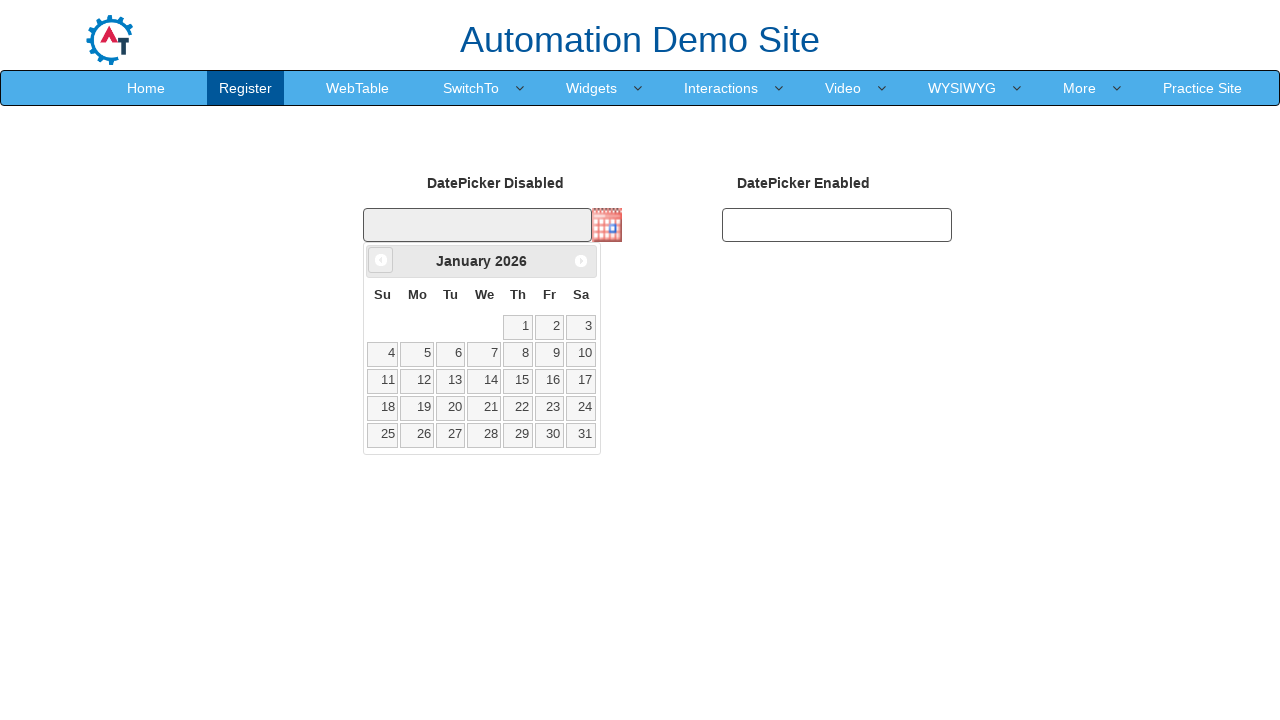

Retrieved updated month from datepicker
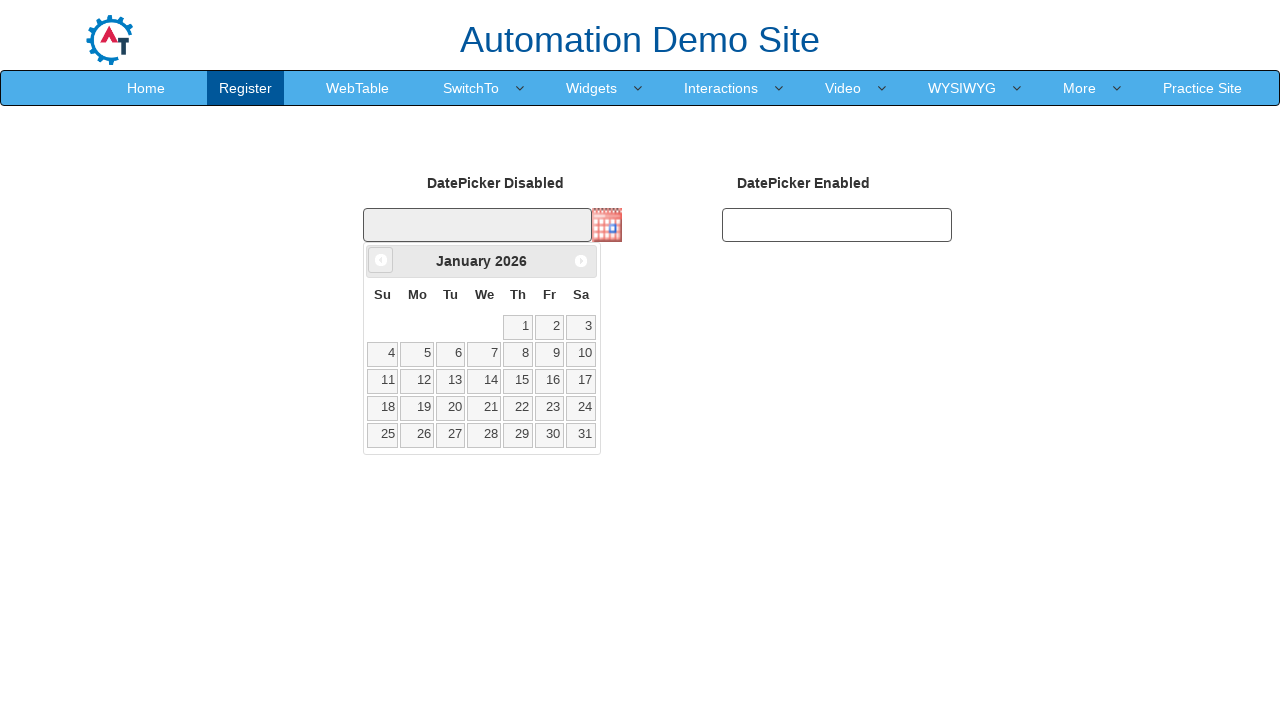

Retrieved updated year from datepicker
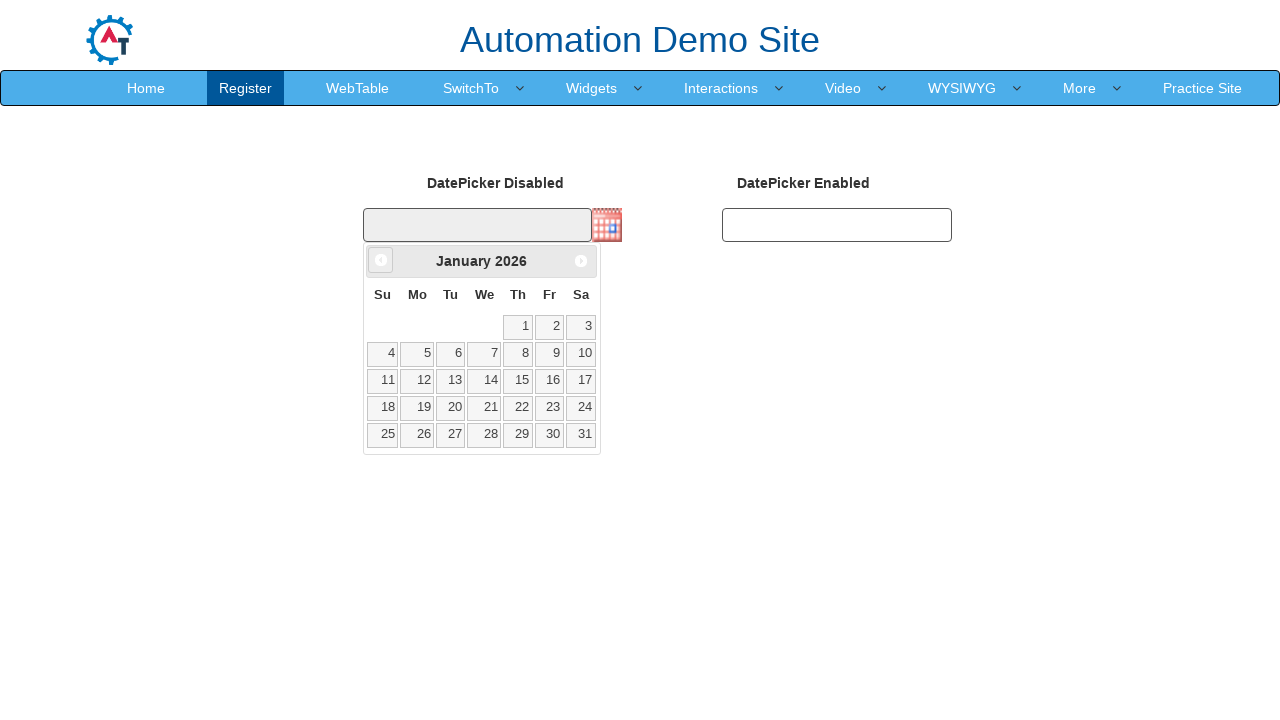

Clicked Previous button to navigate backwards (currently at January 2026) at (381, 260) on span:text('Prev')
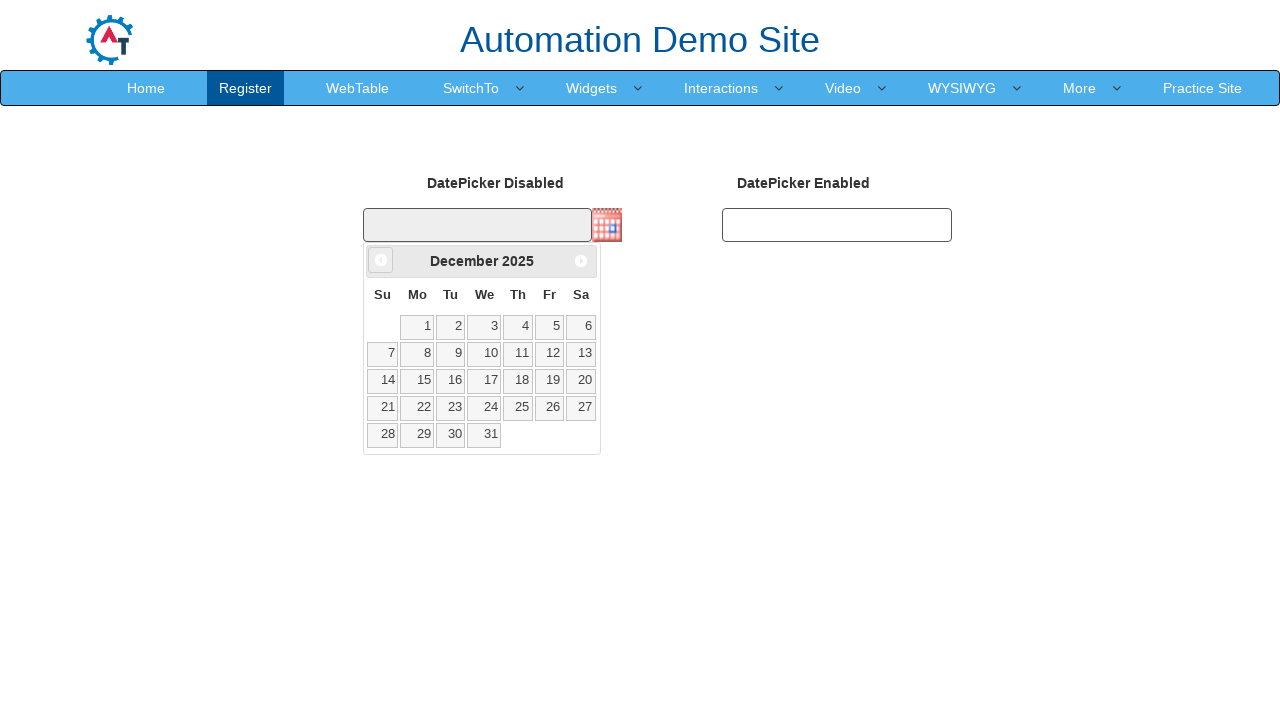

Retrieved updated month from datepicker
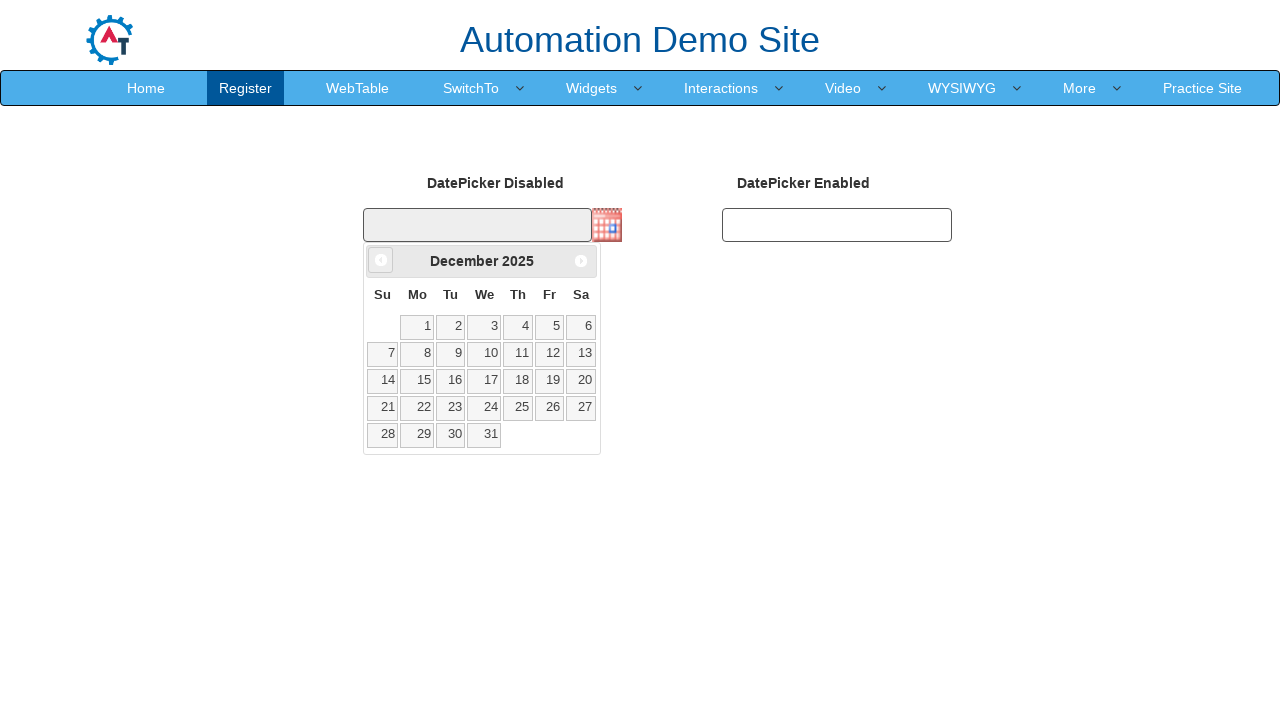

Retrieved updated year from datepicker
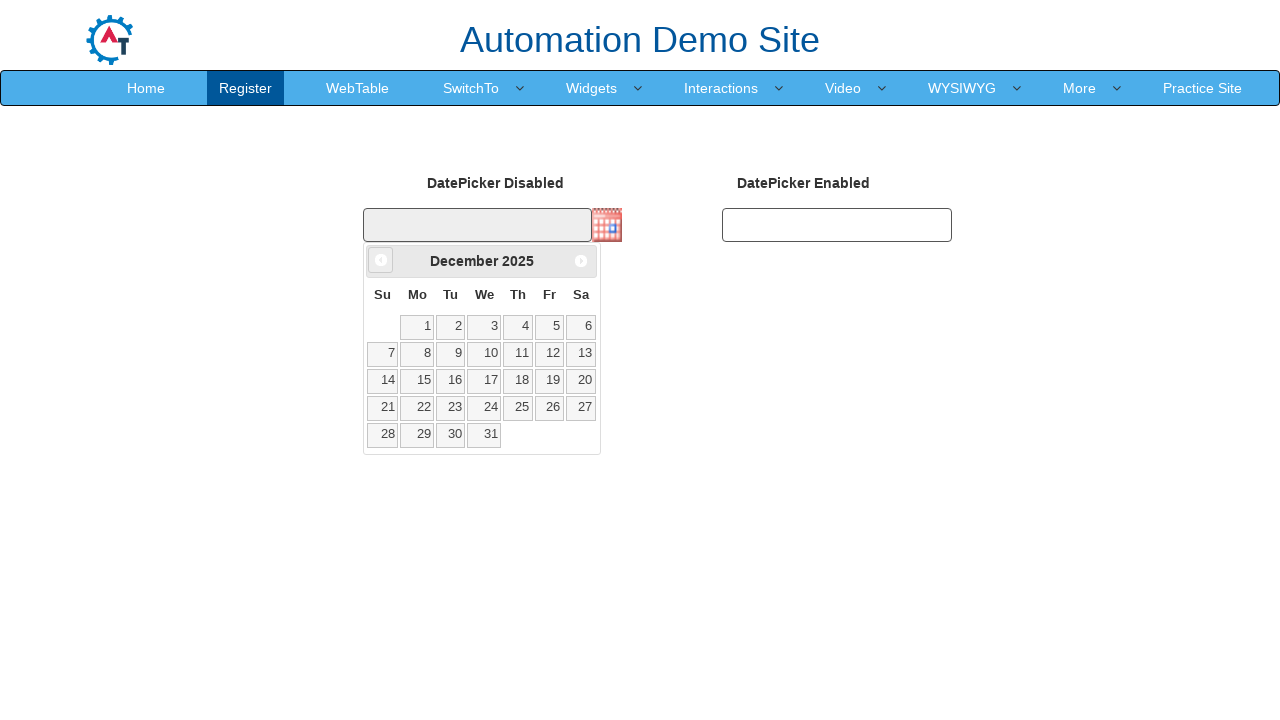

Clicked Previous button to navigate backwards (currently at December 2025) at (381, 260) on span:text('Prev')
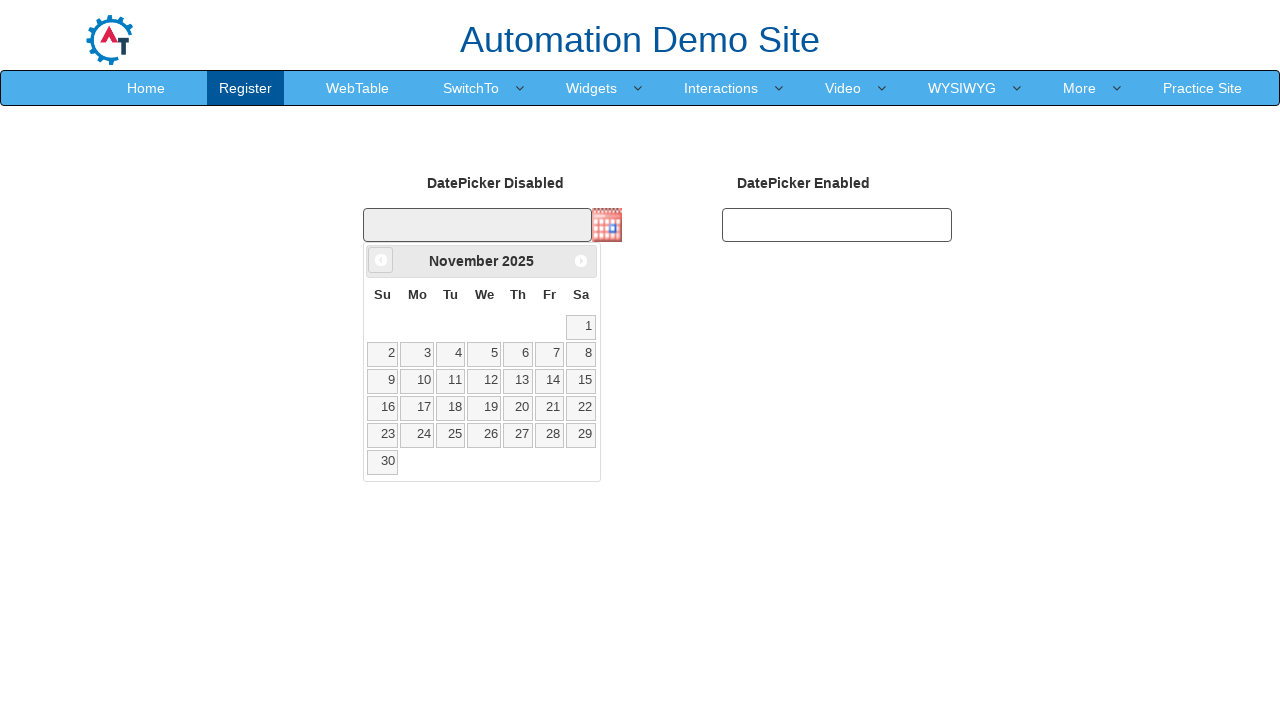

Retrieved updated month from datepicker
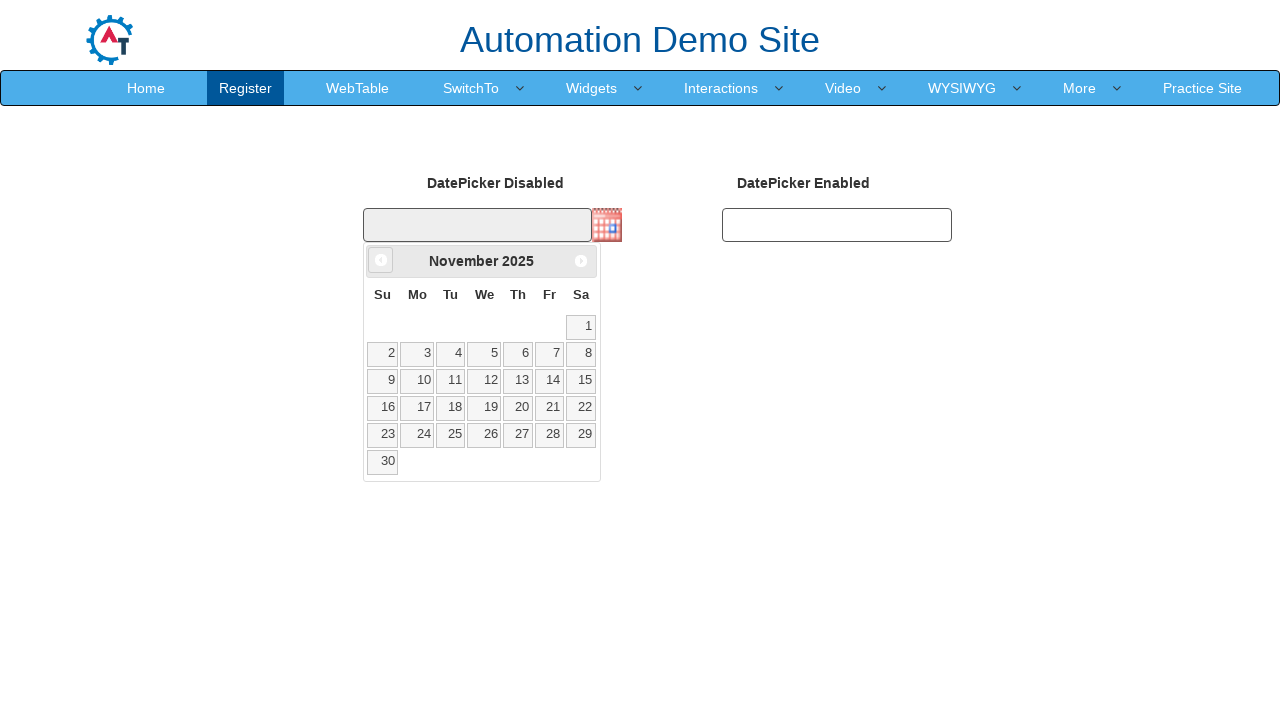

Retrieved updated year from datepicker
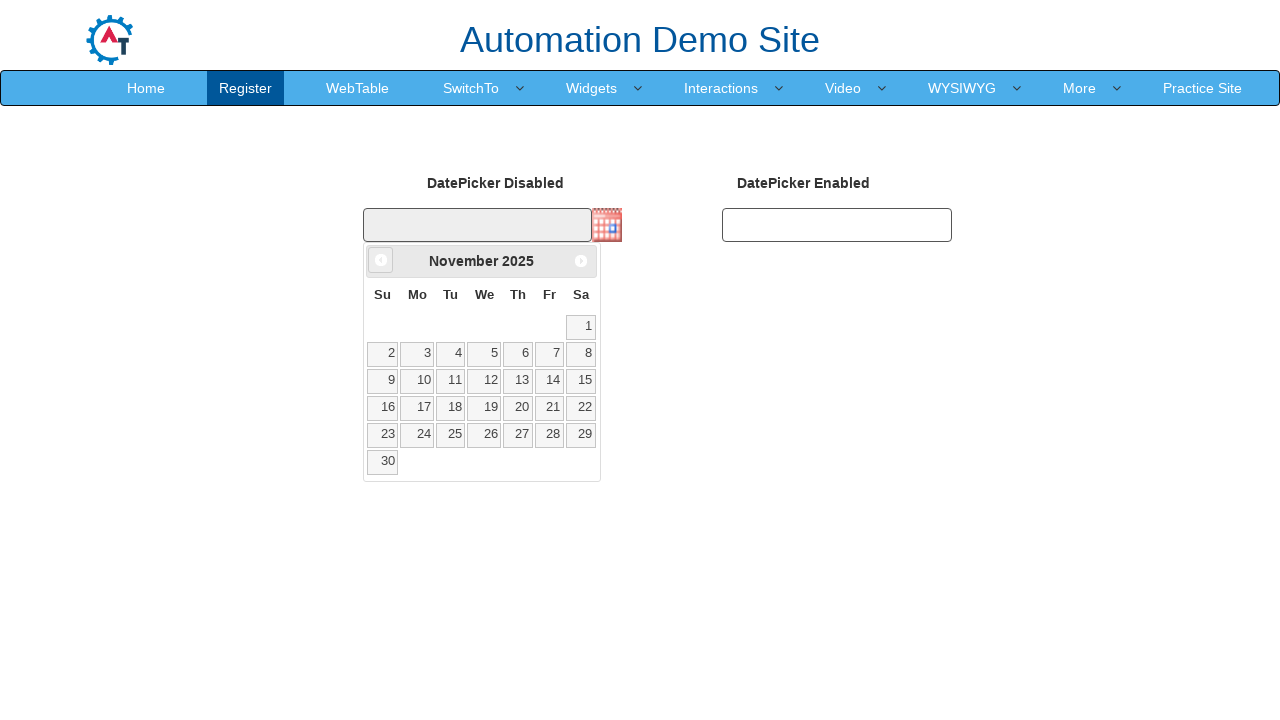

Clicked Previous button to navigate backwards (currently at November 2025) at (381, 260) on span:text('Prev')
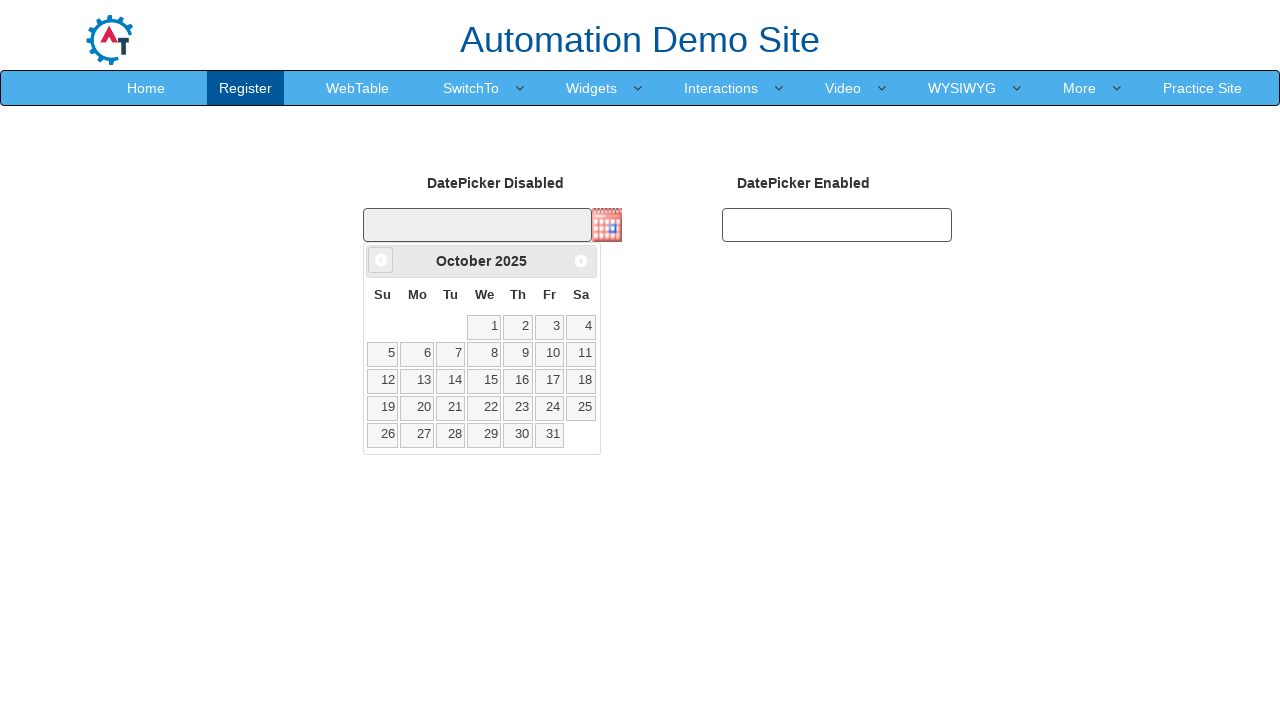

Retrieved updated month from datepicker
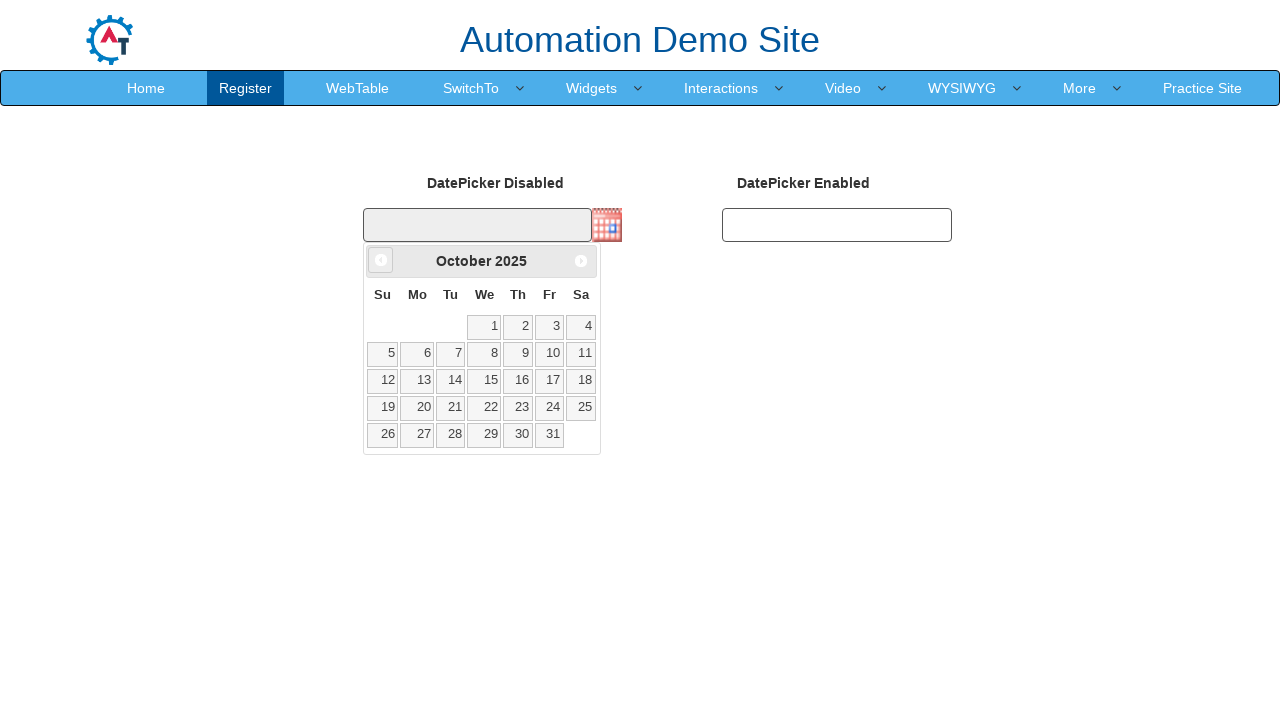

Retrieved updated year from datepicker
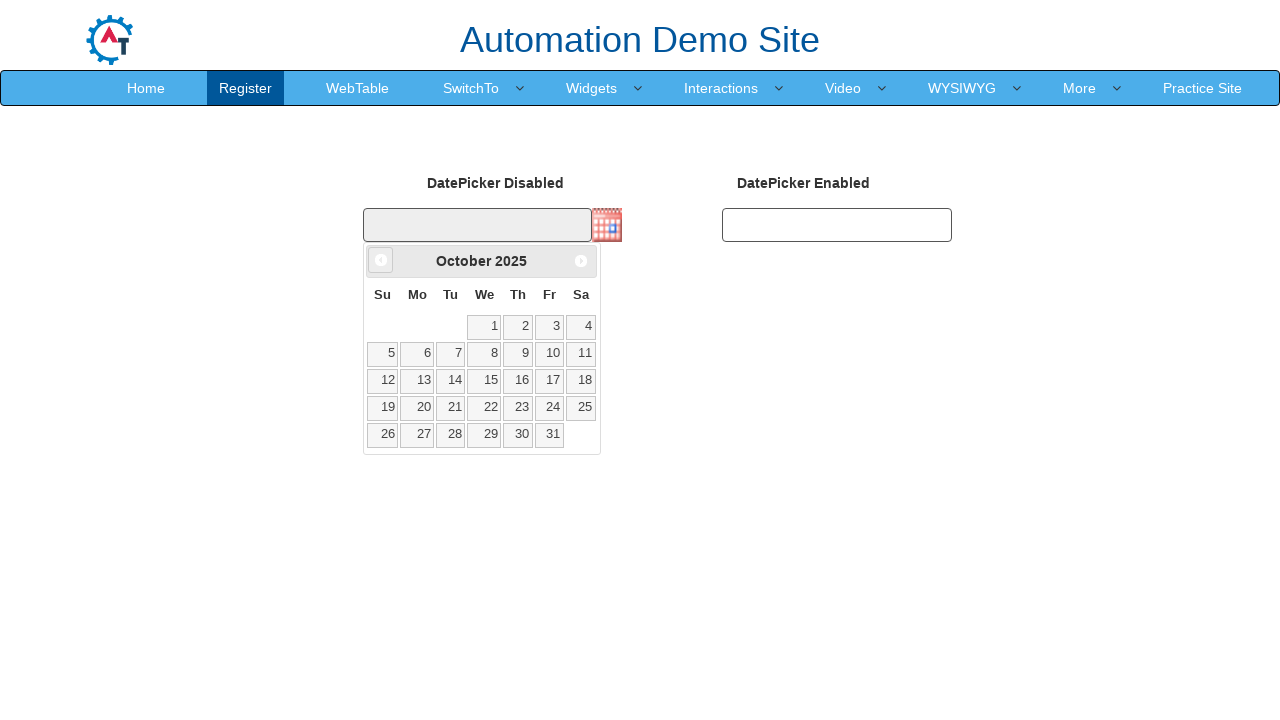

Clicked Previous button to navigate backwards (currently at October 2025) at (381, 260) on span:text('Prev')
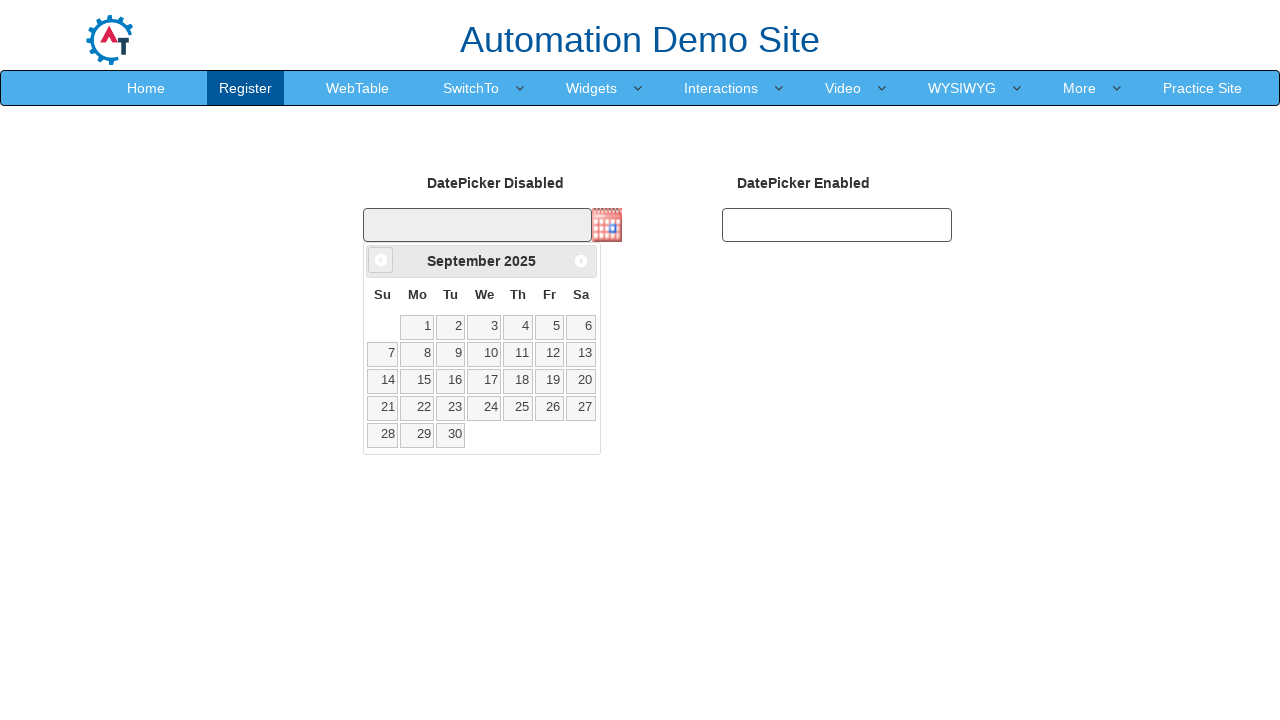

Retrieved updated month from datepicker
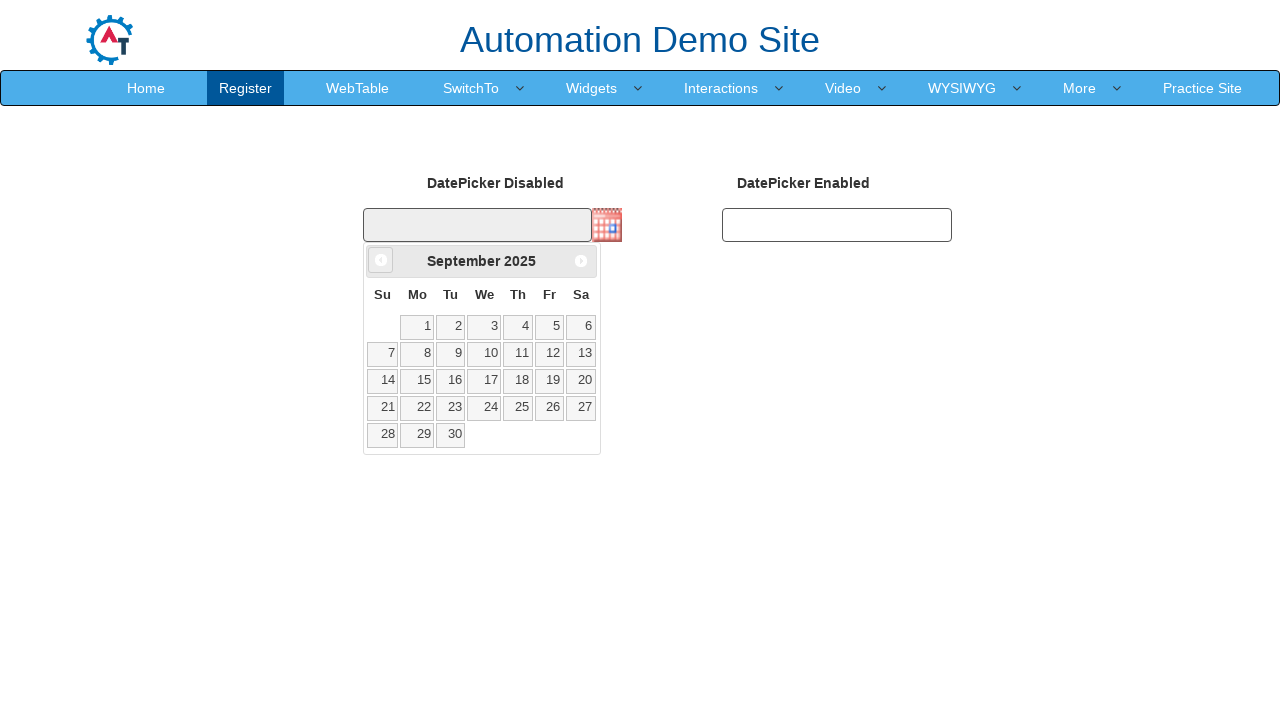

Retrieved updated year from datepicker
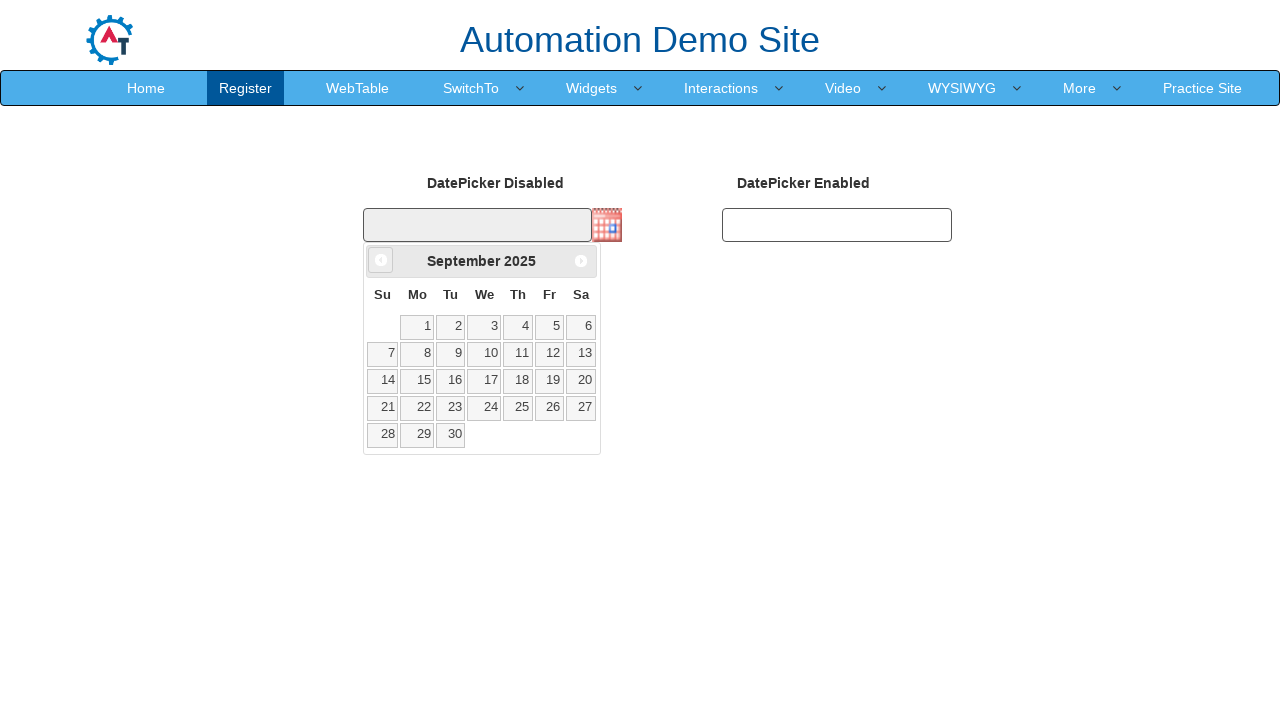

Clicked Previous button to navigate backwards (currently at September 2025) at (381, 260) on span:text('Prev')
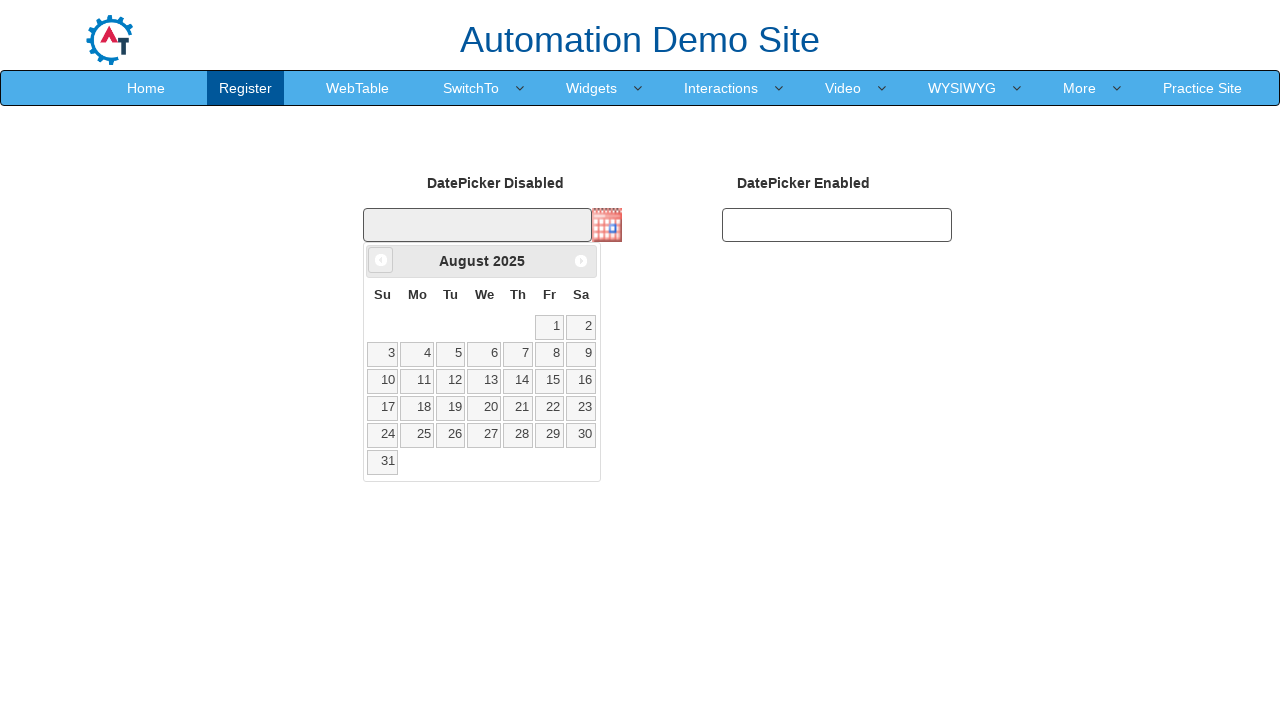

Retrieved updated month from datepicker
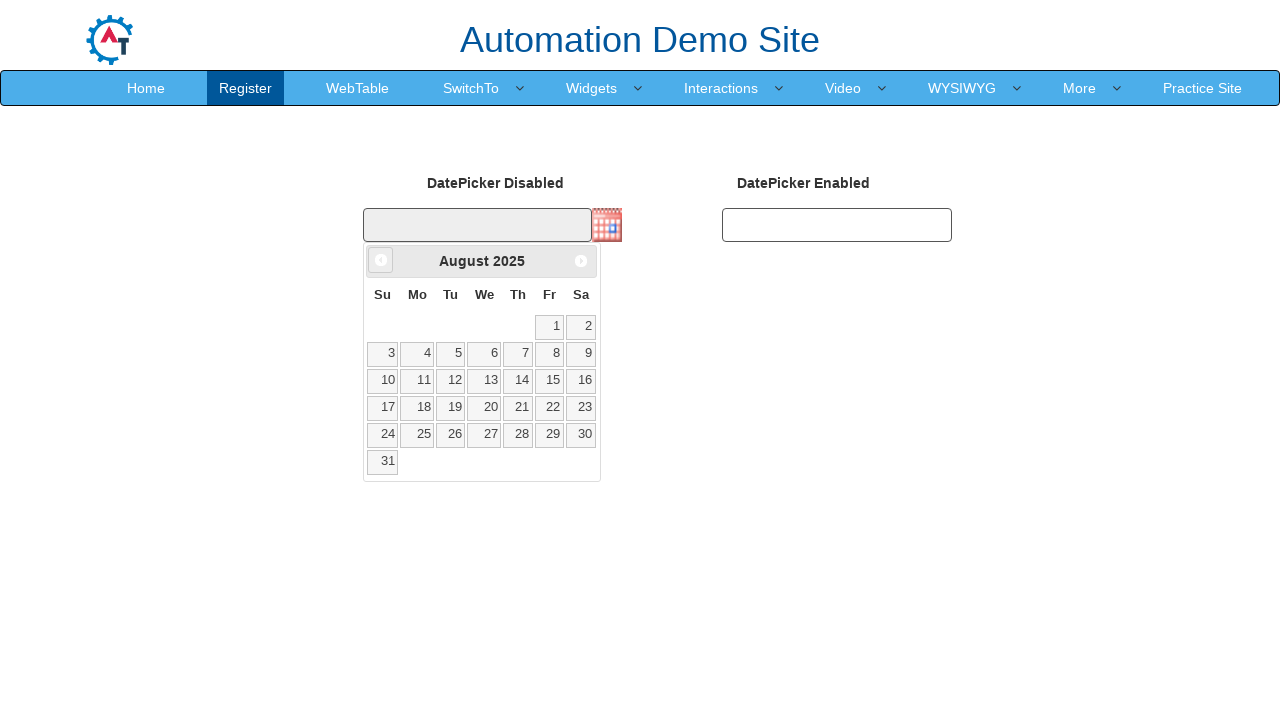

Retrieved updated year from datepicker
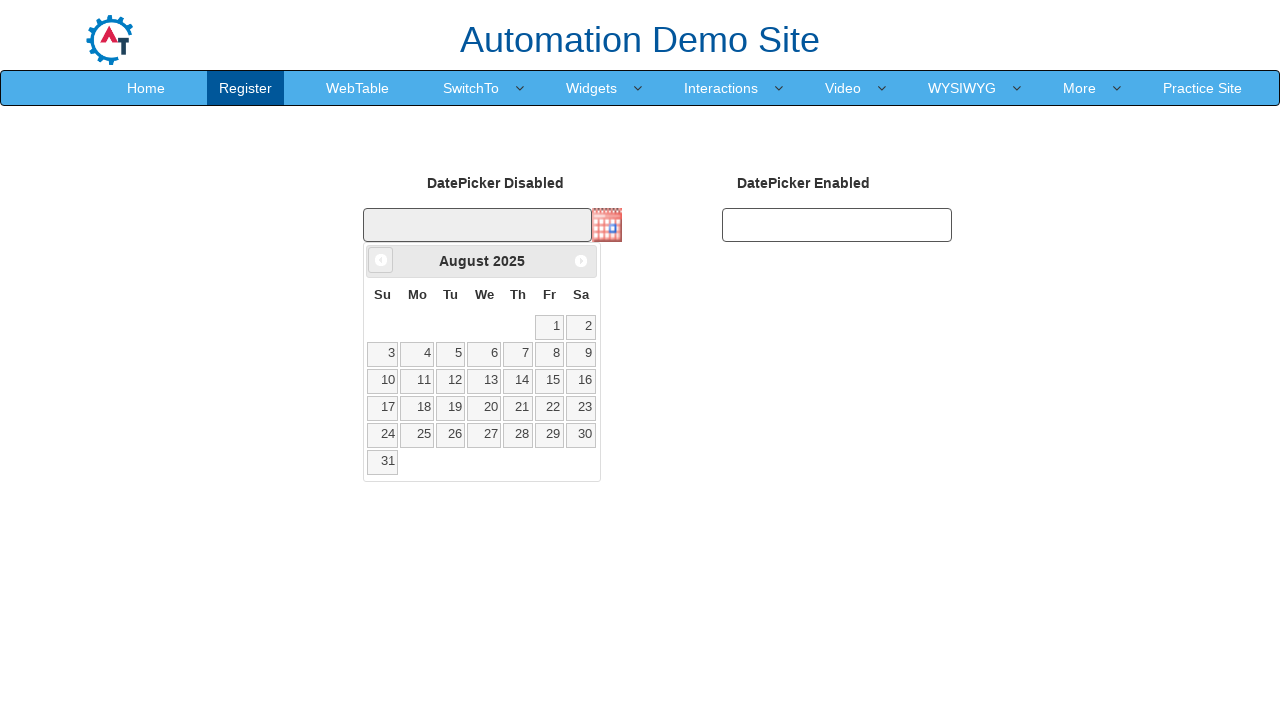

Clicked Previous button to navigate backwards (currently at August 2025) at (381, 260) on span:text('Prev')
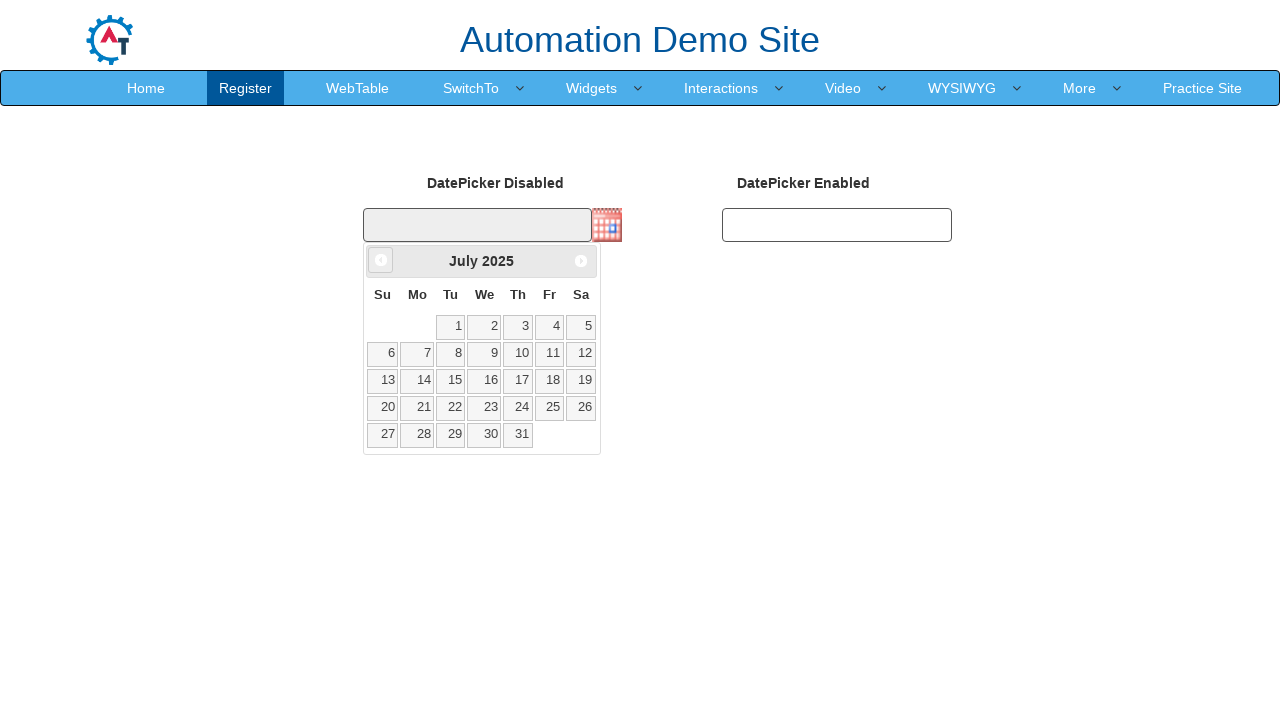

Retrieved updated month from datepicker
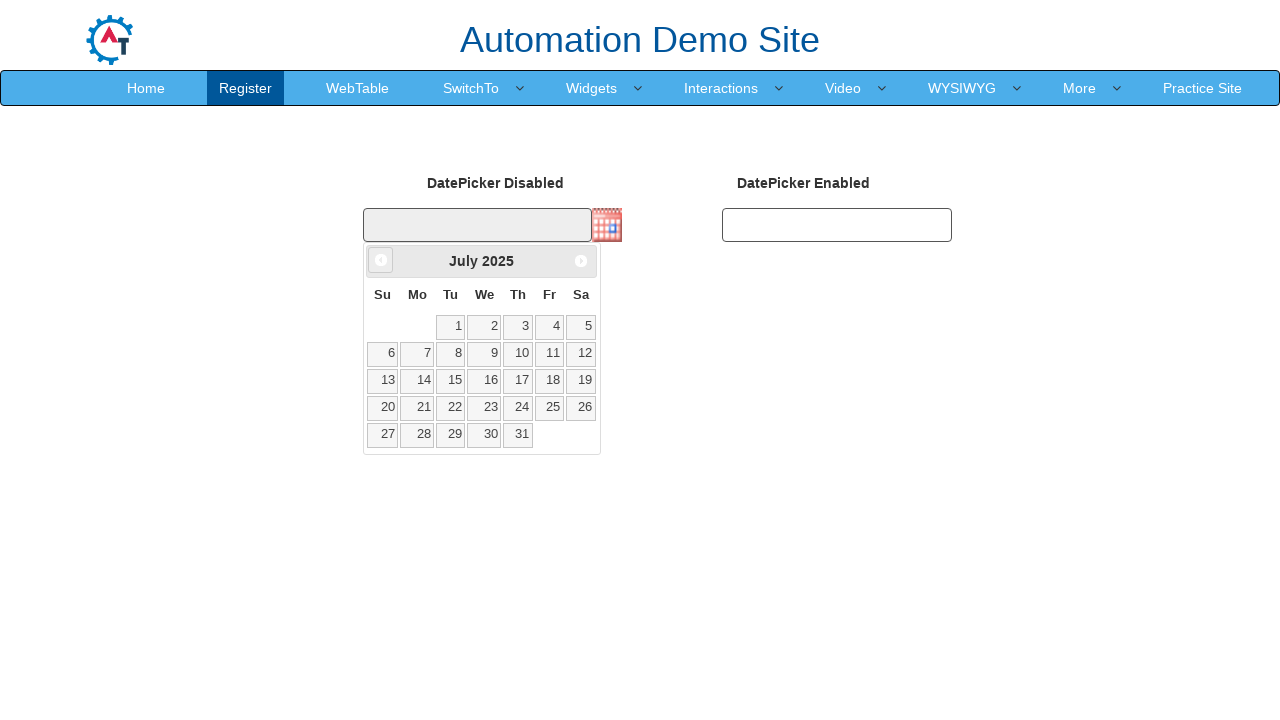

Retrieved updated year from datepicker
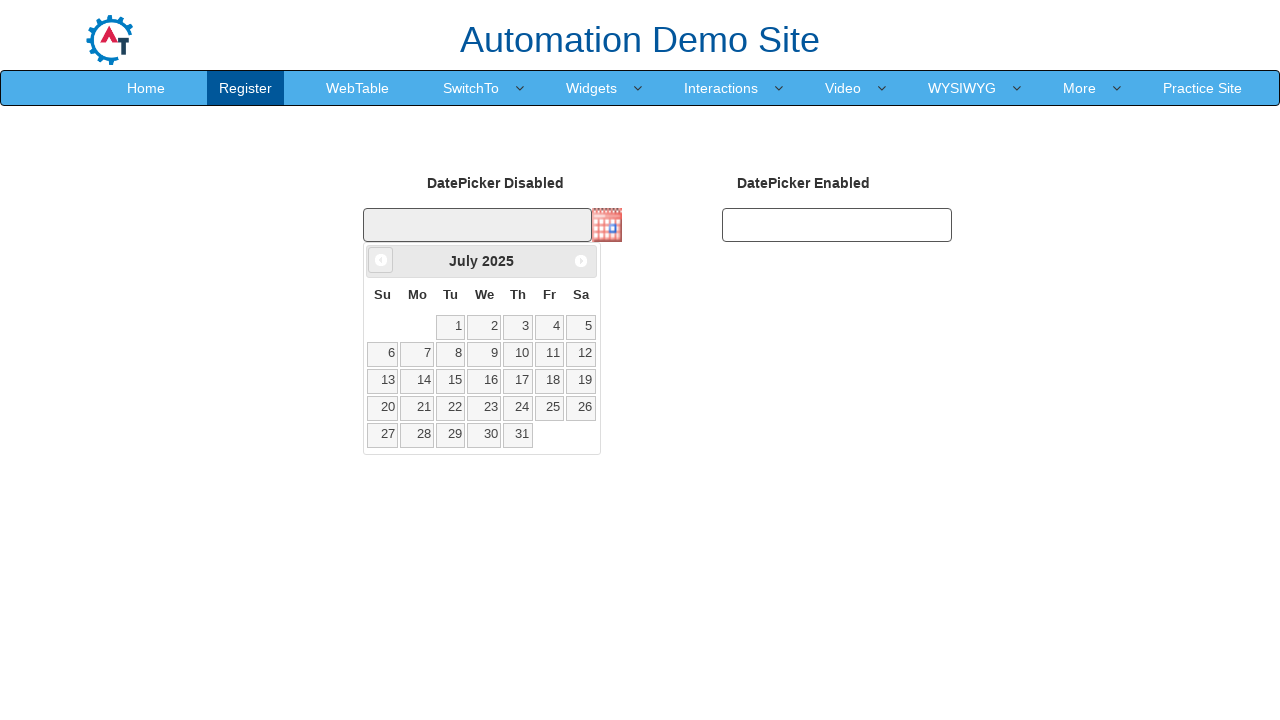

Clicked Previous button to navigate backwards (currently at July 2025) at (381, 260) on span:text('Prev')
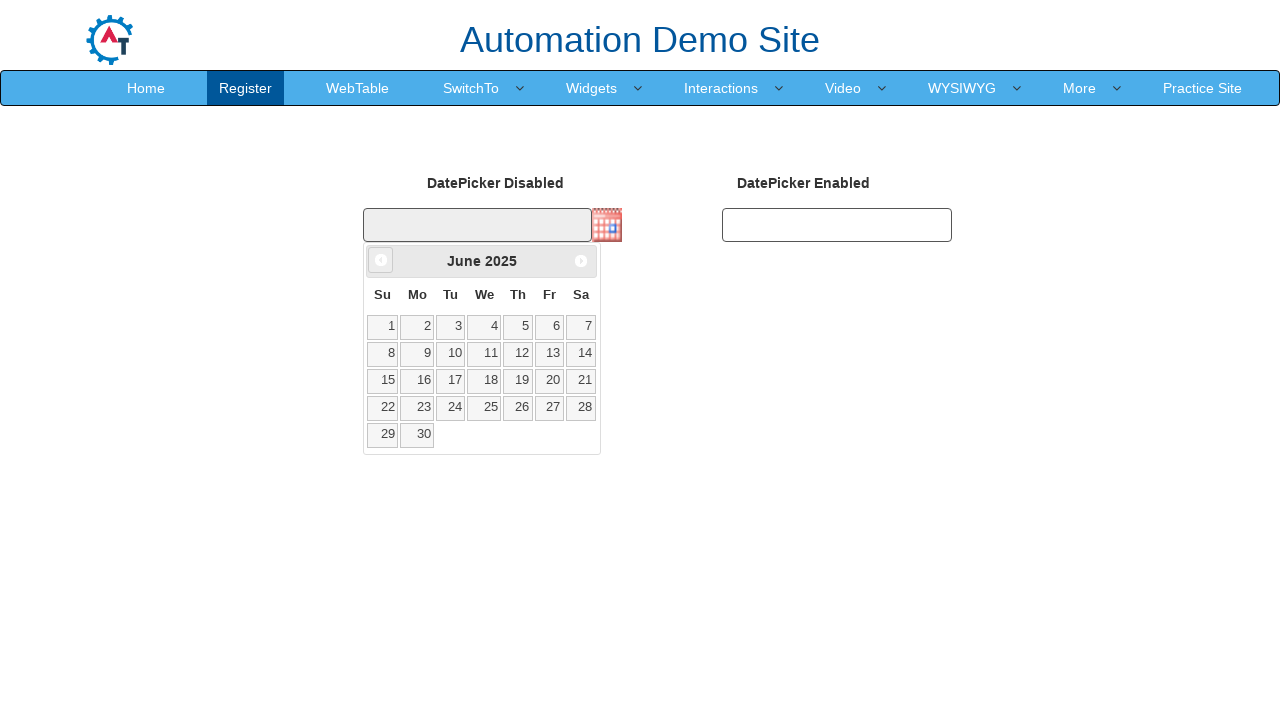

Retrieved updated month from datepicker
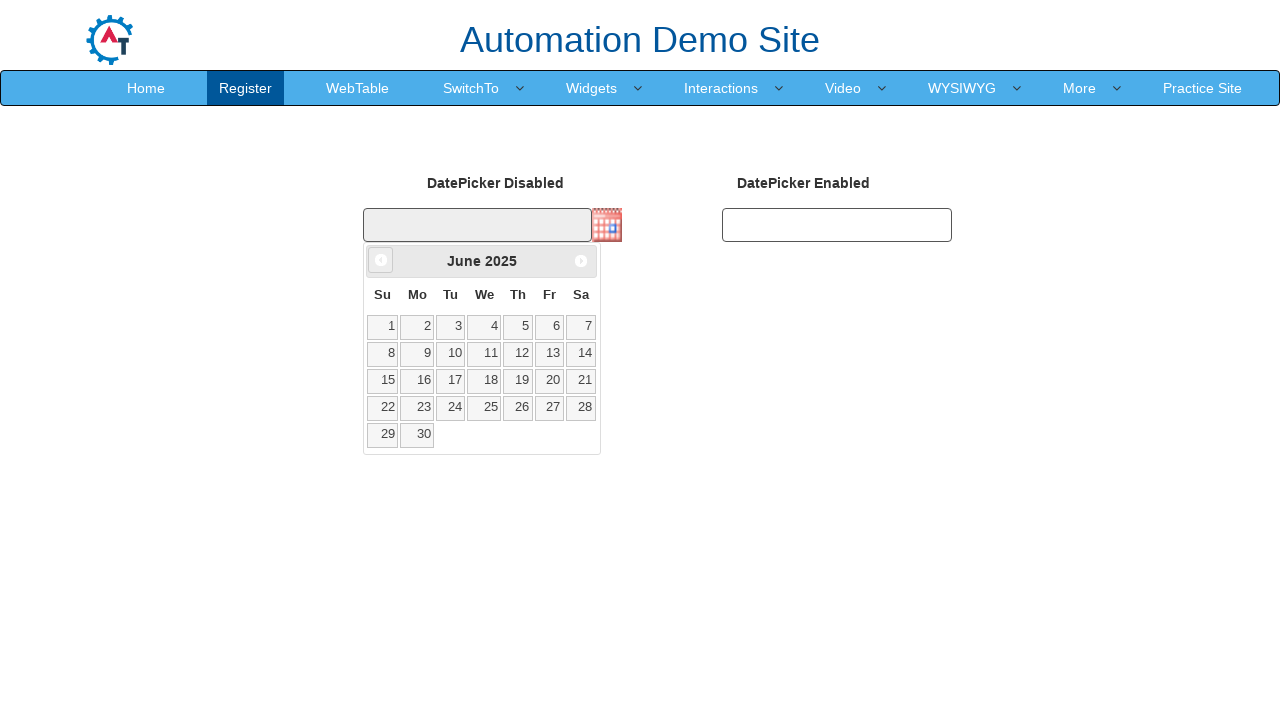

Retrieved updated year from datepicker
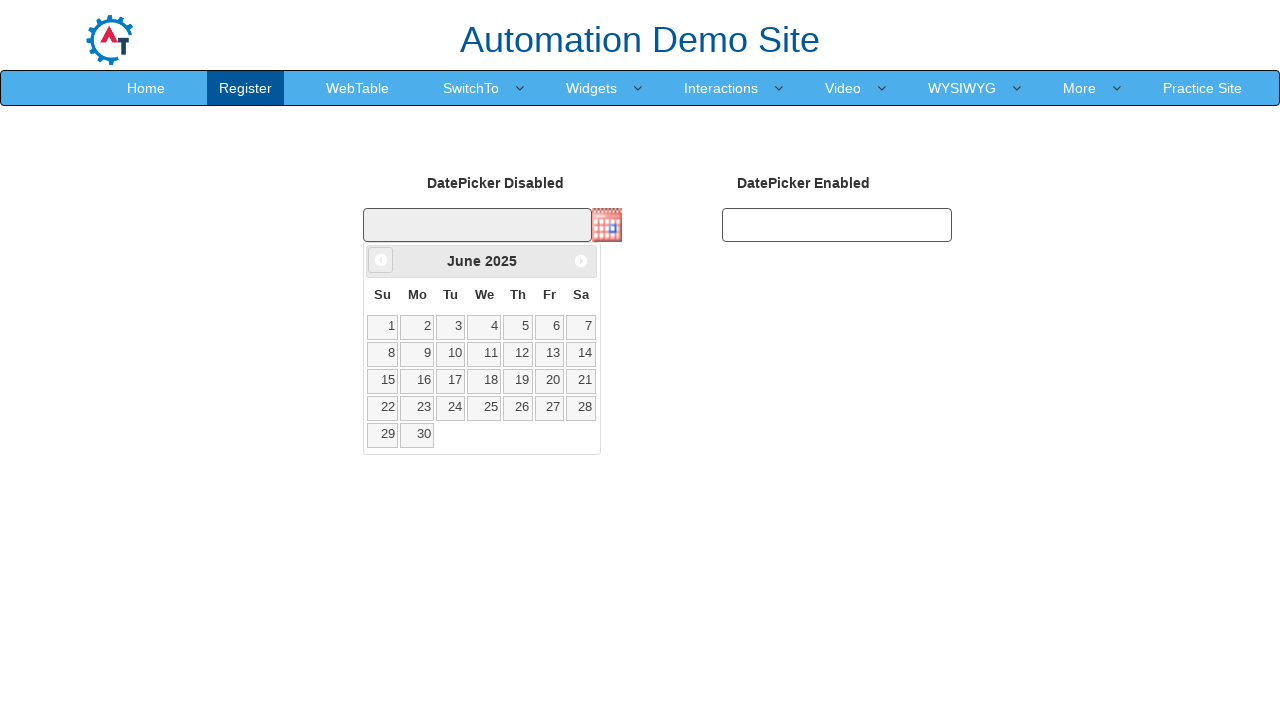

Clicked Previous button to navigate backwards (currently at June 2025) at (381, 260) on span:text('Prev')
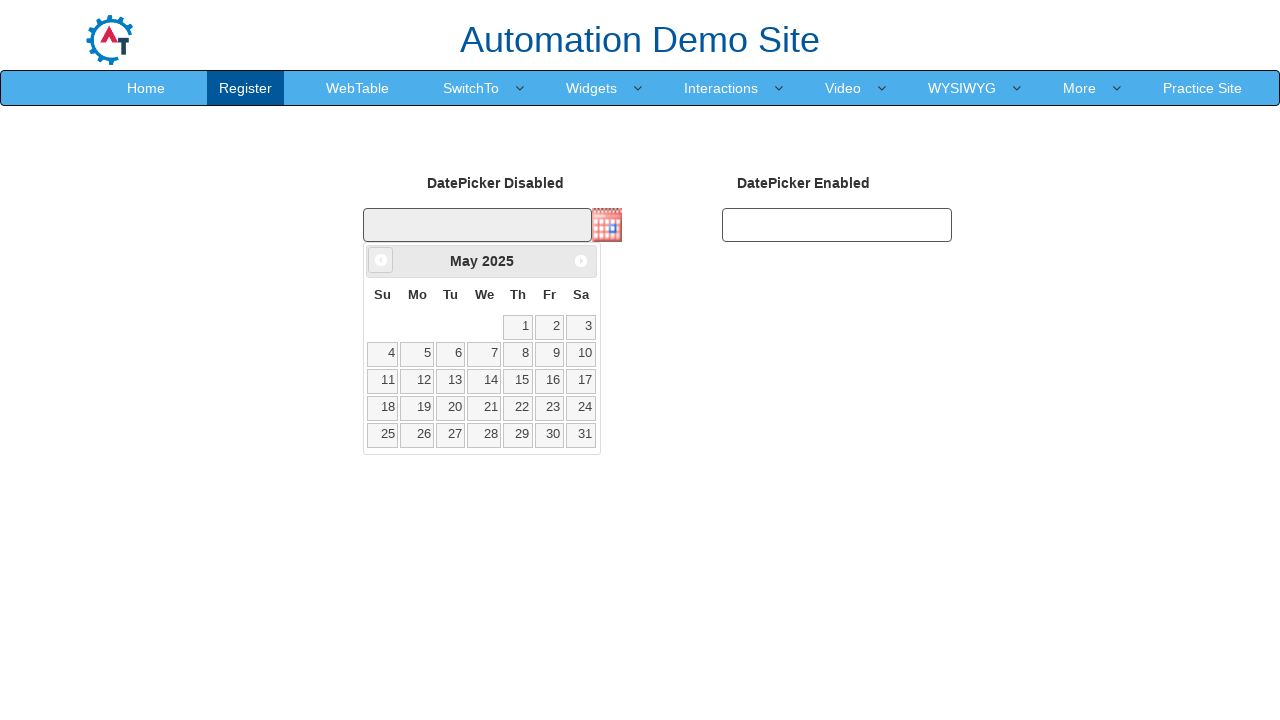

Retrieved updated month from datepicker
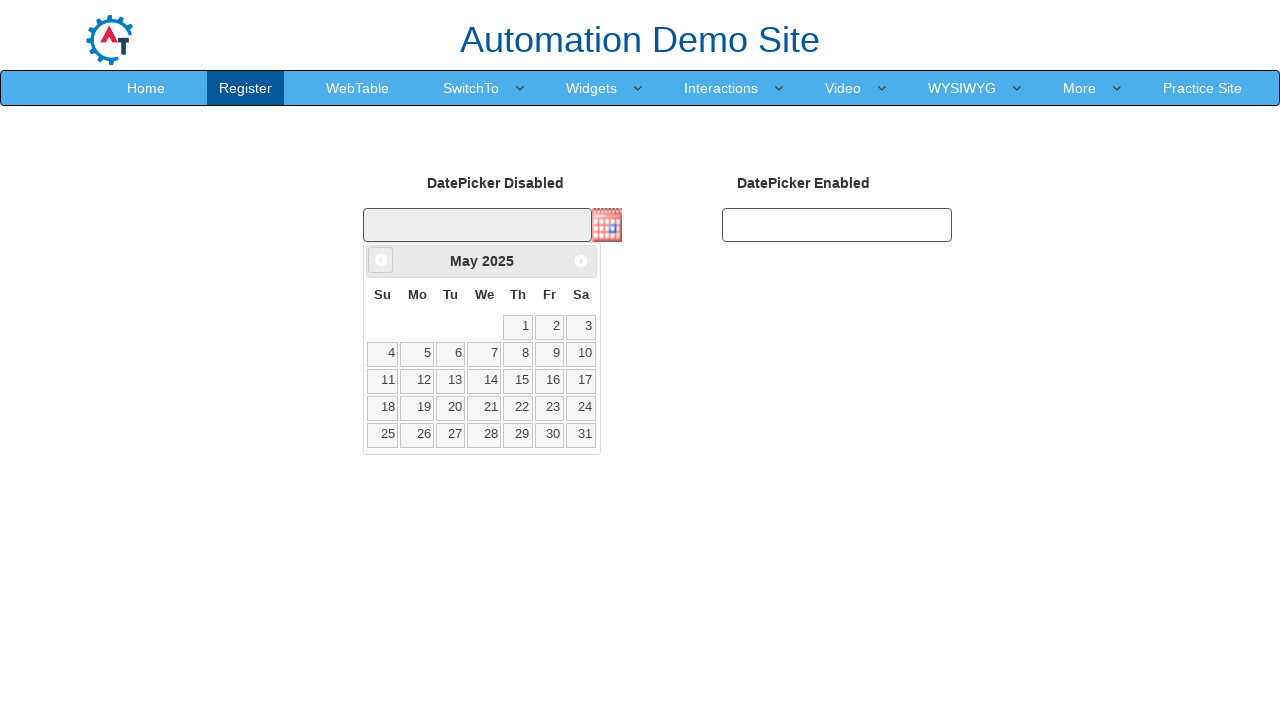

Retrieved updated year from datepicker
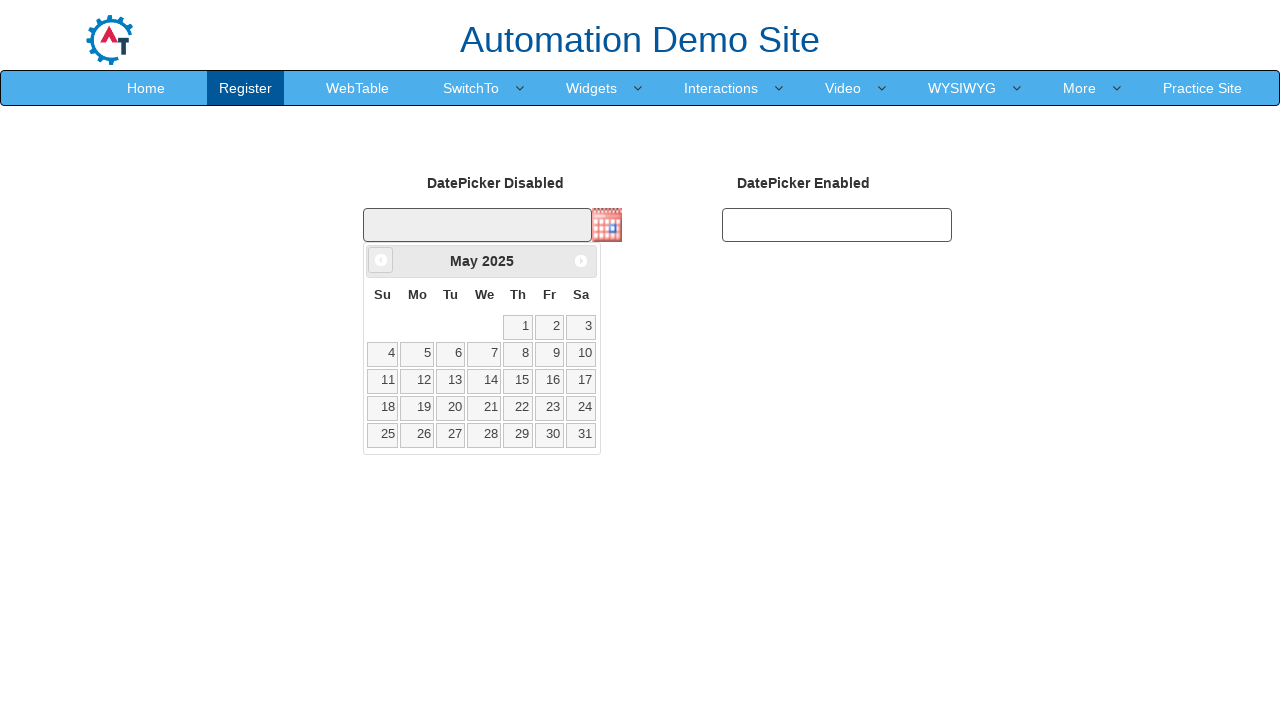

Clicked Previous button to navigate backwards (currently at May 2025) at (381, 260) on span:text('Prev')
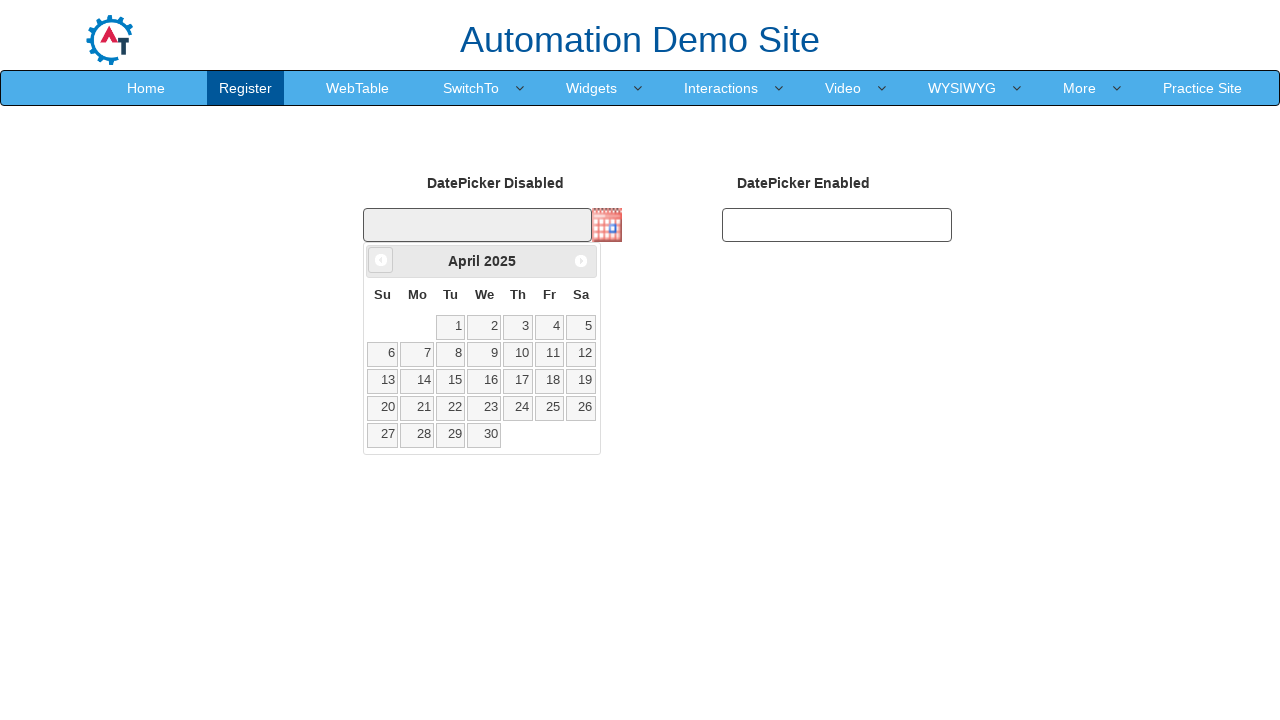

Retrieved updated month from datepicker
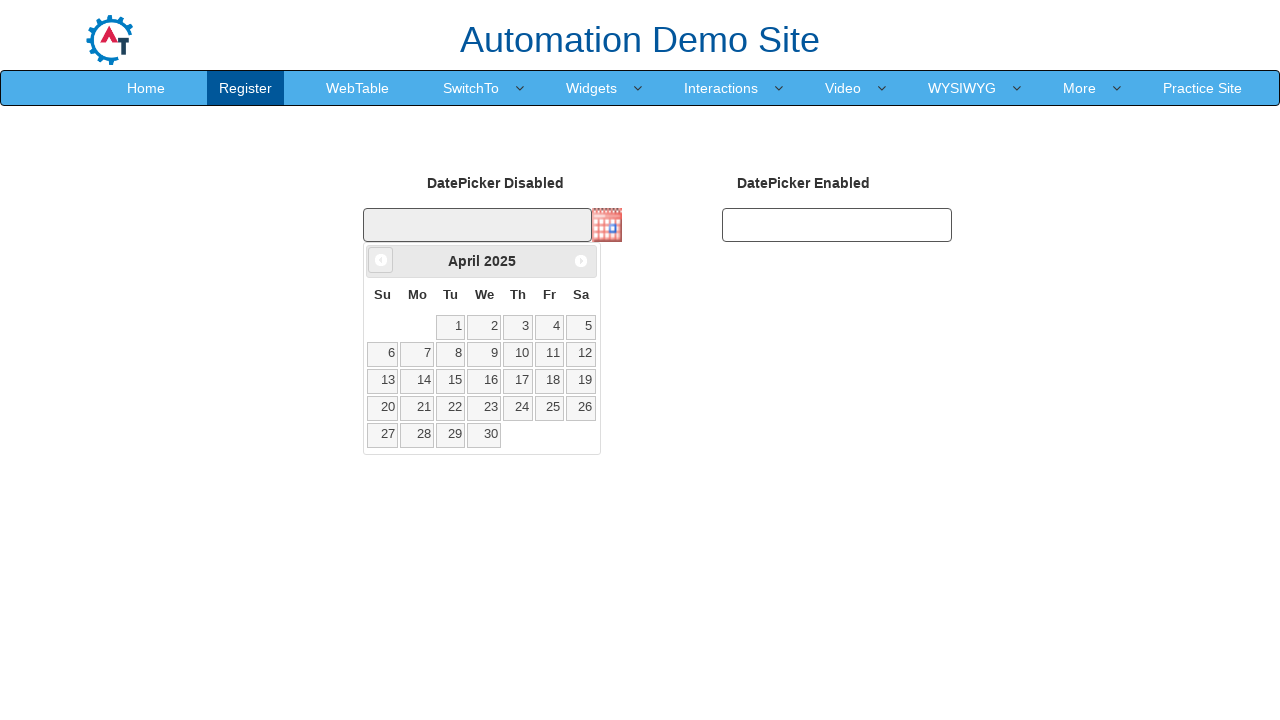

Retrieved updated year from datepicker
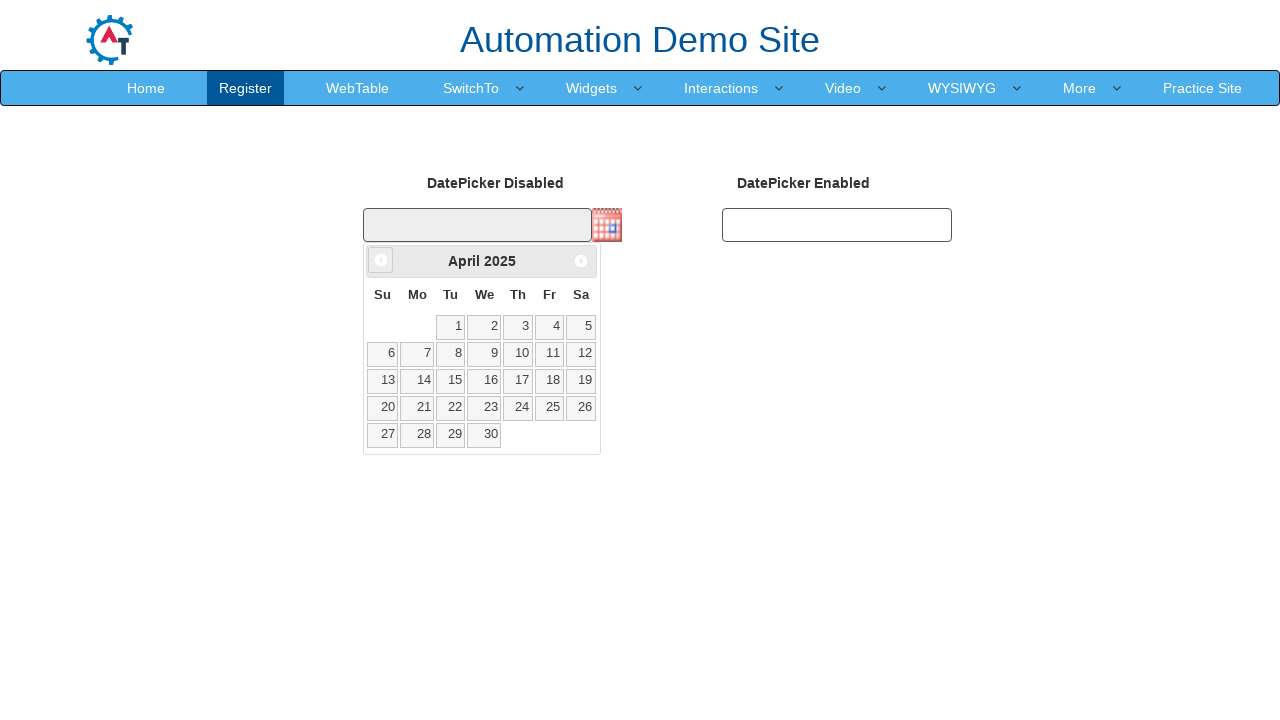

Clicked Previous button to navigate backwards (currently at April 2025) at (381, 260) on span:text('Prev')
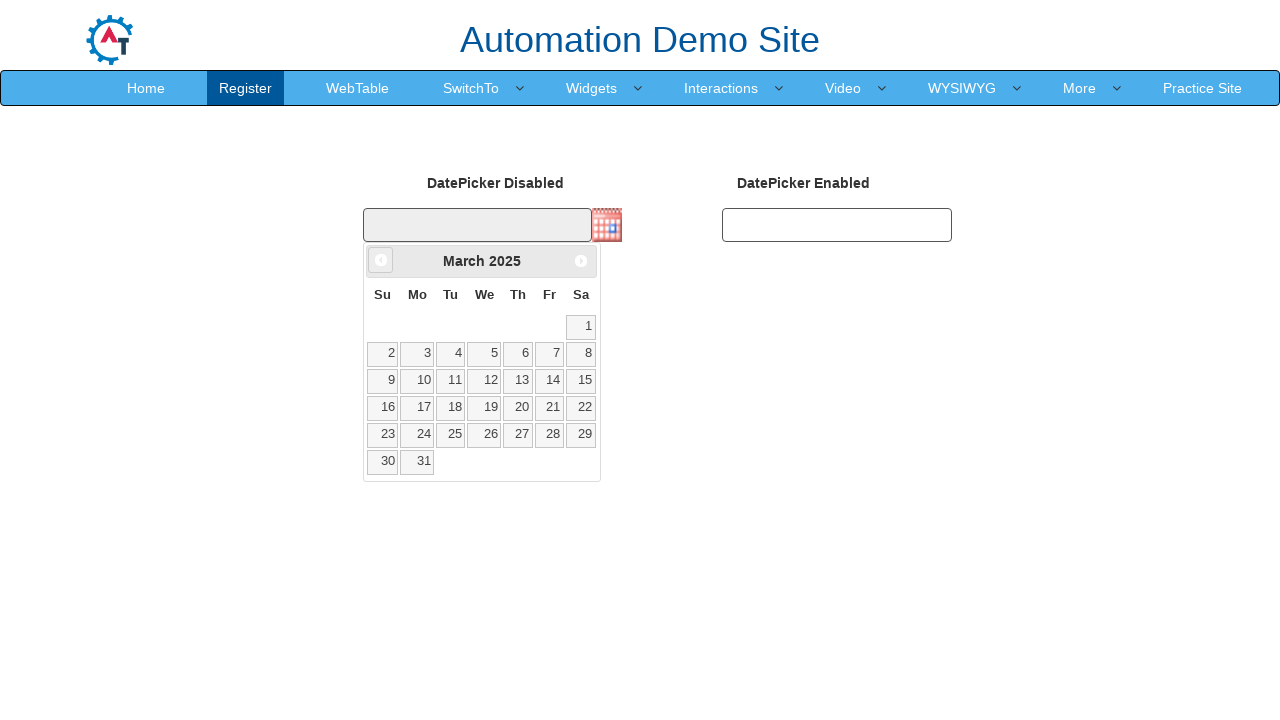

Retrieved updated month from datepicker
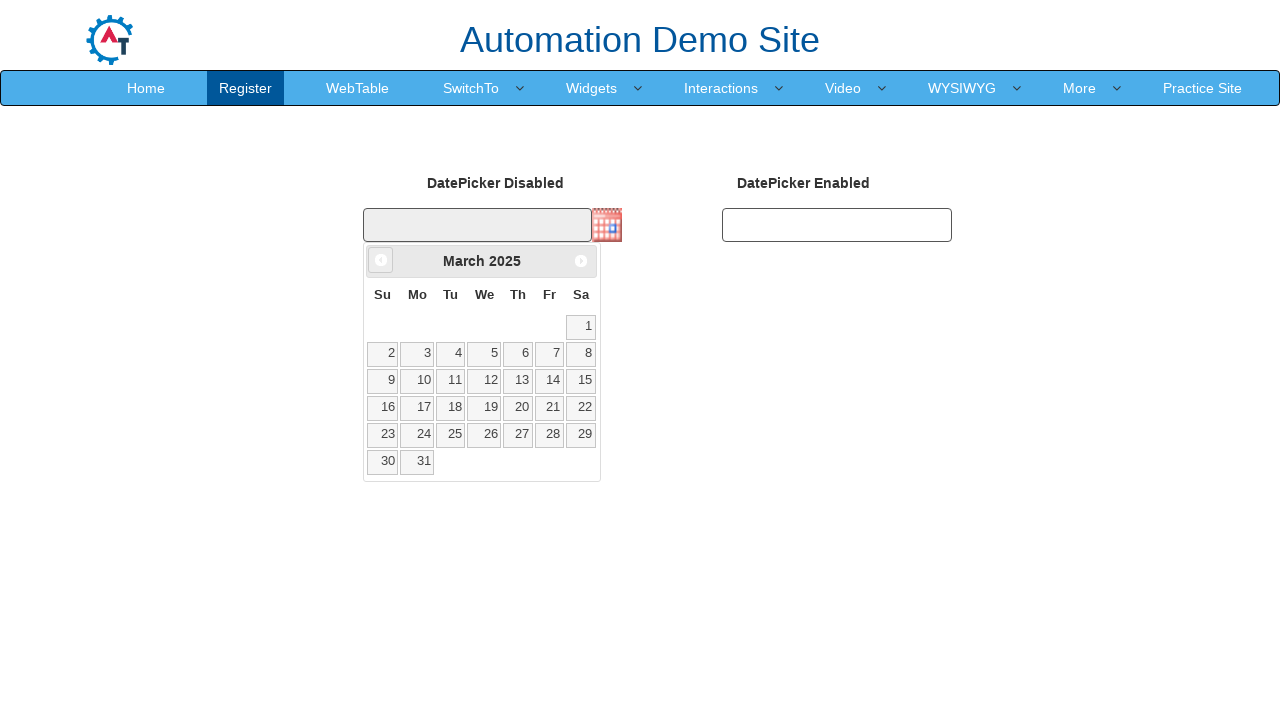

Retrieved updated year from datepicker
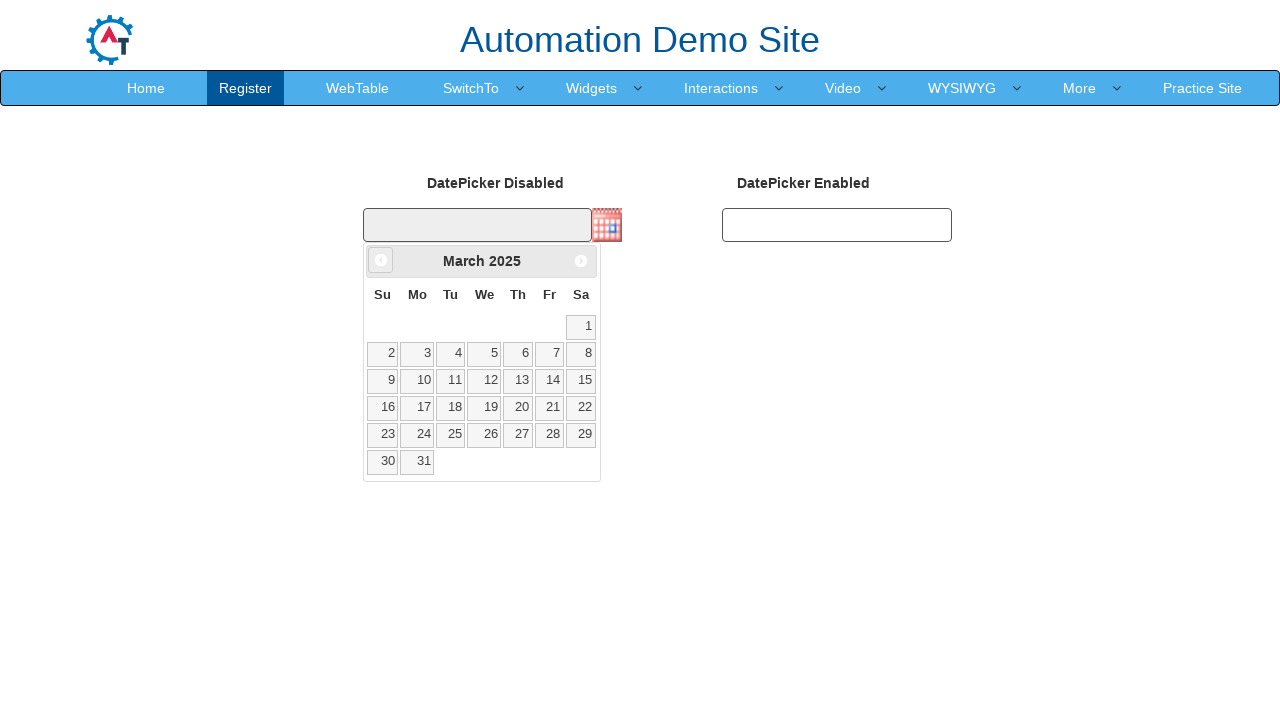

Clicked Previous button to navigate backwards (currently at March 2025) at (381, 260) on span:text('Prev')
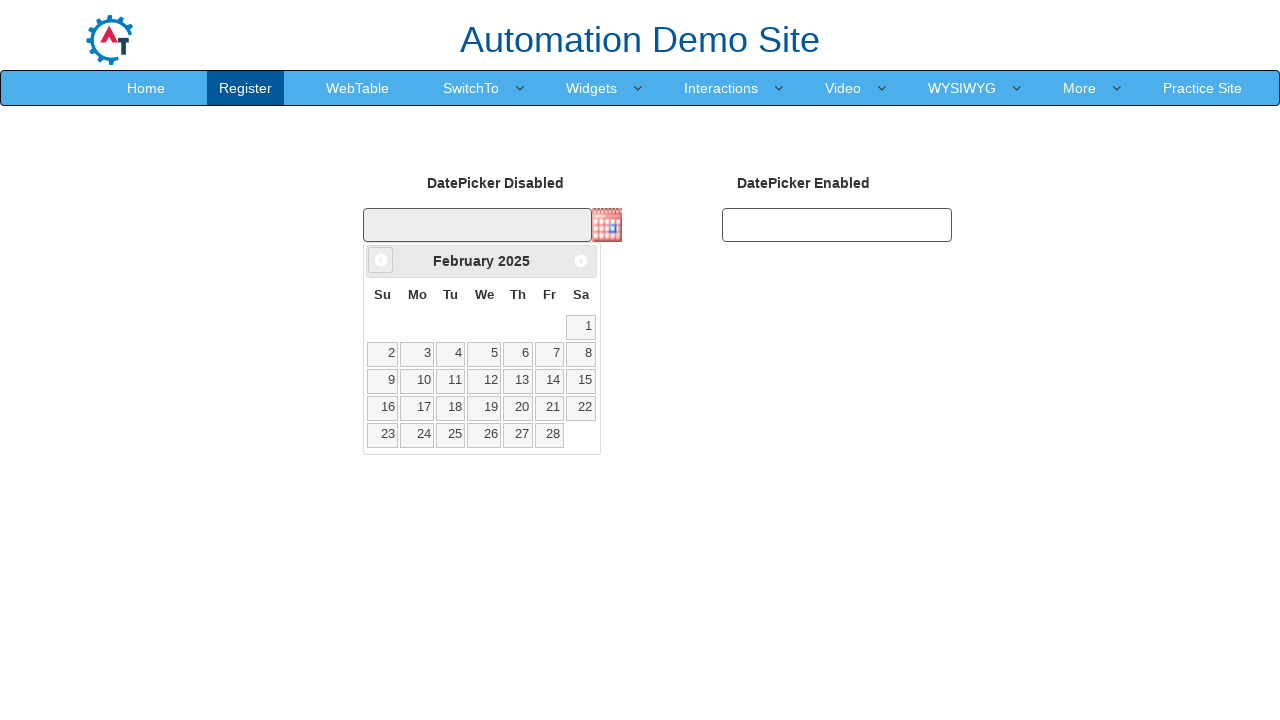

Retrieved updated month from datepicker
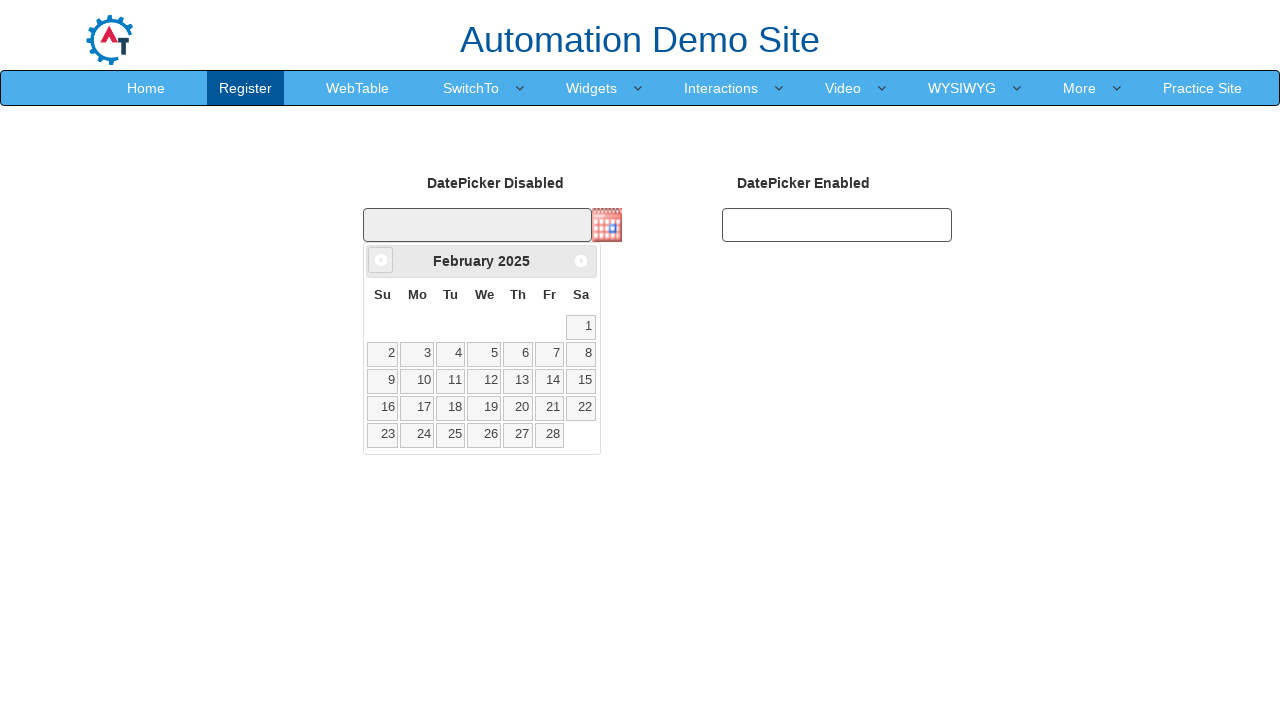

Retrieved updated year from datepicker
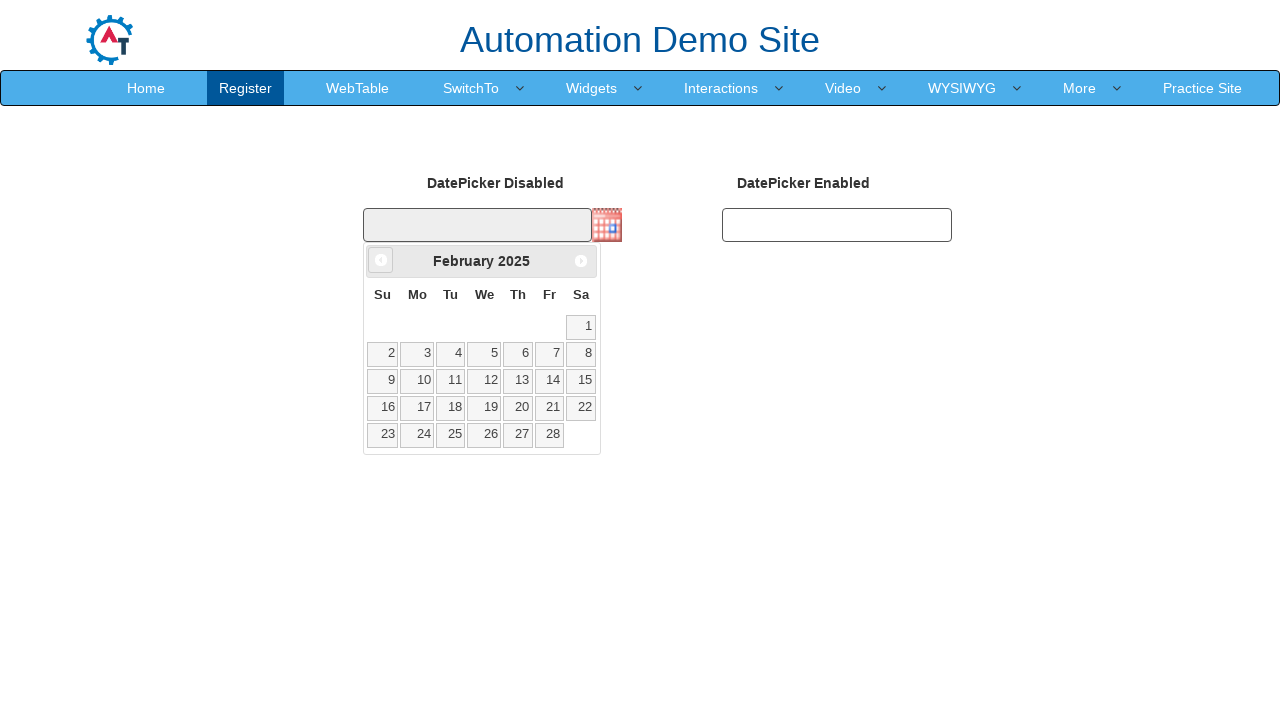

Clicked Previous button to navigate backwards (currently at February 2025) at (381, 260) on span:text('Prev')
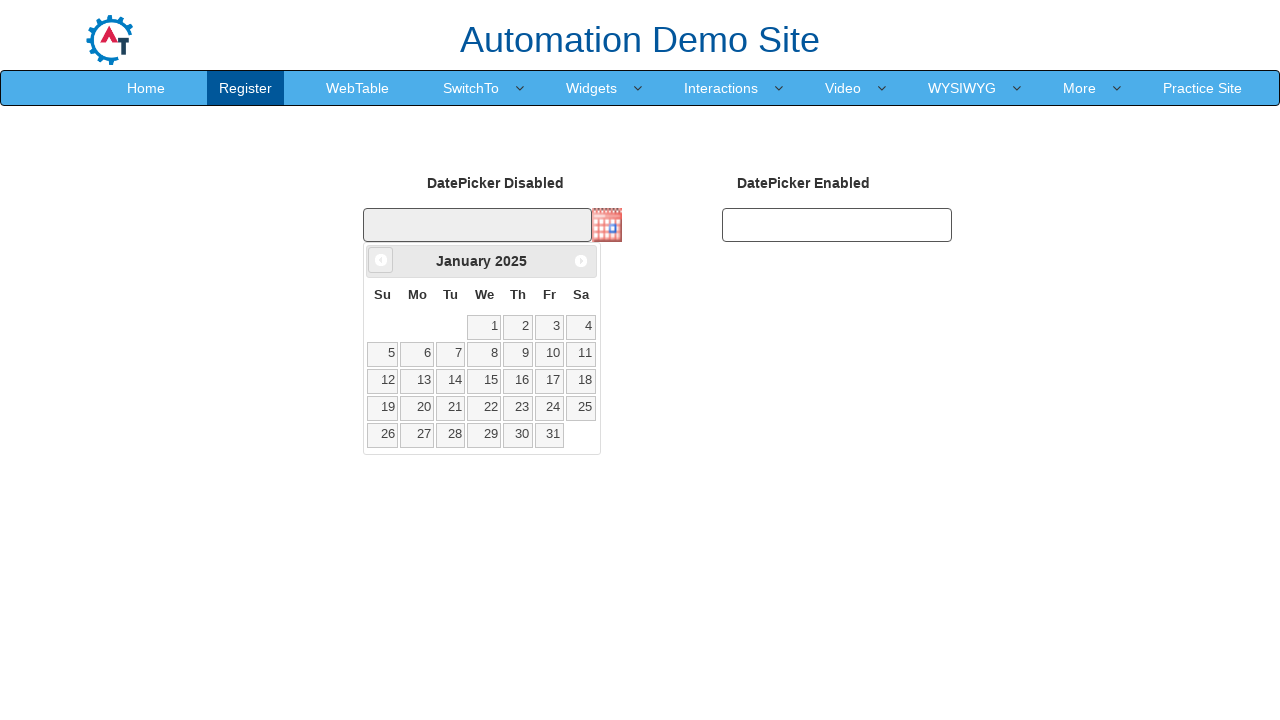

Retrieved updated month from datepicker
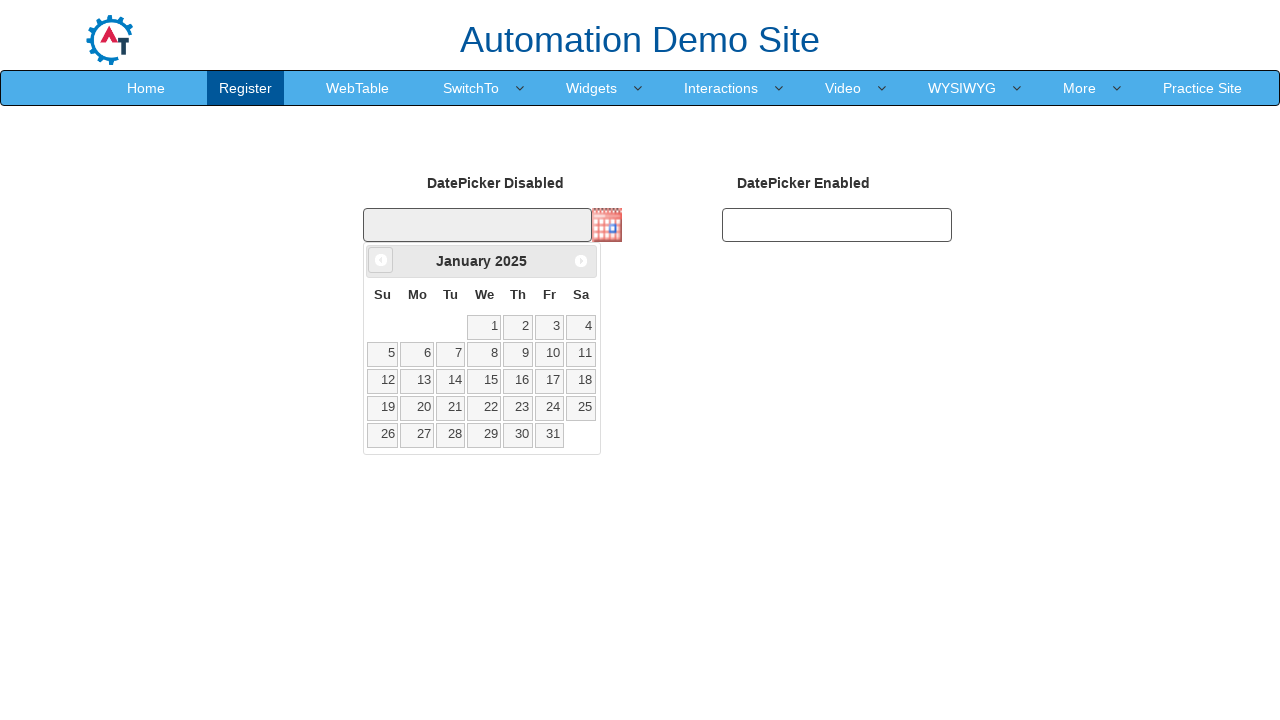

Retrieved updated year from datepicker
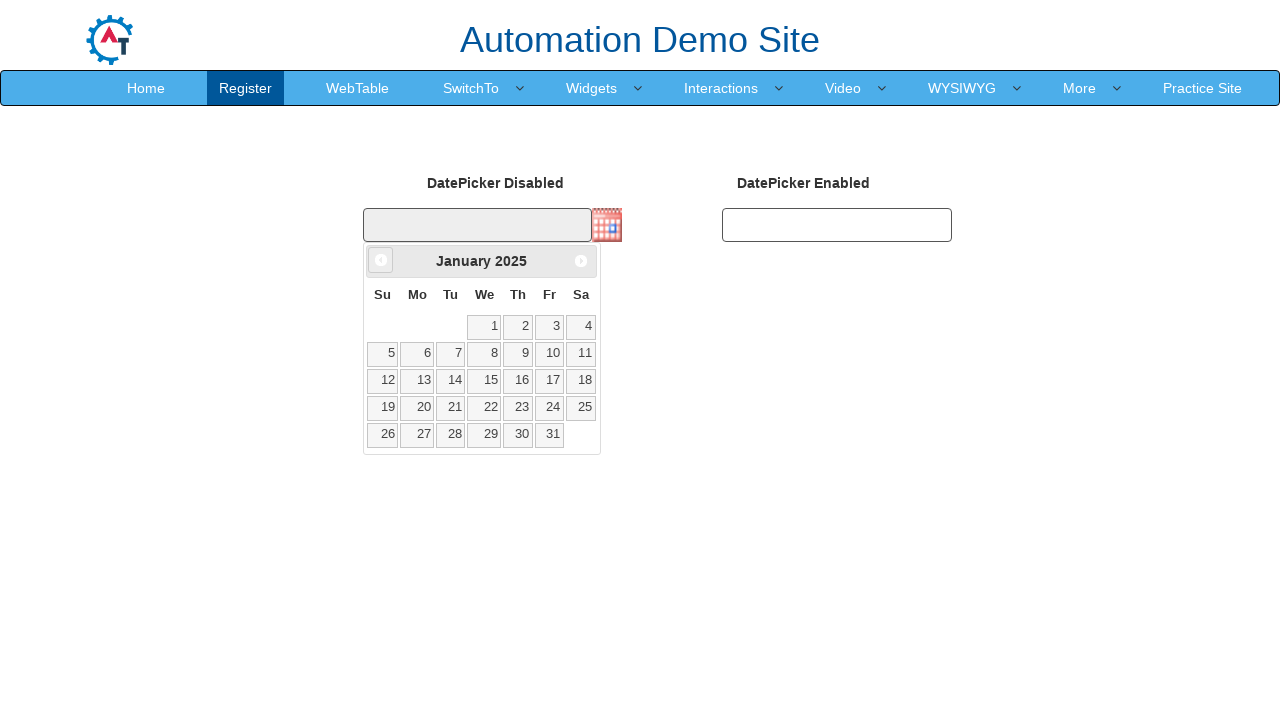

Clicked Previous button to navigate backwards (currently at January 2025) at (381, 260) on span:text('Prev')
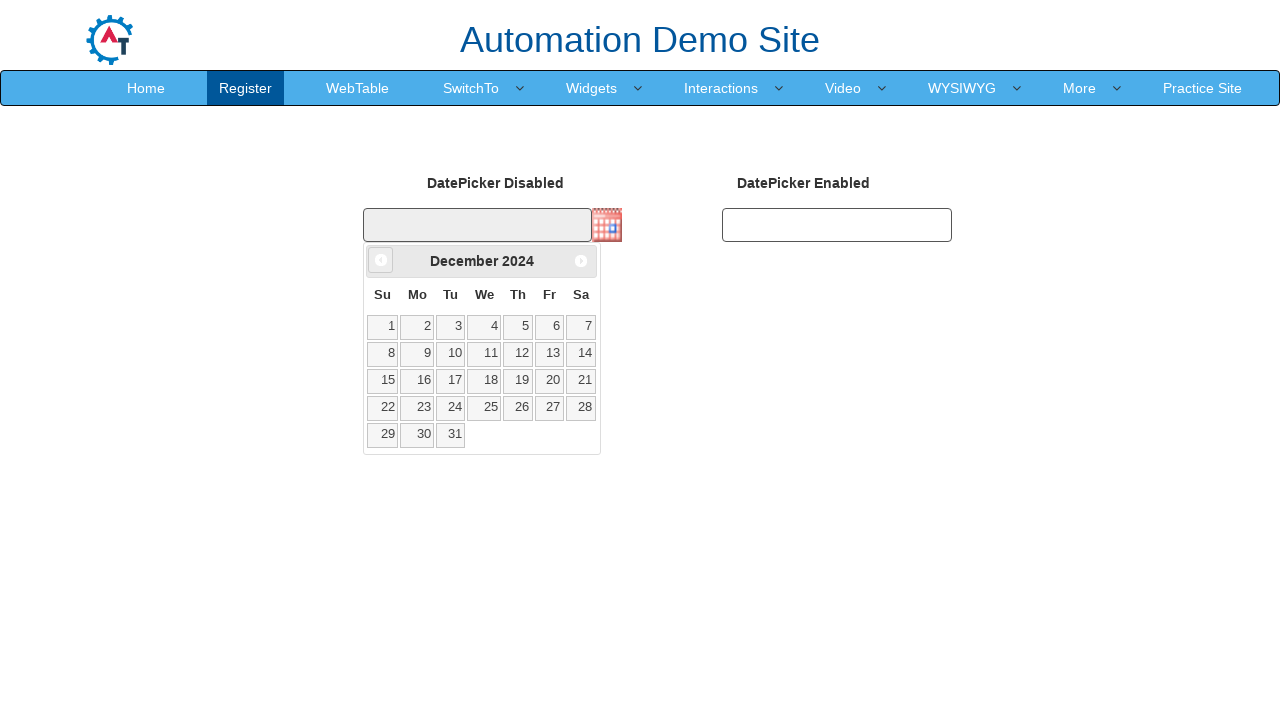

Retrieved updated month from datepicker
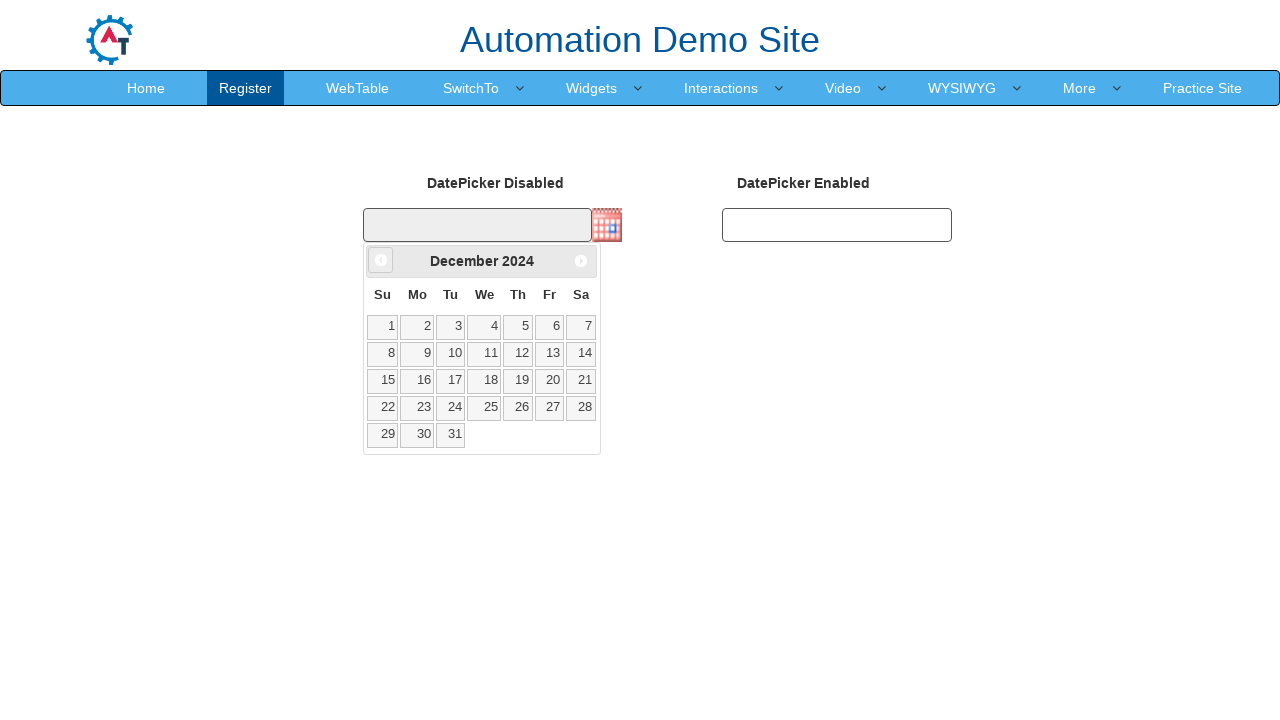

Retrieved updated year from datepicker
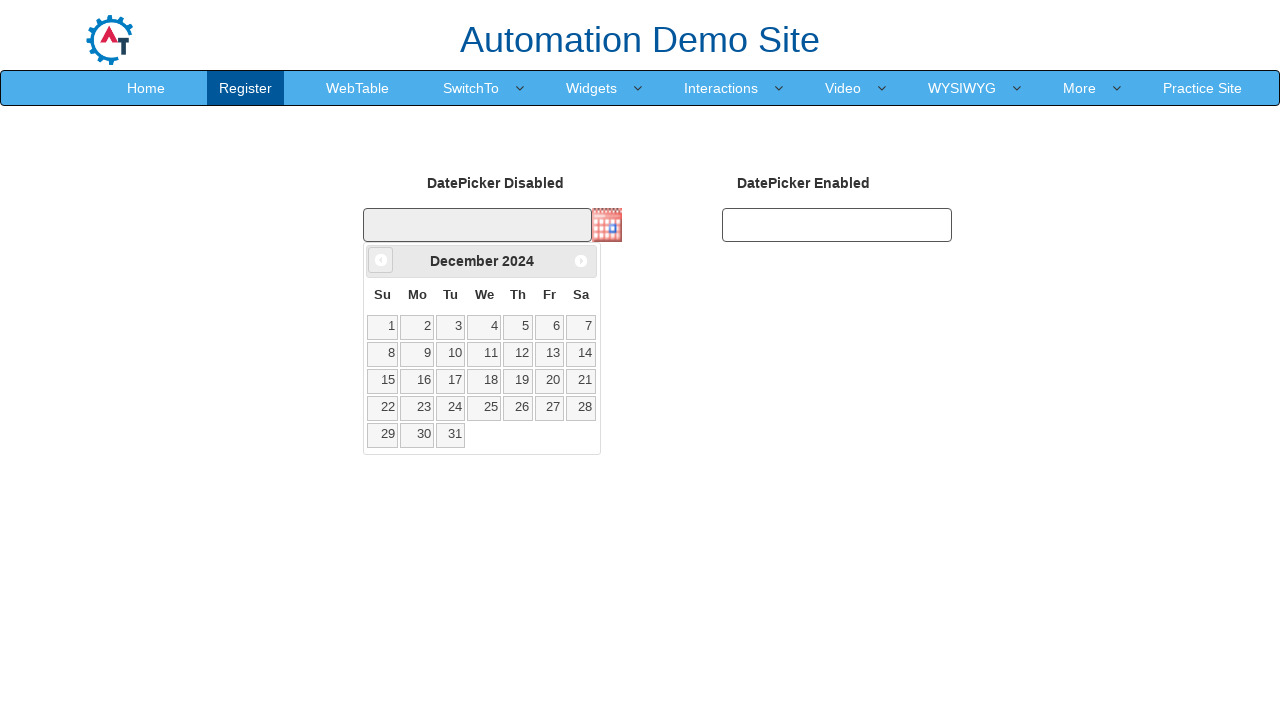

Clicked Previous button to navigate backwards (currently at December 2024) at (381, 260) on span:text('Prev')
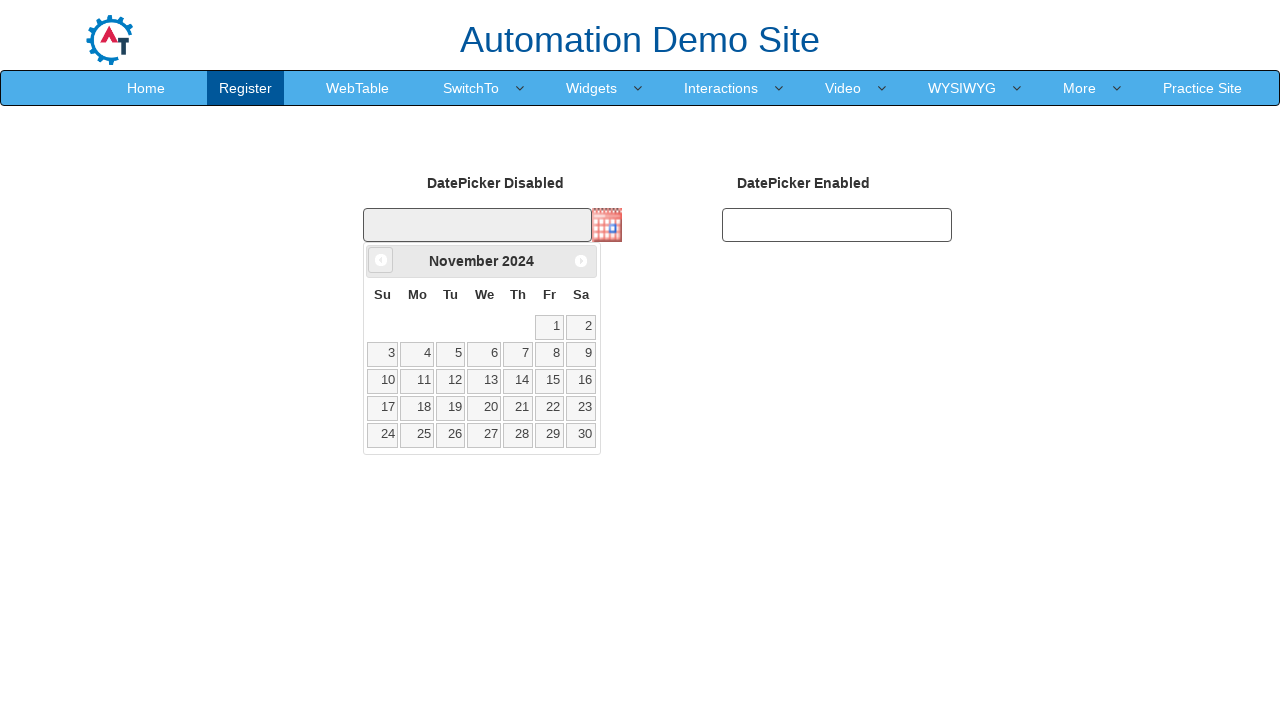

Retrieved updated month from datepicker
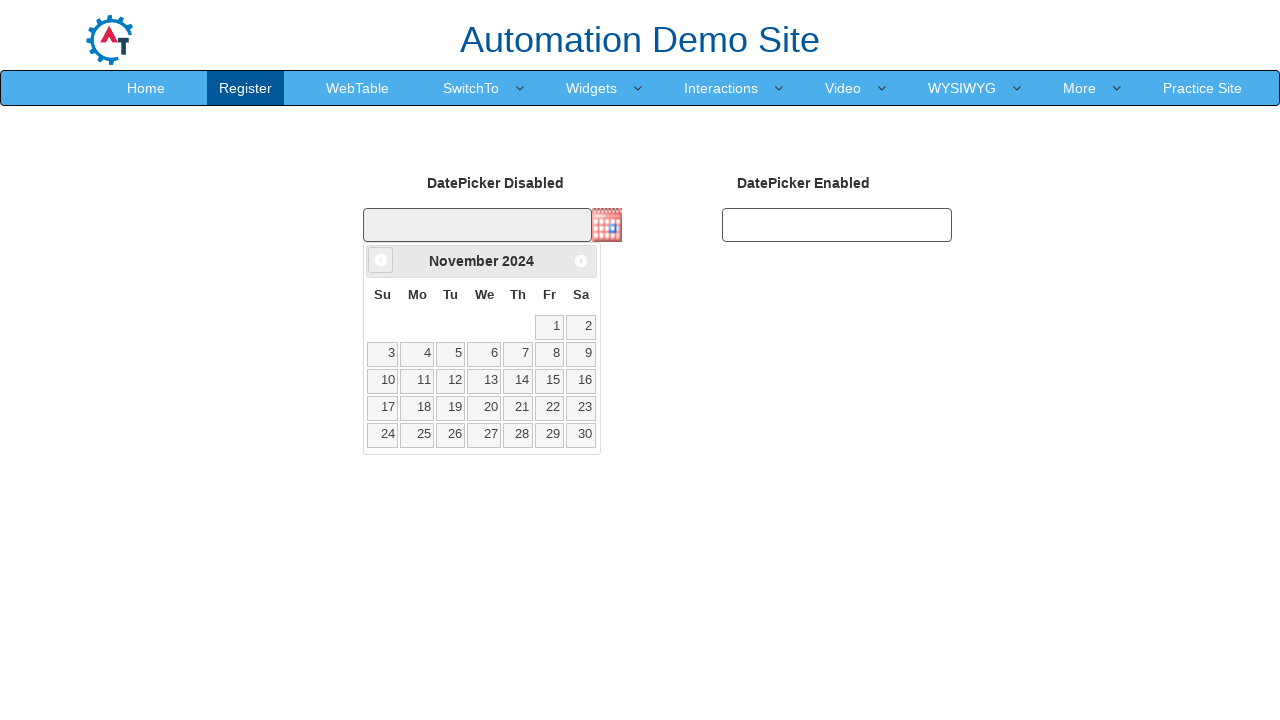

Retrieved updated year from datepicker
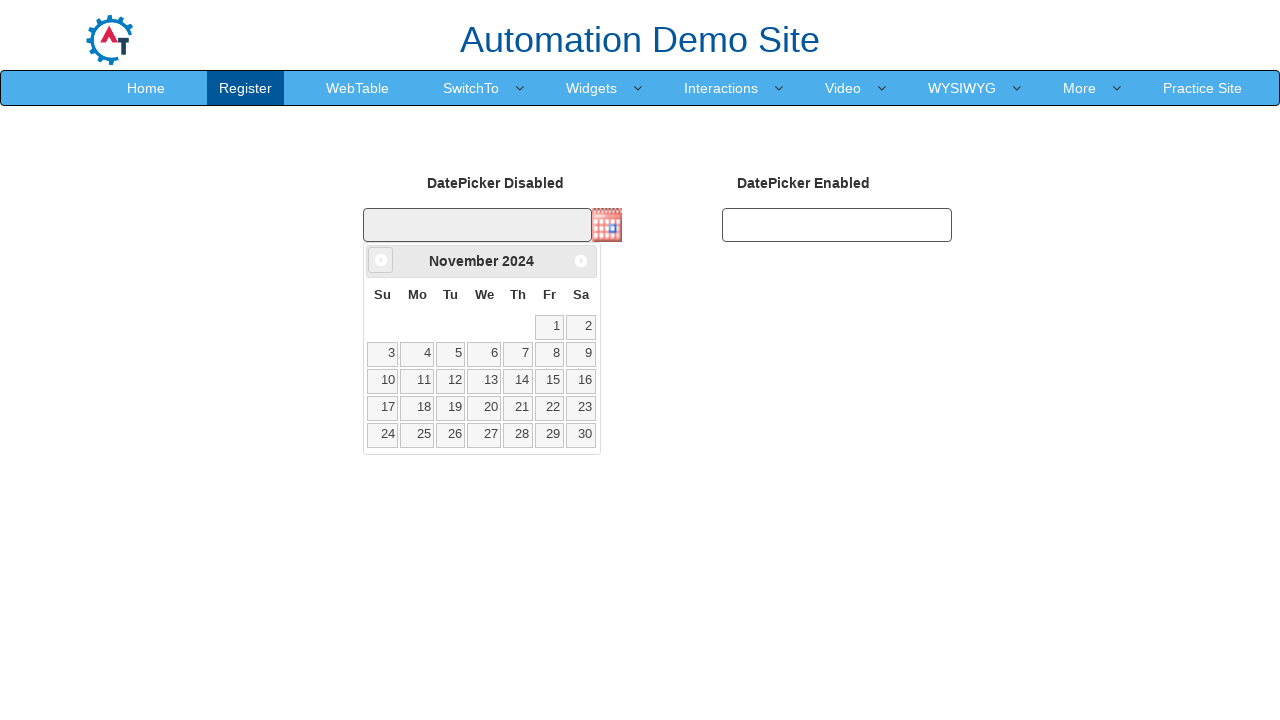

Clicked Previous button to navigate backwards (currently at November 2024) at (381, 260) on span:text('Prev')
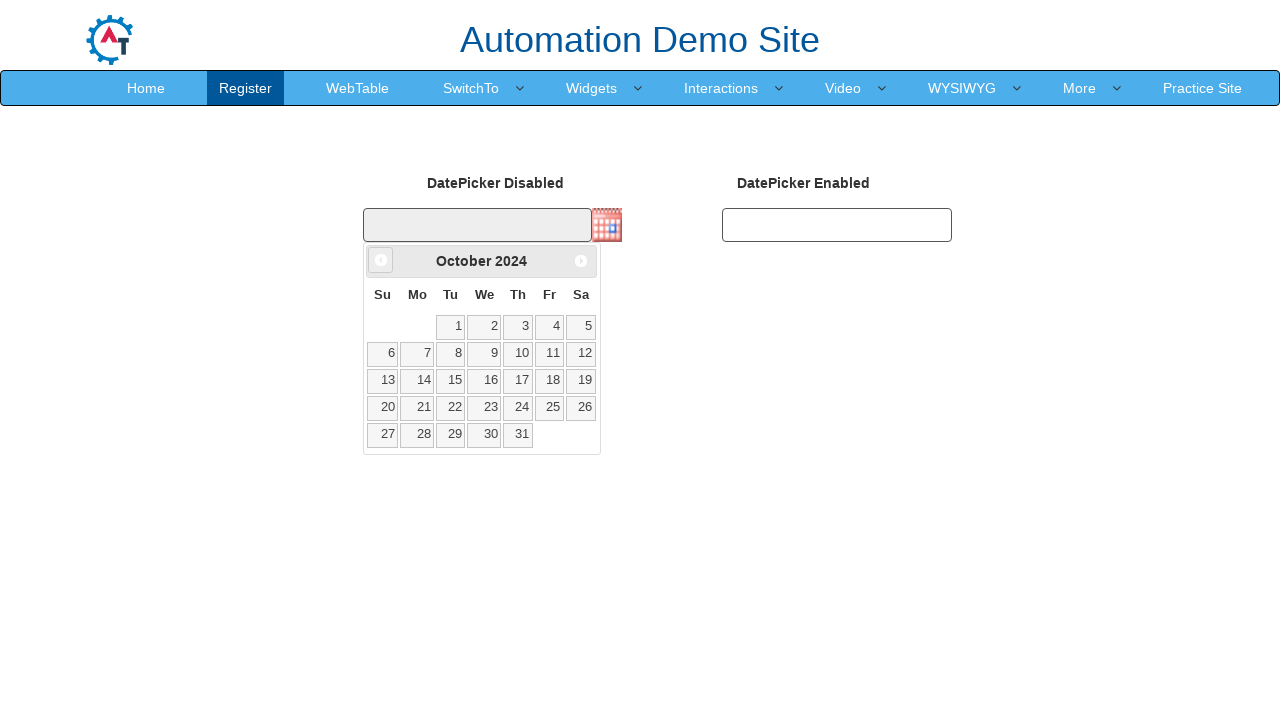

Retrieved updated month from datepicker
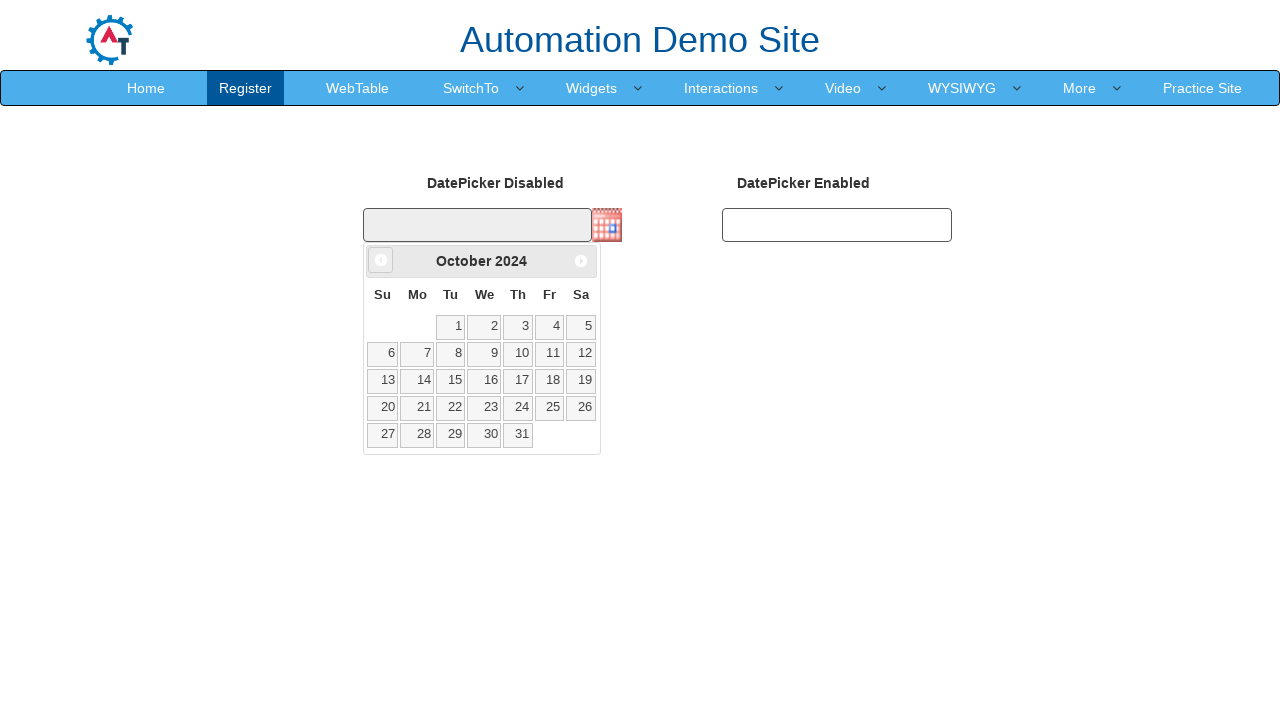

Retrieved updated year from datepicker
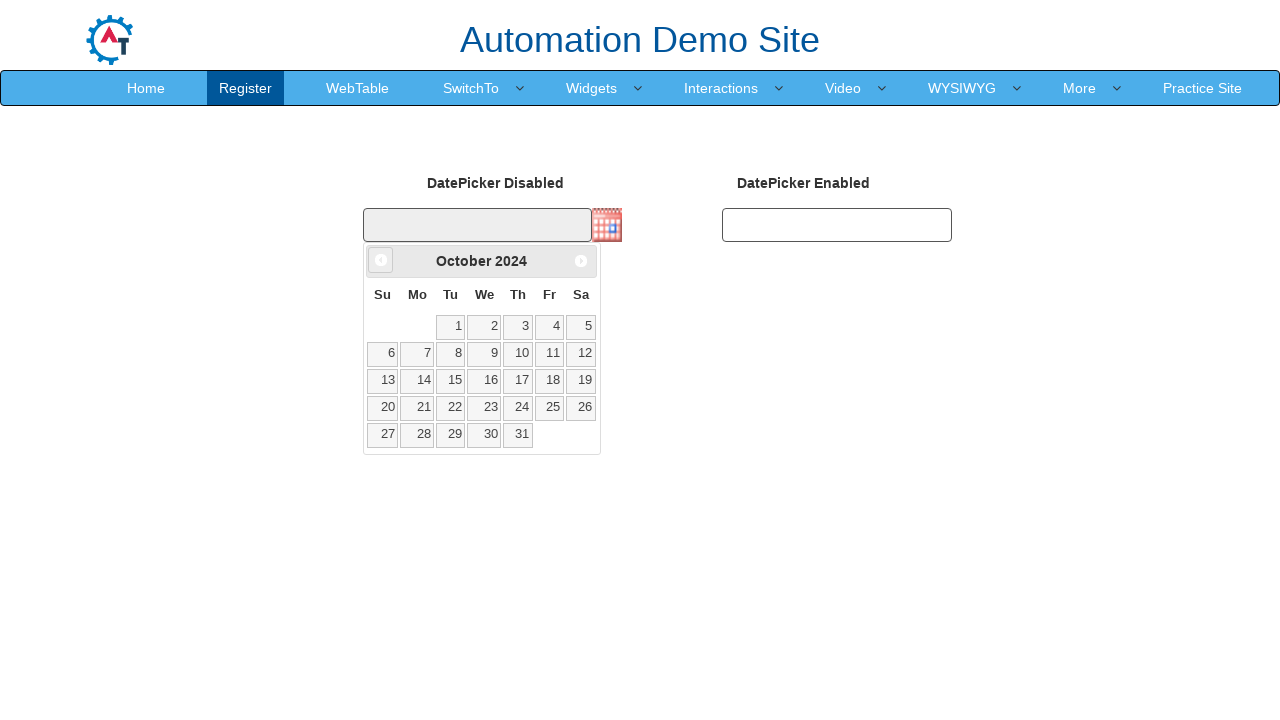

Clicked Previous button to navigate backwards (currently at October 2024) at (381, 260) on span:text('Prev')
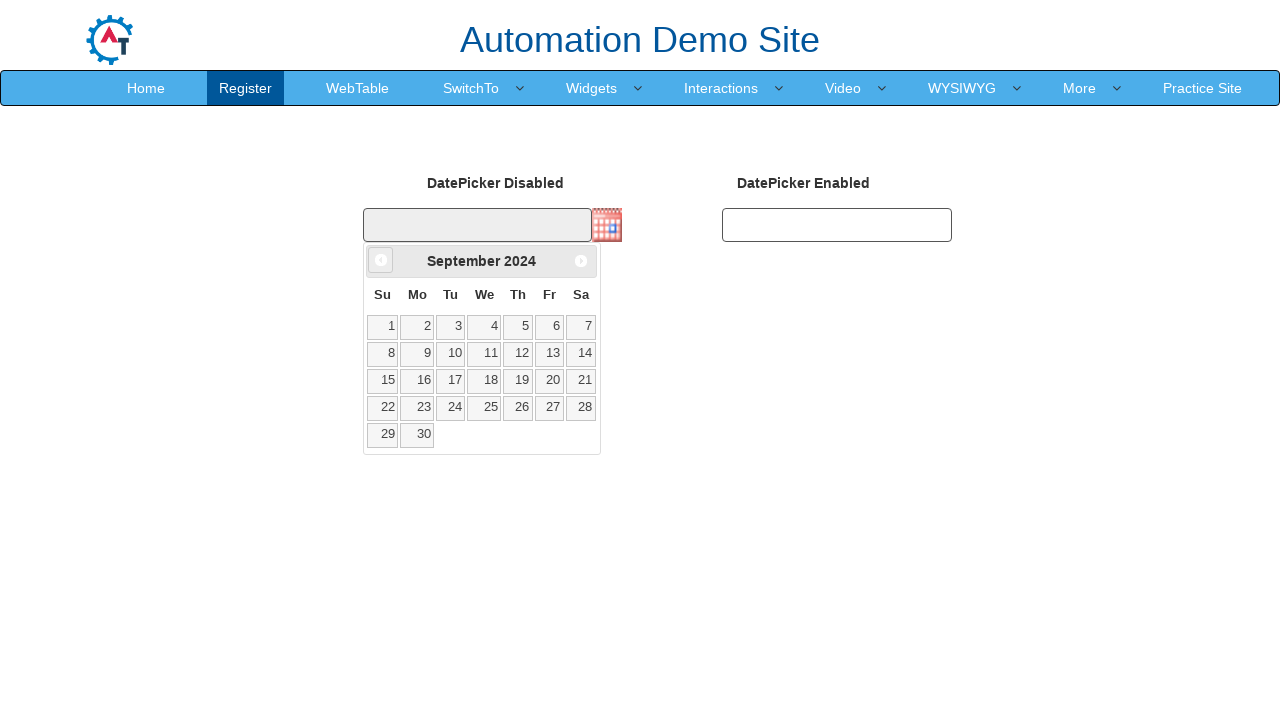

Retrieved updated month from datepicker
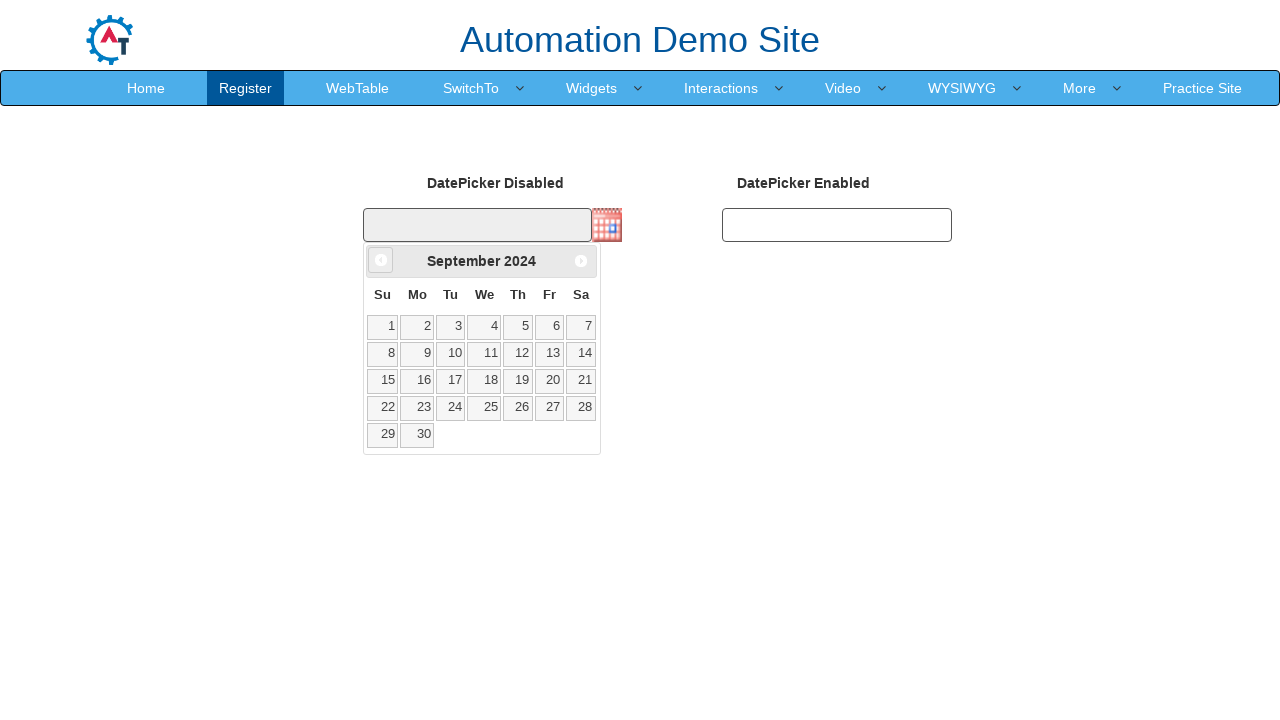

Retrieved updated year from datepicker
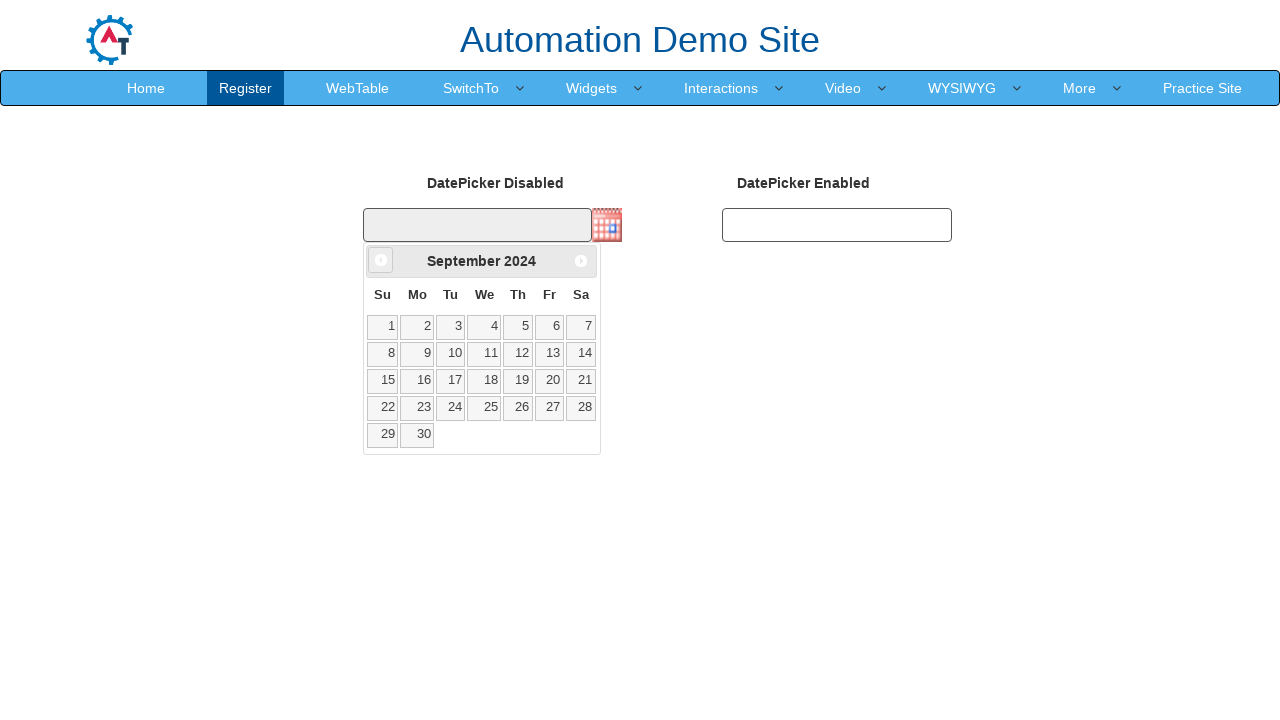

Clicked Previous button to navigate backwards (currently at September 2024) at (381, 260) on span:text('Prev')
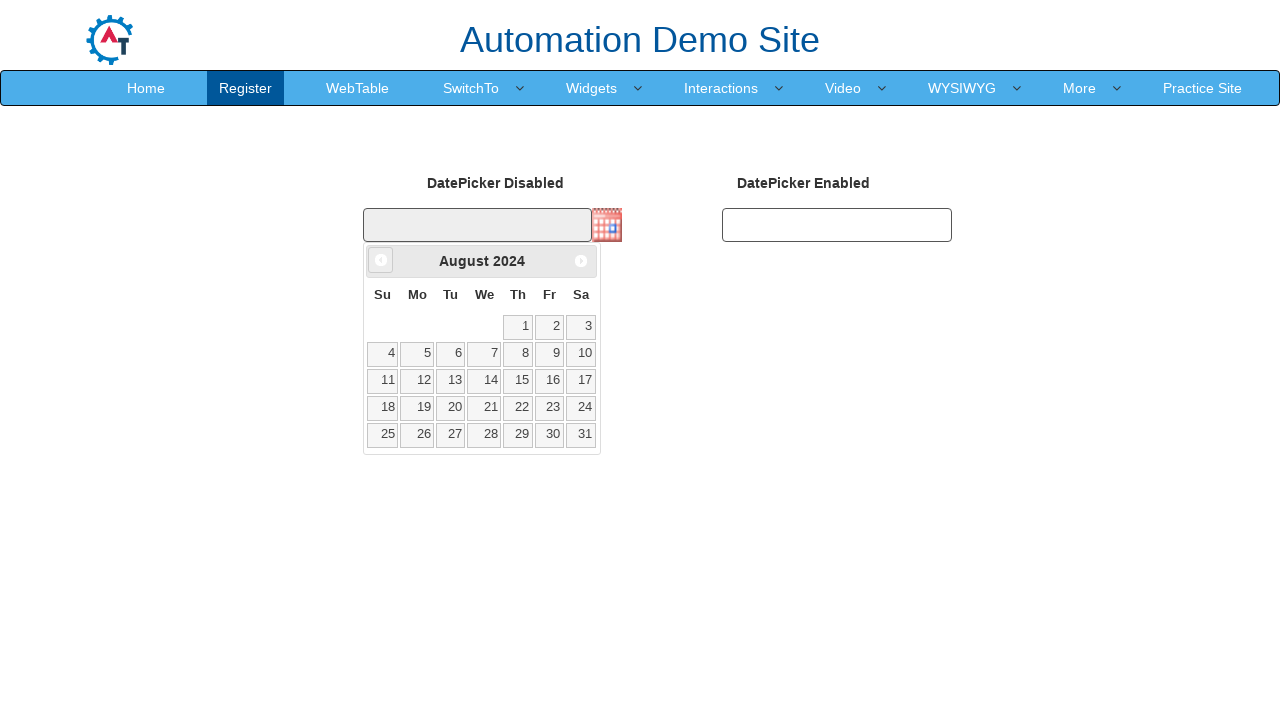

Retrieved updated month from datepicker
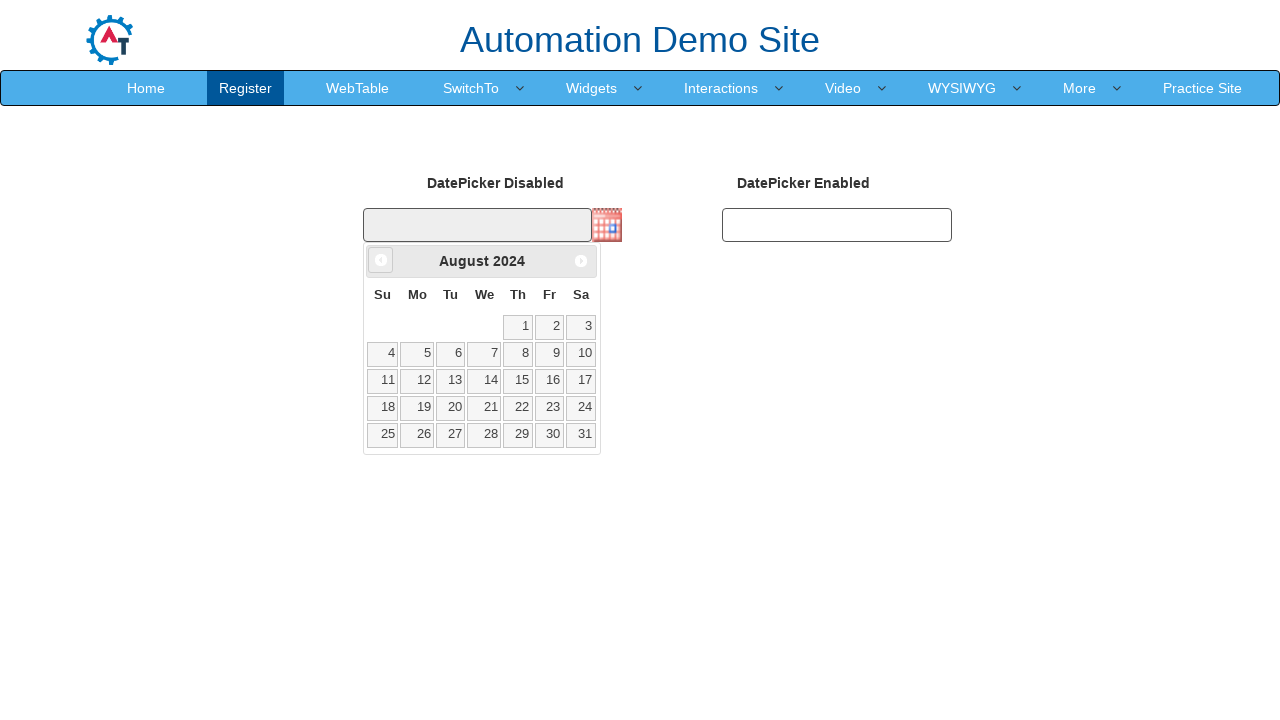

Retrieved updated year from datepicker
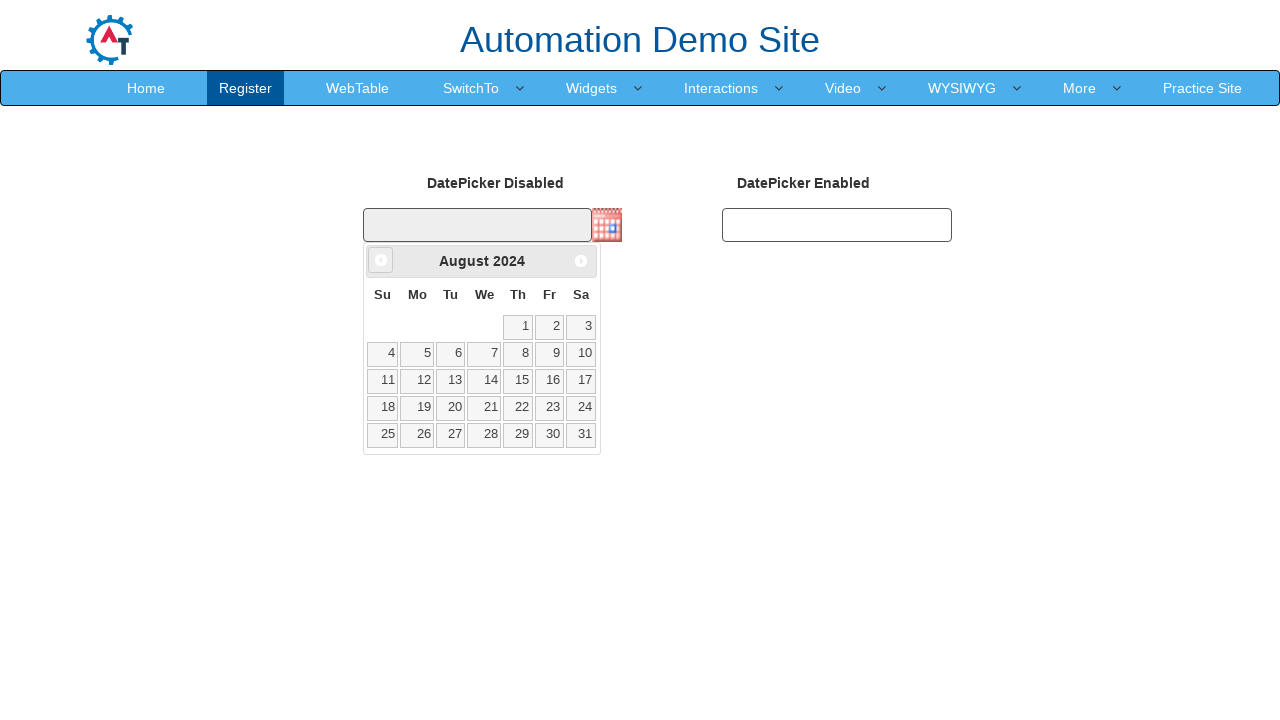

Clicked Previous button to navigate backwards (currently at August 2024) at (381, 260) on span:text('Prev')
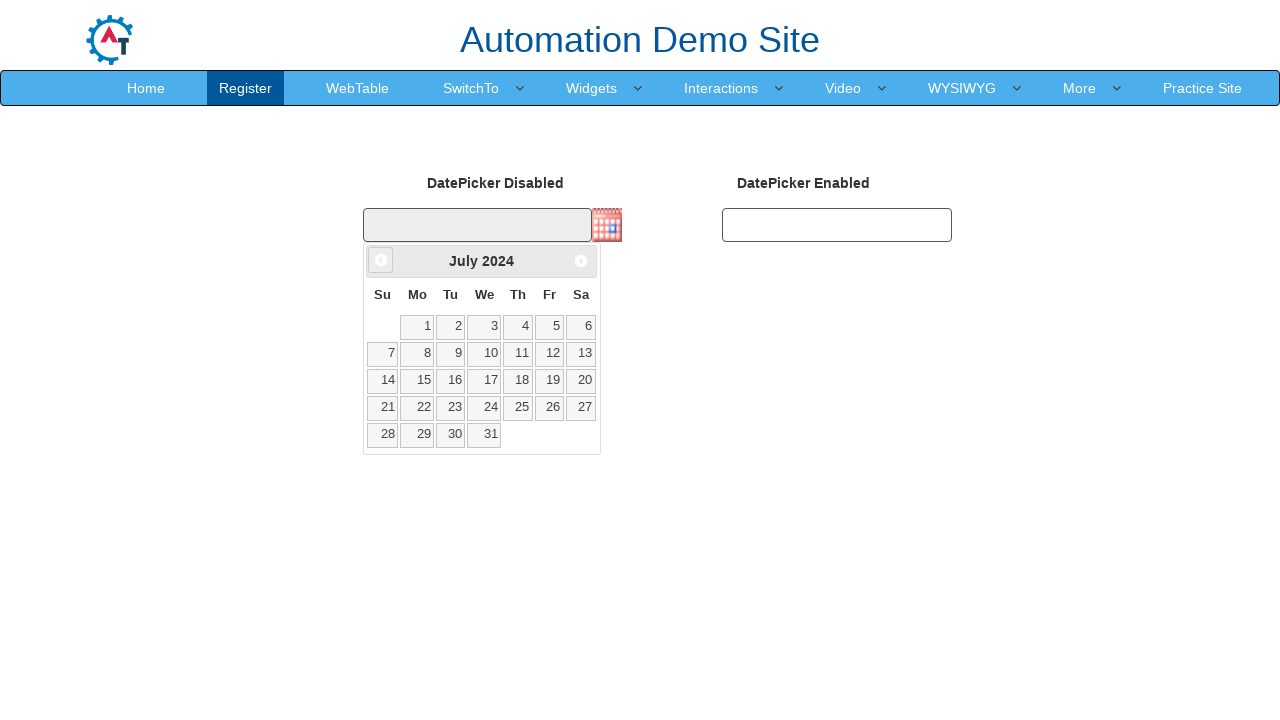

Retrieved updated month from datepicker
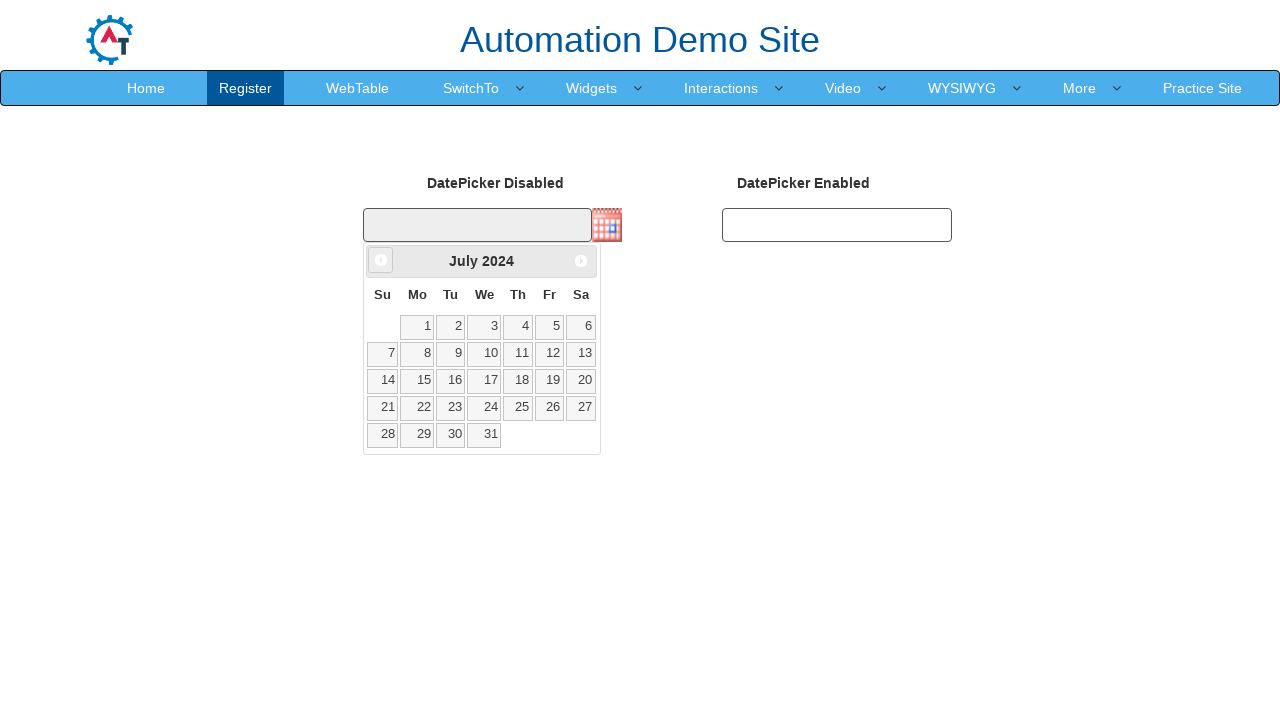

Retrieved updated year from datepicker
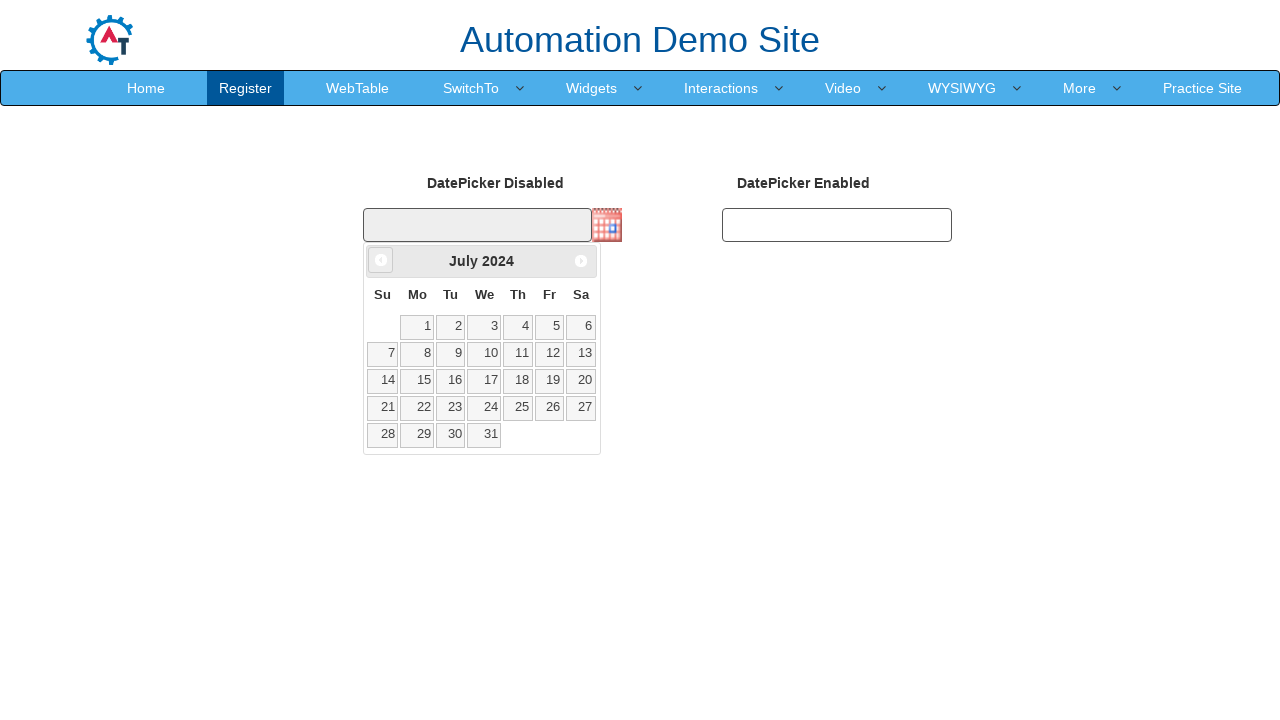

Clicked Previous button to navigate backwards (currently at July 2024) at (381, 260) on span:text('Prev')
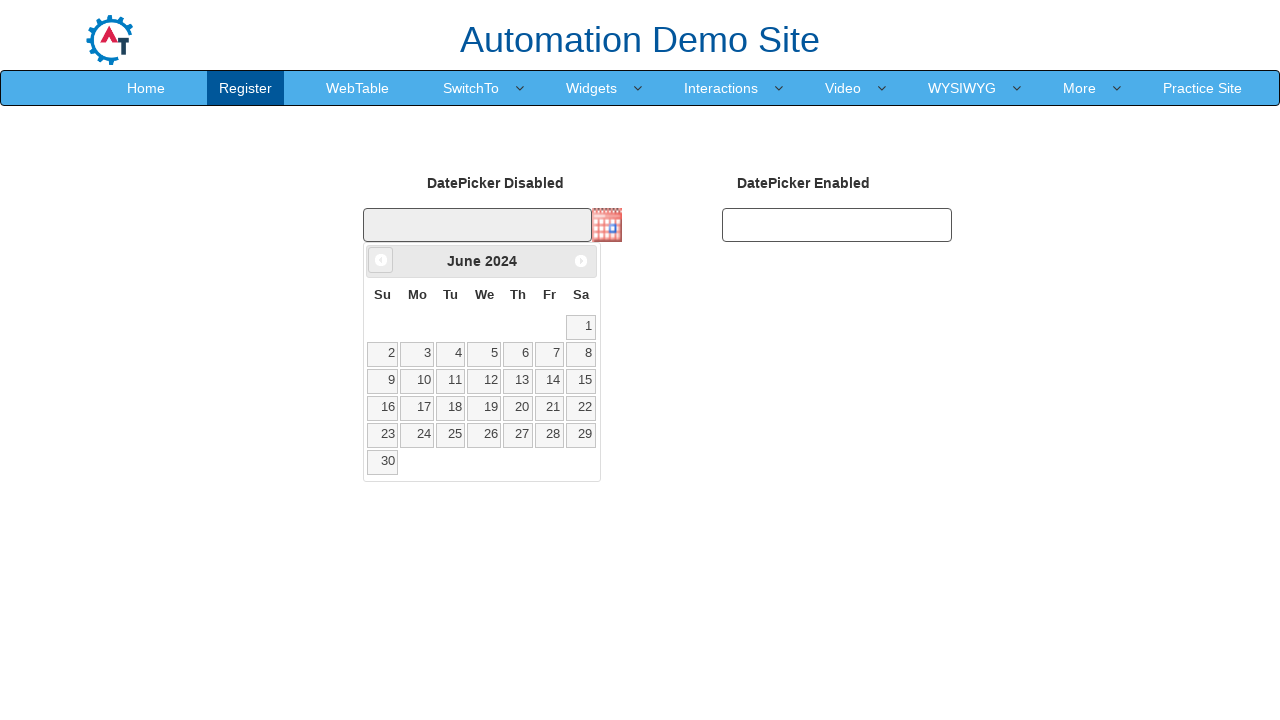

Retrieved updated month from datepicker
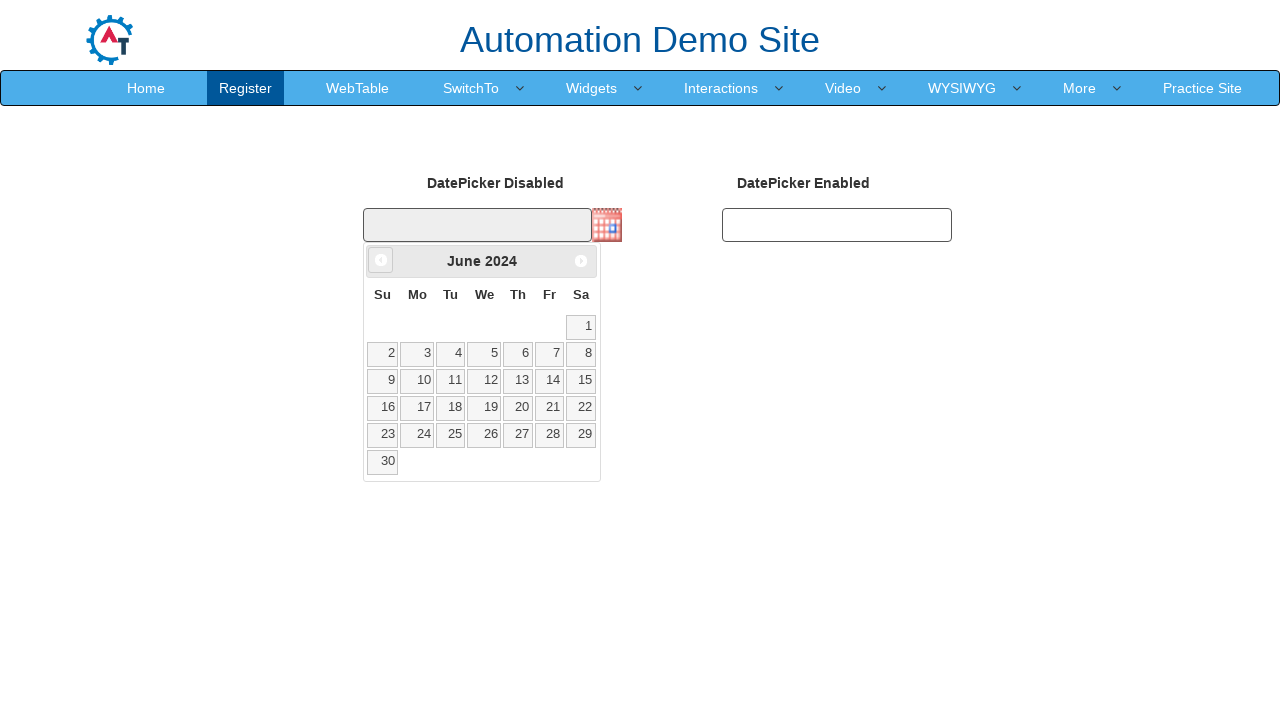

Retrieved updated year from datepicker
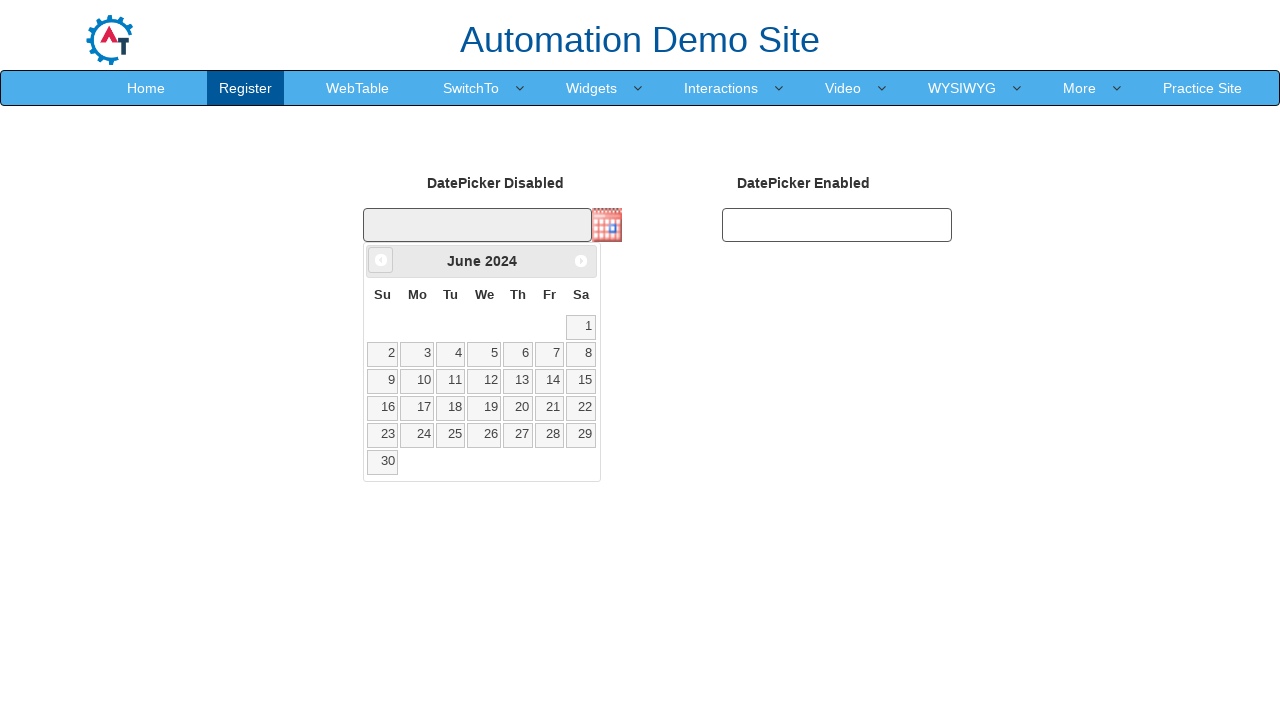

Clicked Previous button to navigate backwards (currently at June 2024) at (381, 260) on span:text('Prev')
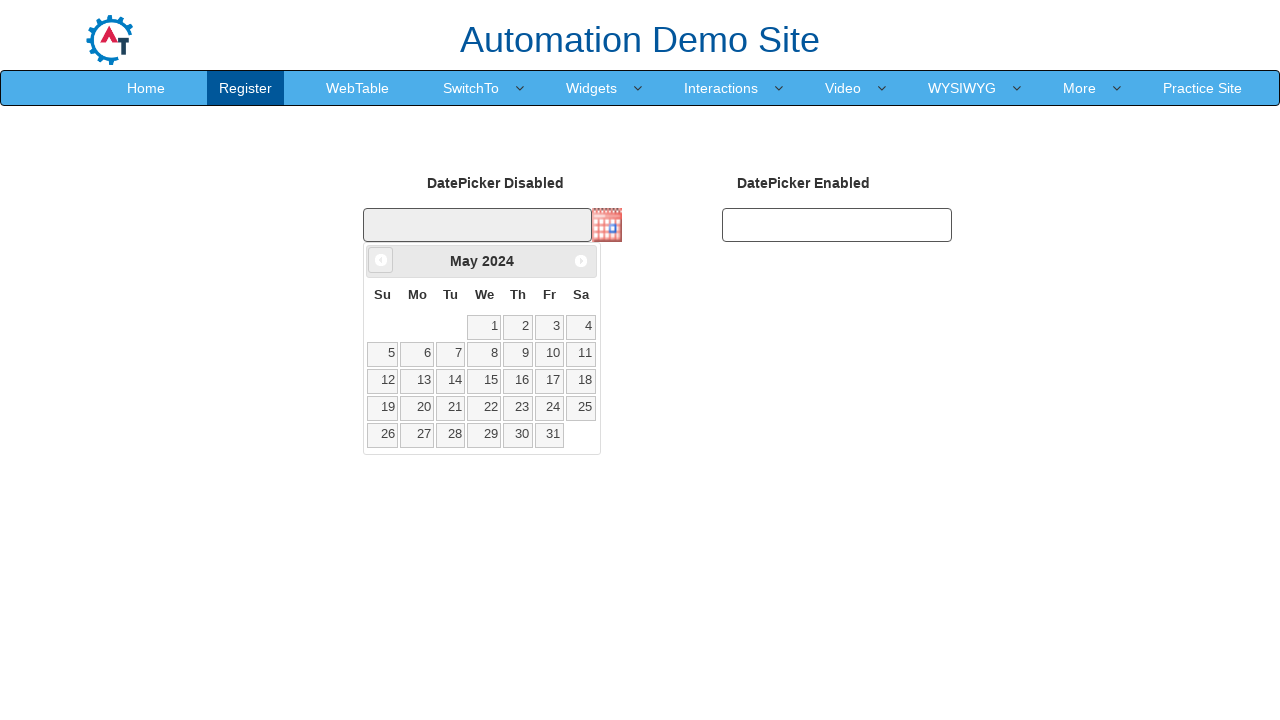

Retrieved updated month from datepicker
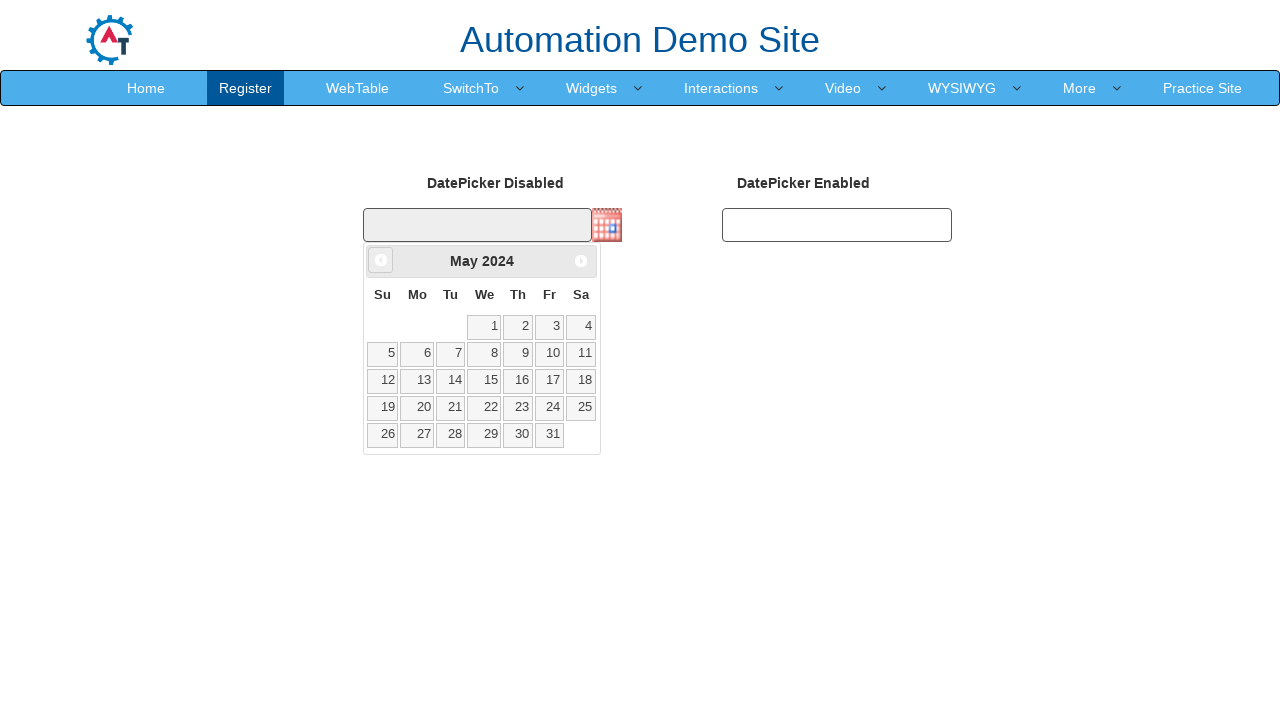

Retrieved updated year from datepicker
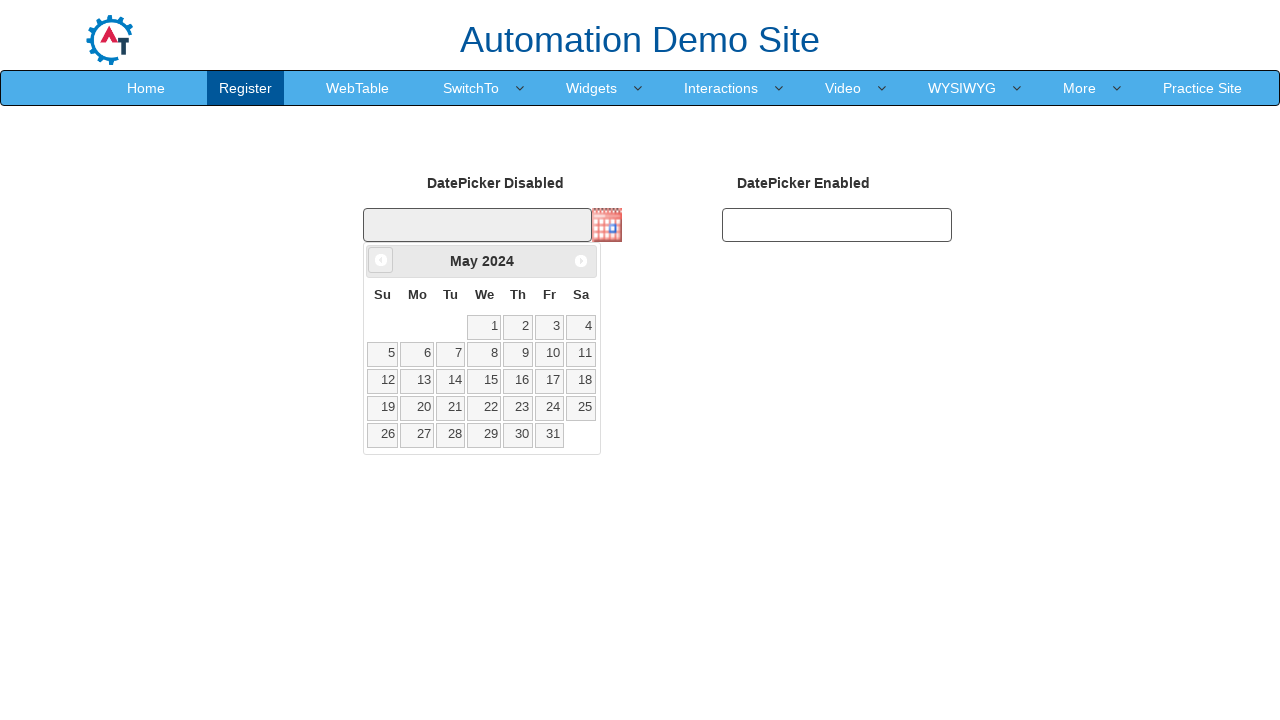

Clicked Previous button to navigate backwards (currently at May 2024) at (381, 260) on span:text('Prev')
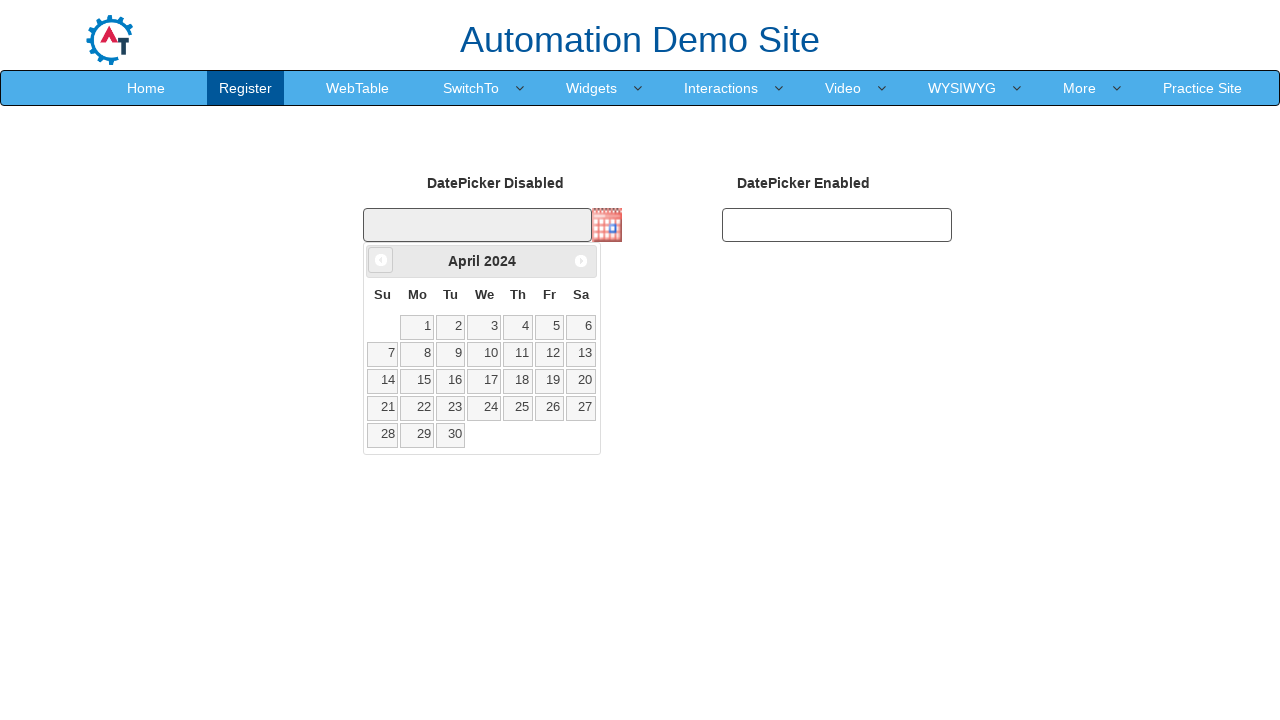

Retrieved updated month from datepicker
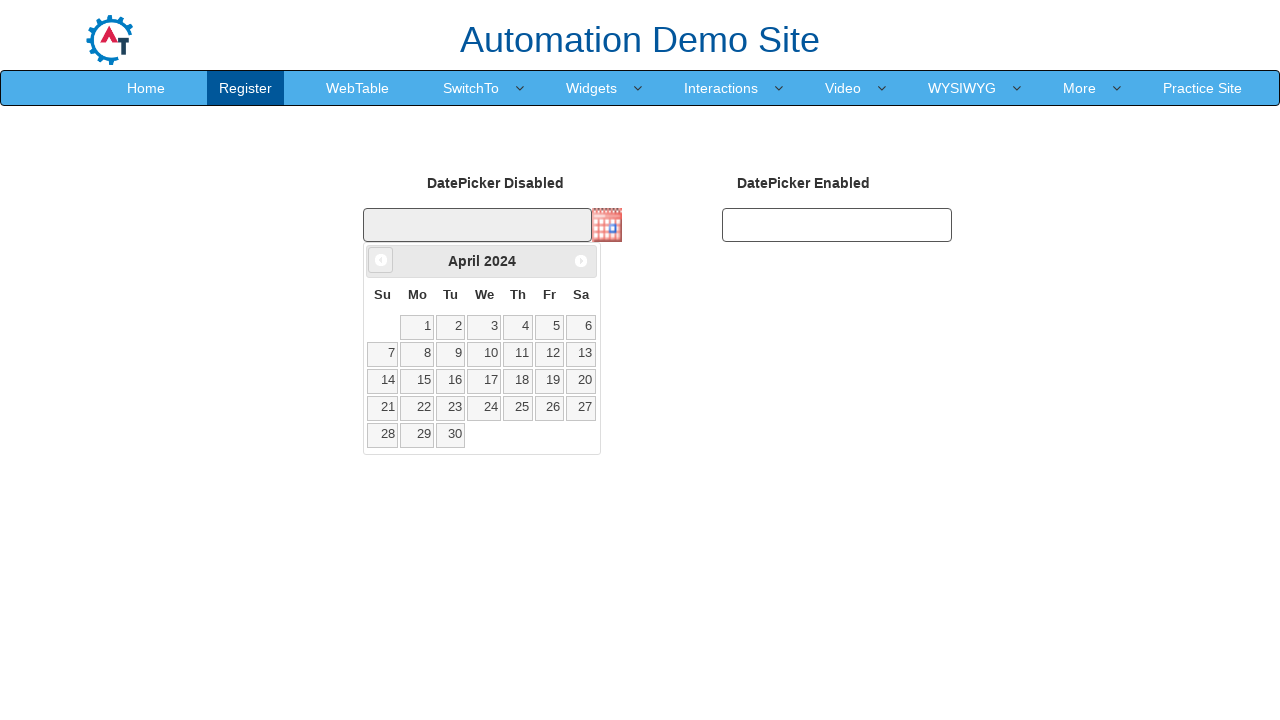

Retrieved updated year from datepicker
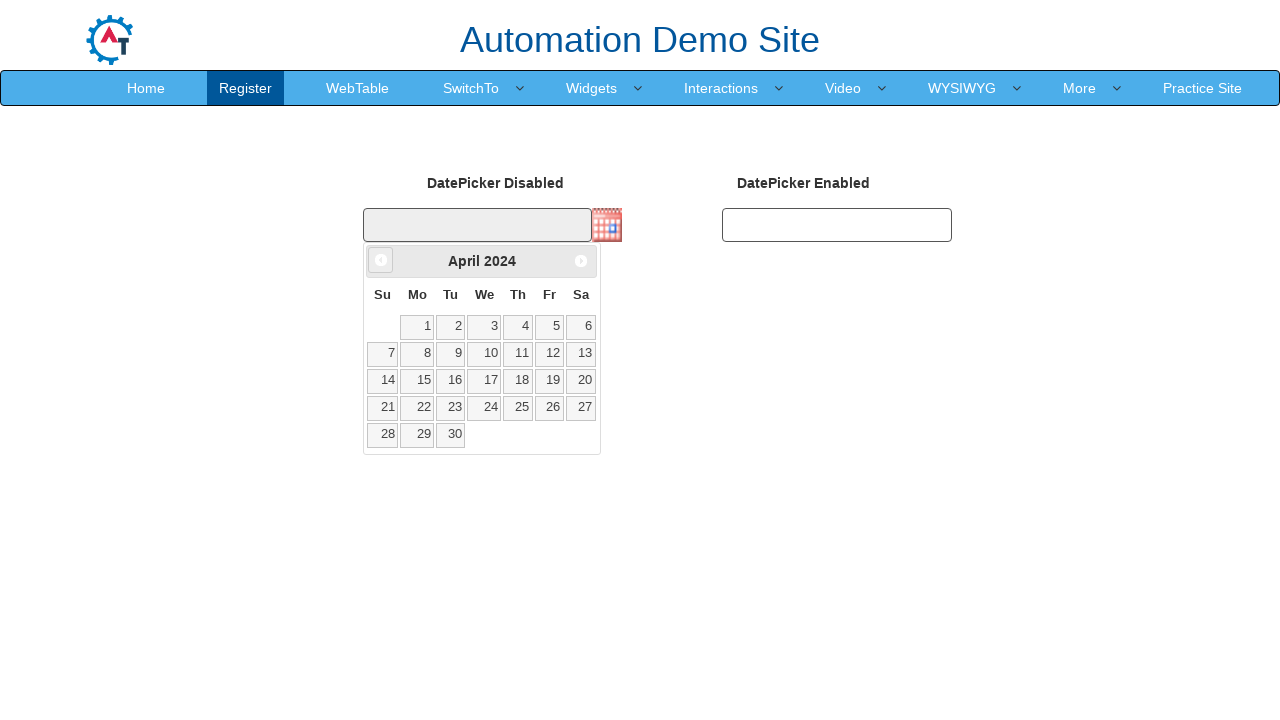

Clicked Previous button to navigate backwards (currently at April 2024) at (381, 260) on span:text('Prev')
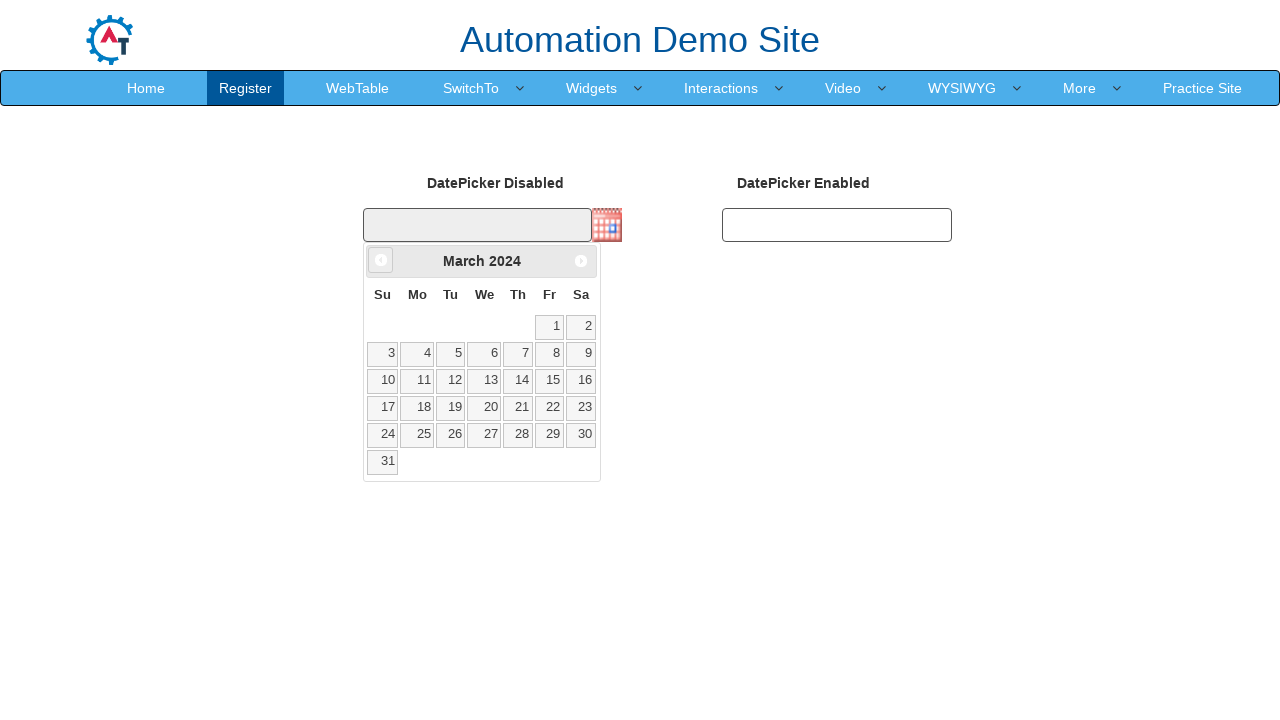

Retrieved updated month from datepicker
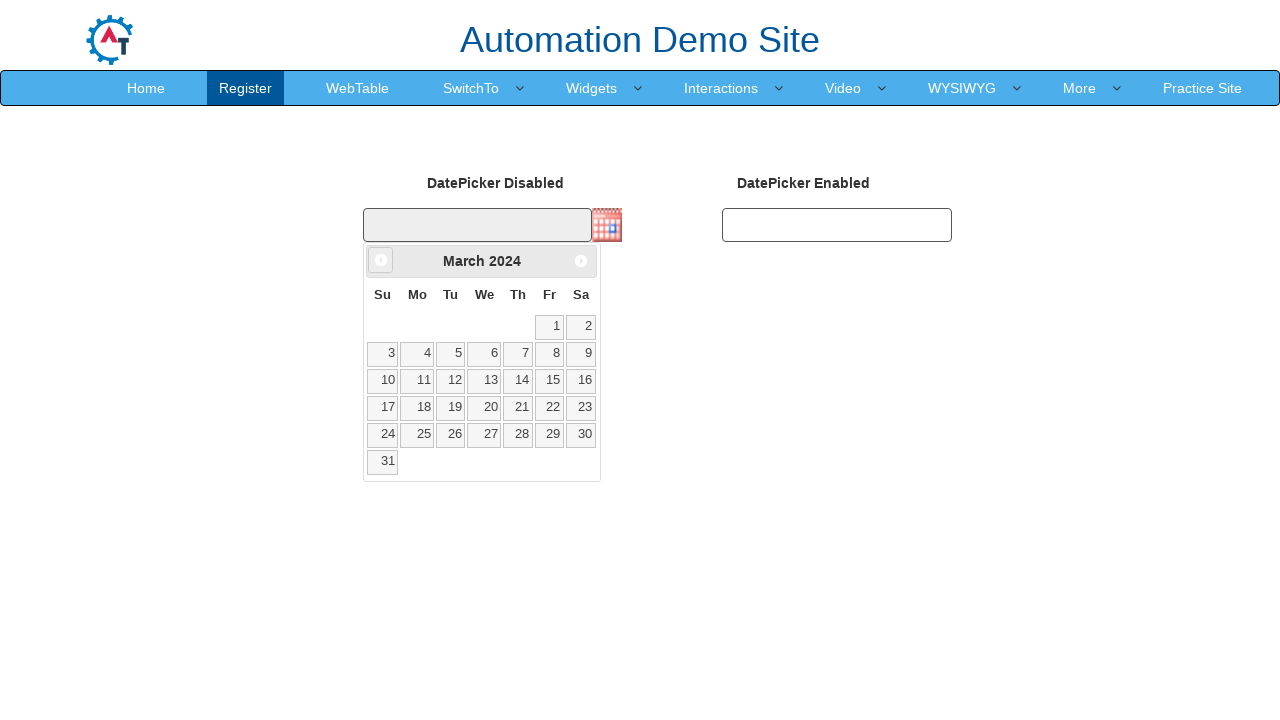

Retrieved updated year from datepicker
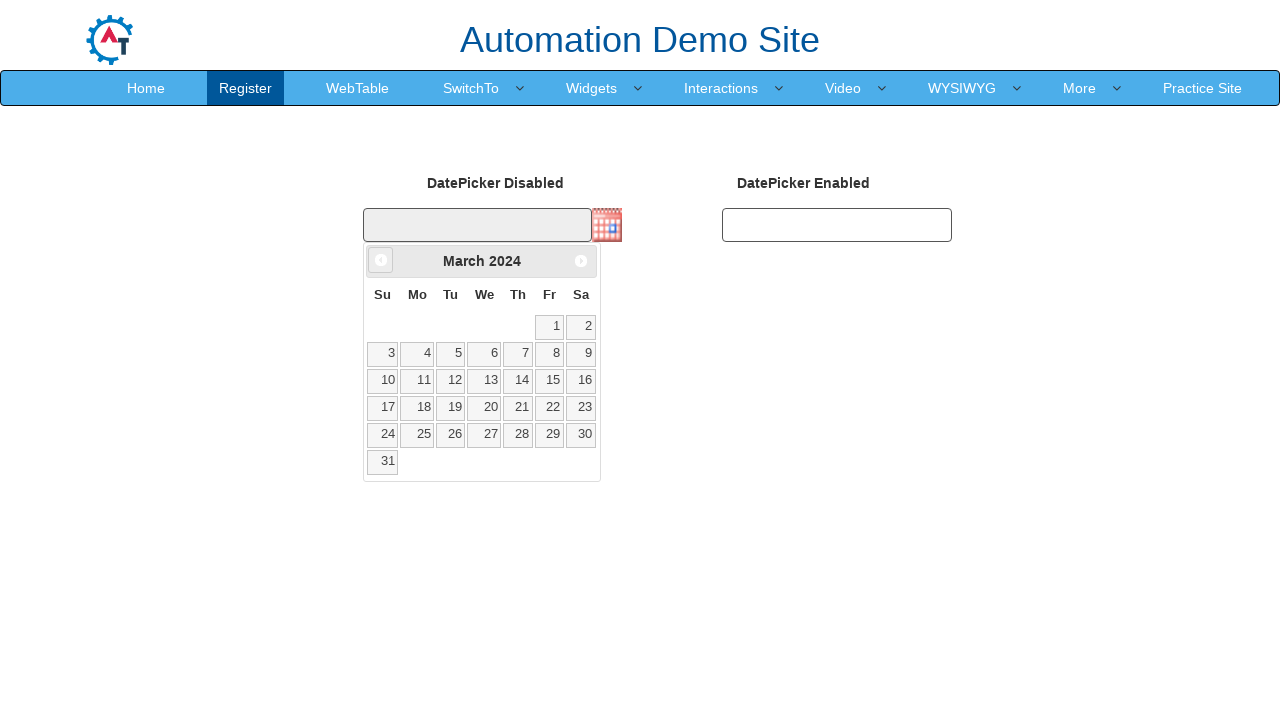

Clicked Previous button to navigate backwards (currently at March 2024) at (381, 260) on span:text('Prev')
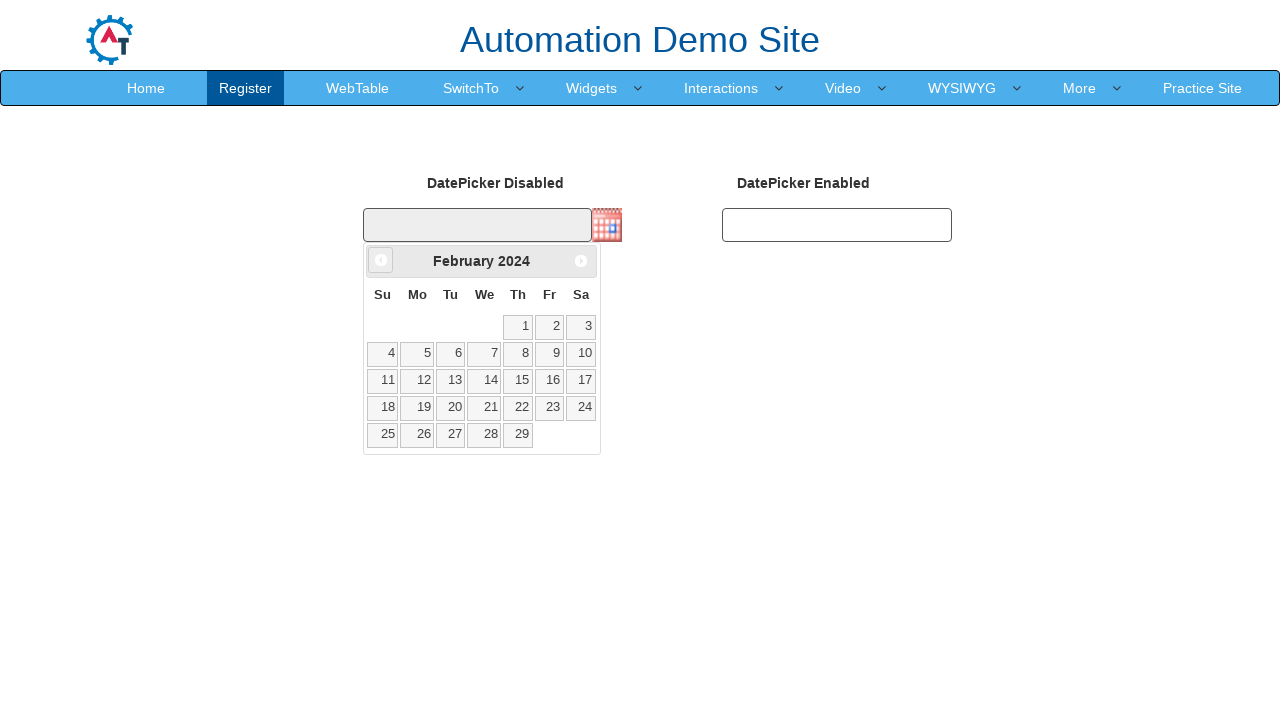

Retrieved updated month from datepicker
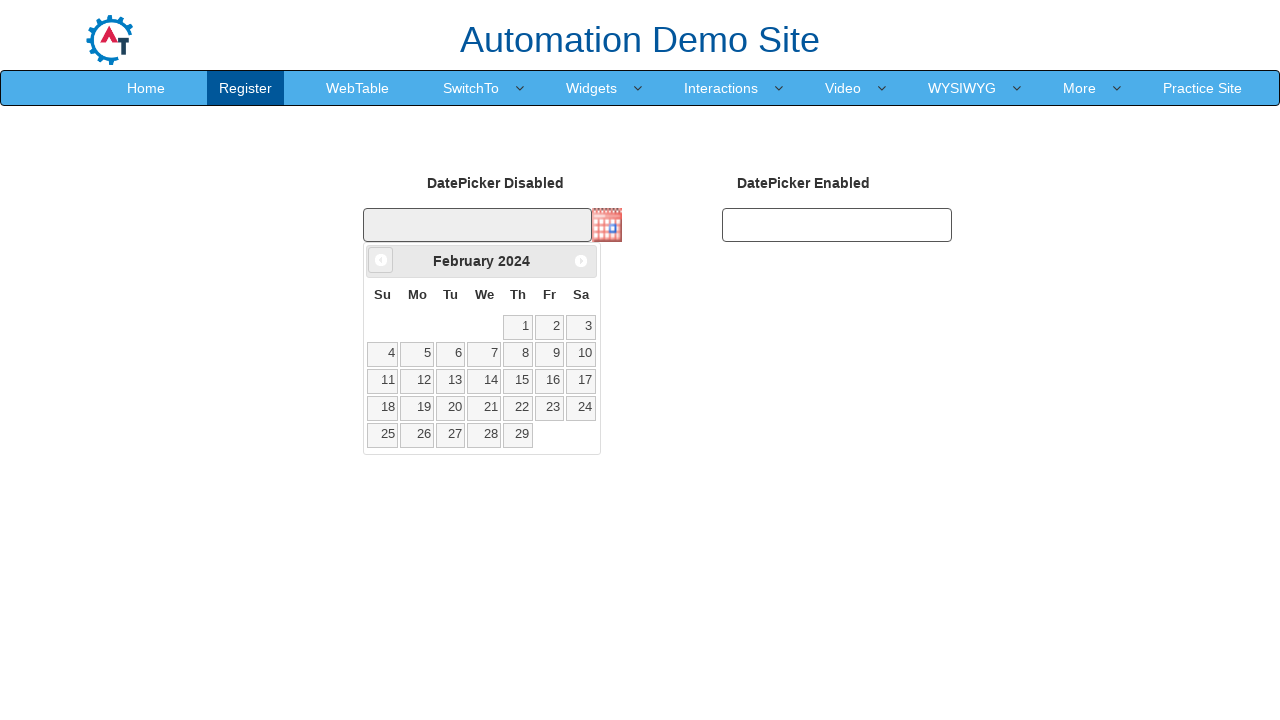

Retrieved updated year from datepicker
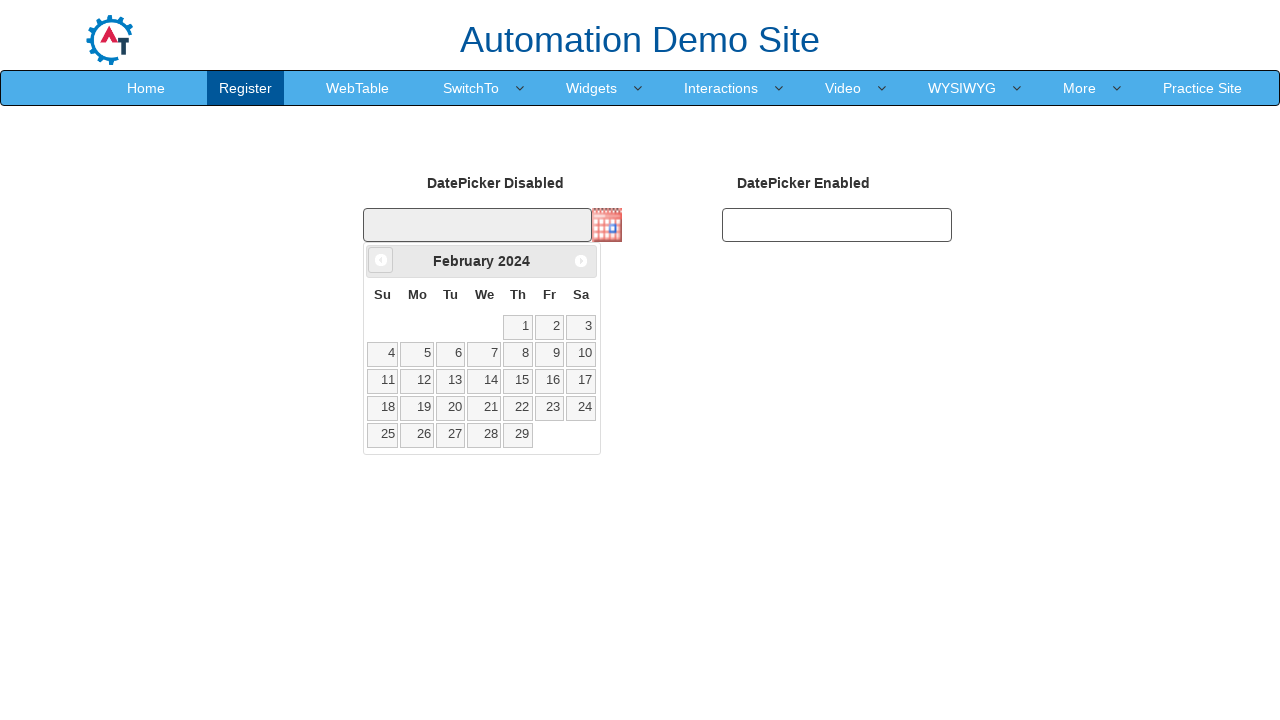

Clicked Previous button to navigate backwards (currently at February 2024) at (381, 260) on span:text('Prev')
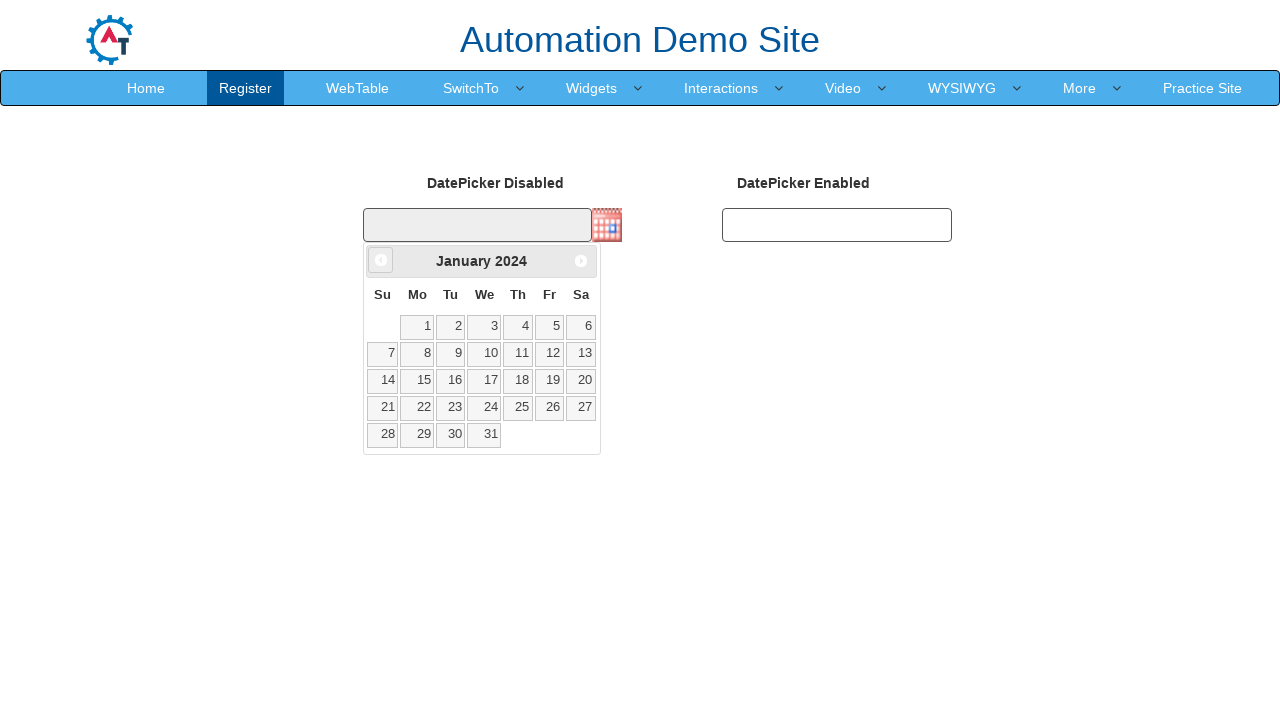

Retrieved updated month from datepicker
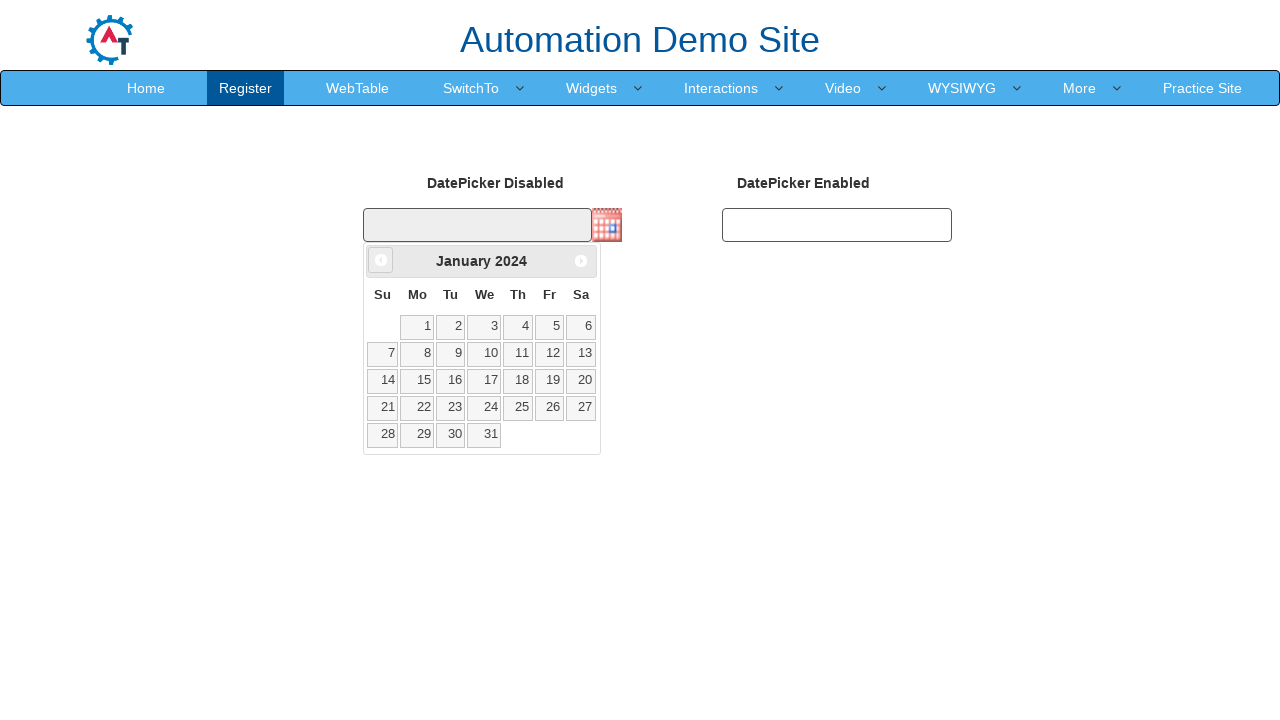

Retrieved updated year from datepicker
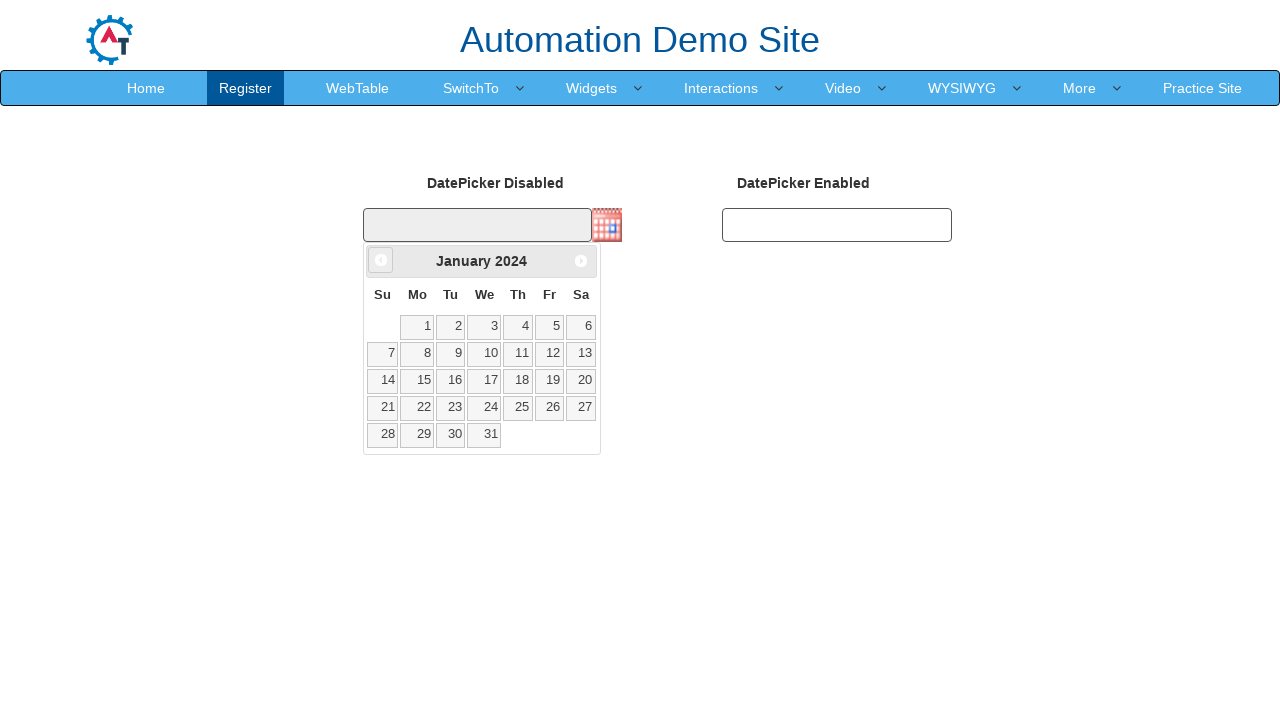

Clicked Previous button to navigate backwards (currently at January 2024) at (381, 260) on span:text('Prev')
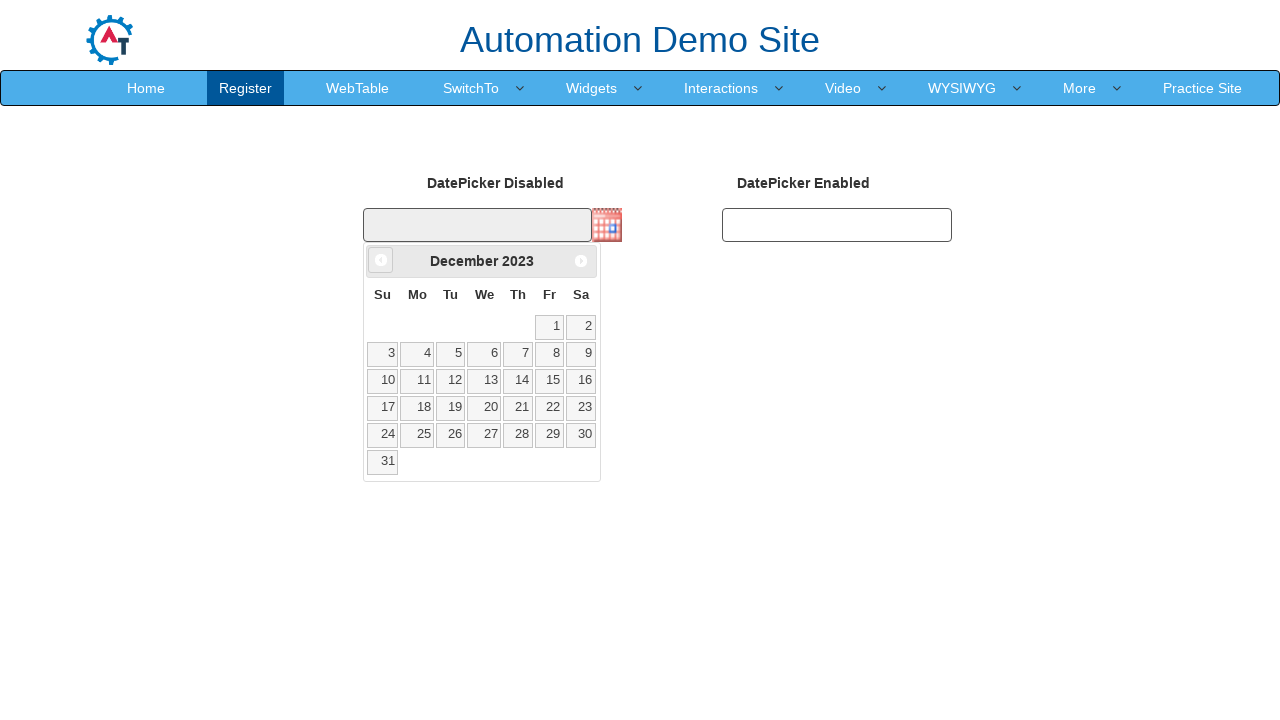

Retrieved updated month from datepicker
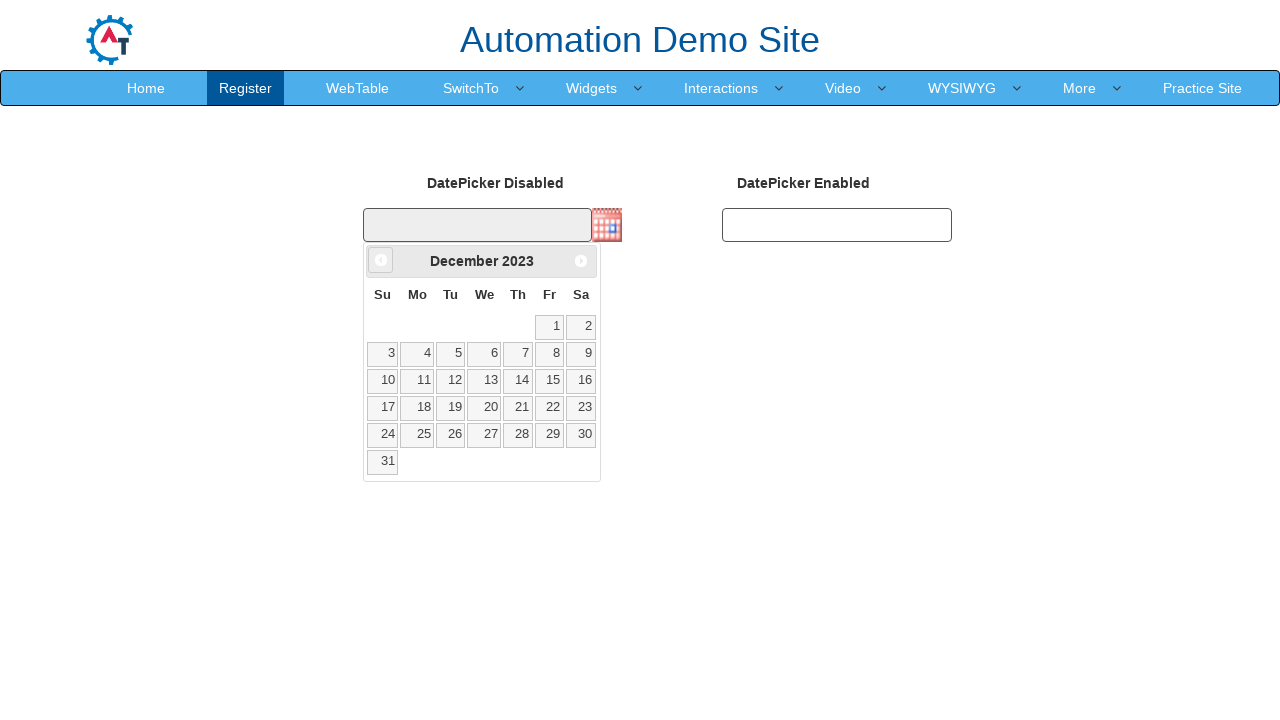

Retrieved updated year from datepicker
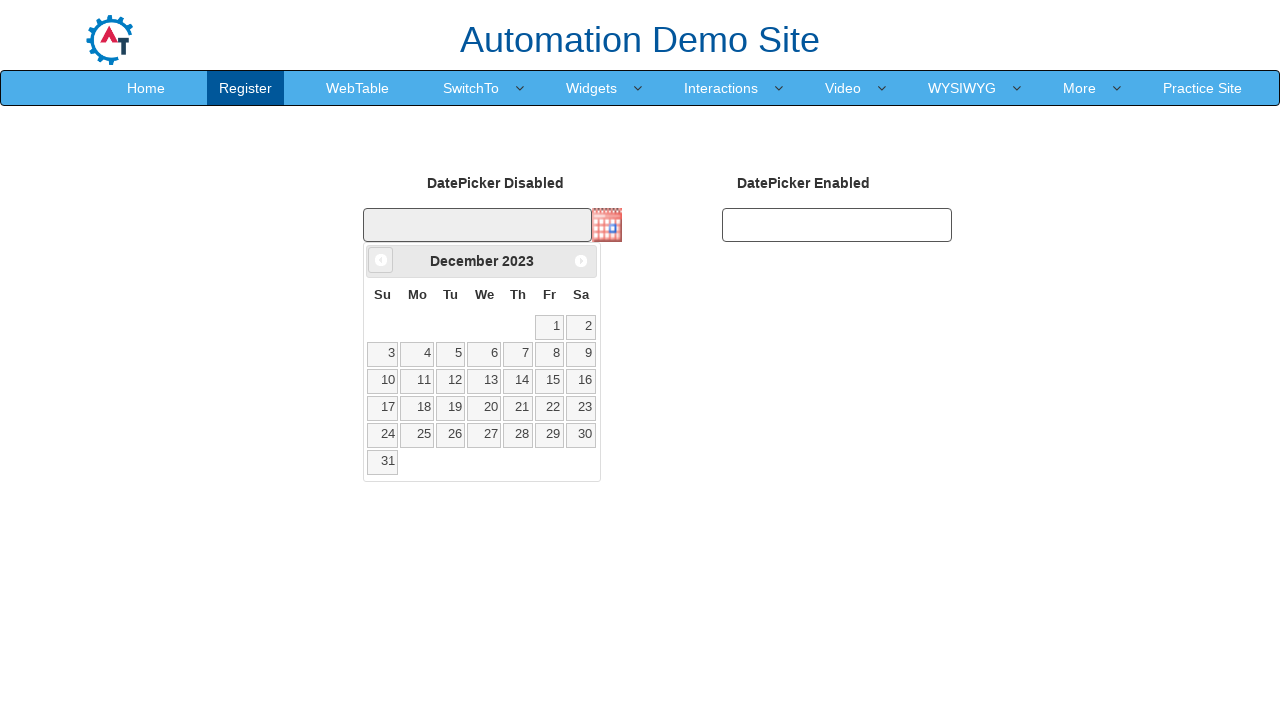

Clicked Previous button to navigate backwards (currently at December 2023) at (381, 260) on span:text('Prev')
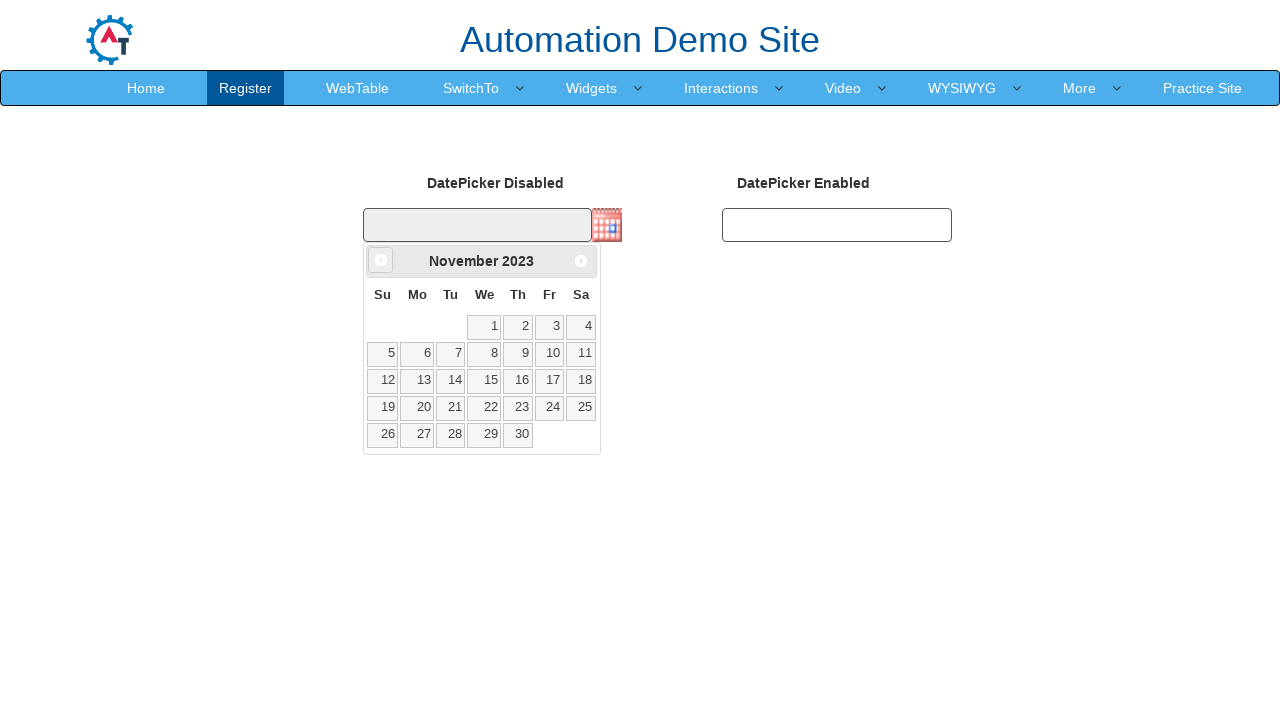

Retrieved updated month from datepicker
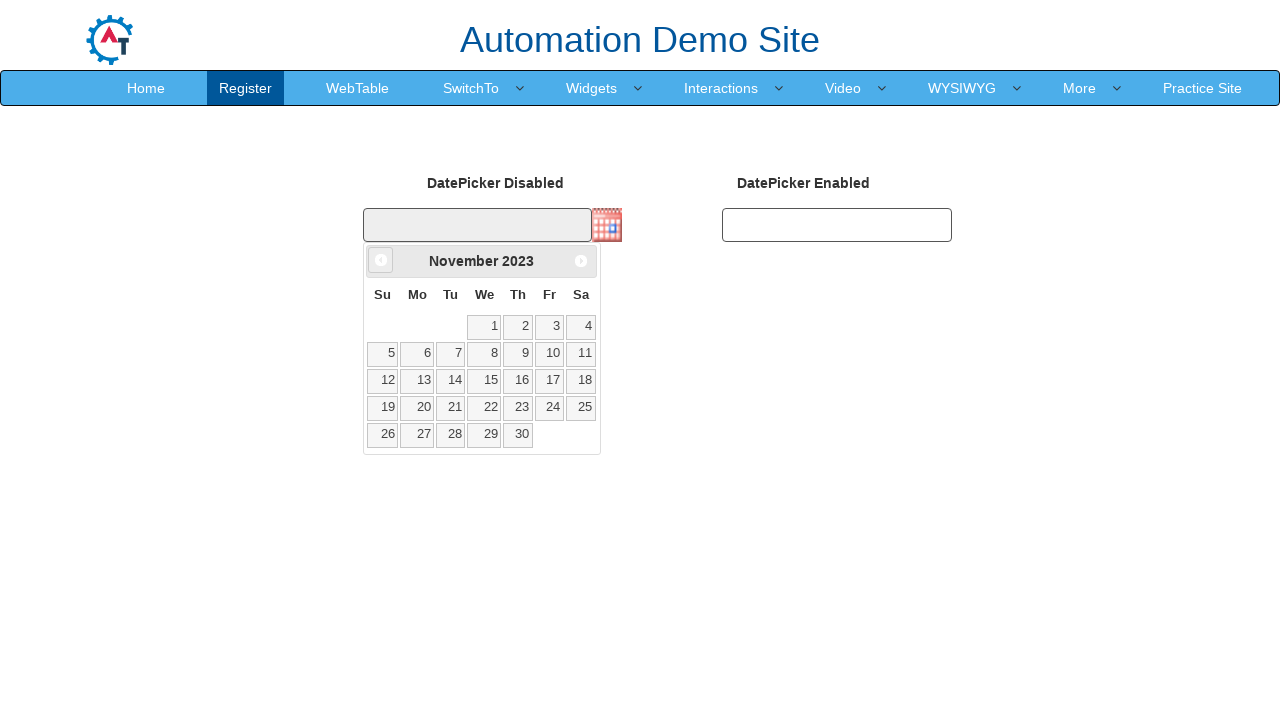

Retrieved updated year from datepicker
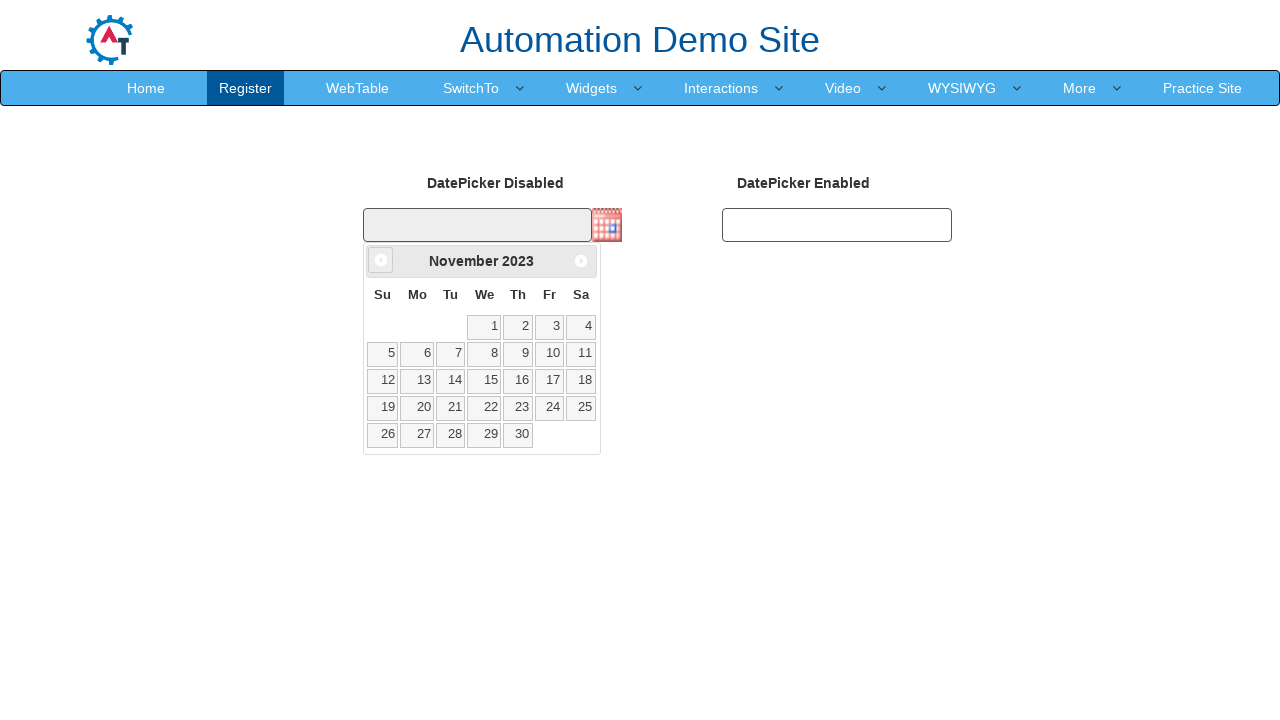

Clicked Previous button to navigate backwards (currently at November 2023) at (381, 260) on span:text('Prev')
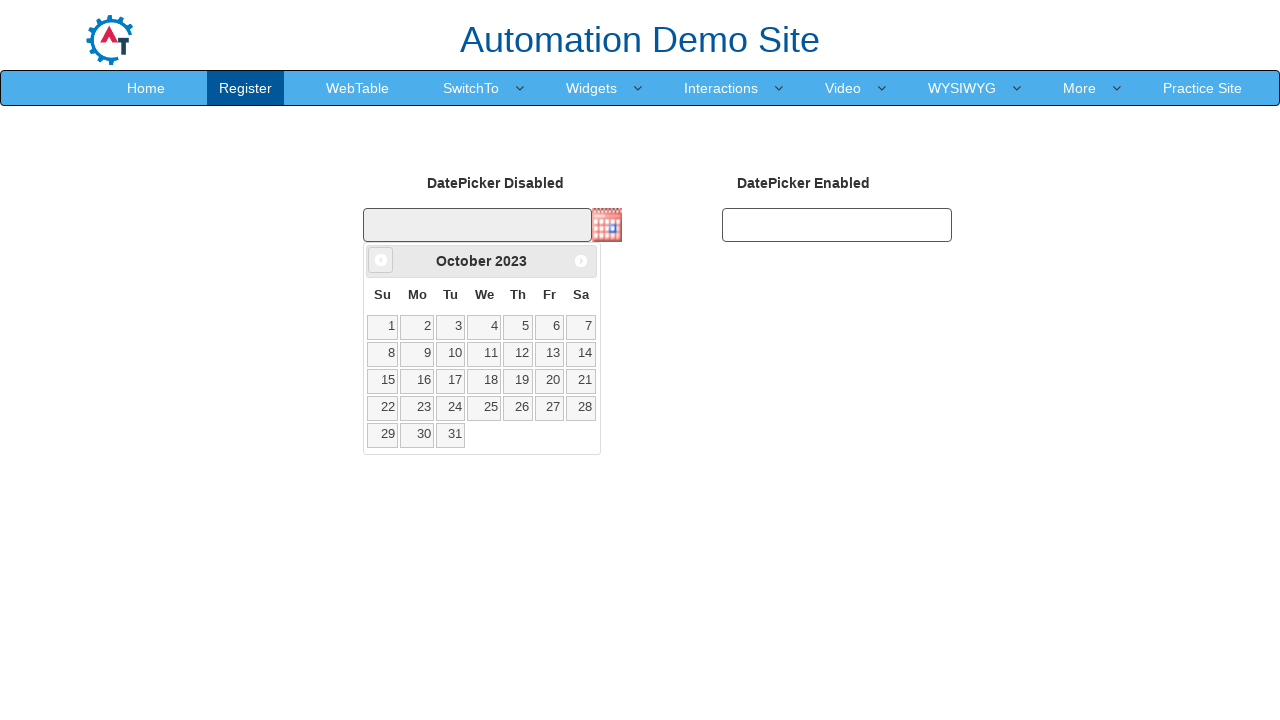

Retrieved updated month from datepicker
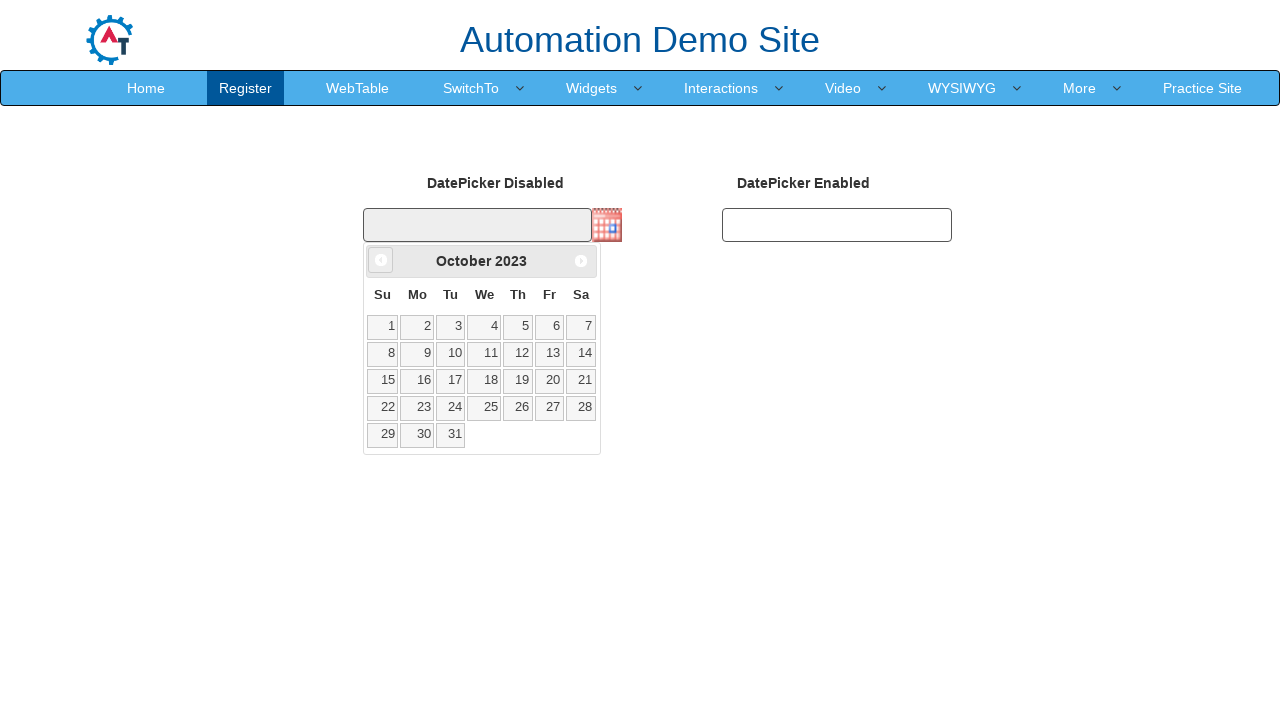

Retrieved updated year from datepicker
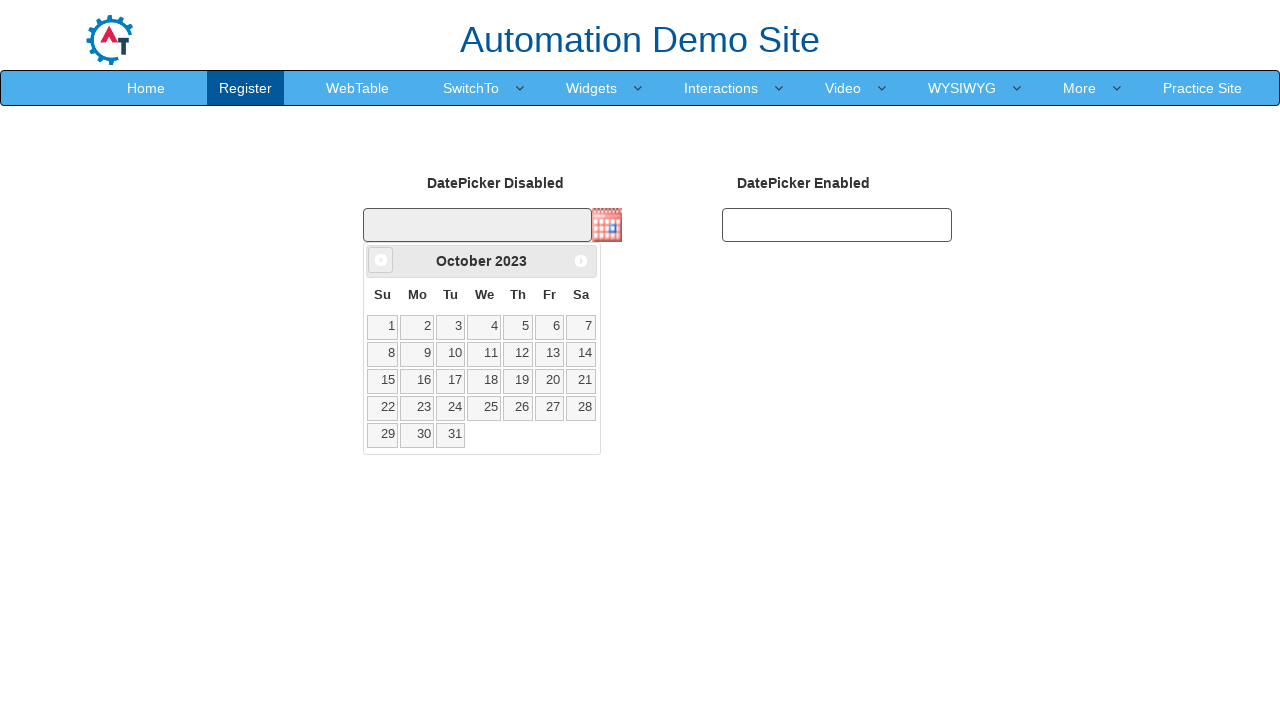

Clicked Previous button to navigate backwards (currently at October 2023) at (381, 260) on span:text('Prev')
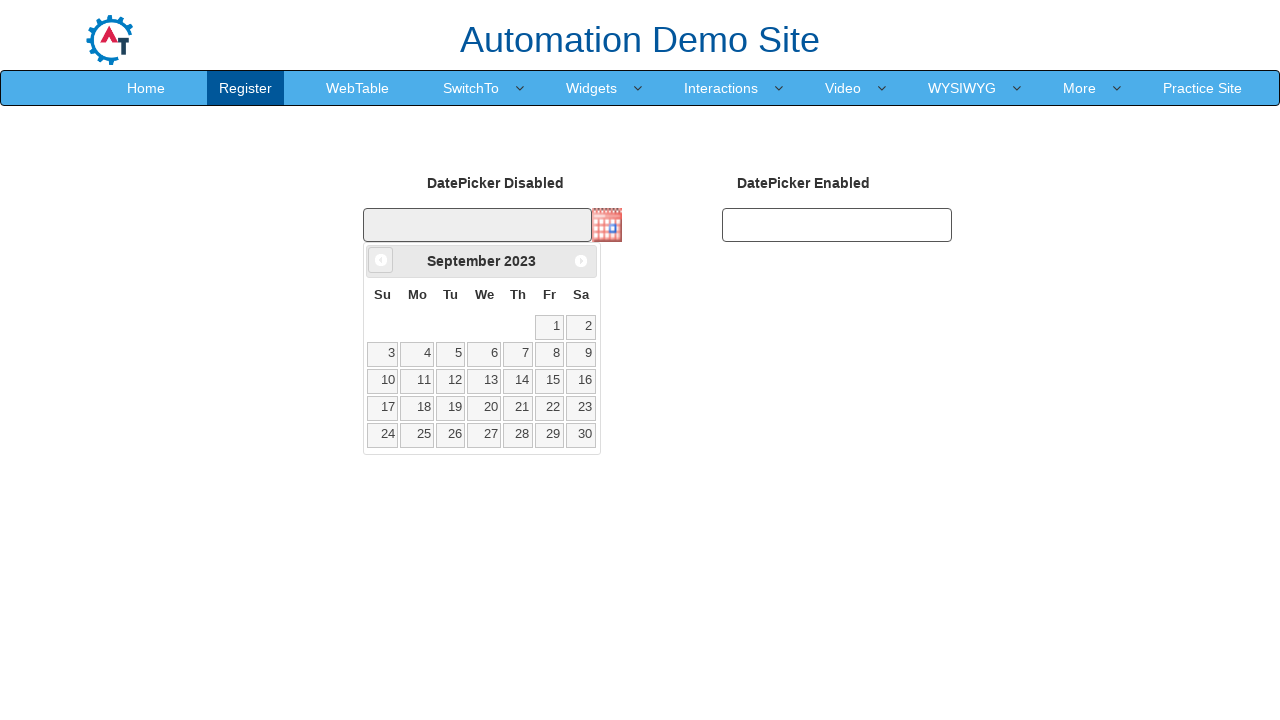

Retrieved updated month from datepicker
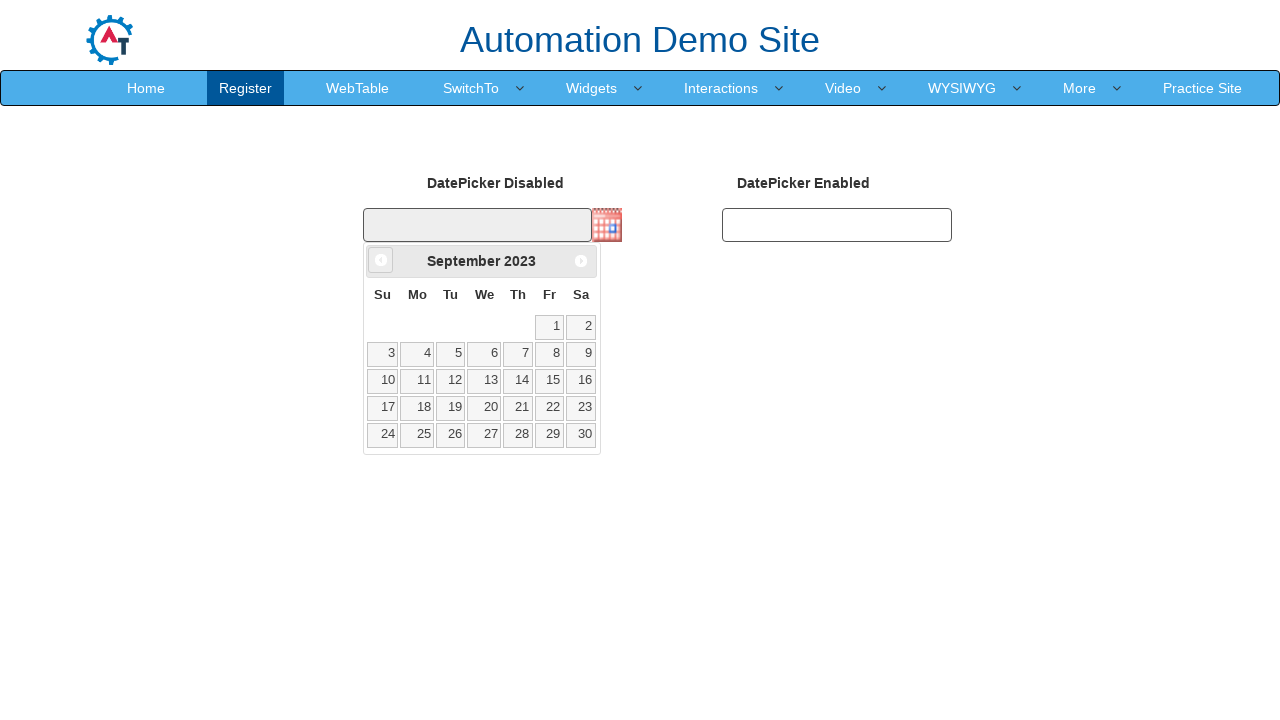

Retrieved updated year from datepicker
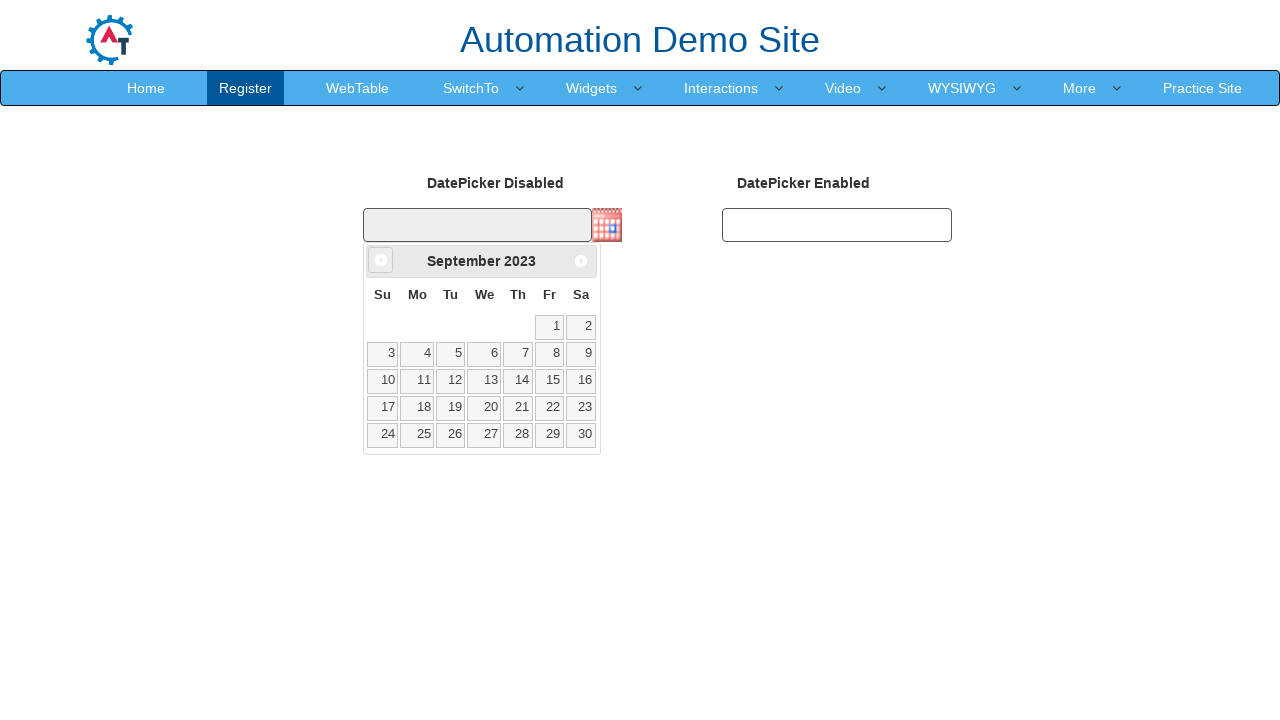

Clicked Previous button to navigate backwards (currently at September 2023) at (381, 260) on span:text('Prev')
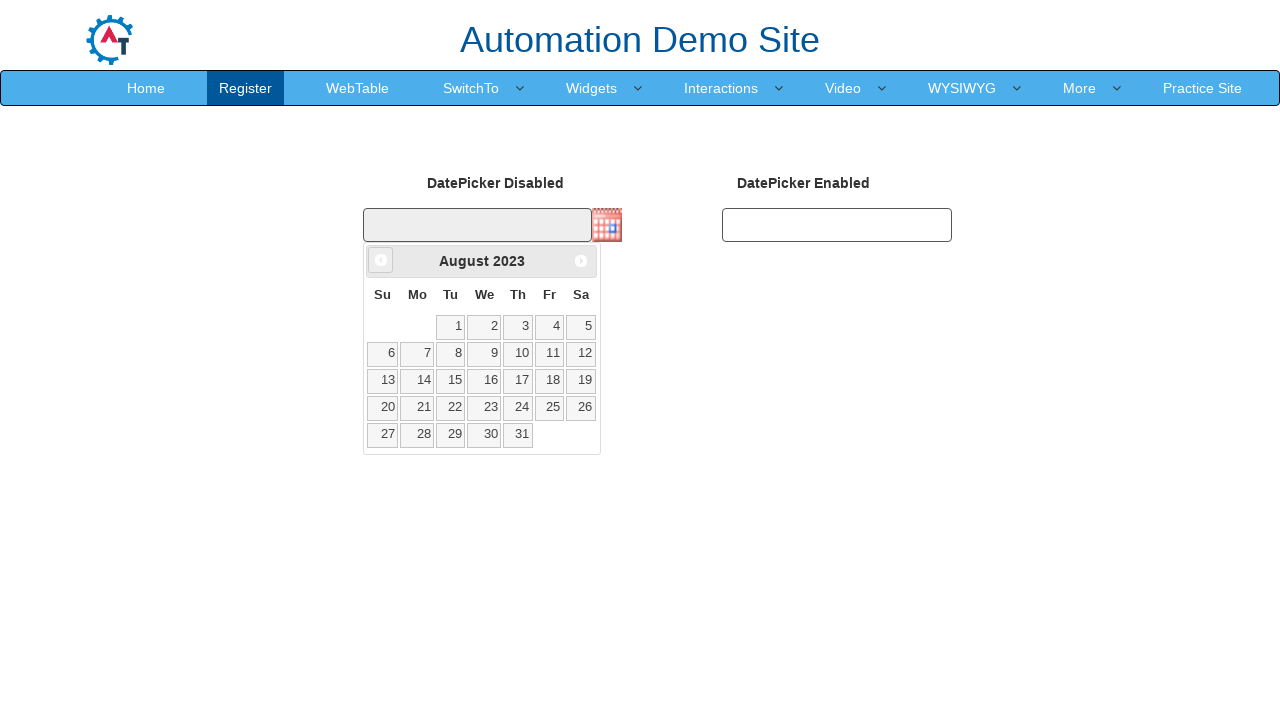

Retrieved updated month from datepicker
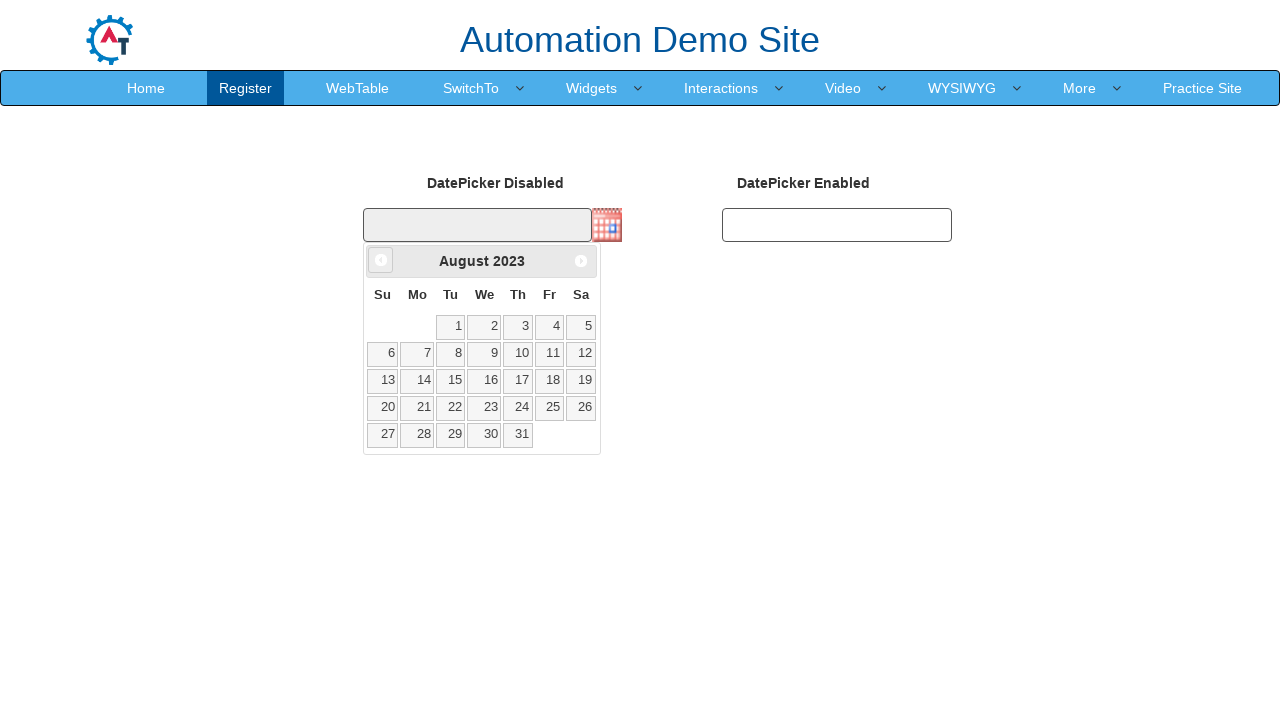

Retrieved updated year from datepicker
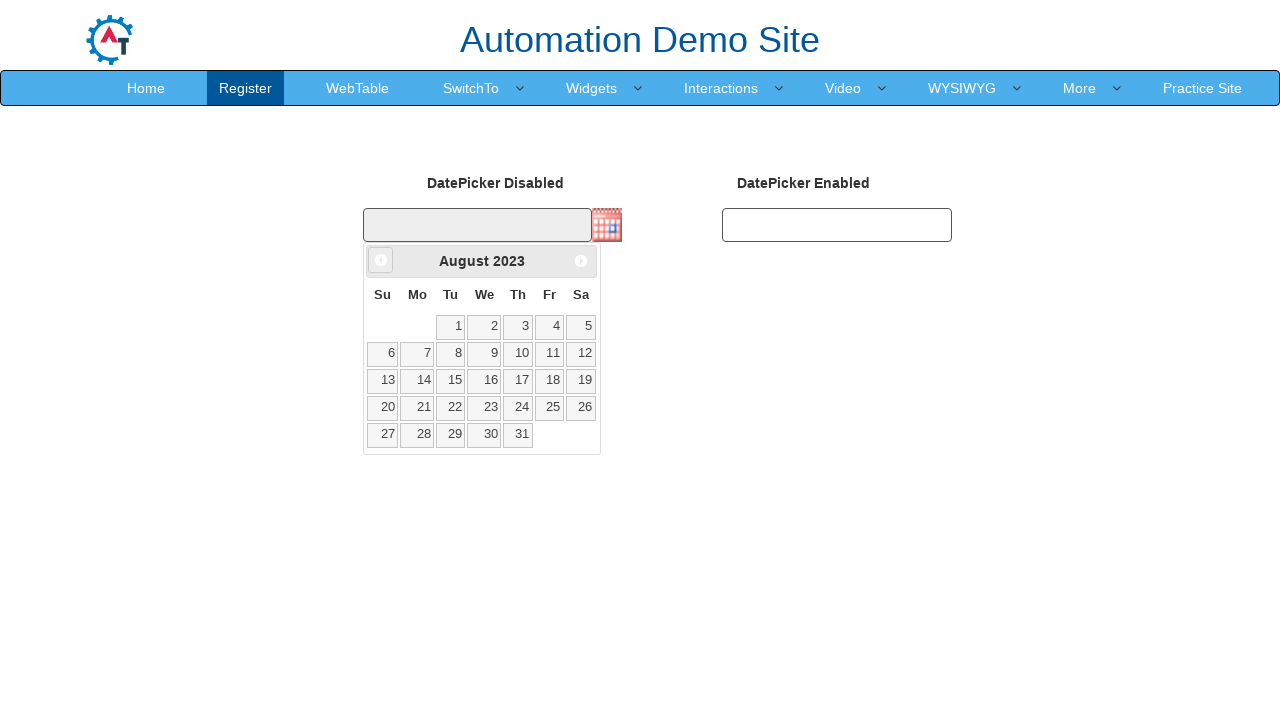

Clicked Previous button to navigate backwards (currently at August 2023) at (381, 260) on span:text('Prev')
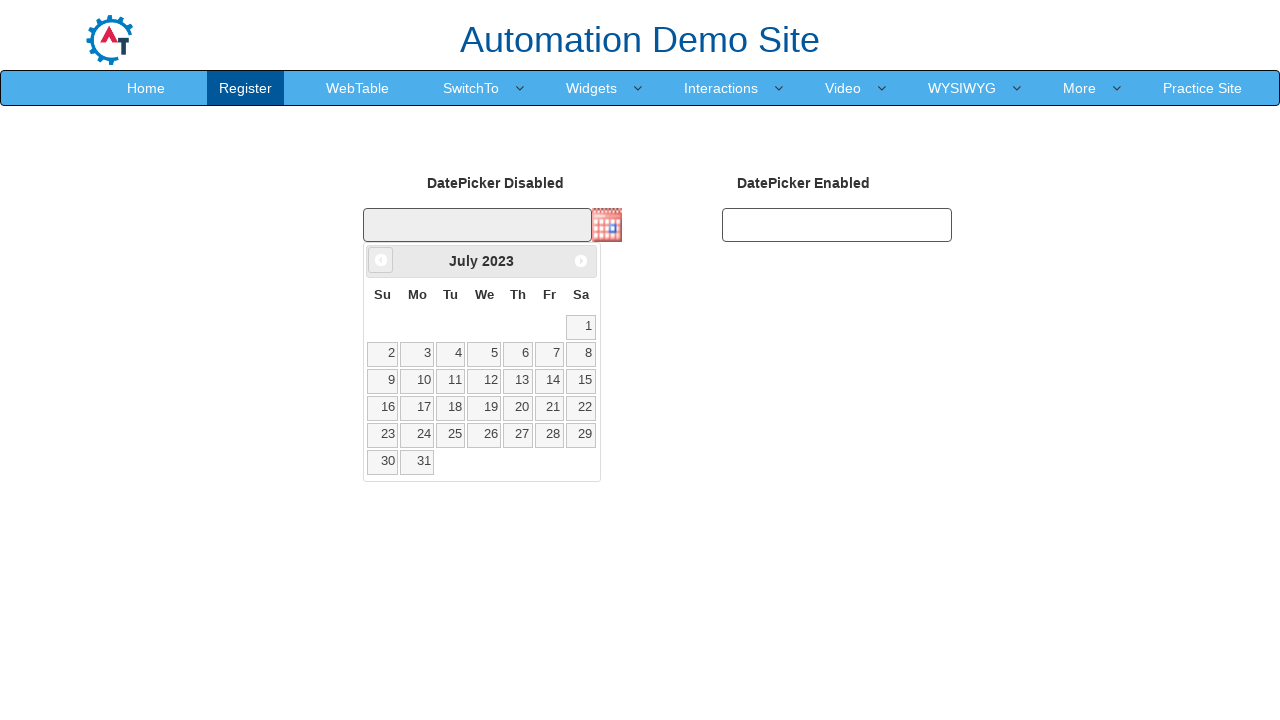

Retrieved updated month from datepicker
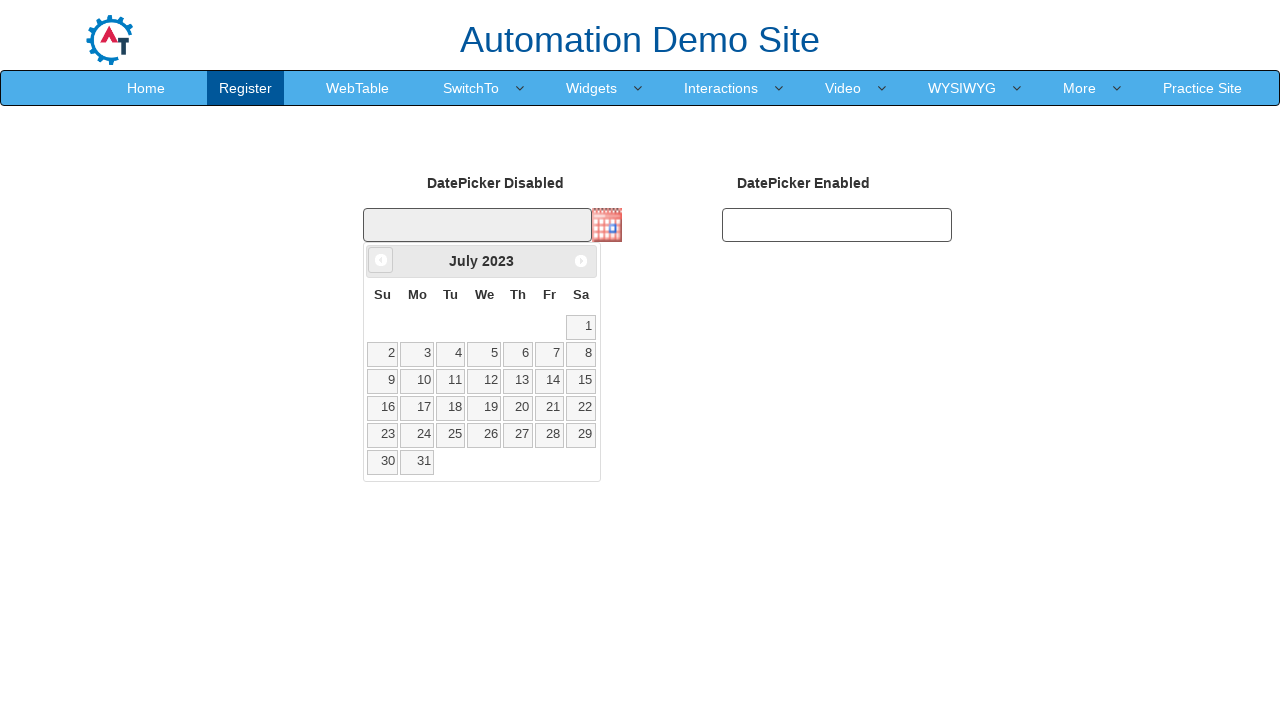

Retrieved updated year from datepicker
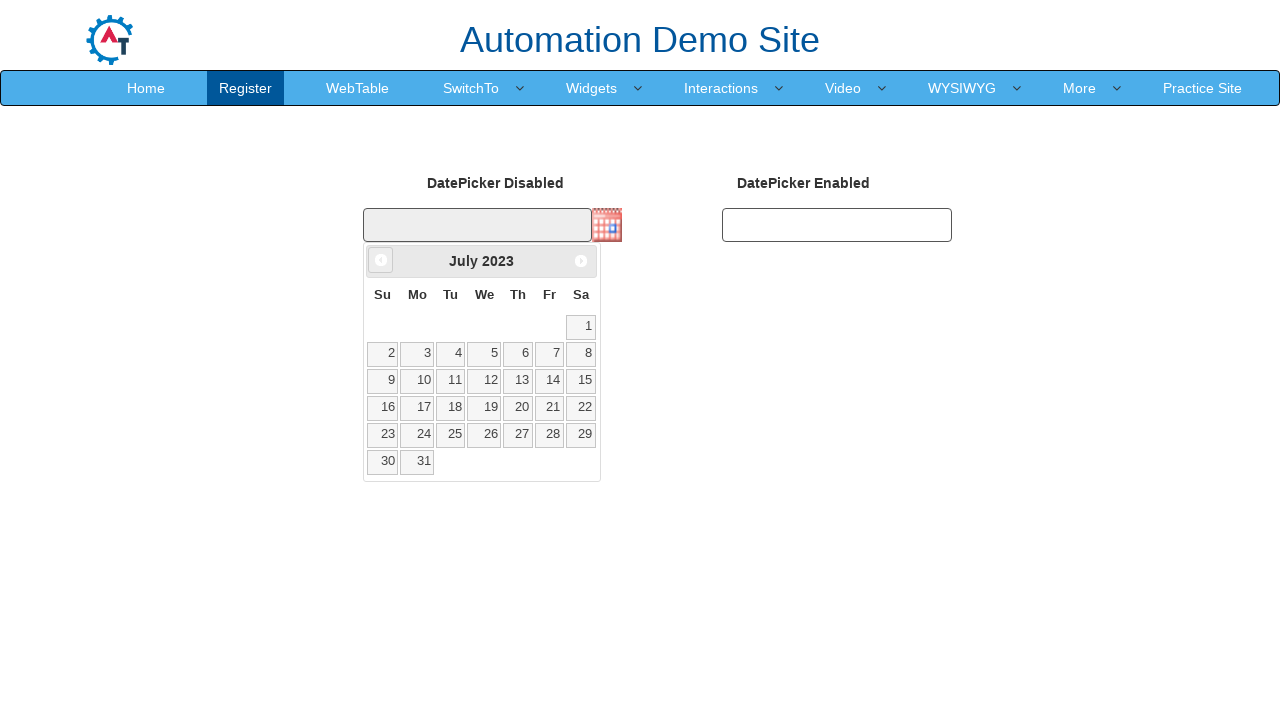

Clicked Previous button to navigate backwards (currently at July 2023) at (381, 260) on span:text('Prev')
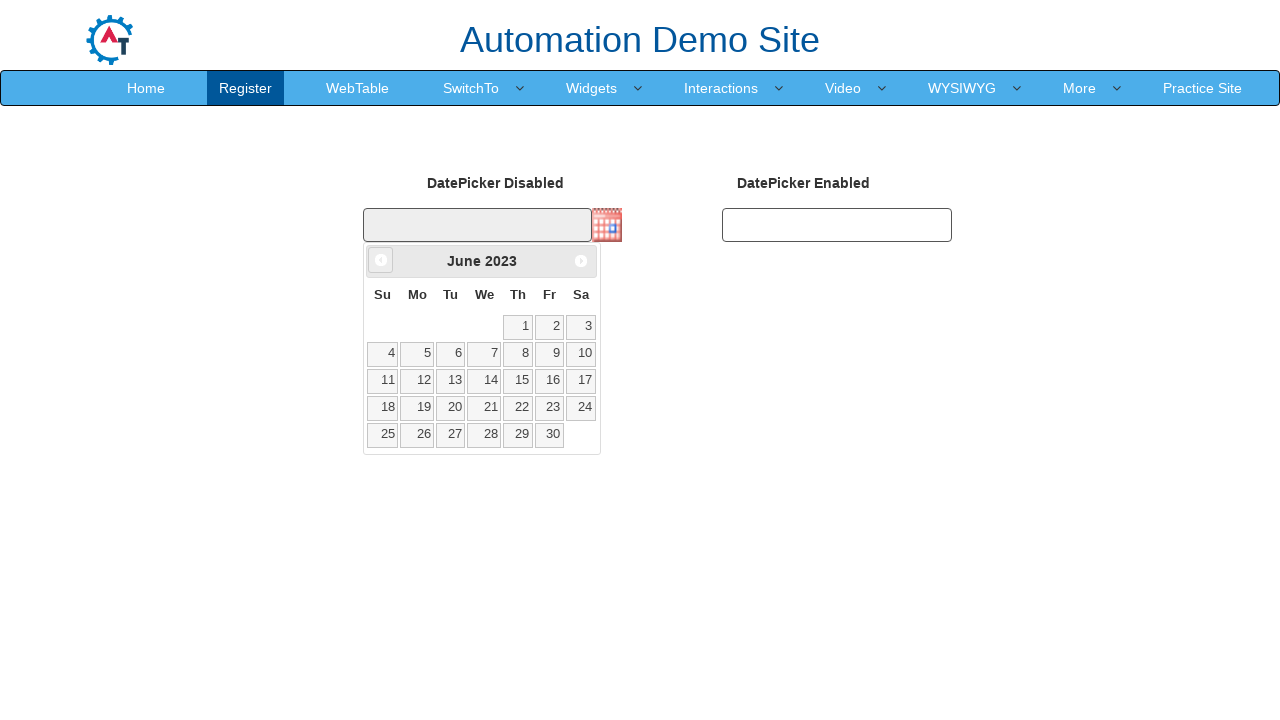

Retrieved updated month from datepicker
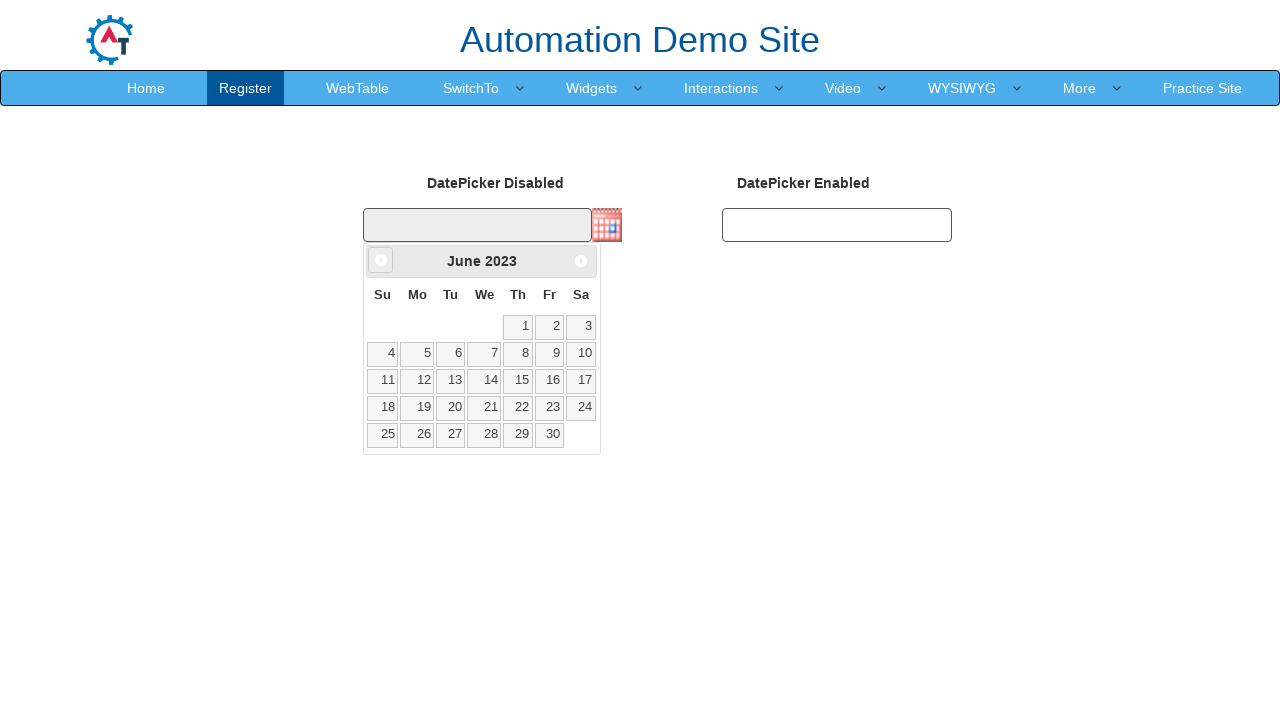

Retrieved updated year from datepicker
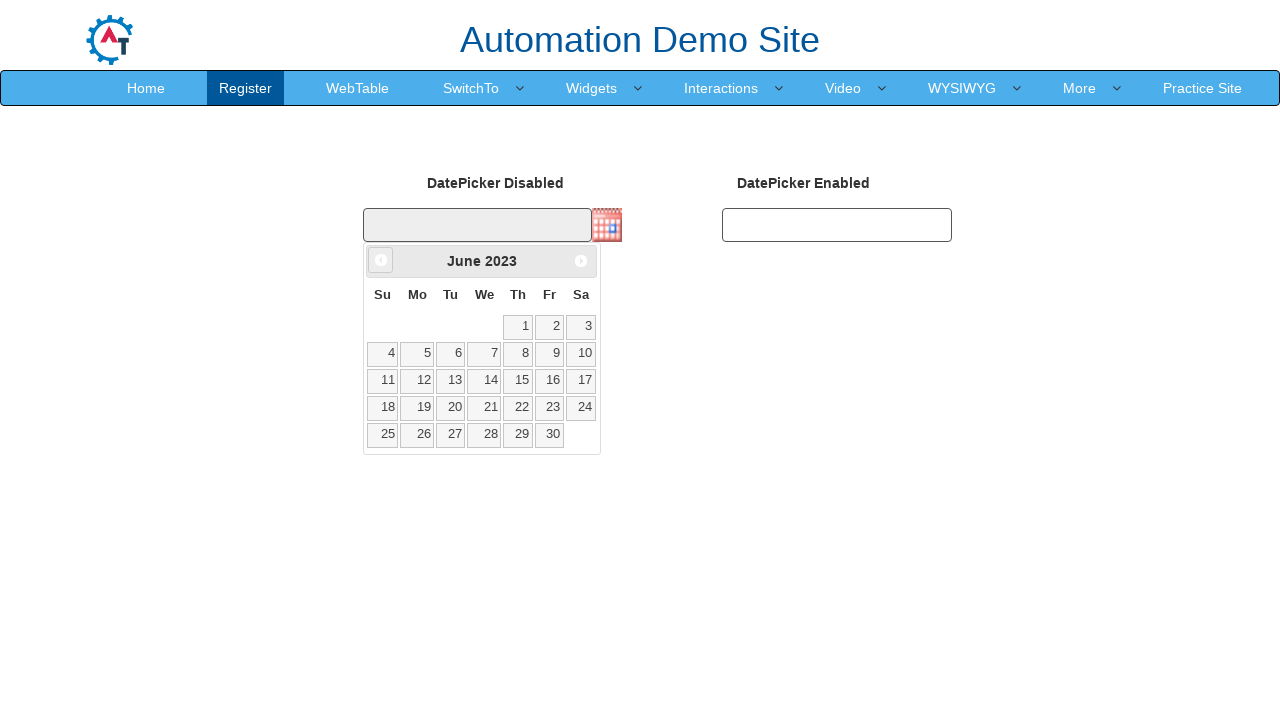

Clicked Previous button to navigate backwards (currently at June 2023) at (381, 260) on span:text('Prev')
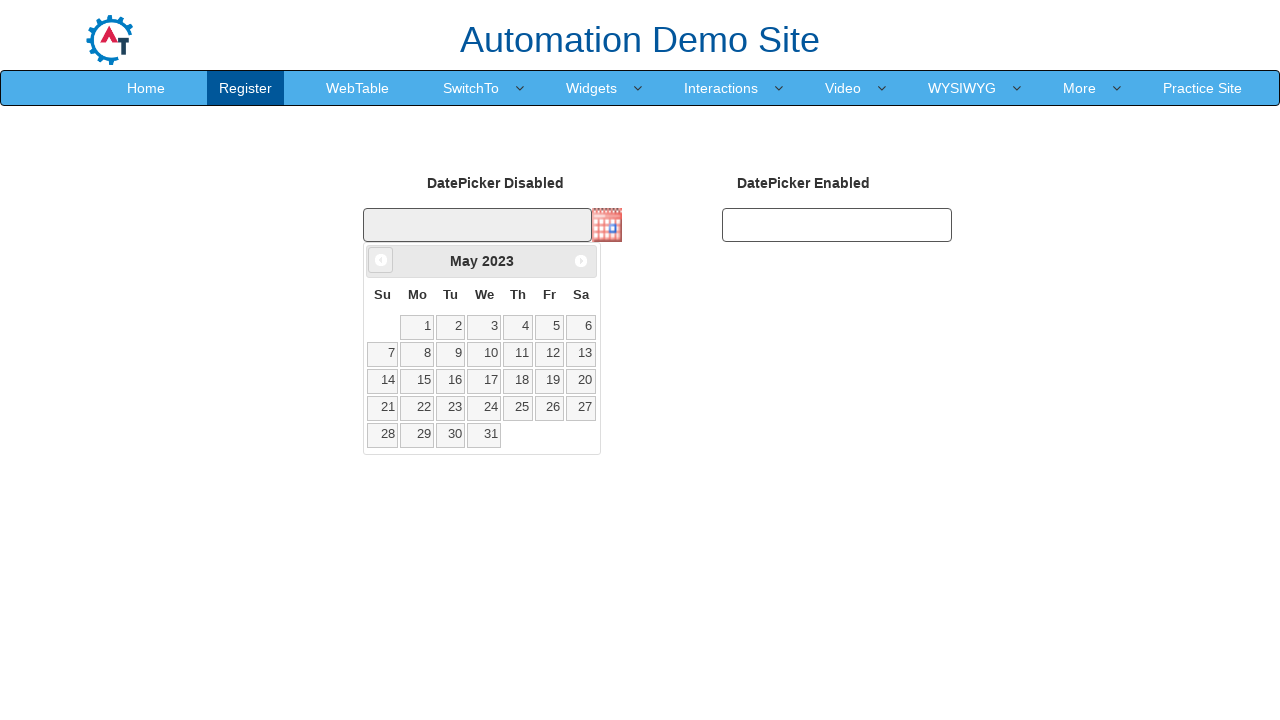

Retrieved updated month from datepicker
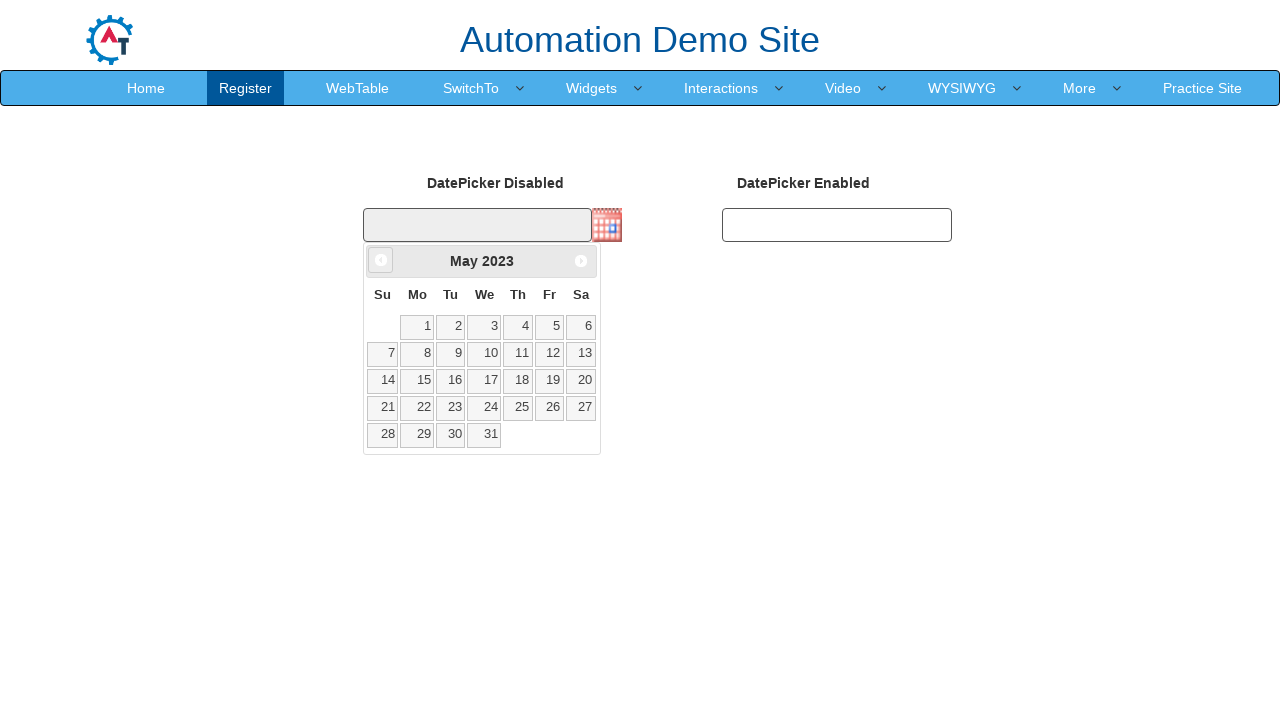

Retrieved updated year from datepicker
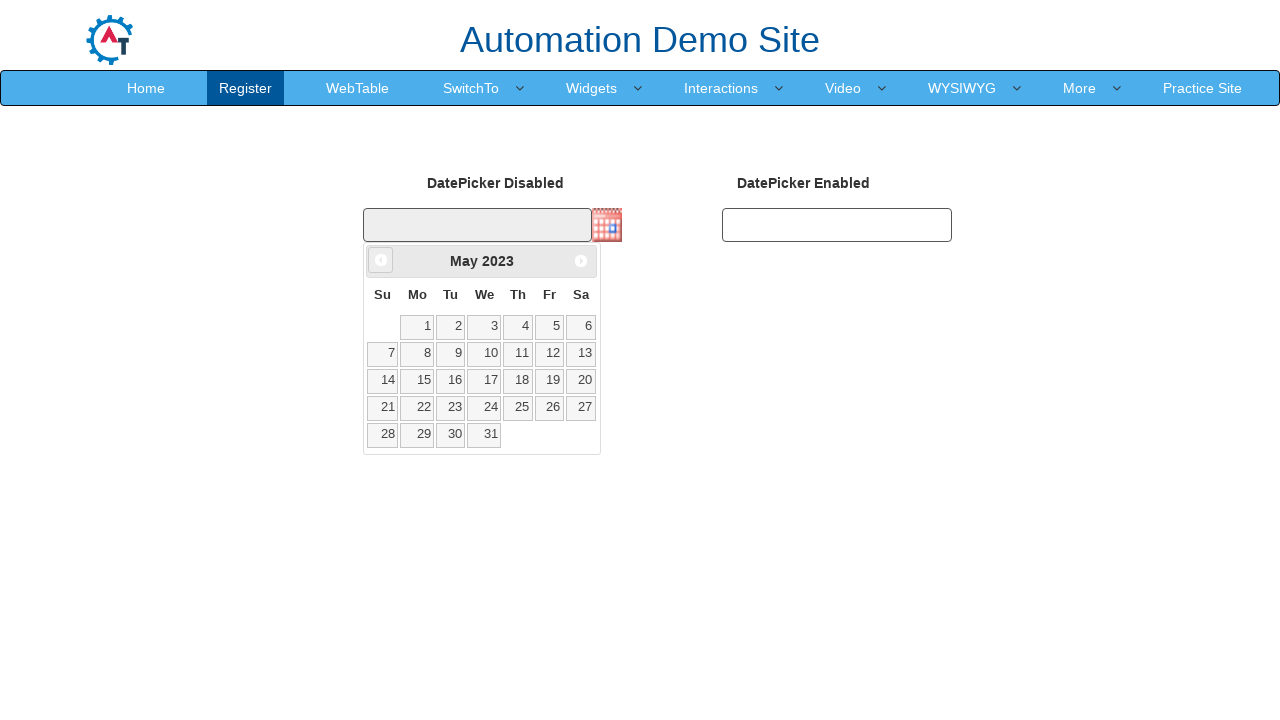

Clicked Previous button to navigate backwards (currently at May 2023) at (381, 260) on span:text('Prev')
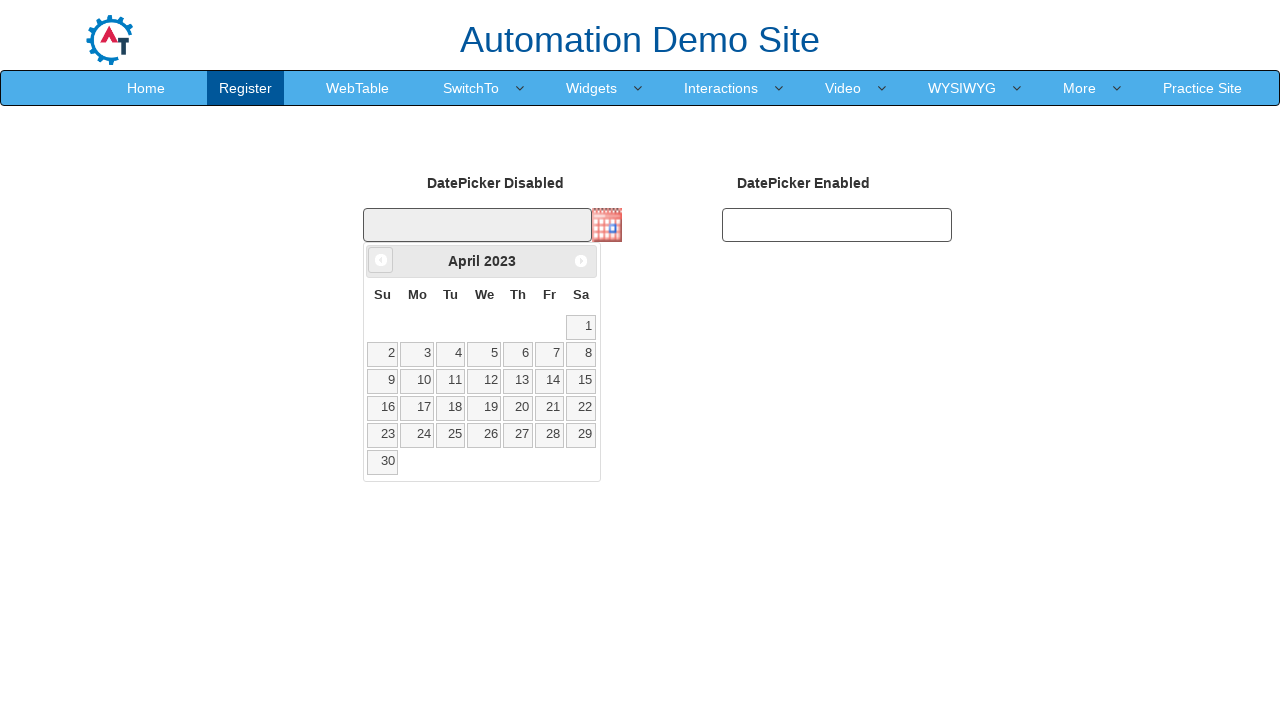

Retrieved updated month from datepicker
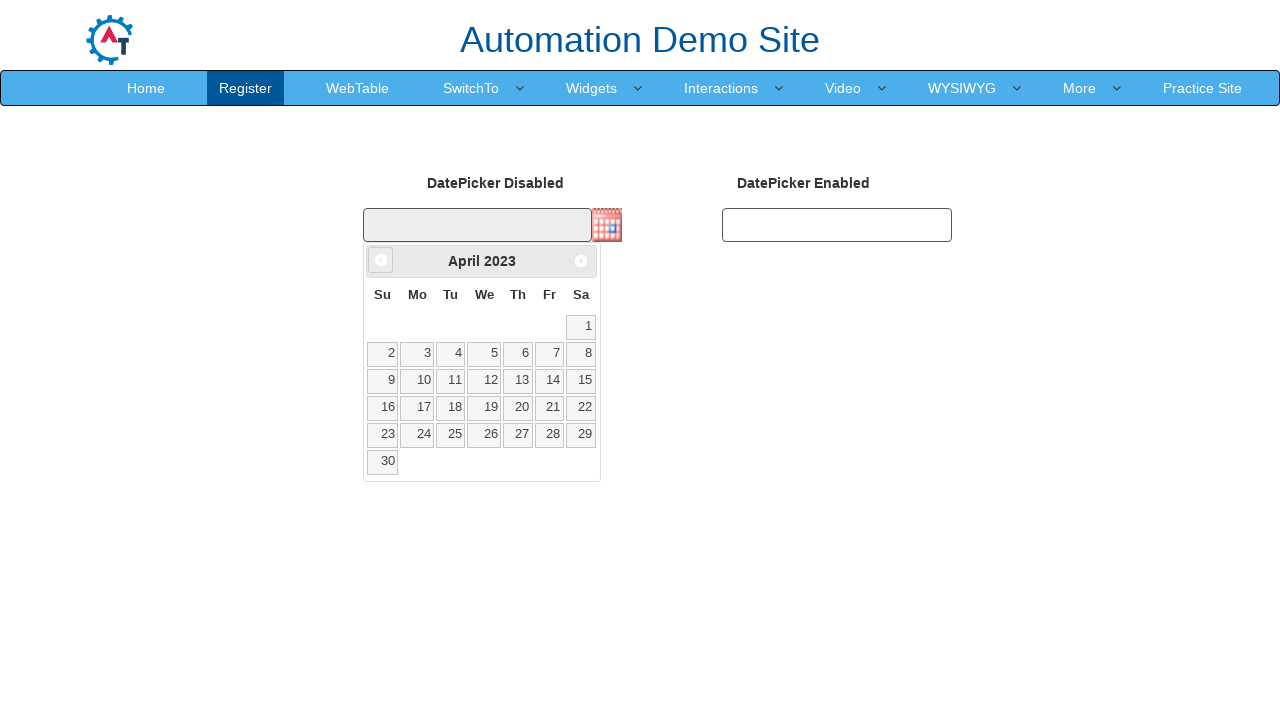

Retrieved updated year from datepicker
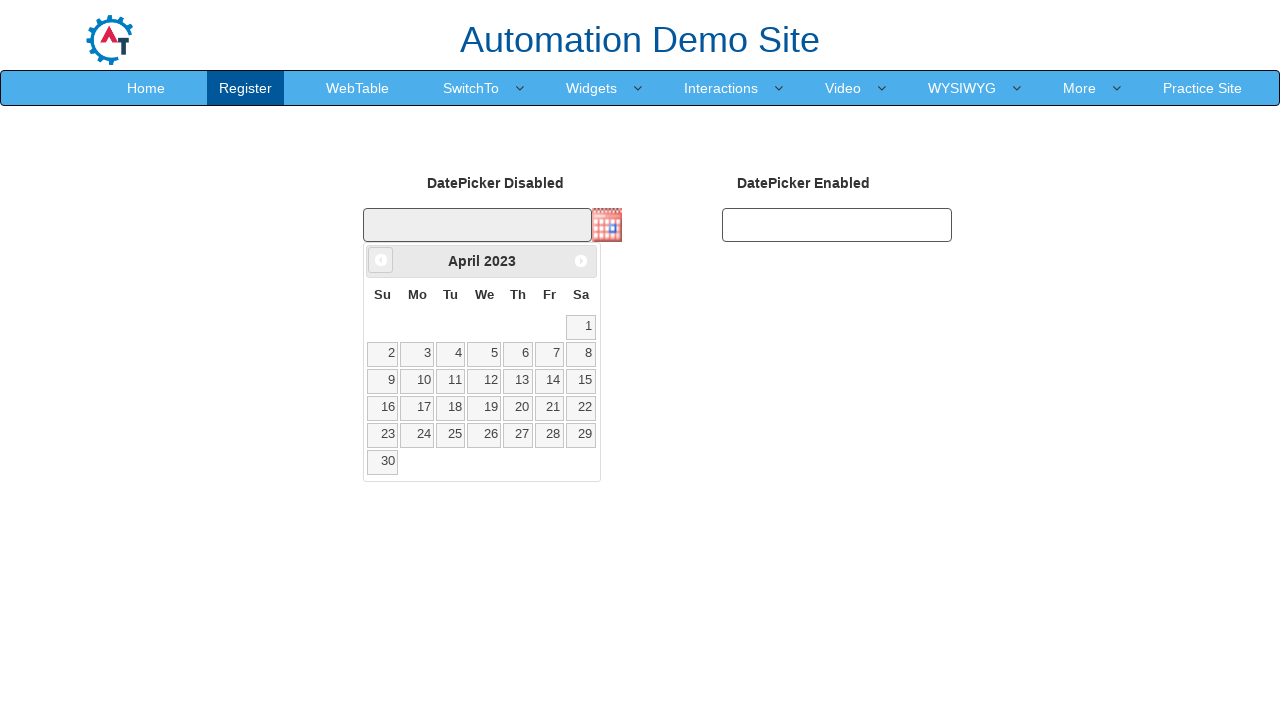

Clicked Previous button to navigate backwards (currently at April 2023) at (381, 260) on span:text('Prev')
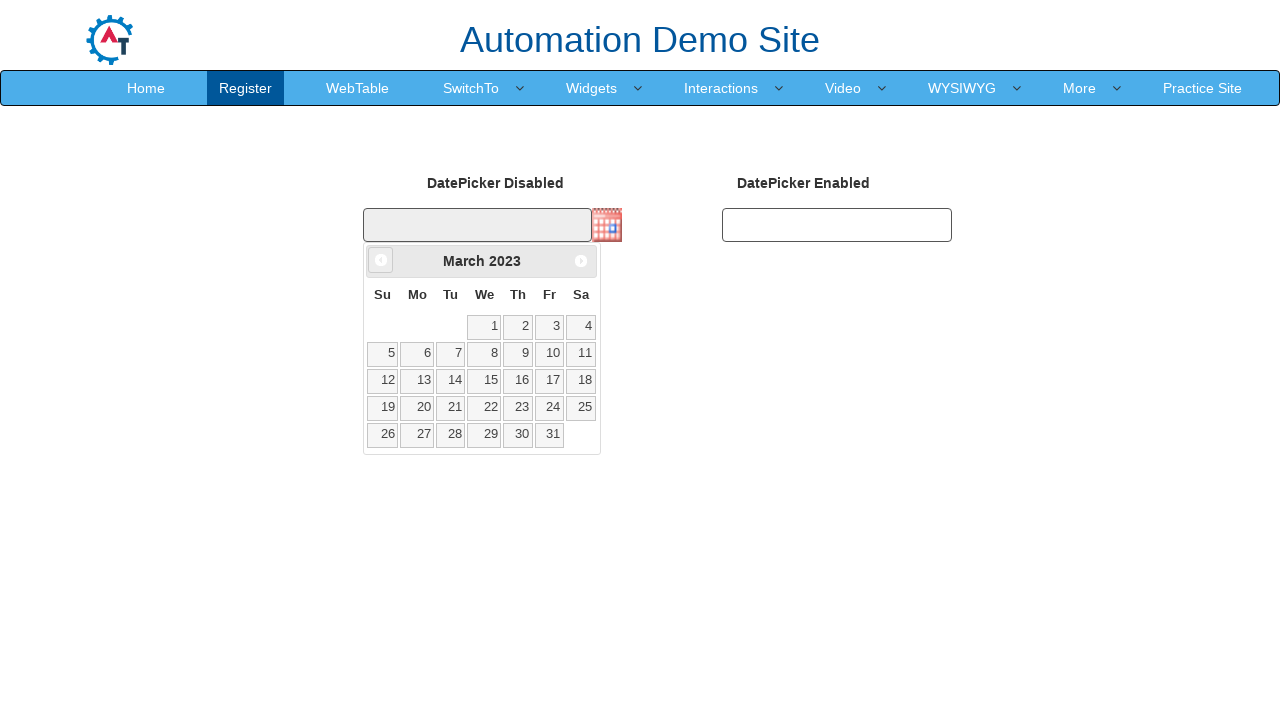

Retrieved updated month from datepicker
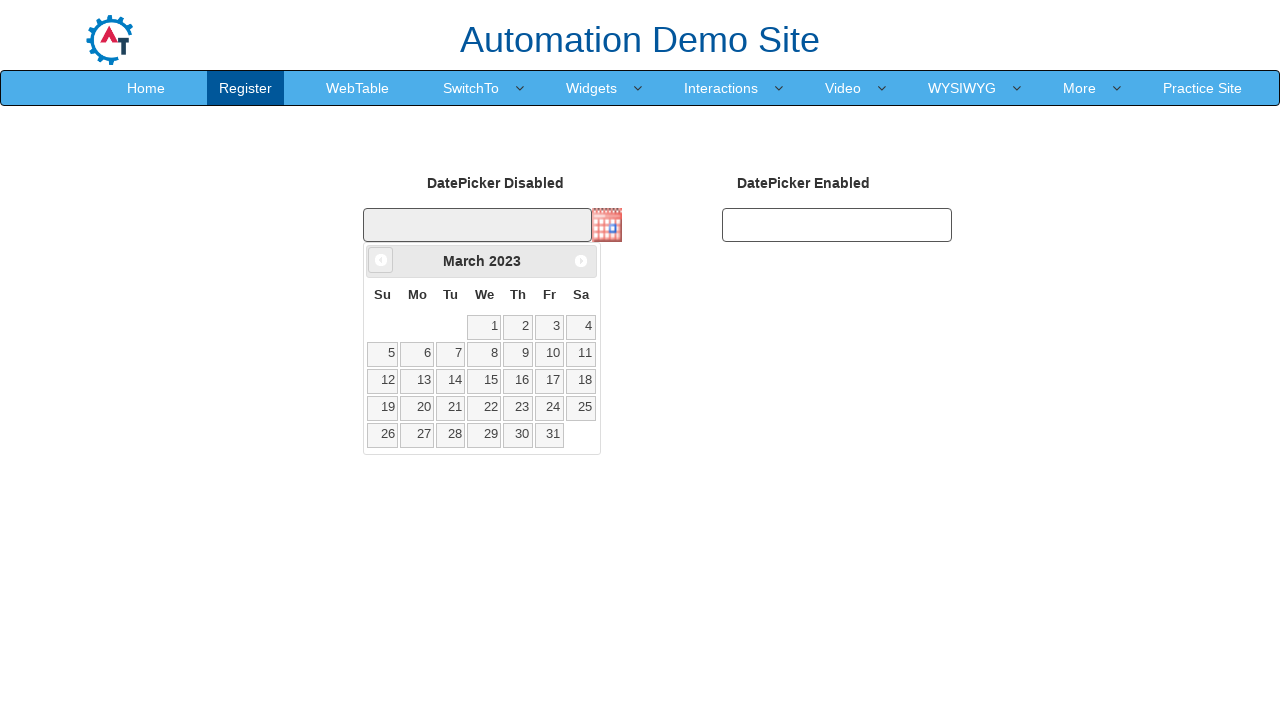

Retrieved updated year from datepicker
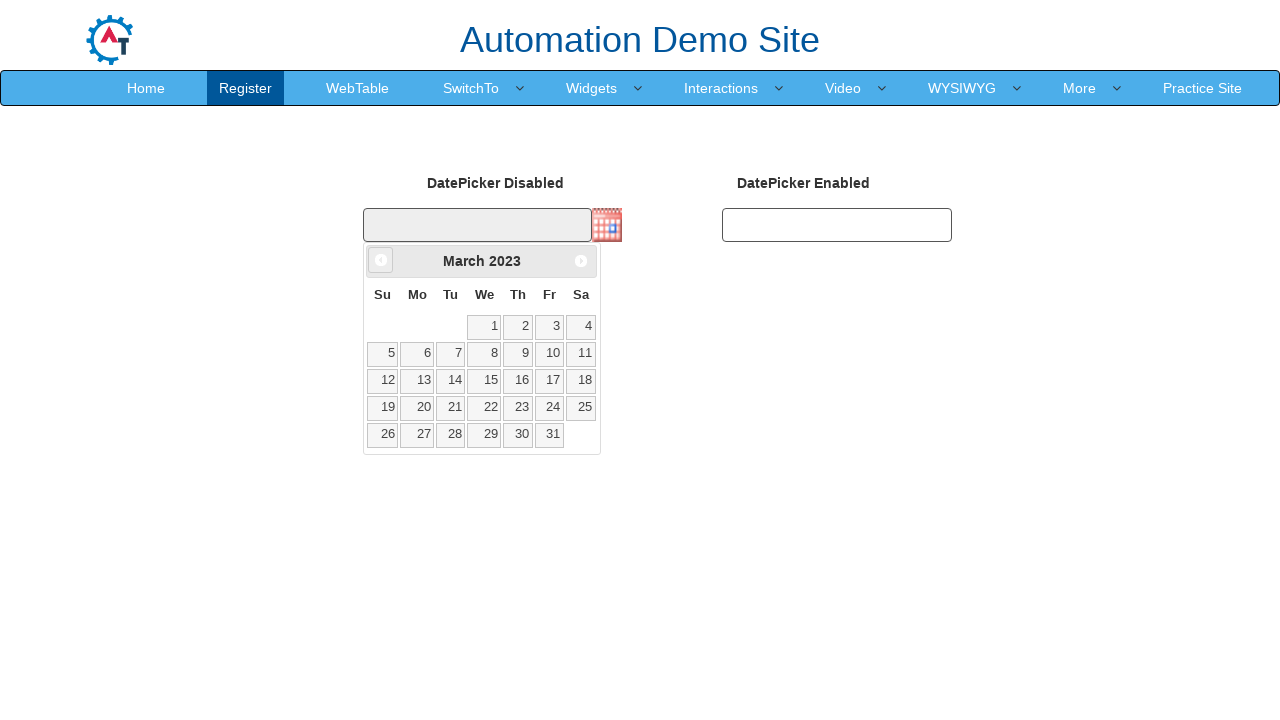

Clicked Previous button to navigate backwards (currently at March 2023) at (381, 260) on span:text('Prev')
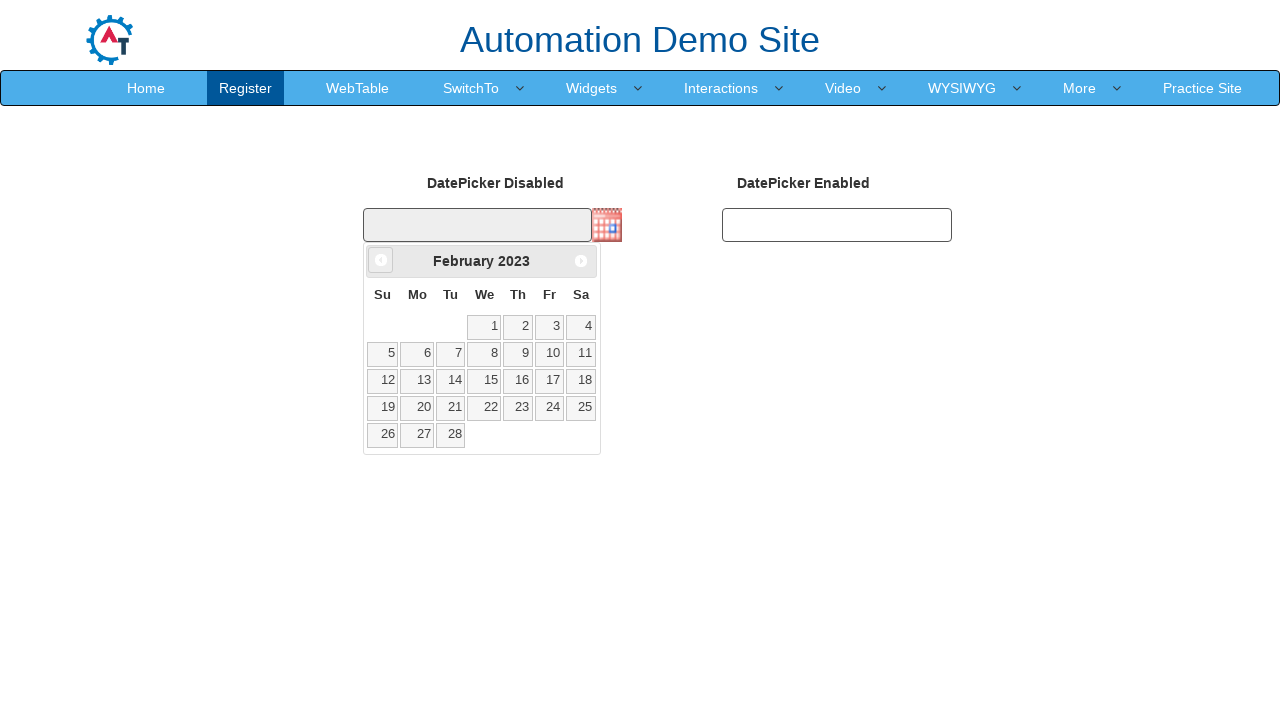

Retrieved updated month from datepicker
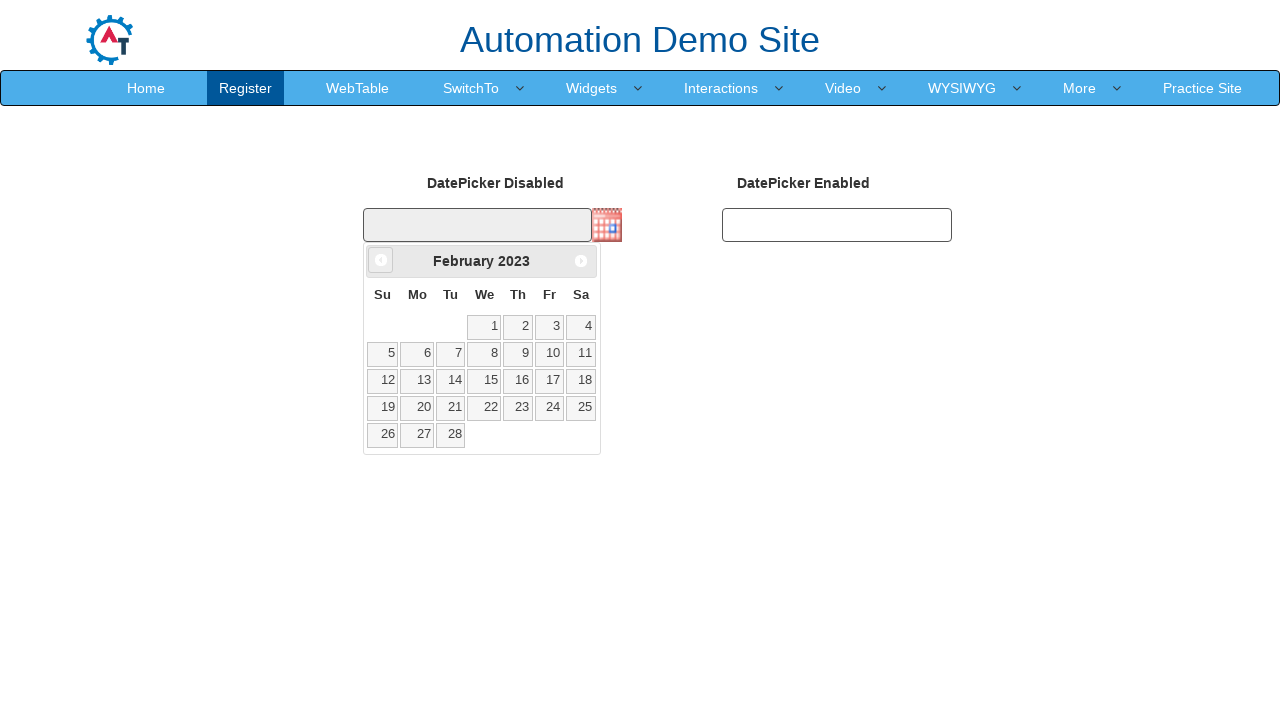

Retrieved updated year from datepicker
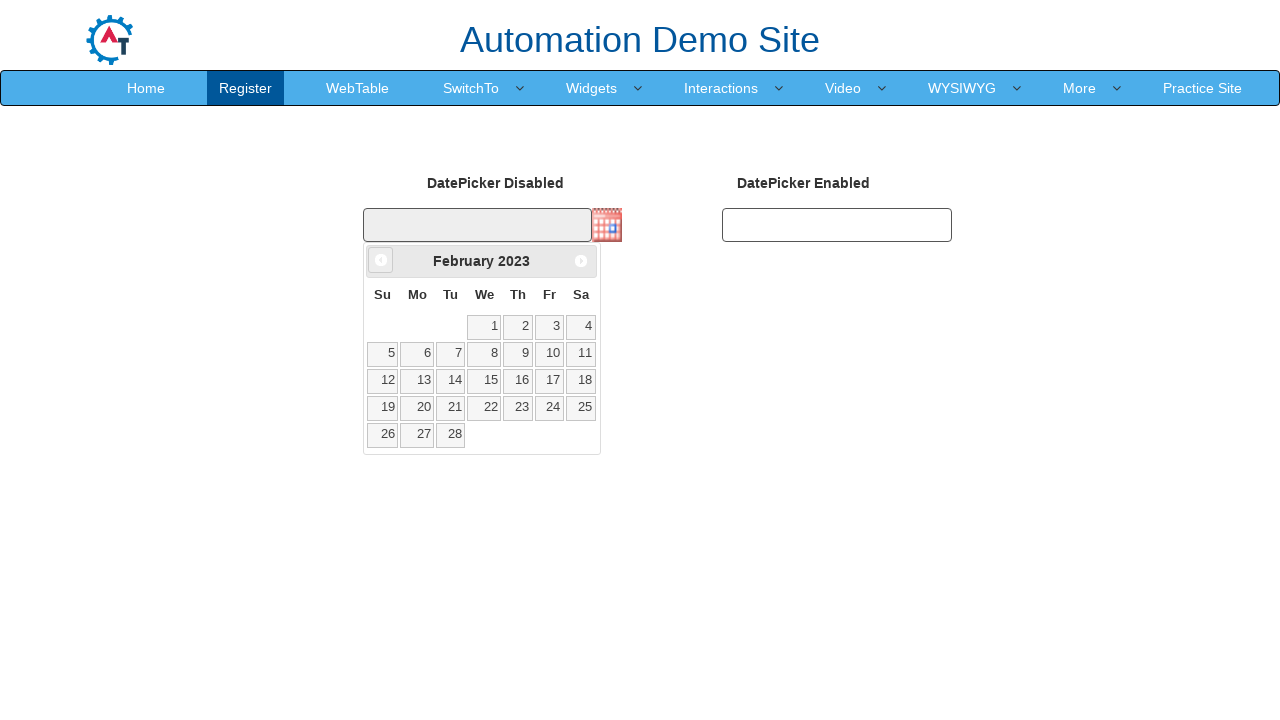

Clicked Previous button to navigate backwards (currently at February 2023) at (381, 260) on span:text('Prev')
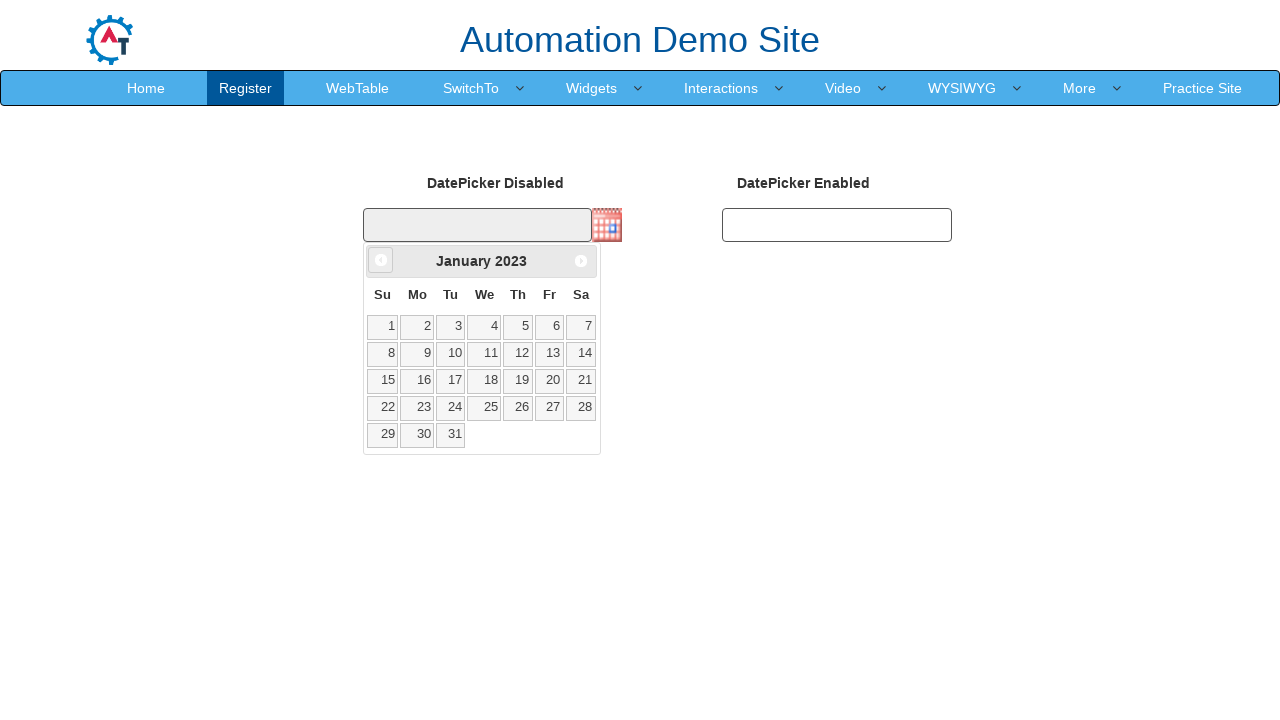

Retrieved updated month from datepicker
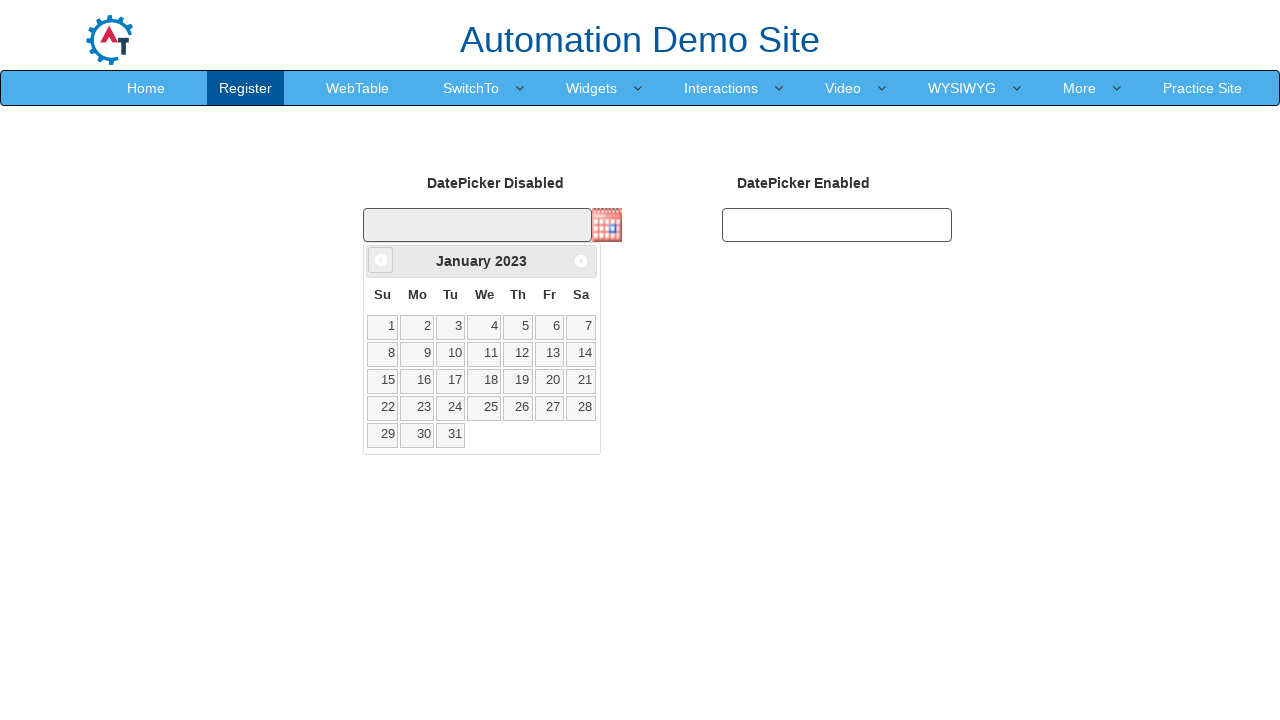

Retrieved updated year from datepicker
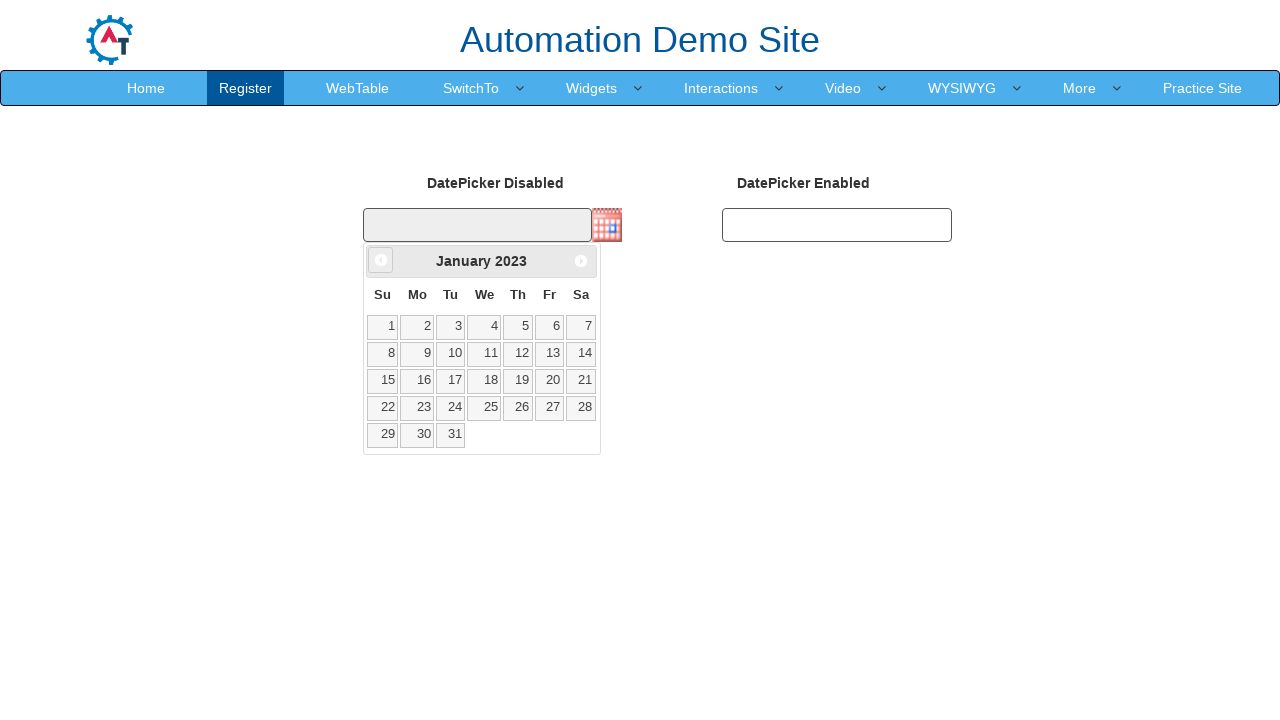

Clicked Previous button to navigate backwards (currently at January 2023) at (381, 260) on span:text('Prev')
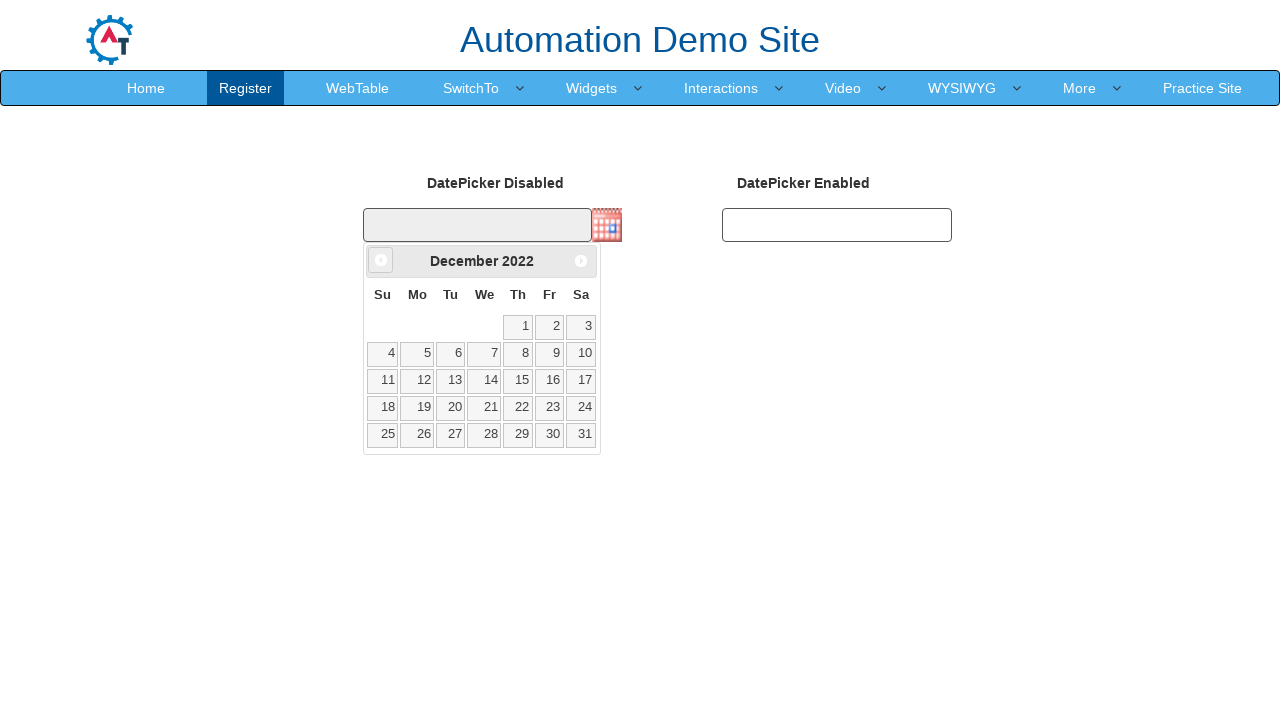

Retrieved updated month from datepicker
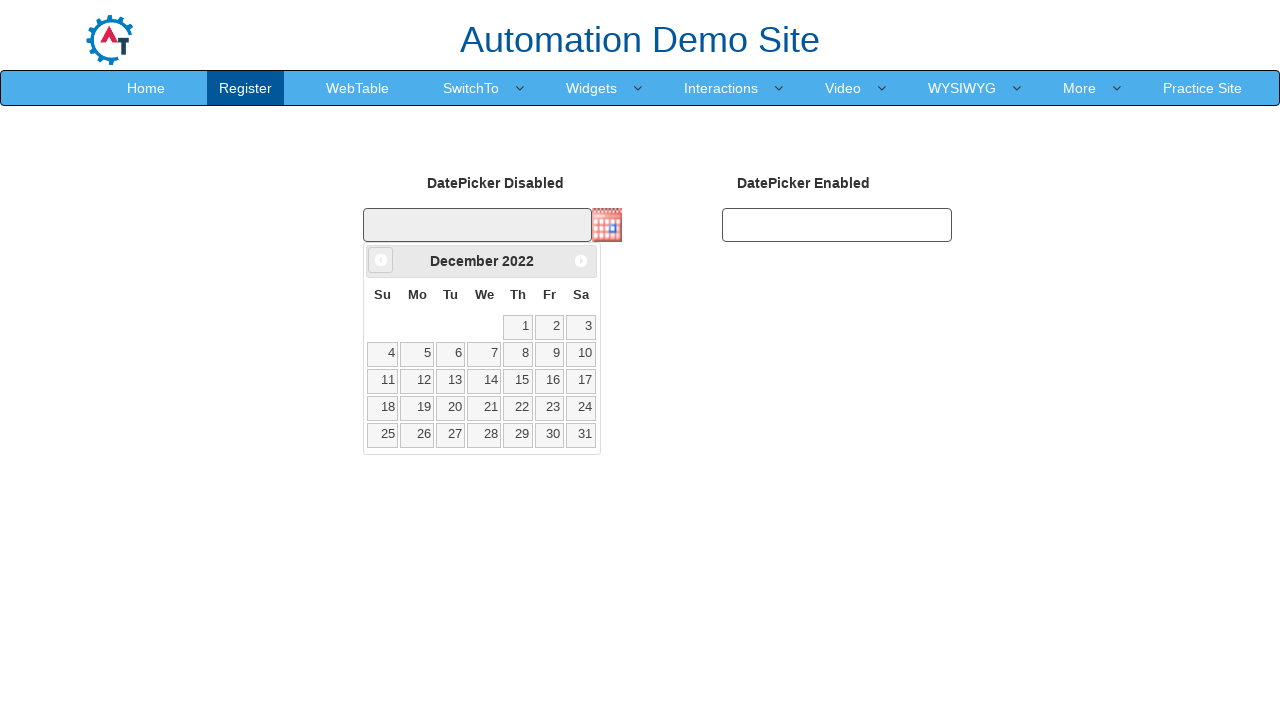

Retrieved updated year from datepicker
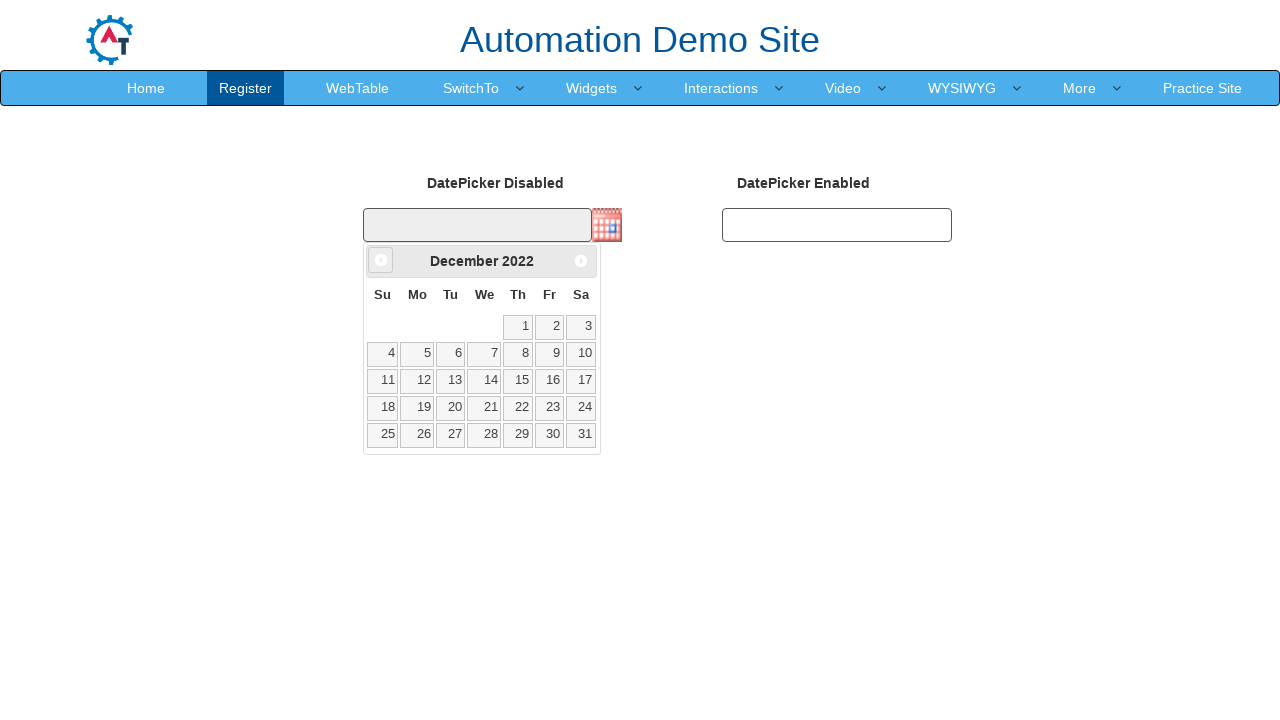

Clicked Previous button to navigate backwards (currently at December 2022) at (381, 260) on span:text('Prev')
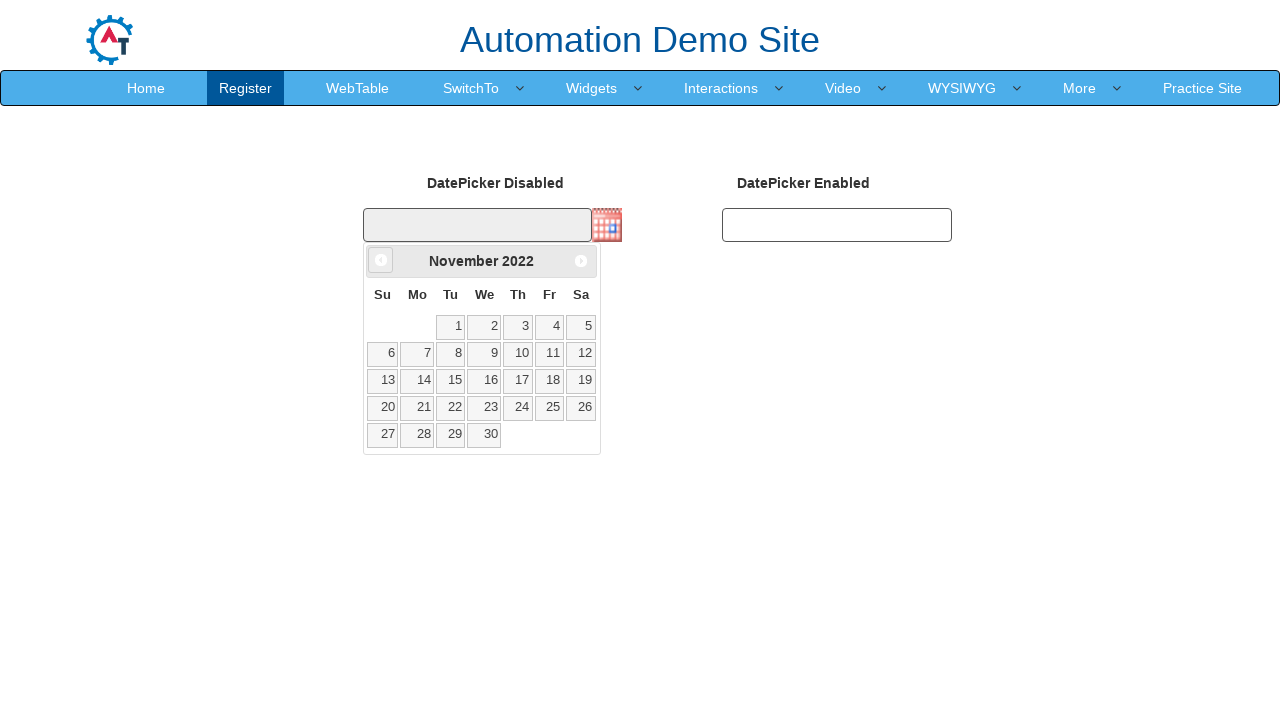

Retrieved updated month from datepicker
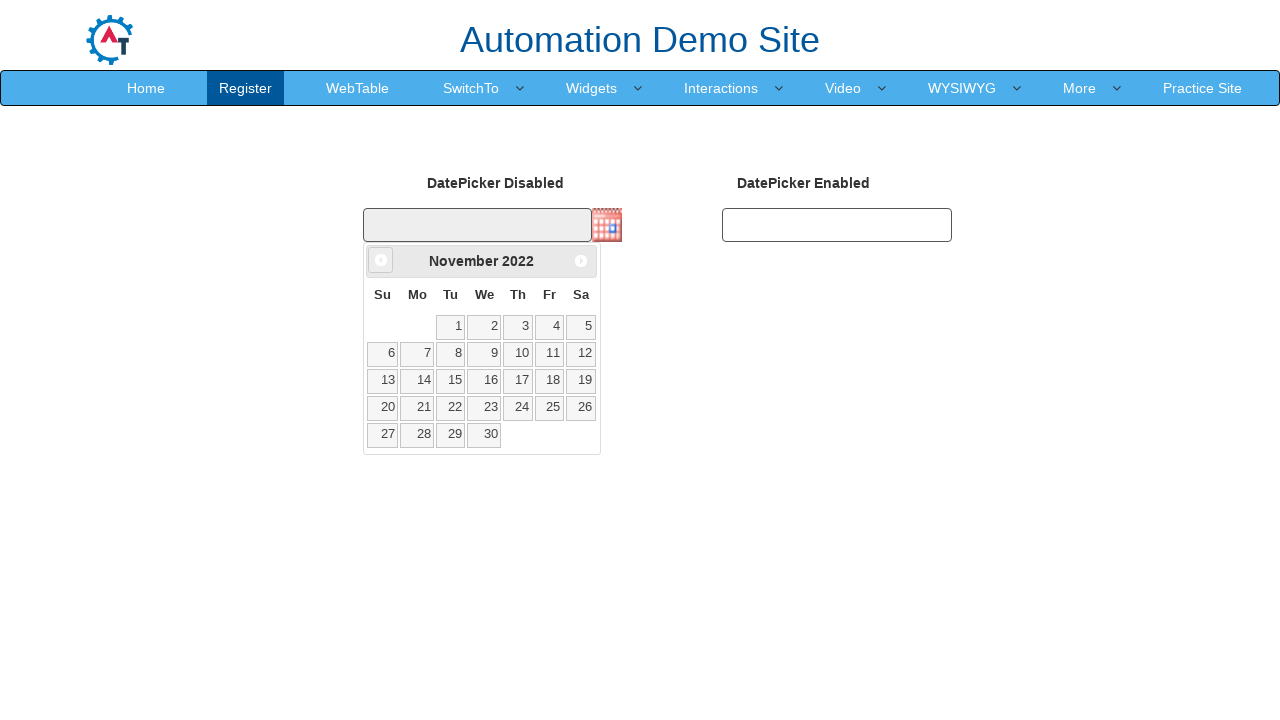

Retrieved updated year from datepicker
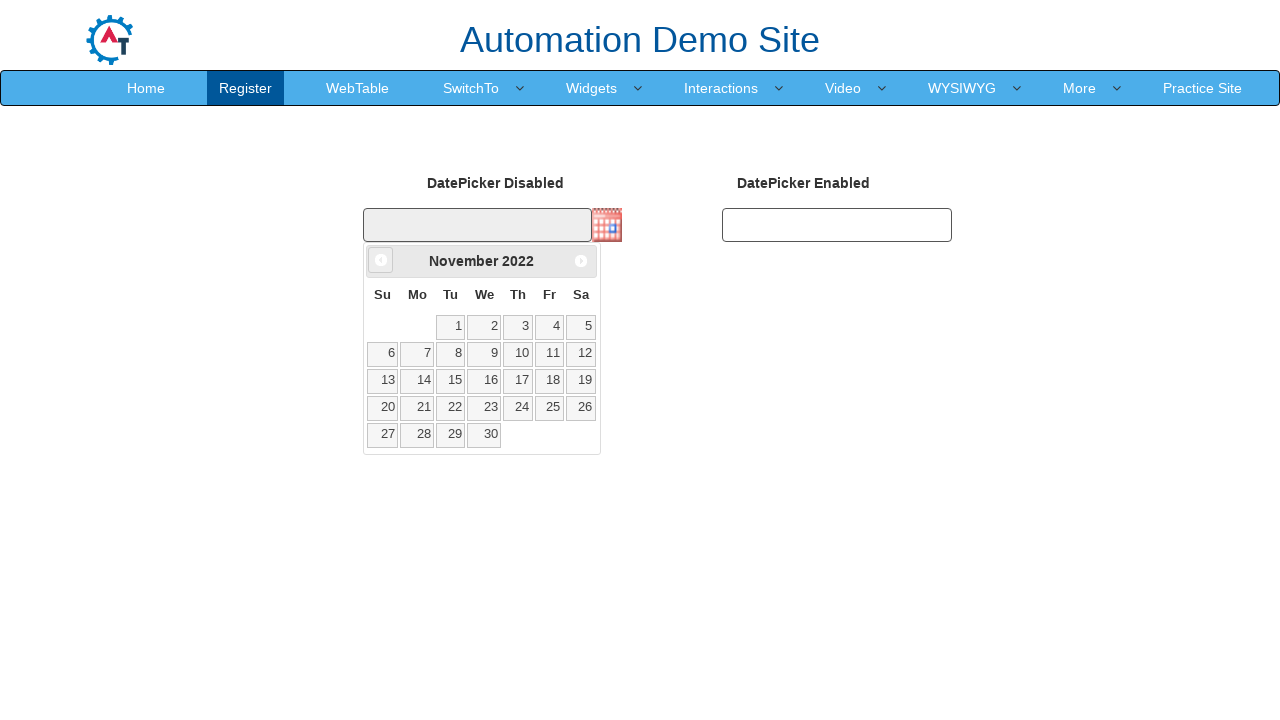

Clicked Previous button to navigate backwards (currently at November 2022) at (381, 260) on span:text('Prev')
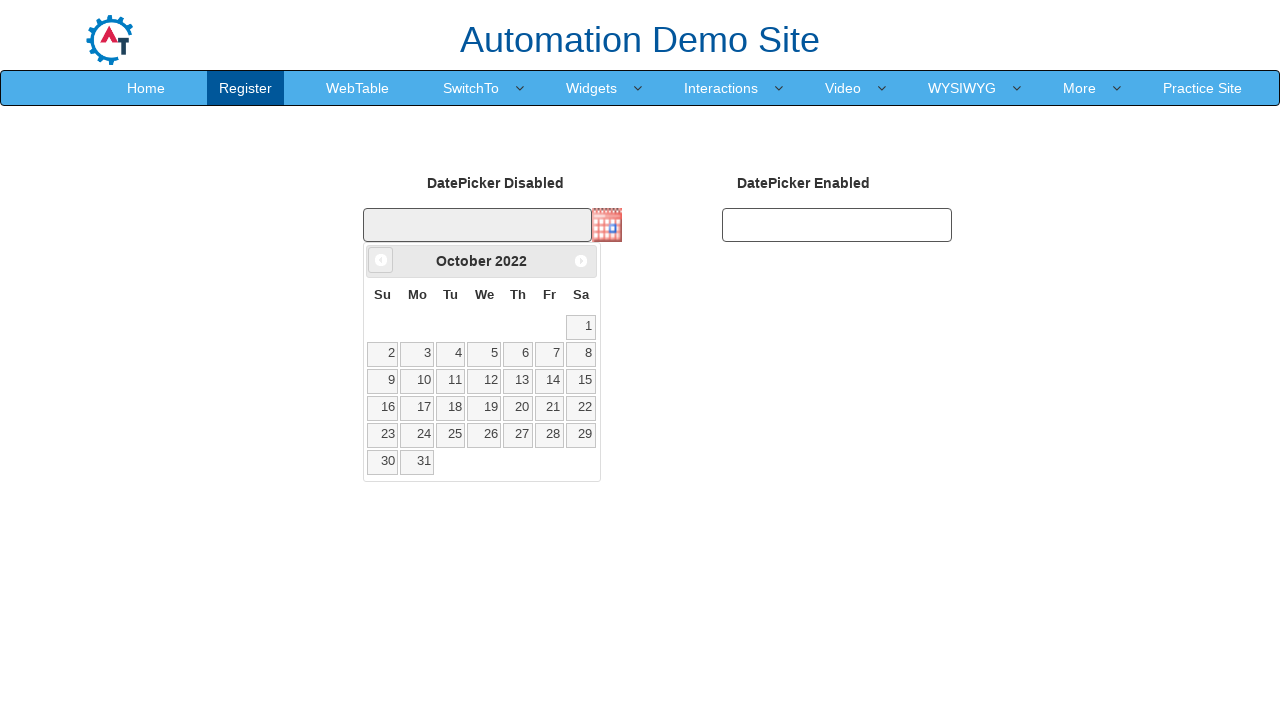

Retrieved updated month from datepicker
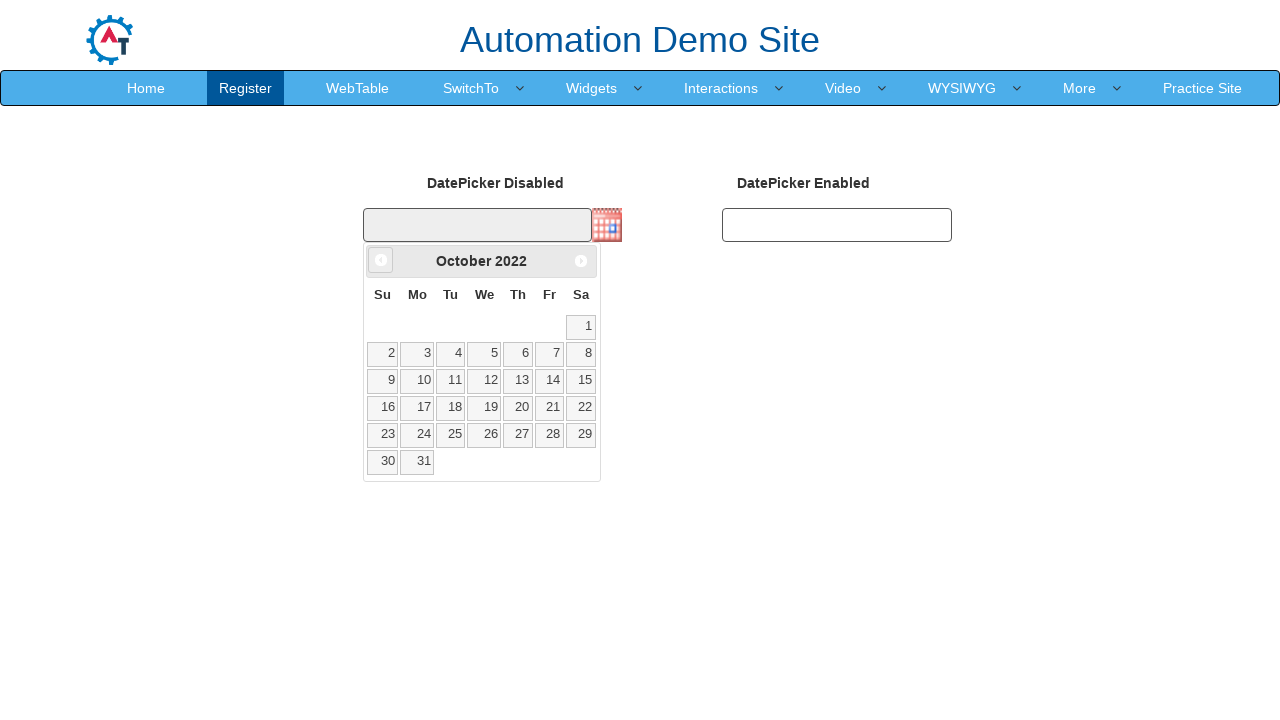

Retrieved updated year from datepicker
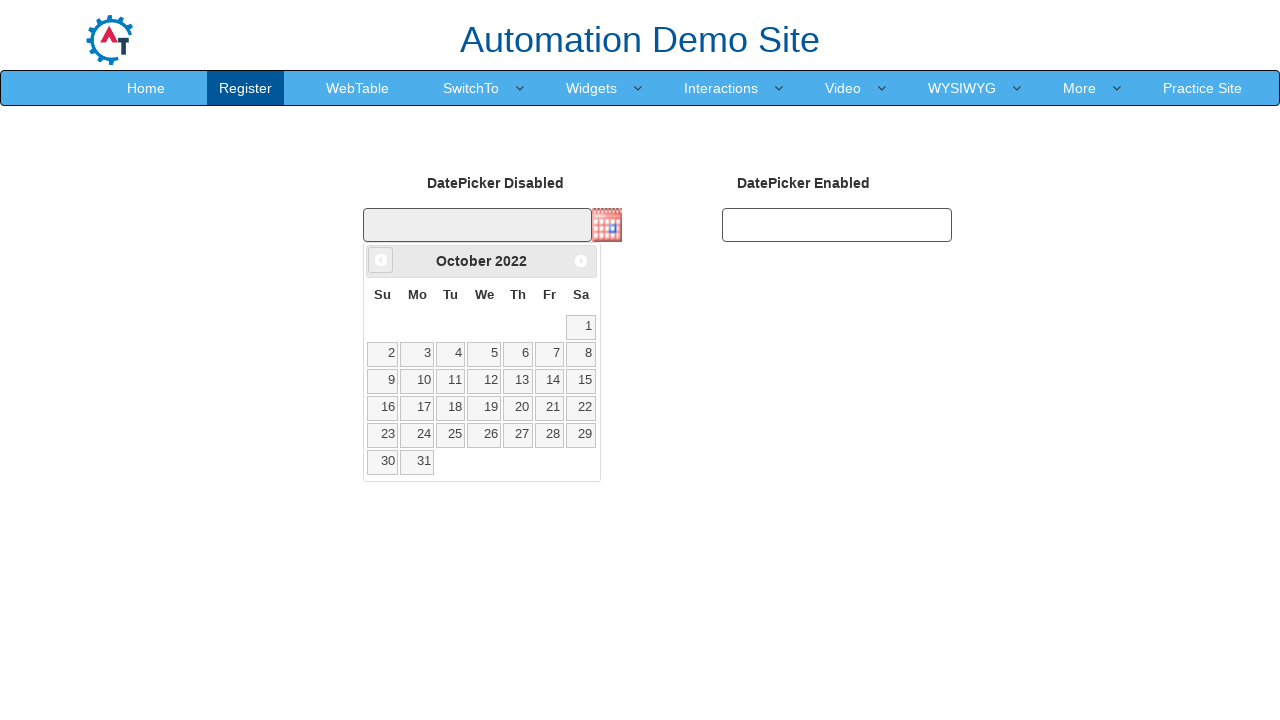

Clicked Previous button to navigate backwards (currently at October 2022) at (381, 260) on span:text('Prev')
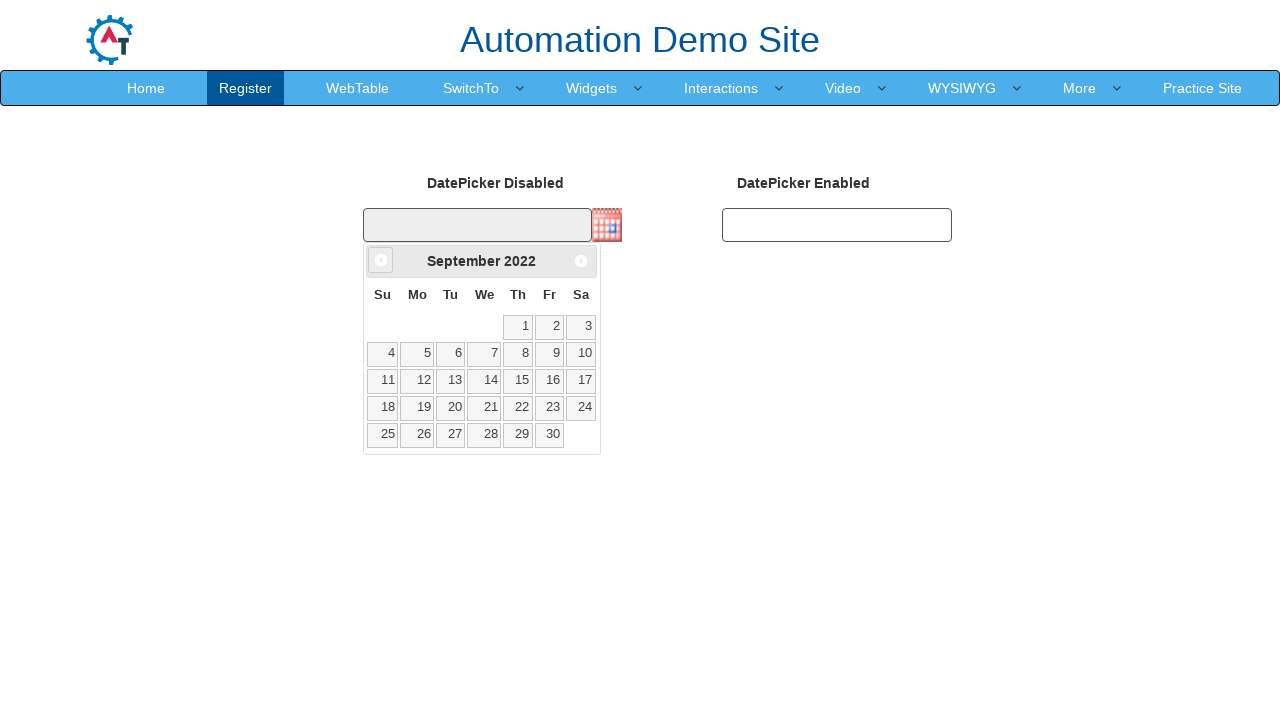

Retrieved updated month from datepicker
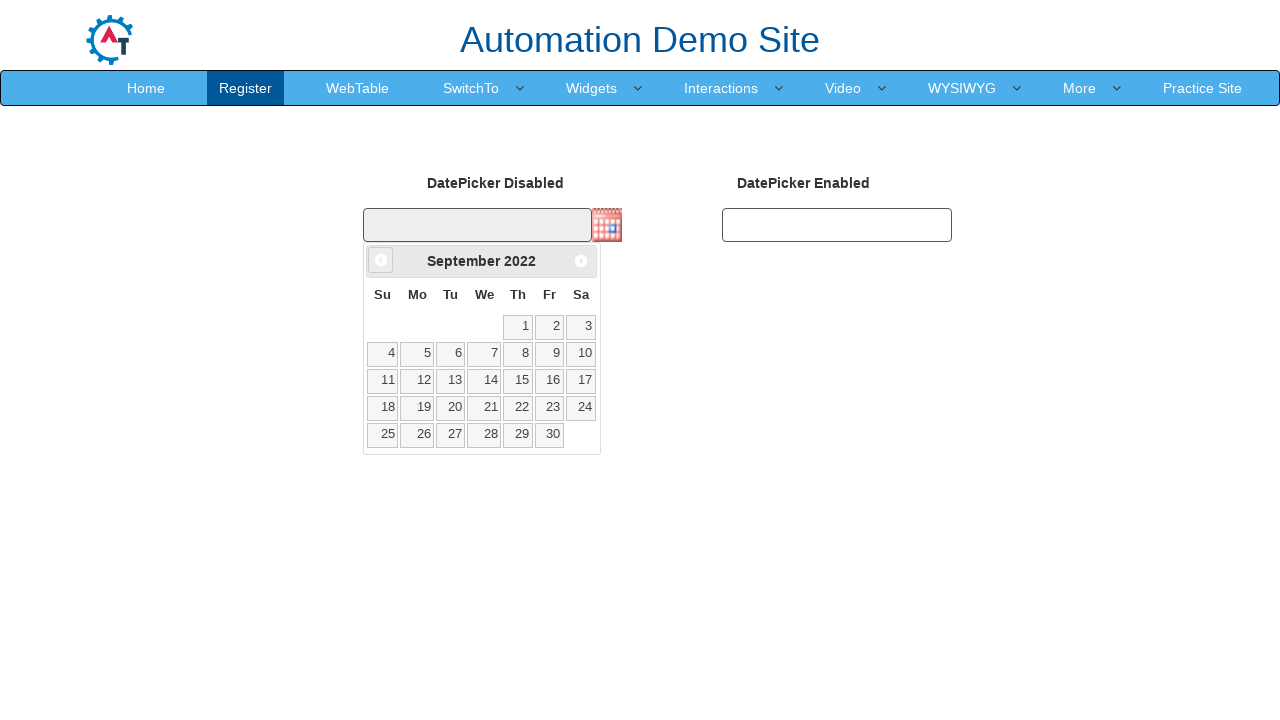

Retrieved updated year from datepicker
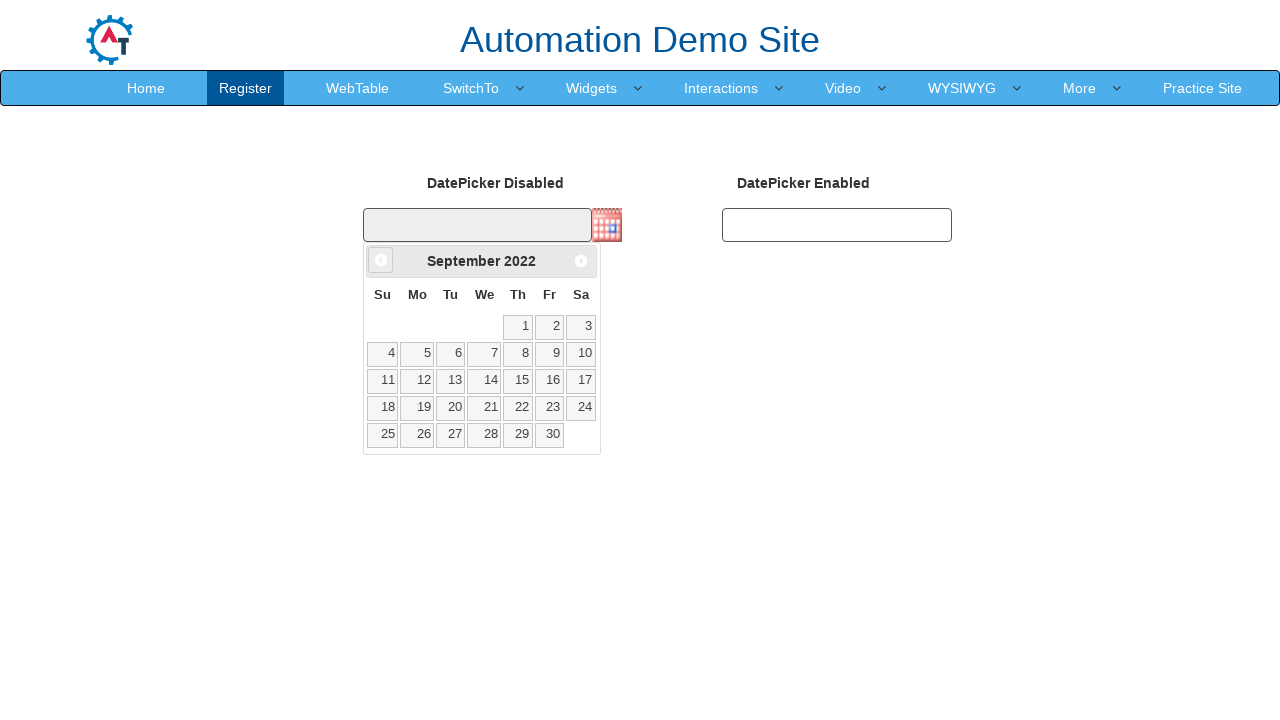

Clicked Previous button to navigate backwards (currently at September 2022) at (381, 260) on span:text('Prev')
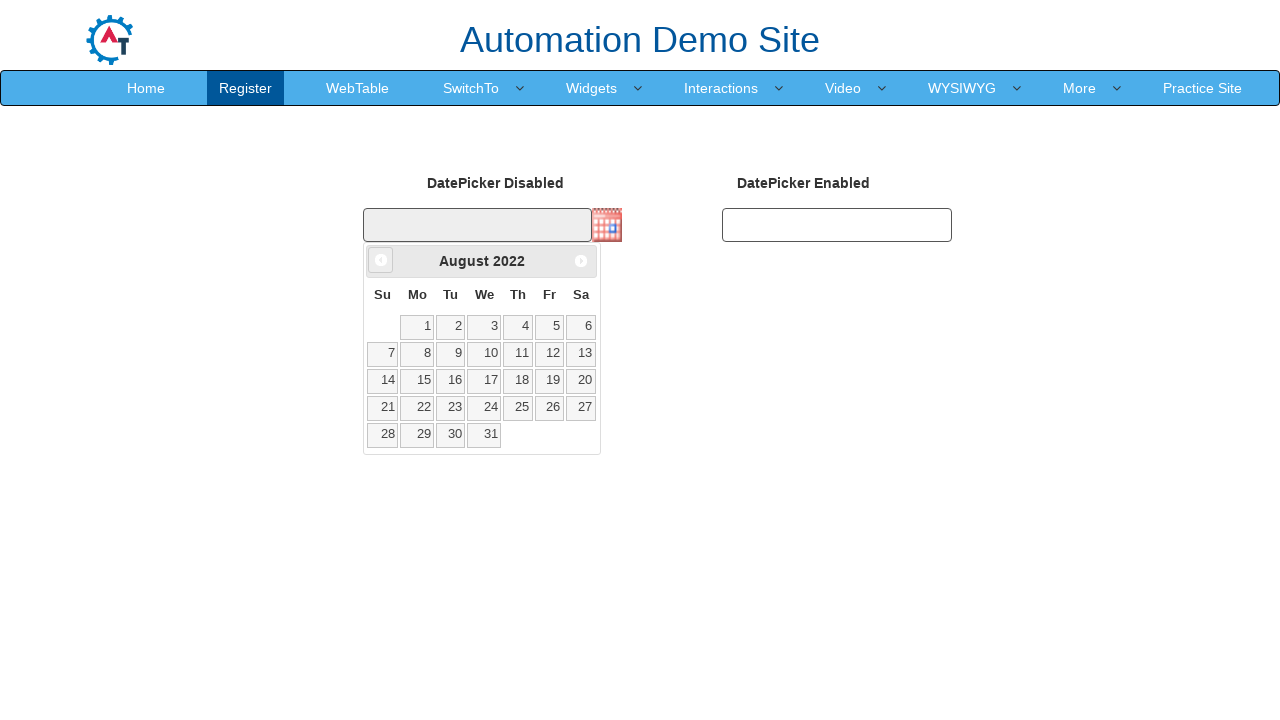

Retrieved updated month from datepicker
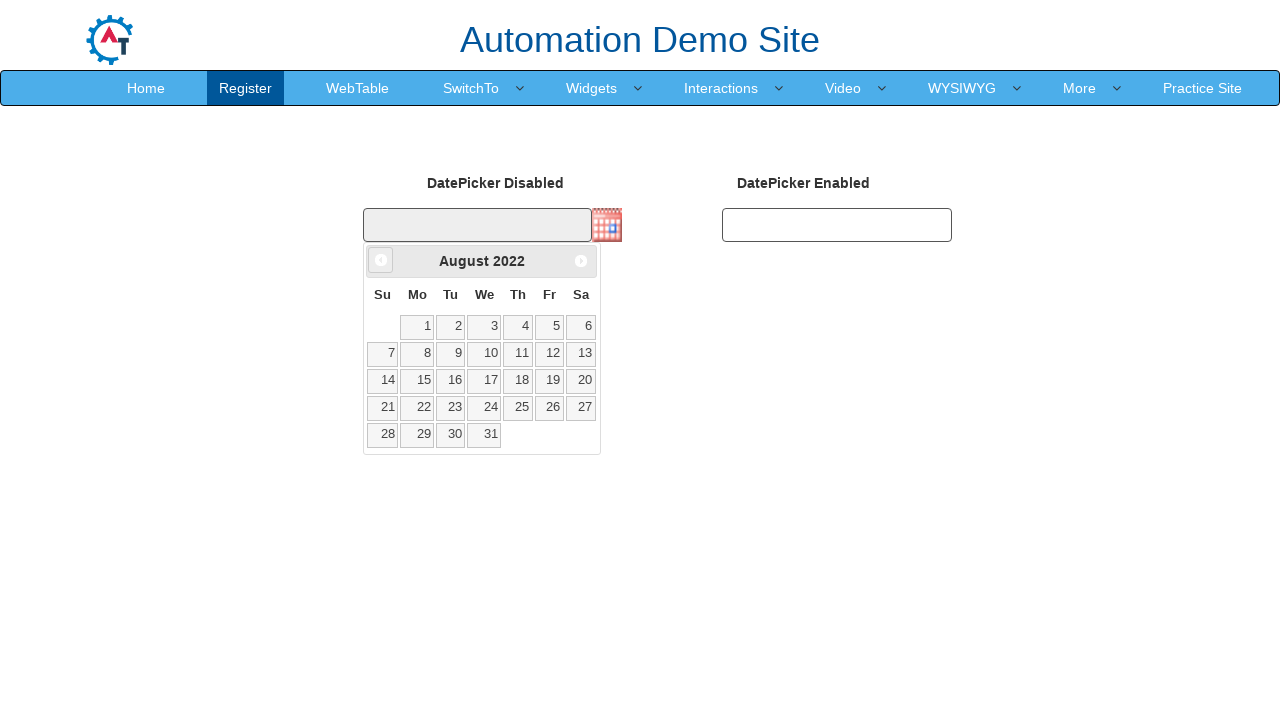

Retrieved updated year from datepicker
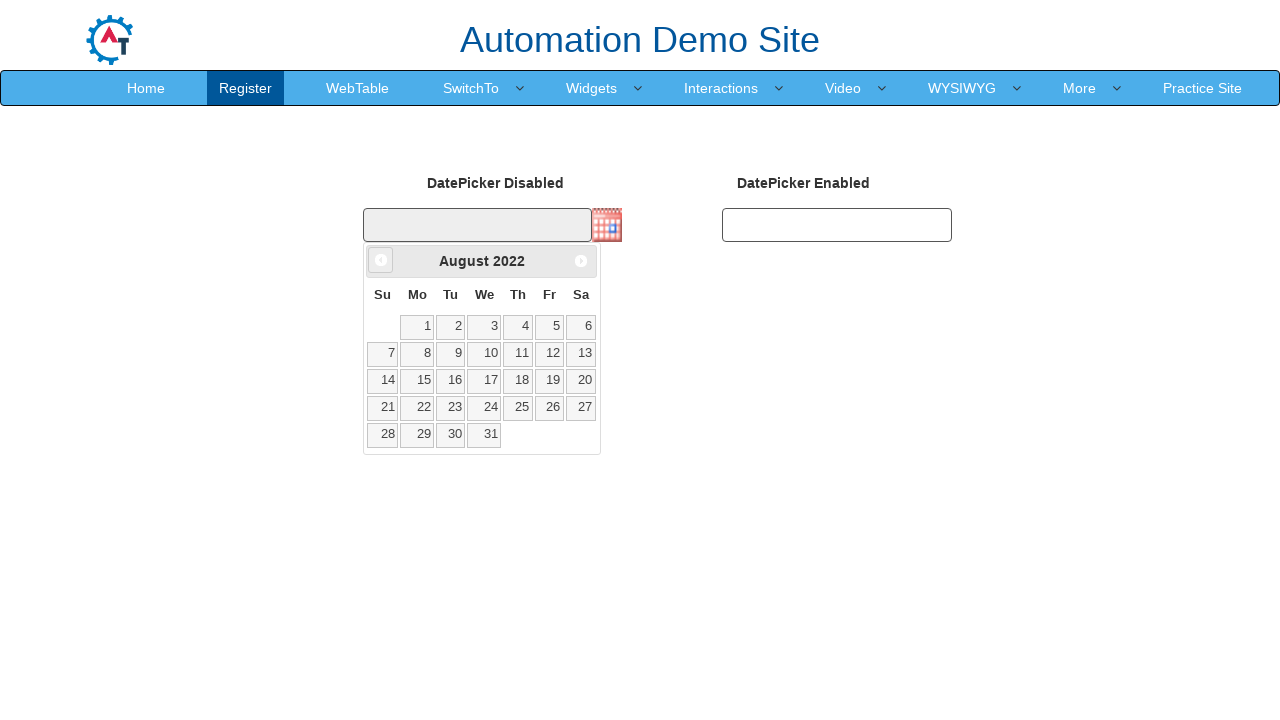

Clicked Previous button to navigate backwards (currently at August 2022) at (381, 260) on span:text('Prev')
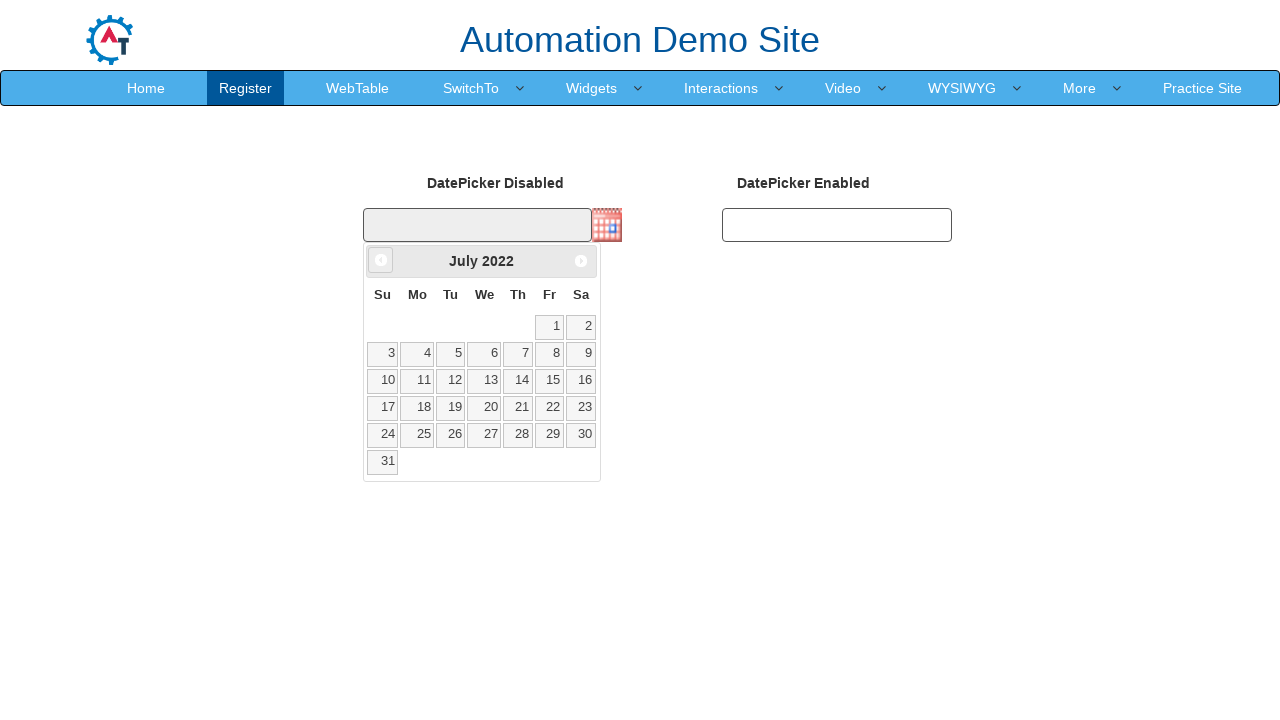

Retrieved updated month from datepicker
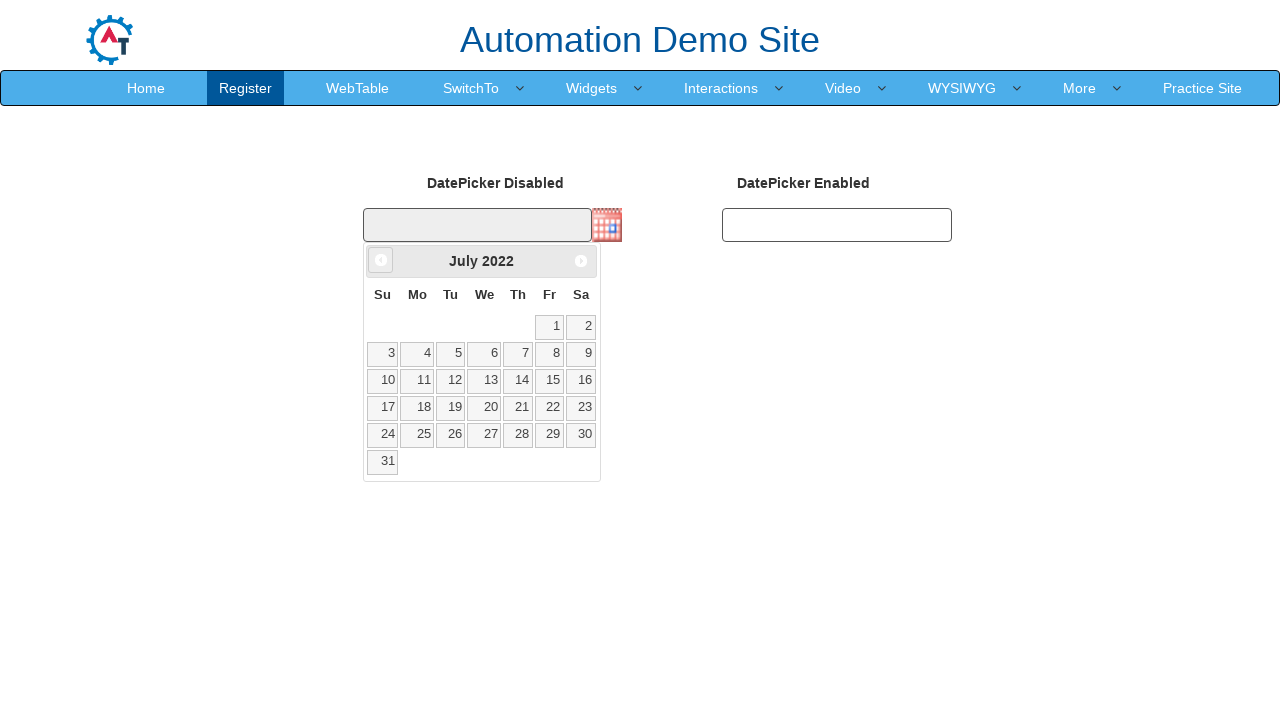

Retrieved updated year from datepicker
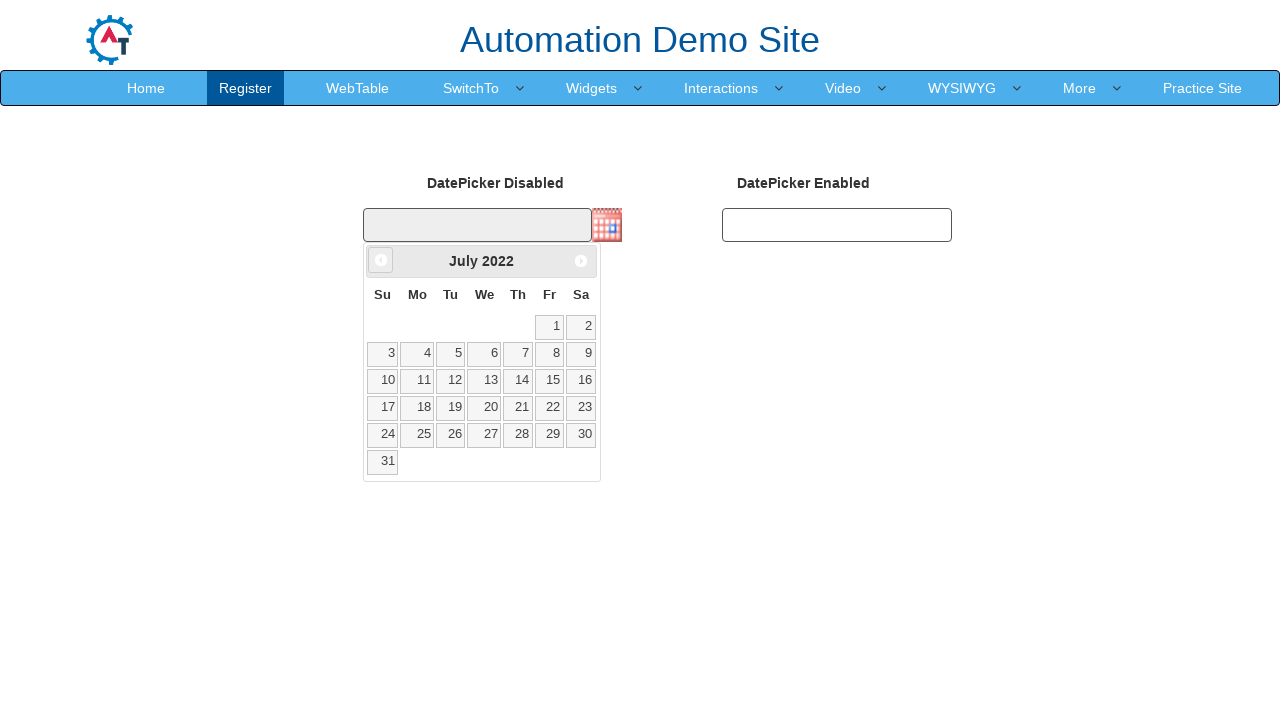

Clicked Previous button to navigate backwards (currently at July 2022) at (381, 260) on span:text('Prev')
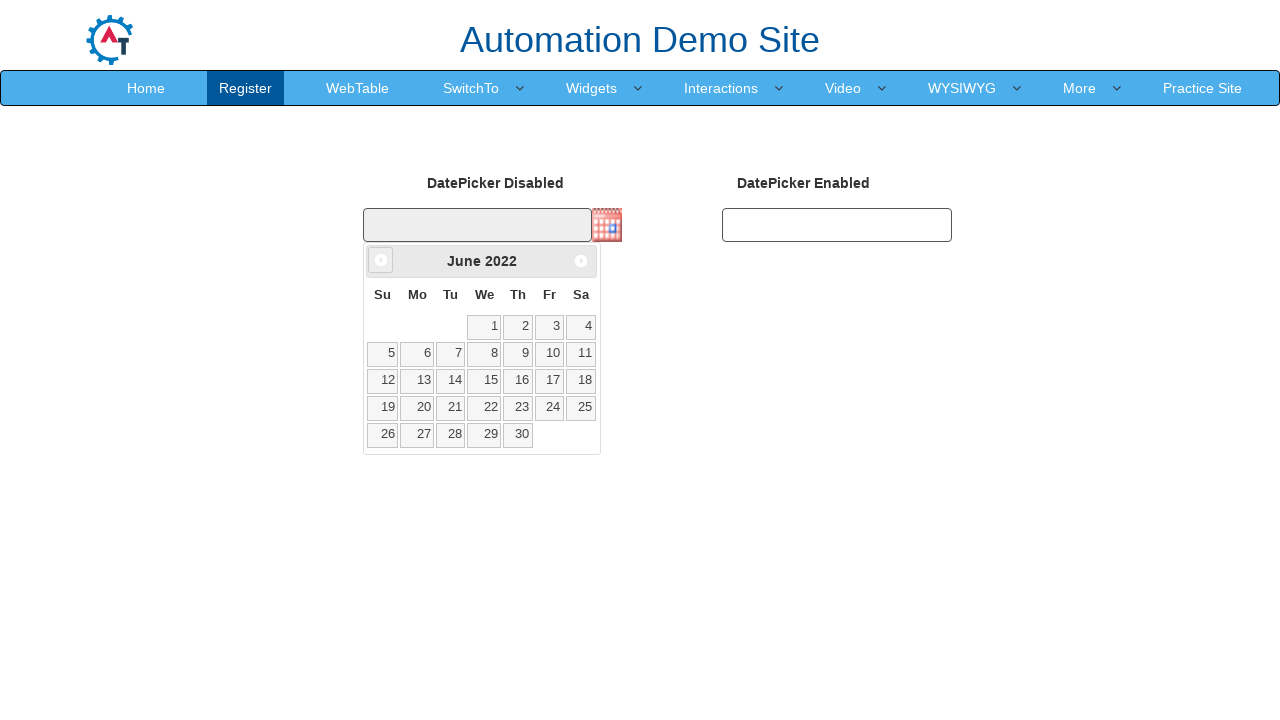

Retrieved updated month from datepicker
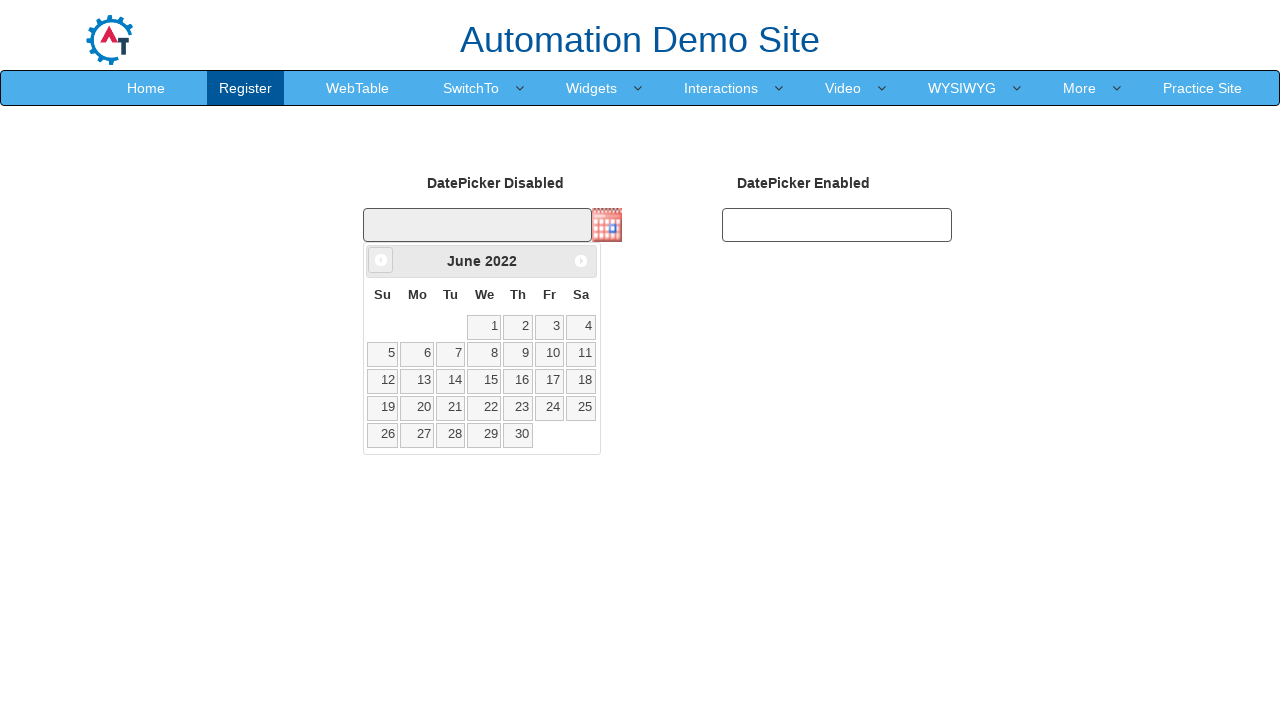

Retrieved updated year from datepicker
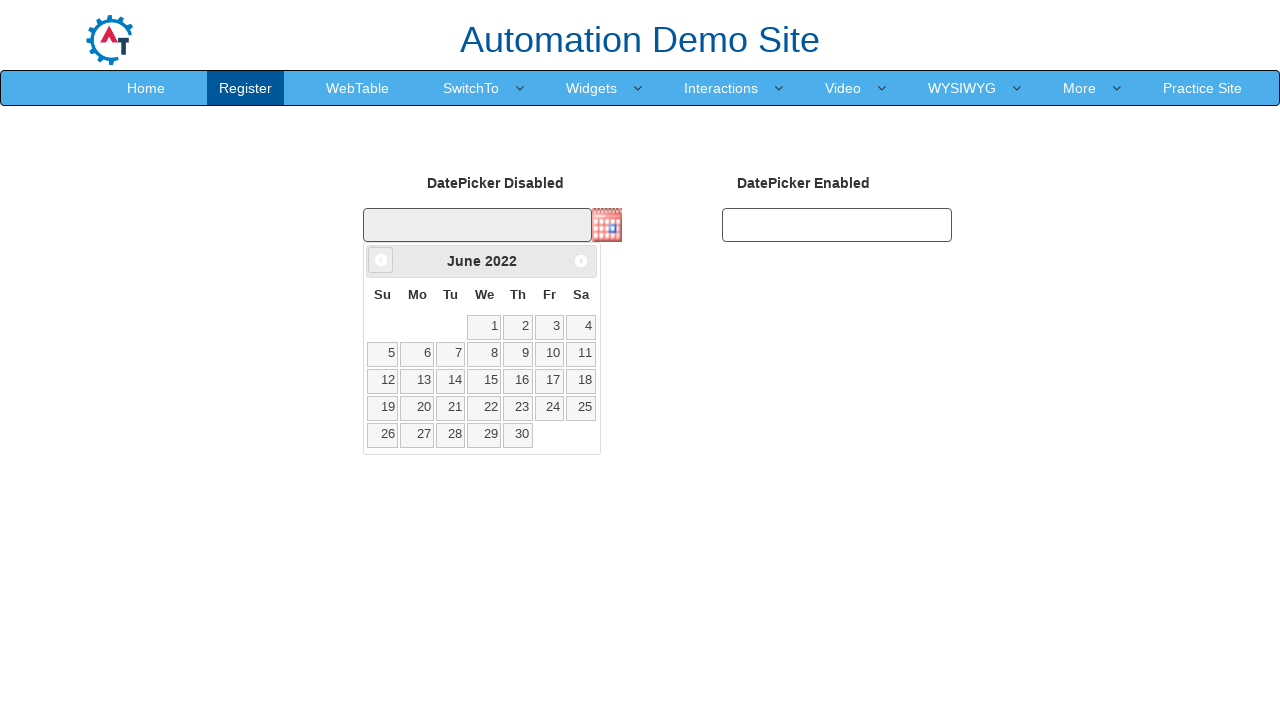

Clicked Previous button to navigate backwards (currently at June 2022) at (381, 260) on span:text('Prev')
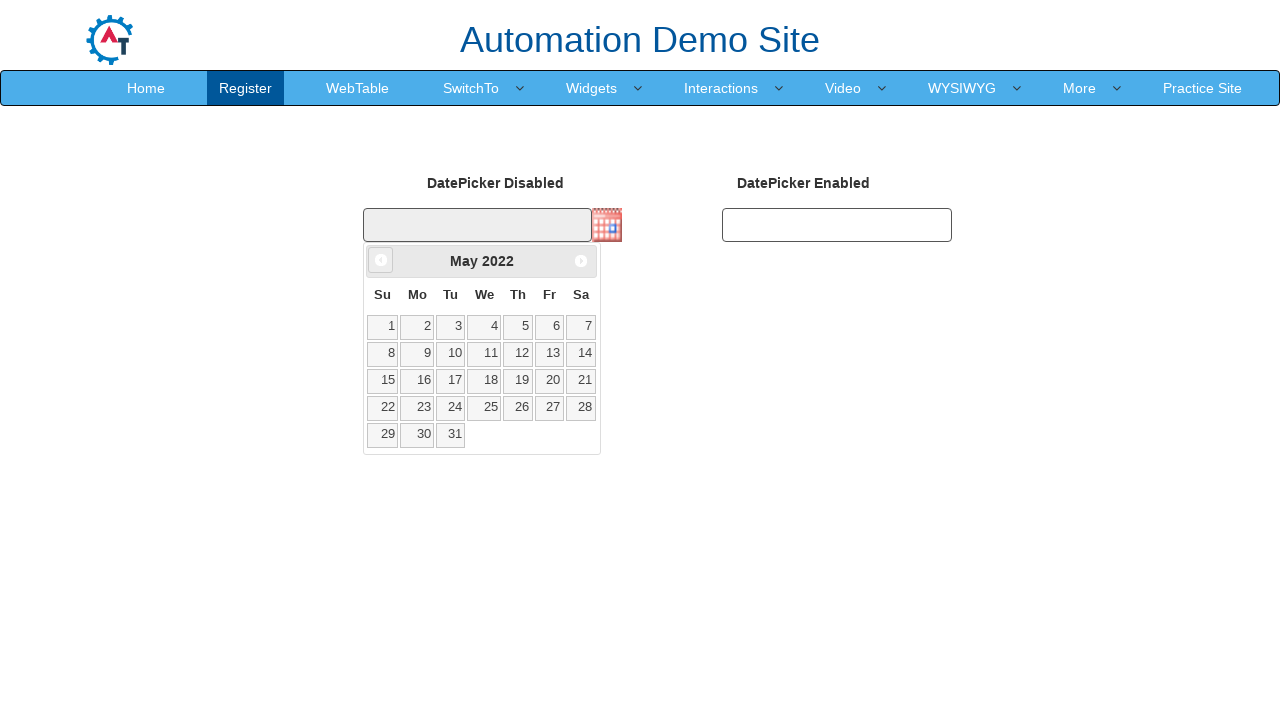

Retrieved updated month from datepicker
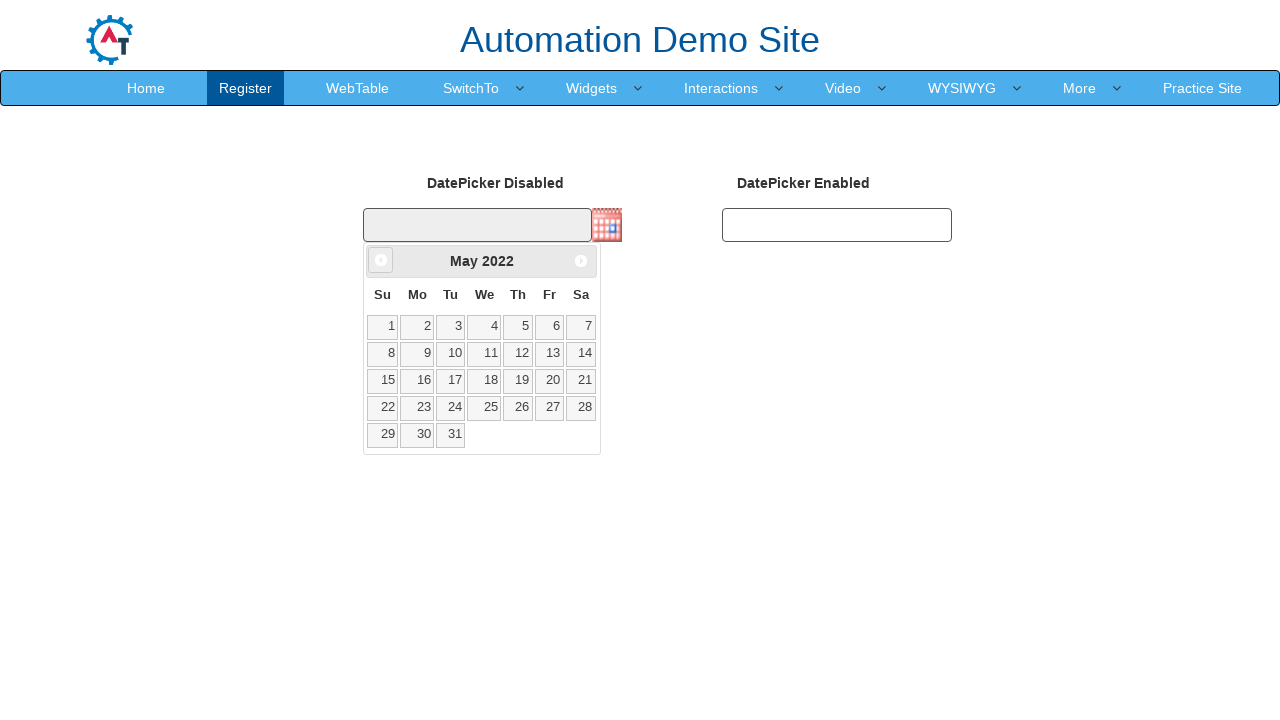

Retrieved updated year from datepicker
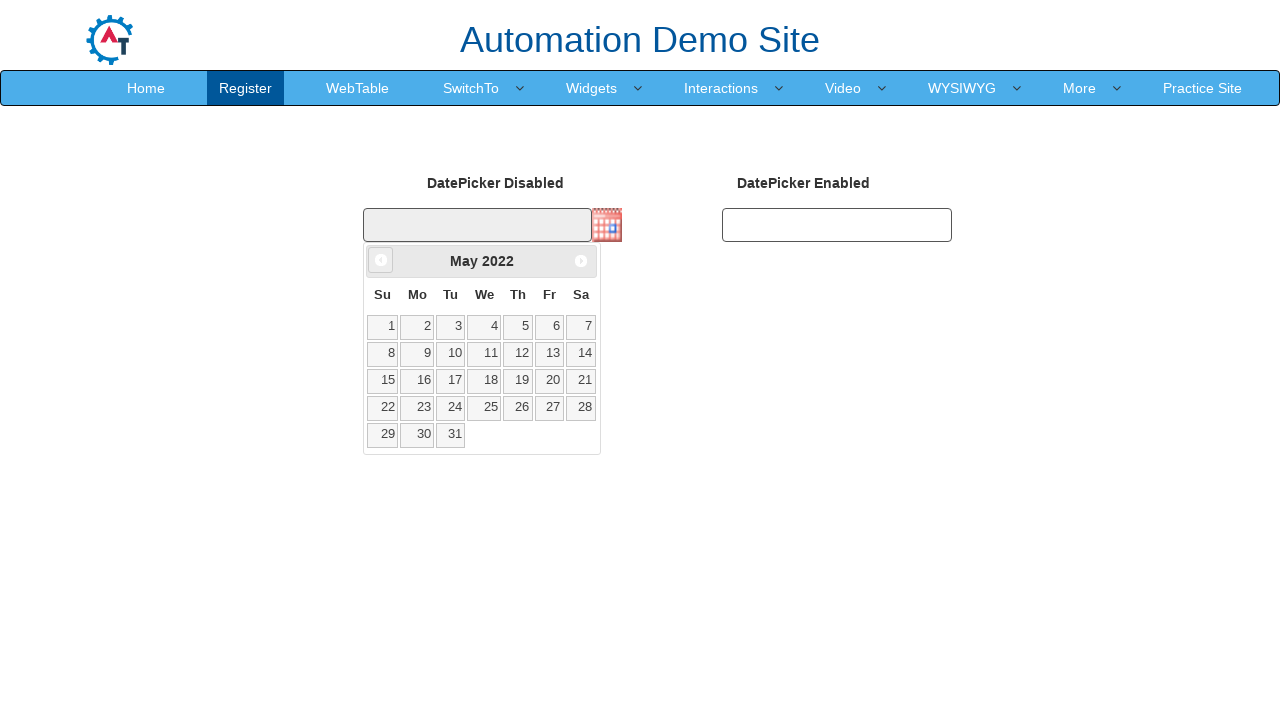

Clicked Previous button to navigate backwards (currently at May 2022) at (381, 260) on span:text('Prev')
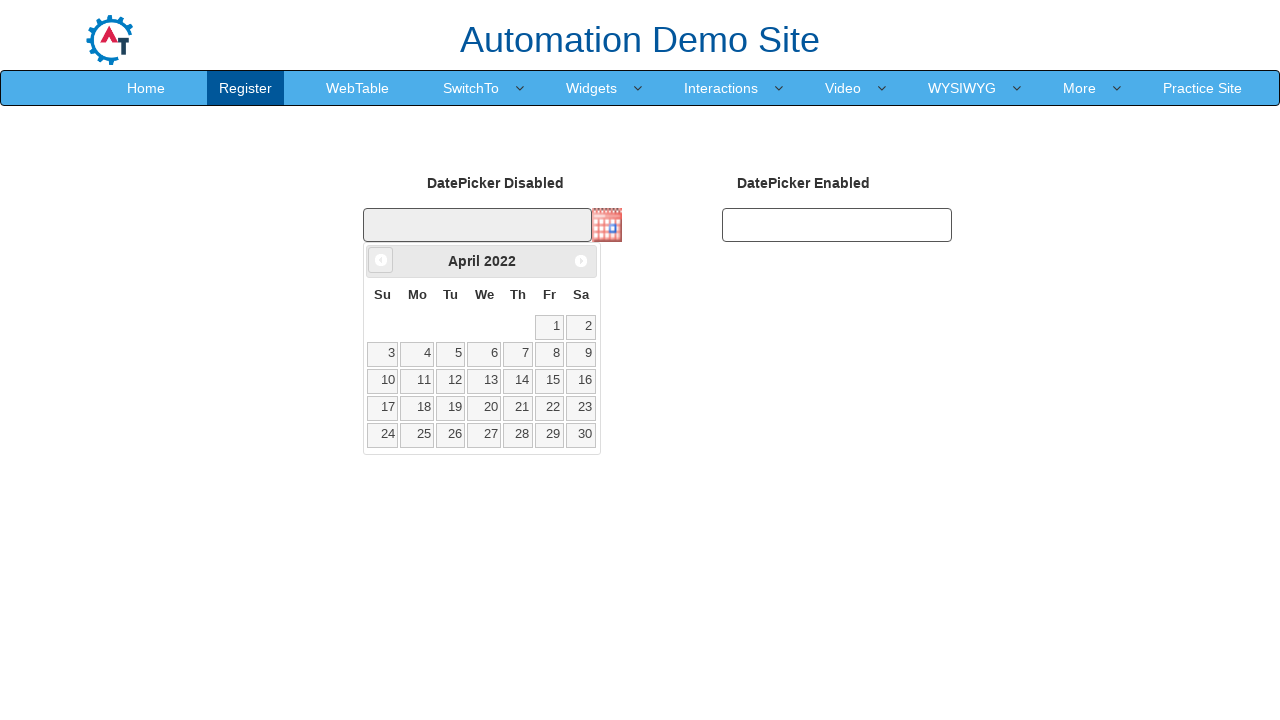

Retrieved updated month from datepicker
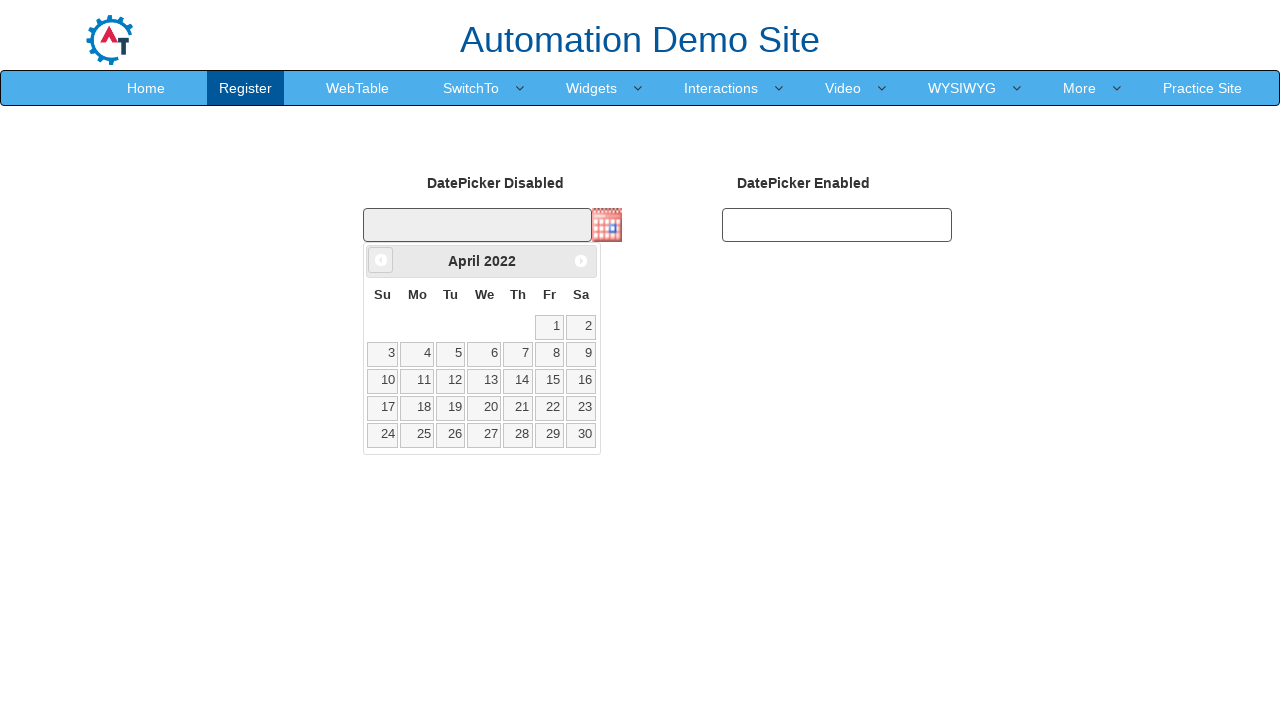

Retrieved updated year from datepicker
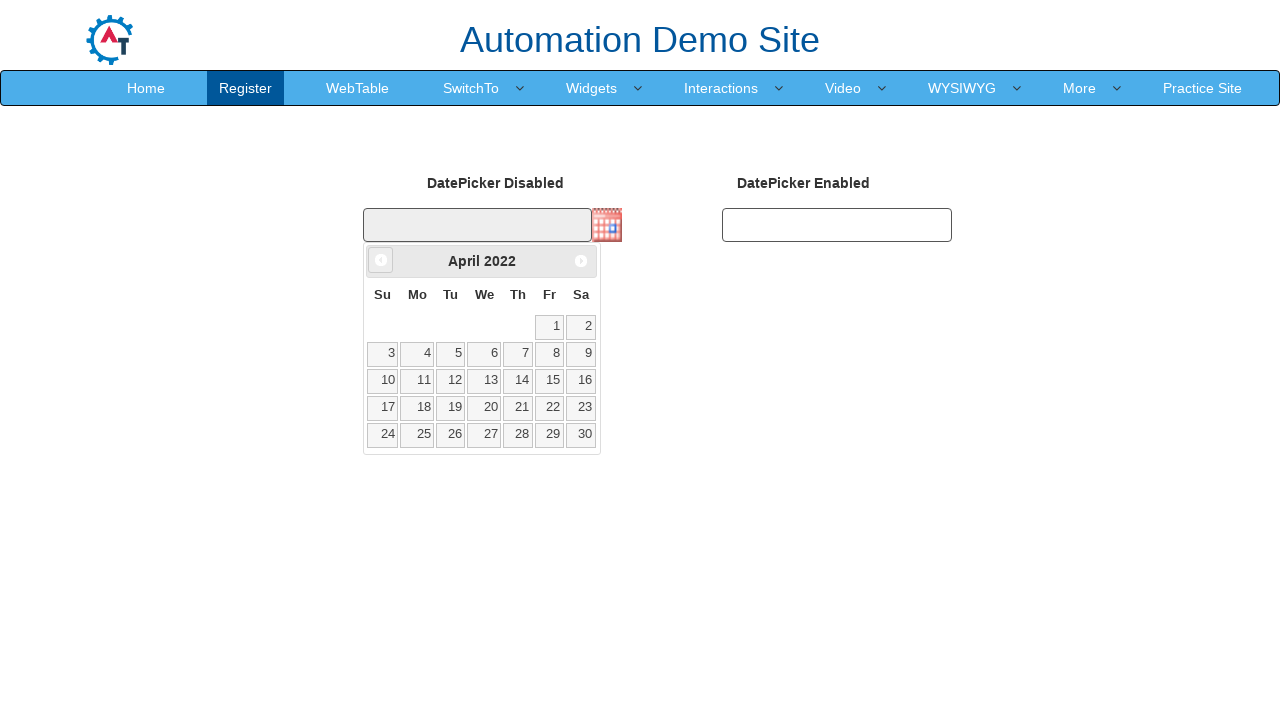

Clicked Previous button to navigate backwards (currently at April 2022) at (381, 260) on span:text('Prev')
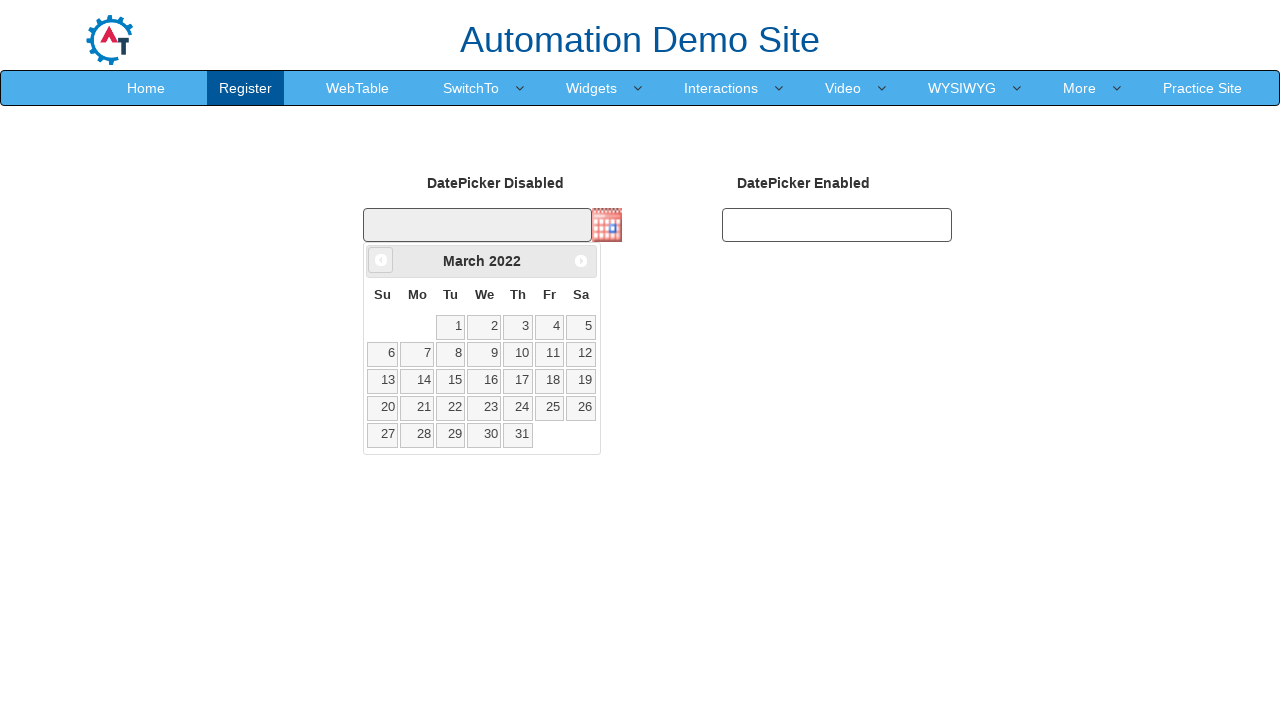

Retrieved updated month from datepicker
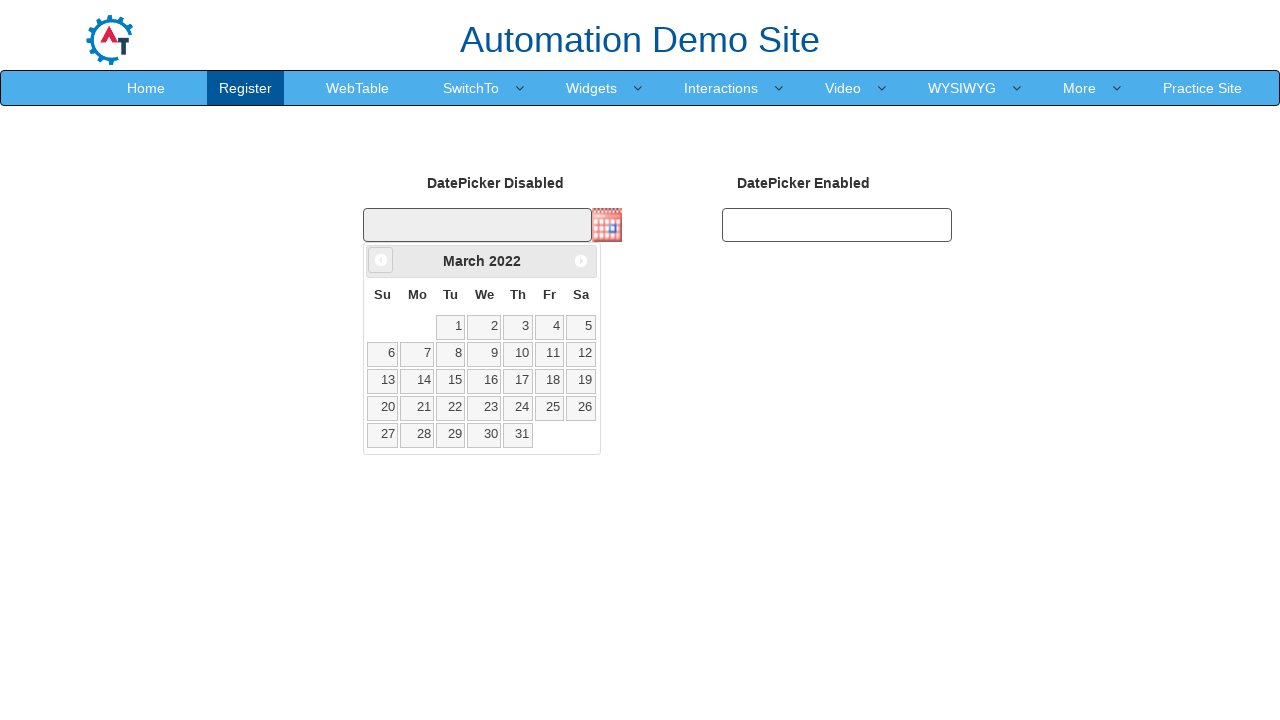

Retrieved updated year from datepicker
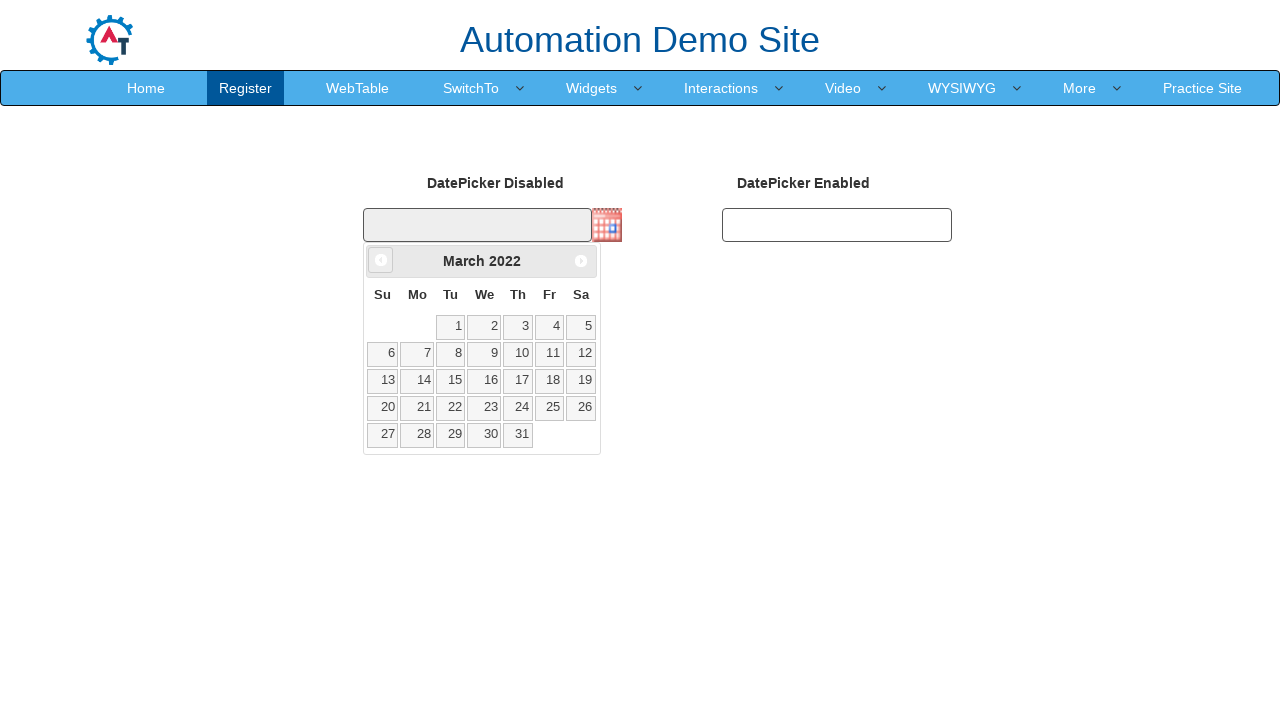

Clicked Previous button to navigate backwards (currently at March 2022) at (381, 260) on span:text('Prev')
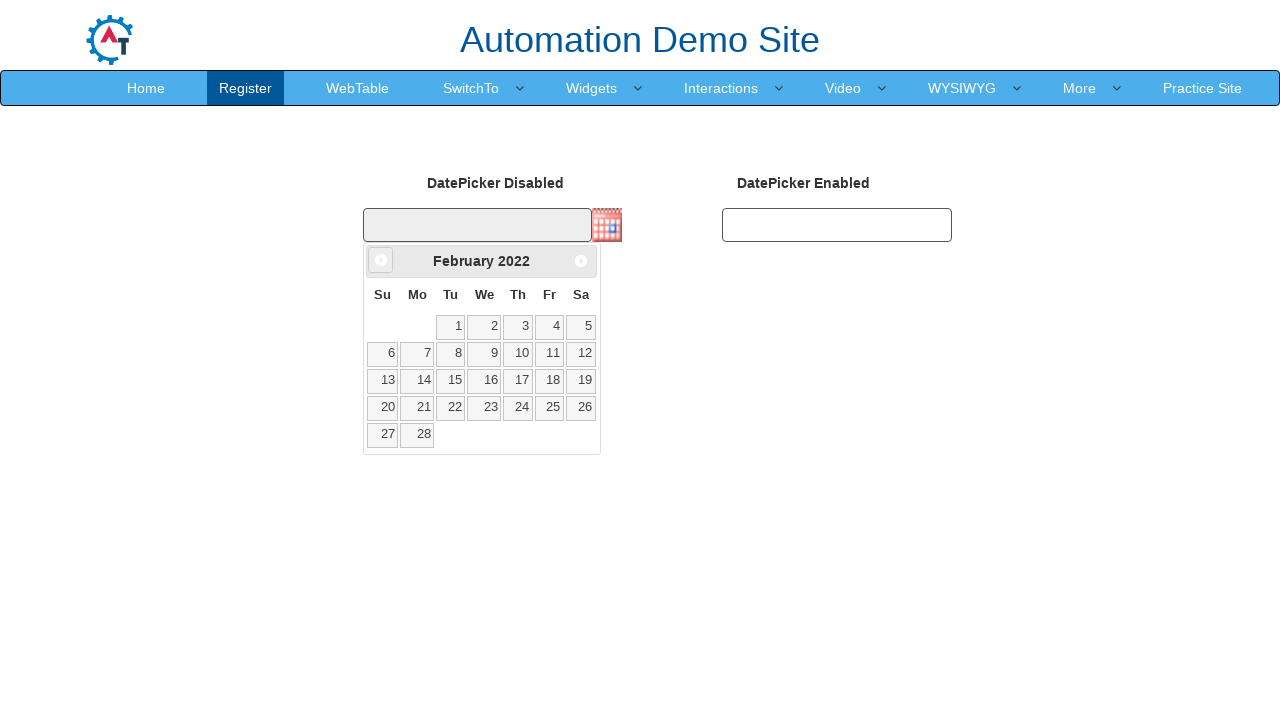

Retrieved updated month from datepicker
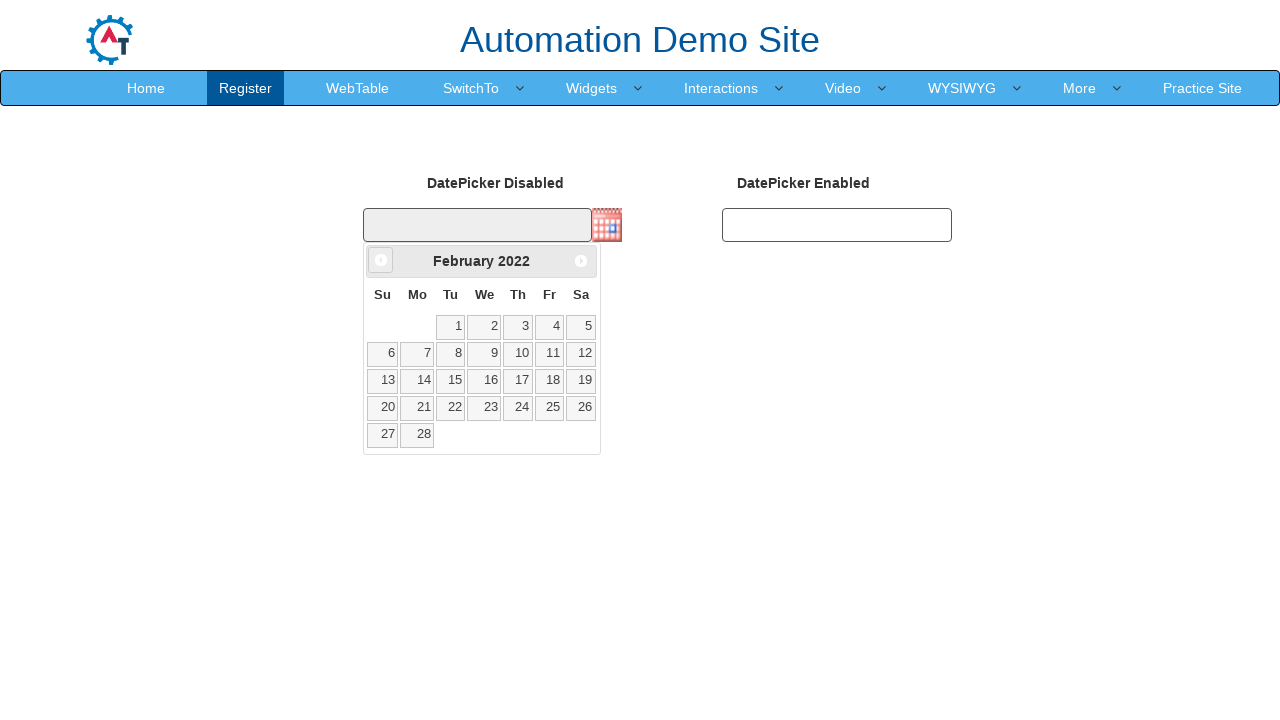

Retrieved updated year from datepicker
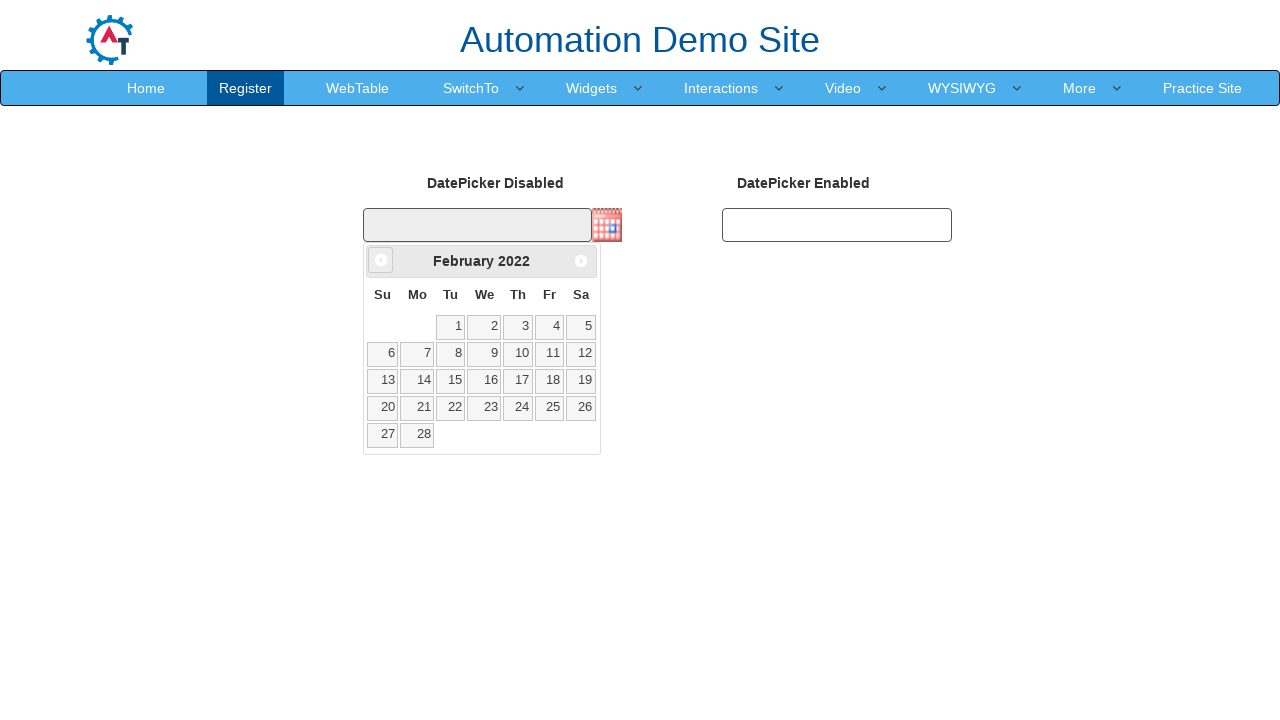

Clicked Previous button to navigate backwards (currently at February 2022) at (381, 260) on span:text('Prev')
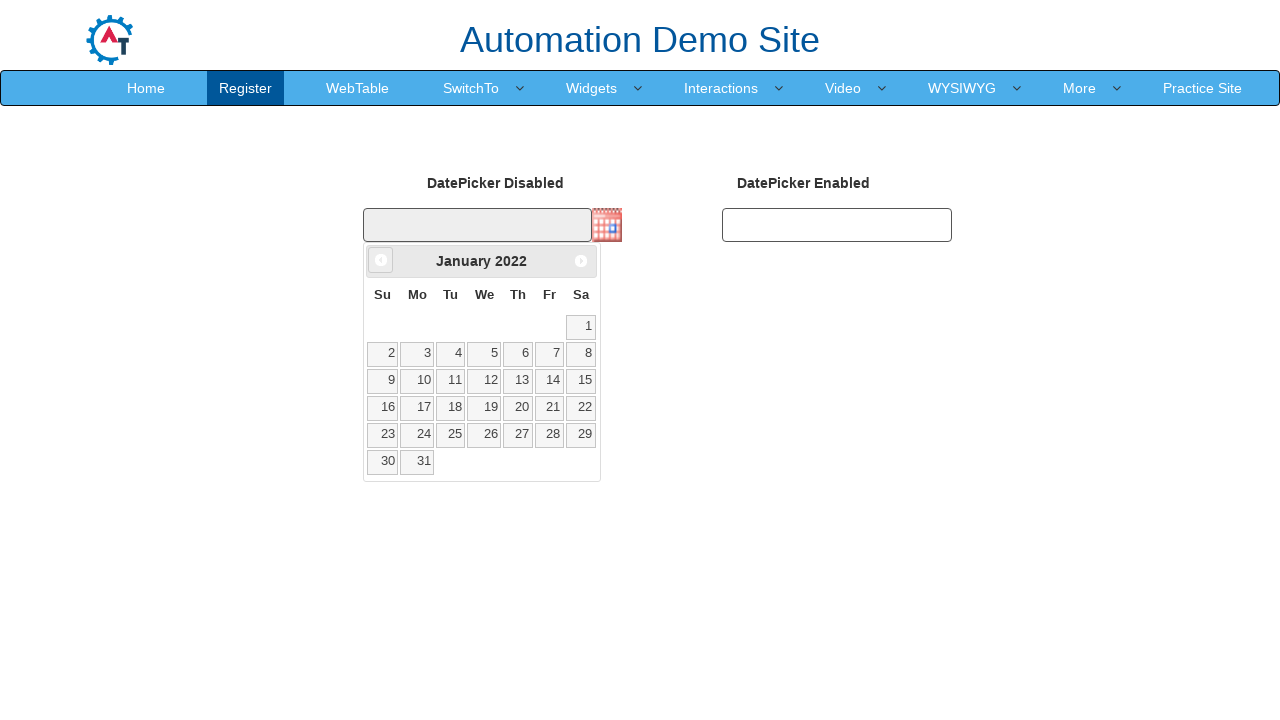

Retrieved updated month from datepicker
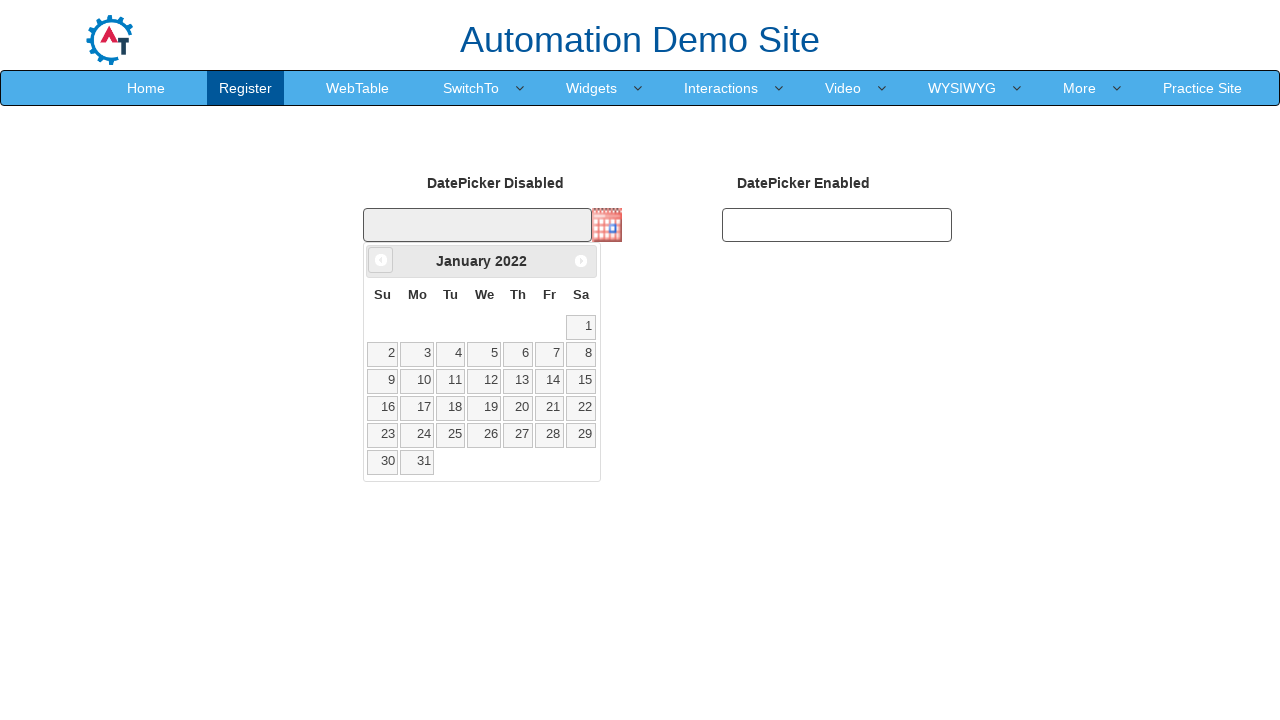

Retrieved updated year from datepicker
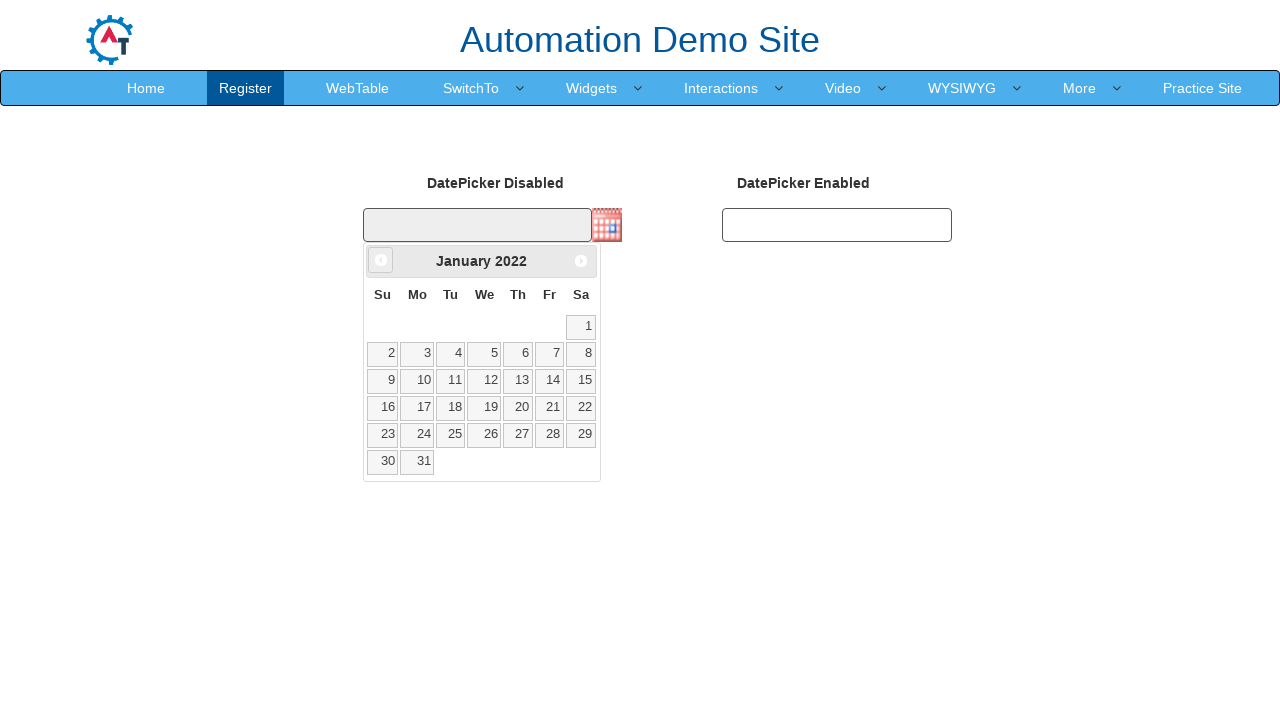

Clicked Previous button to navigate backwards (currently at January 2022) at (381, 260) on span:text('Prev')
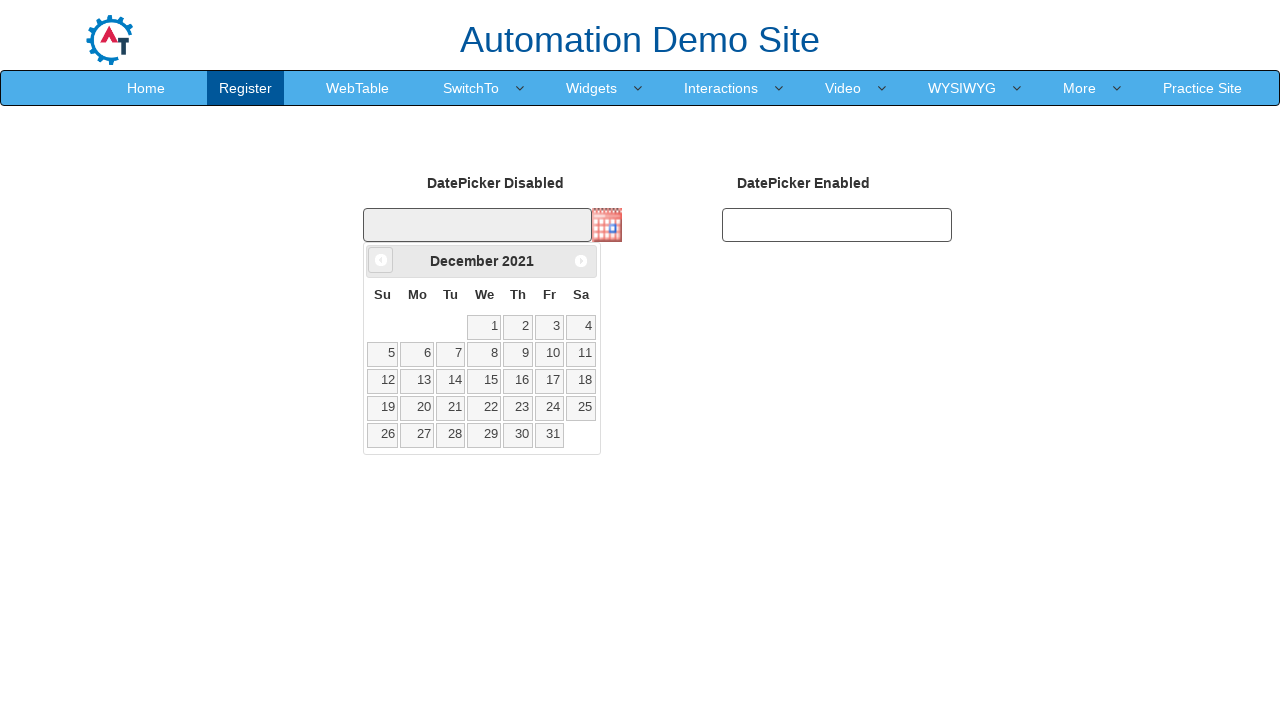

Retrieved updated month from datepicker
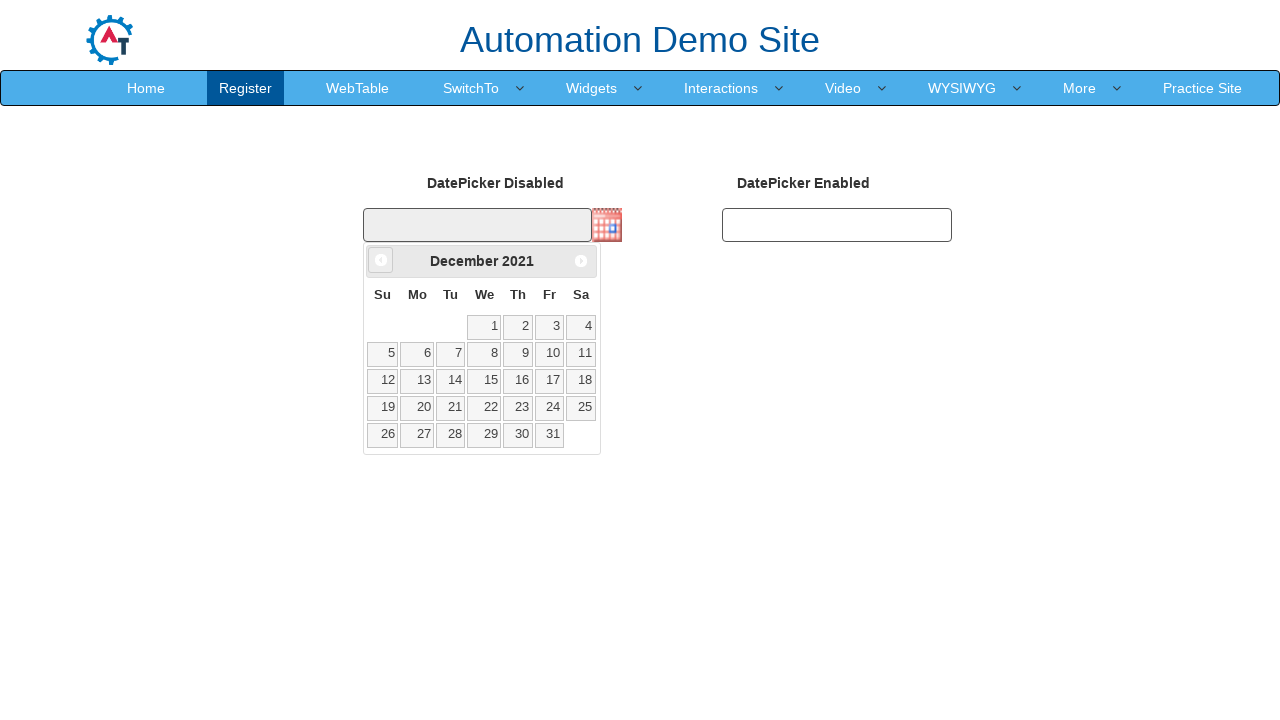

Retrieved updated year from datepicker
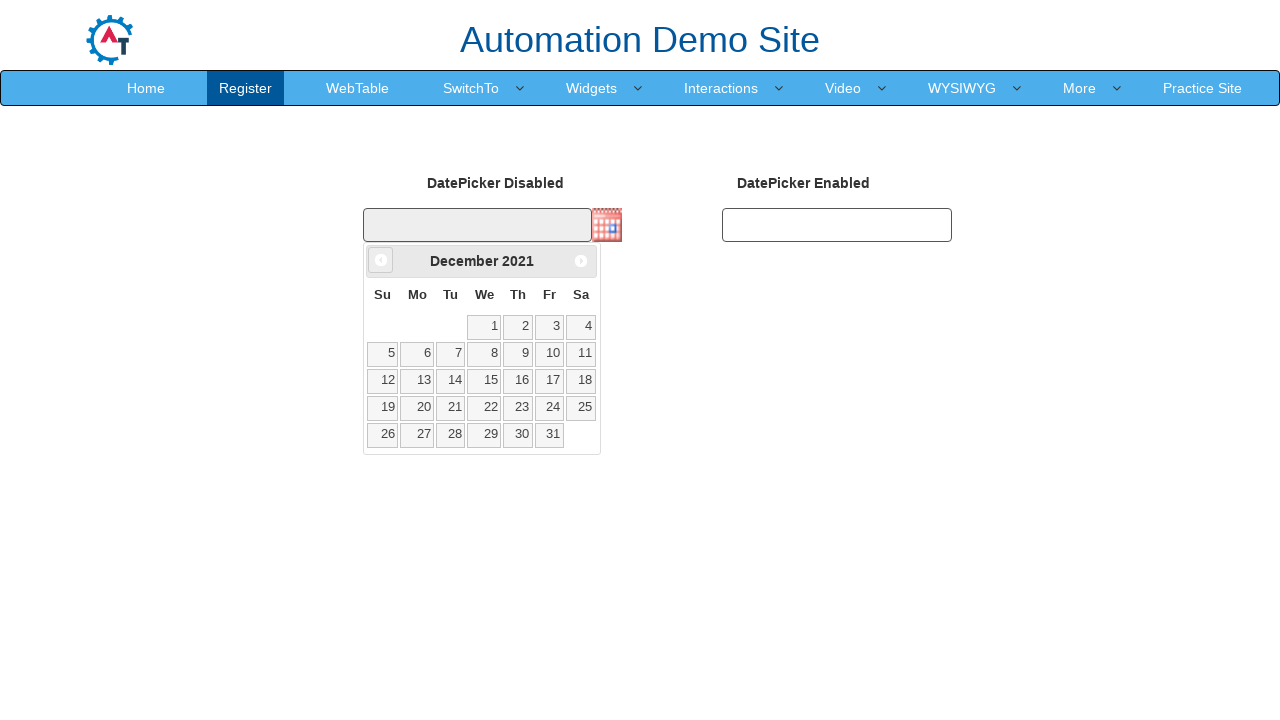

Clicked Previous button to navigate backwards (currently at December 2021) at (381, 260) on span:text('Prev')
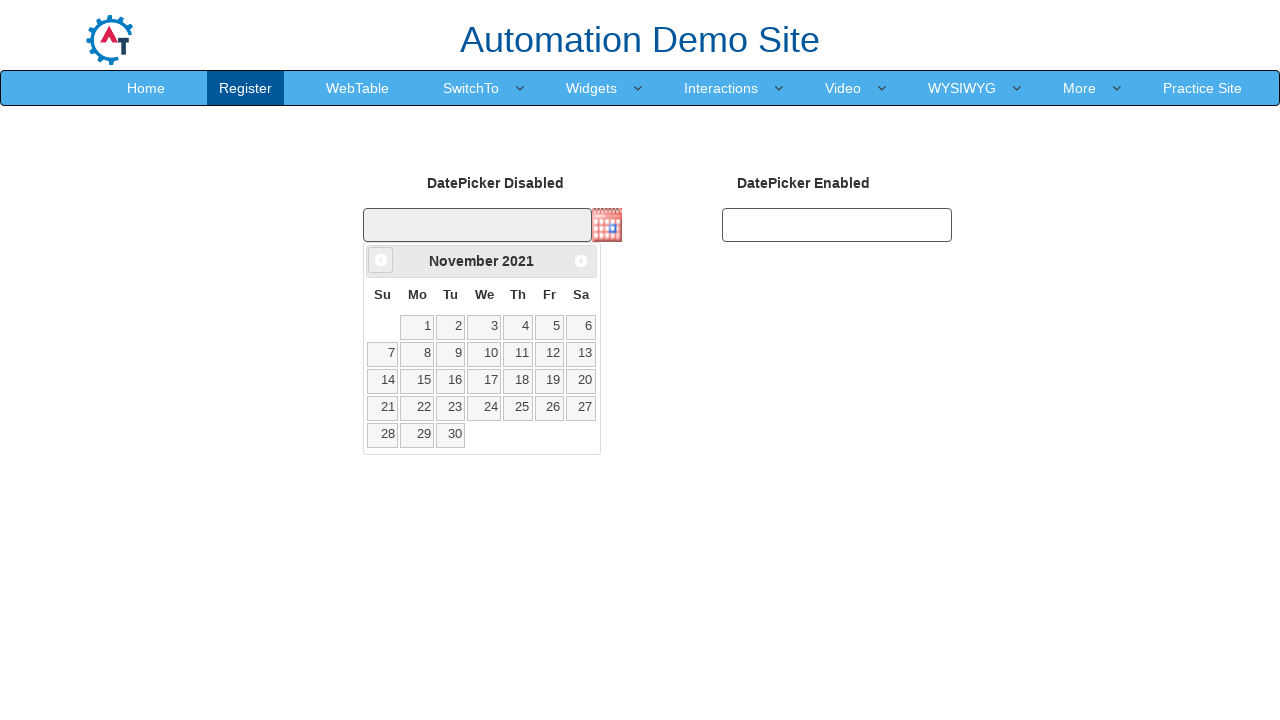

Retrieved updated month from datepicker
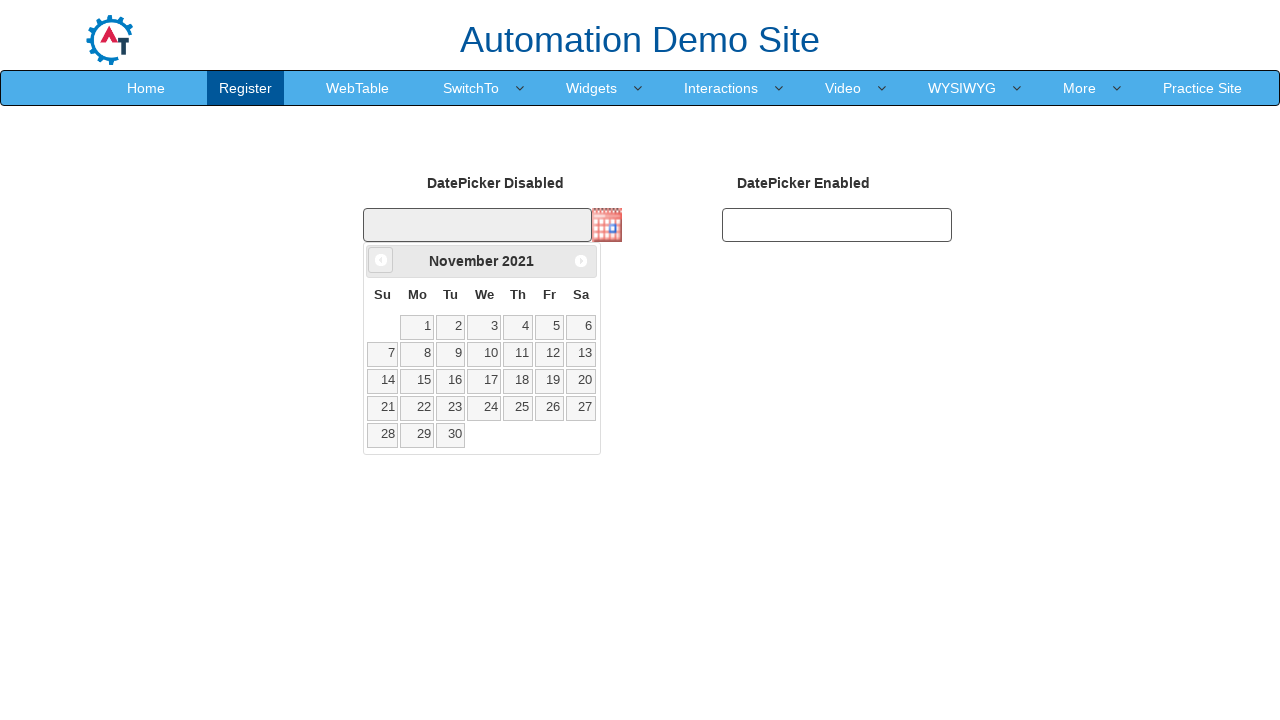

Retrieved updated year from datepicker
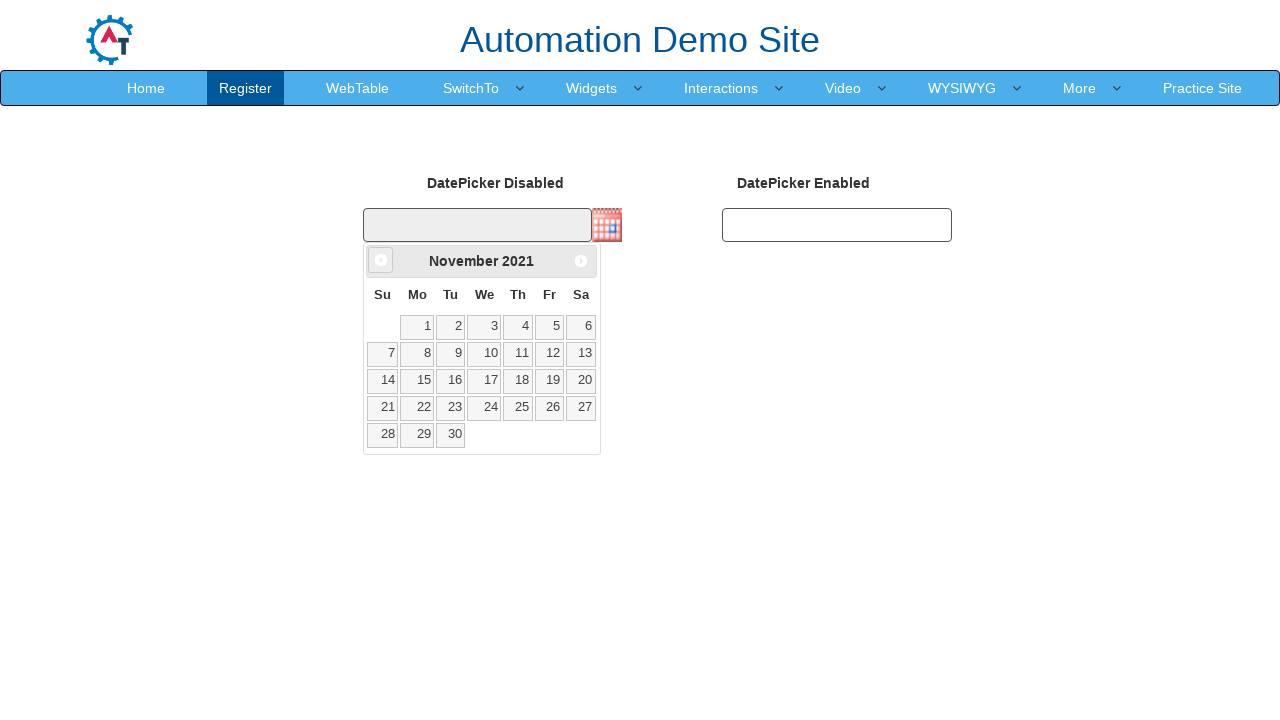

Clicked Previous button to navigate backwards (currently at November 2021) at (381, 260) on span:text('Prev')
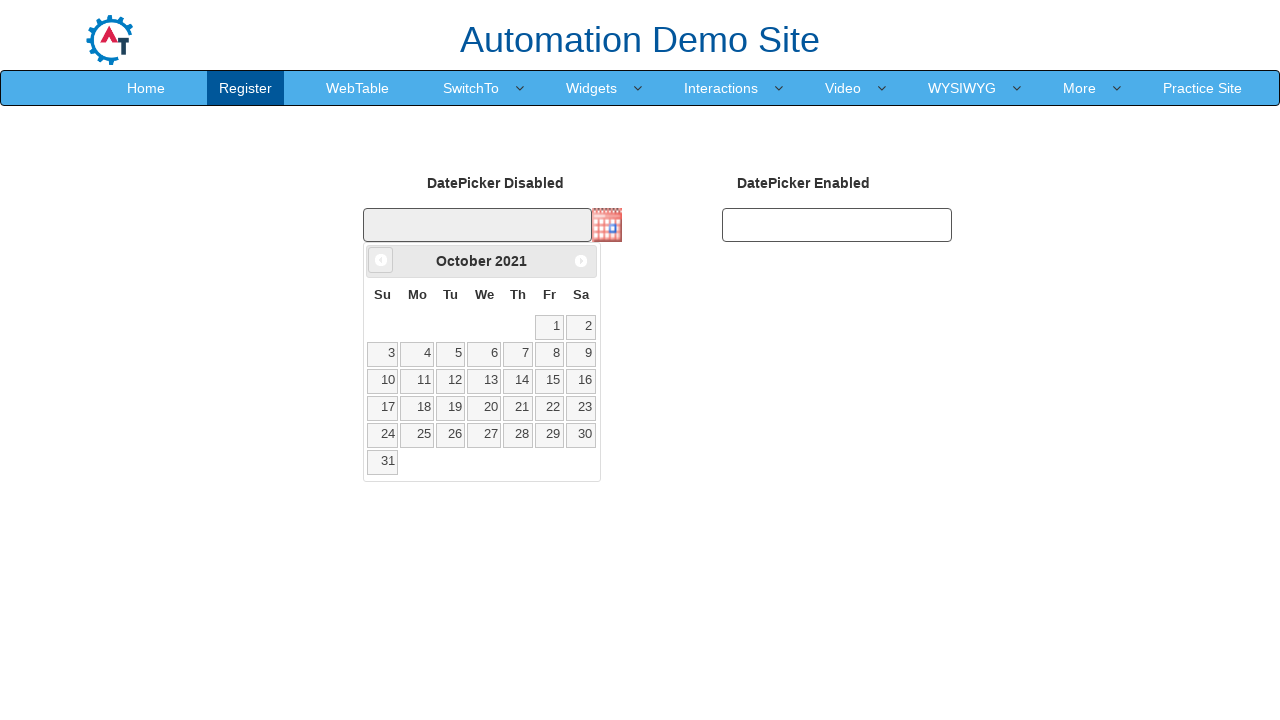

Retrieved updated month from datepicker
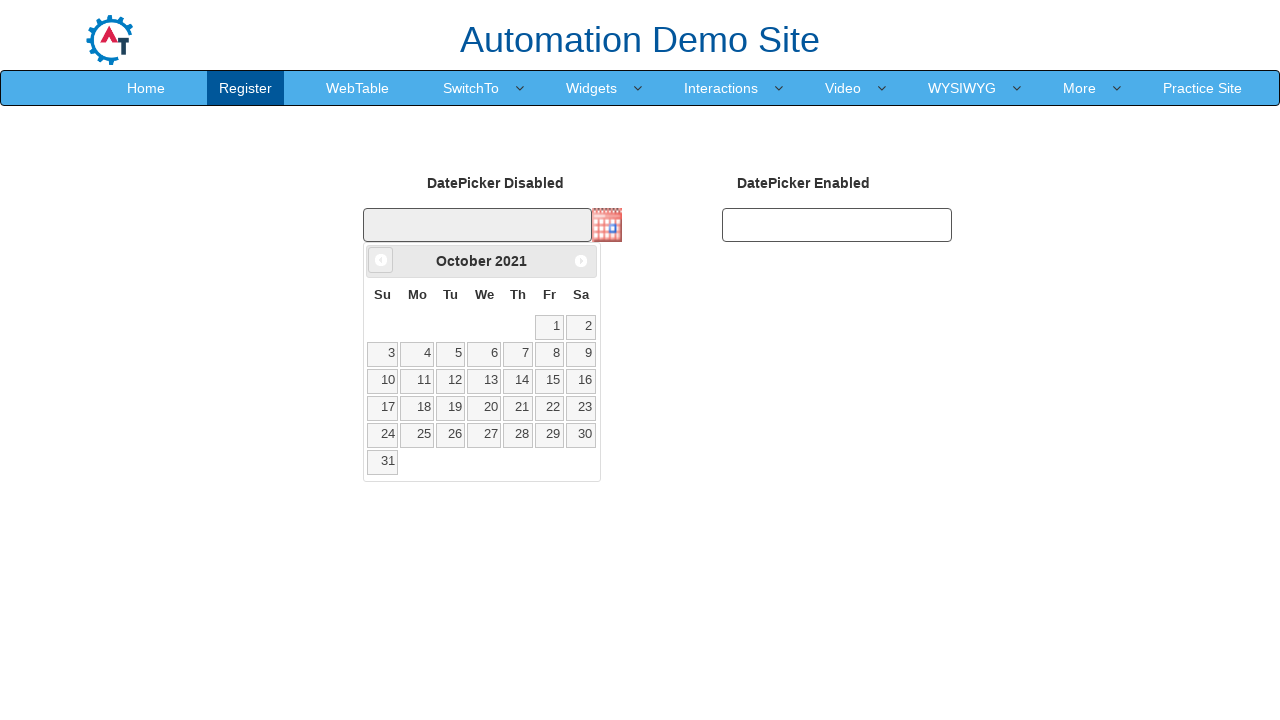

Retrieved updated year from datepicker
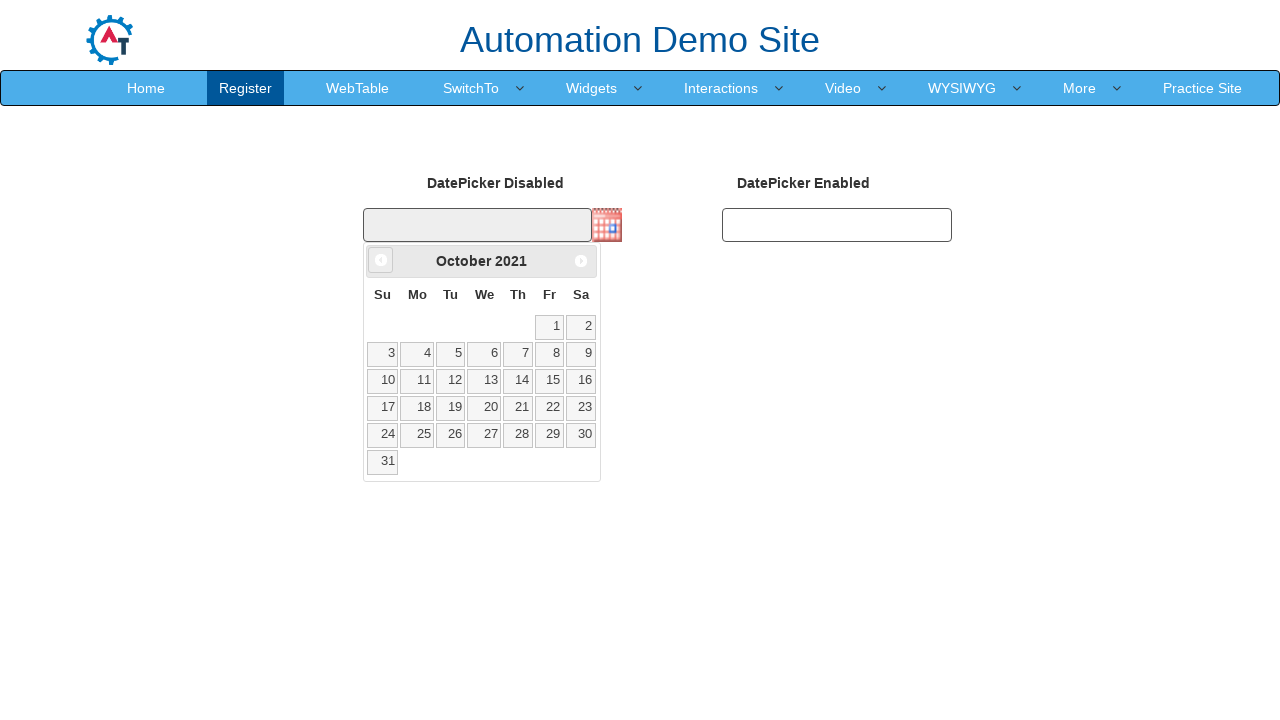

Clicked Previous button to navigate backwards (currently at October 2021) at (381, 260) on span:text('Prev')
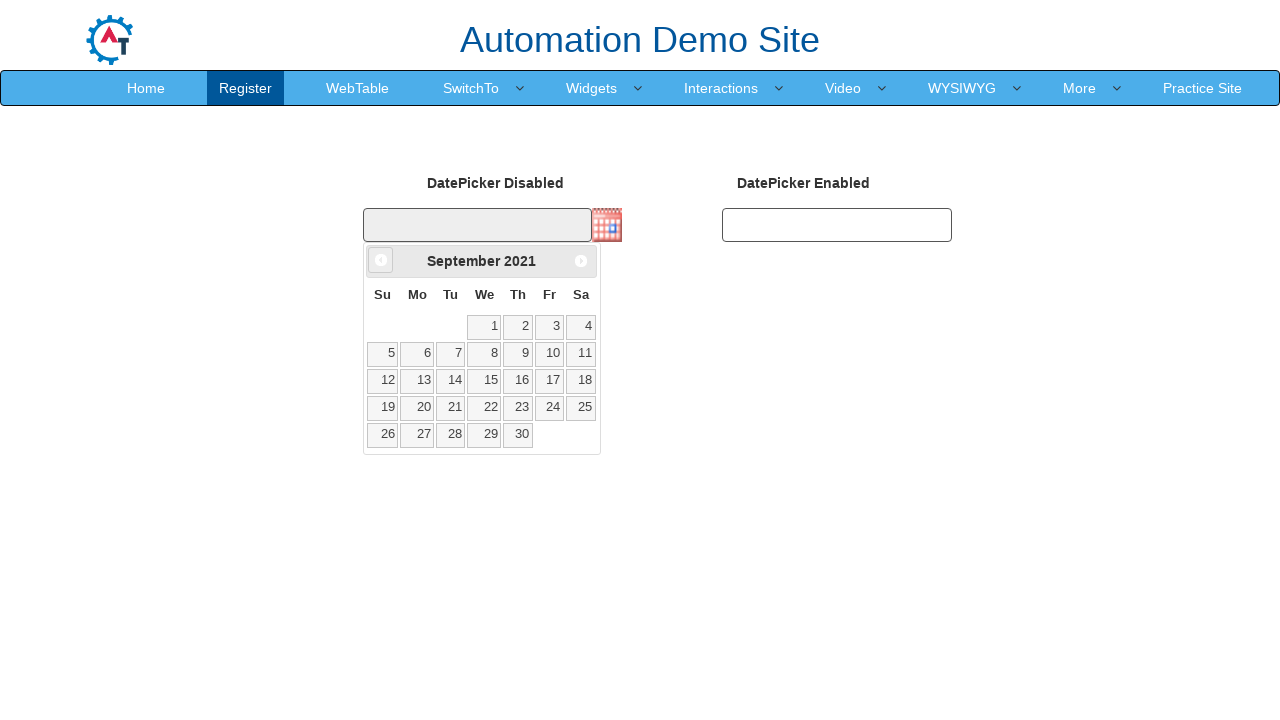

Retrieved updated month from datepicker
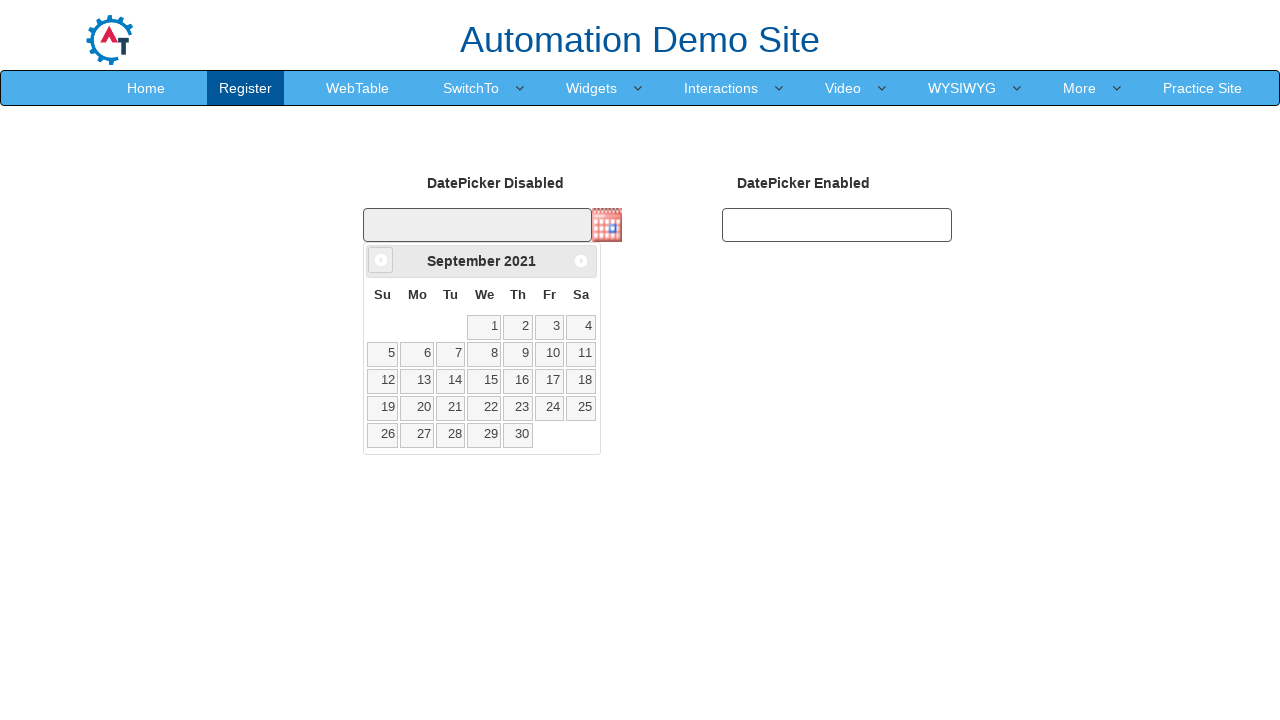

Retrieved updated year from datepicker
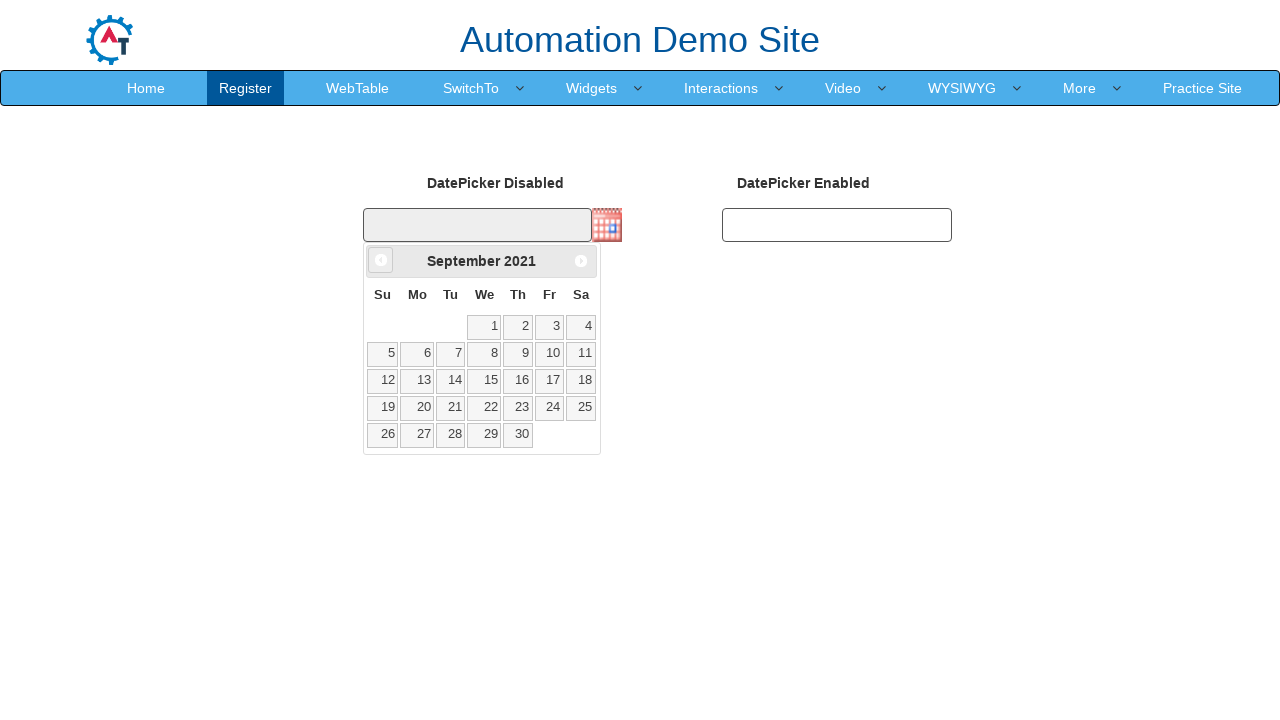

Clicked Previous button to navigate backwards (currently at September 2021) at (381, 260) on span:text('Prev')
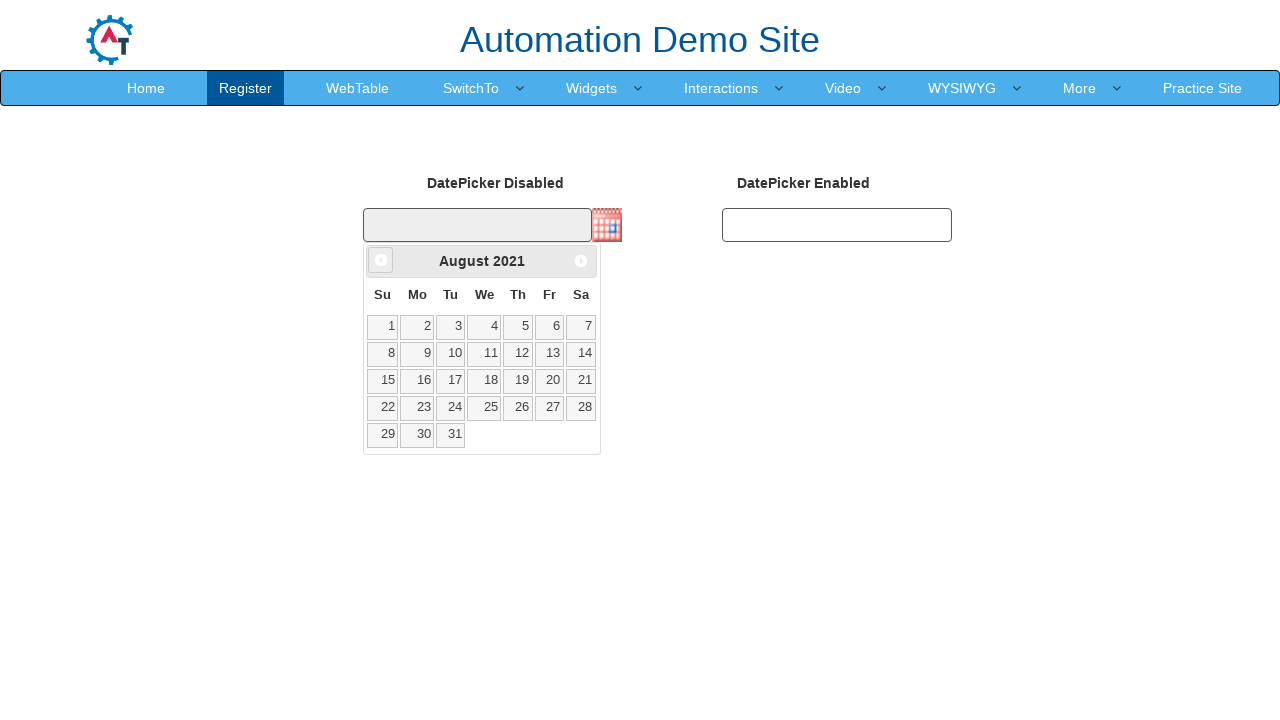

Retrieved updated month from datepicker
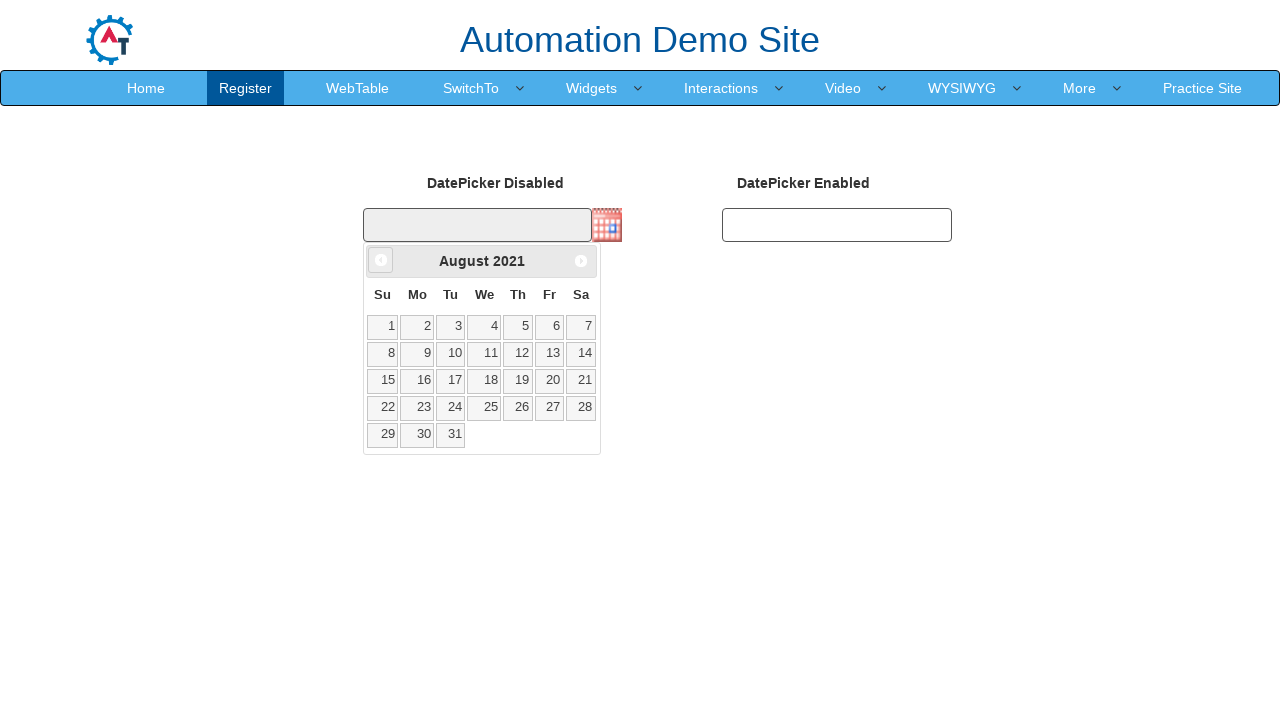

Retrieved updated year from datepicker
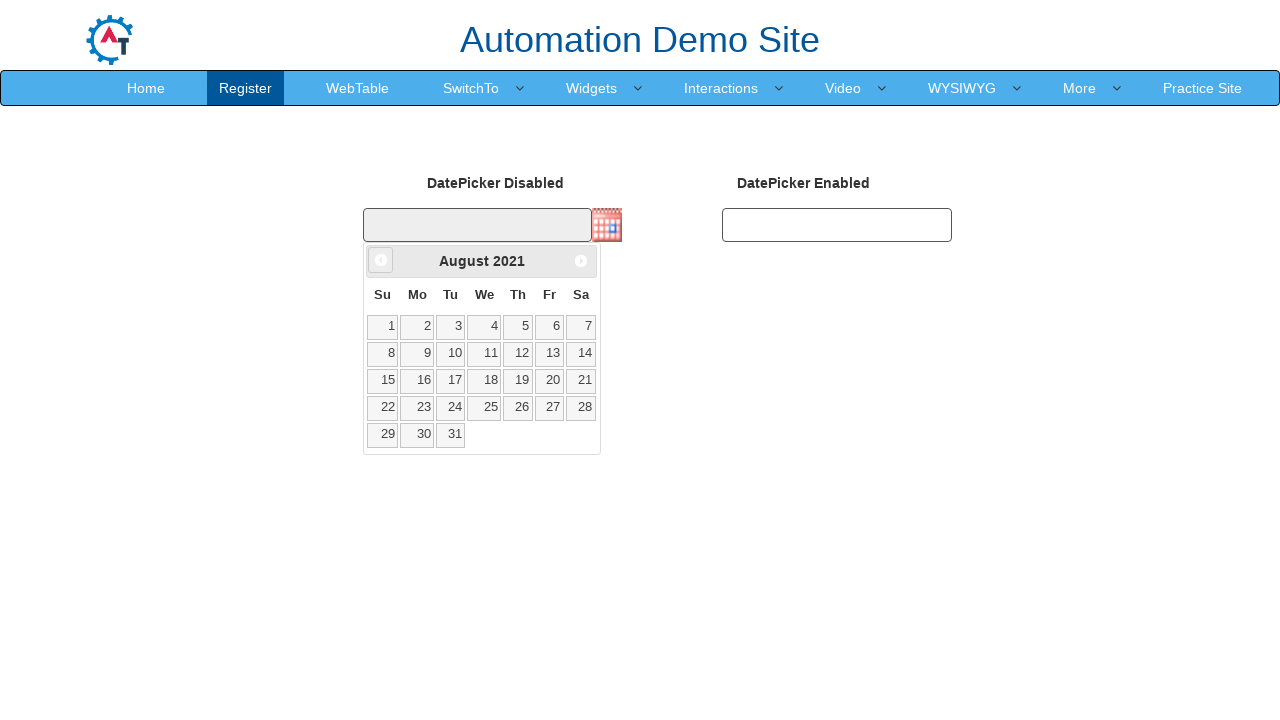

Clicked Previous button to navigate backwards (currently at August 2021) at (381, 260) on span:text('Prev')
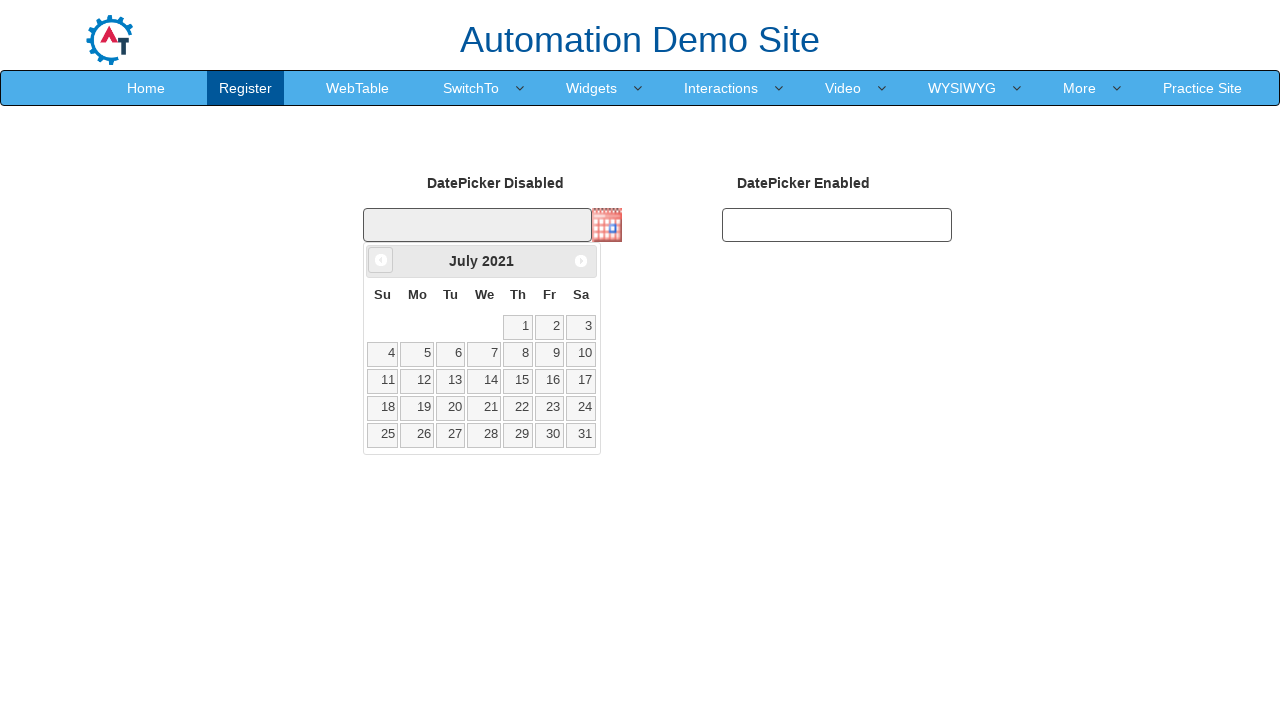

Retrieved updated month from datepicker
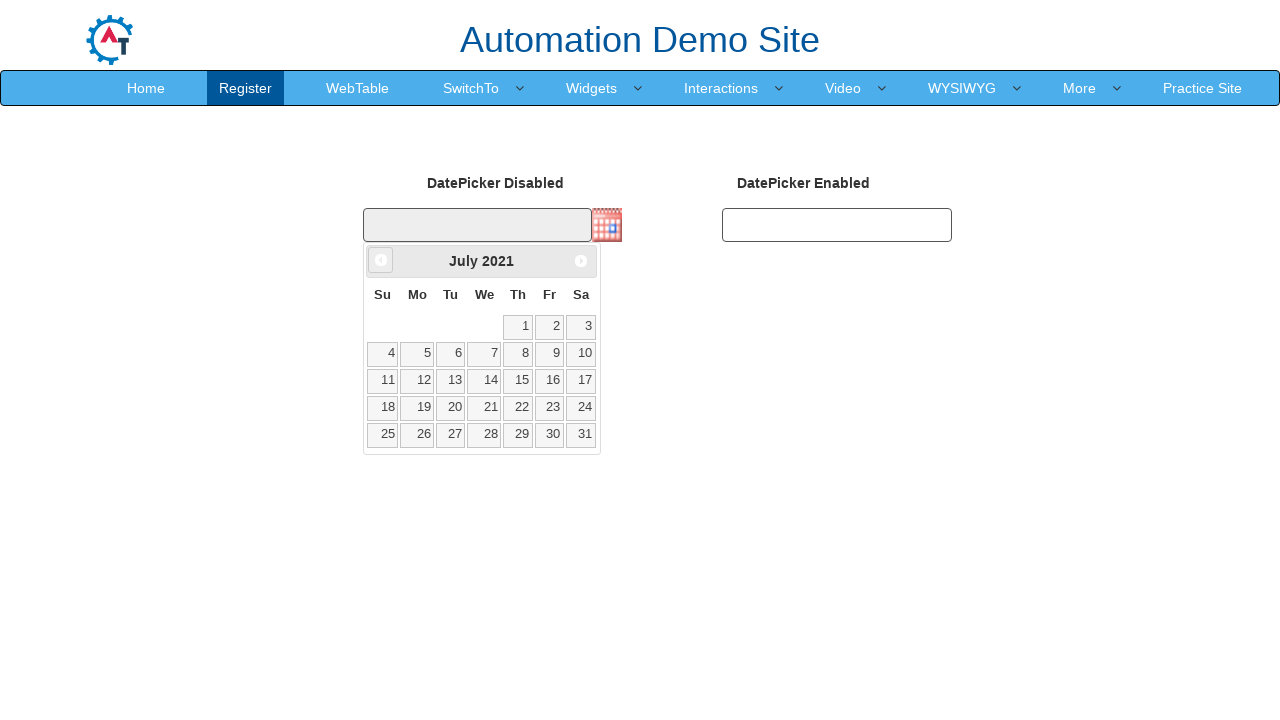

Retrieved updated year from datepicker
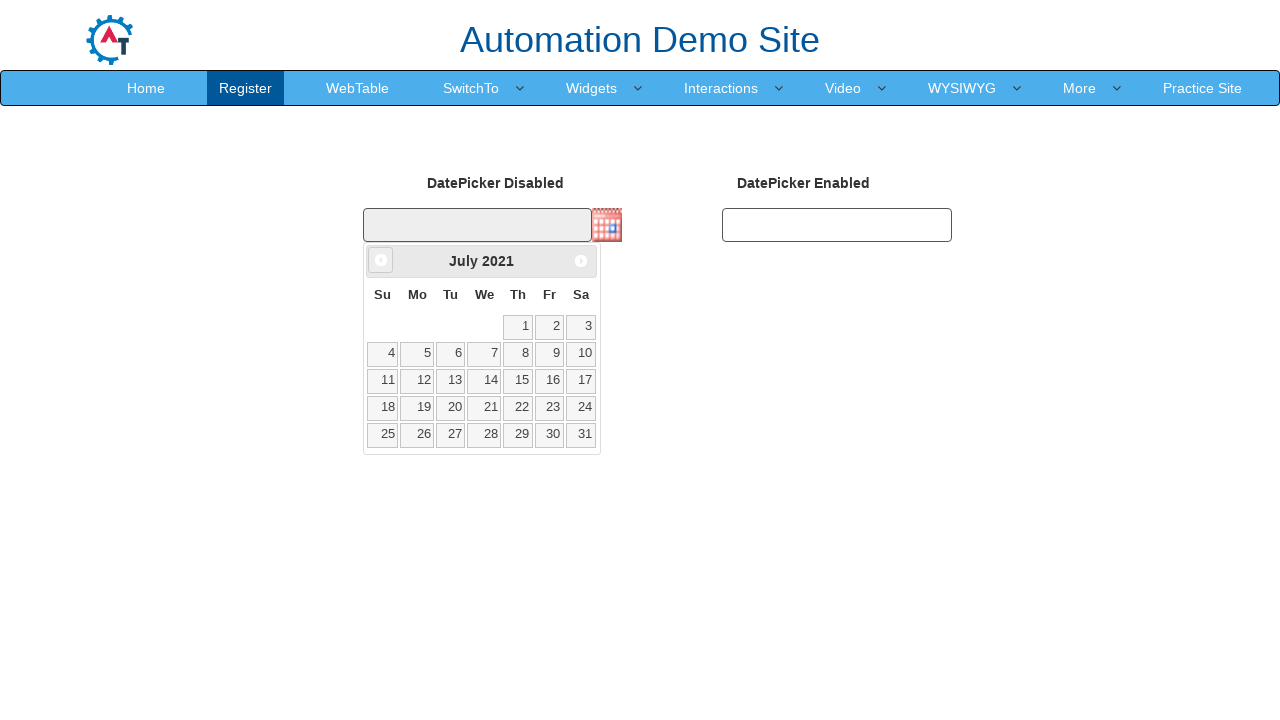

Clicked Previous button to navigate backwards (currently at July 2021) at (381, 260) on span:text('Prev')
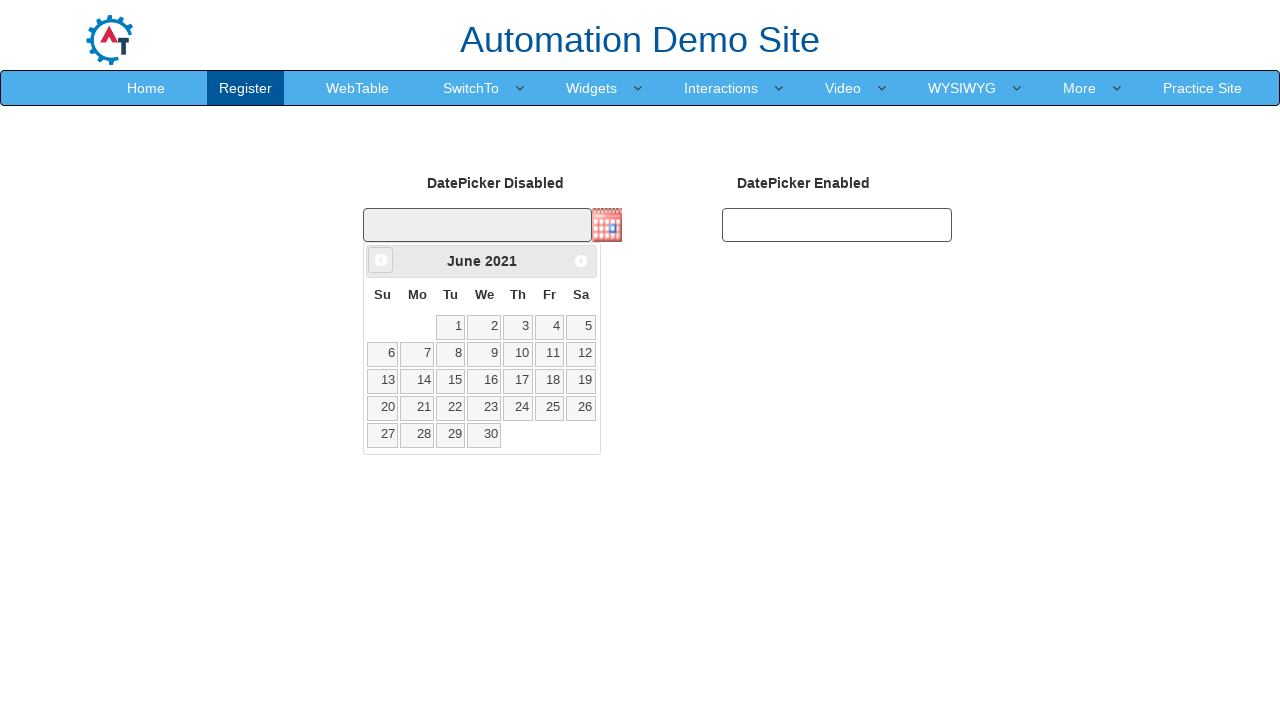

Retrieved updated month from datepicker
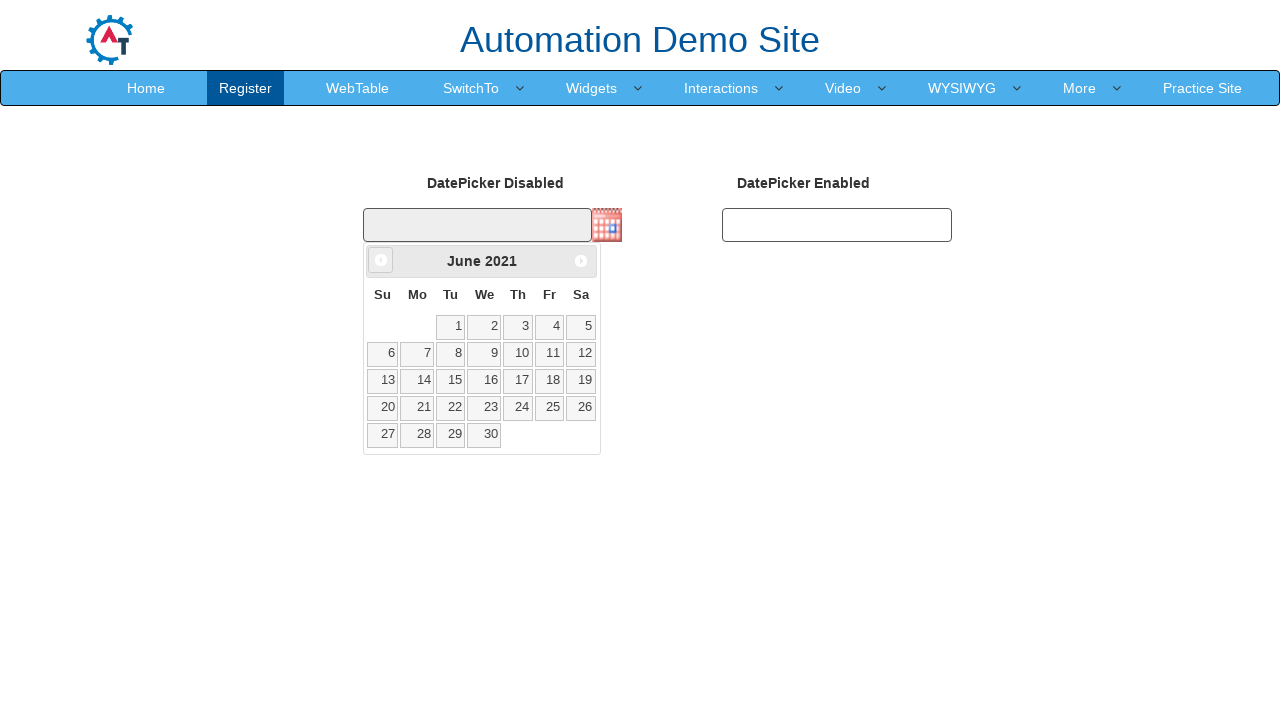

Retrieved updated year from datepicker
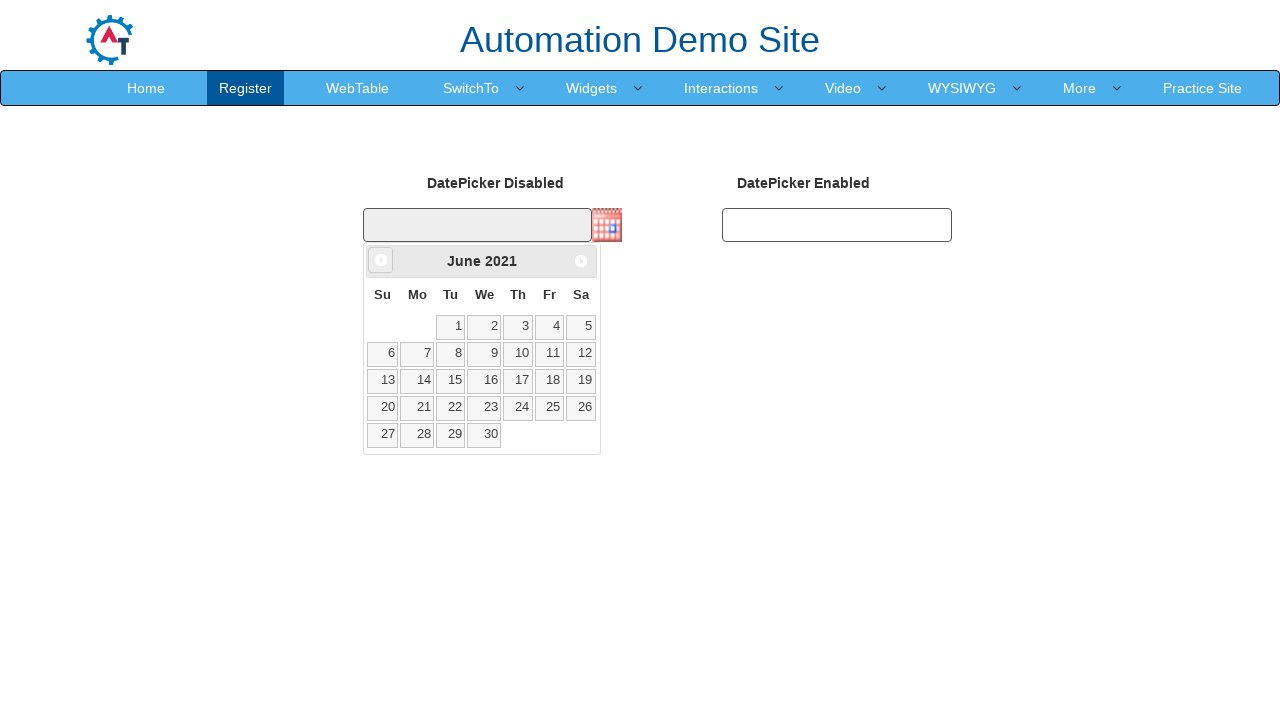

Clicked Previous button to navigate backwards (currently at June 2021) at (381, 260) on span:text('Prev')
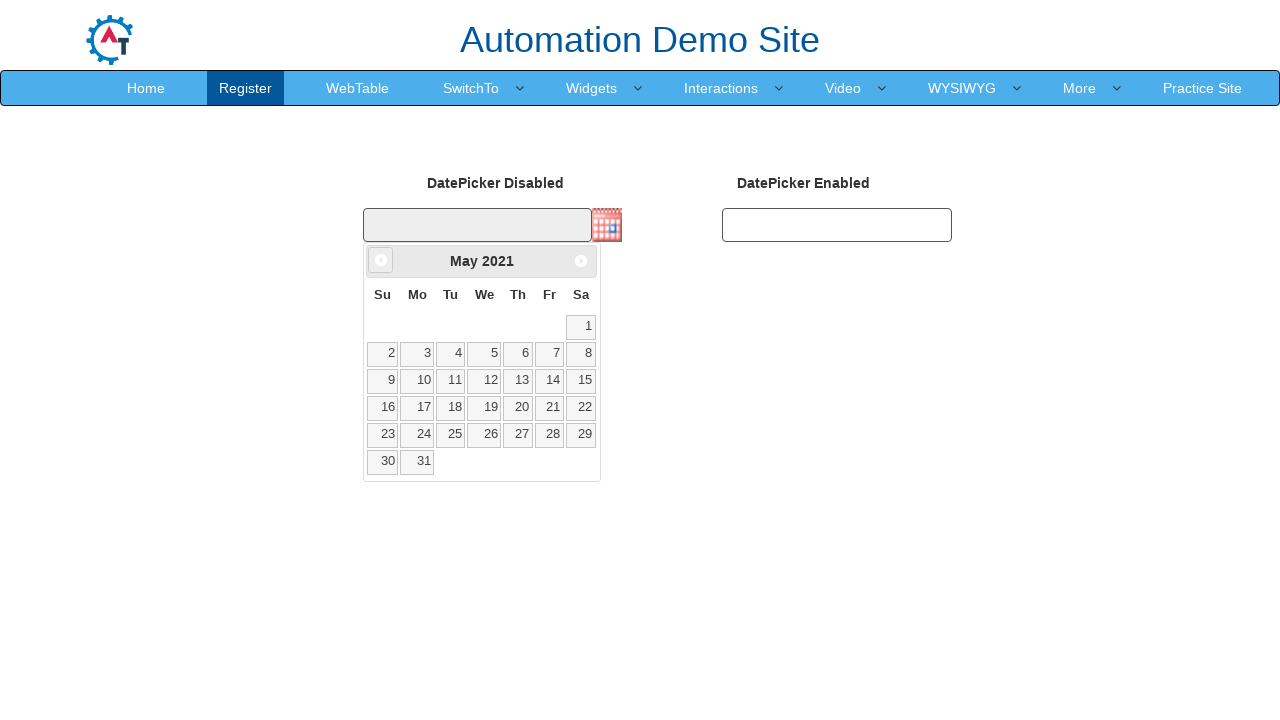

Retrieved updated month from datepicker
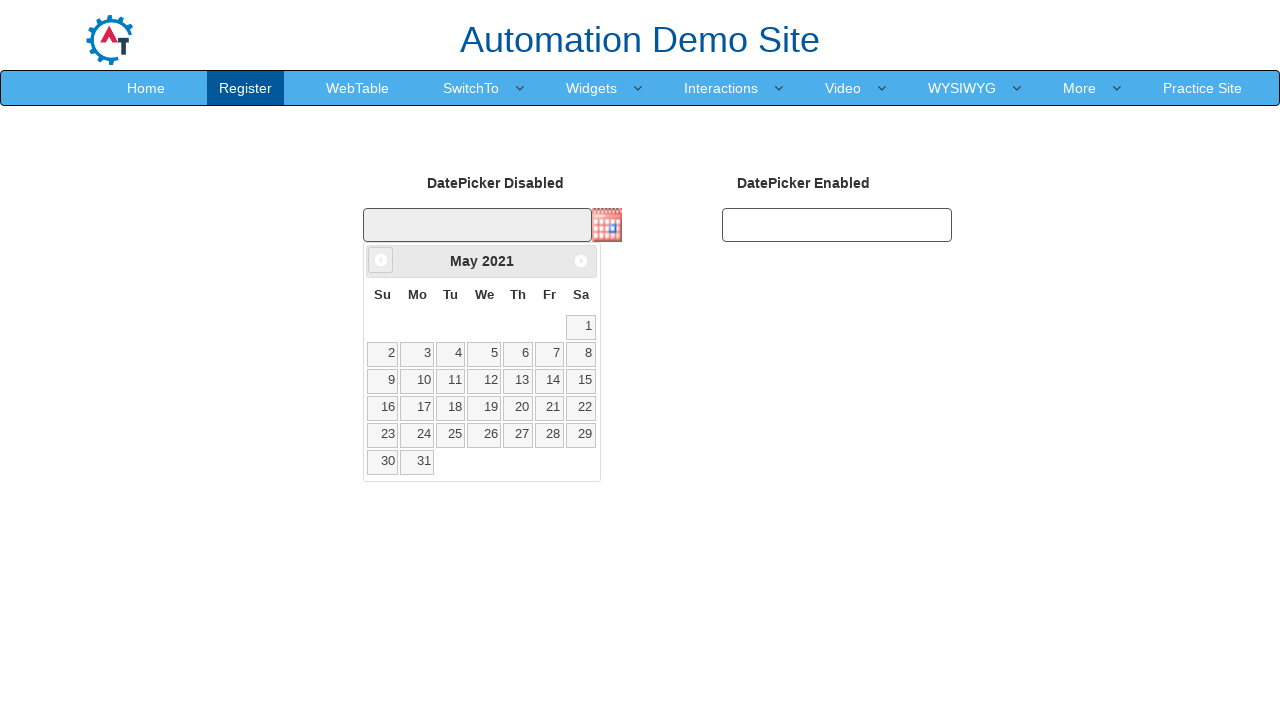

Retrieved updated year from datepicker
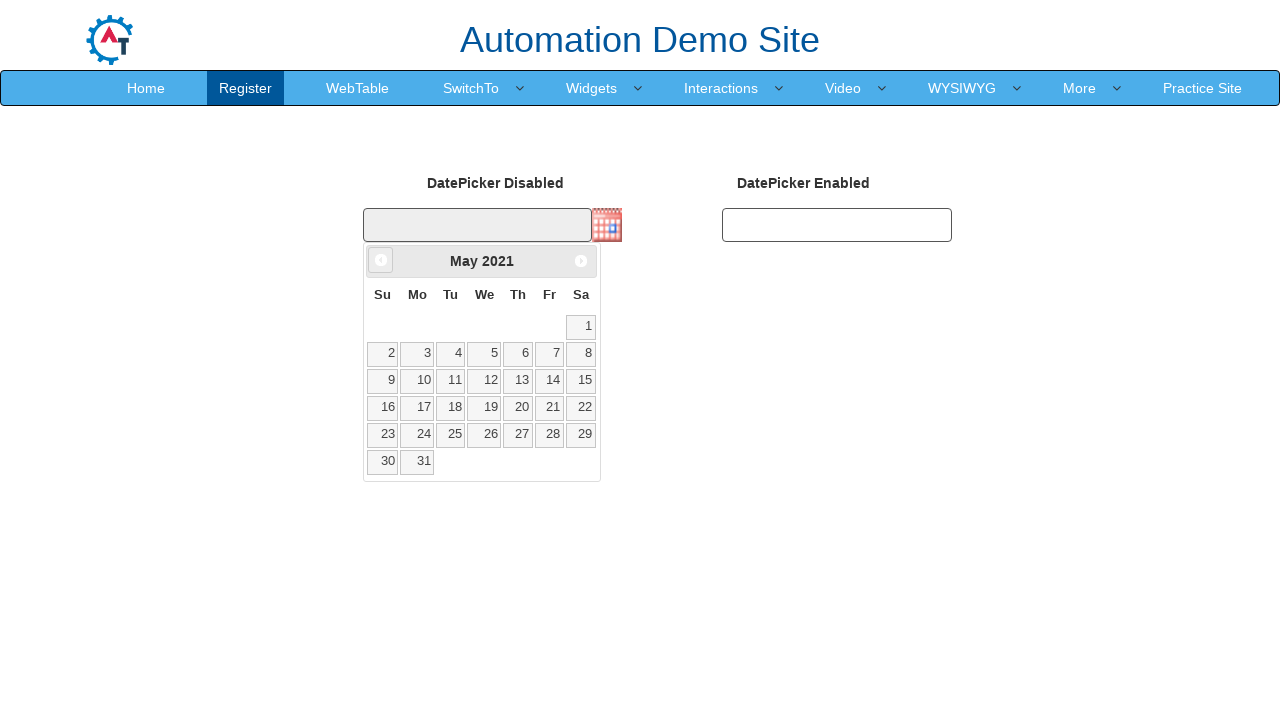

Clicked Previous button to navigate backwards (currently at May 2021) at (381, 260) on span:text('Prev')
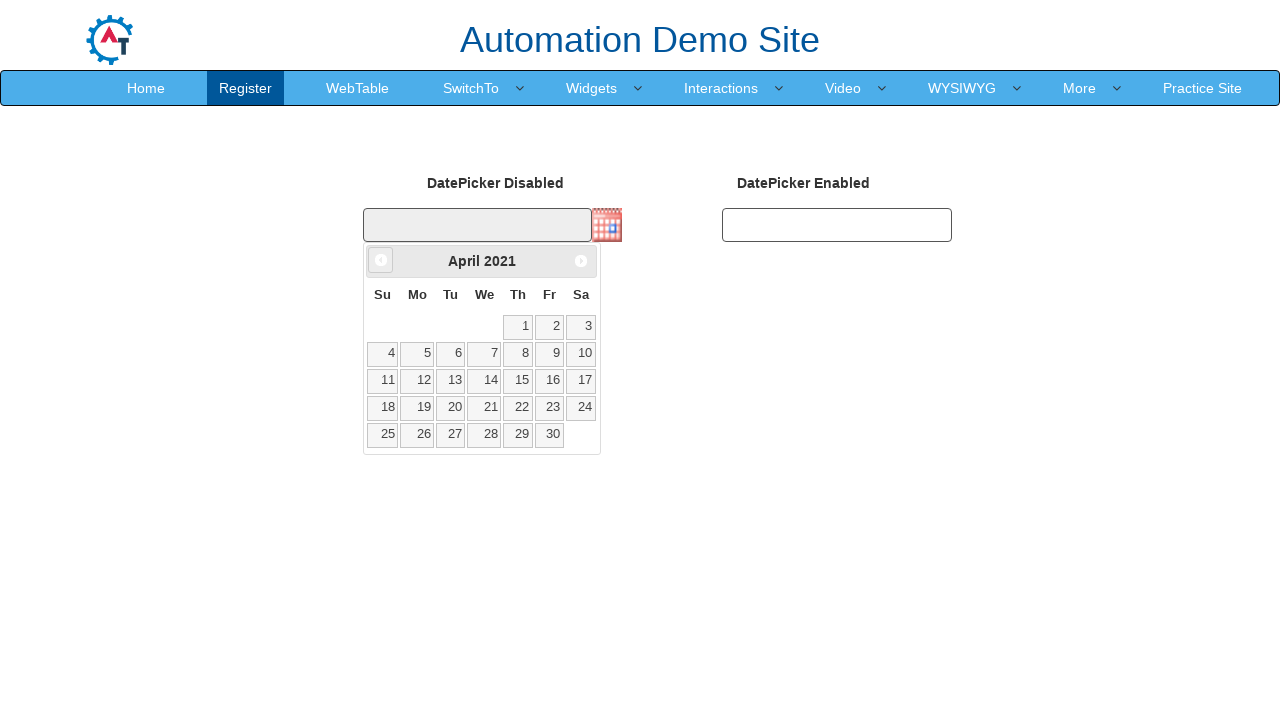

Retrieved updated month from datepicker
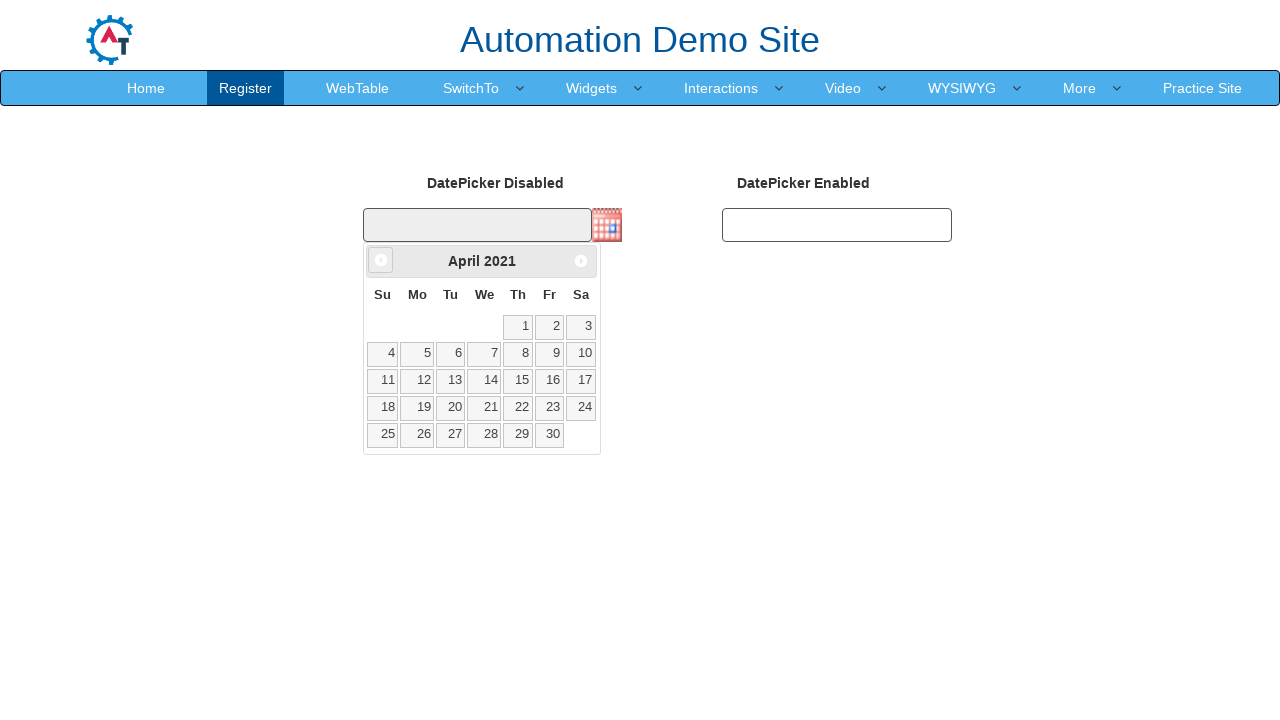

Retrieved updated year from datepicker
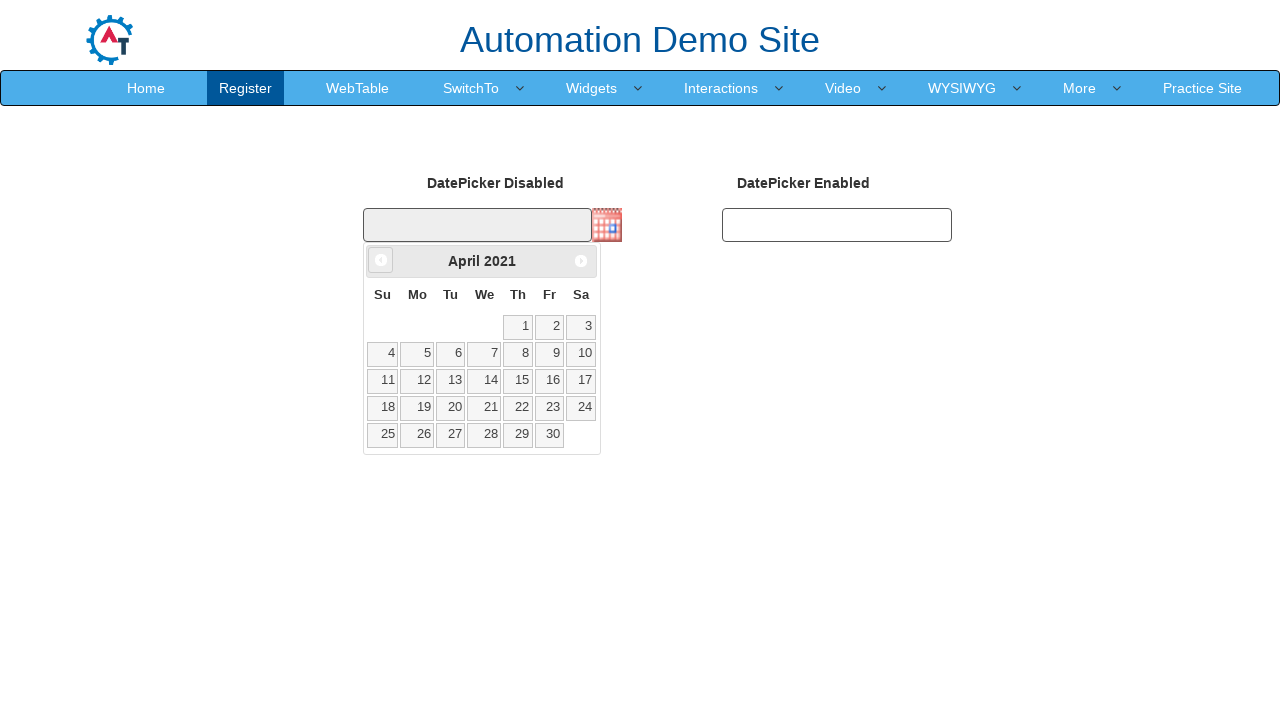

Clicked Previous button to navigate backwards (currently at April 2021) at (381, 260) on span:text('Prev')
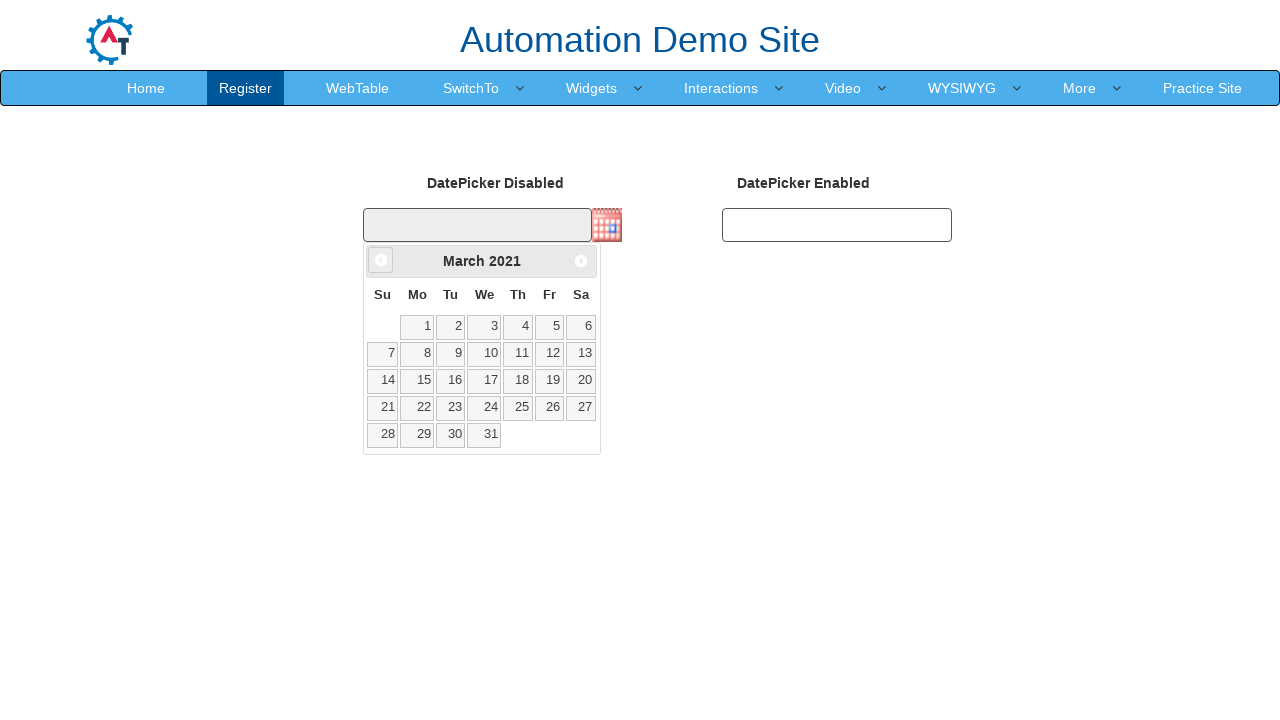

Retrieved updated month from datepicker
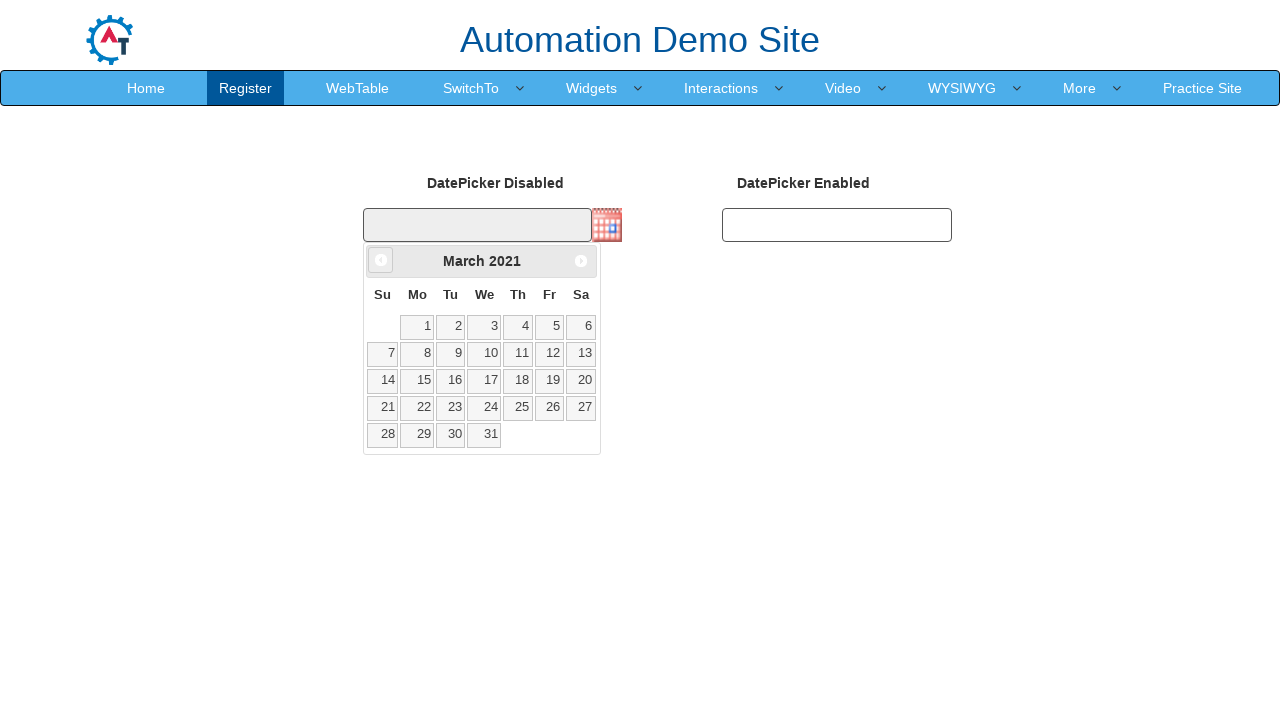

Retrieved updated year from datepicker
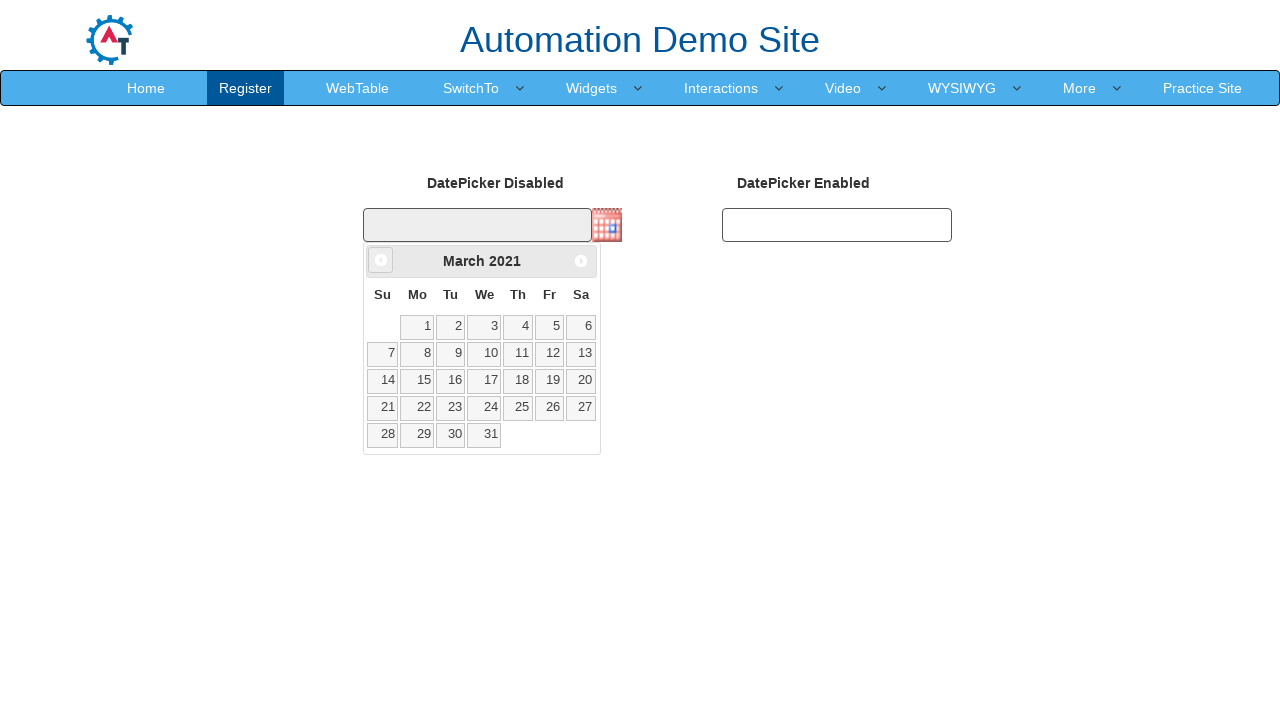

Clicked Previous button to navigate backwards (currently at March 2021) at (381, 260) on span:text('Prev')
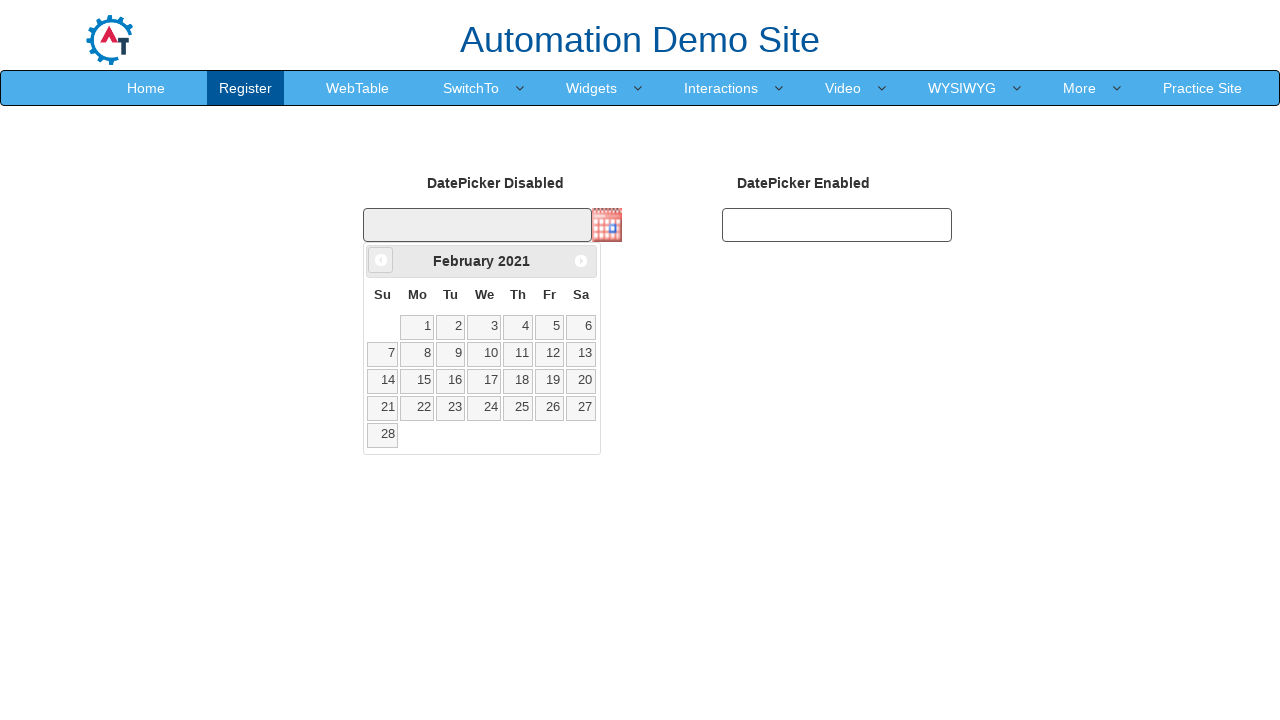

Retrieved updated month from datepicker
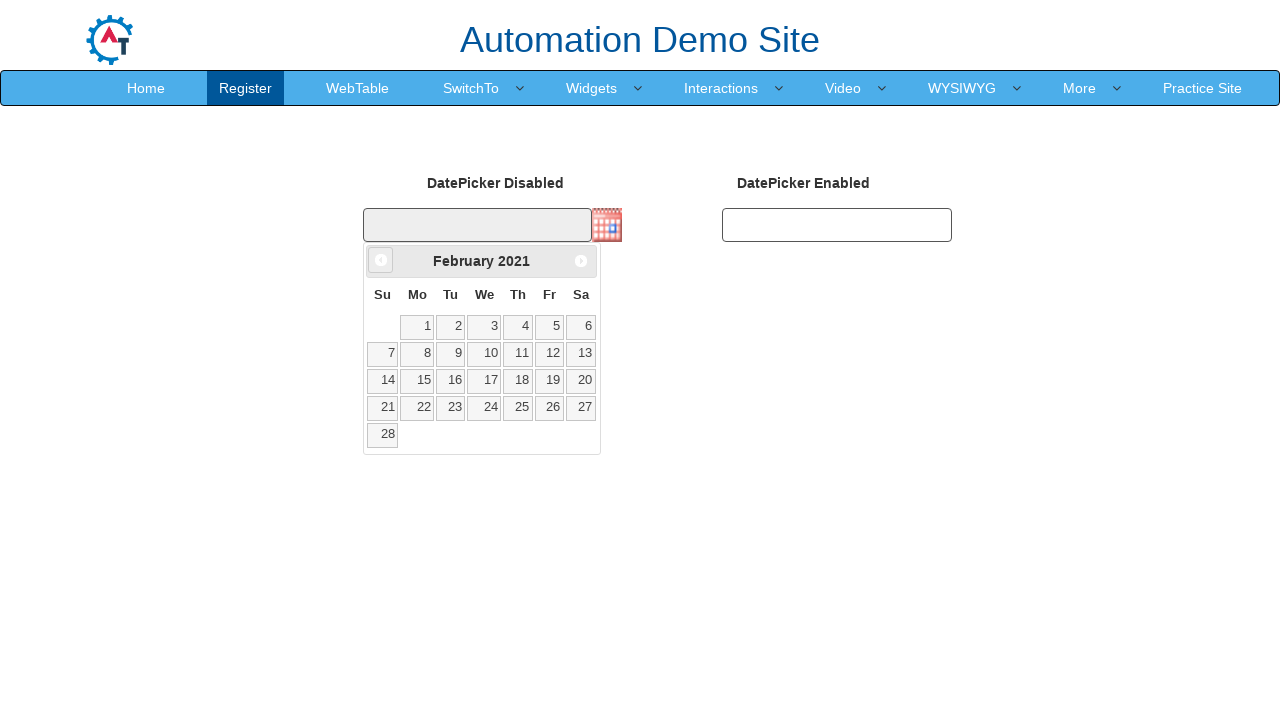

Retrieved updated year from datepicker
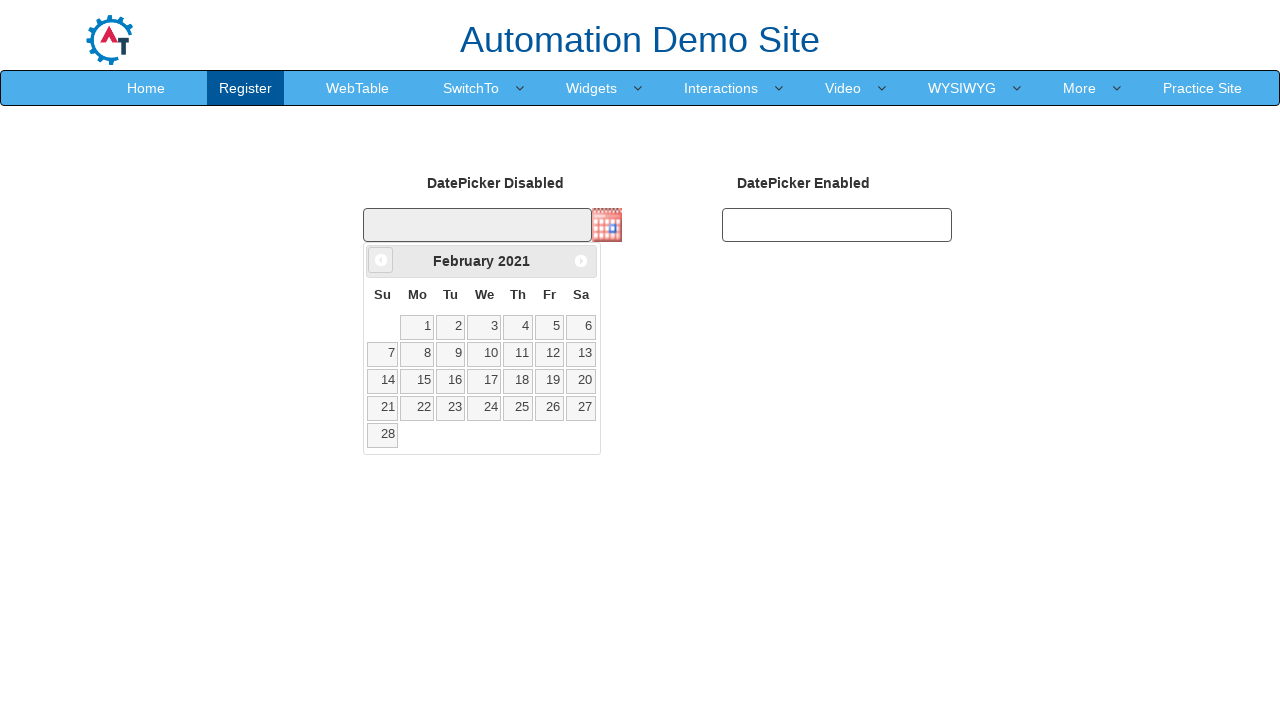

Clicked Previous button to navigate backwards (currently at February 2021) at (381, 260) on span:text('Prev')
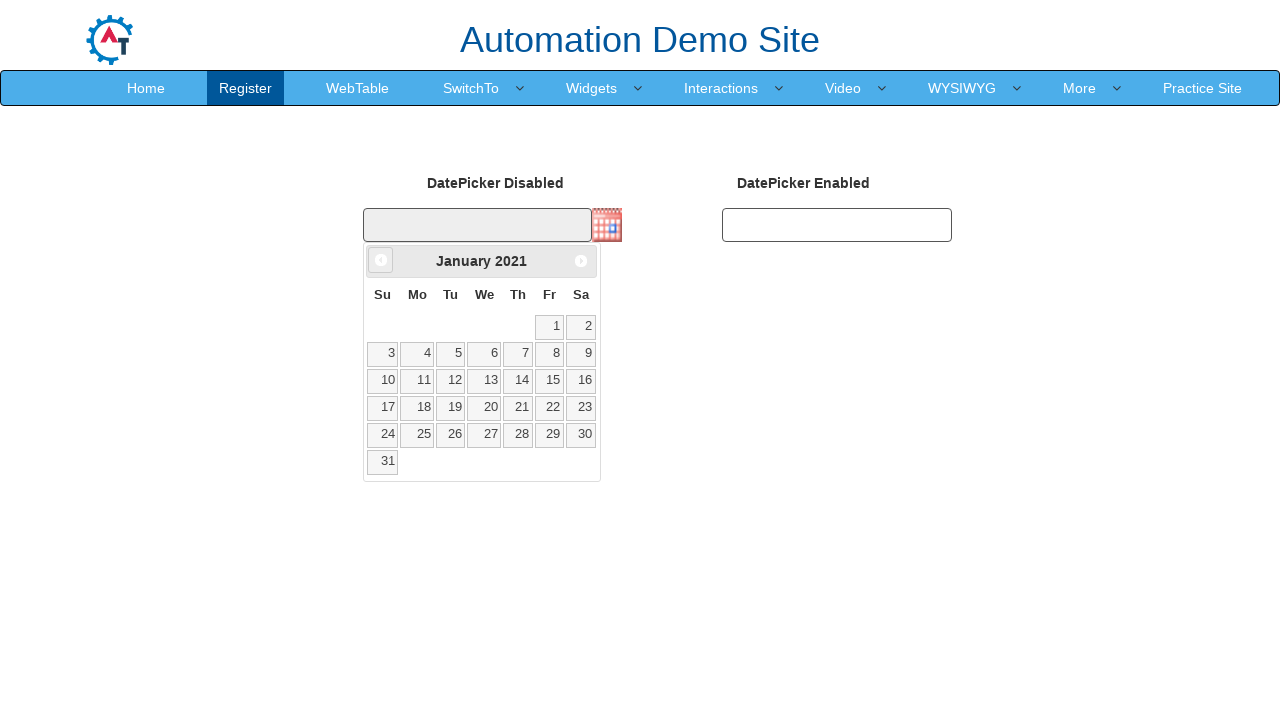

Retrieved updated month from datepicker
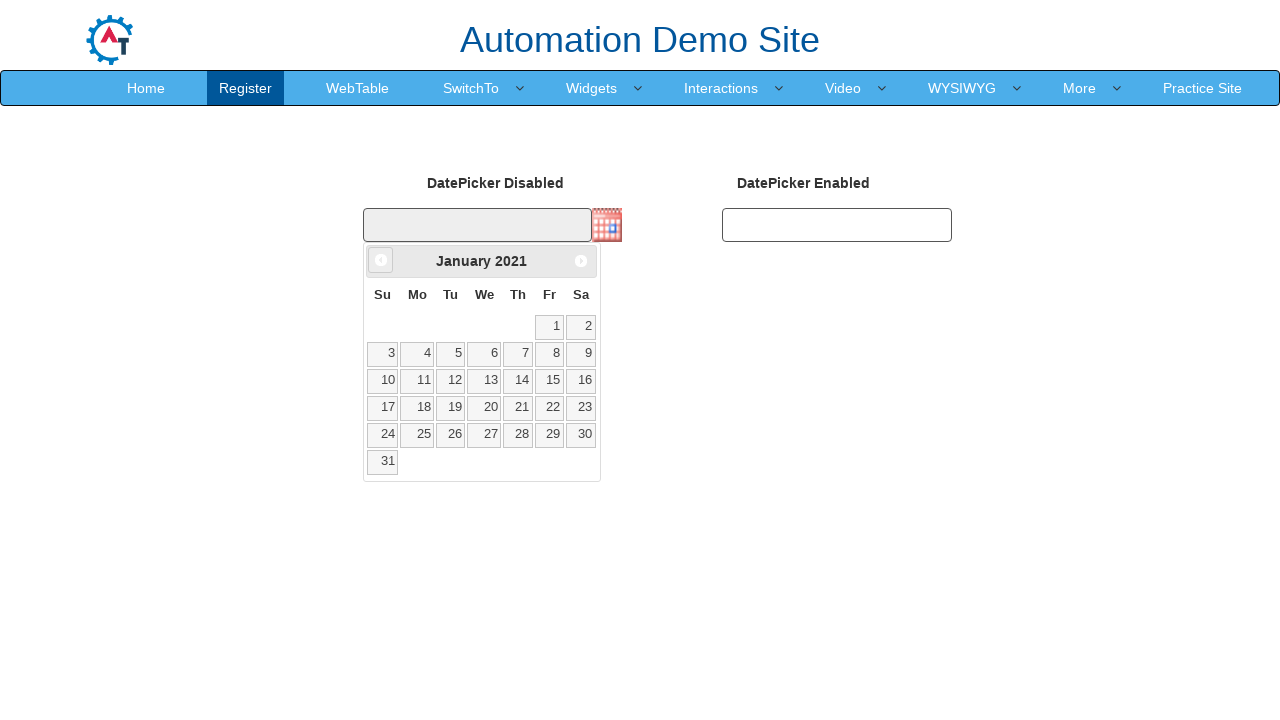

Retrieved updated year from datepicker
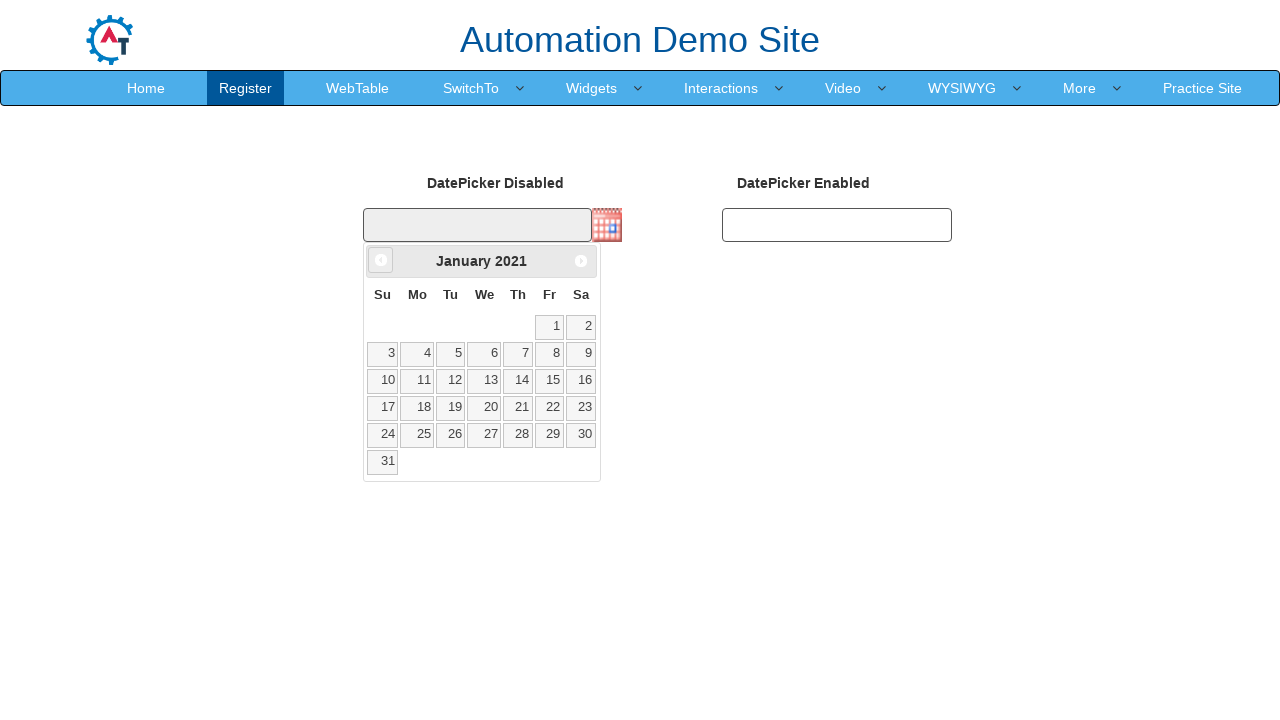

Clicked Previous button to navigate backwards (currently at January 2021) at (381, 260) on span:text('Prev')
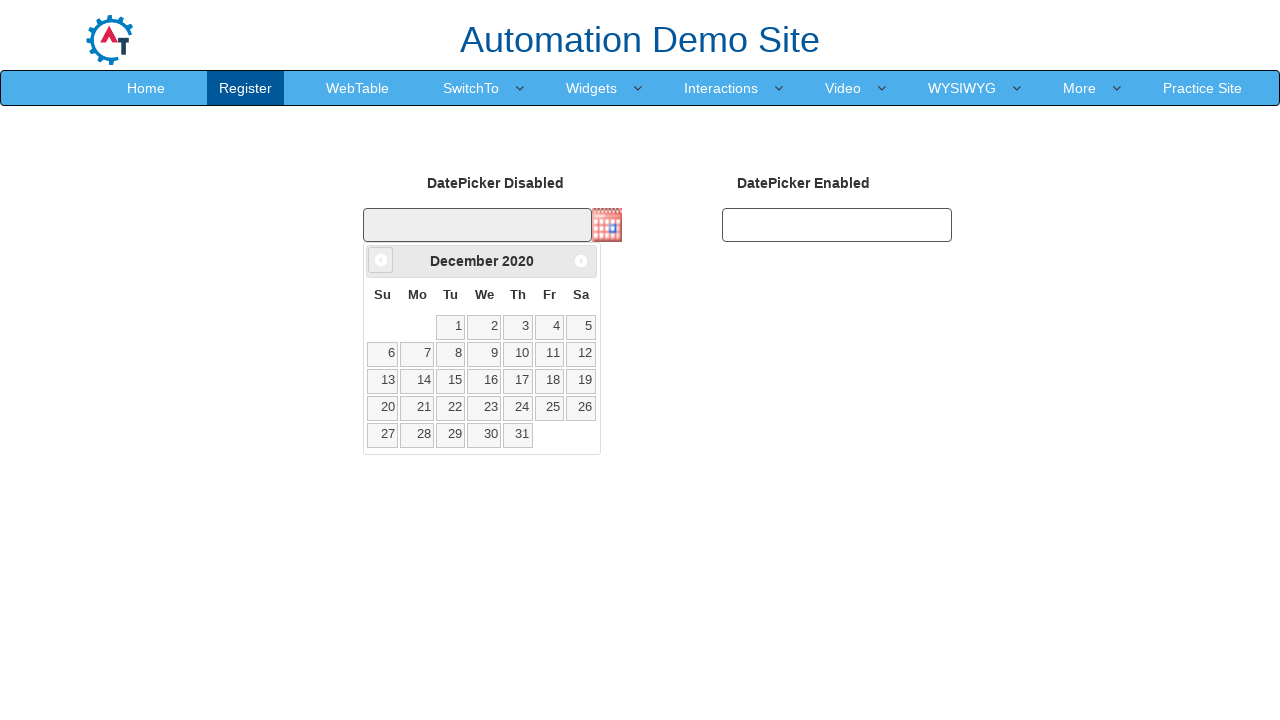

Retrieved updated month from datepicker
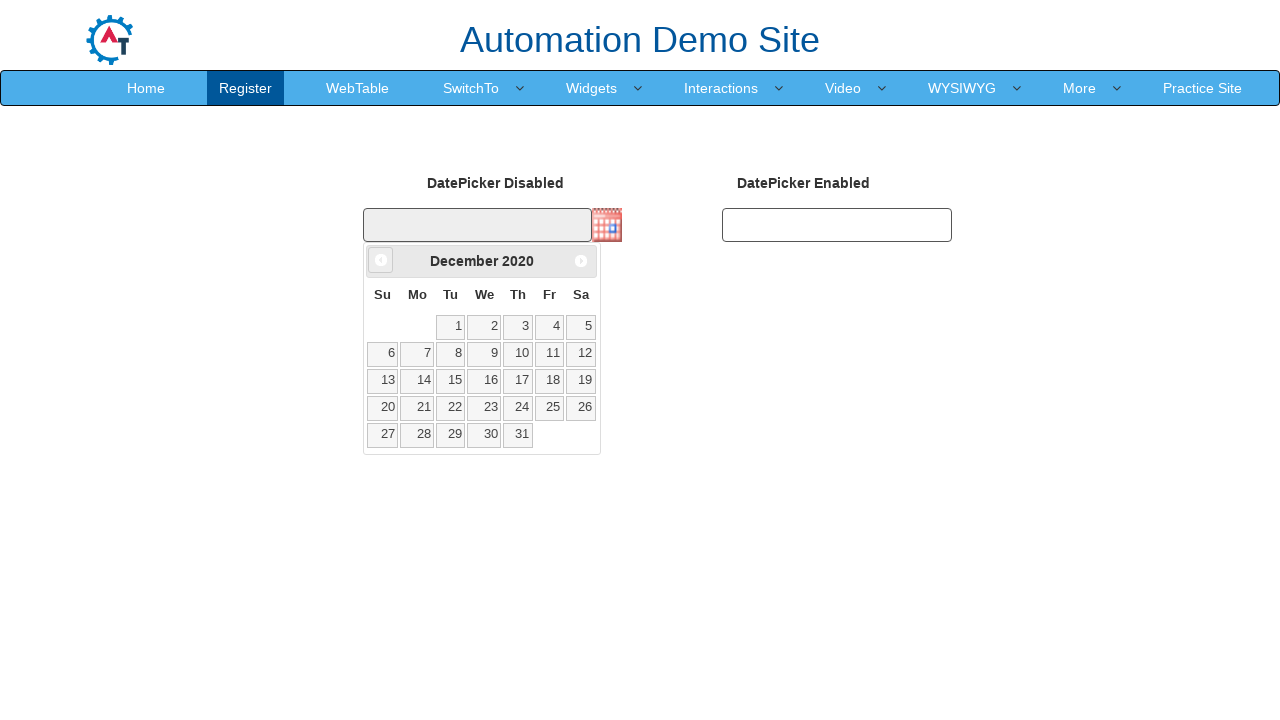

Retrieved updated year from datepicker
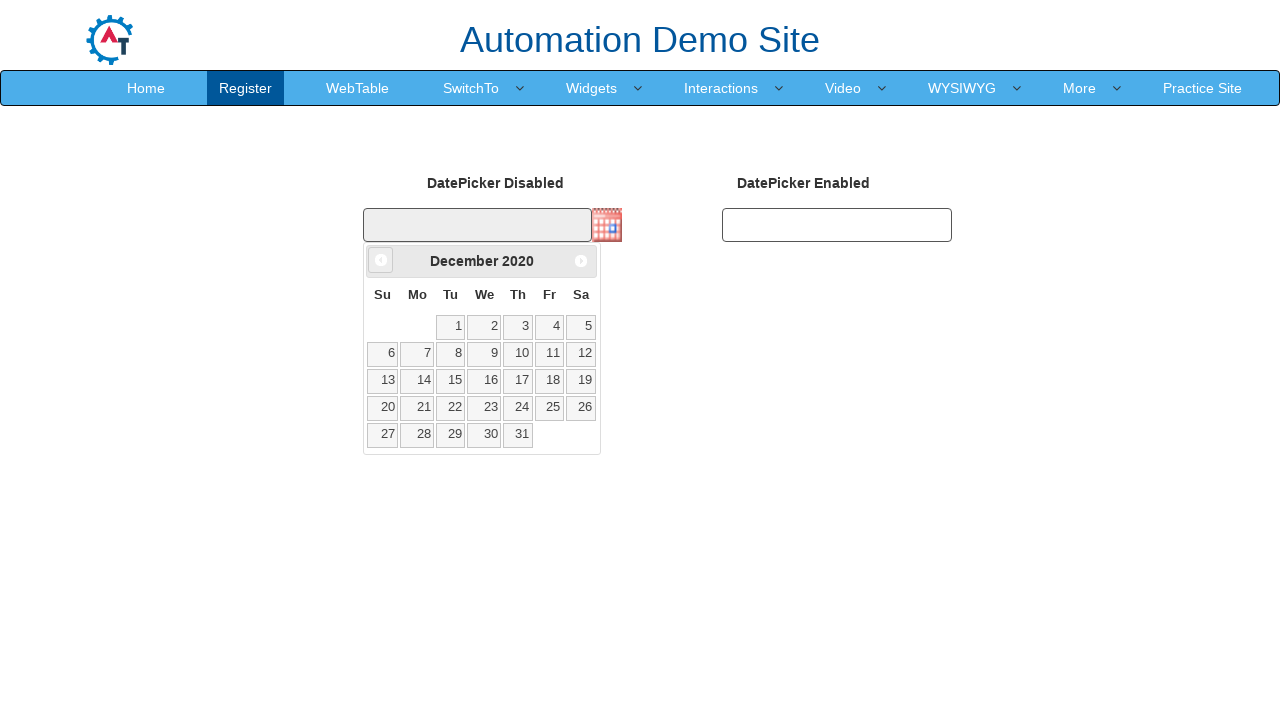

Clicked Previous button to navigate backwards (currently at December 2020) at (381, 260) on span:text('Prev')
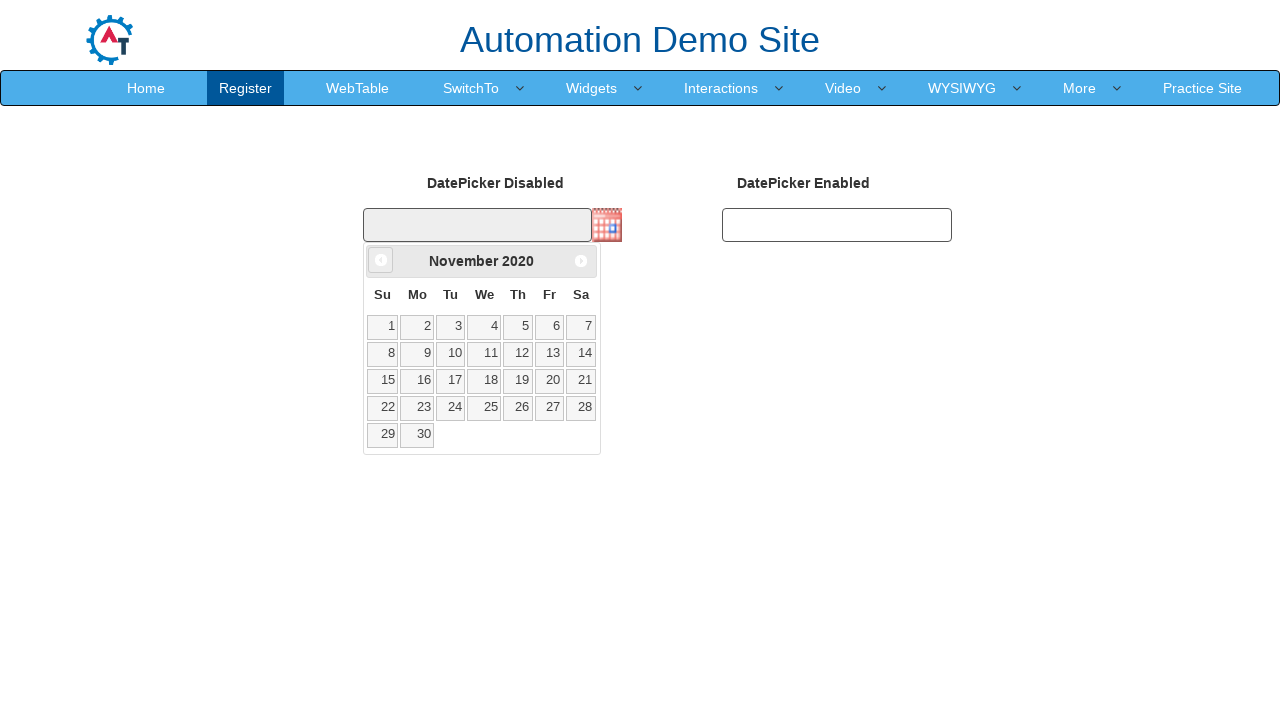

Retrieved updated month from datepicker
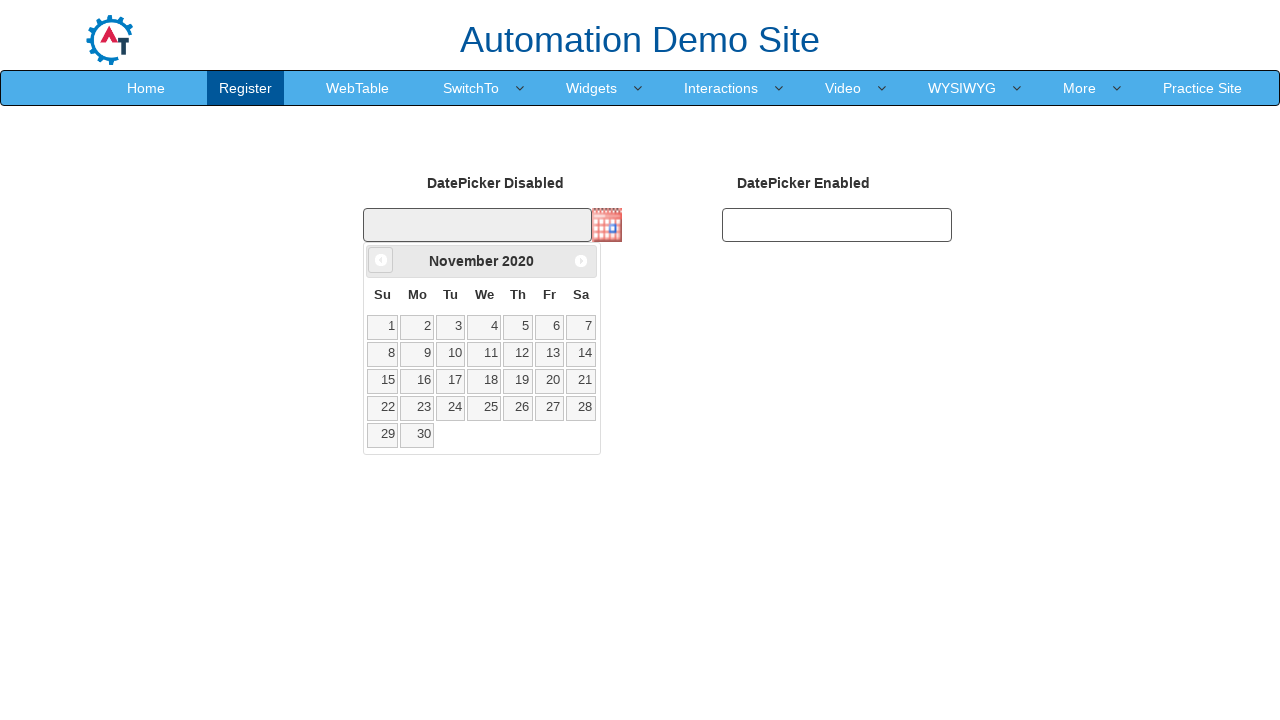

Retrieved updated year from datepicker
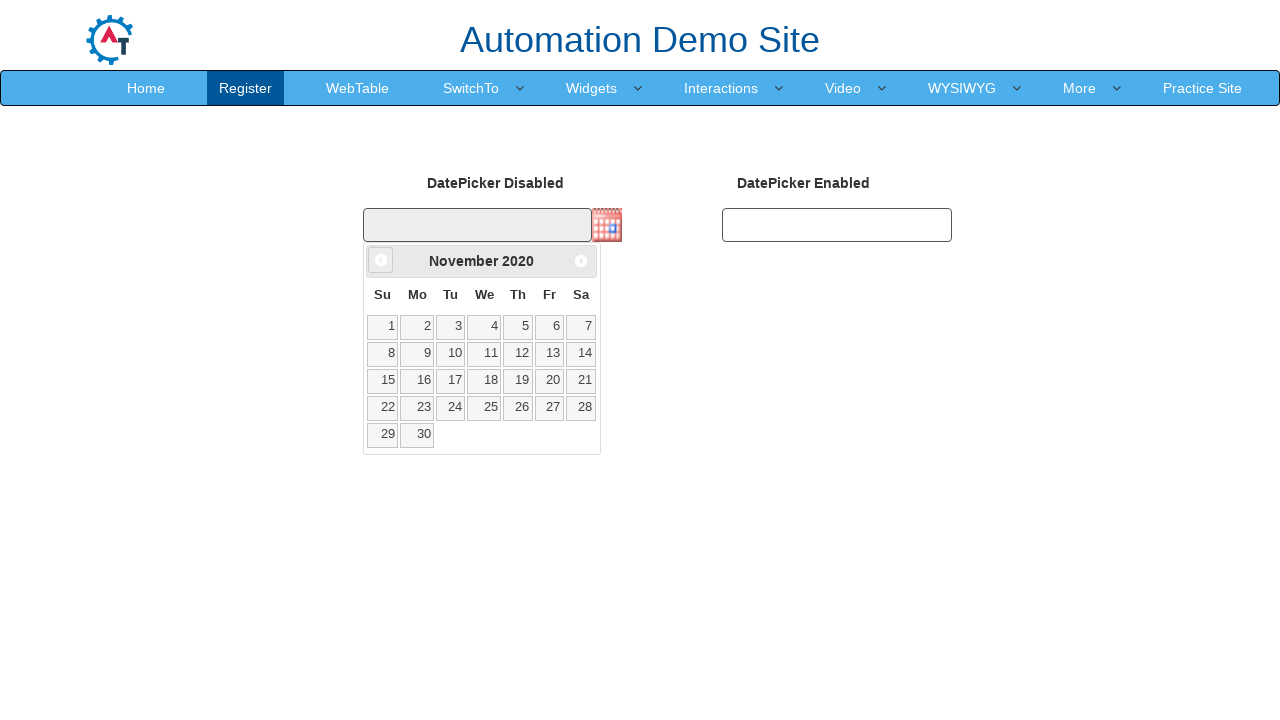

Clicked Previous button to navigate backwards (currently at November 2020) at (381, 260) on span:text('Prev')
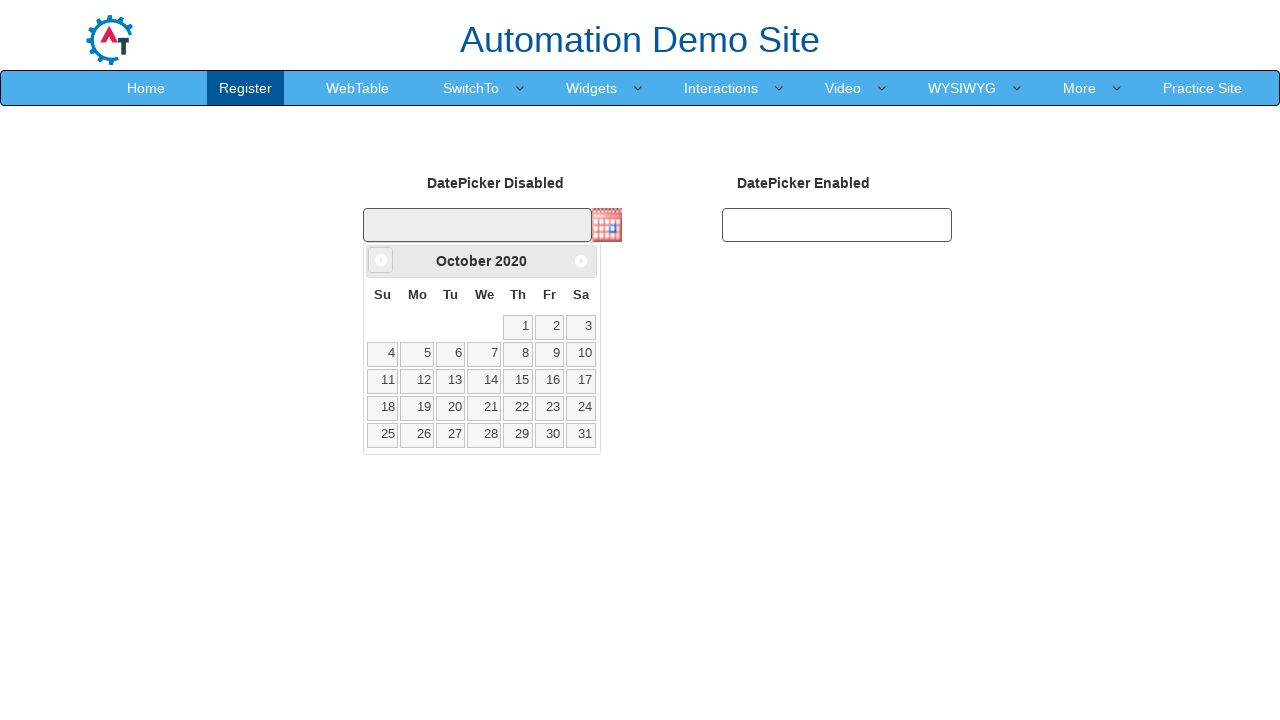

Retrieved updated month from datepicker
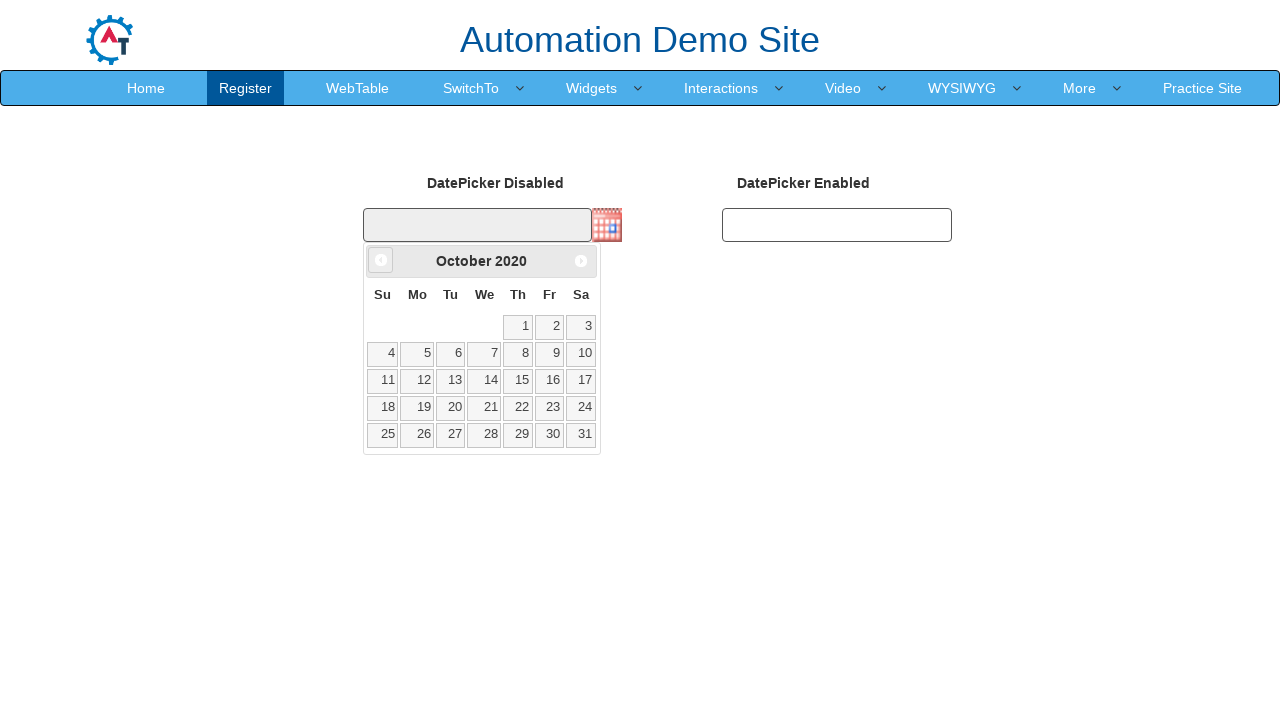

Retrieved updated year from datepicker
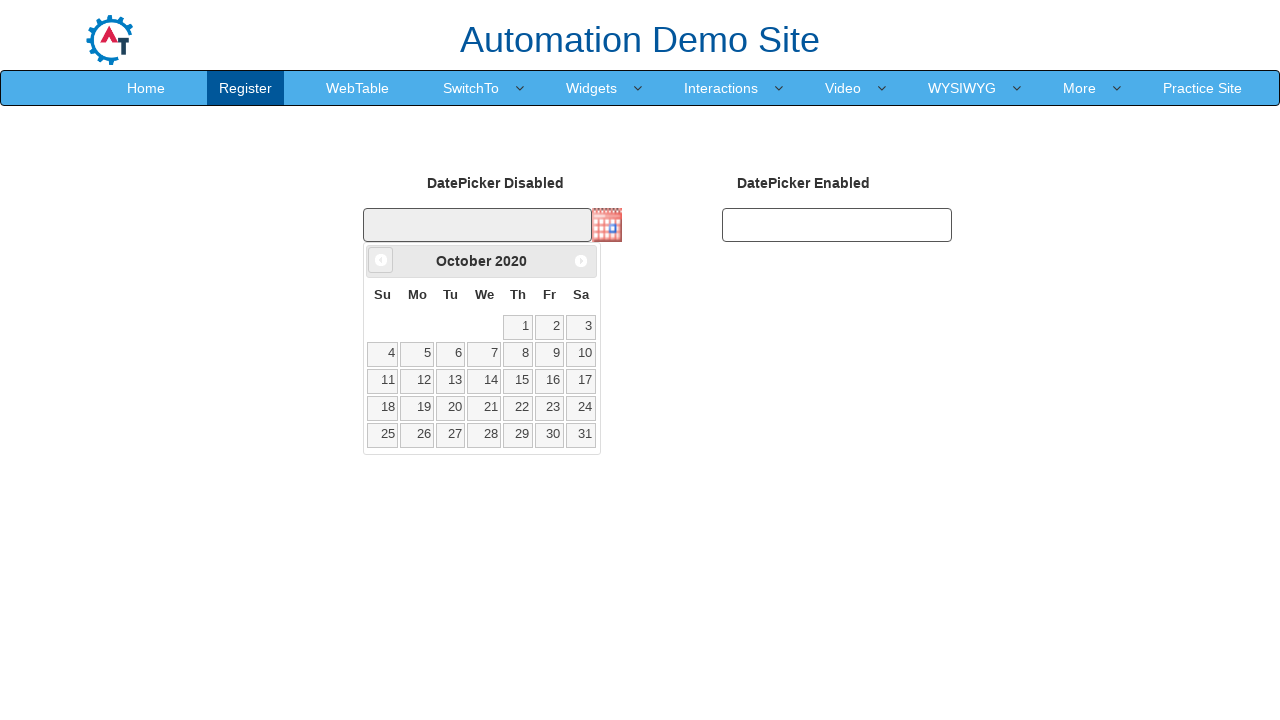

Clicked Previous button to navigate backwards (currently at October 2020) at (381, 260) on span:text('Prev')
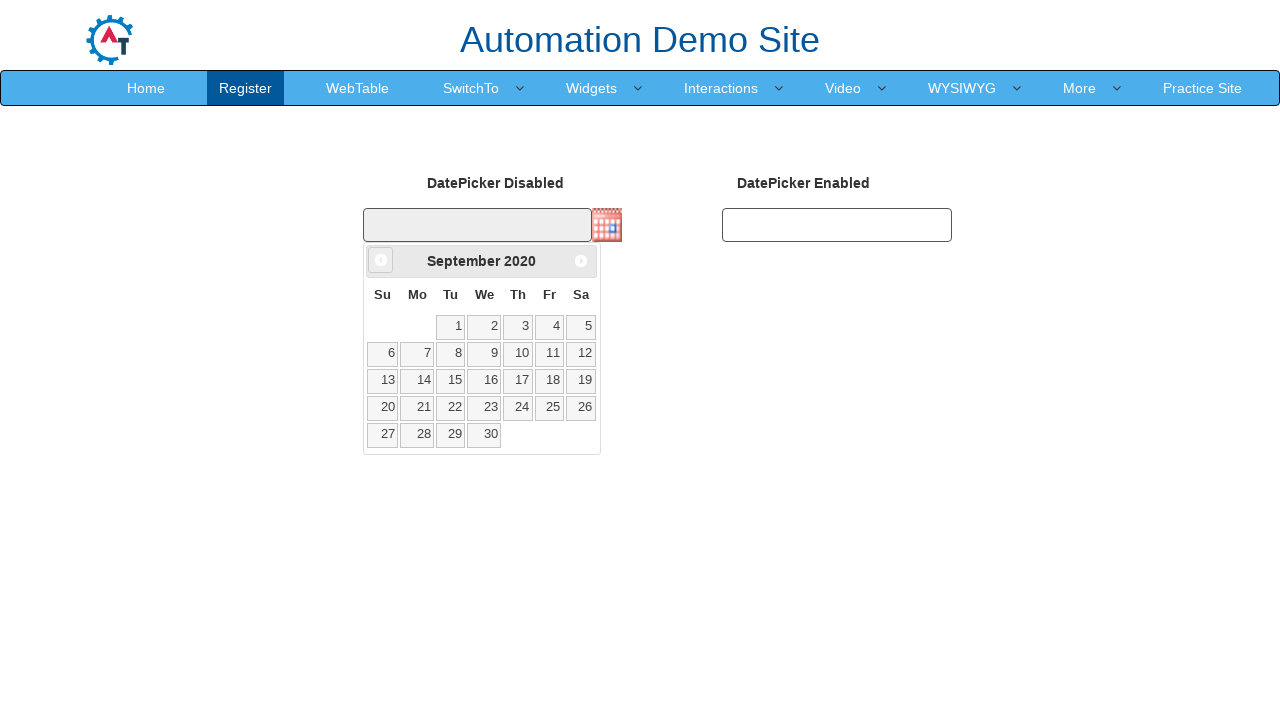

Retrieved updated month from datepicker
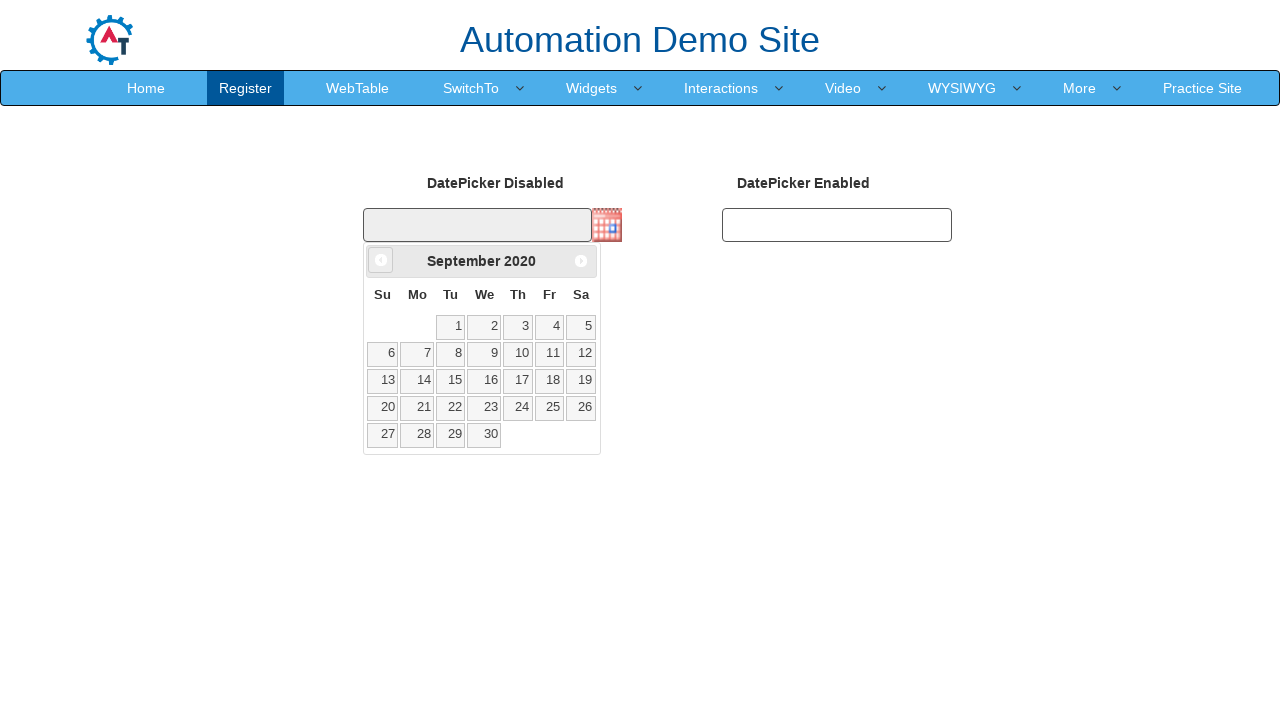

Retrieved updated year from datepicker
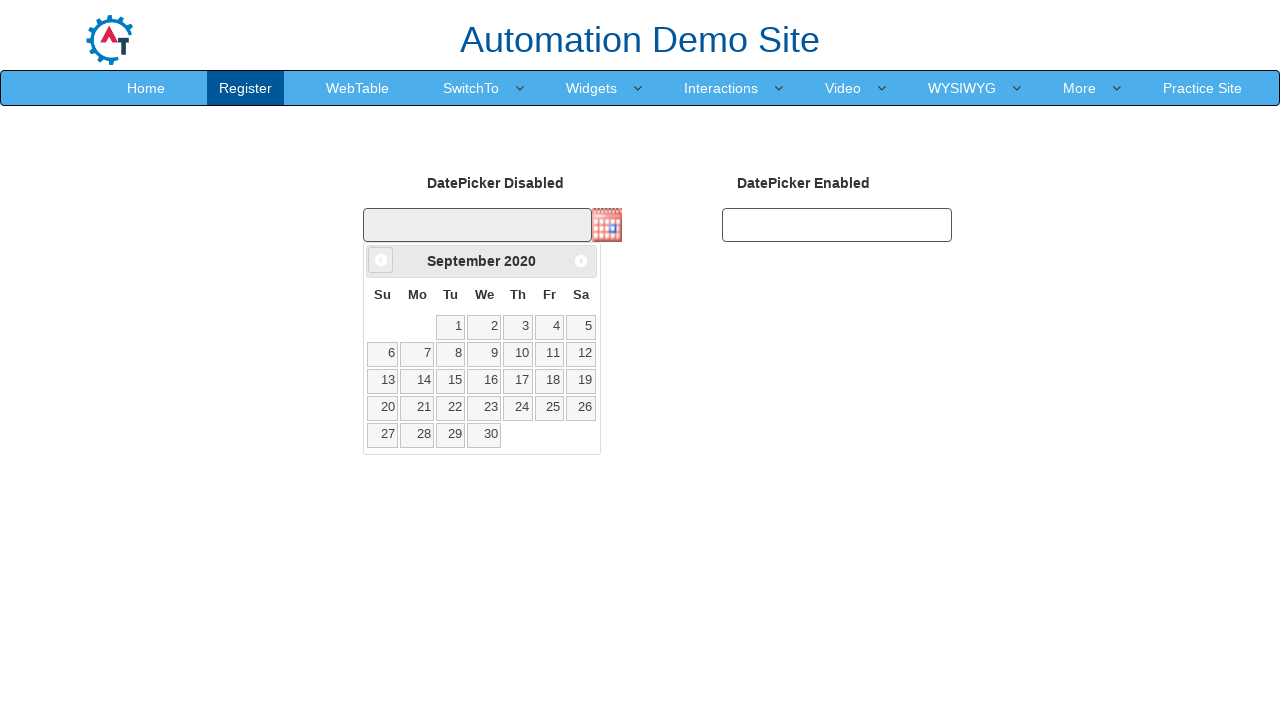

Clicked Previous button to navigate backwards (currently at September 2020) at (381, 260) on span:text('Prev')
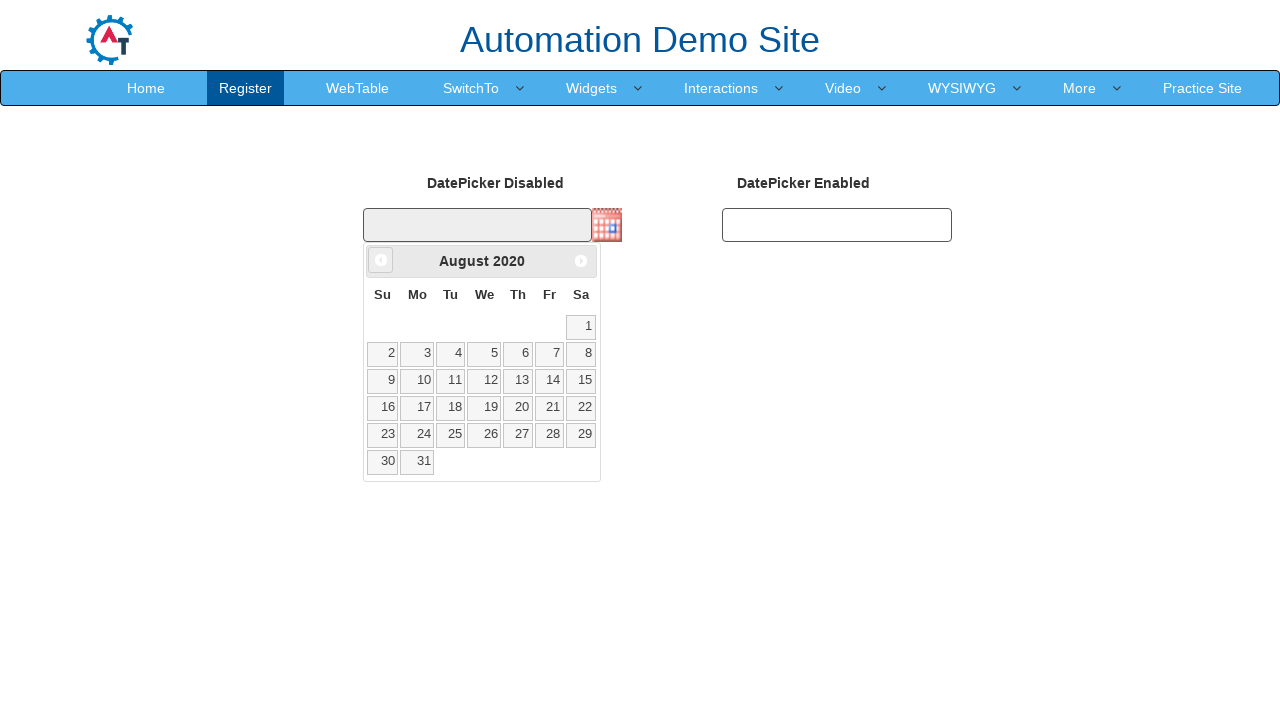

Retrieved updated month from datepicker
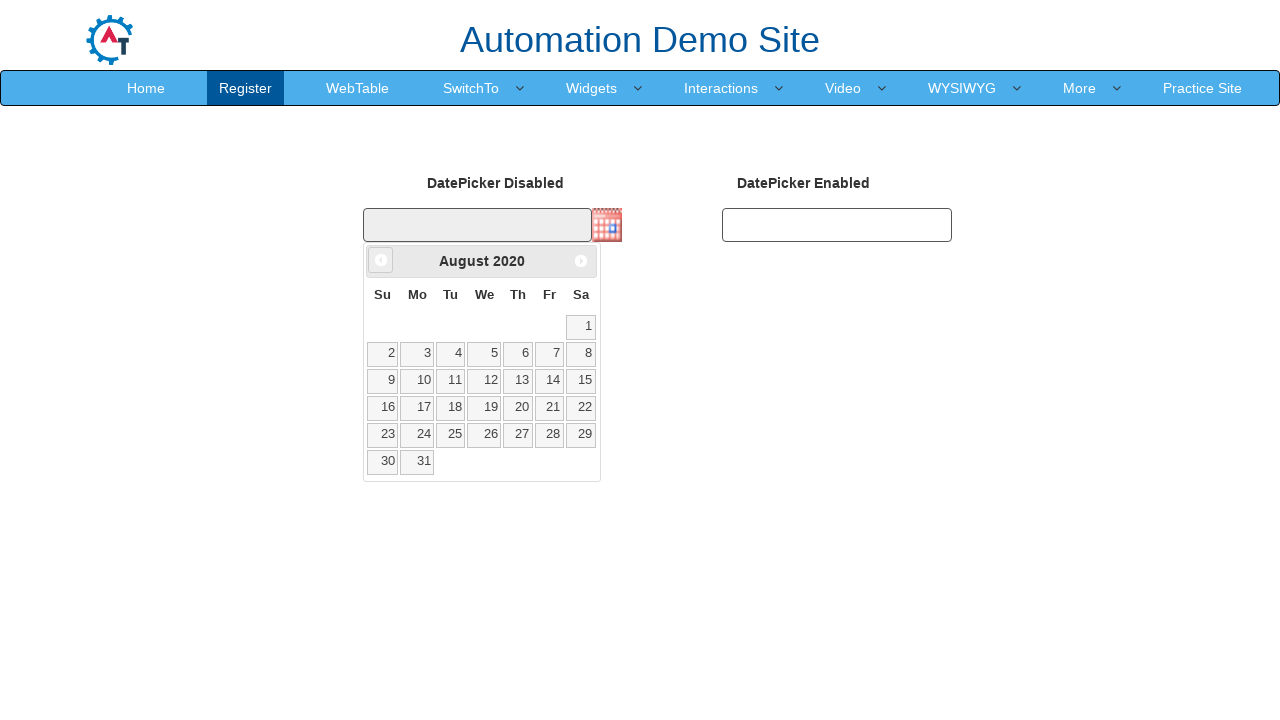

Retrieved updated year from datepicker
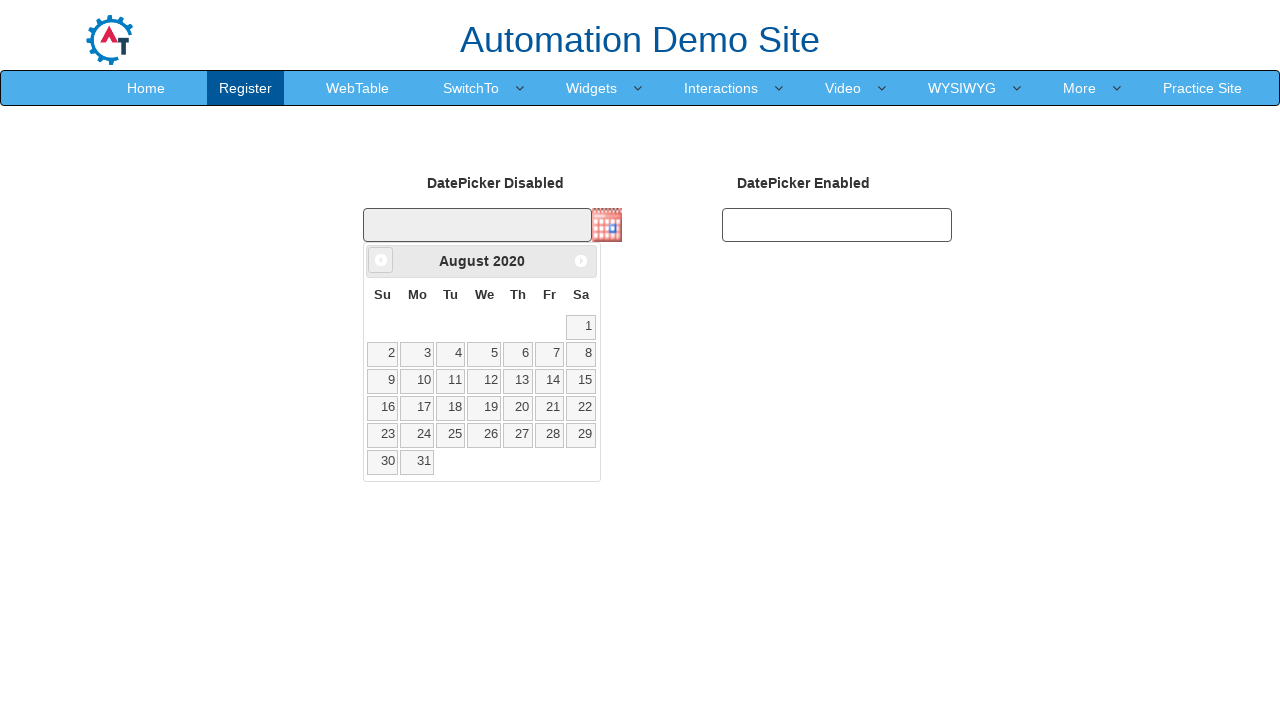

Clicked Previous button to navigate backwards (currently at August 2020) at (381, 260) on span:text('Prev')
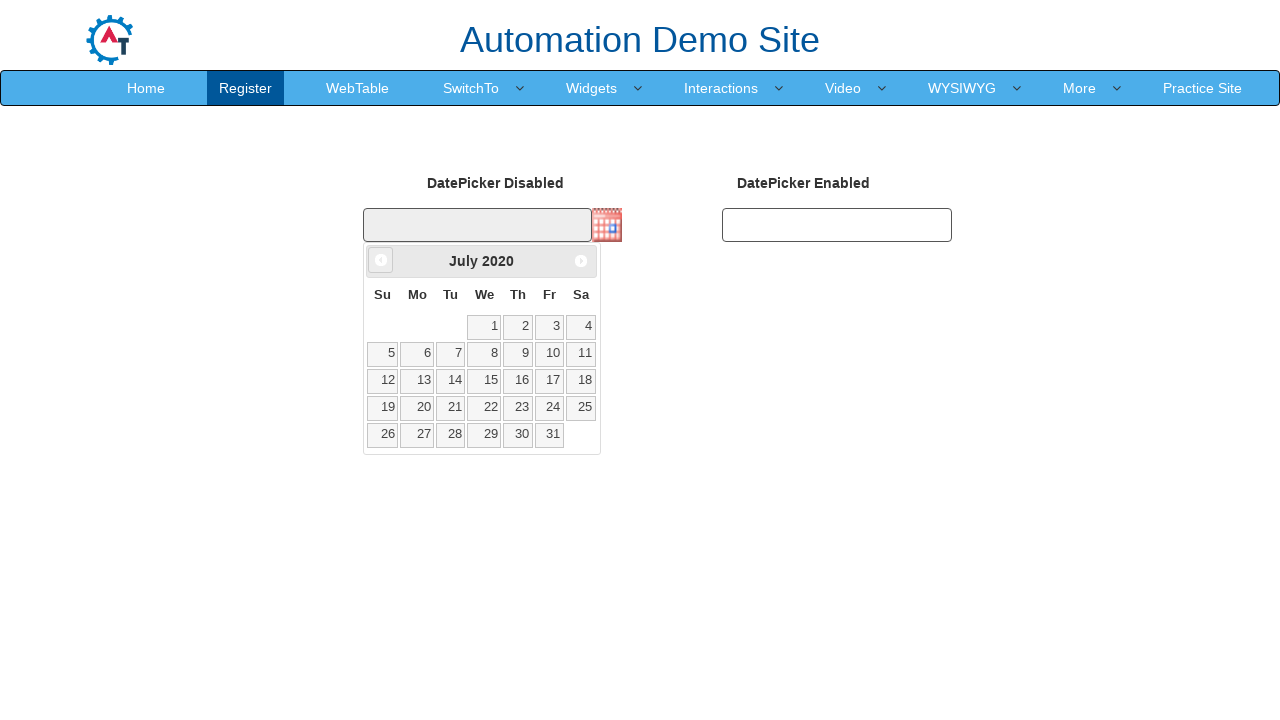

Retrieved updated month from datepicker
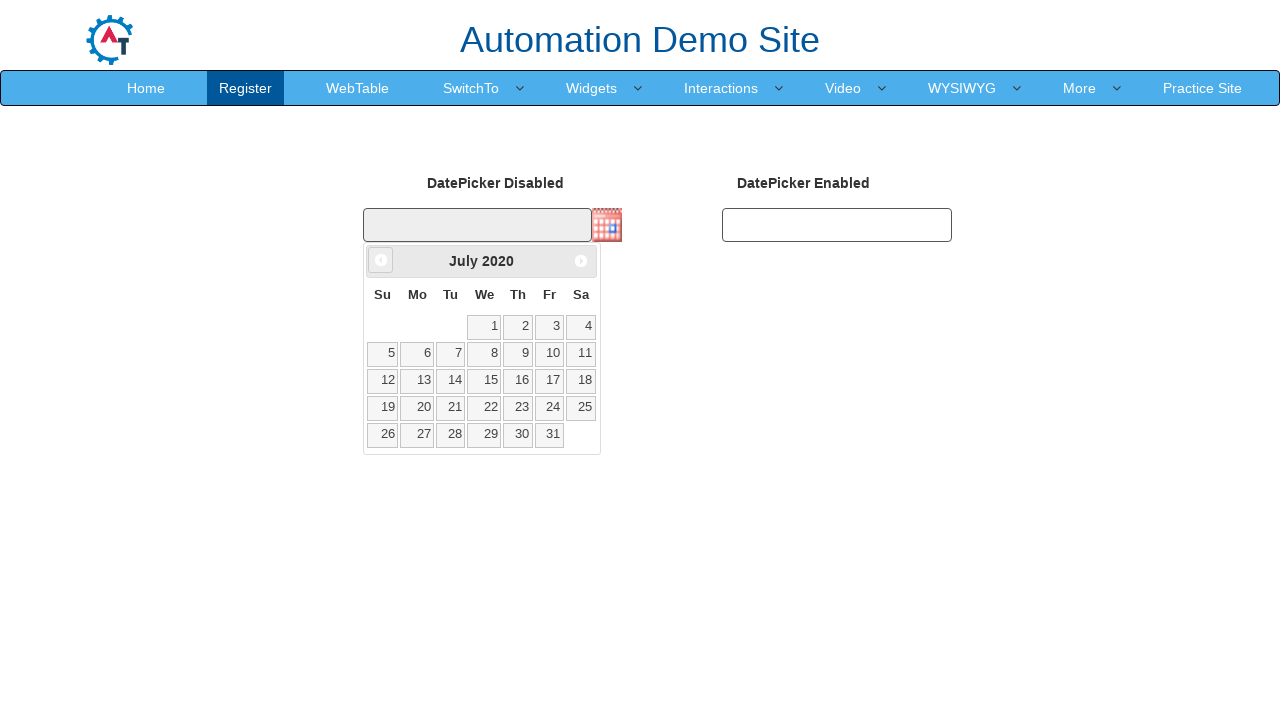

Retrieved updated year from datepicker
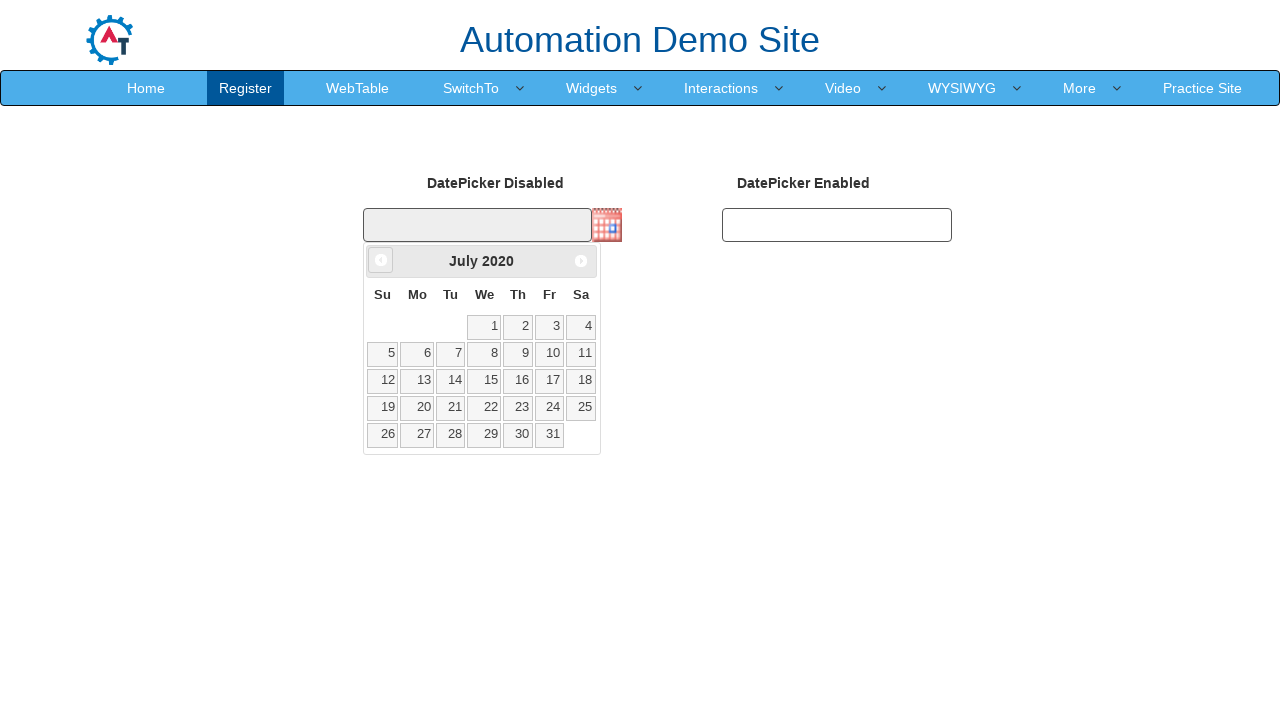

Clicked Previous button to navigate backwards (currently at July 2020) at (381, 260) on span:text('Prev')
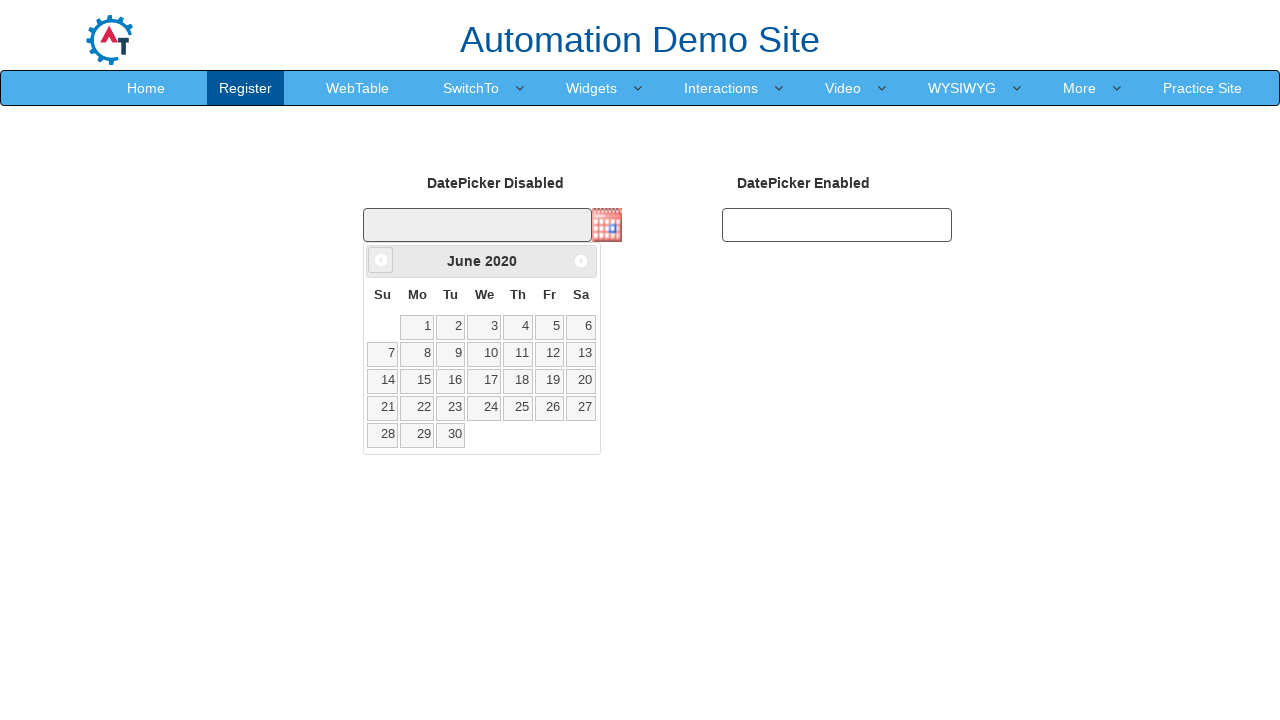

Retrieved updated month from datepicker
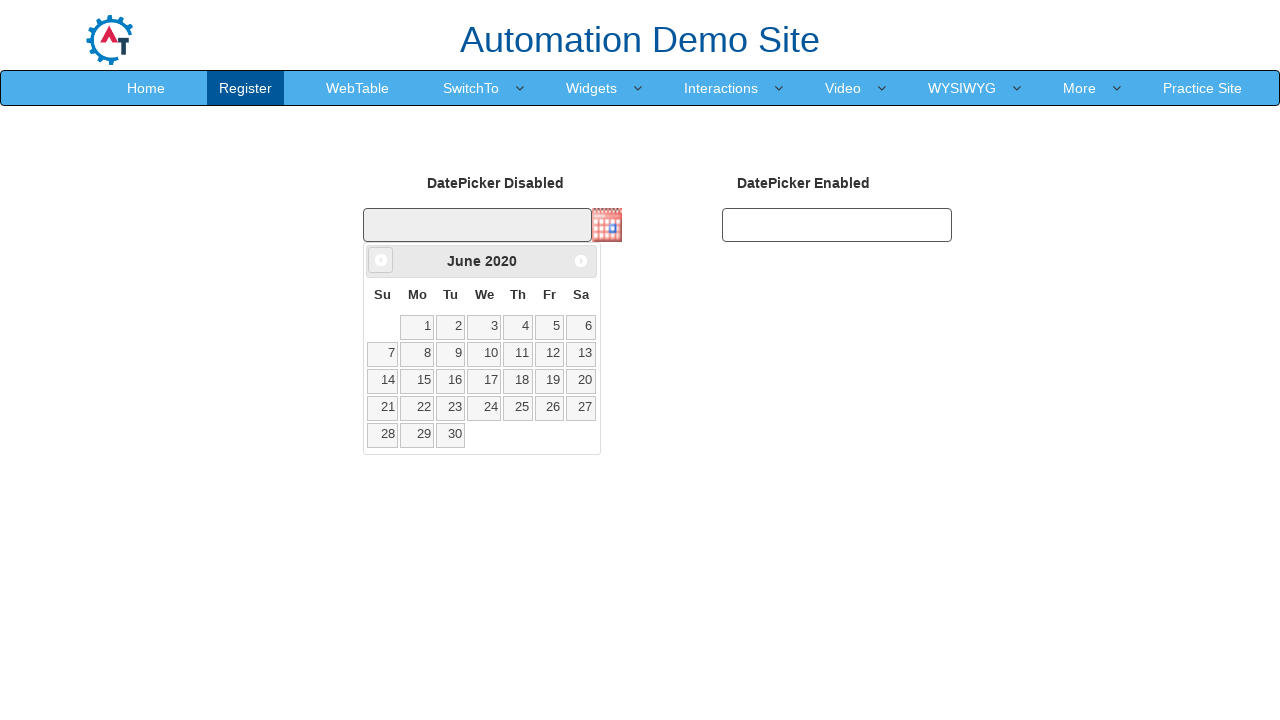

Retrieved updated year from datepicker
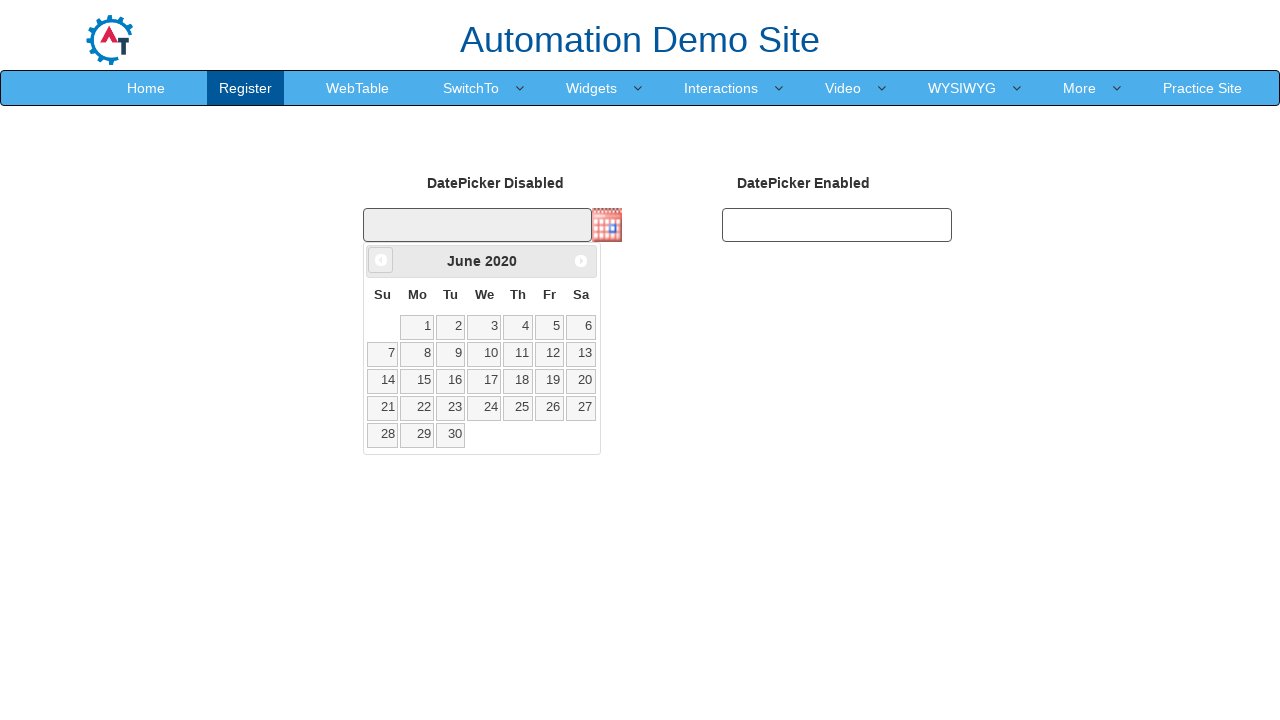

Clicked Previous button to navigate backwards (currently at June 2020) at (381, 260) on span:text('Prev')
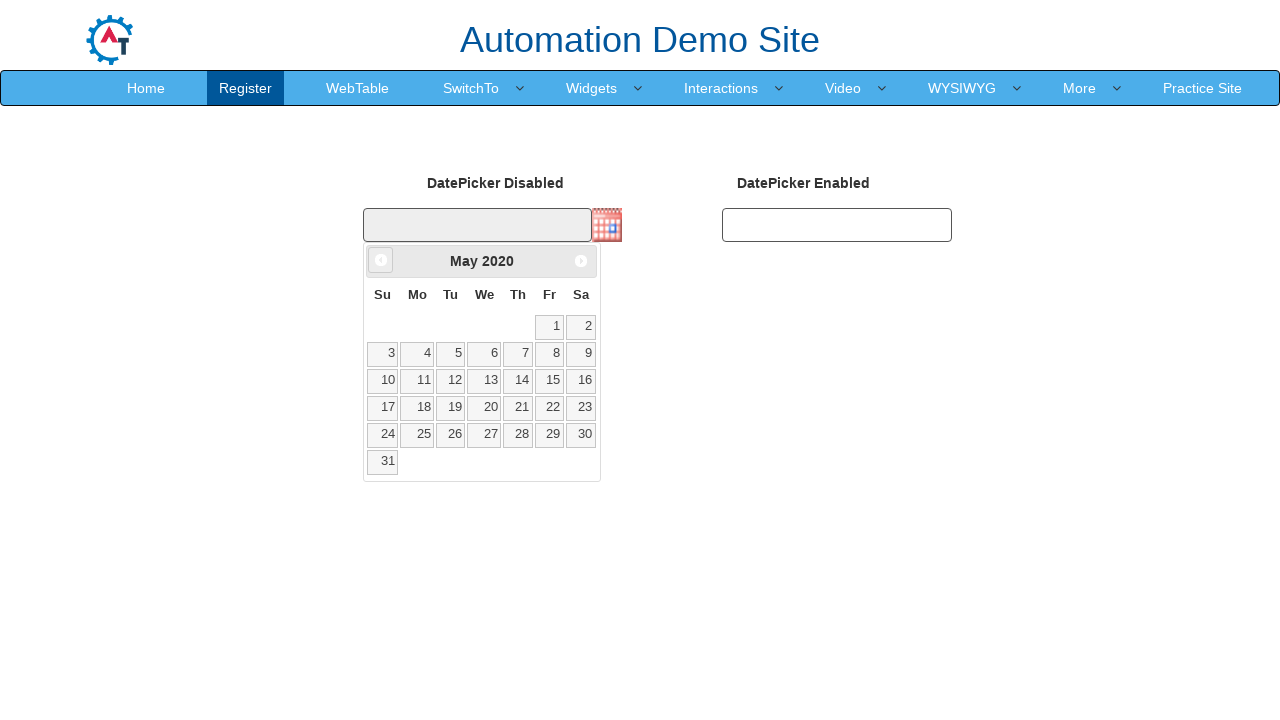

Retrieved updated month from datepicker
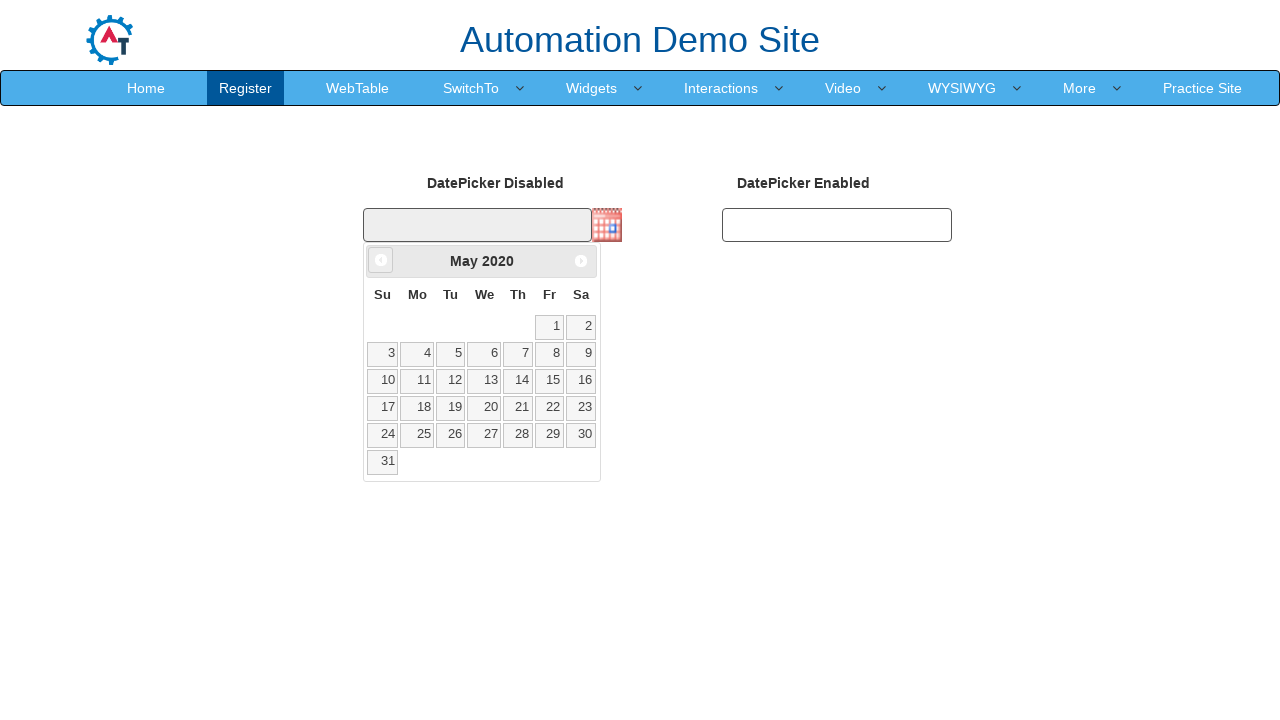

Retrieved updated year from datepicker
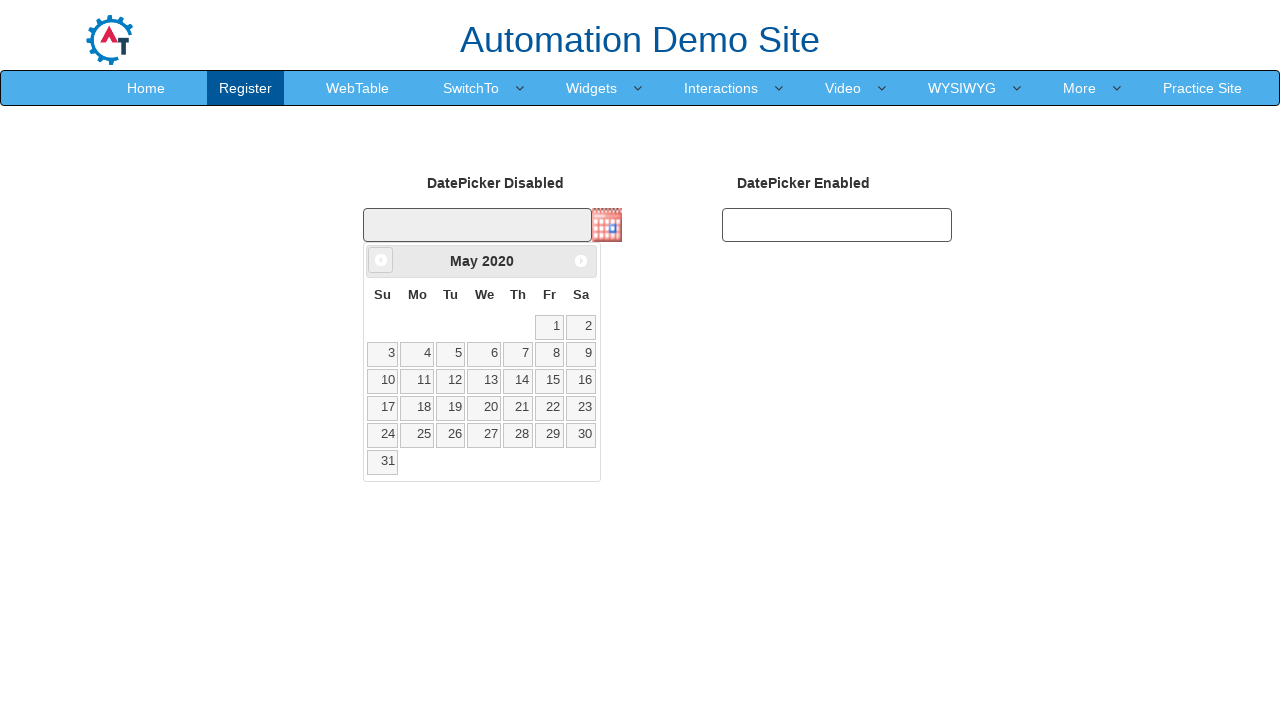

Clicked Previous button to navigate backwards (currently at May 2020) at (381, 260) on span:text('Prev')
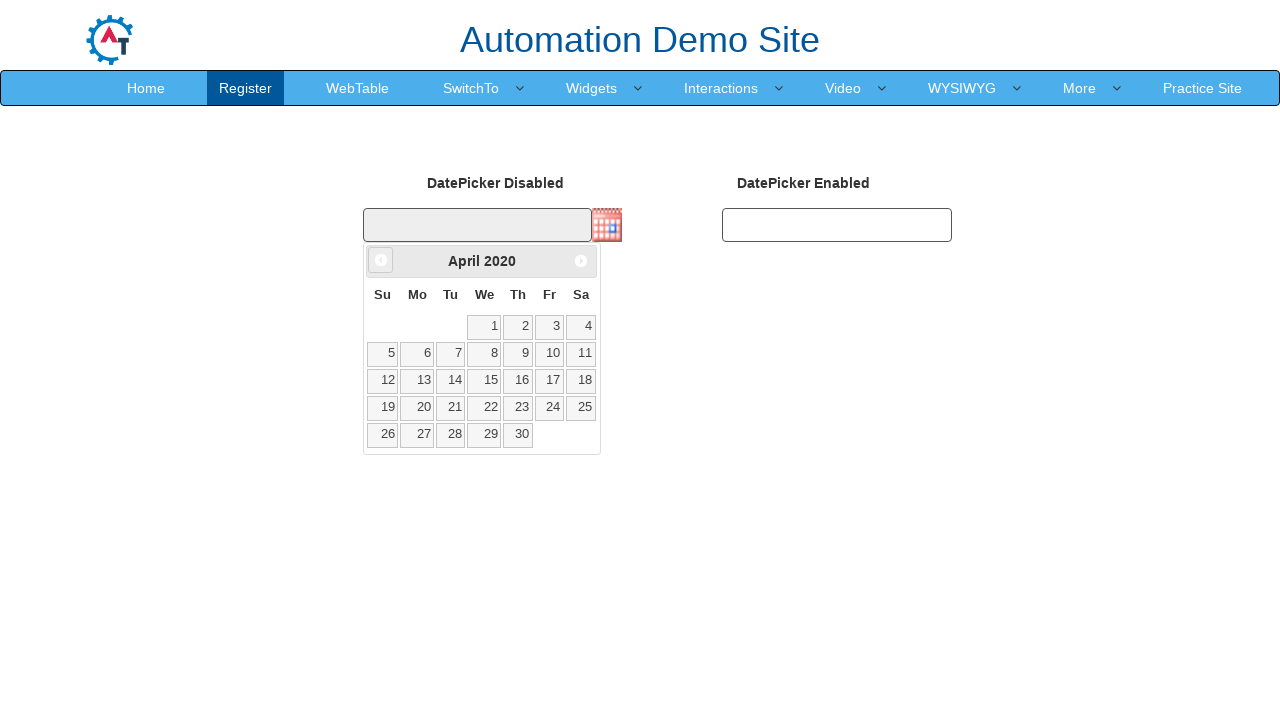

Retrieved updated month from datepicker
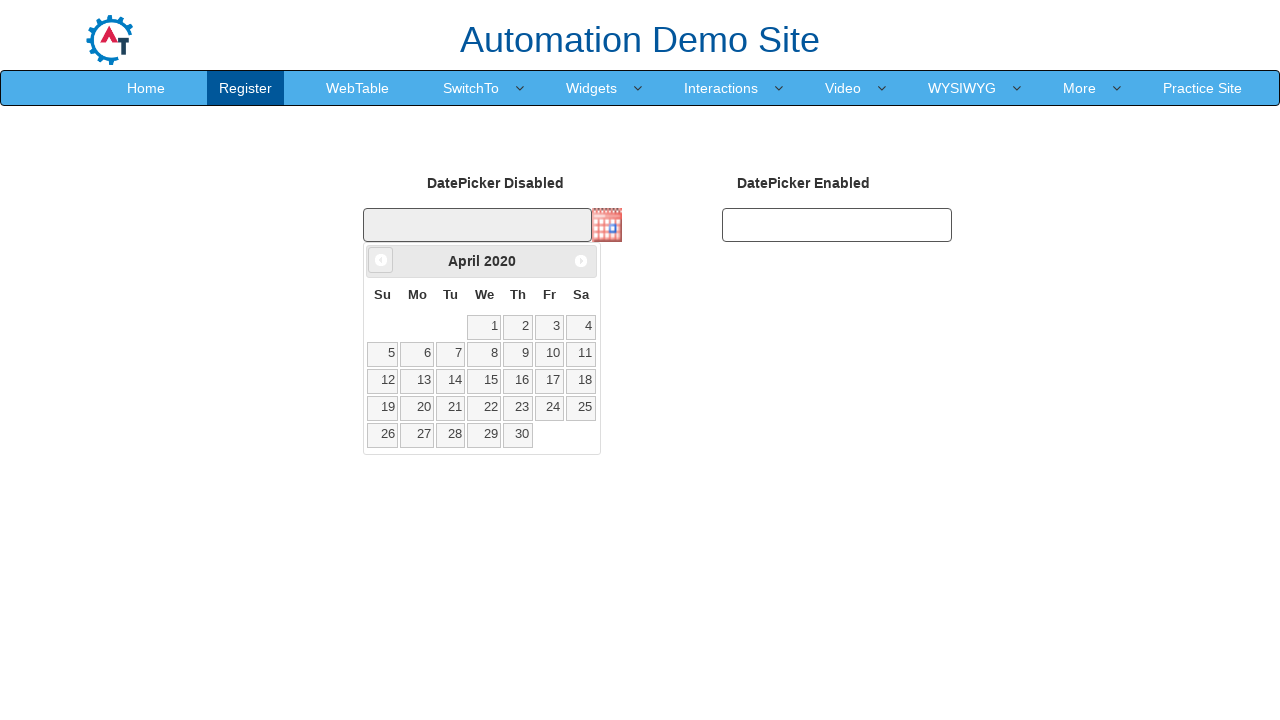

Retrieved updated year from datepicker
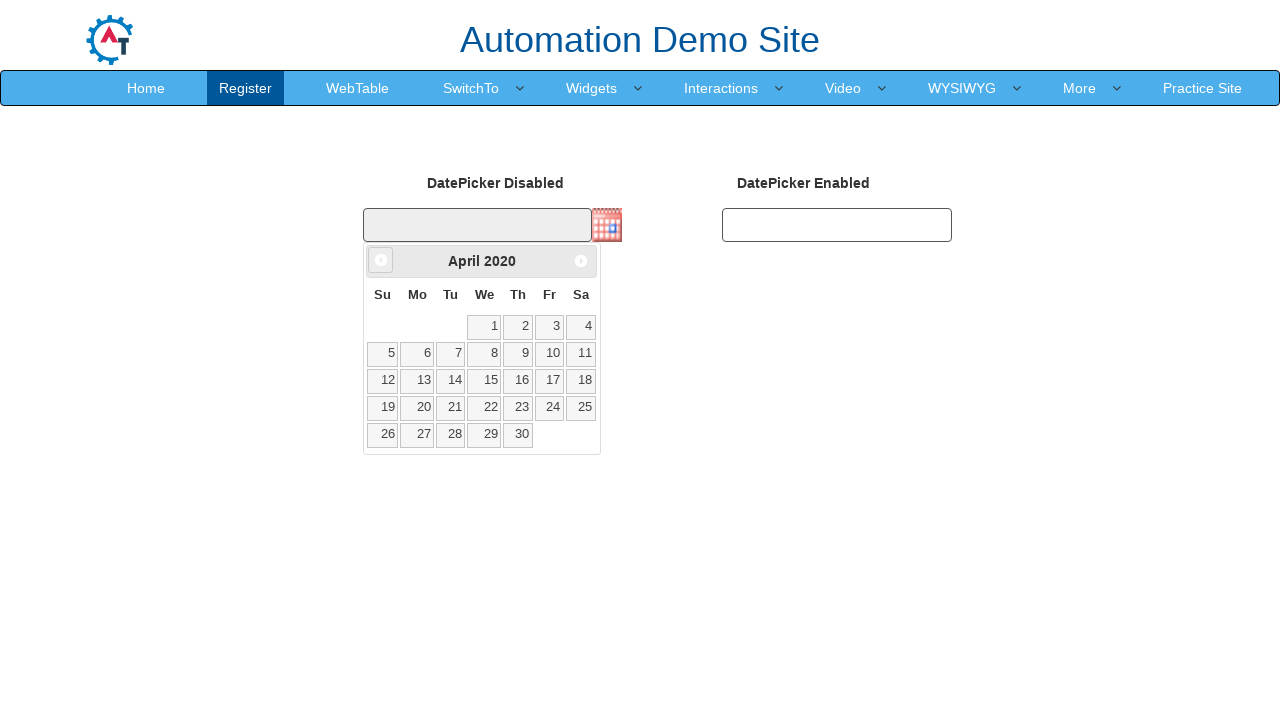

Clicked Previous button to navigate backwards (currently at April 2020) at (381, 260) on span:text('Prev')
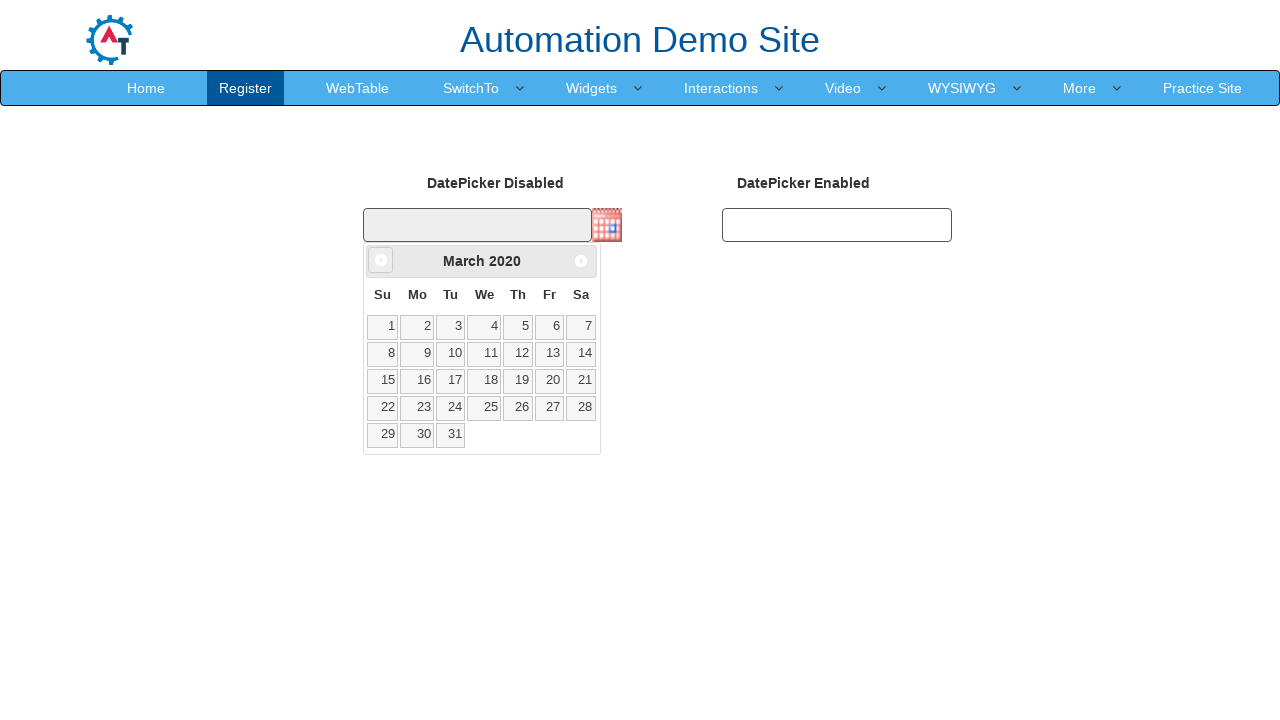

Retrieved updated month from datepicker
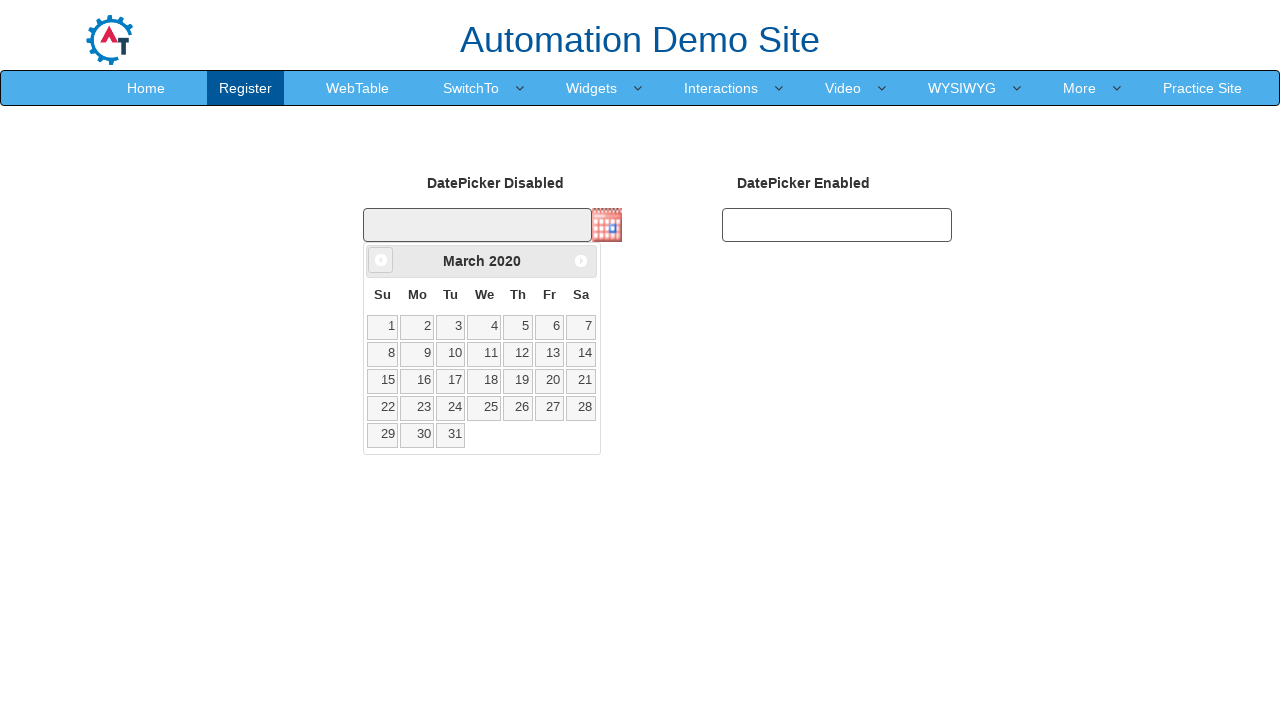

Retrieved updated year from datepicker
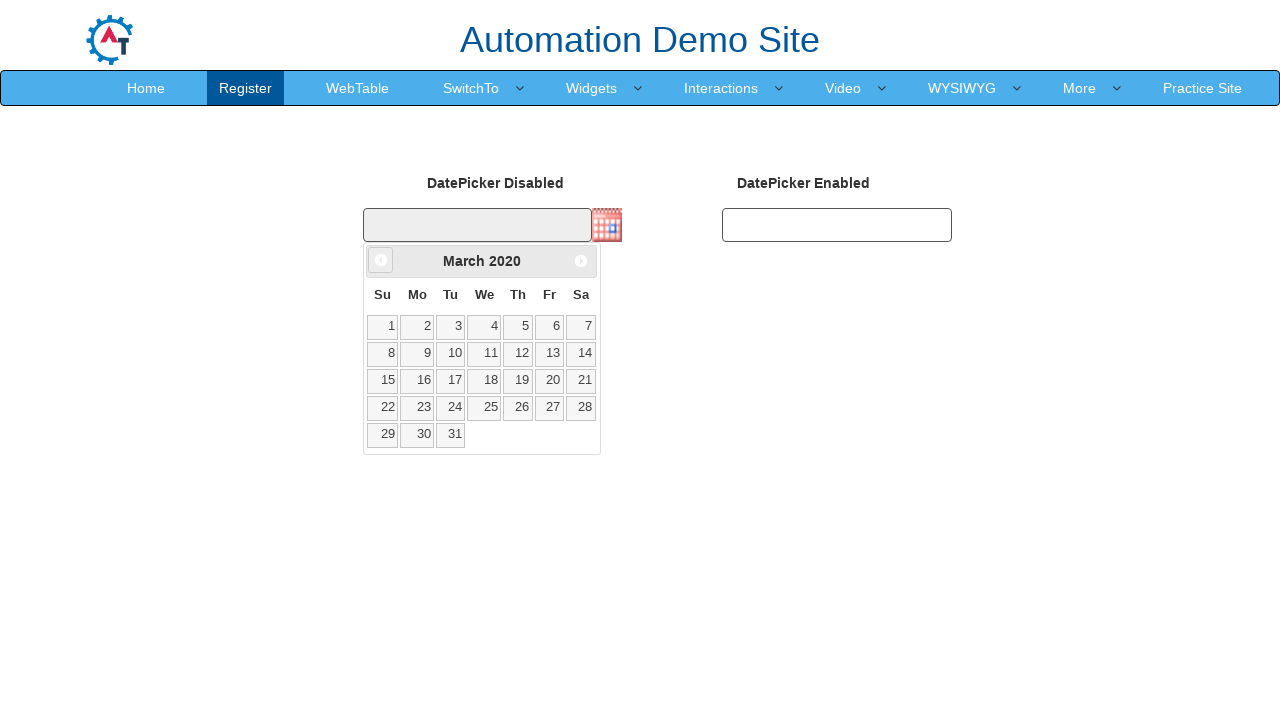

Clicked Previous button to navigate backwards (currently at March 2020) at (381, 260) on span:text('Prev')
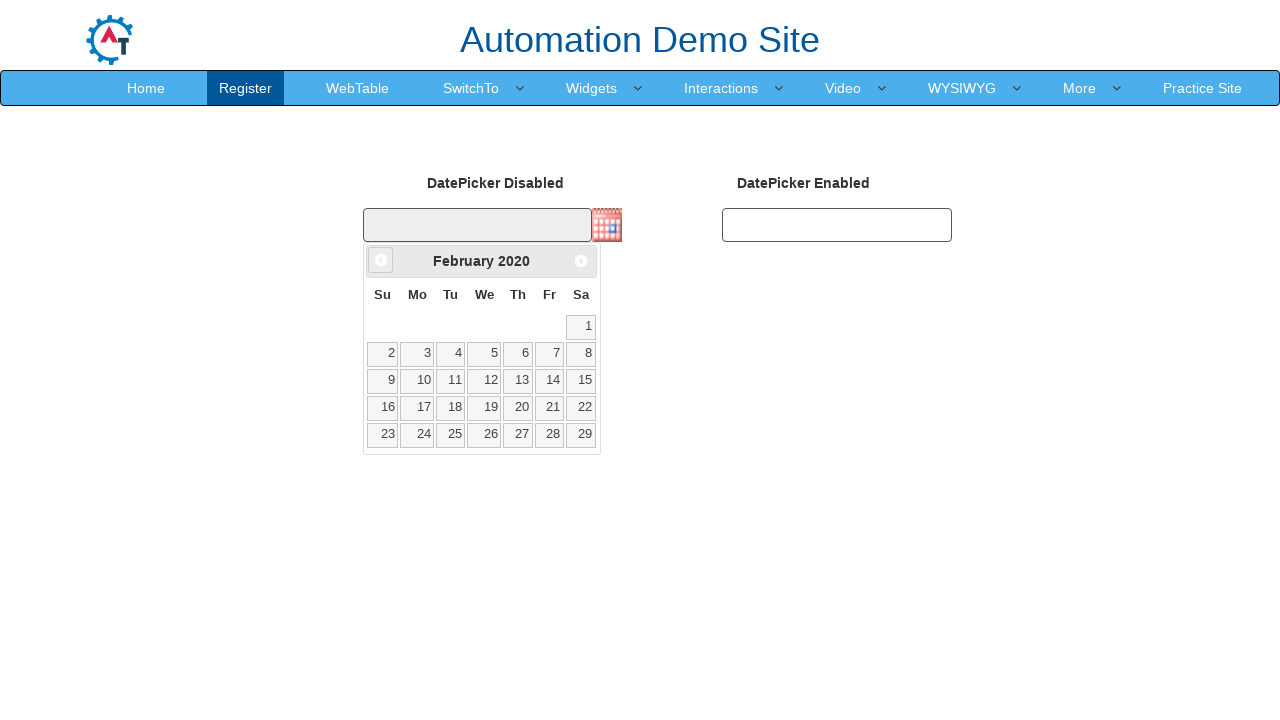

Retrieved updated month from datepicker
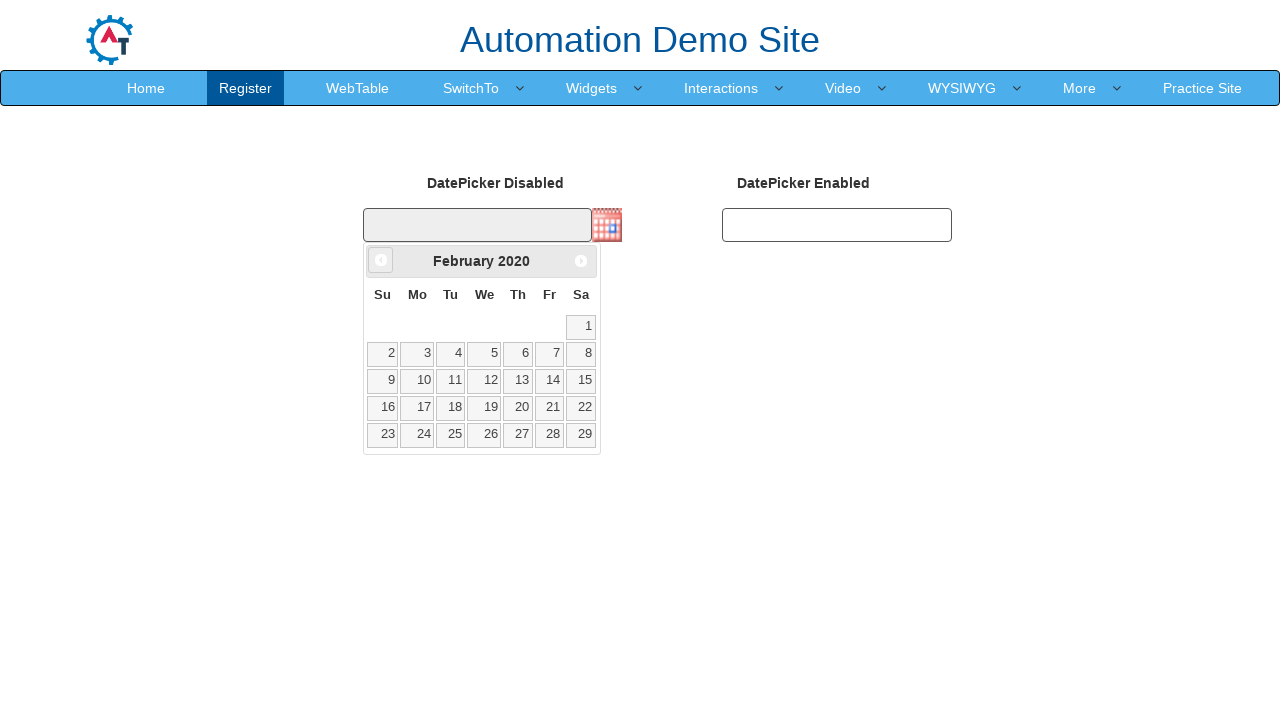

Retrieved updated year from datepicker
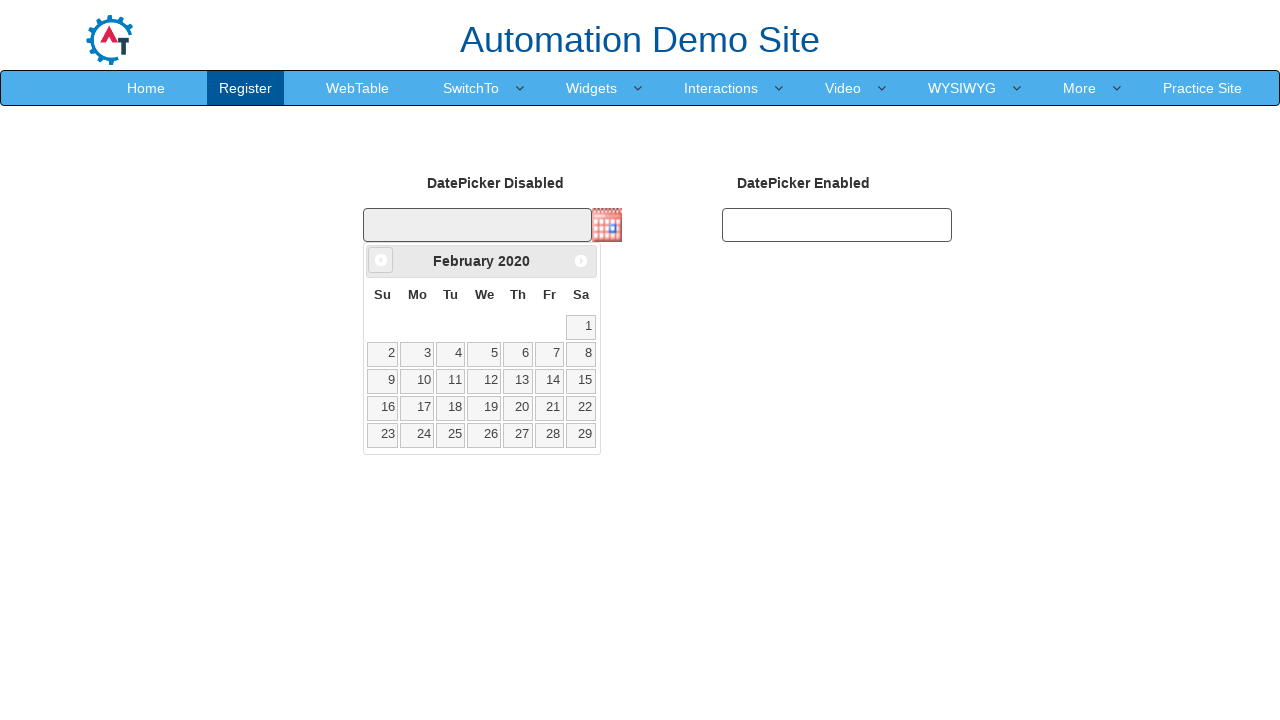

Clicked Previous button to navigate backwards (currently at February 2020) at (381, 260) on span:text('Prev')
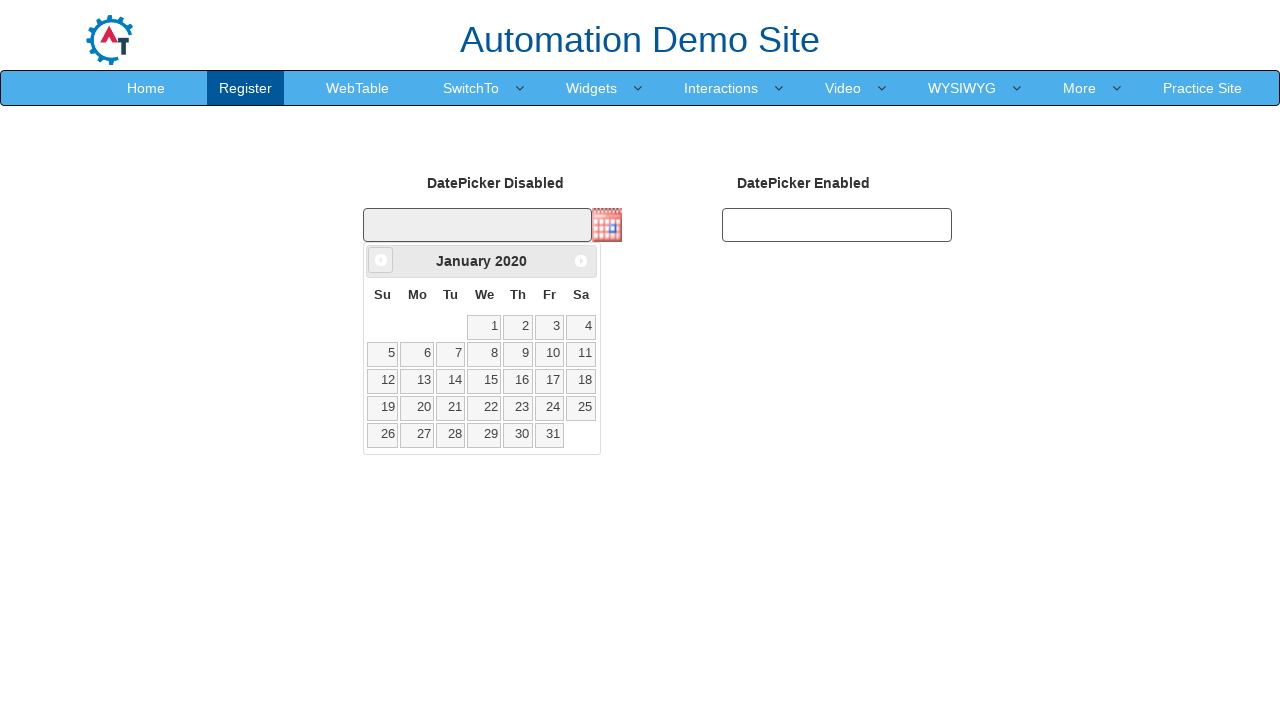

Retrieved updated month from datepicker
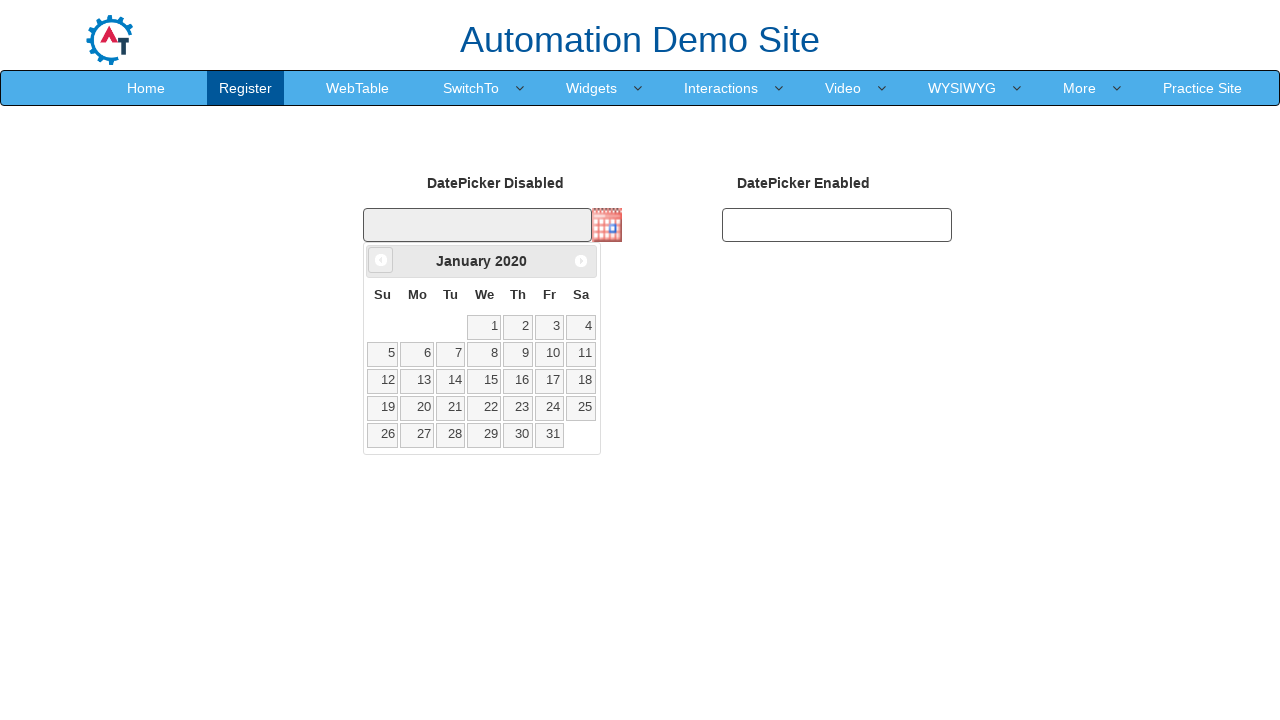

Retrieved updated year from datepicker
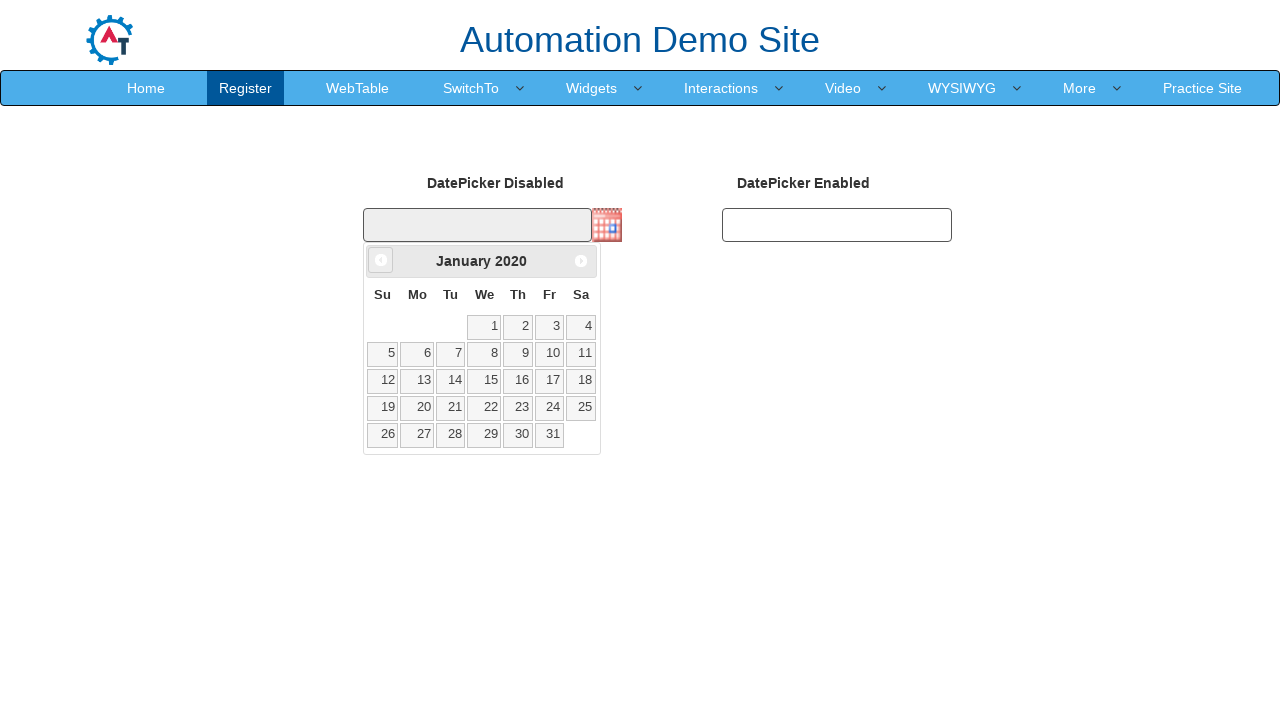

Clicked Previous button to navigate backwards (currently at January 2020) at (381, 260) on span:text('Prev')
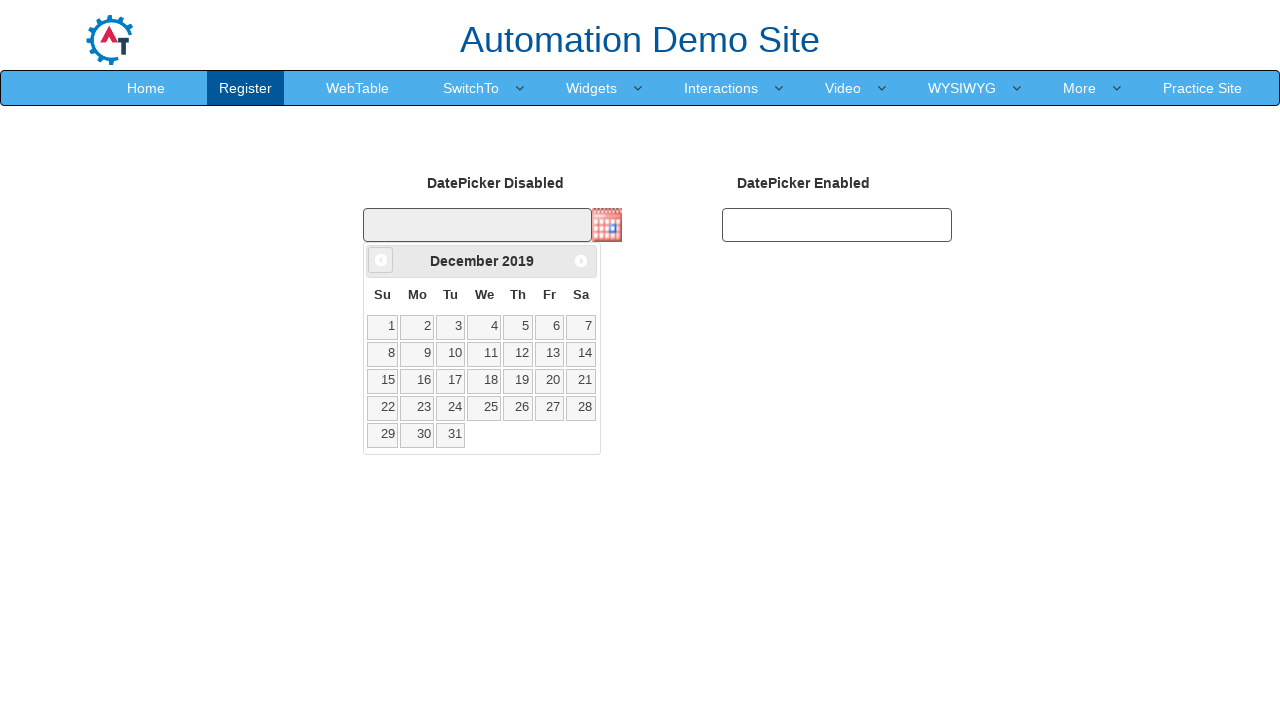

Retrieved updated month from datepicker
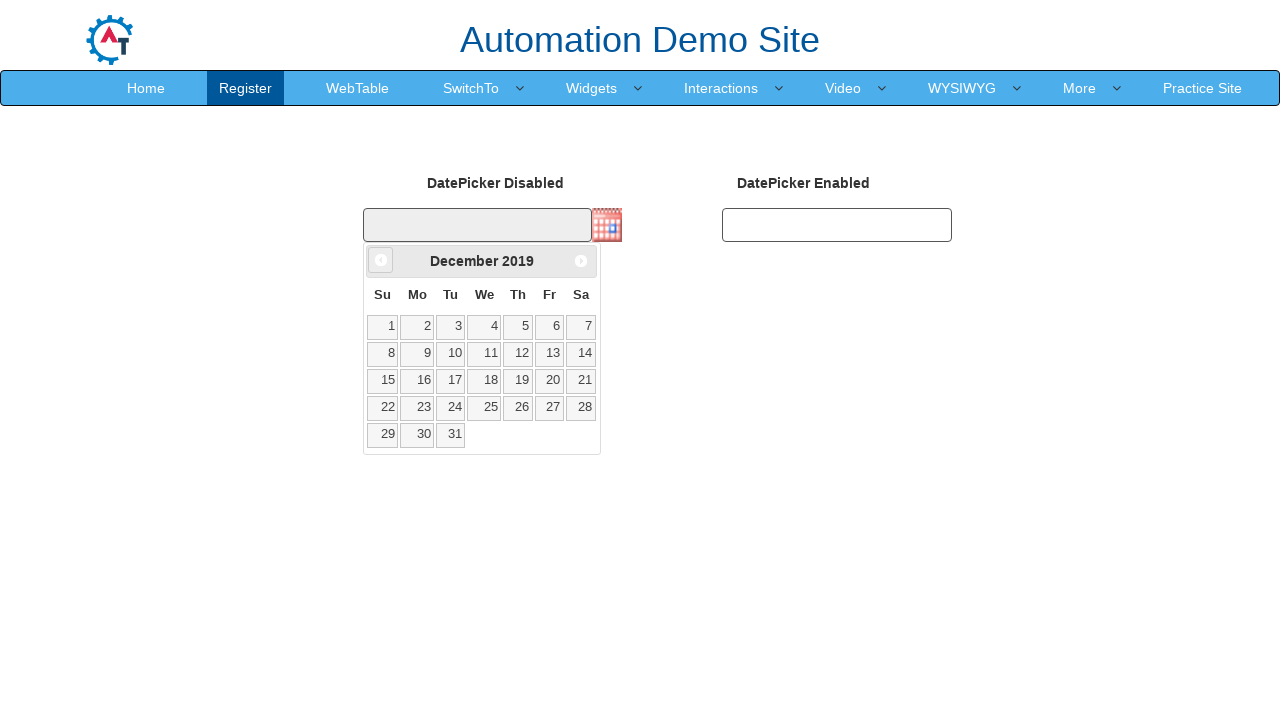

Retrieved updated year from datepicker
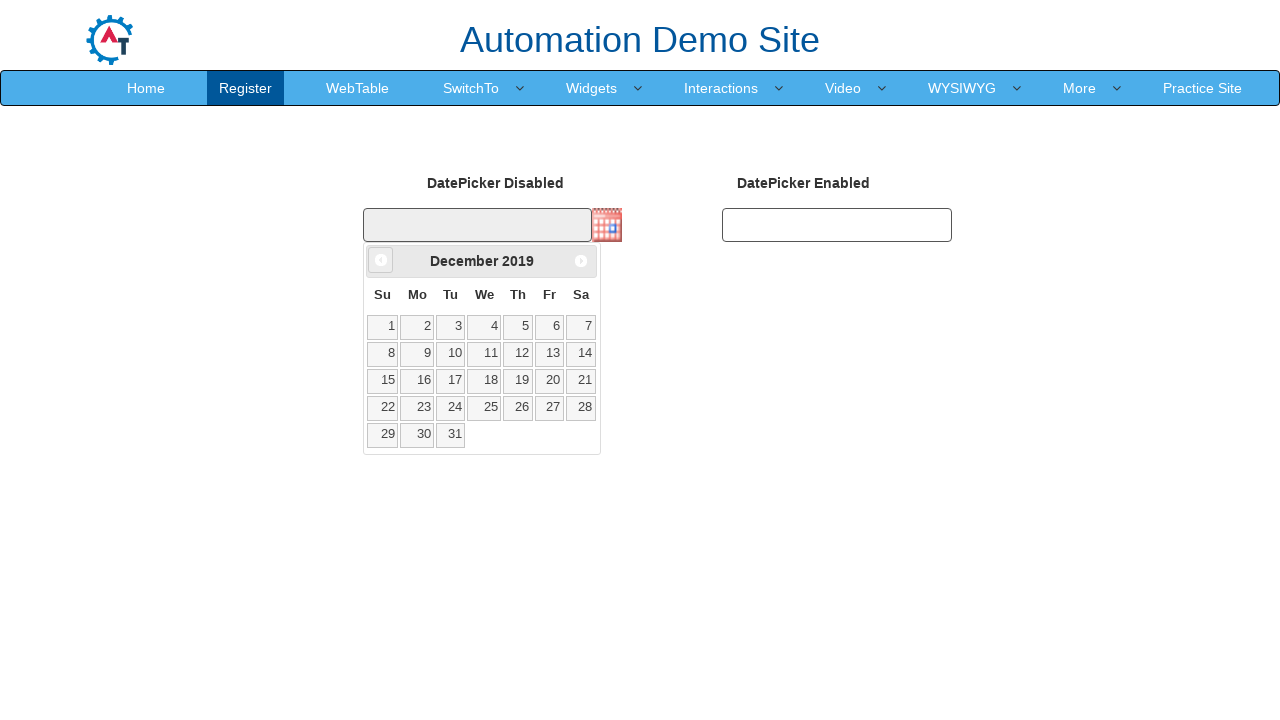

Clicked Previous button to navigate backwards (currently at December 2019) at (381, 260) on span:text('Prev')
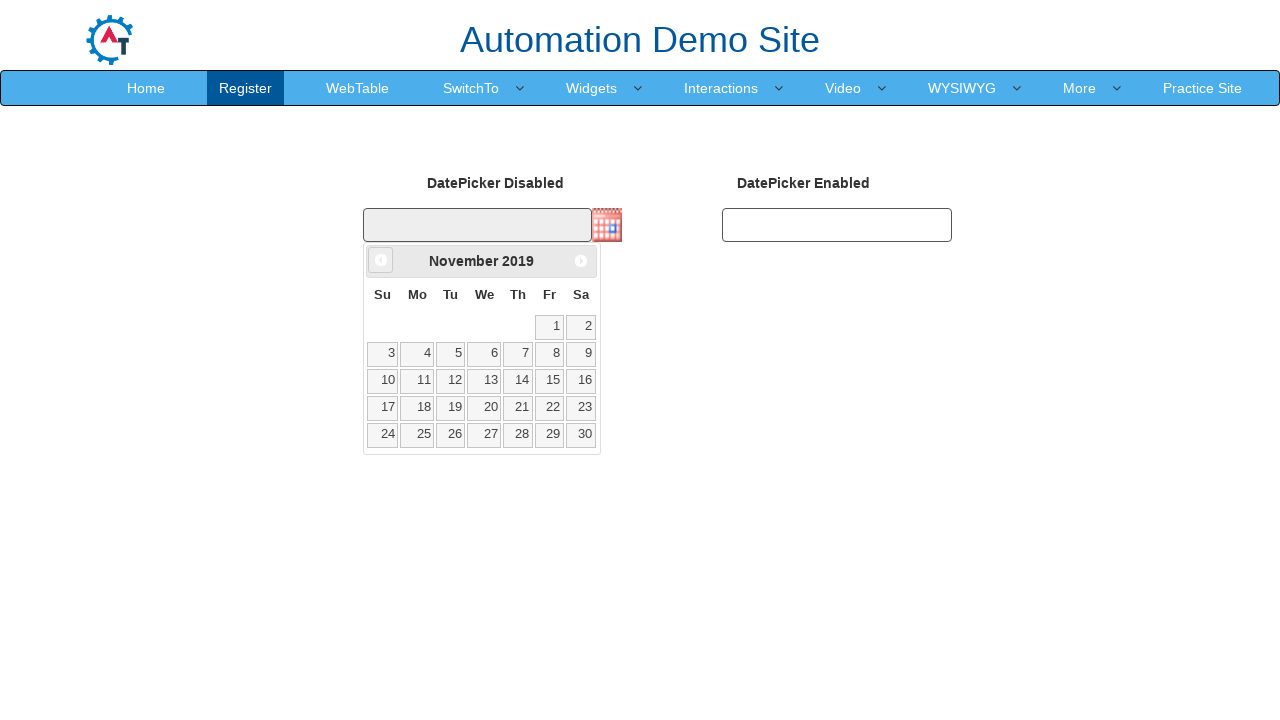

Retrieved updated month from datepicker
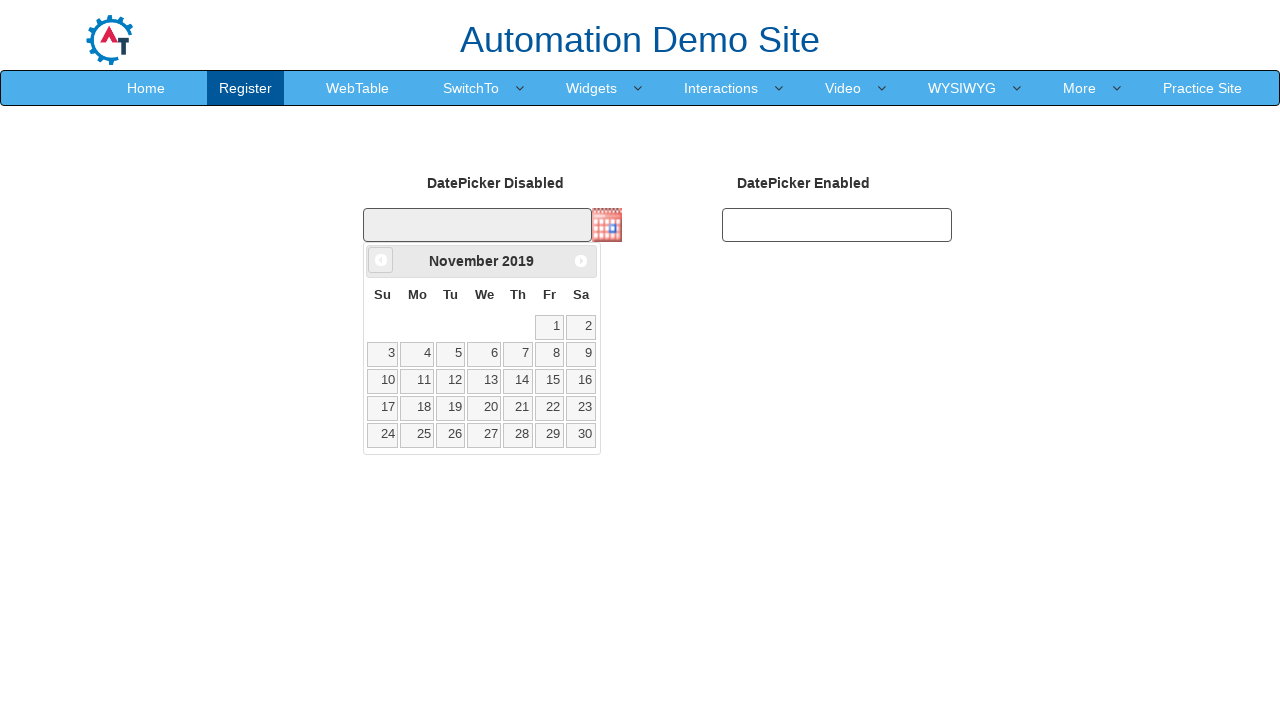

Retrieved updated year from datepicker
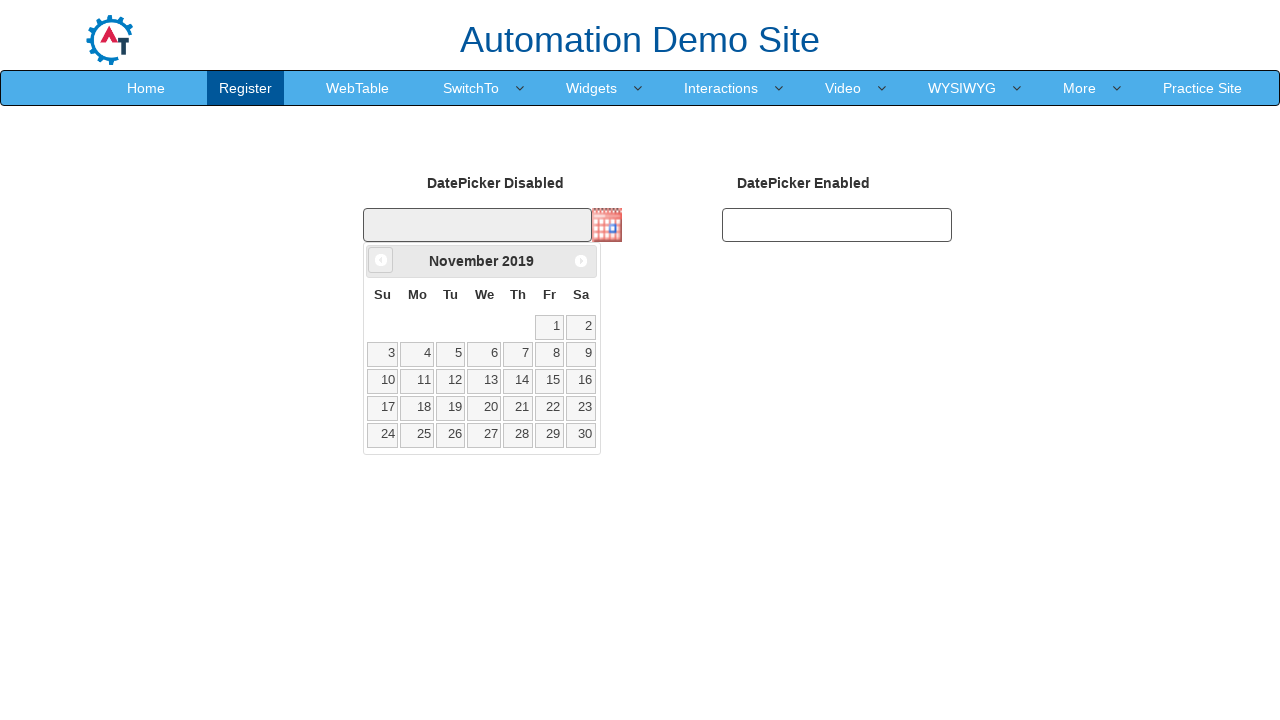

Clicked Previous button to navigate backwards (currently at November 2019) at (381, 260) on span:text('Prev')
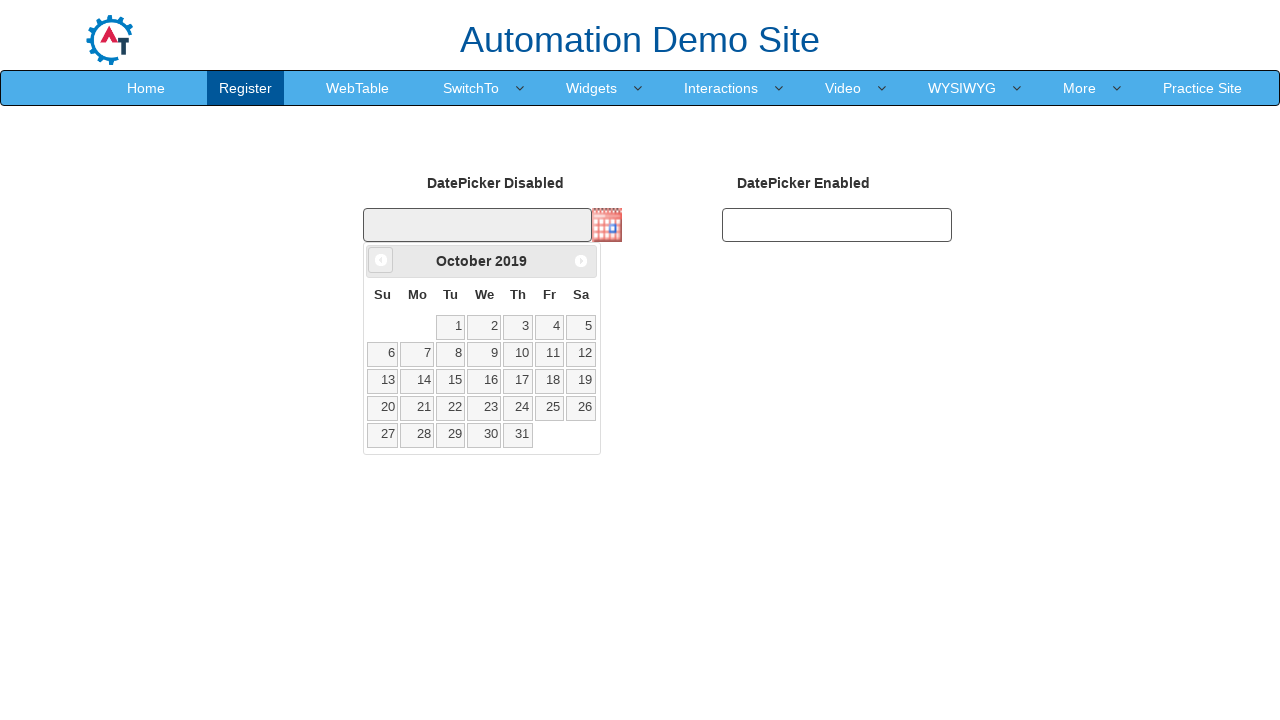

Retrieved updated month from datepicker
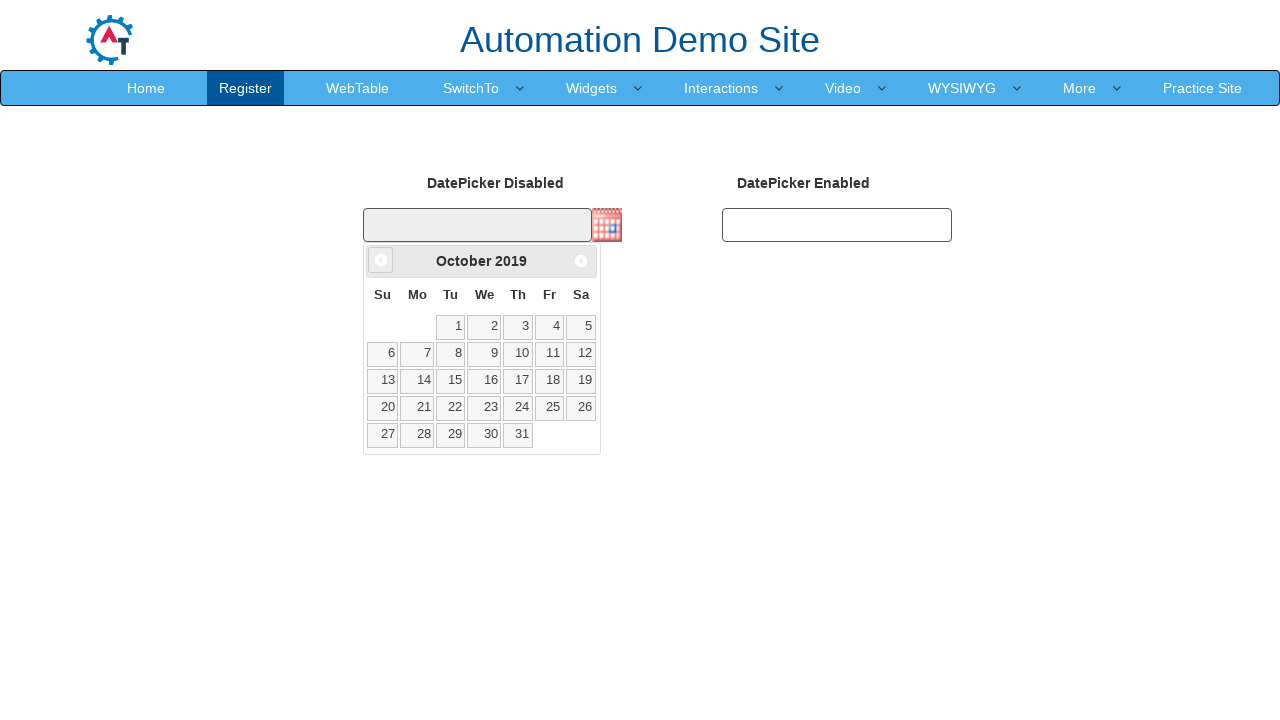

Retrieved updated year from datepicker
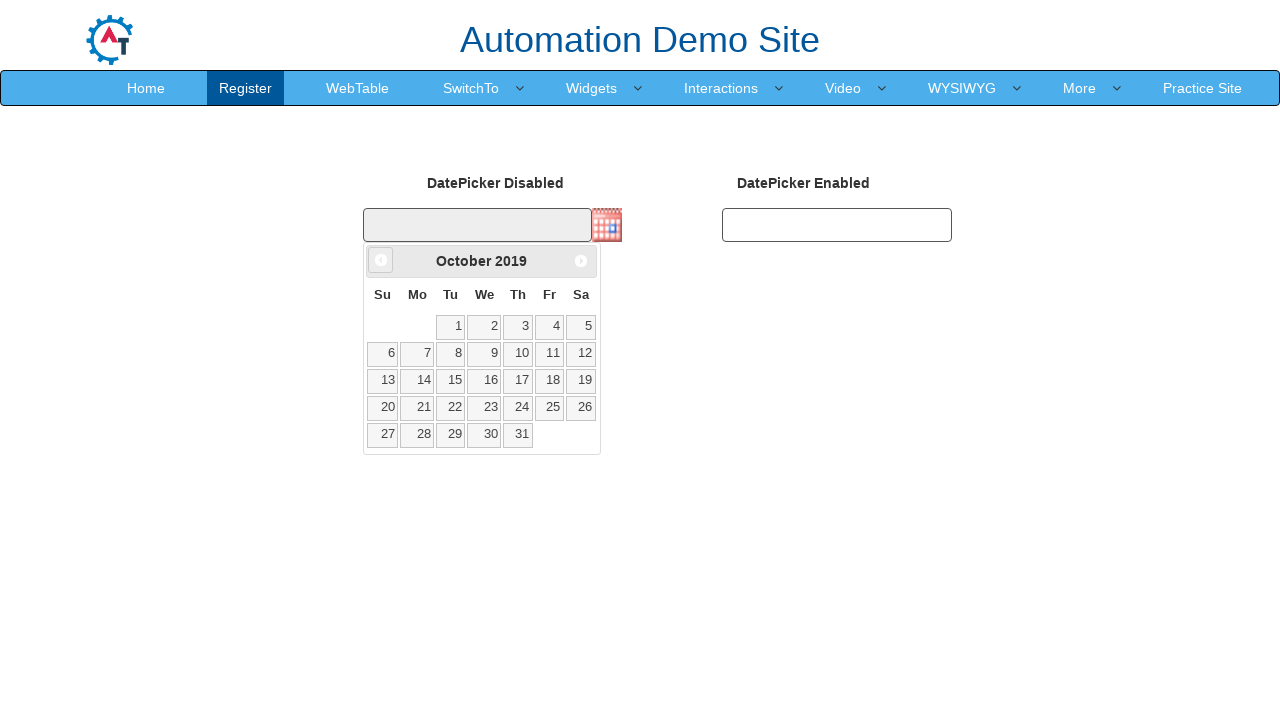

Clicked Previous button to navigate backwards (currently at October 2019) at (381, 260) on span:text('Prev')
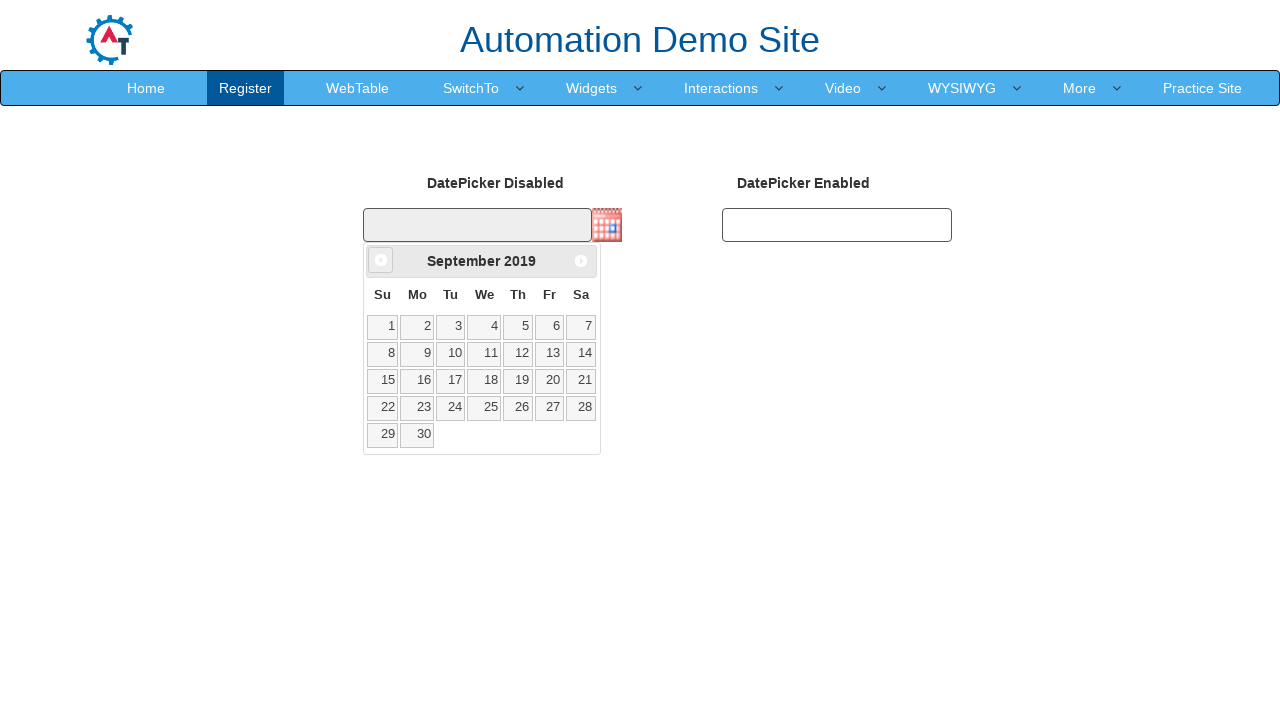

Retrieved updated month from datepicker
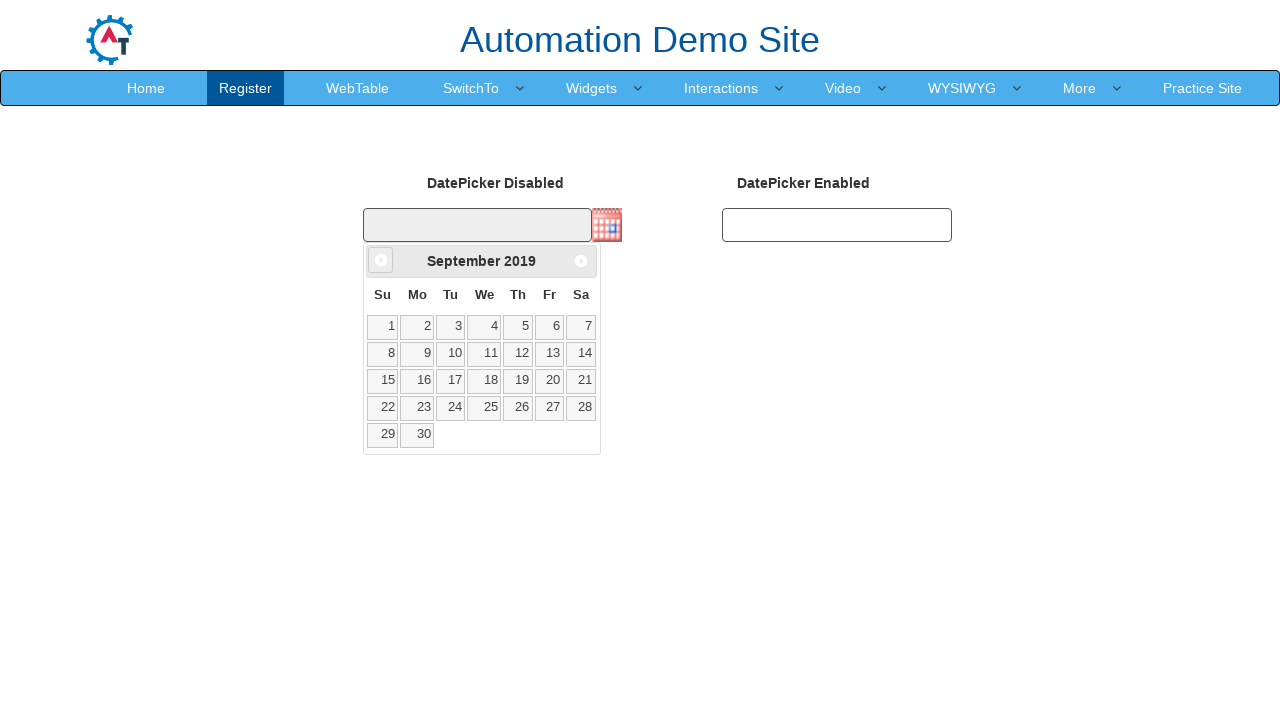

Retrieved updated year from datepicker
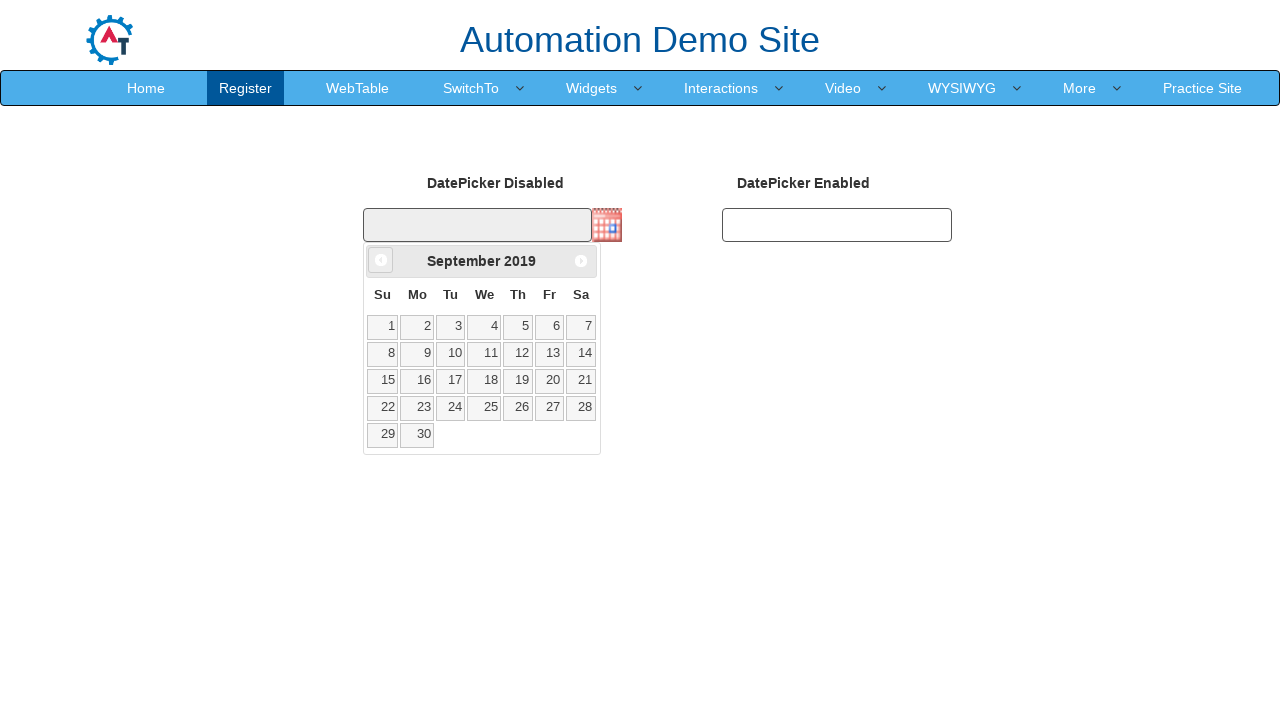

Clicked Previous button to navigate backwards (currently at September 2019) at (381, 260) on span:text('Prev')
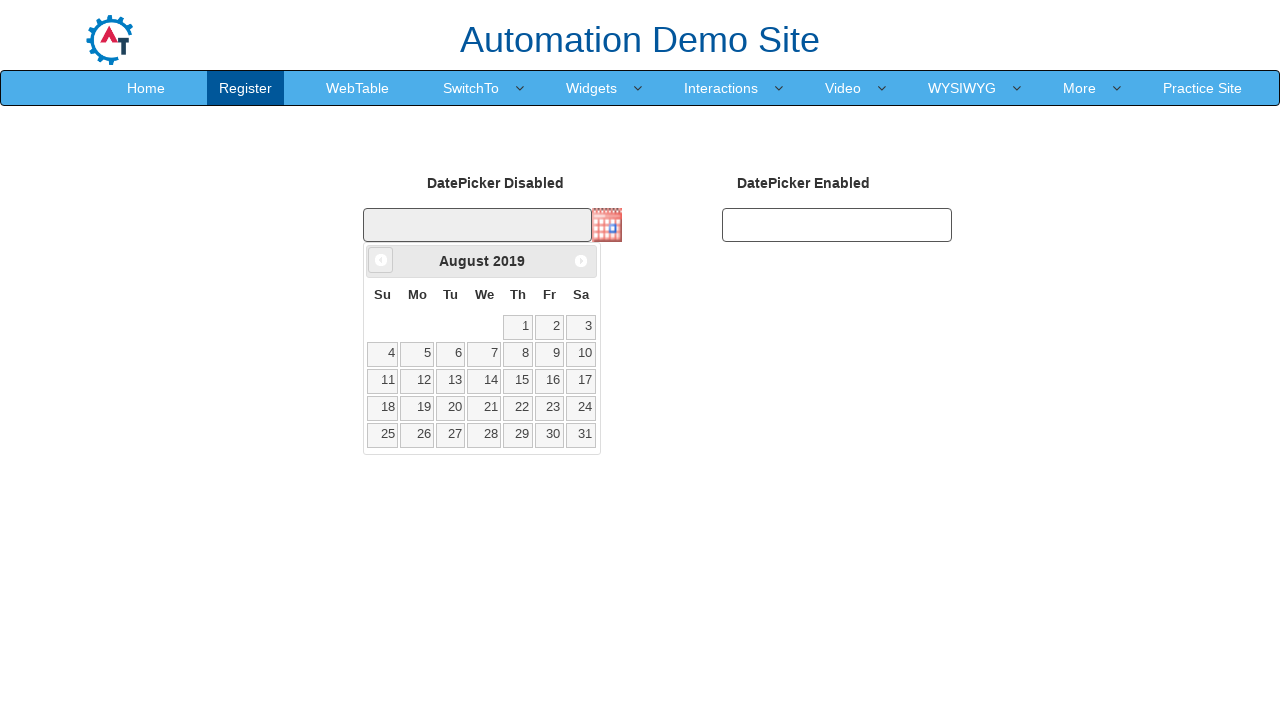

Retrieved updated month from datepicker
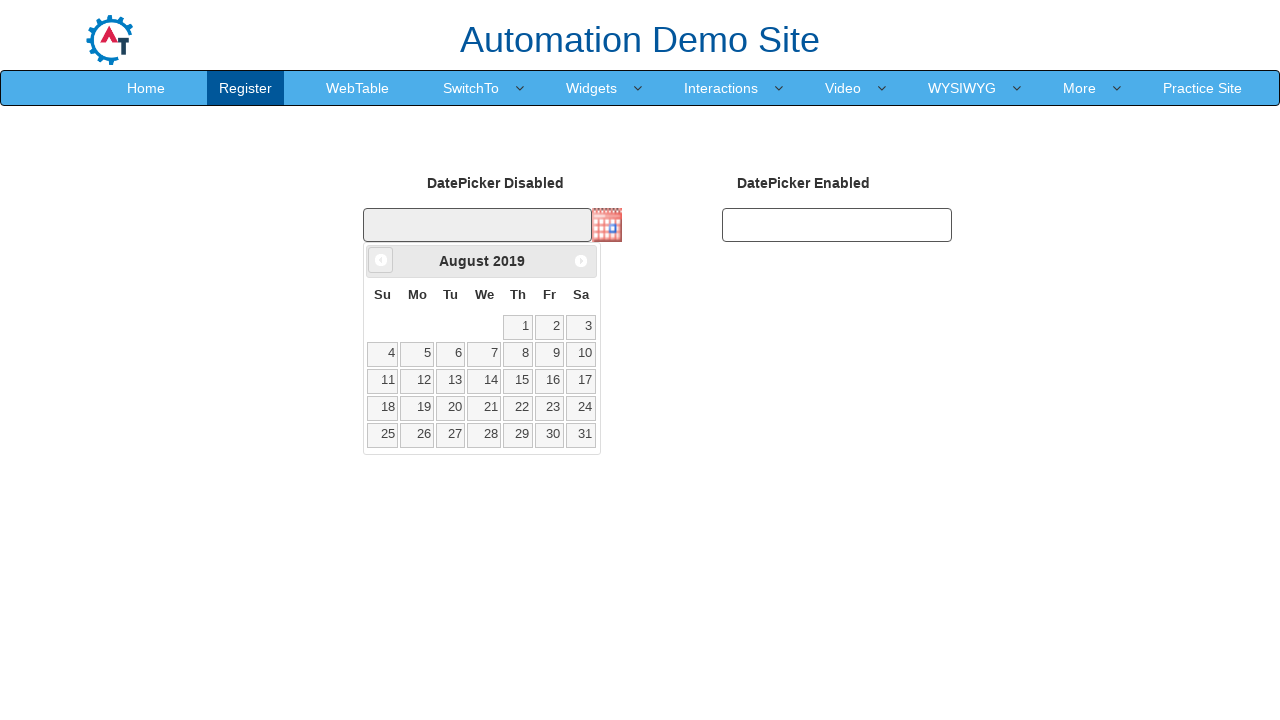

Retrieved updated year from datepicker
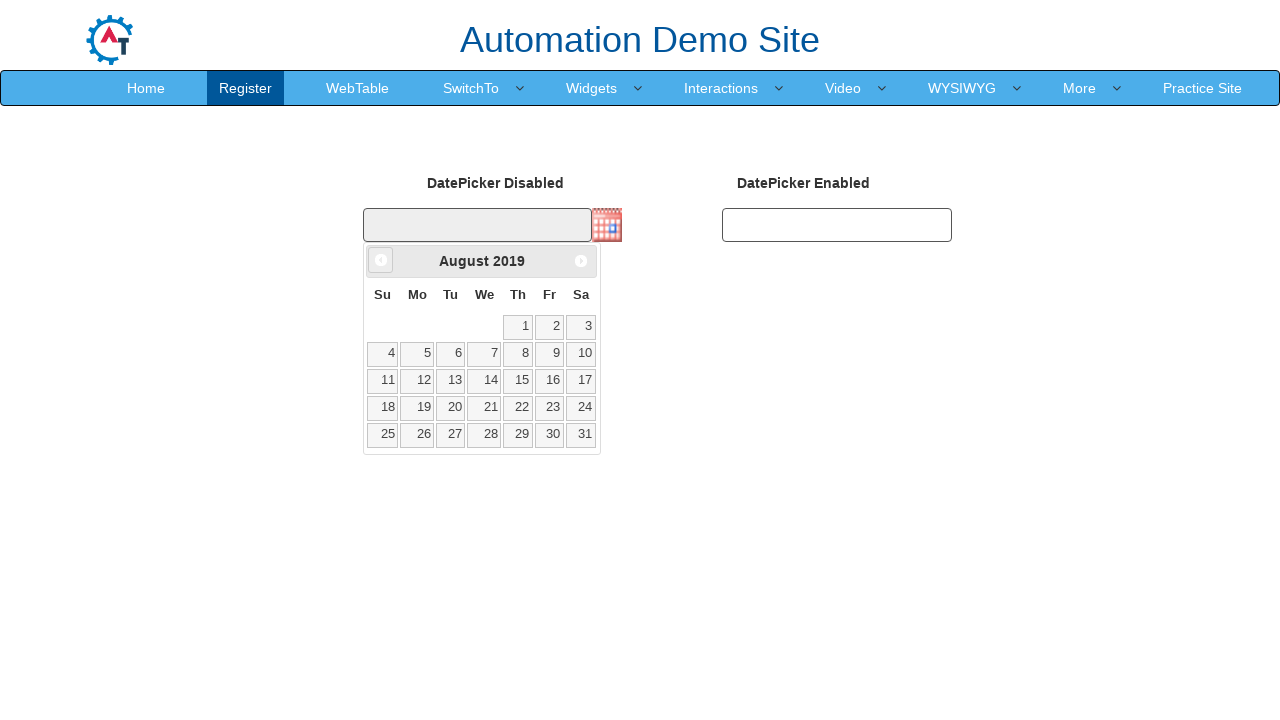

Clicked Previous button to navigate backwards (currently at August 2019) at (381, 260) on span:text('Prev')
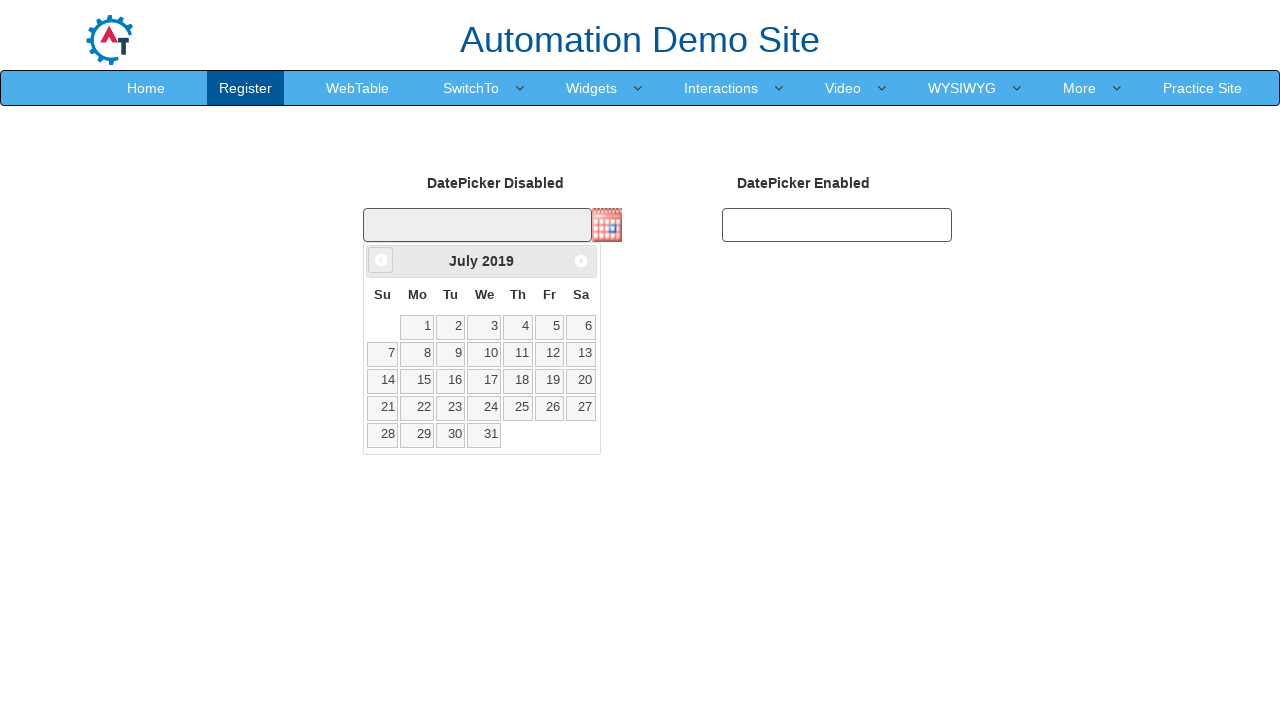

Retrieved updated month from datepicker
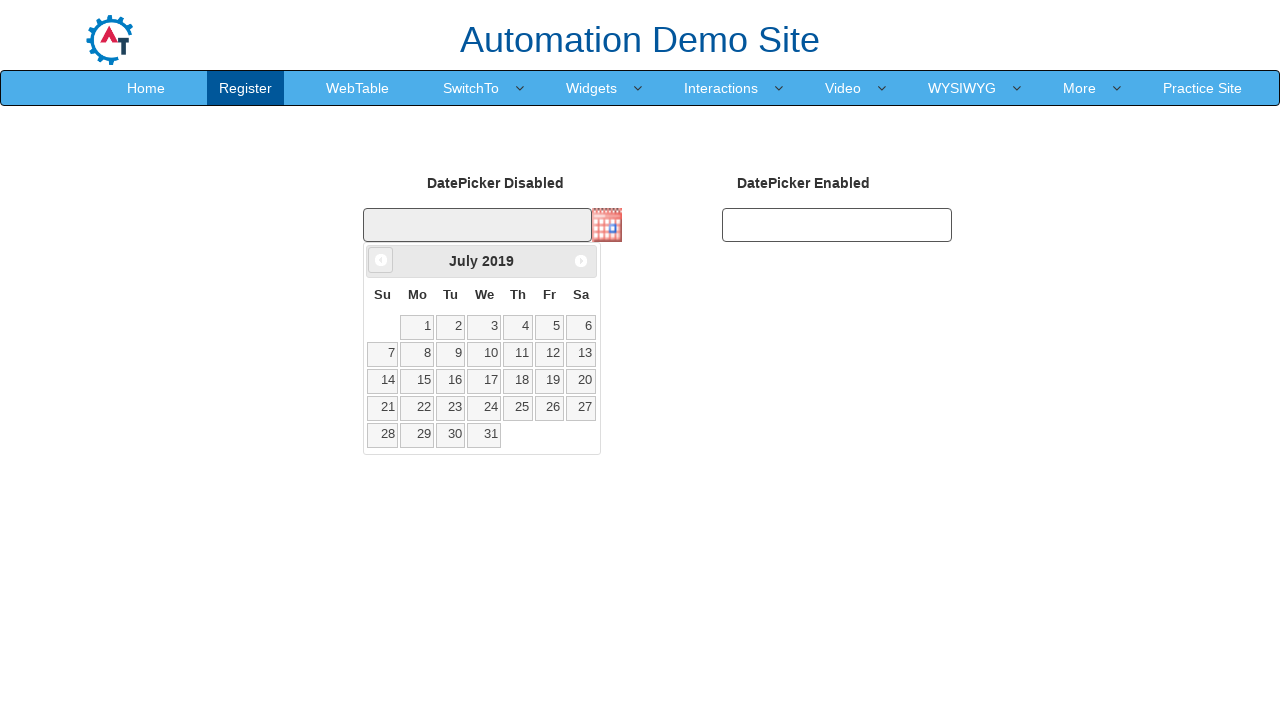

Retrieved updated year from datepicker
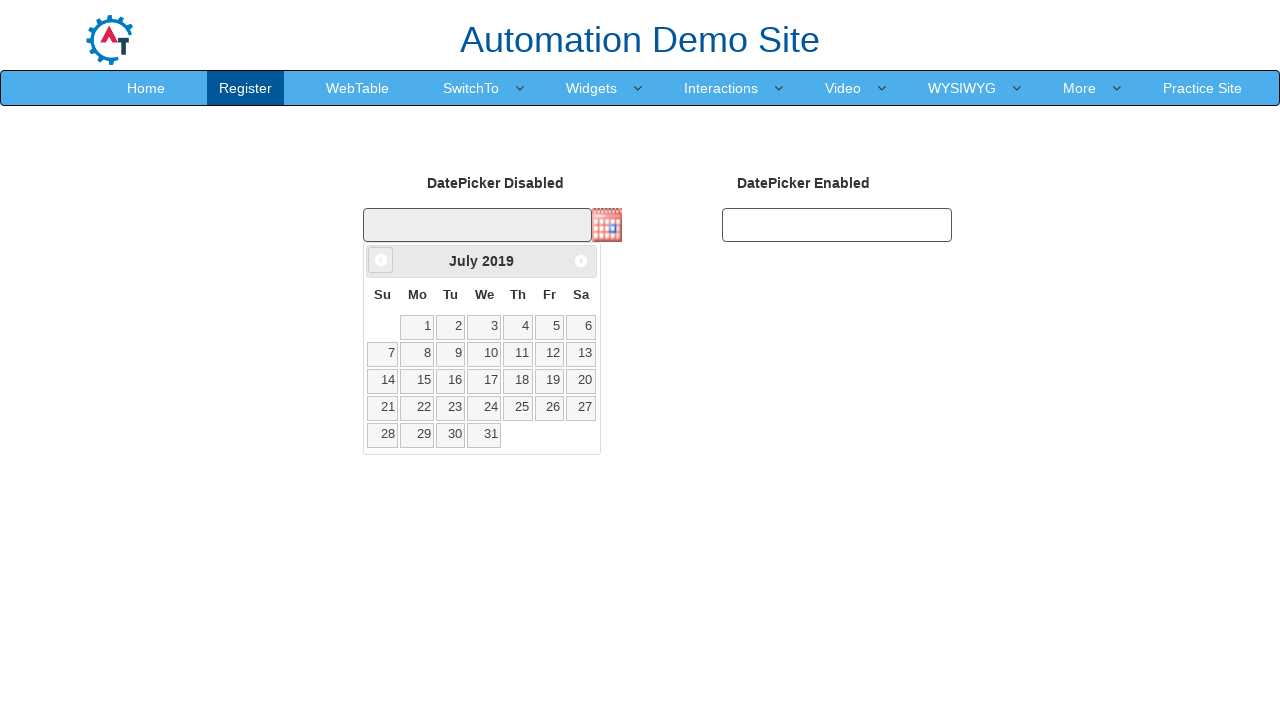

Clicked Previous button to navigate backwards (currently at July 2019) at (381, 260) on span:text('Prev')
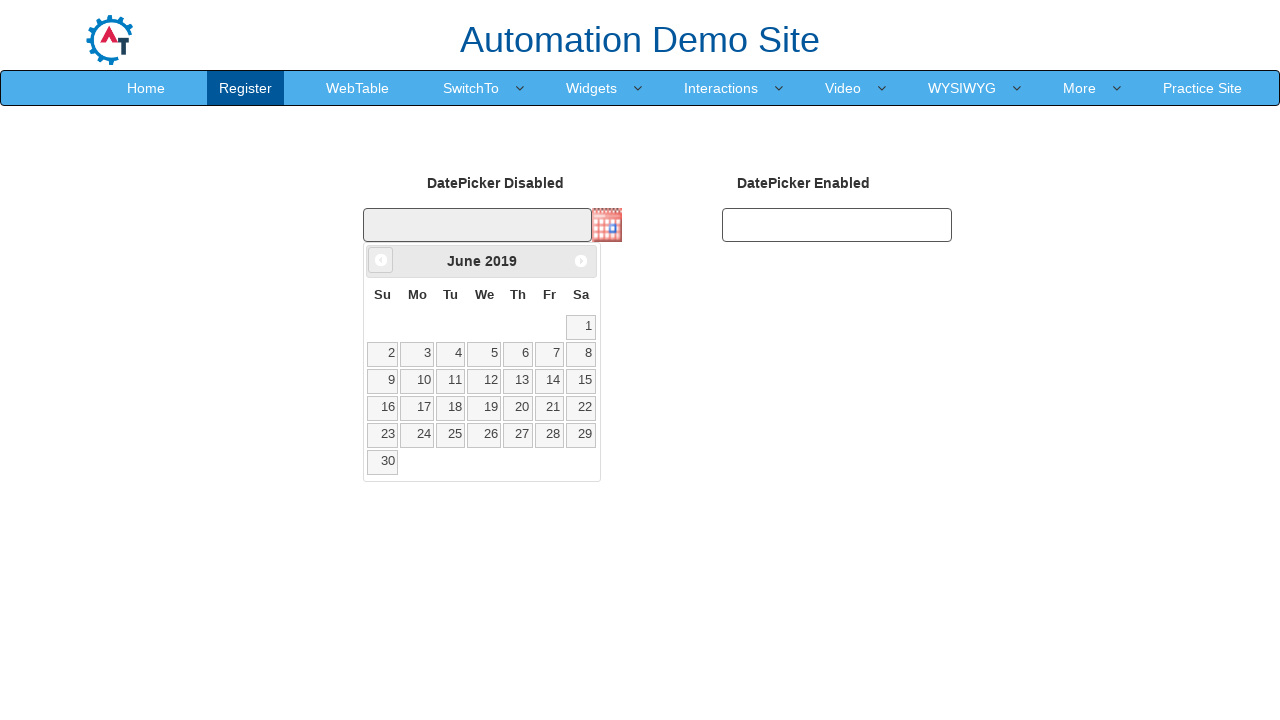

Retrieved updated month from datepicker
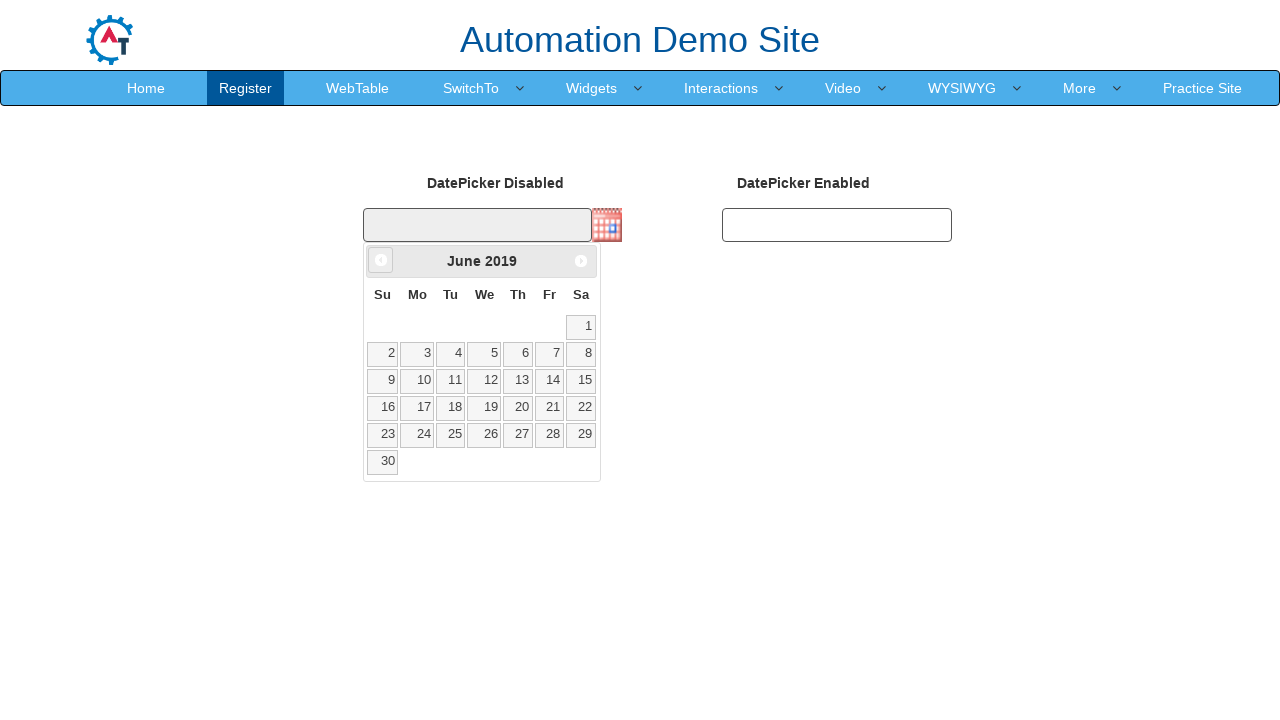

Retrieved updated year from datepicker
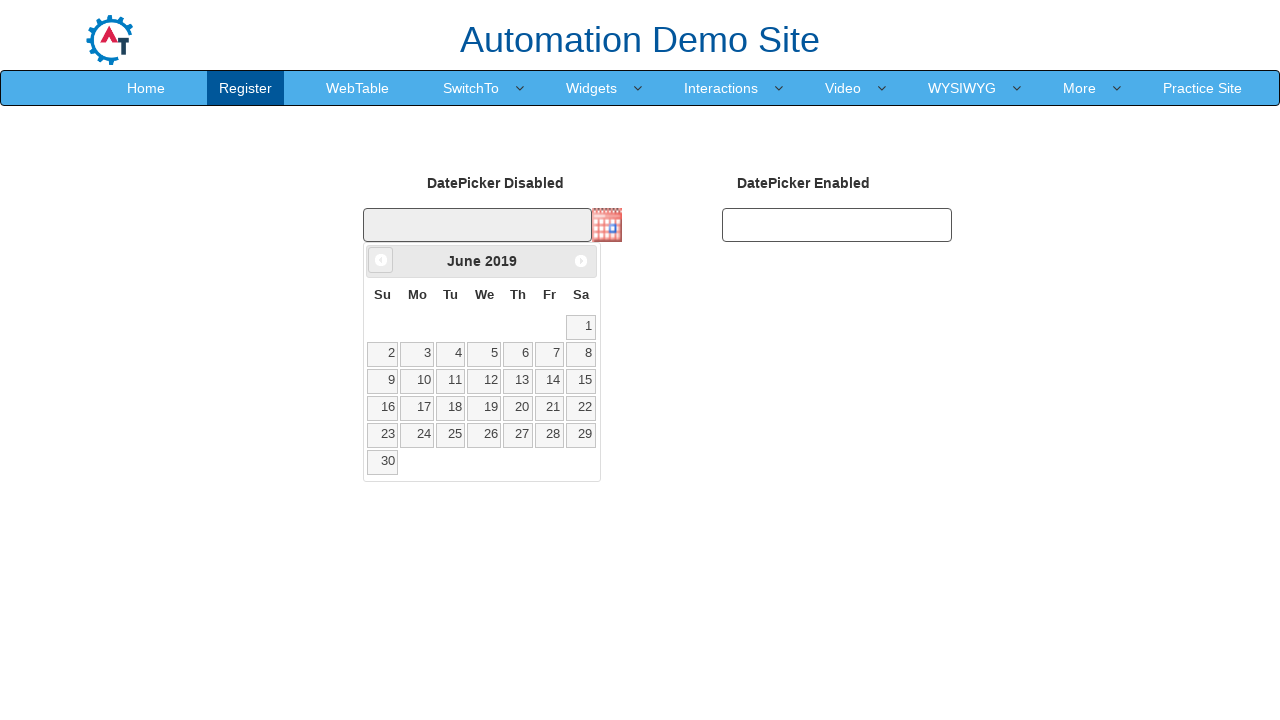

Clicked Previous button to navigate backwards (currently at June 2019) at (381, 260) on span:text('Prev')
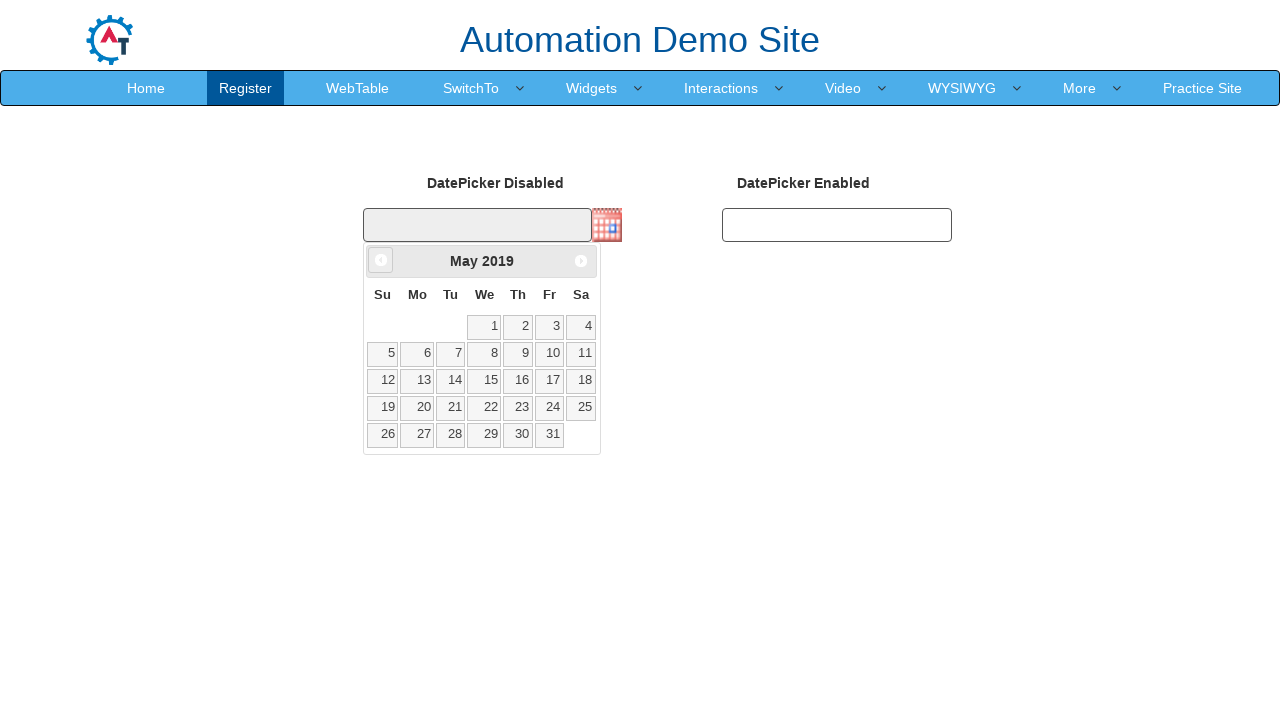

Retrieved updated month from datepicker
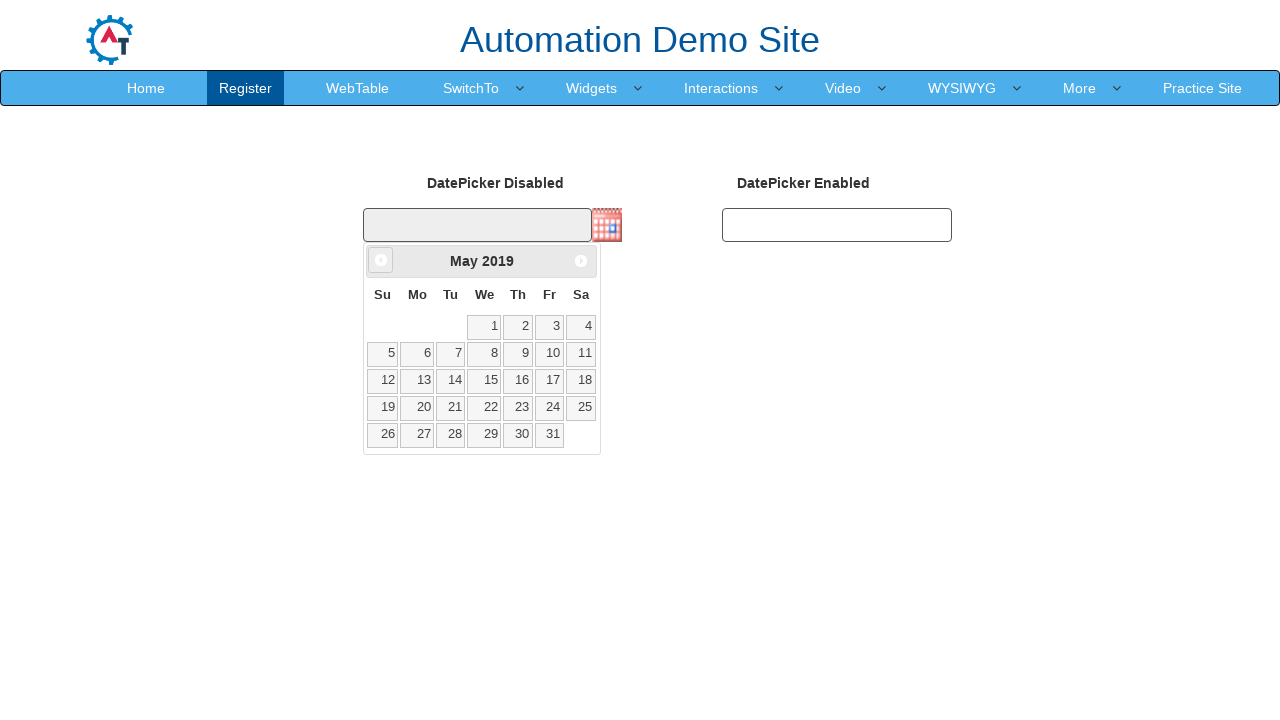

Retrieved updated year from datepicker
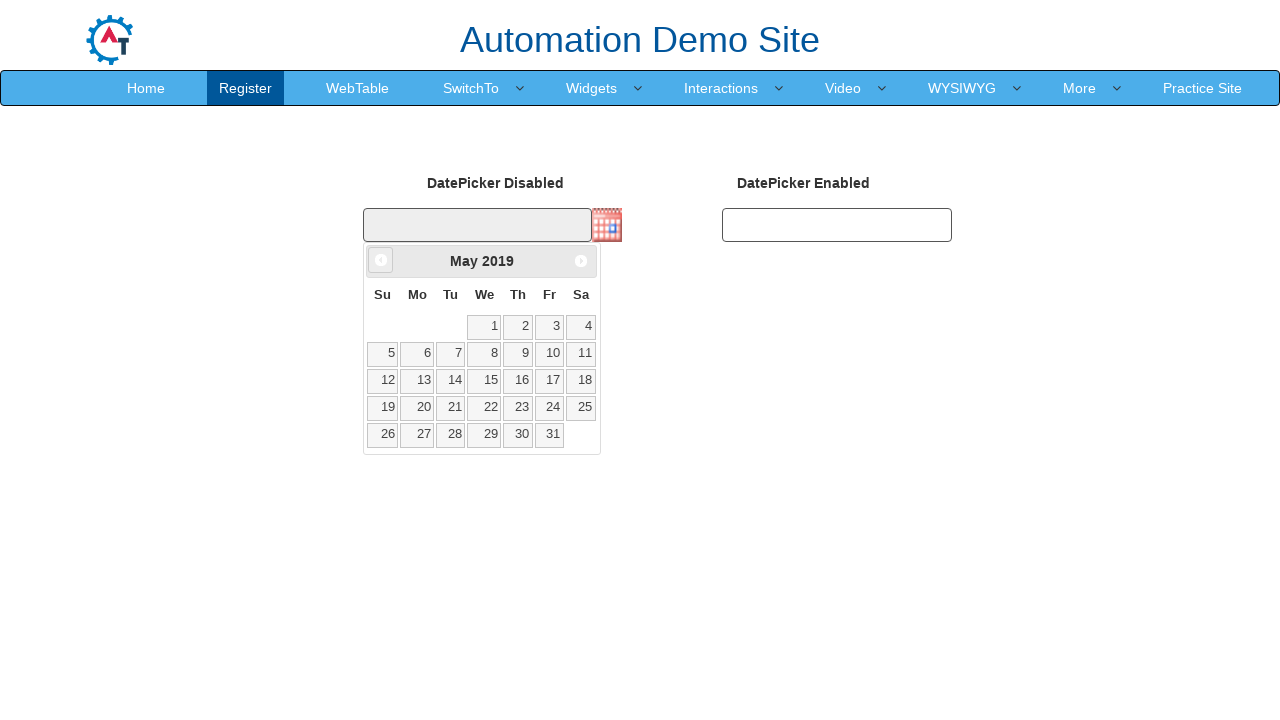

Clicked Previous button to navigate backwards (currently at May 2019) at (381, 260) on span:text('Prev')
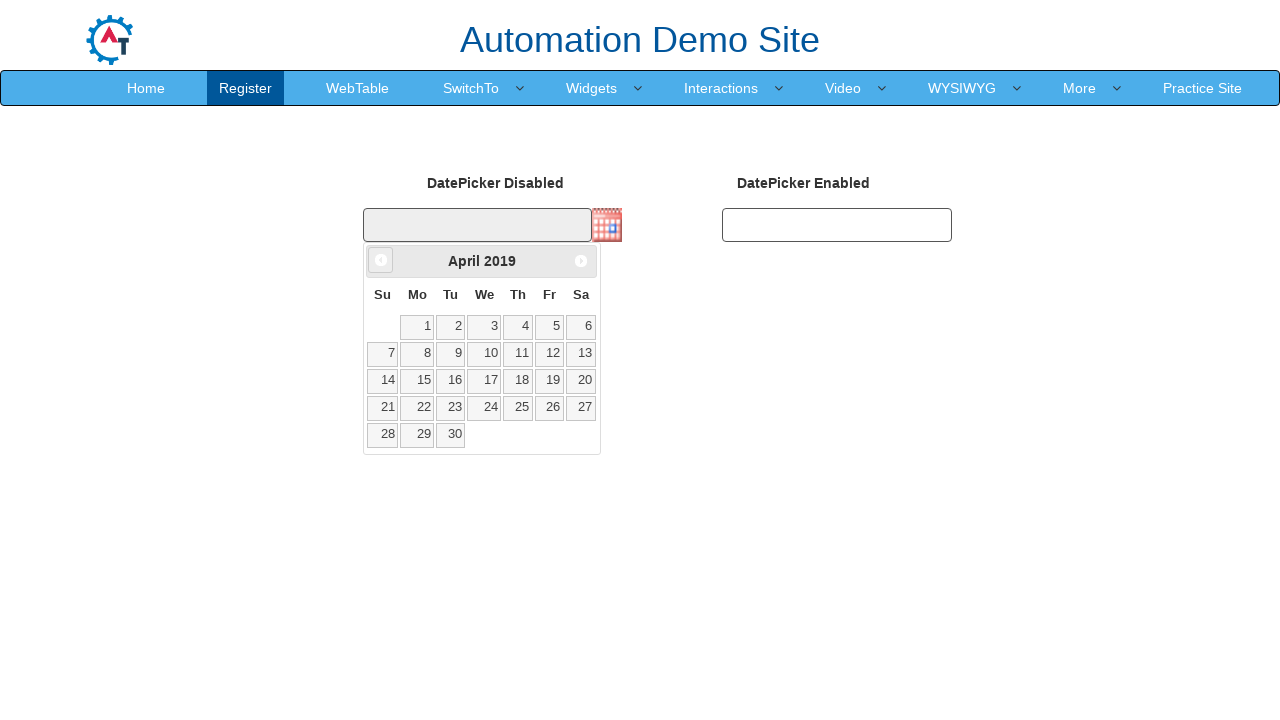

Retrieved updated month from datepicker
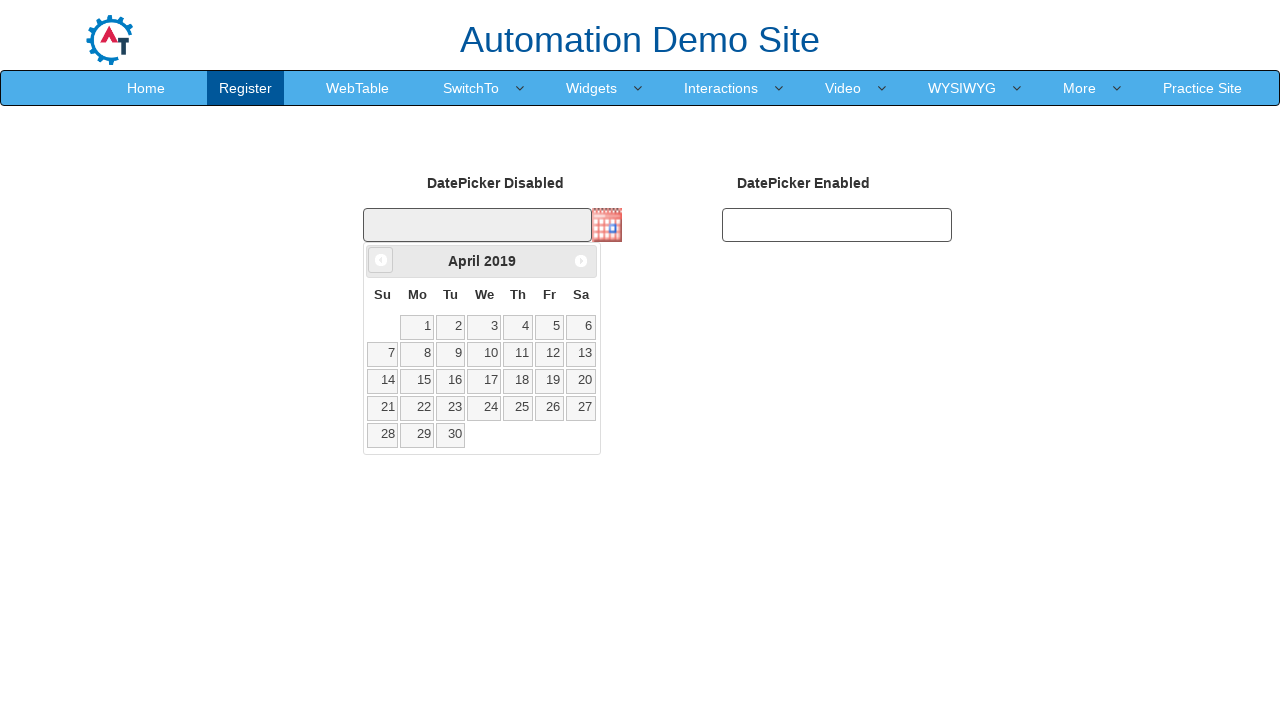

Retrieved updated year from datepicker
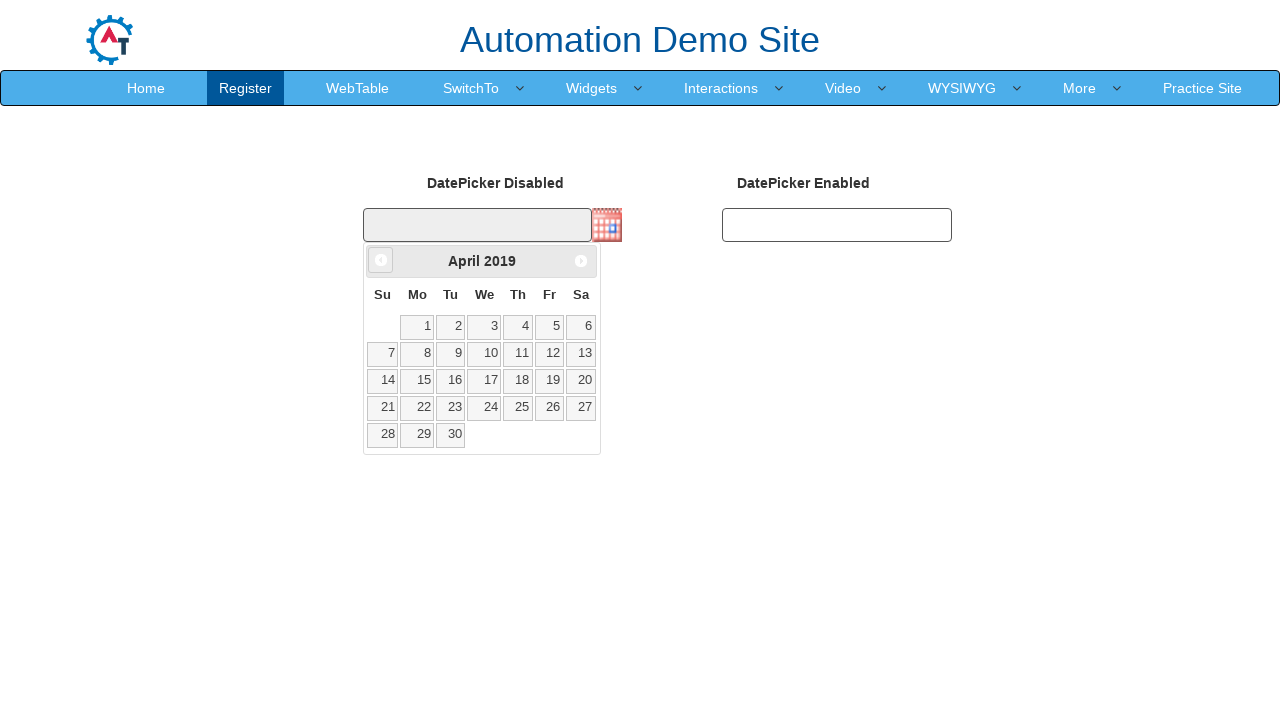

Clicked Previous button to navigate backwards (currently at April 2019) at (381, 260) on span:text('Prev')
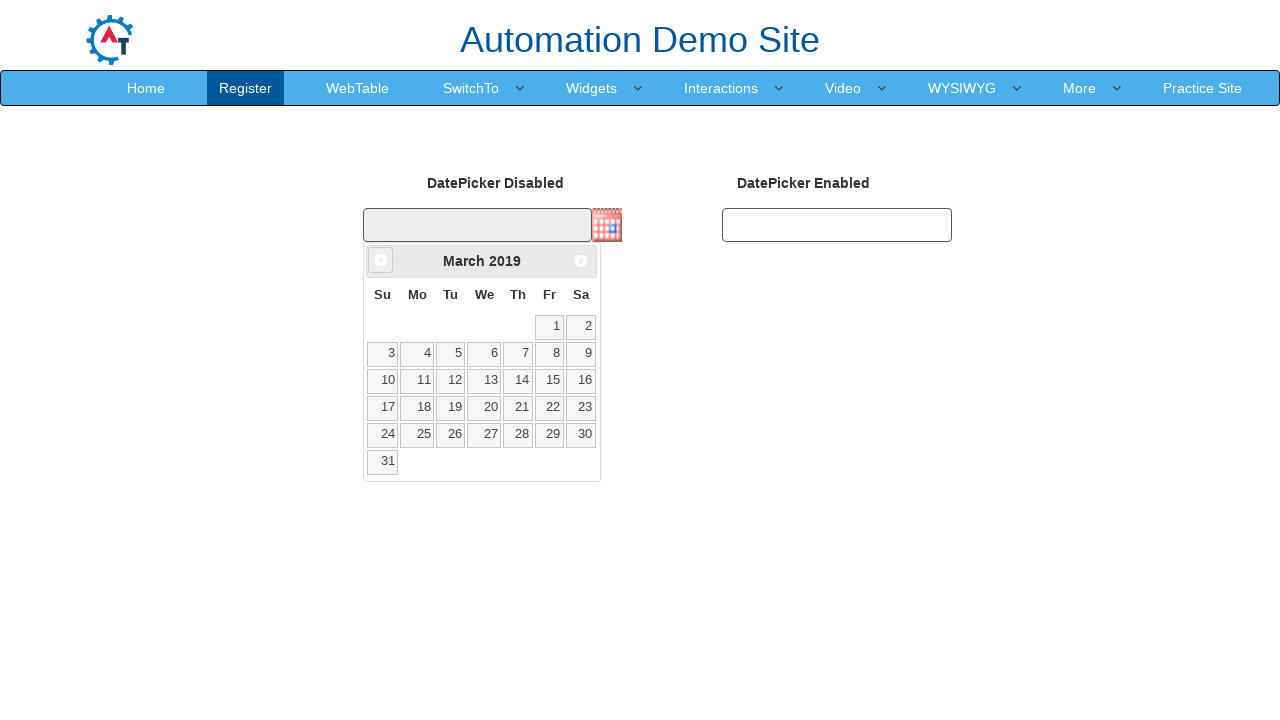

Retrieved updated month from datepicker
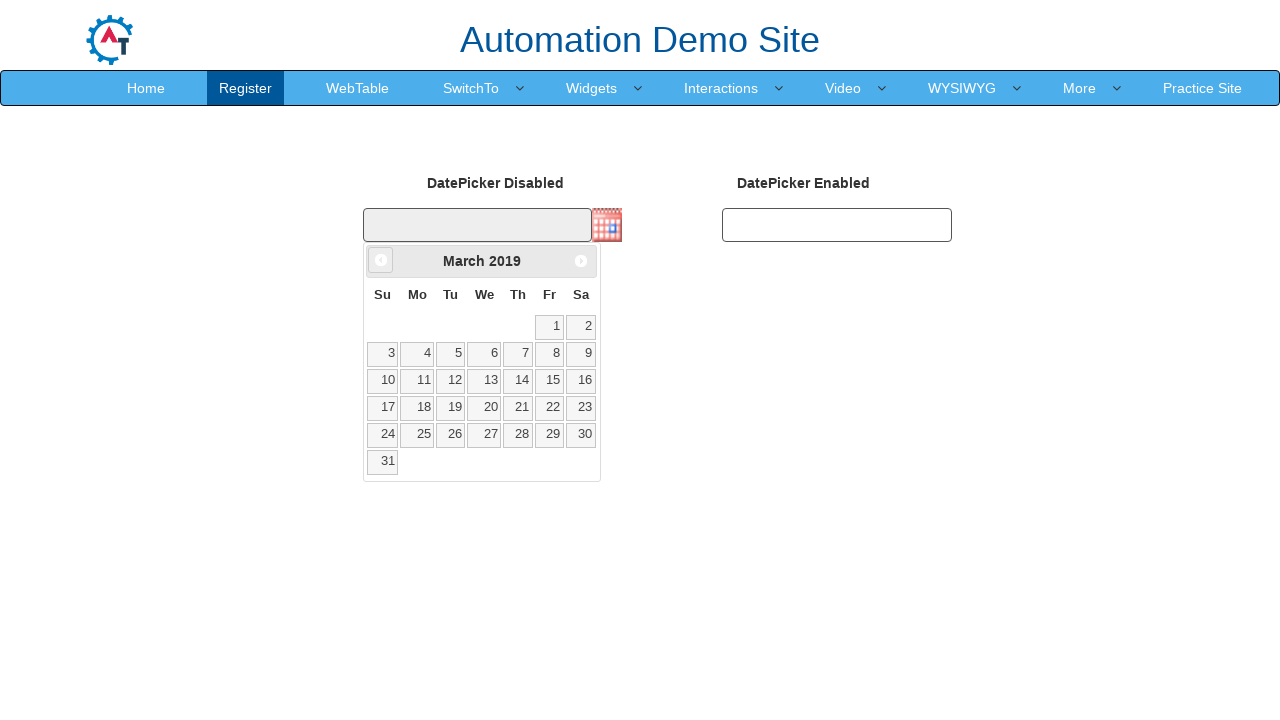

Retrieved updated year from datepicker
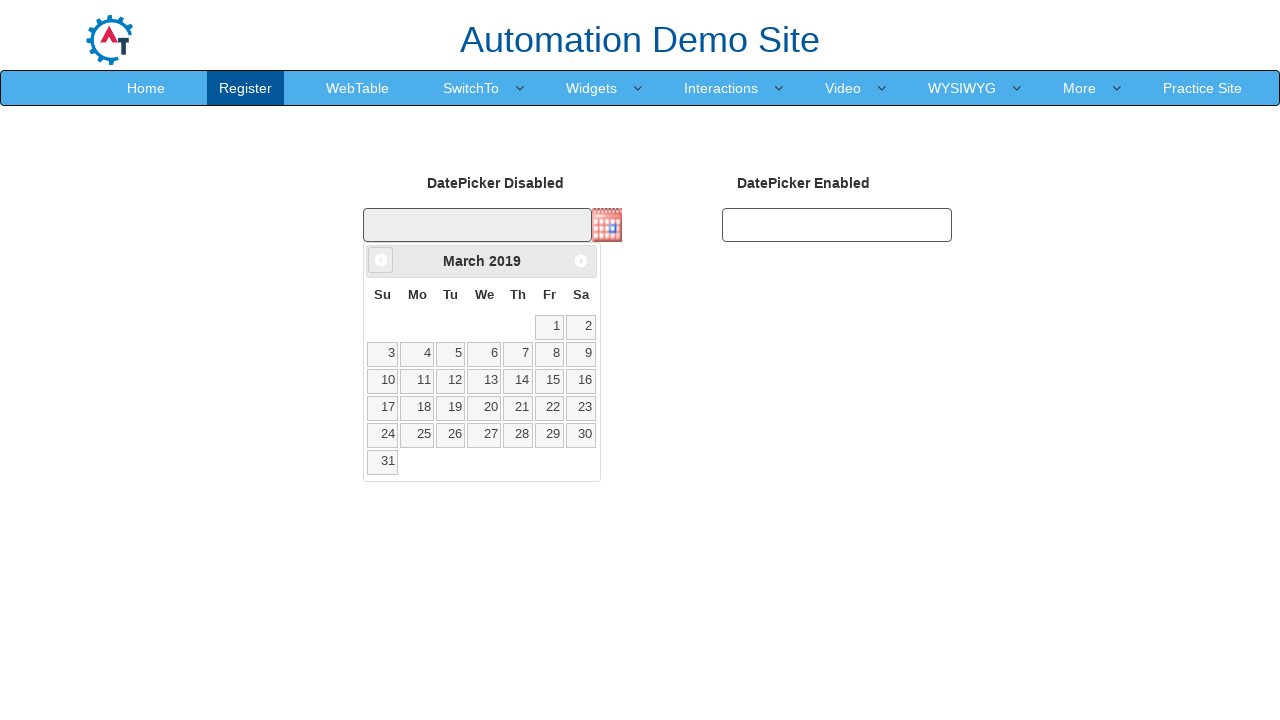

Clicked Previous button to navigate backwards (currently at March 2019) at (381, 260) on span:text('Prev')
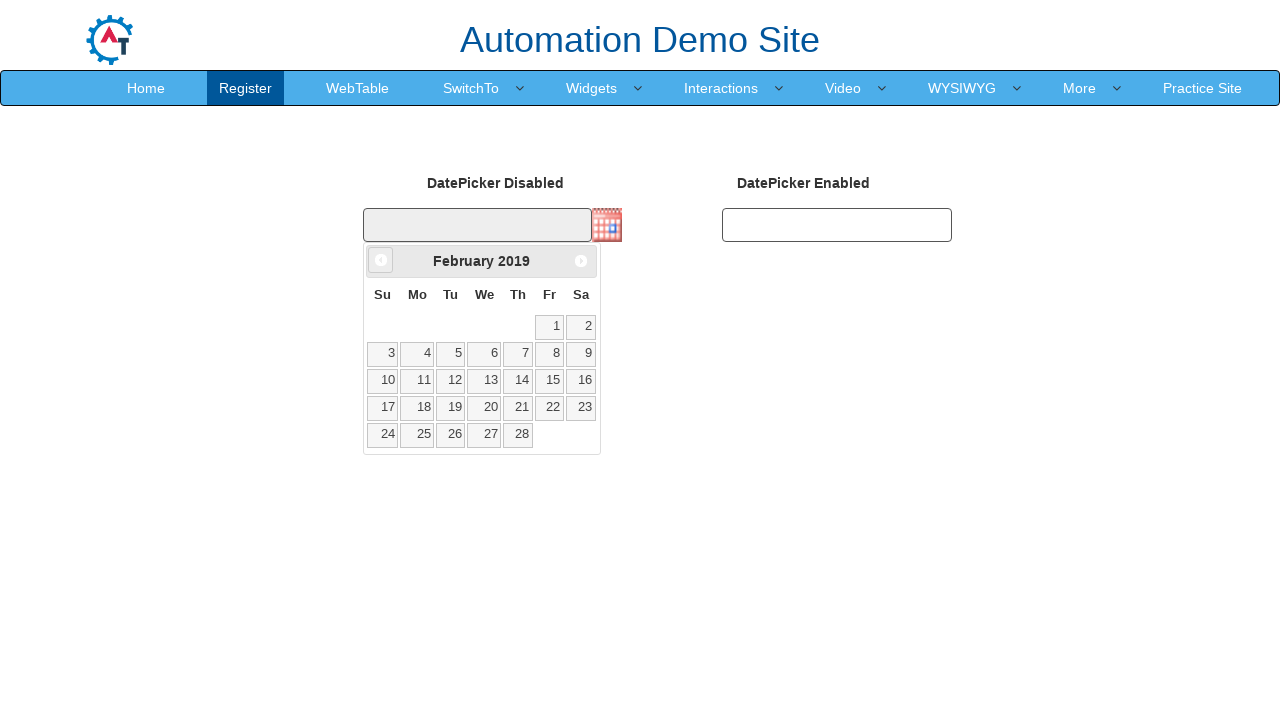

Retrieved updated month from datepicker
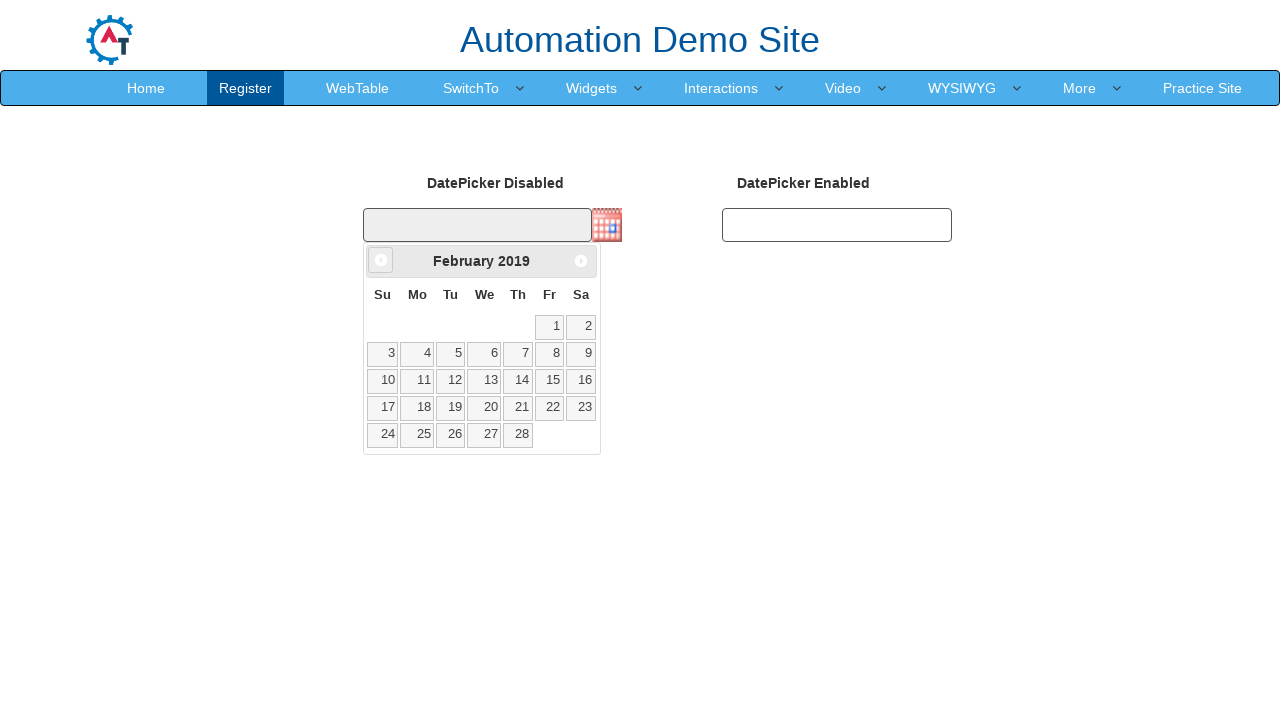

Retrieved updated year from datepicker
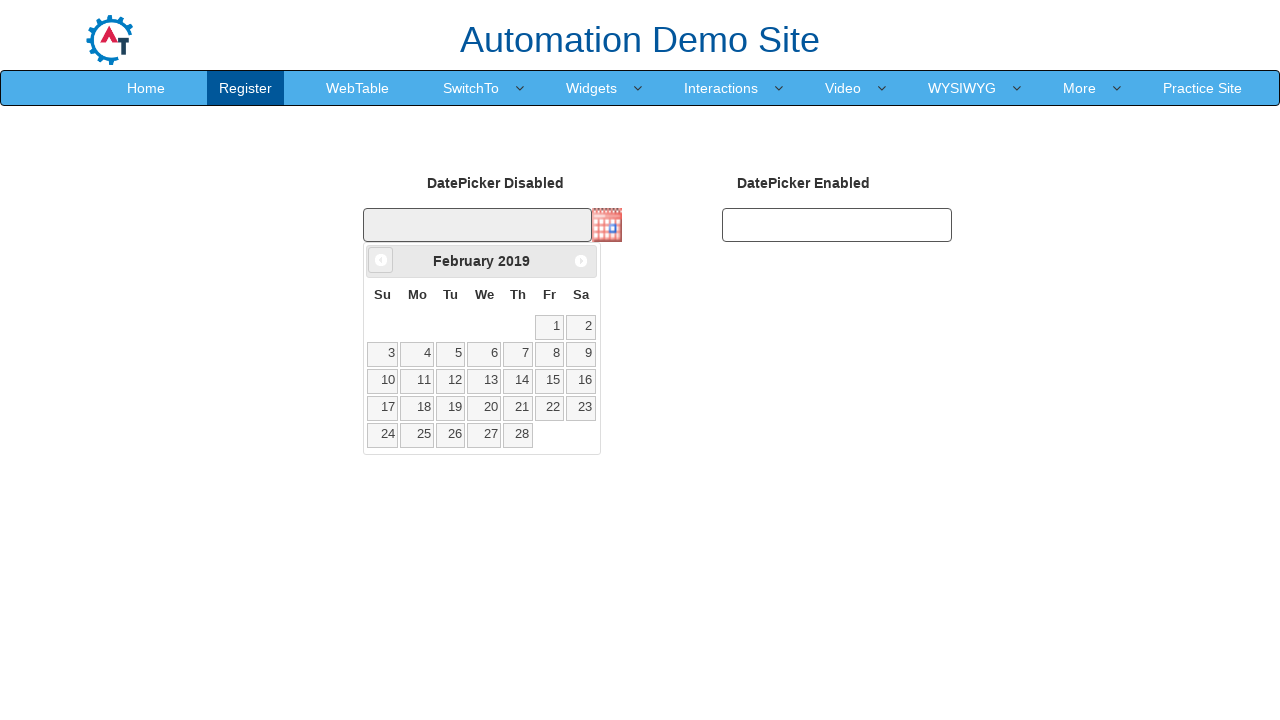

Clicked Previous button to navigate backwards (currently at February 2019) at (381, 260) on span:text('Prev')
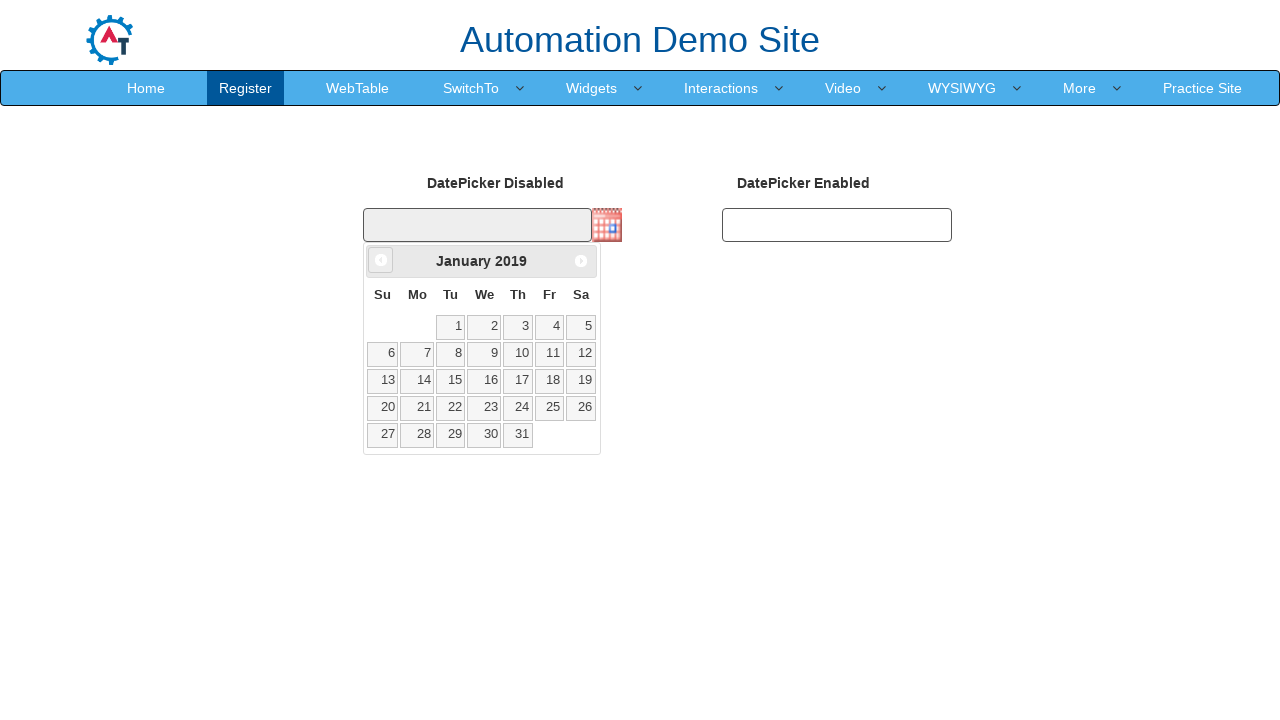

Retrieved updated month from datepicker
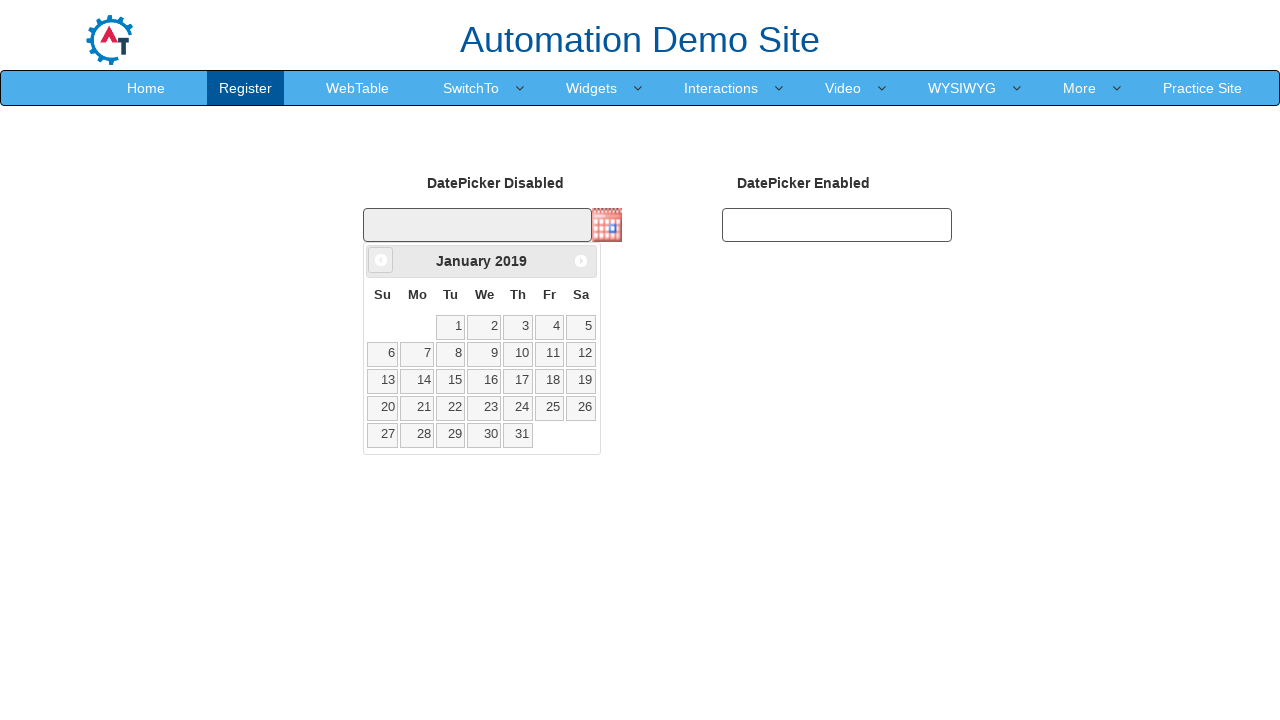

Retrieved updated year from datepicker
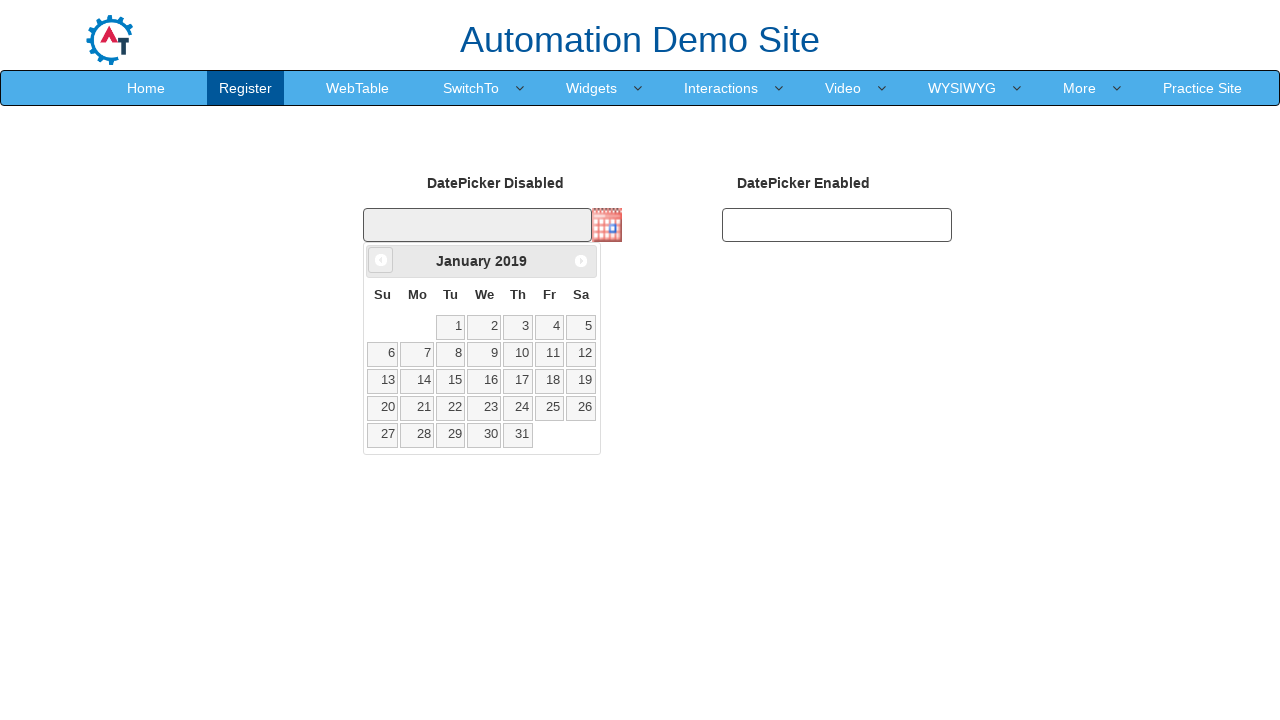

Clicked Previous button to navigate backwards (currently at January 2019) at (381, 260) on span:text('Prev')
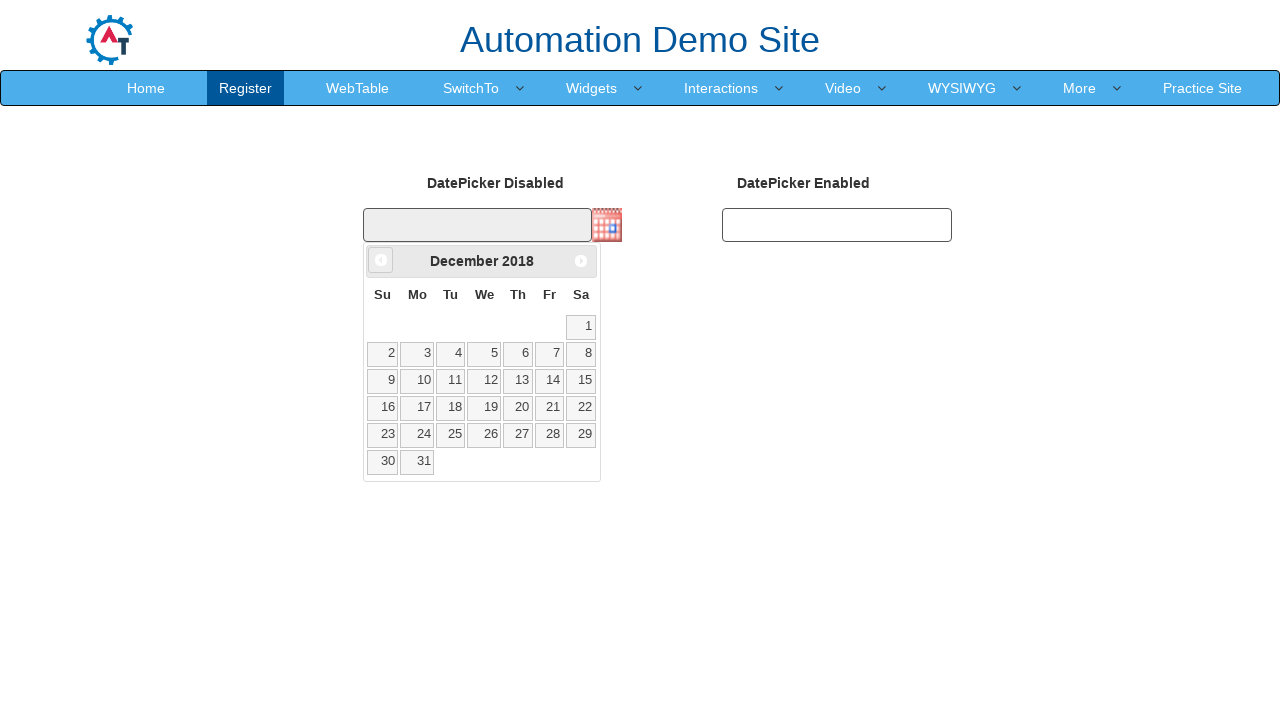

Retrieved updated month from datepicker
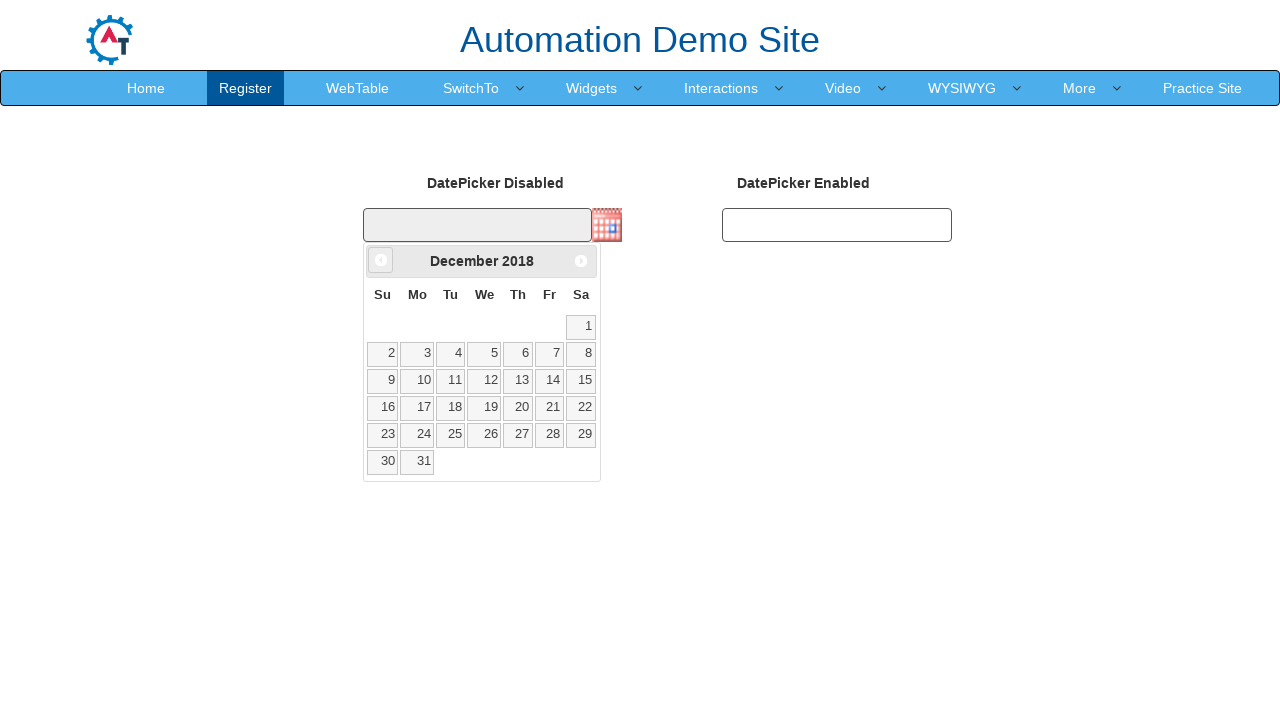

Retrieved updated year from datepicker
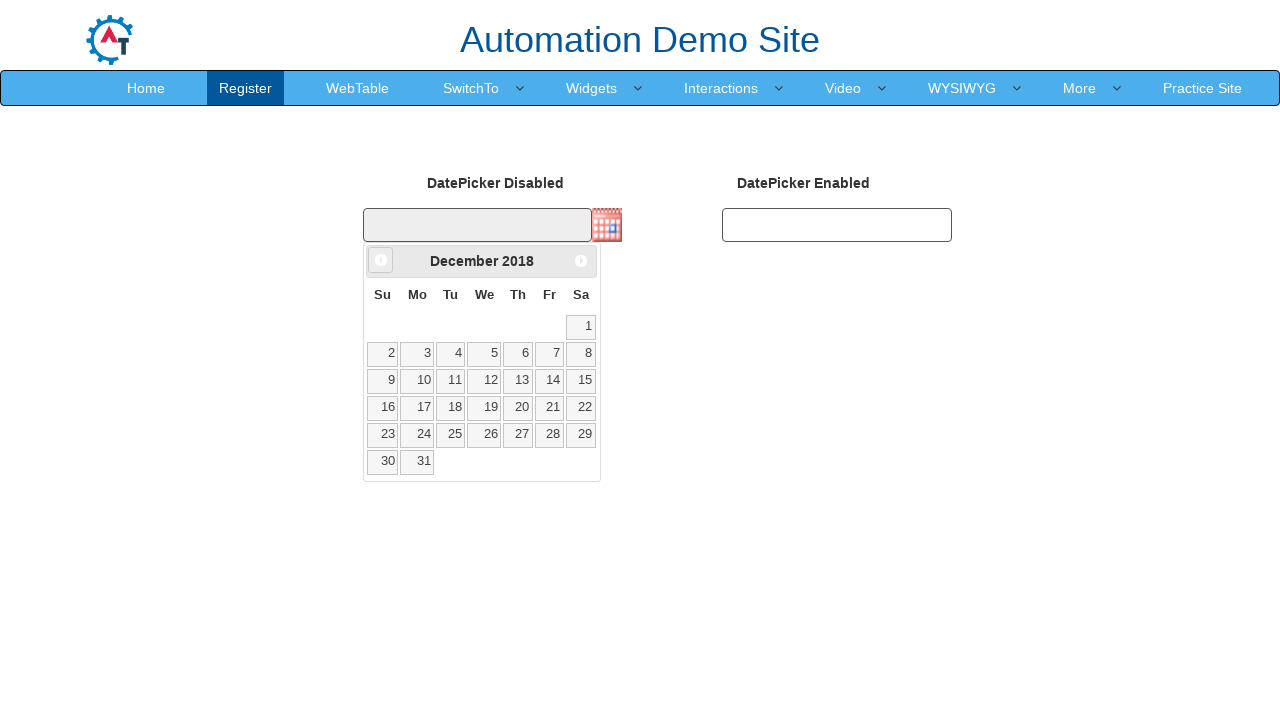

Clicked Previous button to navigate backwards (currently at December 2018) at (381, 260) on span:text('Prev')
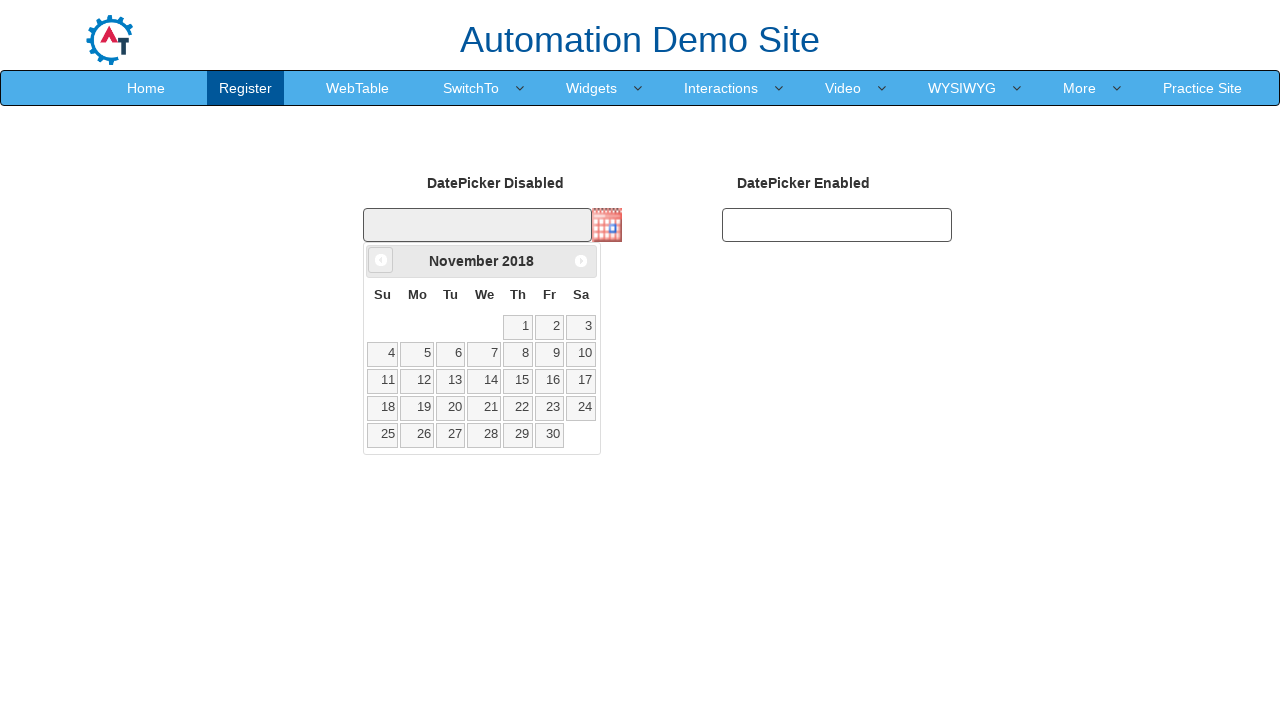

Retrieved updated month from datepicker
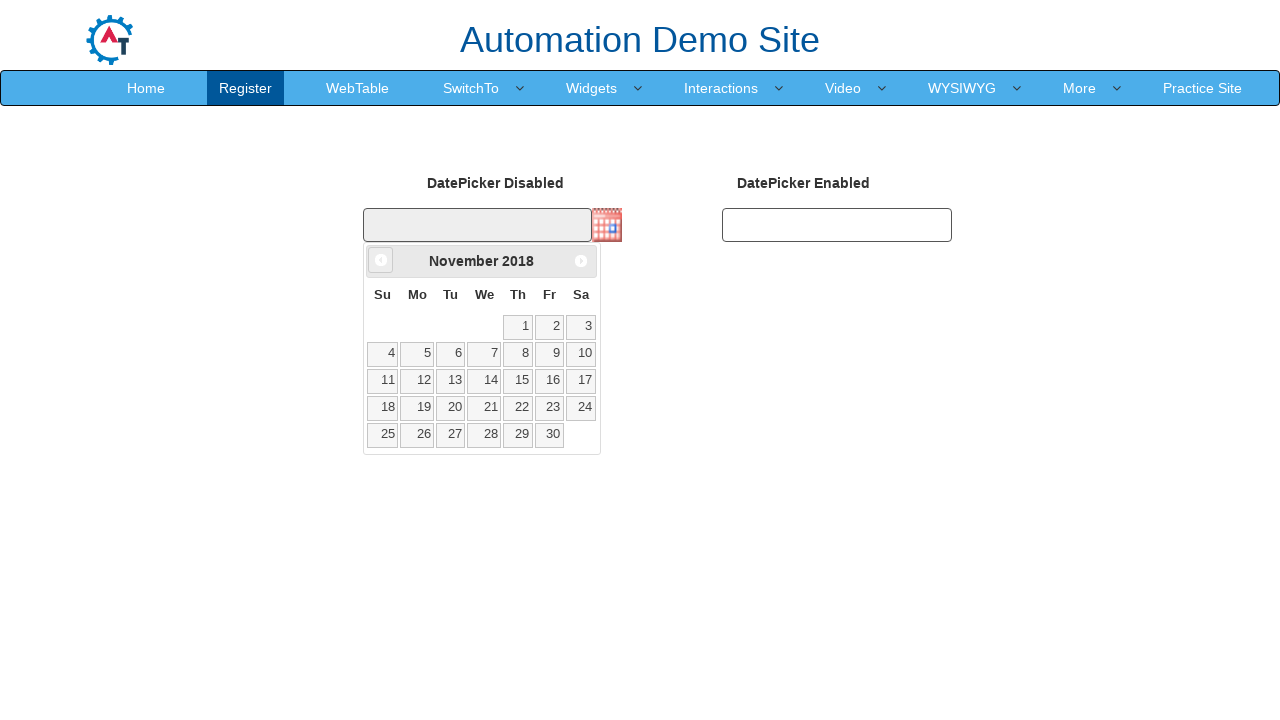

Retrieved updated year from datepicker
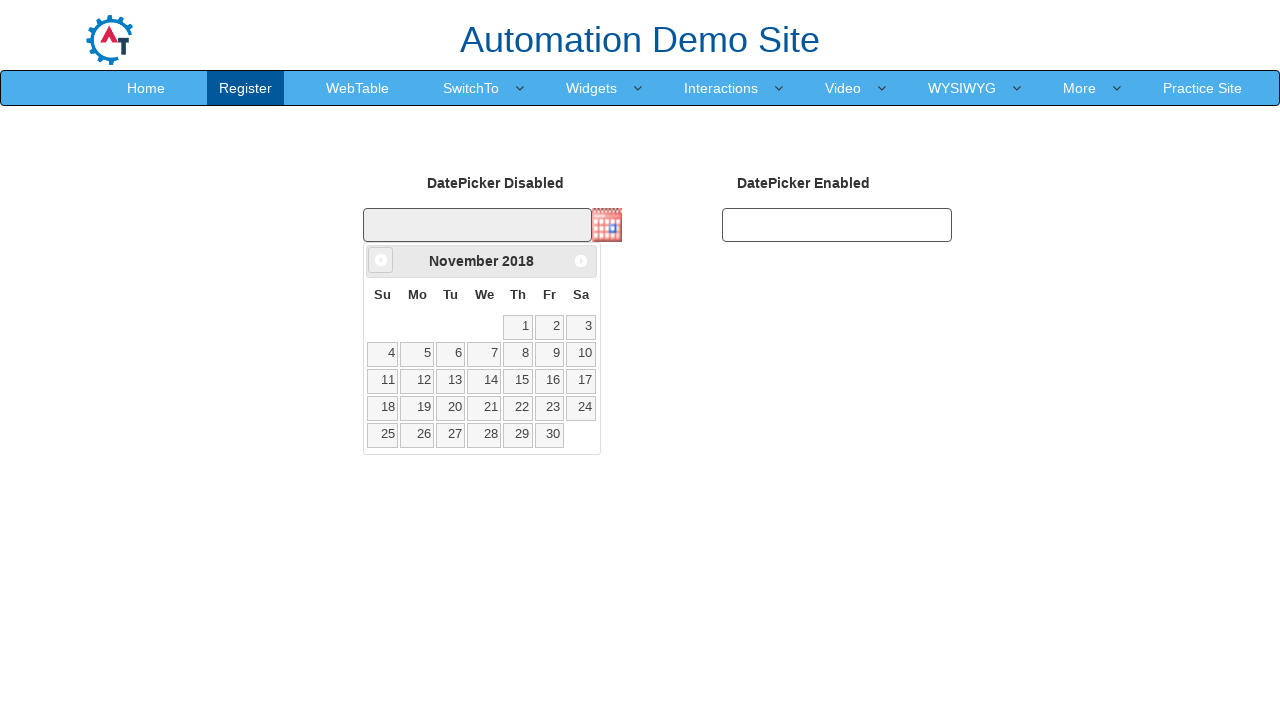

Clicked Previous button to navigate backwards (currently at November 2018) at (381, 260) on span:text('Prev')
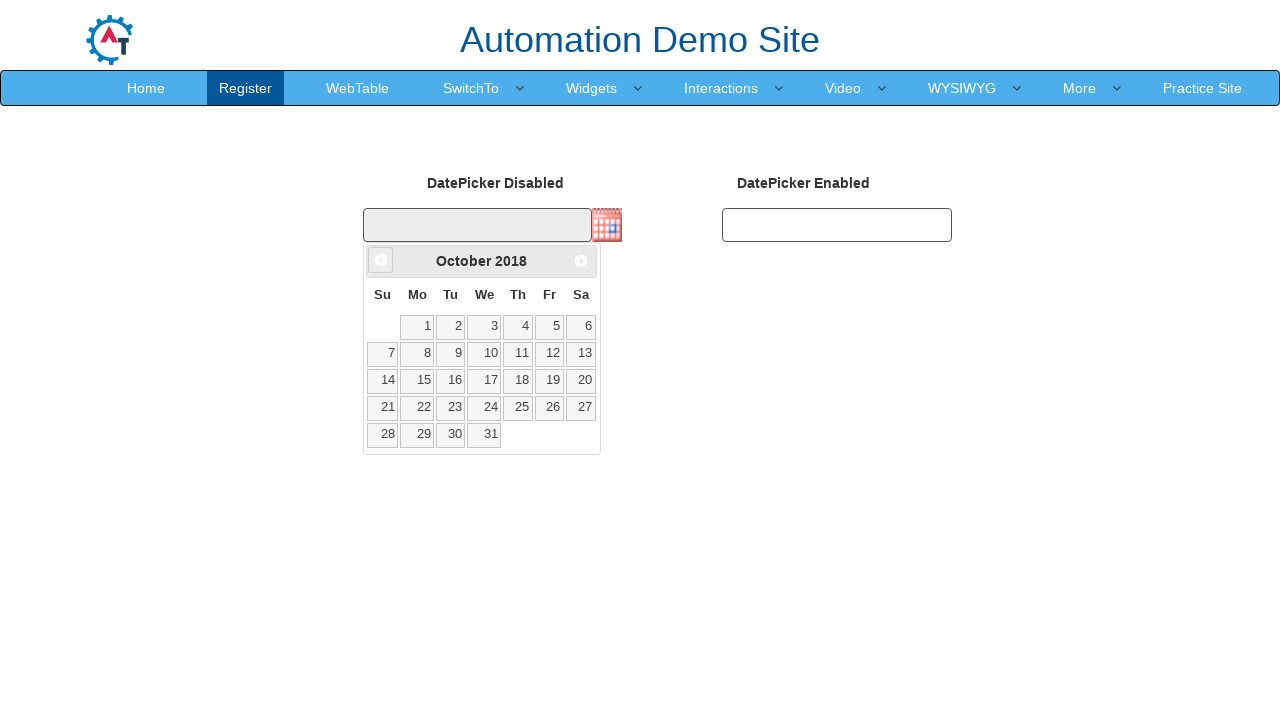

Retrieved updated month from datepicker
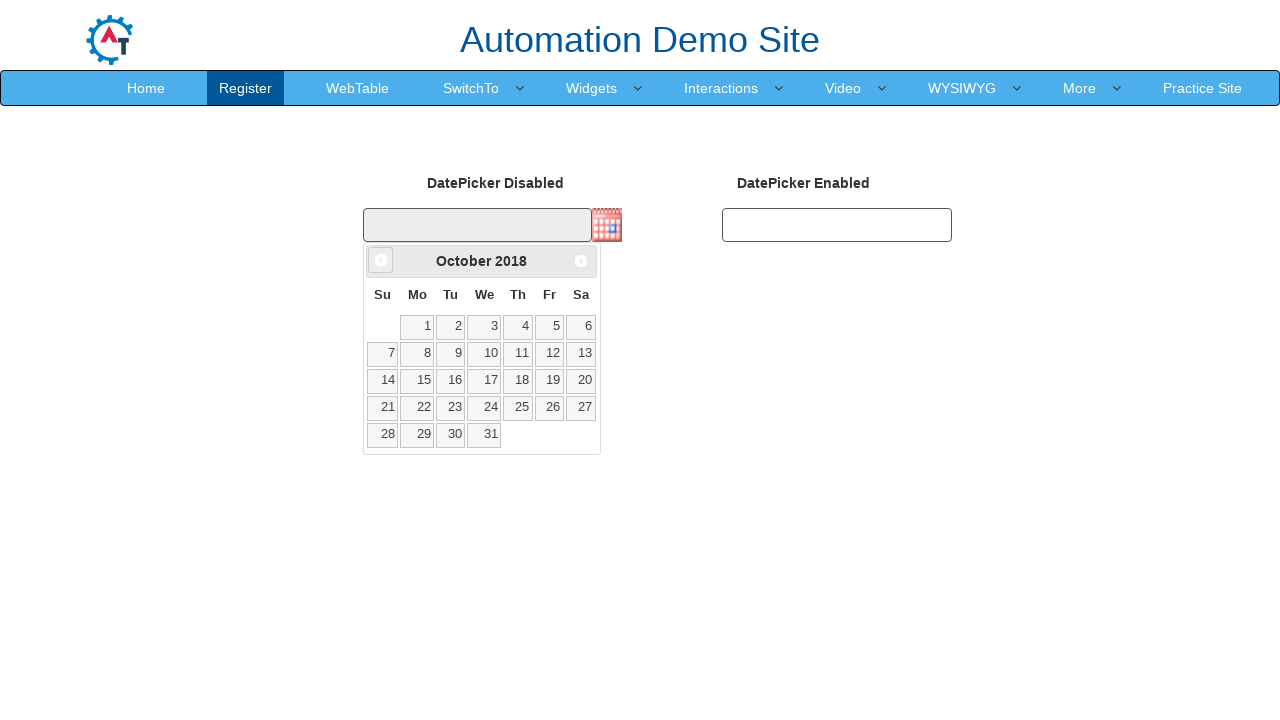

Retrieved updated year from datepicker
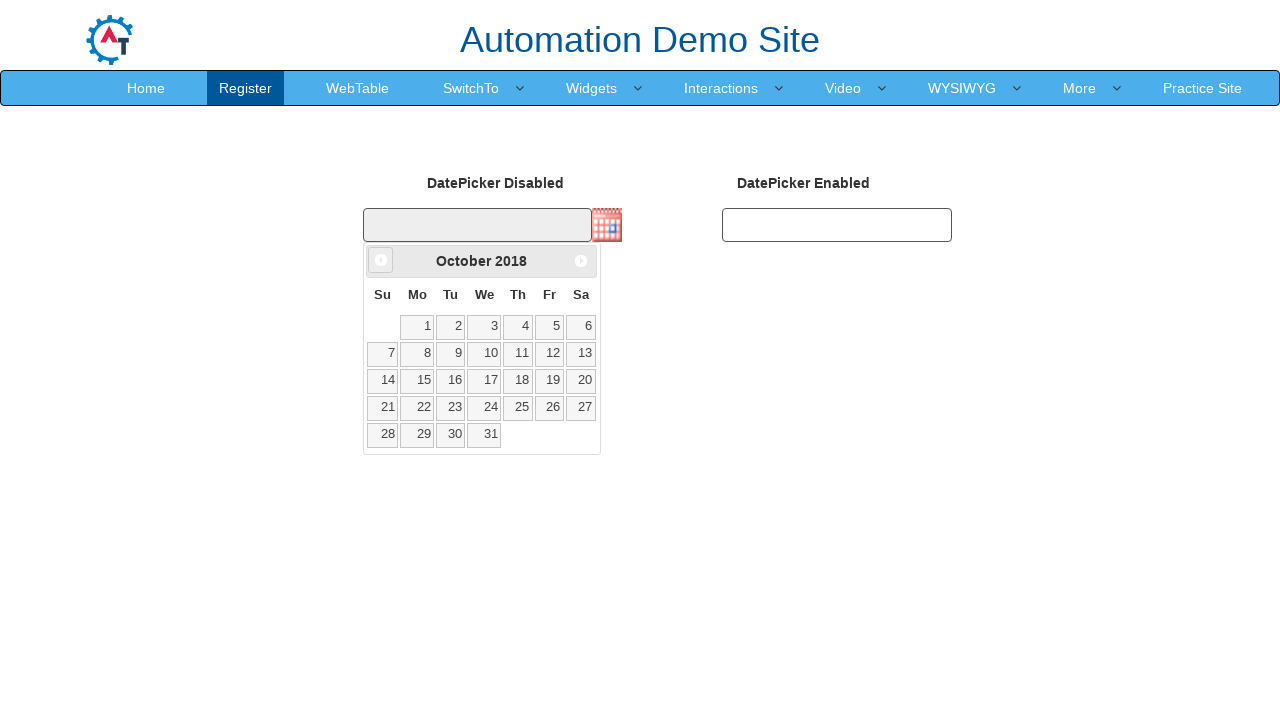

Clicked Previous button to navigate backwards (currently at October 2018) at (381, 260) on span:text('Prev')
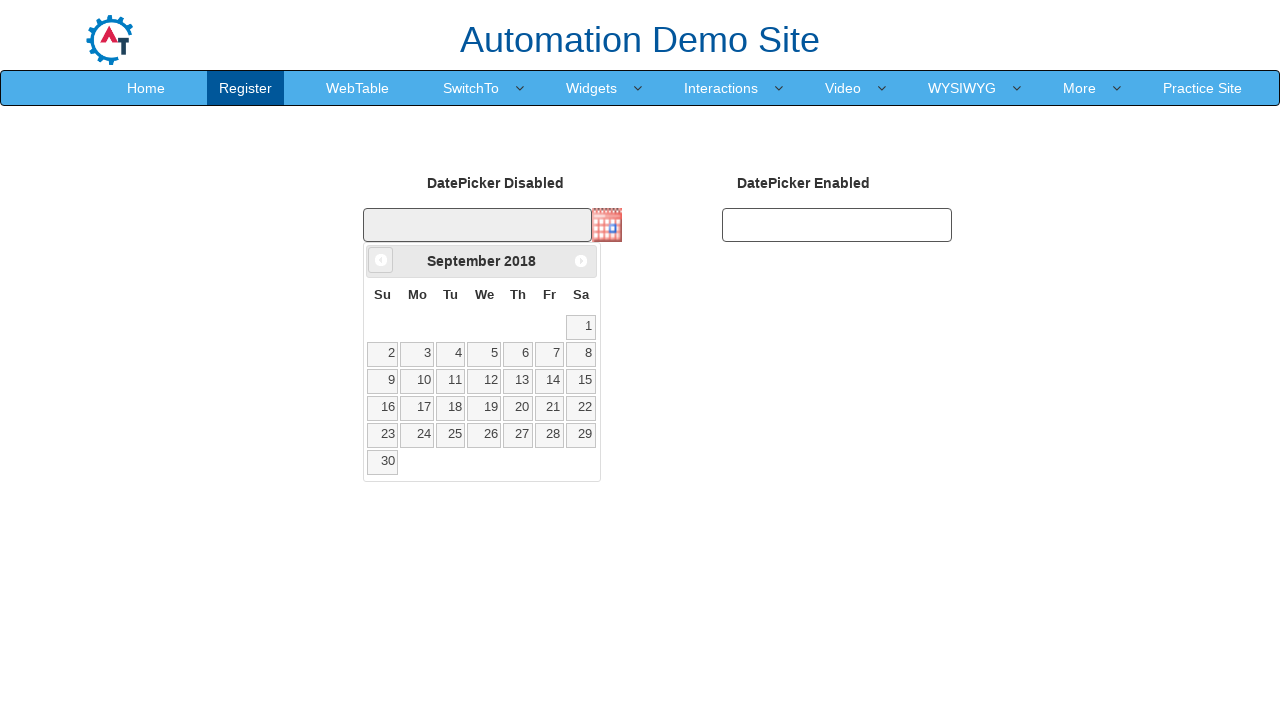

Retrieved updated month from datepicker
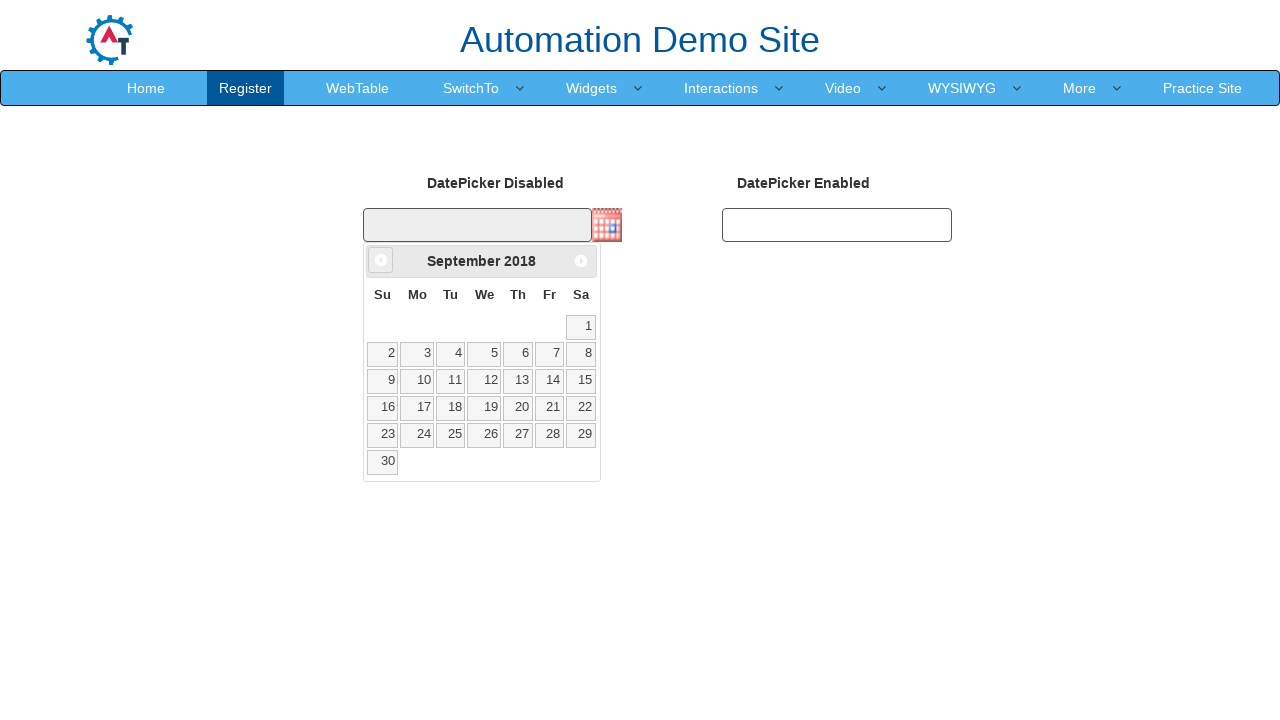

Retrieved updated year from datepicker
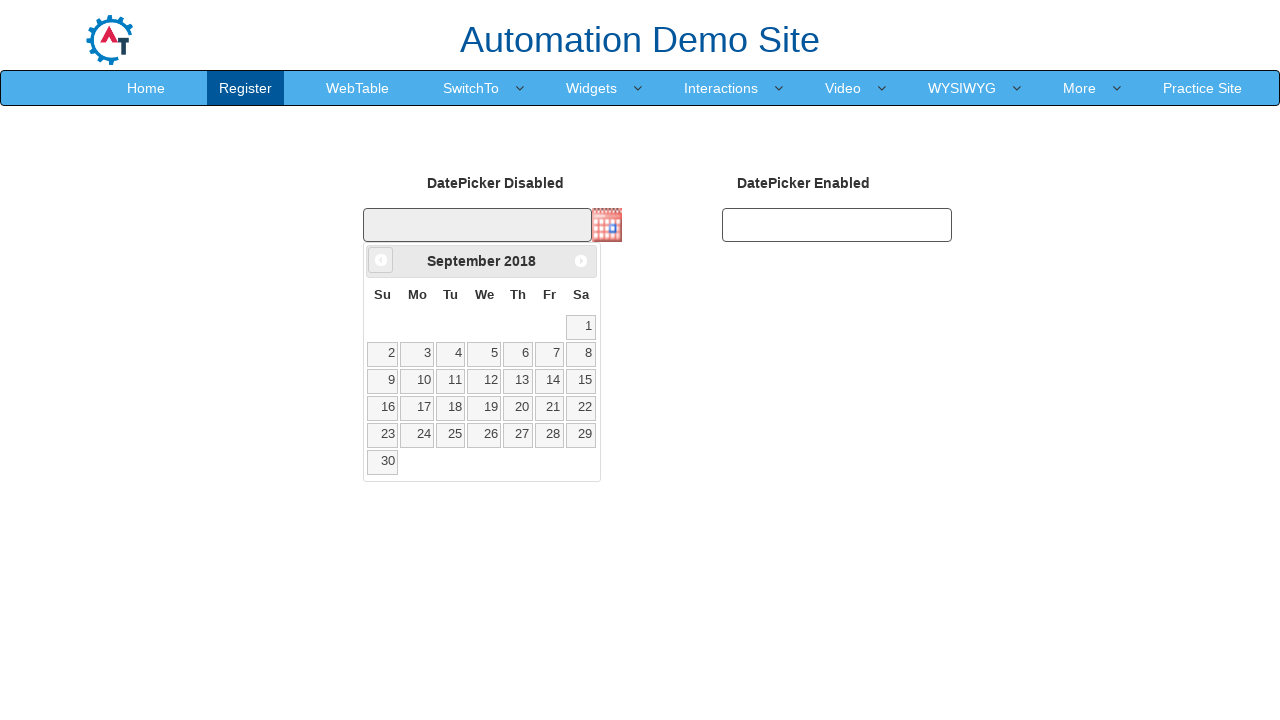

Clicked Previous button to navigate backwards (currently at September 2018) at (381, 260) on span:text('Prev')
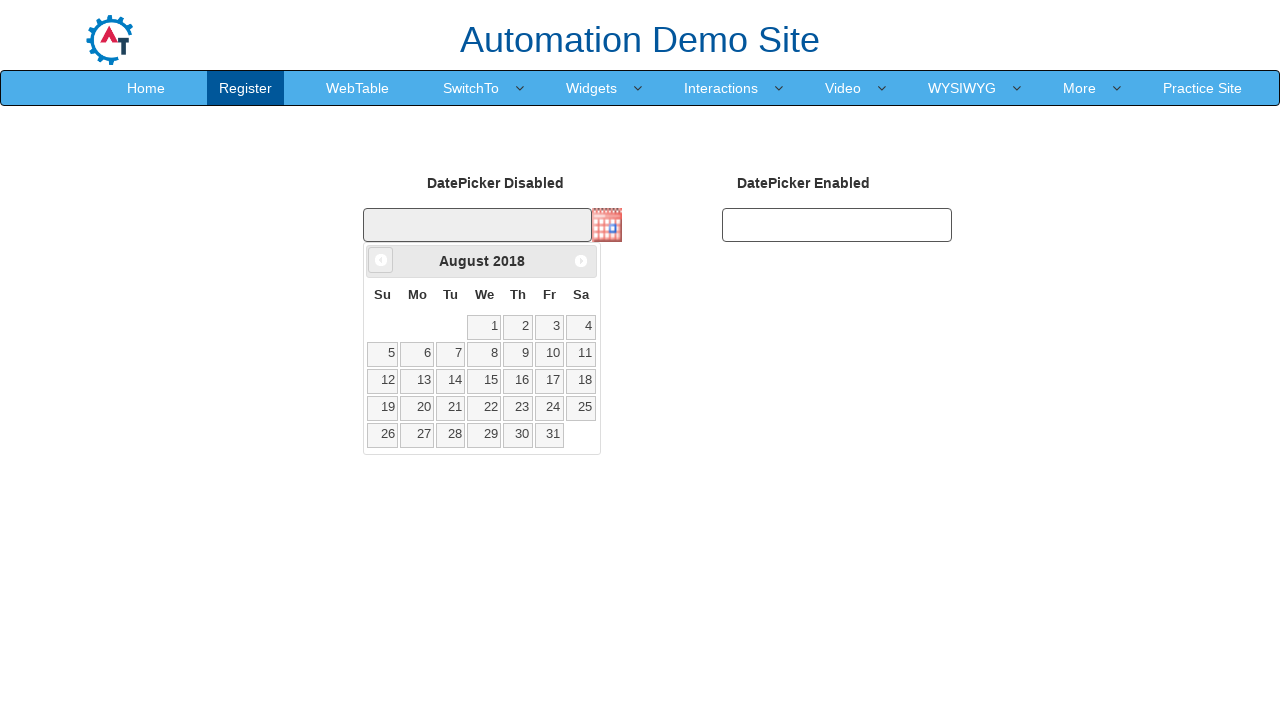

Retrieved updated month from datepicker
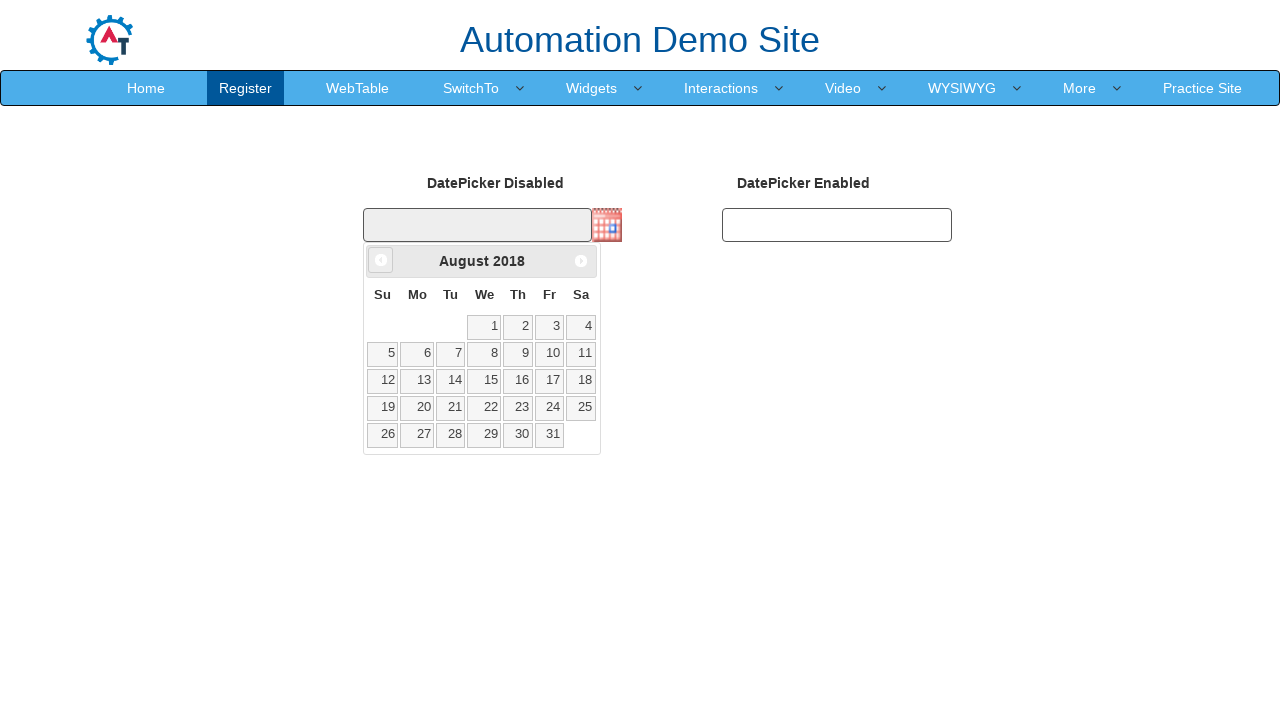

Retrieved updated year from datepicker
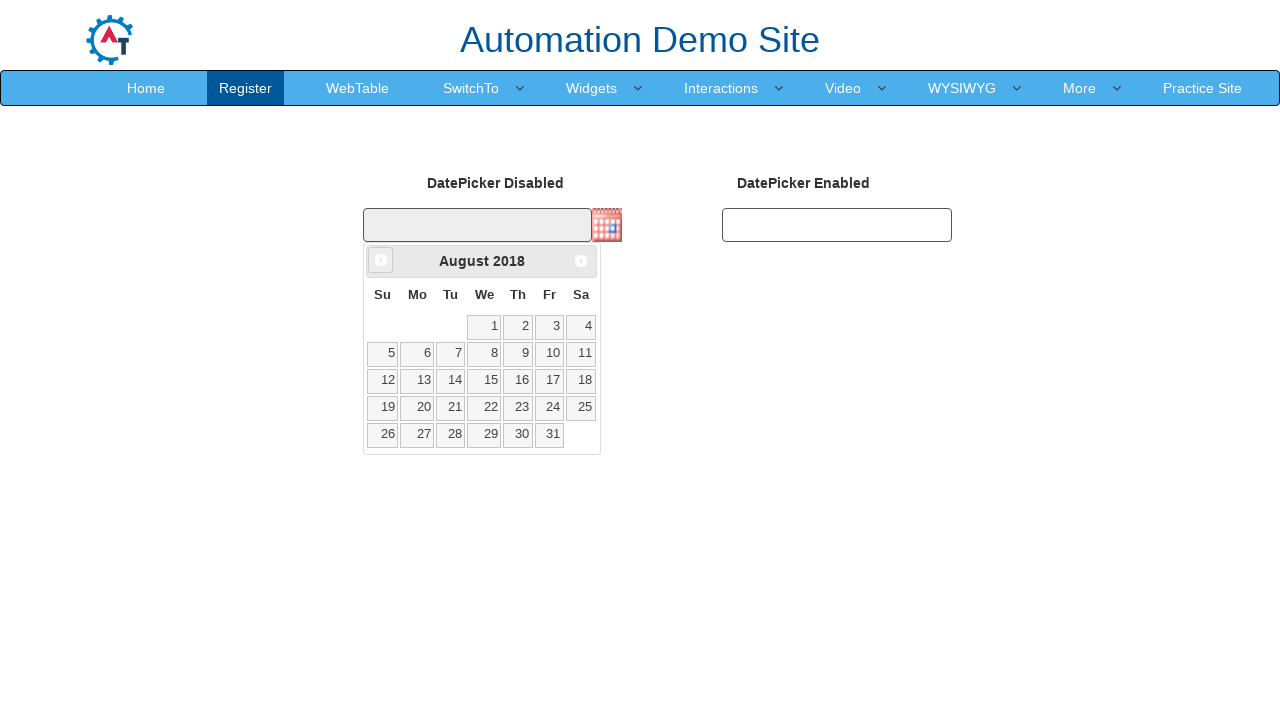

Clicked Previous button to navigate backwards (currently at August 2018) at (381, 260) on span:text('Prev')
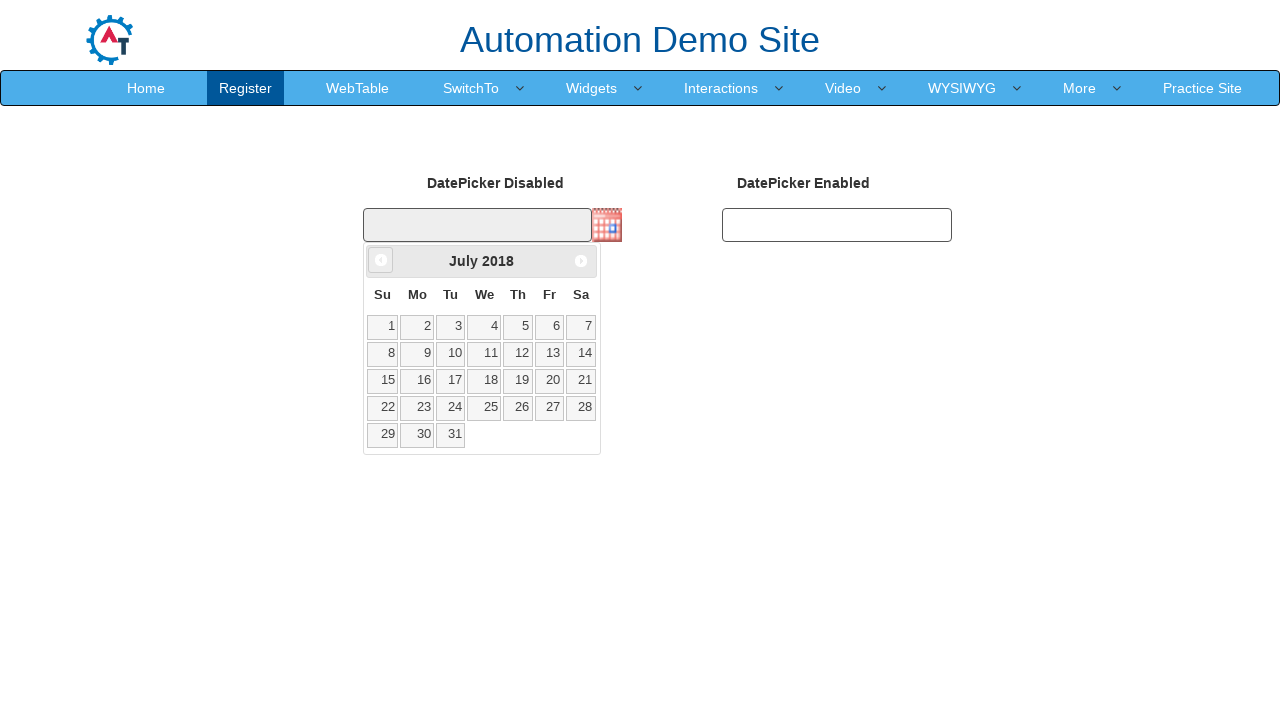

Retrieved updated month from datepicker
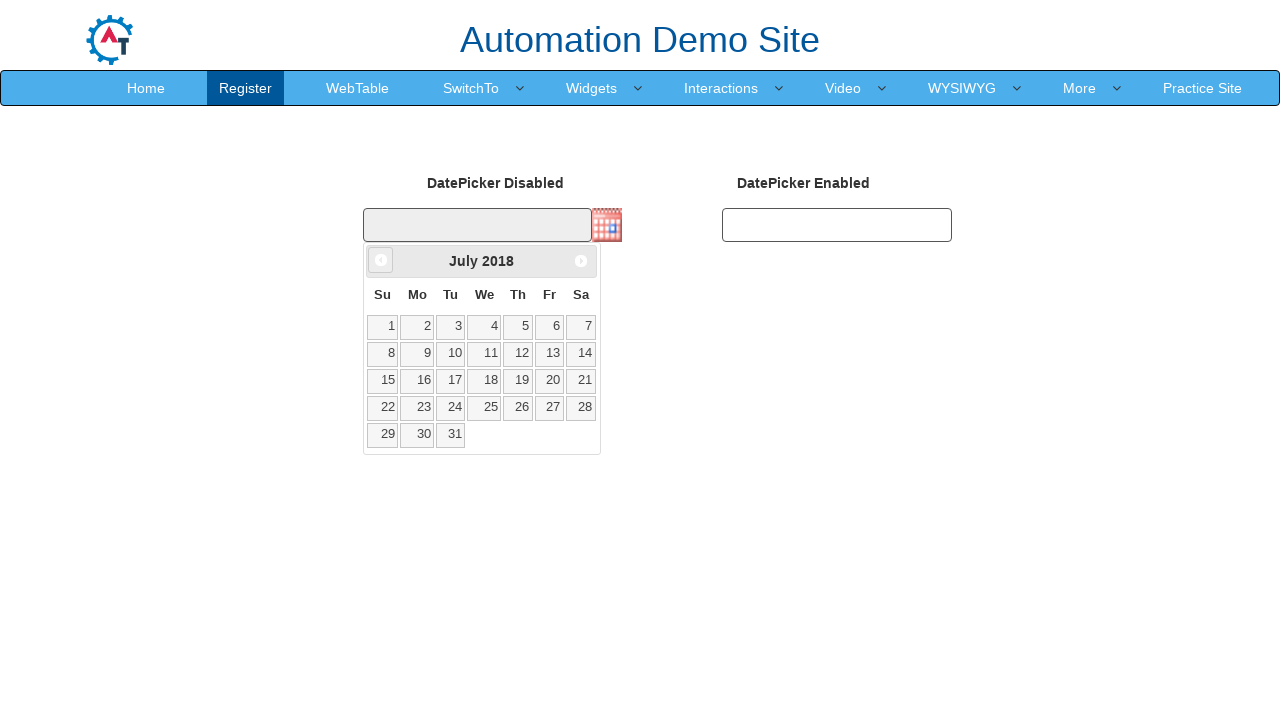

Retrieved updated year from datepicker
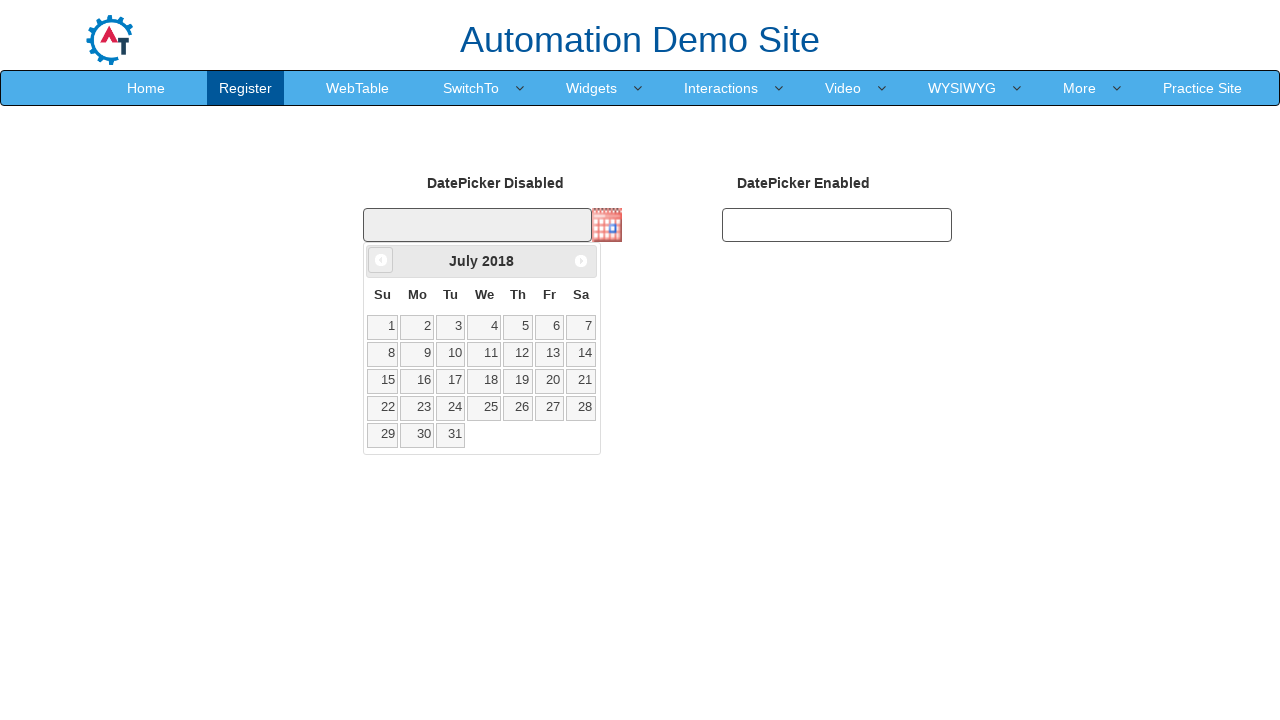

Clicked Previous button to navigate backwards (currently at July 2018) at (381, 260) on span:text('Prev')
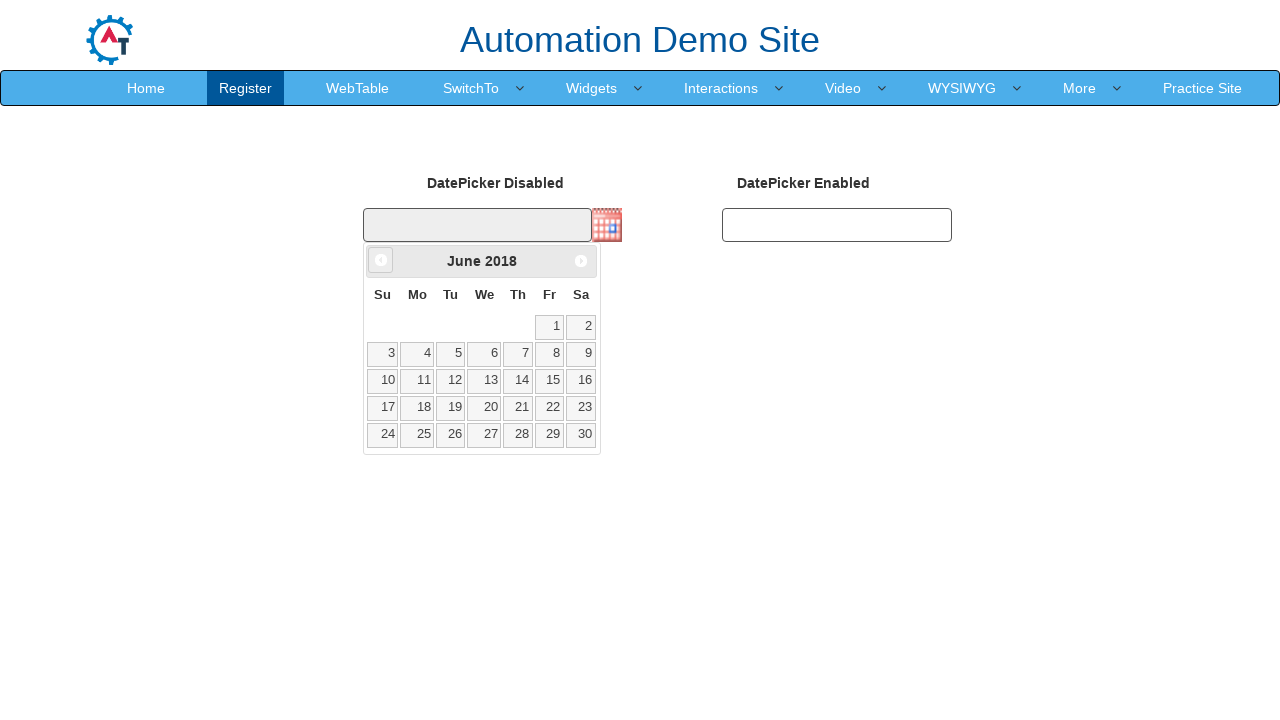

Retrieved updated month from datepicker
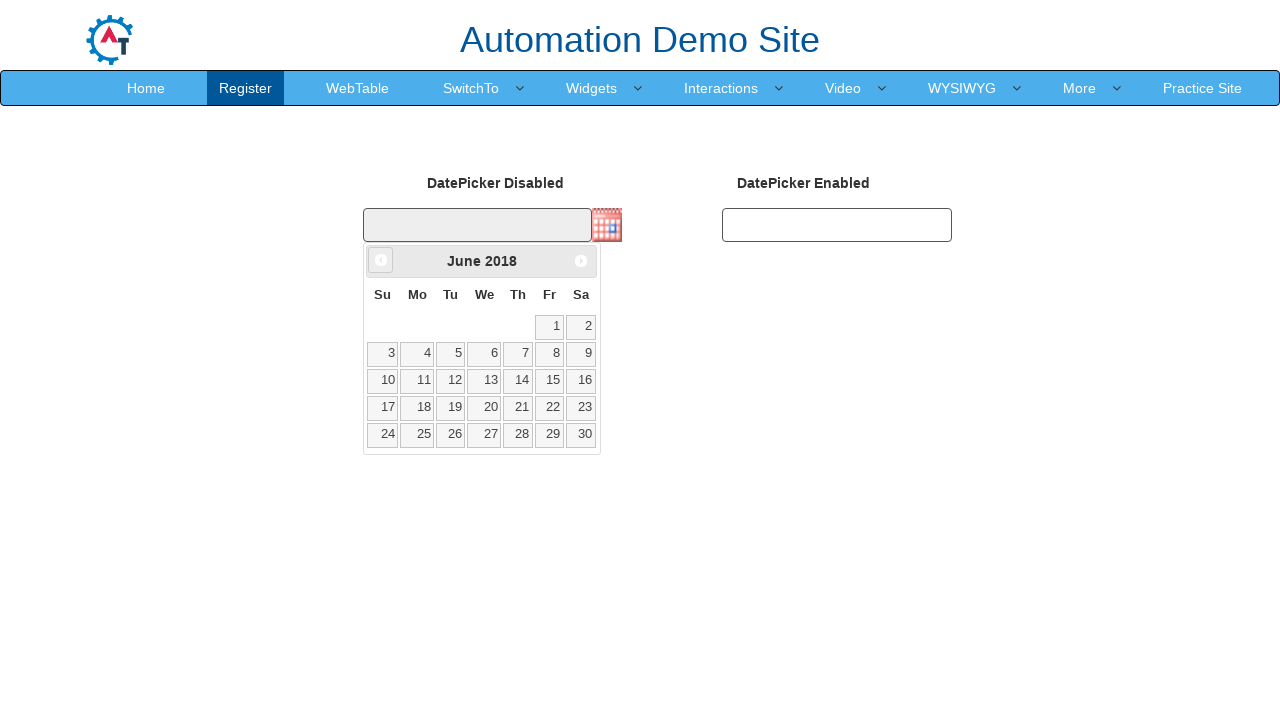

Retrieved updated year from datepicker
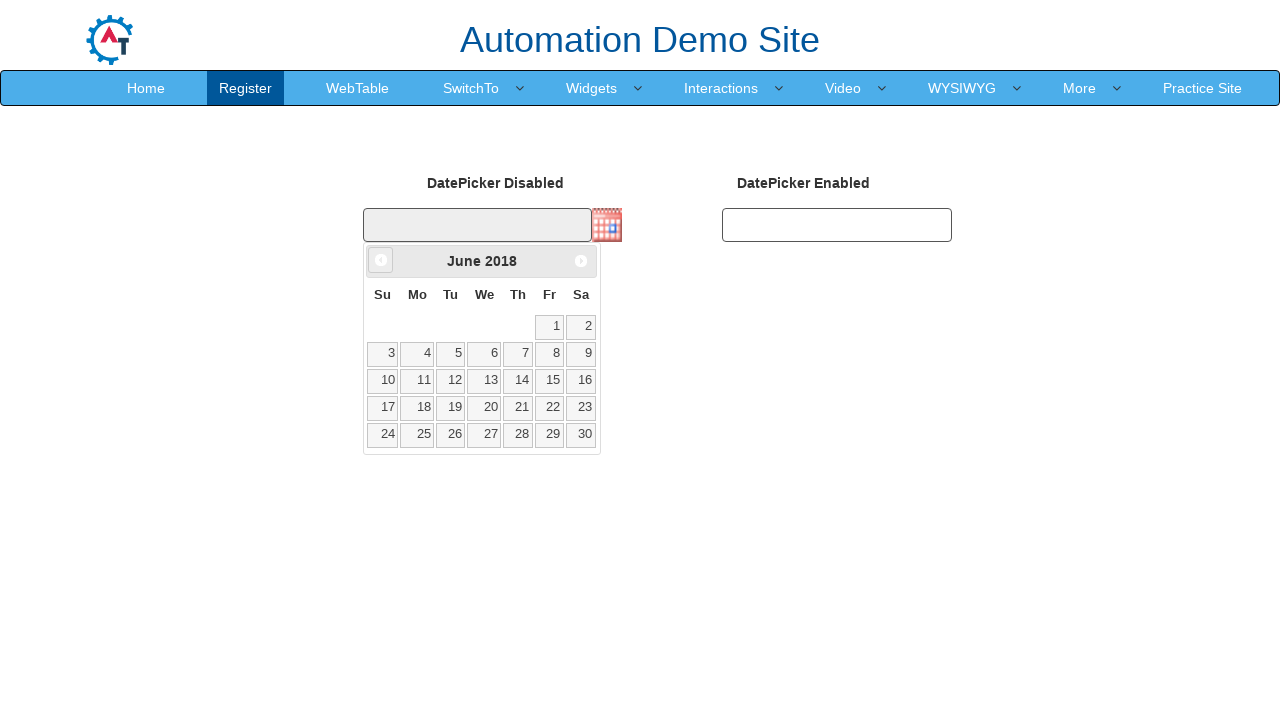

Clicked Previous button to navigate backwards (currently at June 2018) at (381, 260) on span:text('Prev')
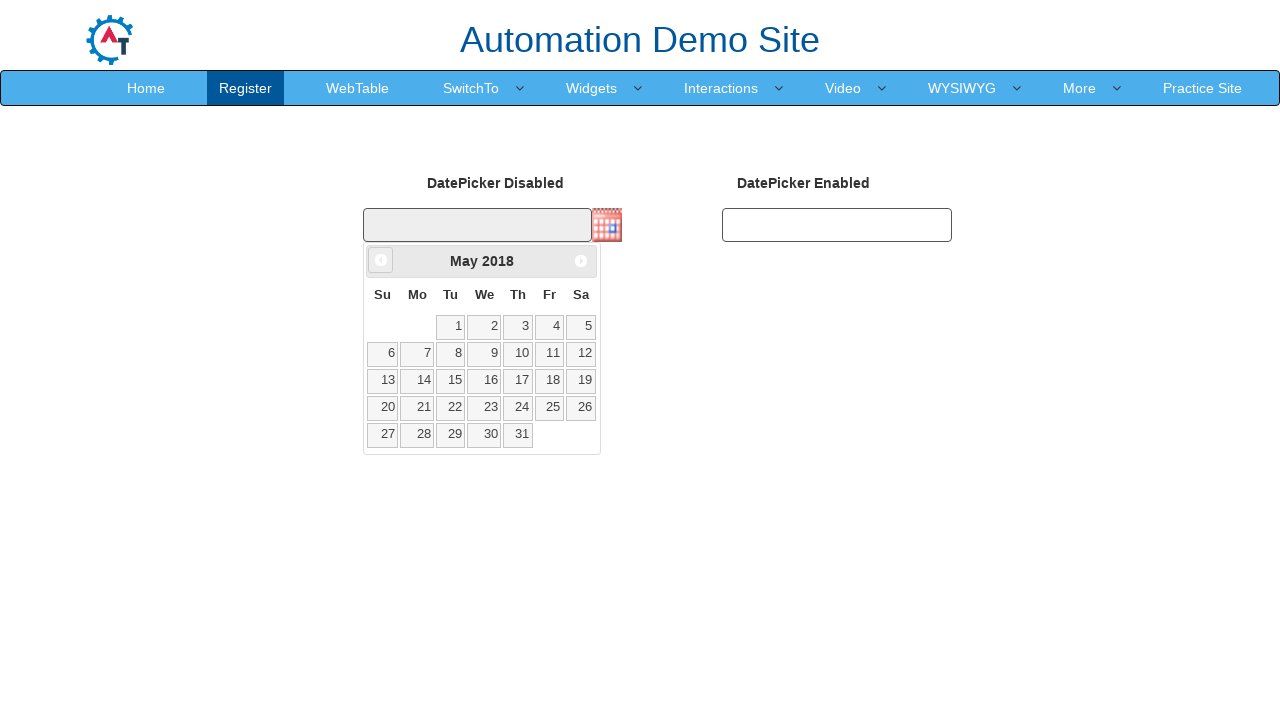

Retrieved updated month from datepicker
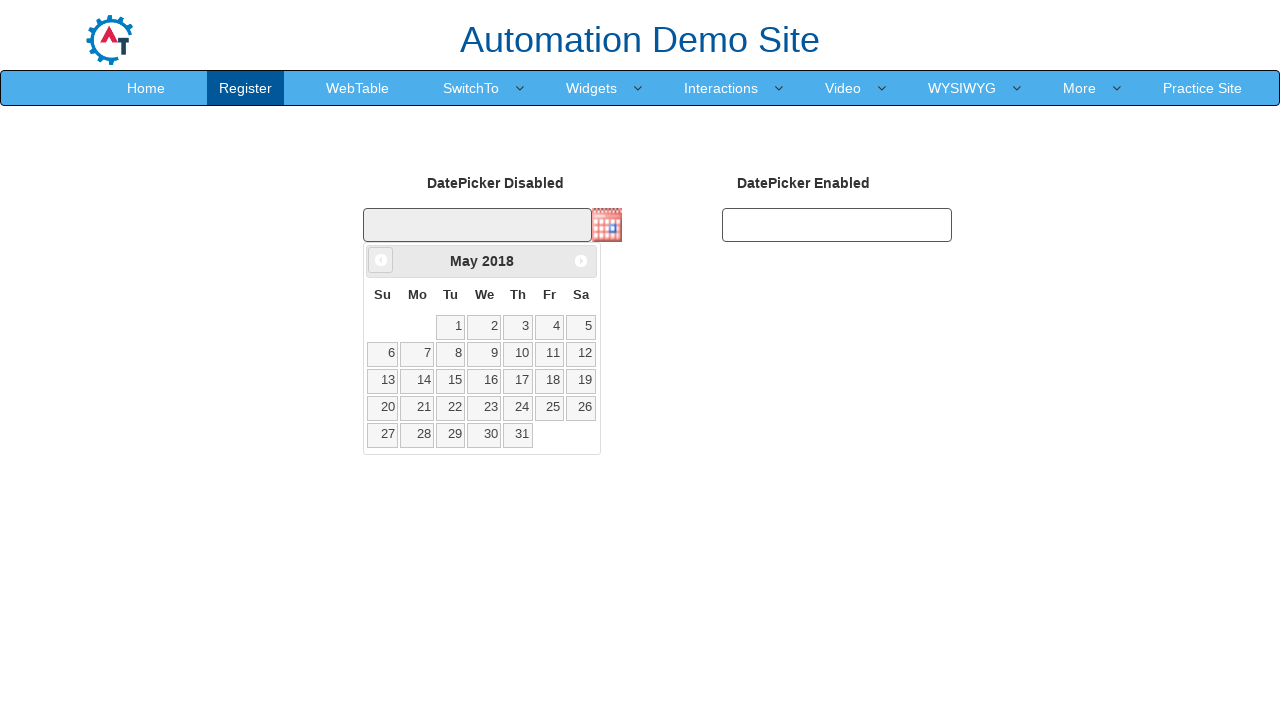

Retrieved updated year from datepicker
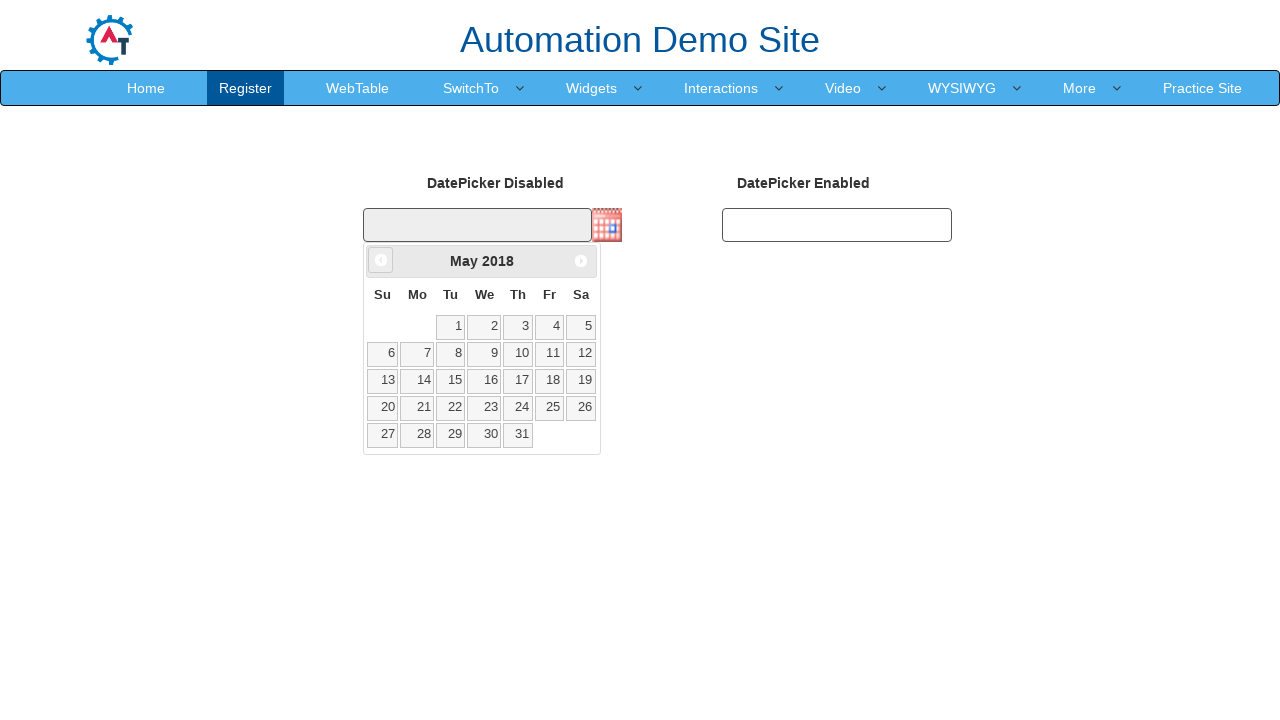

Clicked Previous button to navigate backwards (currently at May 2018) at (381, 260) on span:text('Prev')
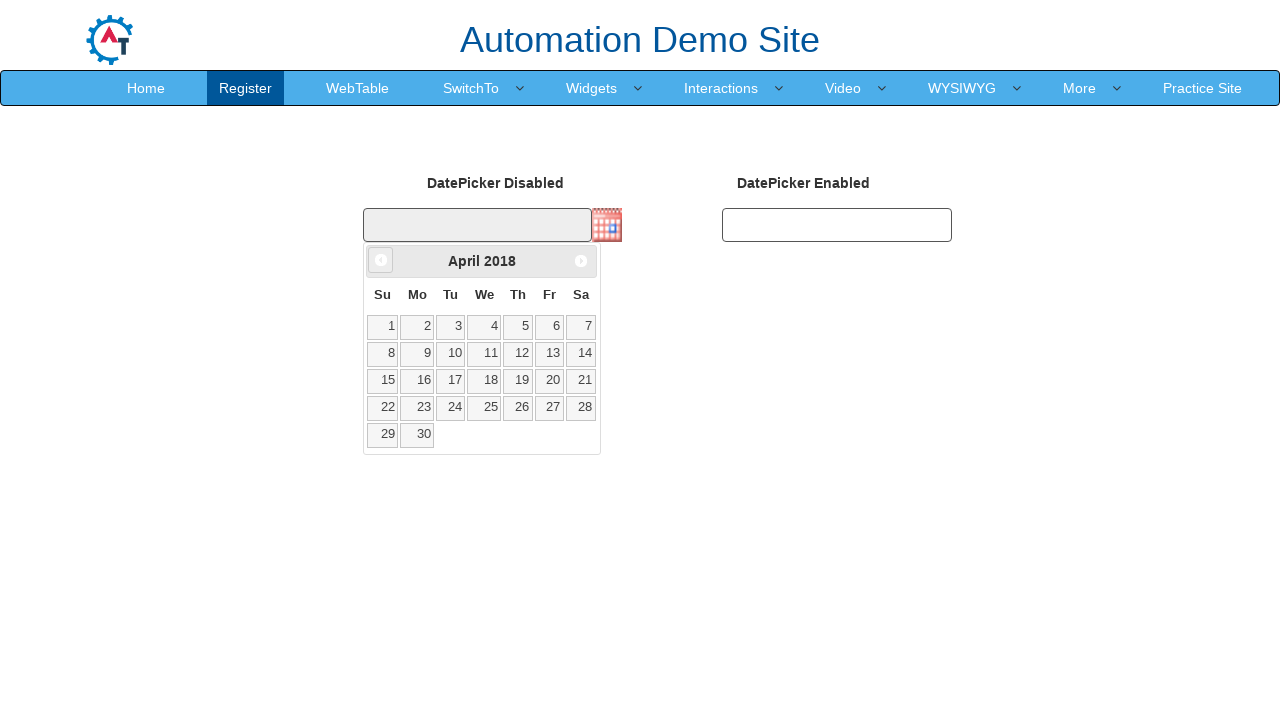

Retrieved updated month from datepicker
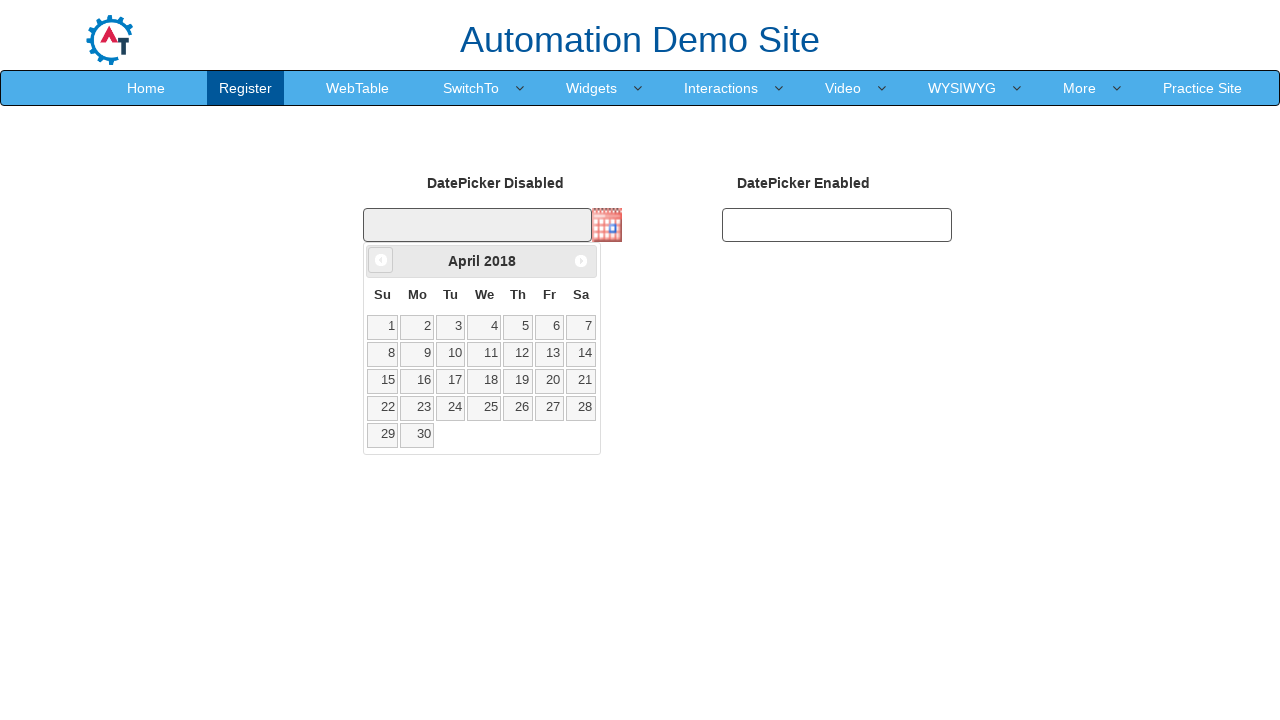

Retrieved updated year from datepicker
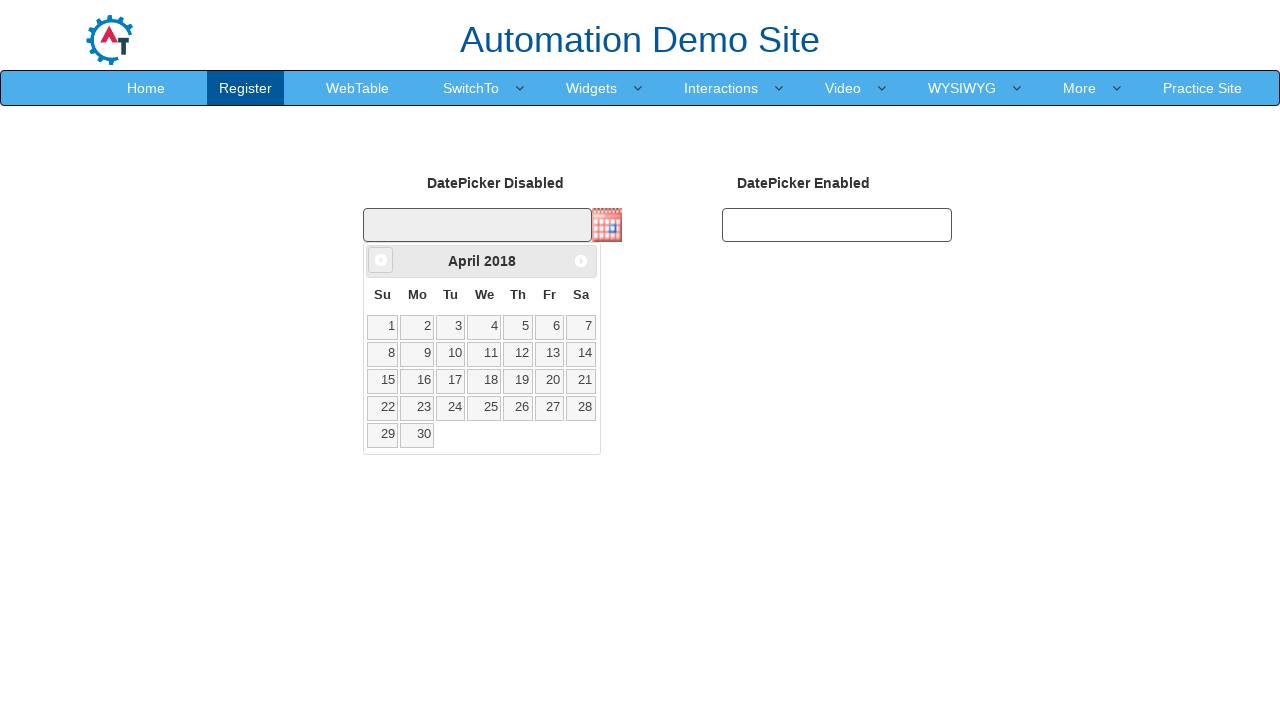

Clicked Previous button to navigate backwards (currently at April 2018) at (381, 260) on span:text('Prev')
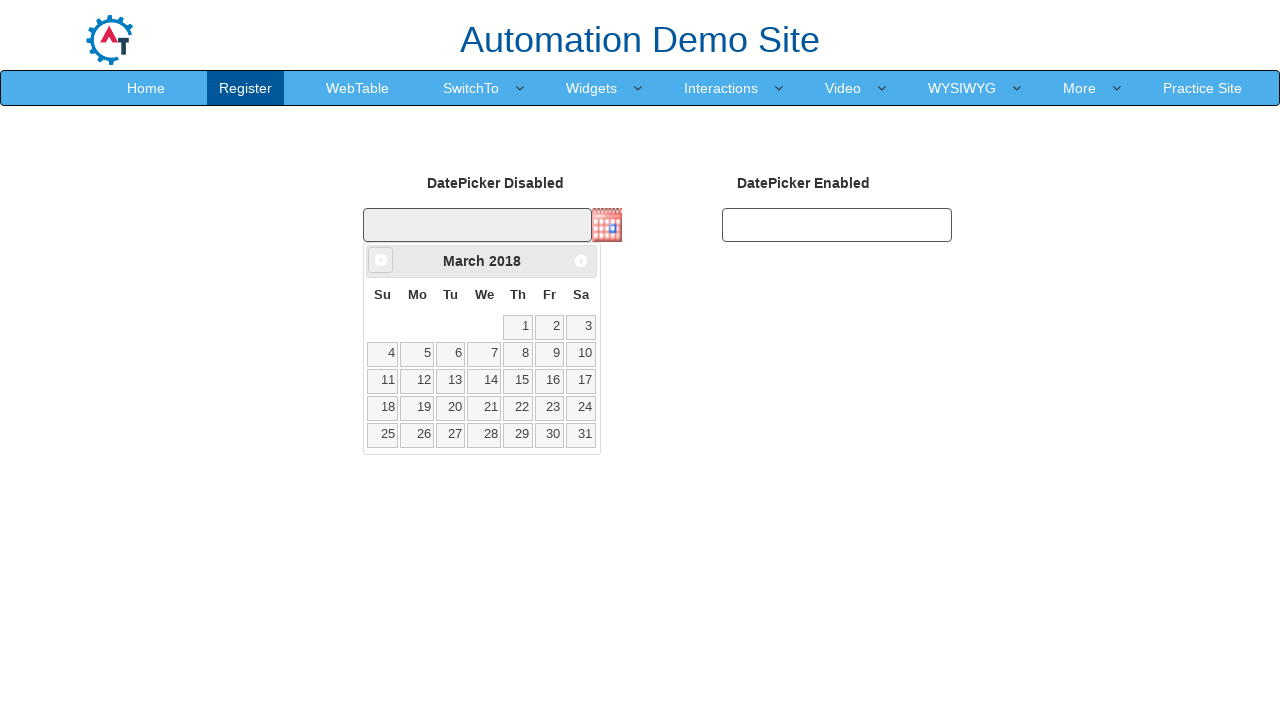

Retrieved updated month from datepicker
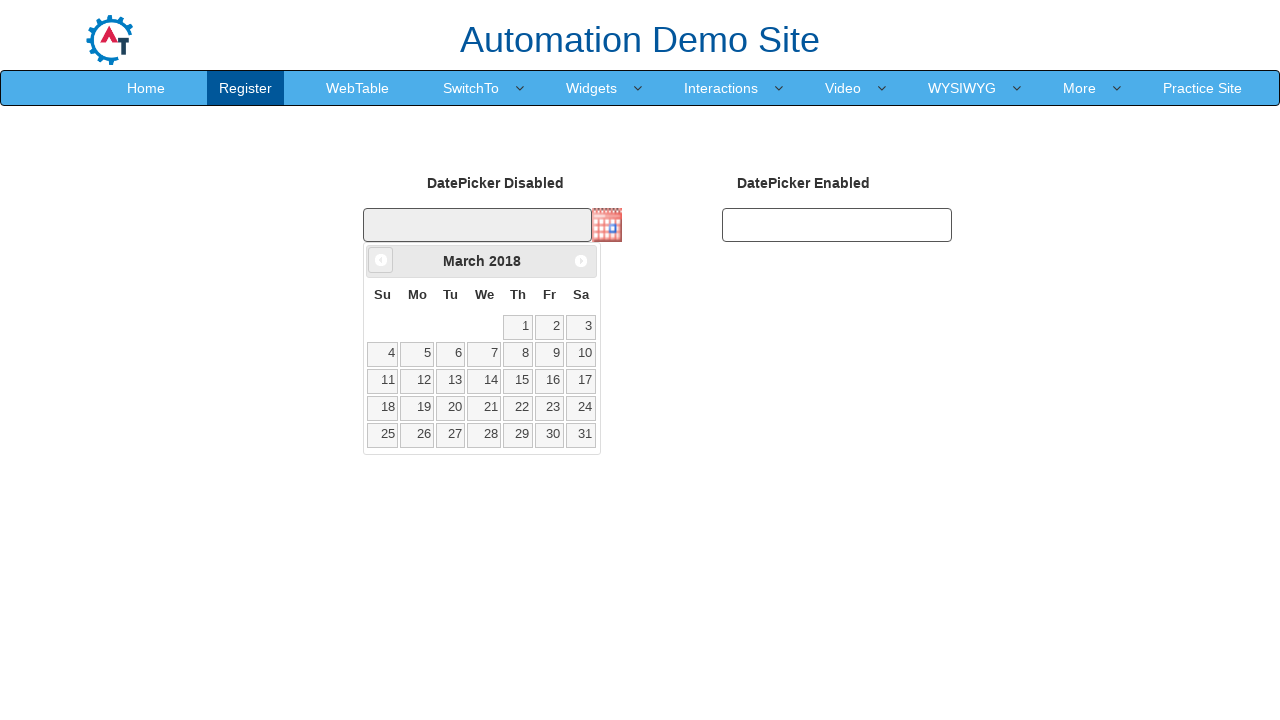

Retrieved updated year from datepicker
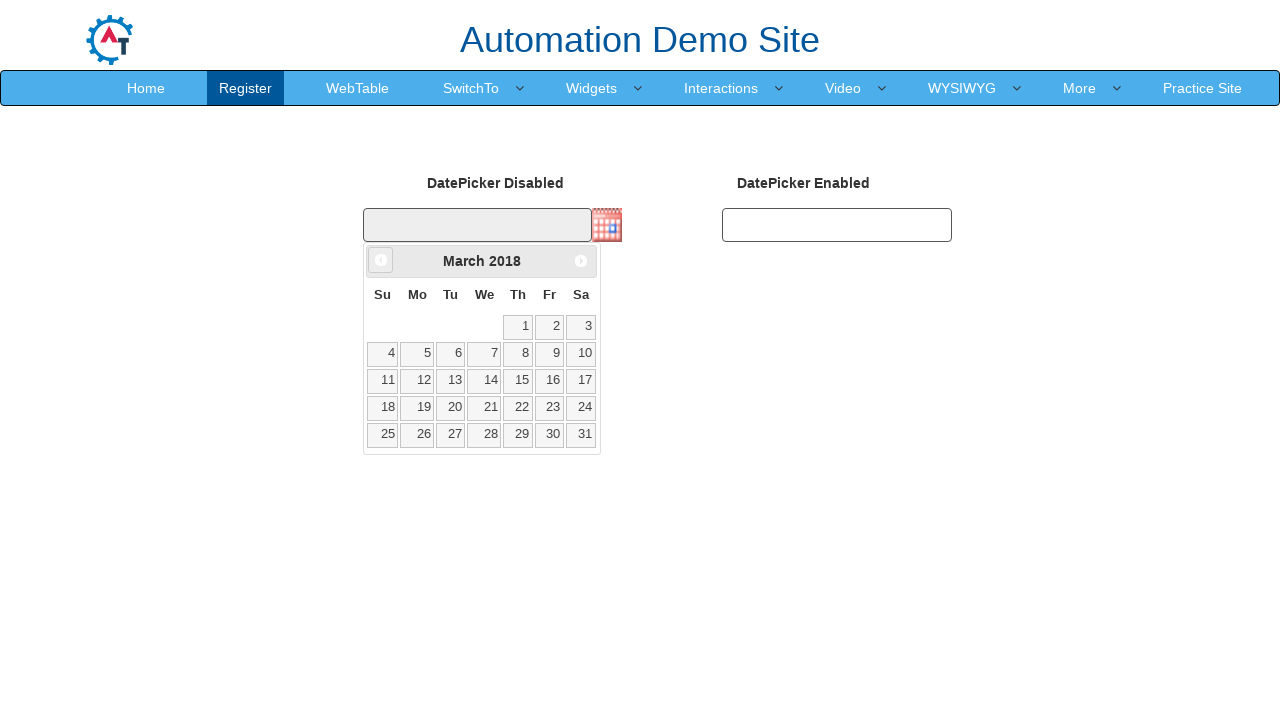

Clicked Previous button to navigate backwards (currently at March 2018) at (381, 260) on span:text('Prev')
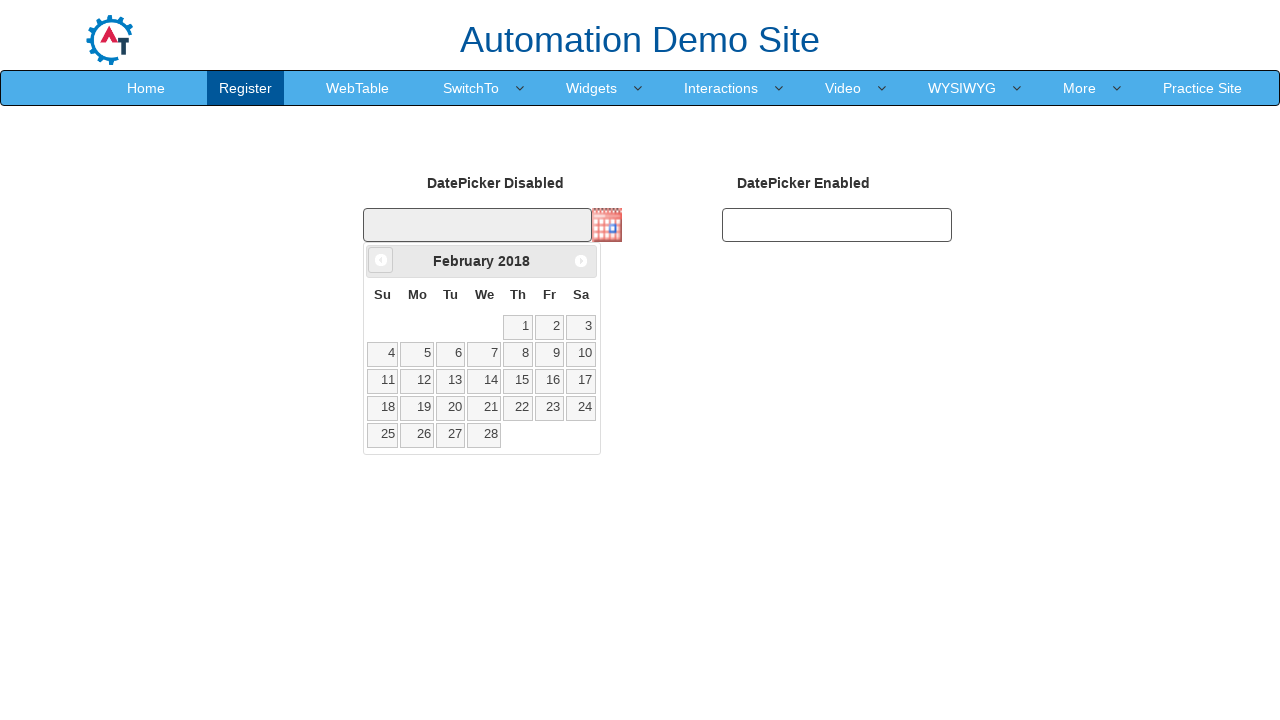

Retrieved updated month from datepicker
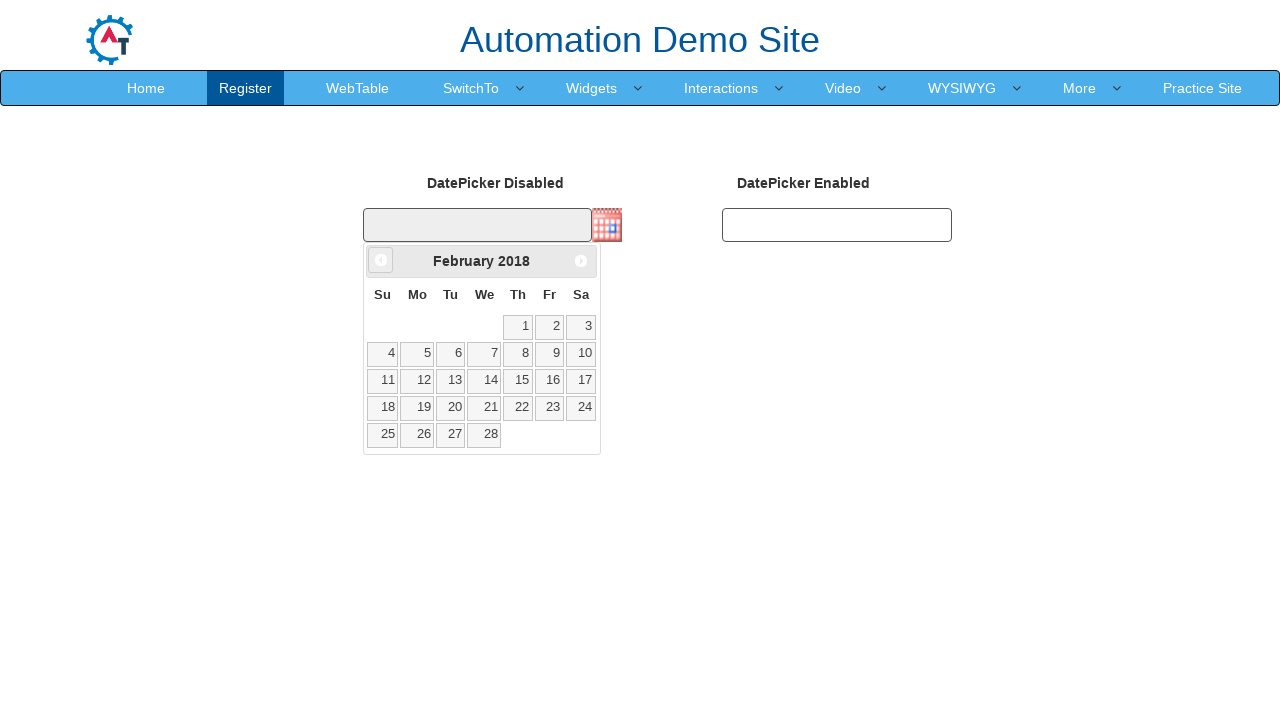

Retrieved updated year from datepicker
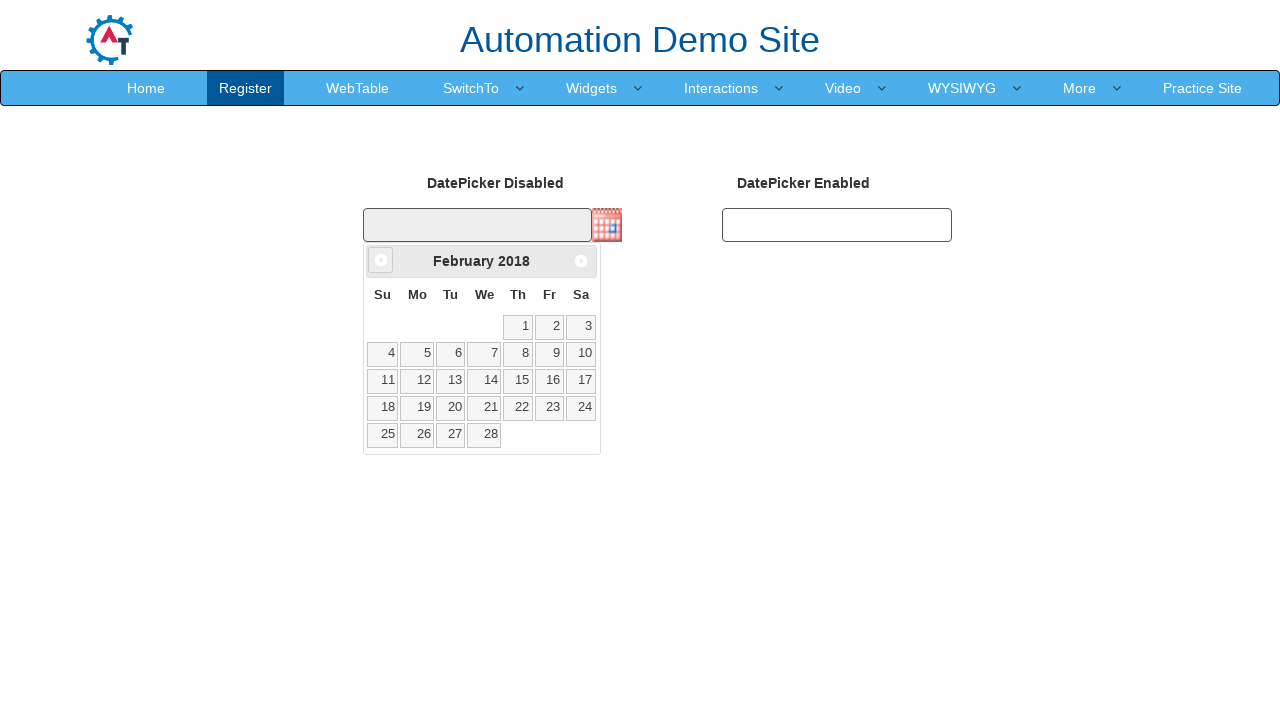

Clicked Previous button to navigate backwards (currently at February 2018) at (381, 260) on span:text('Prev')
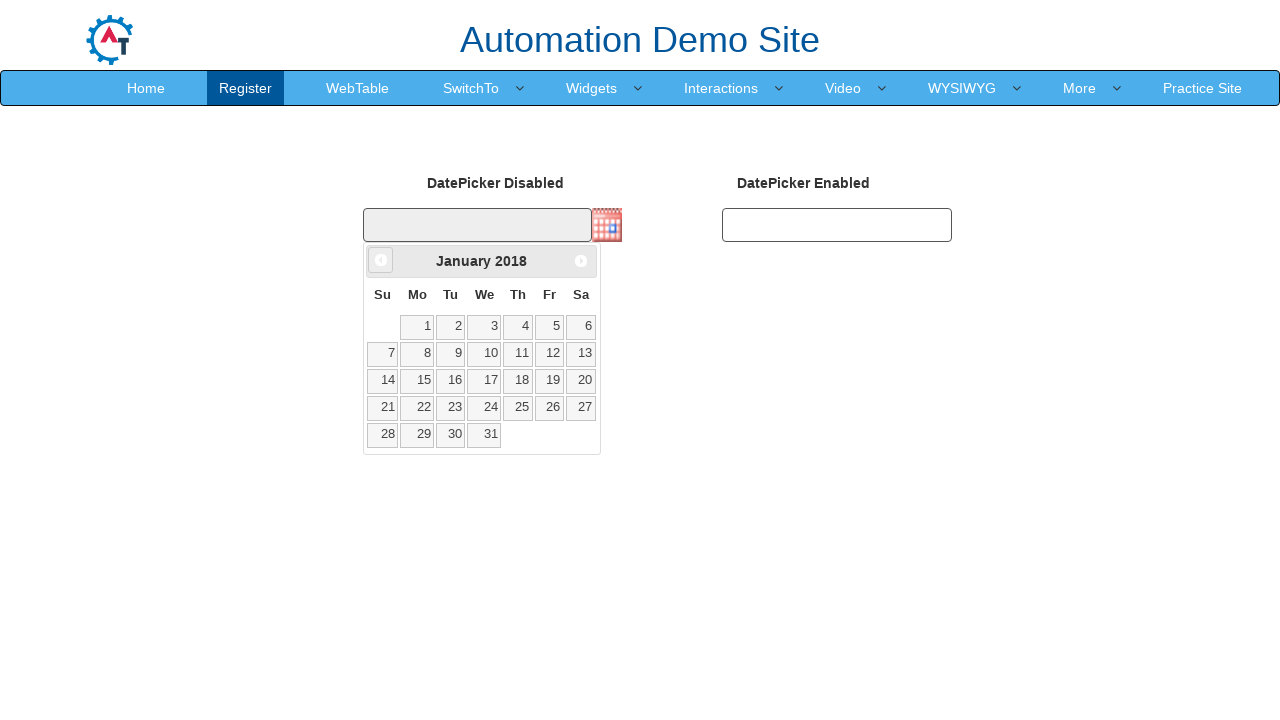

Retrieved updated month from datepicker
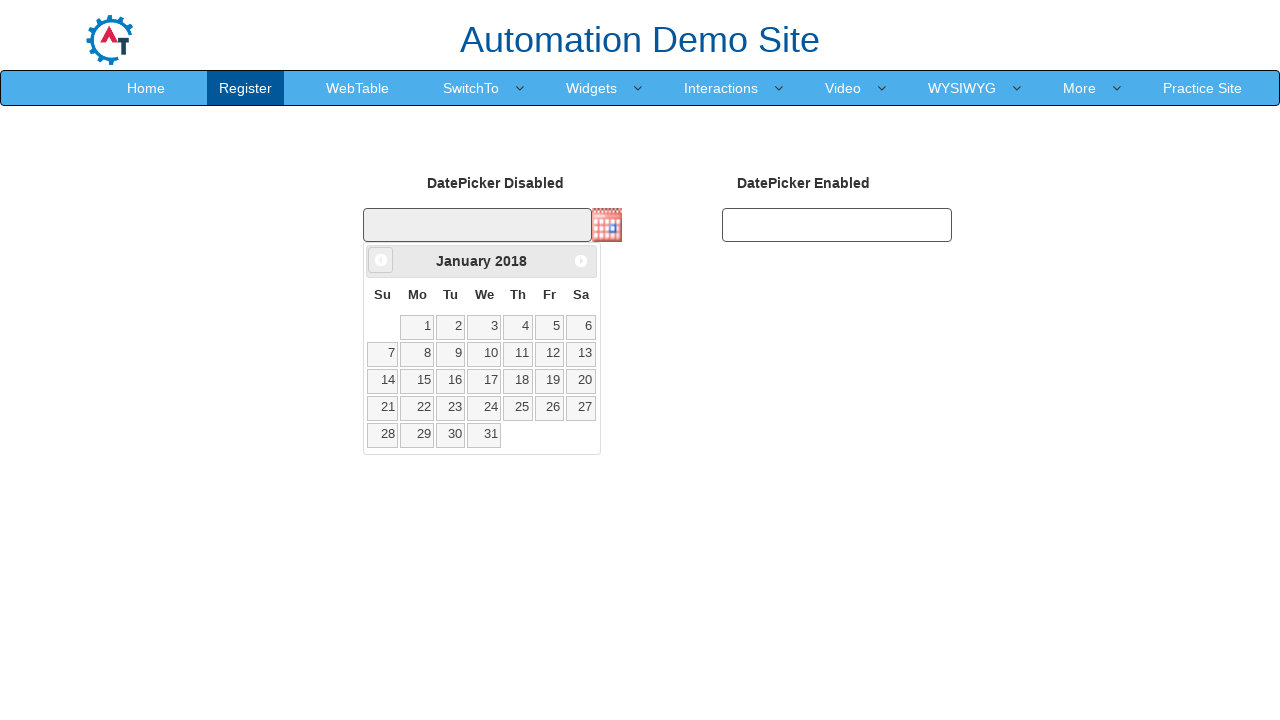

Retrieved updated year from datepicker
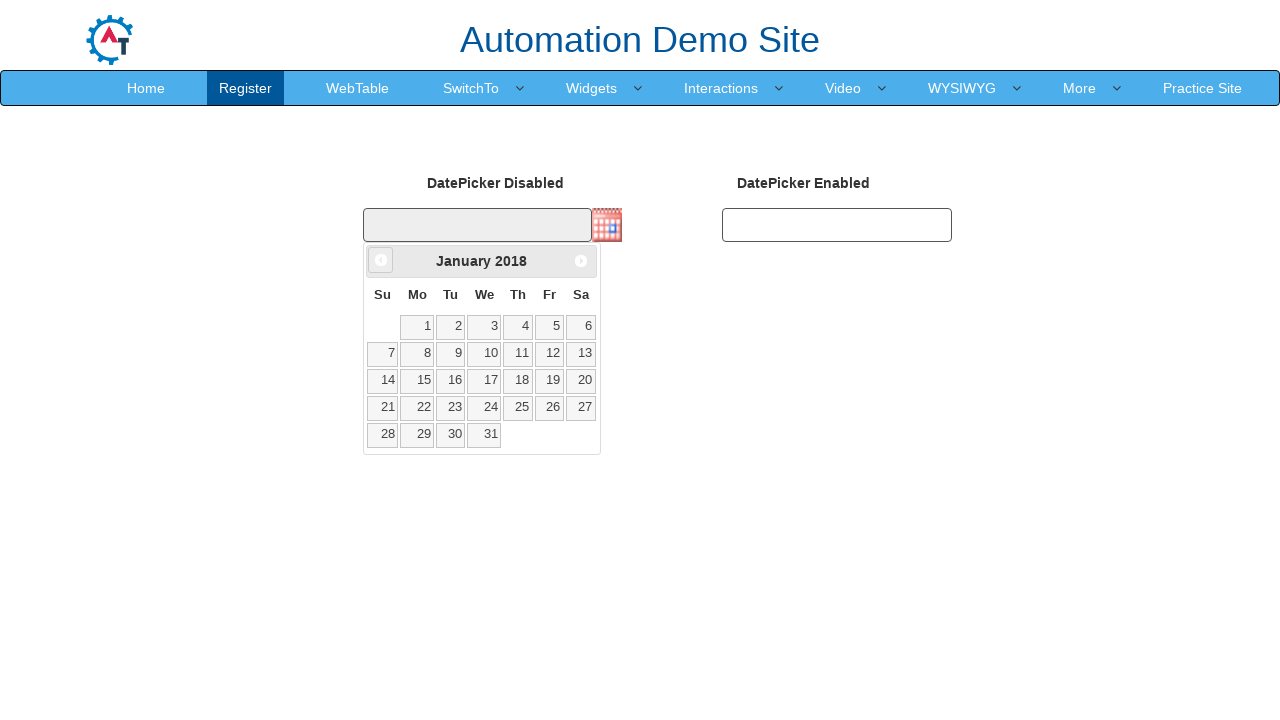

Clicked Previous button to navigate backwards (currently at January 2018) at (381, 260) on span:text('Prev')
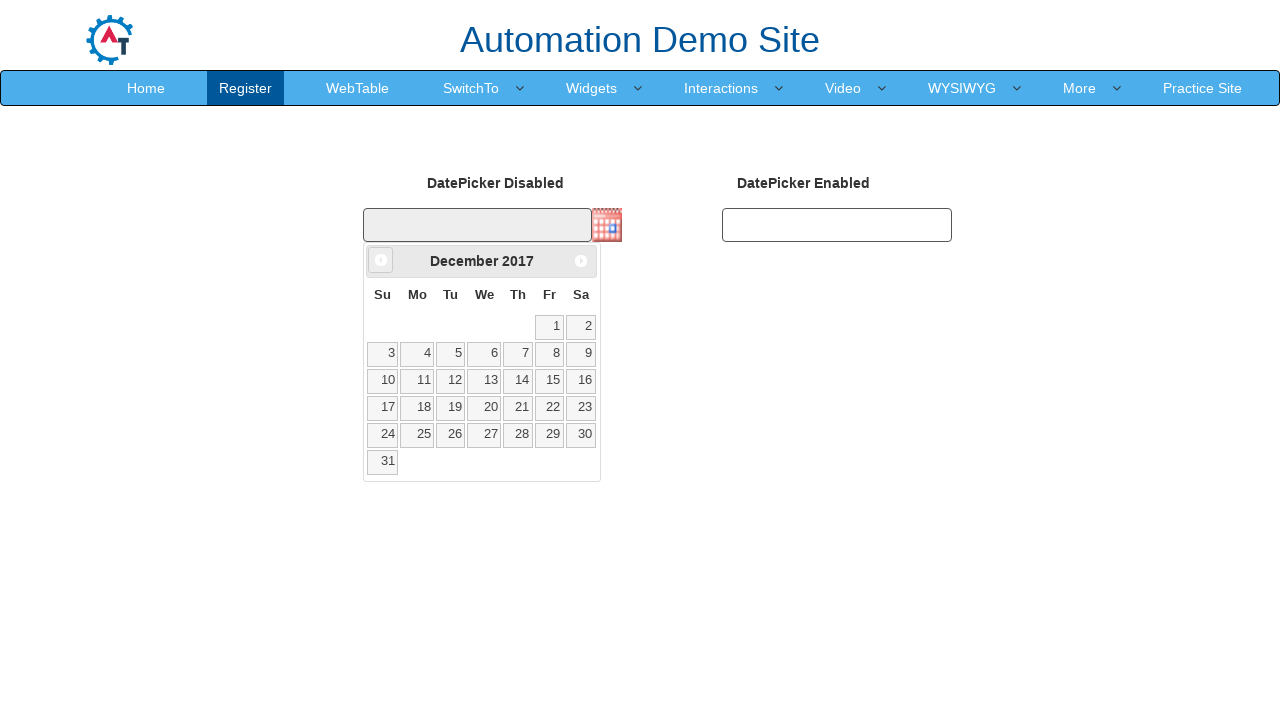

Retrieved updated month from datepicker
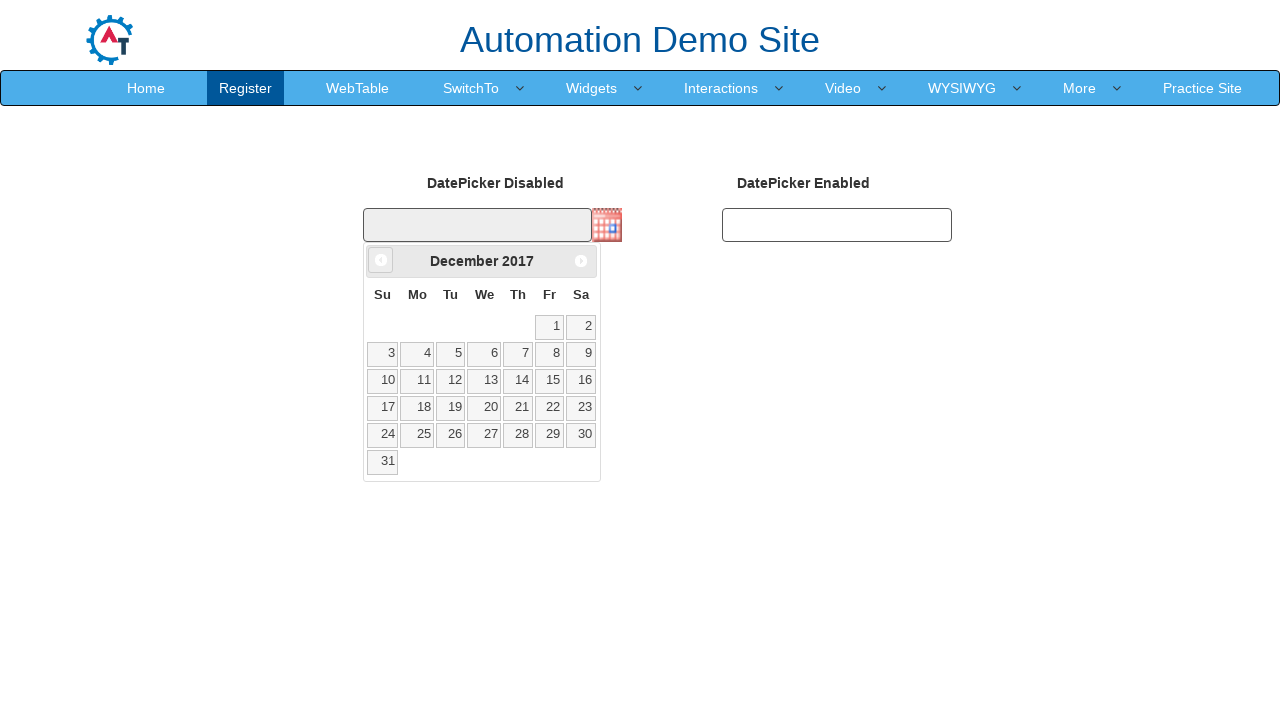

Retrieved updated year from datepicker
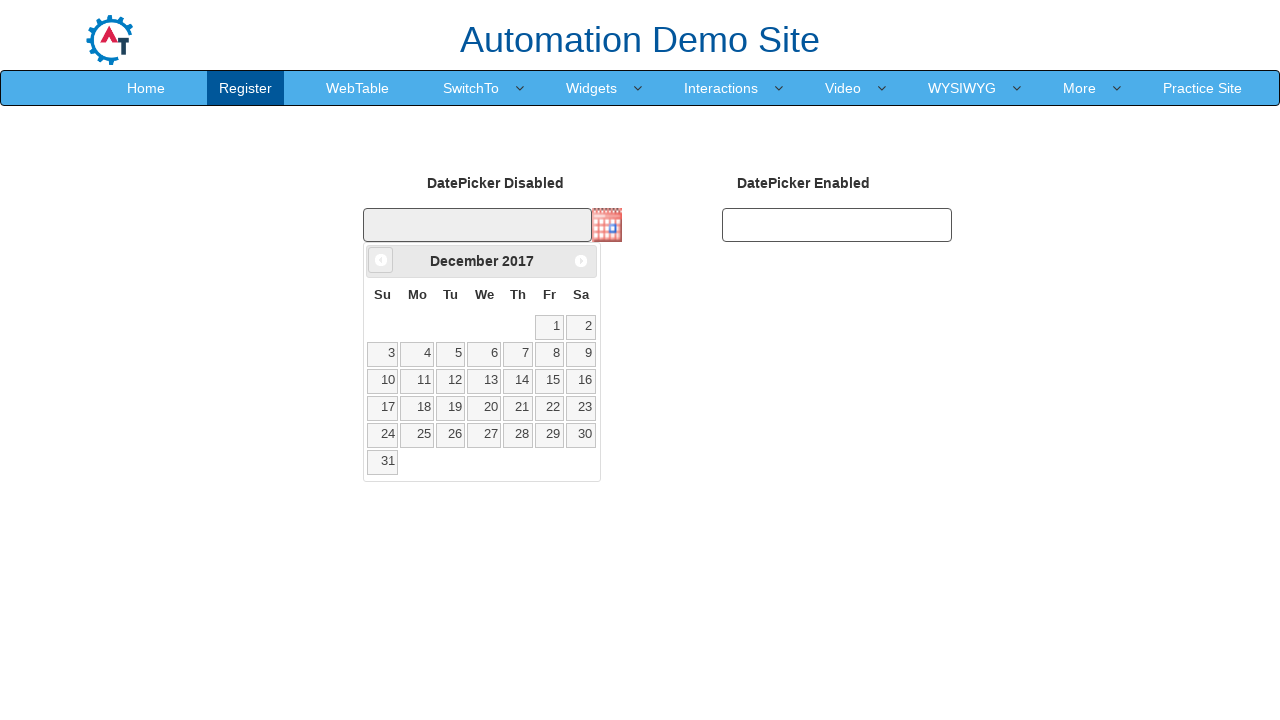

Clicked Previous button to navigate backwards (currently at December 2017) at (381, 260) on span:text('Prev')
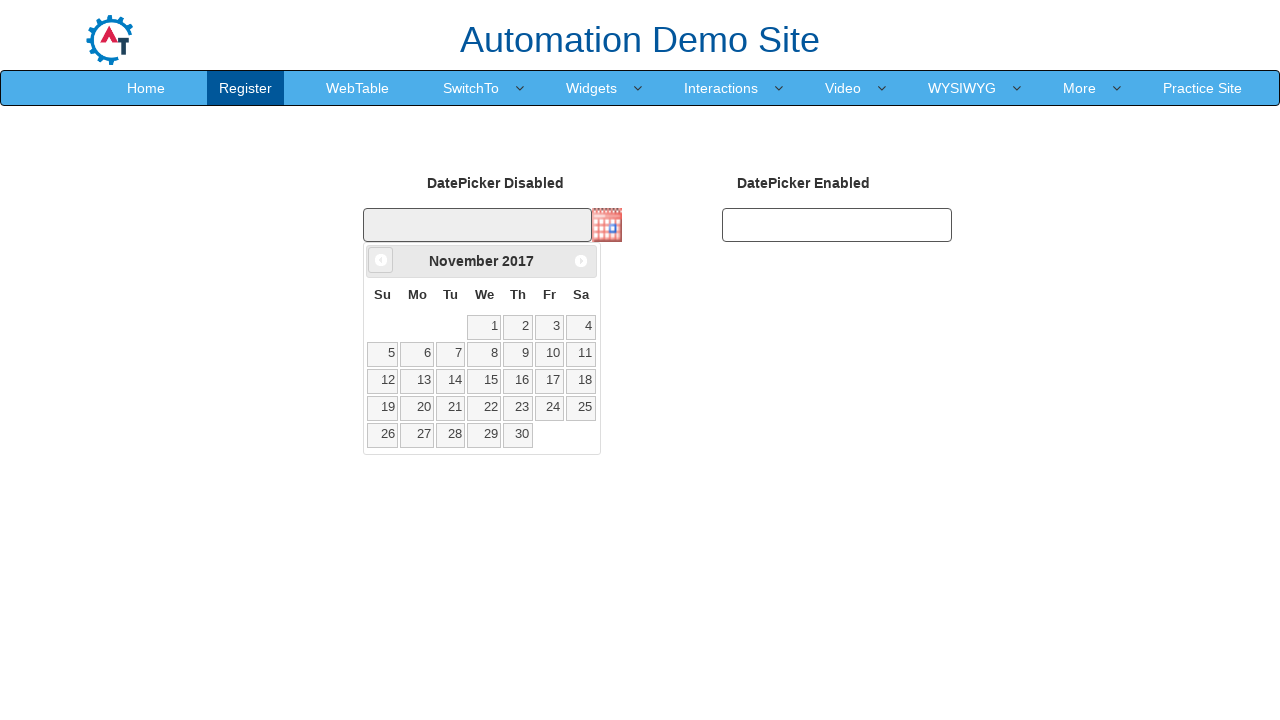

Retrieved updated month from datepicker
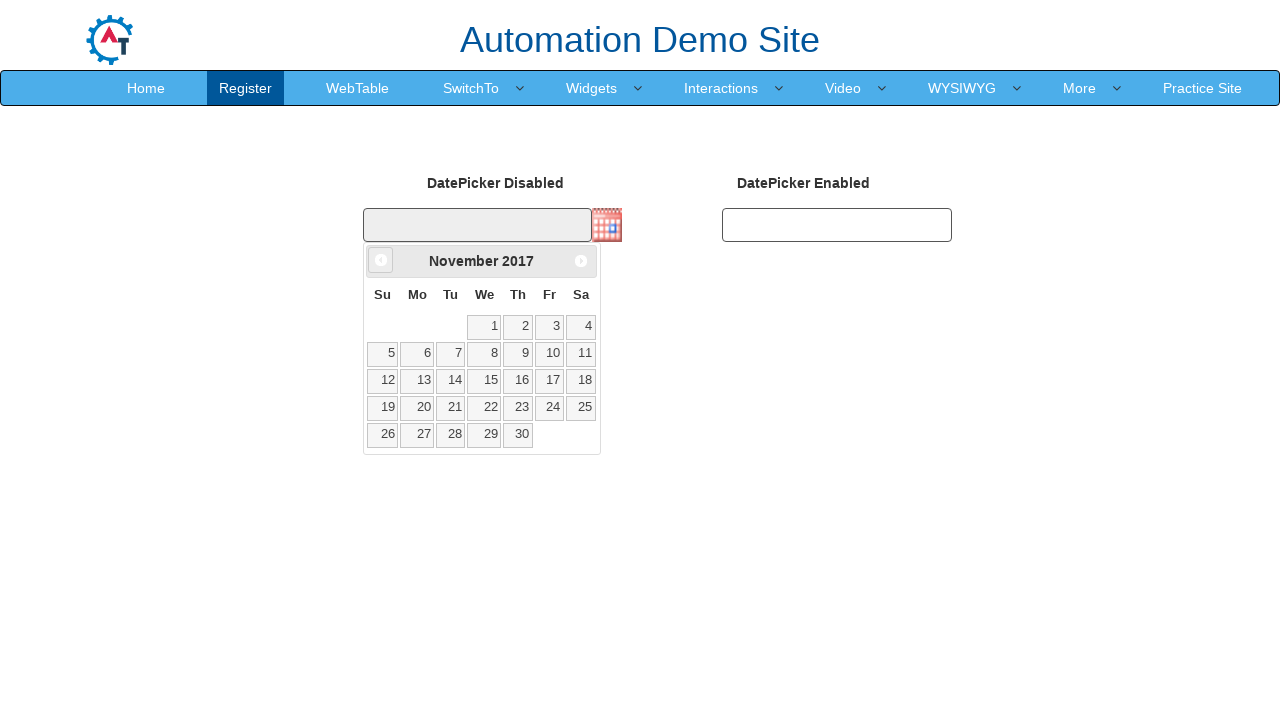

Retrieved updated year from datepicker
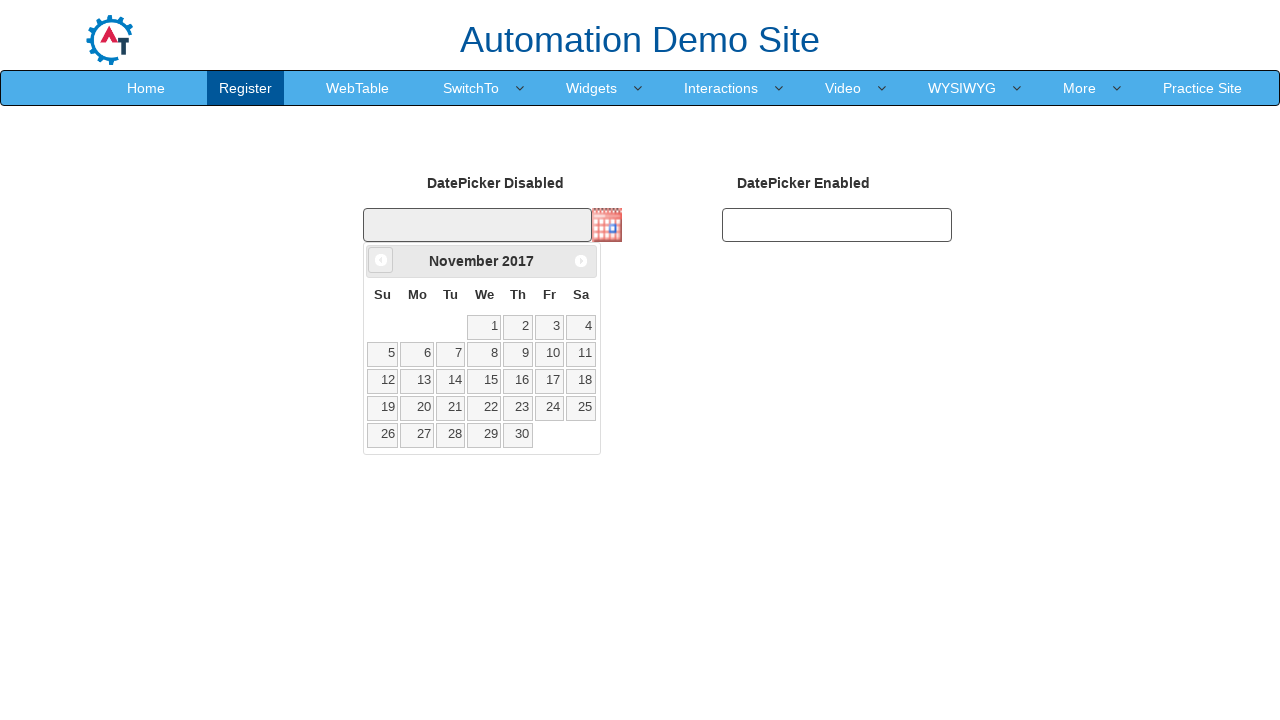

Clicked Previous button to navigate backwards (currently at November 2017) at (381, 260) on span:text('Prev')
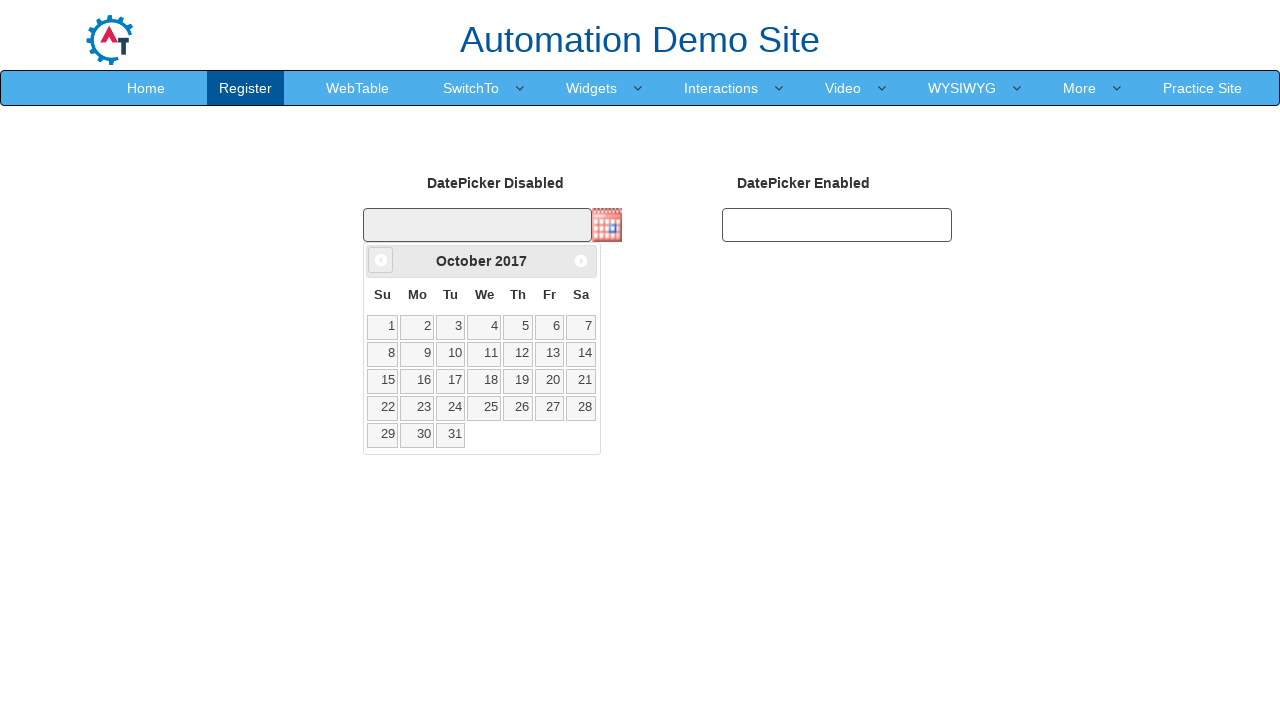

Retrieved updated month from datepicker
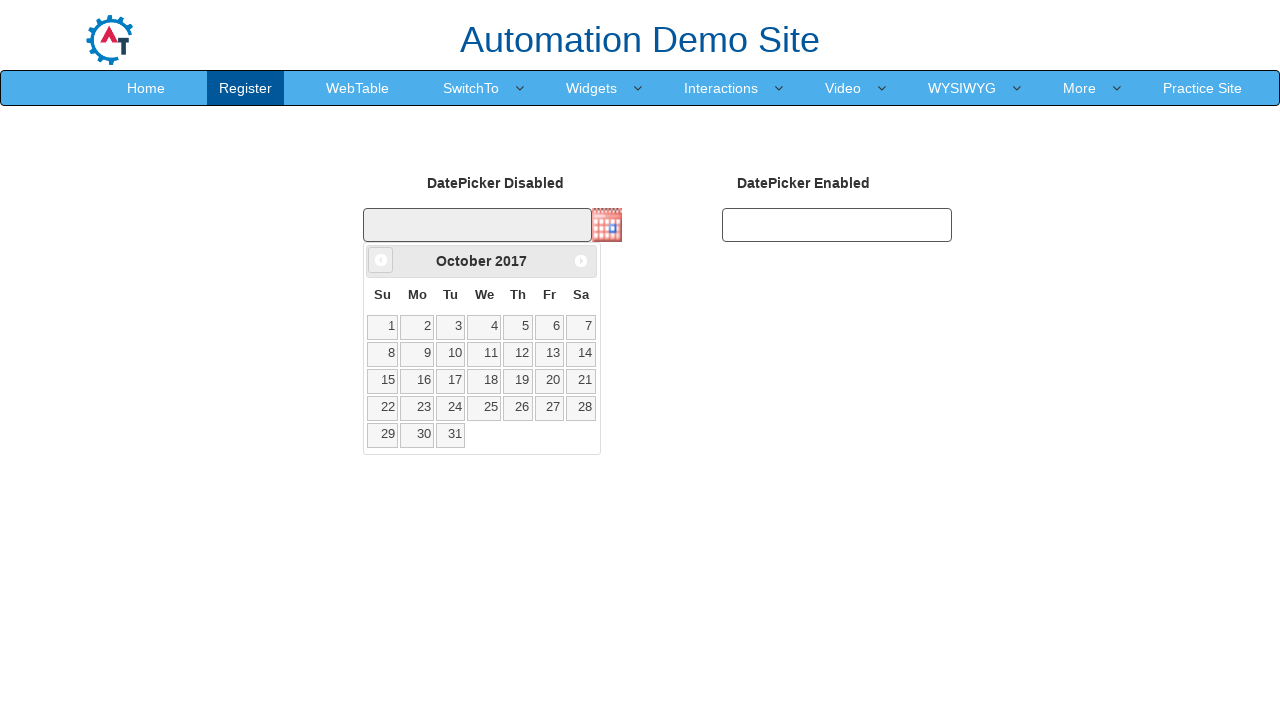

Retrieved updated year from datepicker
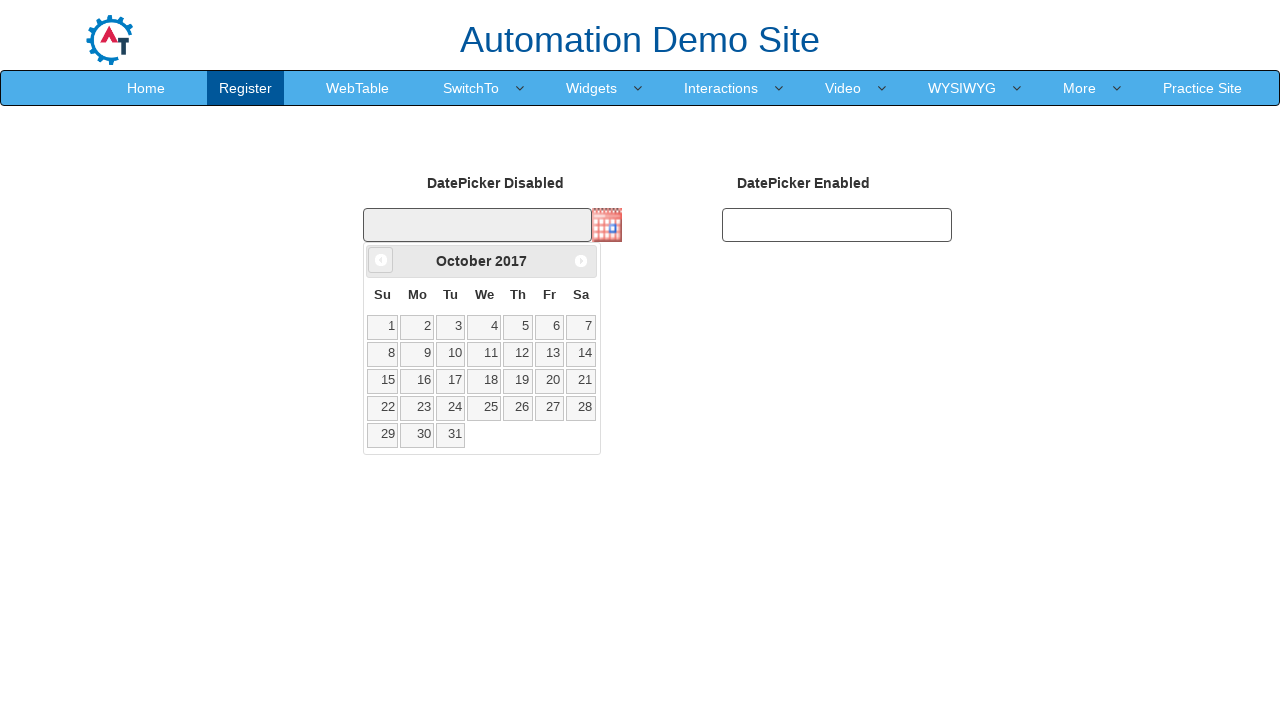

Clicked Previous button to navigate backwards (currently at October 2017) at (381, 260) on span:text('Prev')
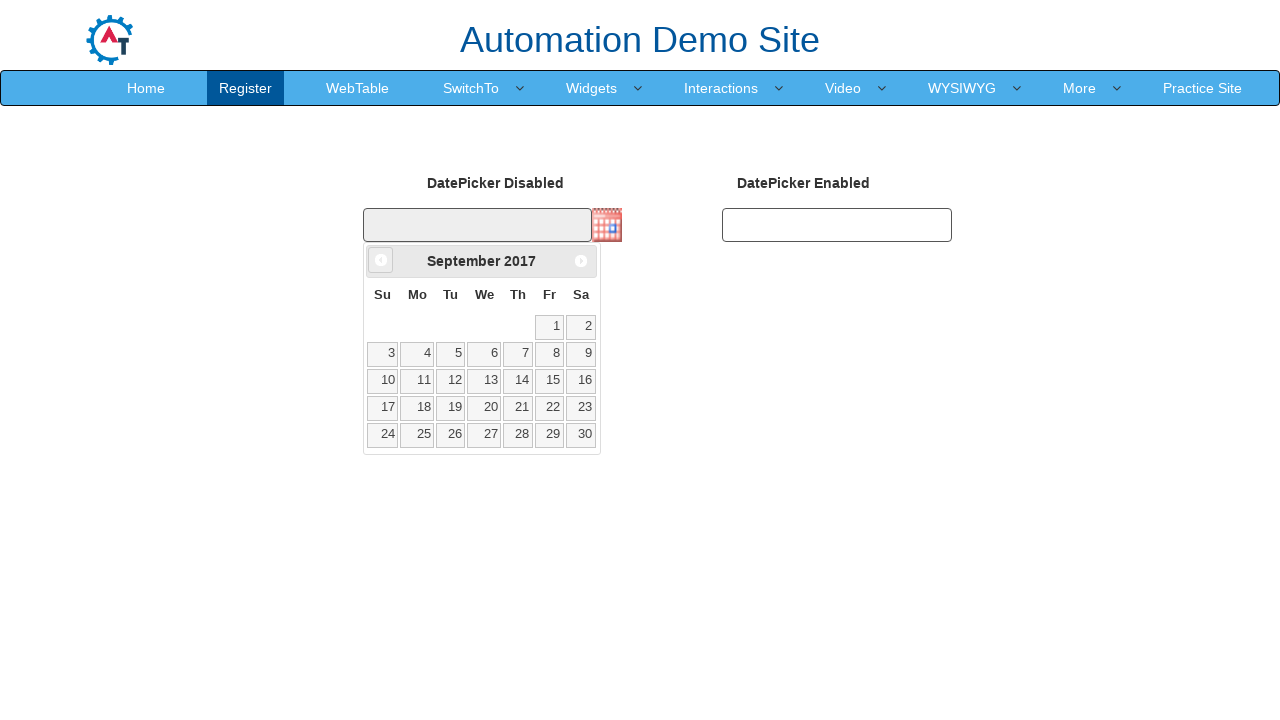

Retrieved updated month from datepicker
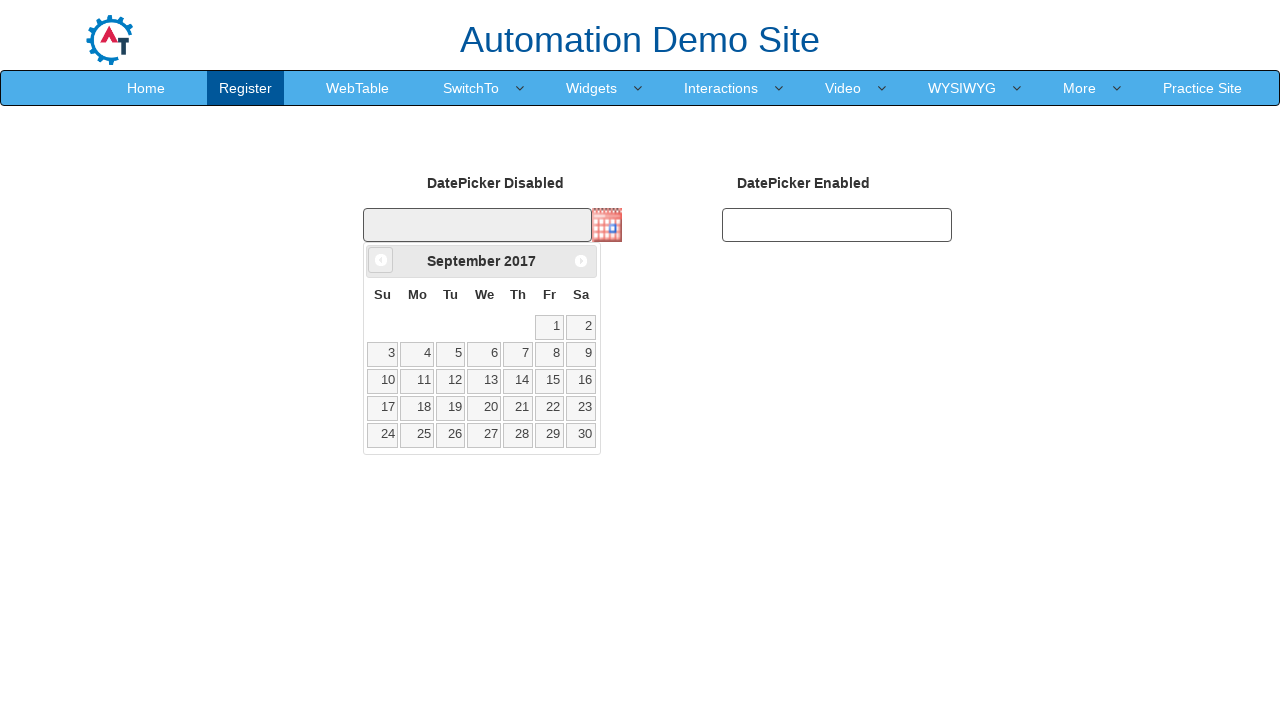

Retrieved updated year from datepicker
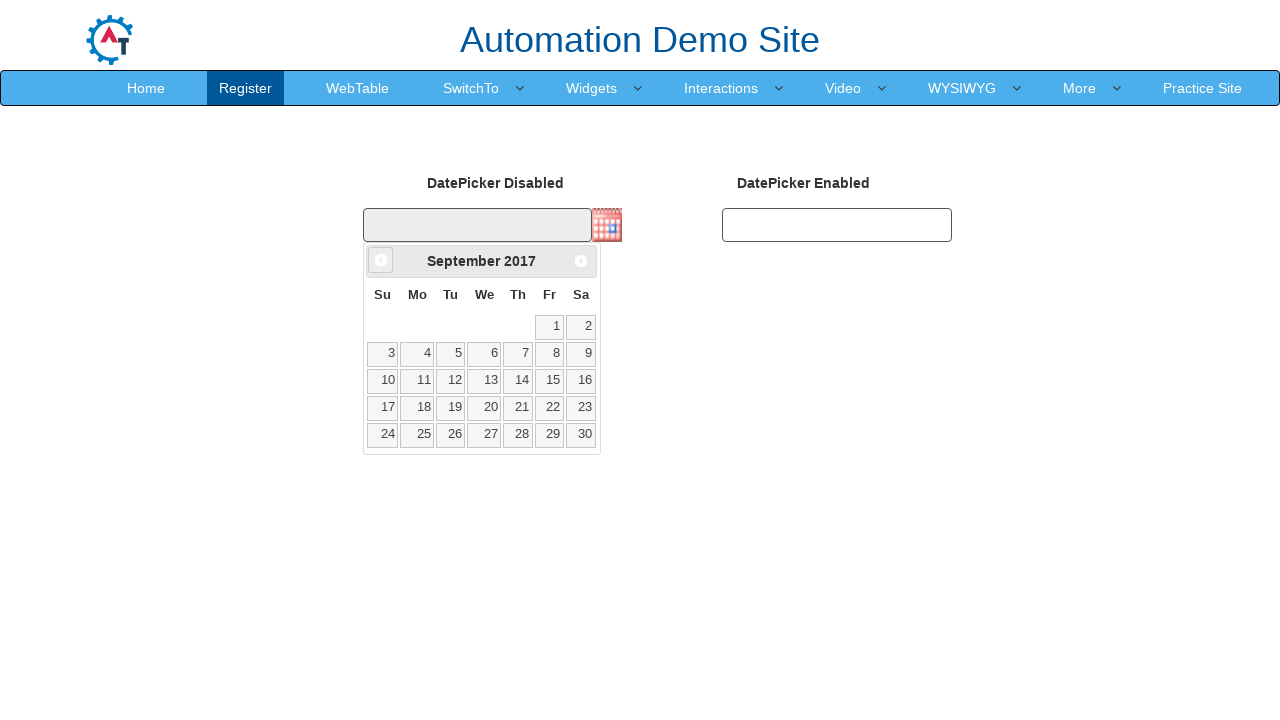

Clicked Previous button to navigate backwards (currently at September 2017) at (381, 260) on span:text('Prev')
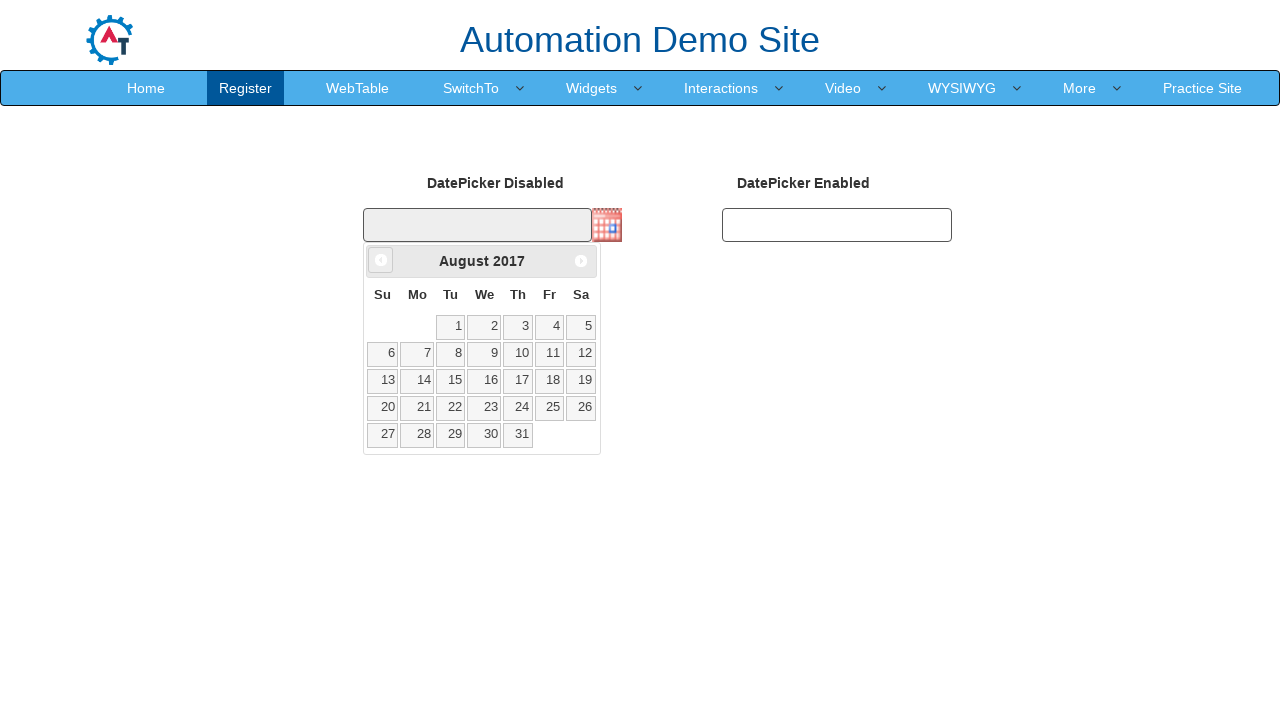

Retrieved updated month from datepicker
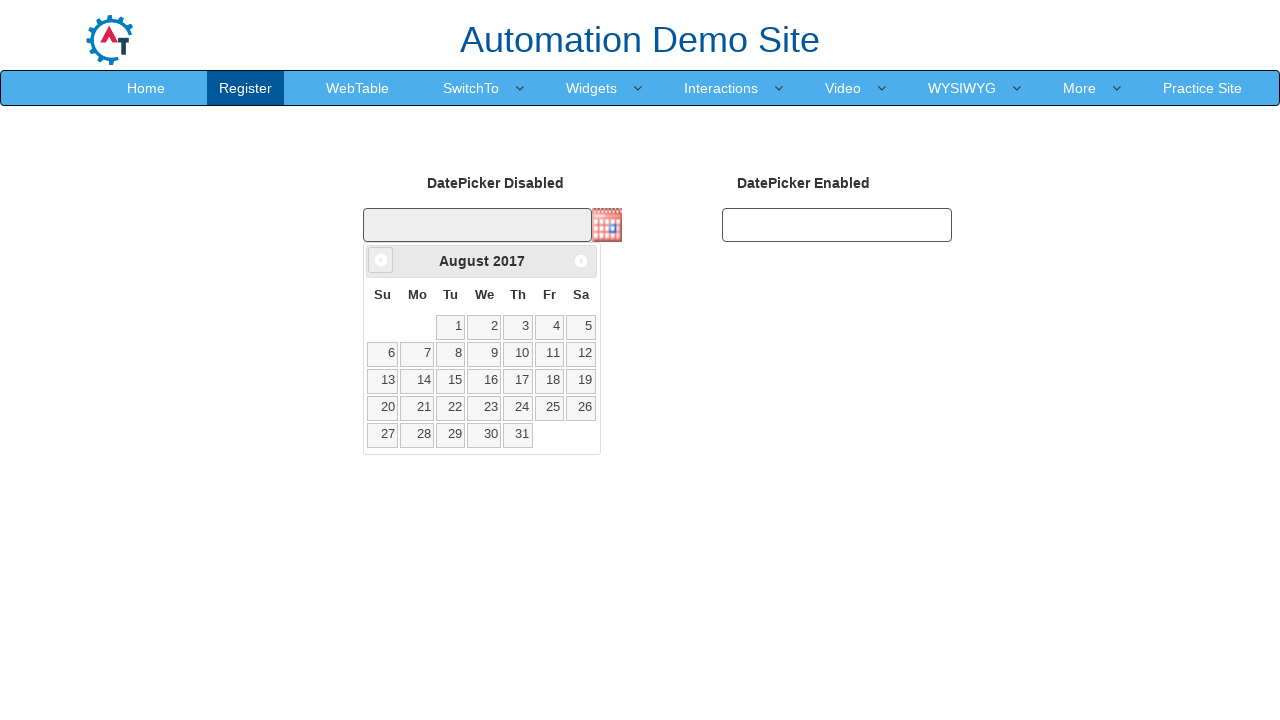

Retrieved updated year from datepicker
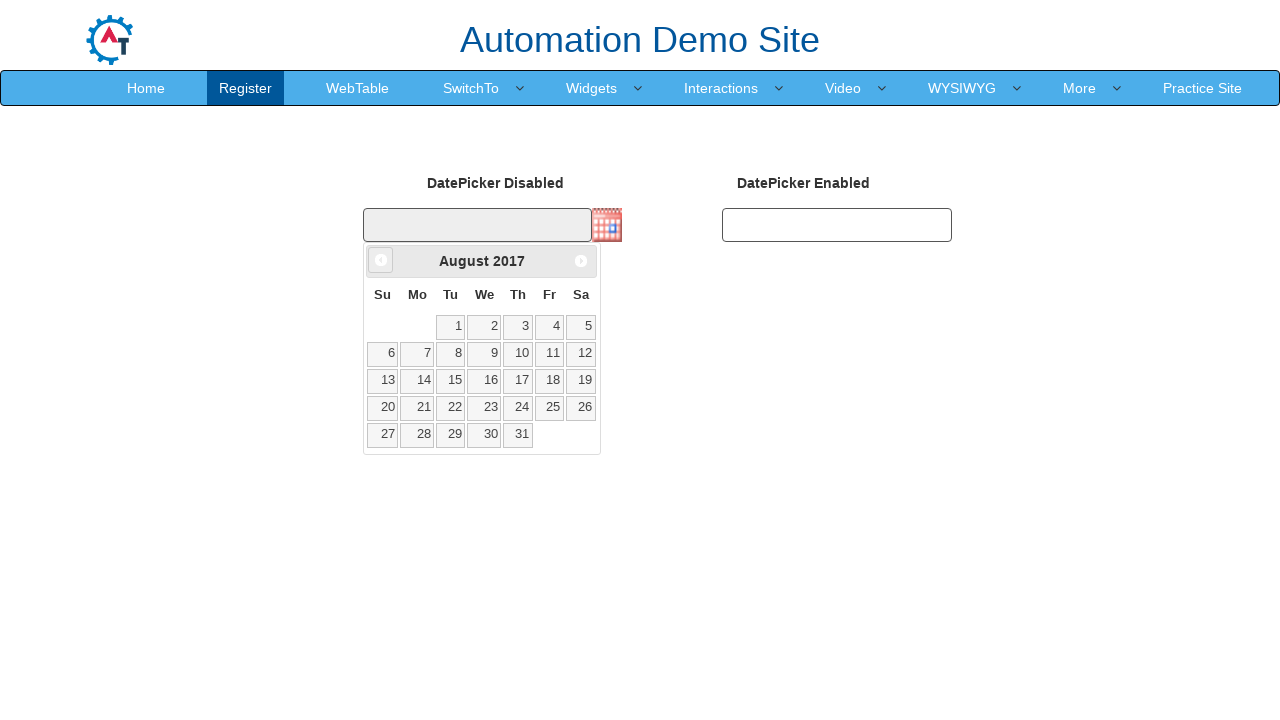

Clicked Previous button to navigate backwards (currently at August 2017) at (381, 260) on span:text('Prev')
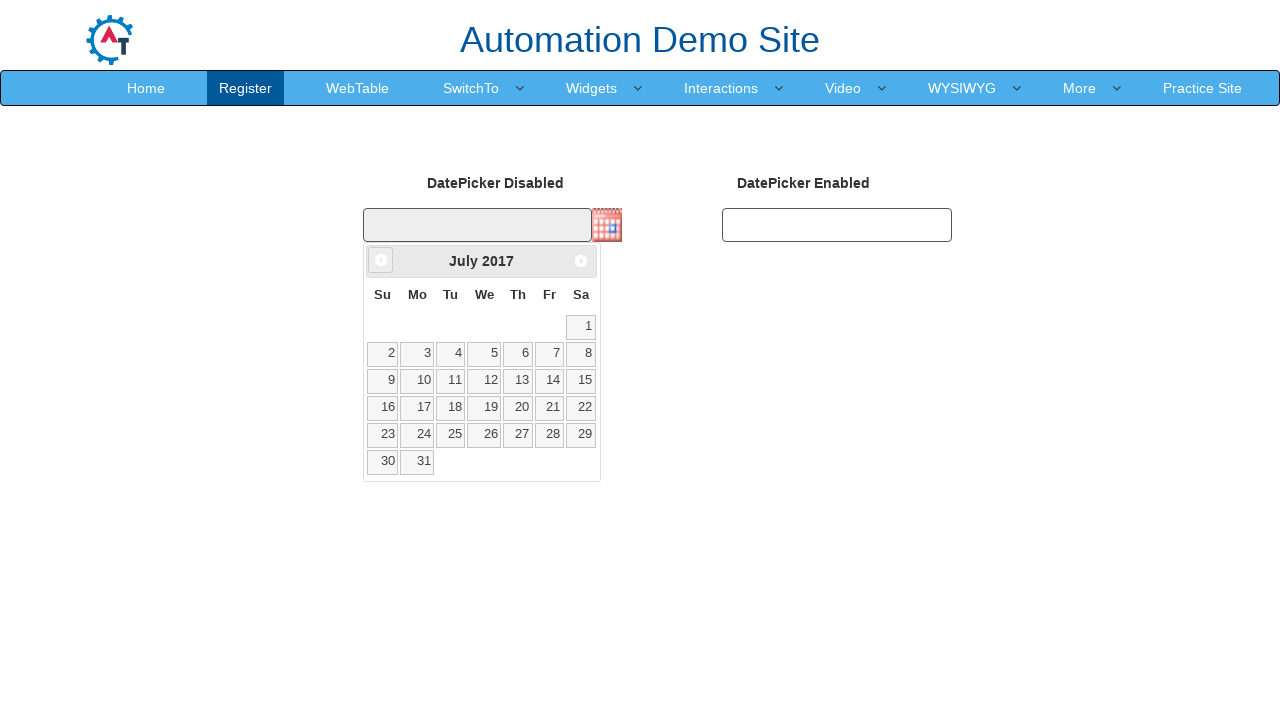

Retrieved updated month from datepicker
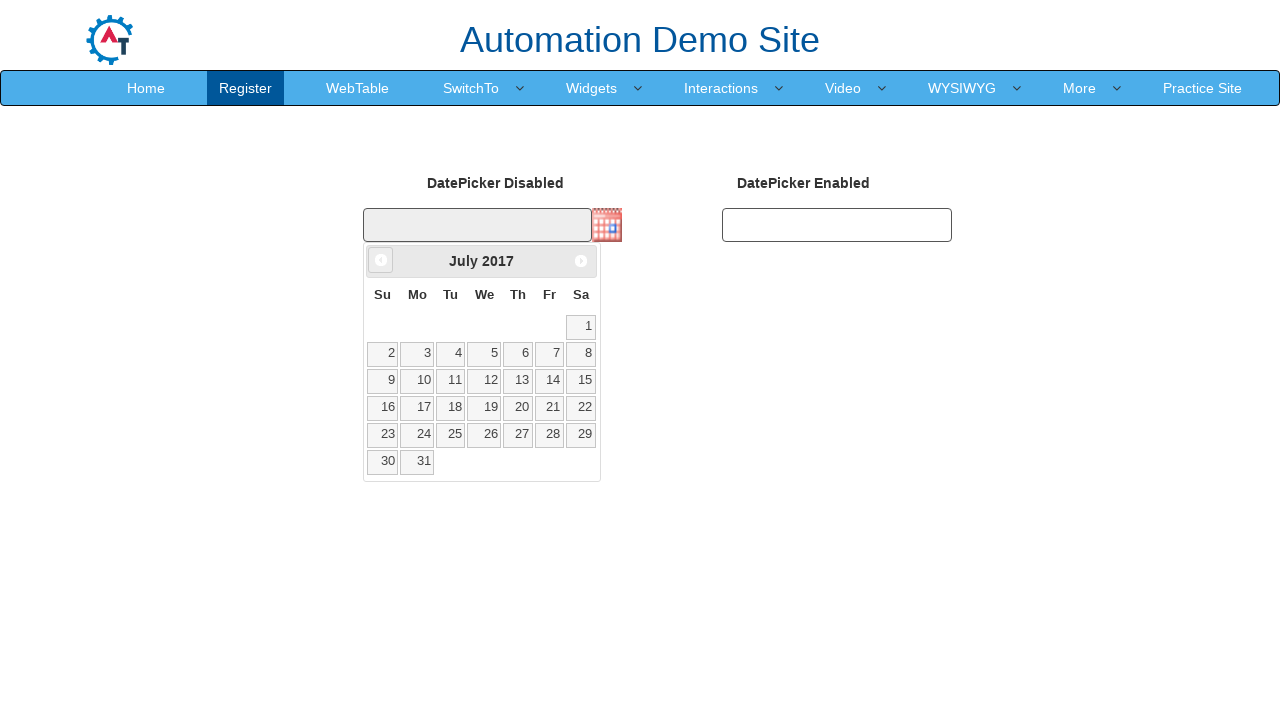

Retrieved updated year from datepicker
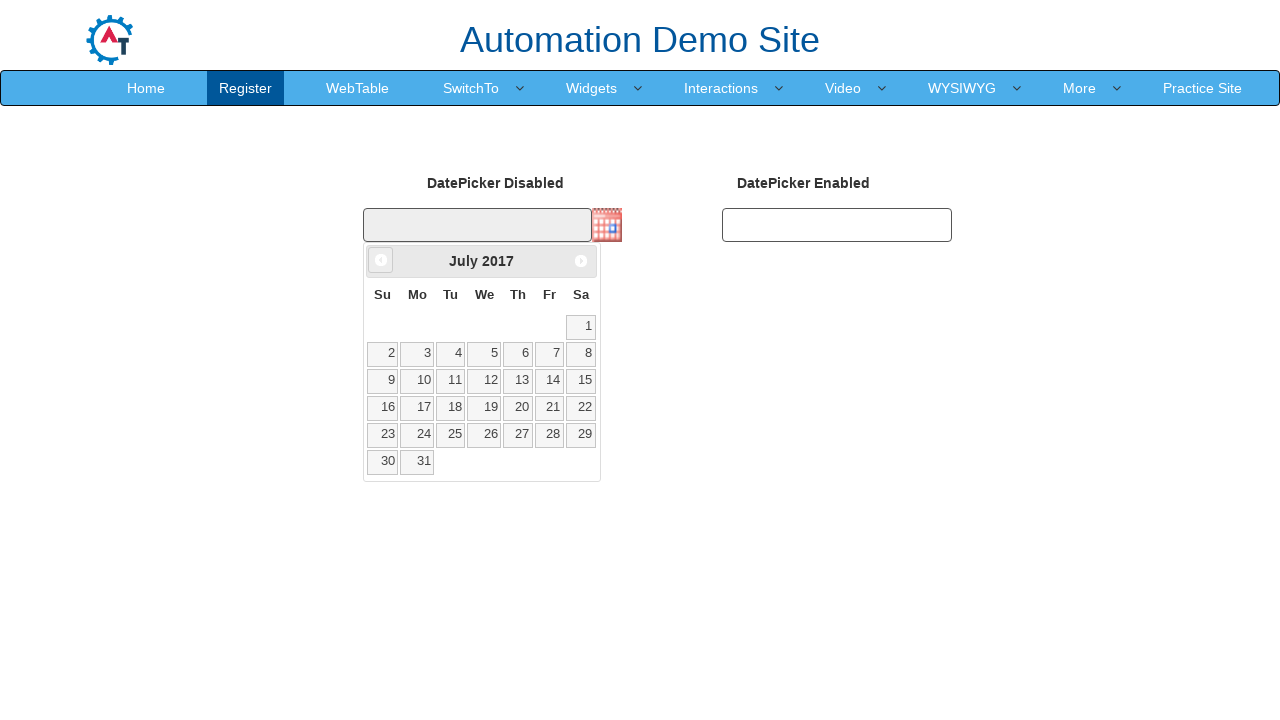

Clicked Previous button to navigate backwards (currently at July 2017) at (381, 260) on span:text('Prev')
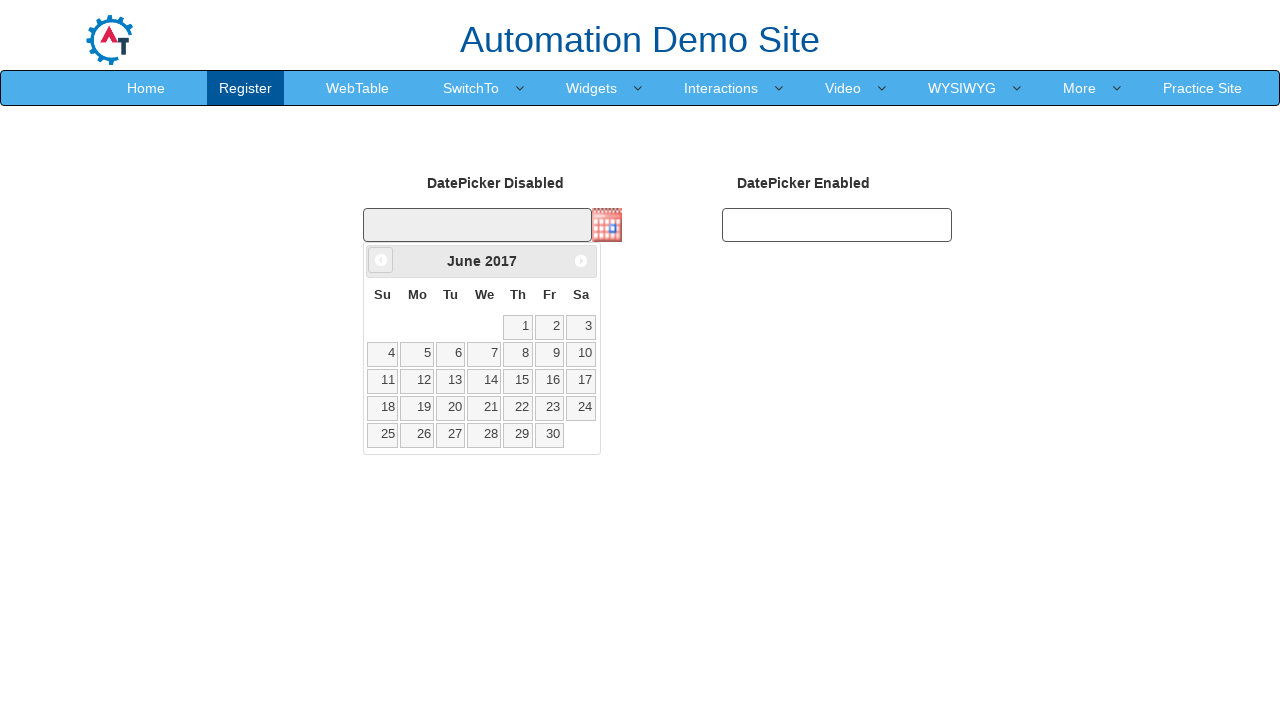

Retrieved updated month from datepicker
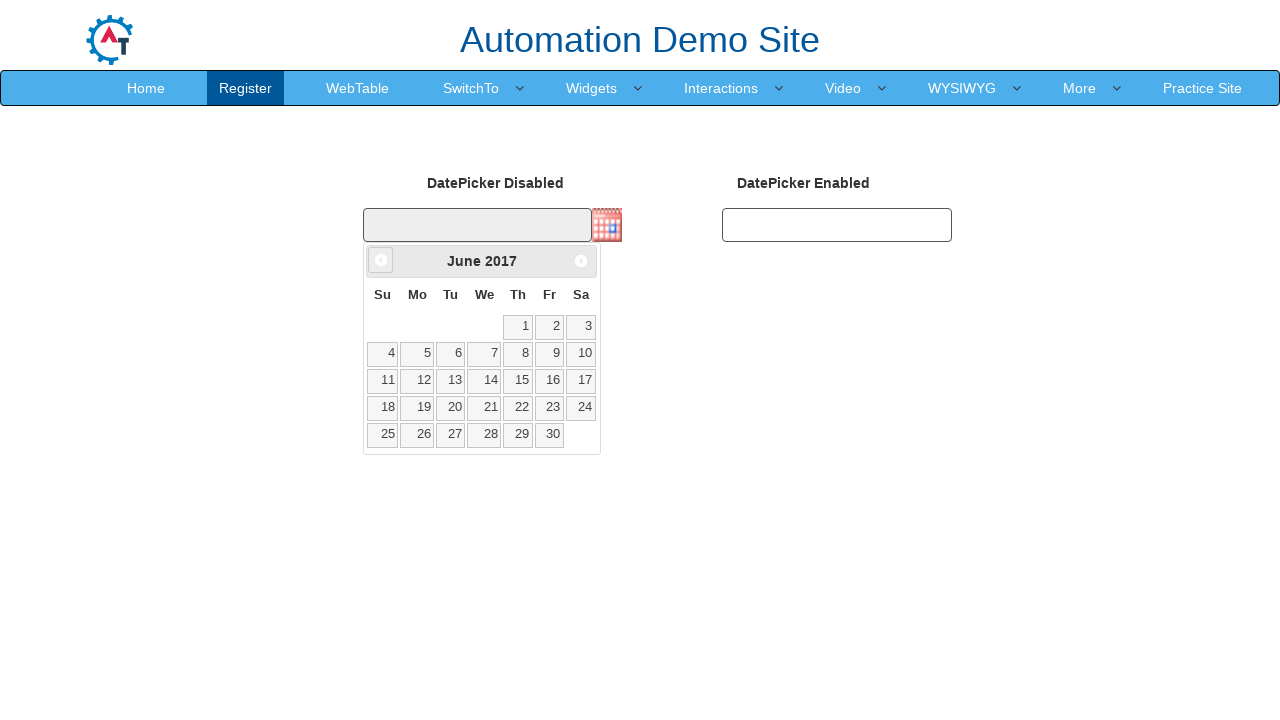

Retrieved updated year from datepicker
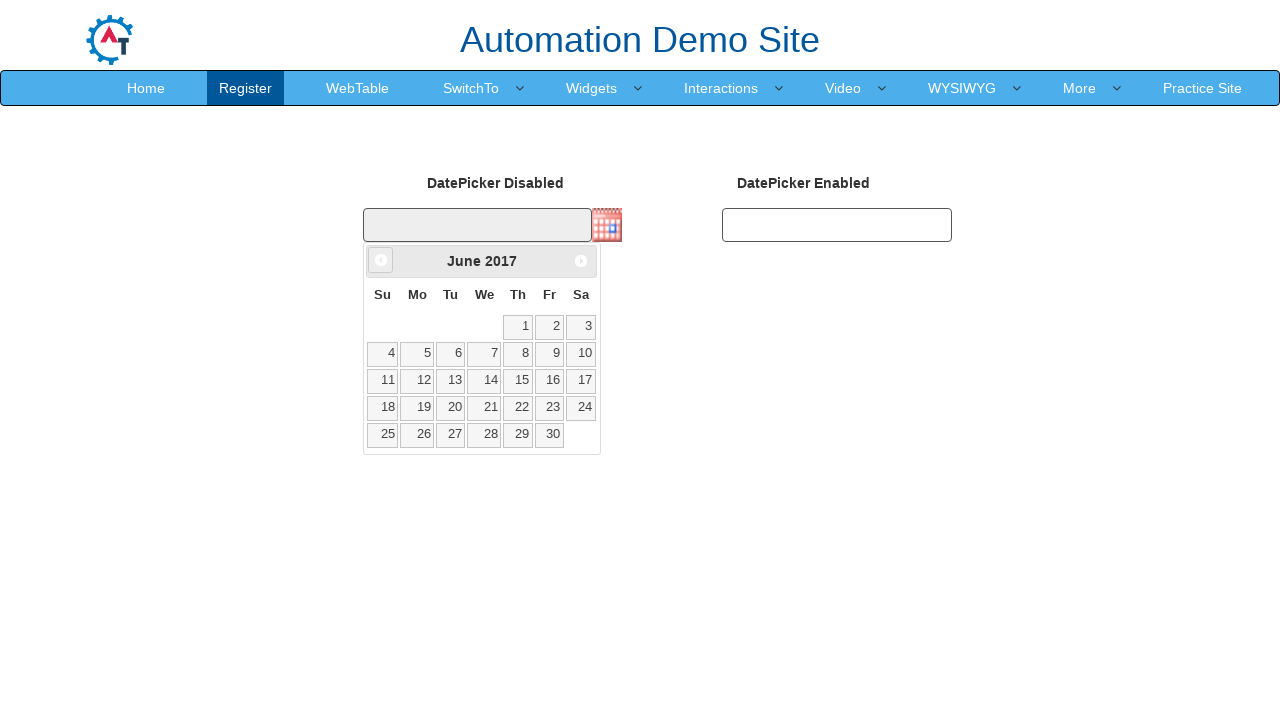

Clicked Previous button to navigate backwards (currently at June 2017) at (381, 260) on span:text('Prev')
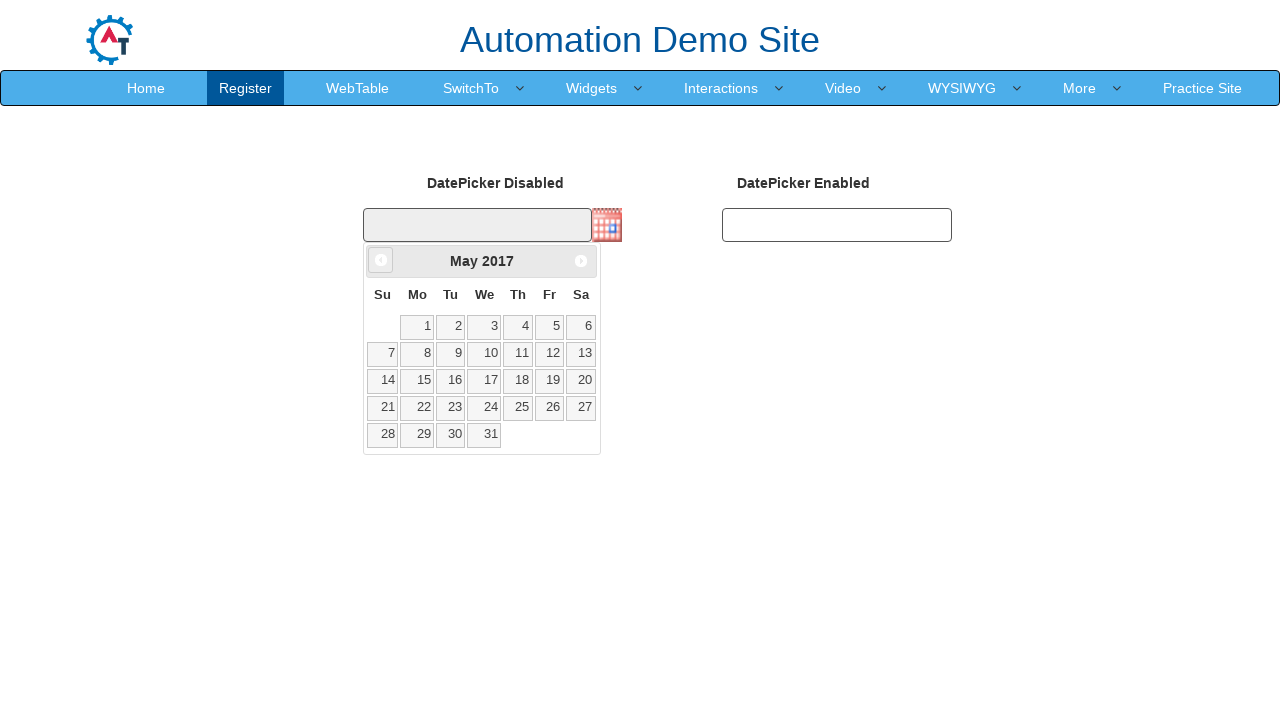

Retrieved updated month from datepicker
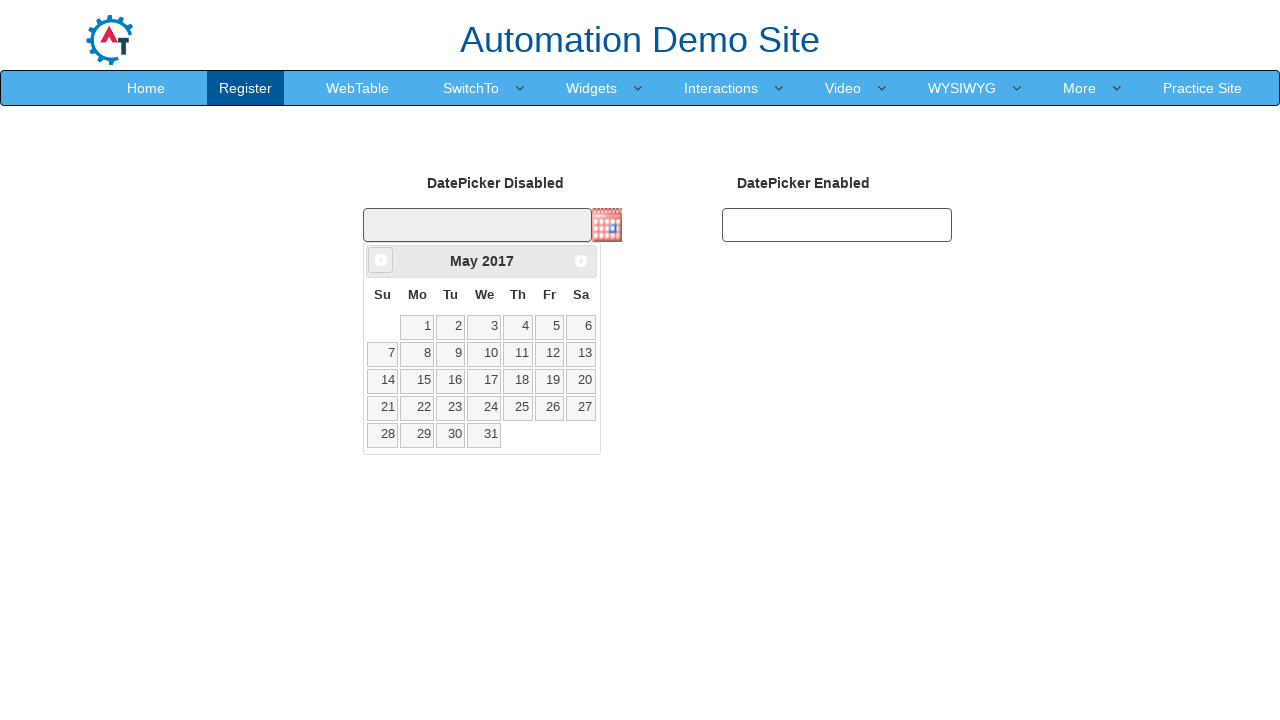

Retrieved updated year from datepicker
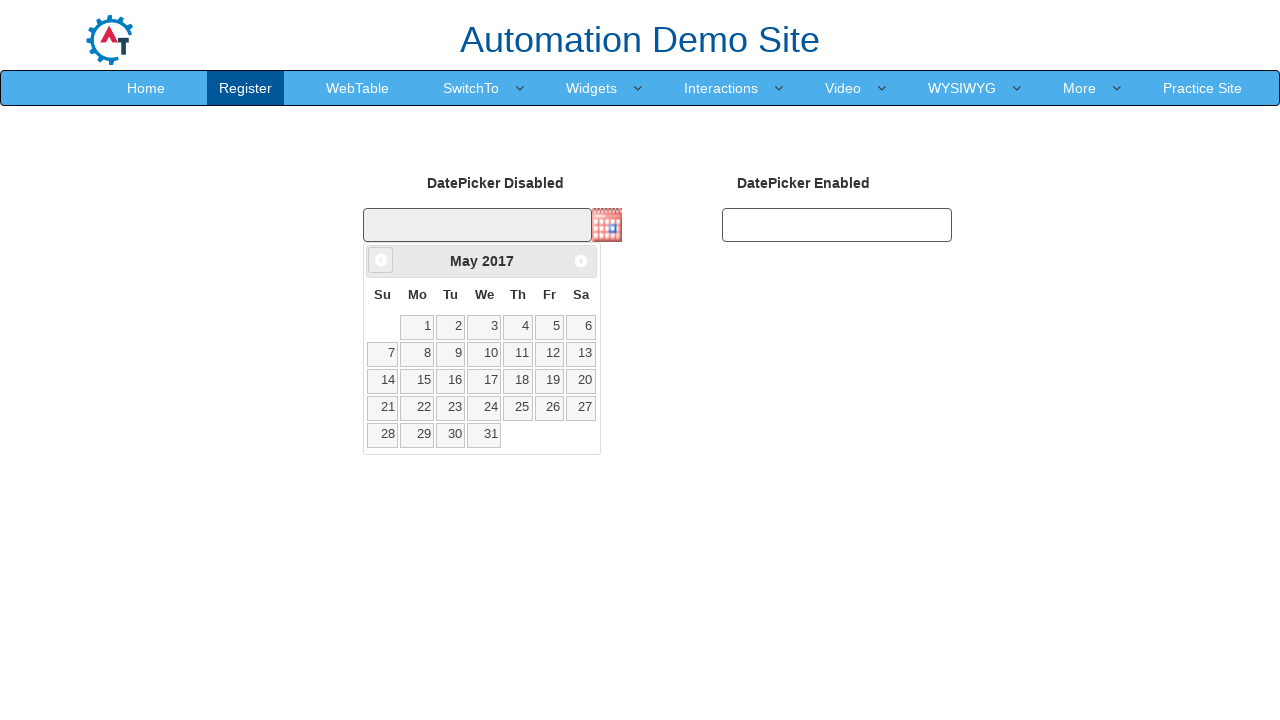

Clicked Previous button to navigate backwards (currently at May 2017) at (381, 260) on span:text('Prev')
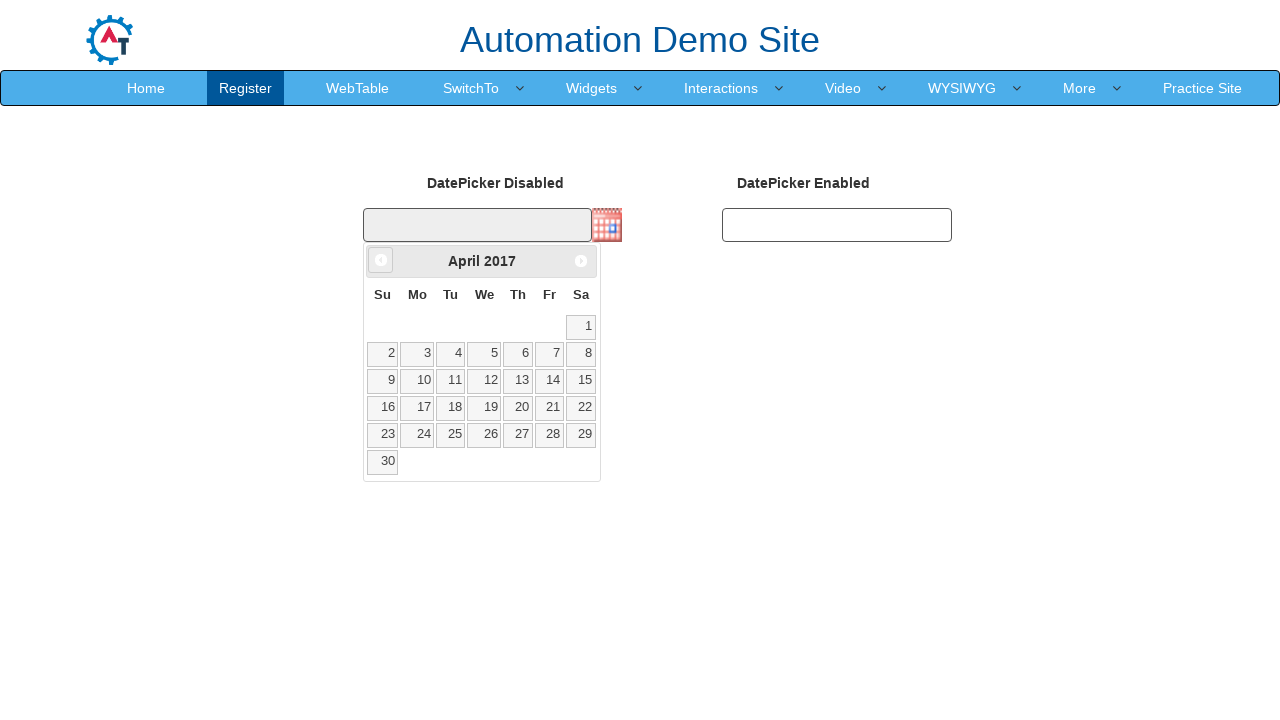

Retrieved updated month from datepicker
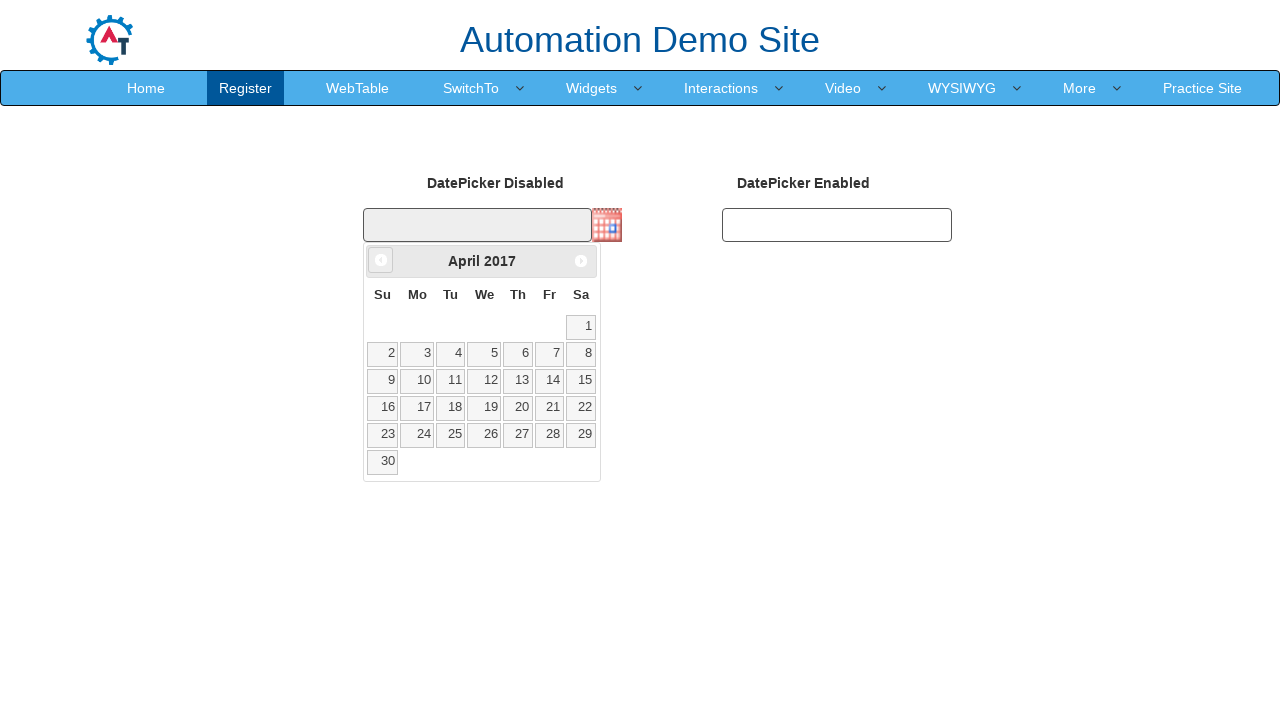

Retrieved updated year from datepicker
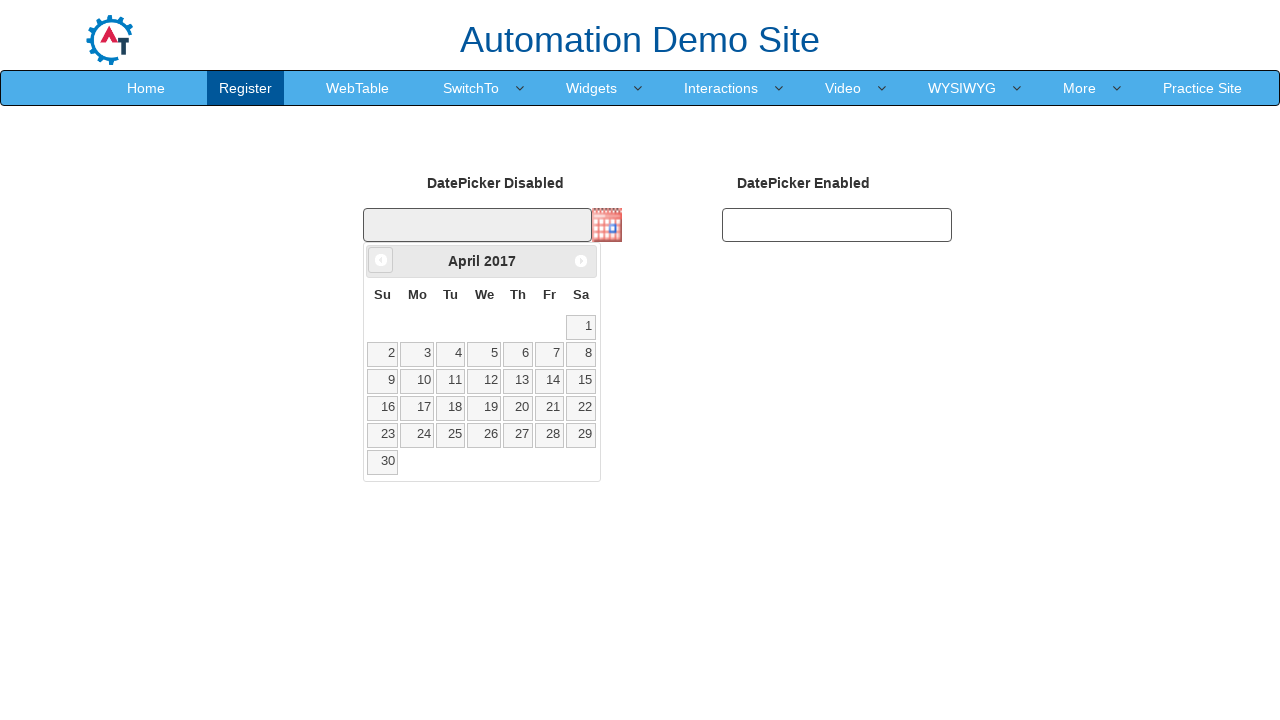

Clicked Previous button to navigate backwards (currently at April 2017) at (381, 260) on span:text('Prev')
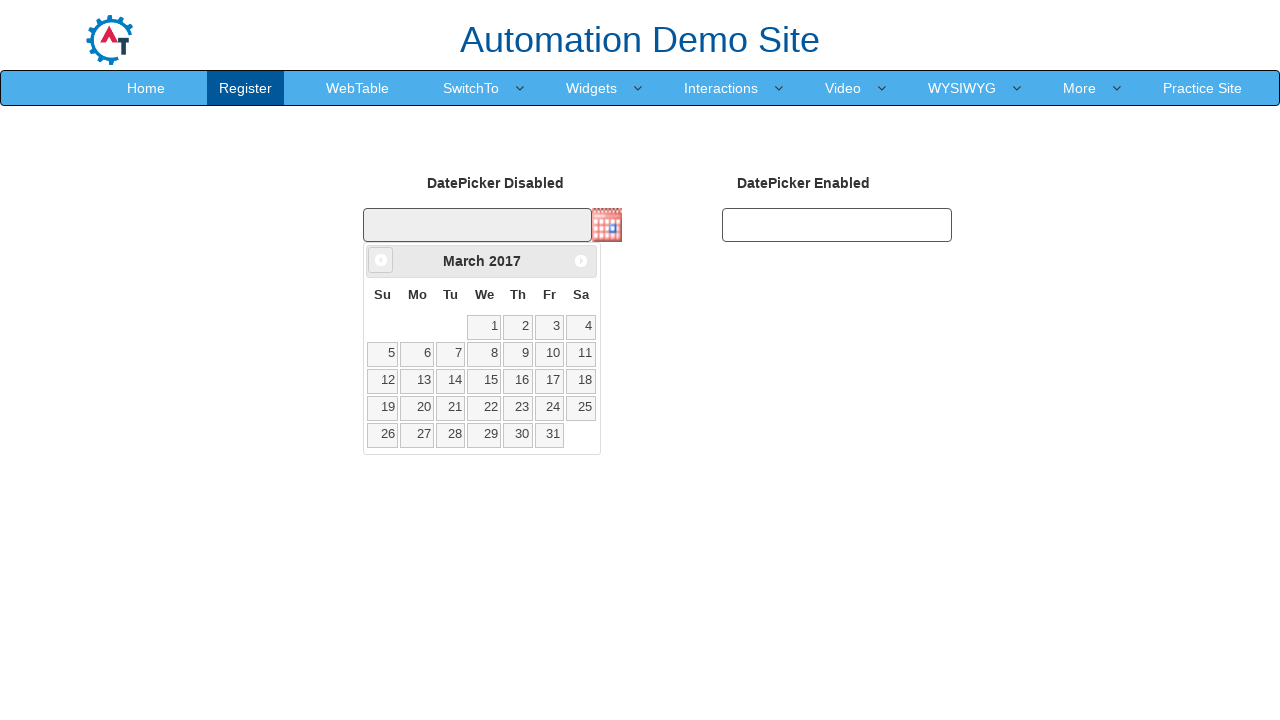

Retrieved updated month from datepicker
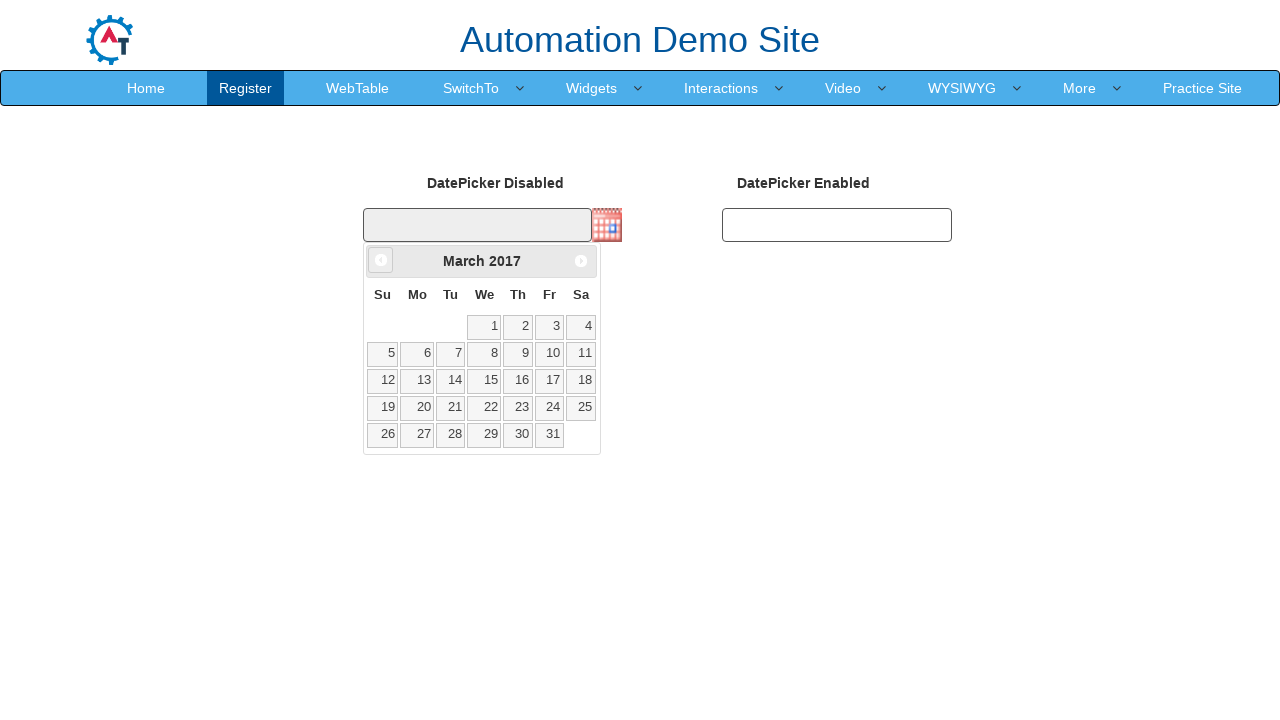

Retrieved updated year from datepicker
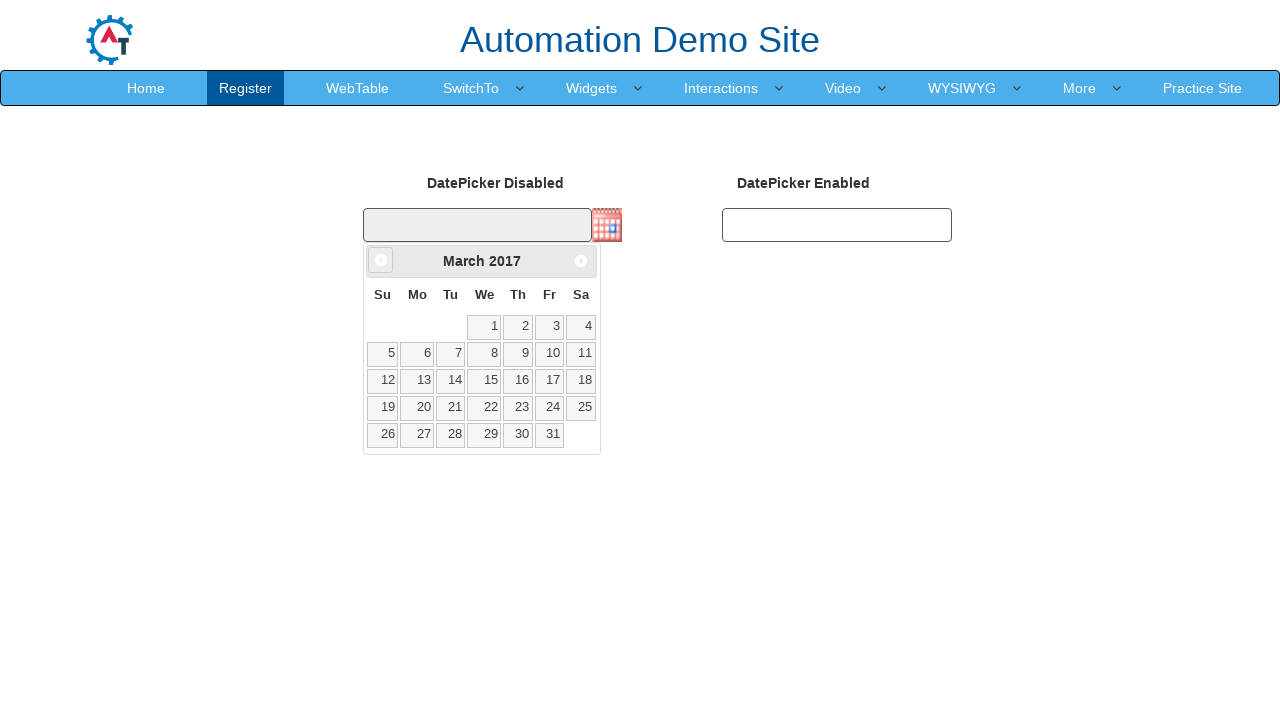

Clicked Previous button to navigate backwards (currently at March 2017) at (381, 260) on span:text('Prev')
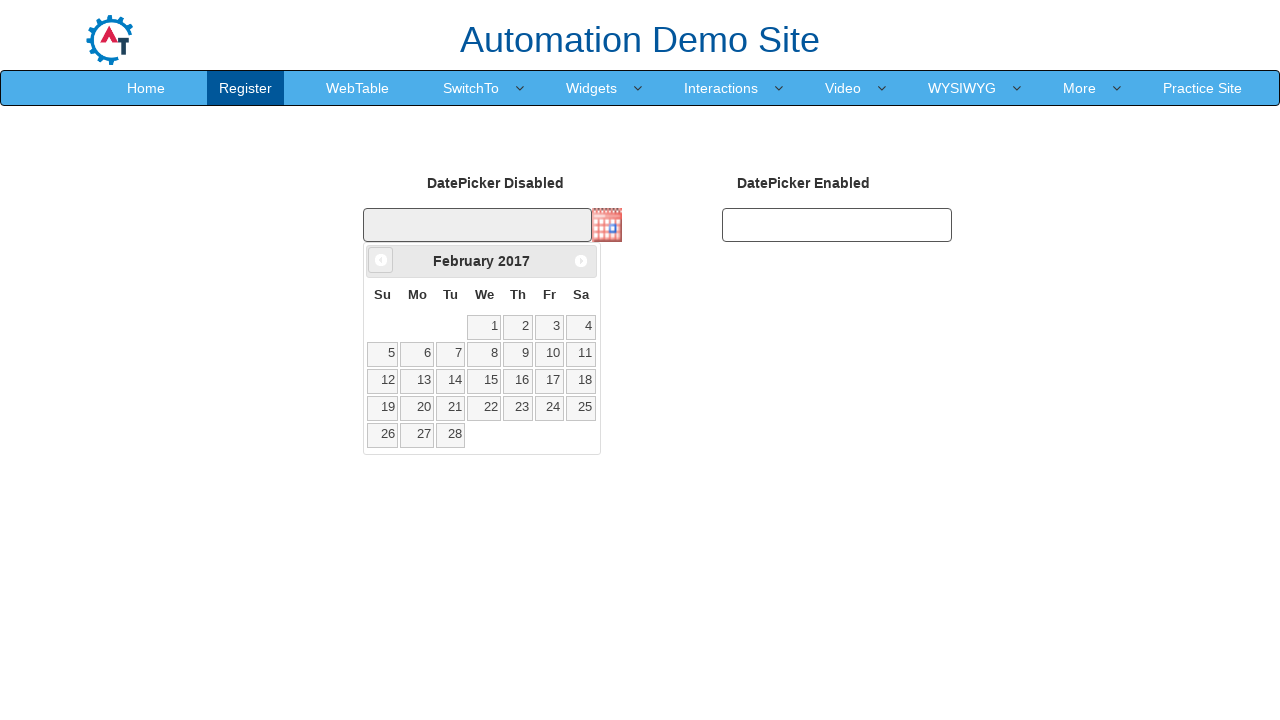

Retrieved updated month from datepicker
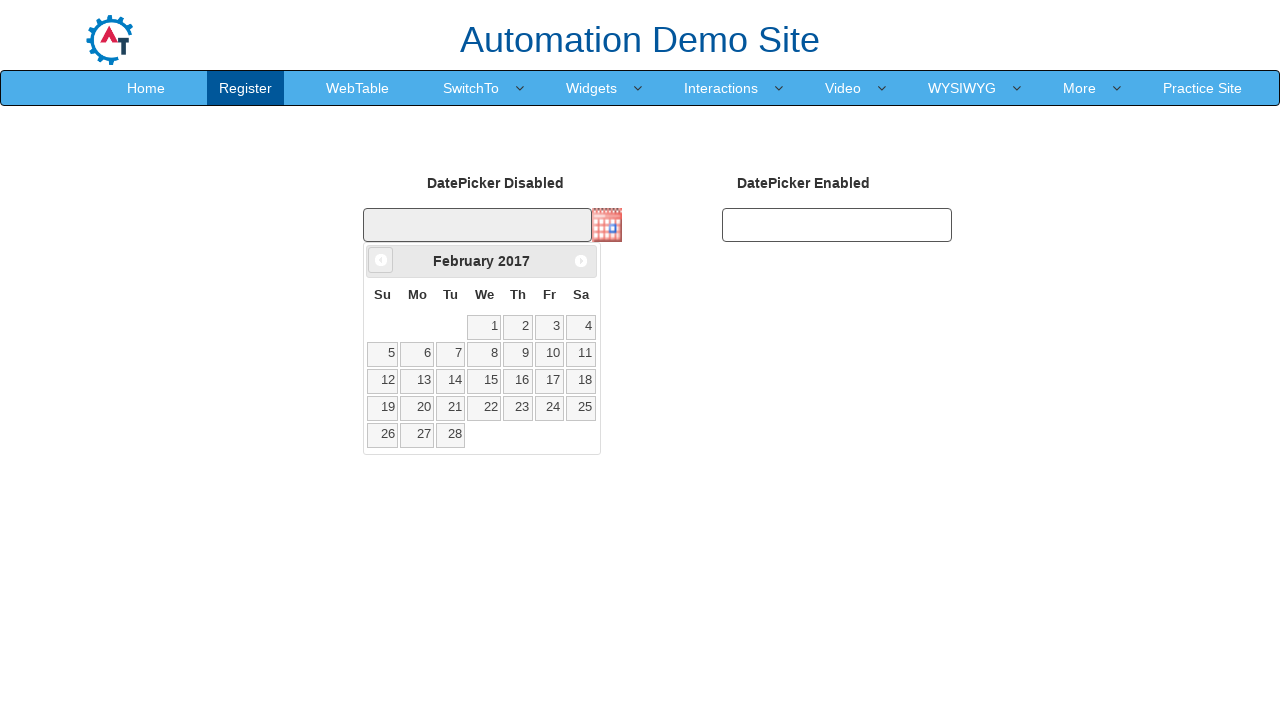

Retrieved updated year from datepicker
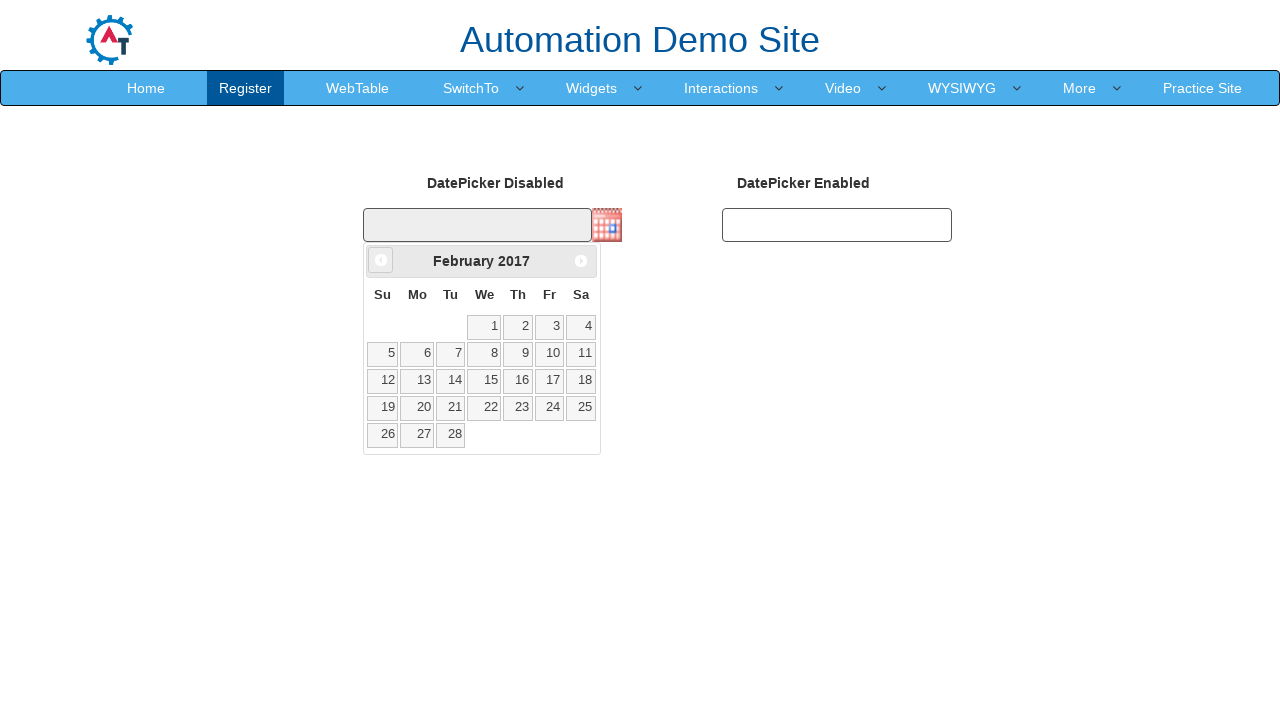

Clicked Previous button to navigate backwards (currently at February 2017) at (381, 260) on span:text('Prev')
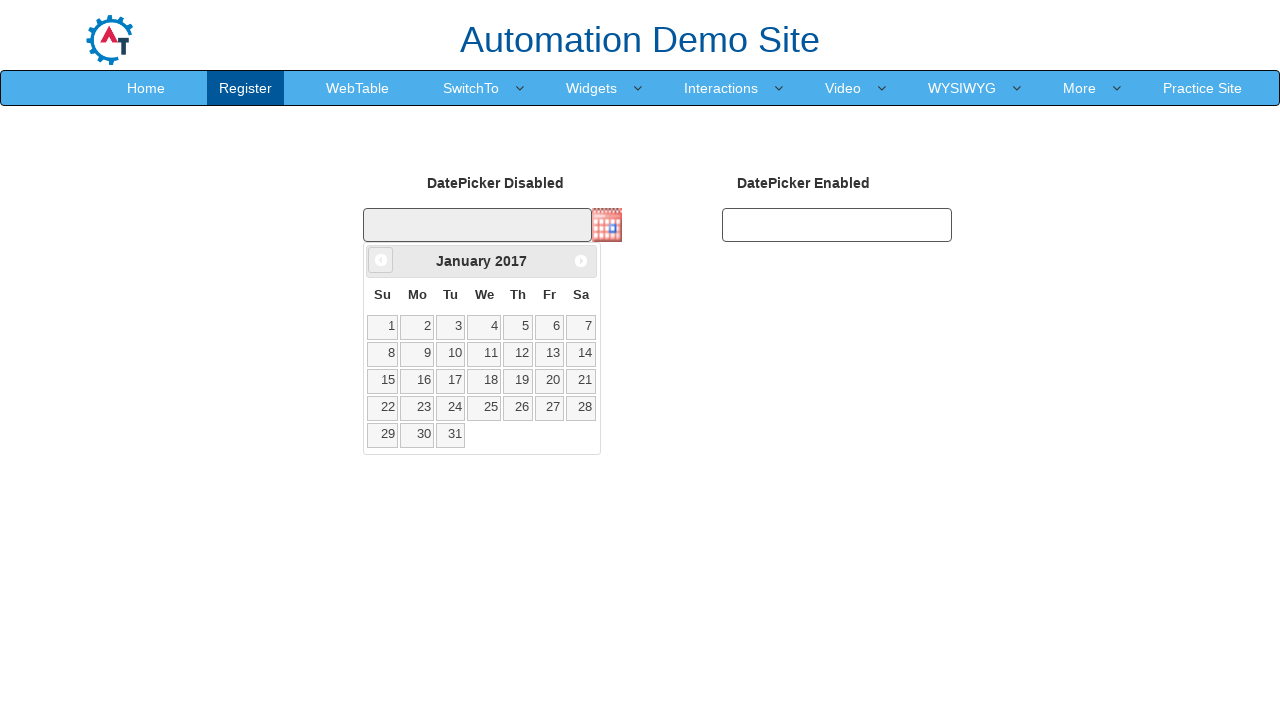

Retrieved updated month from datepicker
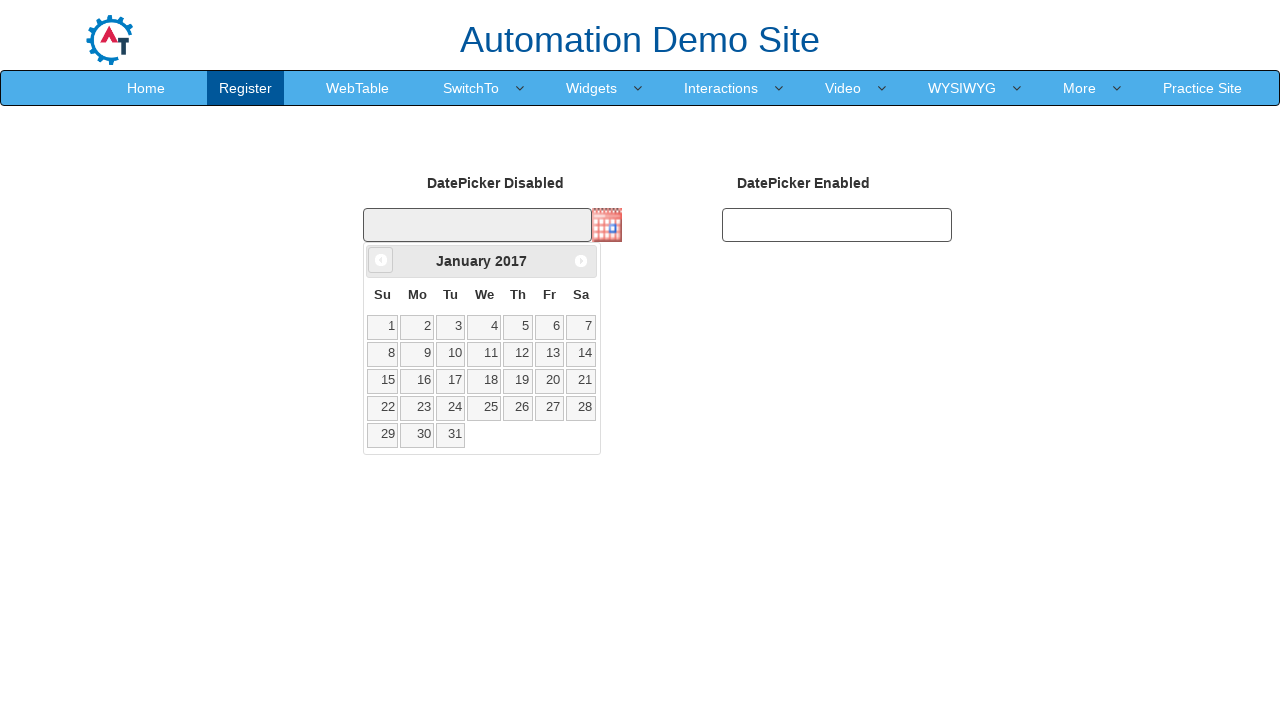

Retrieved updated year from datepicker
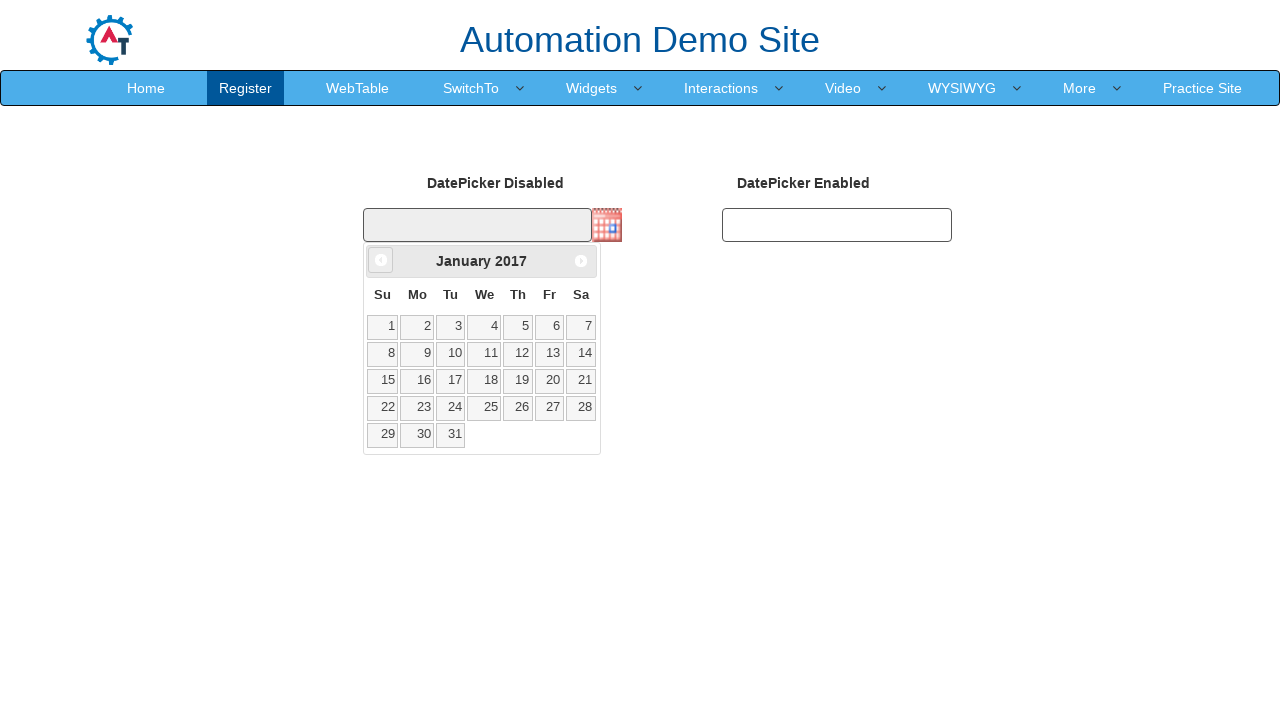

Clicked Previous button to navigate backwards (currently at January 2017) at (381, 260) on span:text('Prev')
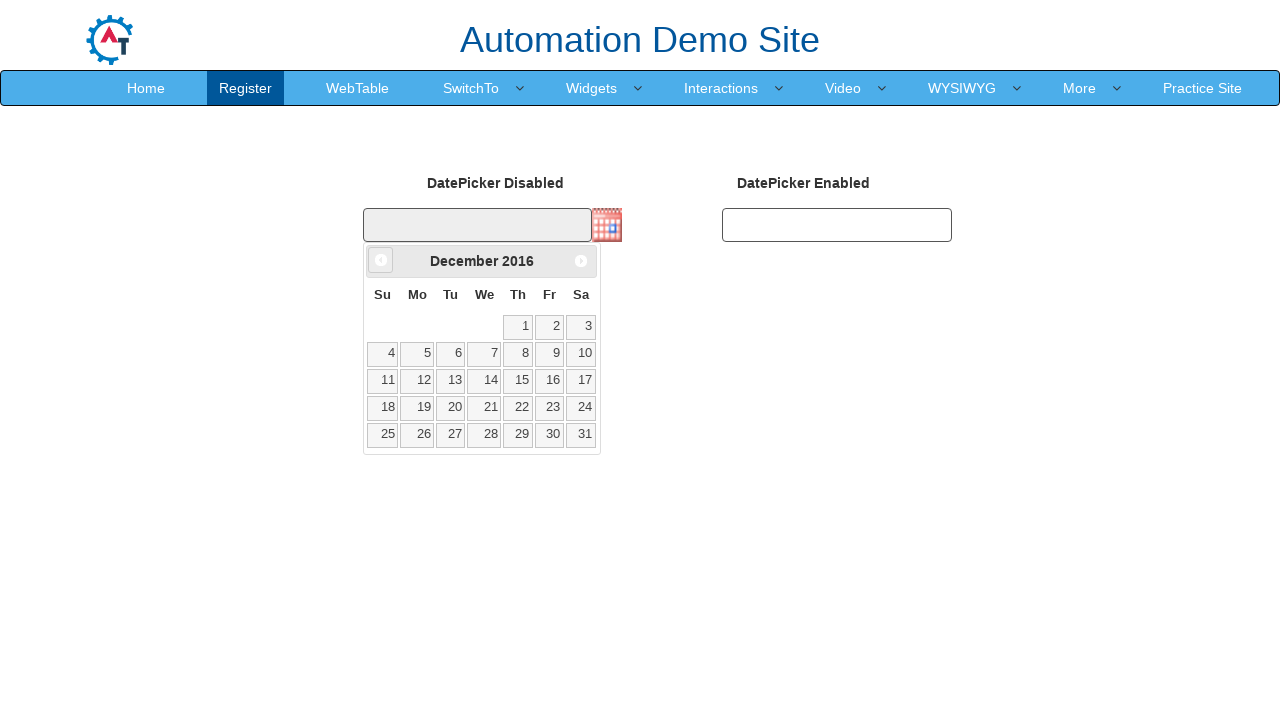

Retrieved updated month from datepicker
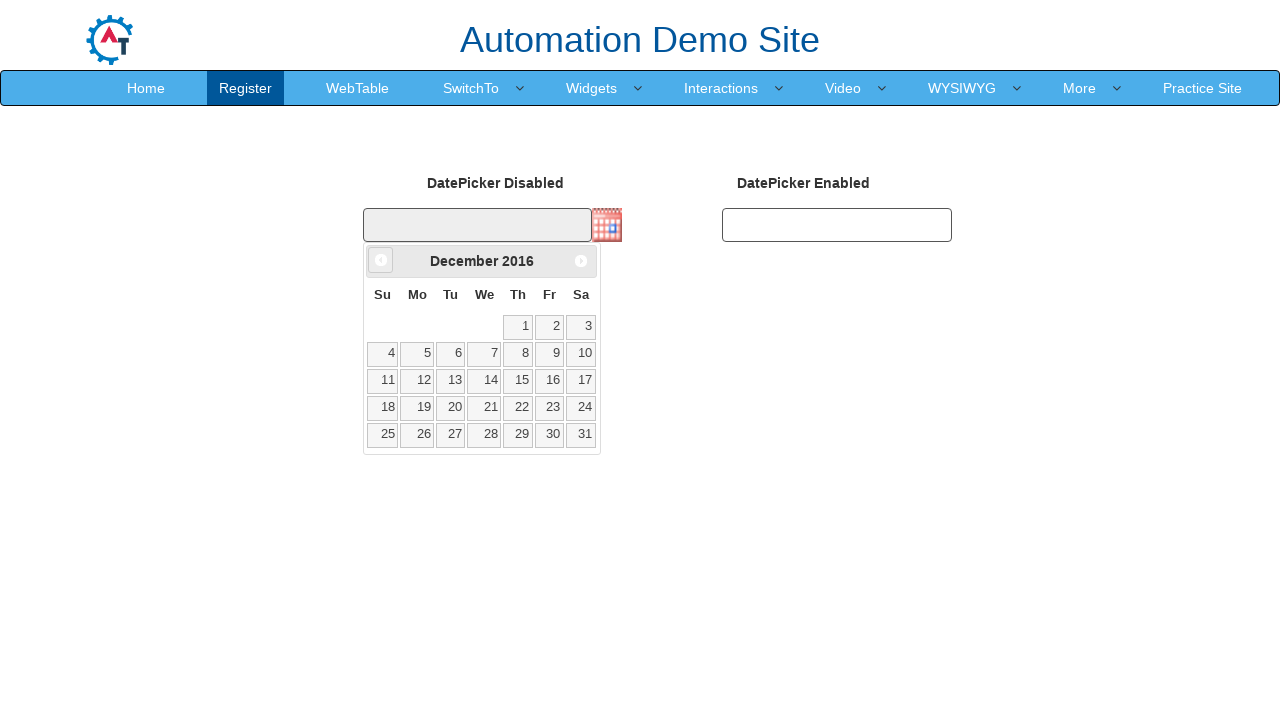

Retrieved updated year from datepicker
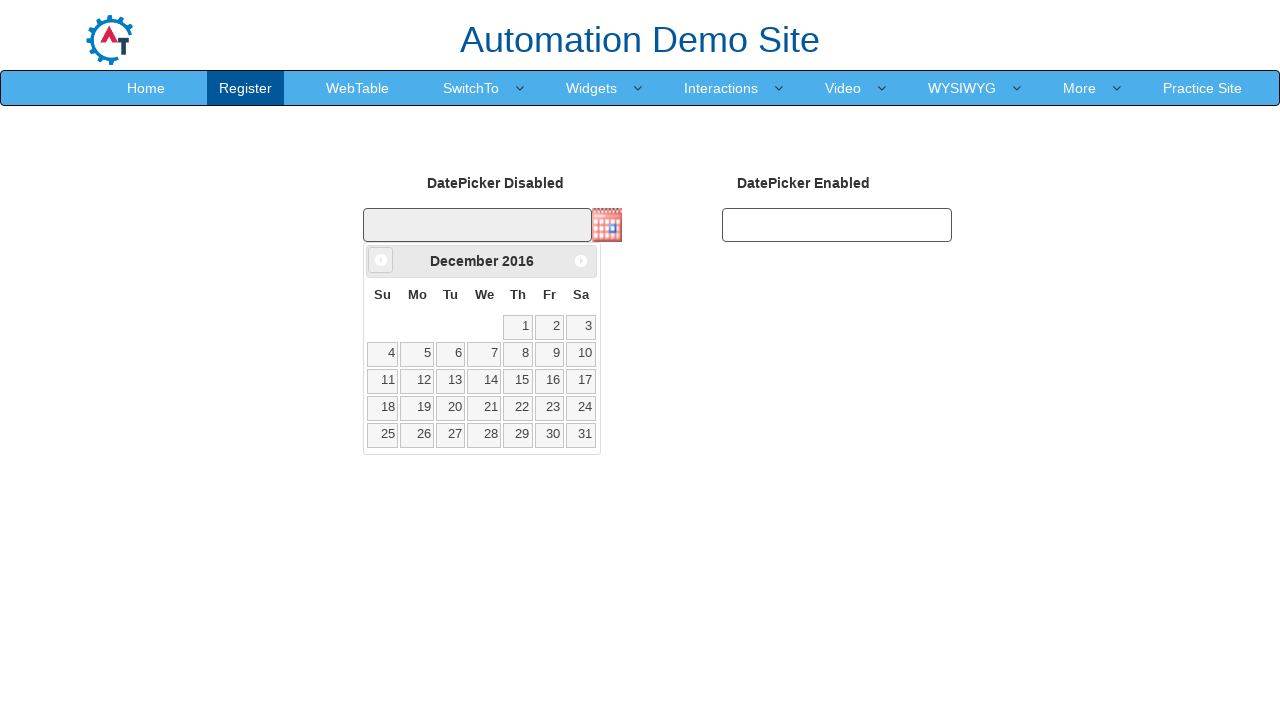

Clicked Previous button to navigate backwards (currently at December 2016) at (381, 260) on span:text('Prev')
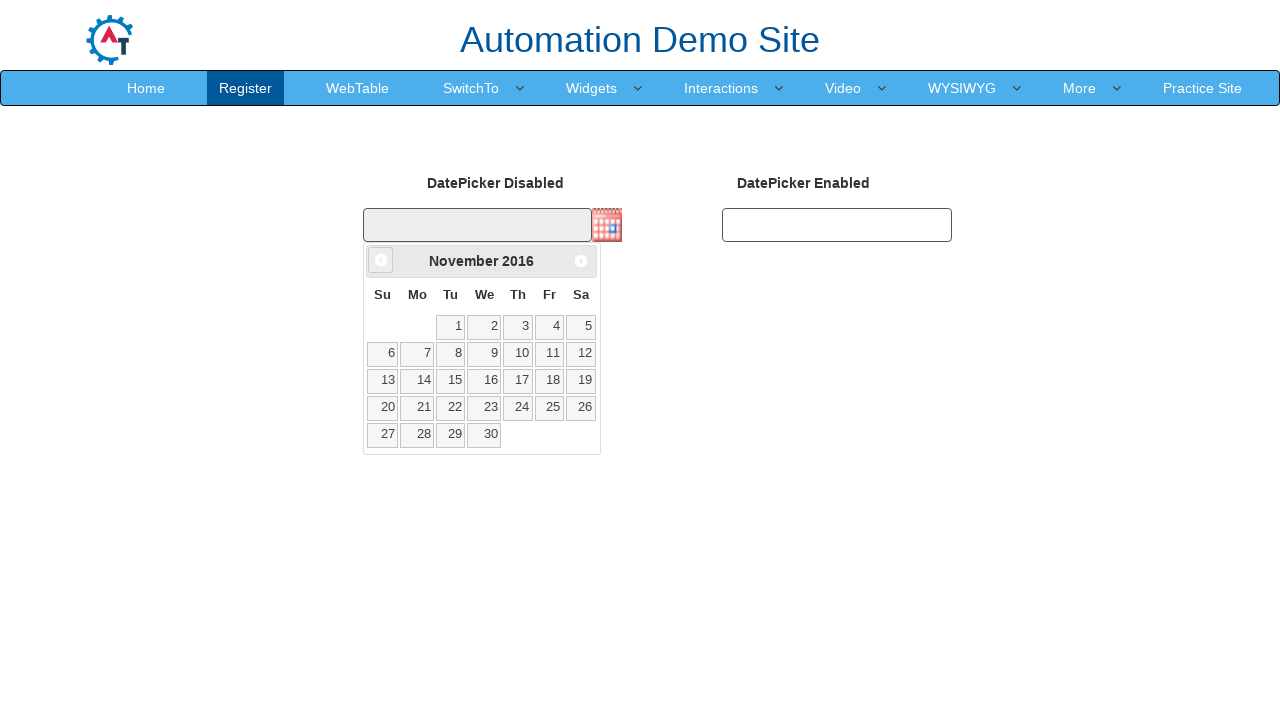

Retrieved updated month from datepicker
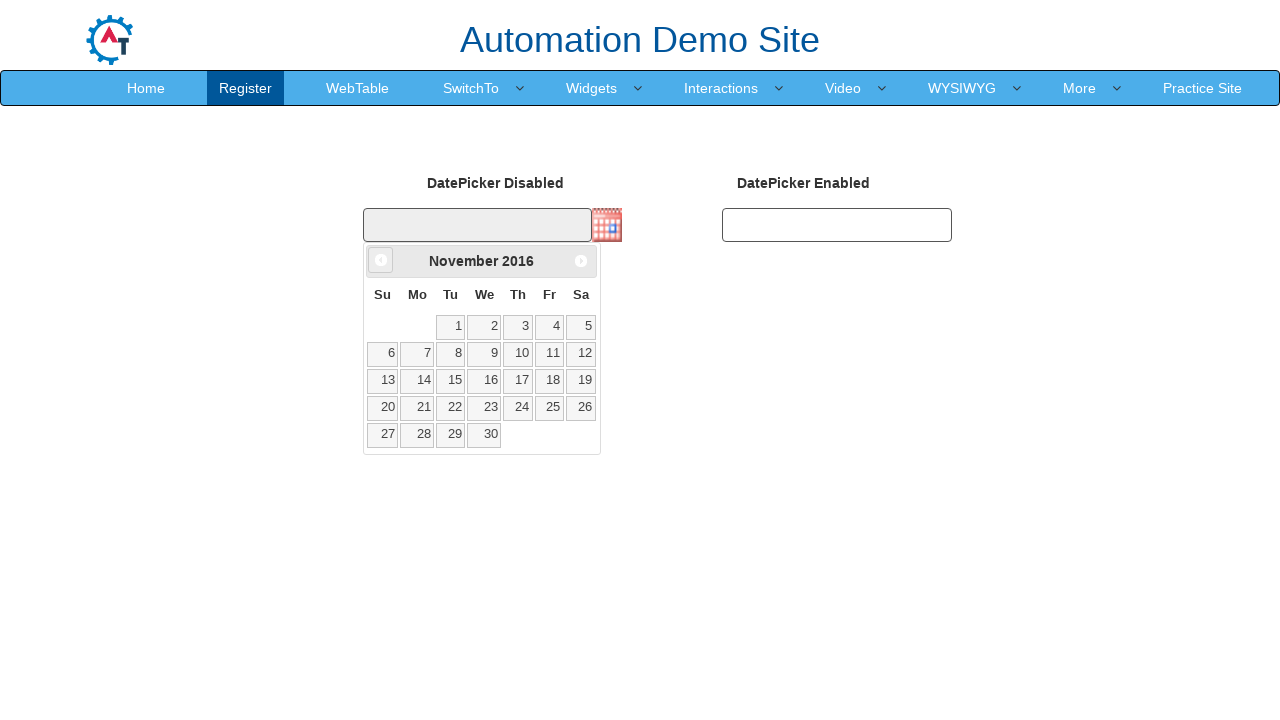

Retrieved updated year from datepicker
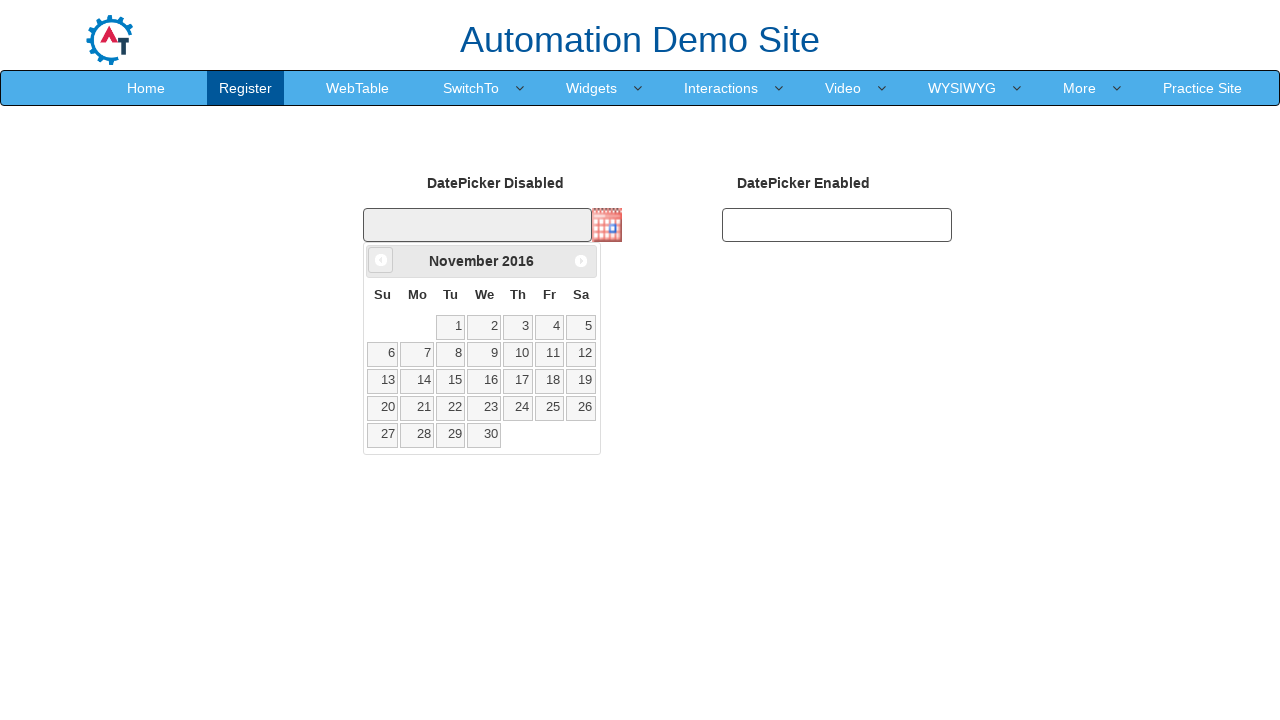

Clicked Previous button to navigate backwards (currently at November 2016) at (381, 260) on span:text('Prev')
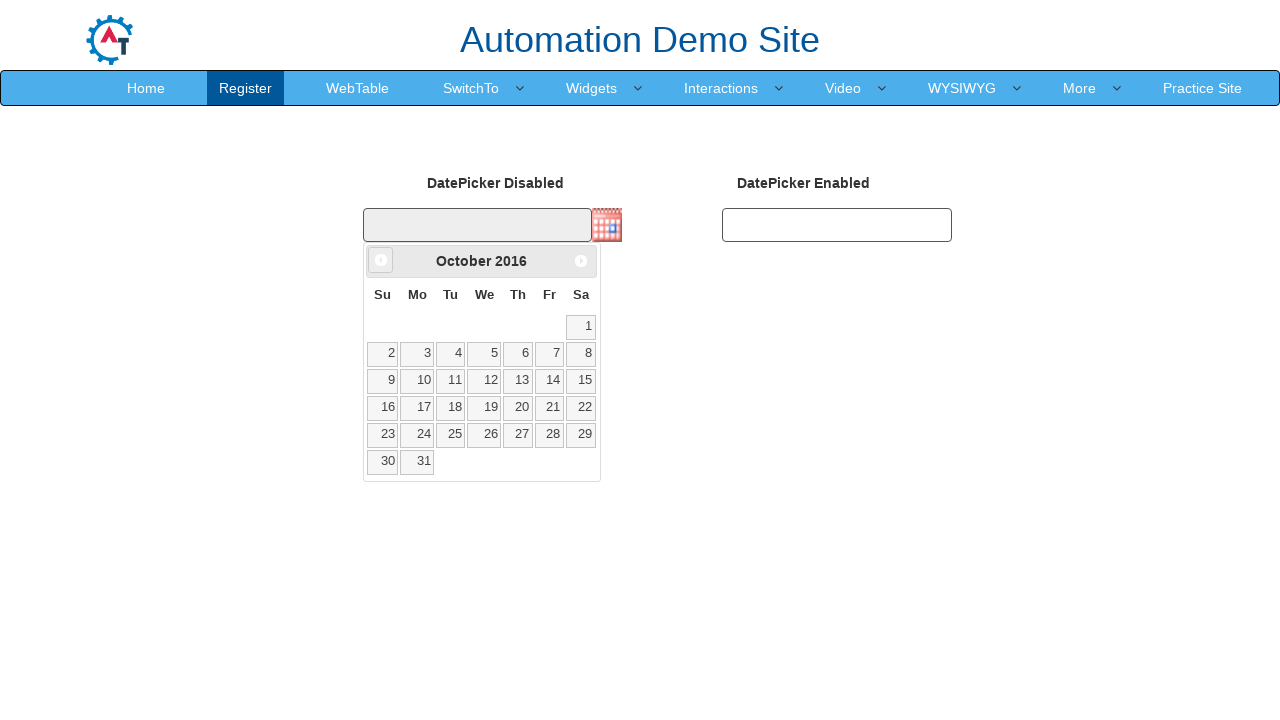

Retrieved updated month from datepicker
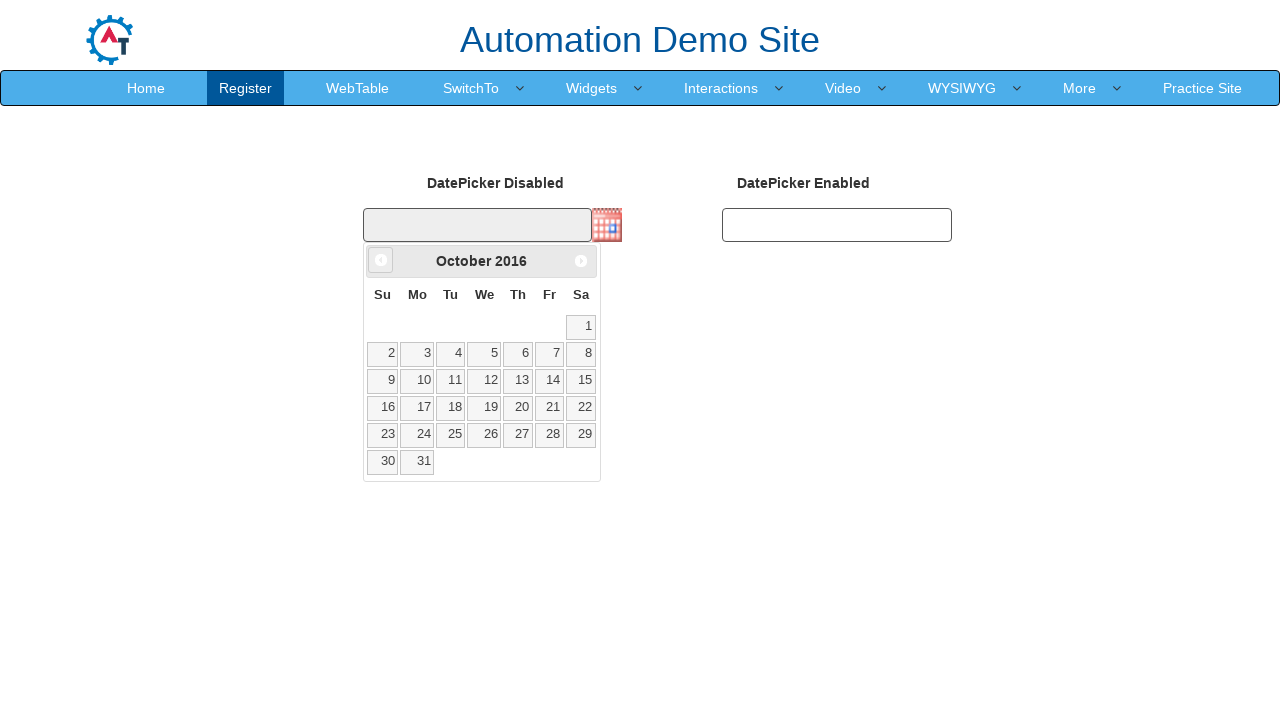

Retrieved updated year from datepicker
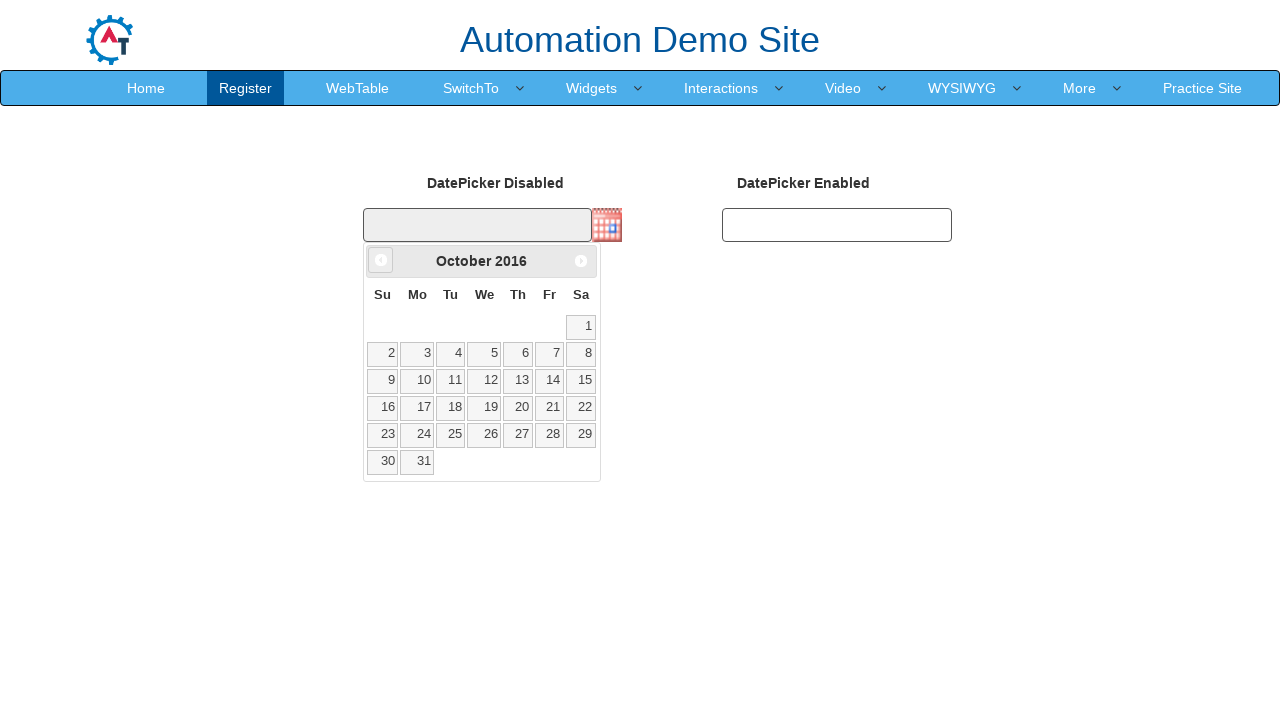

Clicked Previous button to navigate backwards (currently at October 2016) at (381, 260) on span:text('Prev')
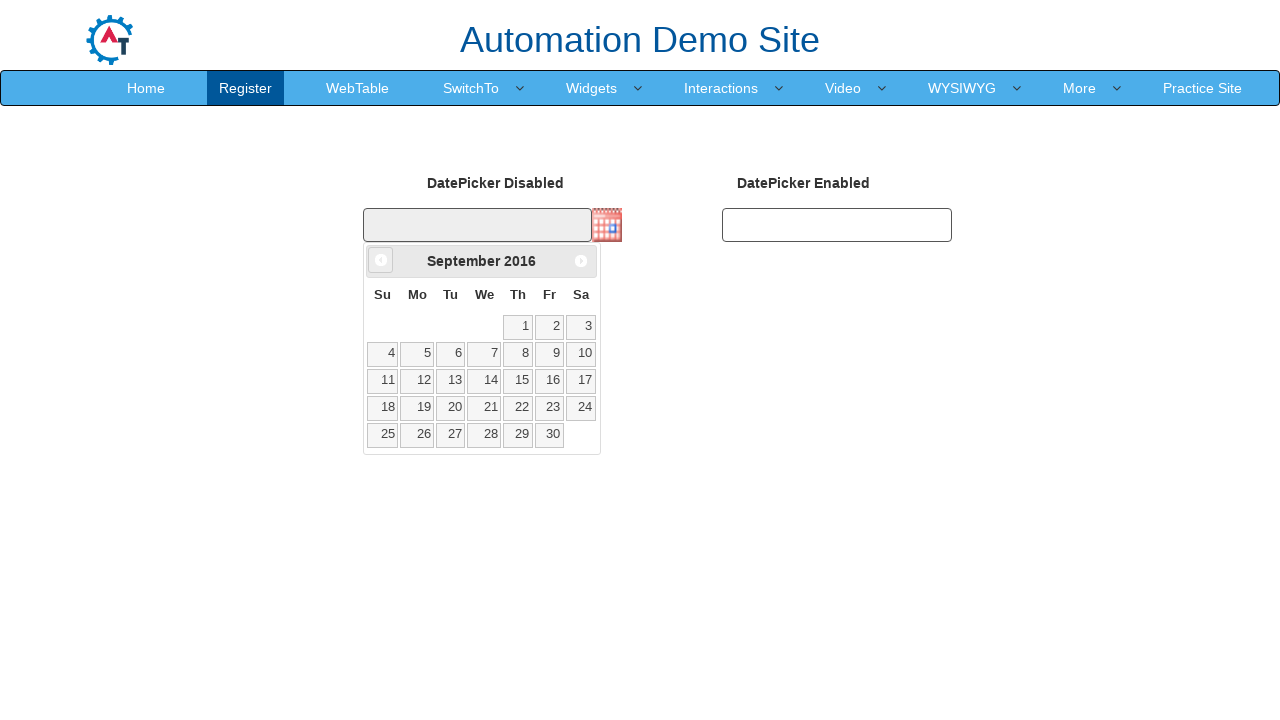

Retrieved updated month from datepicker
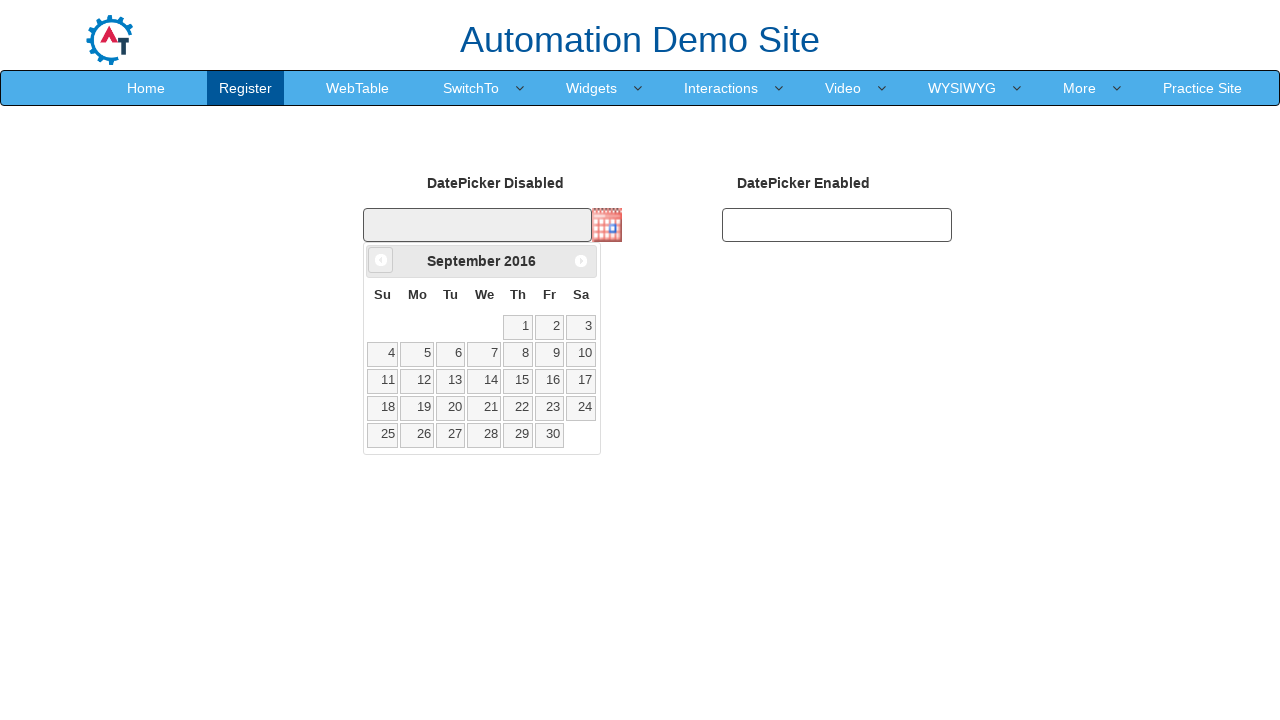

Retrieved updated year from datepicker
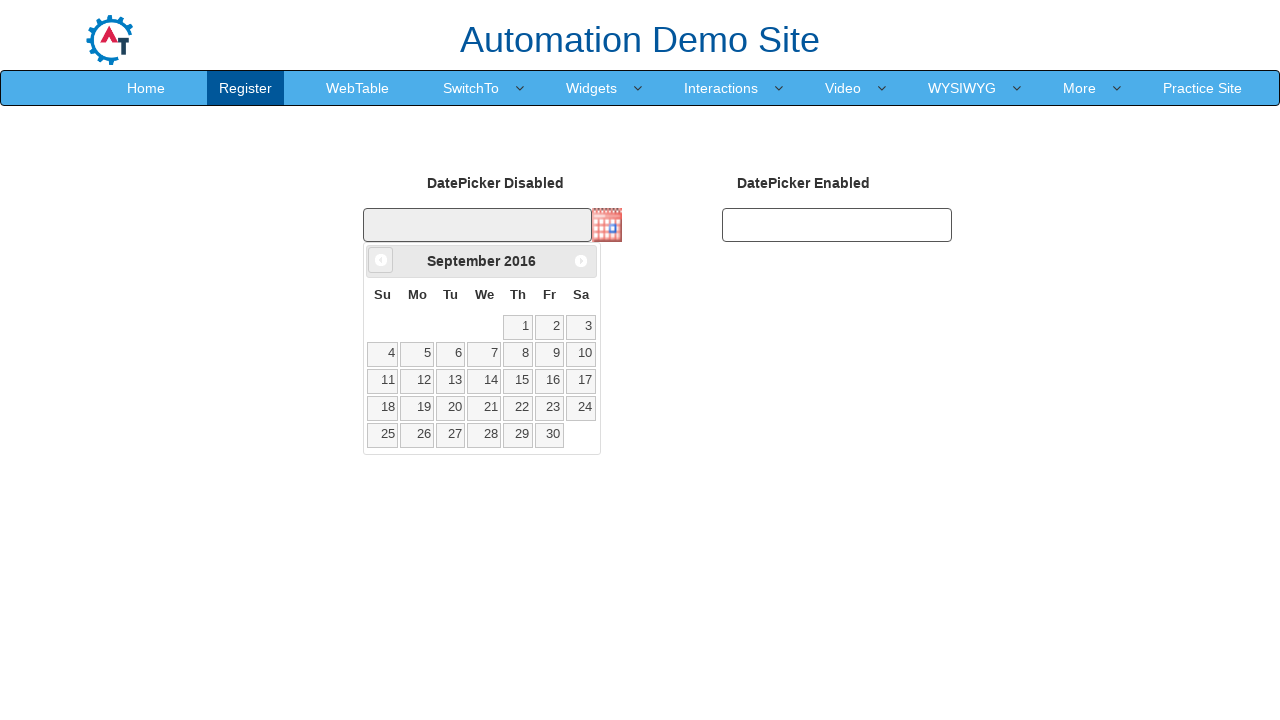

Clicked Previous button to navigate backwards (currently at September 2016) at (381, 260) on span:text('Prev')
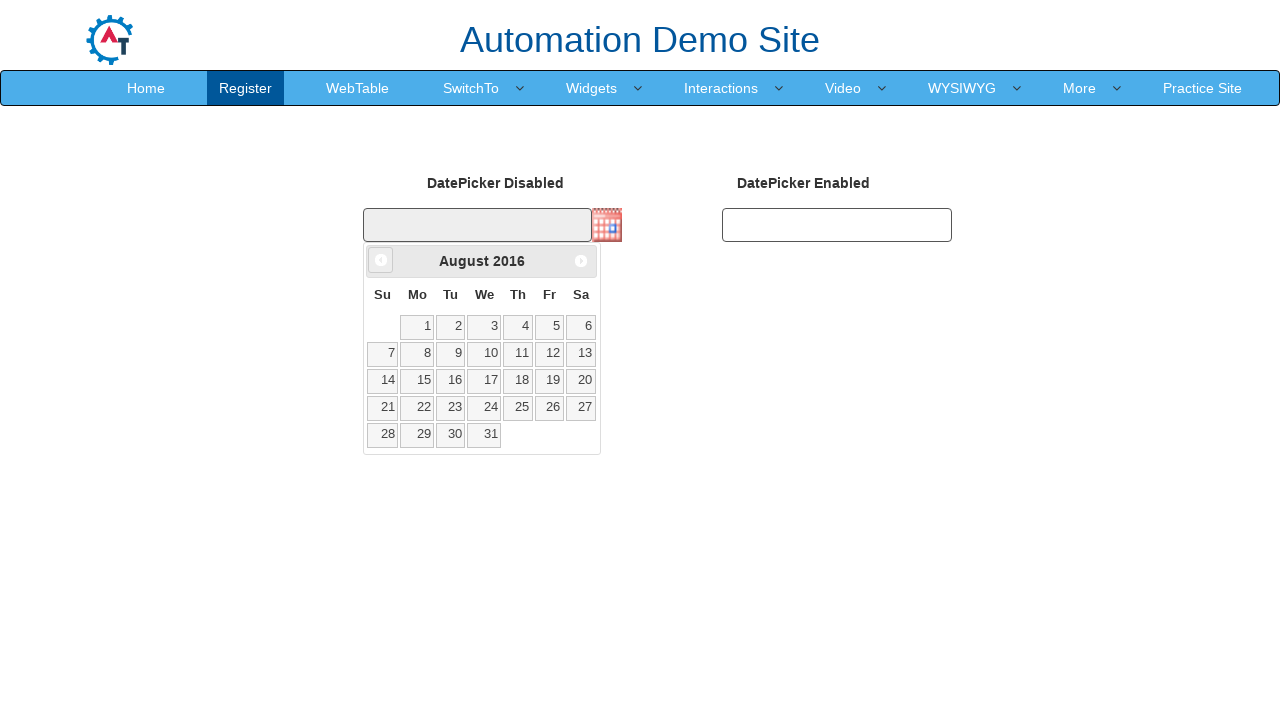

Retrieved updated month from datepicker
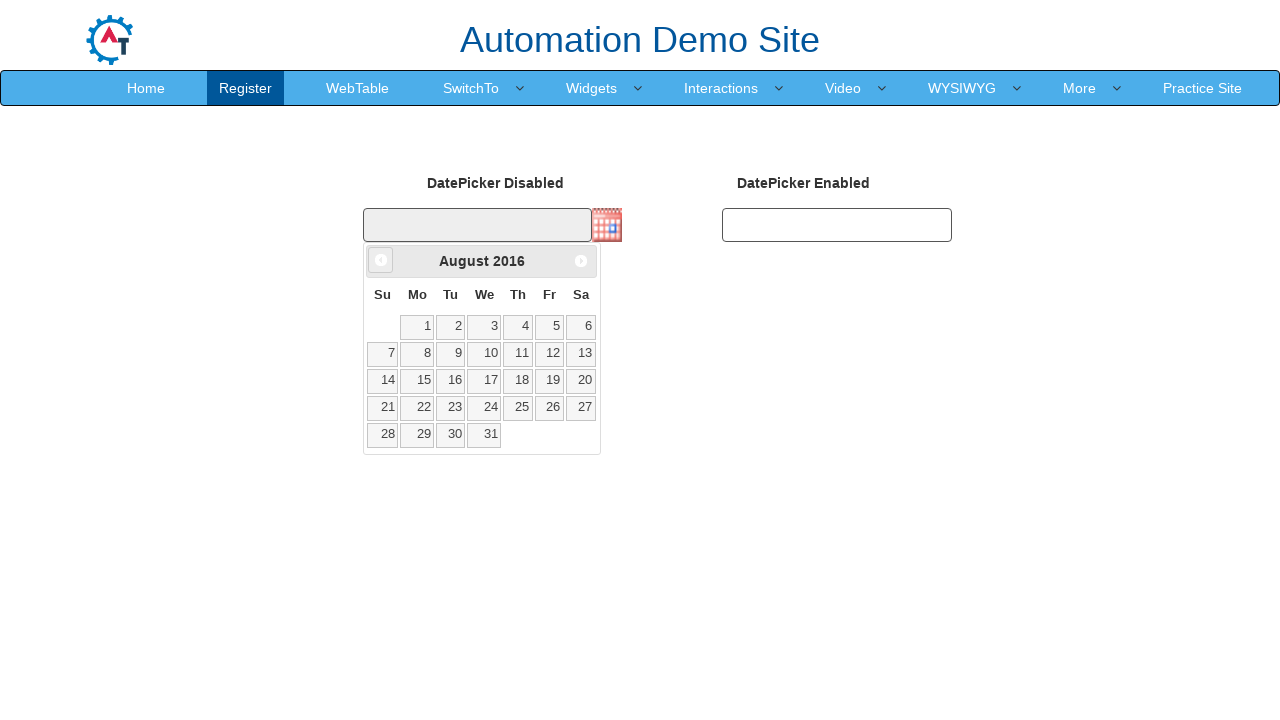

Retrieved updated year from datepicker
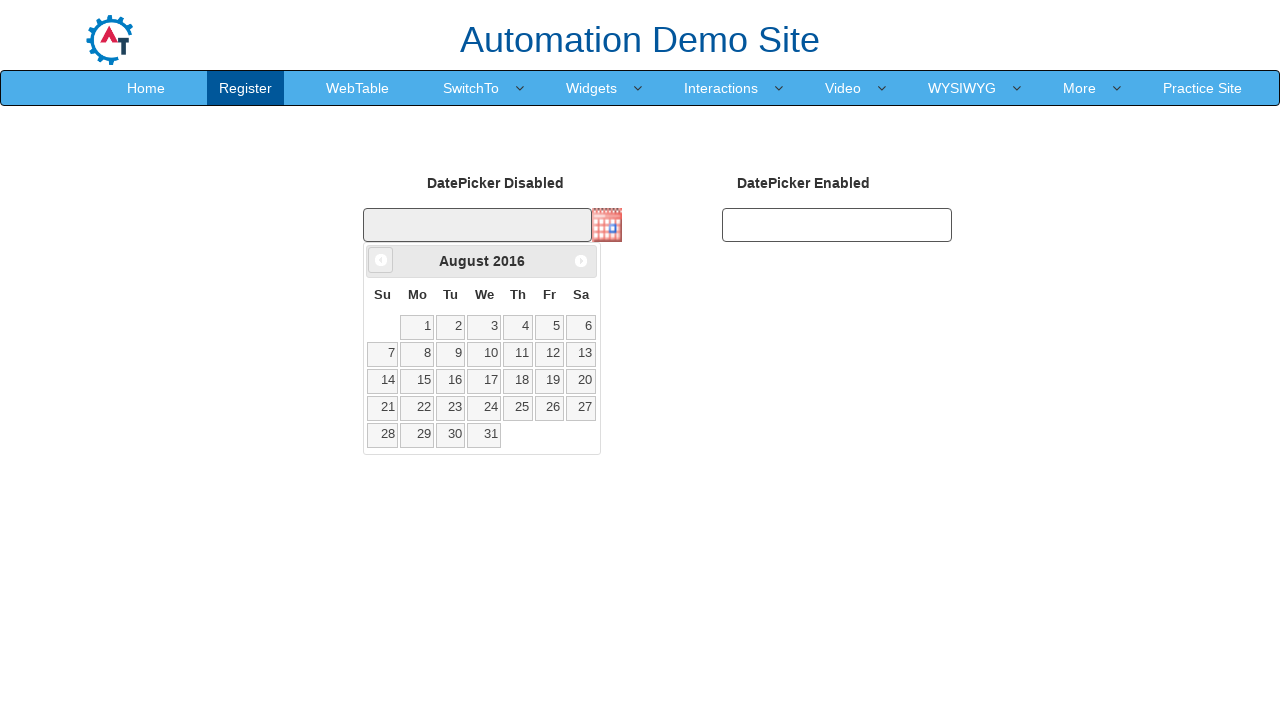

Clicked Previous button to navigate backwards (currently at August 2016) at (381, 260) on span:text('Prev')
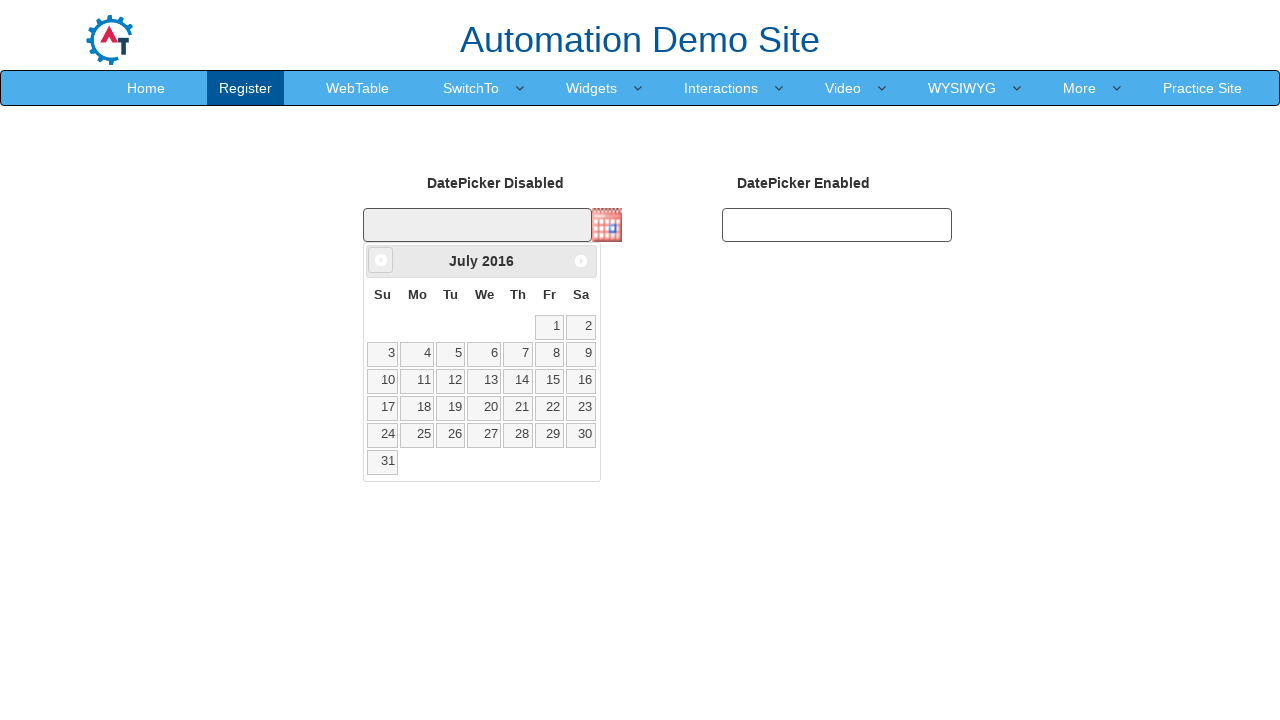

Retrieved updated month from datepicker
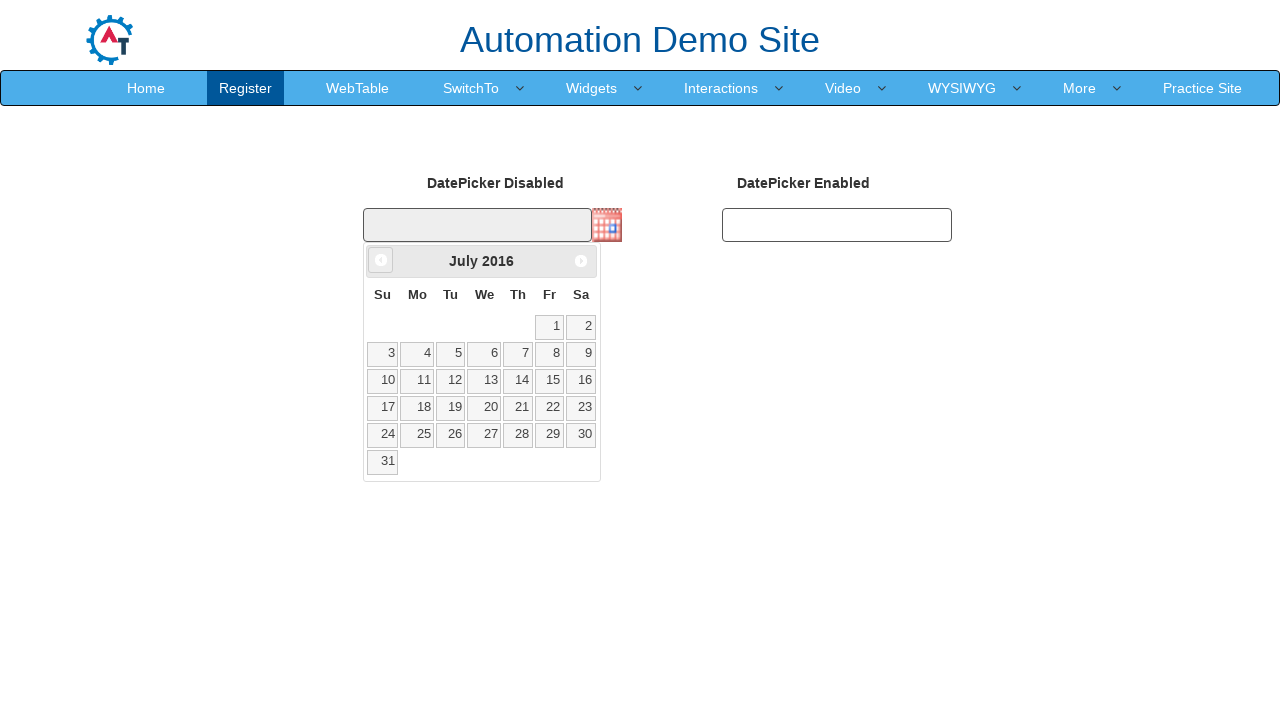

Retrieved updated year from datepicker
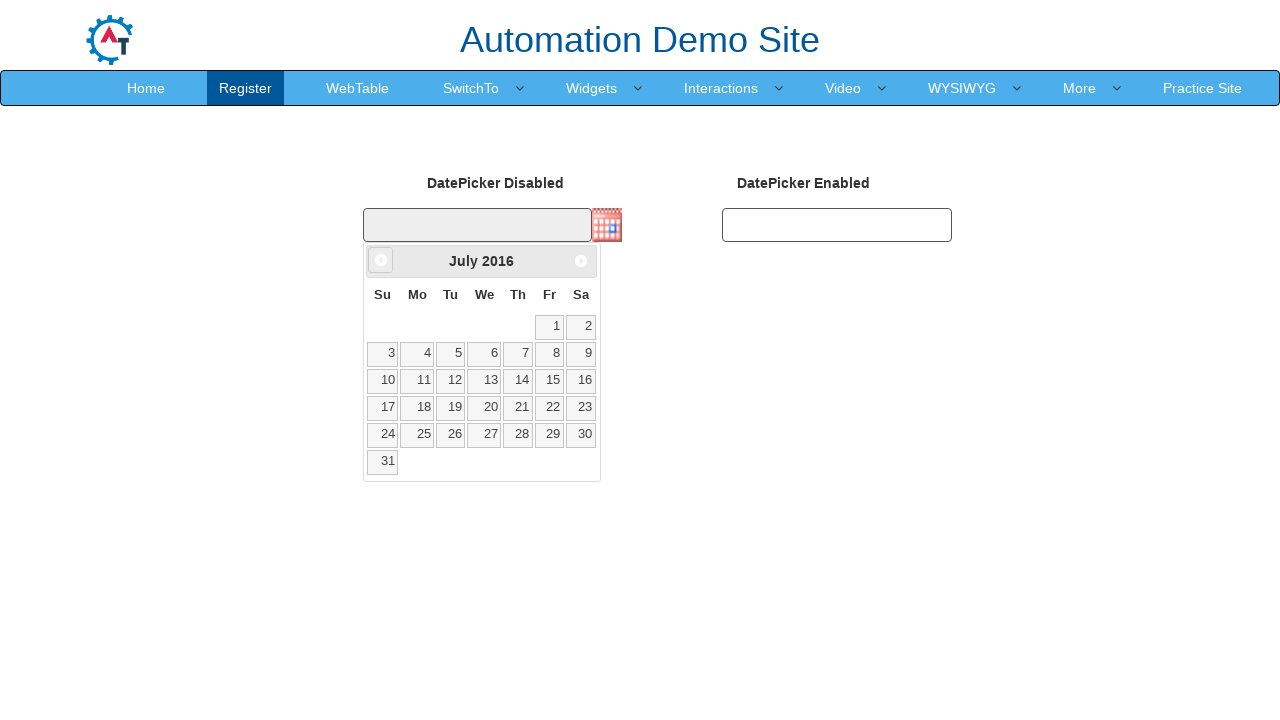

Clicked Previous button to navigate backwards (currently at July 2016) at (381, 260) on span:text('Prev')
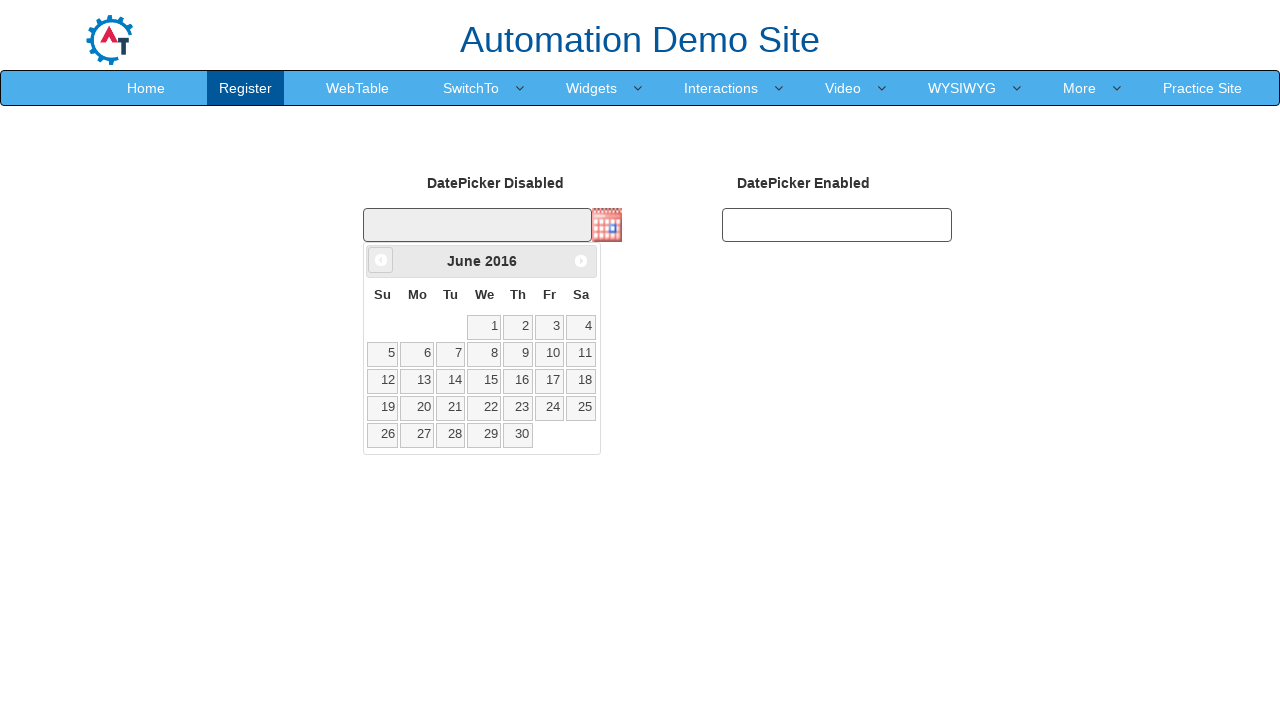

Retrieved updated month from datepicker
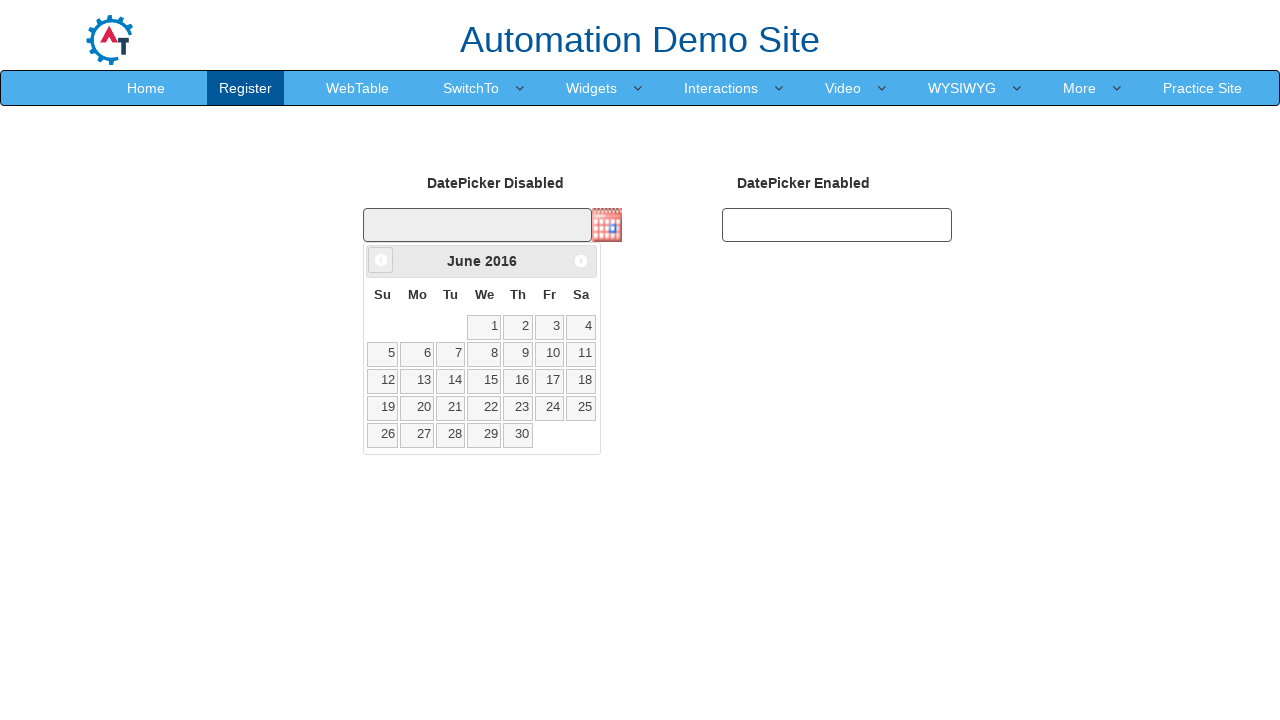

Retrieved updated year from datepicker
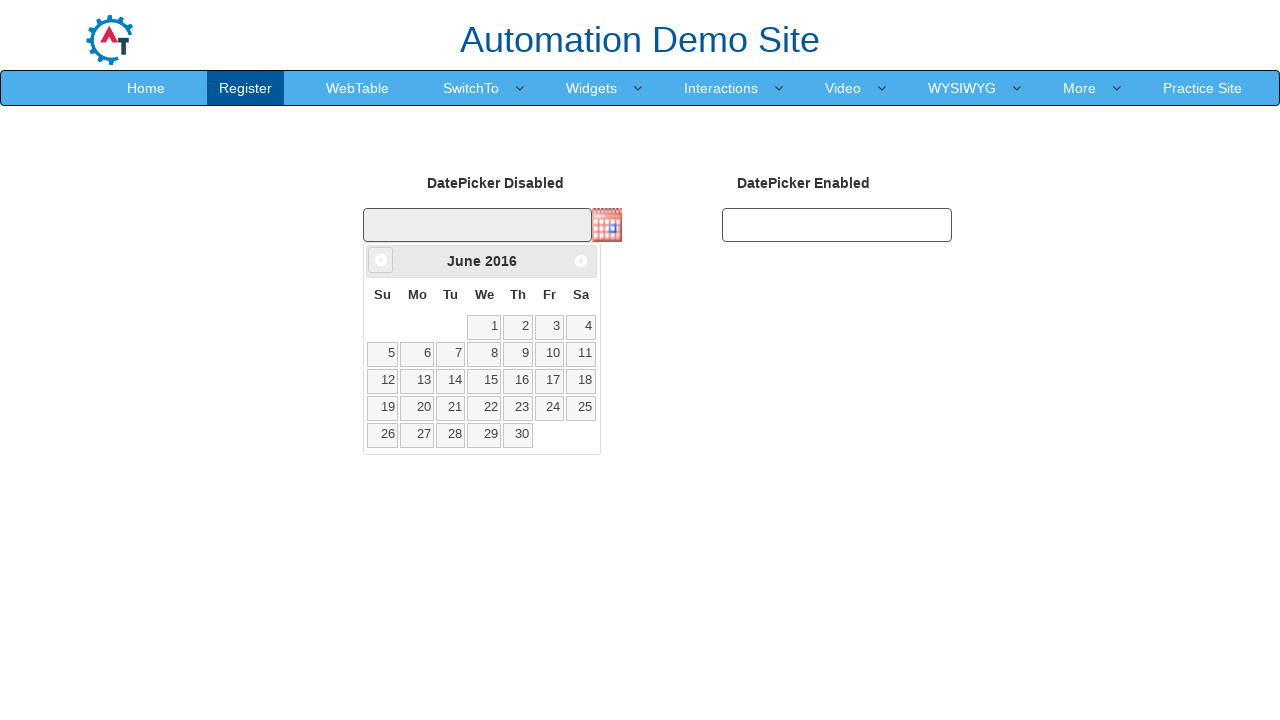

Clicked Previous button to navigate backwards (currently at June 2016) at (381, 260) on span:text('Prev')
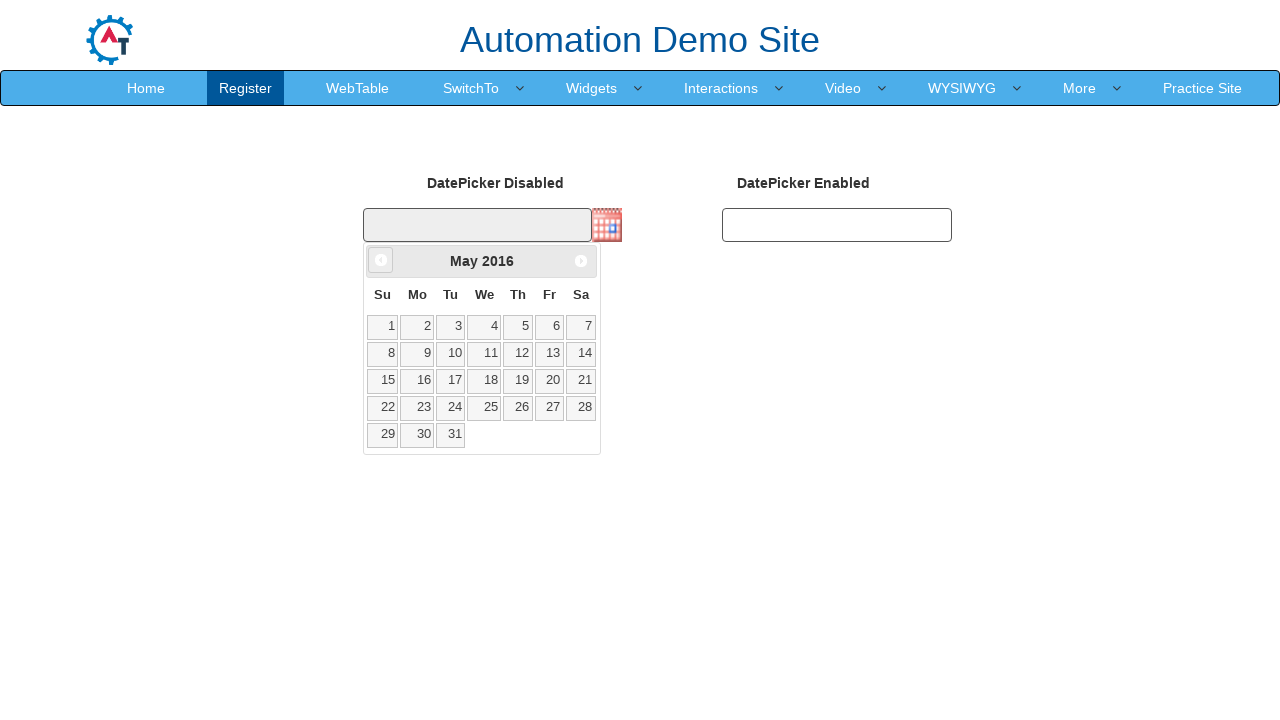

Retrieved updated month from datepicker
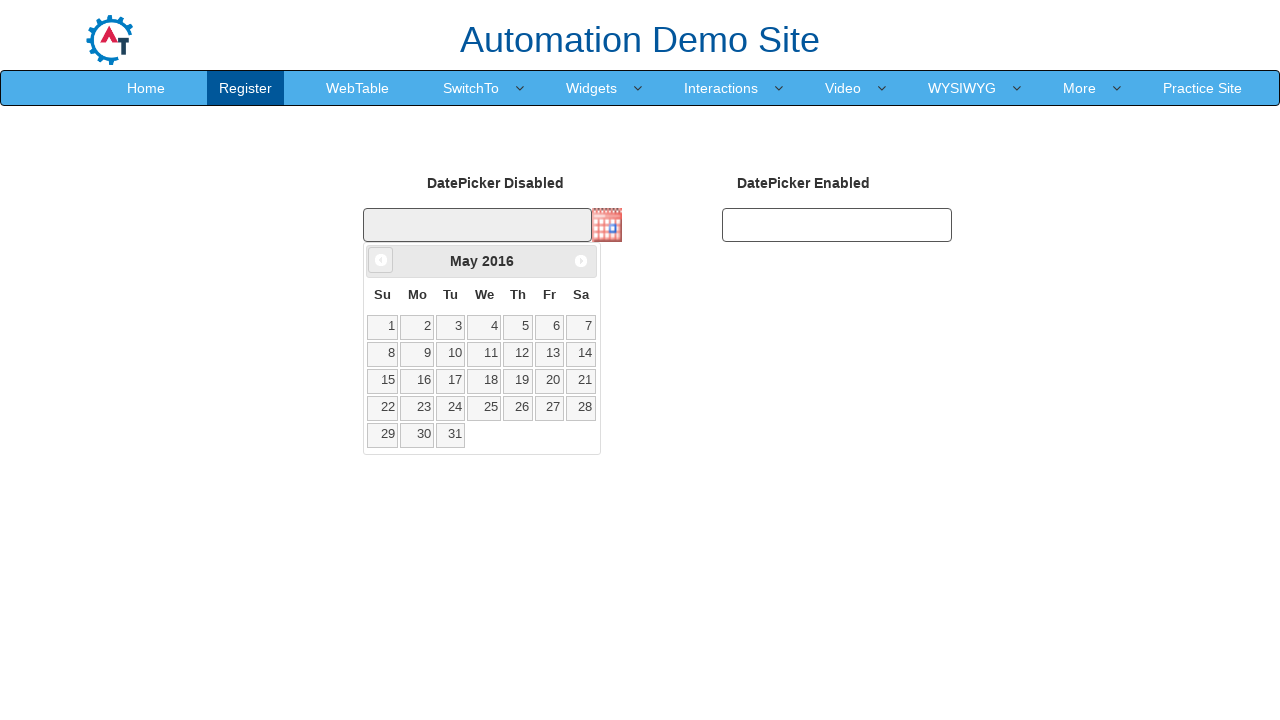

Retrieved updated year from datepicker
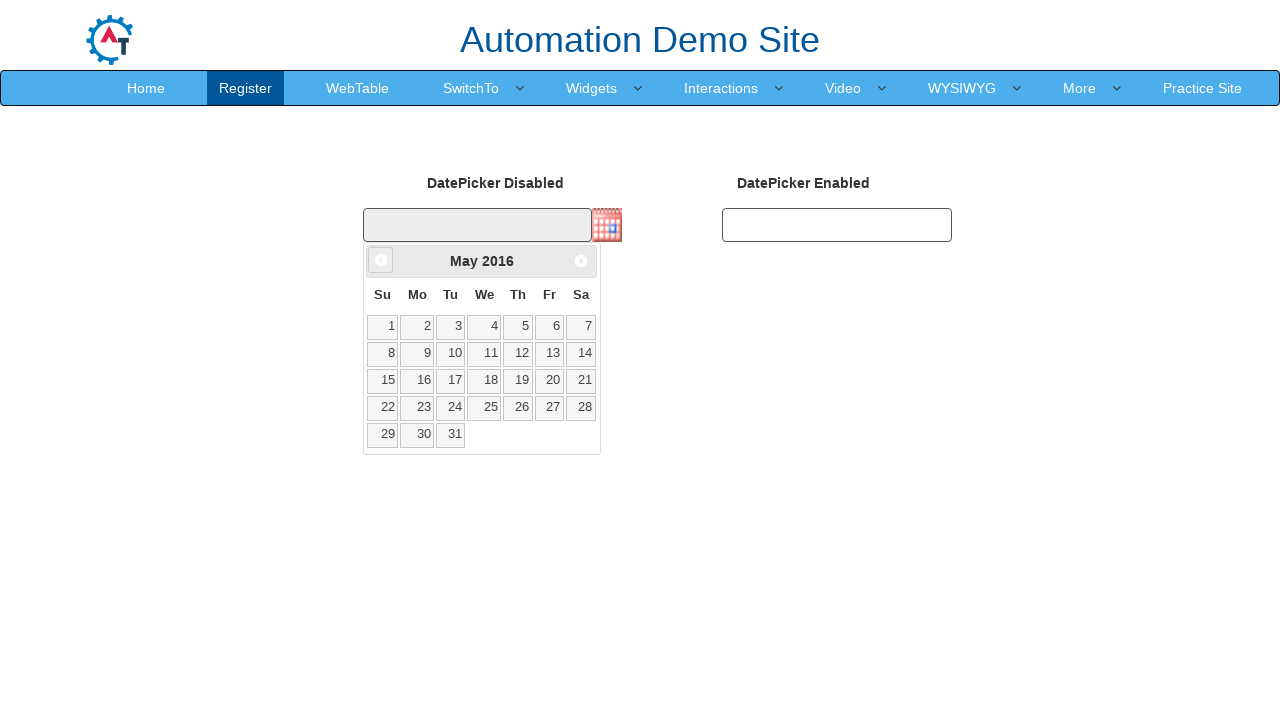

Clicked Previous button to navigate backwards (currently at May 2016) at (381, 260) on span:text('Prev')
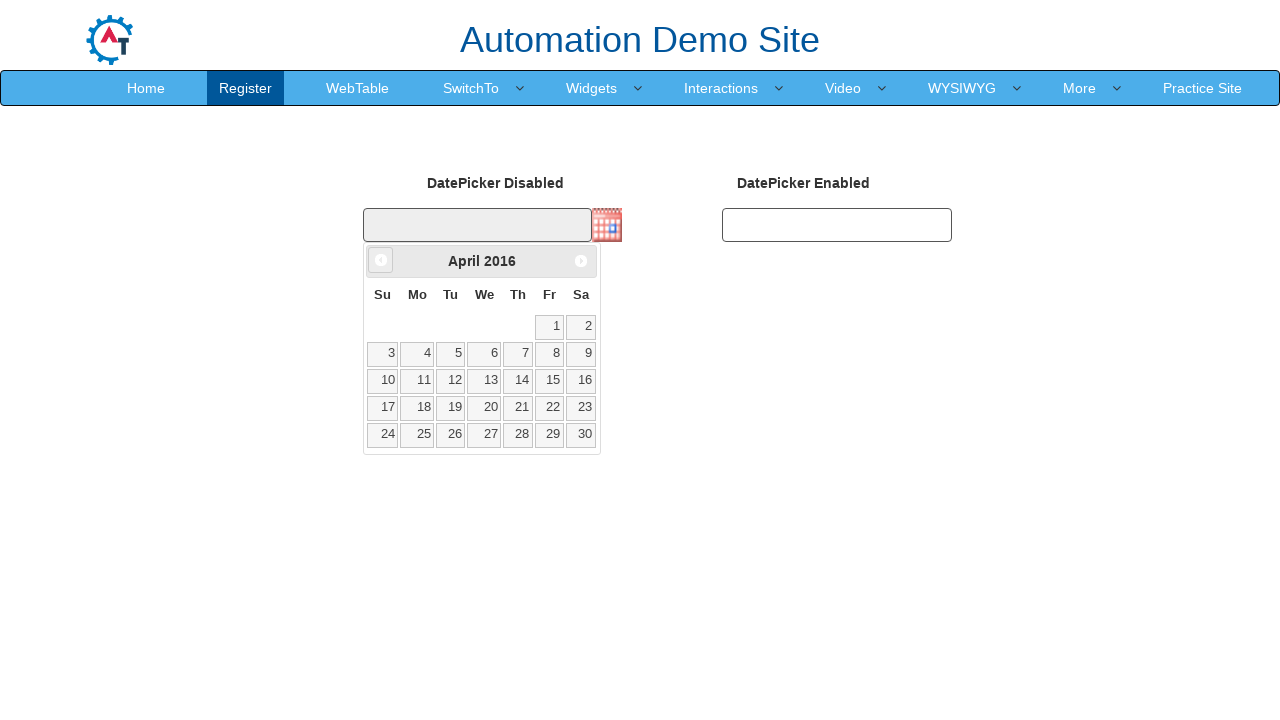

Retrieved updated month from datepicker
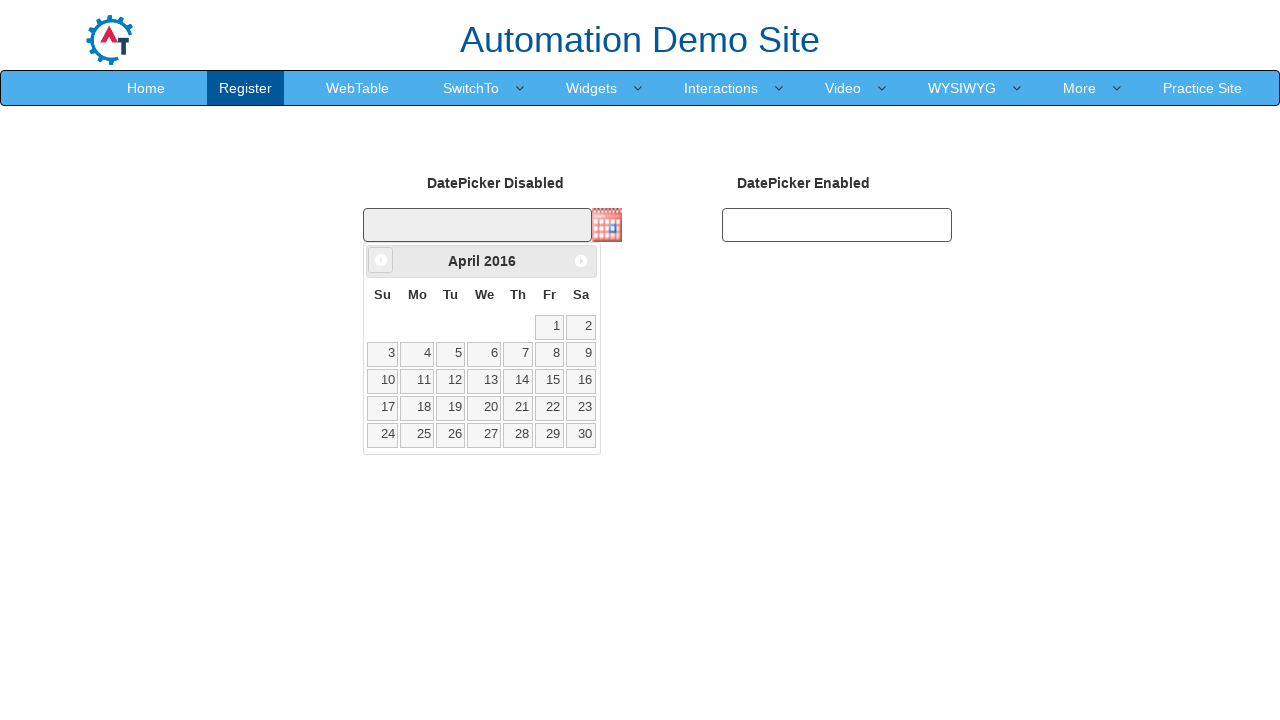

Retrieved updated year from datepicker
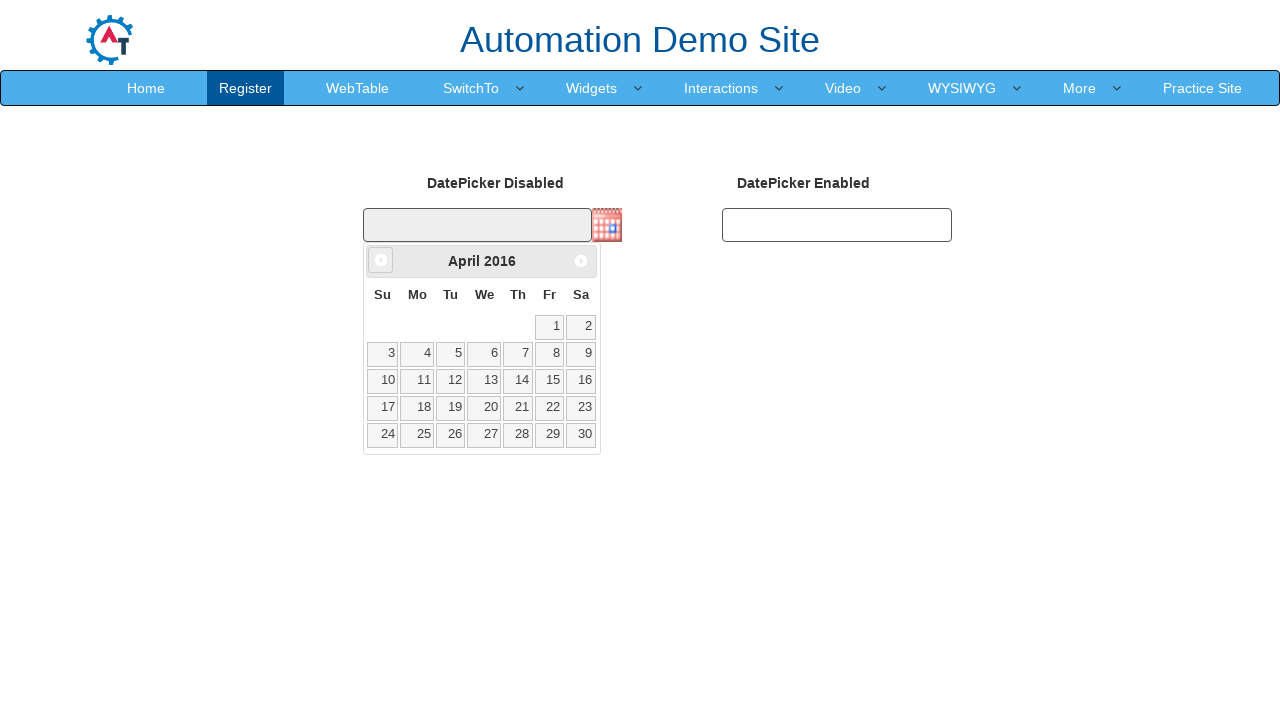

Clicked Previous button to navigate backwards (currently at April 2016) at (381, 260) on span:text('Prev')
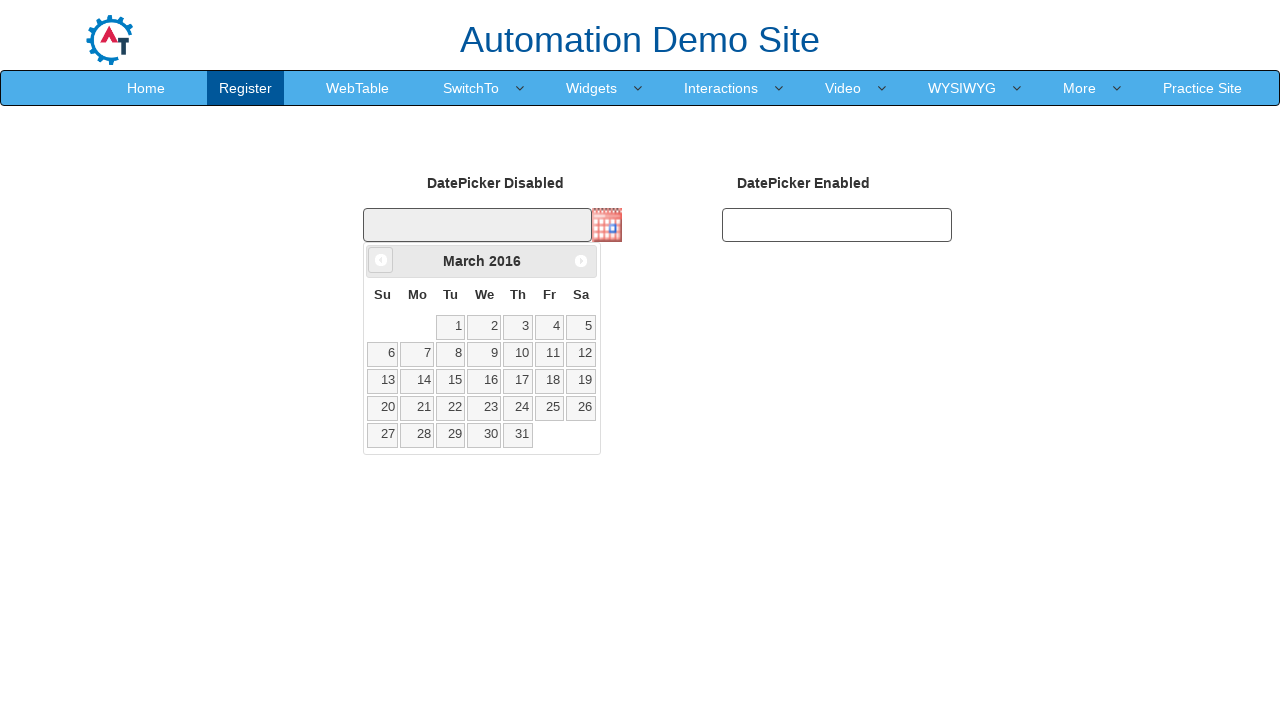

Retrieved updated month from datepicker
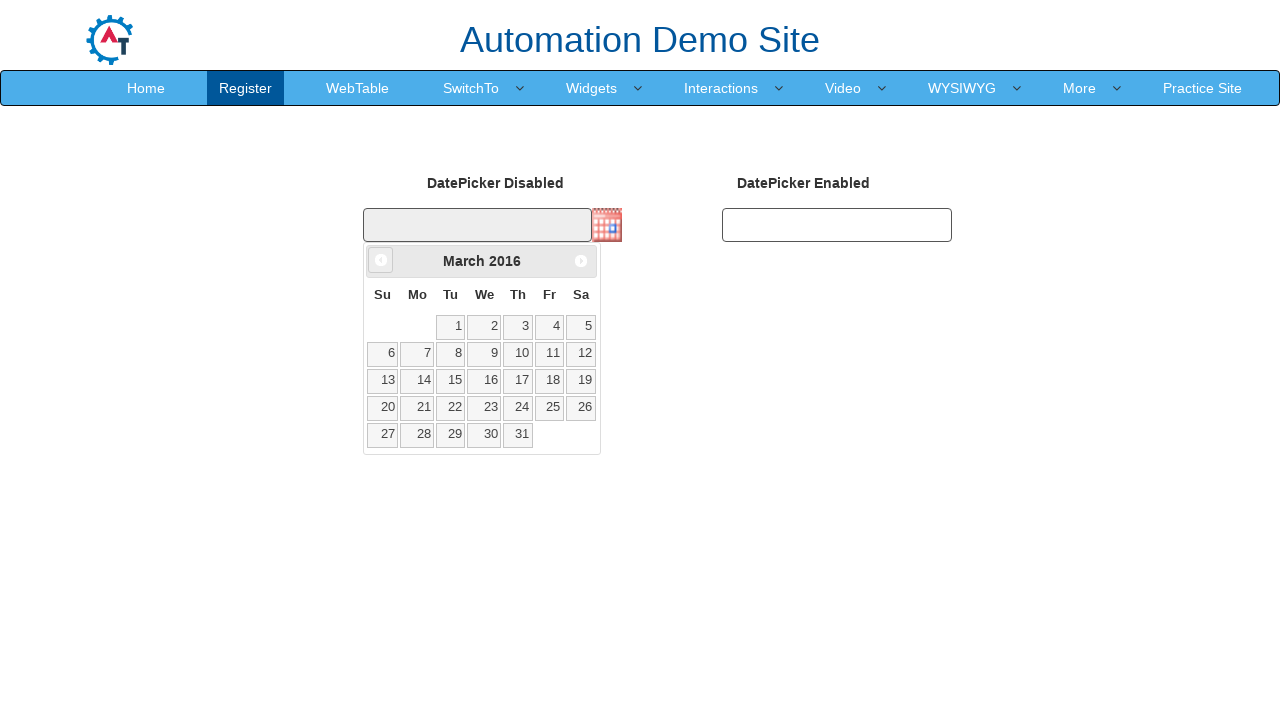

Retrieved updated year from datepicker
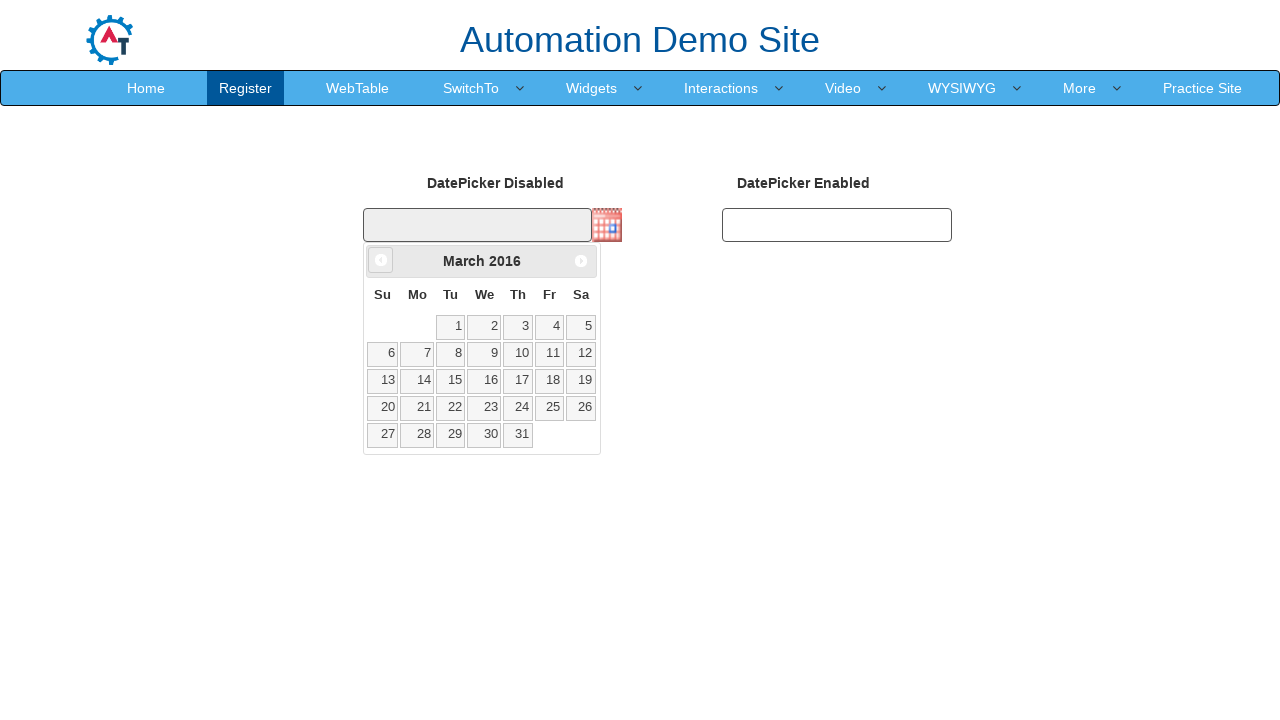

Clicked Previous button to navigate backwards (currently at March 2016) at (381, 260) on span:text('Prev')
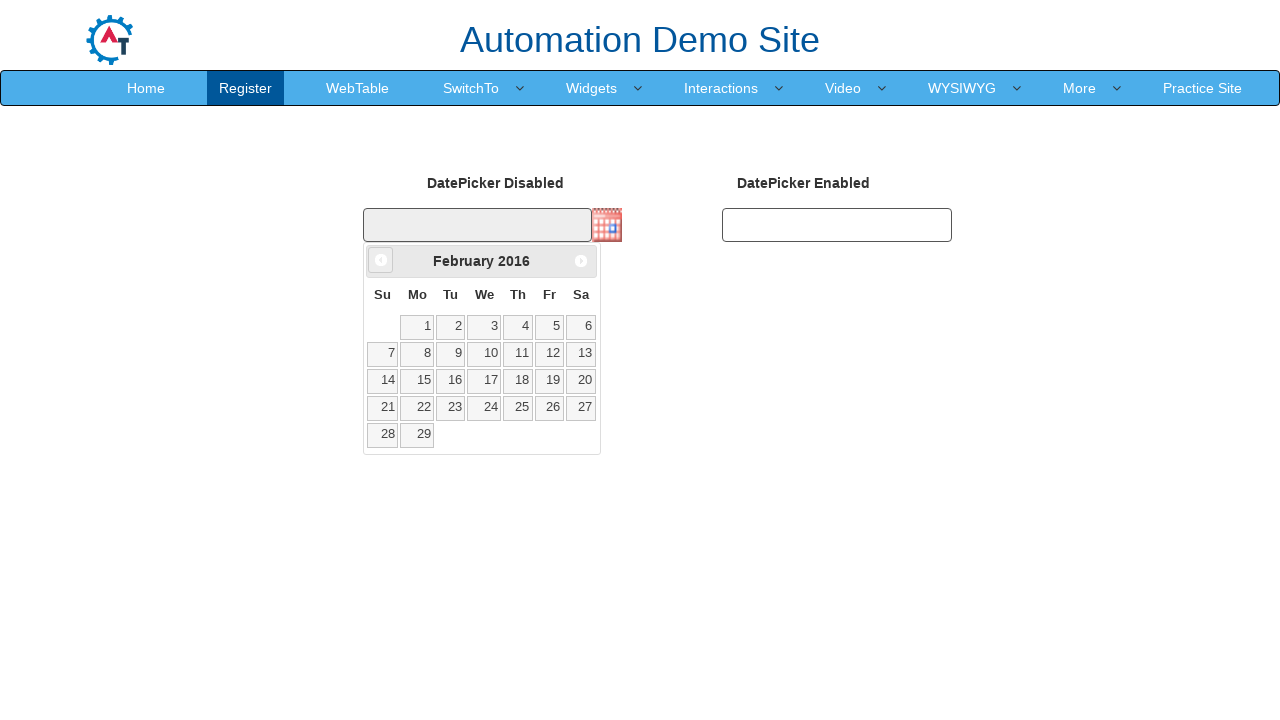

Retrieved updated month from datepicker
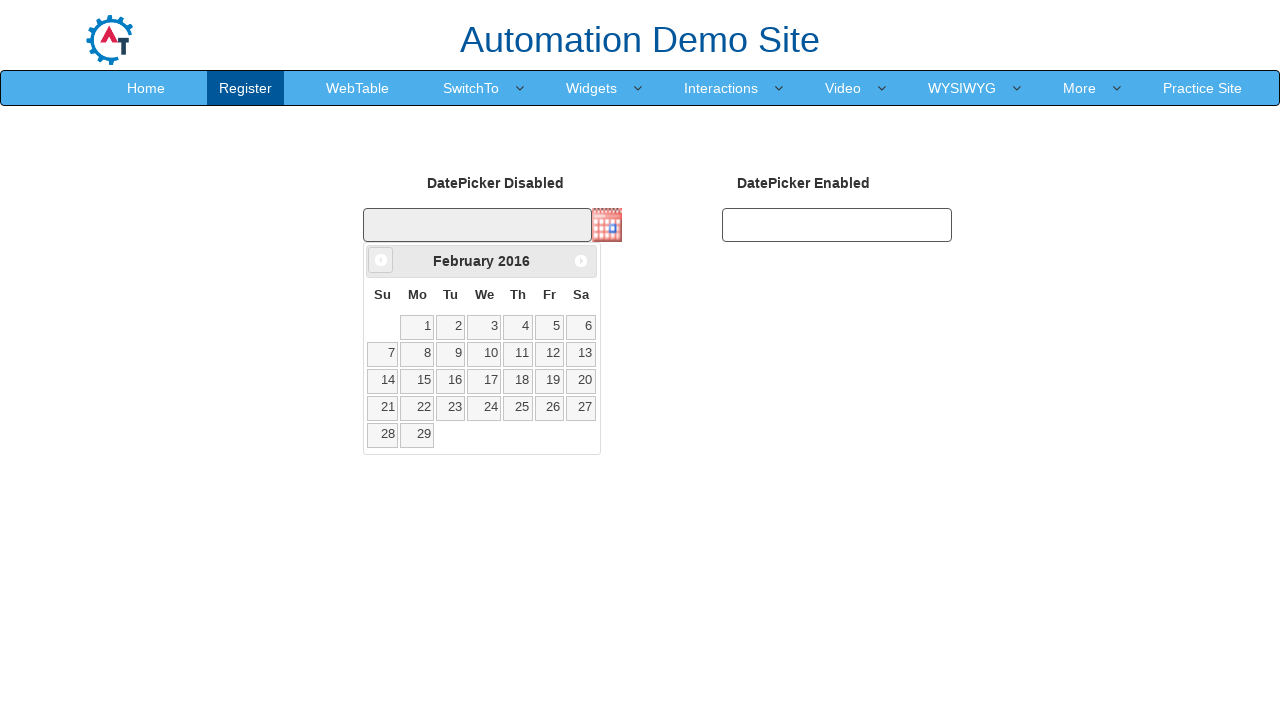

Retrieved updated year from datepicker
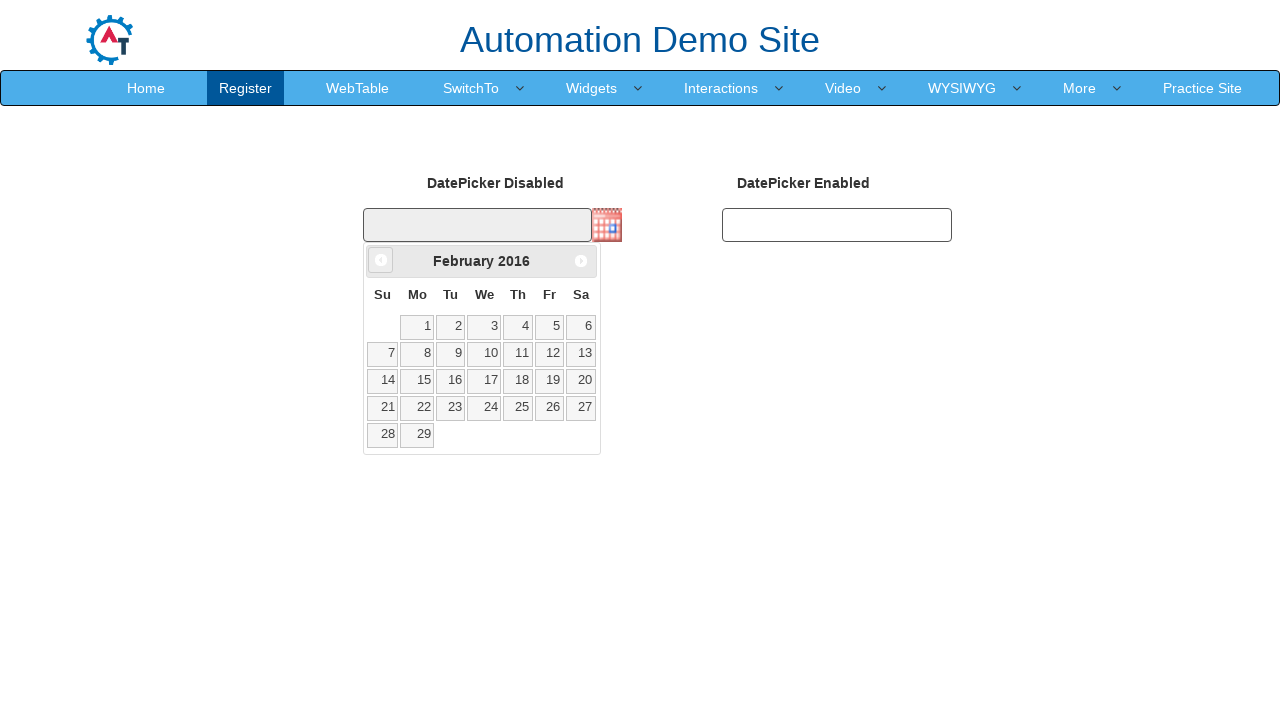

Clicked Previous button to navigate backwards (currently at February 2016) at (381, 260) on span:text('Prev')
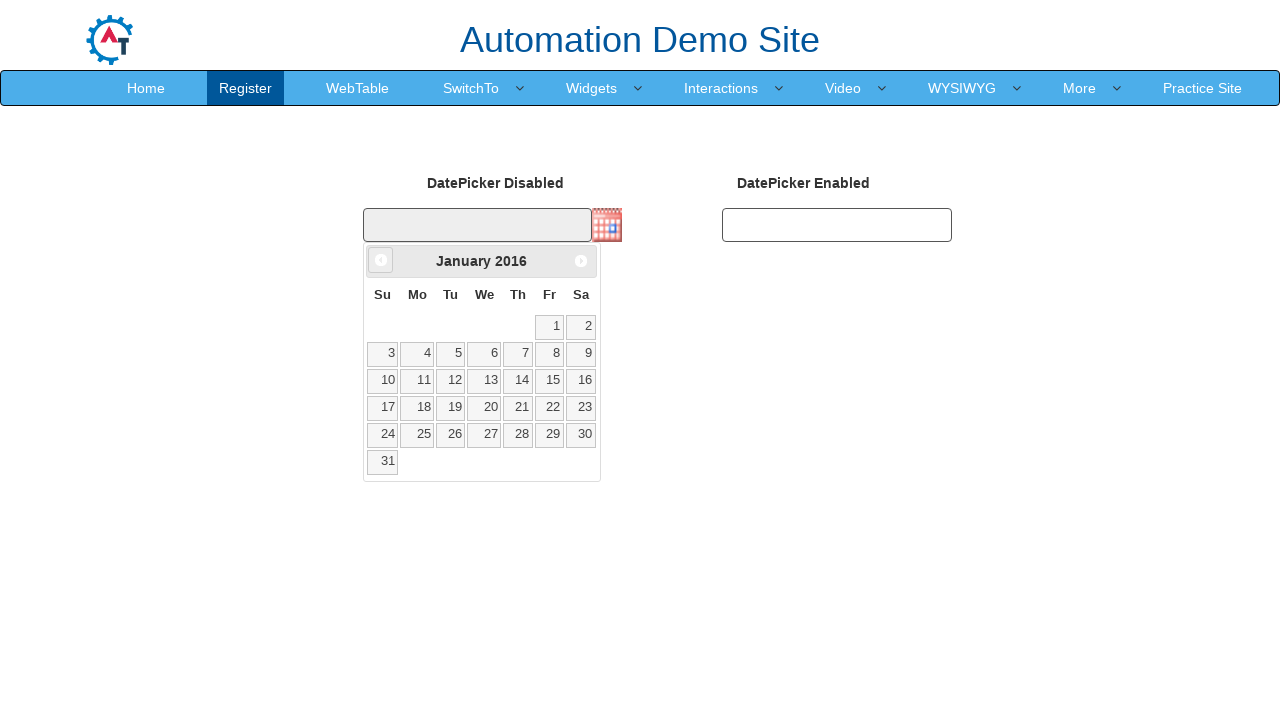

Retrieved updated month from datepicker
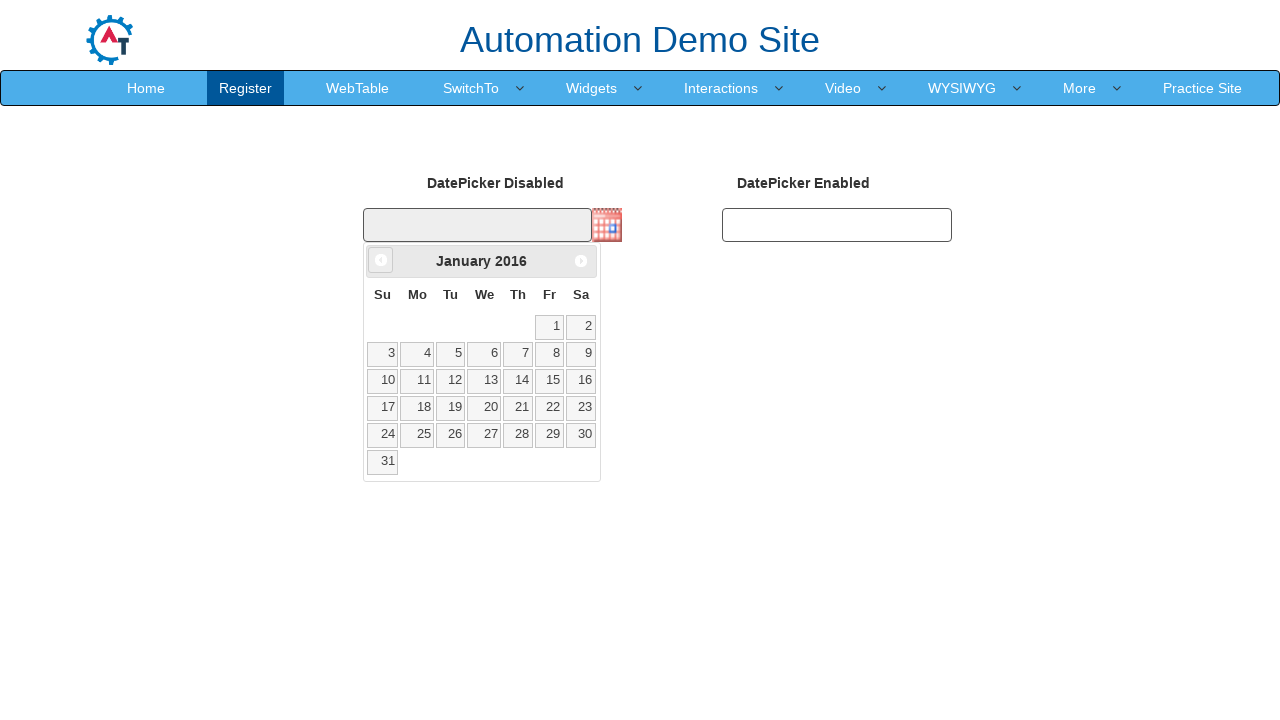

Retrieved updated year from datepicker
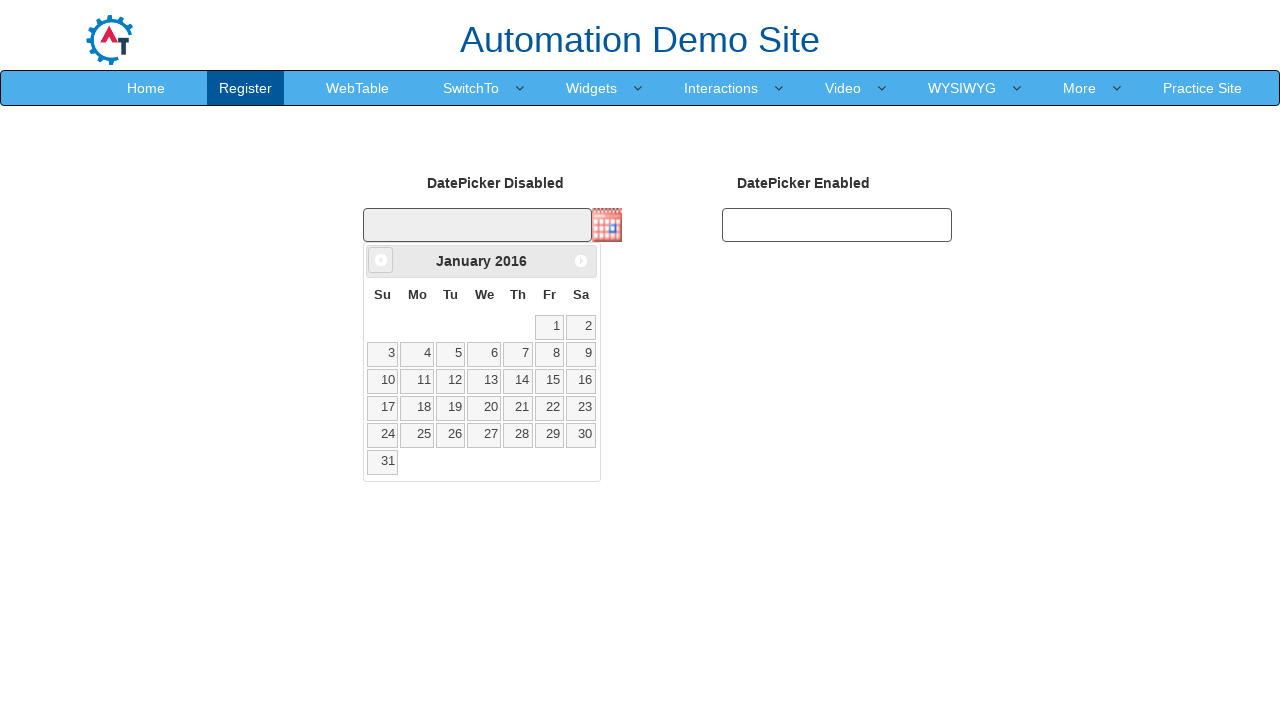

Clicked Previous button to navigate backwards (currently at January 2016) at (381, 260) on span:text('Prev')
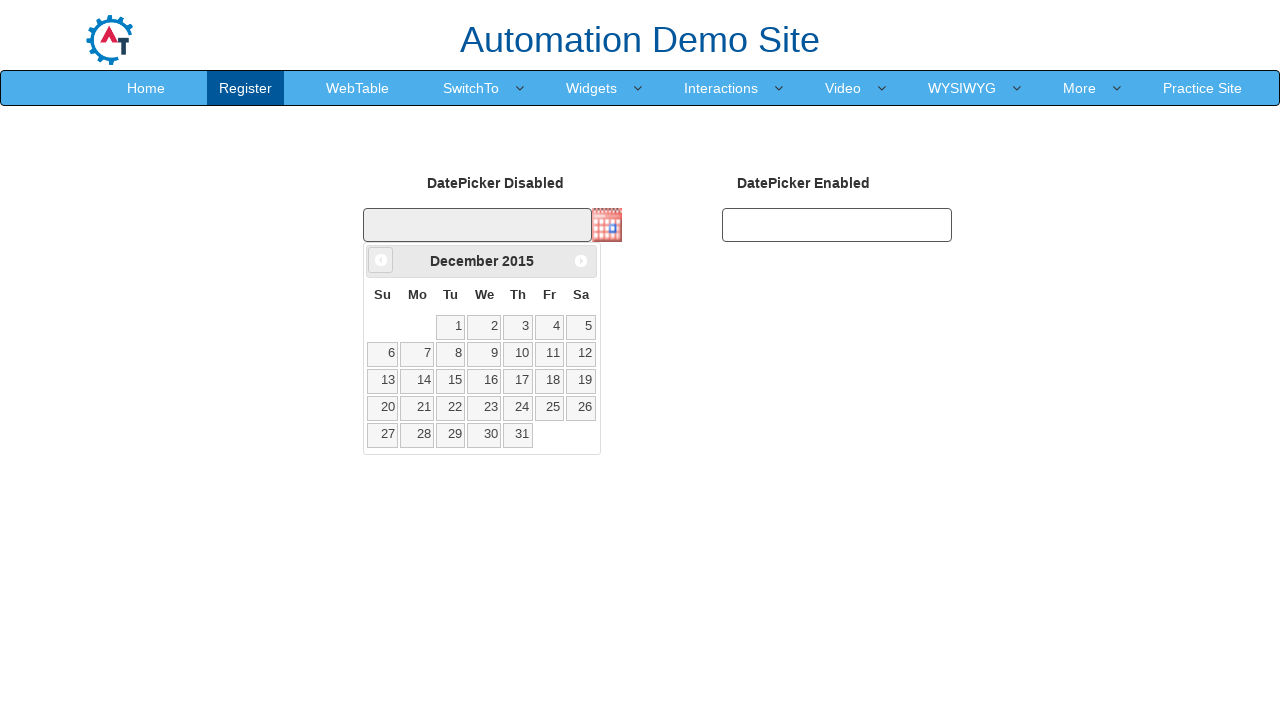

Retrieved updated month from datepicker
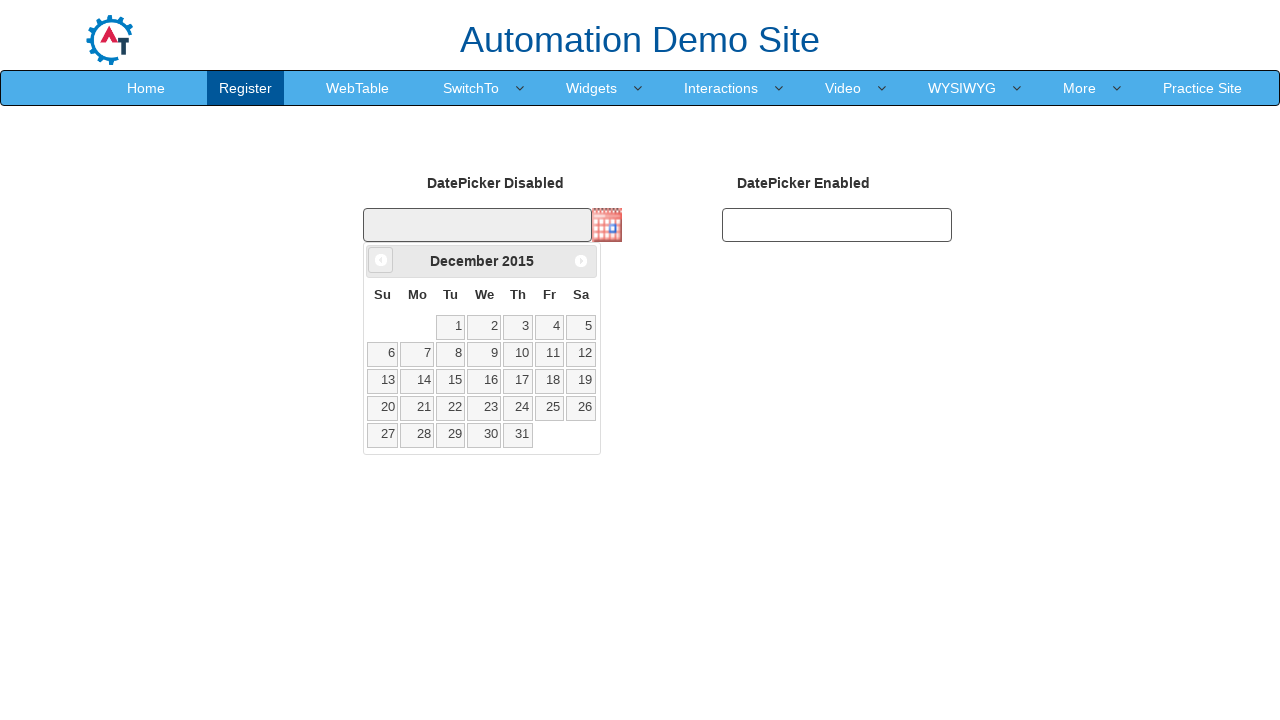

Retrieved updated year from datepicker
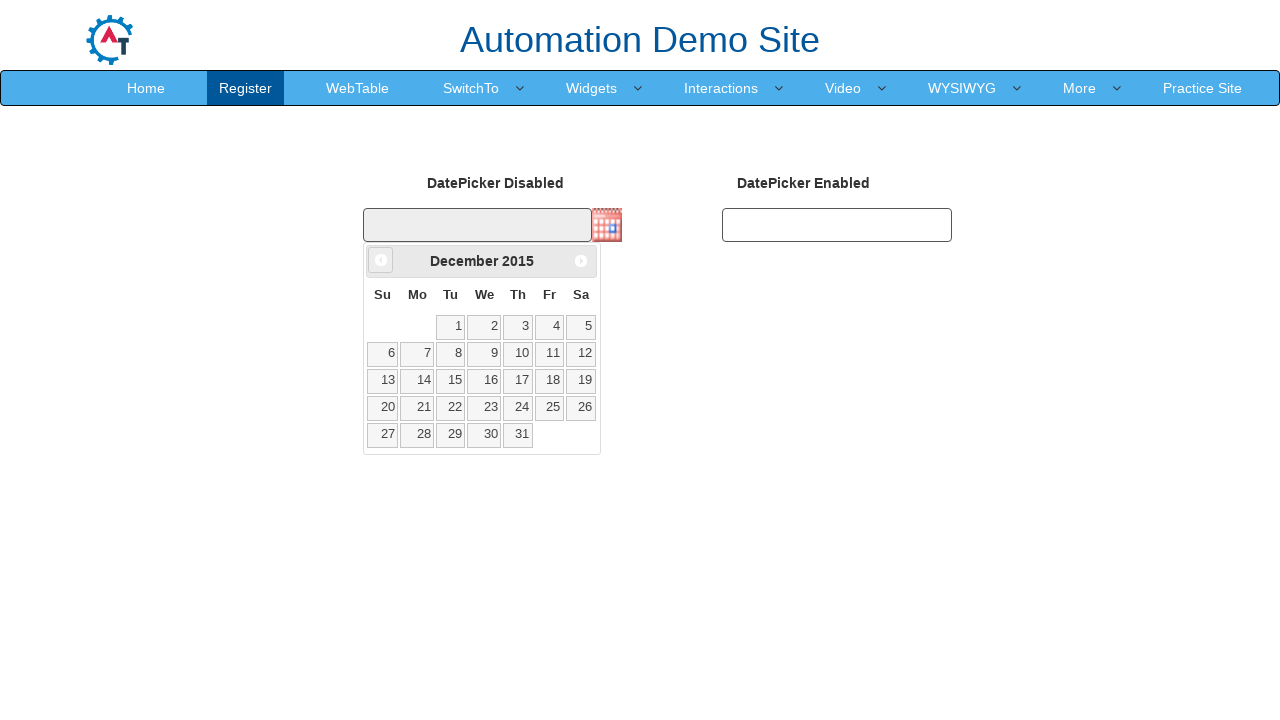

Clicked Previous button to navigate backwards (currently at December 2015) at (381, 260) on span:text('Prev')
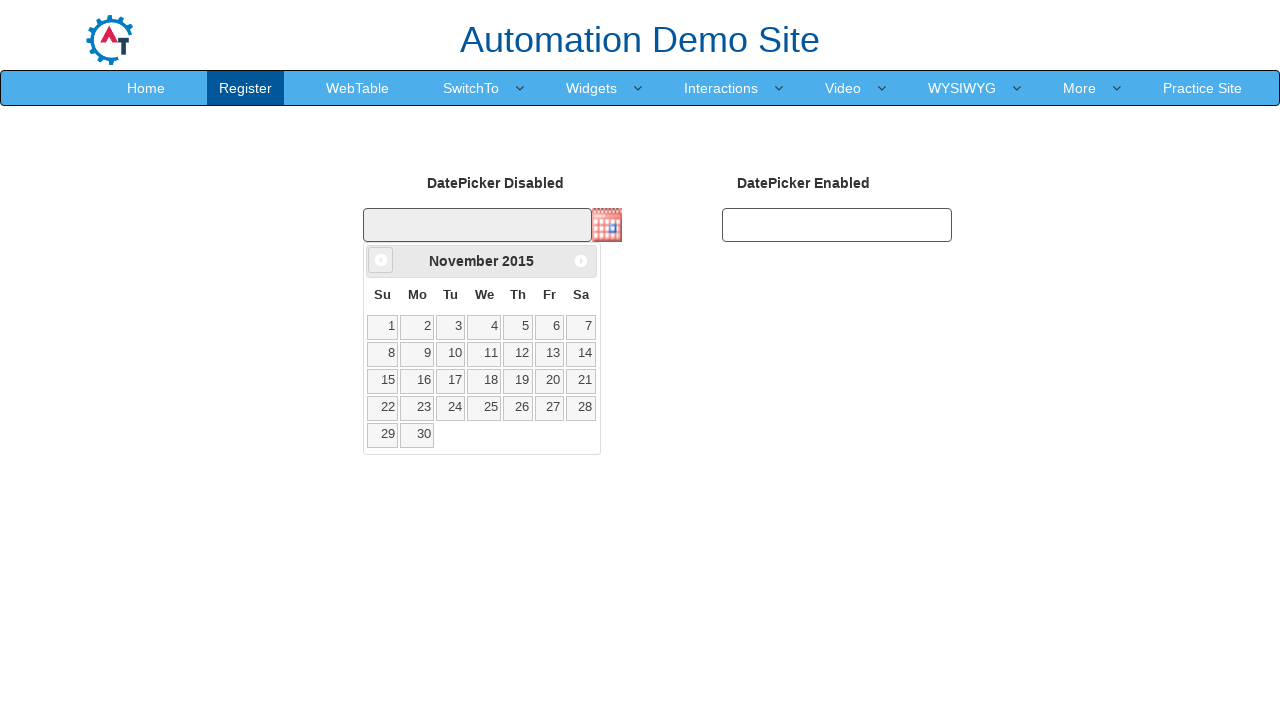

Retrieved updated month from datepicker
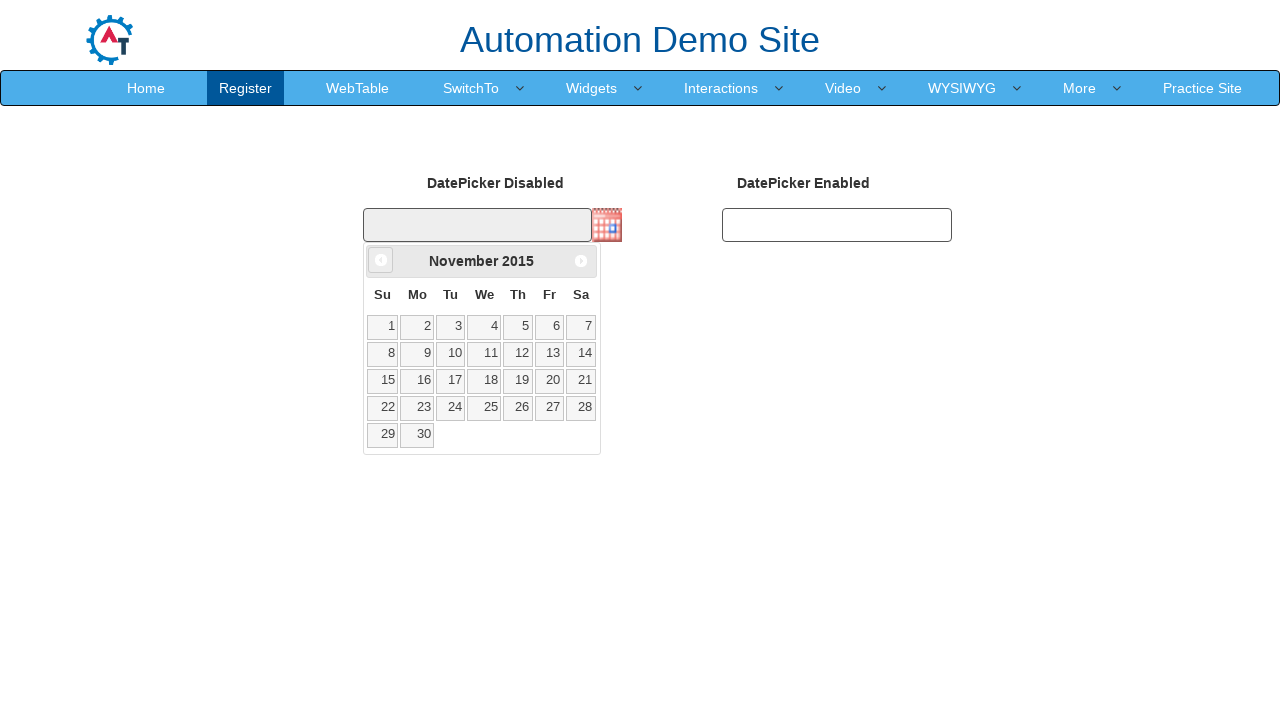

Retrieved updated year from datepicker
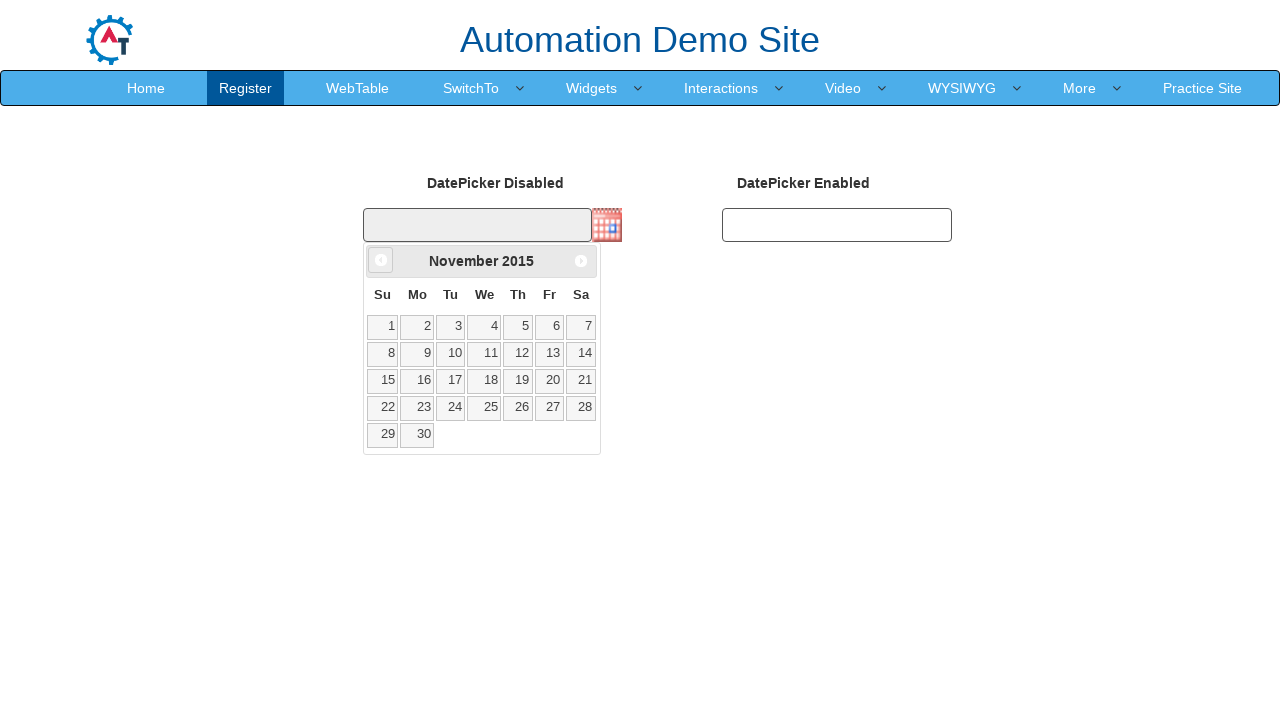

Clicked Previous button to navigate backwards (currently at November 2015) at (381, 260) on span:text('Prev')
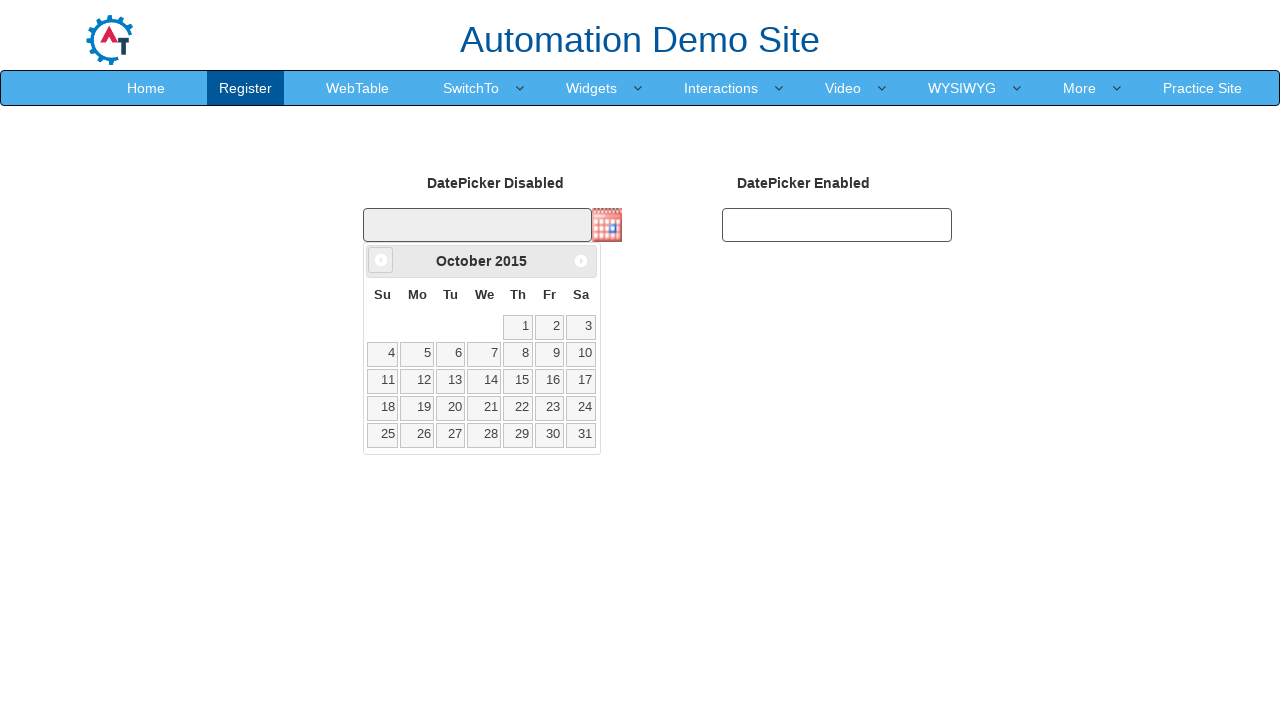

Retrieved updated month from datepicker
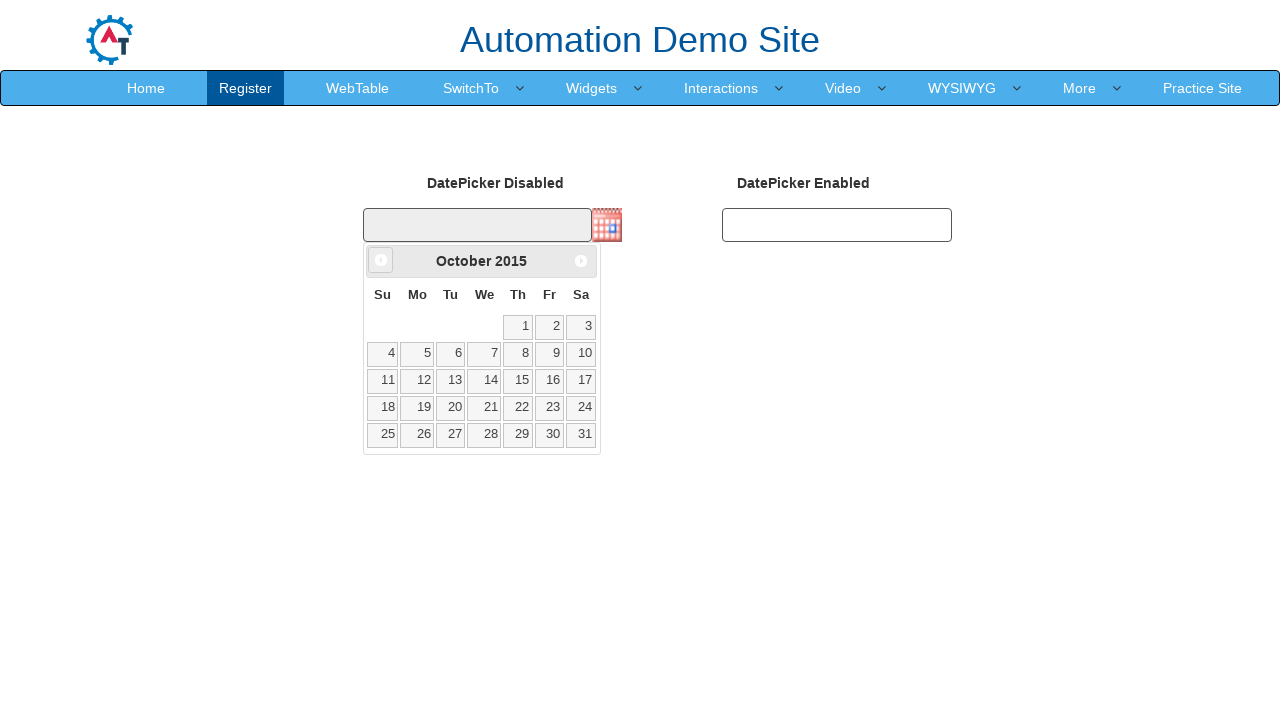

Retrieved updated year from datepicker
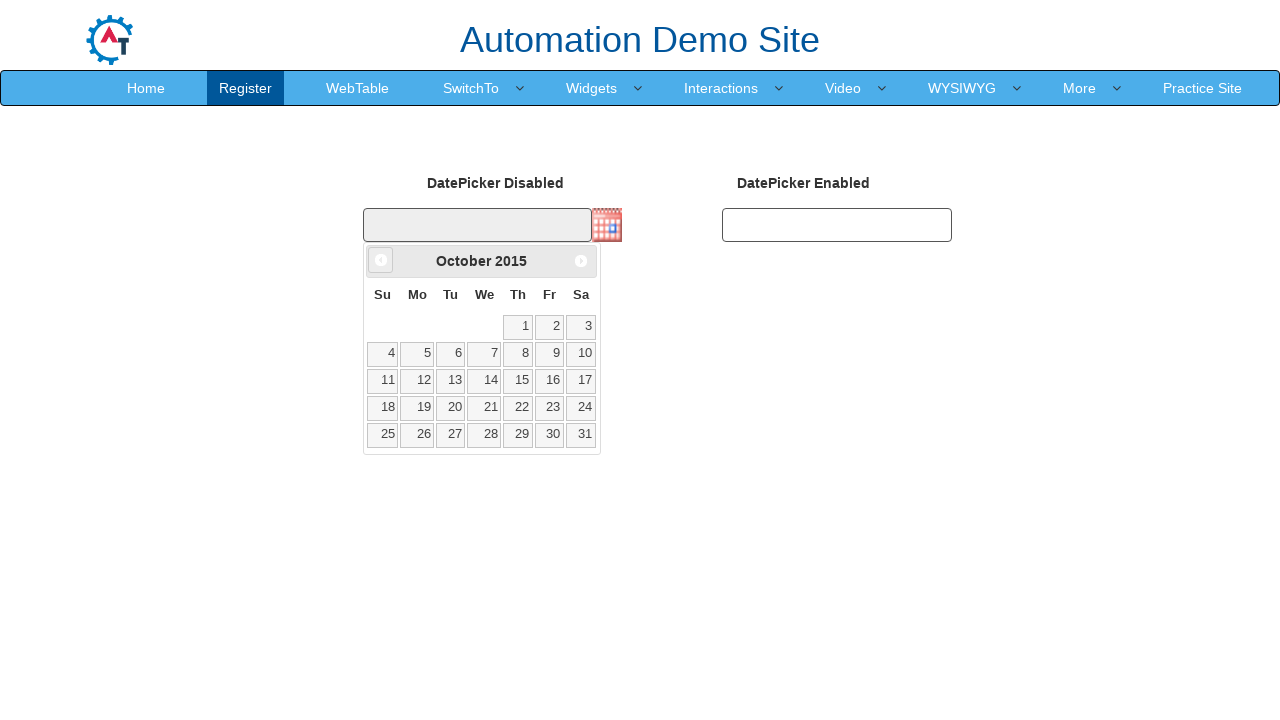

Clicked Previous button to navigate backwards (currently at October 2015) at (381, 260) on span:text('Prev')
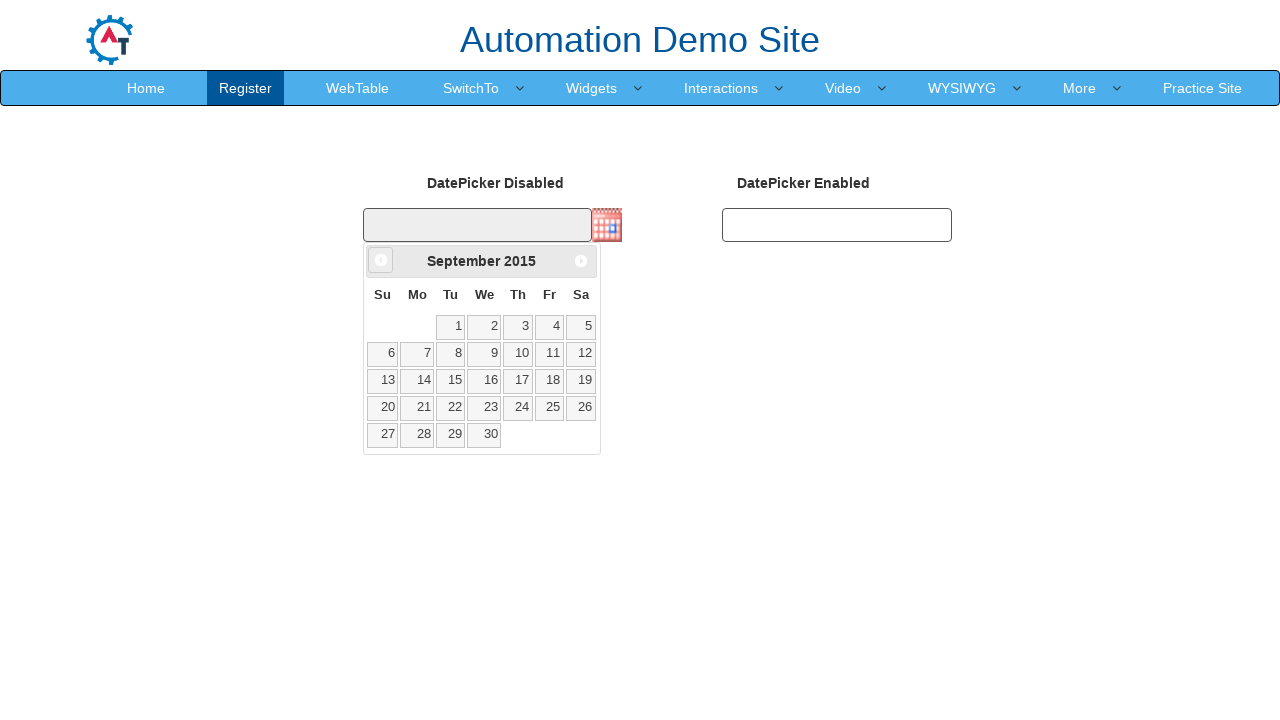

Retrieved updated month from datepicker
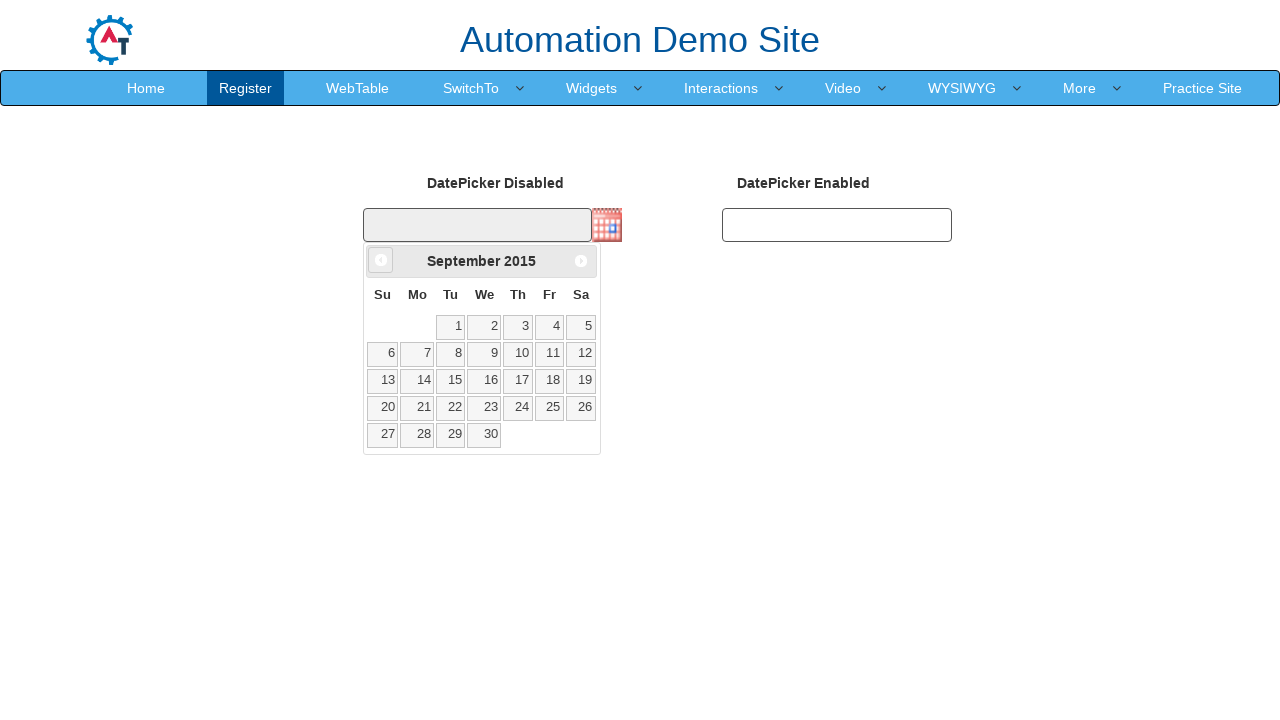

Retrieved updated year from datepicker
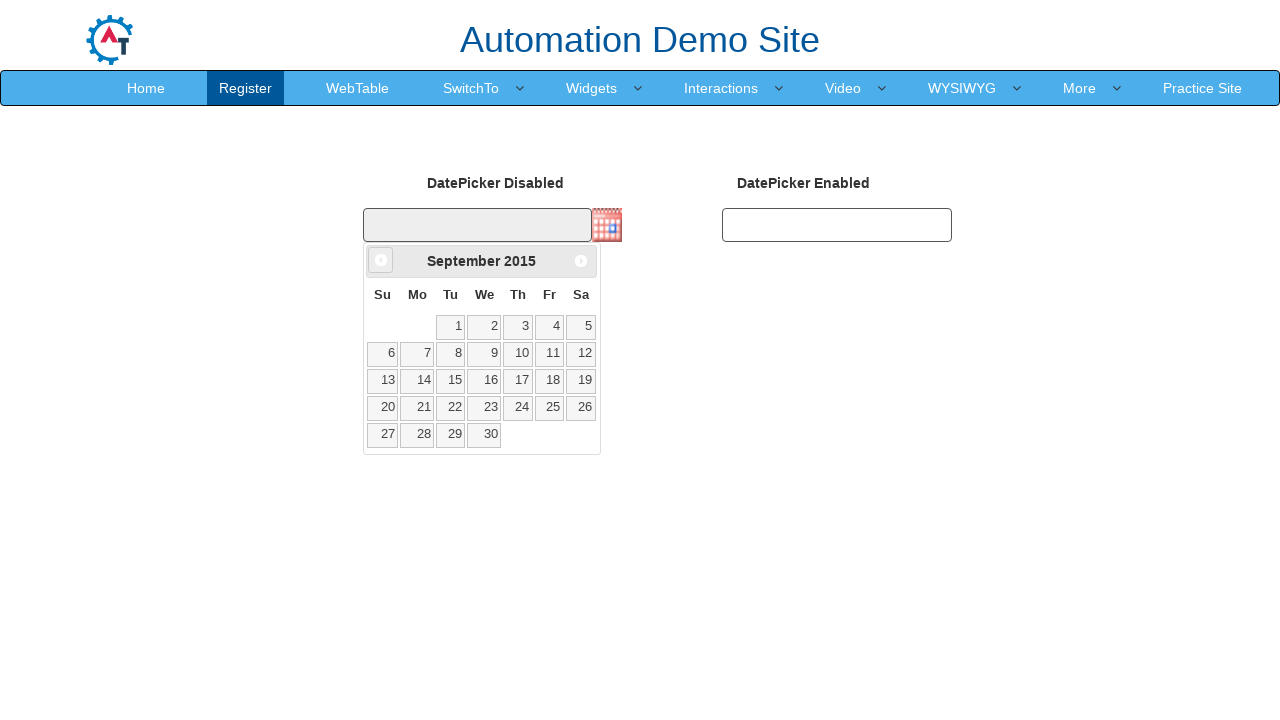

Clicked Previous button to navigate backwards (currently at September 2015) at (381, 260) on span:text('Prev')
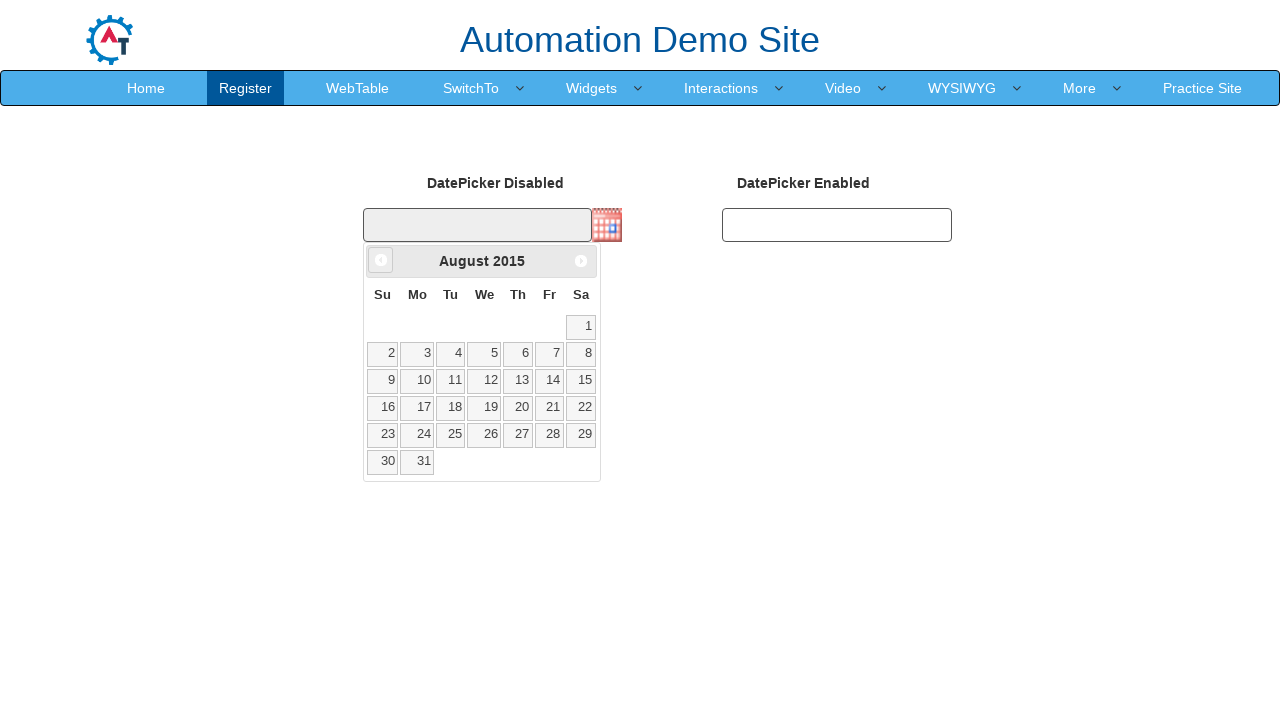

Retrieved updated month from datepicker
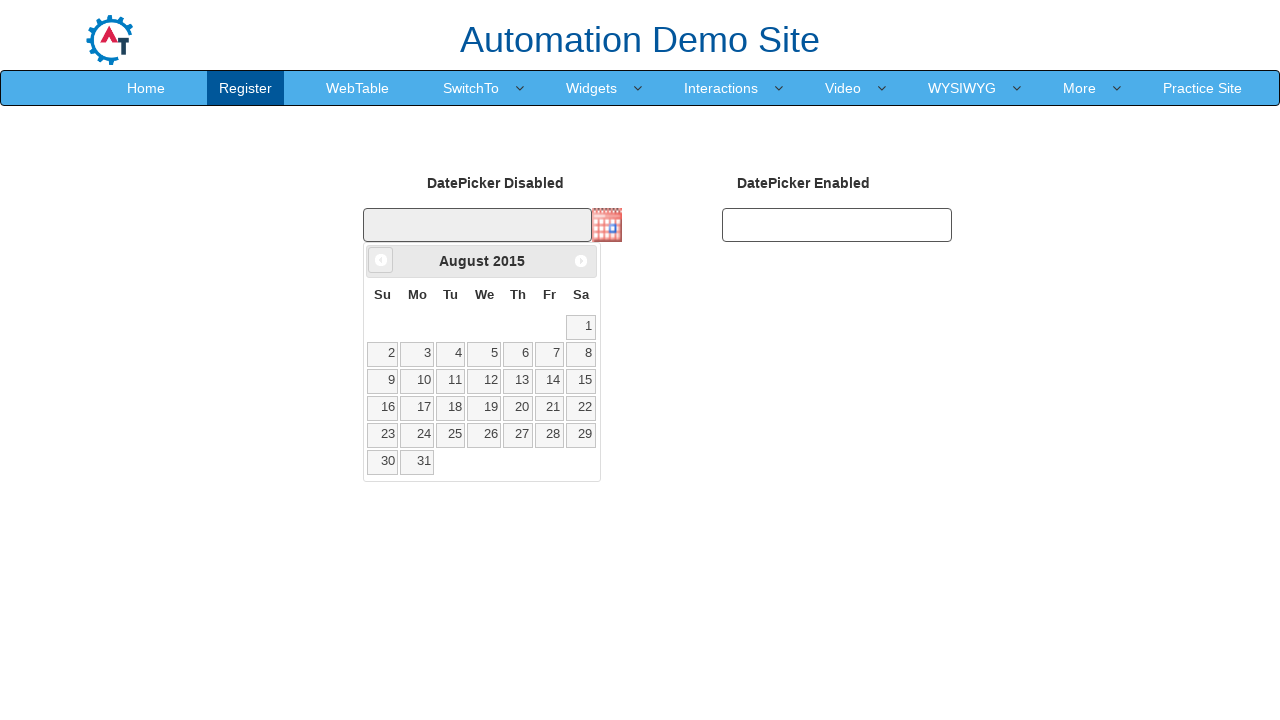

Retrieved updated year from datepicker
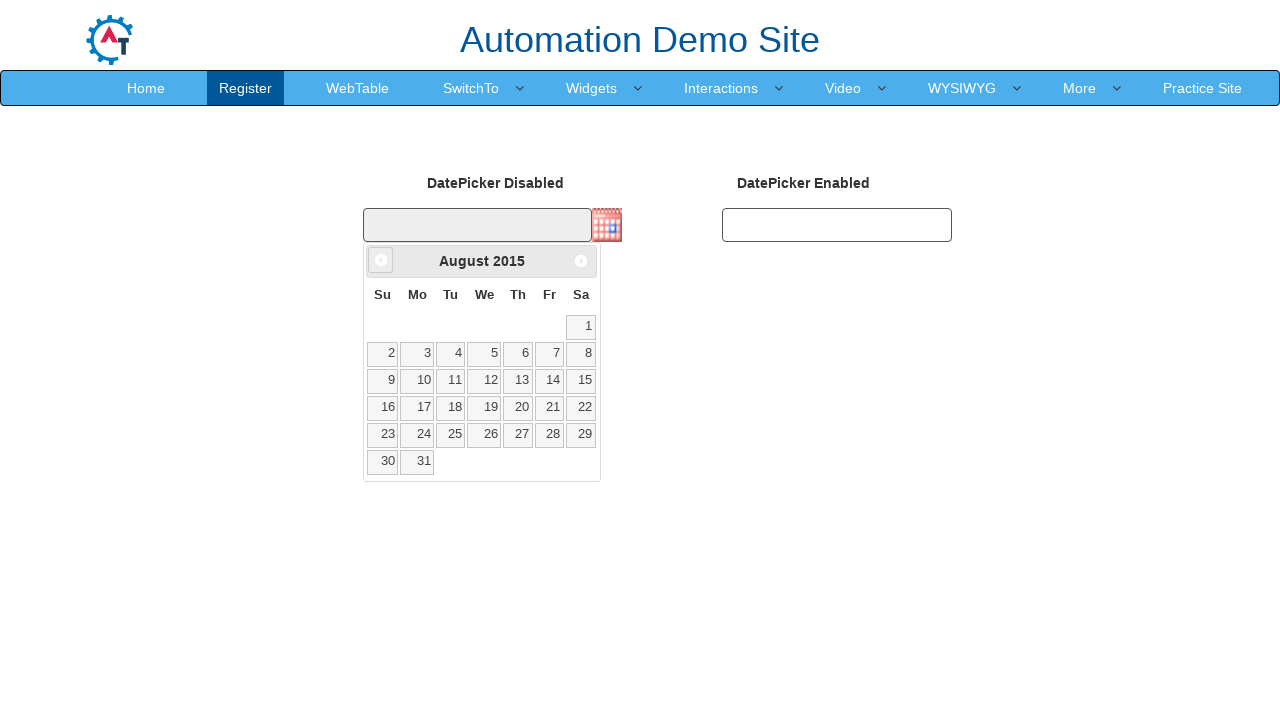

Clicked Previous button to navigate backwards (currently at August 2015) at (381, 260) on span:text('Prev')
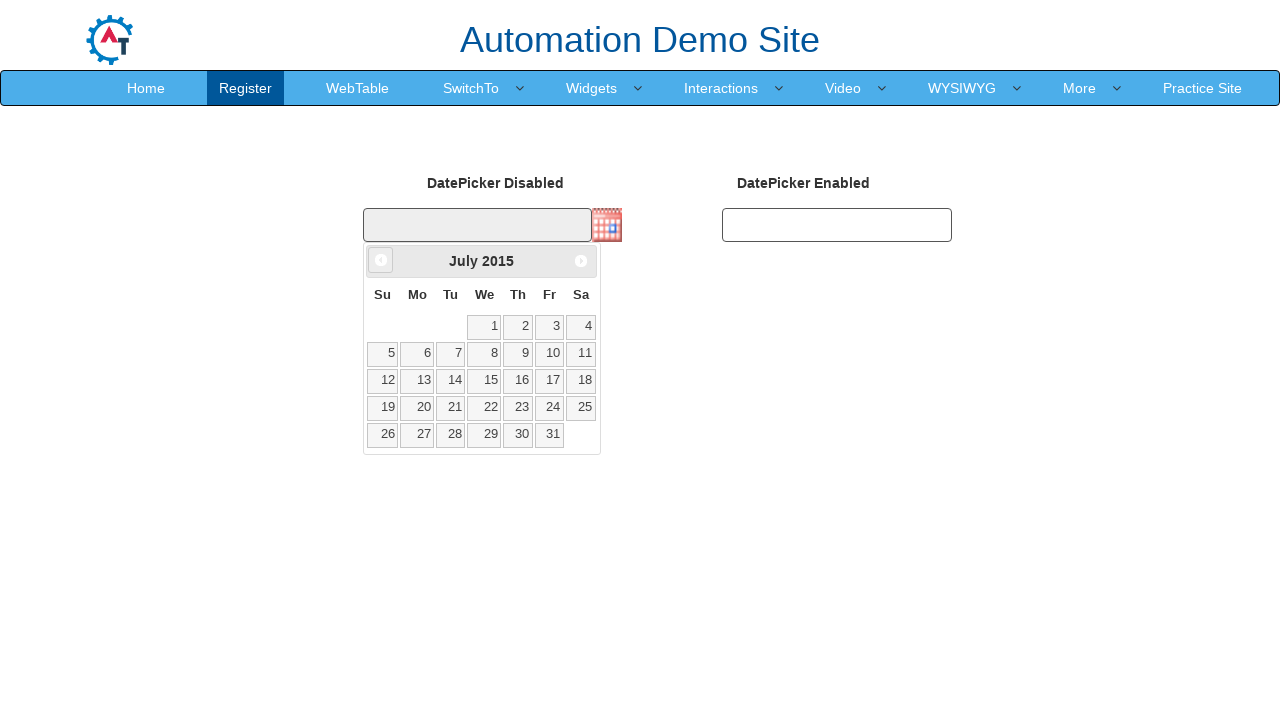

Retrieved updated month from datepicker
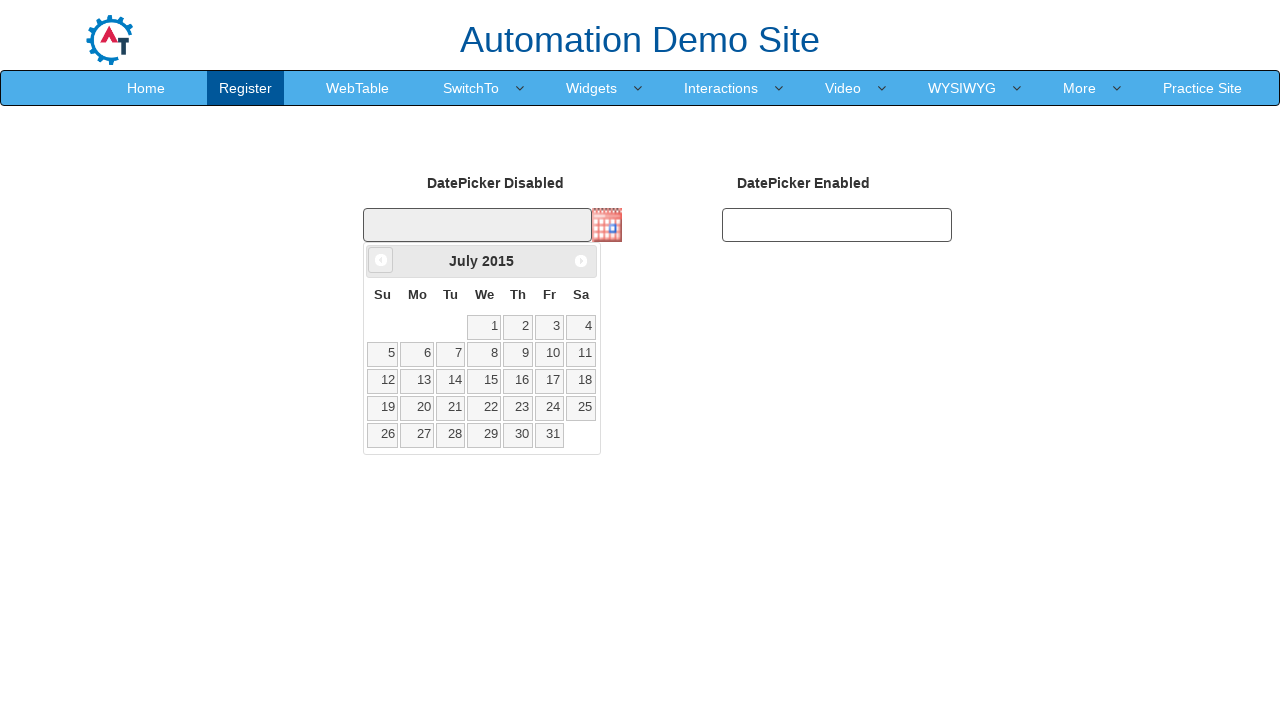

Retrieved updated year from datepicker
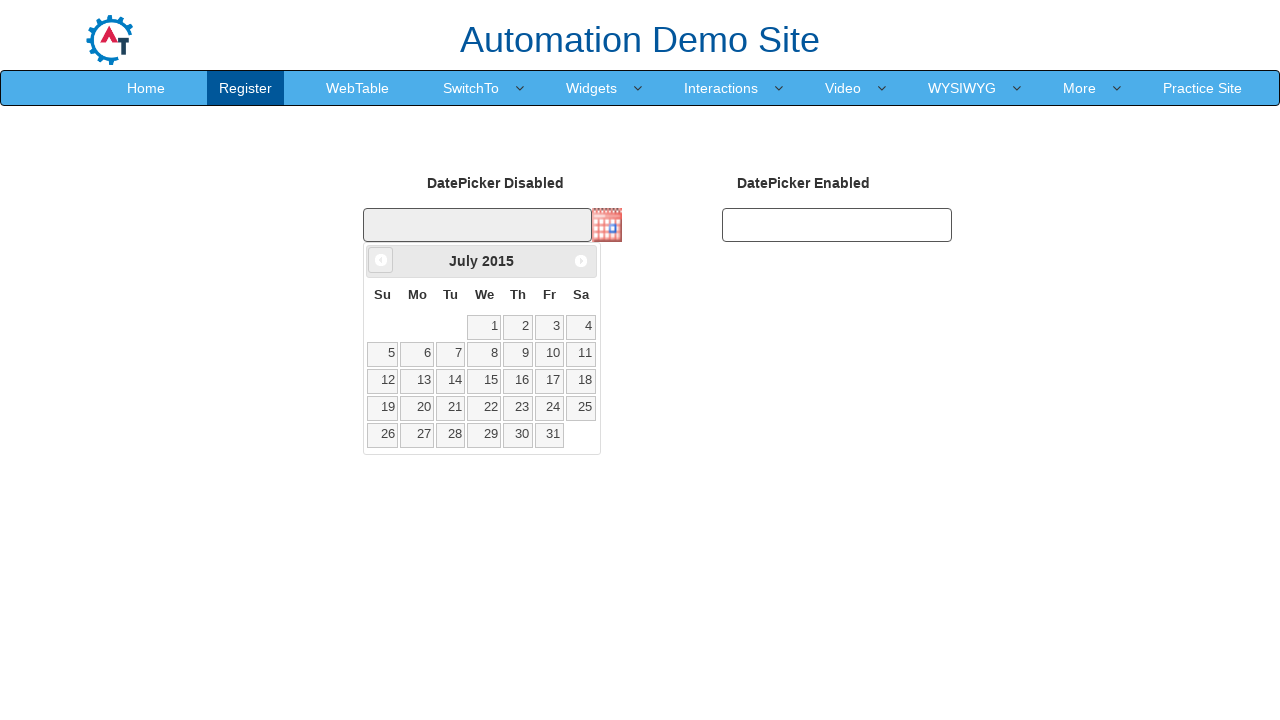

Clicked Previous button to navigate backwards (currently at July 2015) at (381, 260) on span:text('Prev')
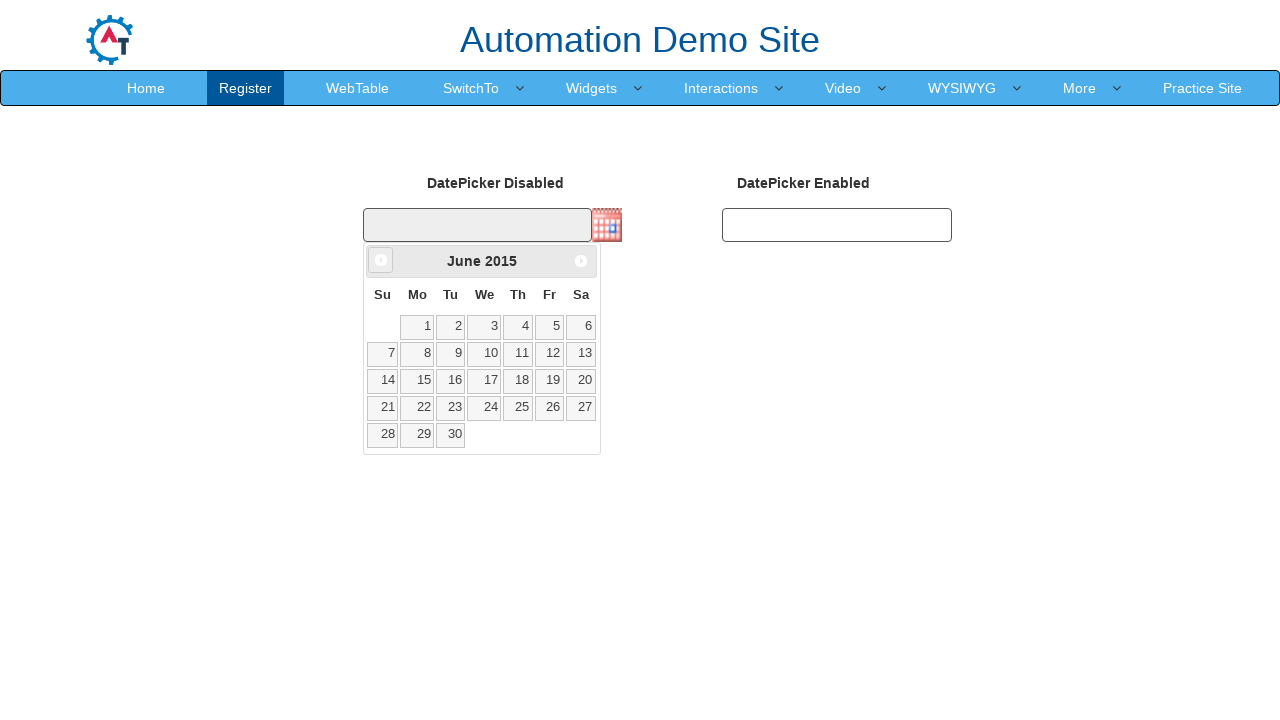

Retrieved updated month from datepicker
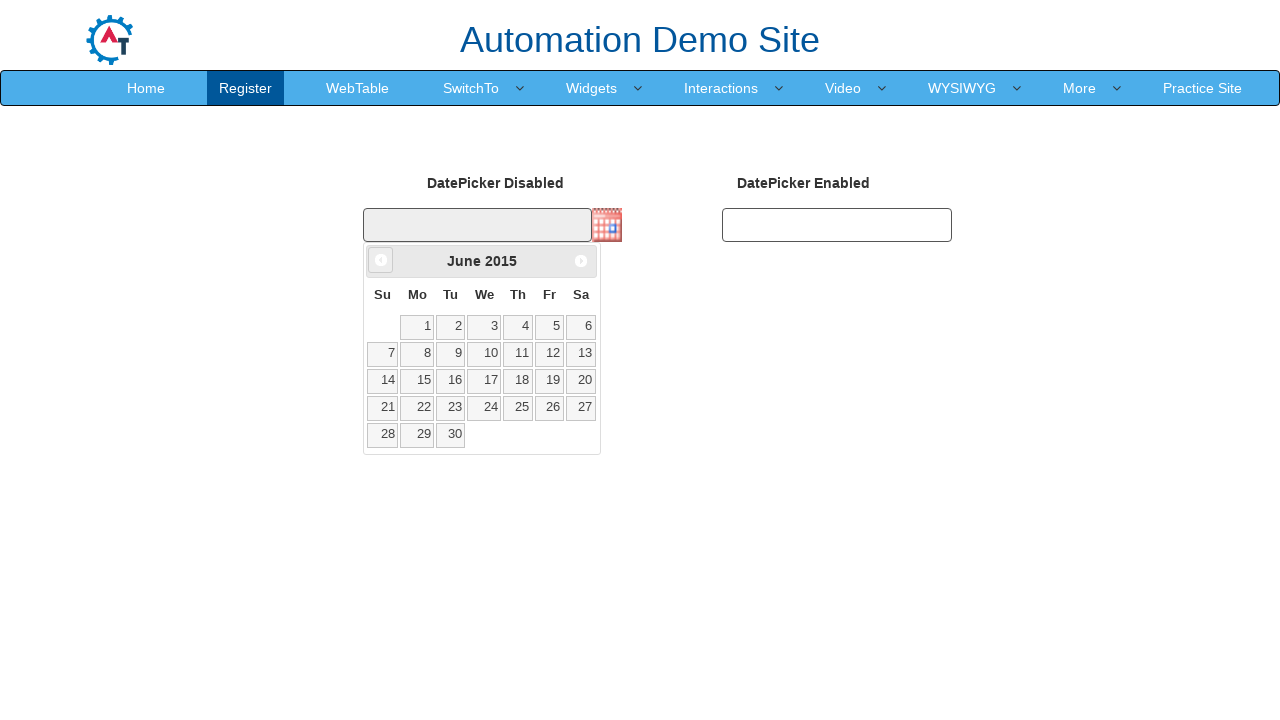

Retrieved updated year from datepicker
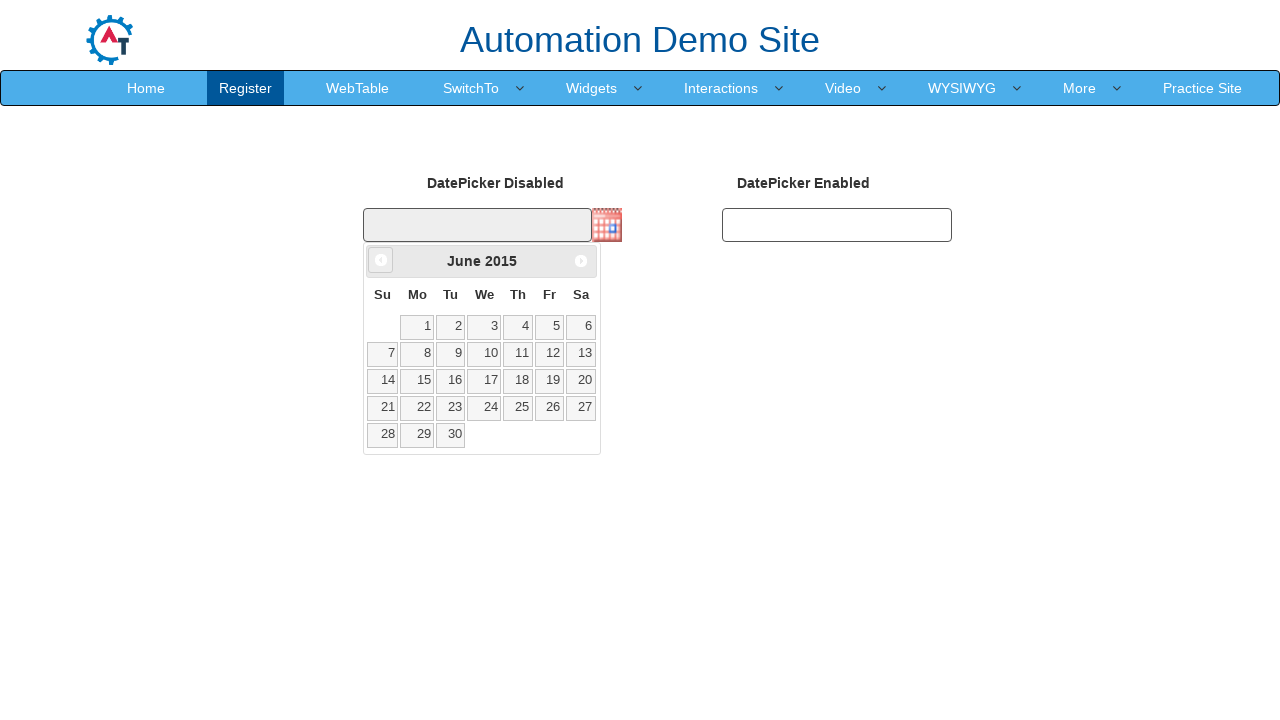

Clicked Previous button to navigate backwards (currently at June 2015) at (381, 260) on span:text('Prev')
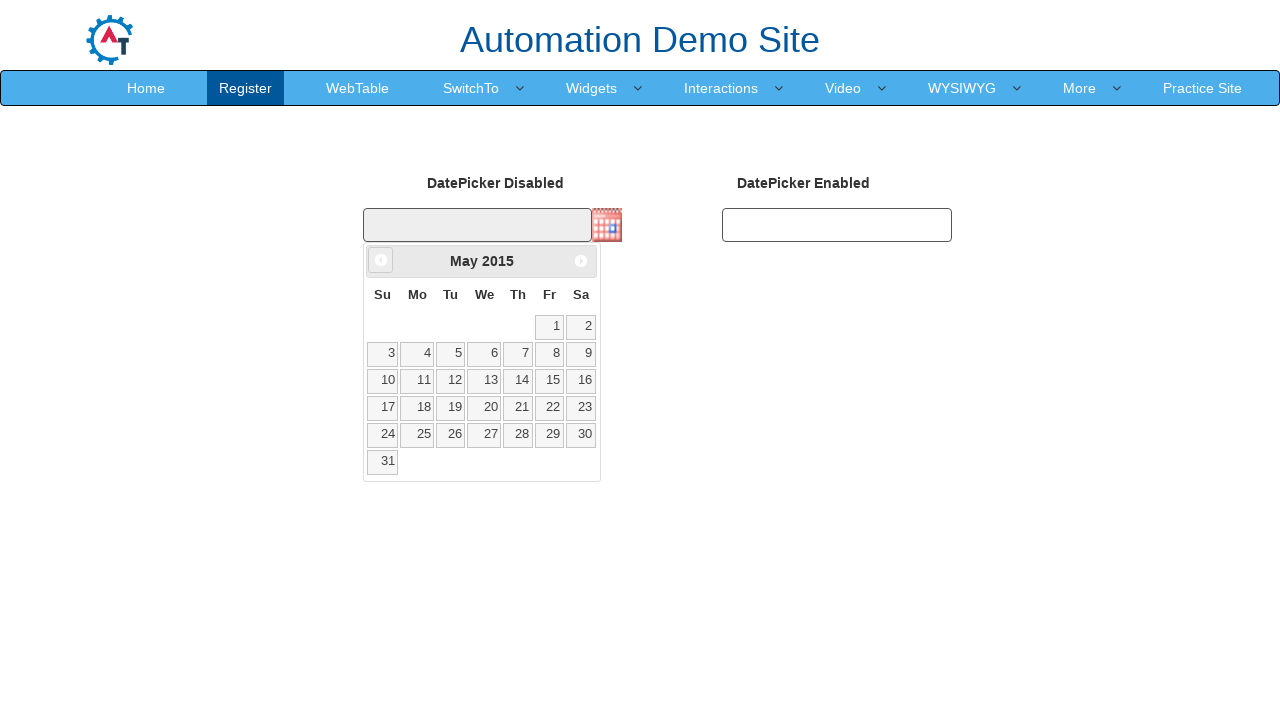

Retrieved updated month from datepicker
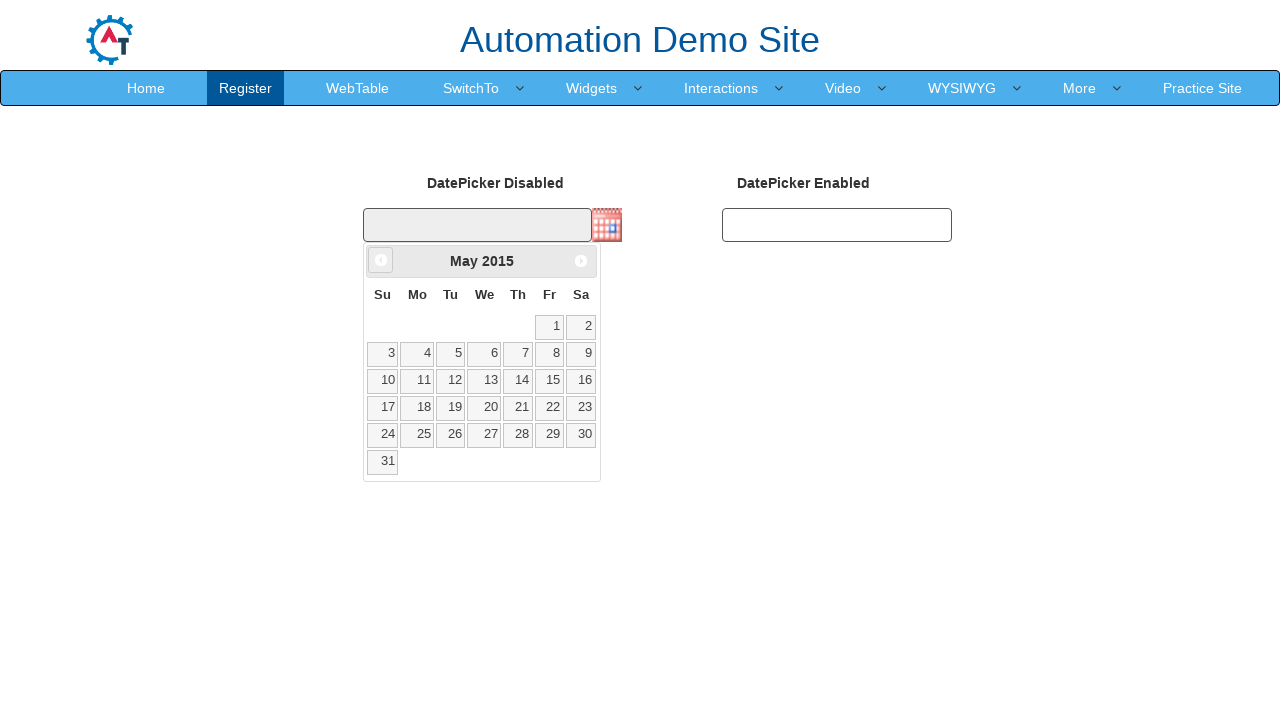

Retrieved updated year from datepicker
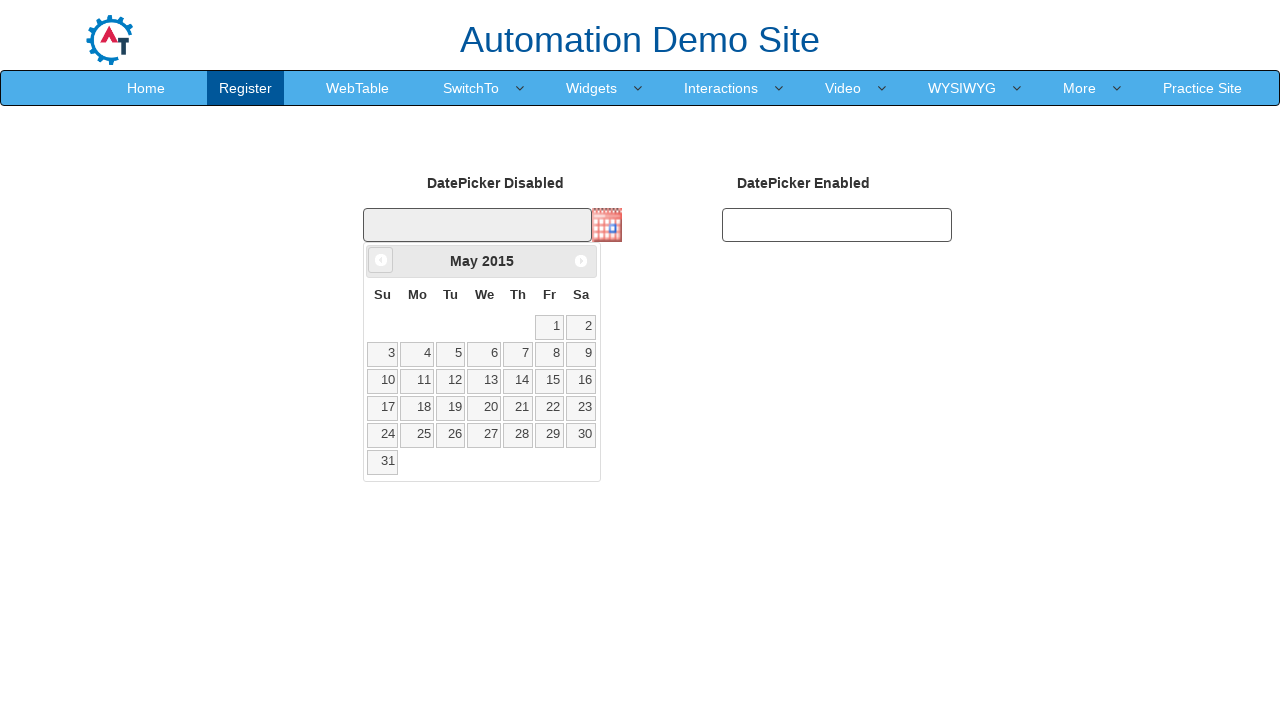

Clicked Previous button to navigate backwards (currently at May 2015) at (381, 260) on span:text('Prev')
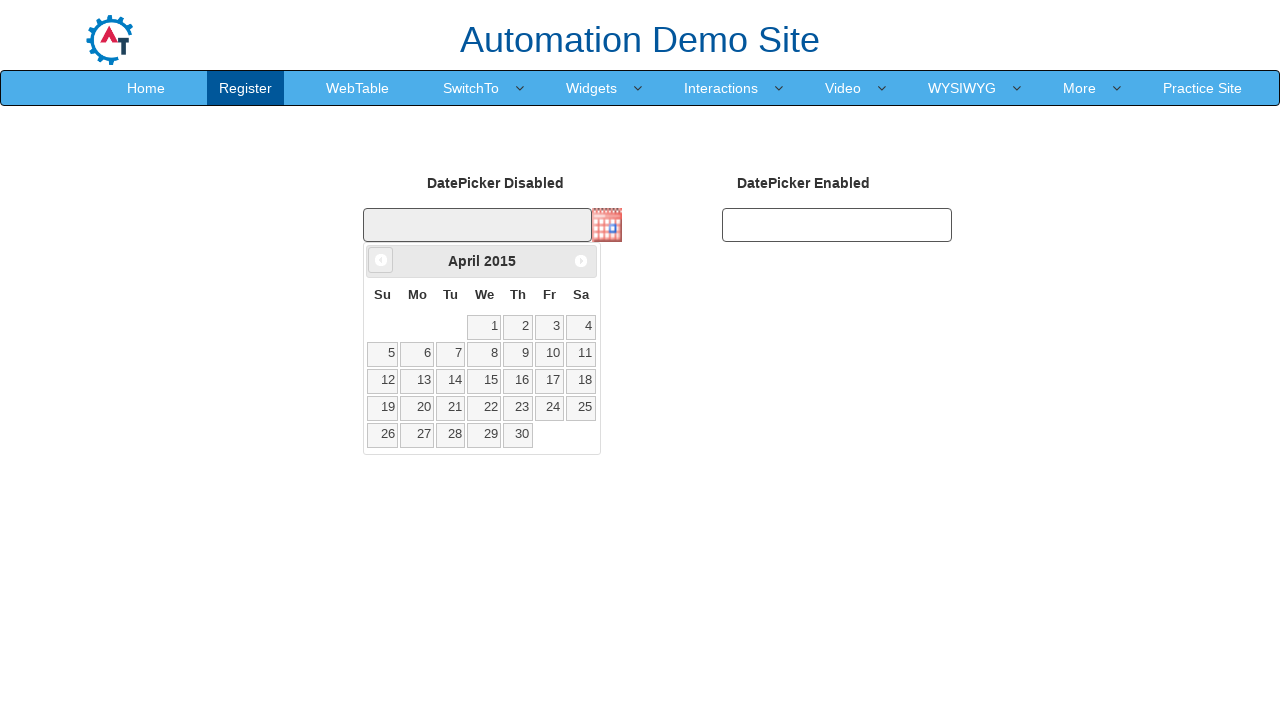

Retrieved updated month from datepicker
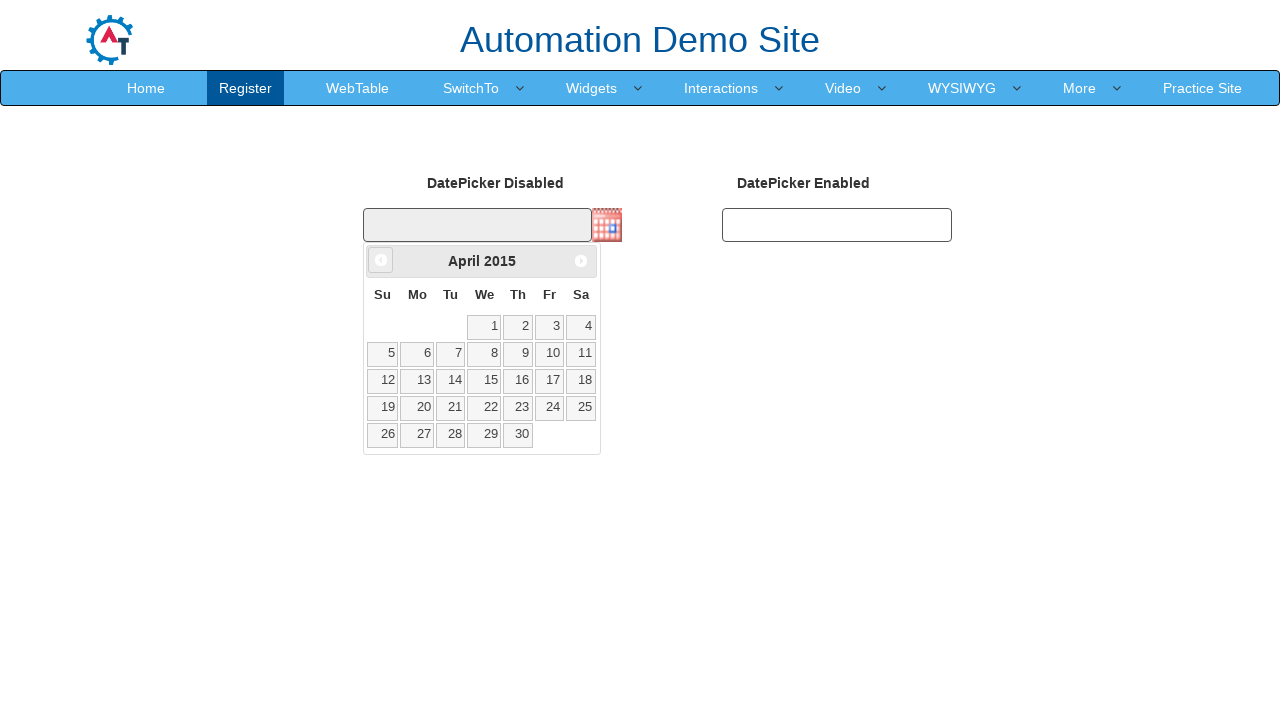

Retrieved updated year from datepicker
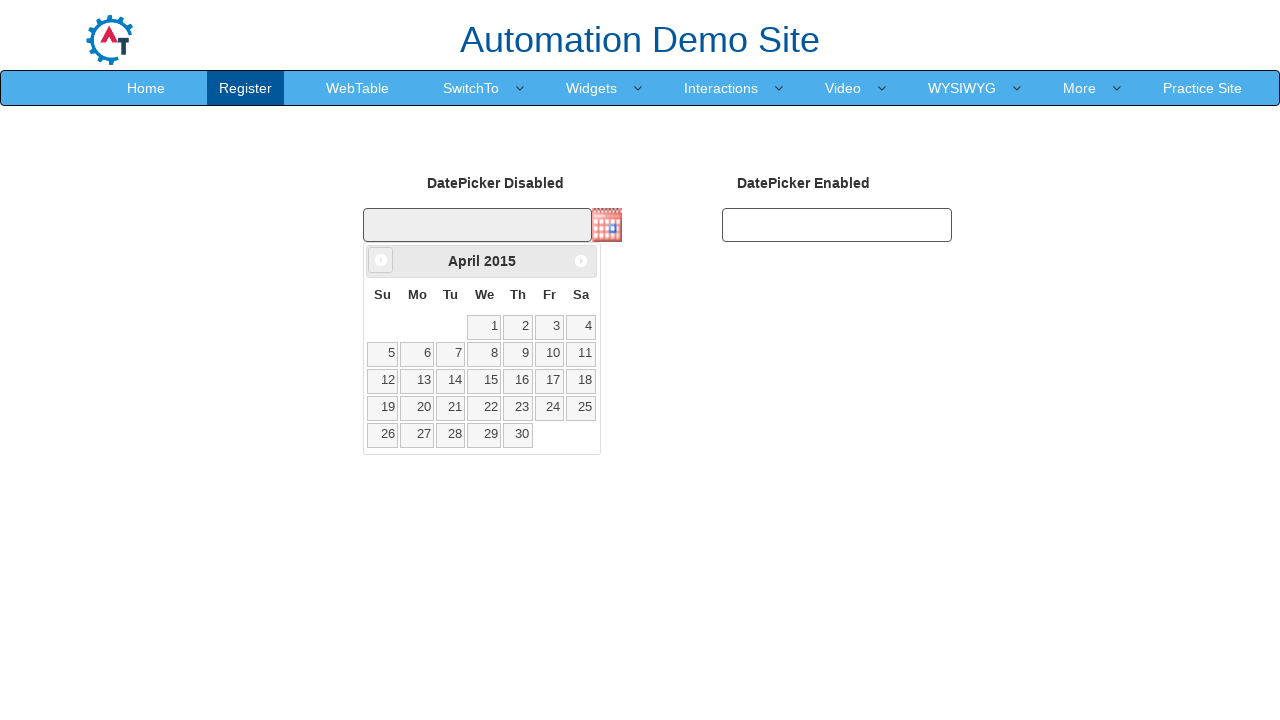

Clicked Previous button to navigate backwards (currently at April 2015) at (381, 260) on span:text('Prev')
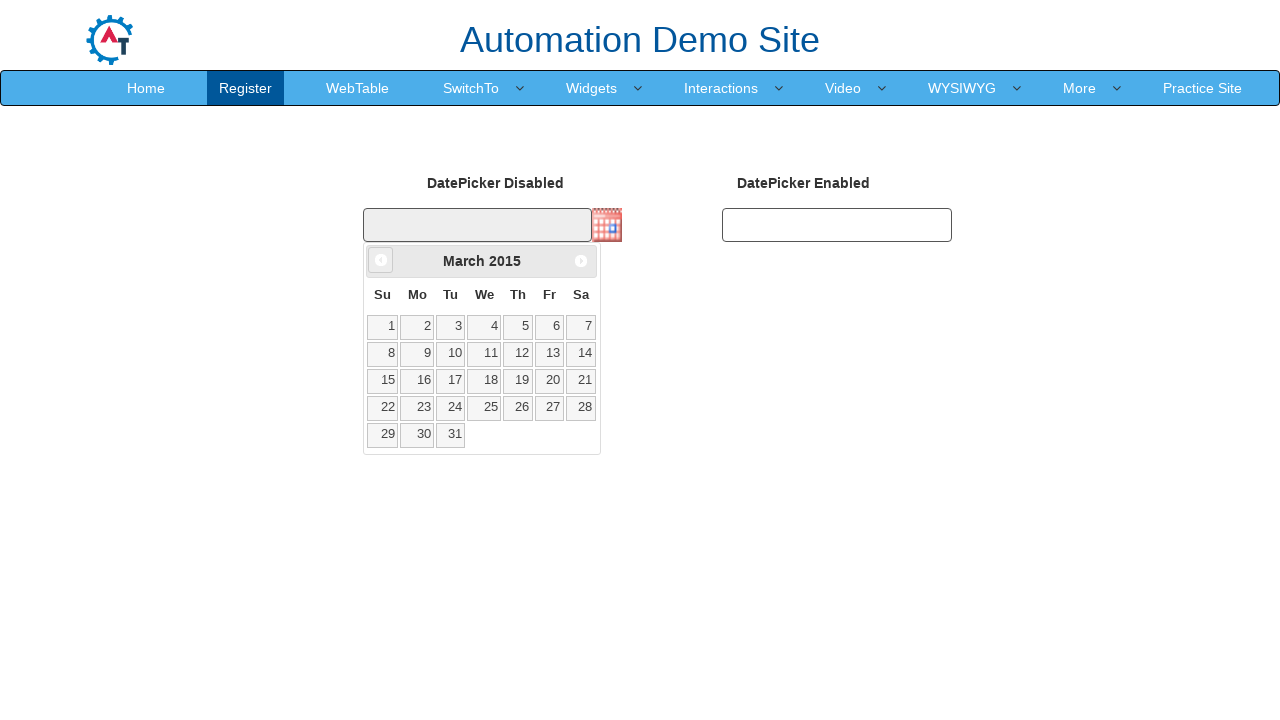

Retrieved updated month from datepicker
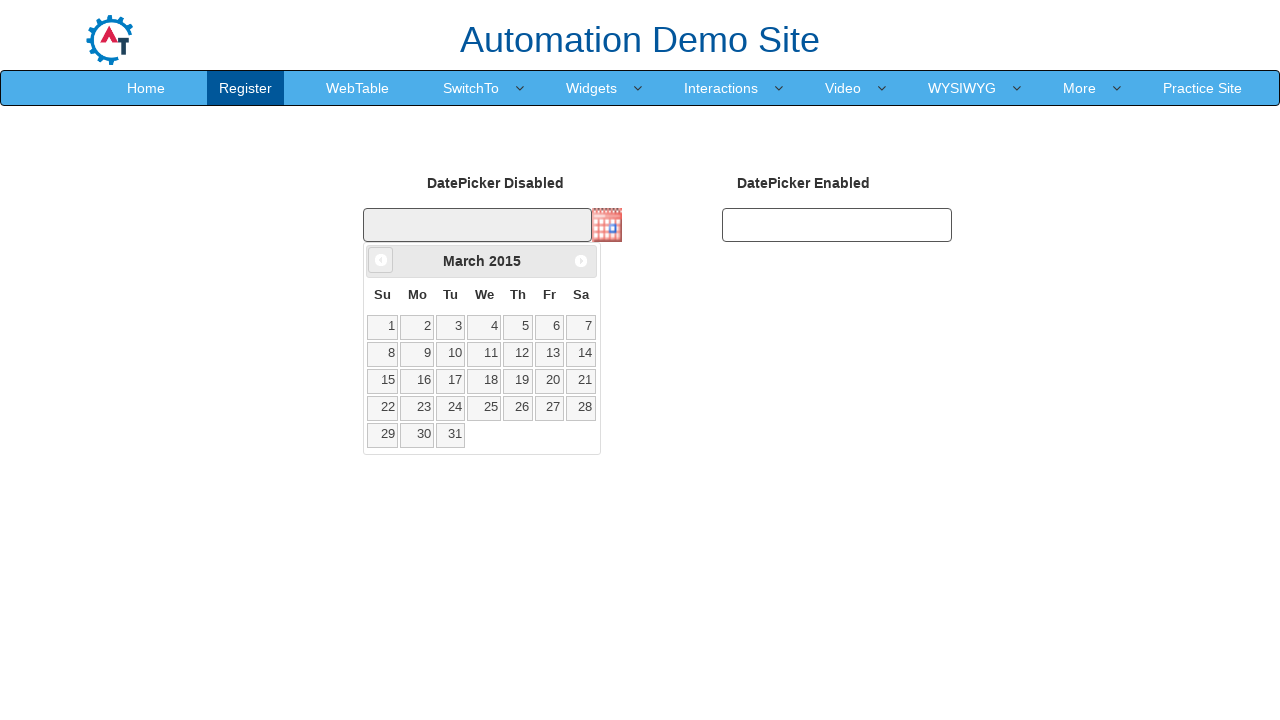

Retrieved updated year from datepicker
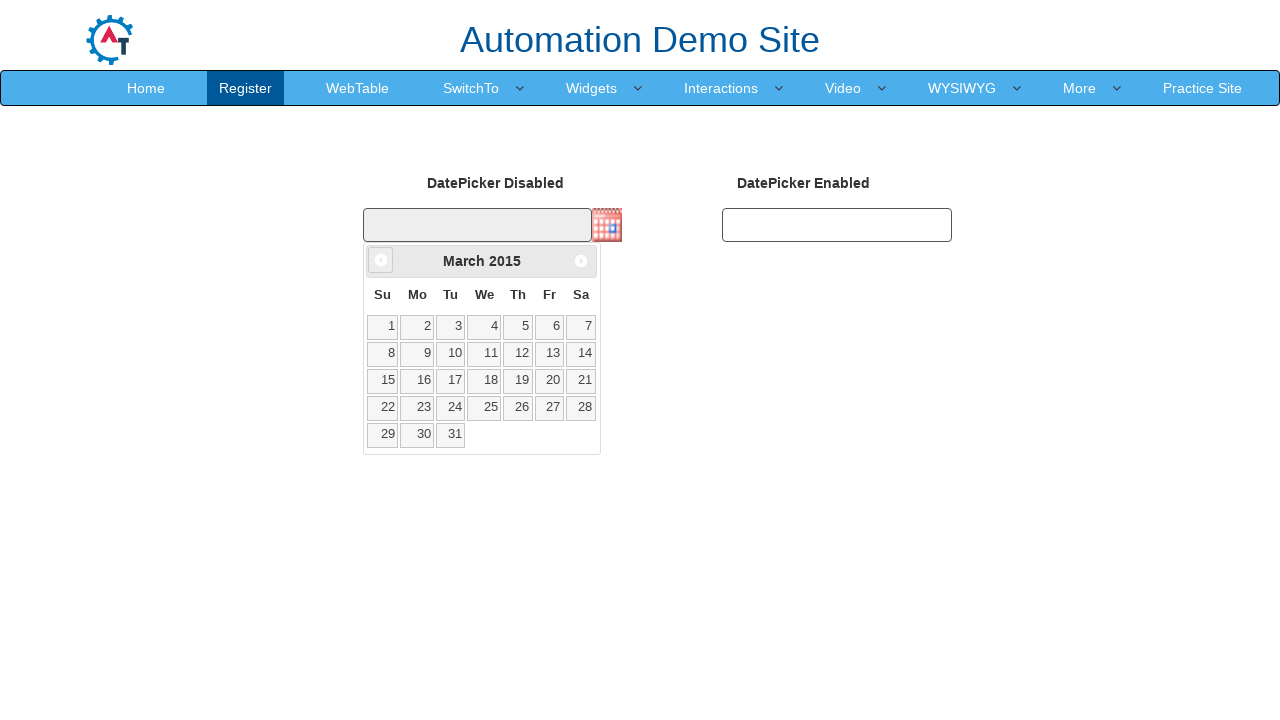

Clicked Previous button to navigate backwards (currently at March 2015) at (381, 260) on span:text('Prev')
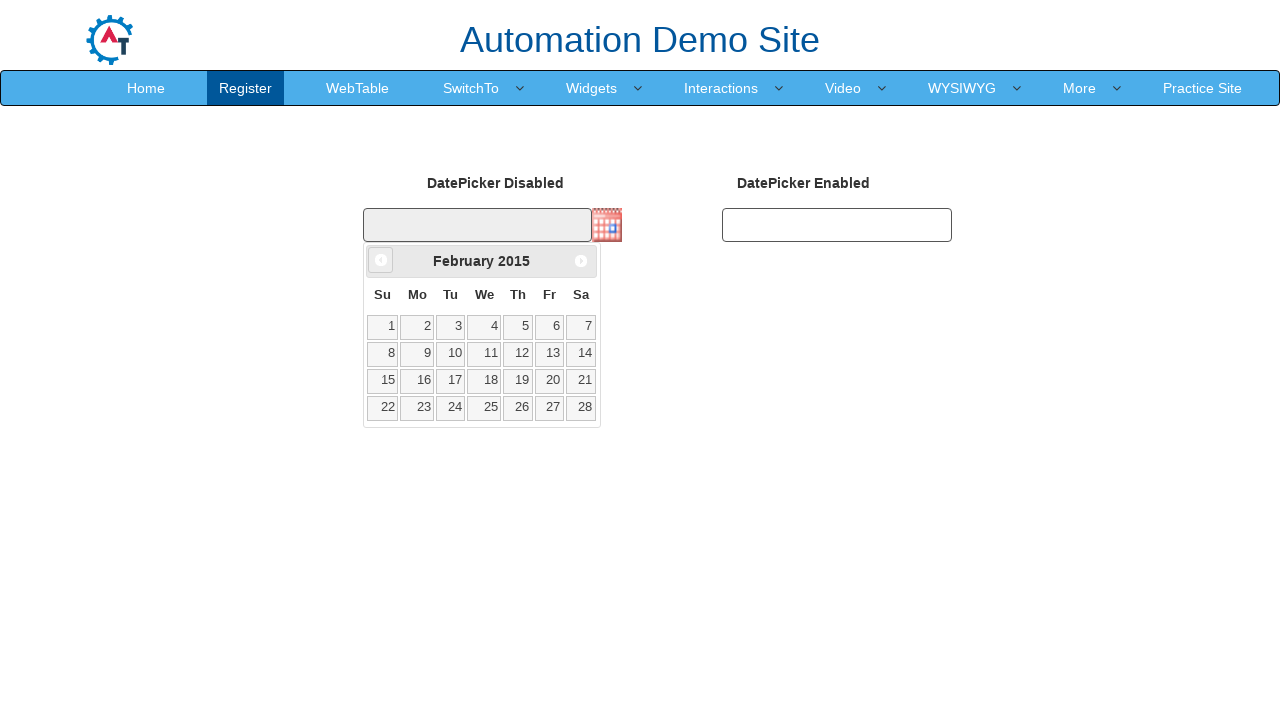

Retrieved updated month from datepicker
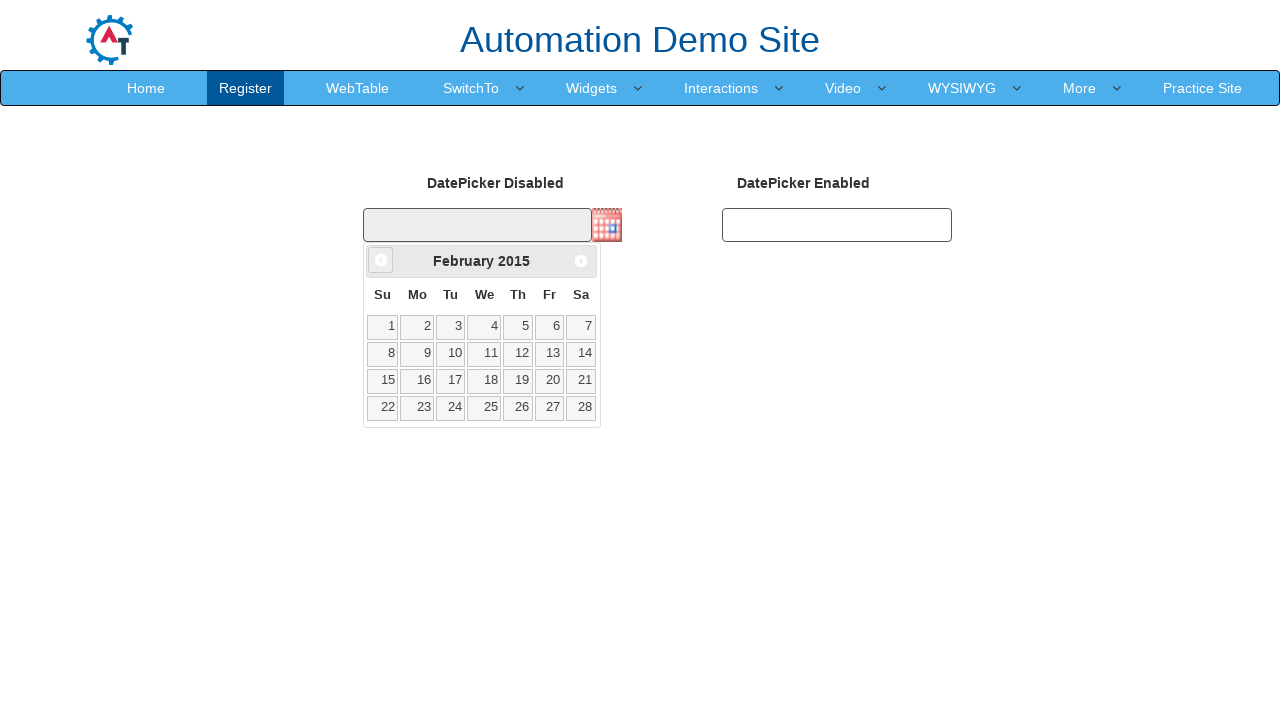

Retrieved updated year from datepicker
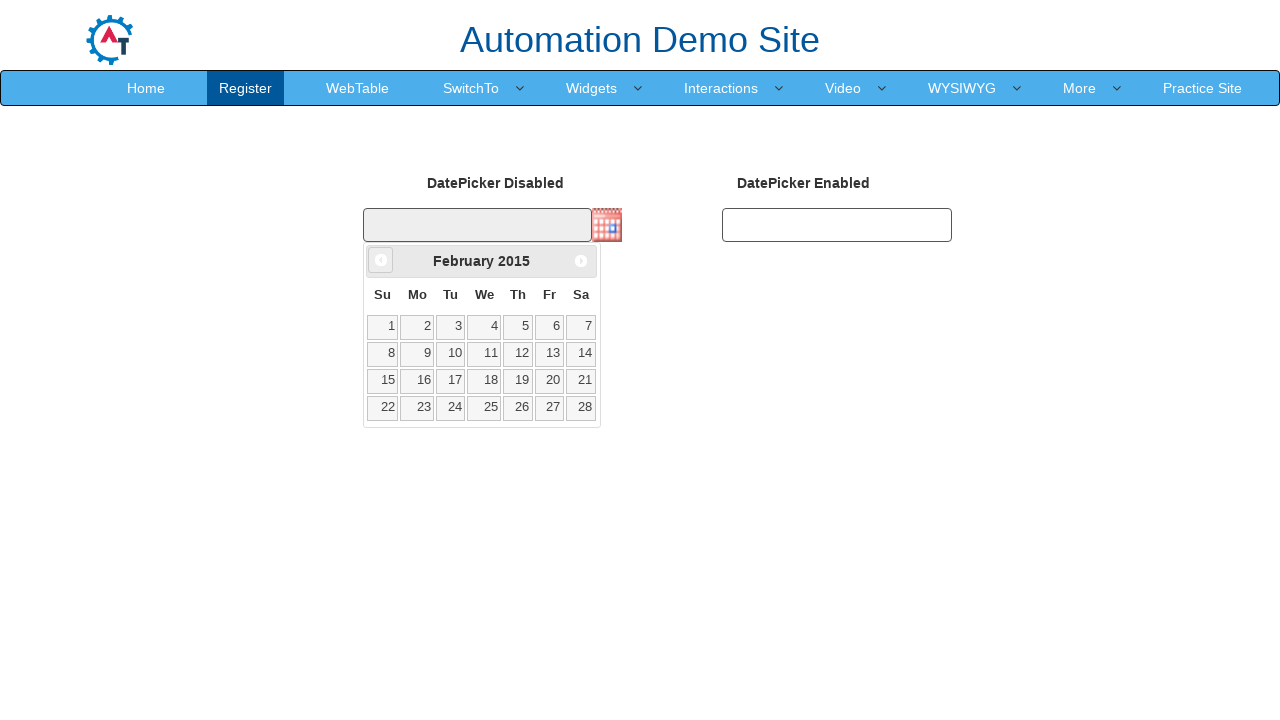

Clicked Previous button to navigate backwards (currently at February 2015) at (381, 260) on span:text('Prev')
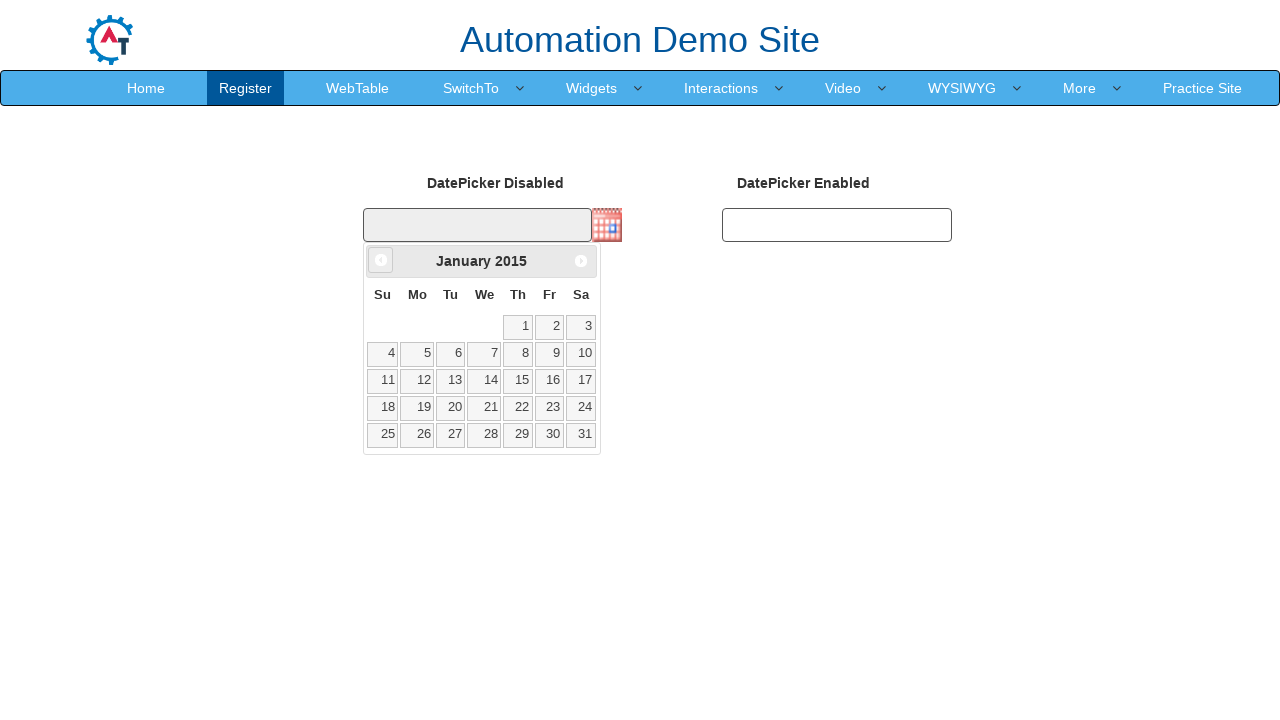

Retrieved updated month from datepicker
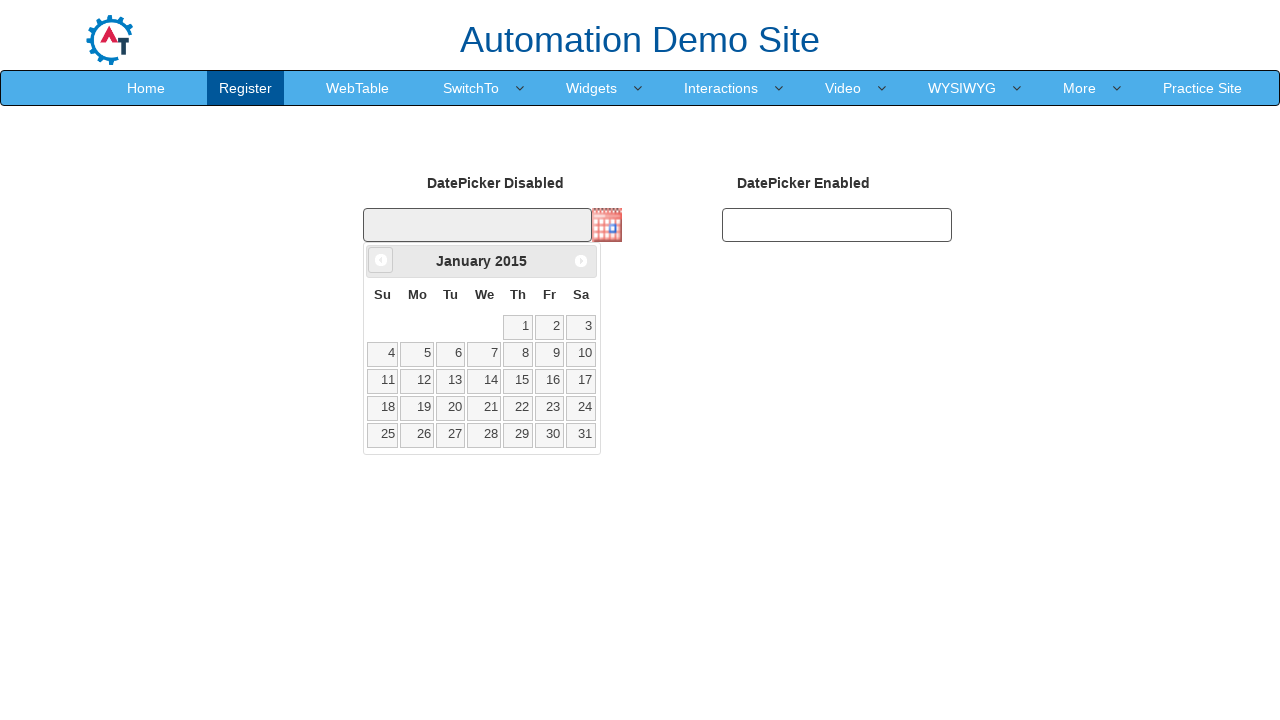

Retrieved updated year from datepicker
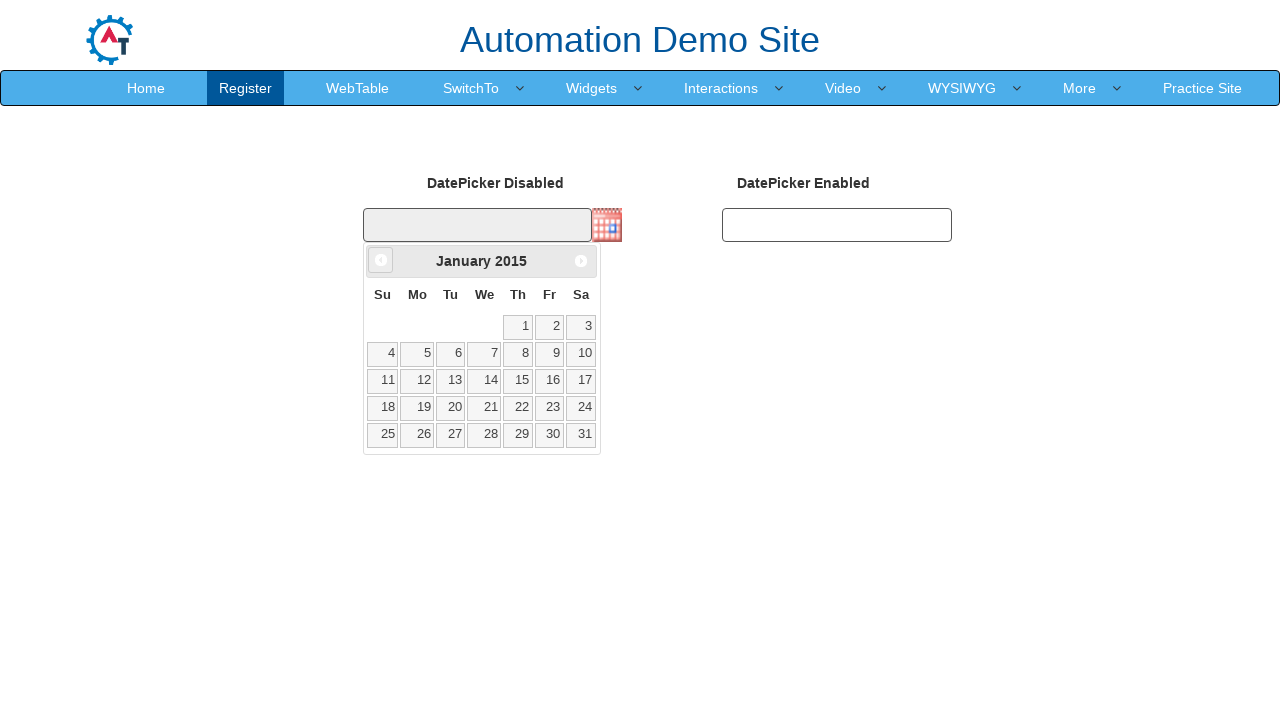

Clicked Previous button to navigate backwards (currently at January 2015) at (381, 260) on span:text('Prev')
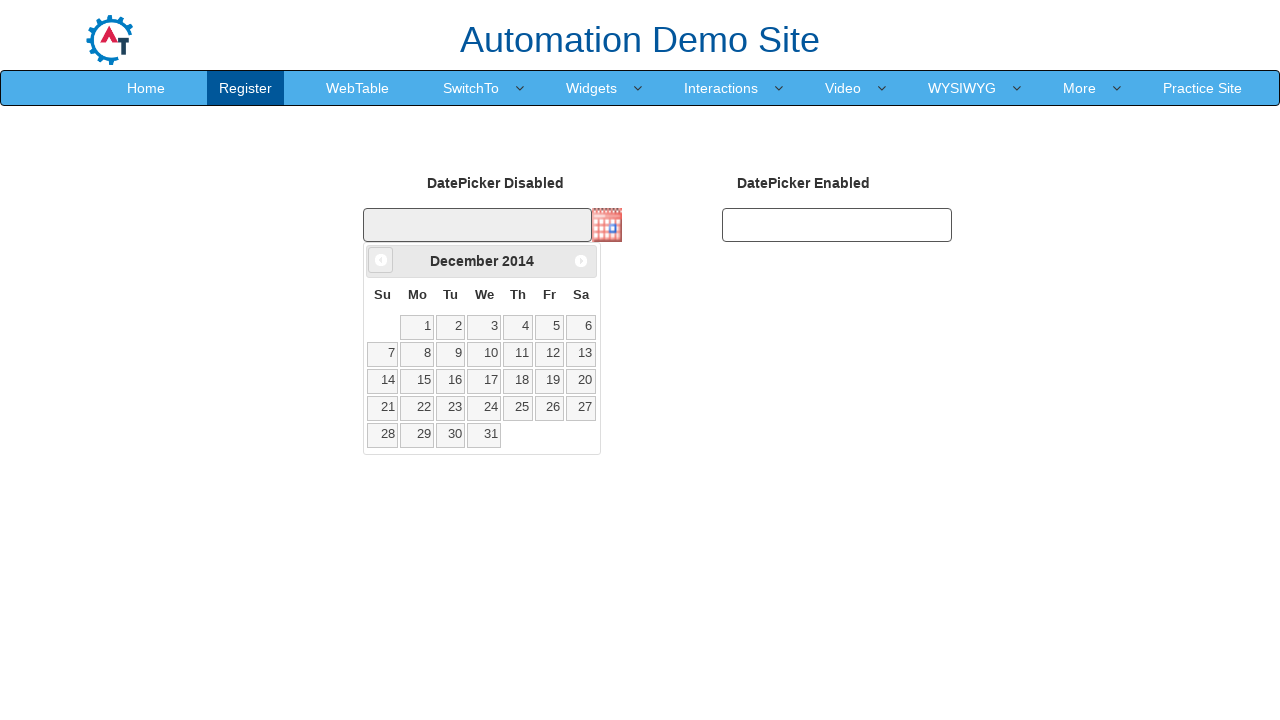

Retrieved updated month from datepicker
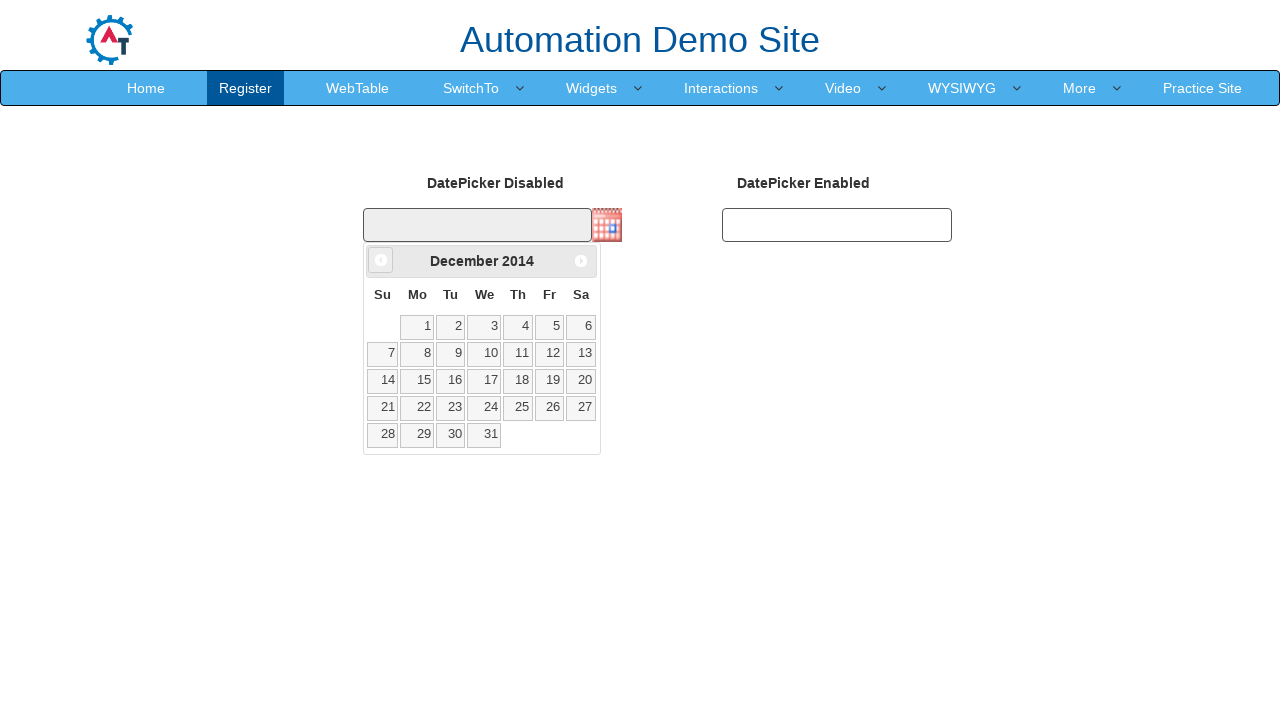

Retrieved updated year from datepicker
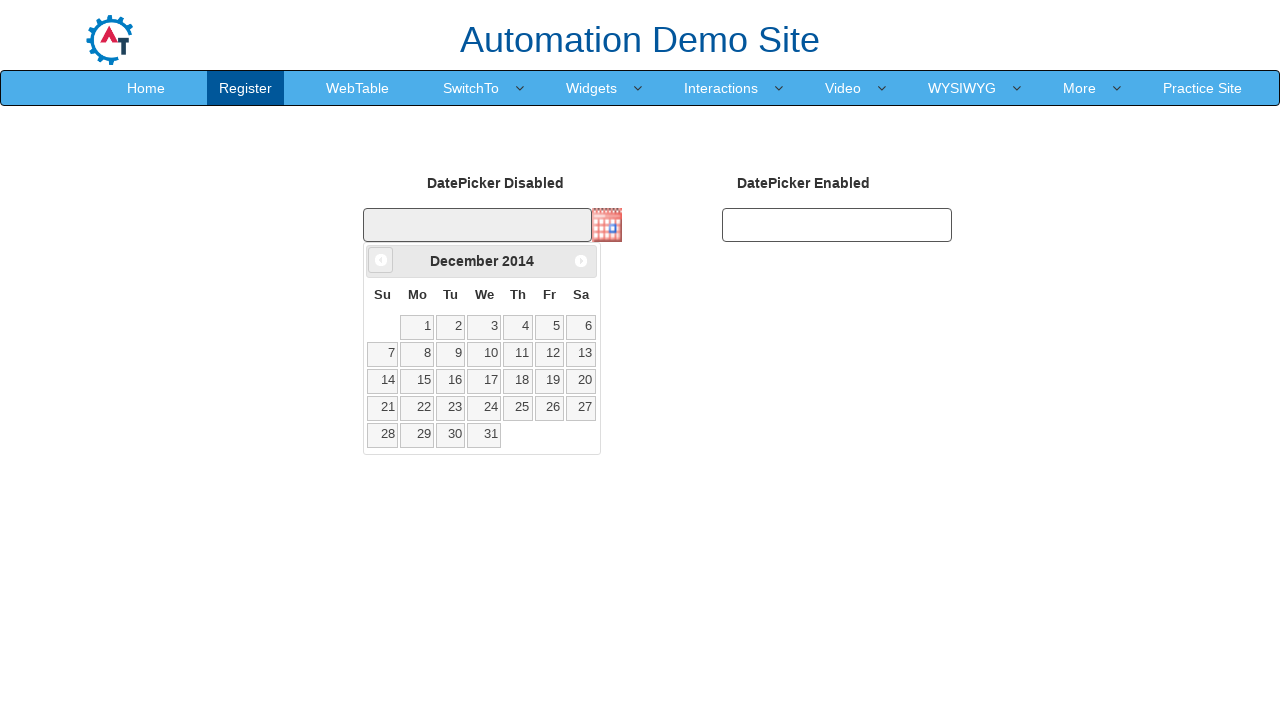

Clicked Previous button to navigate backwards (currently at December 2014) at (381, 260) on span:text('Prev')
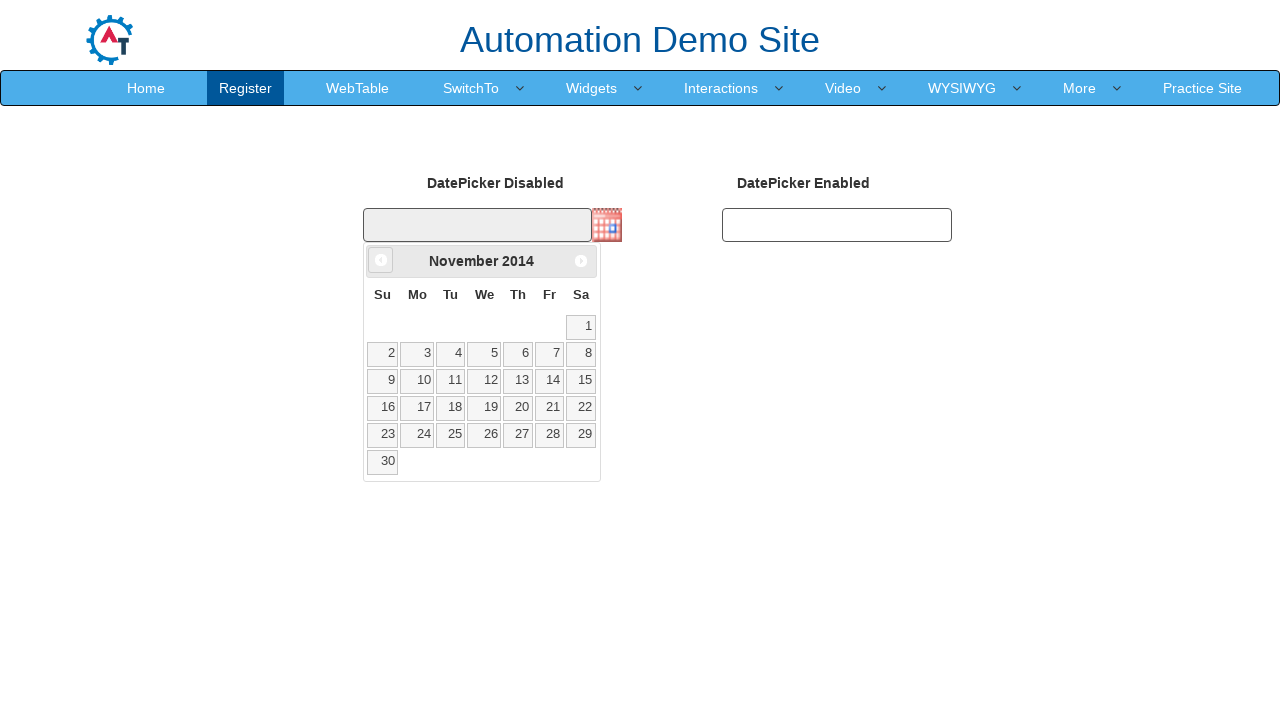

Retrieved updated month from datepicker
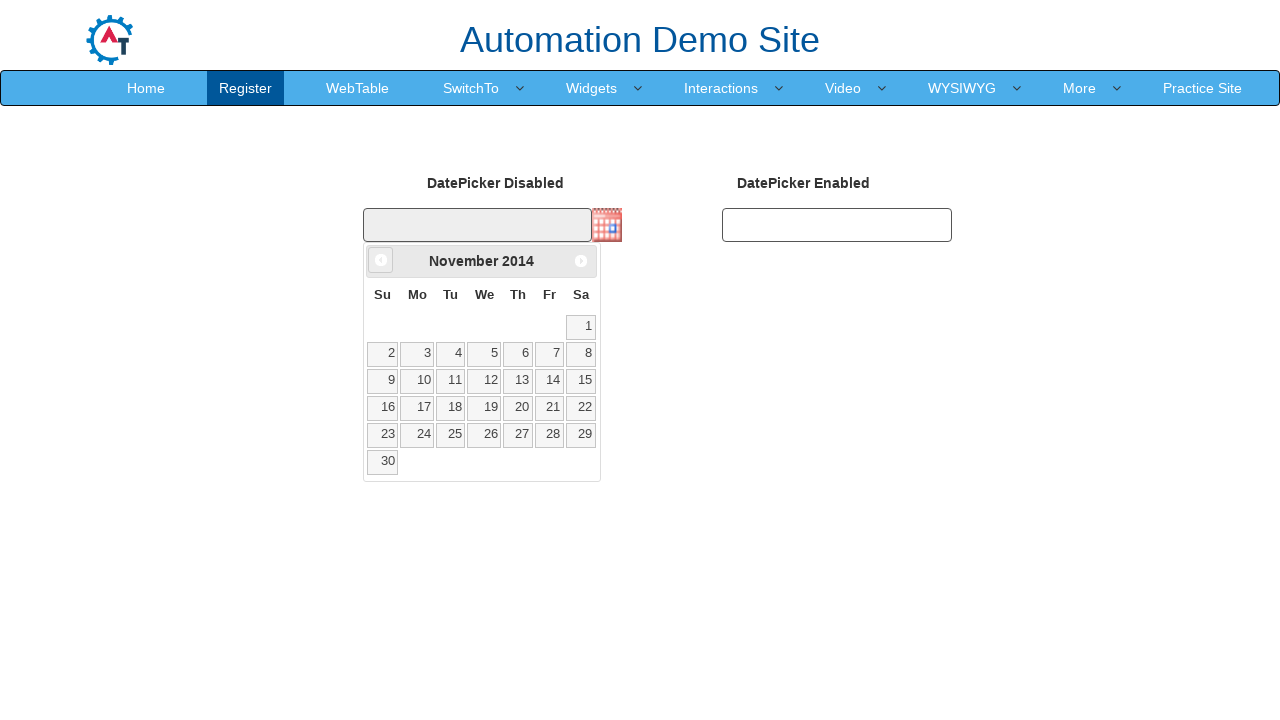

Retrieved updated year from datepicker
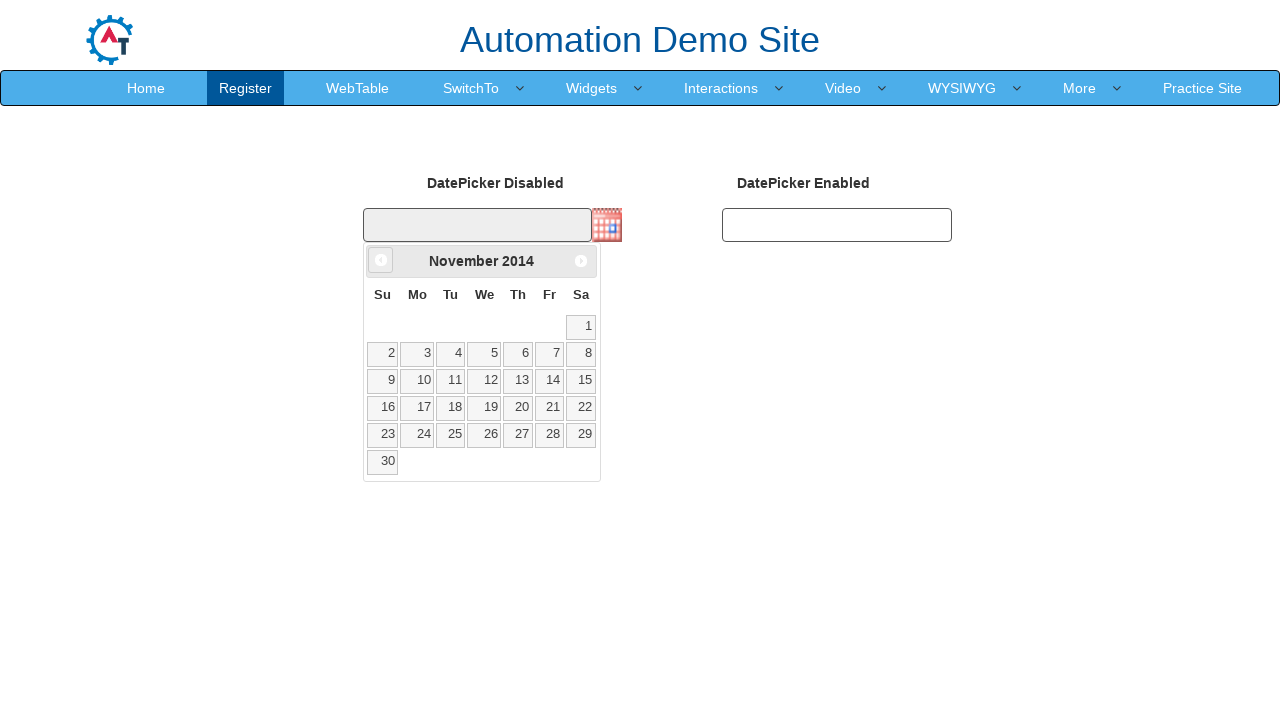

Clicked Previous button to navigate backwards (currently at November 2014) at (381, 260) on span:text('Prev')
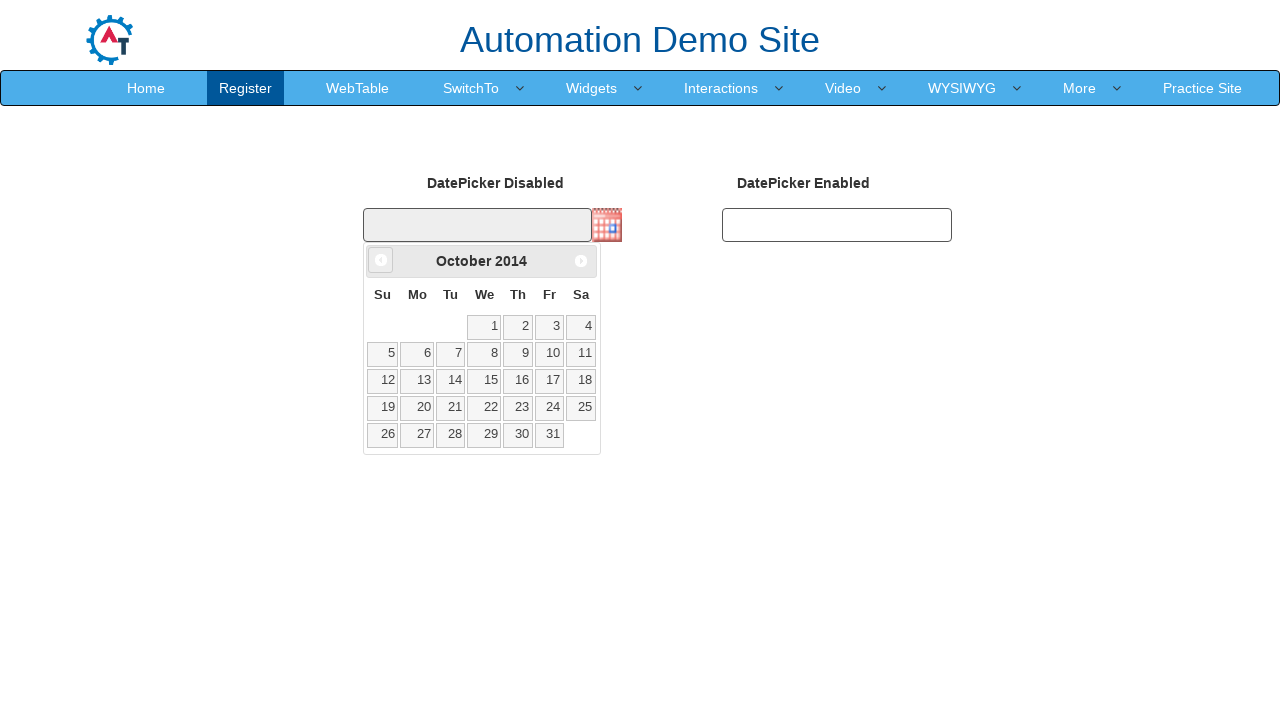

Retrieved updated month from datepicker
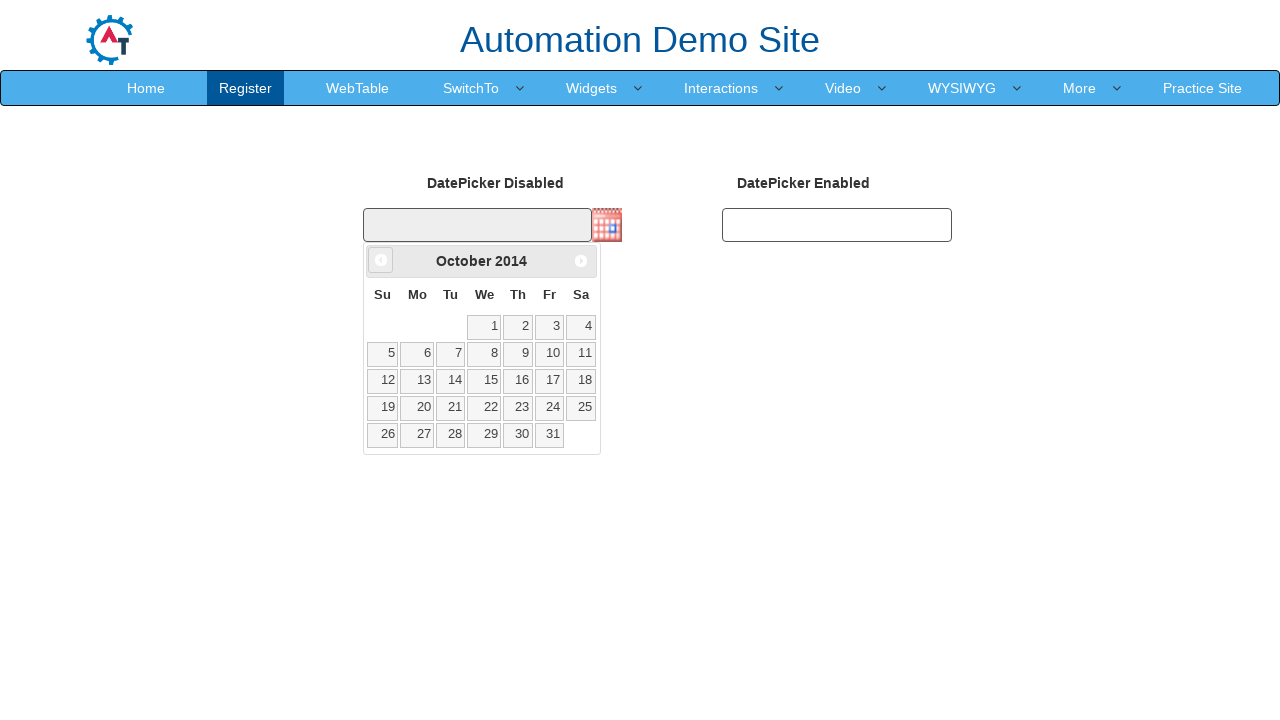

Retrieved updated year from datepicker
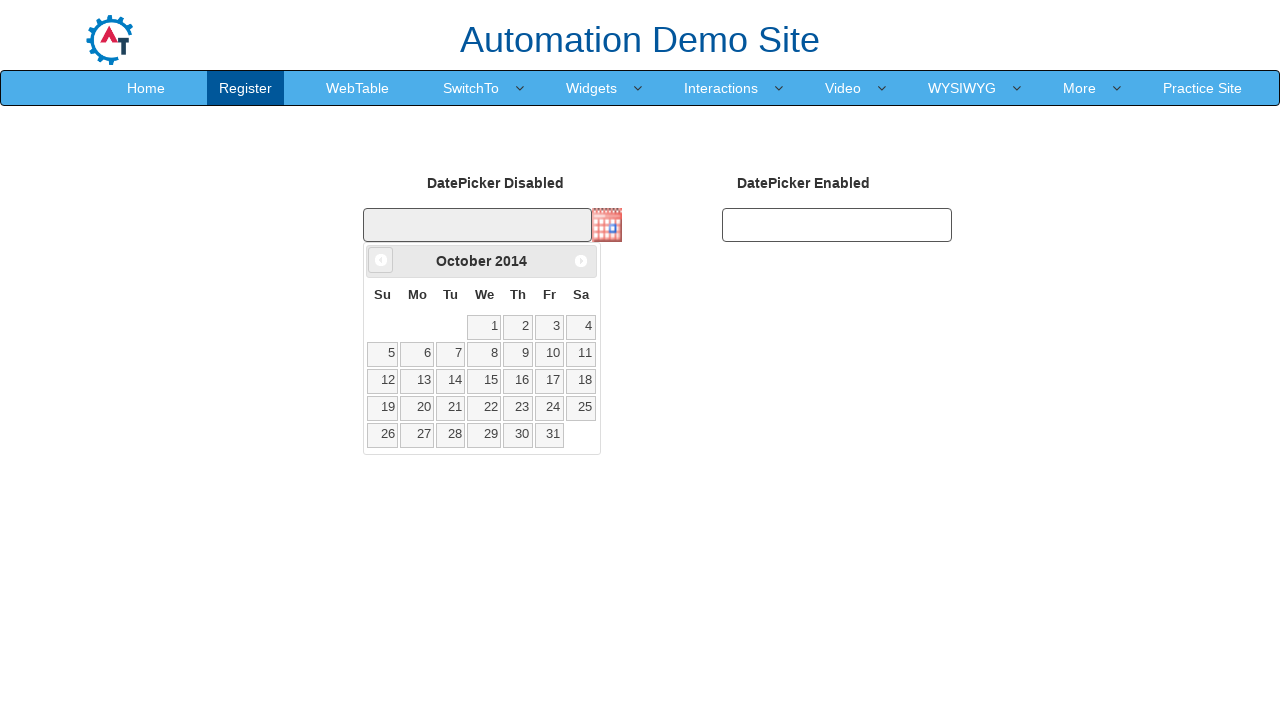

Clicked Previous button to navigate backwards (currently at October 2014) at (381, 260) on span:text('Prev')
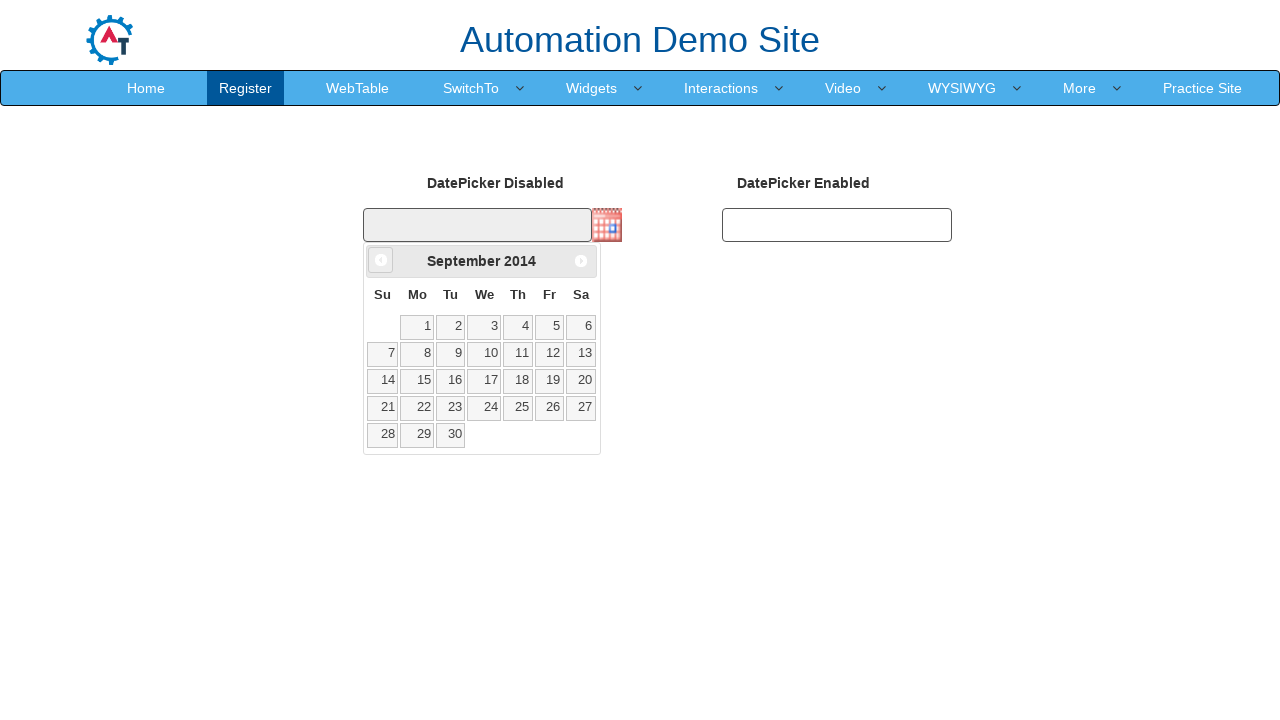

Retrieved updated month from datepicker
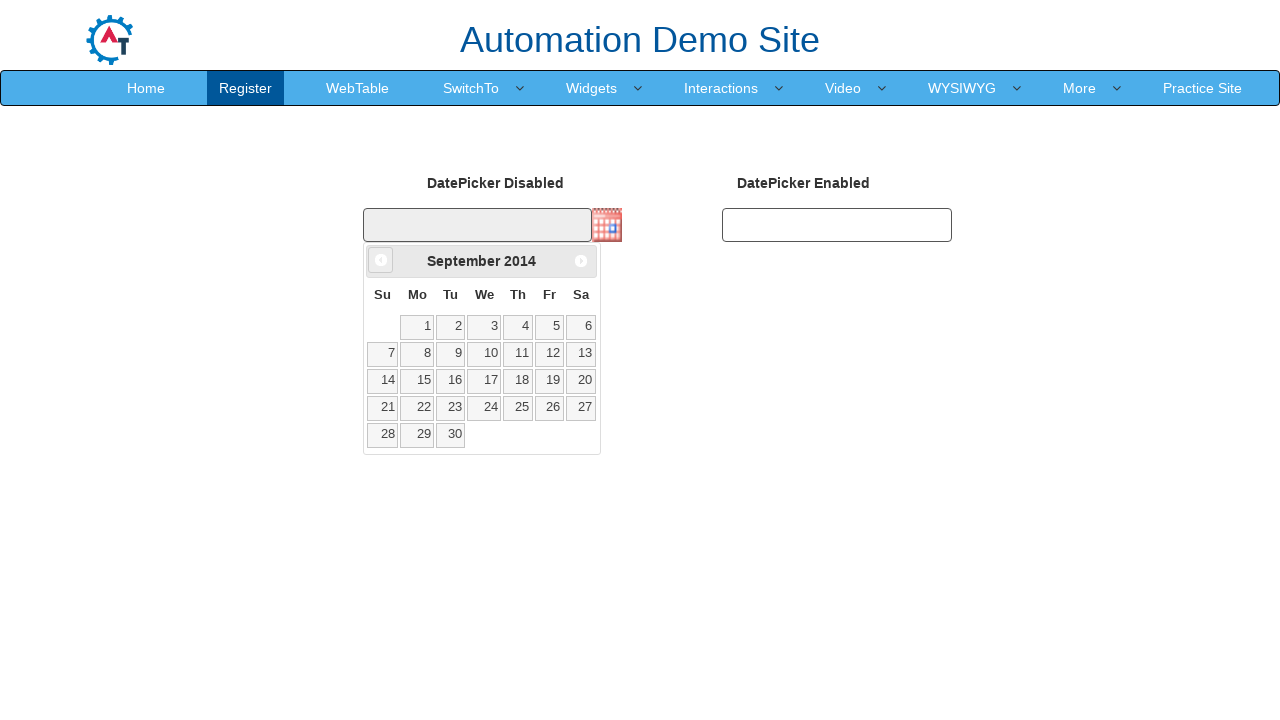

Retrieved updated year from datepicker
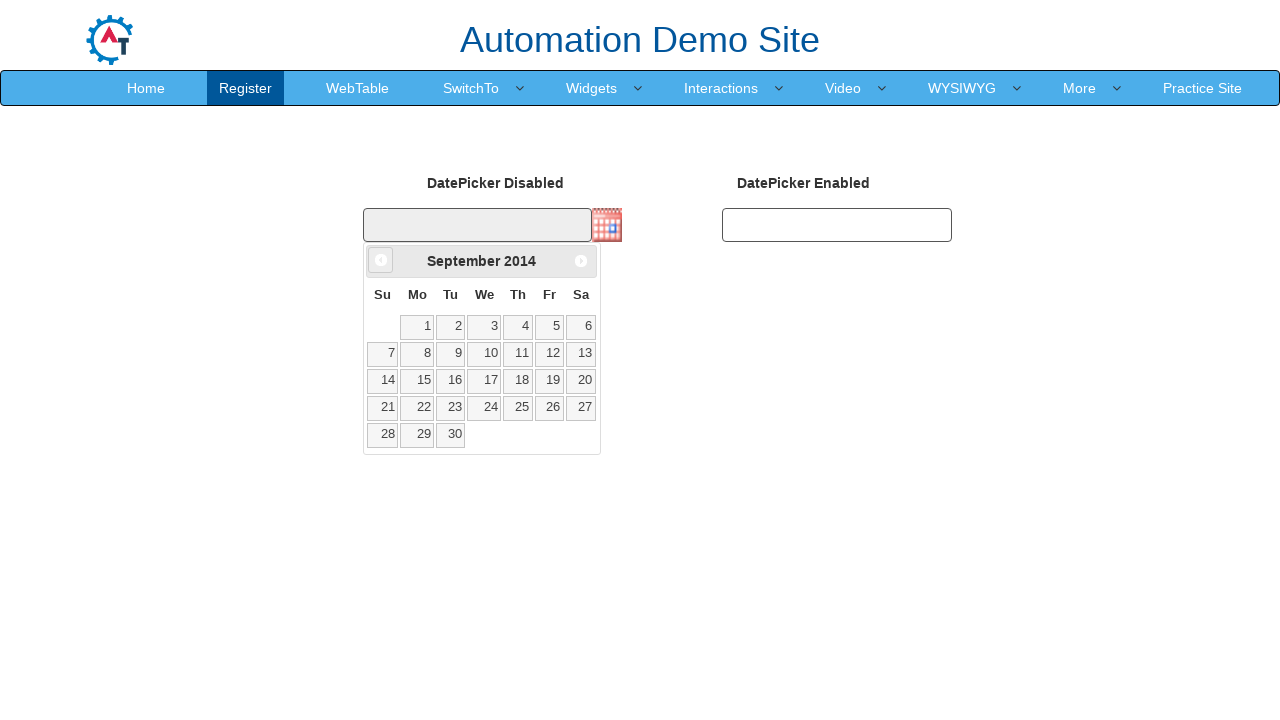

Clicked Previous button to navigate backwards (currently at September 2014) at (381, 260) on span:text('Prev')
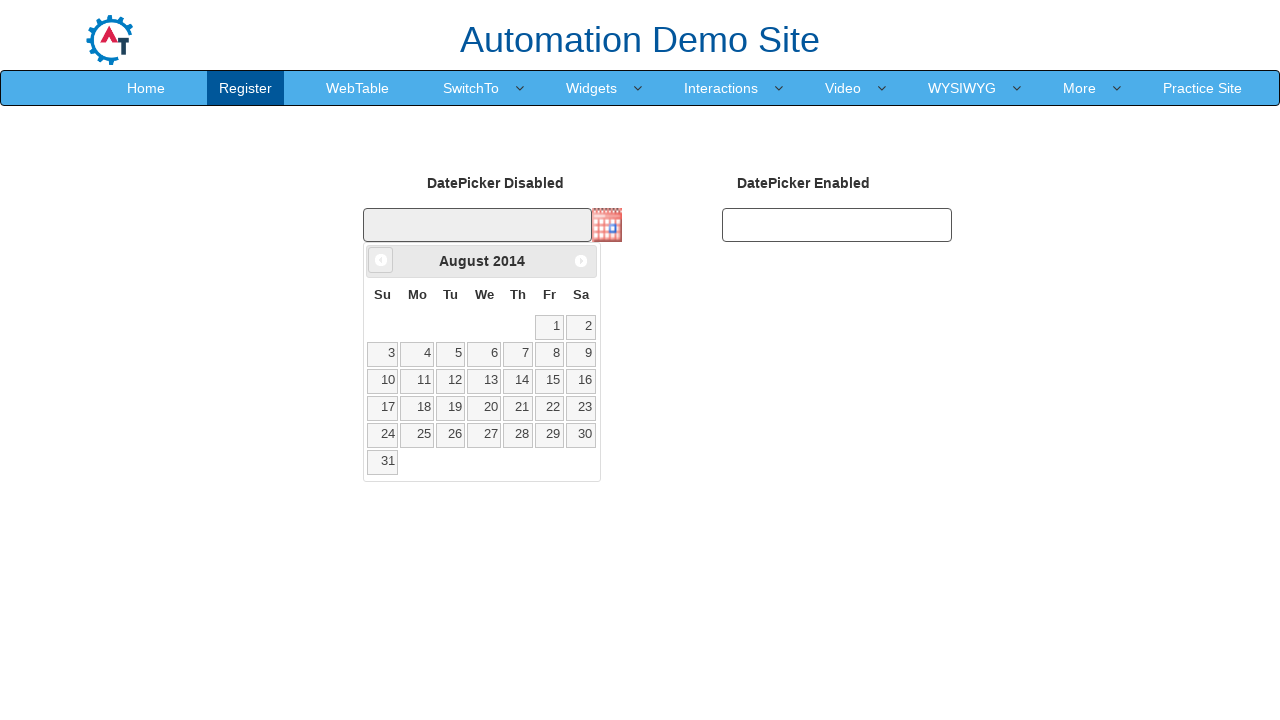

Retrieved updated month from datepicker
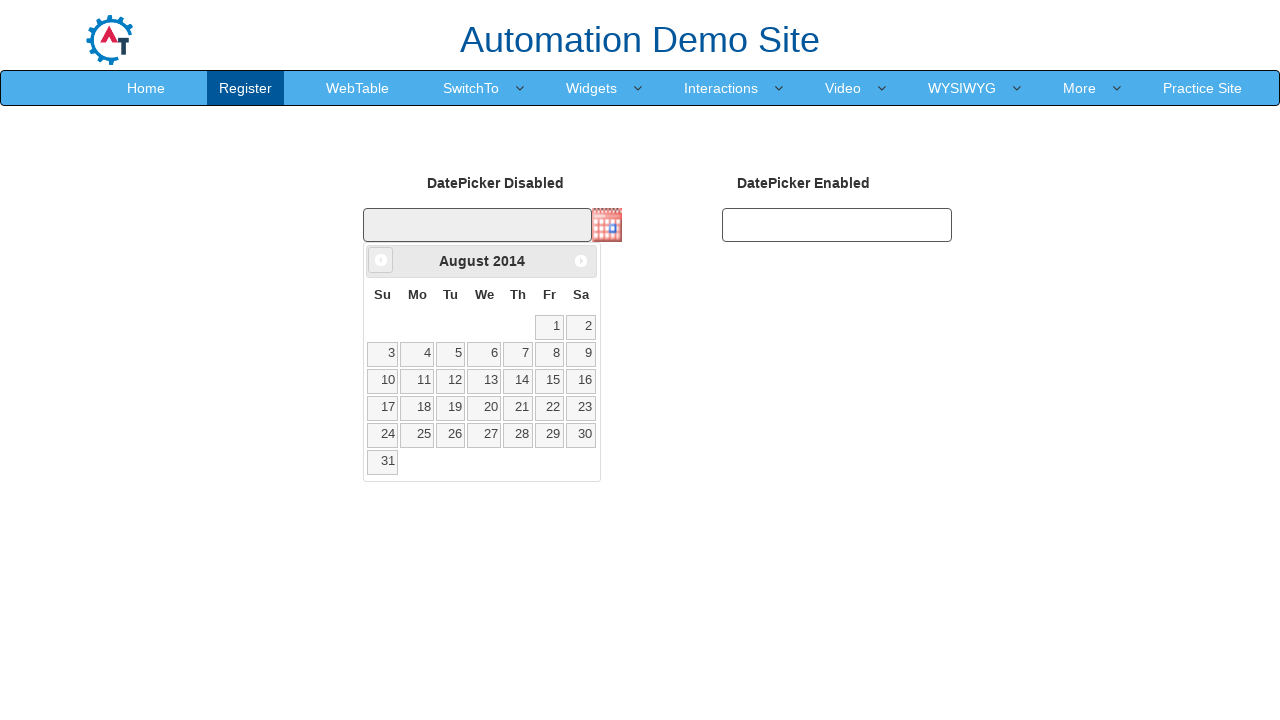

Retrieved updated year from datepicker
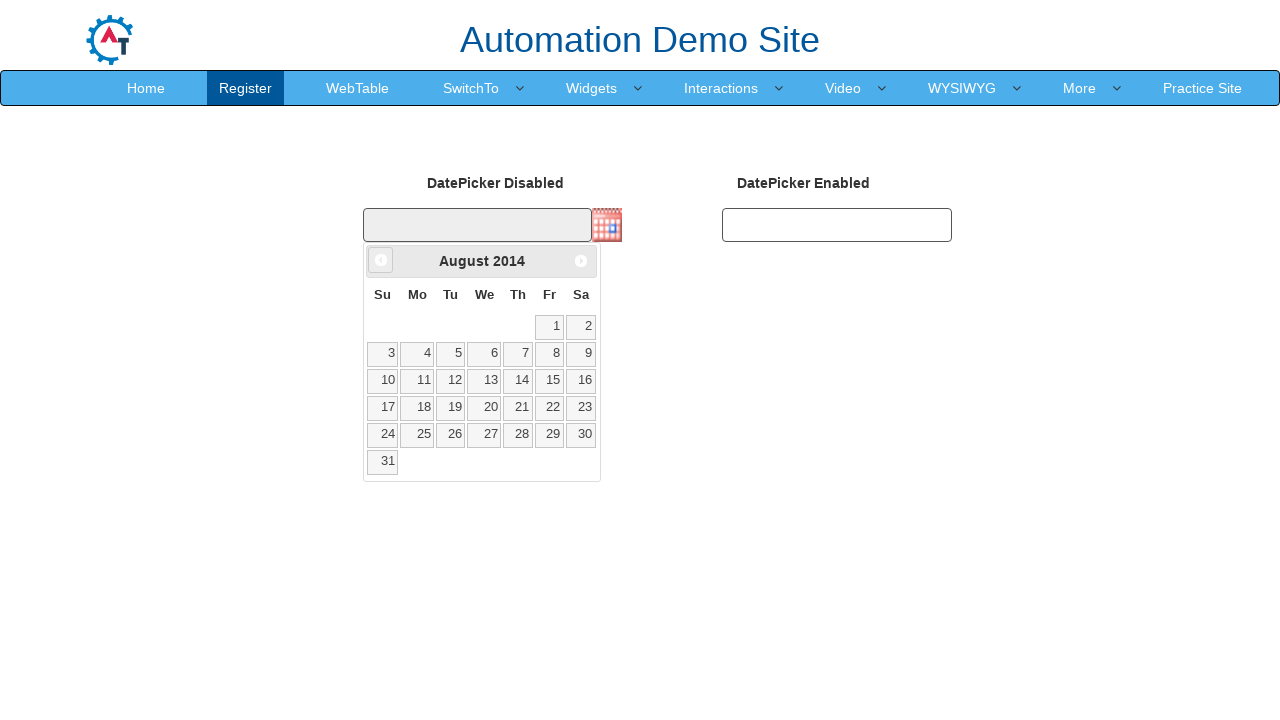

Clicked Previous button to navigate backwards (currently at August 2014) at (381, 260) on span:text('Prev')
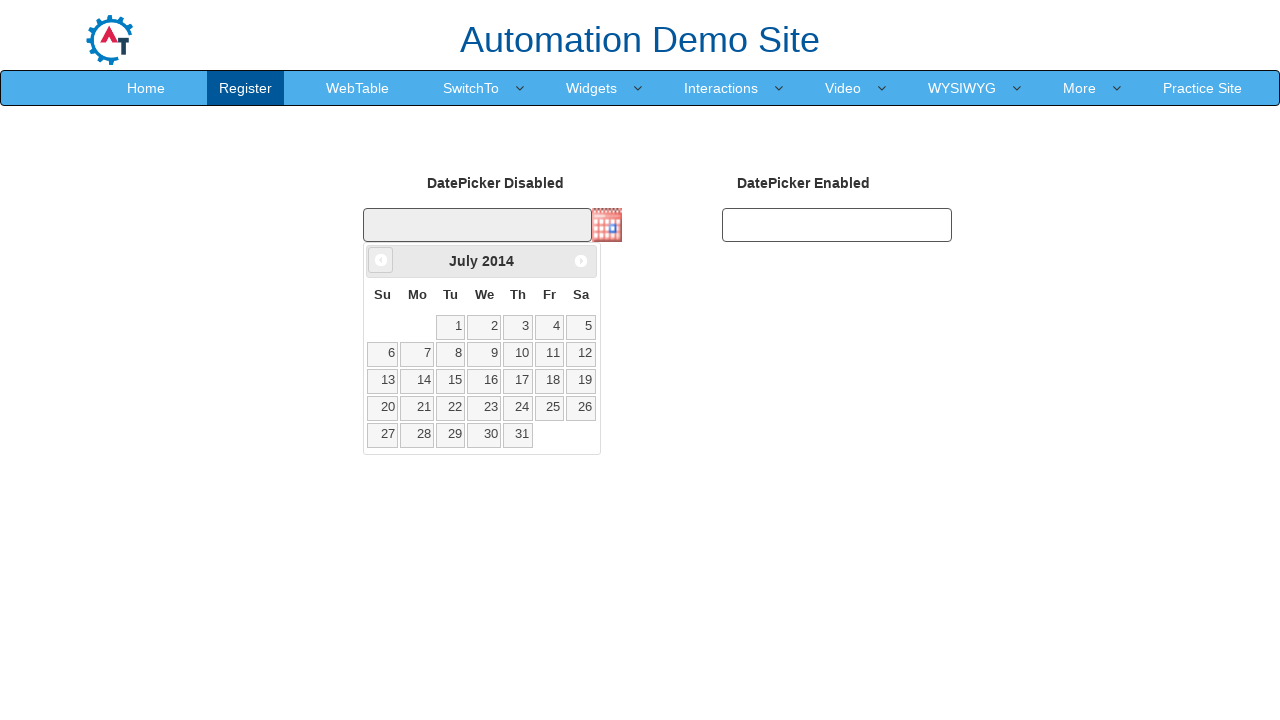

Retrieved updated month from datepicker
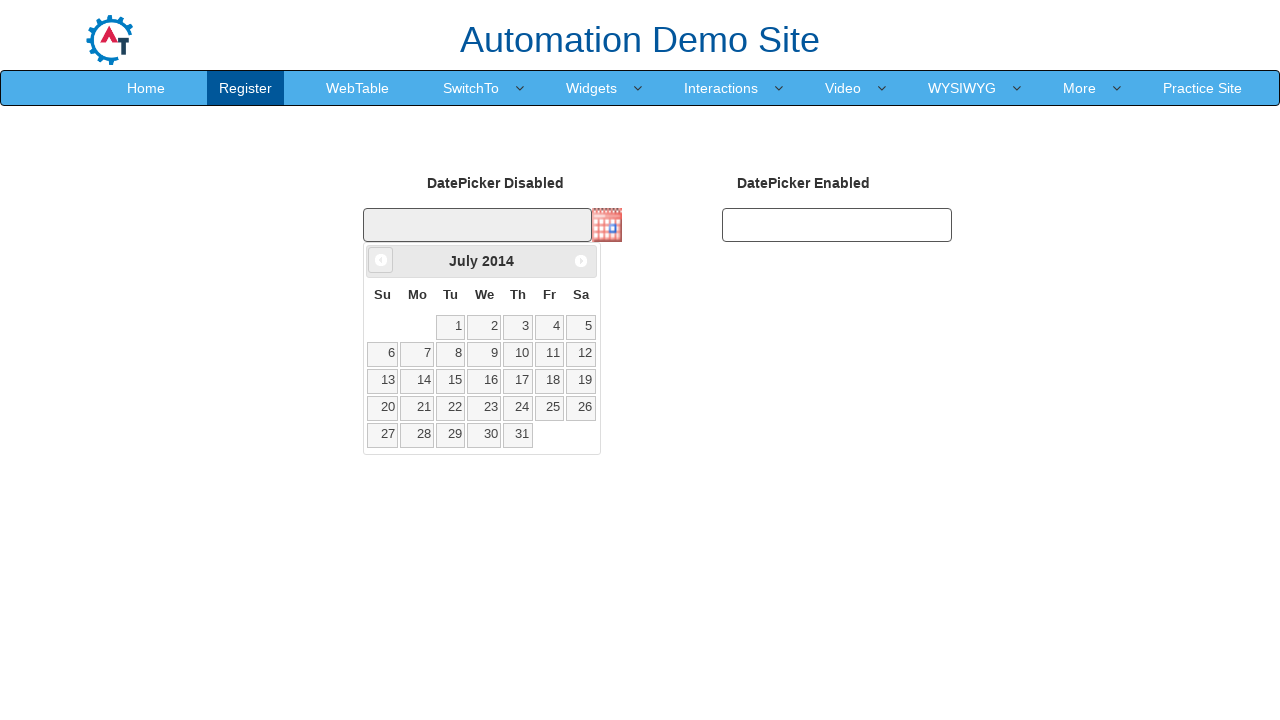

Retrieved updated year from datepicker
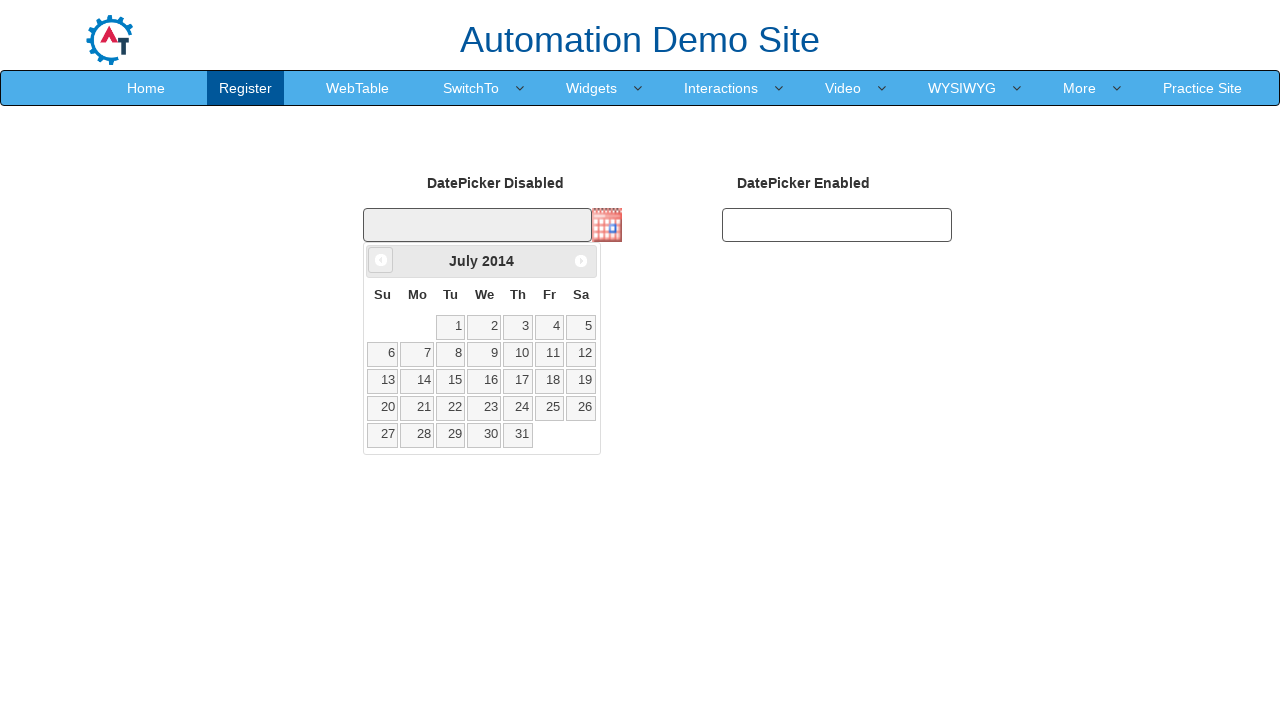

Clicked Previous button to navigate backwards (currently at July 2014) at (381, 260) on span:text('Prev')
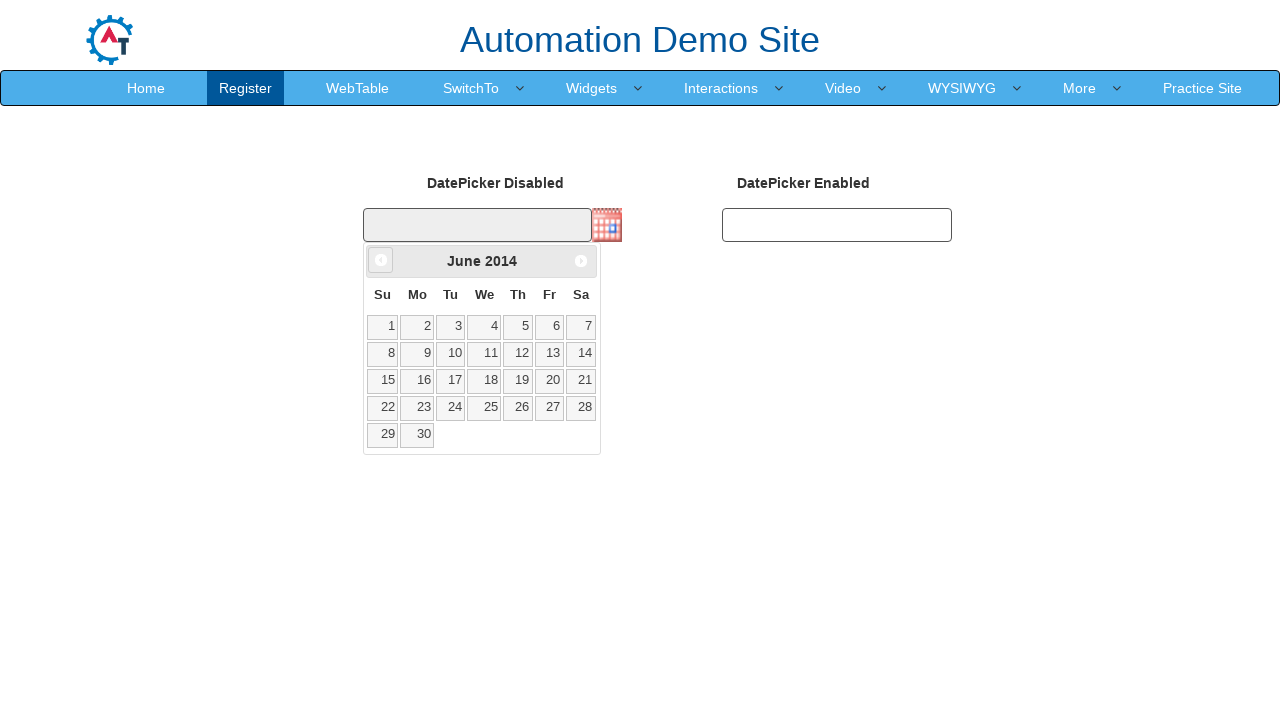

Retrieved updated month from datepicker
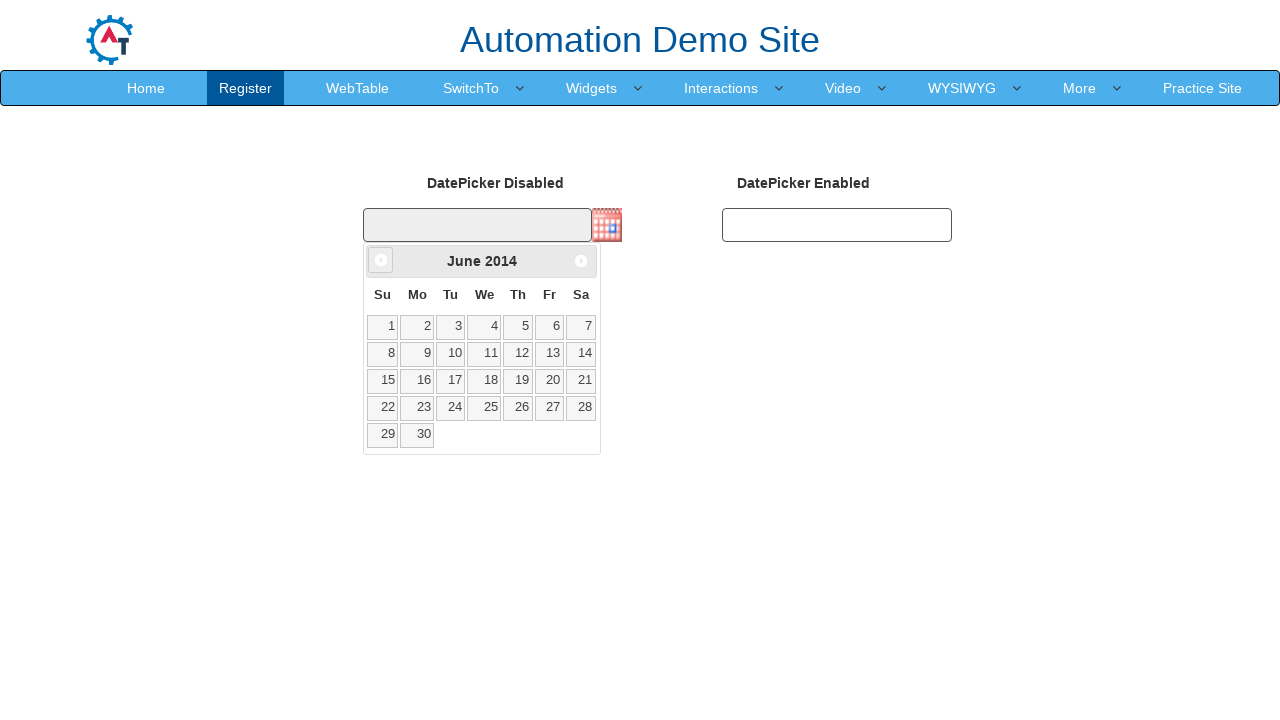

Retrieved updated year from datepicker
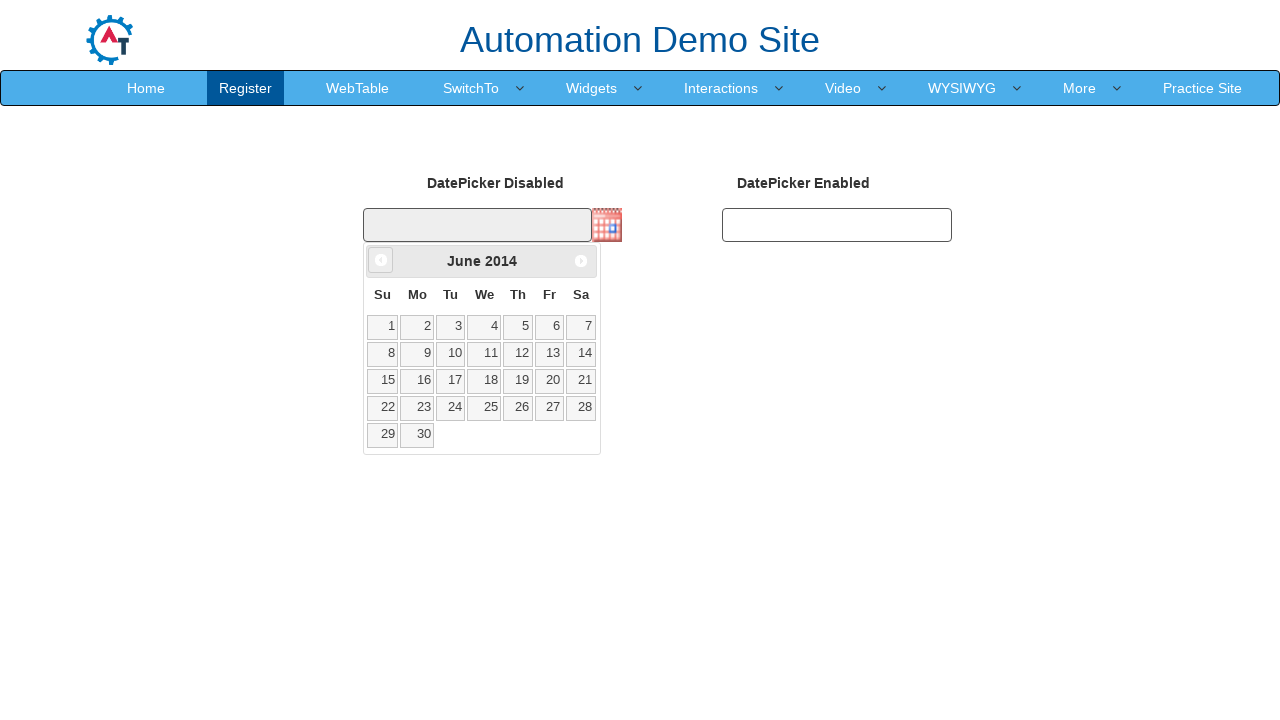

Clicked Previous button to navigate backwards (currently at June 2014) at (381, 260) on span:text('Prev')
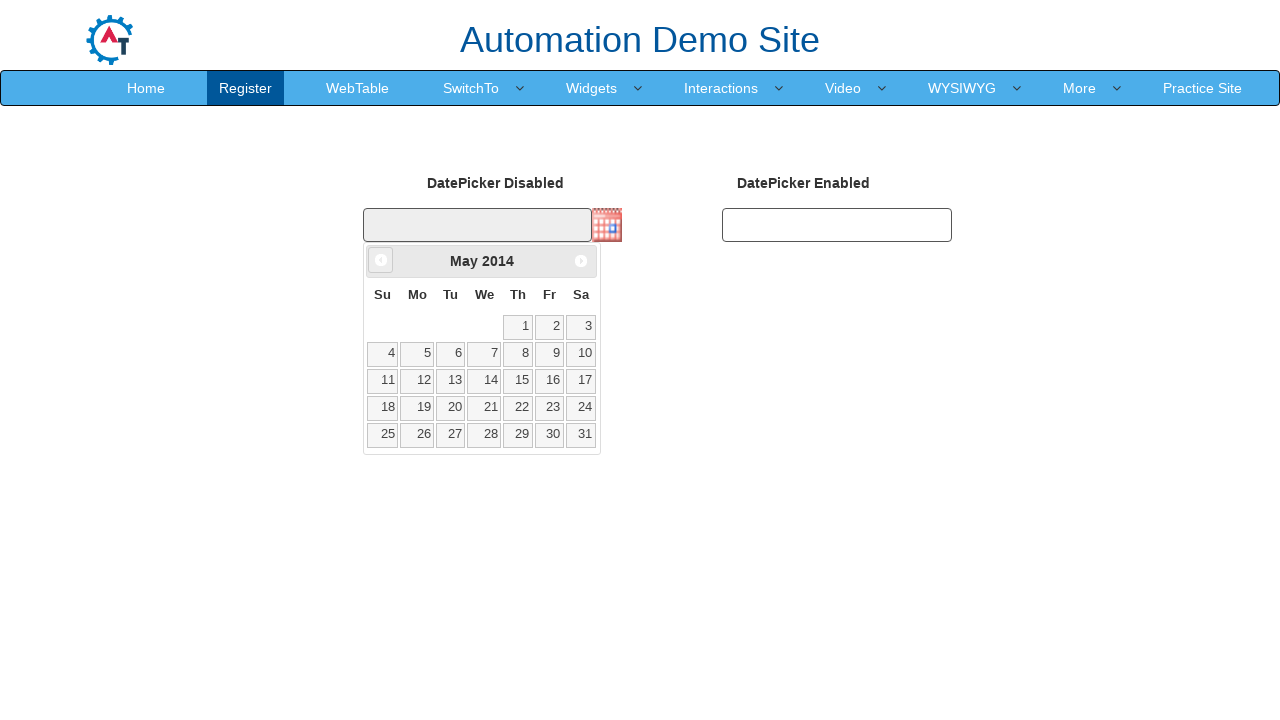

Retrieved updated month from datepicker
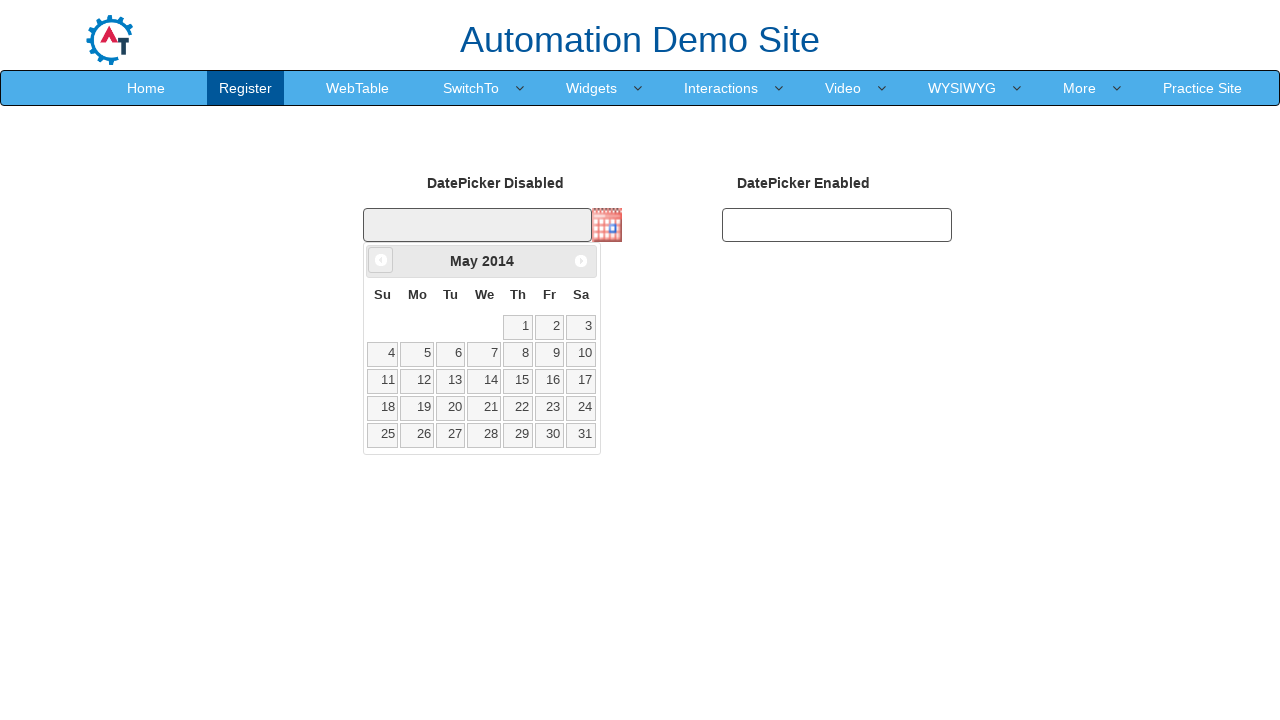

Retrieved updated year from datepicker
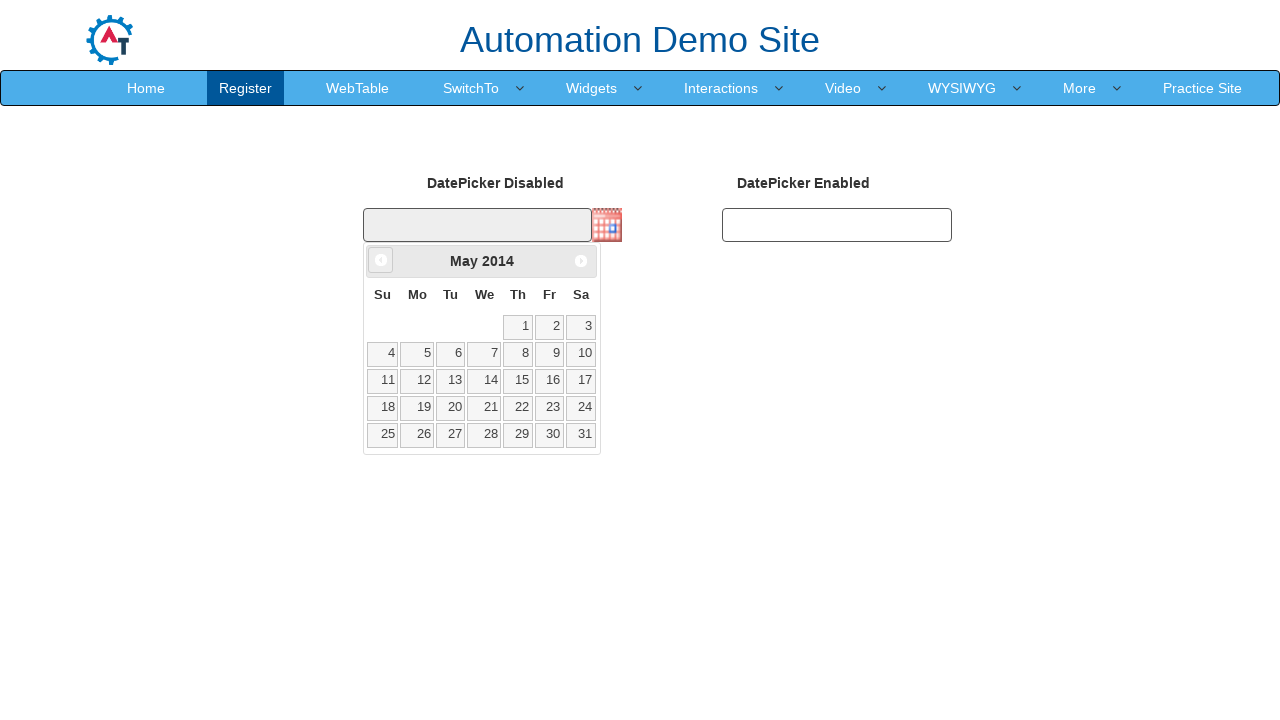

Clicked Previous button to navigate backwards (currently at May 2014) at (381, 260) on span:text('Prev')
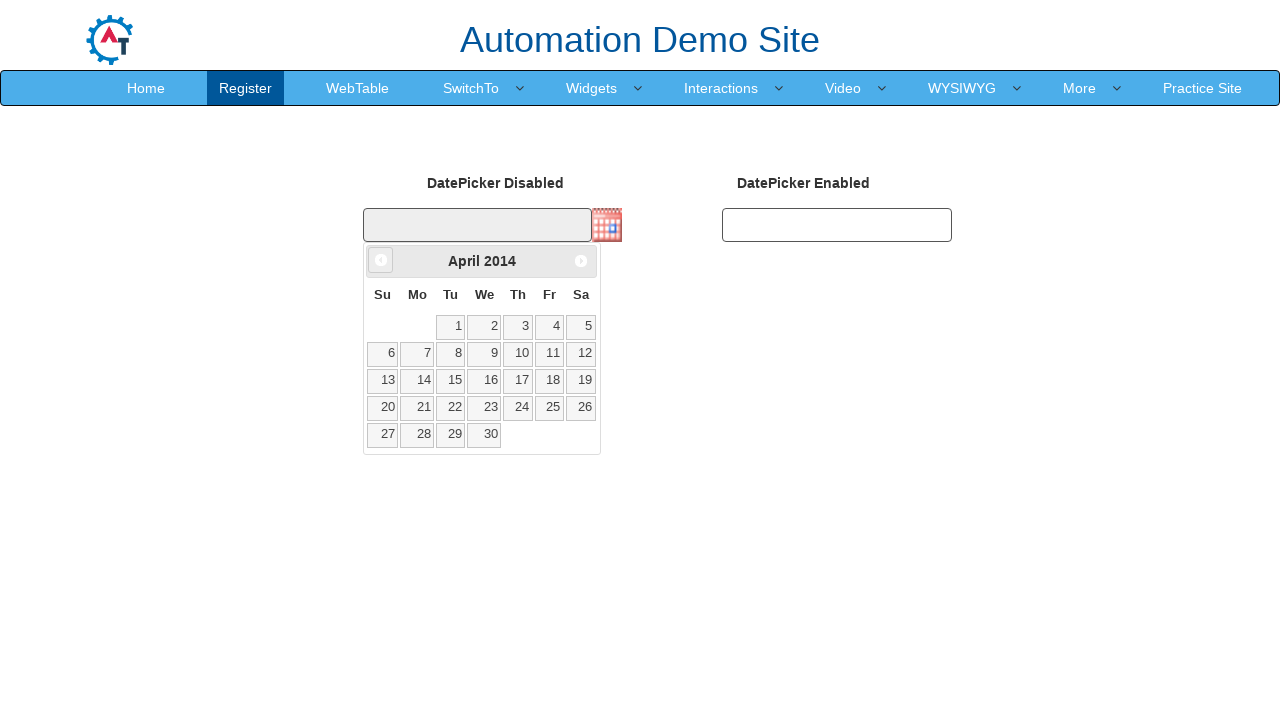

Retrieved updated month from datepicker
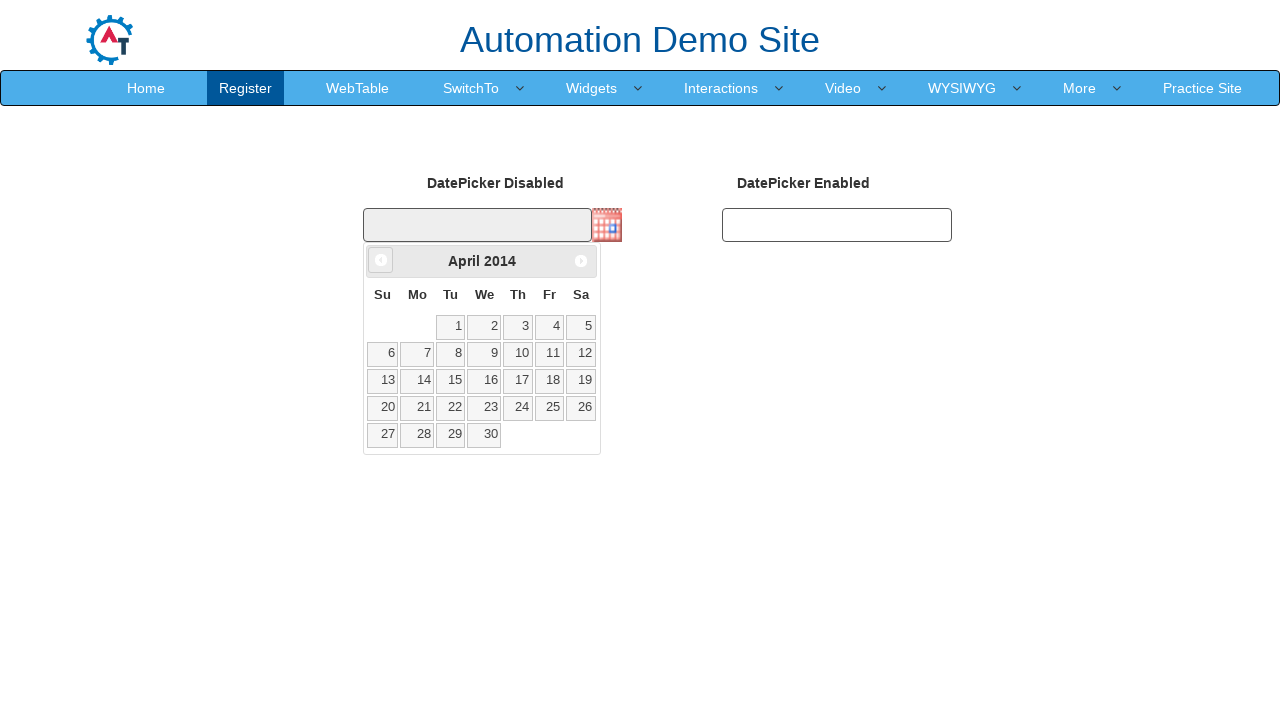

Retrieved updated year from datepicker
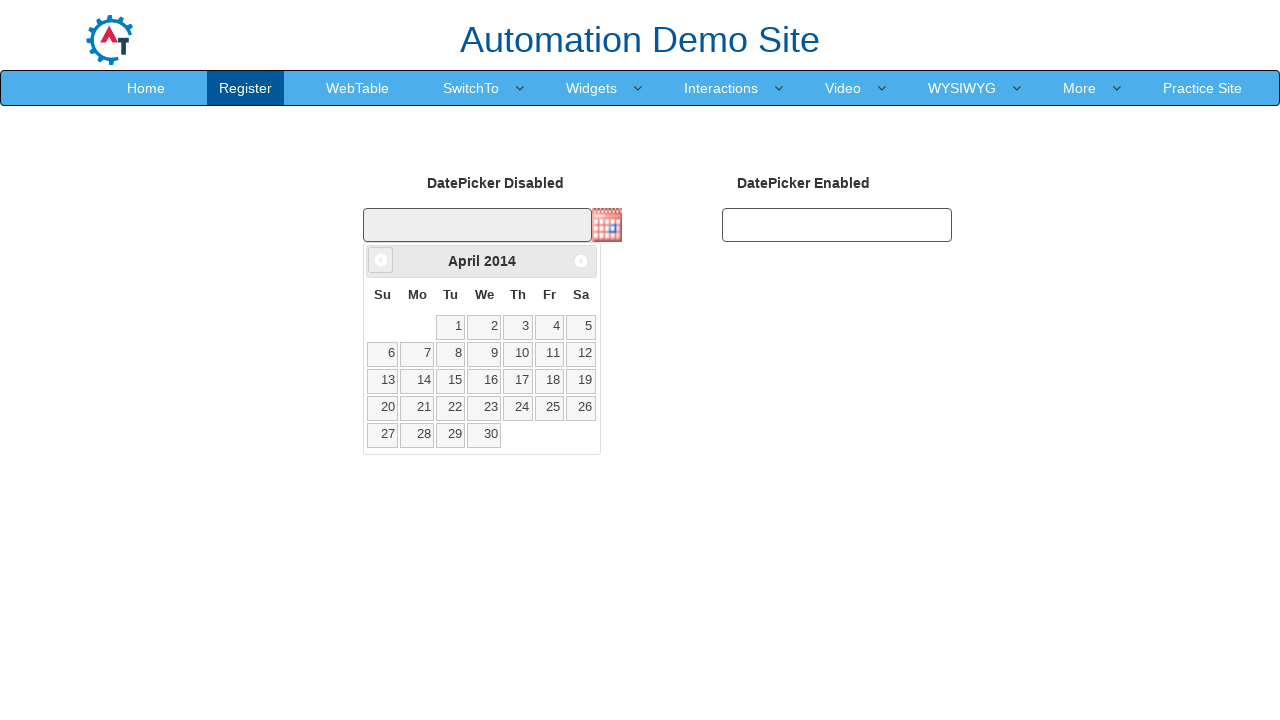

Clicked Previous button to navigate backwards (currently at April 2014) at (381, 260) on span:text('Prev')
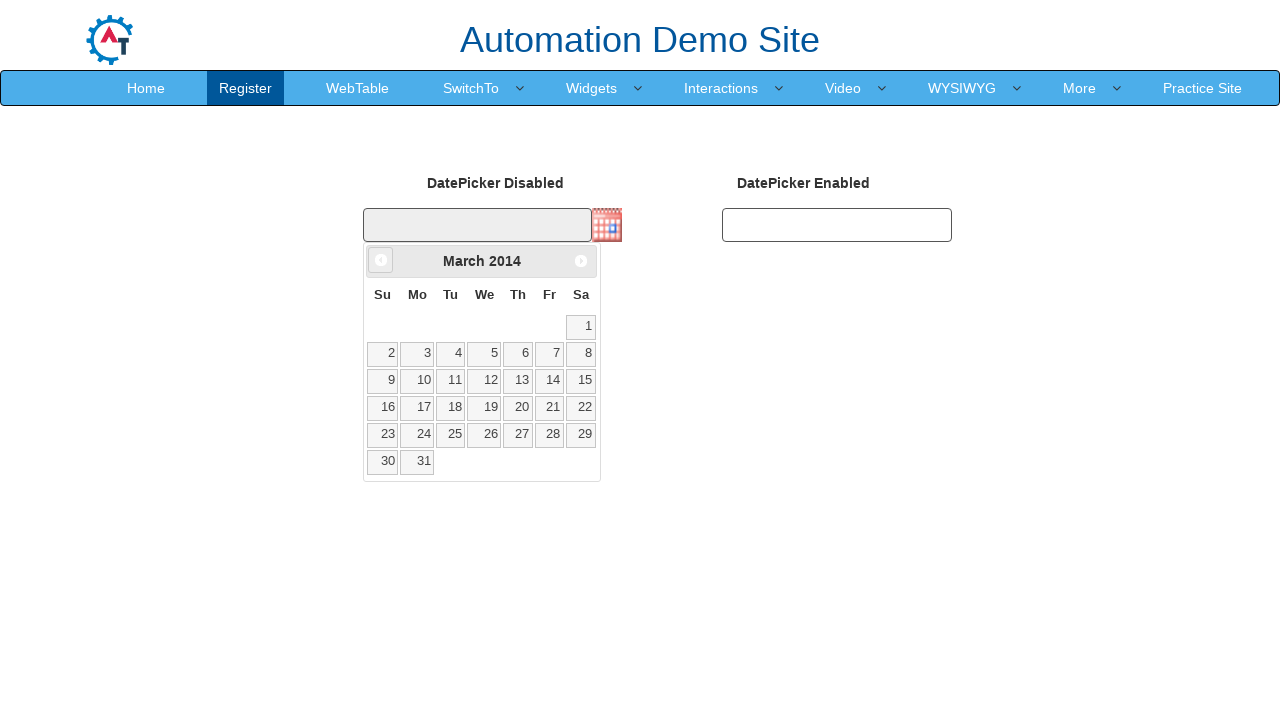

Retrieved updated month from datepicker
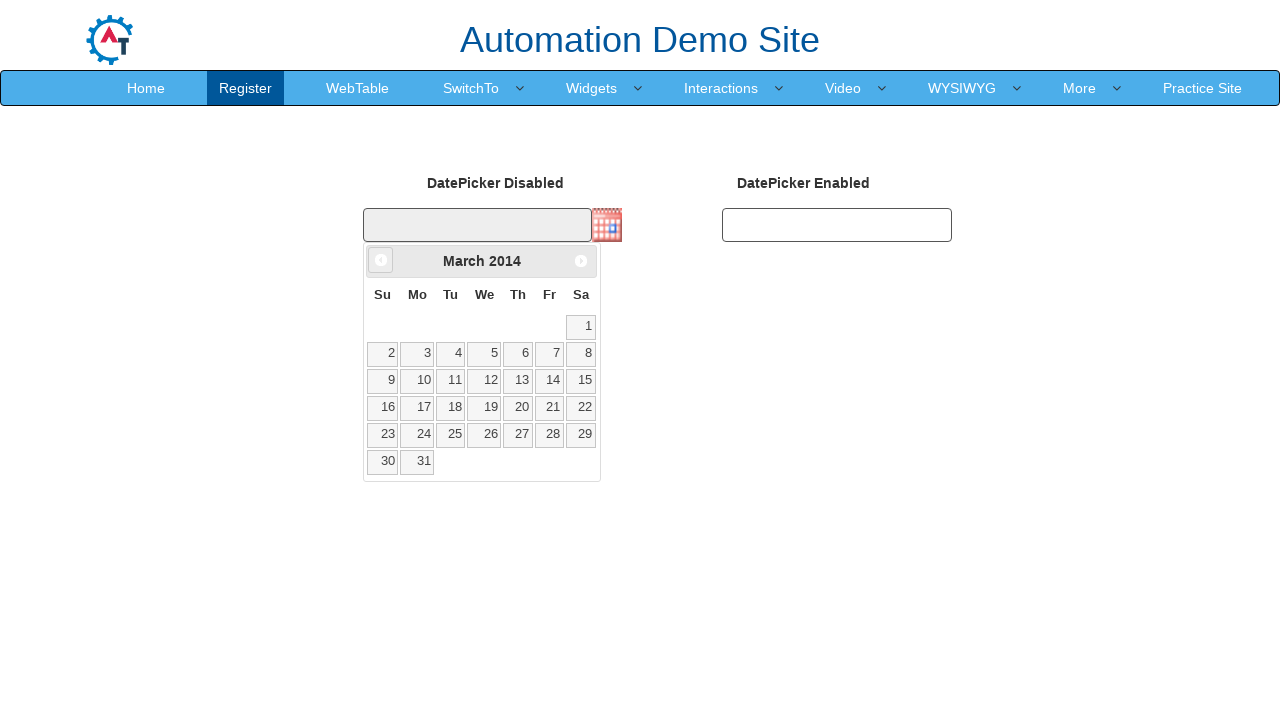

Retrieved updated year from datepicker
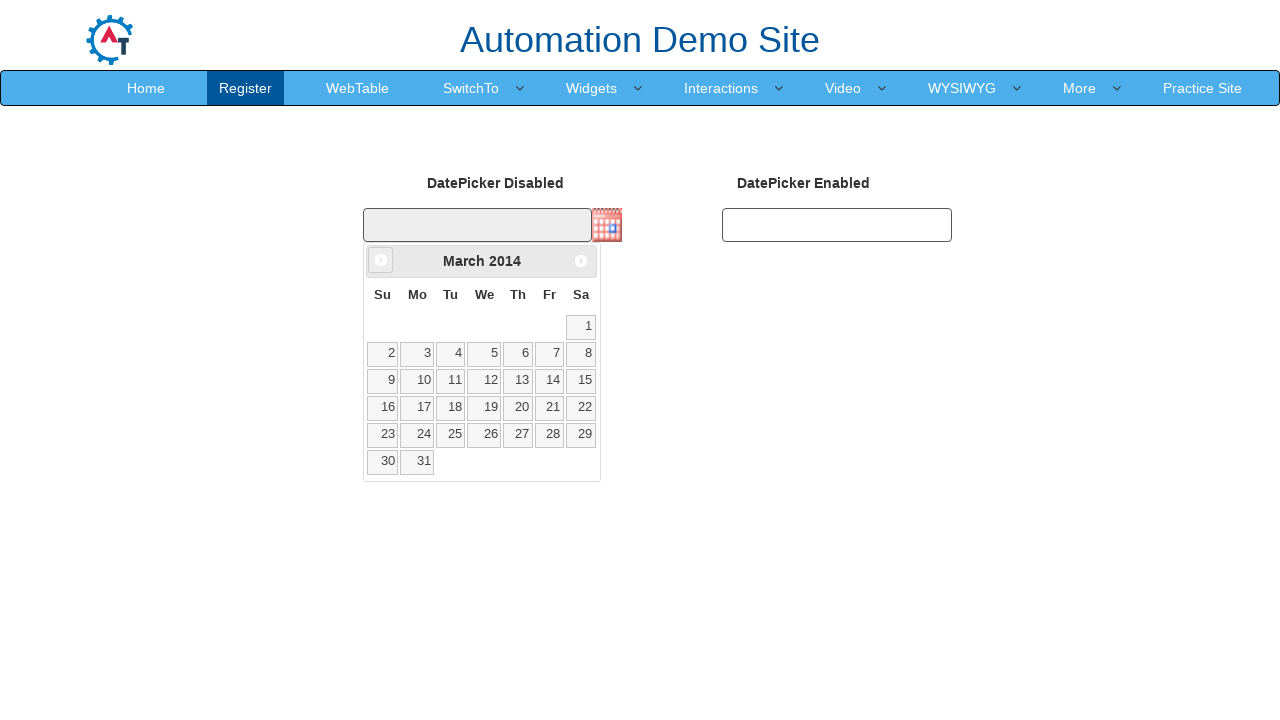

Clicked Previous button to navigate backwards (currently at March 2014) at (381, 260) on span:text('Prev')
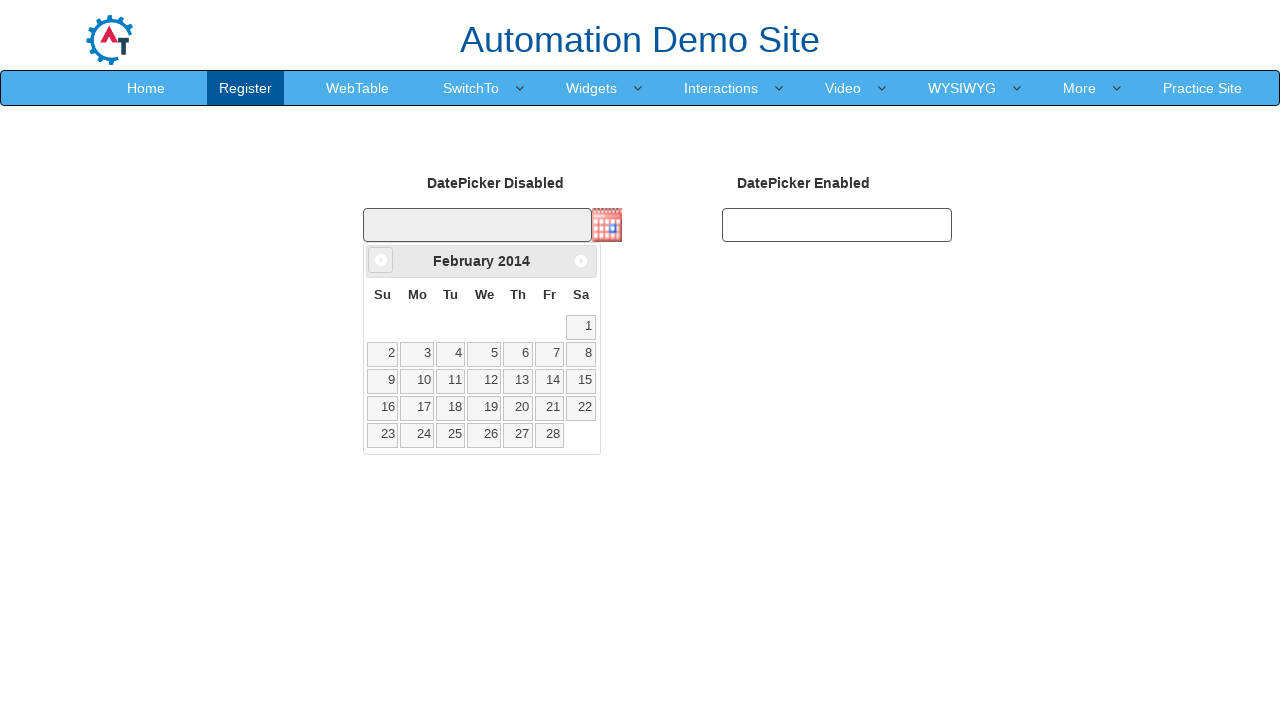

Retrieved updated month from datepicker
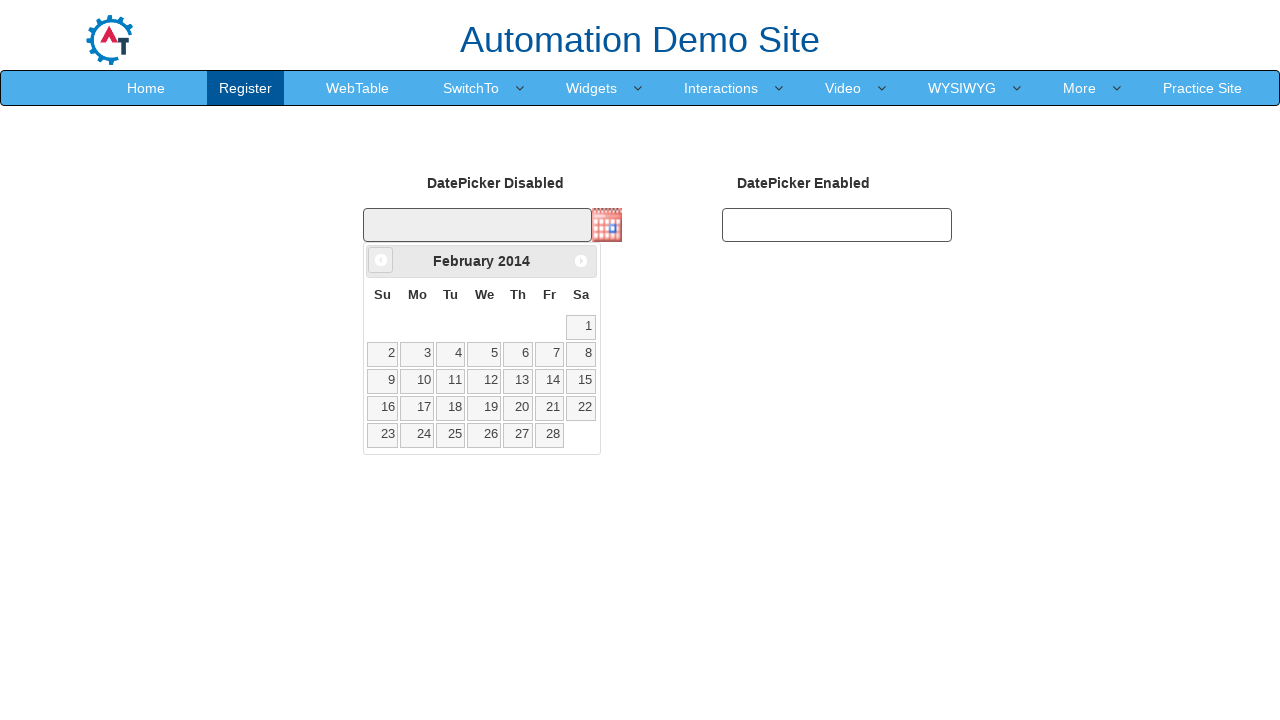

Retrieved updated year from datepicker
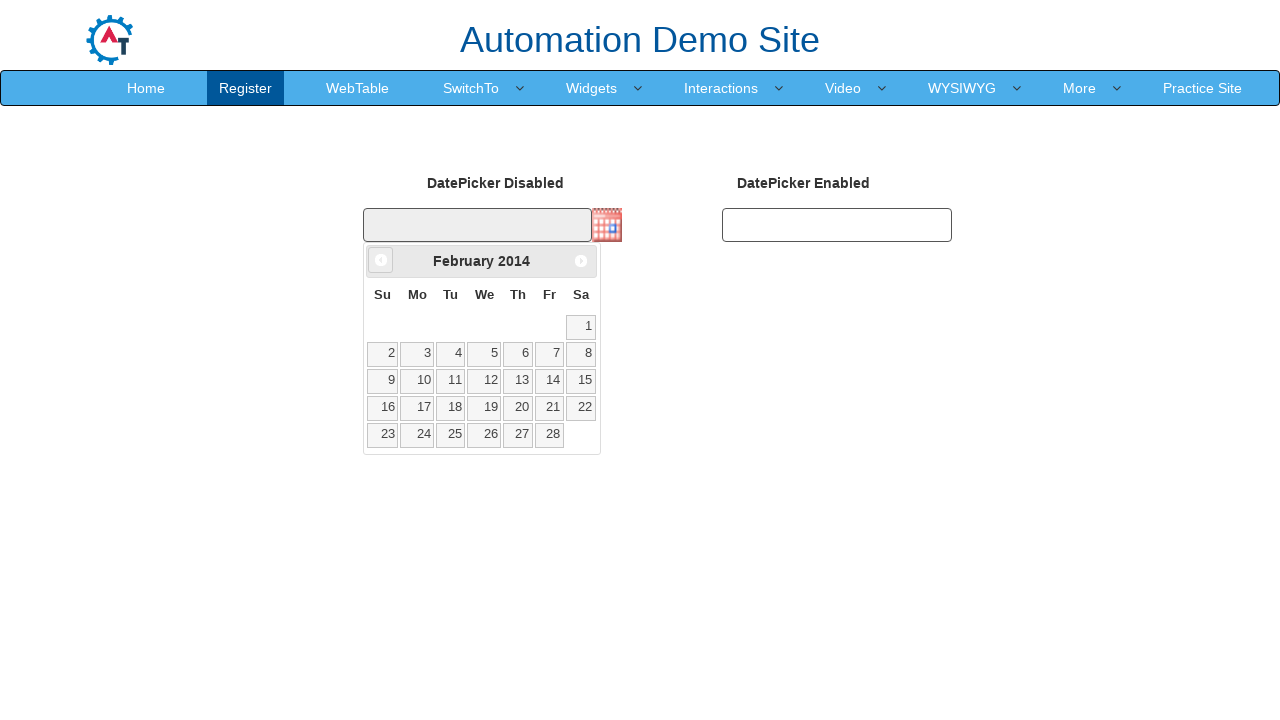

Clicked Previous button to navigate backwards (currently at February 2014) at (381, 260) on span:text('Prev')
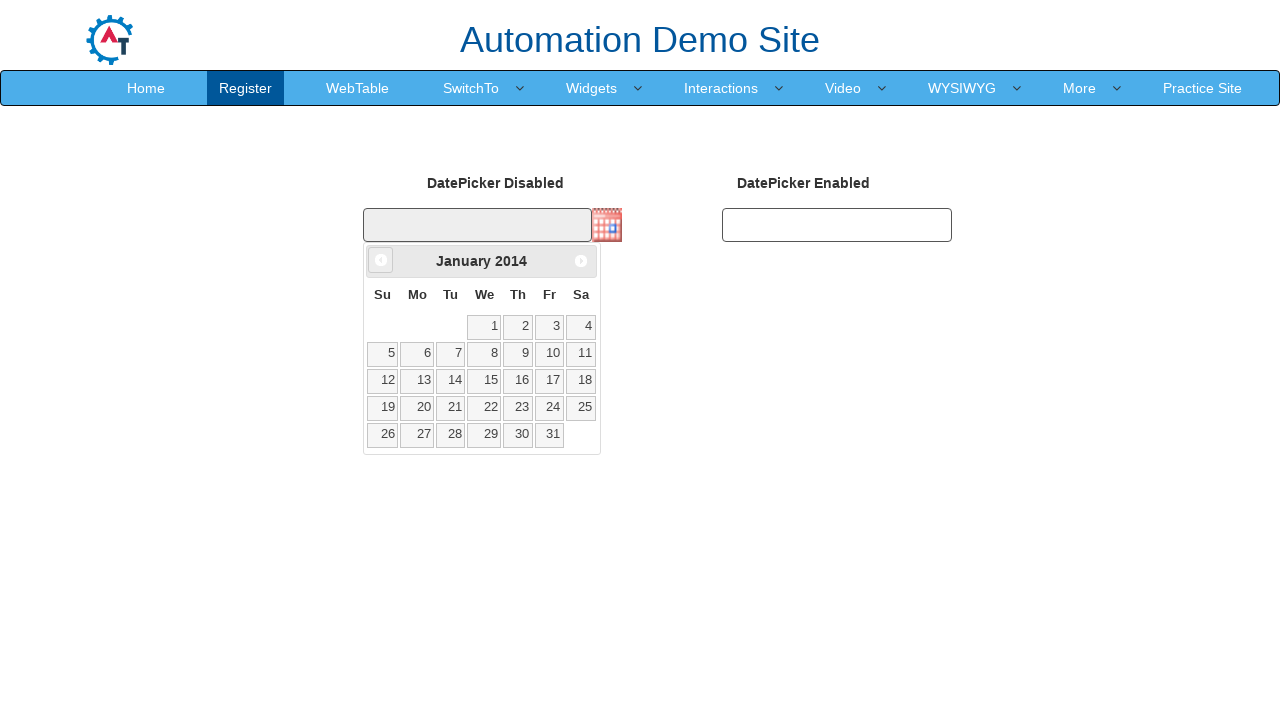

Retrieved updated month from datepicker
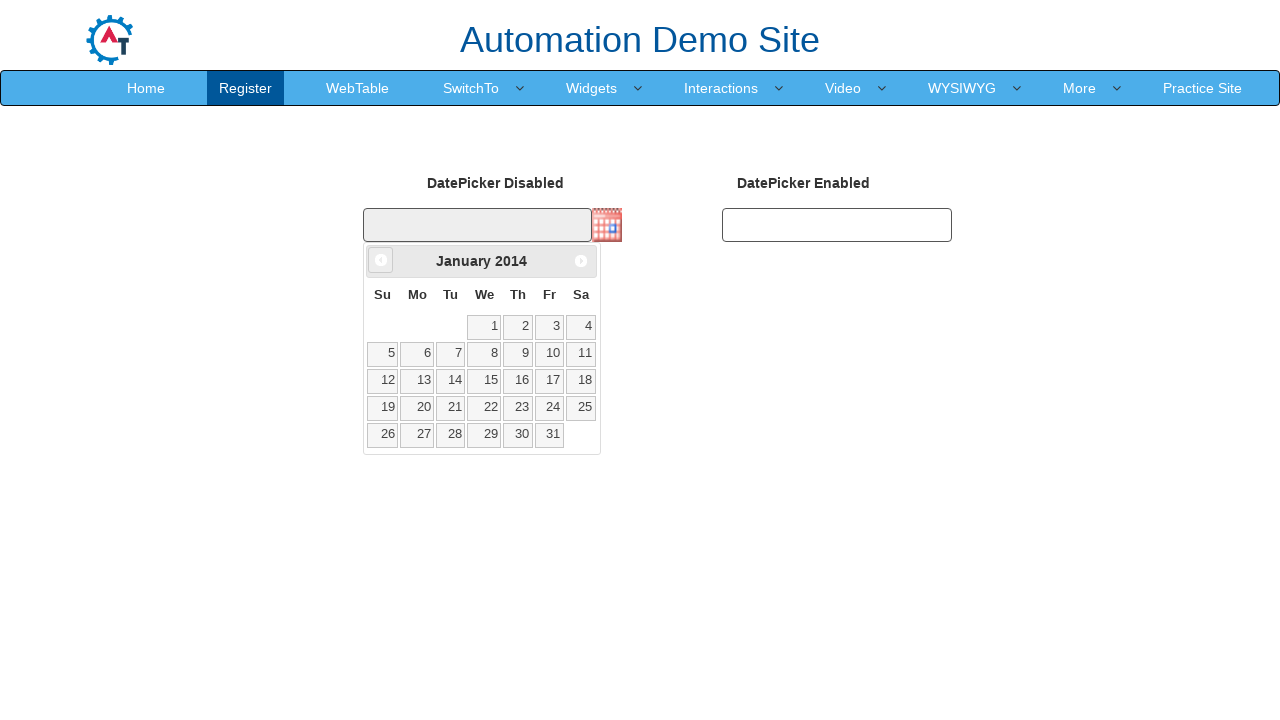

Retrieved updated year from datepicker
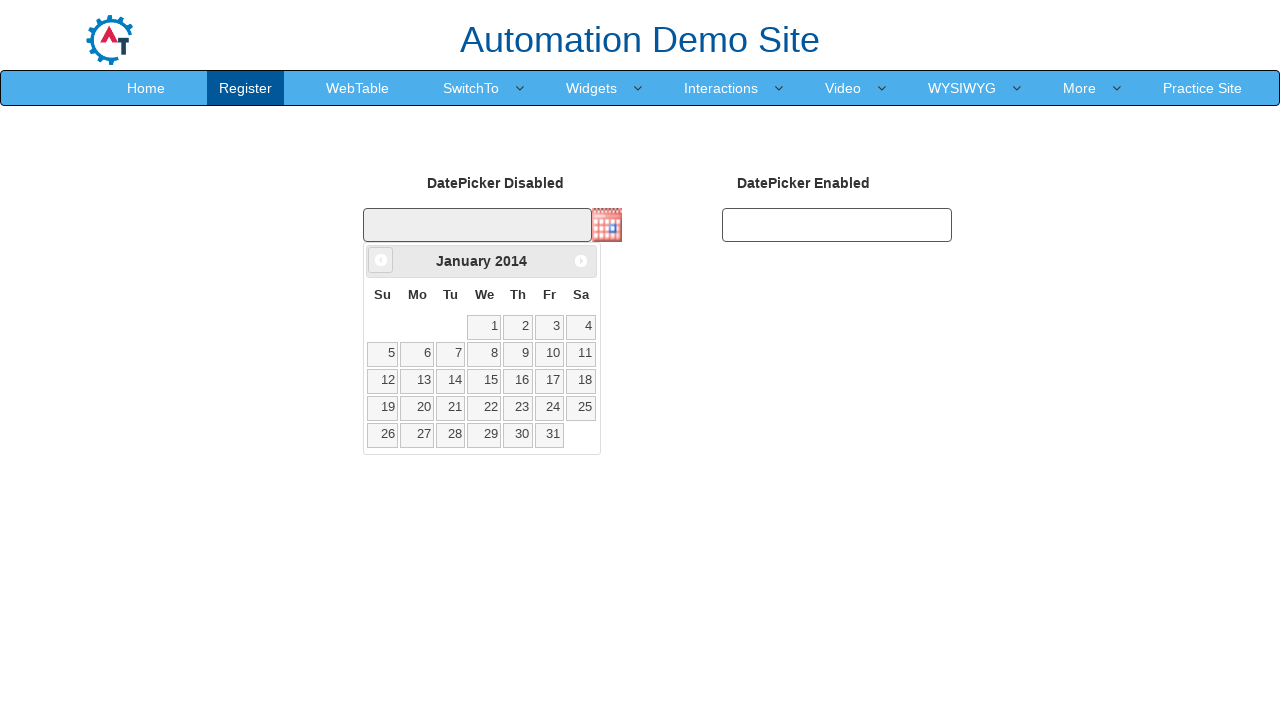

Clicked Previous button to navigate backwards (currently at January 2014) at (381, 260) on span:text('Prev')
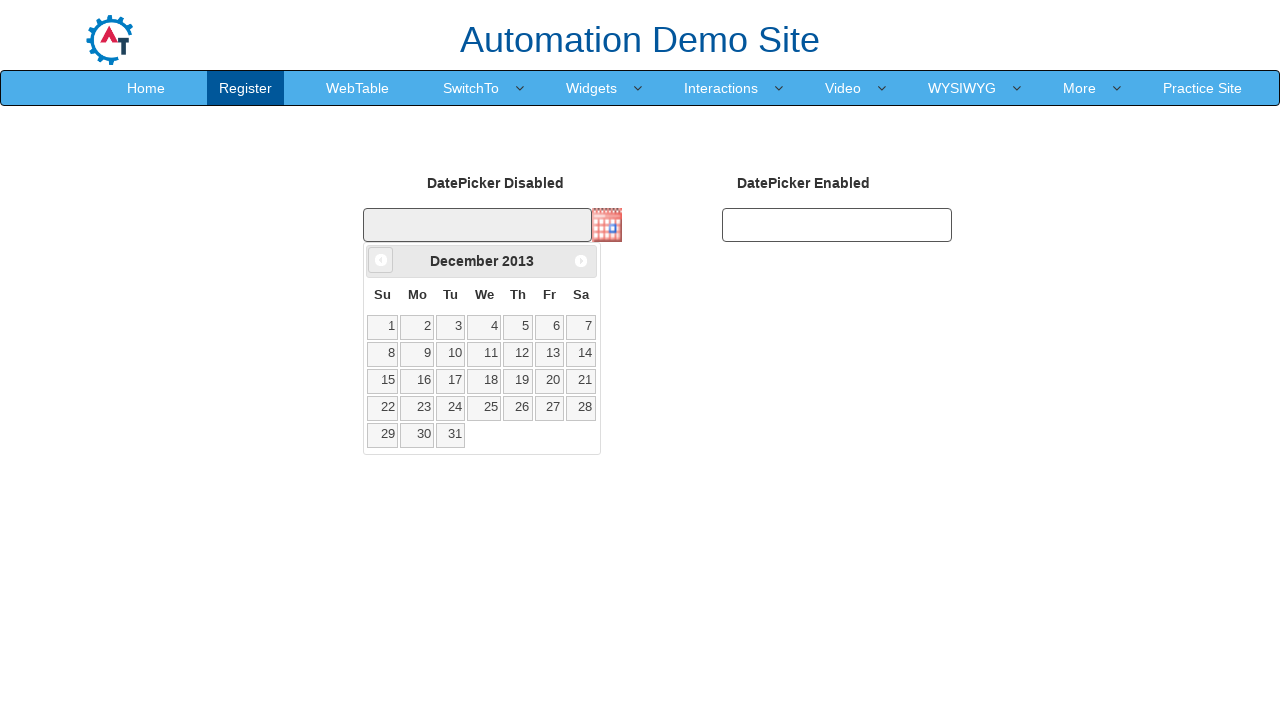

Retrieved updated month from datepicker
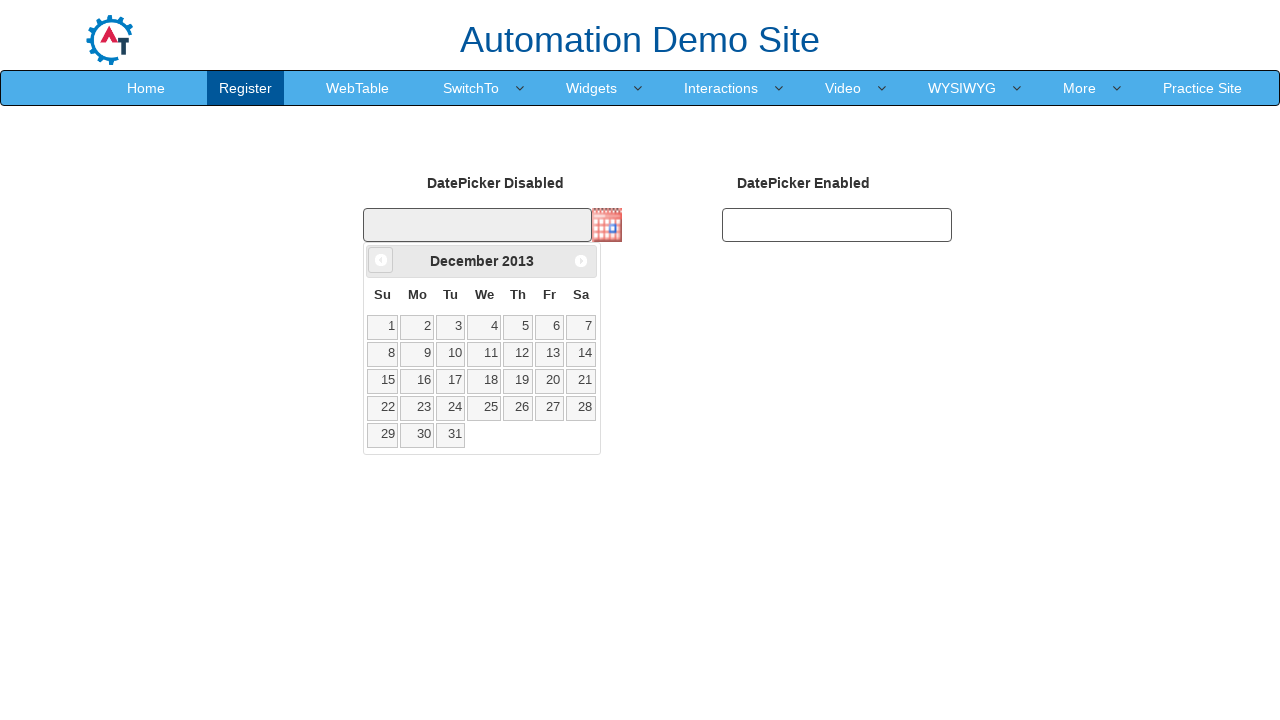

Retrieved updated year from datepicker
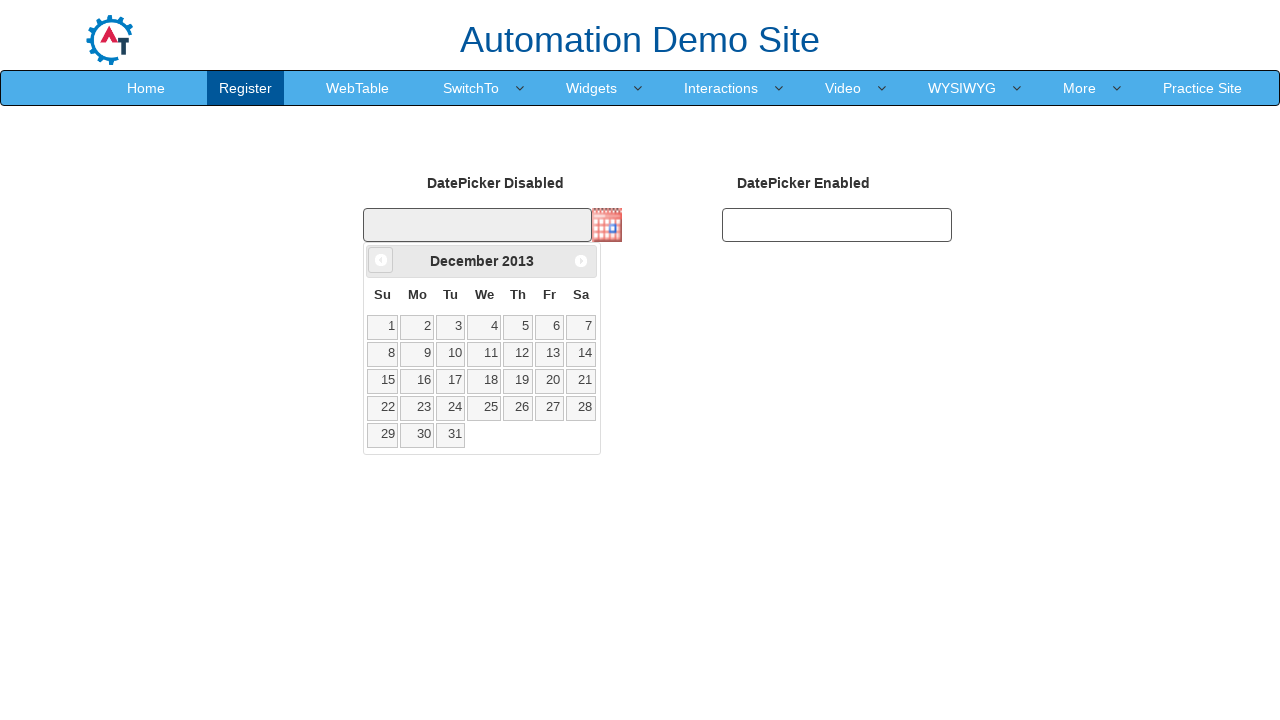

Clicked Previous button to navigate backwards (currently at December 2013) at (381, 260) on span:text('Prev')
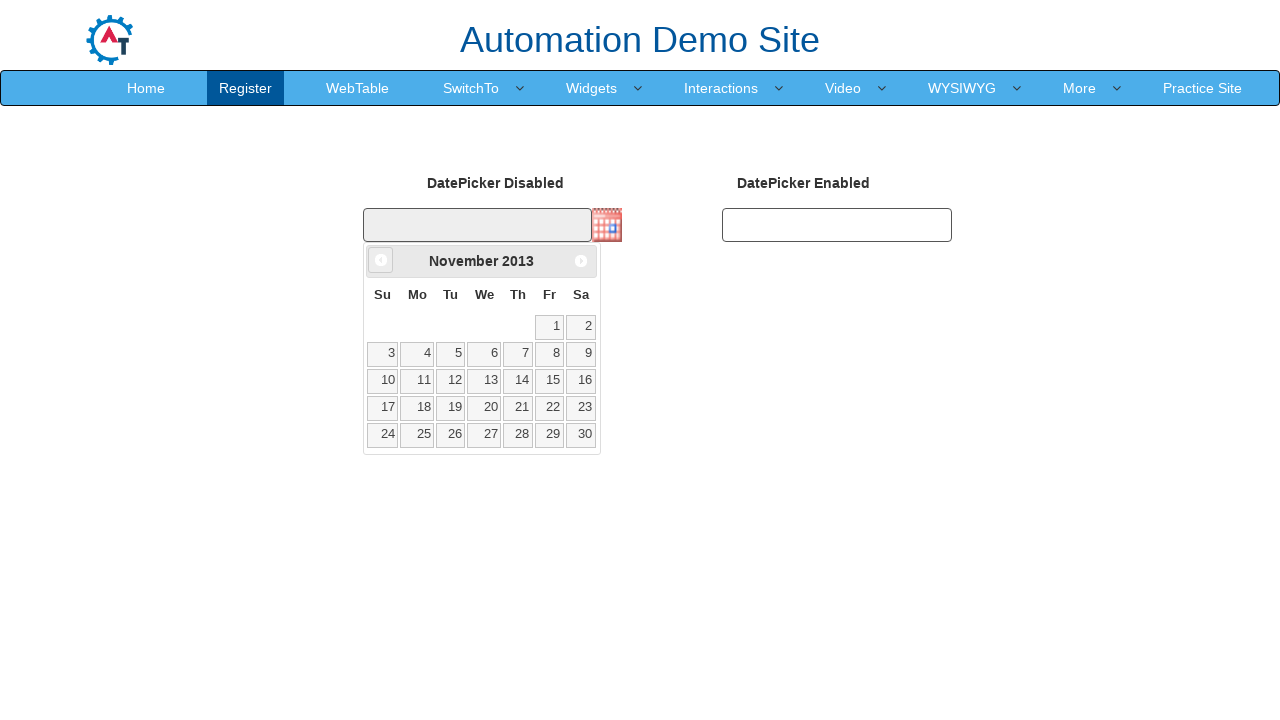

Retrieved updated month from datepicker
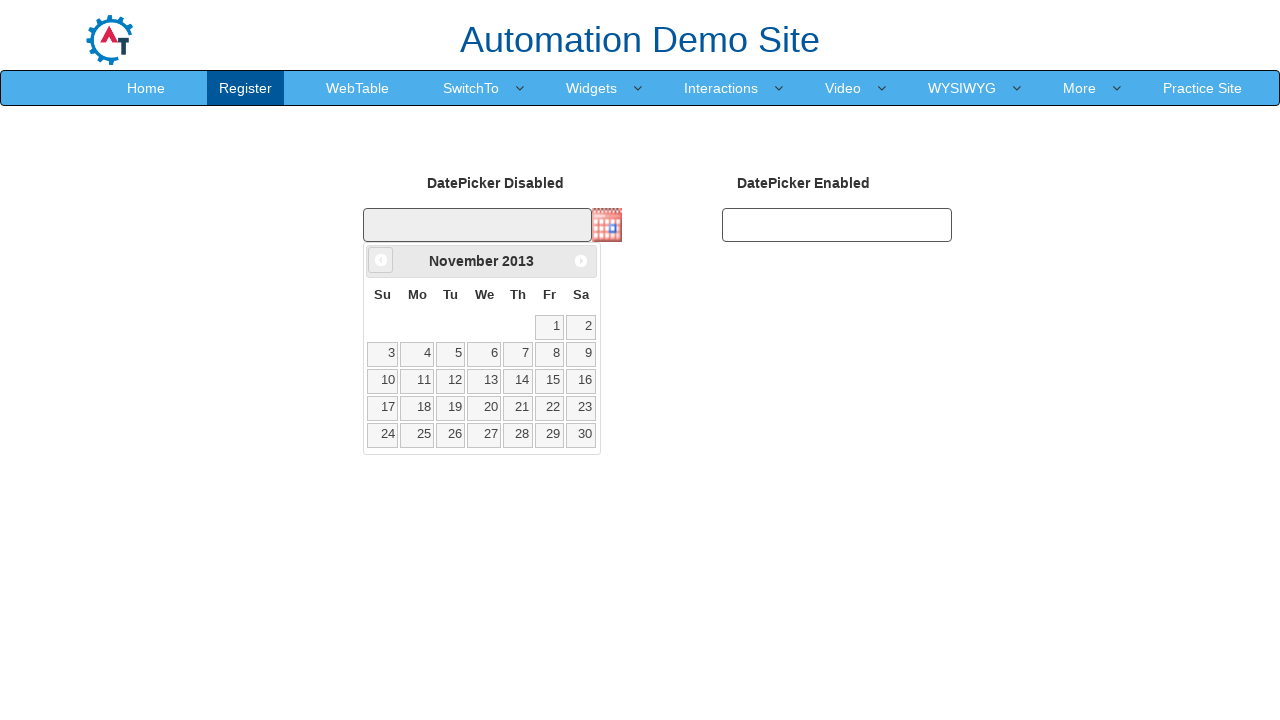

Retrieved updated year from datepicker
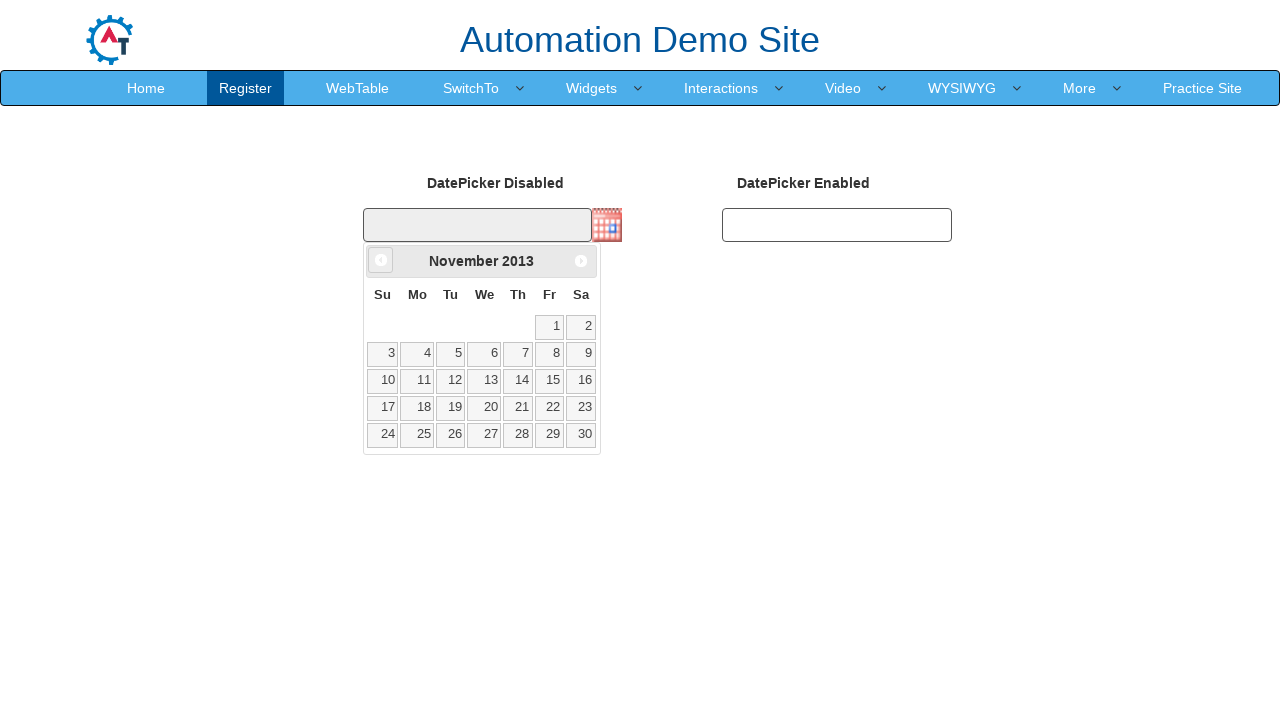

Clicked Previous button to navigate backwards (currently at November 2013) at (381, 260) on span:text('Prev')
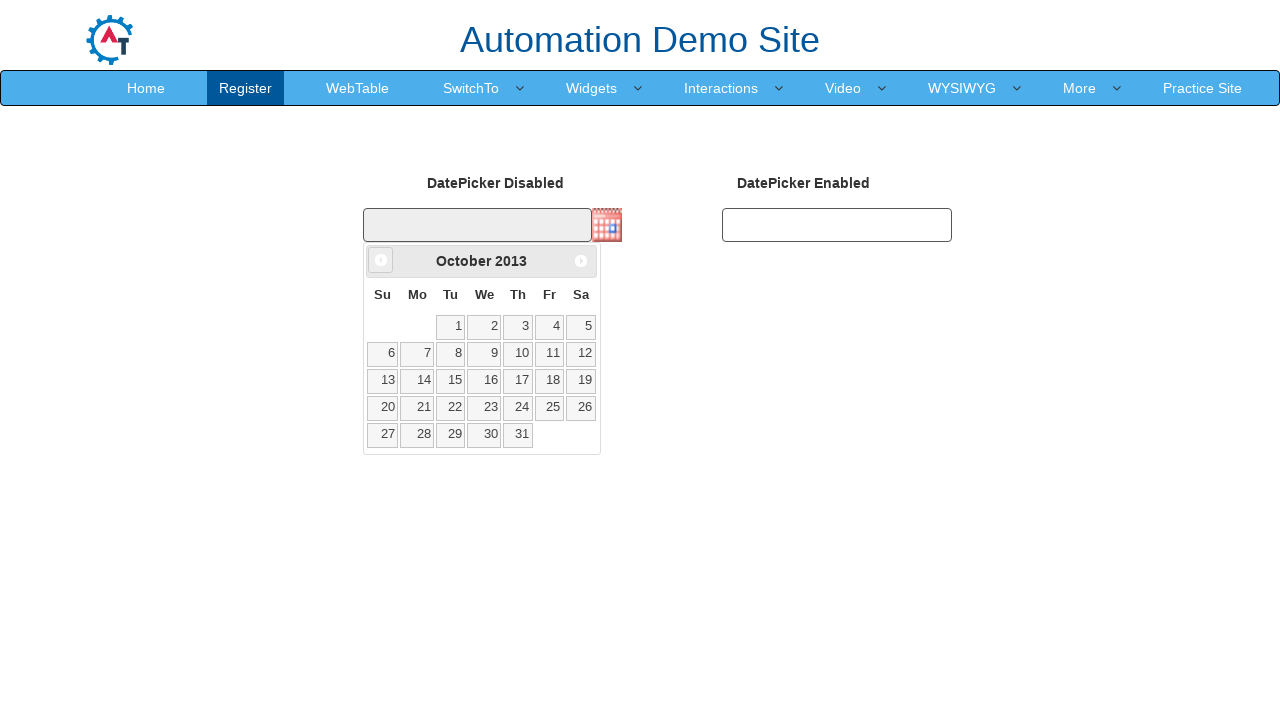

Retrieved updated month from datepicker
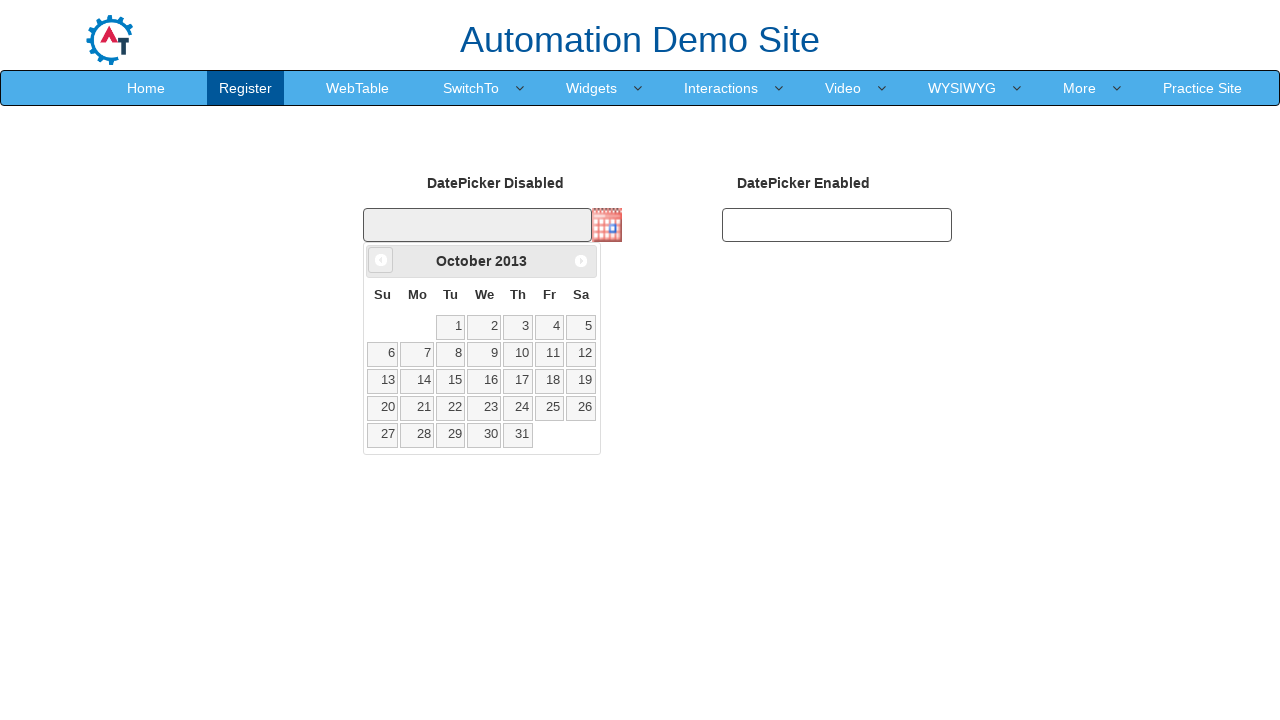

Retrieved updated year from datepicker
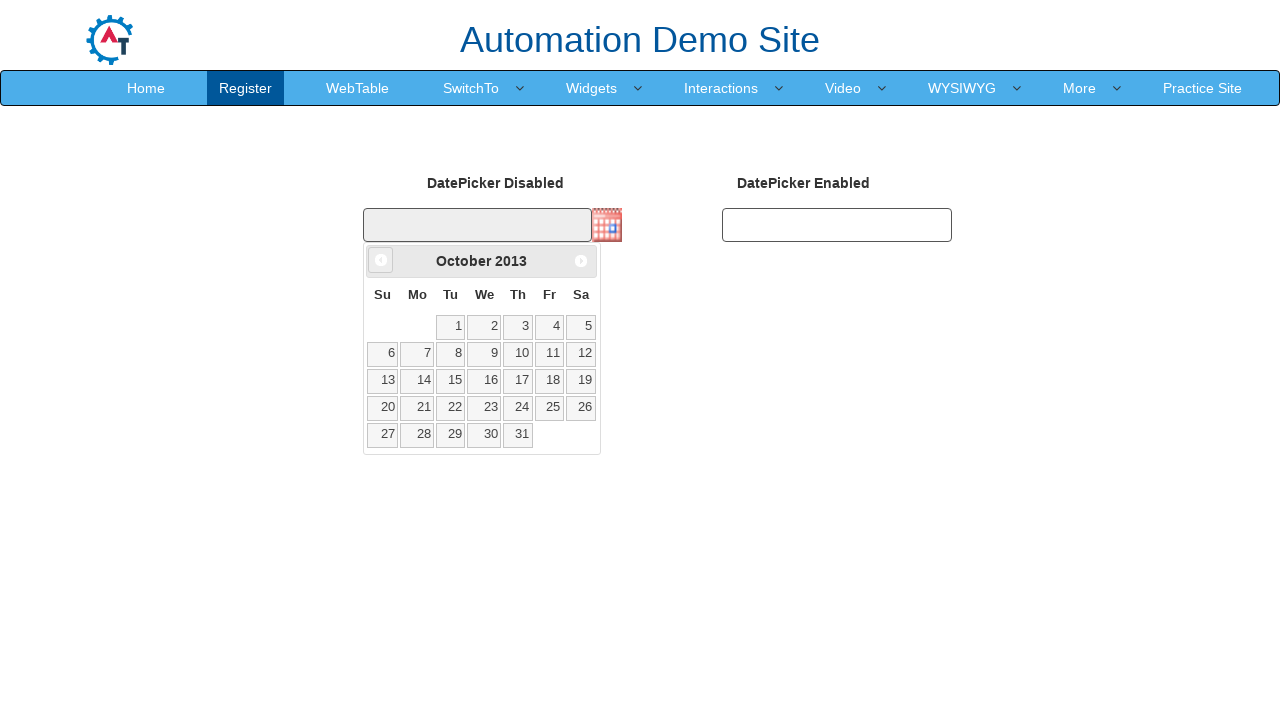

Clicked Previous button to navigate backwards (currently at October 2013) at (381, 260) on span:text('Prev')
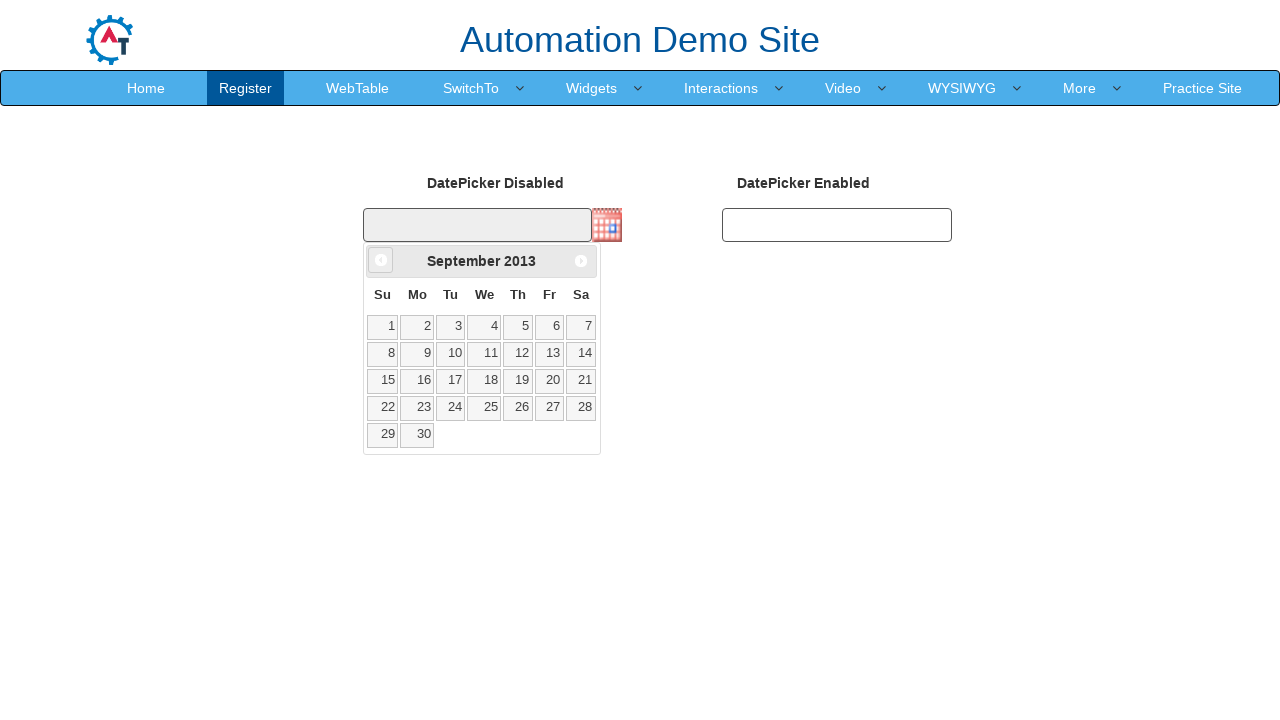

Retrieved updated month from datepicker
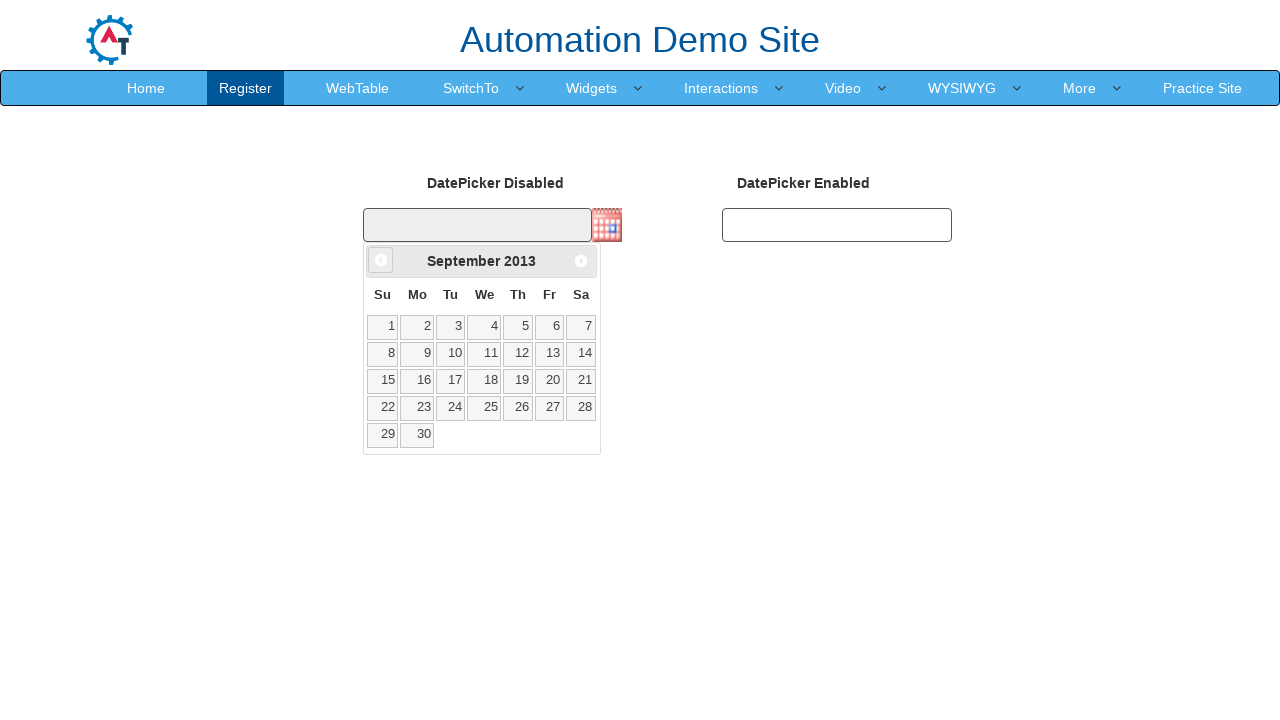

Retrieved updated year from datepicker
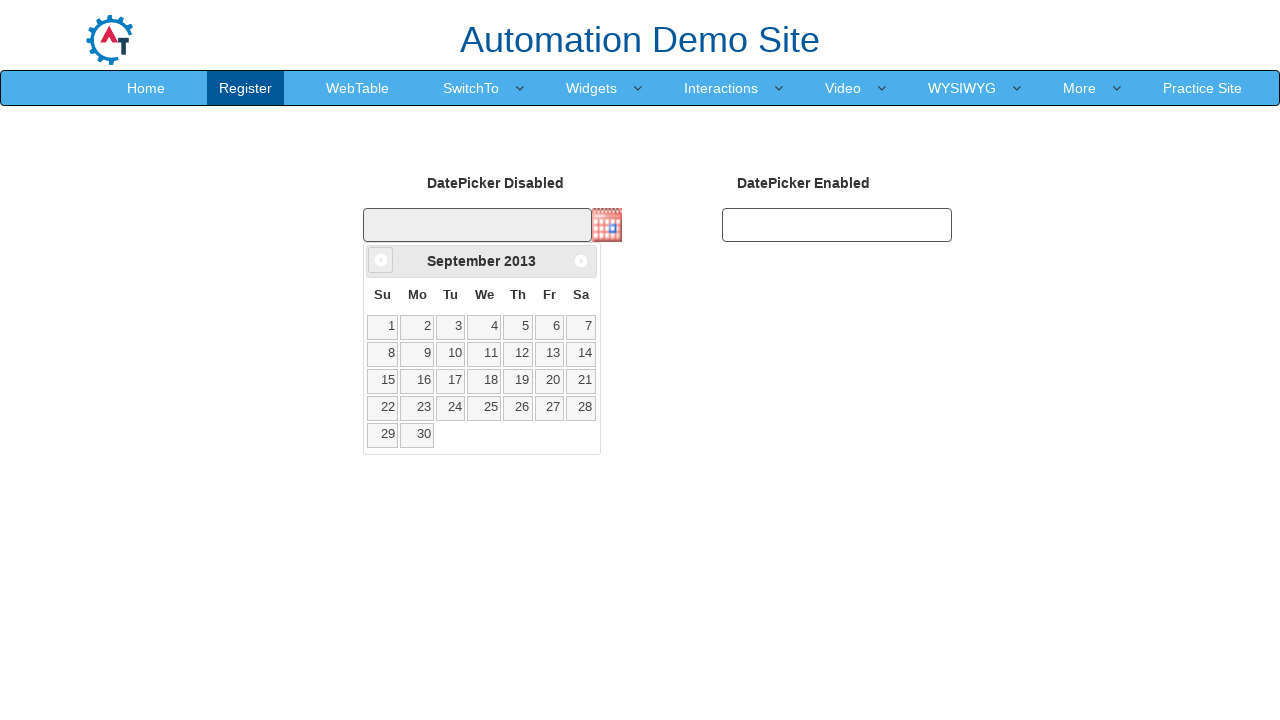

Clicked Previous button to navigate backwards (currently at September 2013) at (381, 260) on span:text('Prev')
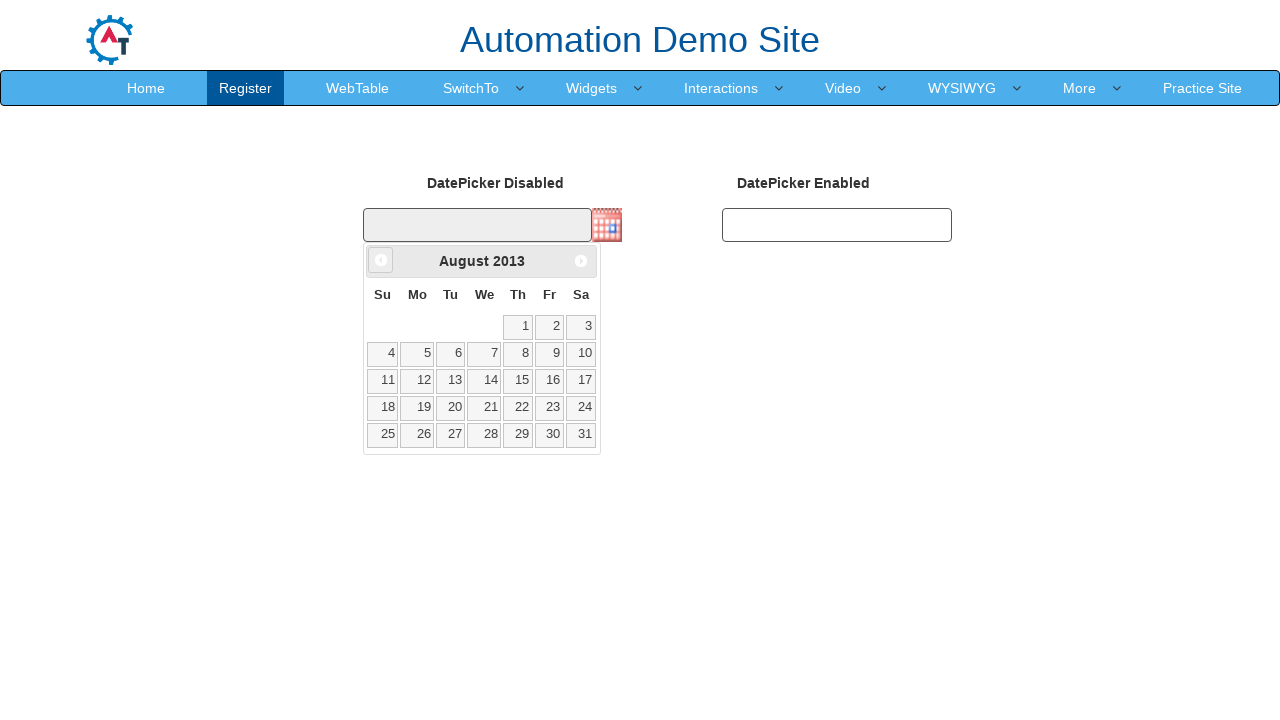

Retrieved updated month from datepicker
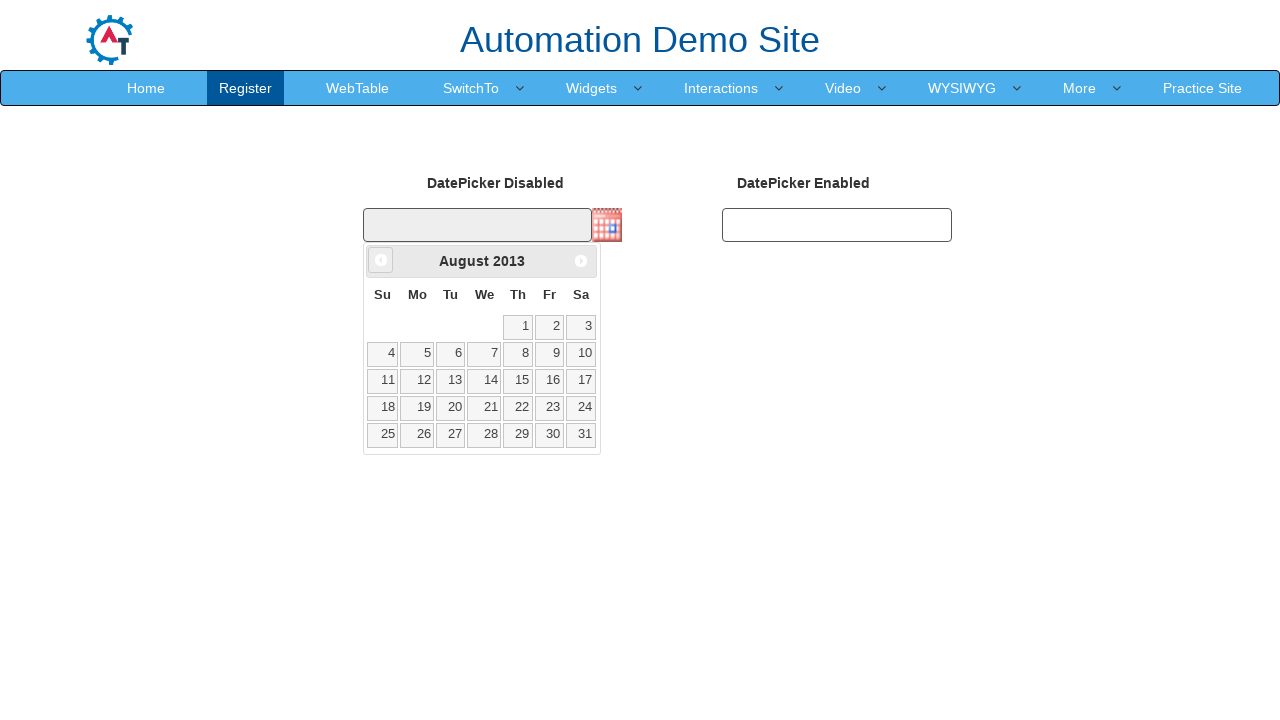

Retrieved updated year from datepicker
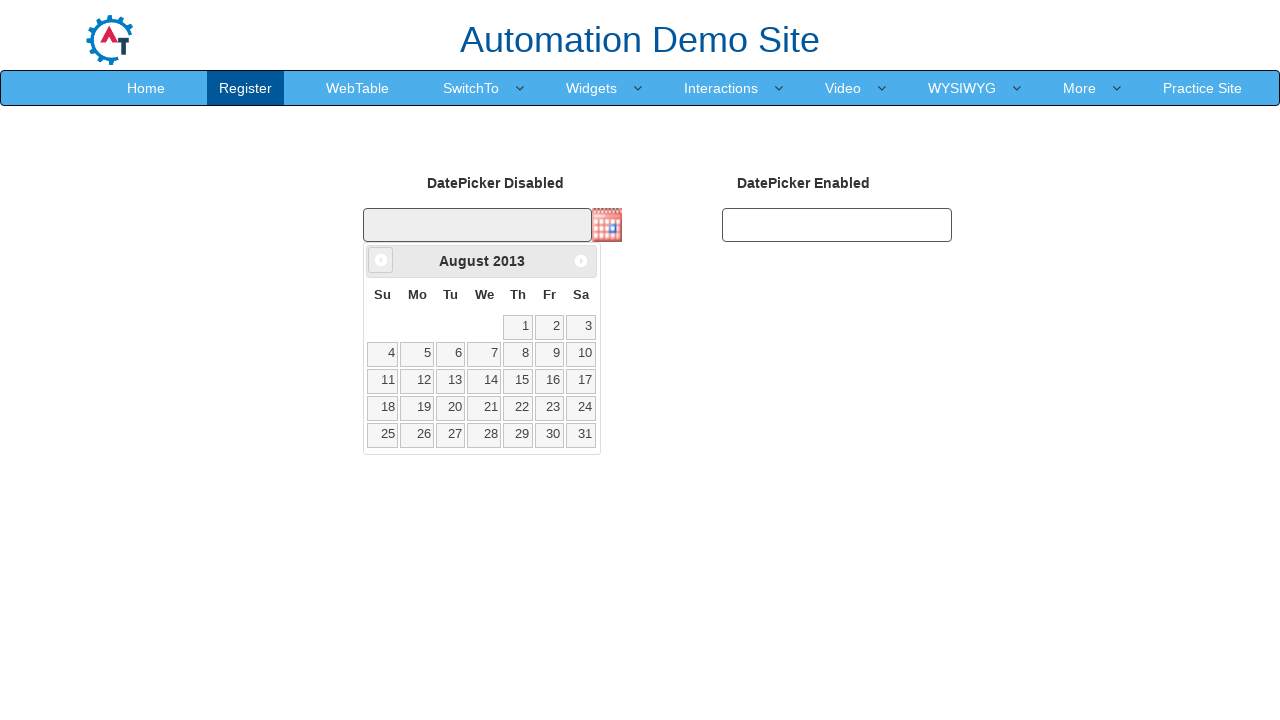

Clicked Previous button to navigate backwards (currently at August 2013) at (381, 260) on span:text('Prev')
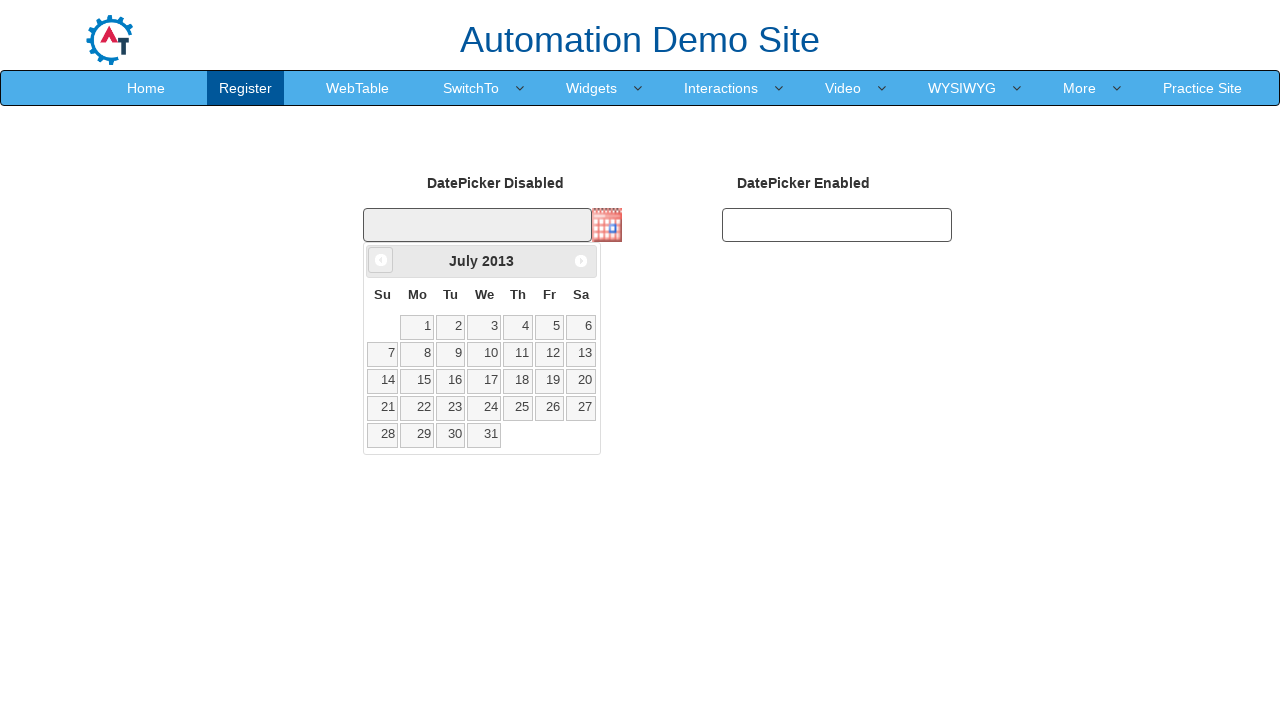

Retrieved updated month from datepicker
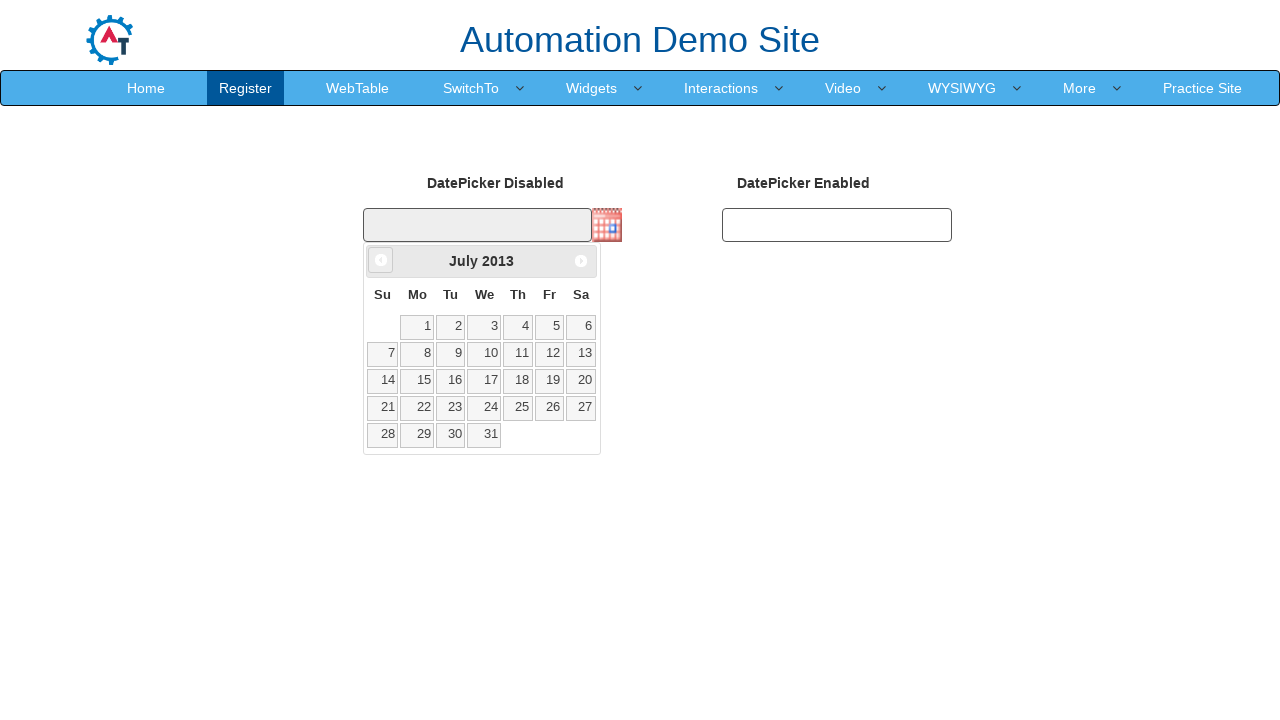

Retrieved updated year from datepicker
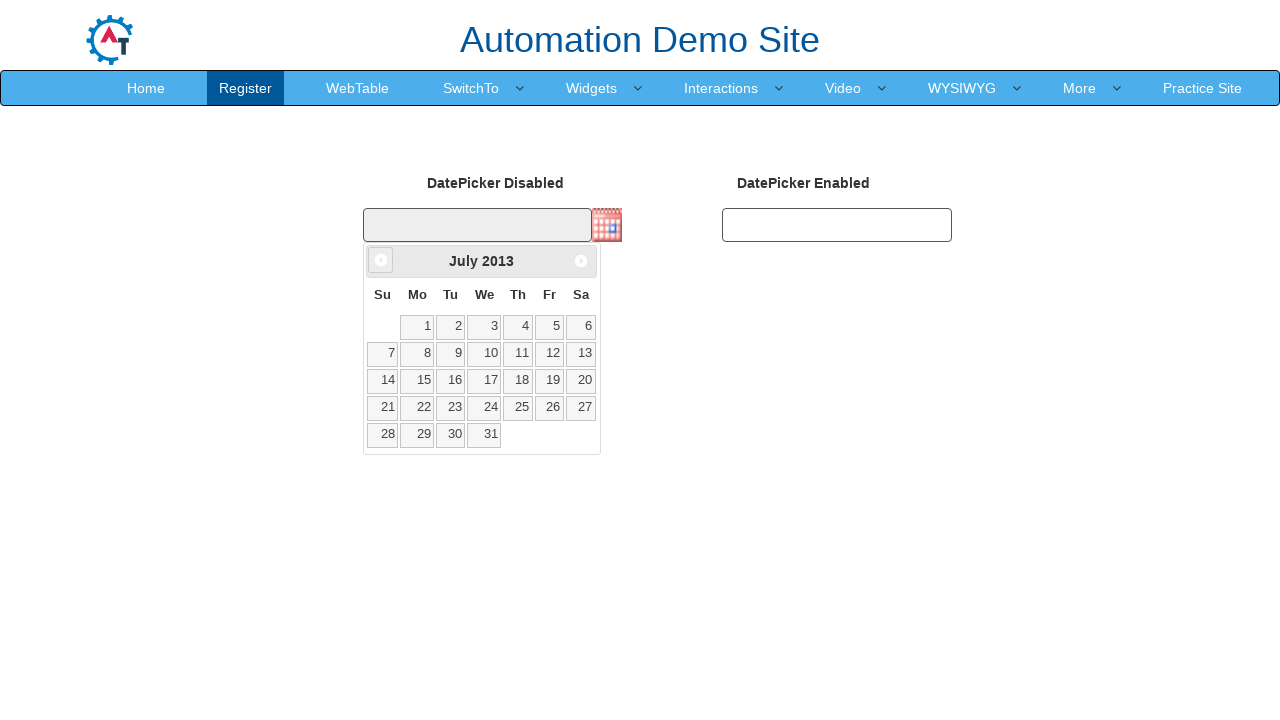

Clicked Previous button to navigate backwards (currently at July 2013) at (381, 260) on span:text('Prev')
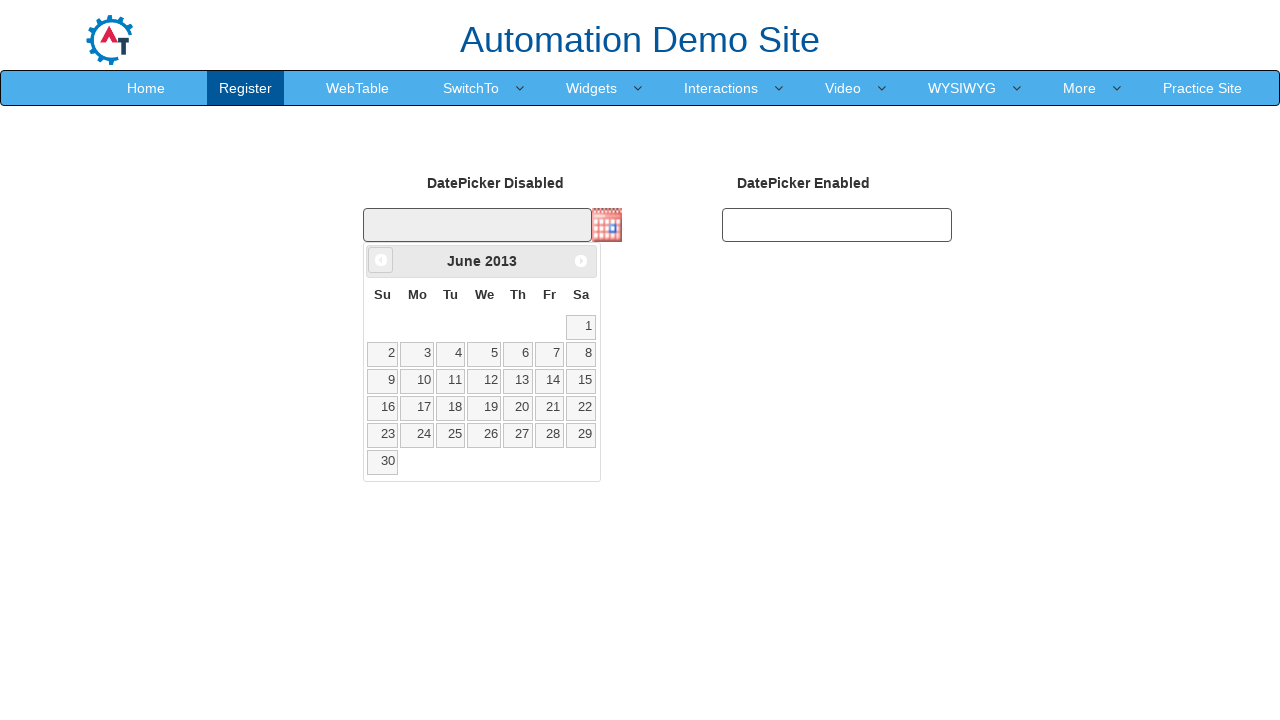

Retrieved updated month from datepicker
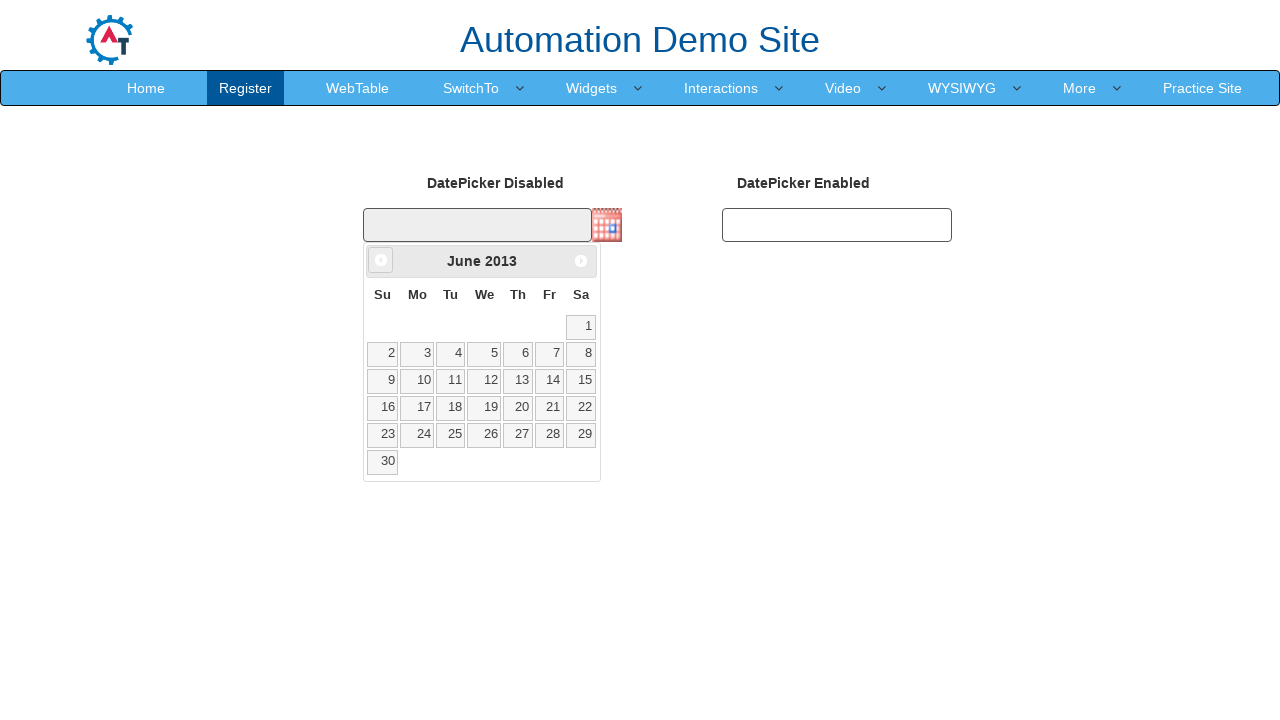

Retrieved updated year from datepicker
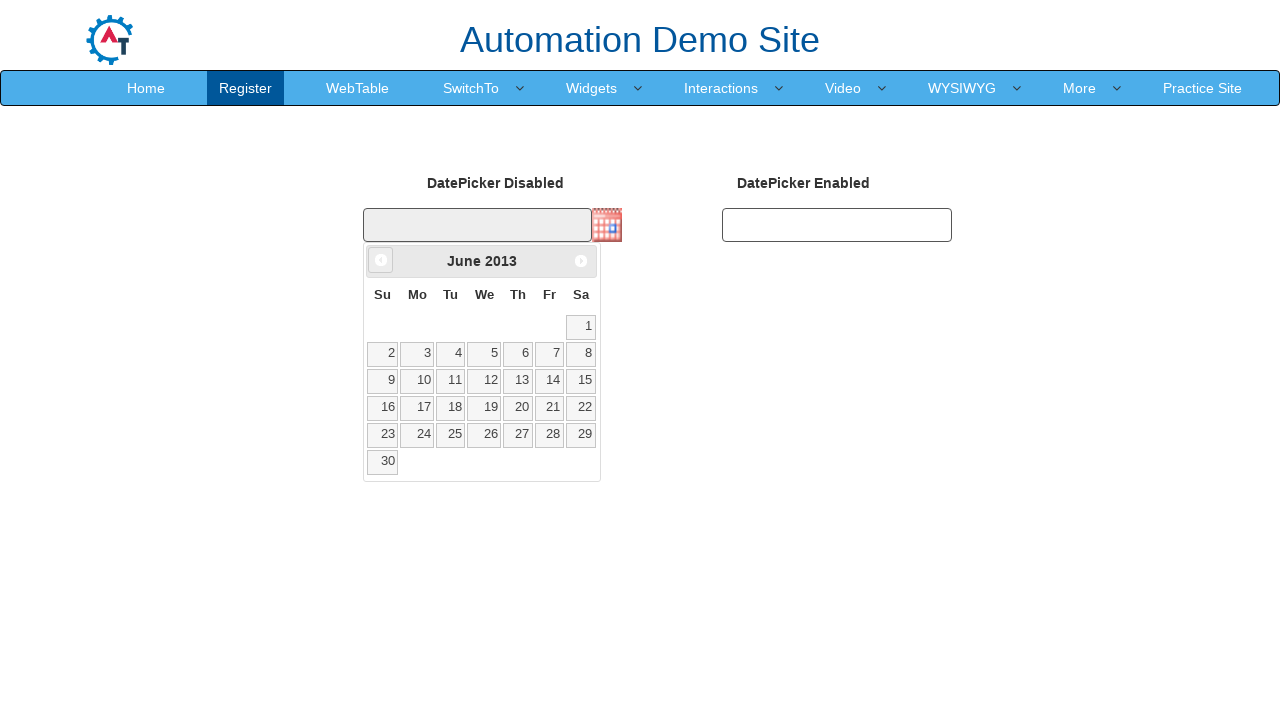

Clicked Previous button to navigate backwards (currently at June 2013) at (381, 260) on span:text('Prev')
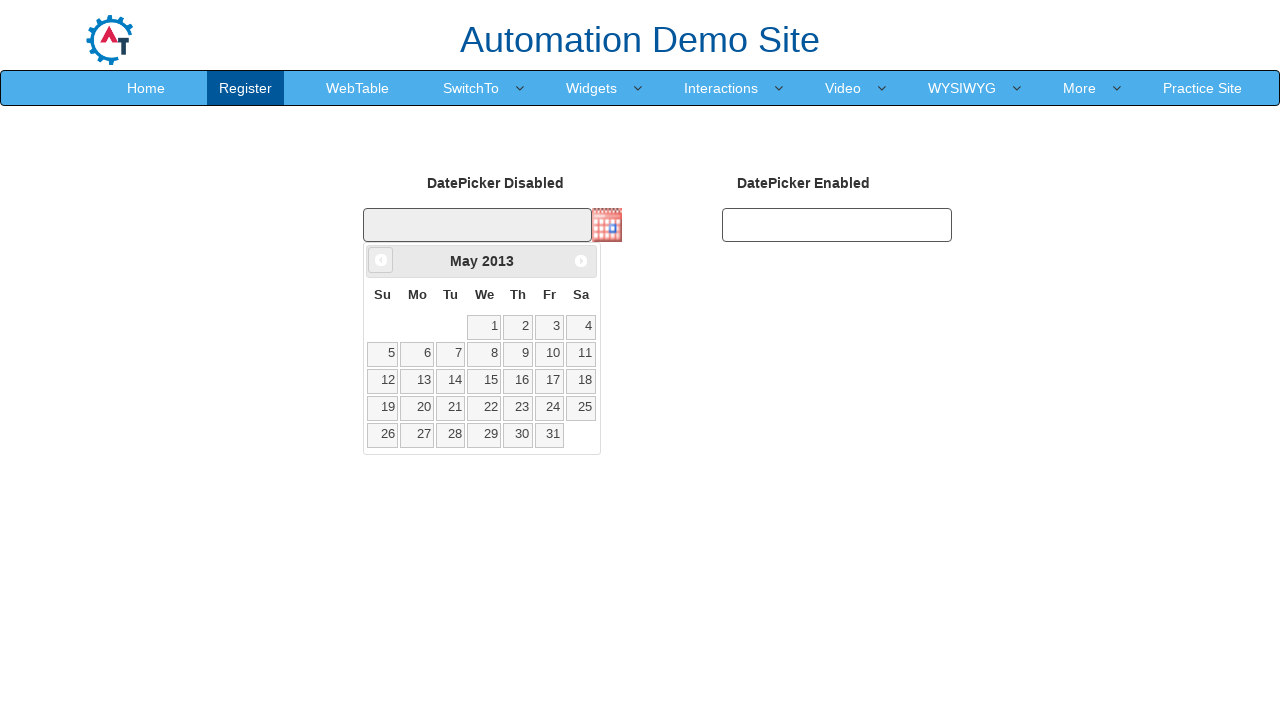

Retrieved updated month from datepicker
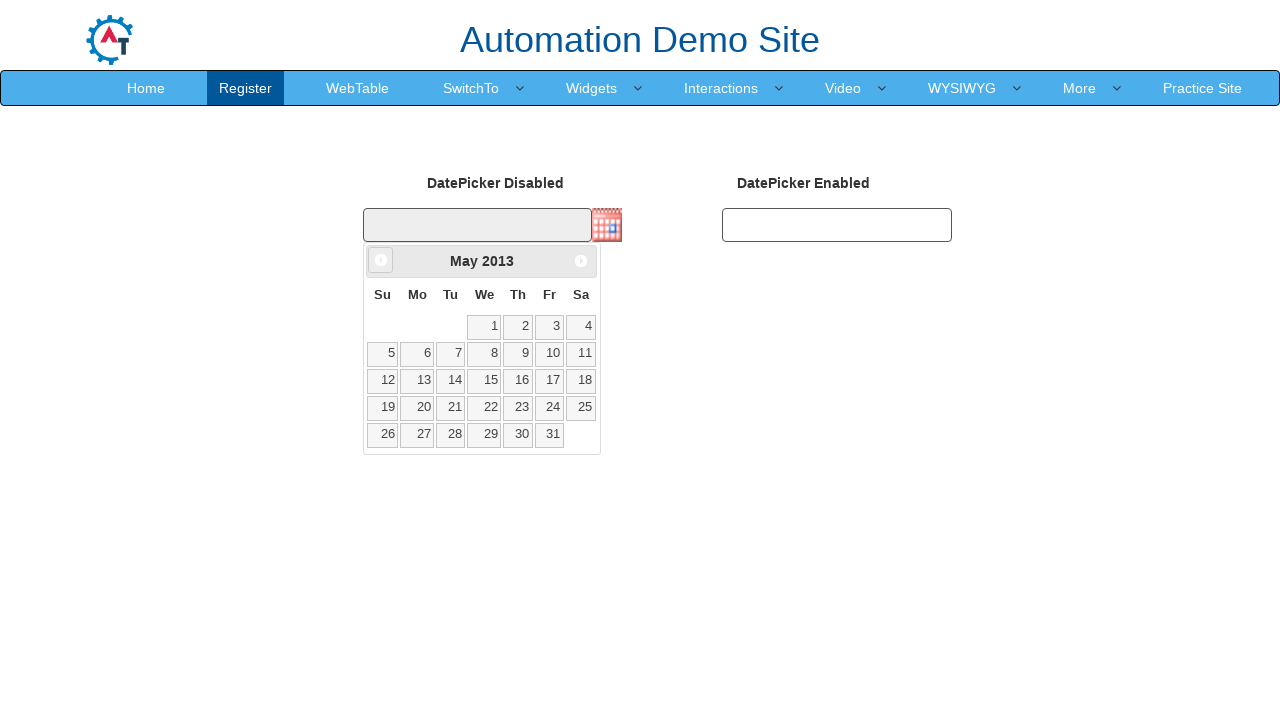

Retrieved updated year from datepicker
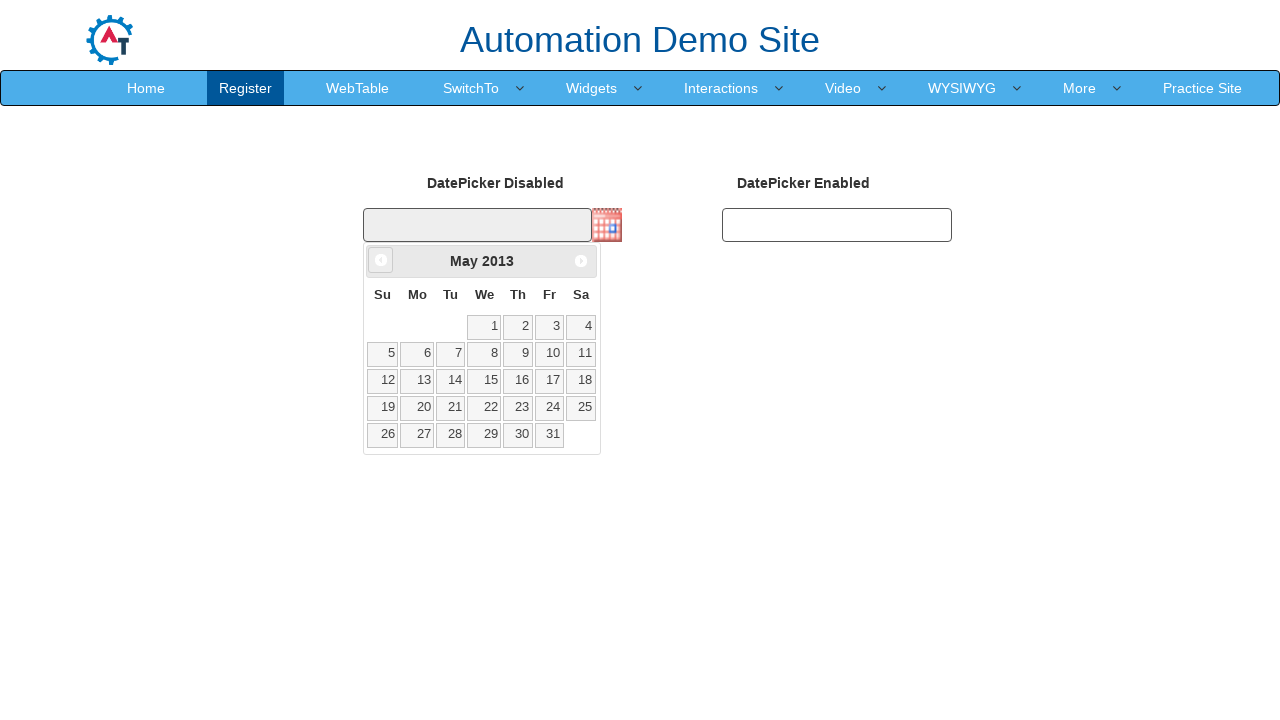

Clicked Previous button to navigate backwards (currently at May 2013) at (381, 260) on span:text('Prev')
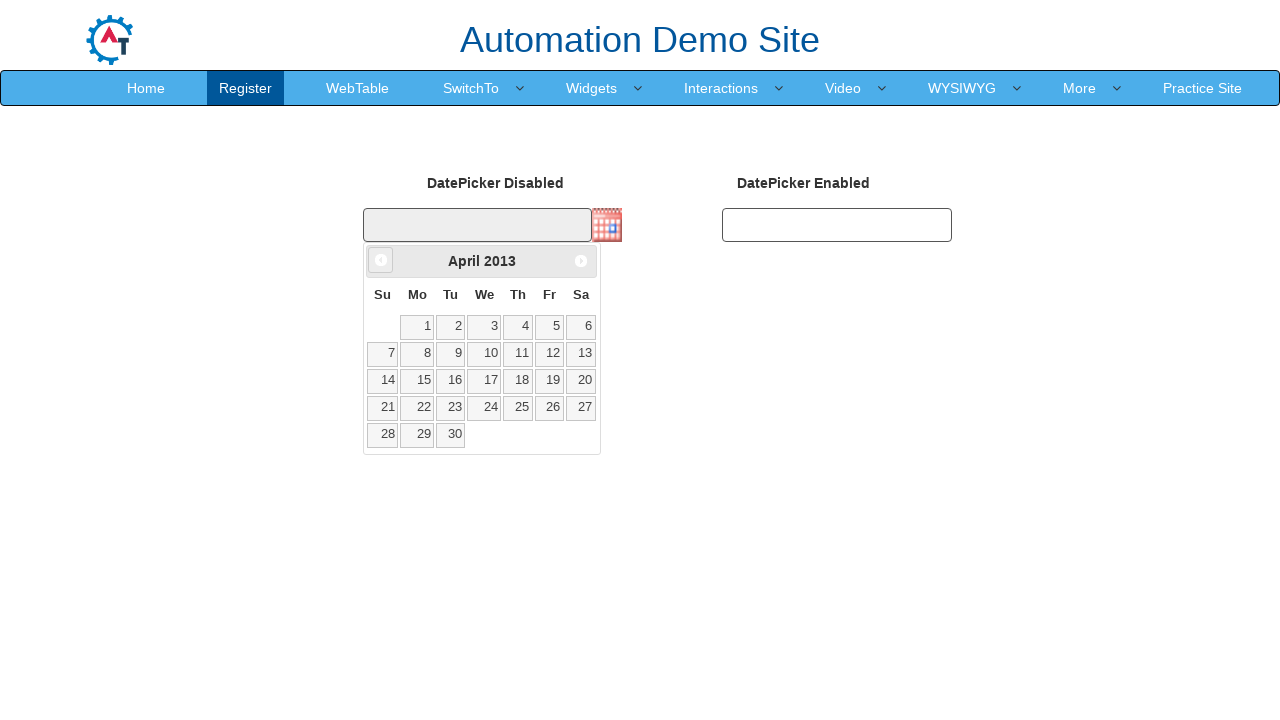

Retrieved updated month from datepicker
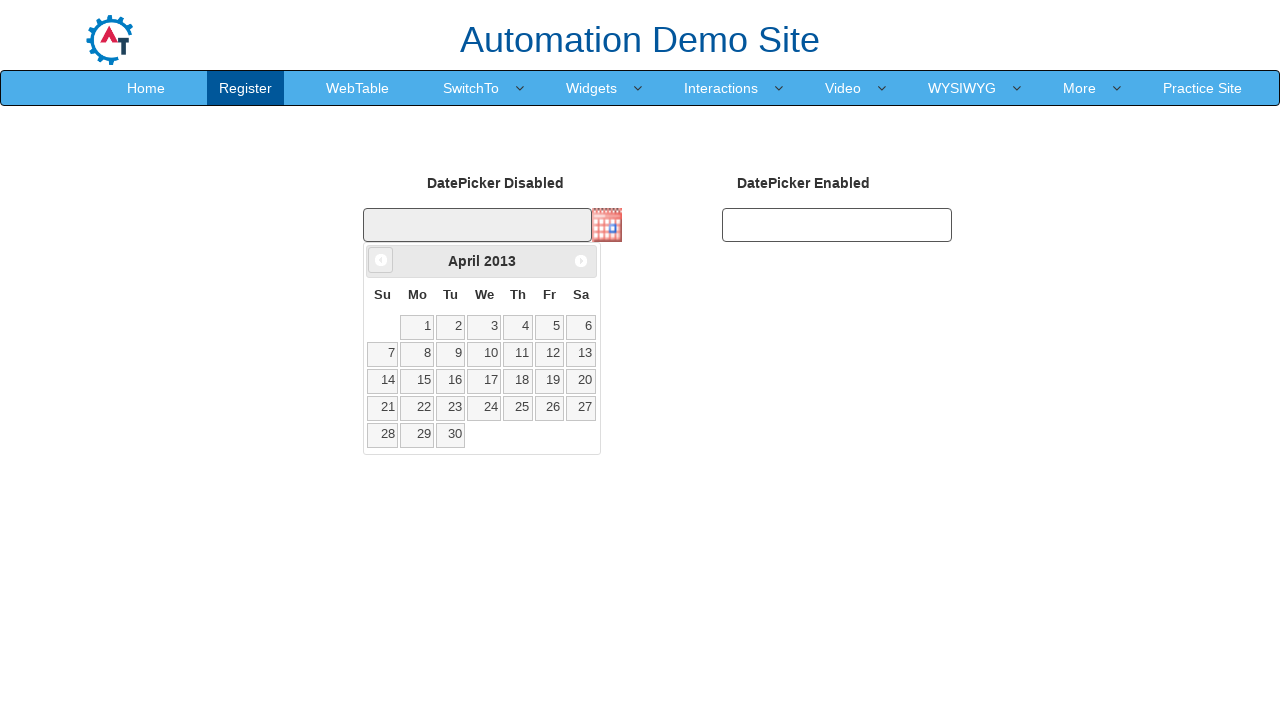

Retrieved updated year from datepicker
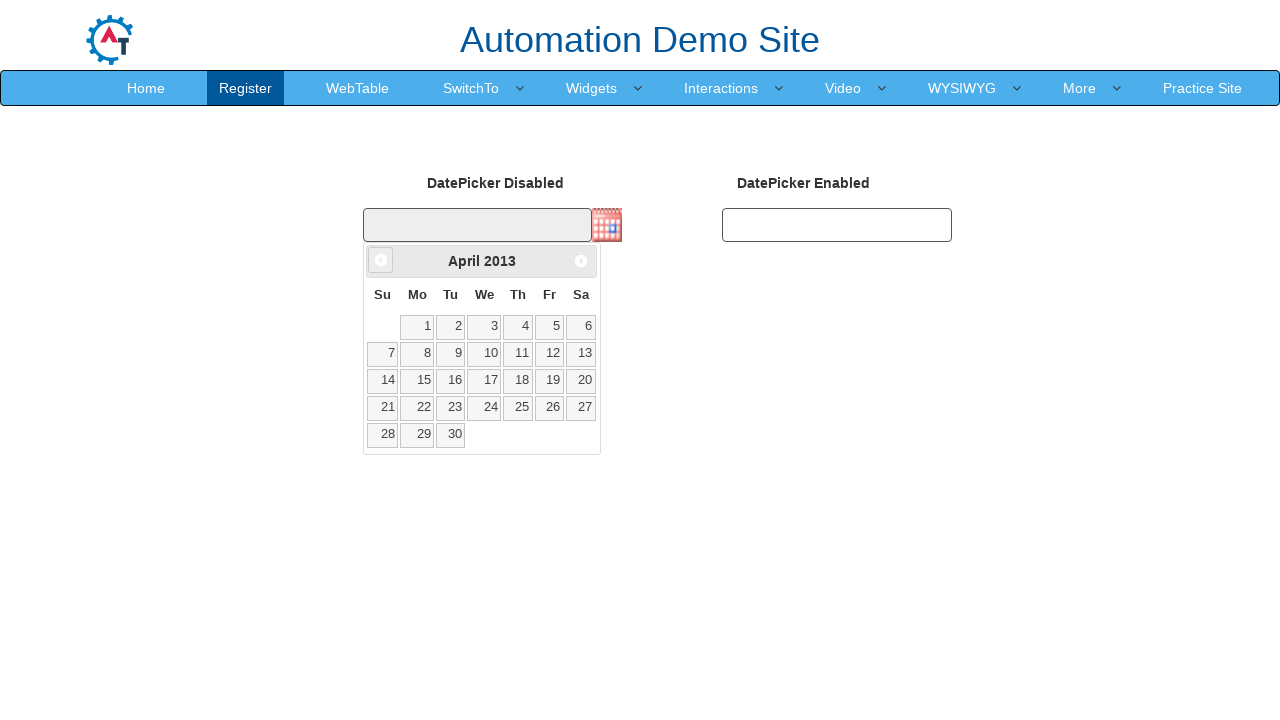

Clicked Previous button to navigate backwards (currently at April 2013) at (381, 260) on span:text('Prev')
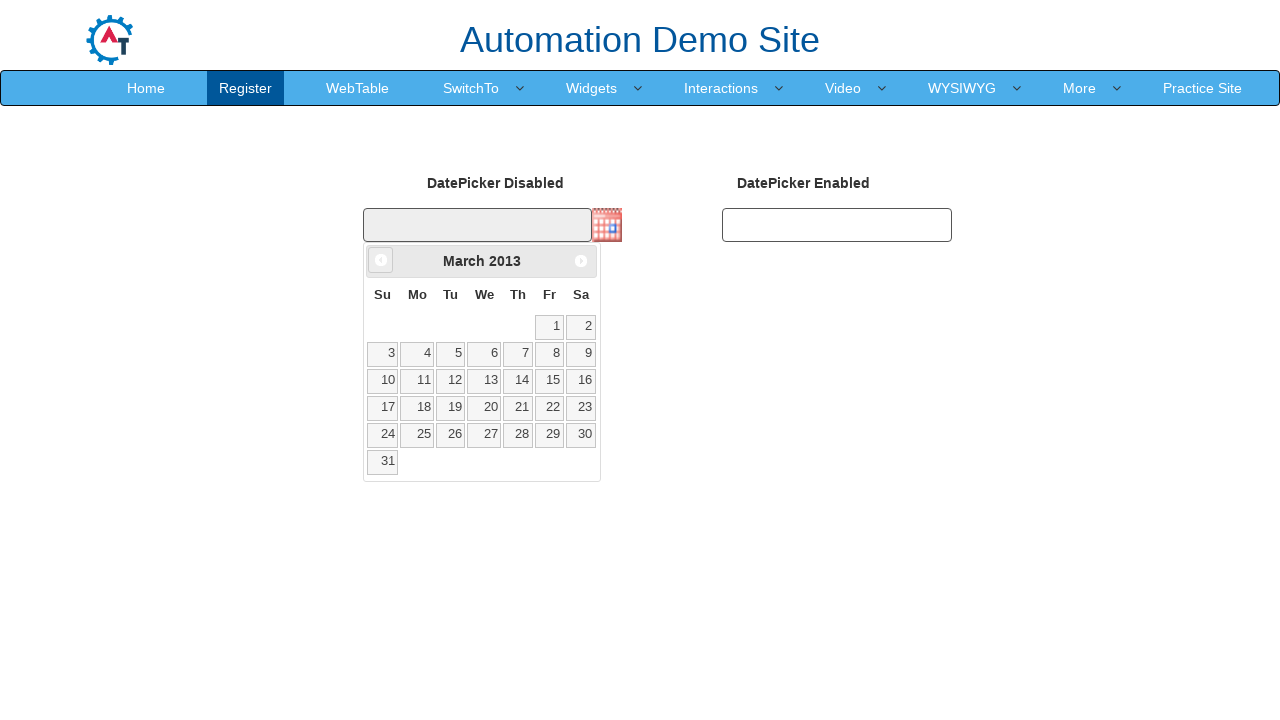

Retrieved updated month from datepicker
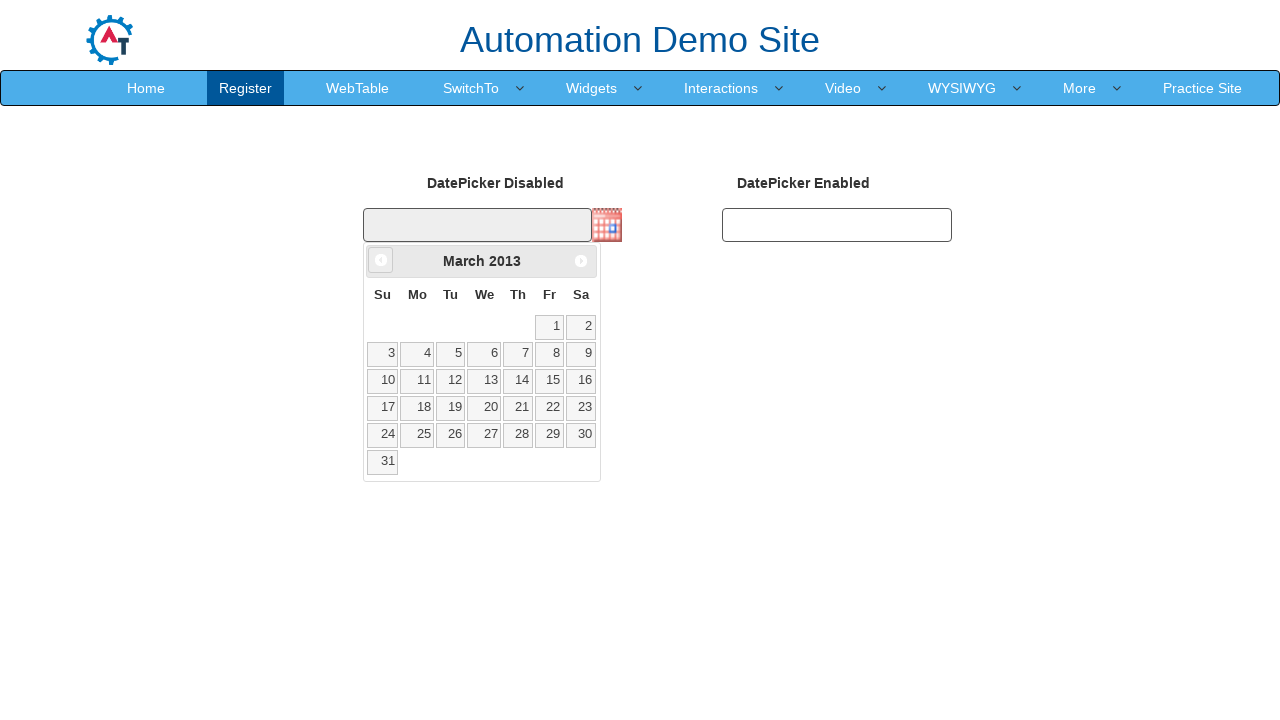

Retrieved updated year from datepicker
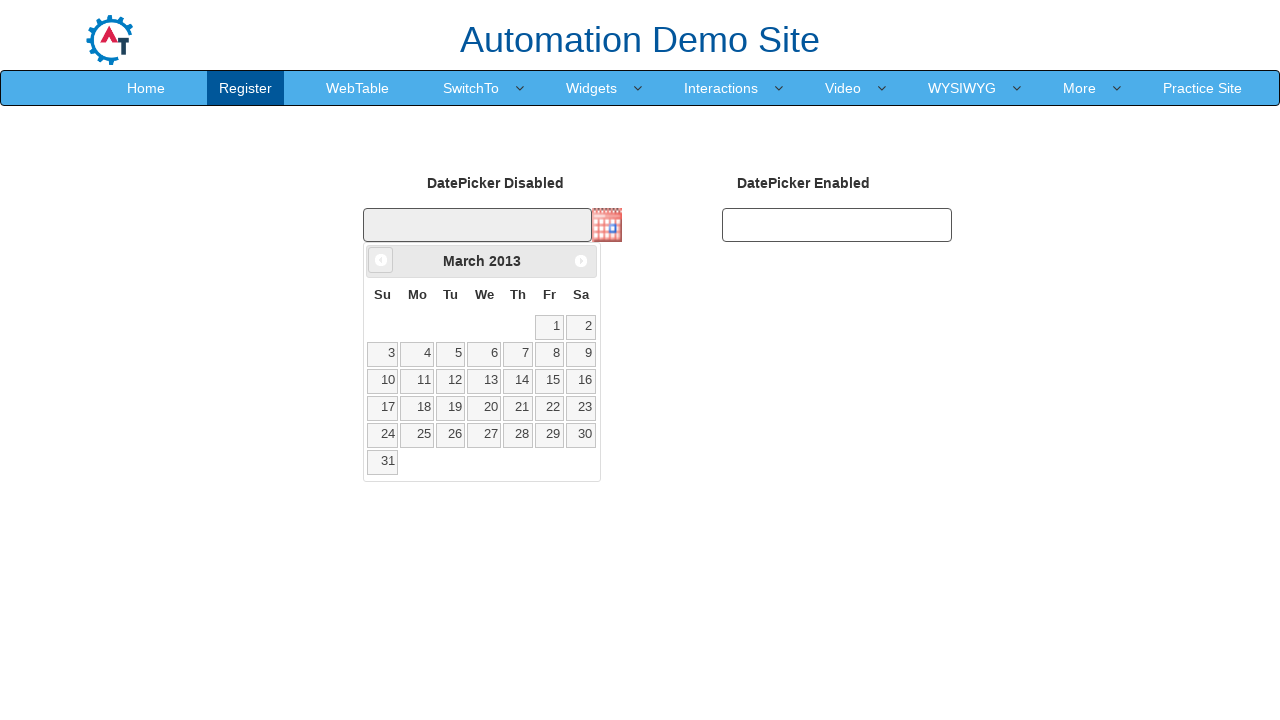

Clicked Previous button to navigate backwards (currently at March 2013) at (381, 260) on span:text('Prev')
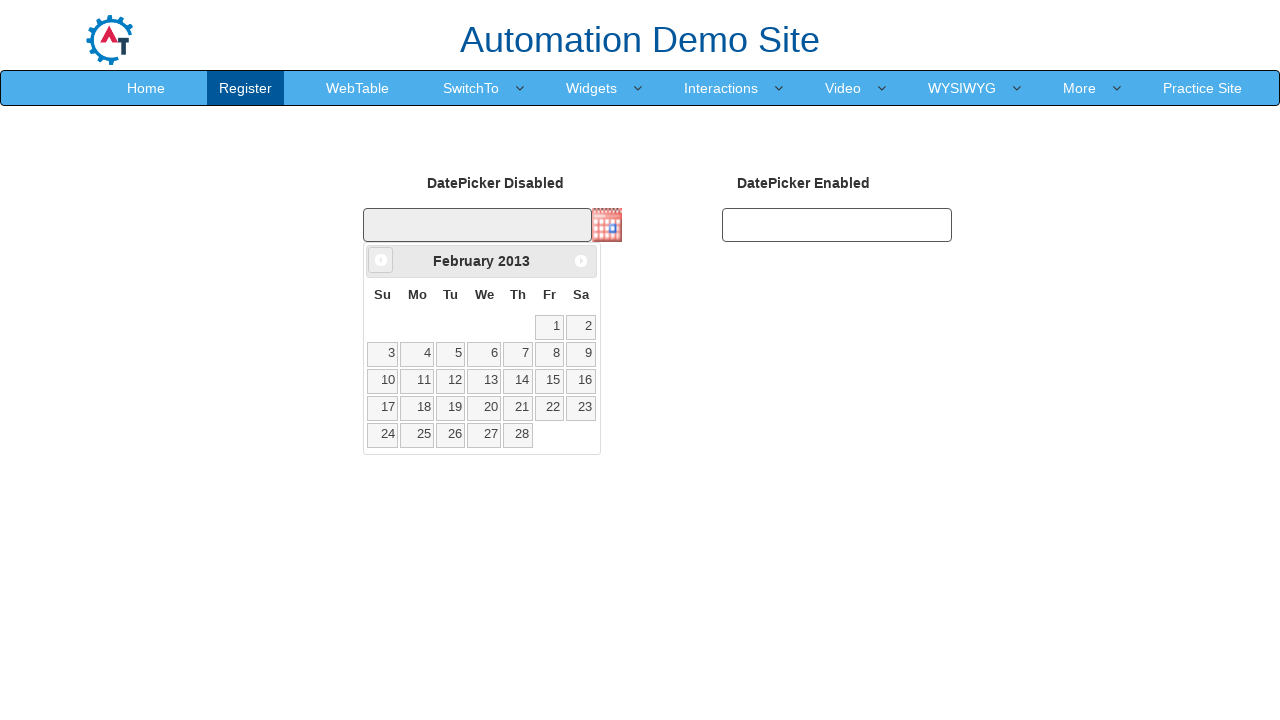

Retrieved updated month from datepicker
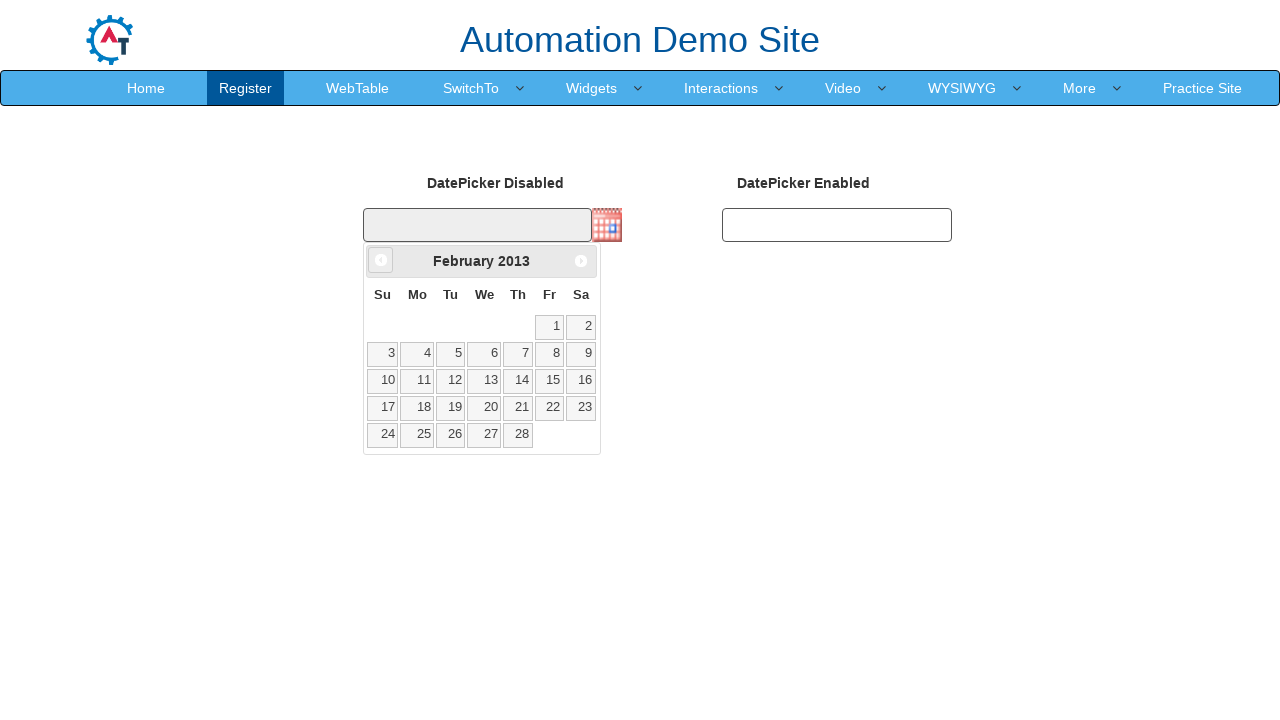

Retrieved updated year from datepicker
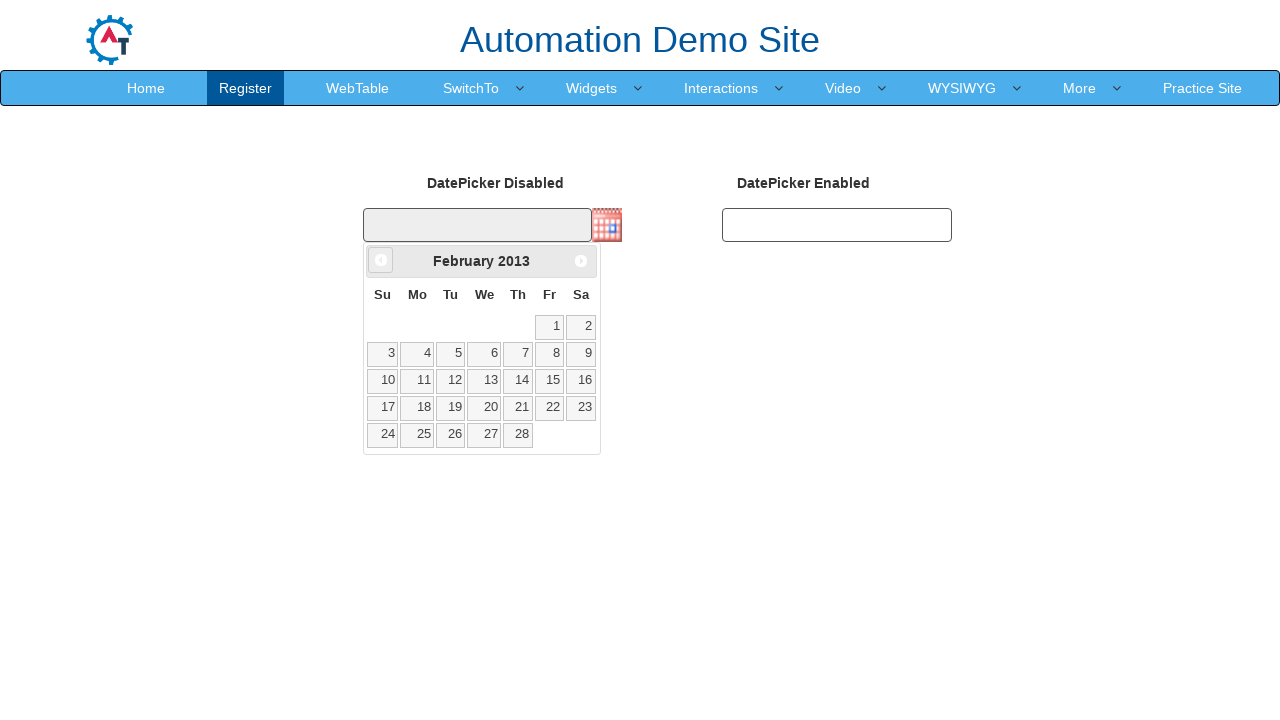

Clicked Previous button to navigate backwards (currently at February 2013) at (381, 260) on span:text('Prev')
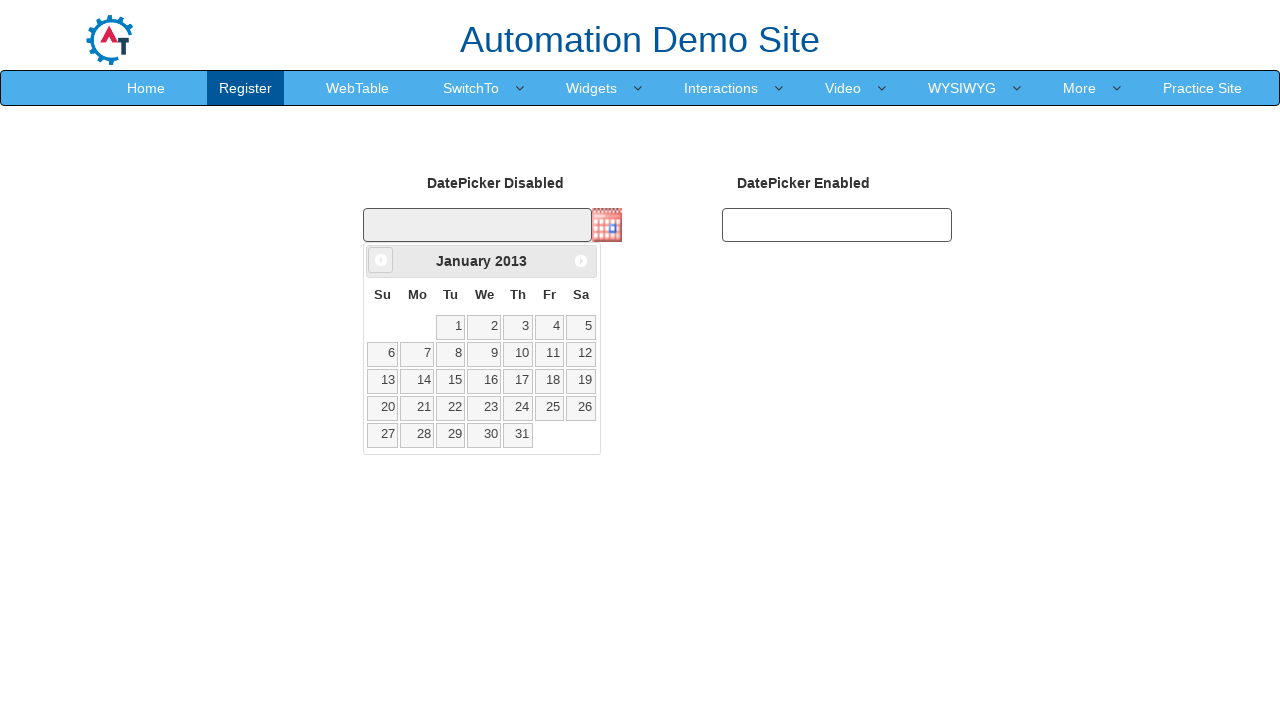

Retrieved updated month from datepicker
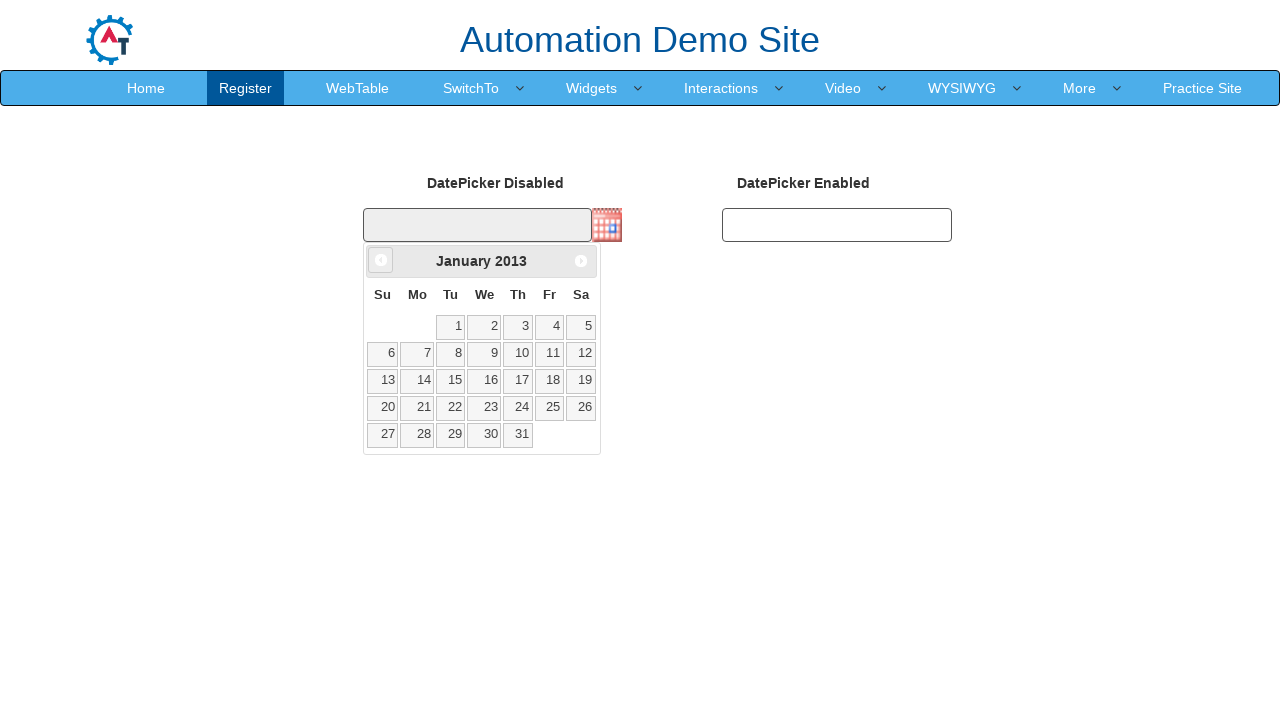

Retrieved updated year from datepicker
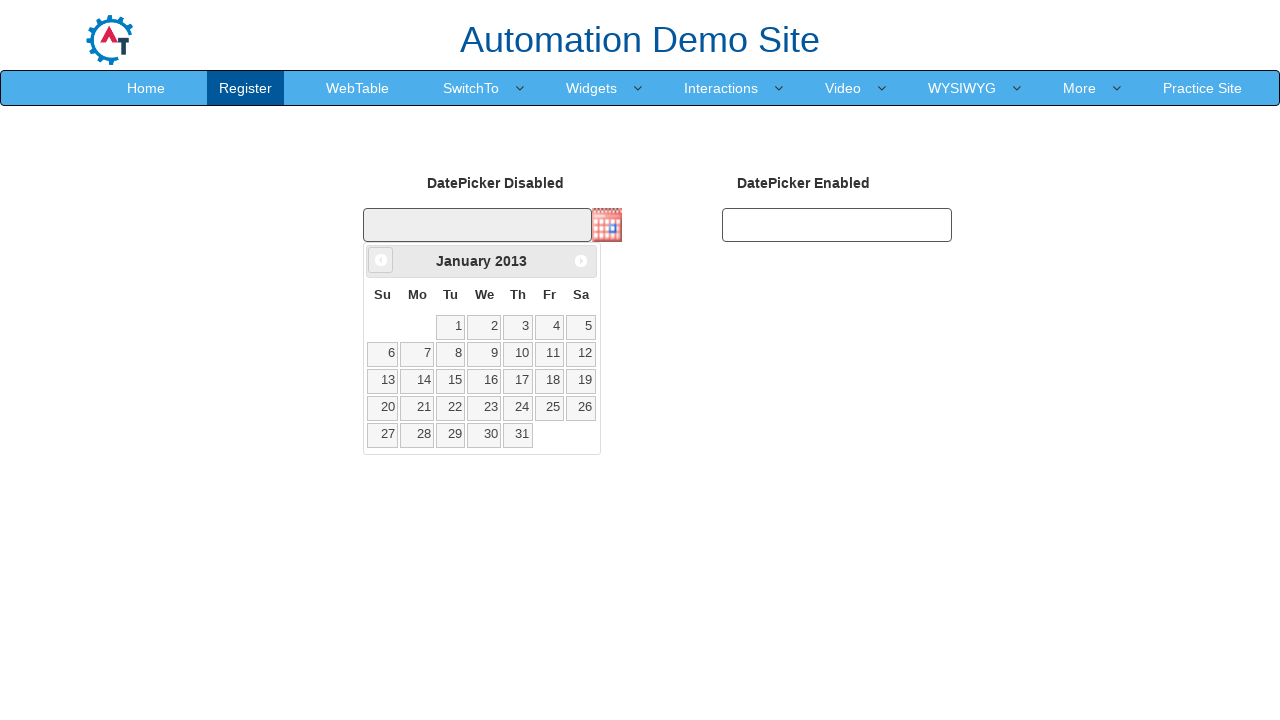

Clicked Previous button to navigate backwards (currently at January 2013) at (381, 260) on span:text('Prev')
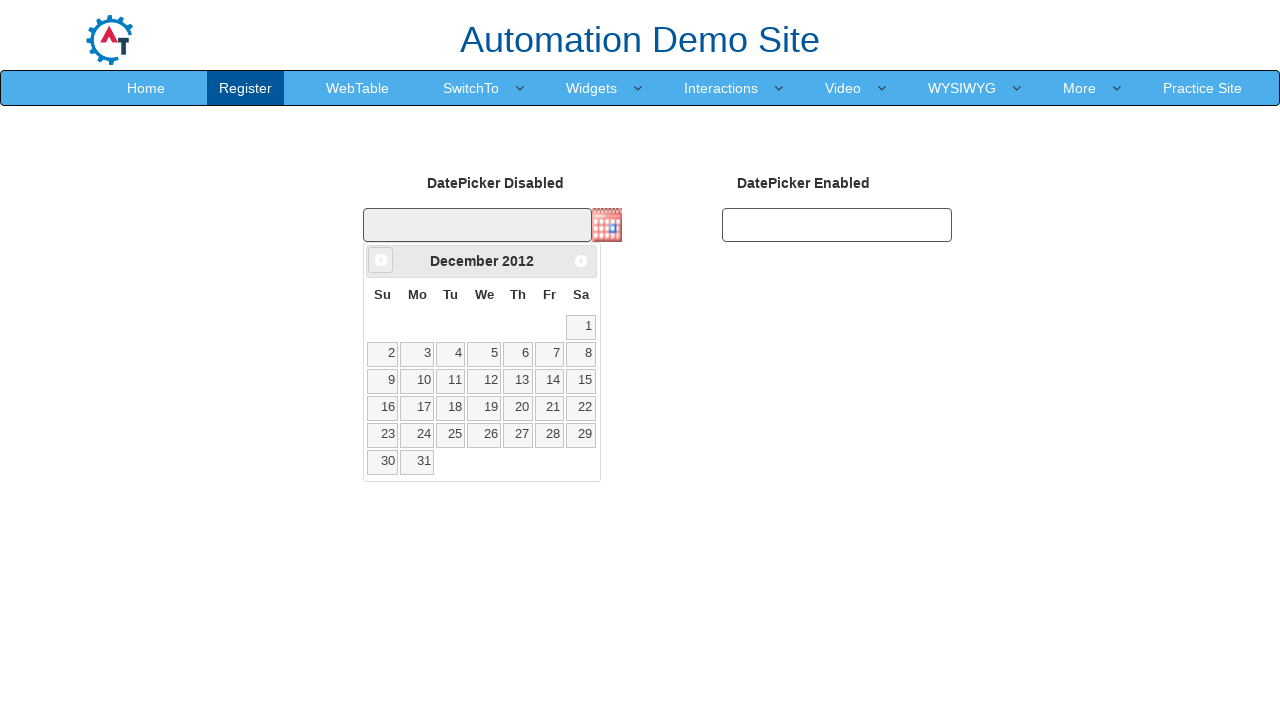

Retrieved updated month from datepicker
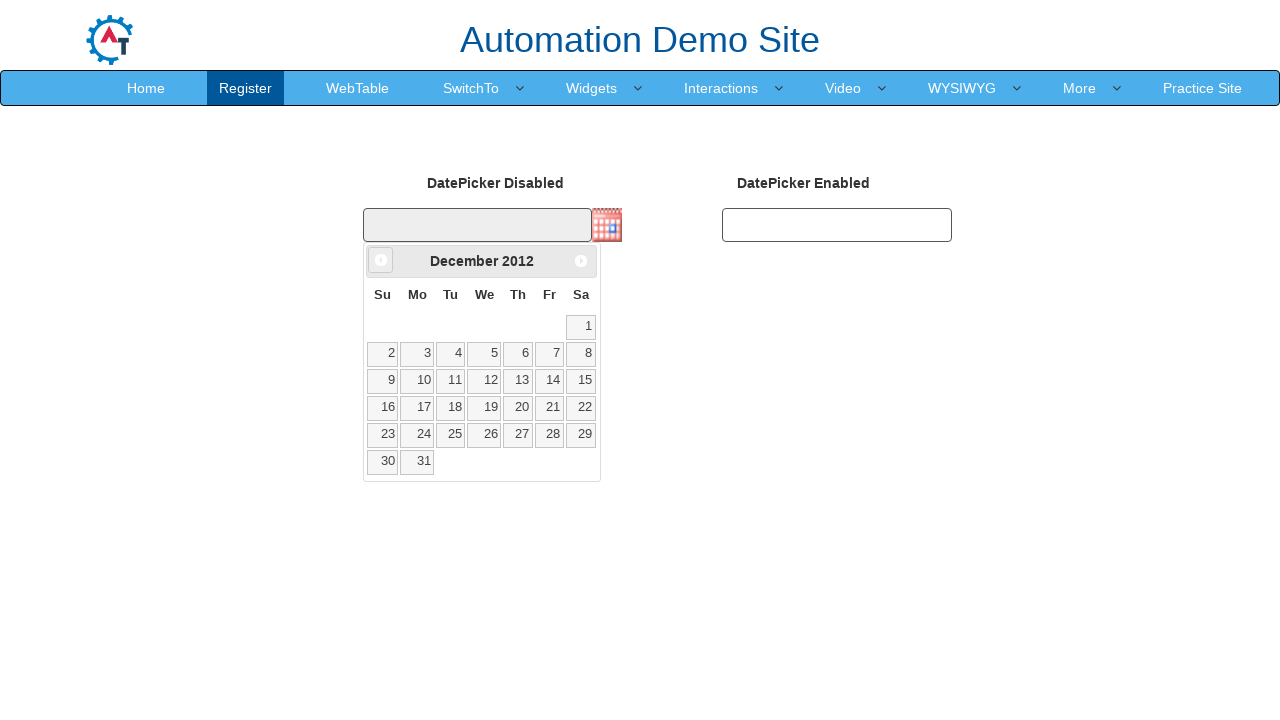

Retrieved updated year from datepicker
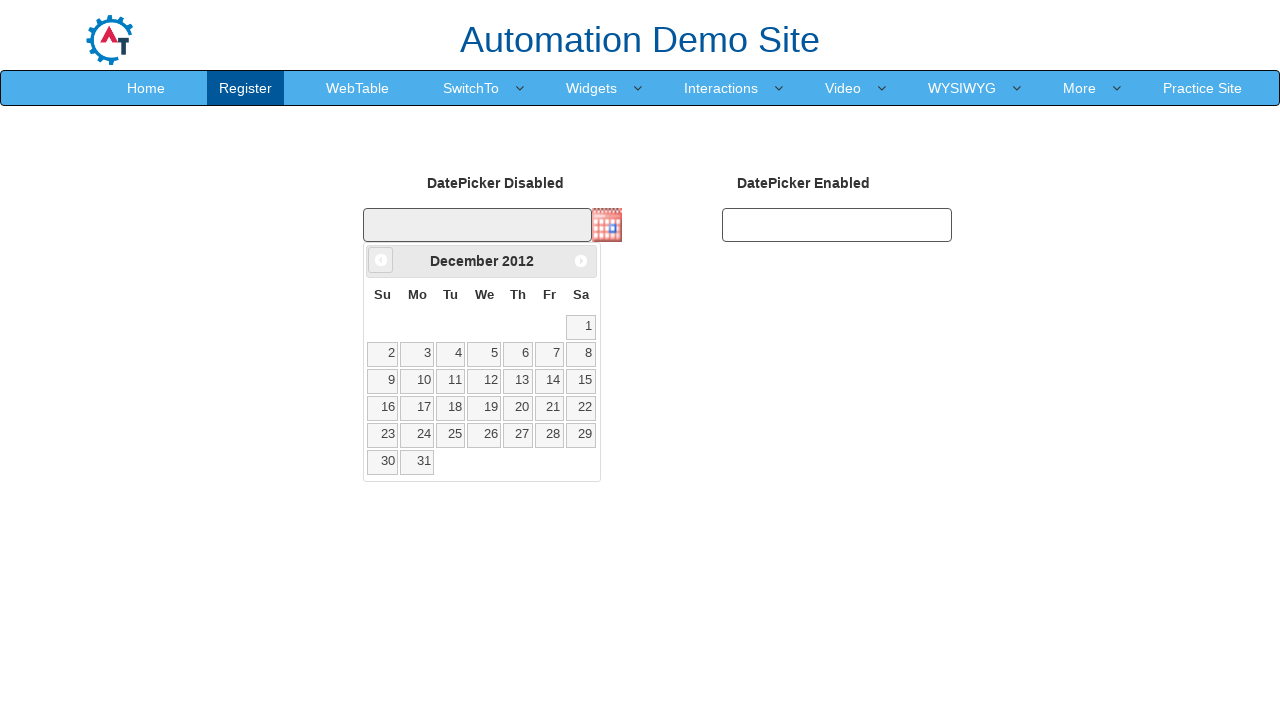

Clicked Previous button to navigate backwards (currently at December 2012) at (381, 260) on span:text('Prev')
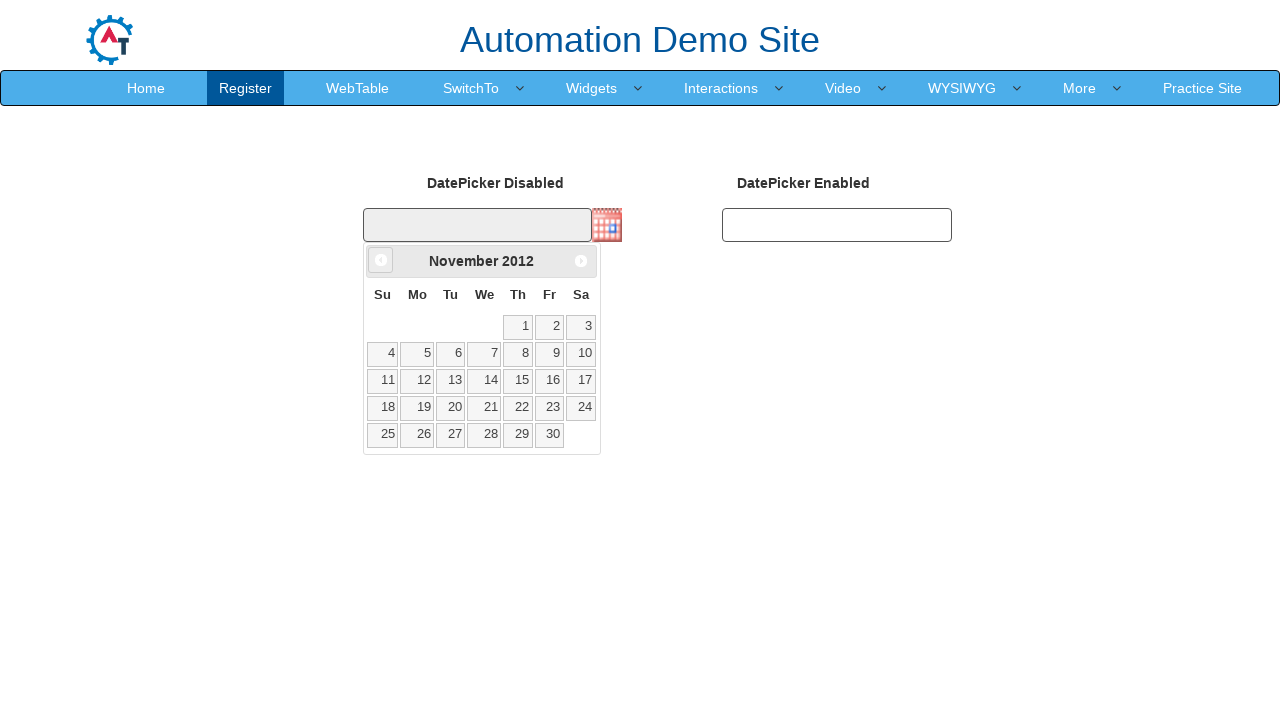

Retrieved updated month from datepicker
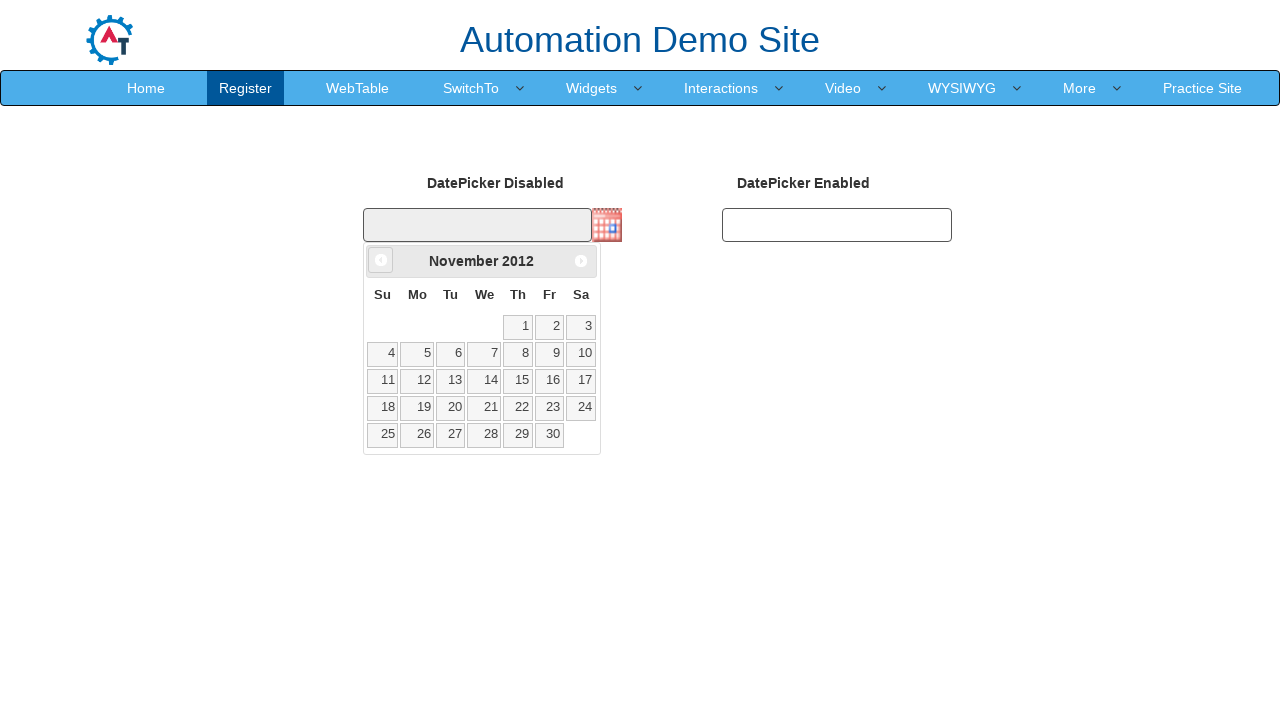

Retrieved updated year from datepicker
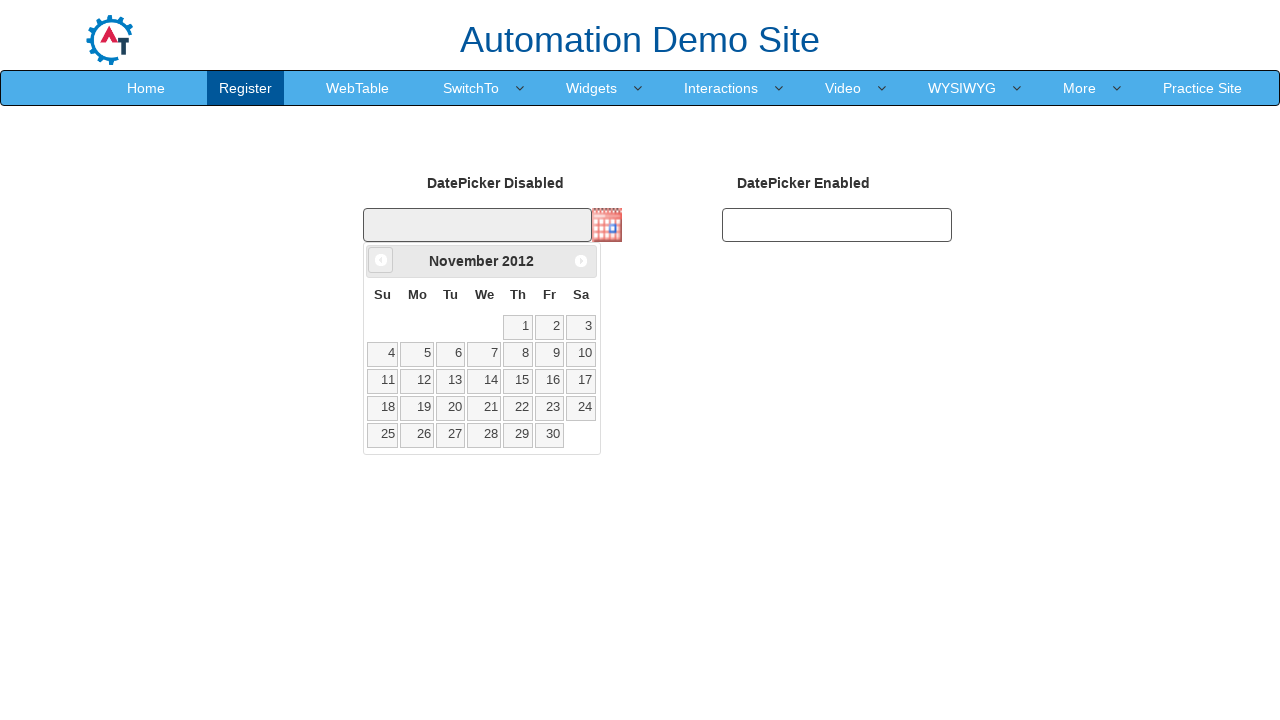

Clicked Previous button to navigate backwards (currently at November 2012) at (381, 260) on span:text('Prev')
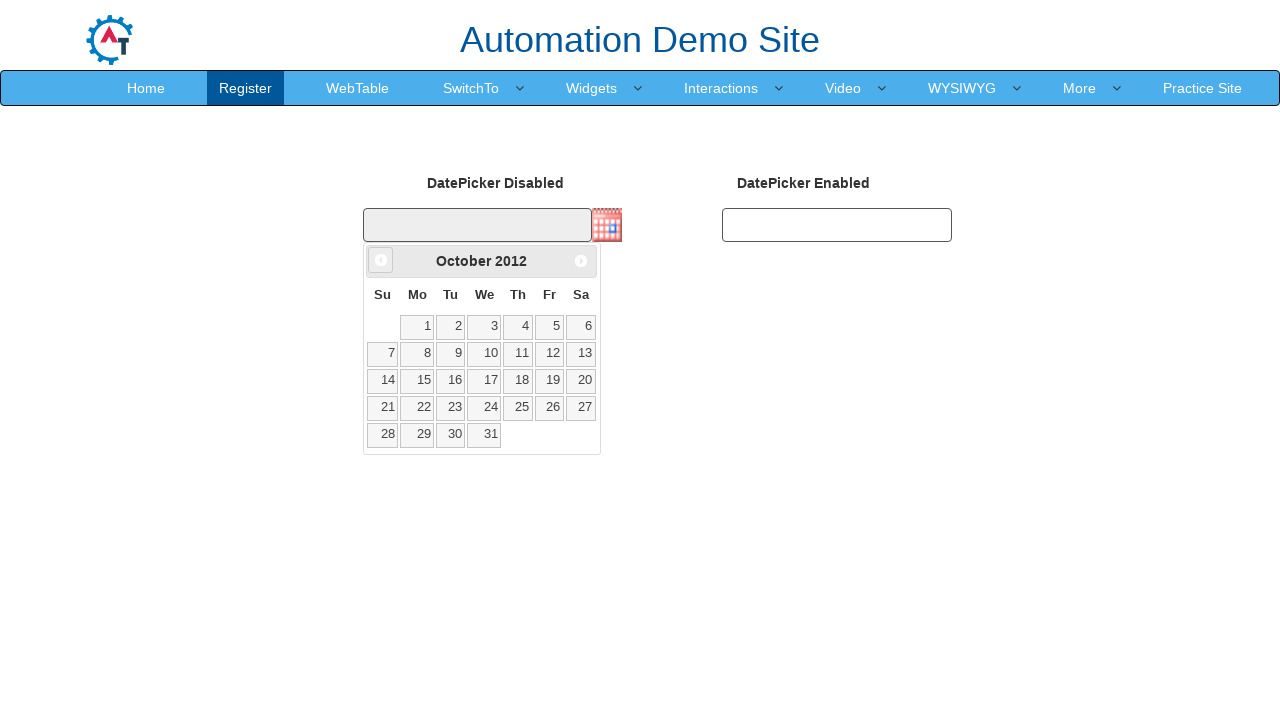

Retrieved updated month from datepicker
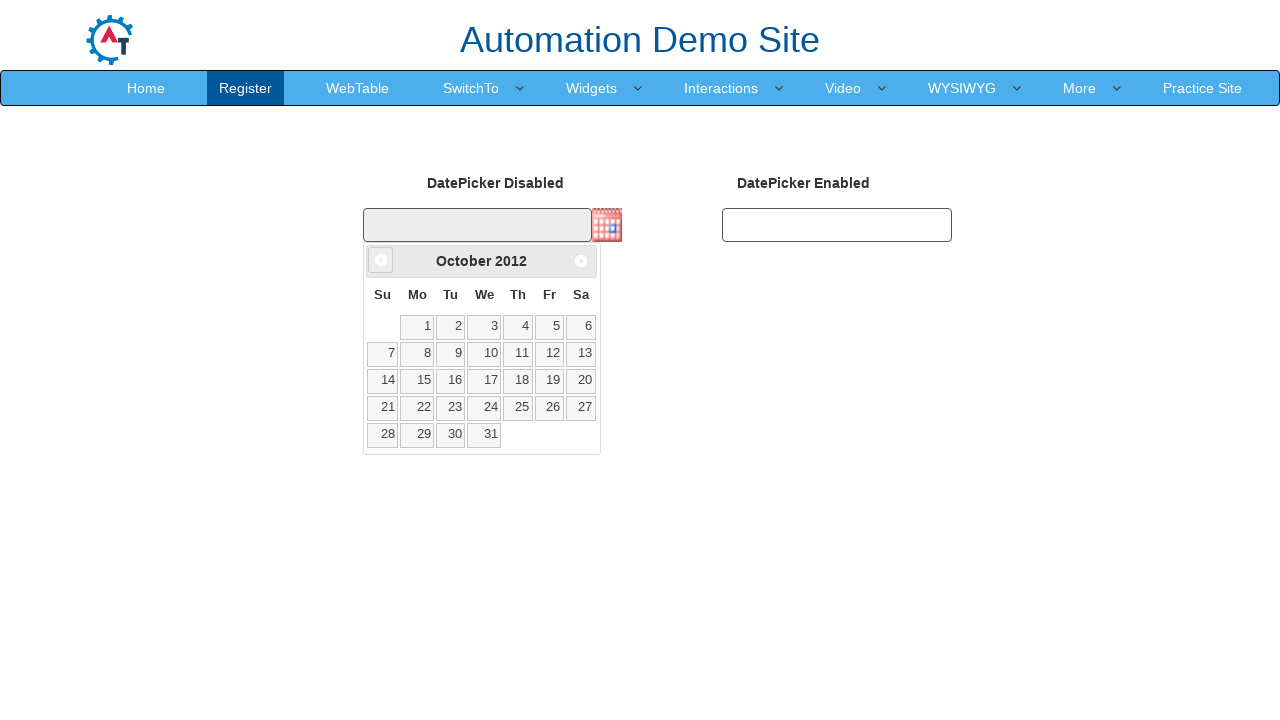

Retrieved updated year from datepicker
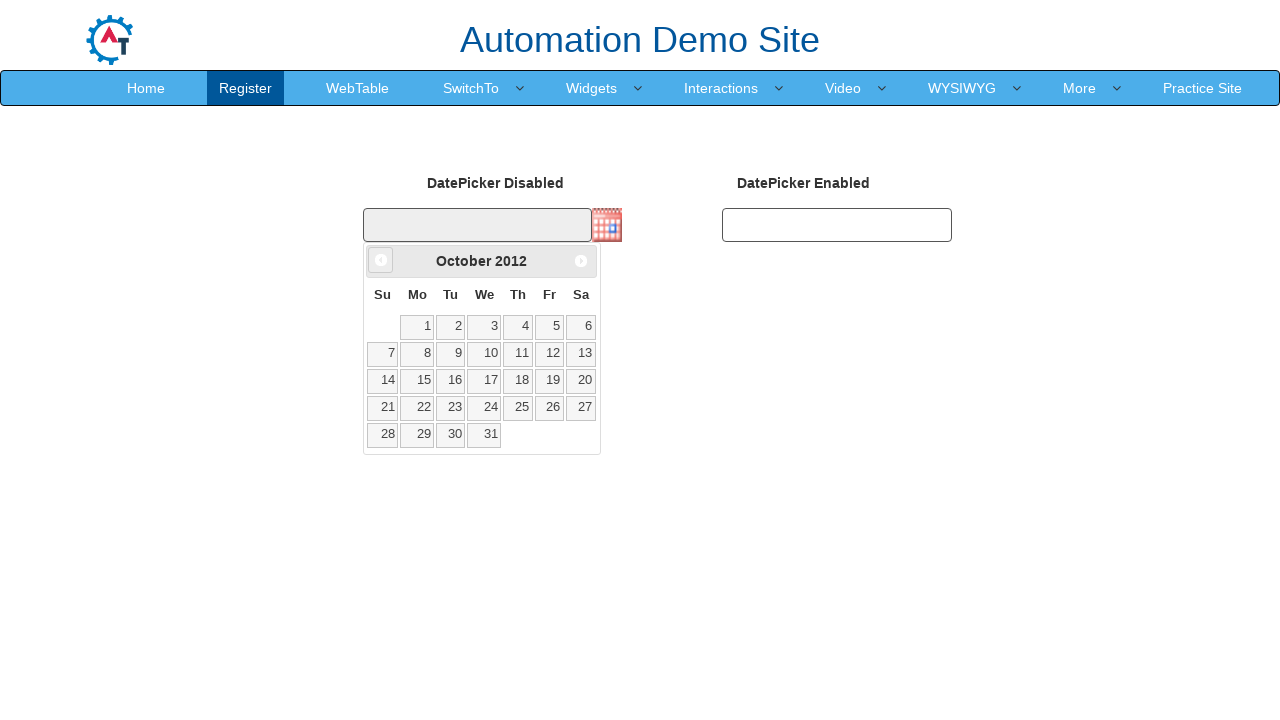

Clicked Previous button to navigate backwards (currently at October 2012) at (381, 260) on span:text('Prev')
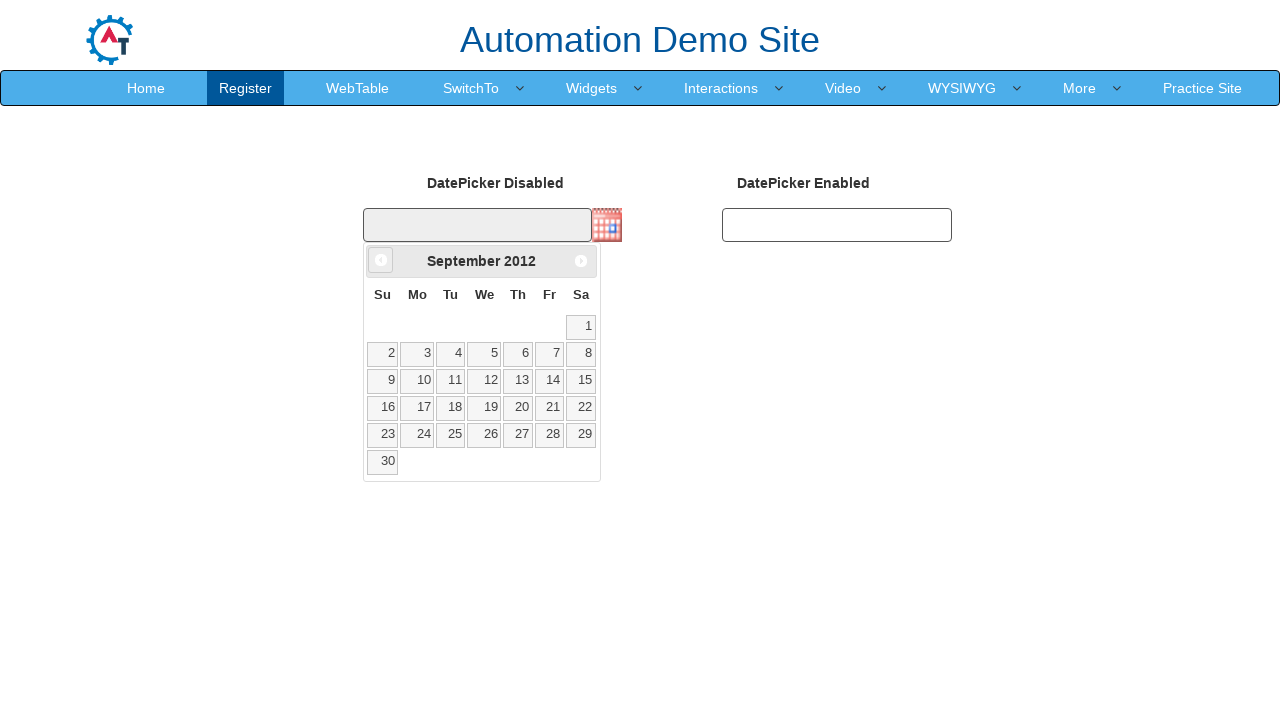

Retrieved updated month from datepicker
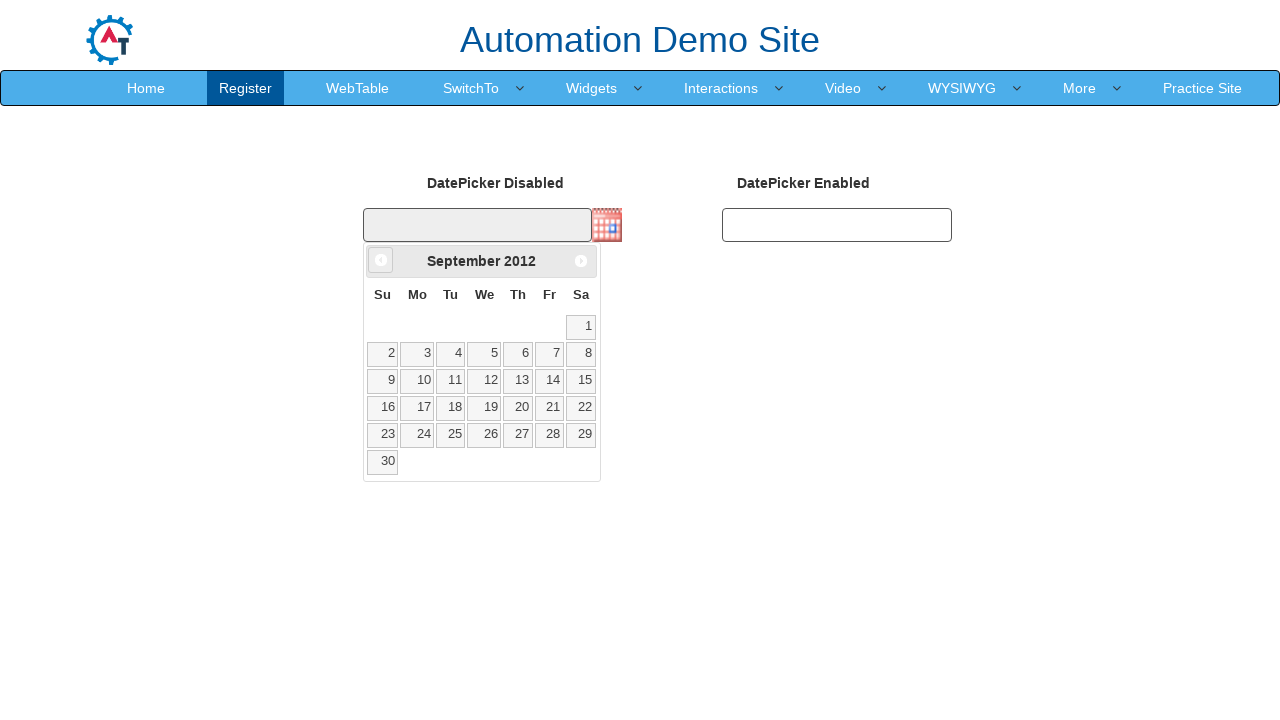

Retrieved updated year from datepicker
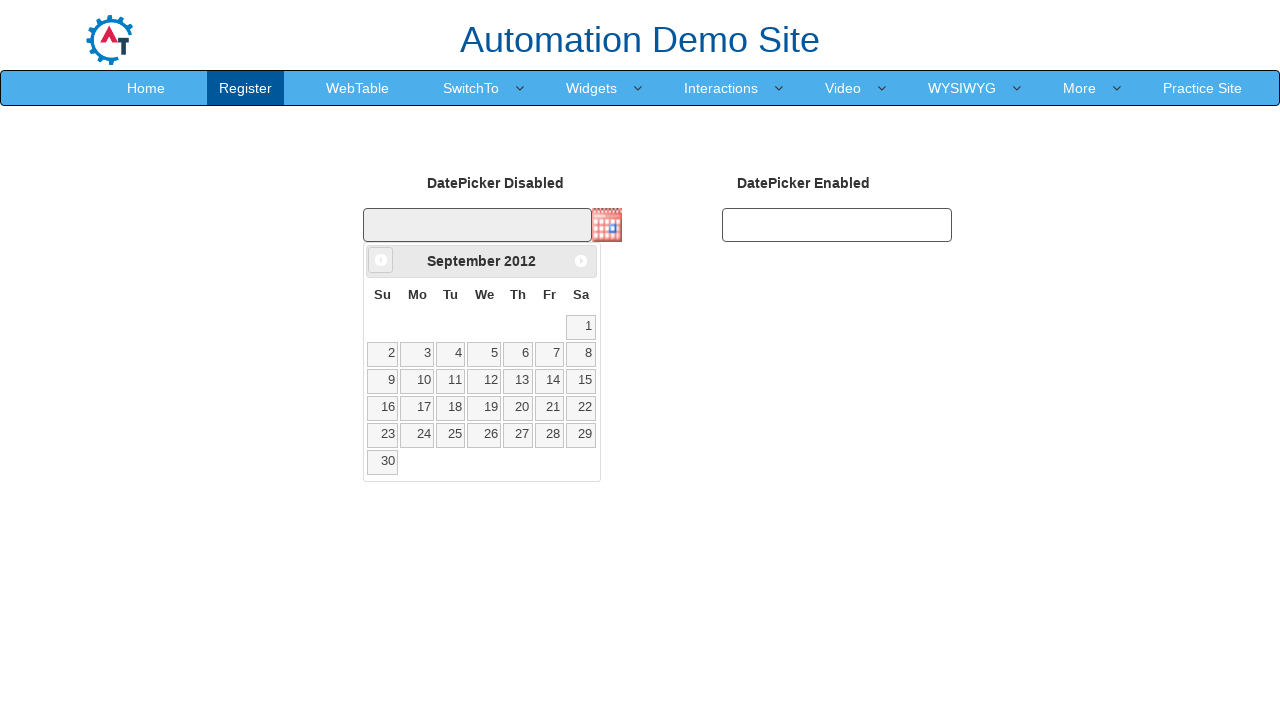

Clicked Previous button to navigate backwards (currently at September 2012) at (381, 260) on span:text('Prev')
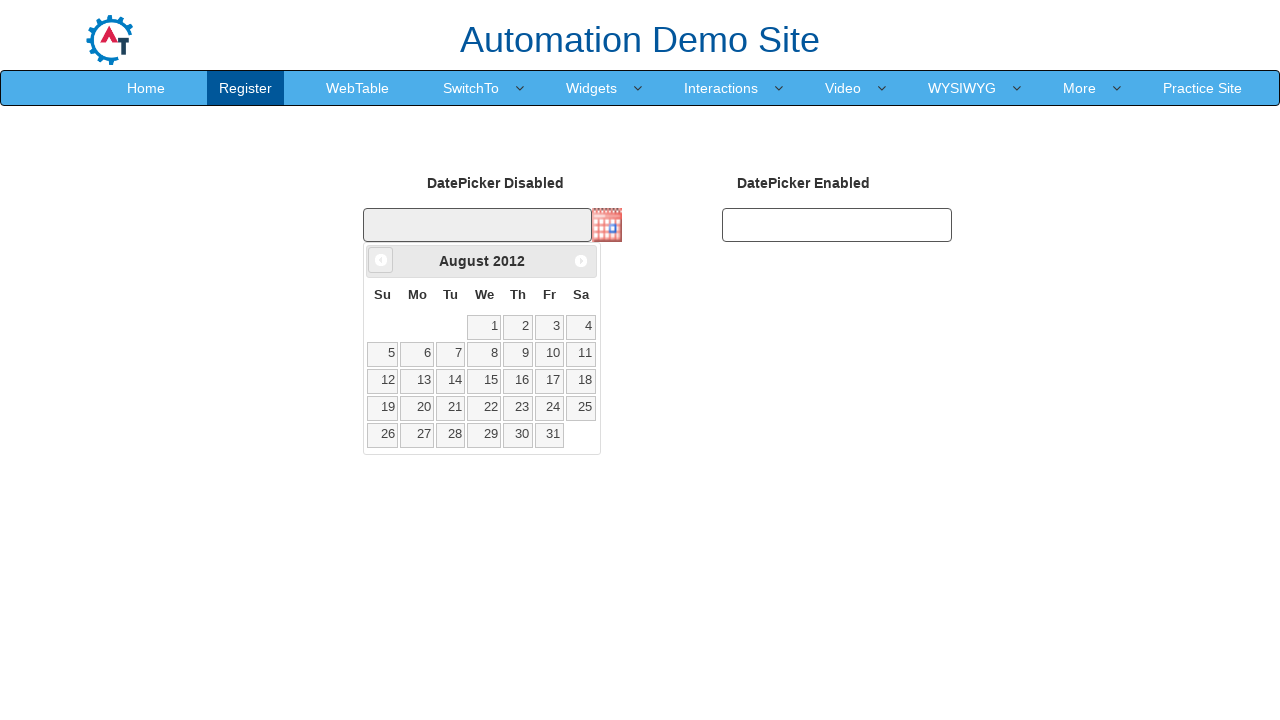

Retrieved updated month from datepicker
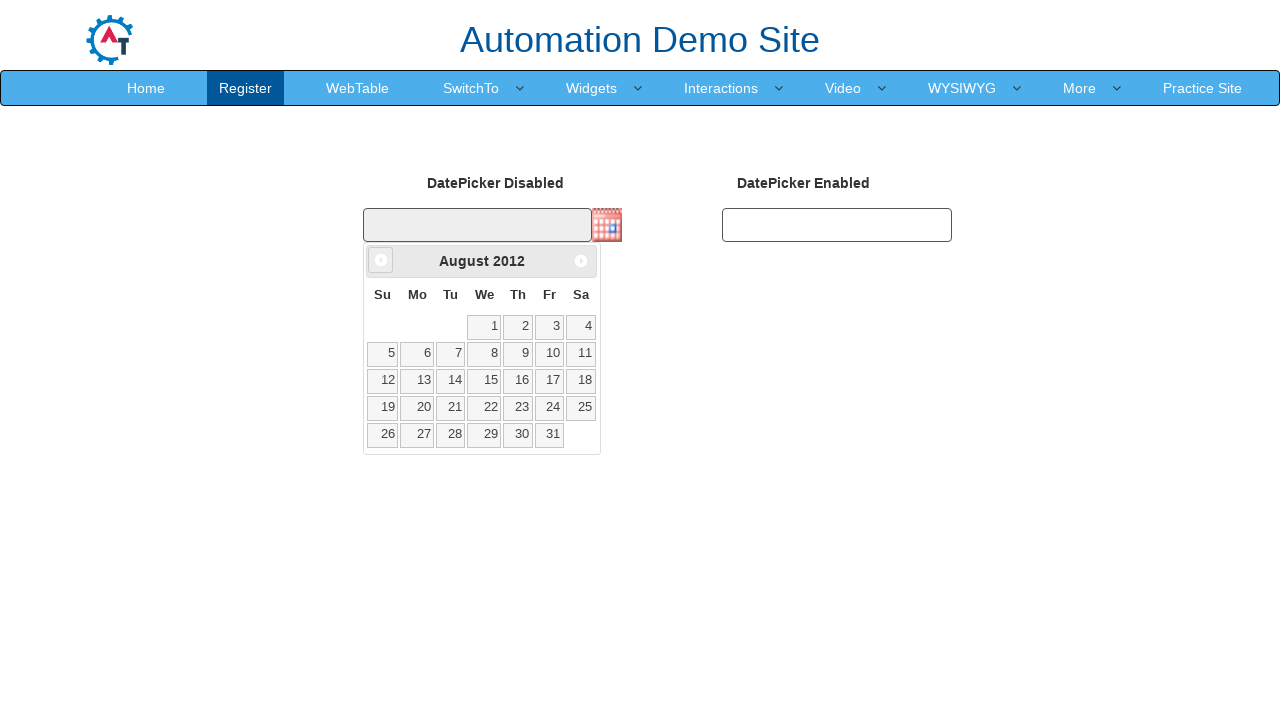

Retrieved updated year from datepicker
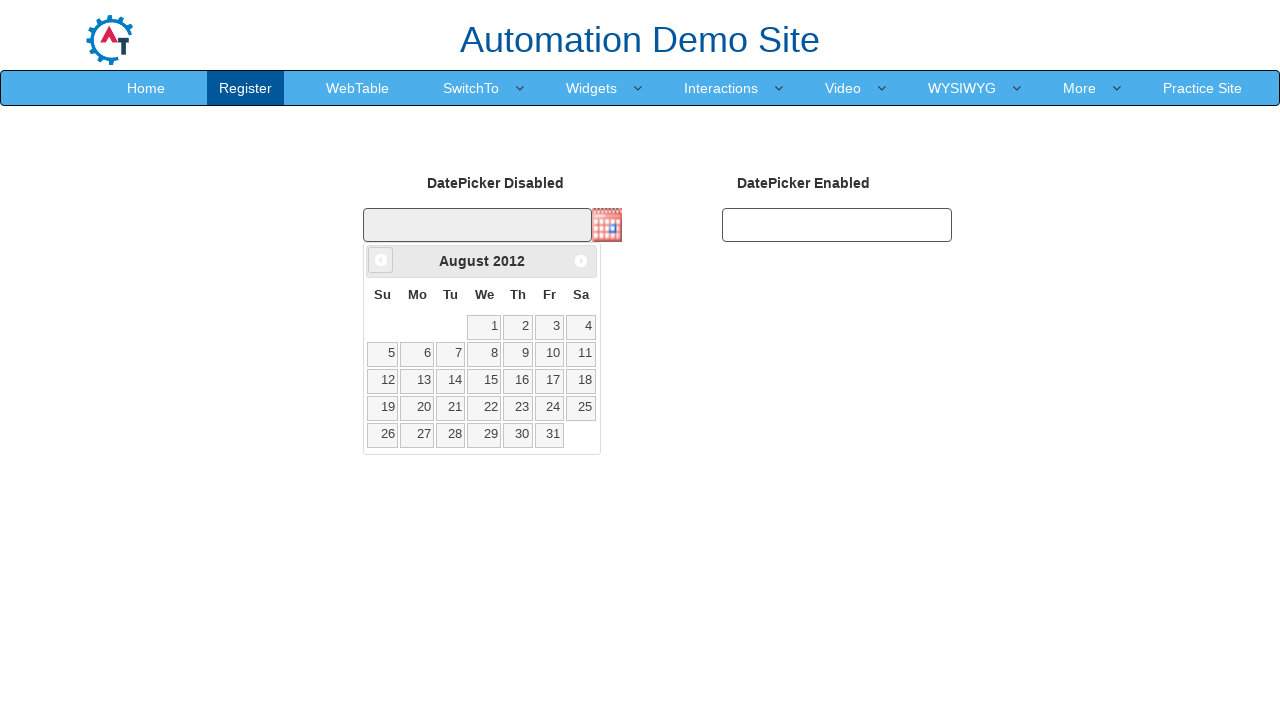

Clicked Previous button to navigate backwards (currently at August 2012) at (381, 260) on span:text('Prev')
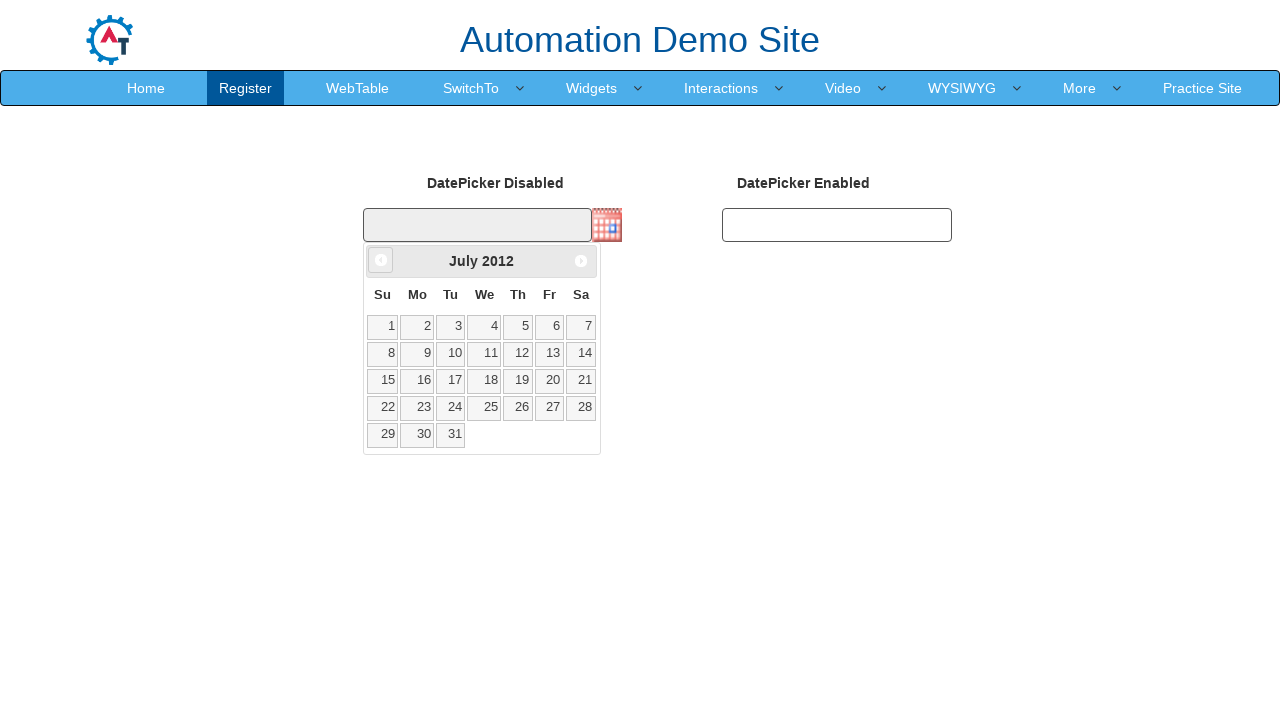

Retrieved updated month from datepicker
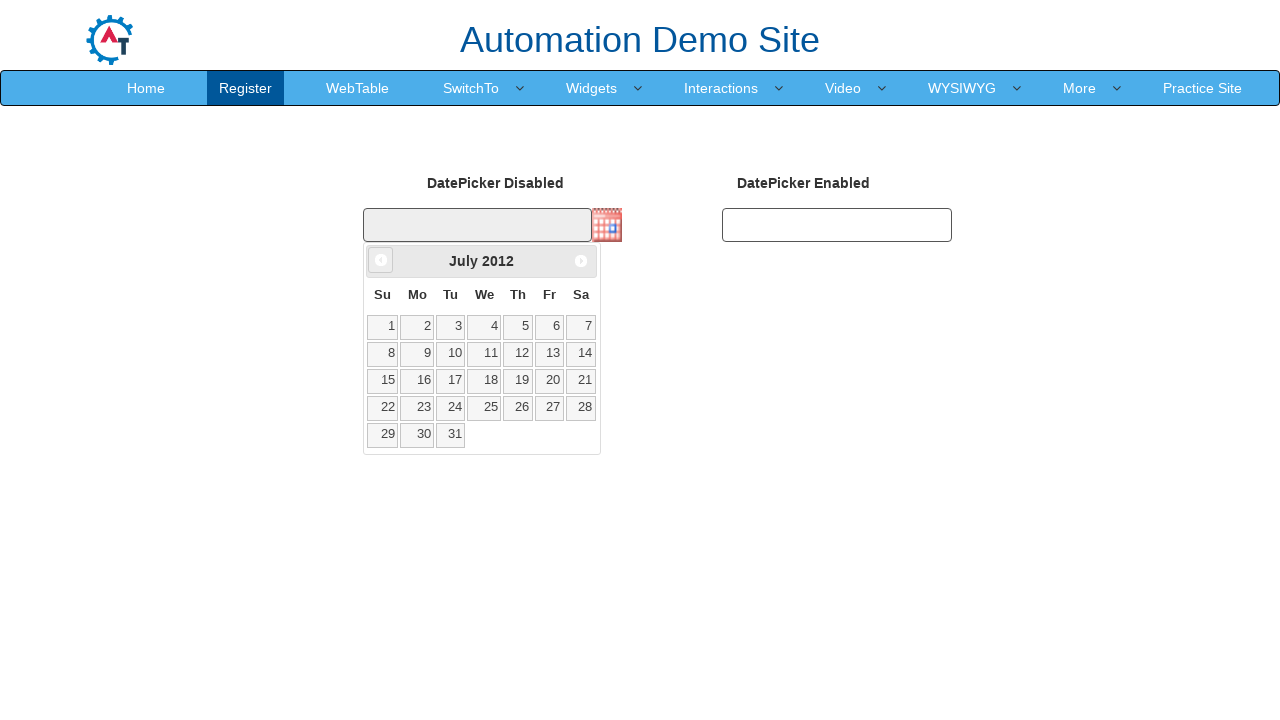

Retrieved updated year from datepicker
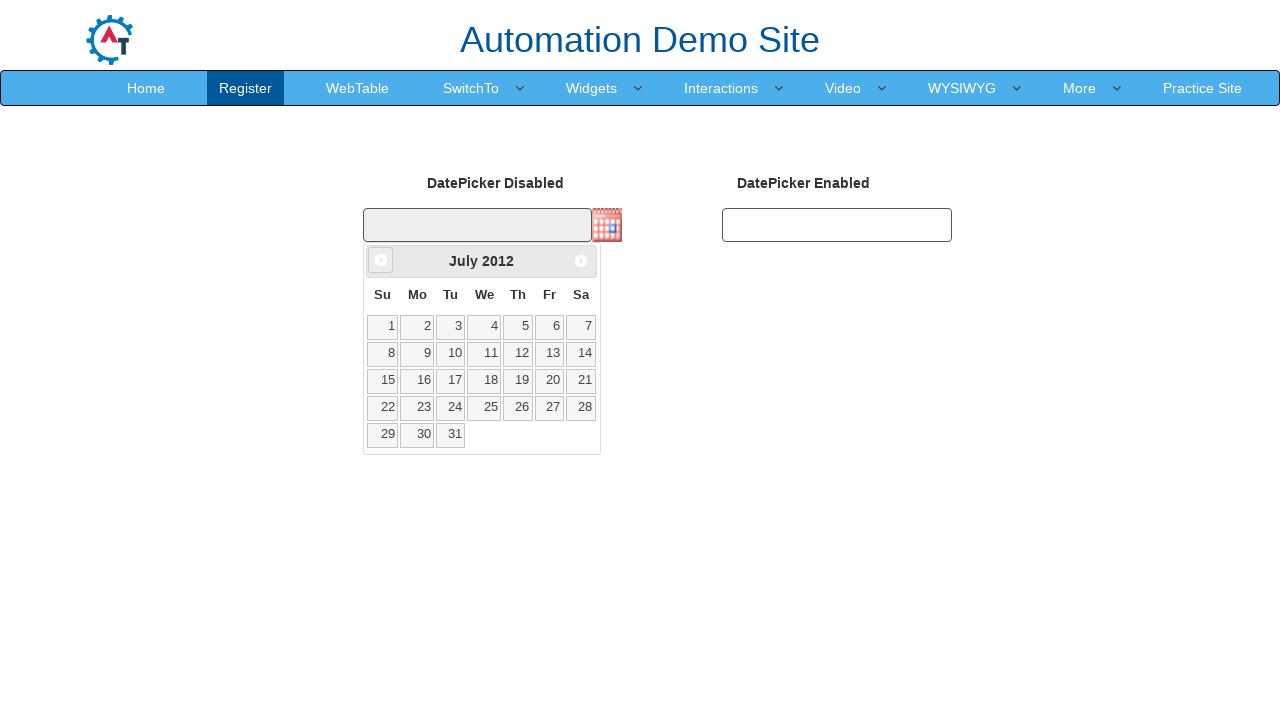

Clicked Previous button to navigate backwards (currently at July 2012) at (381, 260) on span:text('Prev')
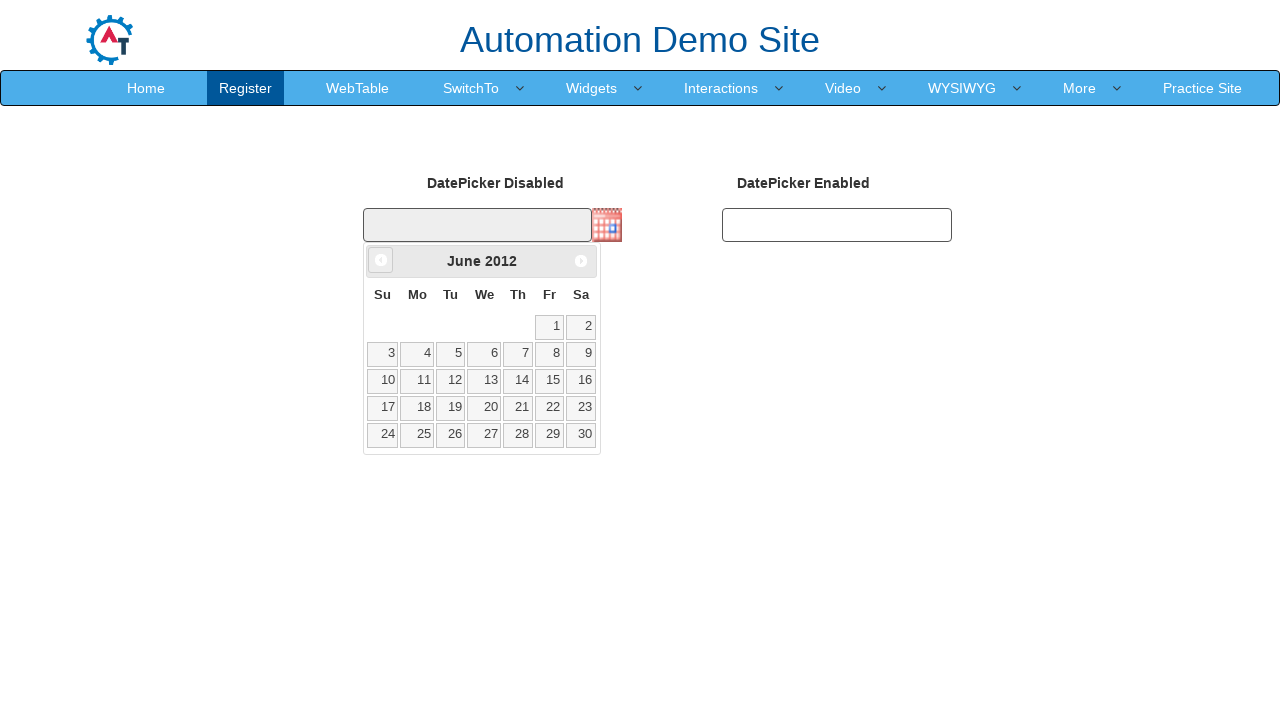

Retrieved updated month from datepicker
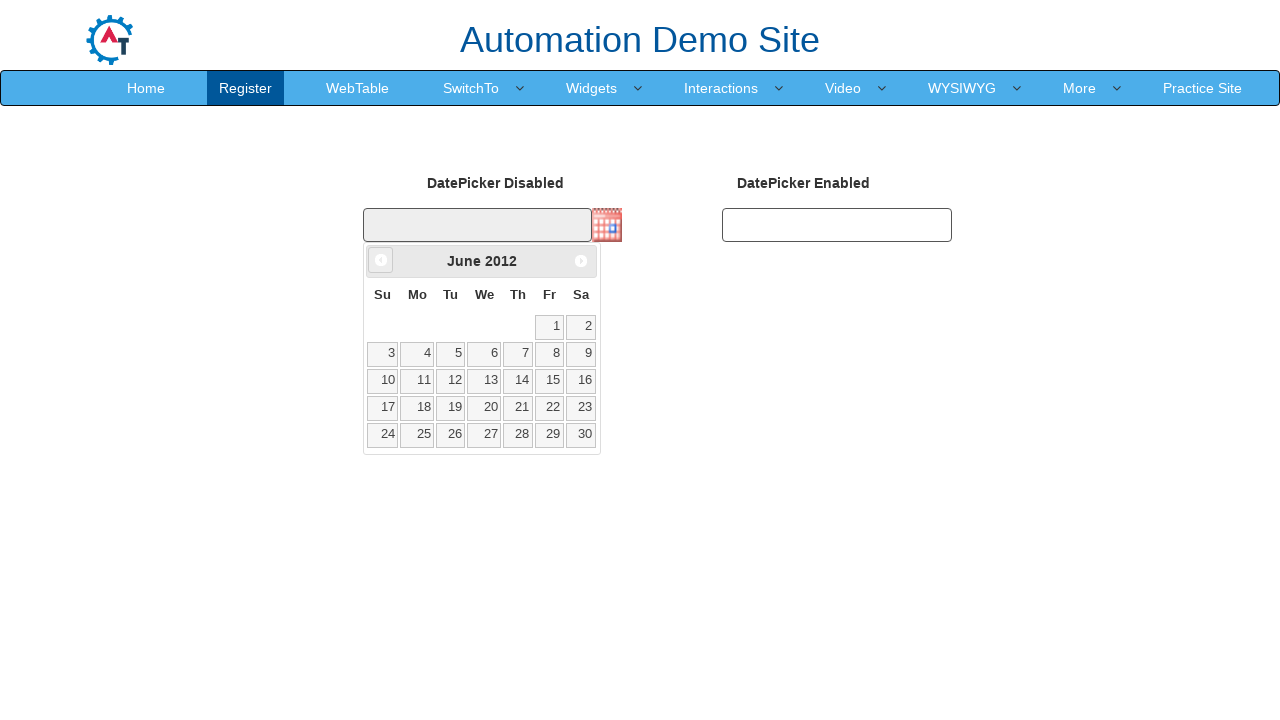

Retrieved updated year from datepicker
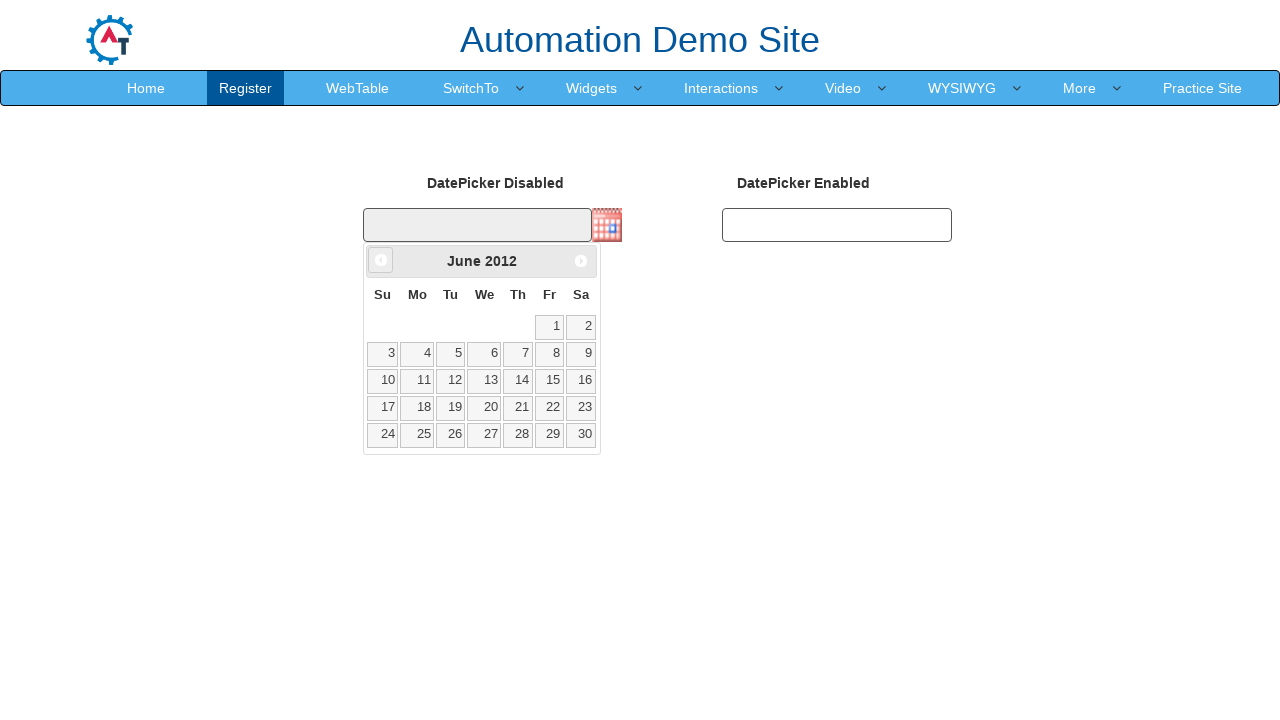

Clicked Previous button to navigate backwards (currently at June 2012) at (381, 260) on span:text('Prev')
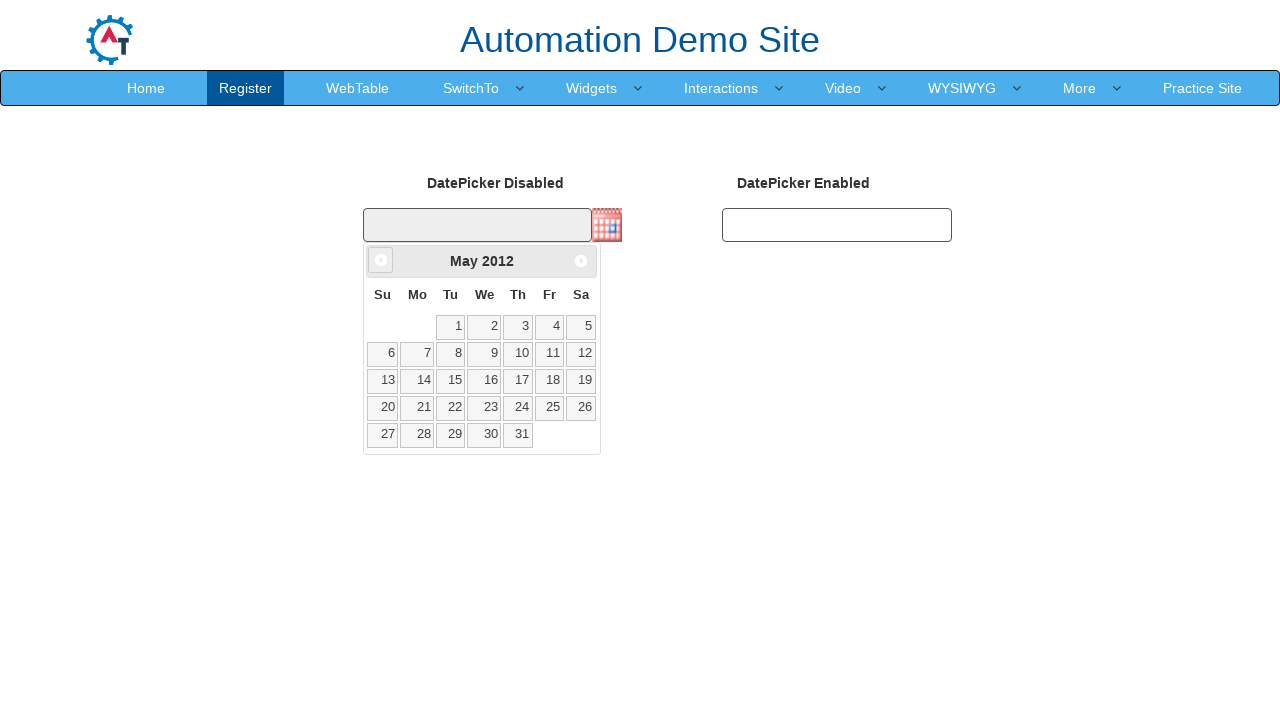

Retrieved updated month from datepicker
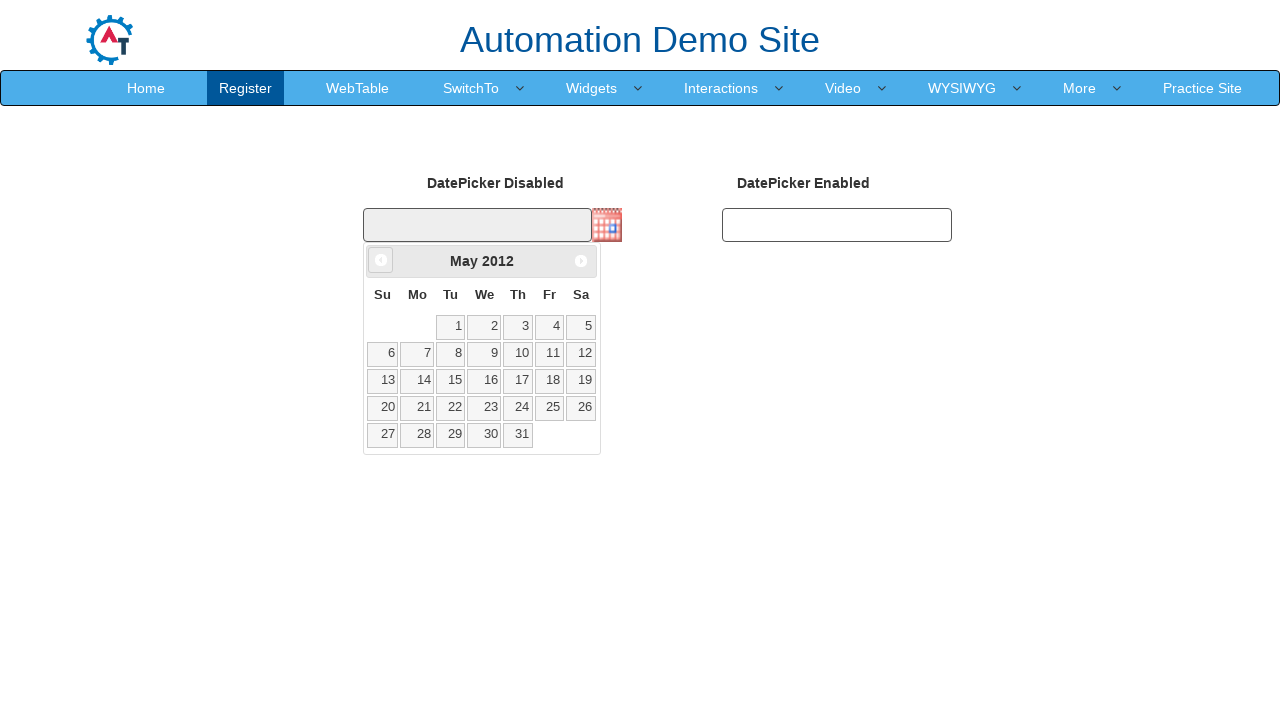

Retrieved updated year from datepicker
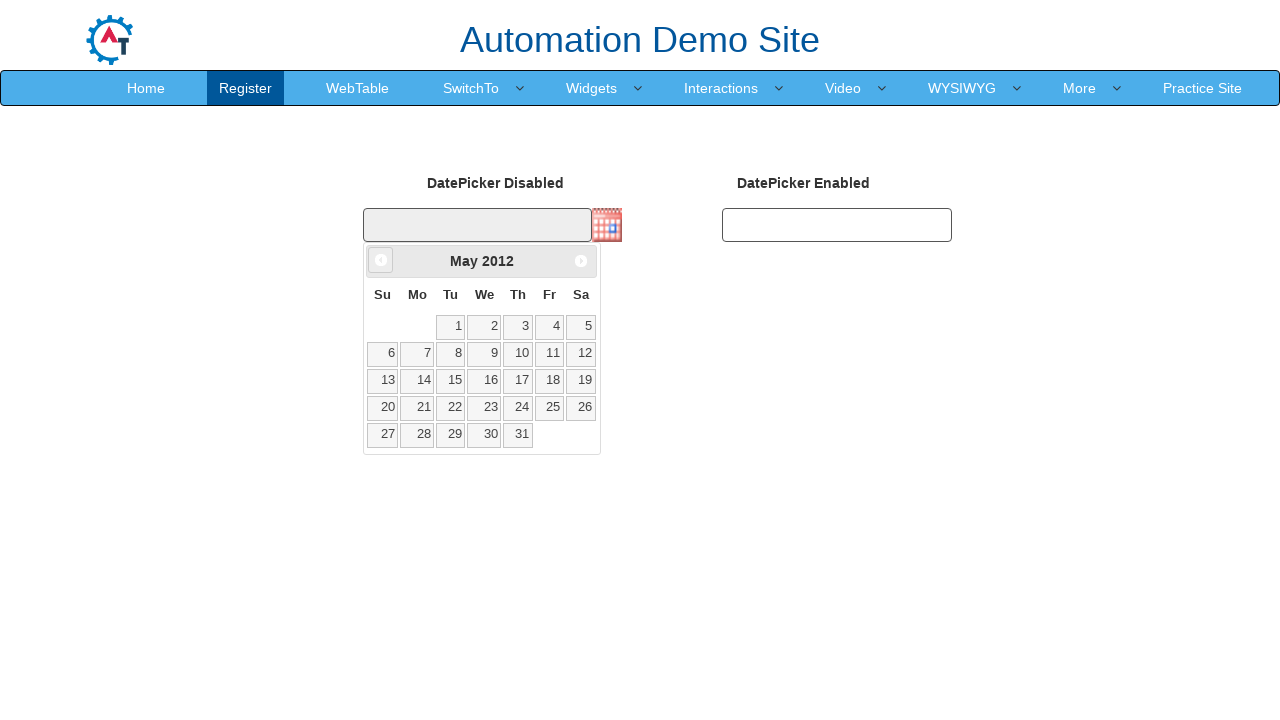

Clicked Previous button to navigate backwards (currently at May 2012) at (381, 260) on span:text('Prev')
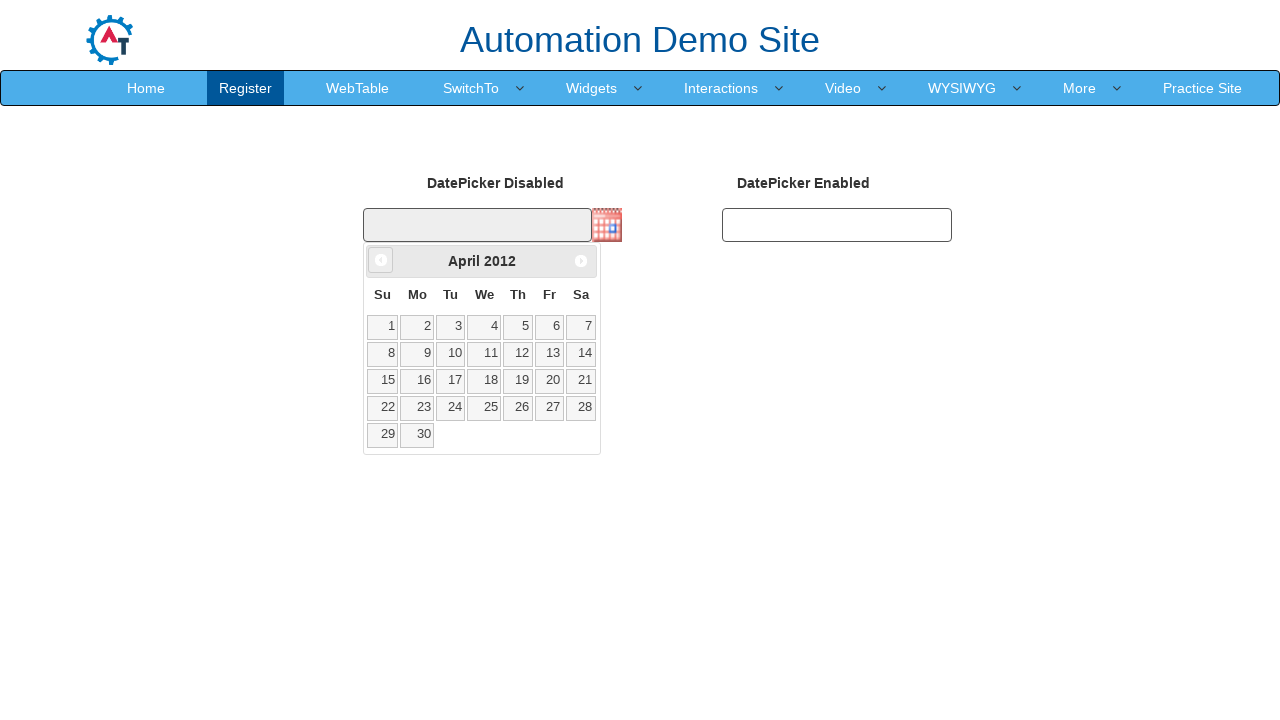

Retrieved updated month from datepicker
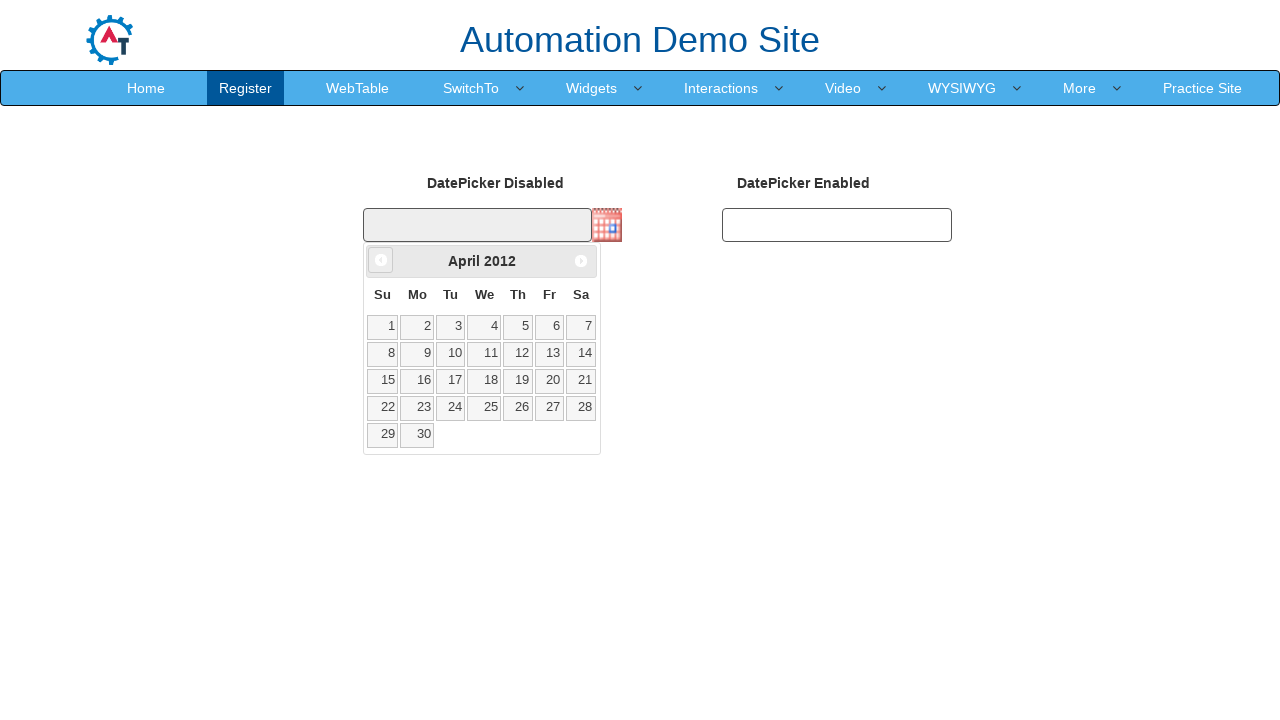

Retrieved updated year from datepicker
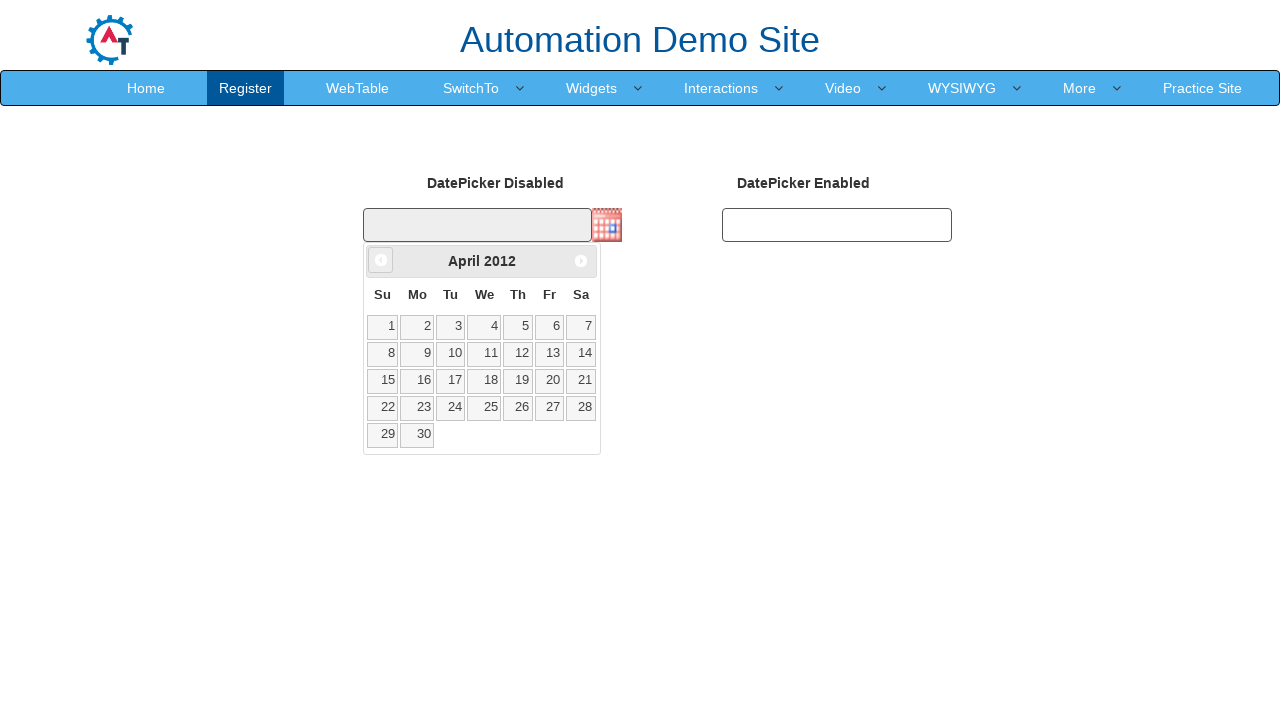

Clicked Previous button to navigate backwards (currently at April 2012) at (381, 260) on span:text('Prev')
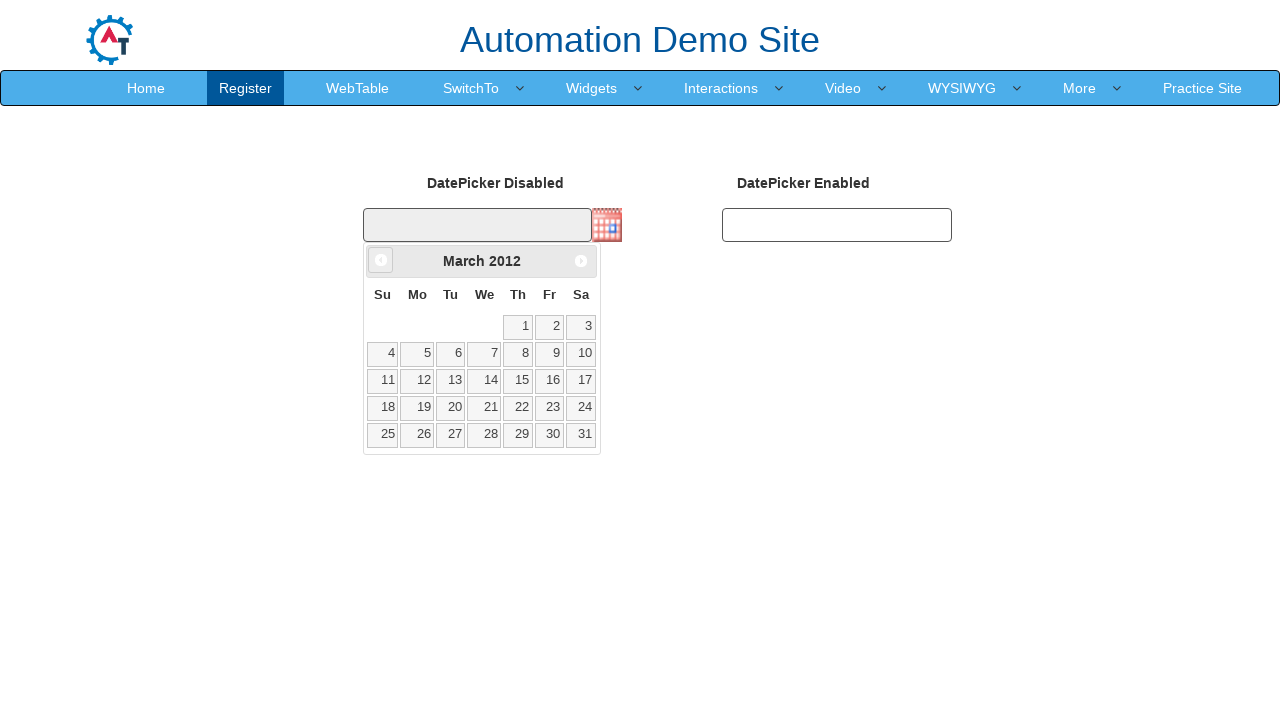

Retrieved updated month from datepicker
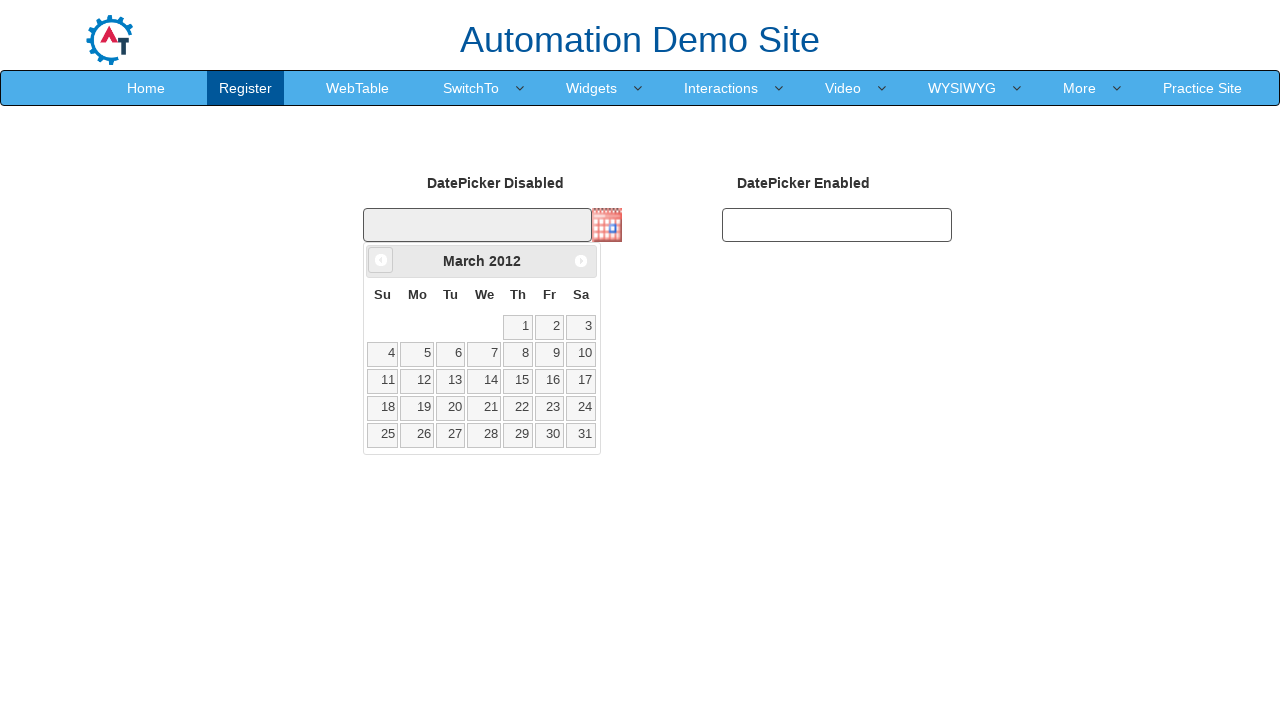

Retrieved updated year from datepicker
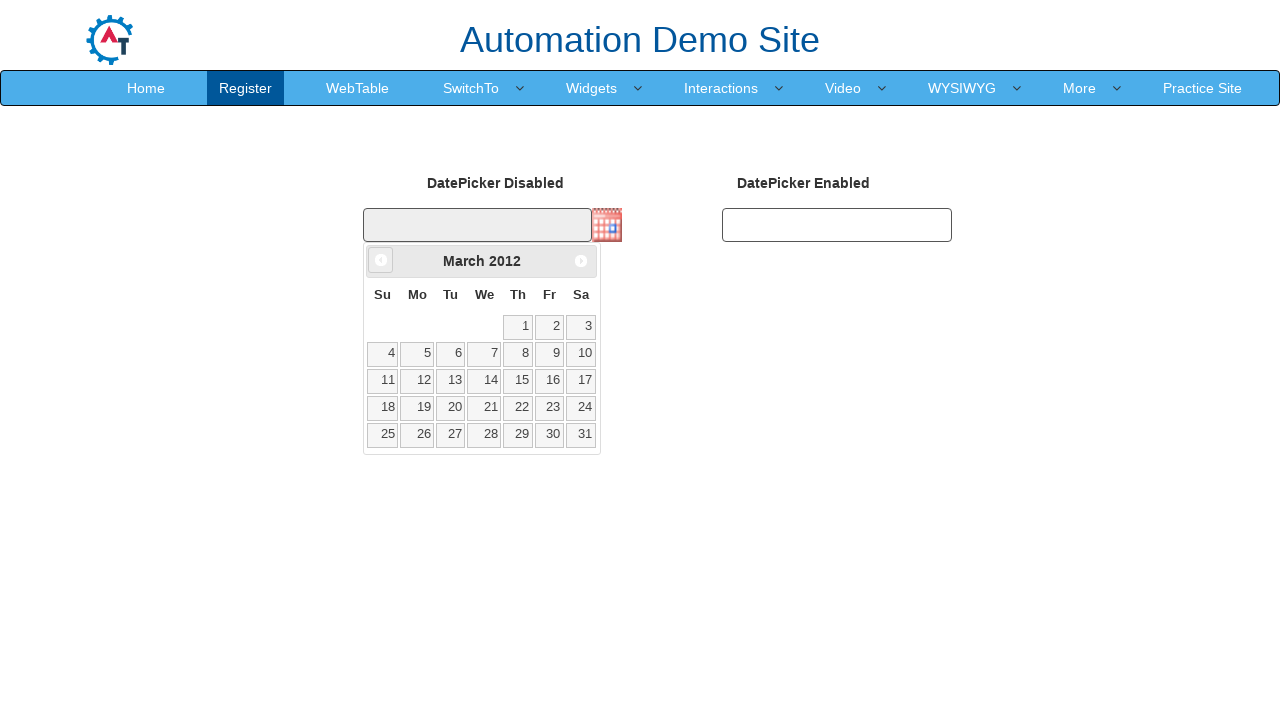

Clicked Previous button to navigate backwards (currently at March 2012) at (381, 260) on span:text('Prev')
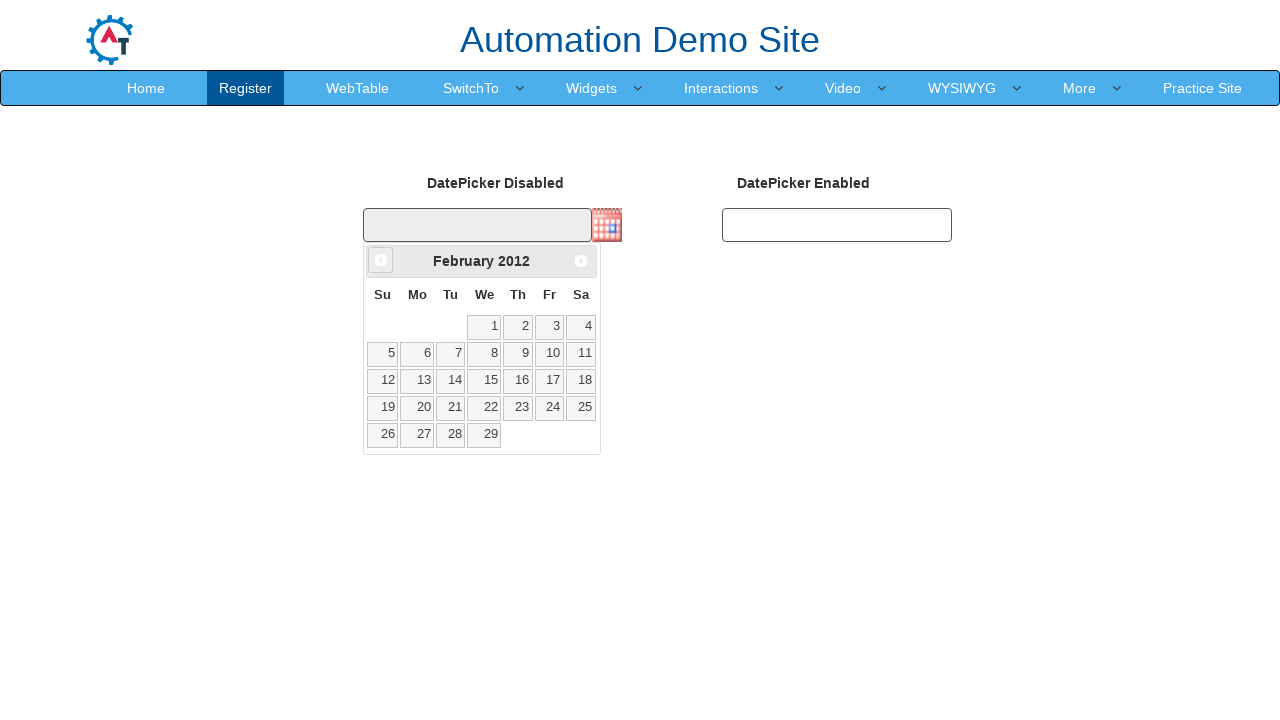

Retrieved updated month from datepicker
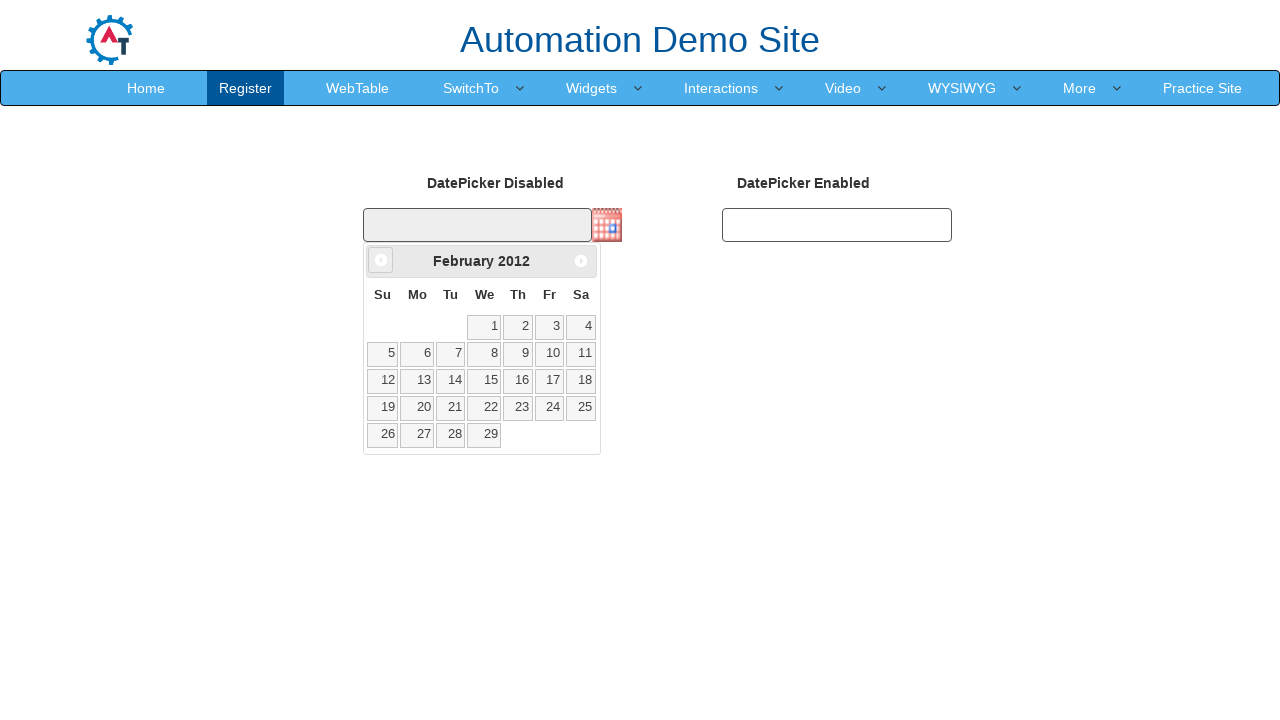

Retrieved updated year from datepicker
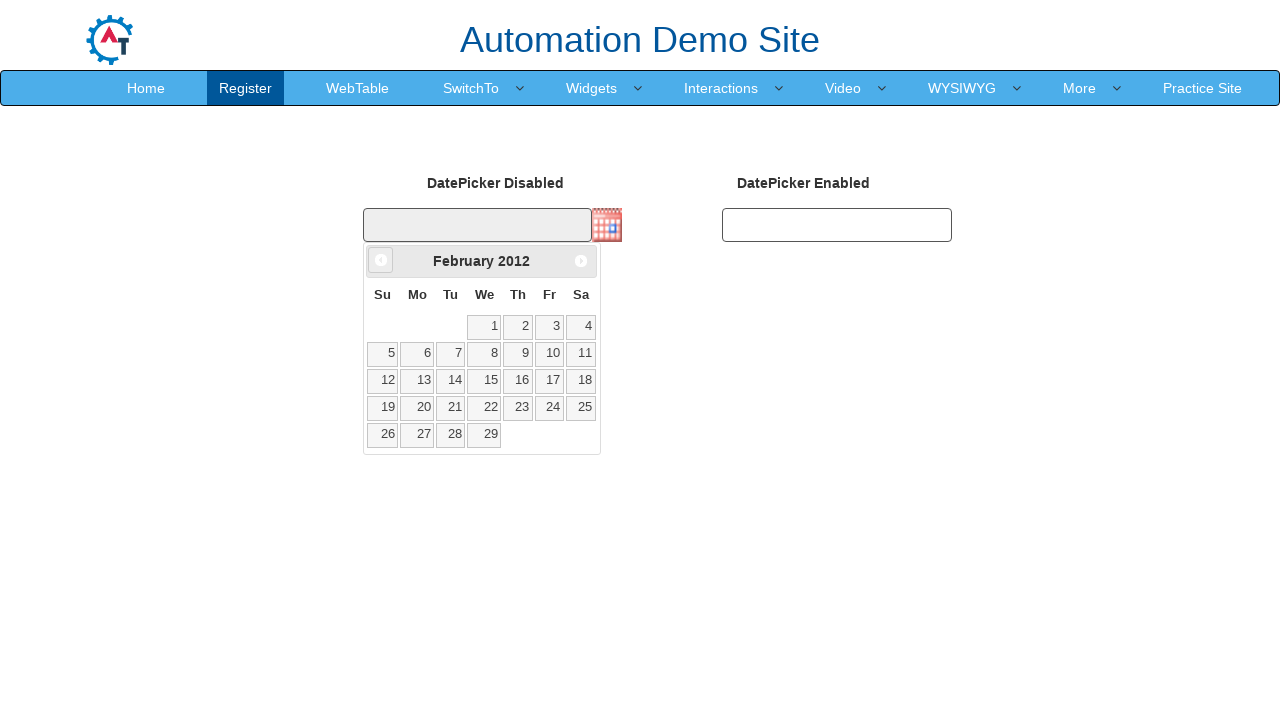

Clicked Previous button to navigate backwards (currently at February 2012) at (381, 260) on span:text('Prev')
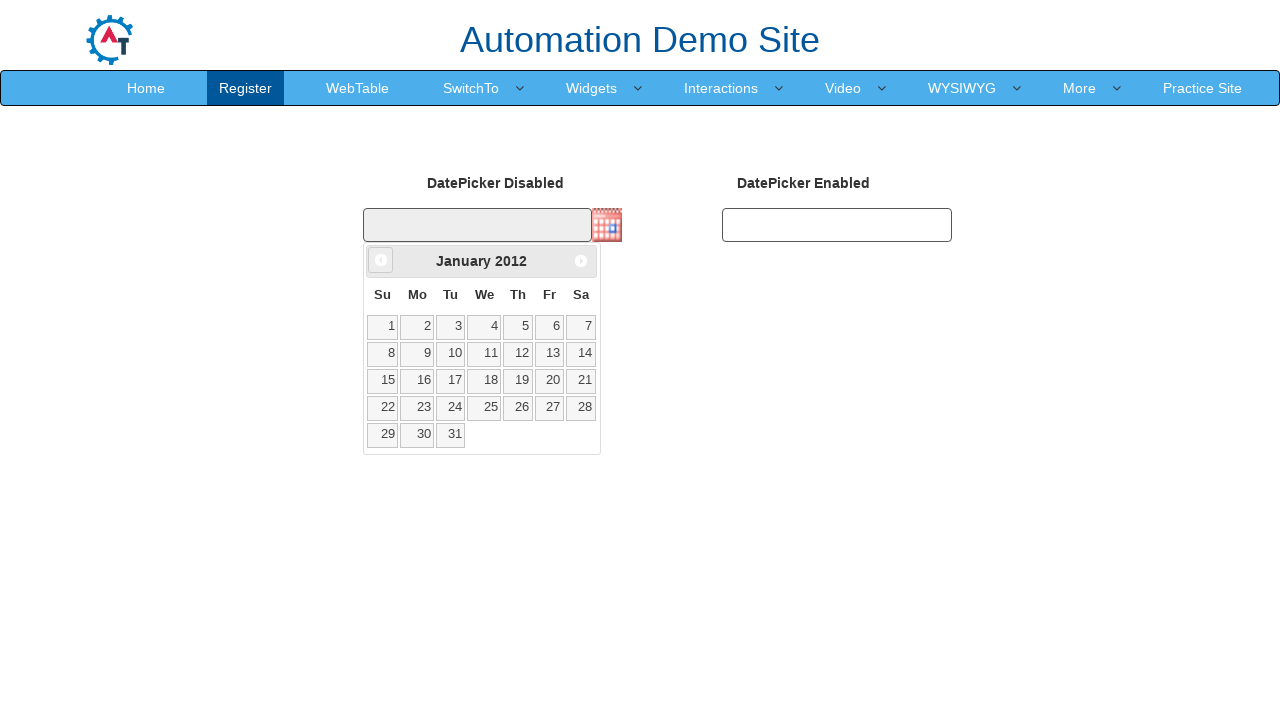

Retrieved updated month from datepicker
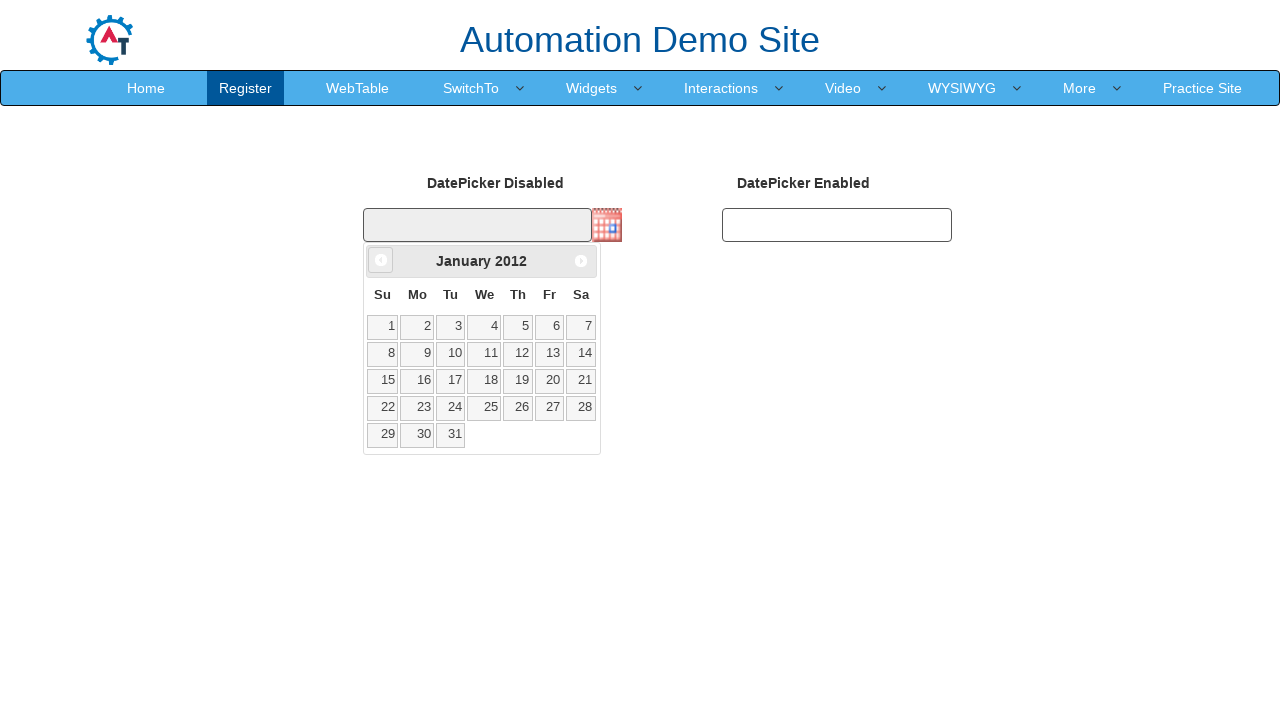

Retrieved updated year from datepicker
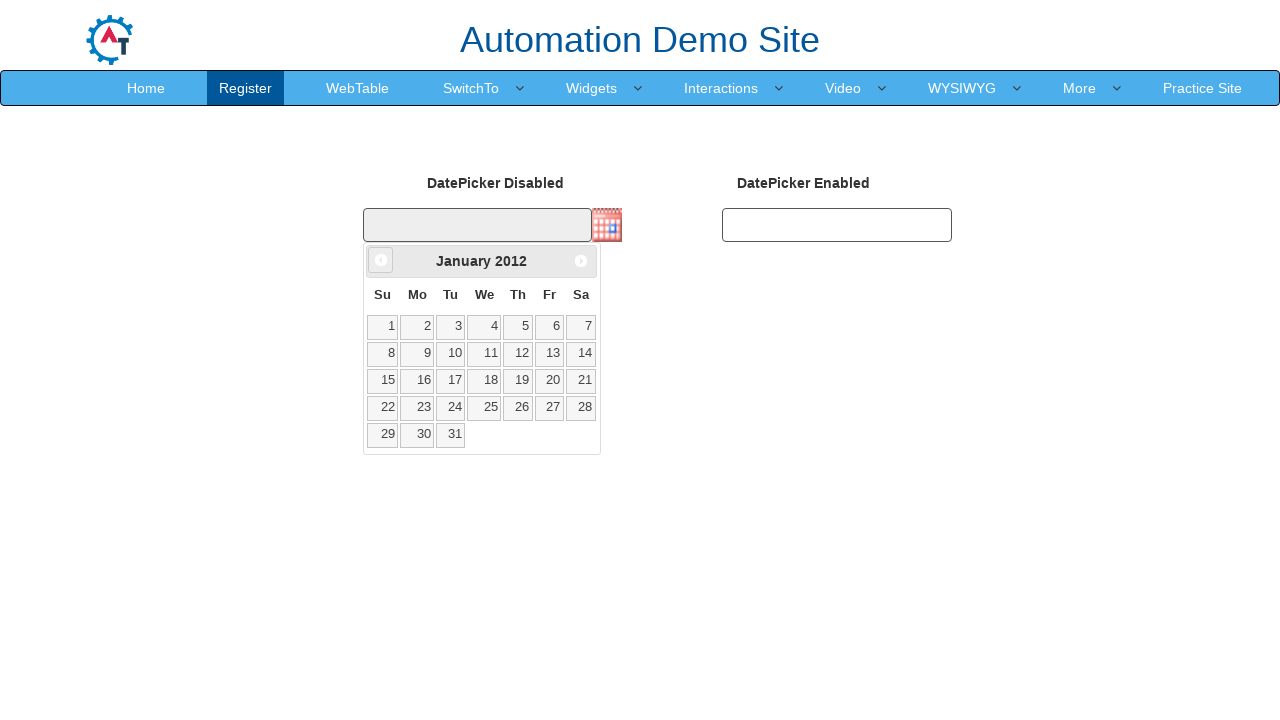

Clicked Previous button to navigate backwards (currently at January 2012) at (381, 260) on span:text('Prev')
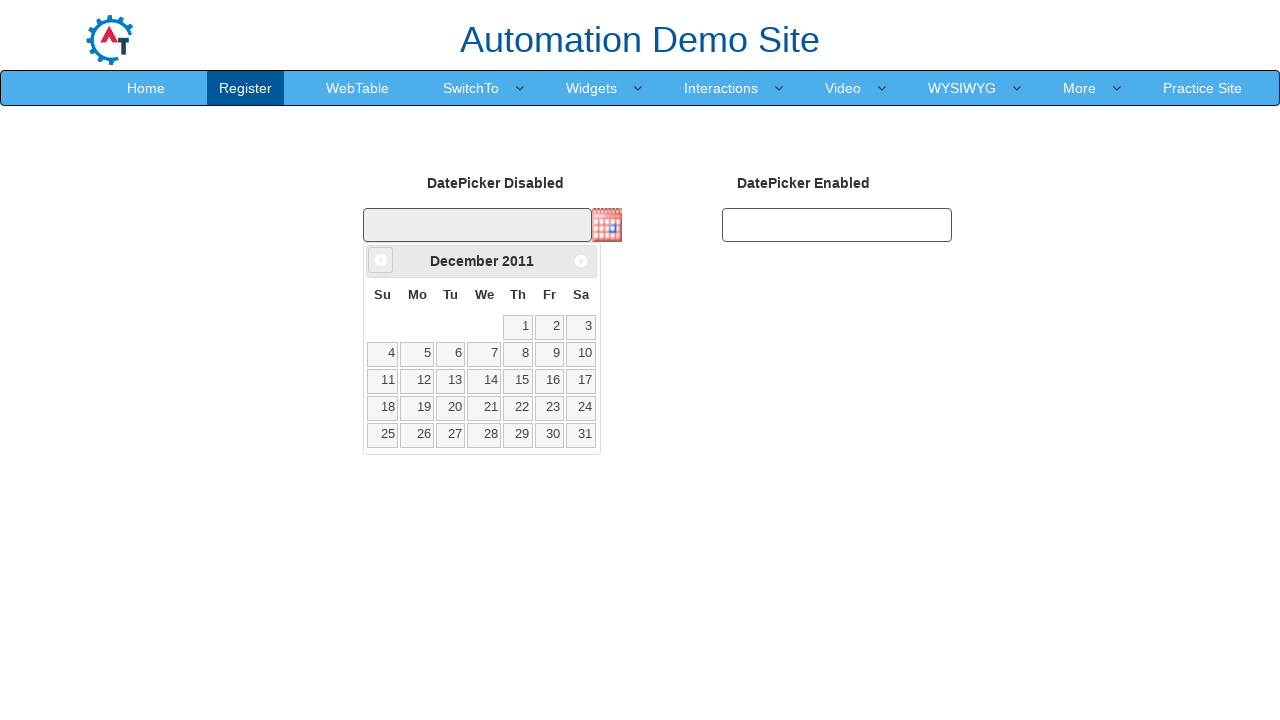

Retrieved updated month from datepicker
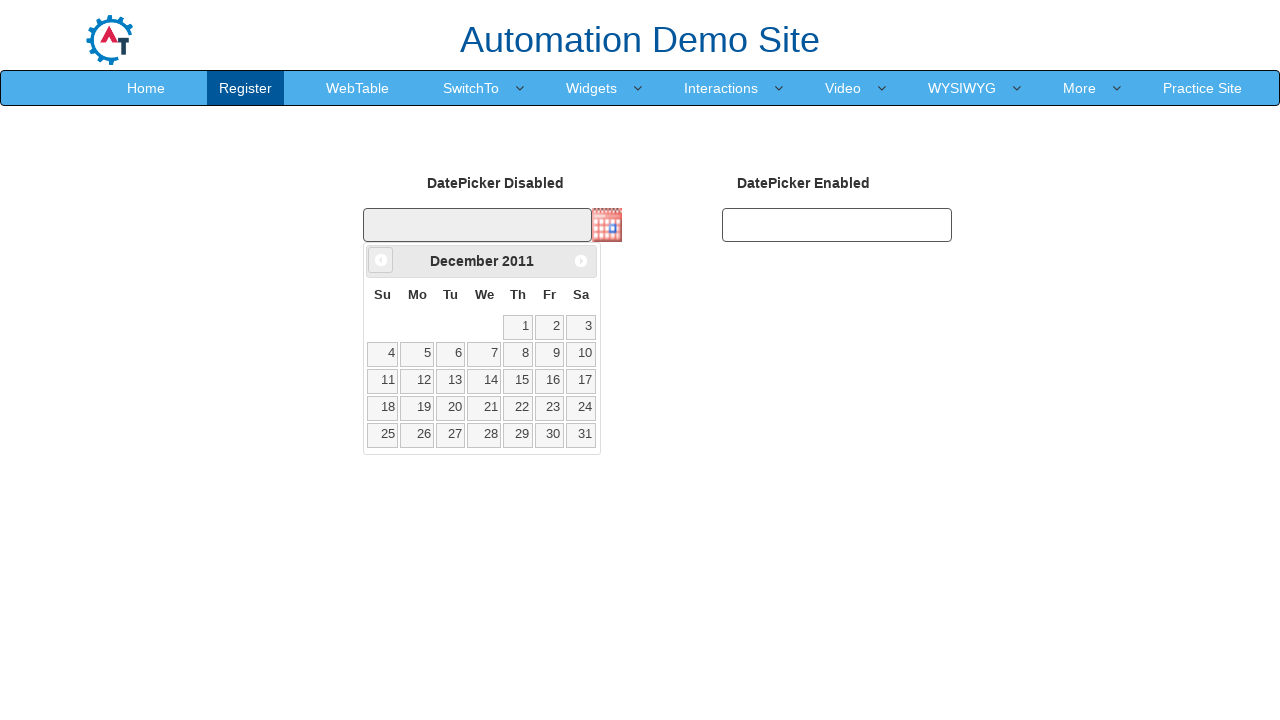

Retrieved updated year from datepicker
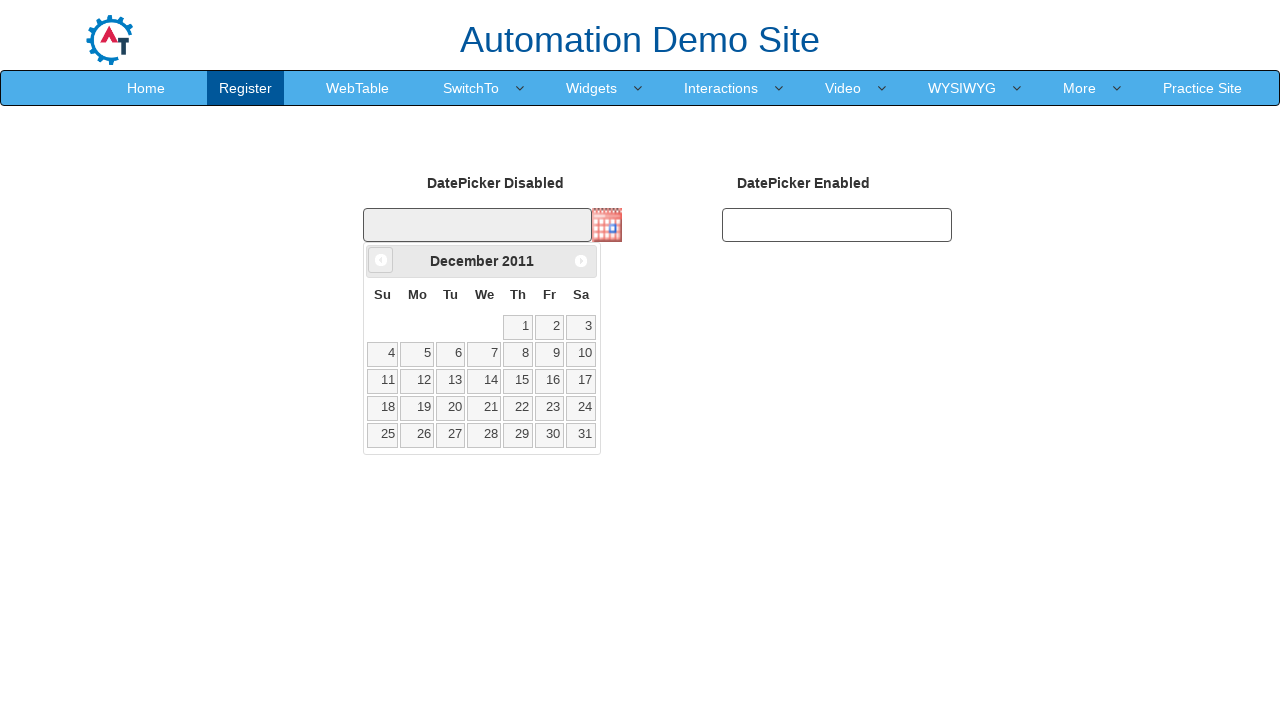

Clicked Previous button to navigate backwards (currently at December 2011) at (381, 260) on span:text('Prev')
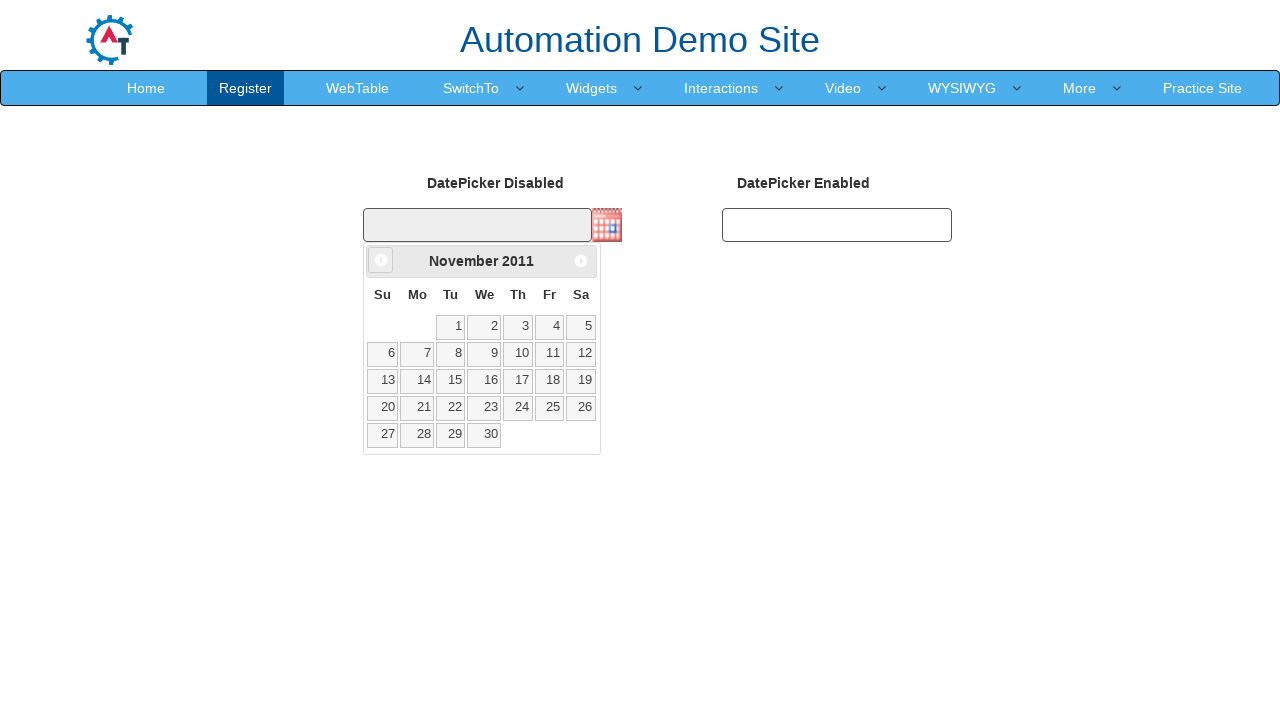

Retrieved updated month from datepicker
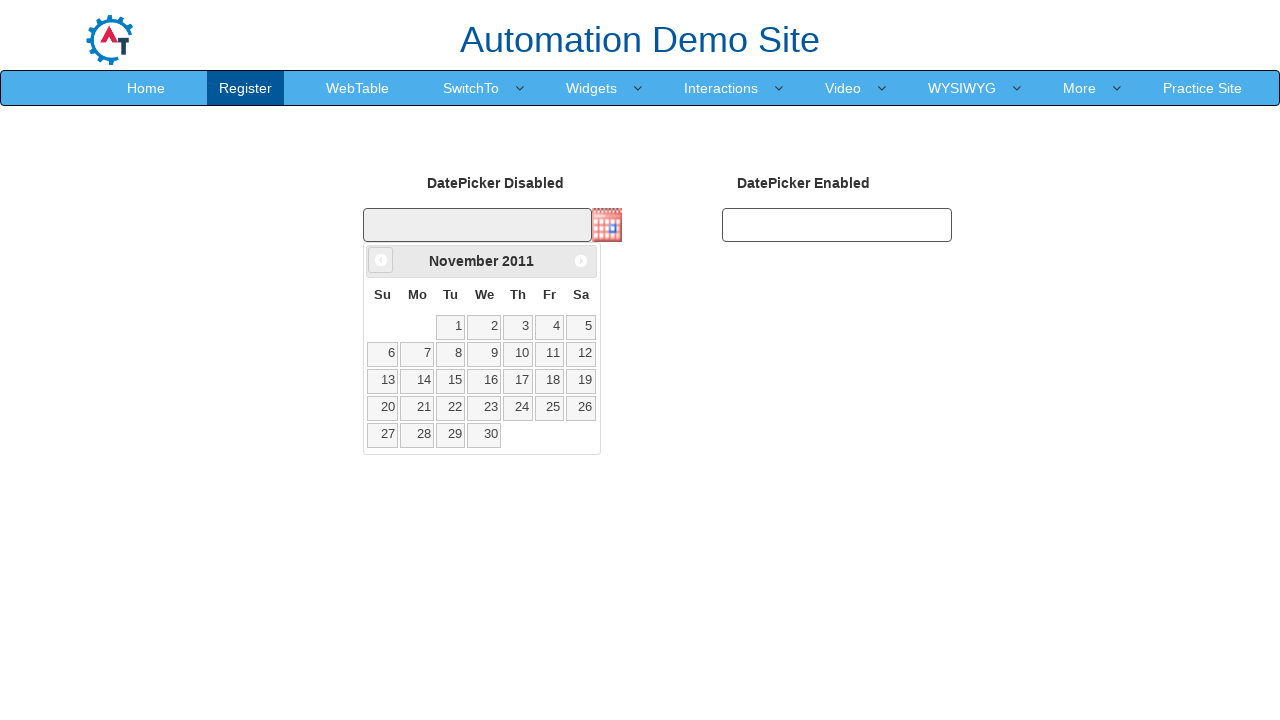

Retrieved updated year from datepicker
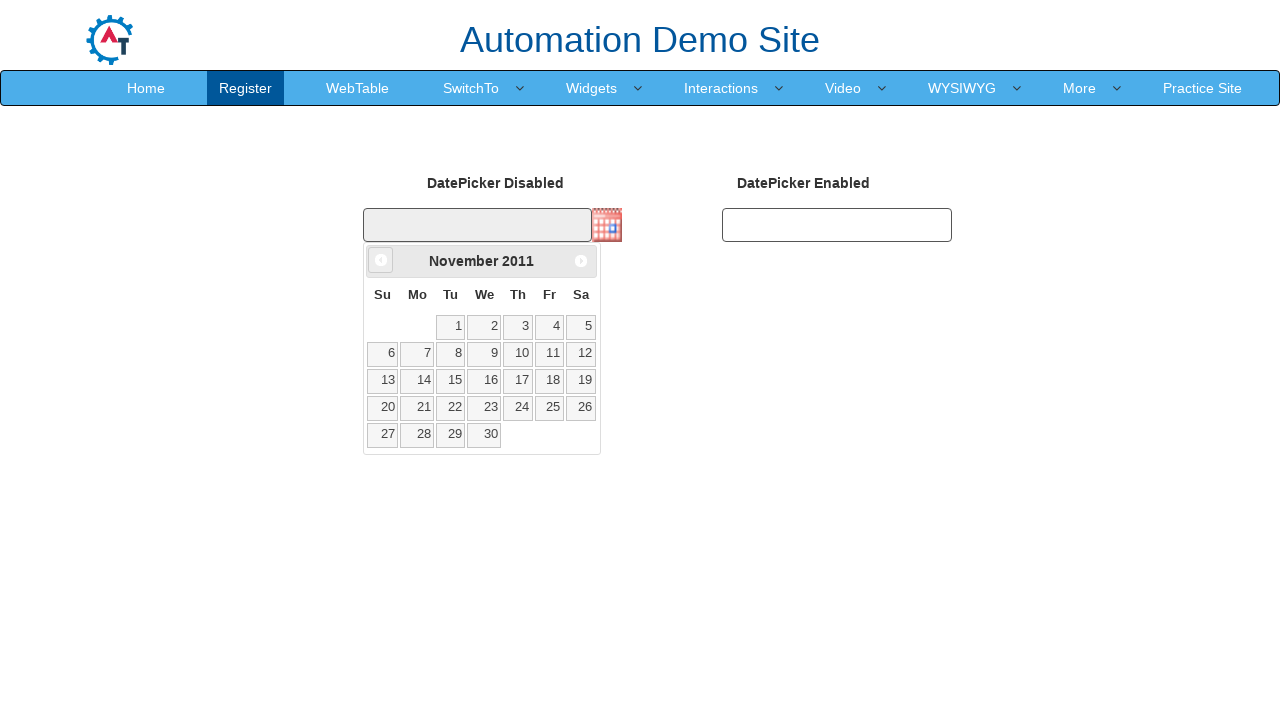

Clicked Previous button to navigate backwards (currently at November 2011) at (381, 260) on span:text('Prev')
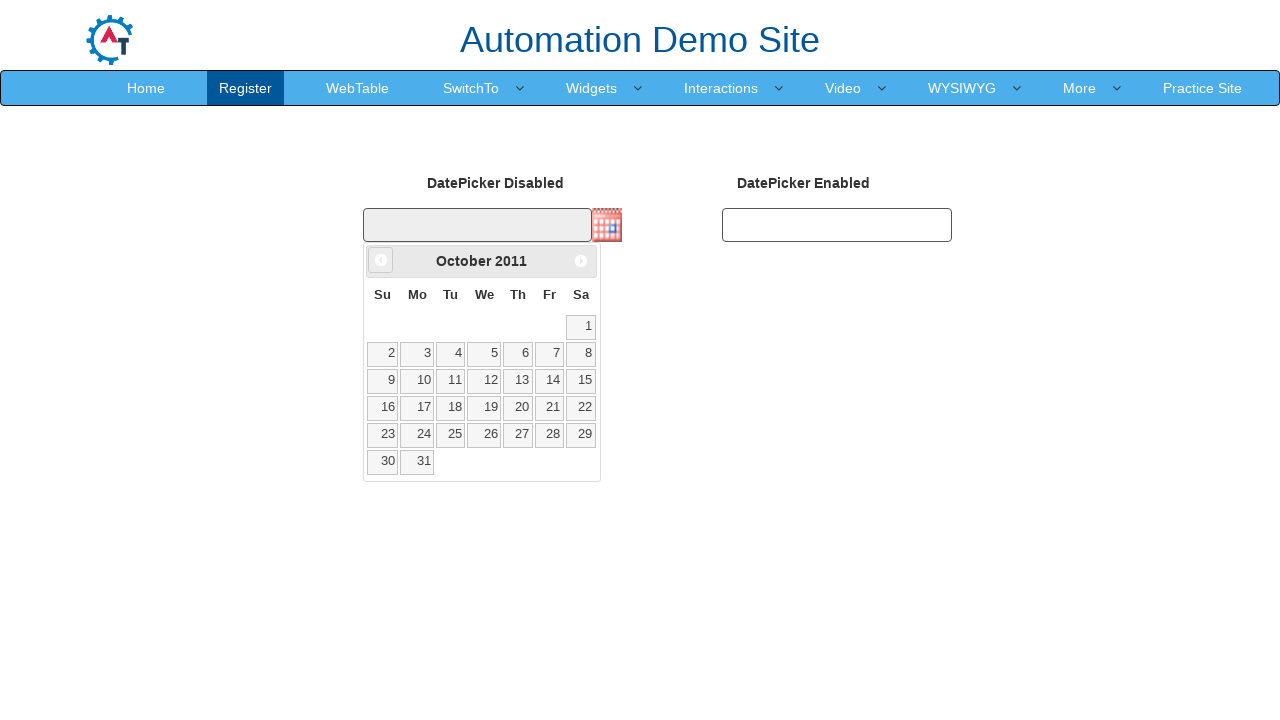

Retrieved updated month from datepicker
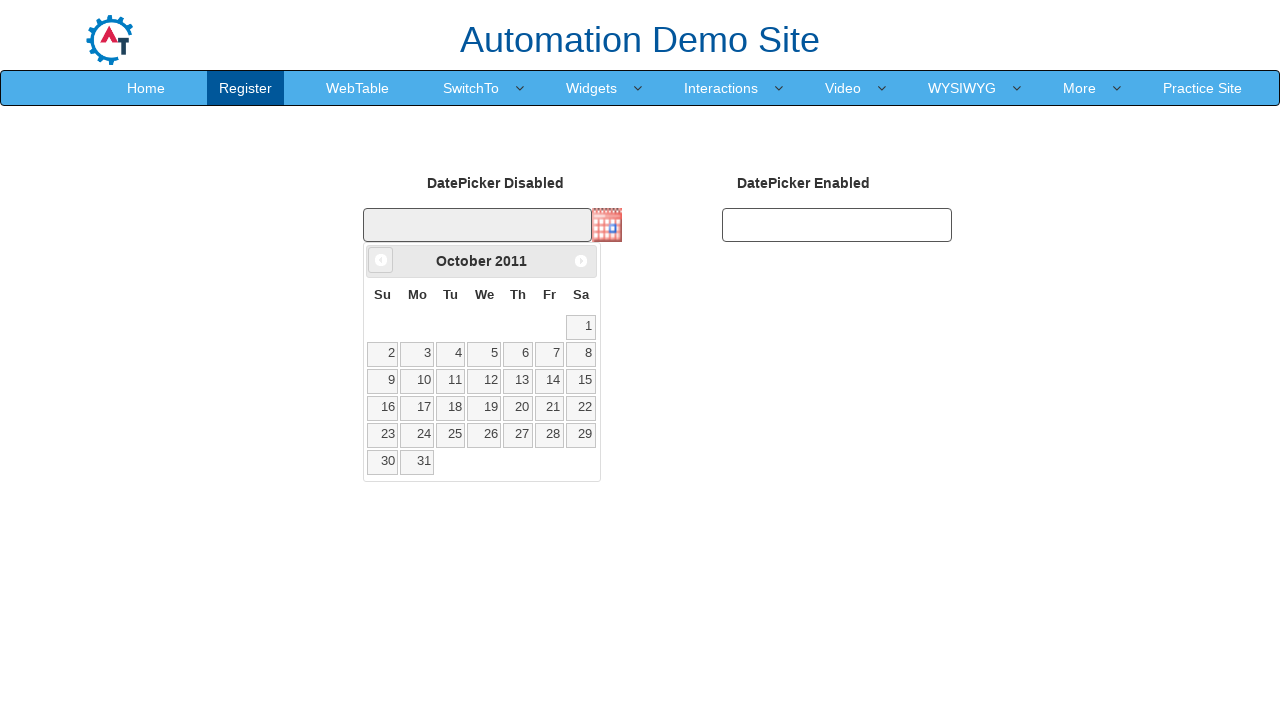

Retrieved updated year from datepicker
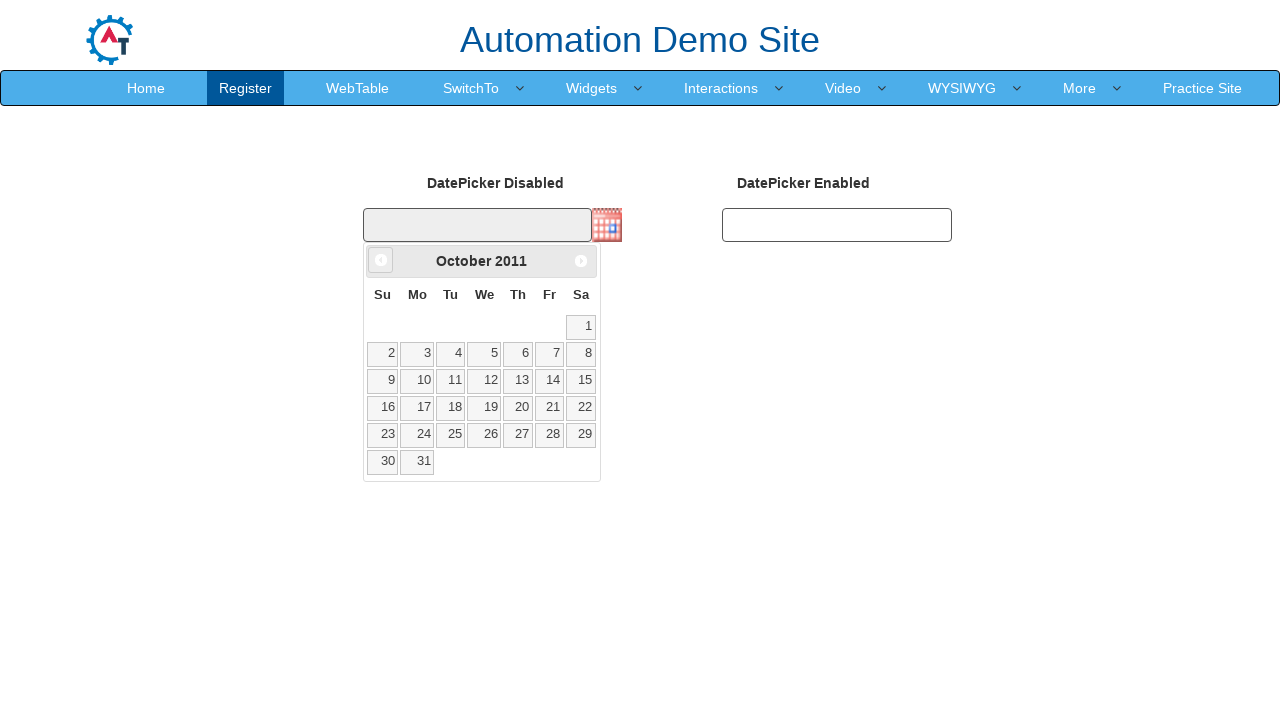

Clicked Previous button to navigate backwards (currently at October 2011) at (381, 260) on span:text('Prev')
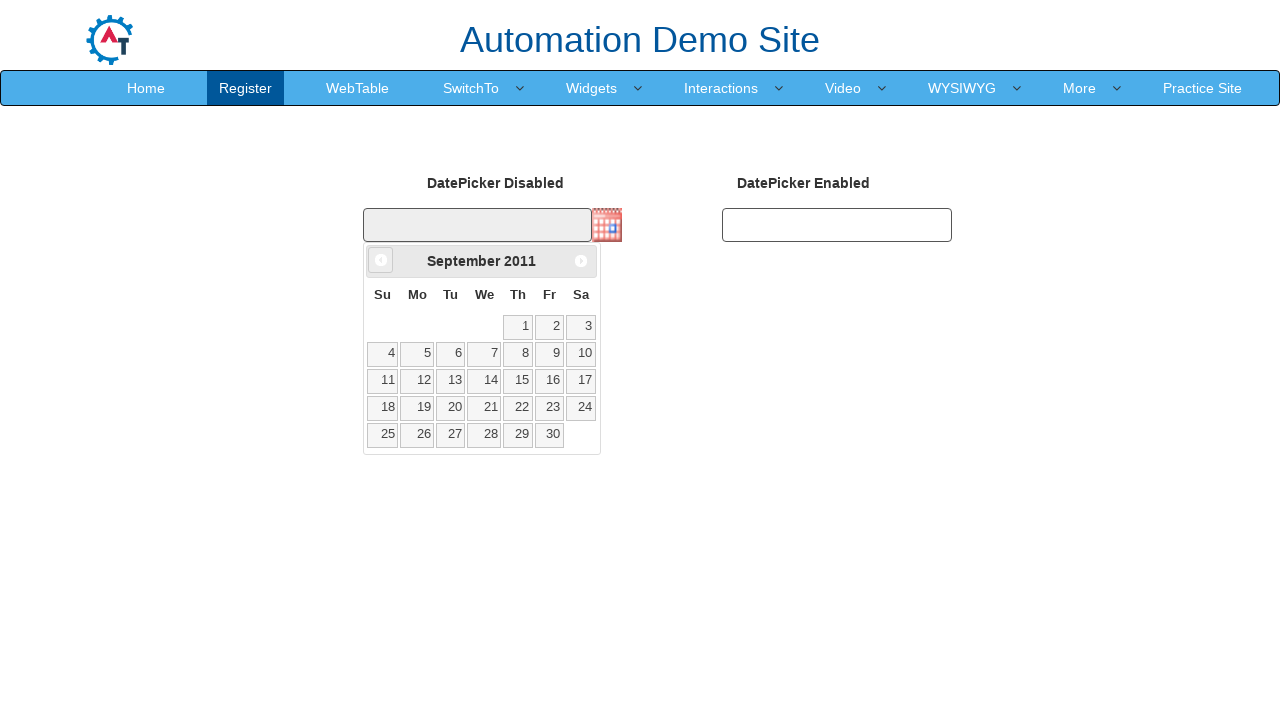

Retrieved updated month from datepicker
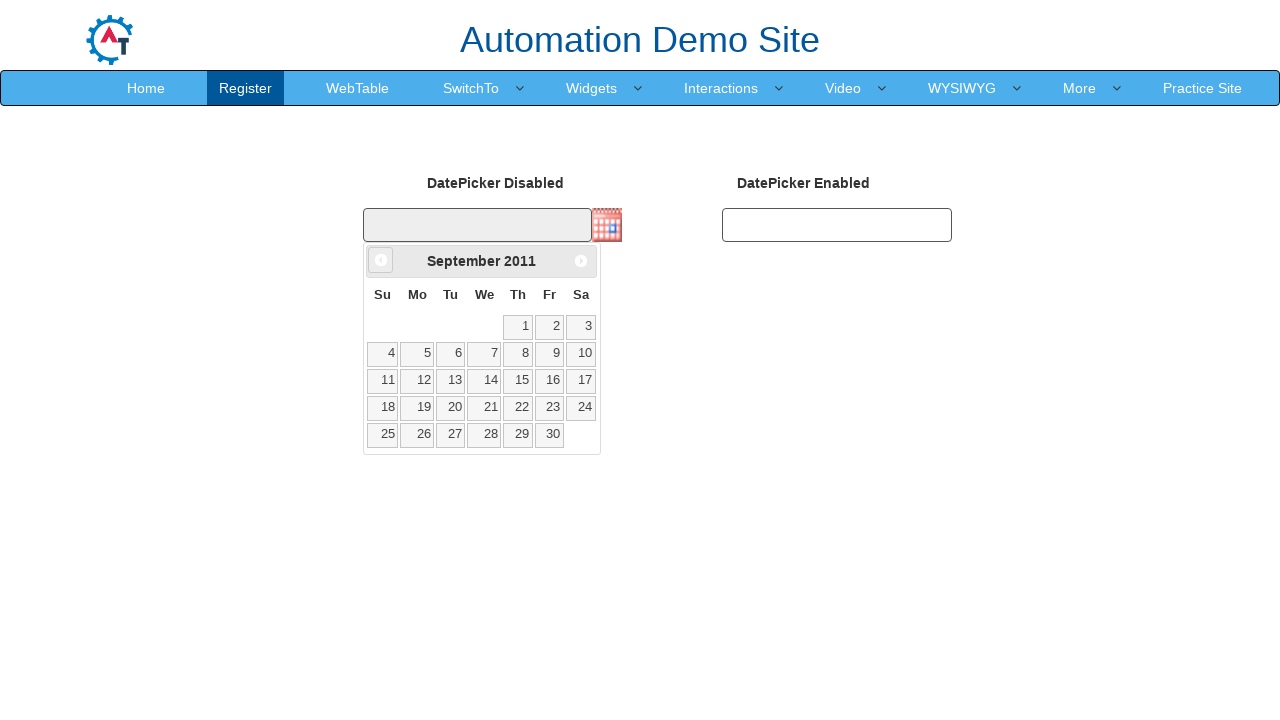

Retrieved updated year from datepicker
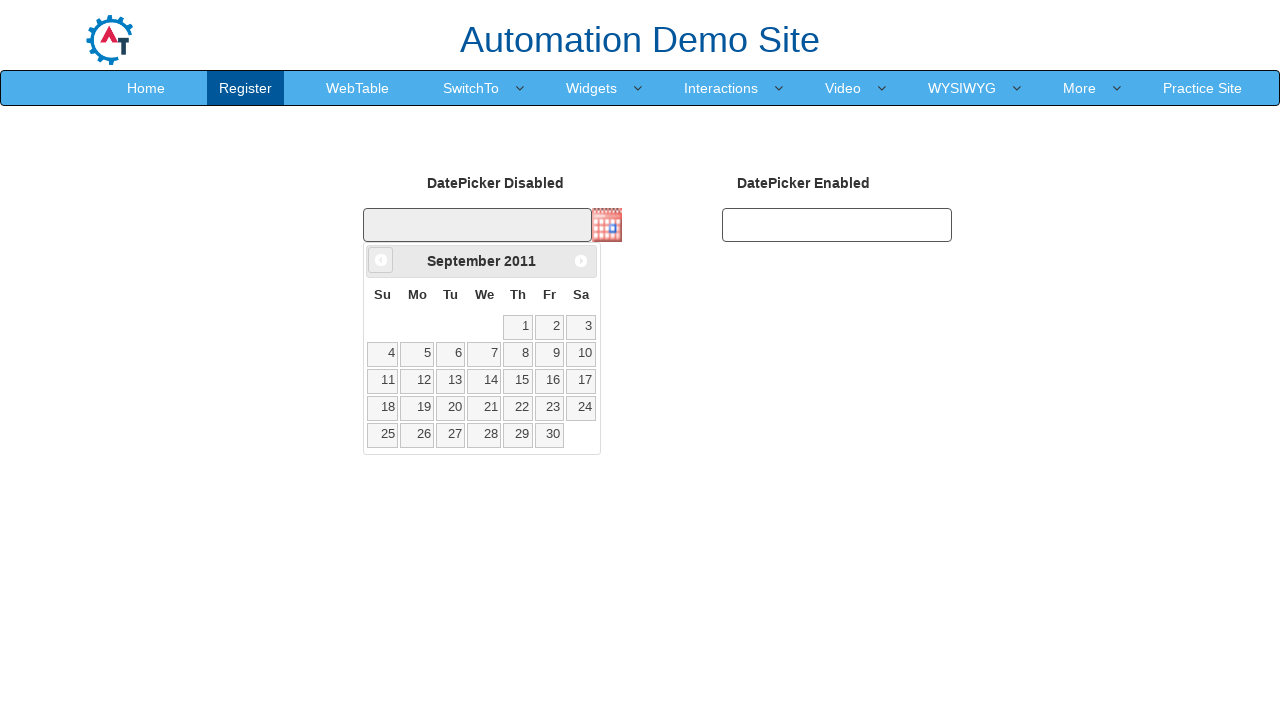

Clicked Previous button to navigate backwards (currently at September 2011) at (381, 260) on span:text('Prev')
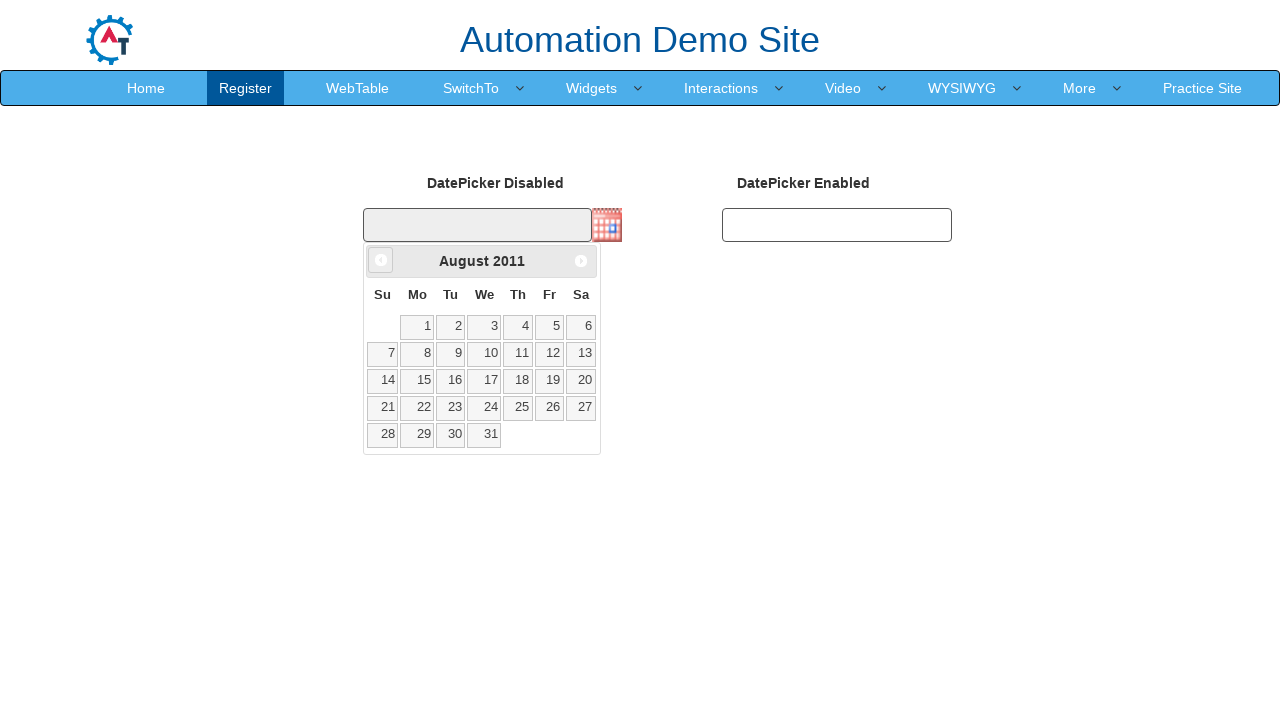

Retrieved updated month from datepicker
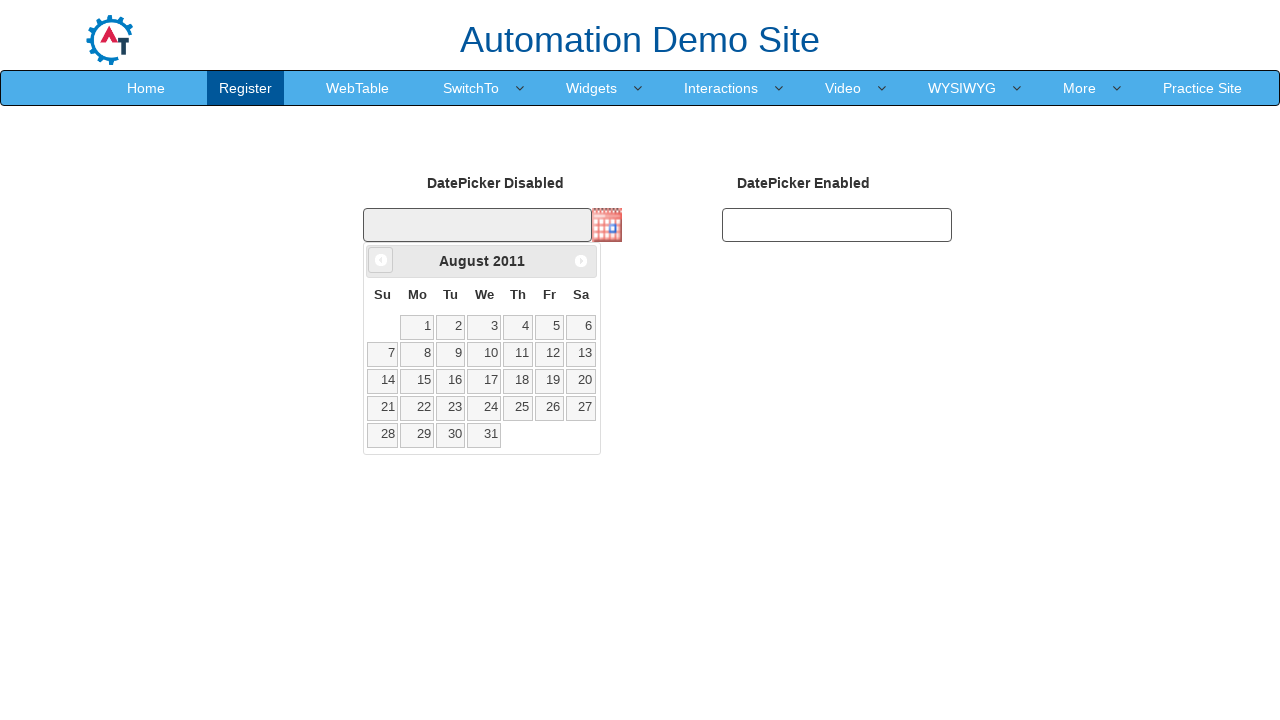

Retrieved updated year from datepicker
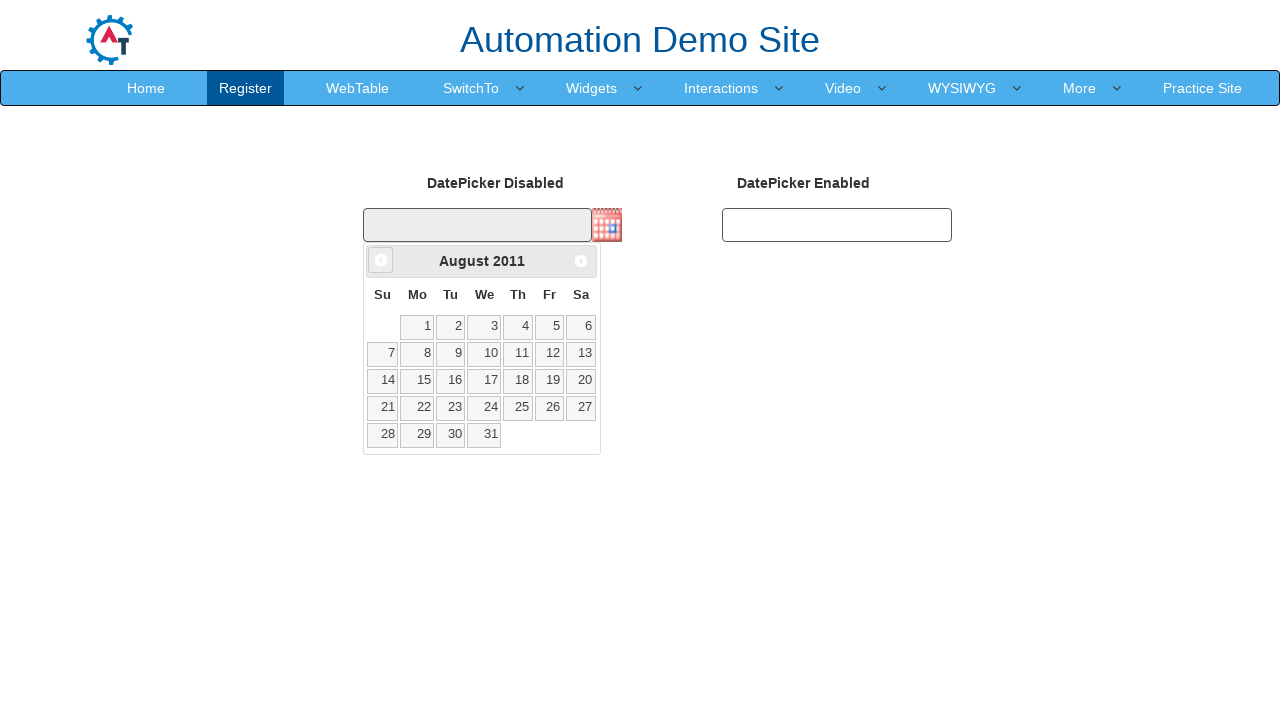

Clicked Previous button to navigate backwards (currently at August 2011) at (381, 260) on span:text('Prev')
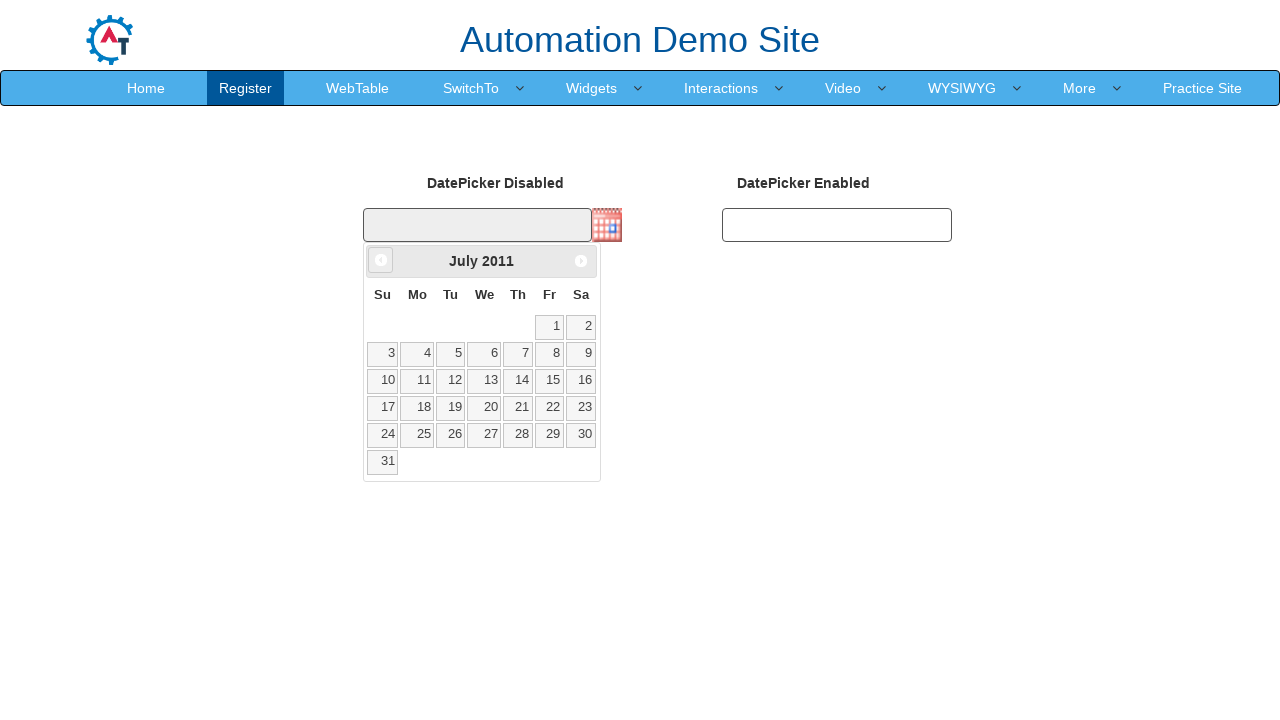

Retrieved updated month from datepicker
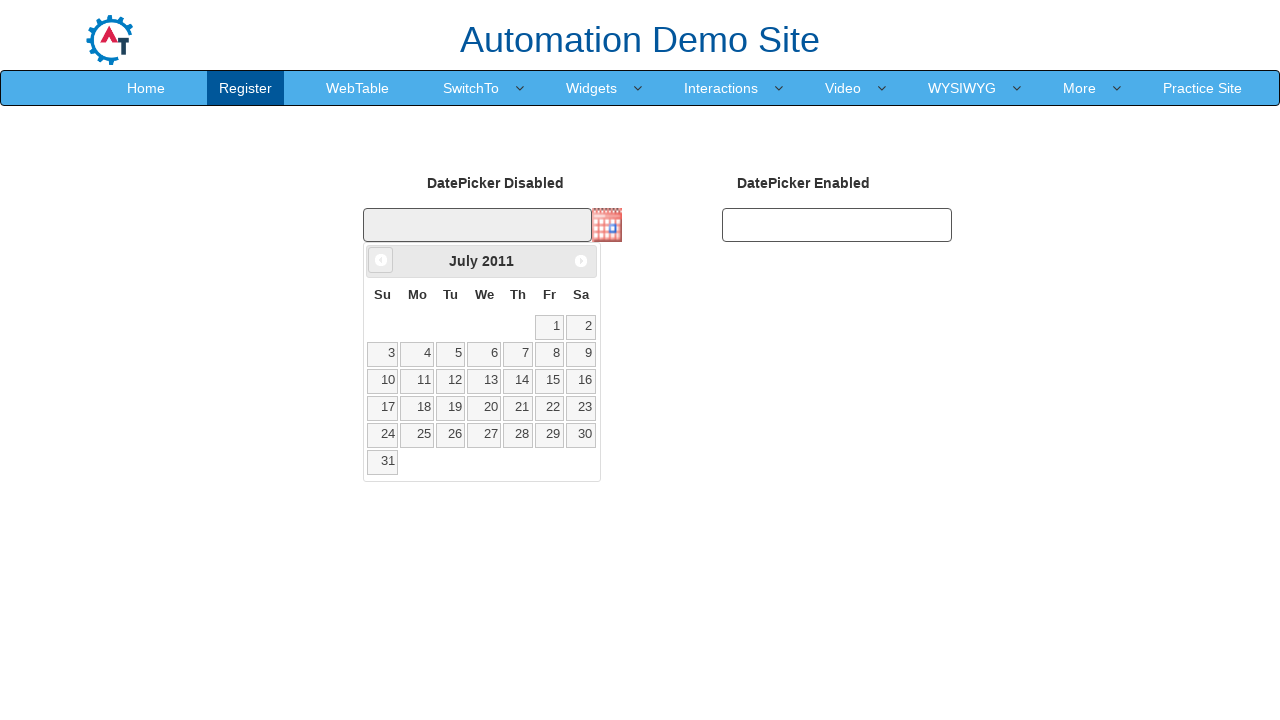

Retrieved updated year from datepicker
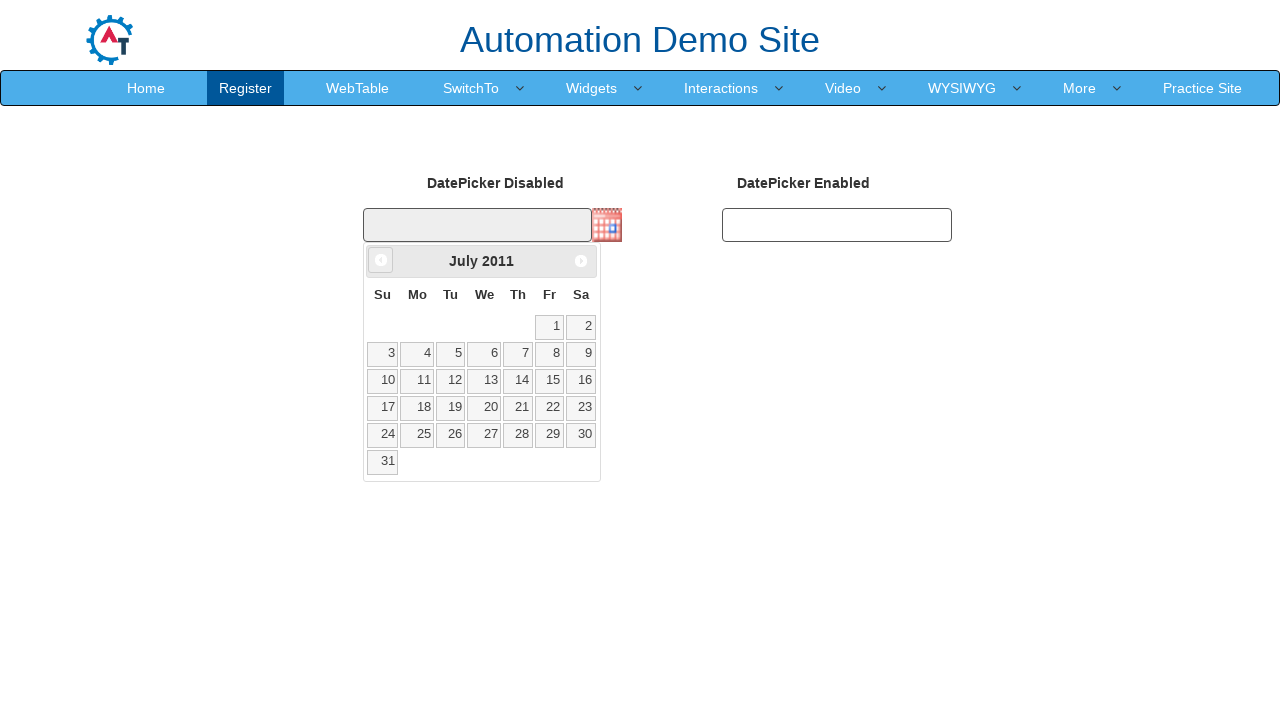

Clicked Previous button to navigate backwards (currently at July 2011) at (381, 260) on span:text('Prev')
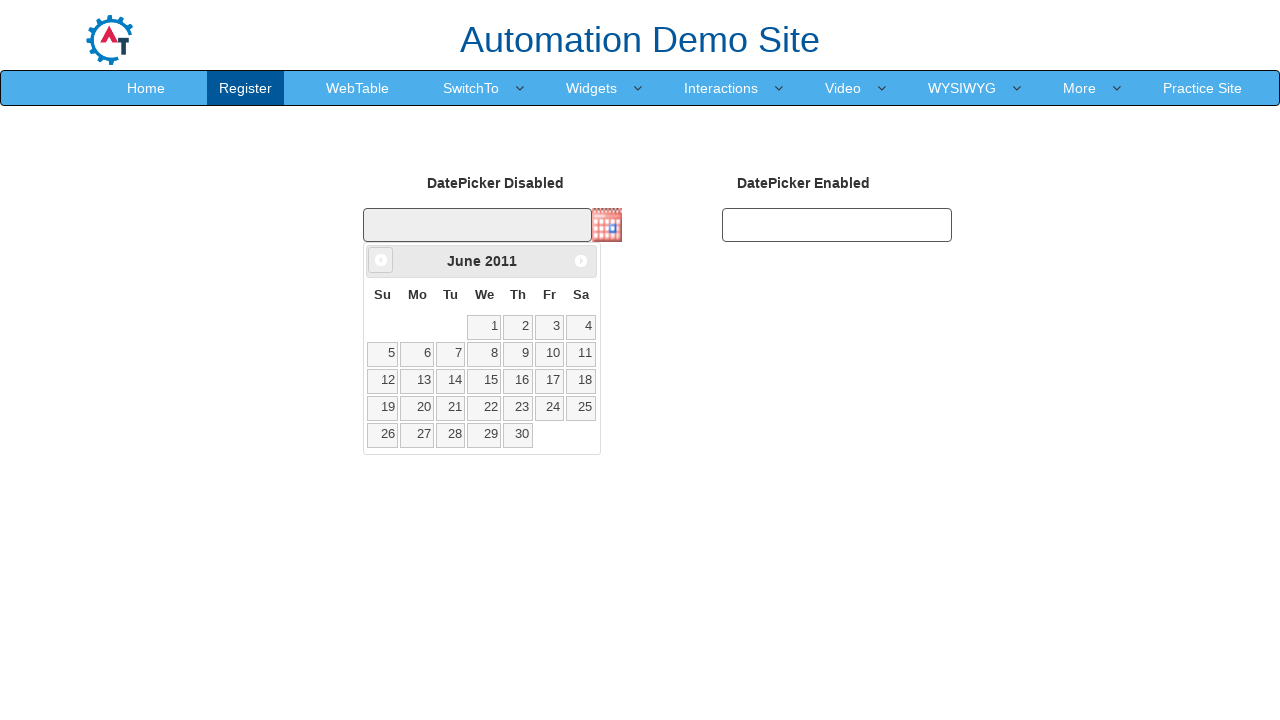

Retrieved updated month from datepicker
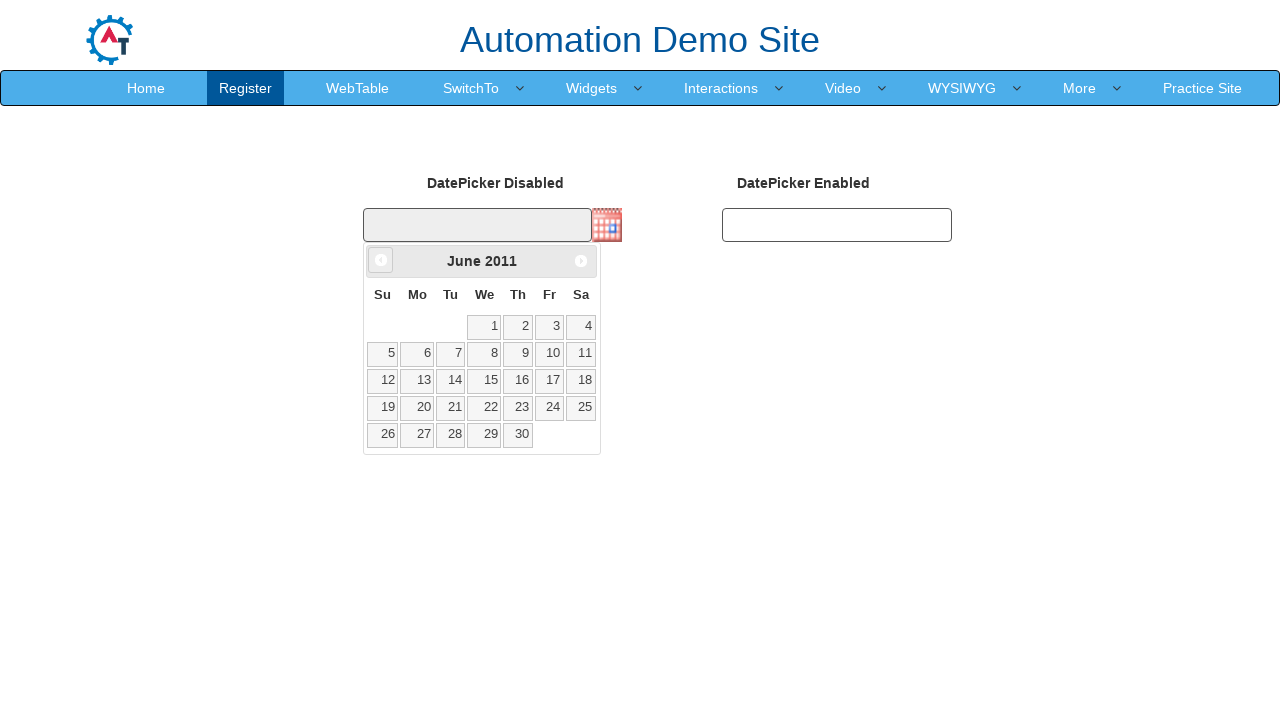

Retrieved updated year from datepicker
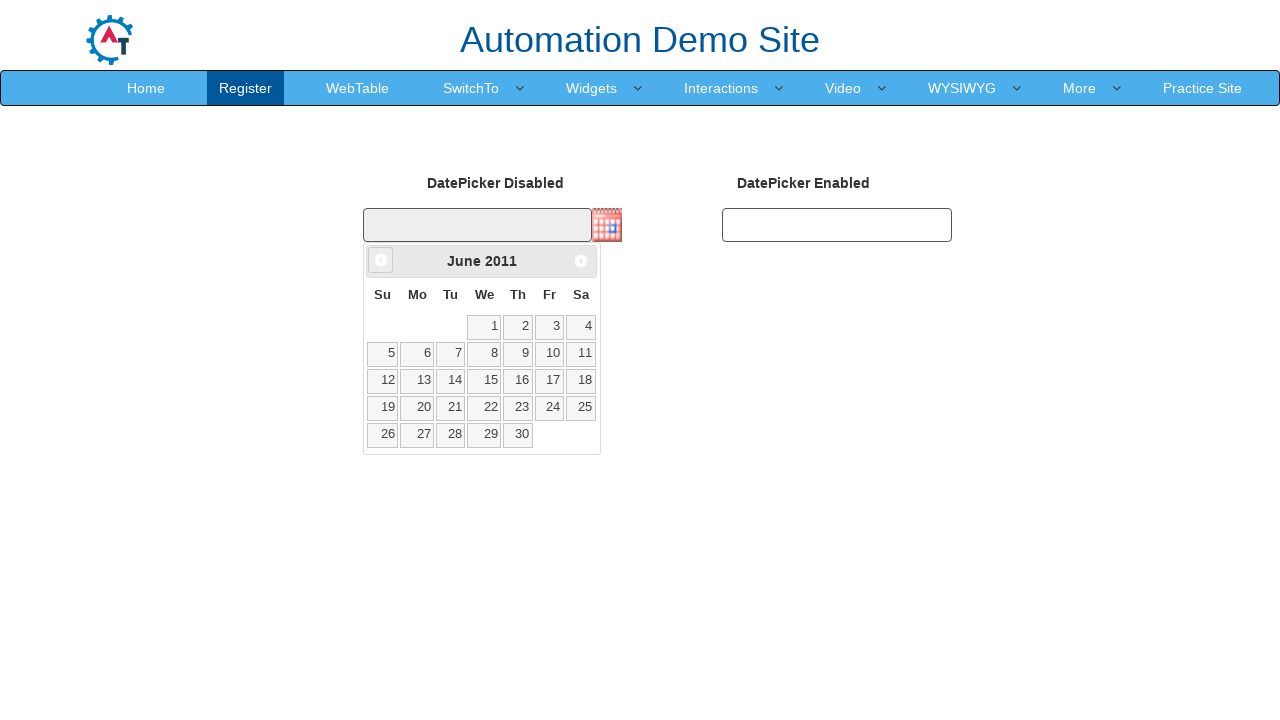

Clicked Previous button to navigate backwards (currently at June 2011) at (381, 260) on span:text('Prev')
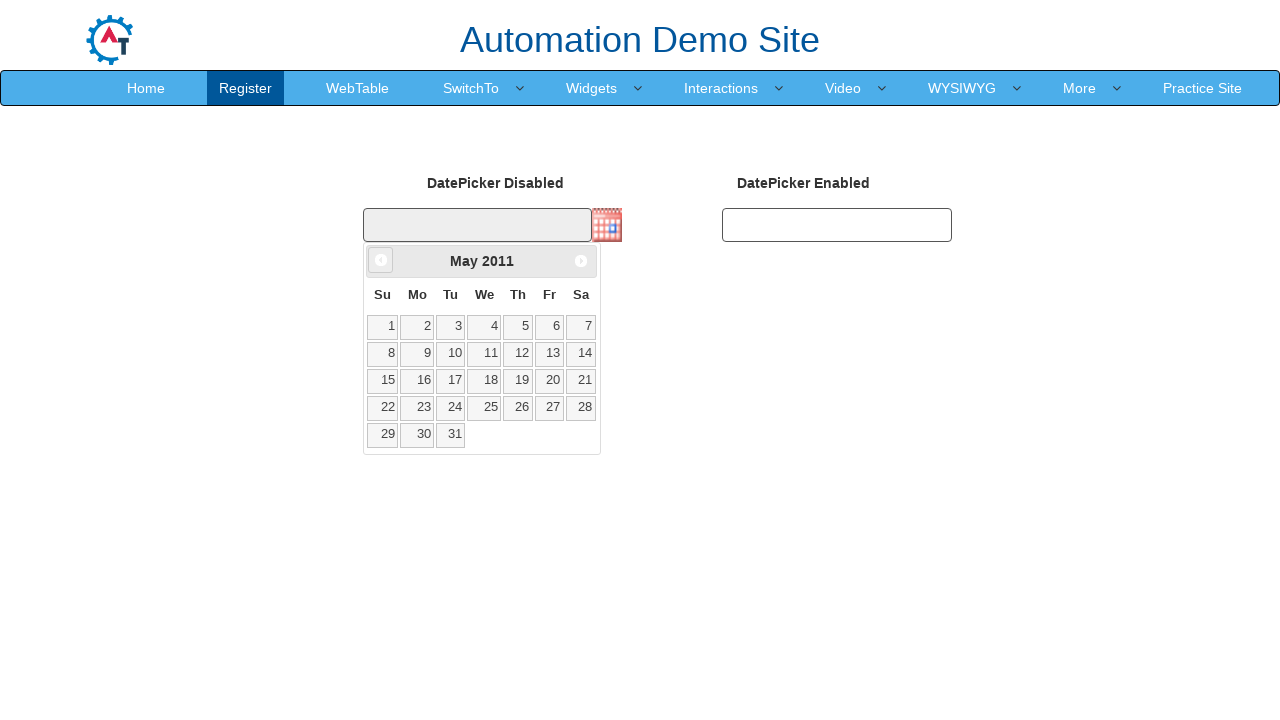

Retrieved updated month from datepicker
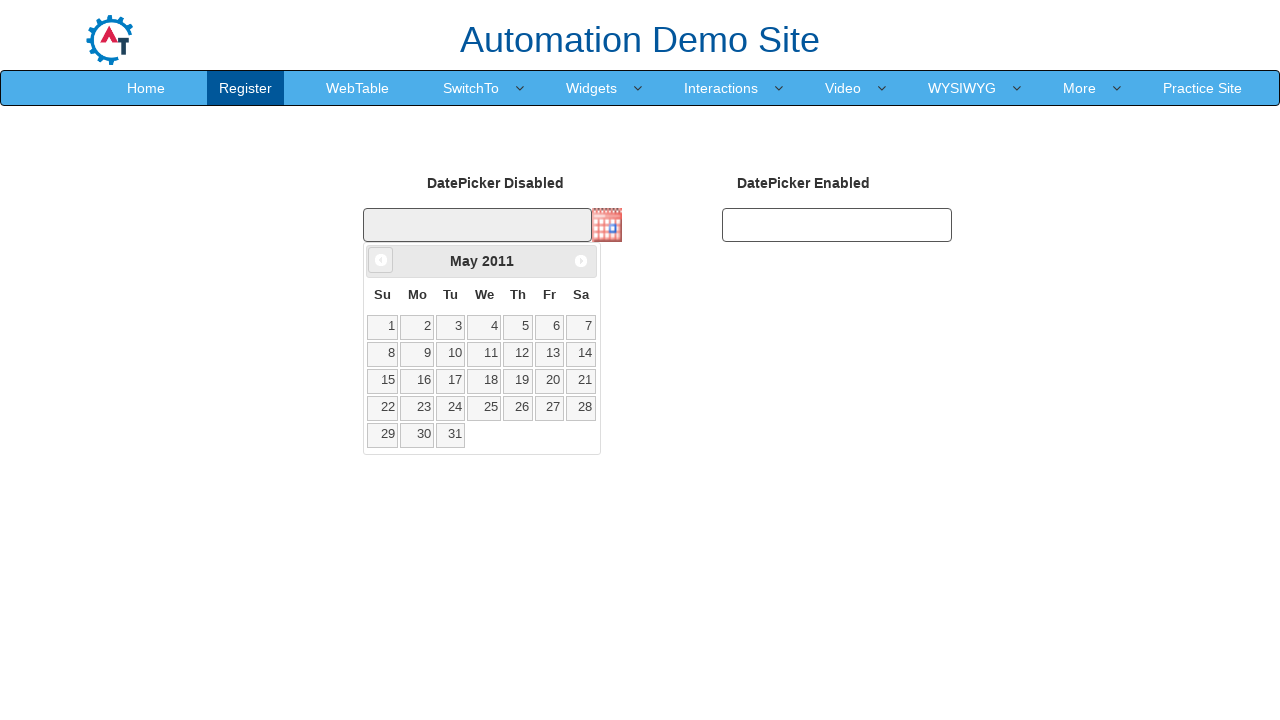

Retrieved updated year from datepicker
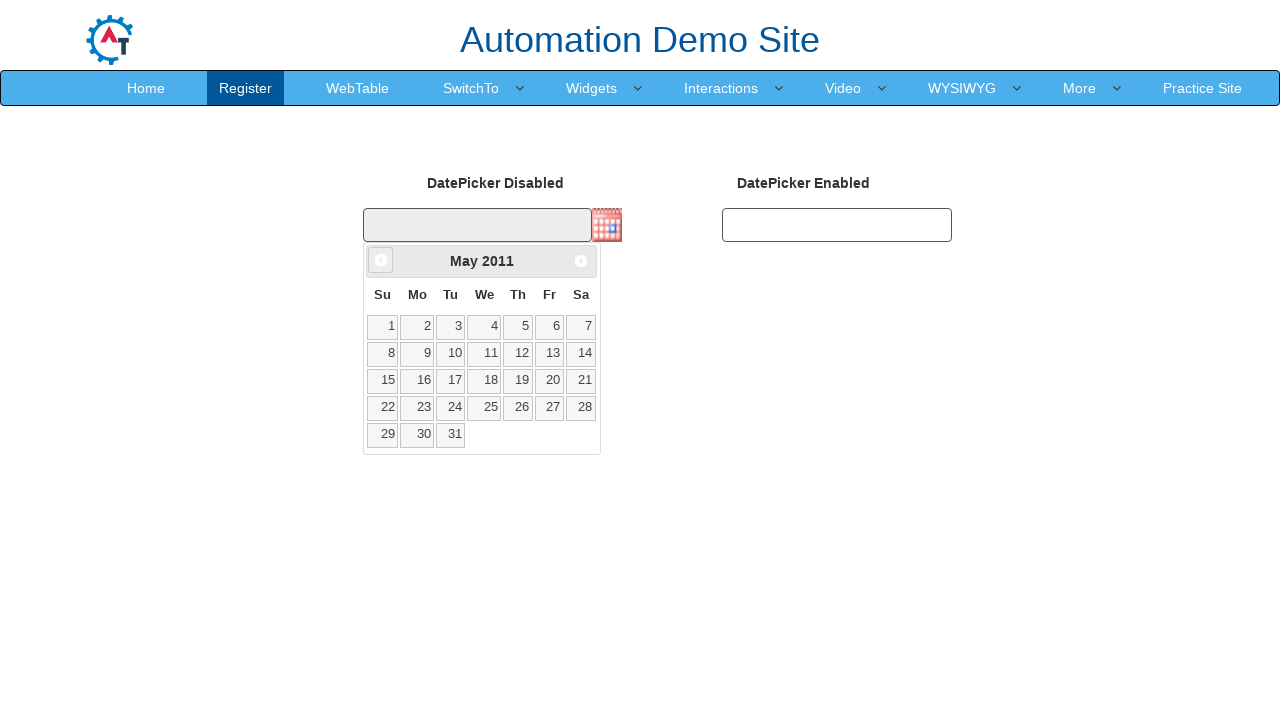

Clicked Previous button to navigate backwards (currently at May 2011) at (381, 260) on span:text('Prev')
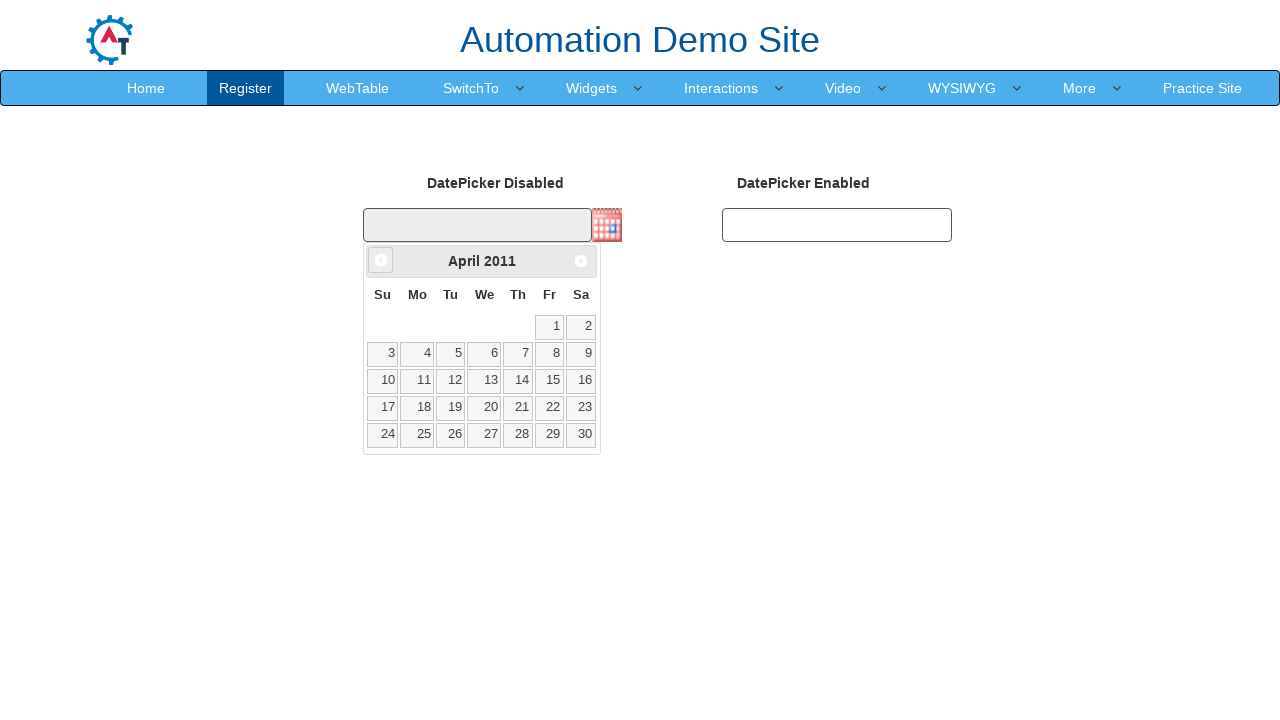

Retrieved updated month from datepicker
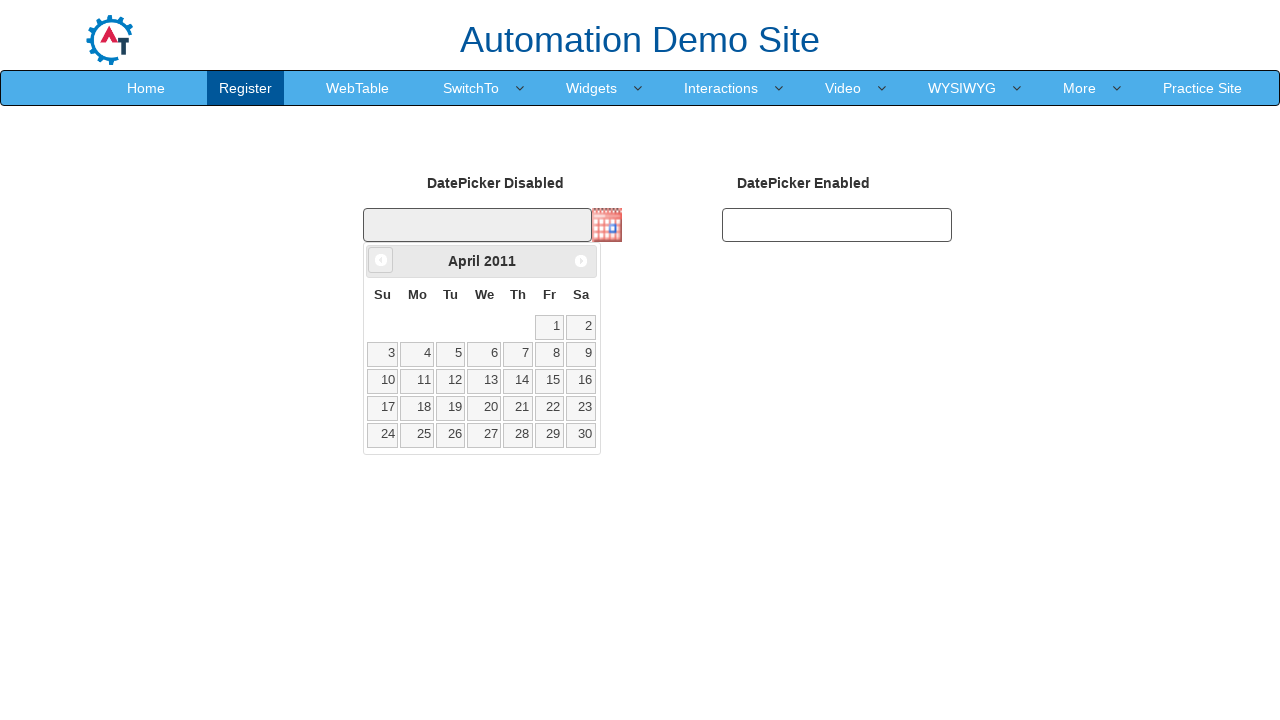

Retrieved updated year from datepicker
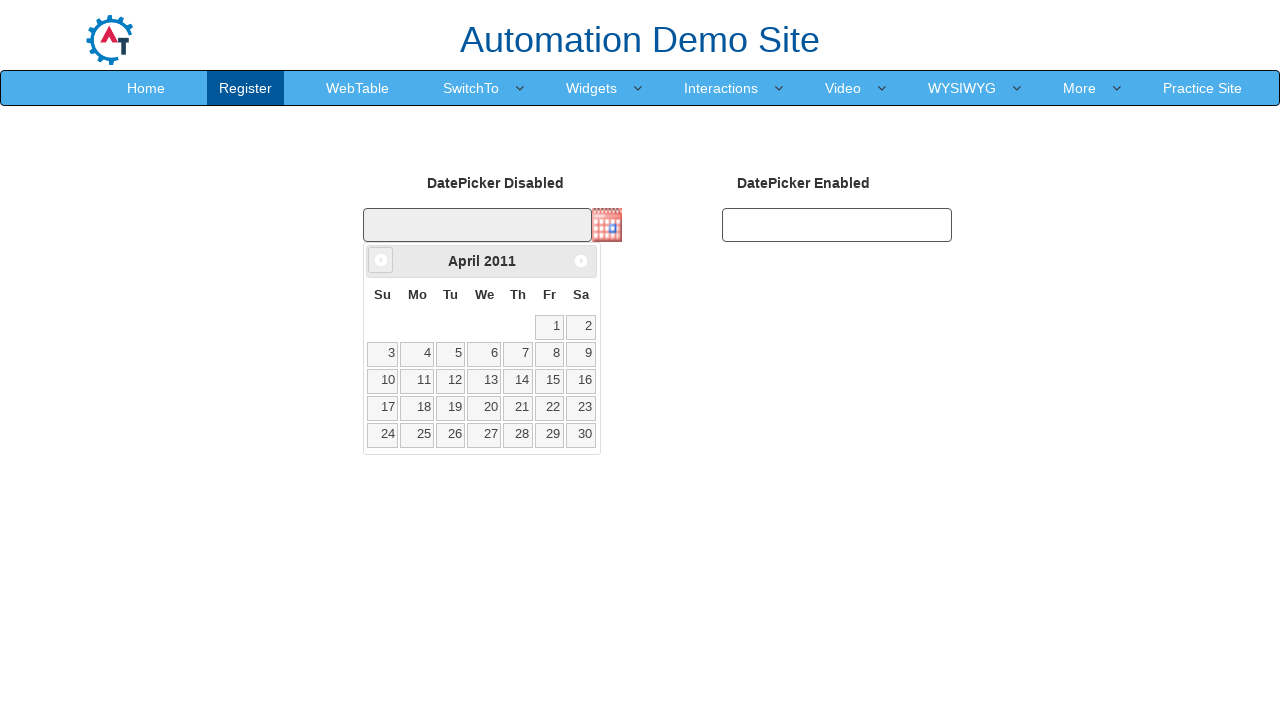

Clicked Previous button to navigate backwards (currently at April 2011) at (381, 260) on span:text('Prev')
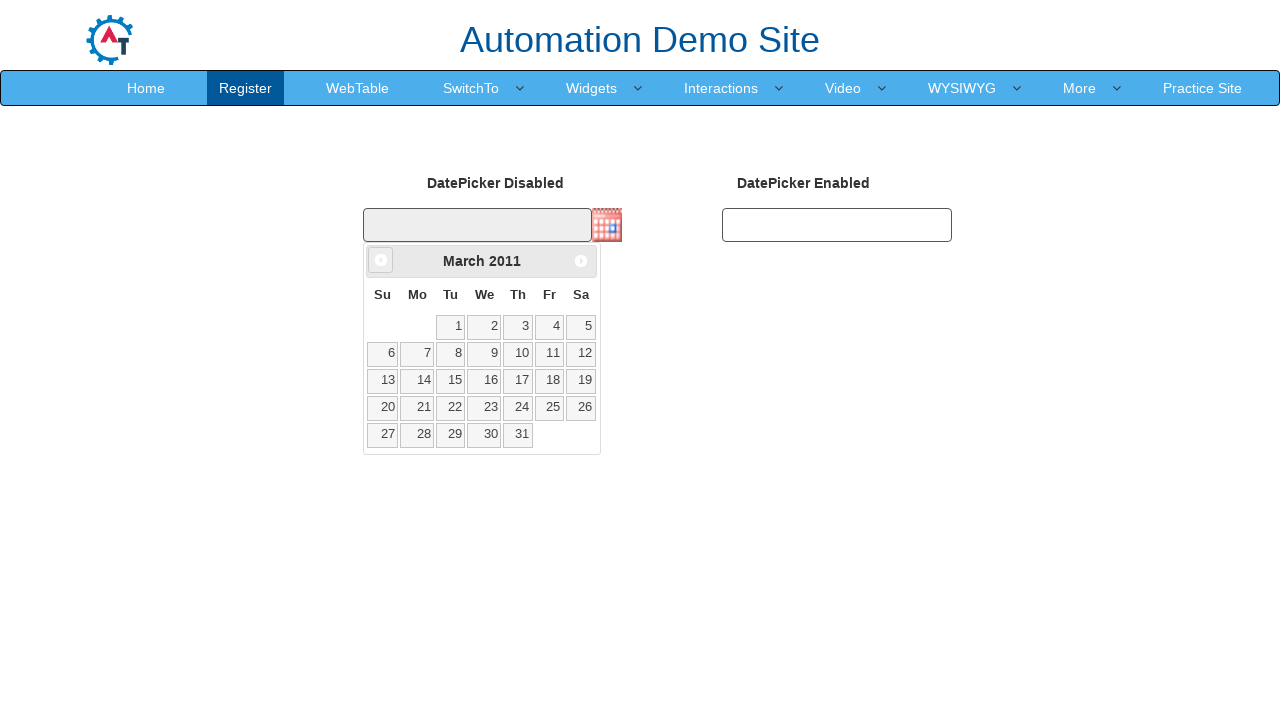

Retrieved updated month from datepicker
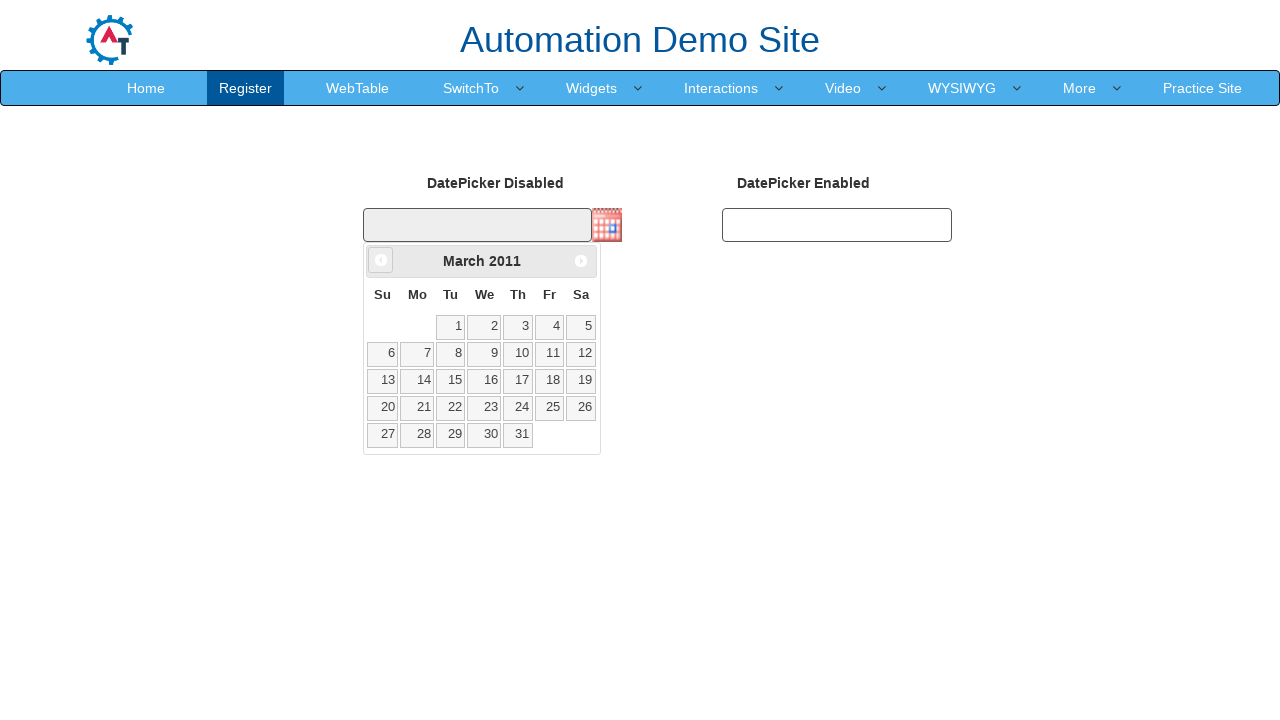

Retrieved updated year from datepicker
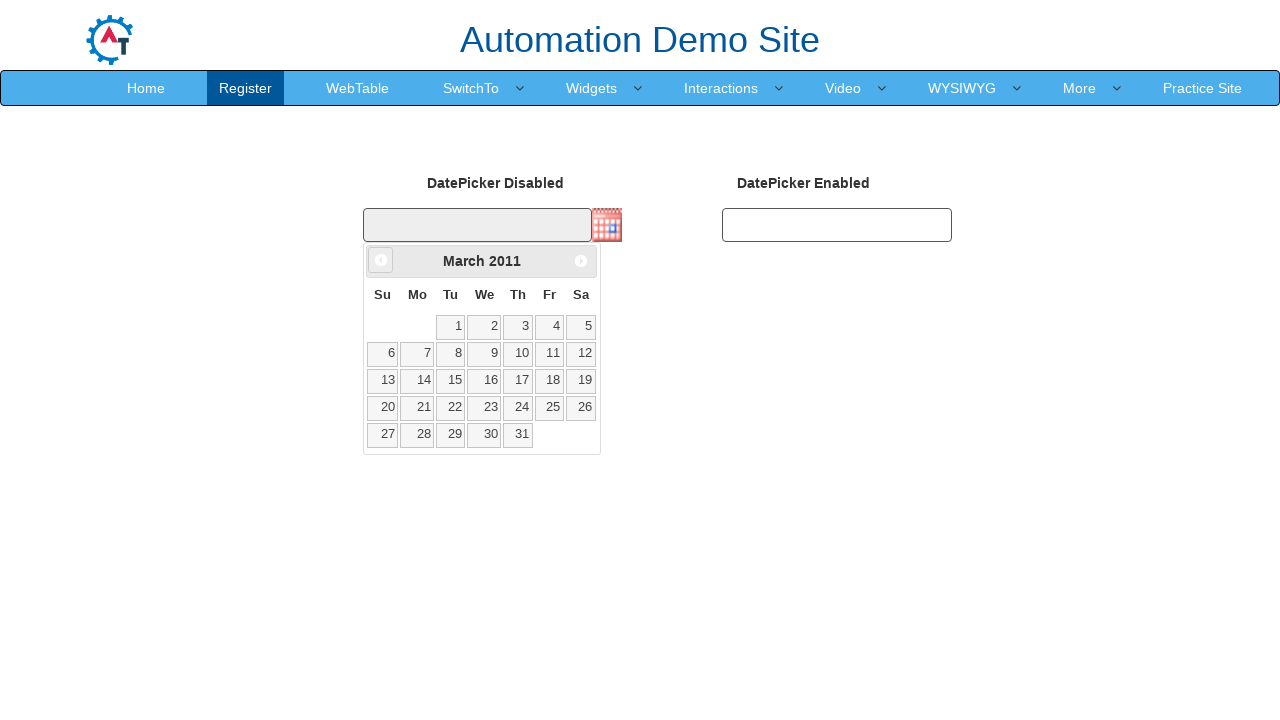

Clicked Previous button to navigate backwards (currently at March 2011) at (381, 260) on span:text('Prev')
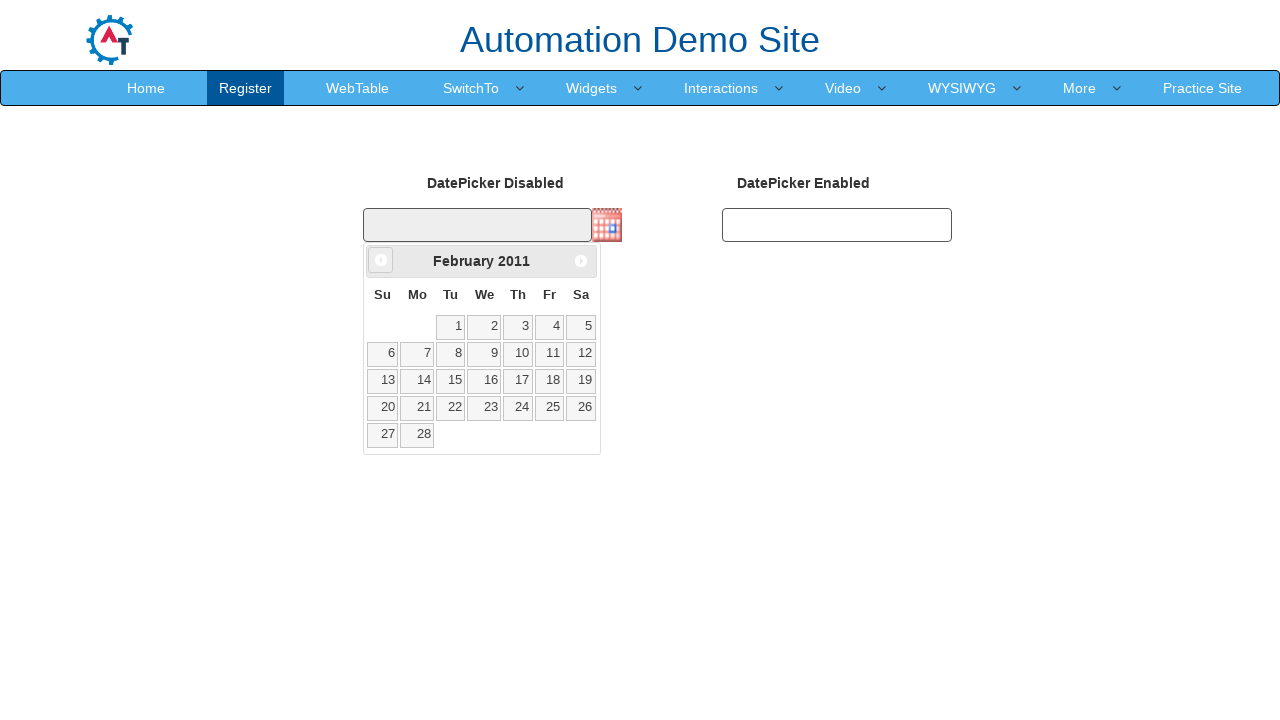

Retrieved updated month from datepicker
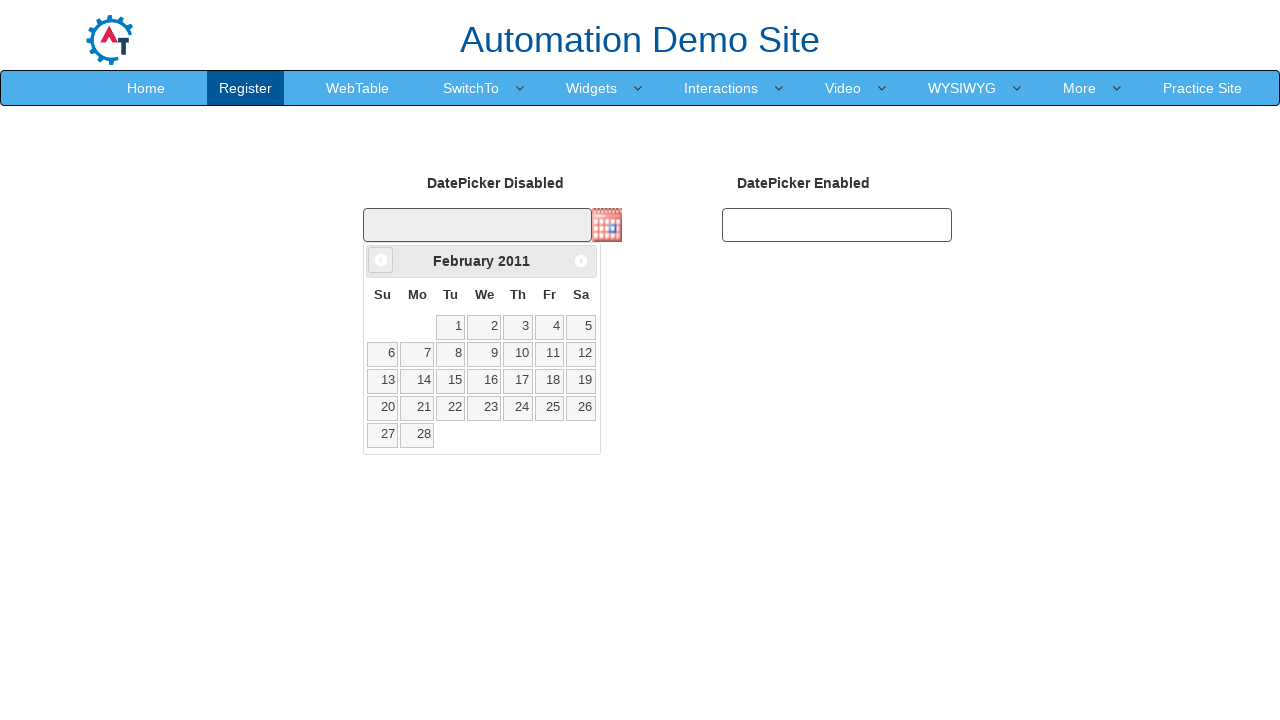

Retrieved updated year from datepicker
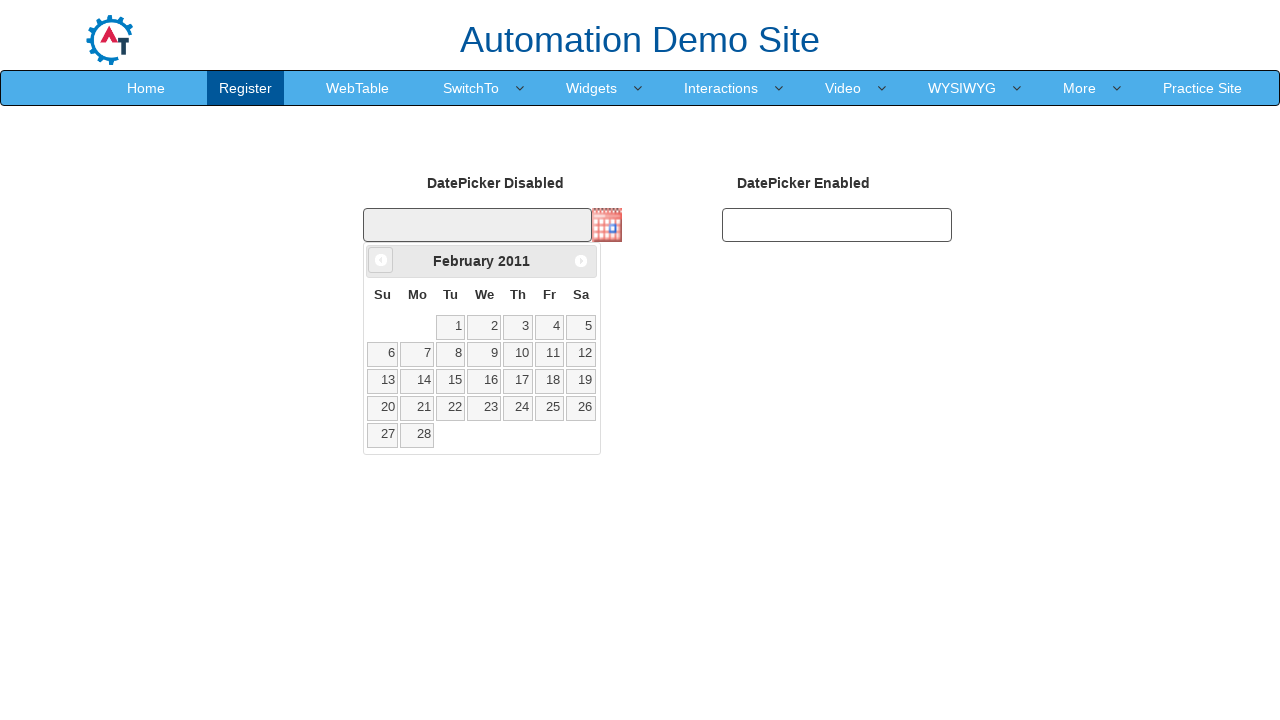

Clicked Previous button to navigate backwards (currently at February 2011) at (381, 260) on span:text('Prev')
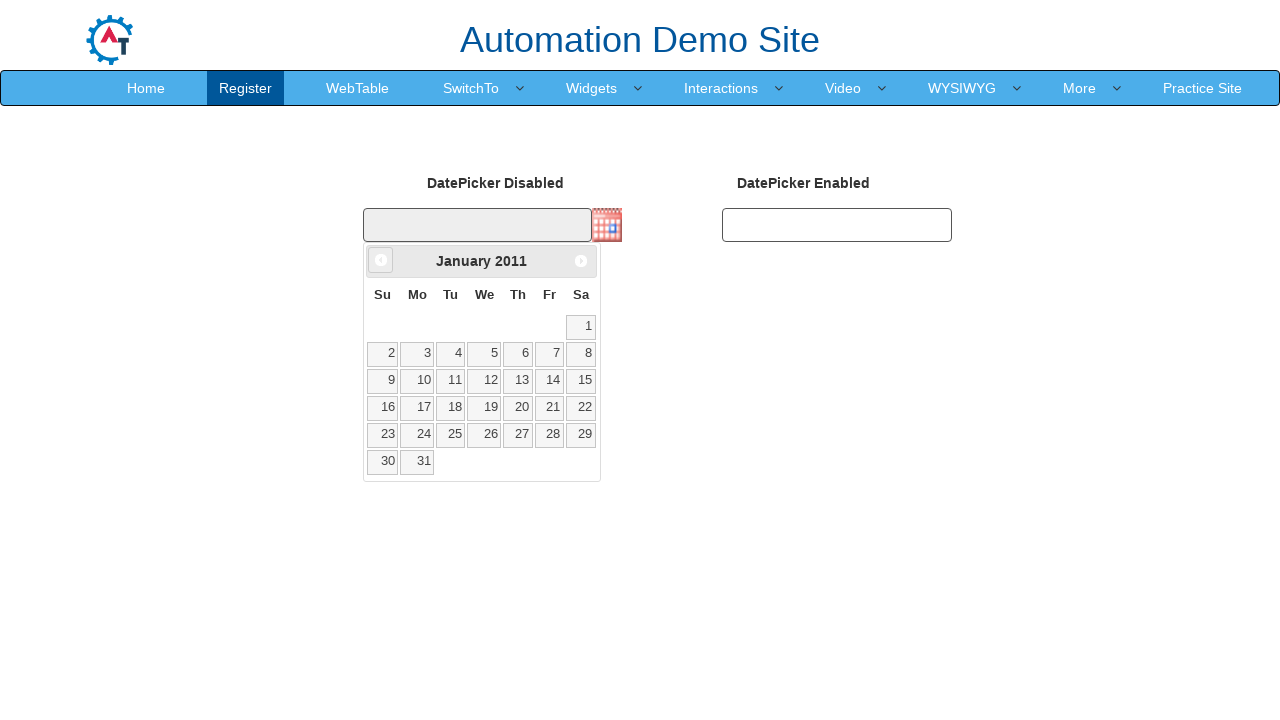

Retrieved updated month from datepicker
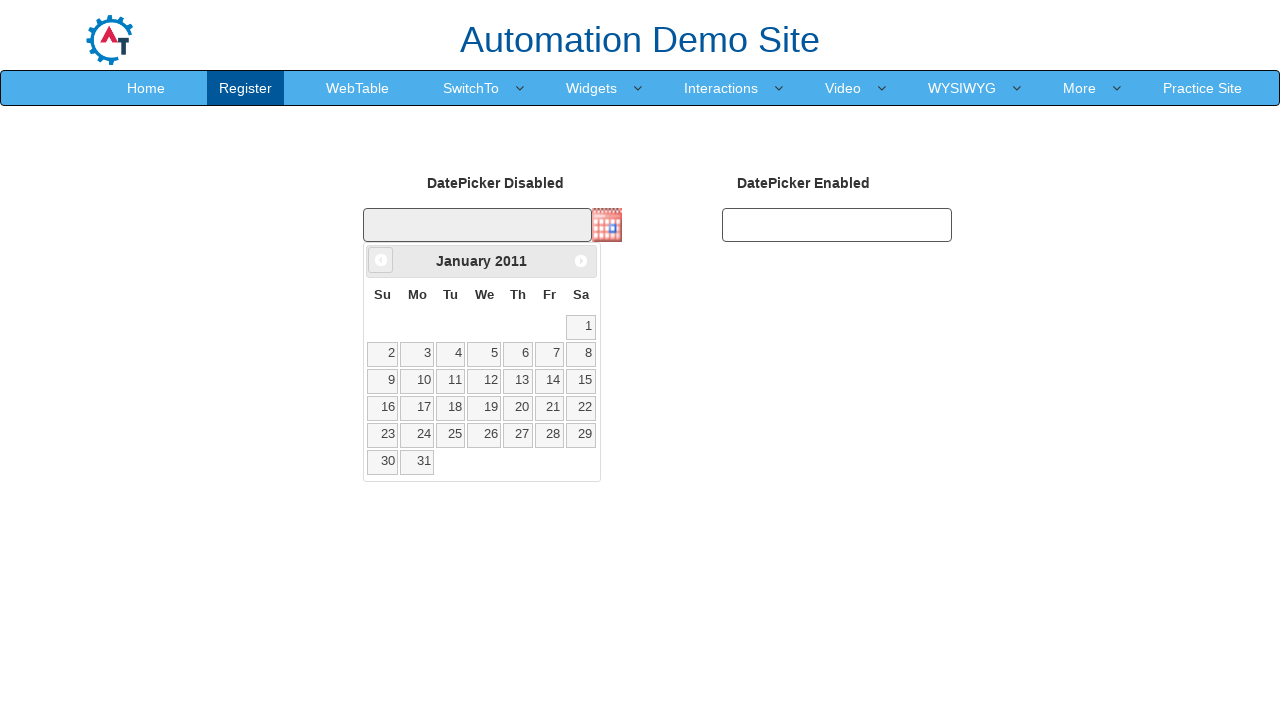

Retrieved updated year from datepicker
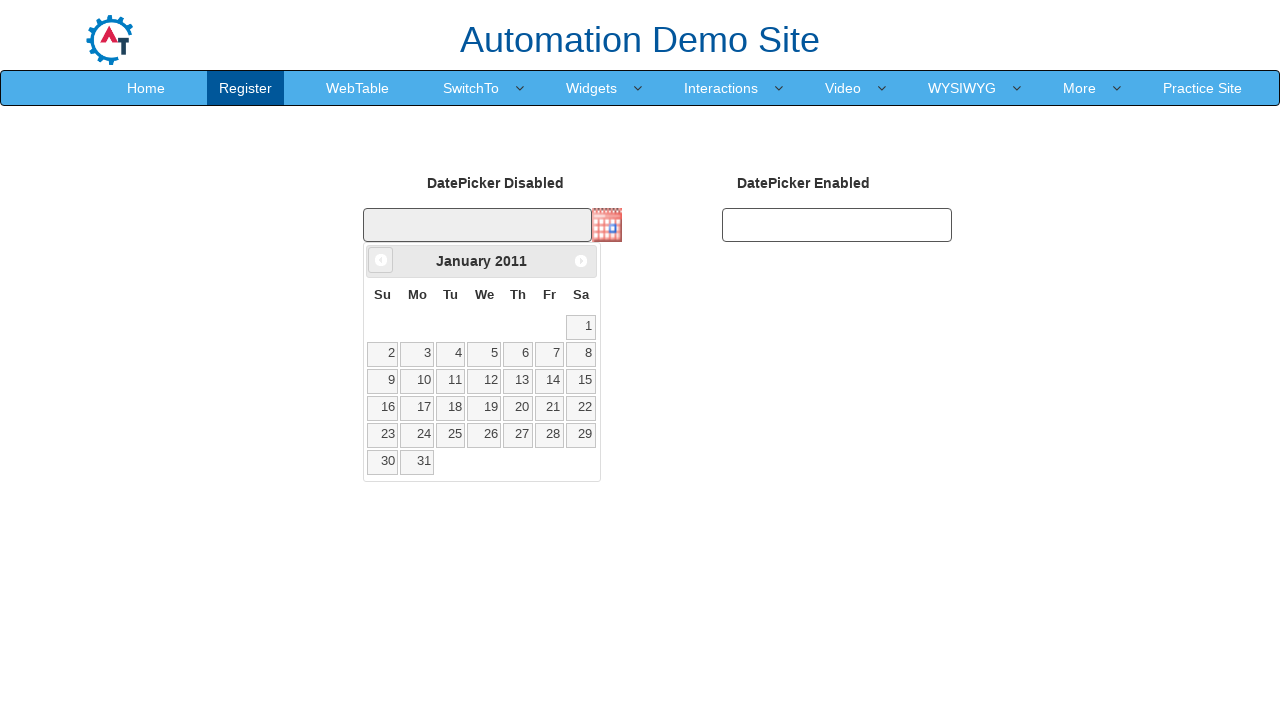

Clicked Previous button to navigate backwards (currently at January 2011) at (381, 260) on span:text('Prev')
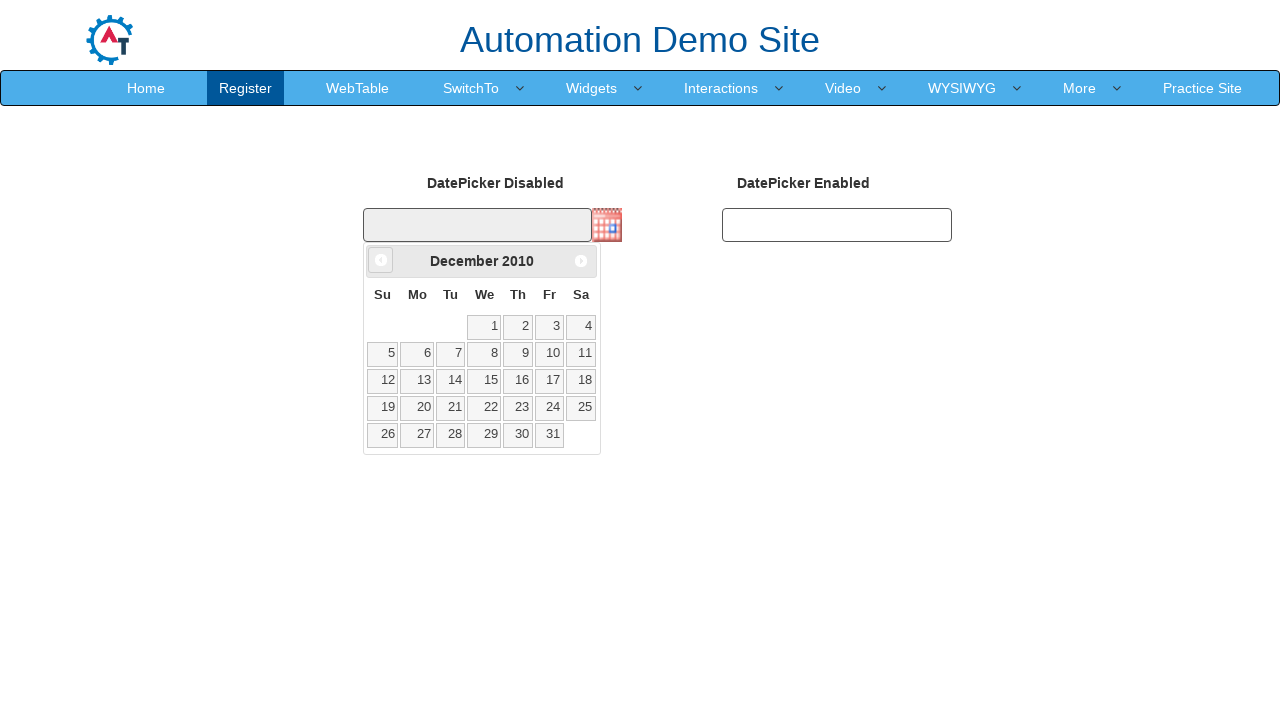

Retrieved updated month from datepicker
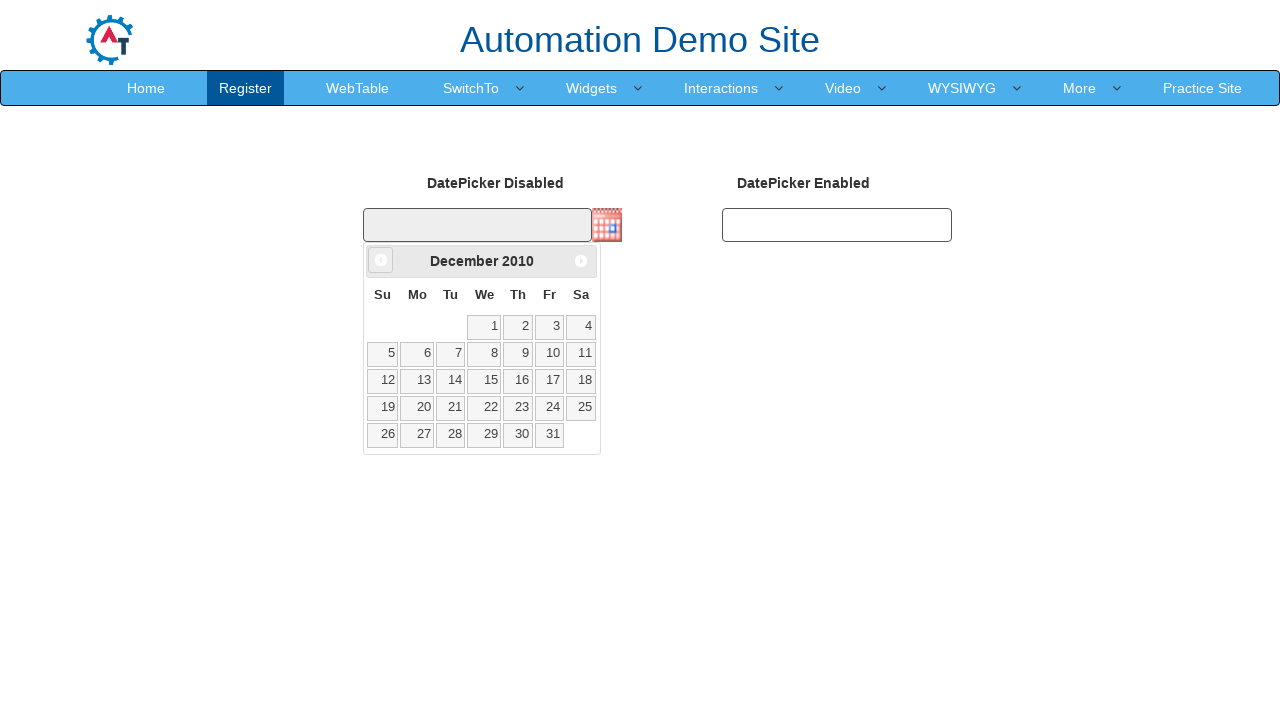

Retrieved updated year from datepicker
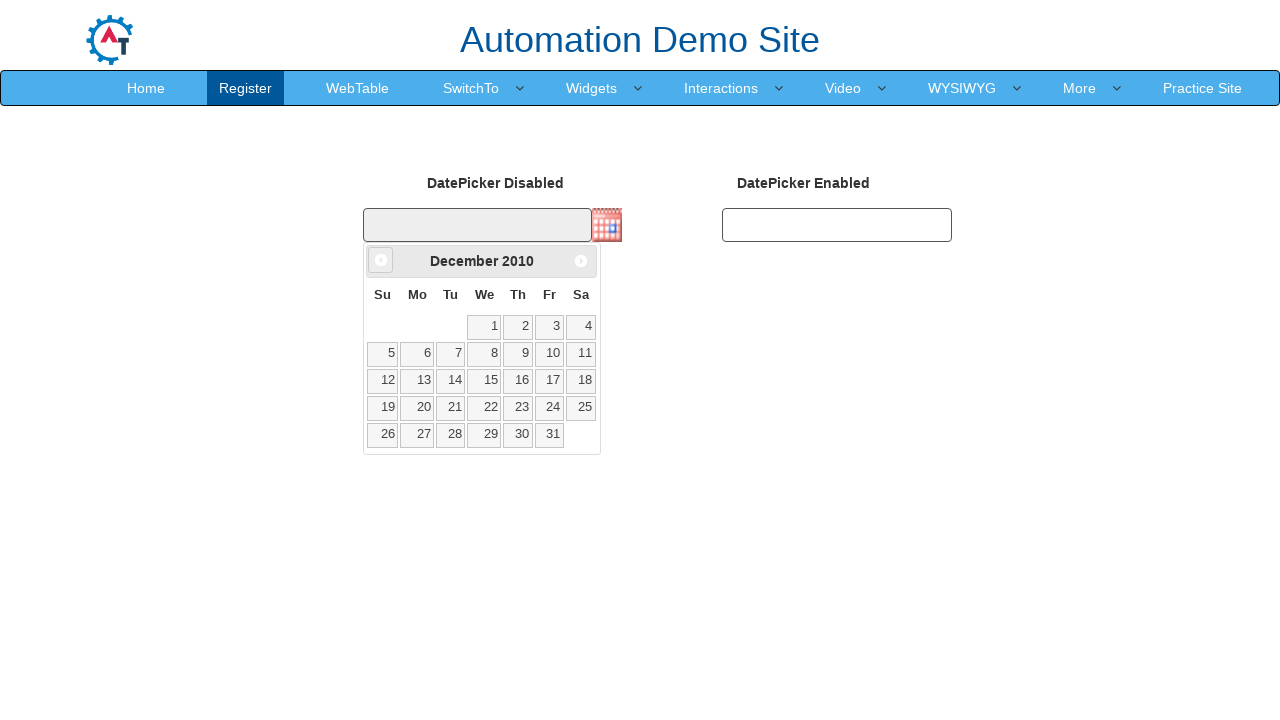

Clicked Previous button to navigate backwards (currently at December 2010) at (381, 260) on span:text('Prev')
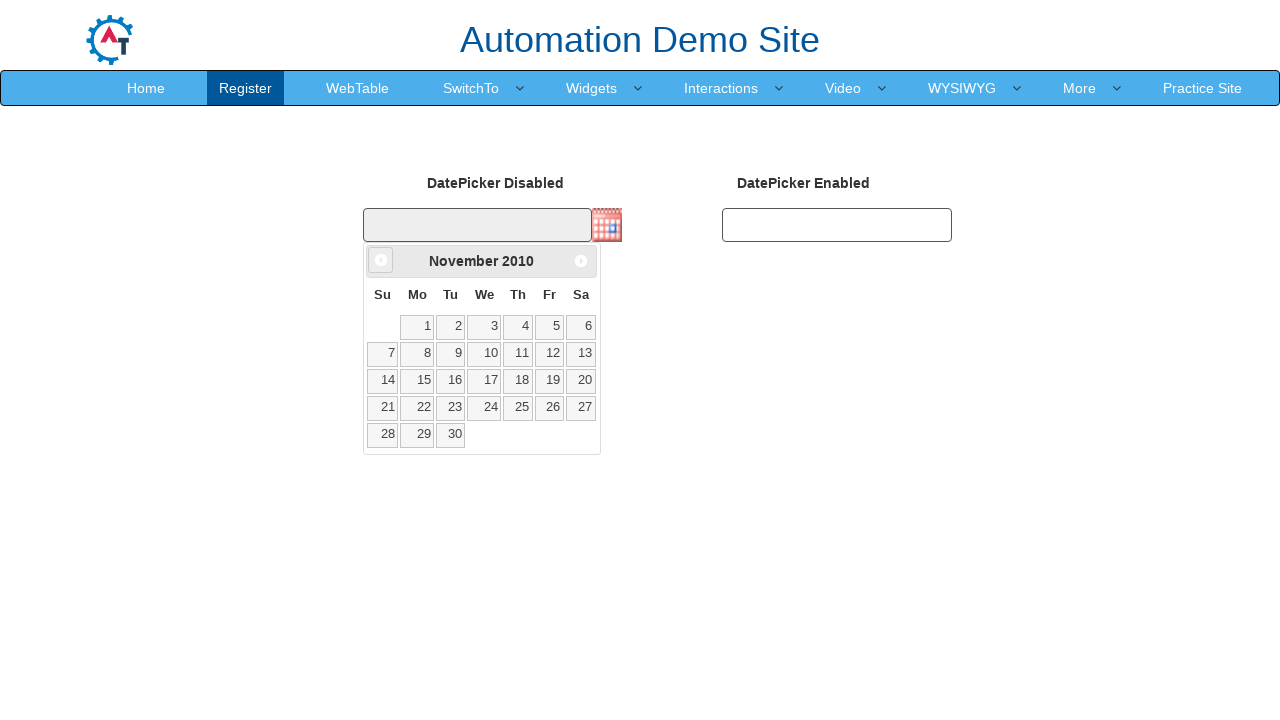

Retrieved updated month from datepicker
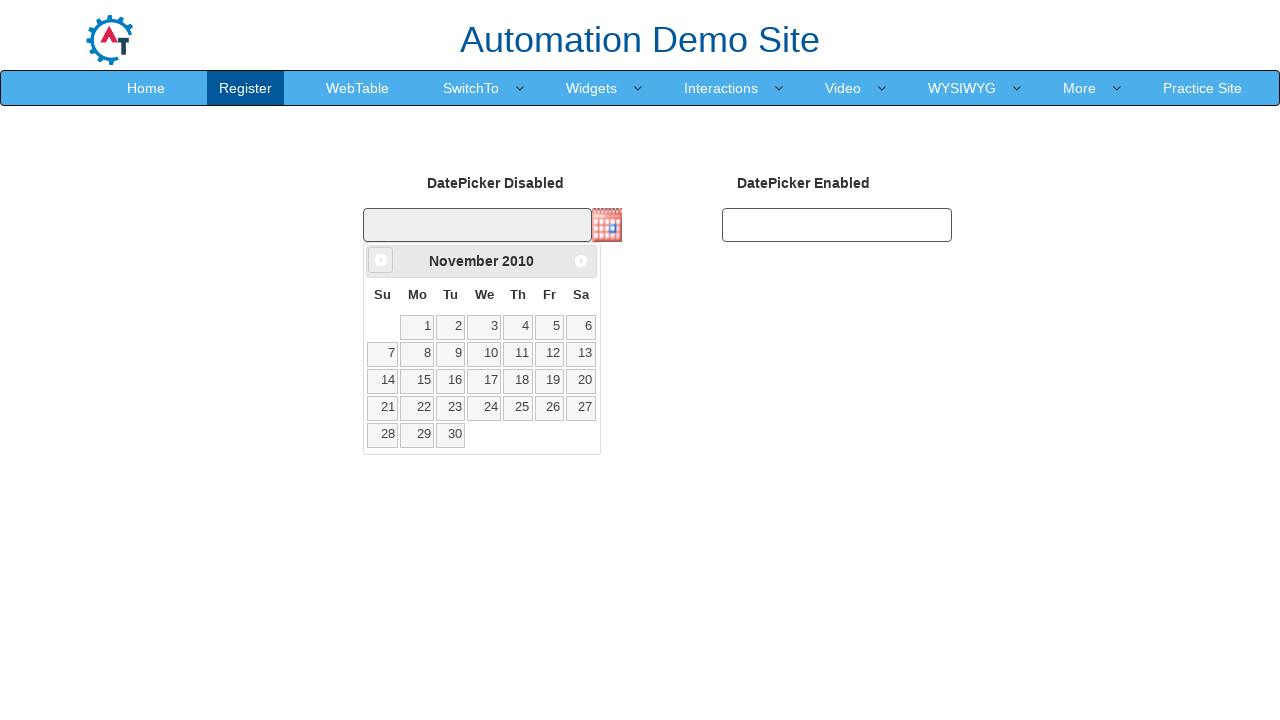

Retrieved updated year from datepicker
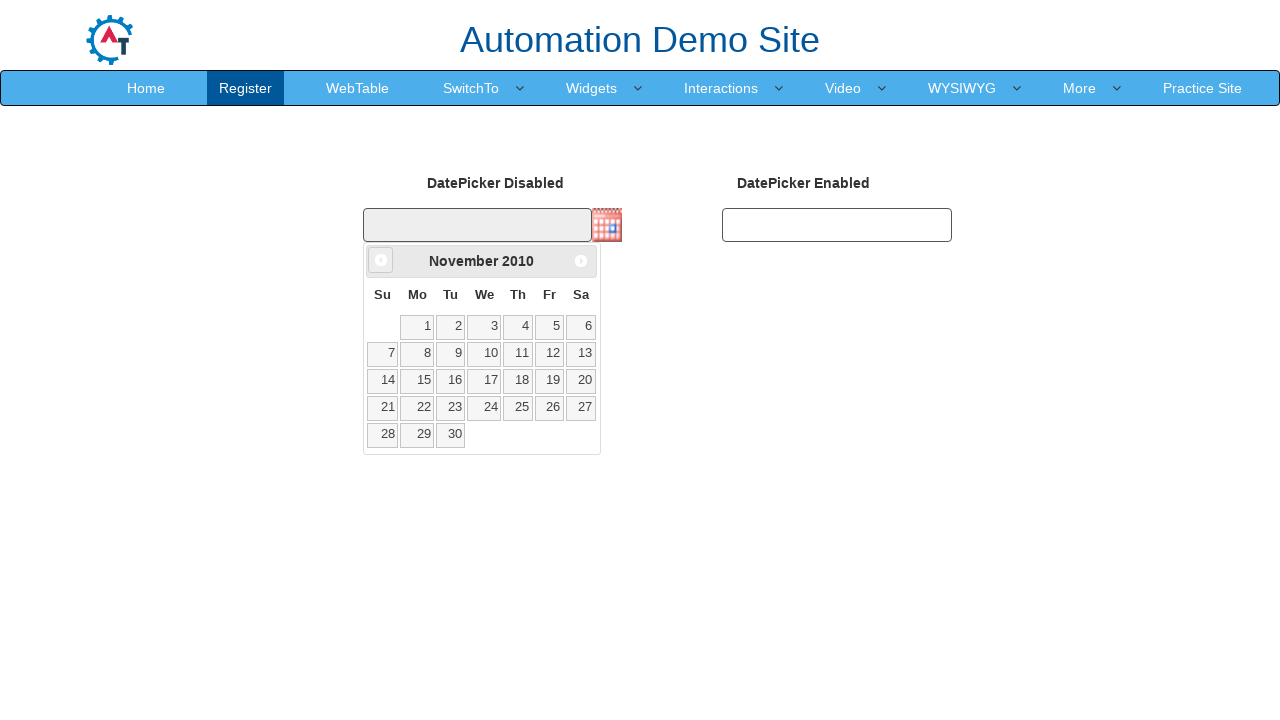

Clicked Previous button to navigate backwards (currently at November 2010) at (381, 260) on span:text('Prev')
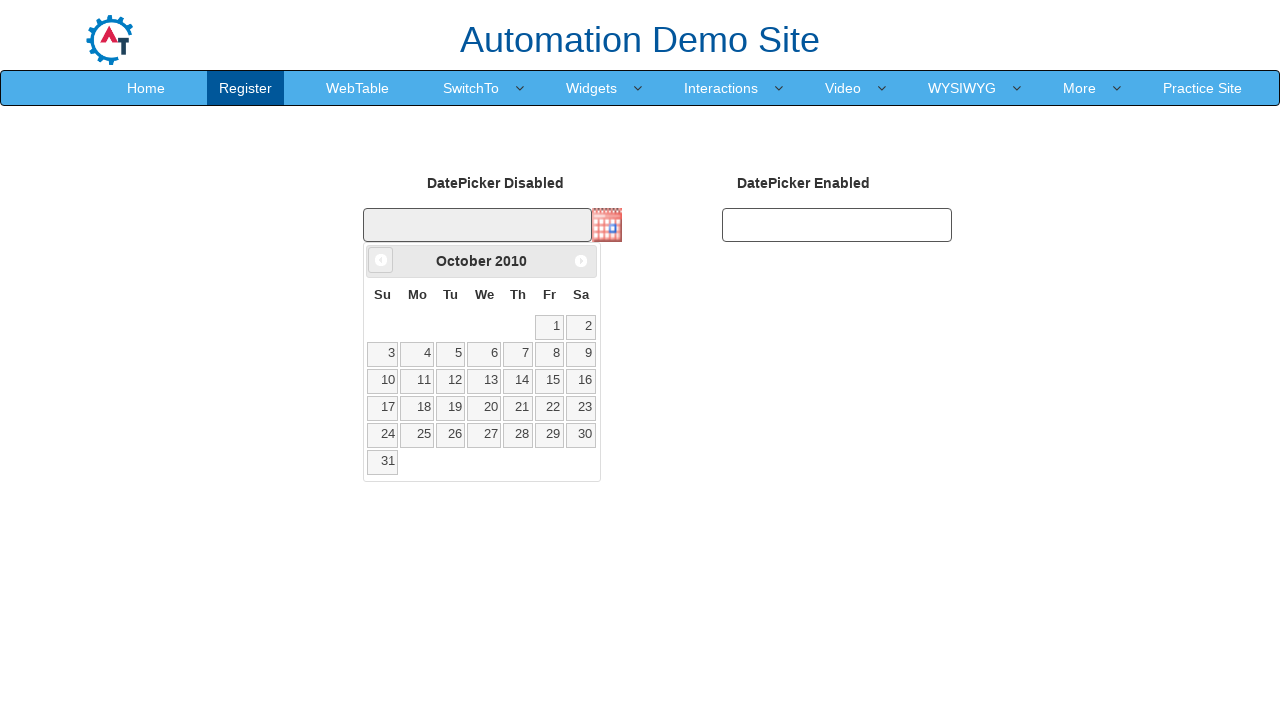

Retrieved updated month from datepicker
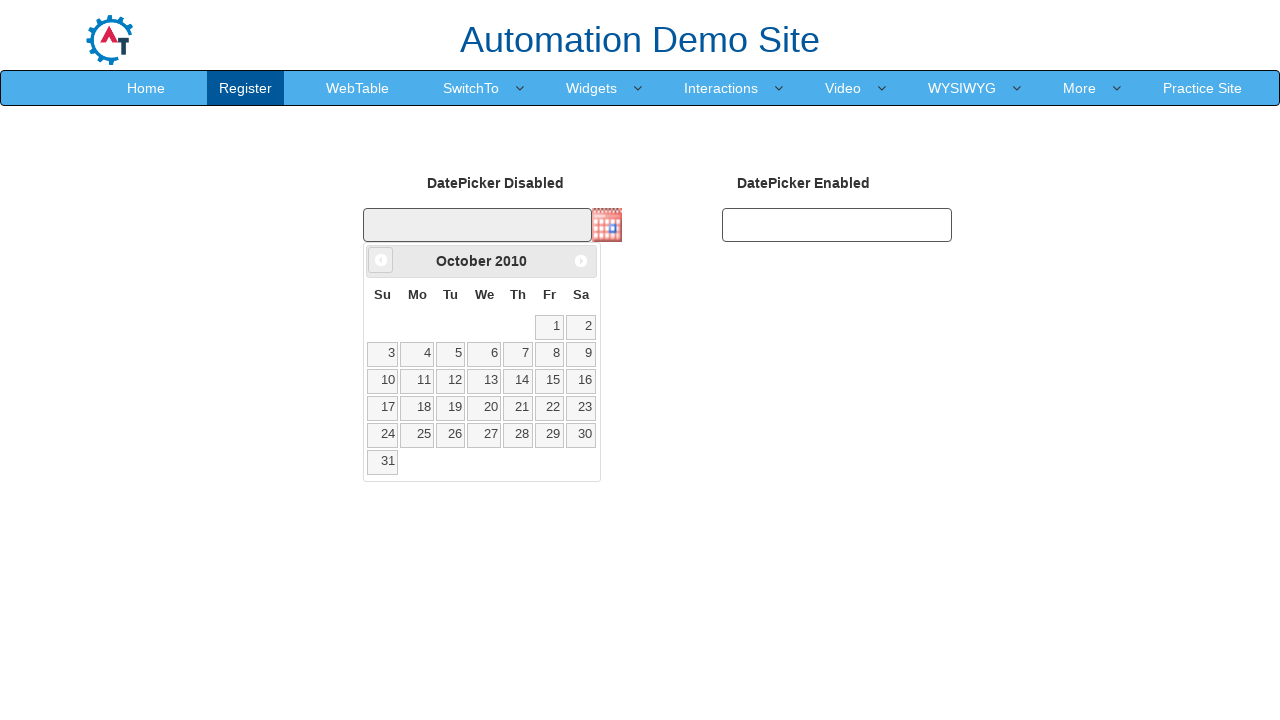

Retrieved updated year from datepicker
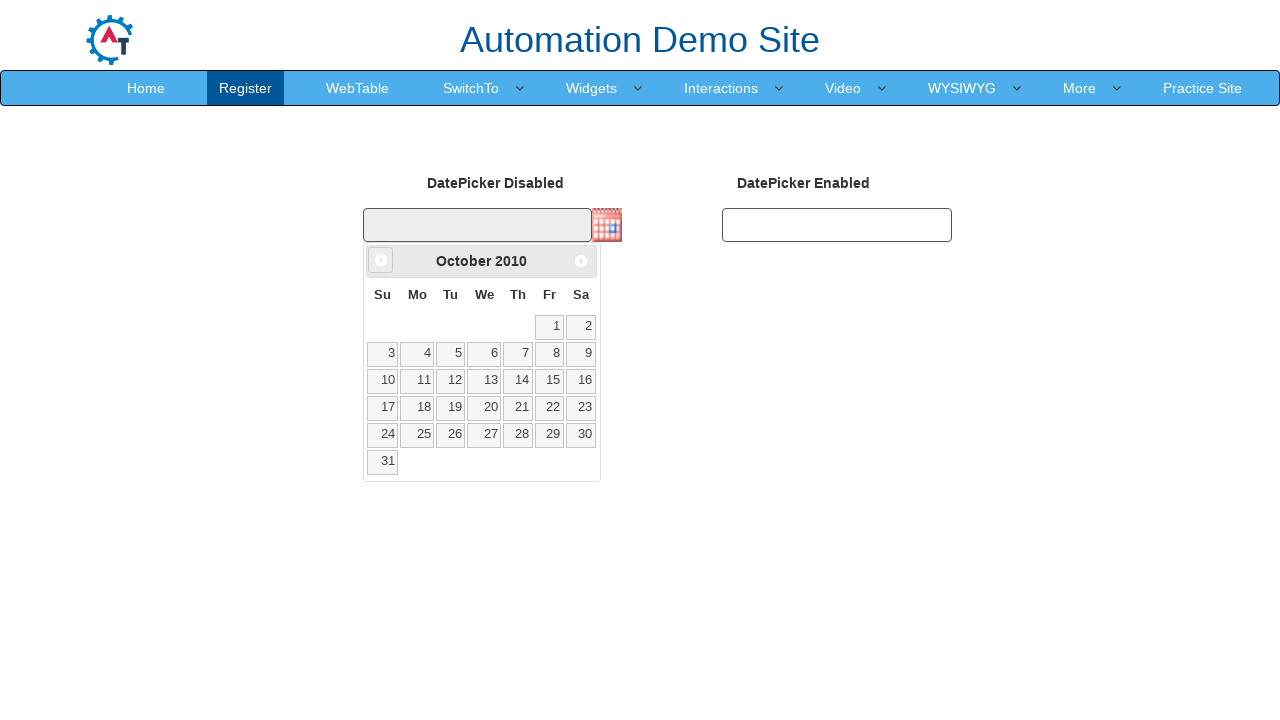

Clicked Previous button to navigate backwards (currently at October 2010) at (381, 260) on span:text('Prev')
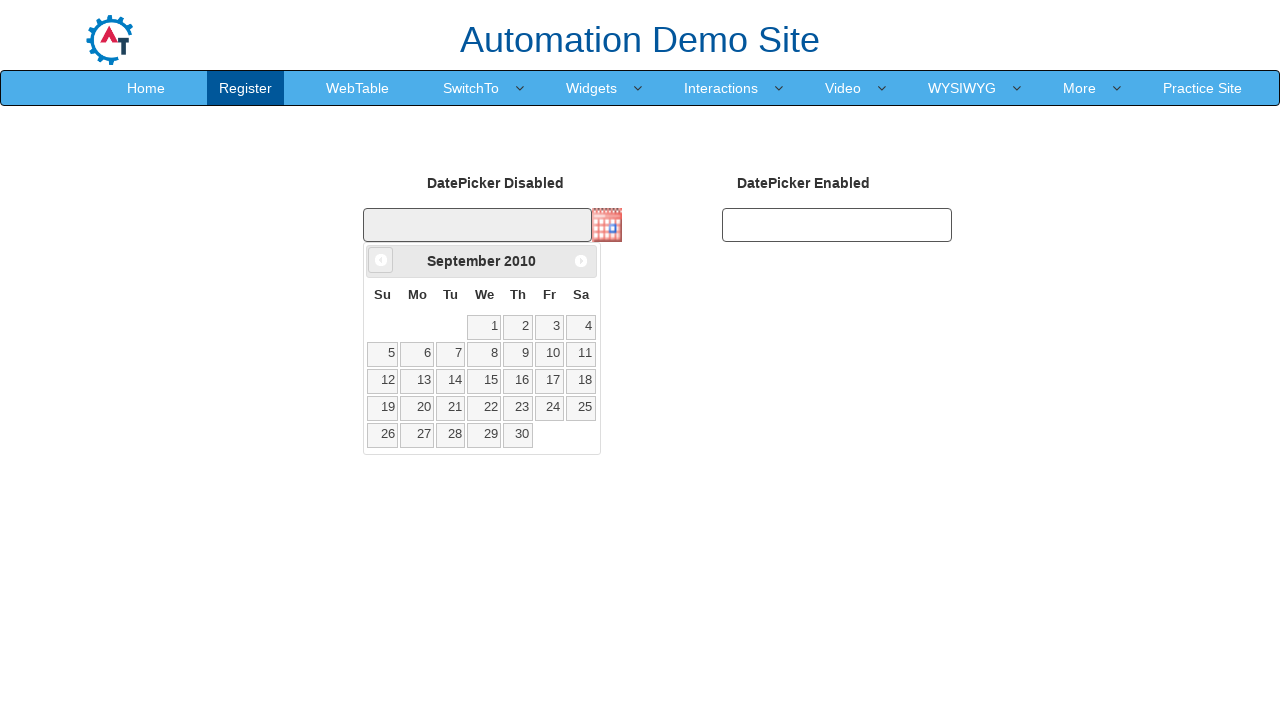

Retrieved updated month from datepicker
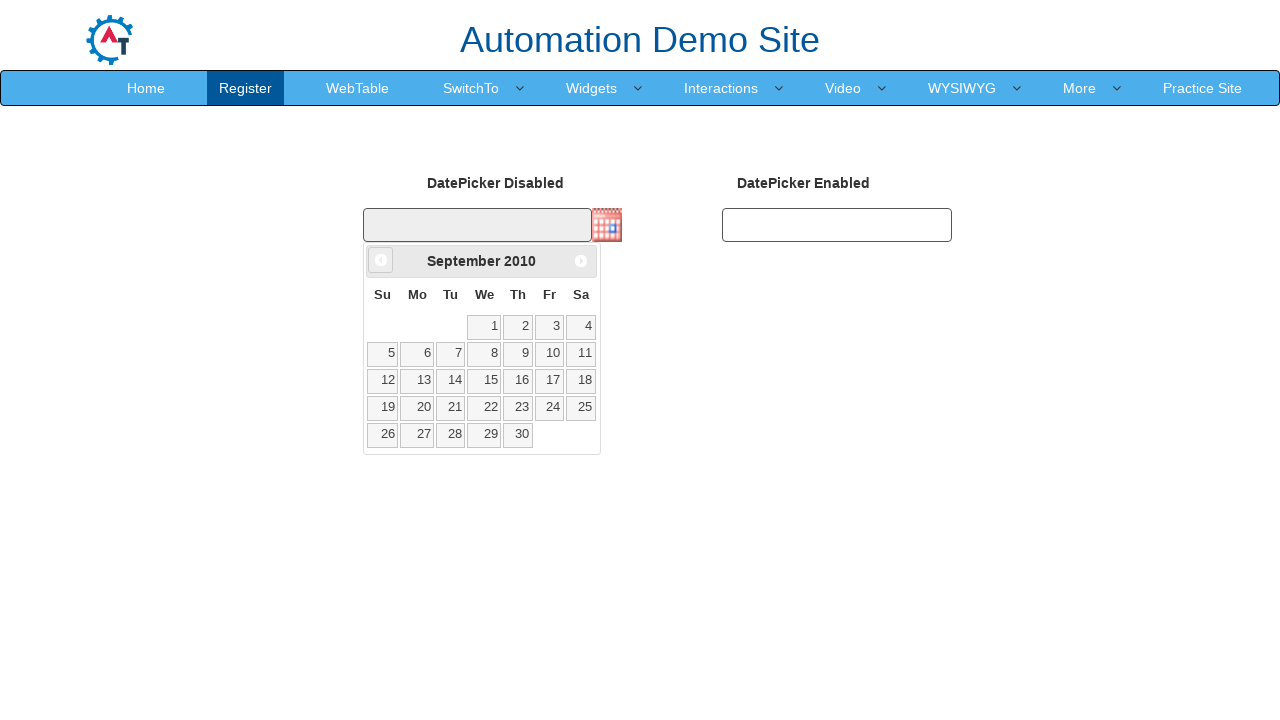

Retrieved updated year from datepicker
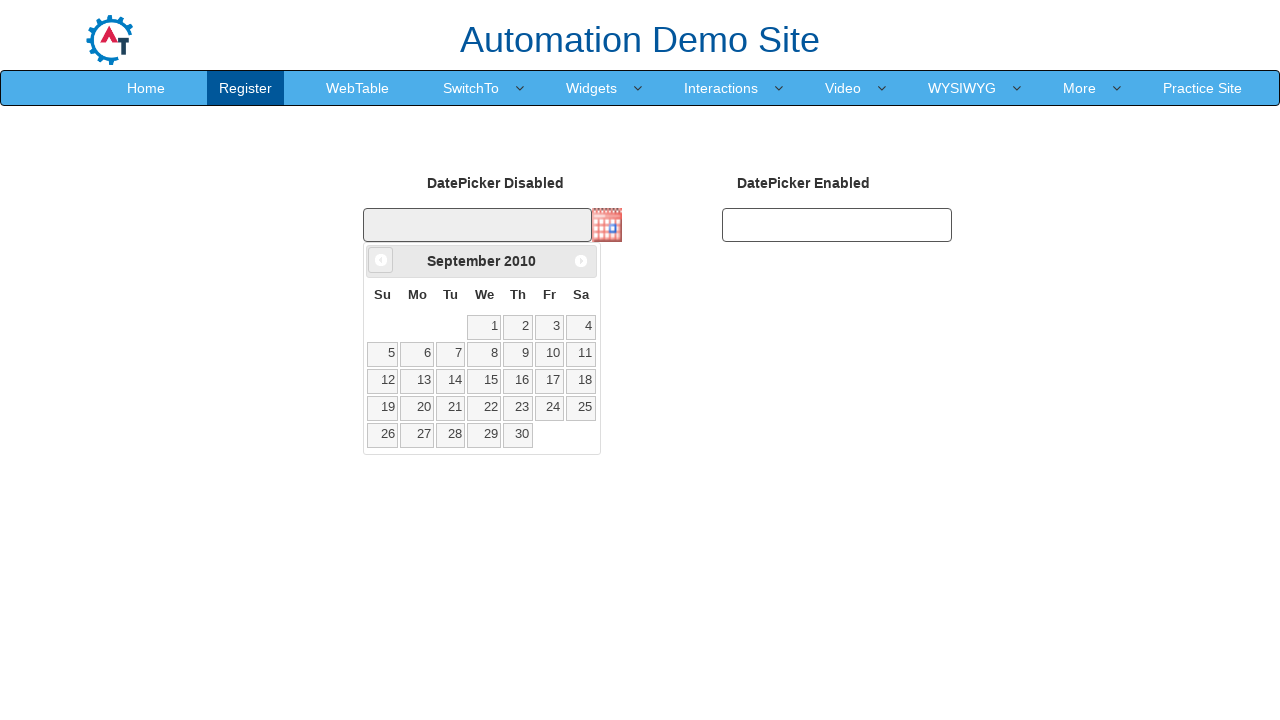

Clicked Previous button to navigate backwards (currently at September 2010) at (381, 260) on span:text('Prev')
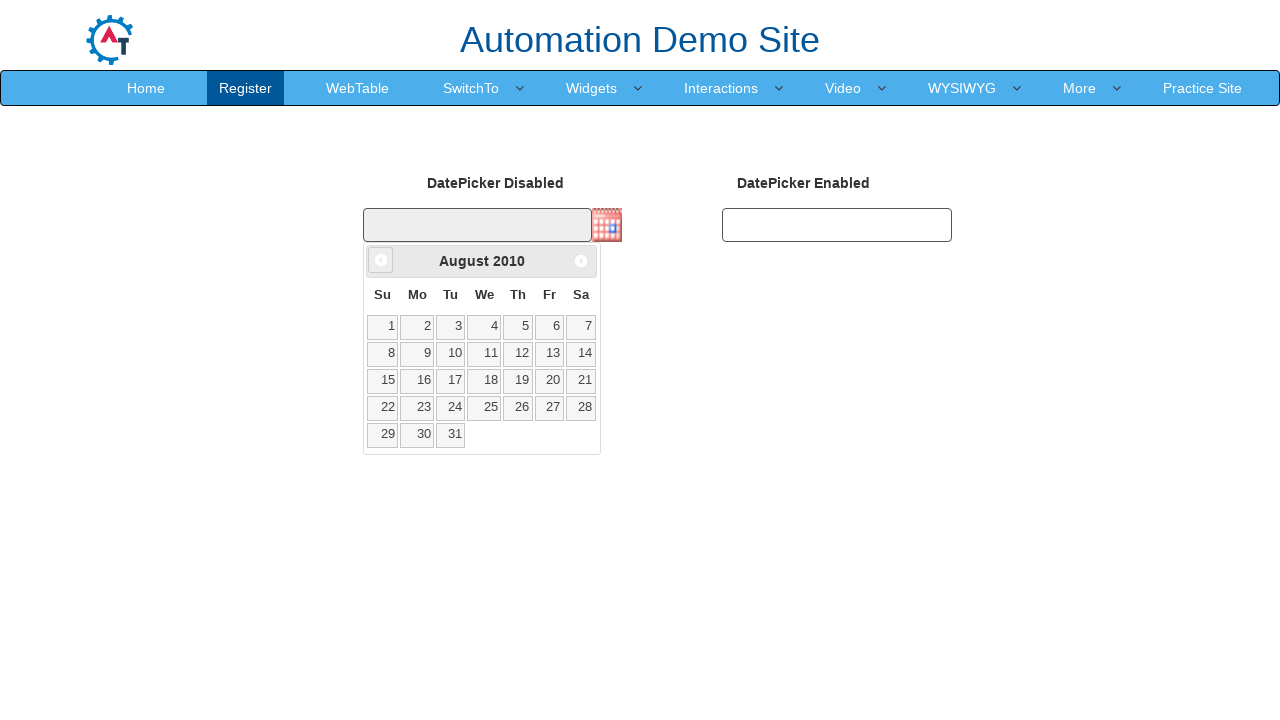

Retrieved updated month from datepicker
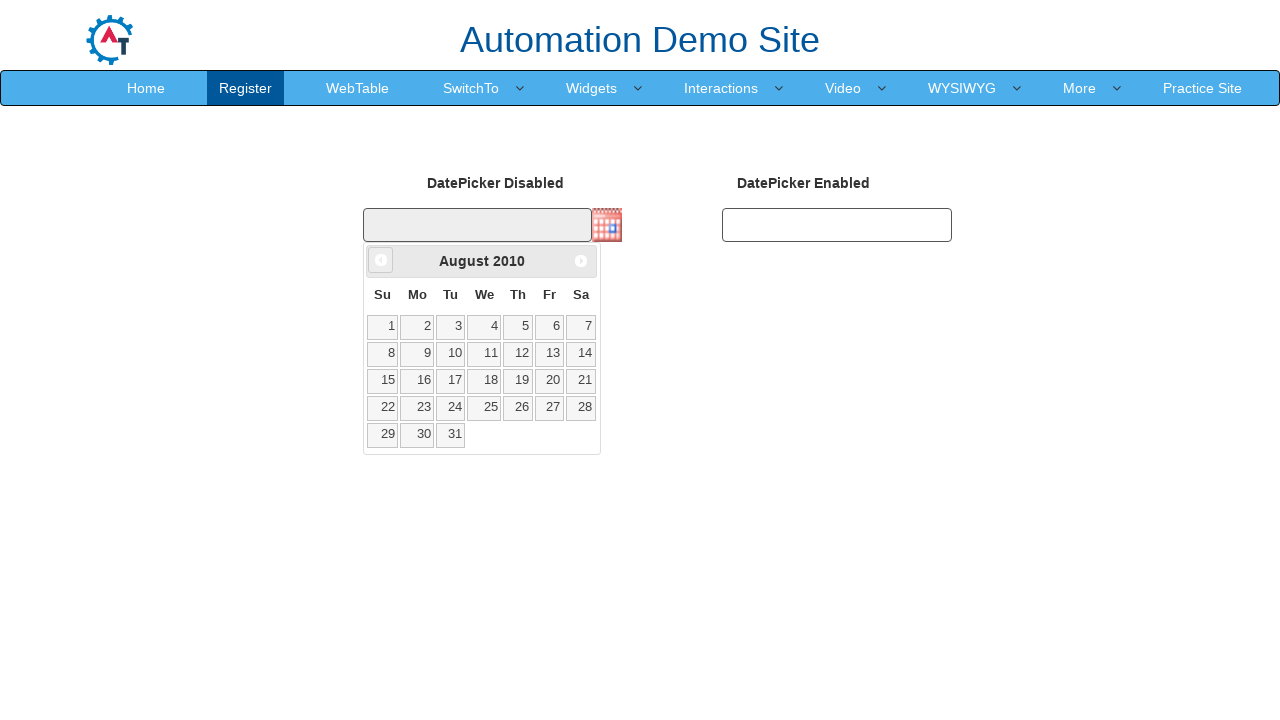

Retrieved updated year from datepicker
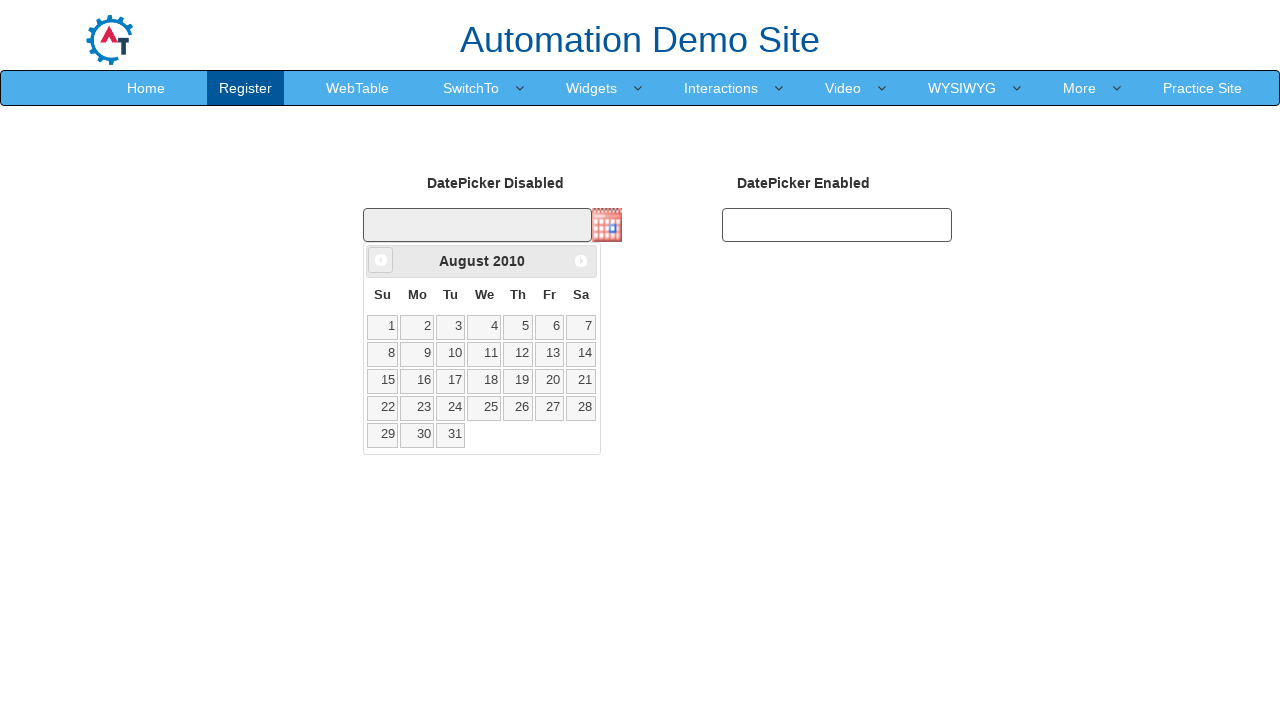

Clicked Previous button to navigate backwards (currently at August 2010) at (381, 260) on span:text('Prev')
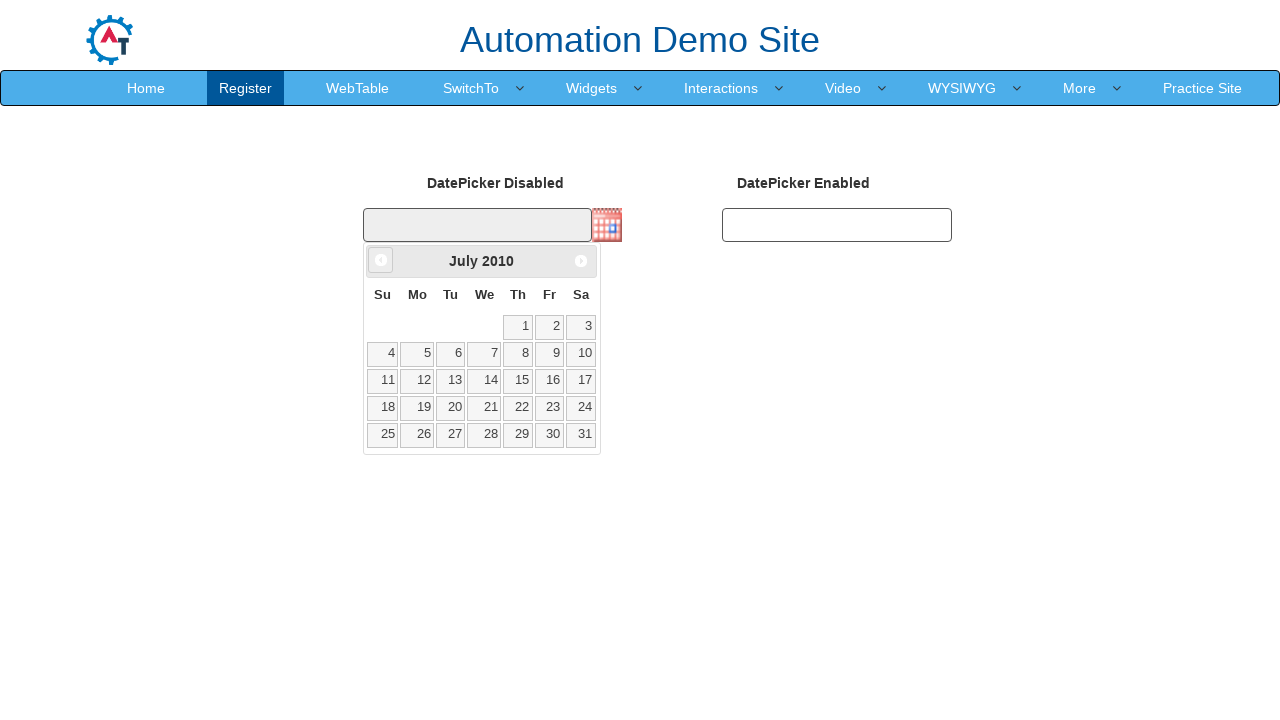

Retrieved updated month from datepicker
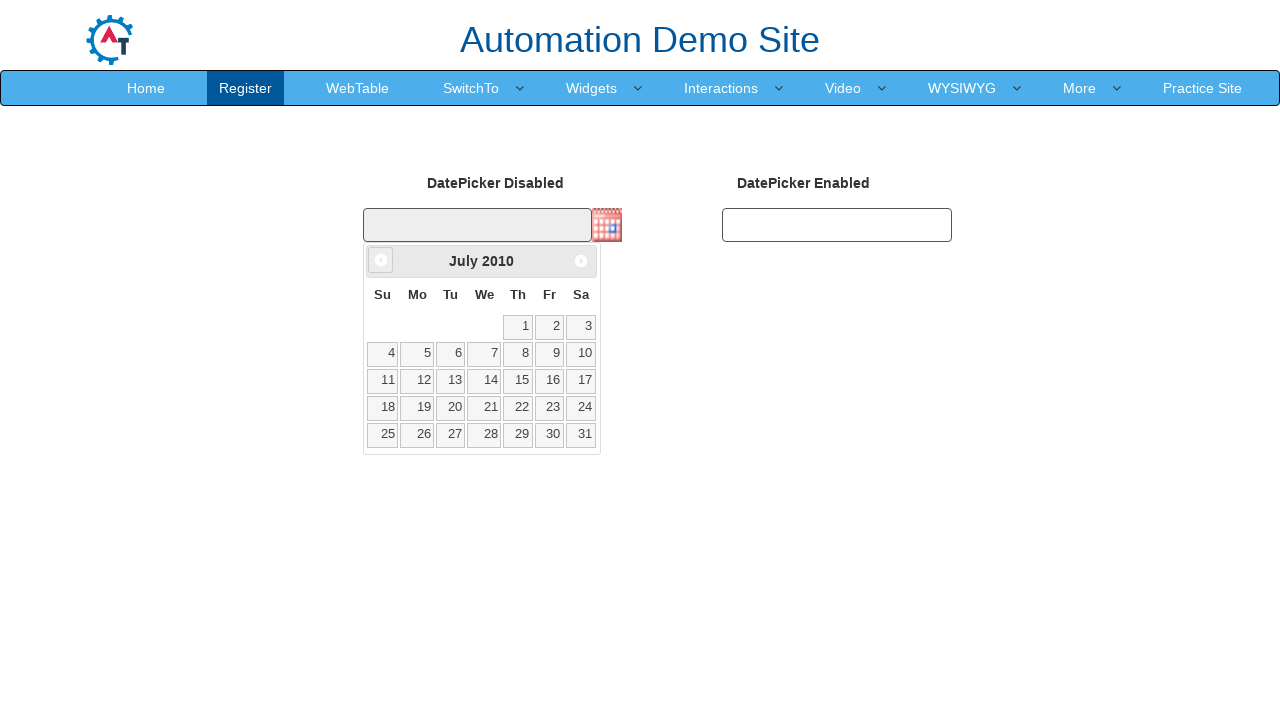

Retrieved updated year from datepicker
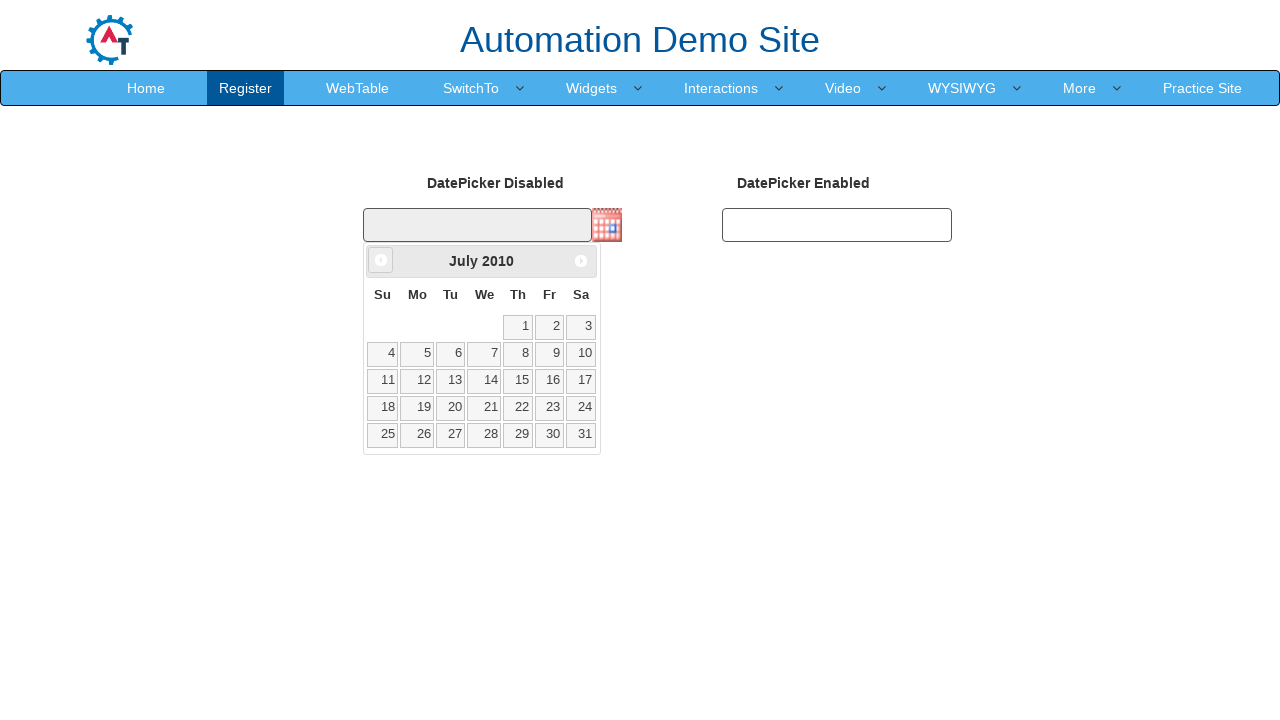

Clicked Previous button to navigate backwards (currently at July 2010) at (381, 260) on span:text('Prev')
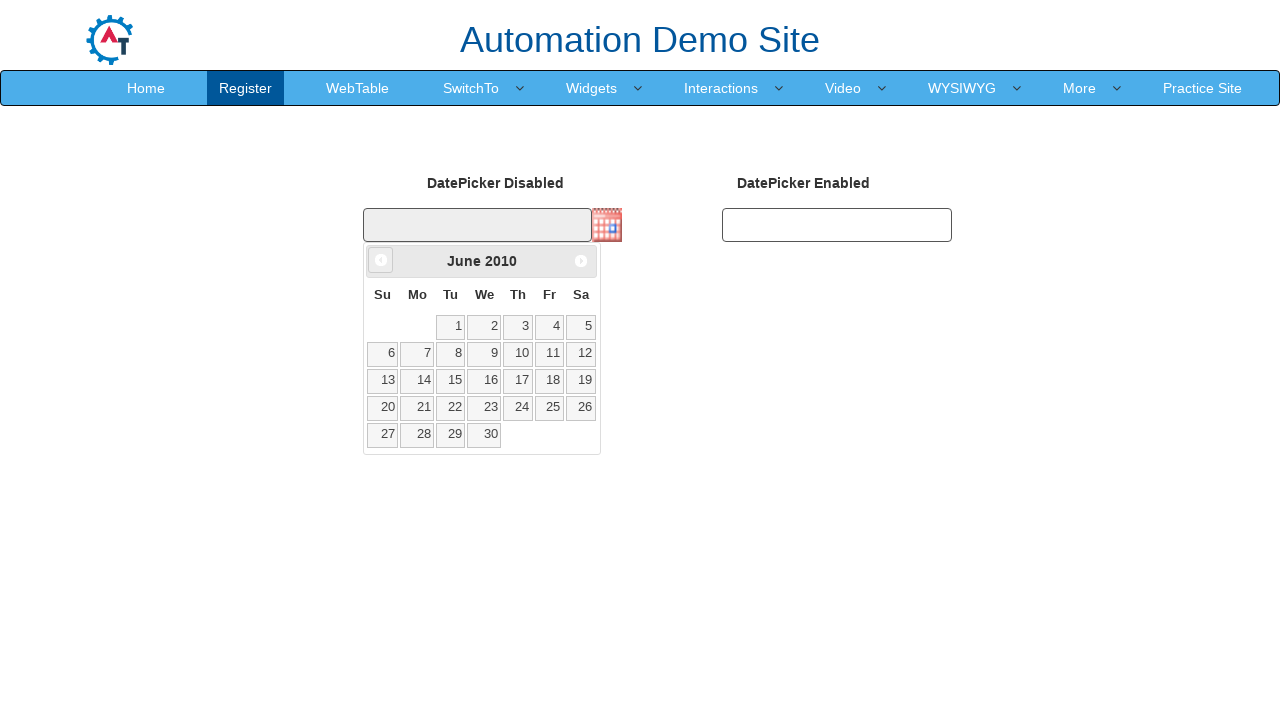

Retrieved updated month from datepicker
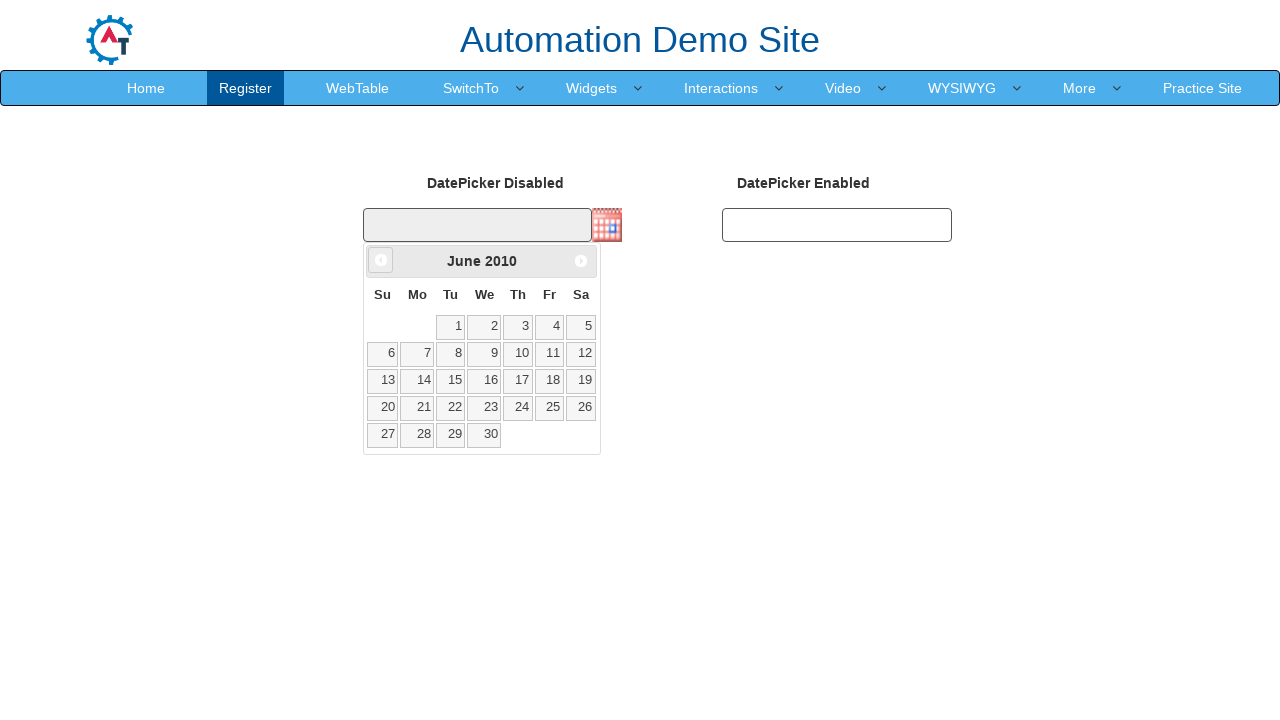

Retrieved updated year from datepicker
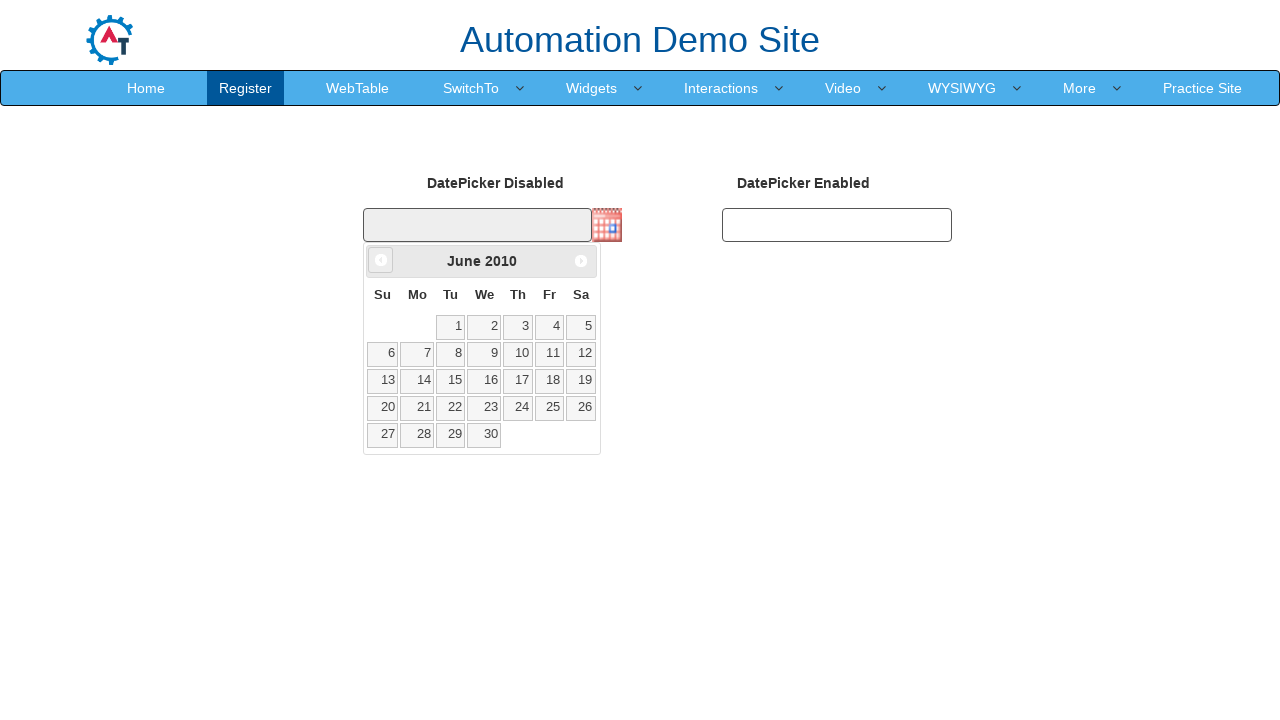

Clicked Previous button to navigate backwards (currently at June 2010) at (381, 260) on span:text('Prev')
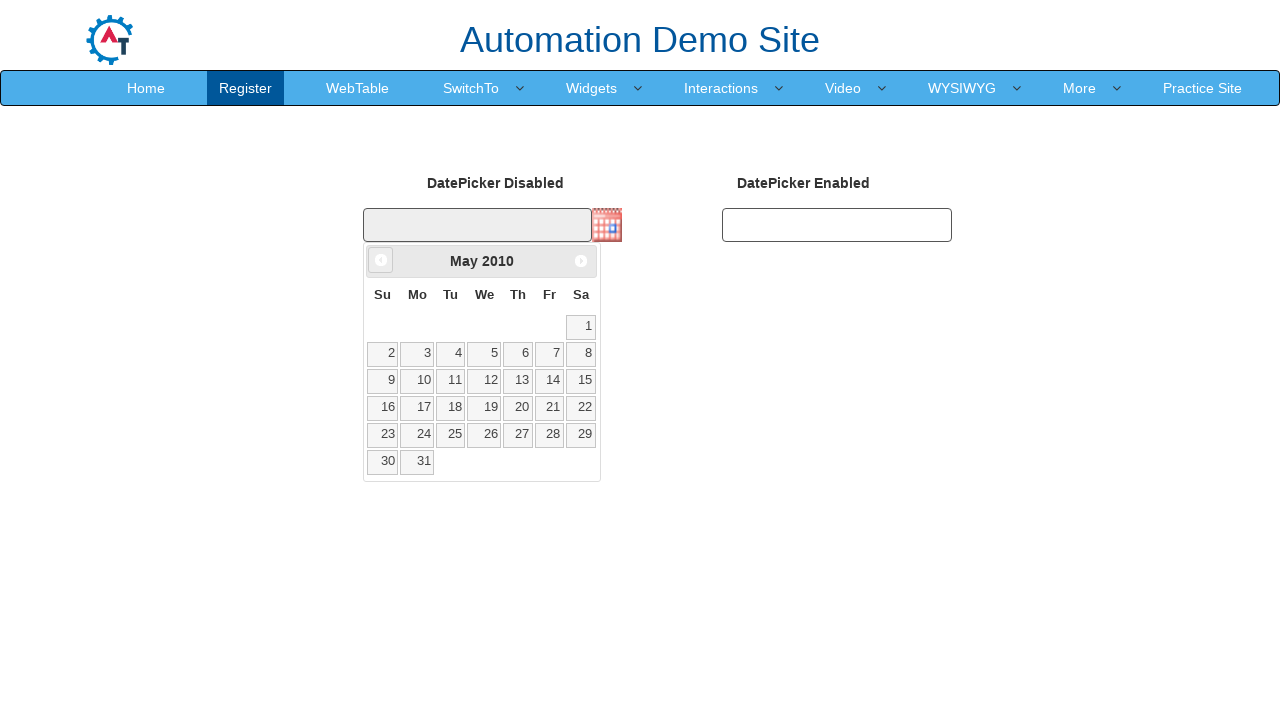

Retrieved updated month from datepicker
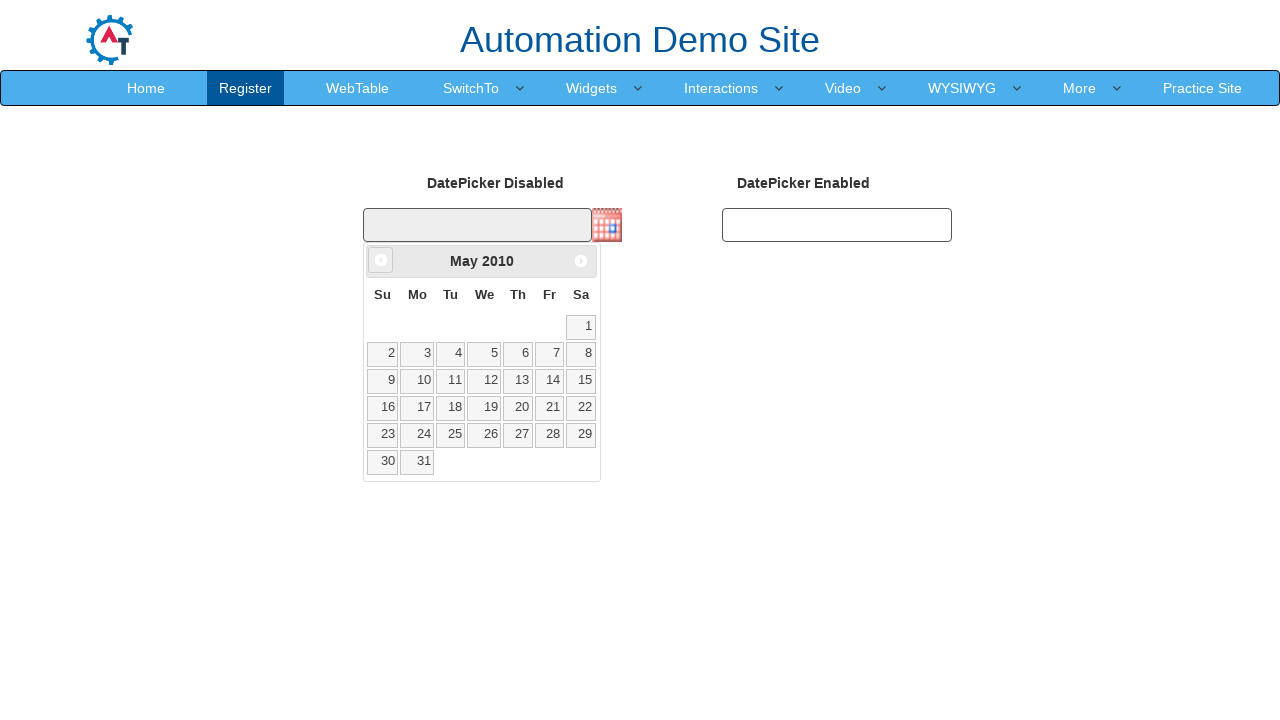

Retrieved updated year from datepicker
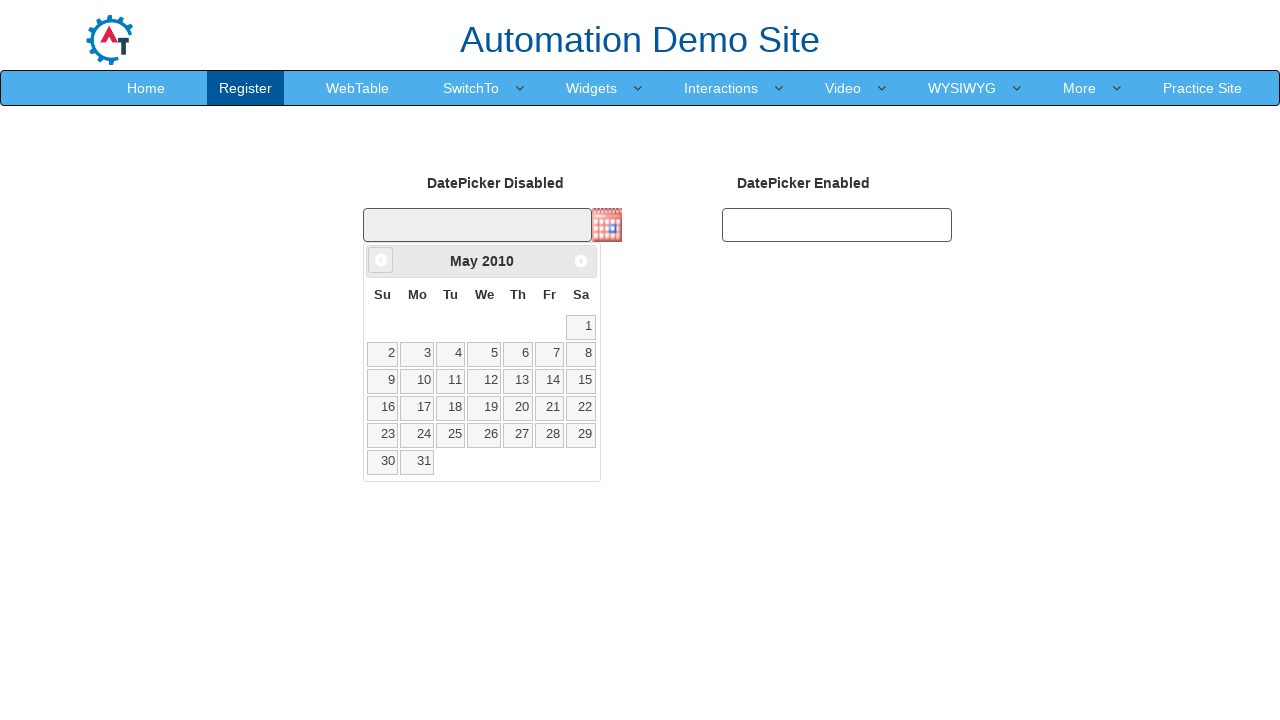

Clicked Previous button to navigate backwards (currently at May 2010) at (381, 260) on span:text('Prev')
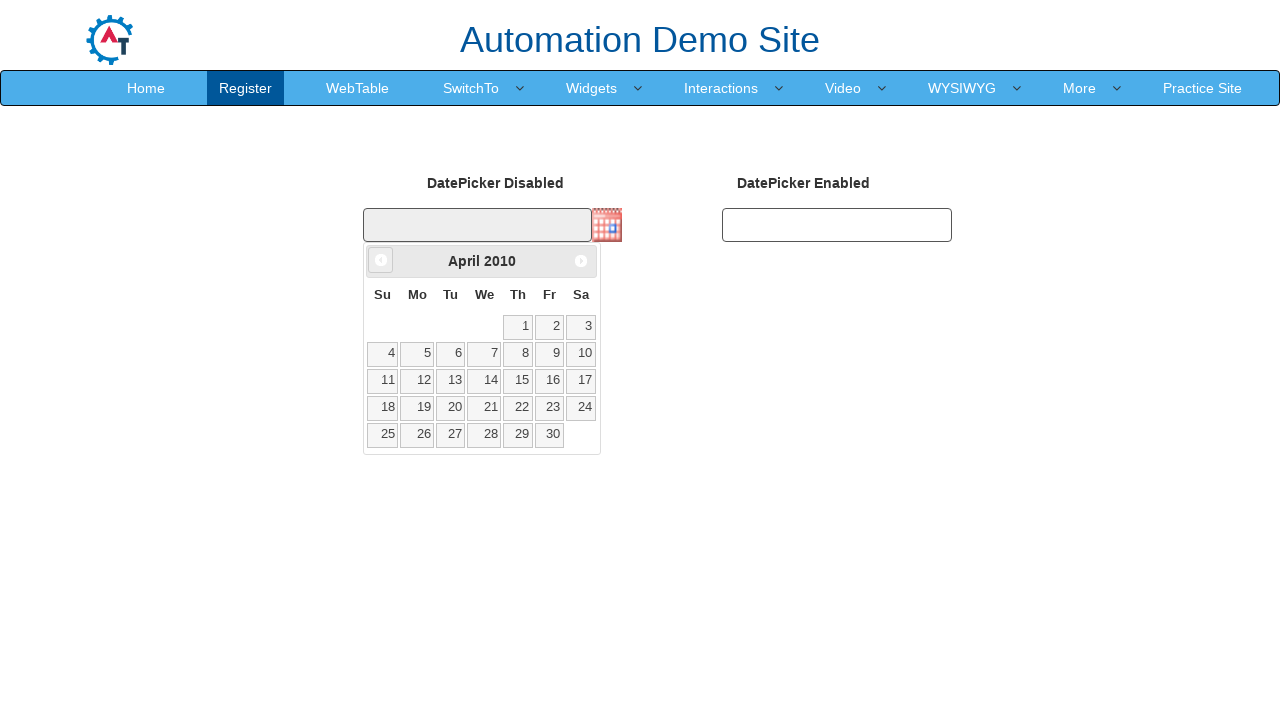

Retrieved updated month from datepicker
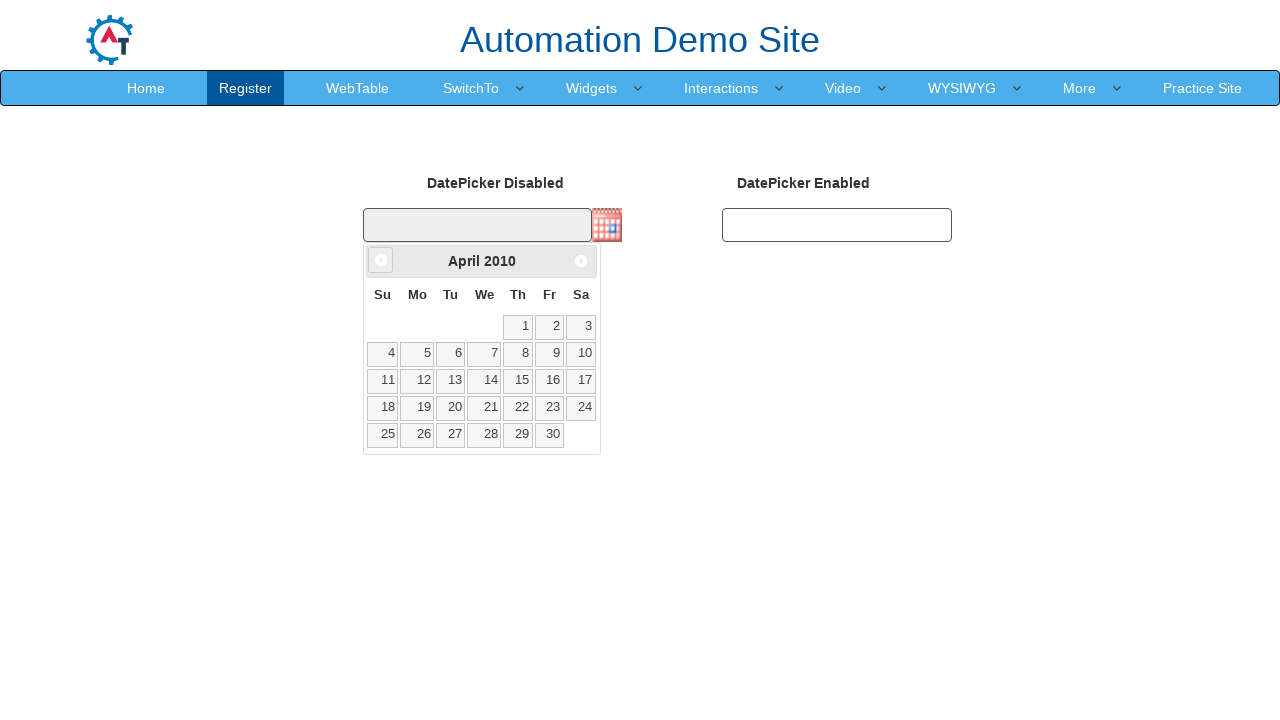

Retrieved updated year from datepicker
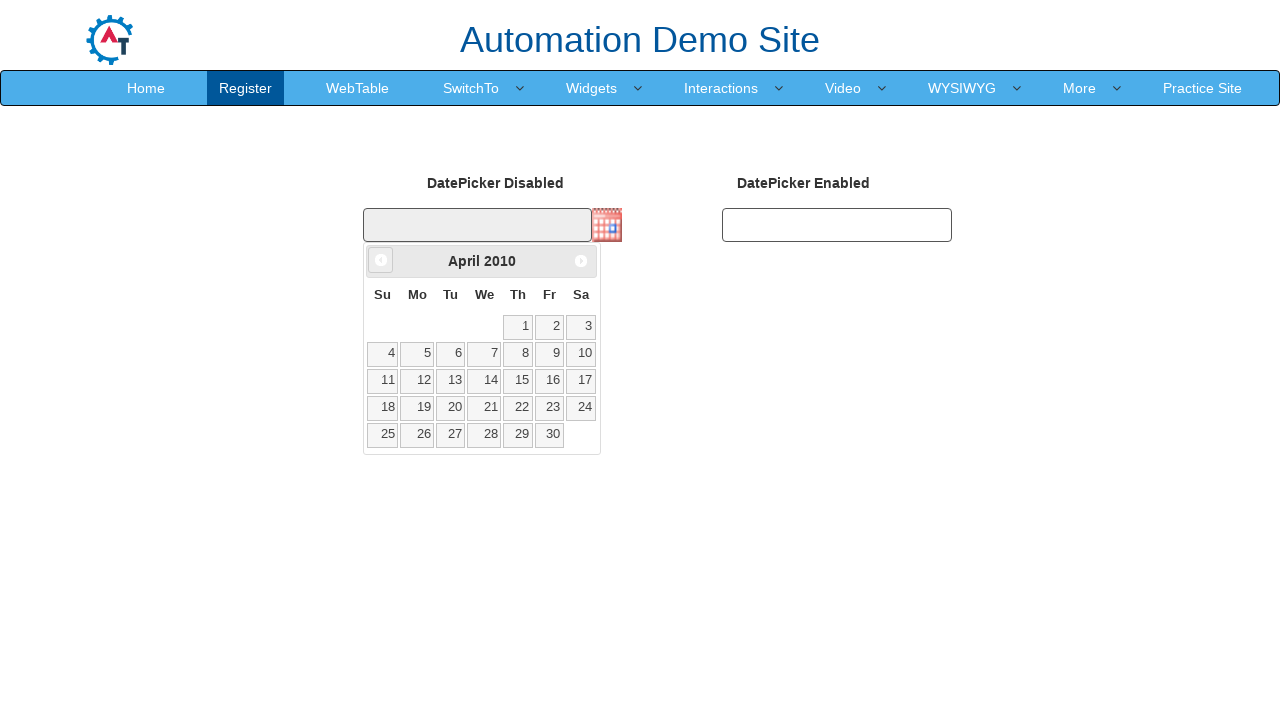

Clicked Previous button to navigate backwards (currently at April 2010) at (381, 260) on span:text('Prev')
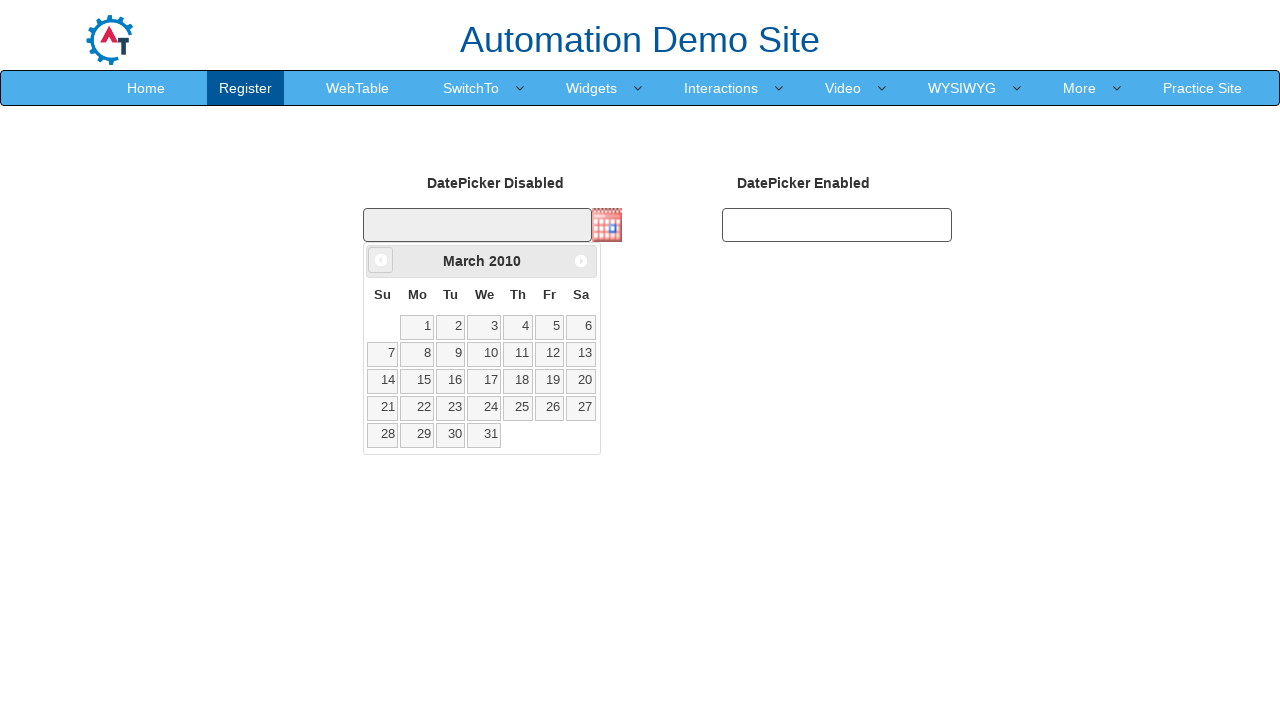

Retrieved updated month from datepicker
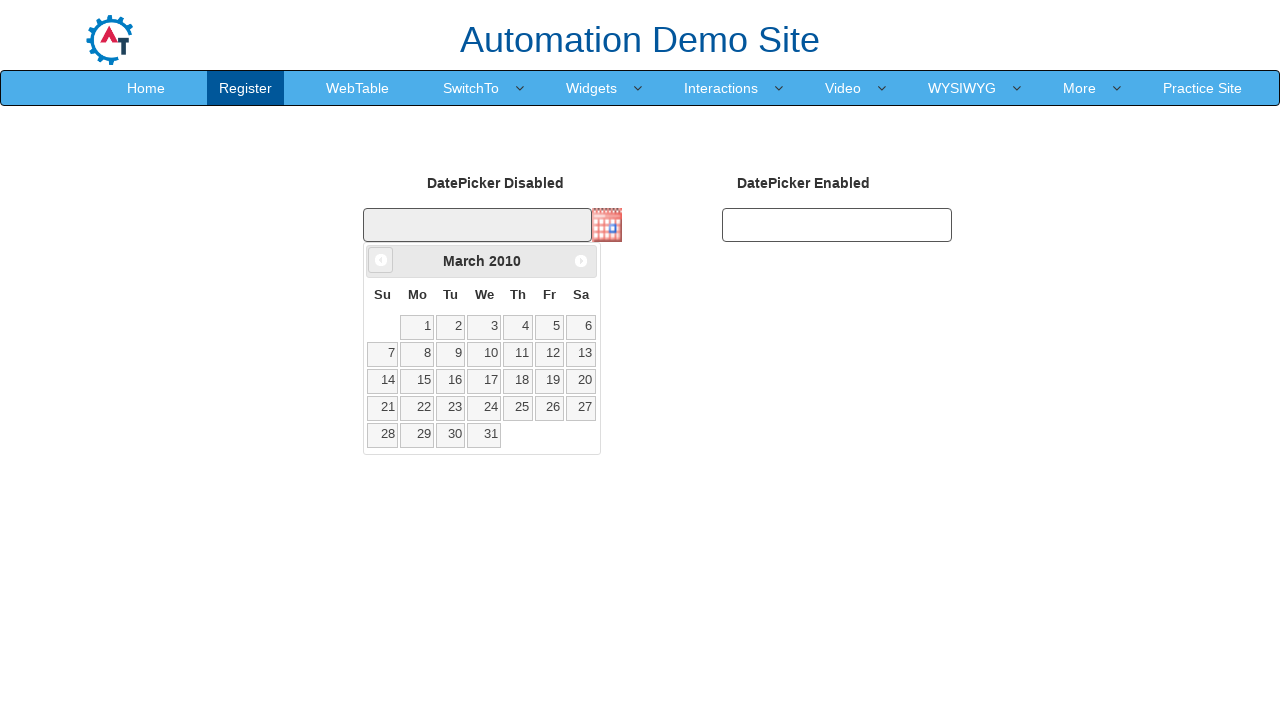

Retrieved updated year from datepicker
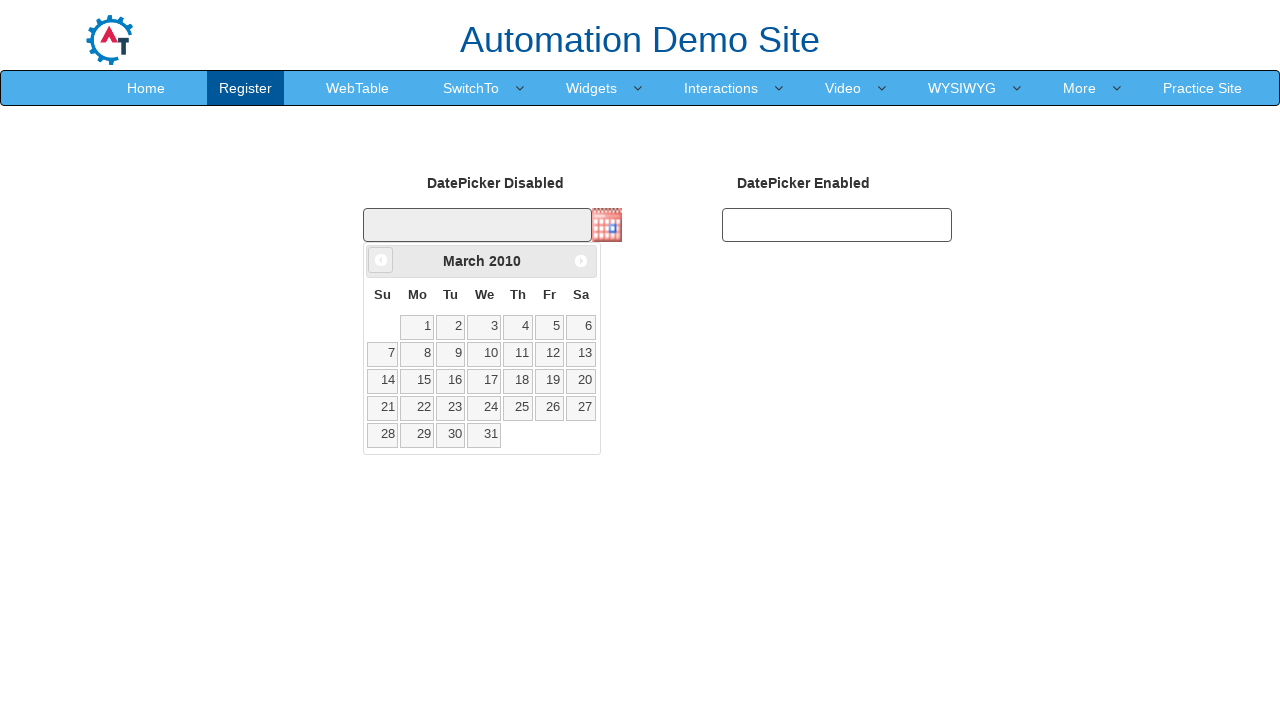

Clicked Previous button to navigate backwards (currently at March 2010) at (381, 260) on span:text('Prev')
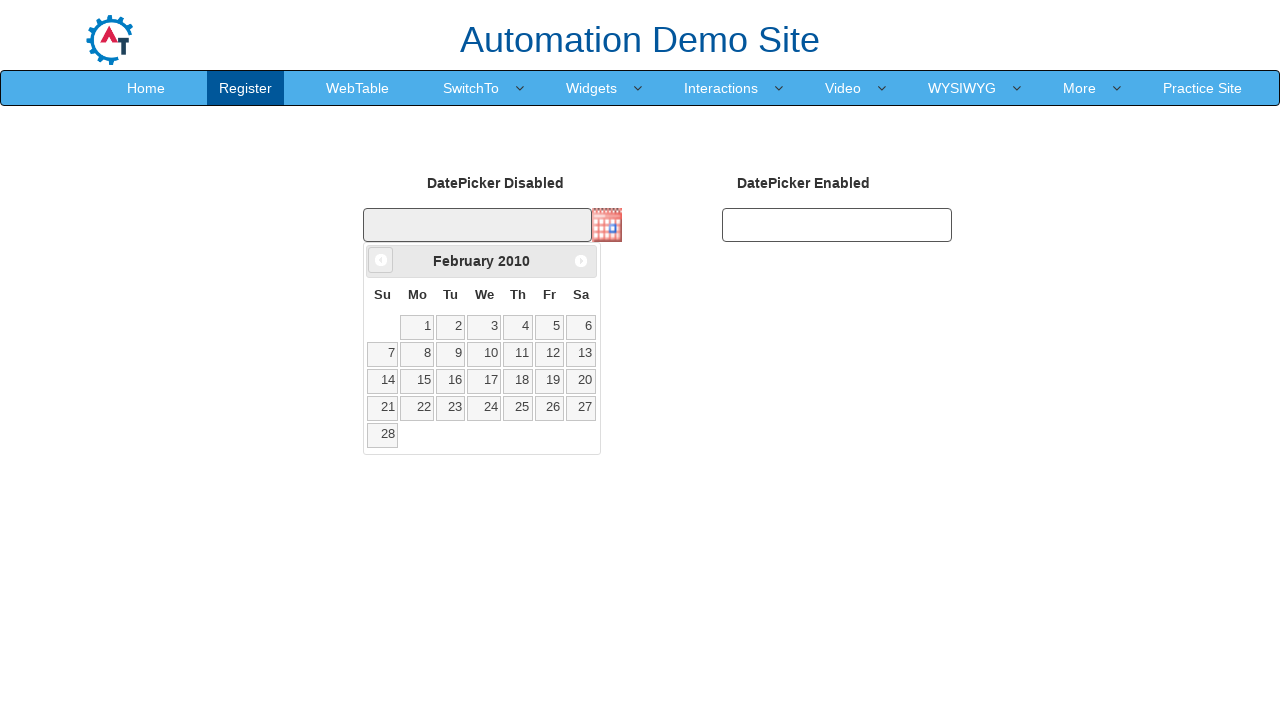

Retrieved updated month from datepicker
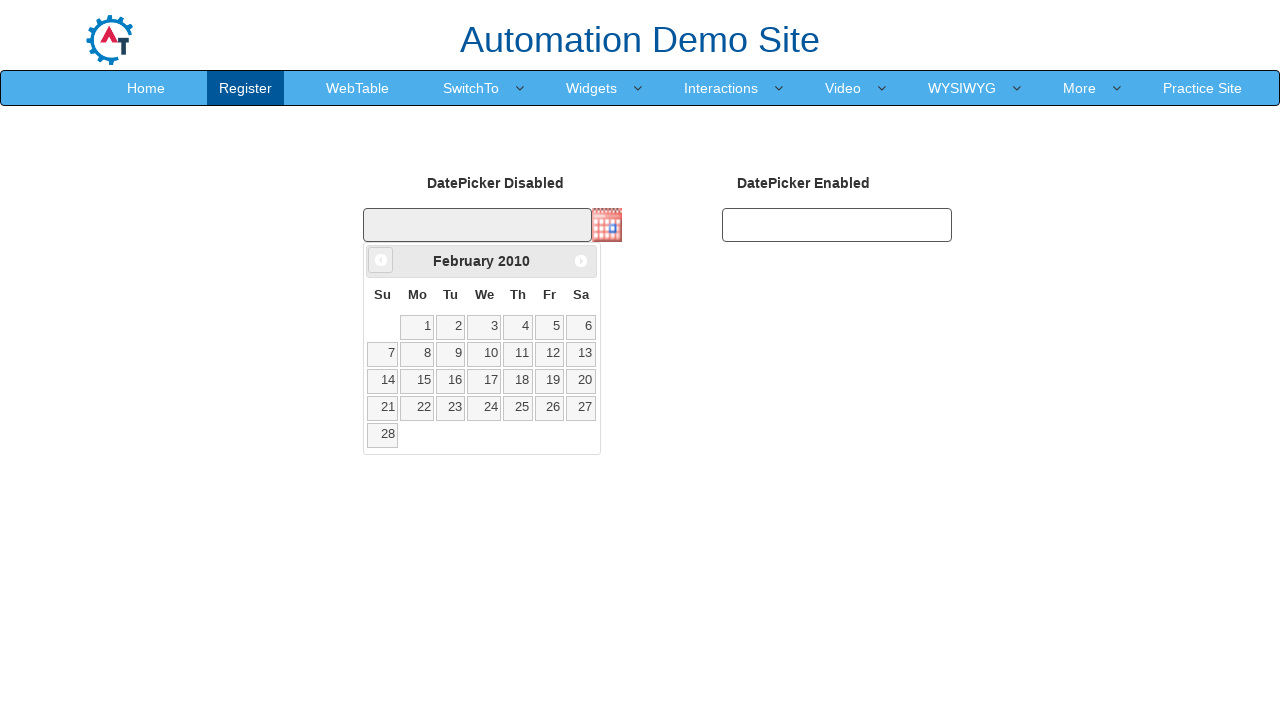

Retrieved updated year from datepicker
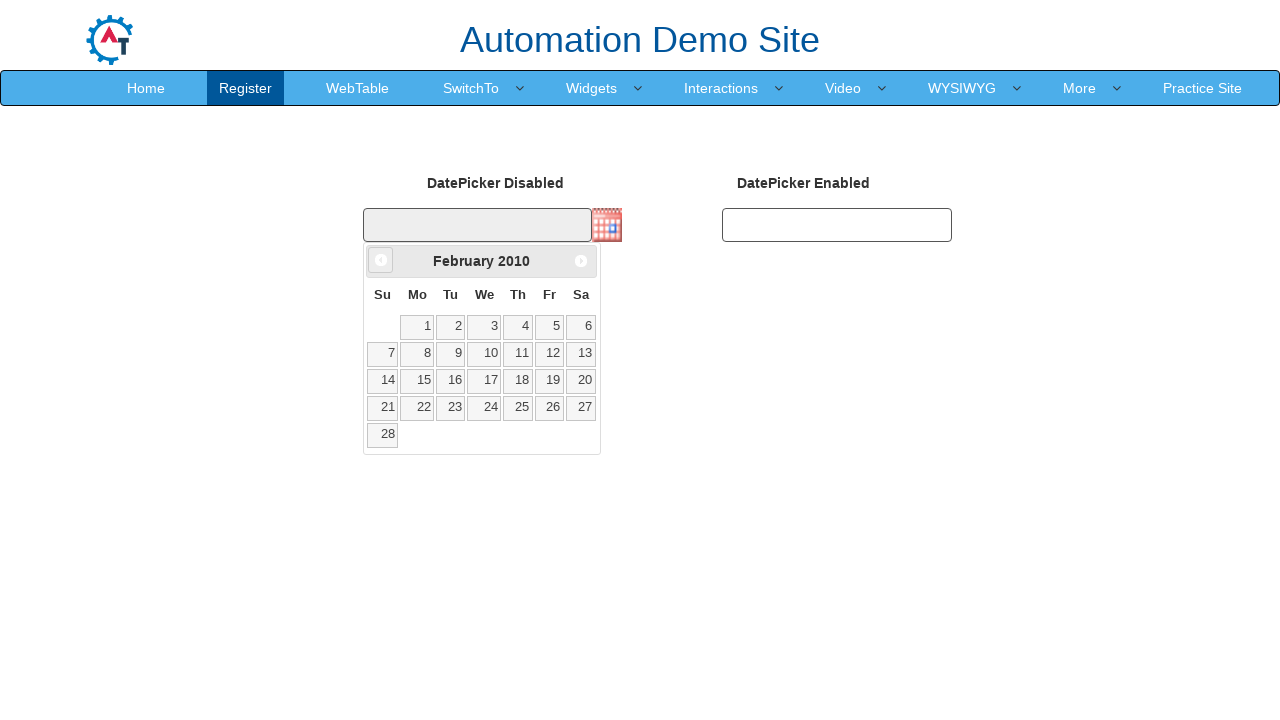

Clicked Previous button to navigate backwards (currently at February 2010) at (381, 260) on span:text('Prev')
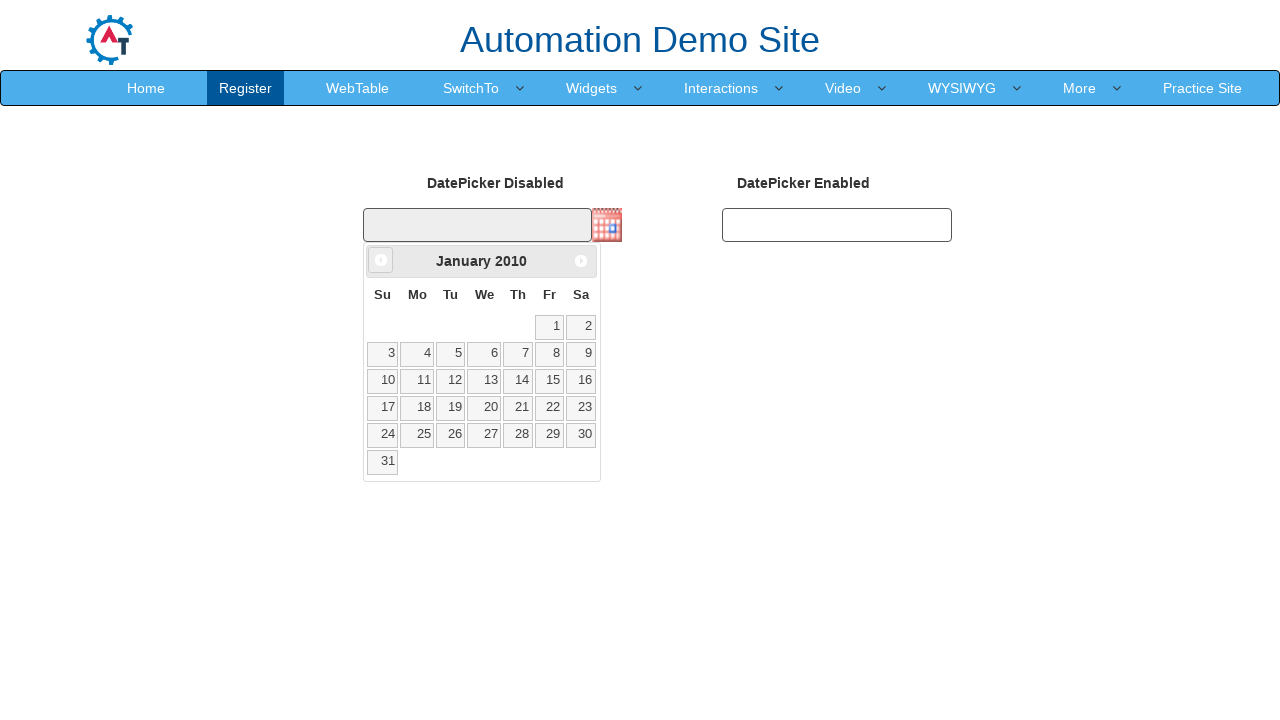

Retrieved updated month from datepicker
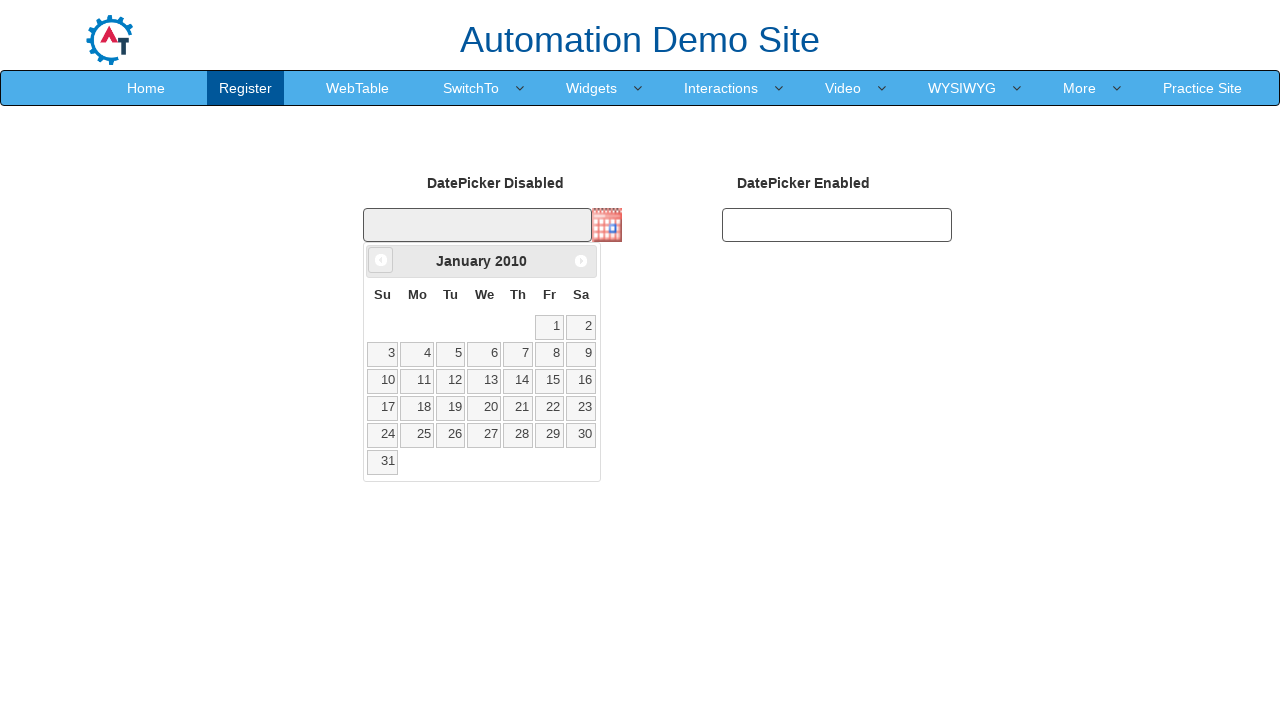

Retrieved updated year from datepicker
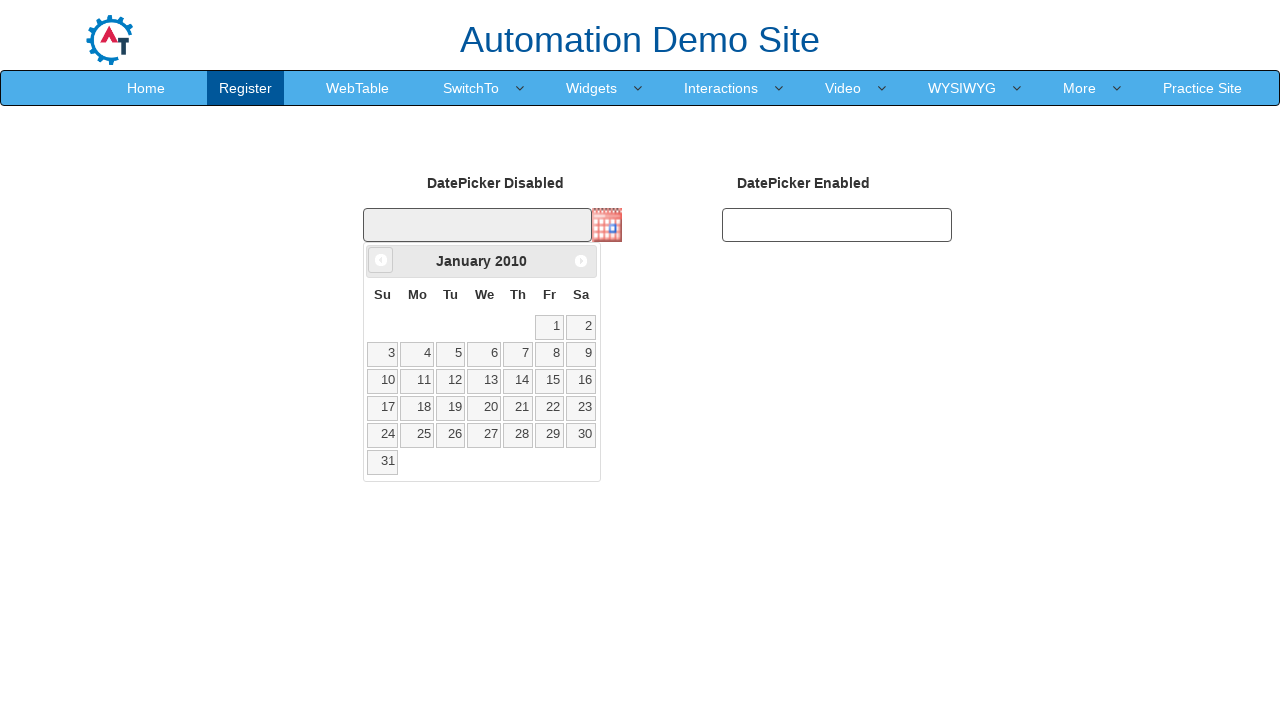

Clicked Previous button to navigate backwards (currently at January 2010) at (381, 260) on span:text('Prev')
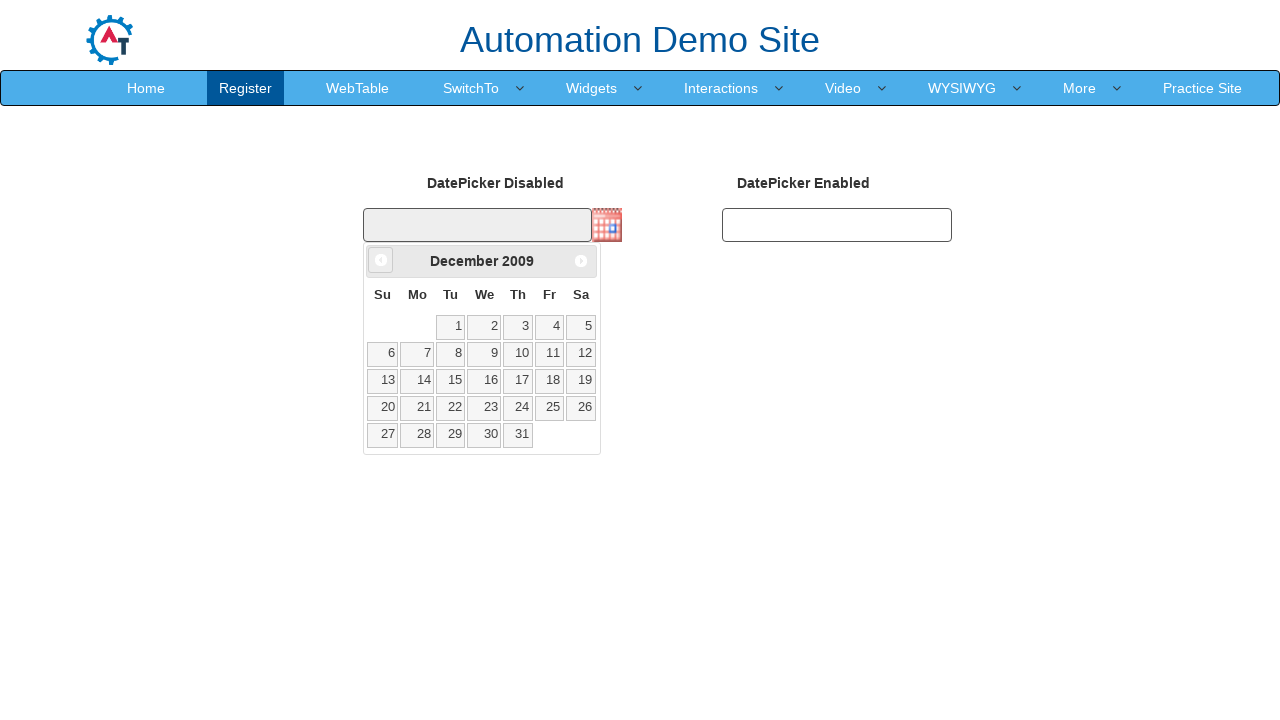

Retrieved updated month from datepicker
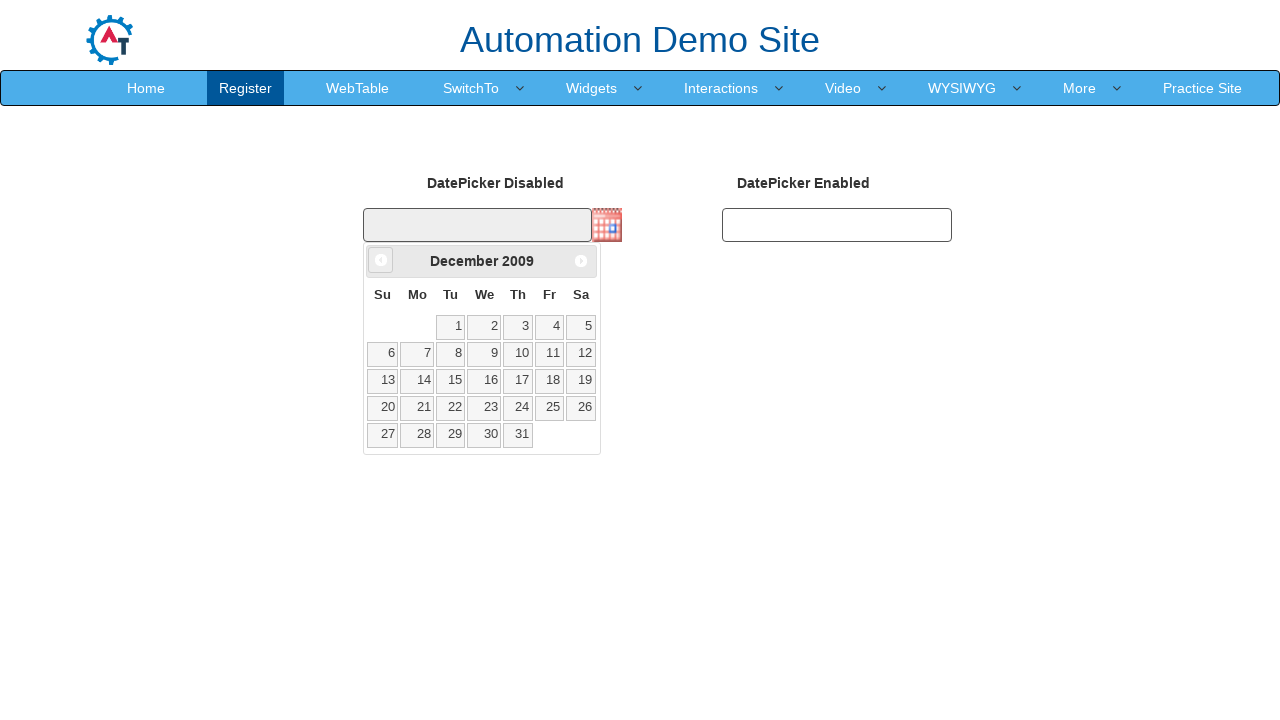

Retrieved updated year from datepicker
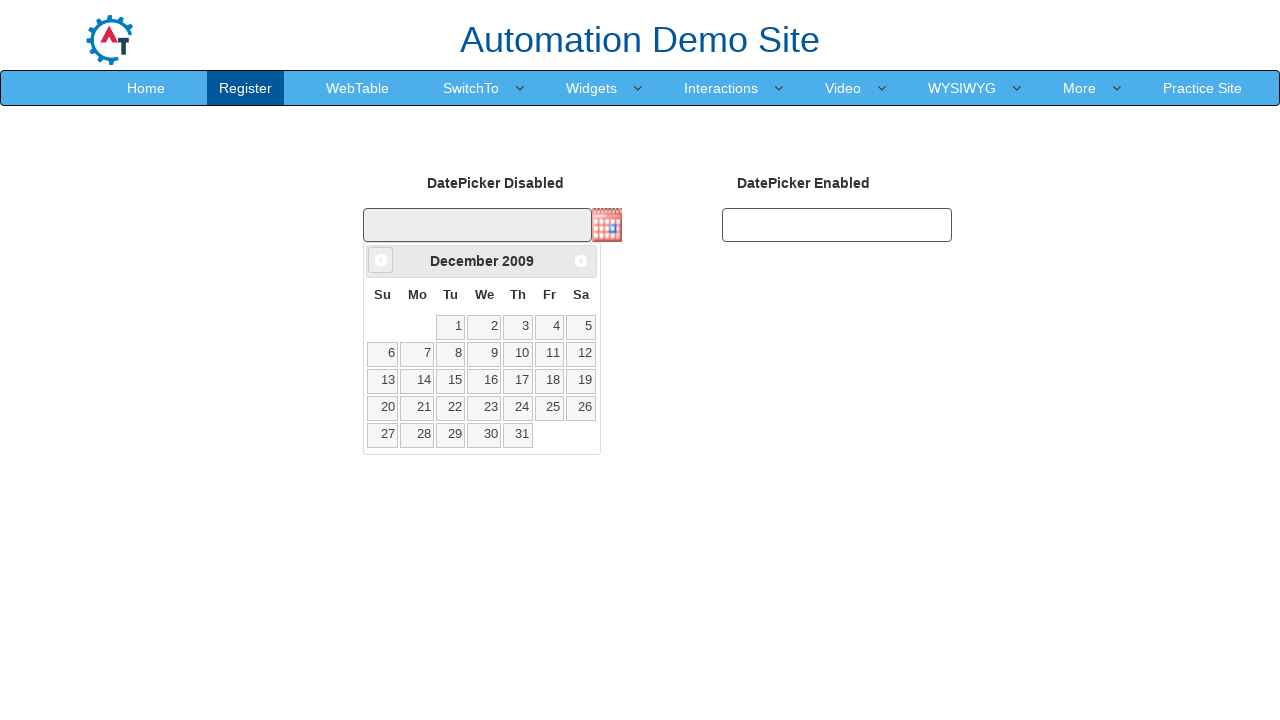

Clicked Previous button to navigate backwards (currently at December 2009) at (381, 260) on span:text('Prev')
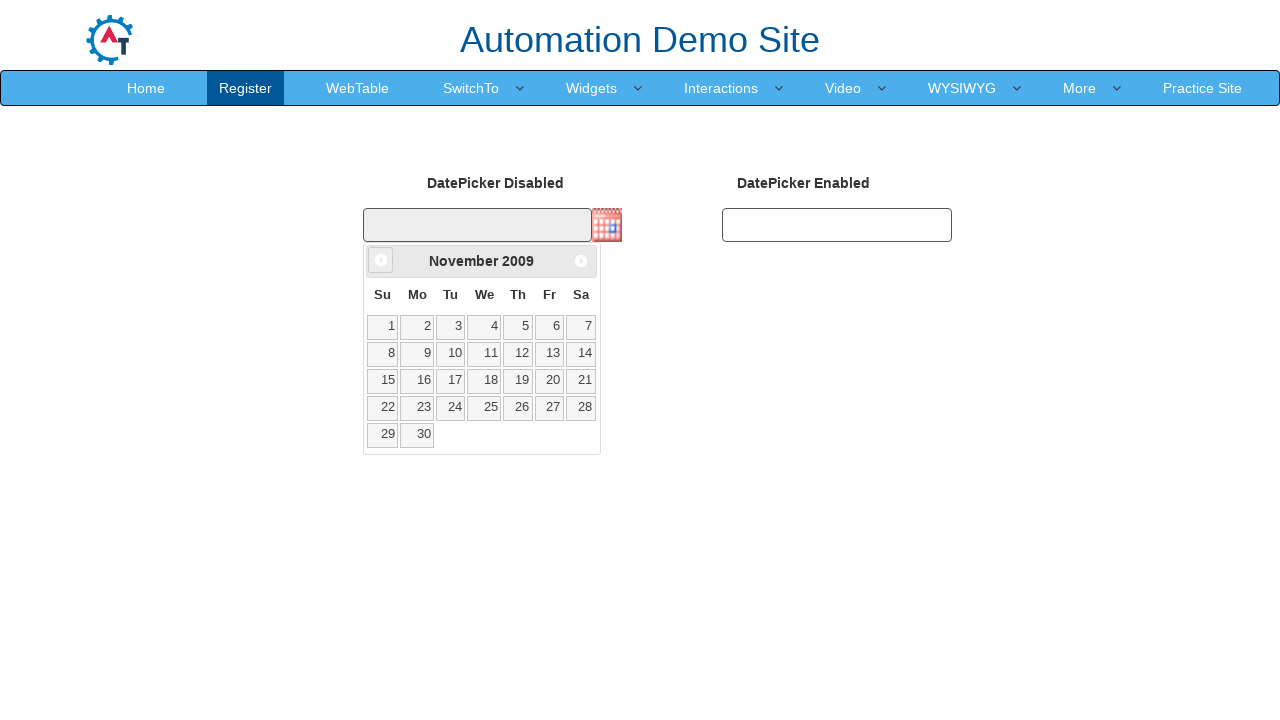

Retrieved updated month from datepicker
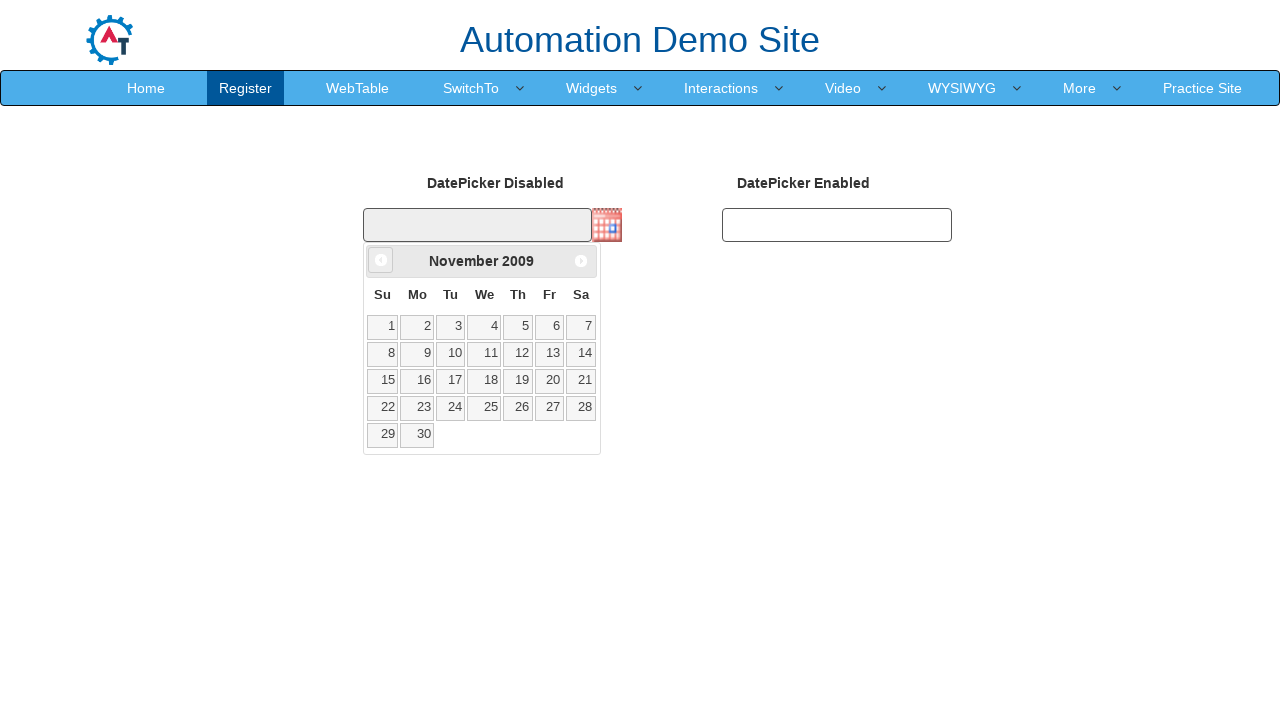

Retrieved updated year from datepicker
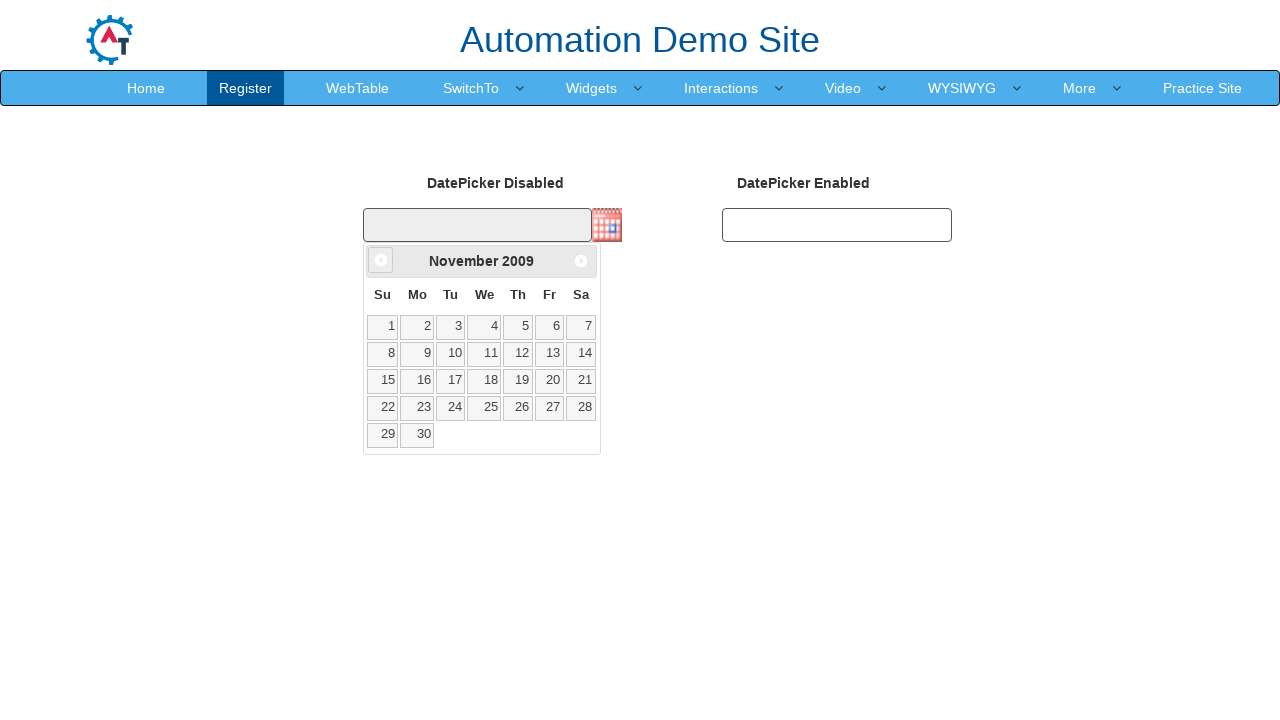

Clicked Previous button to navigate backwards (currently at November 2009) at (381, 260) on span:text('Prev')
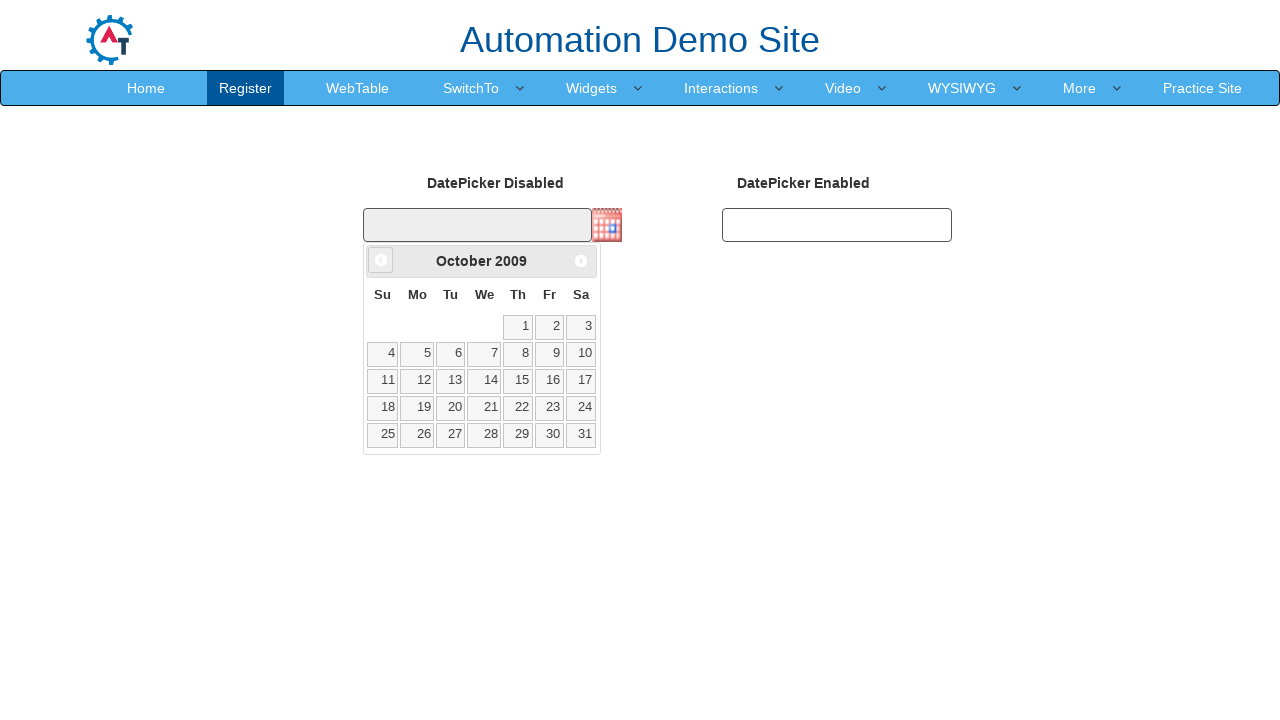

Retrieved updated month from datepicker
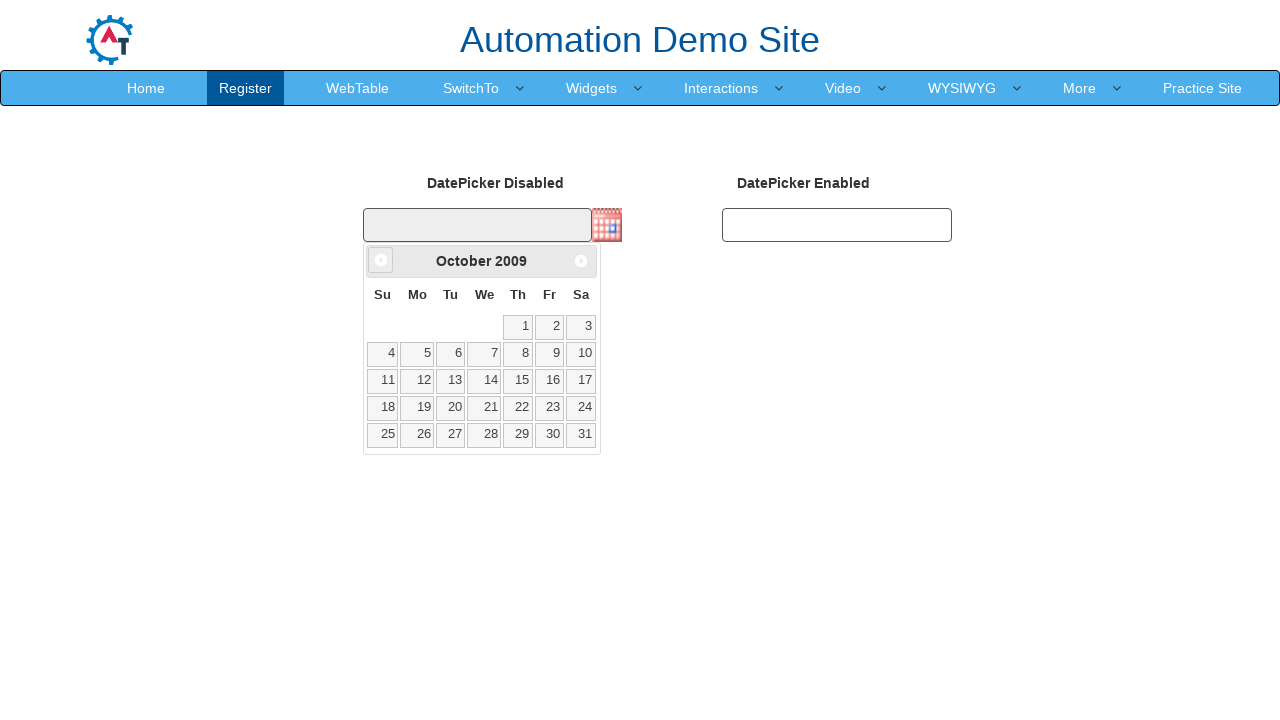

Retrieved updated year from datepicker
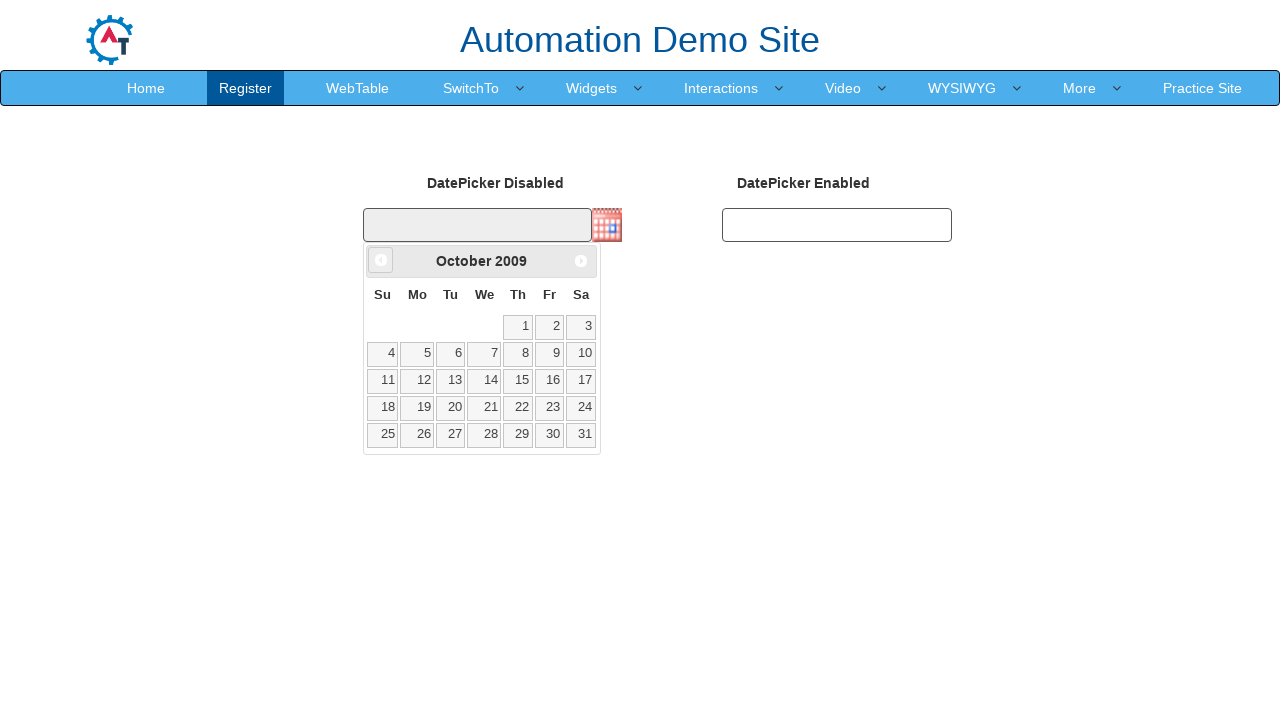

Clicked Previous button to navigate backwards (currently at October 2009) at (381, 260) on span:text('Prev')
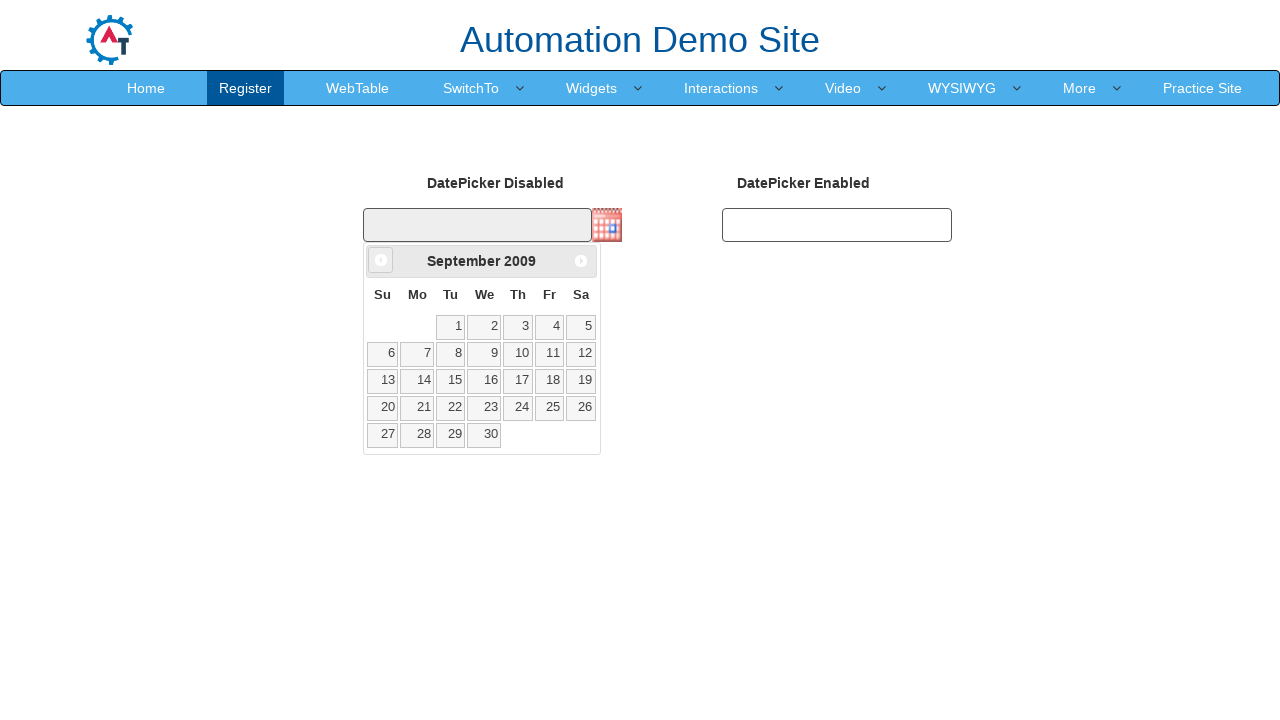

Retrieved updated month from datepicker
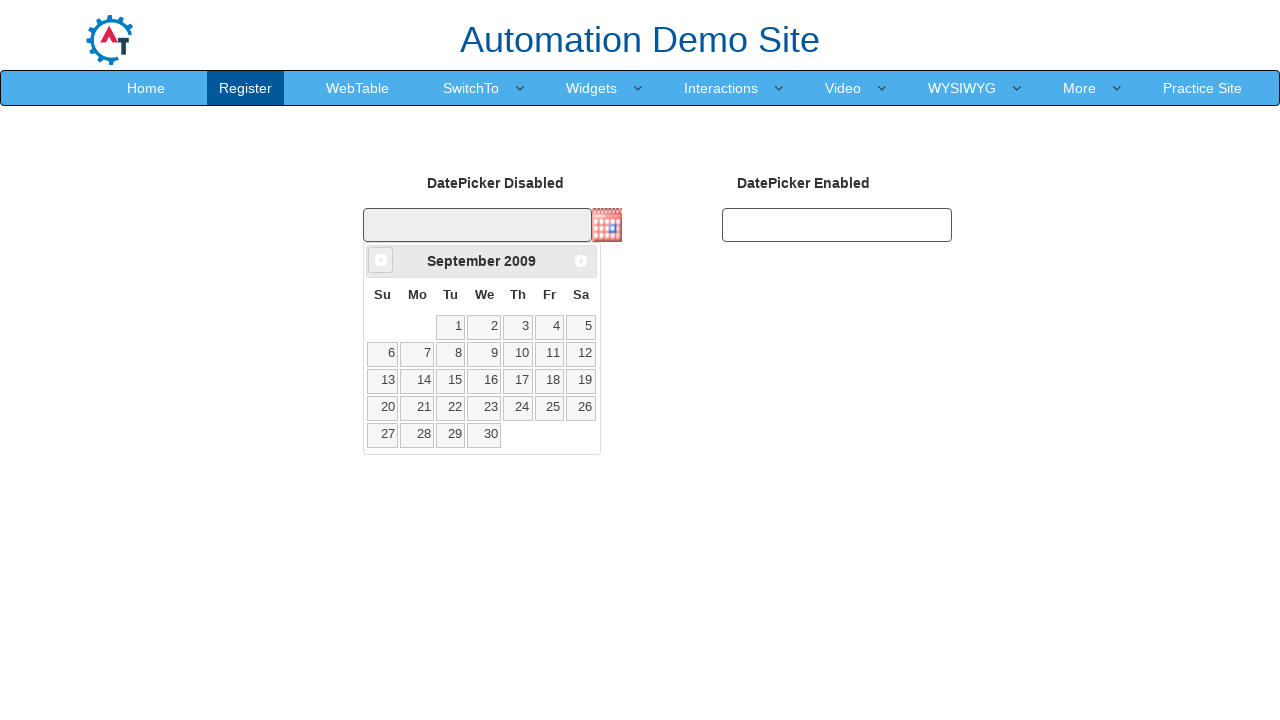

Retrieved updated year from datepicker
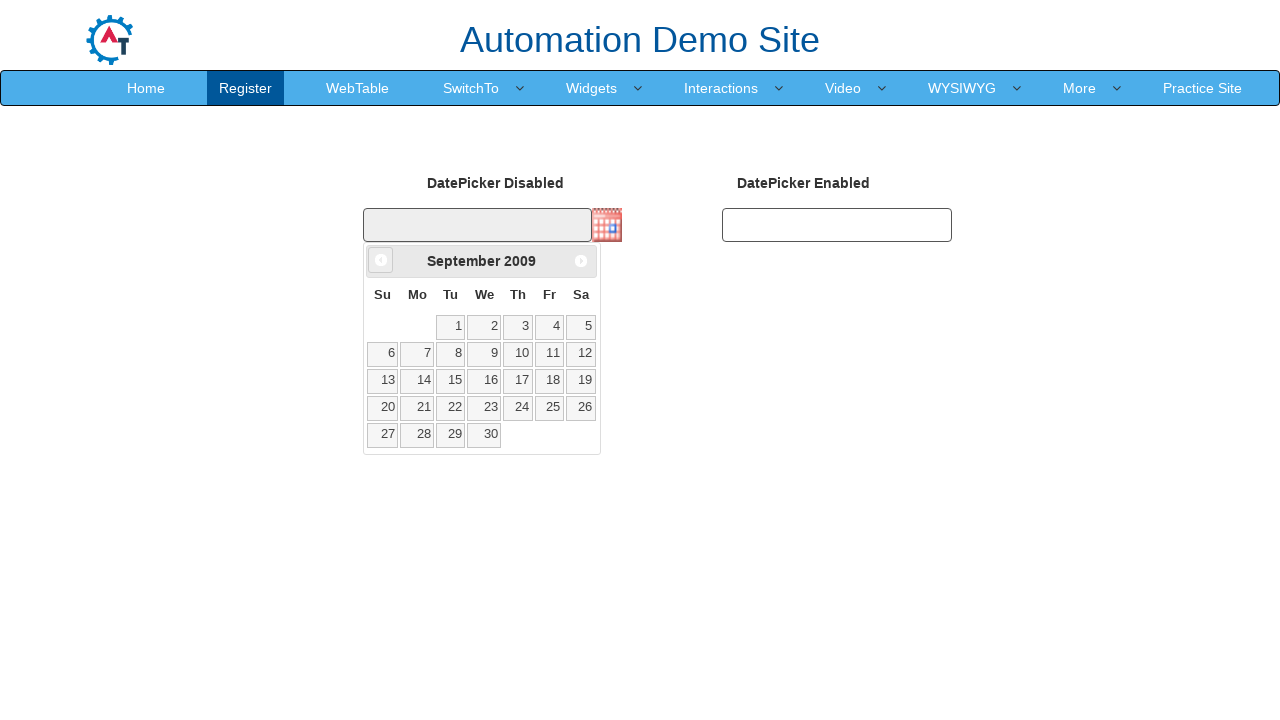

Clicked Previous button to navigate backwards (currently at September 2009) at (381, 260) on span:text('Prev')
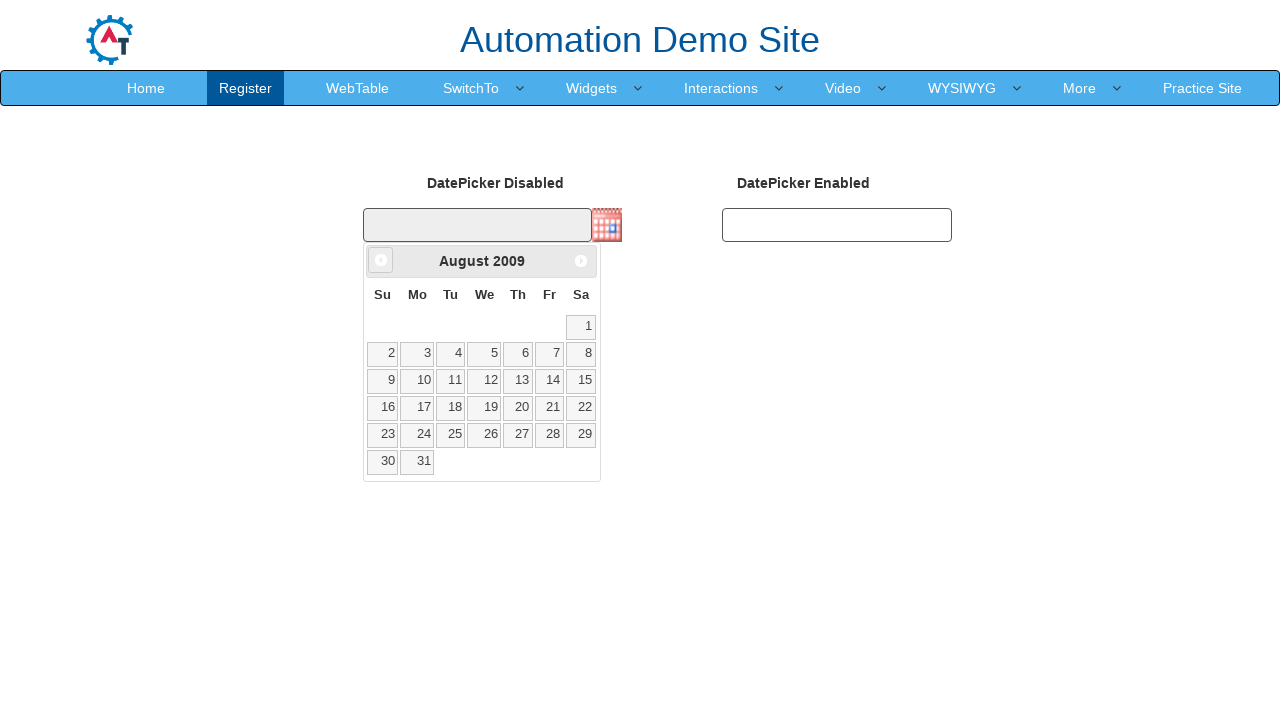

Retrieved updated month from datepicker
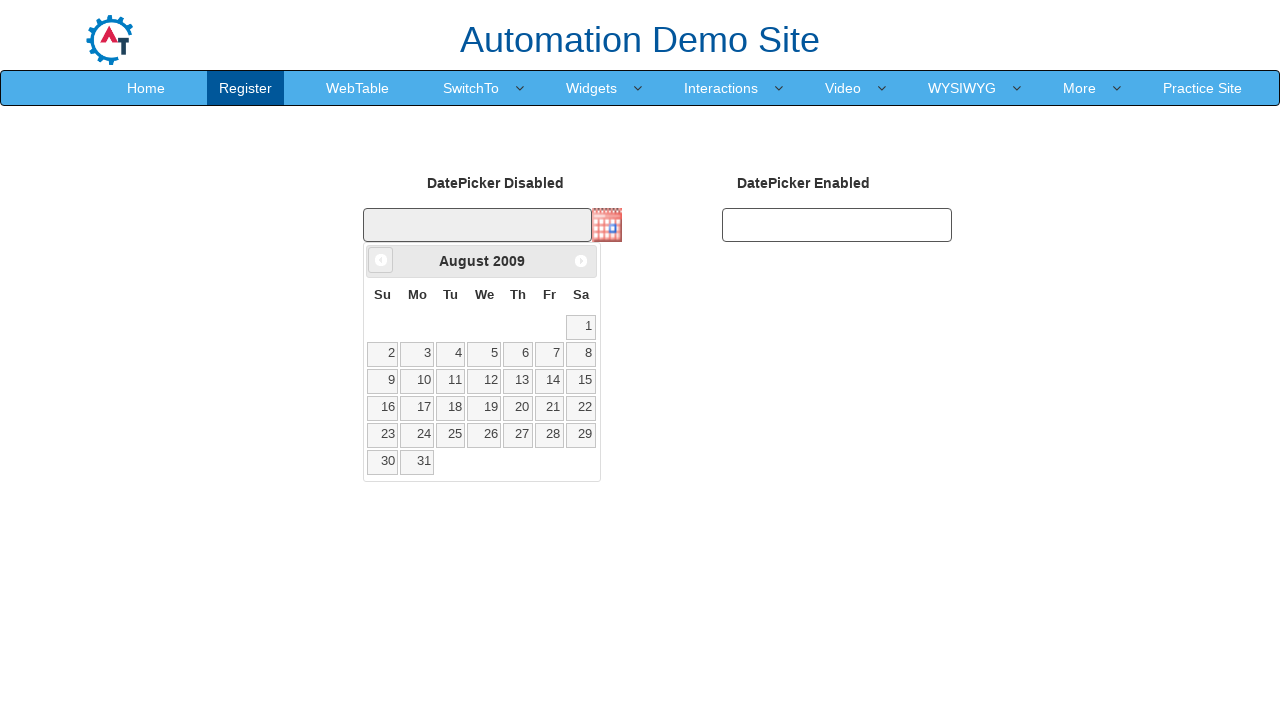

Retrieved updated year from datepicker
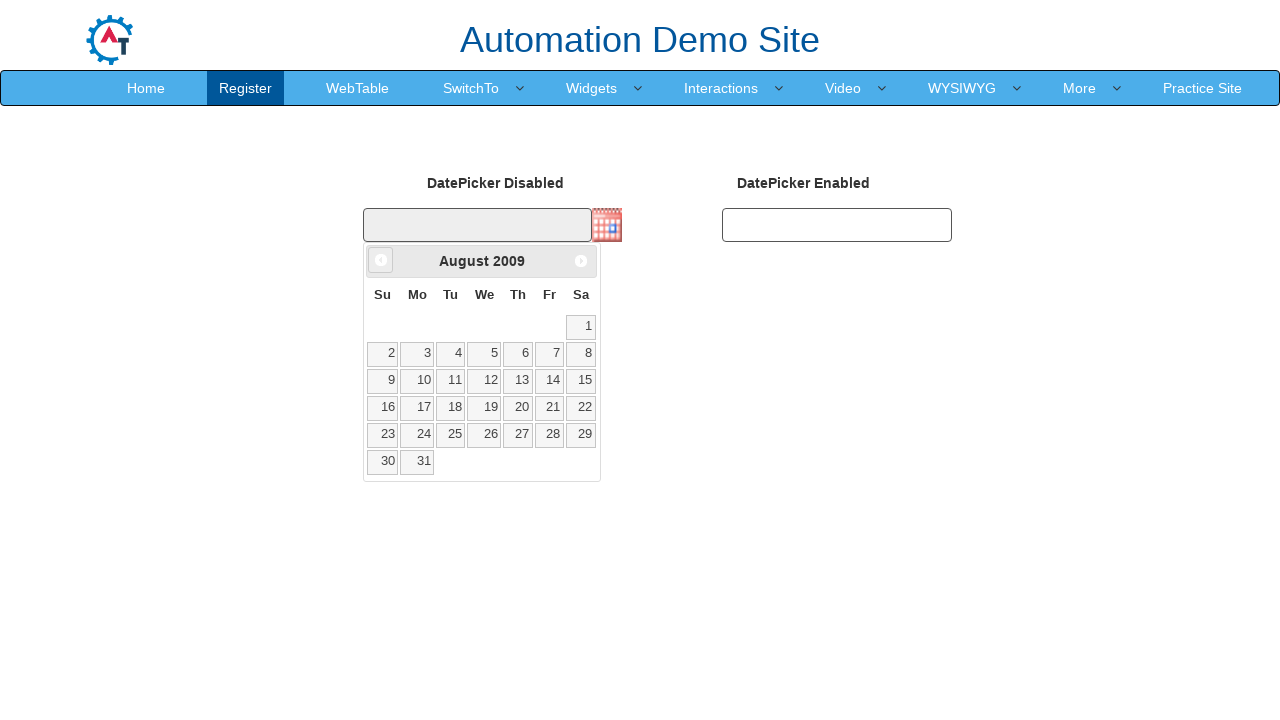

Clicked Previous button to navigate backwards (currently at August 2009) at (381, 260) on span:text('Prev')
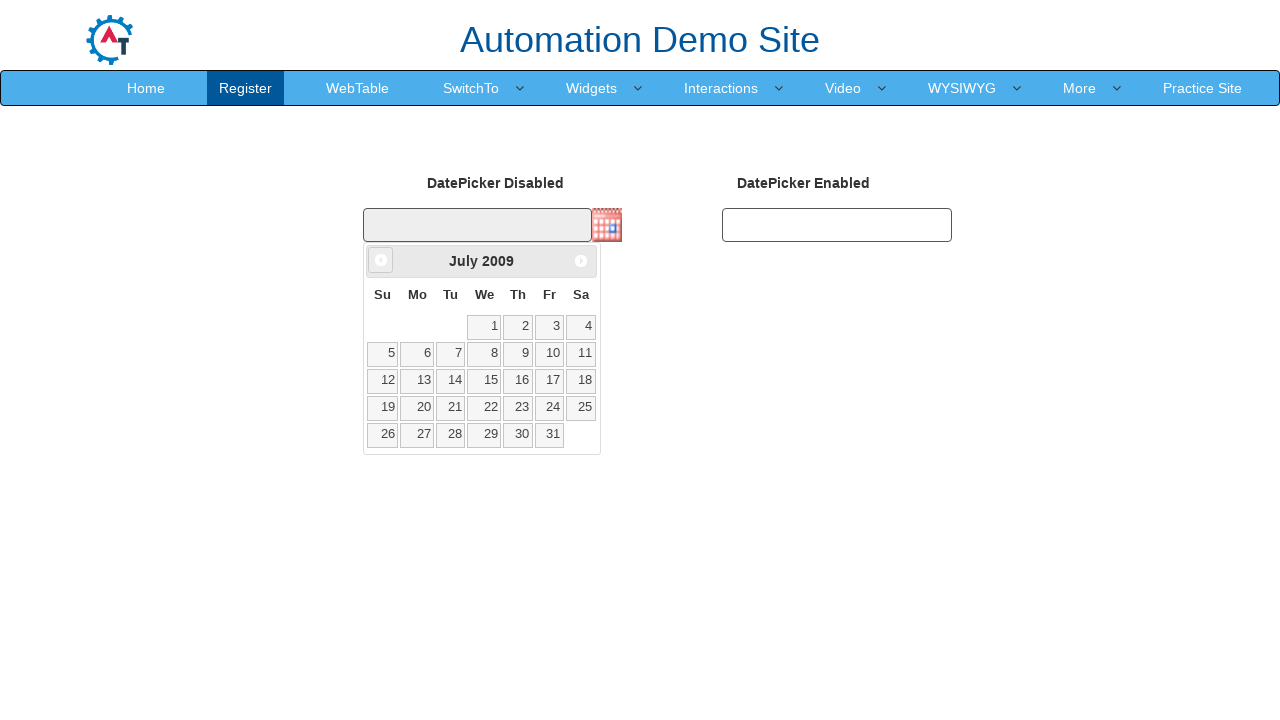

Retrieved updated month from datepicker
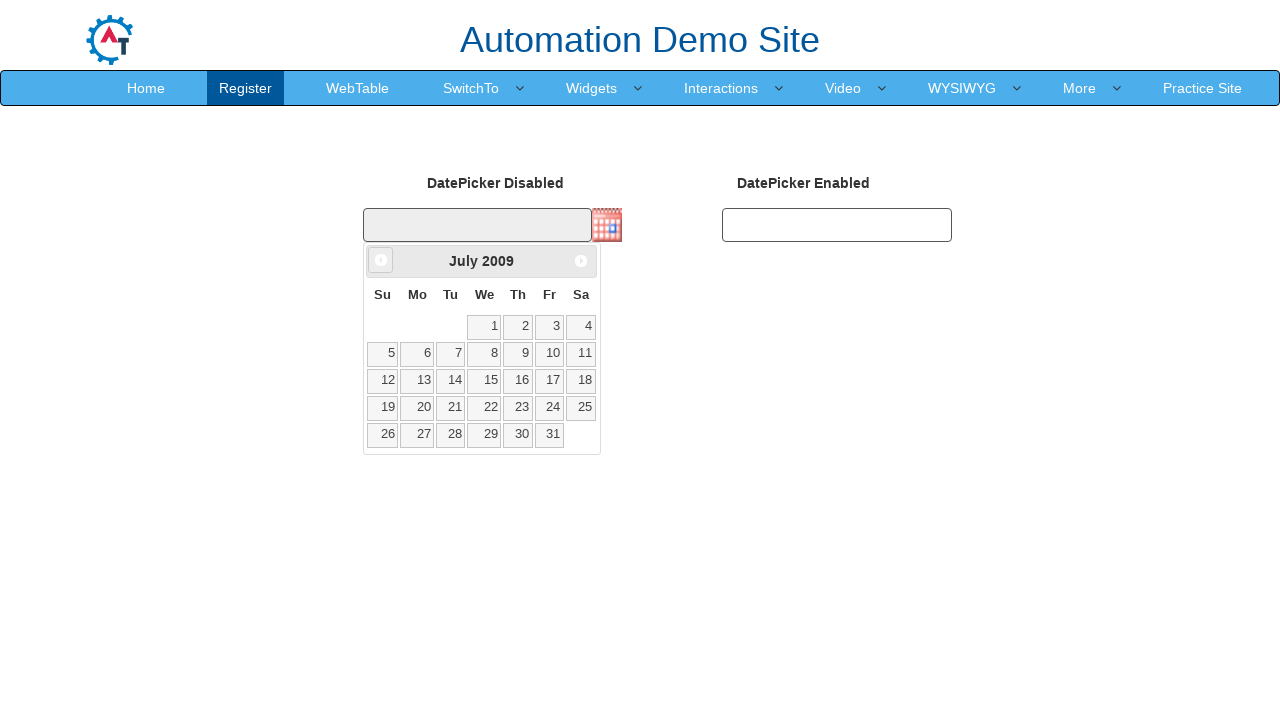

Retrieved updated year from datepicker
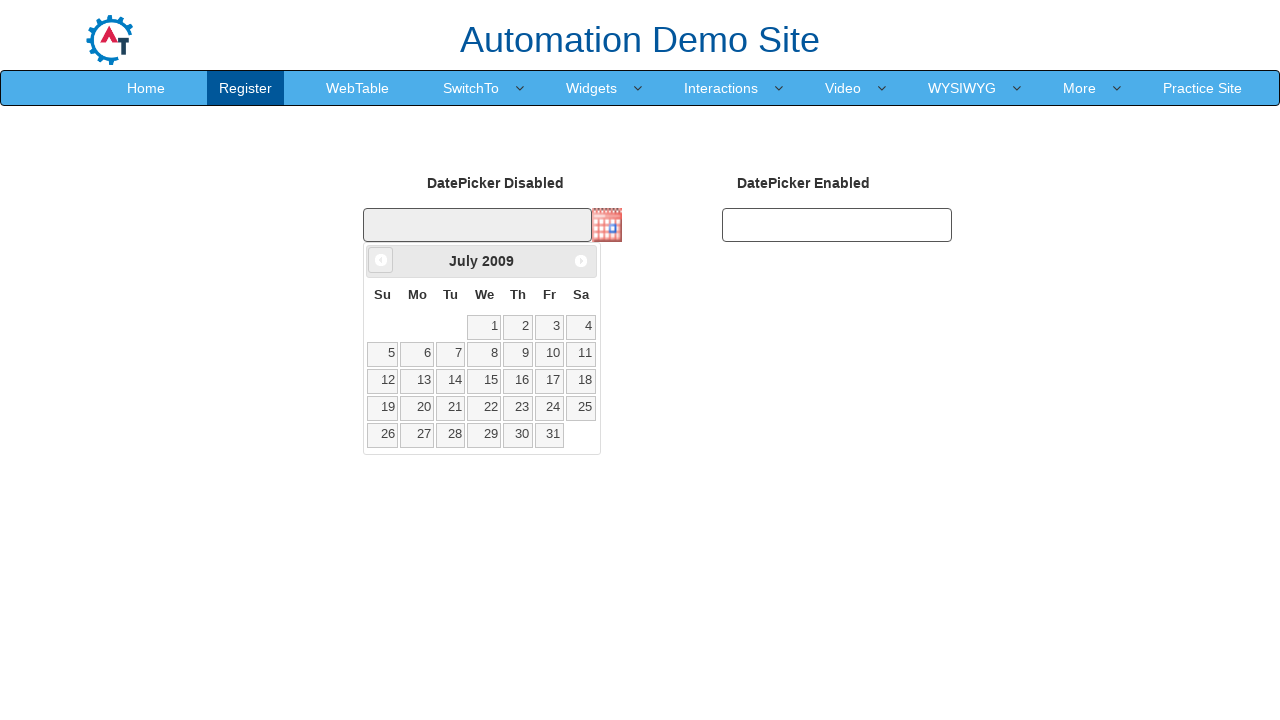

Clicked Previous button to navigate backwards (currently at July 2009) at (381, 260) on span:text('Prev')
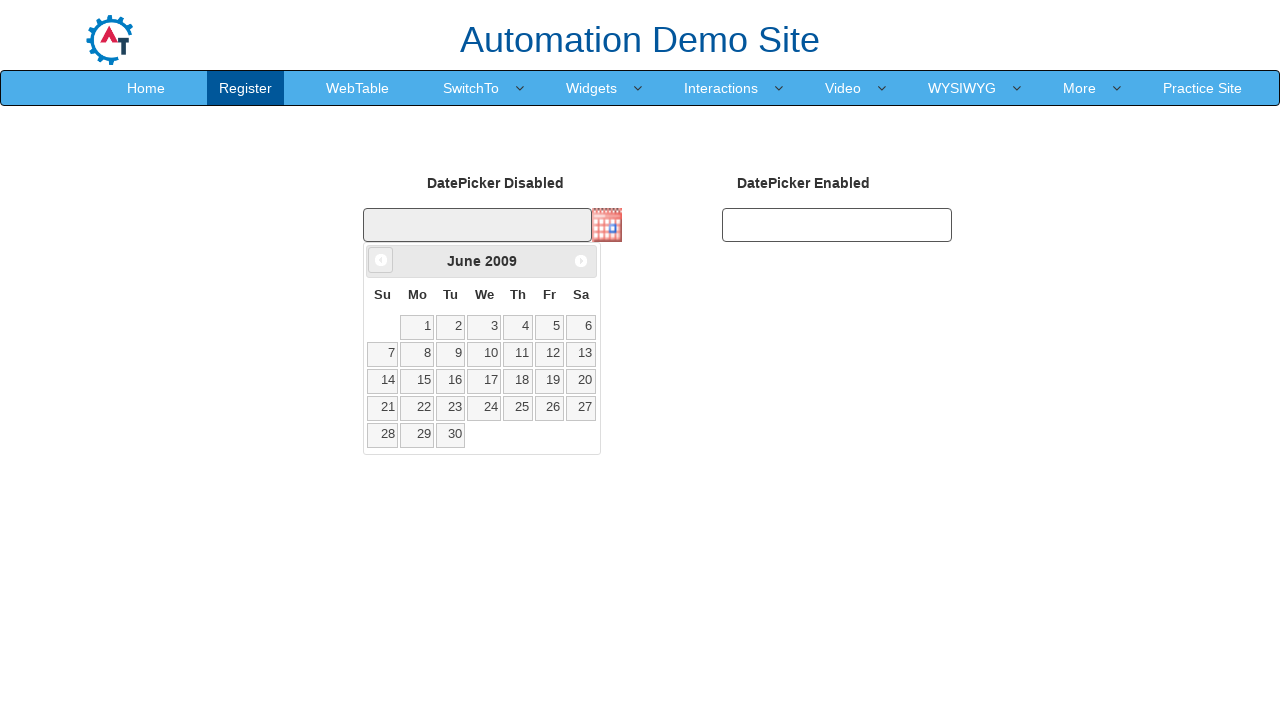

Retrieved updated month from datepicker
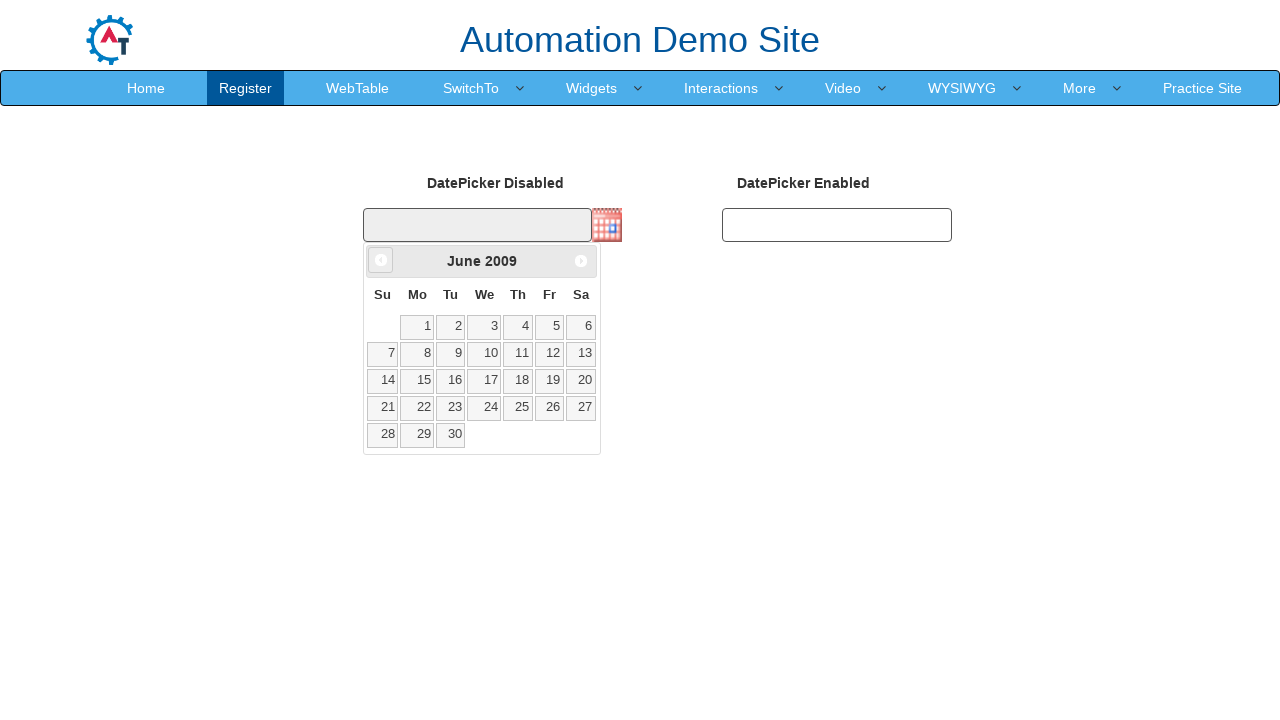

Retrieved updated year from datepicker
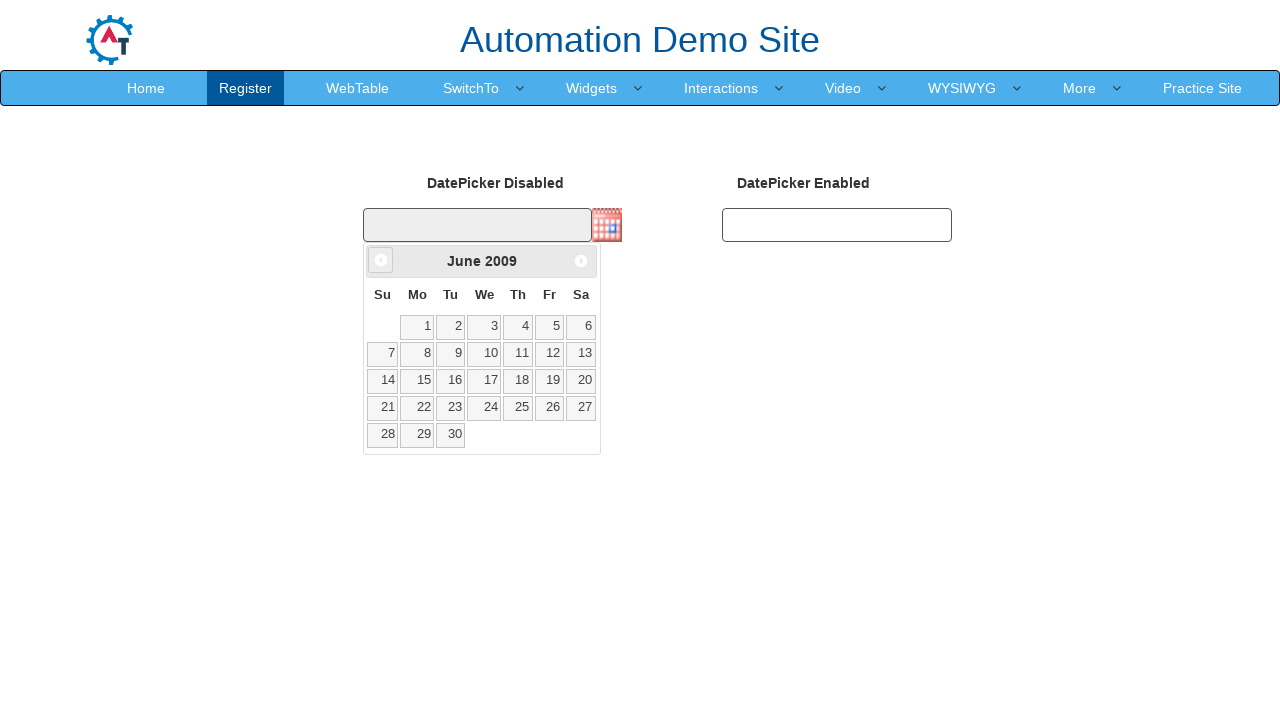

Clicked Previous button to navigate backwards (currently at June 2009) at (381, 260) on span:text('Prev')
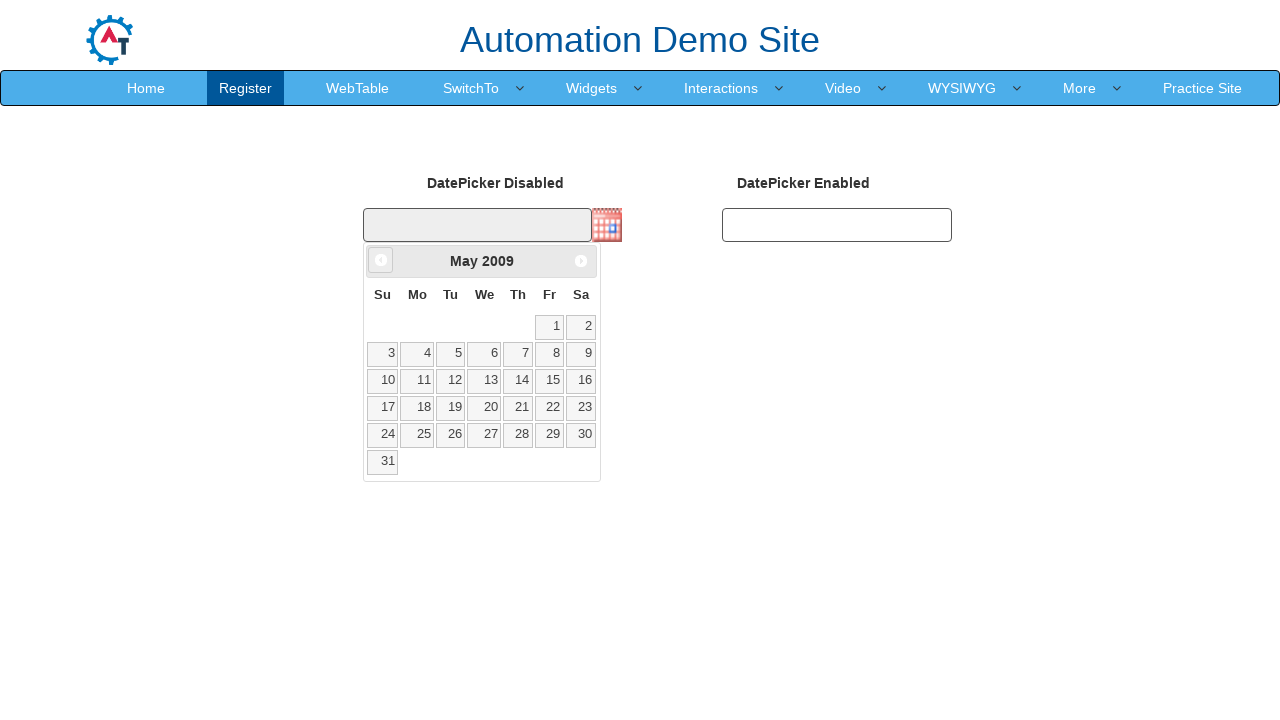

Retrieved updated month from datepicker
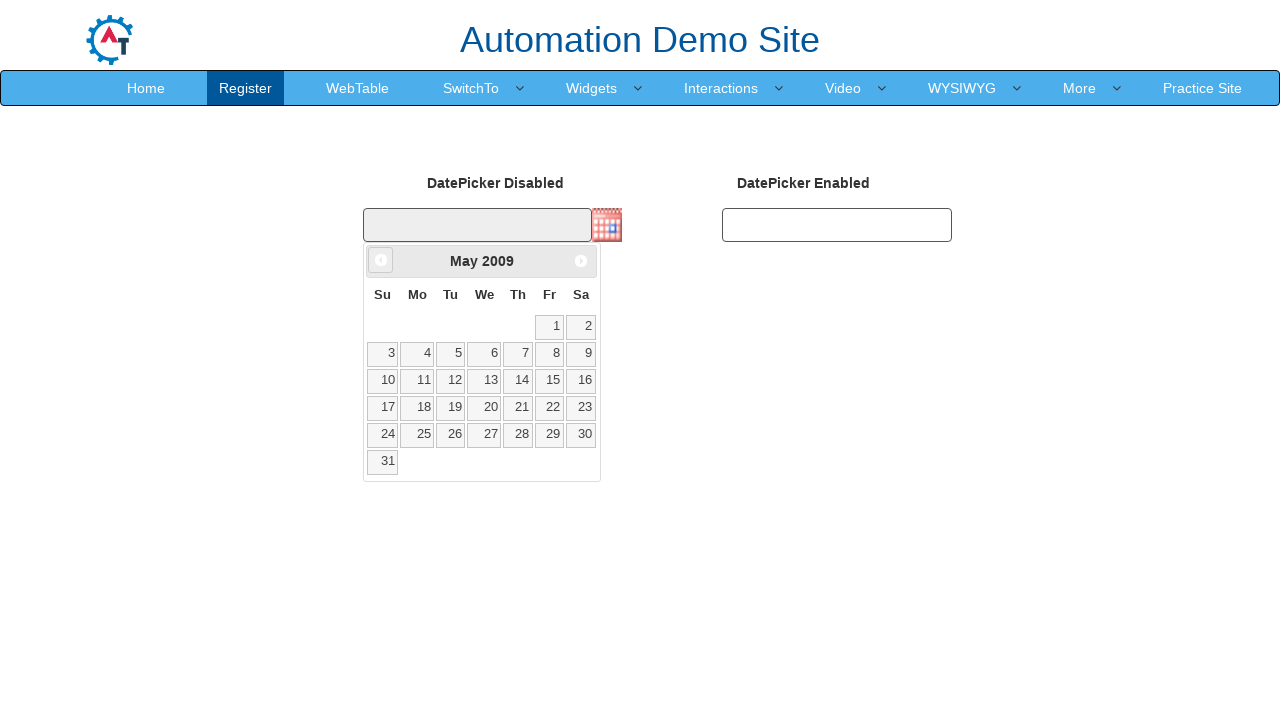

Retrieved updated year from datepicker
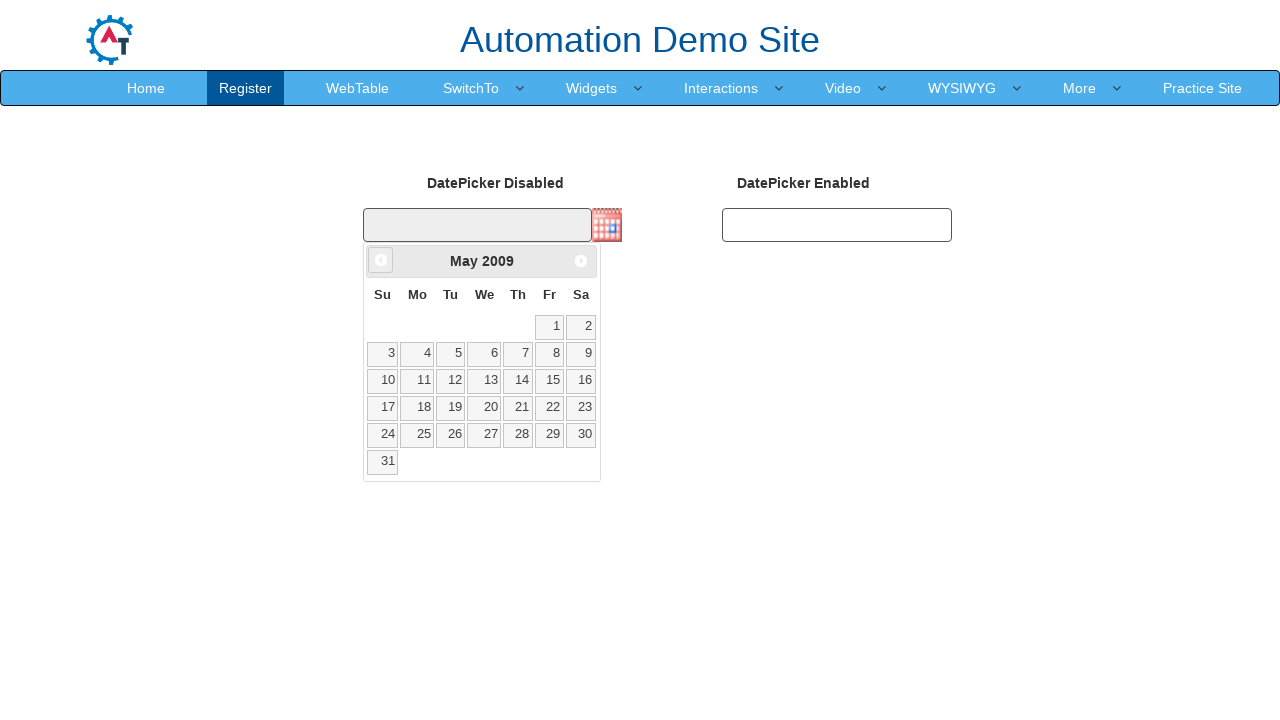

Clicked Previous button to navigate backwards (currently at May 2009) at (381, 260) on span:text('Prev')
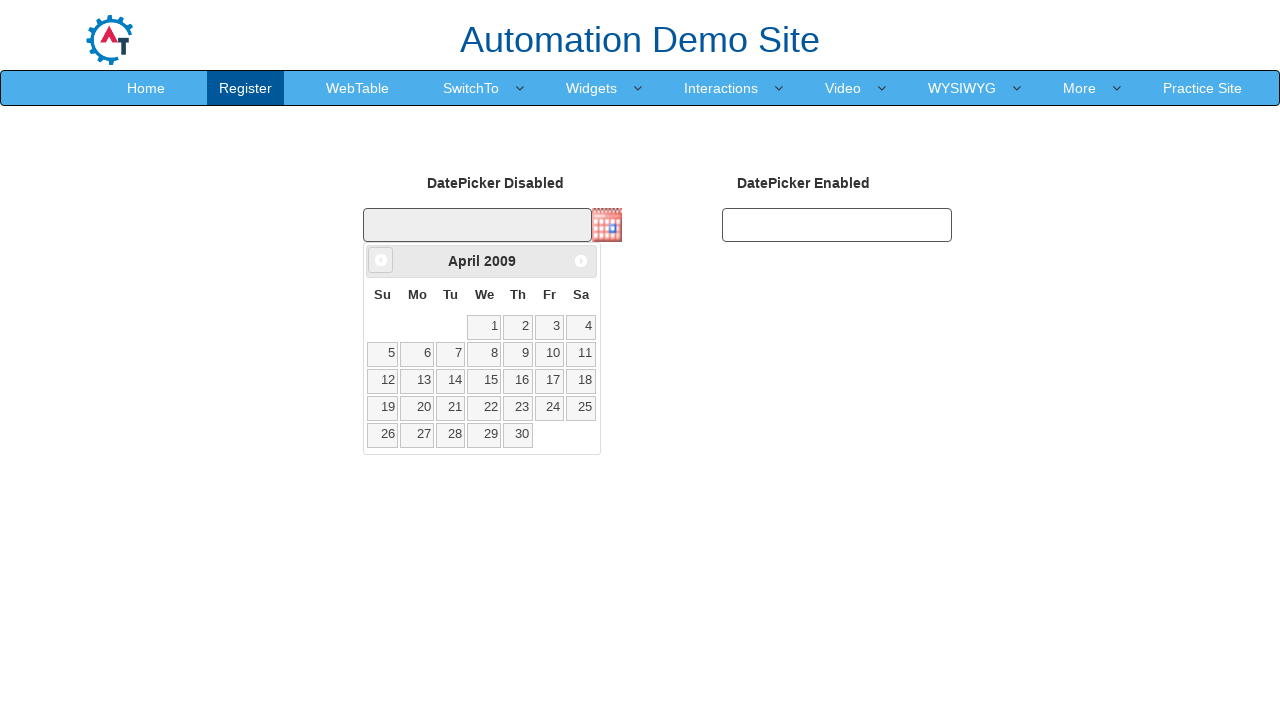

Retrieved updated month from datepicker
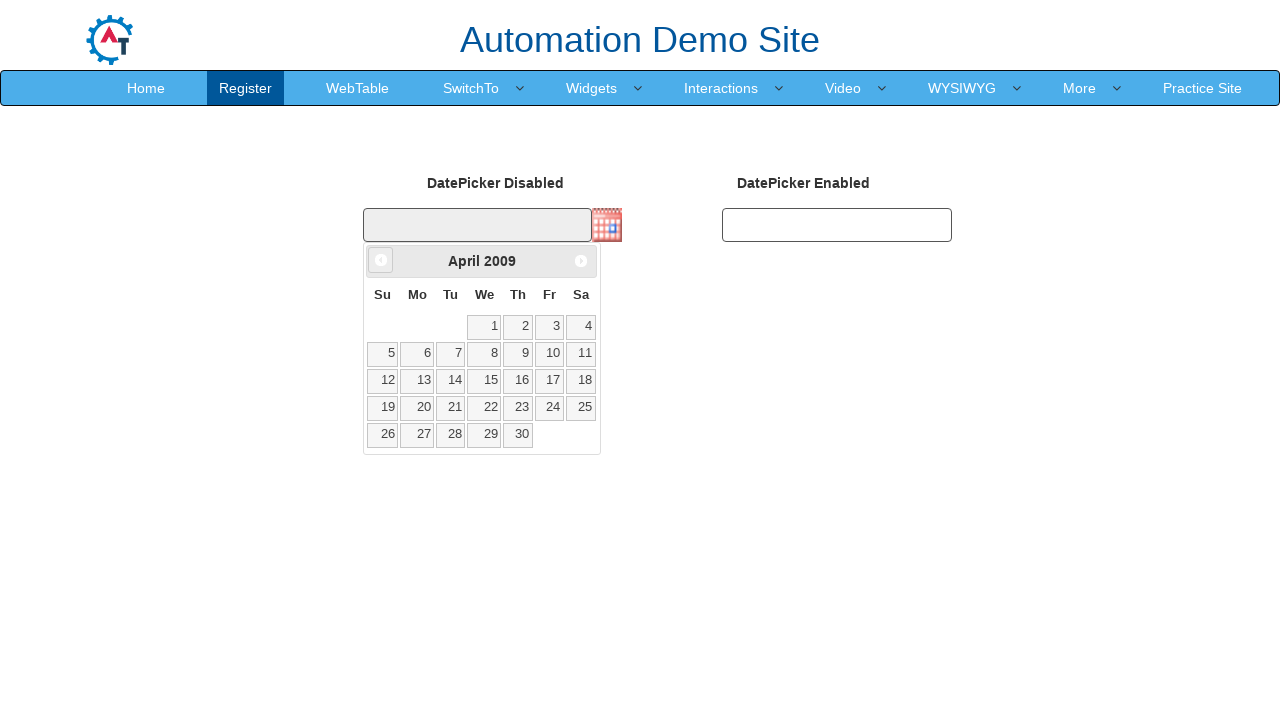

Retrieved updated year from datepicker
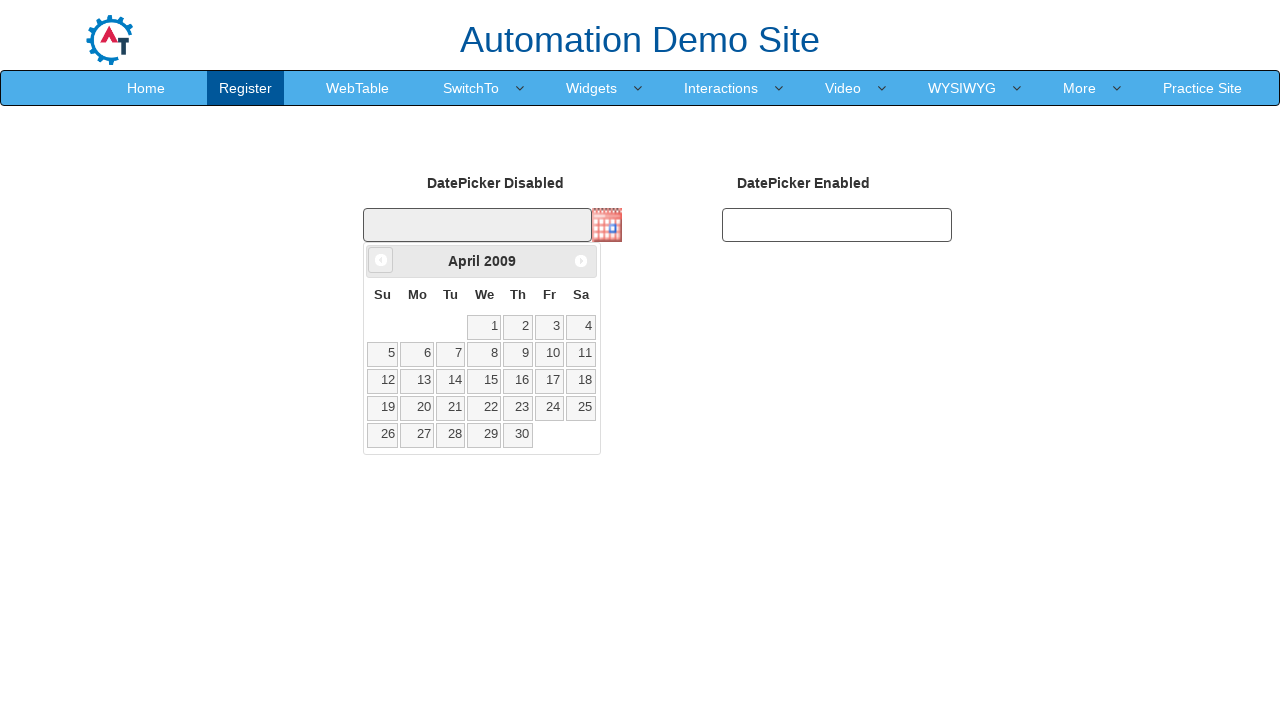

Clicked Previous button to navigate backwards (currently at April 2009) at (381, 260) on span:text('Prev')
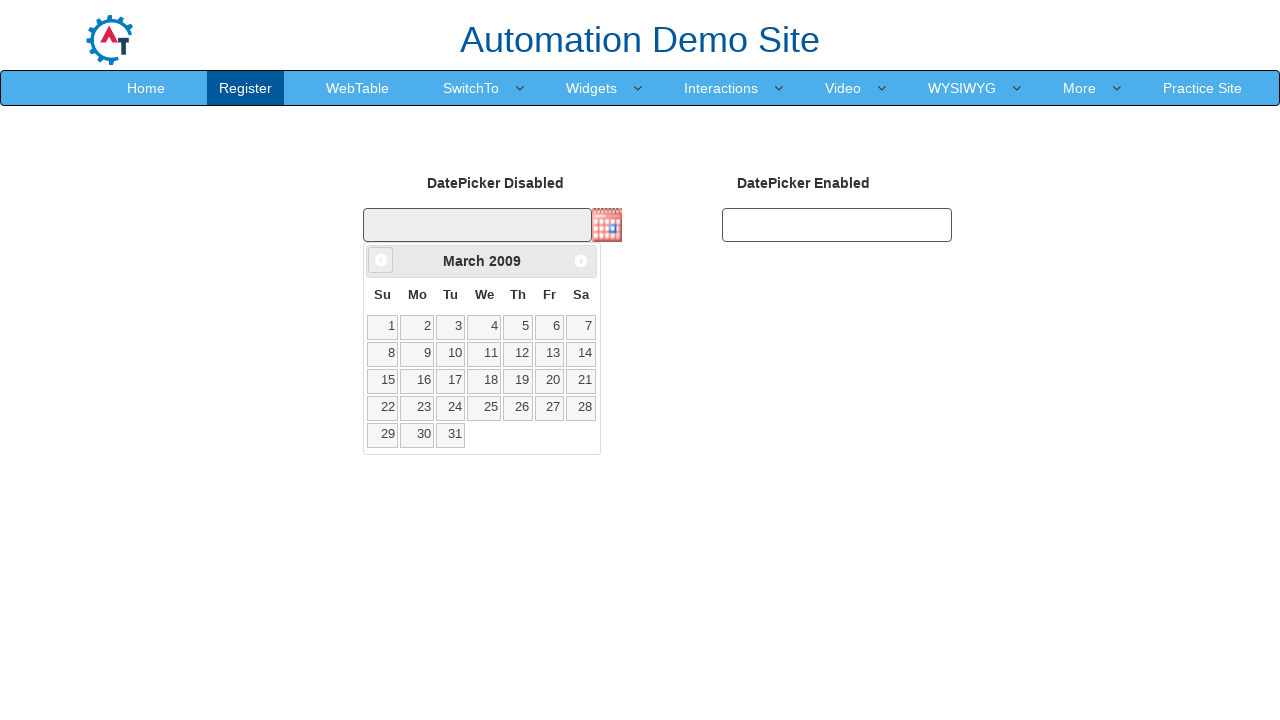

Retrieved updated month from datepicker
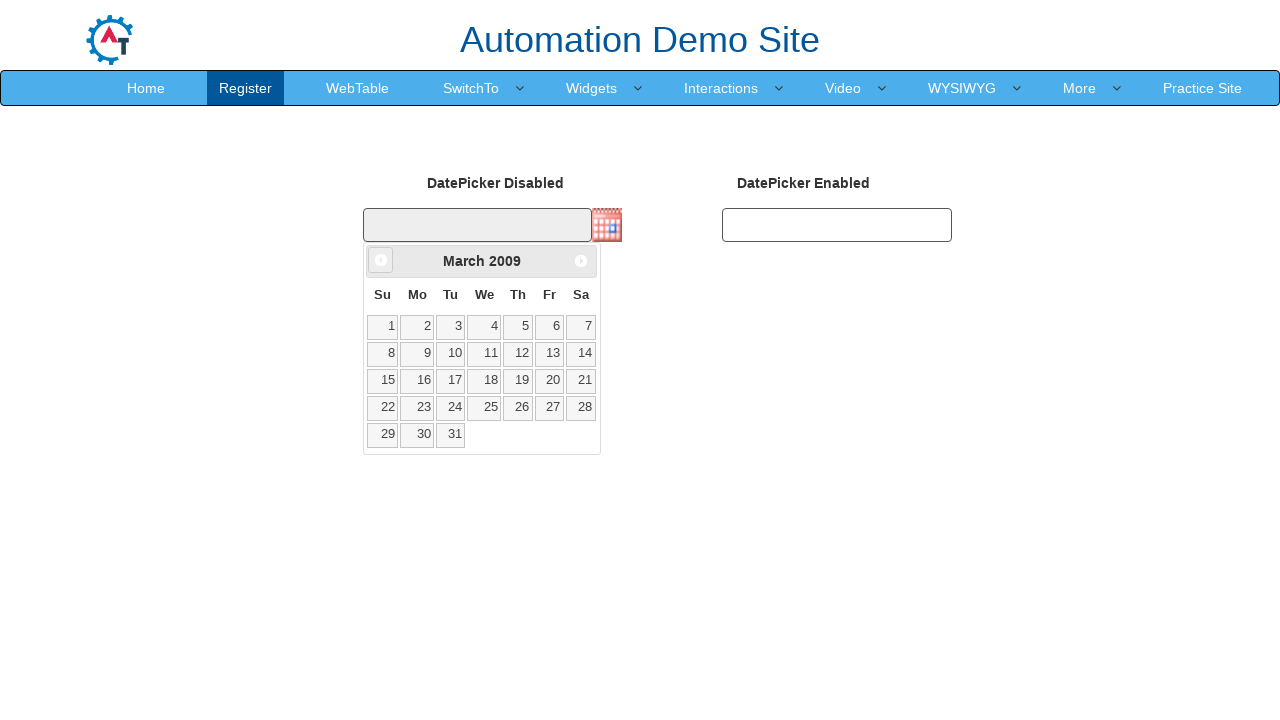

Retrieved updated year from datepicker
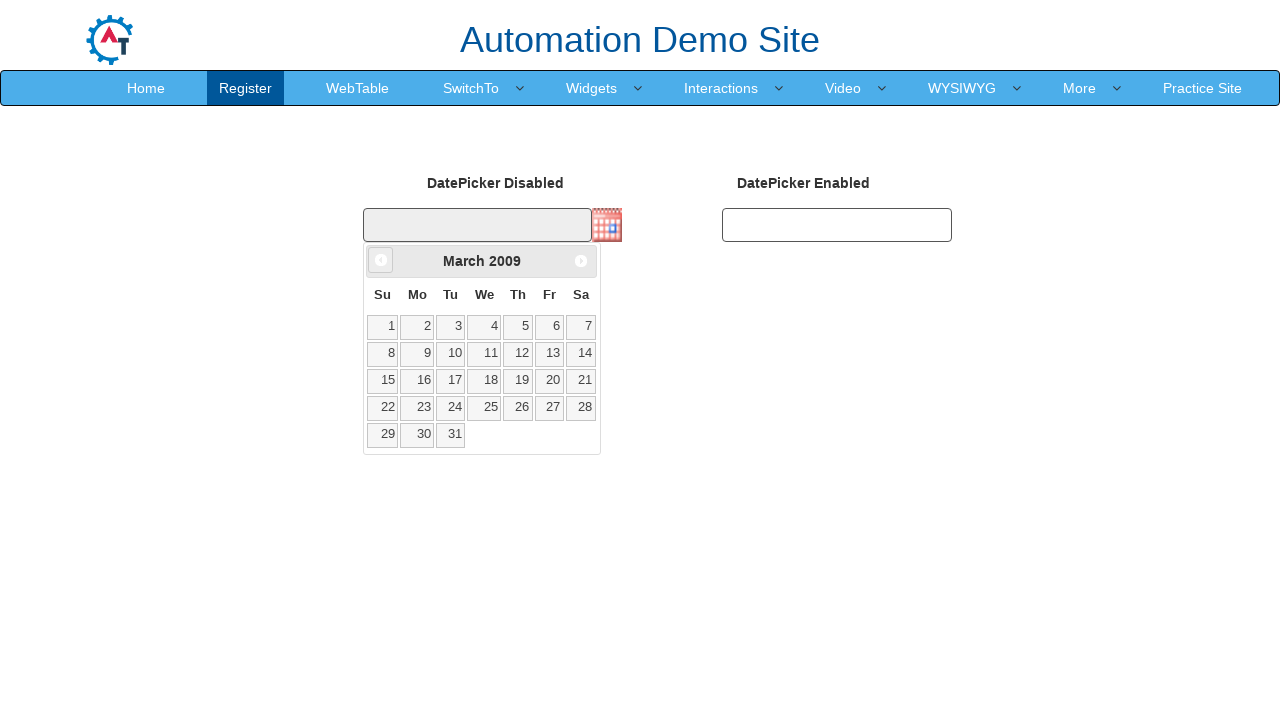

Clicked Previous button to navigate backwards (currently at March 2009) at (381, 260) on span:text('Prev')
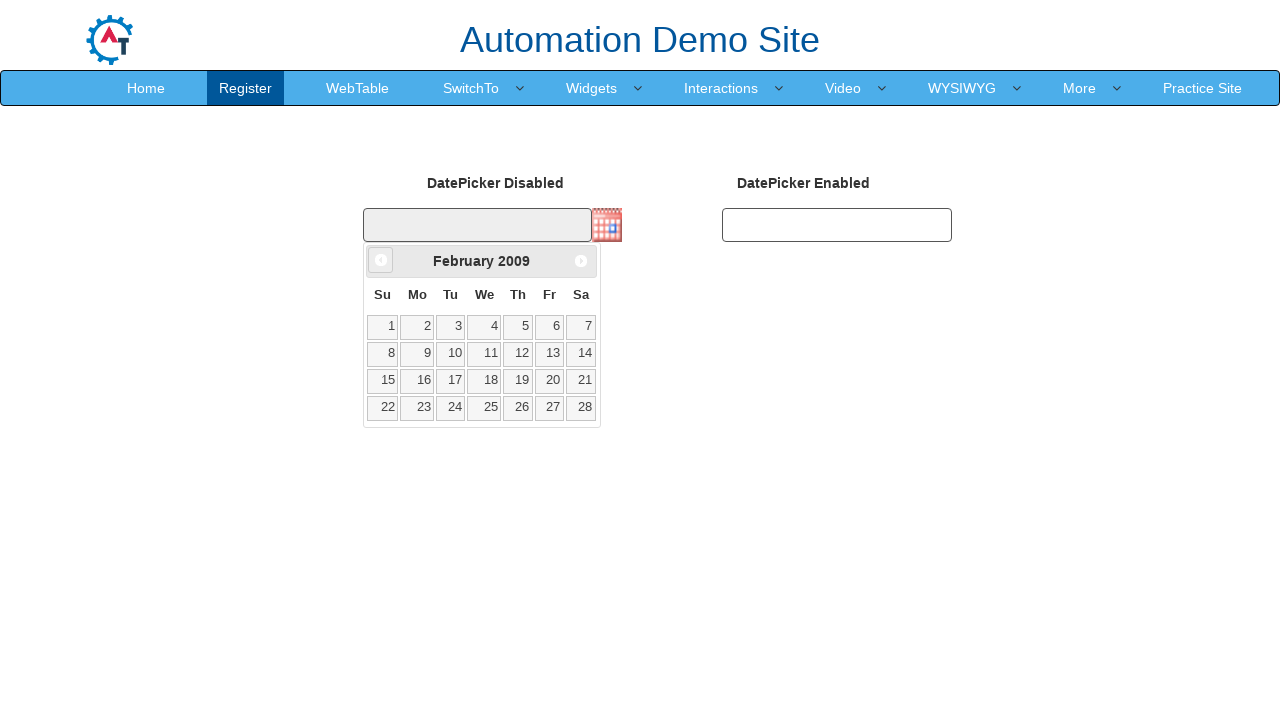

Retrieved updated month from datepicker
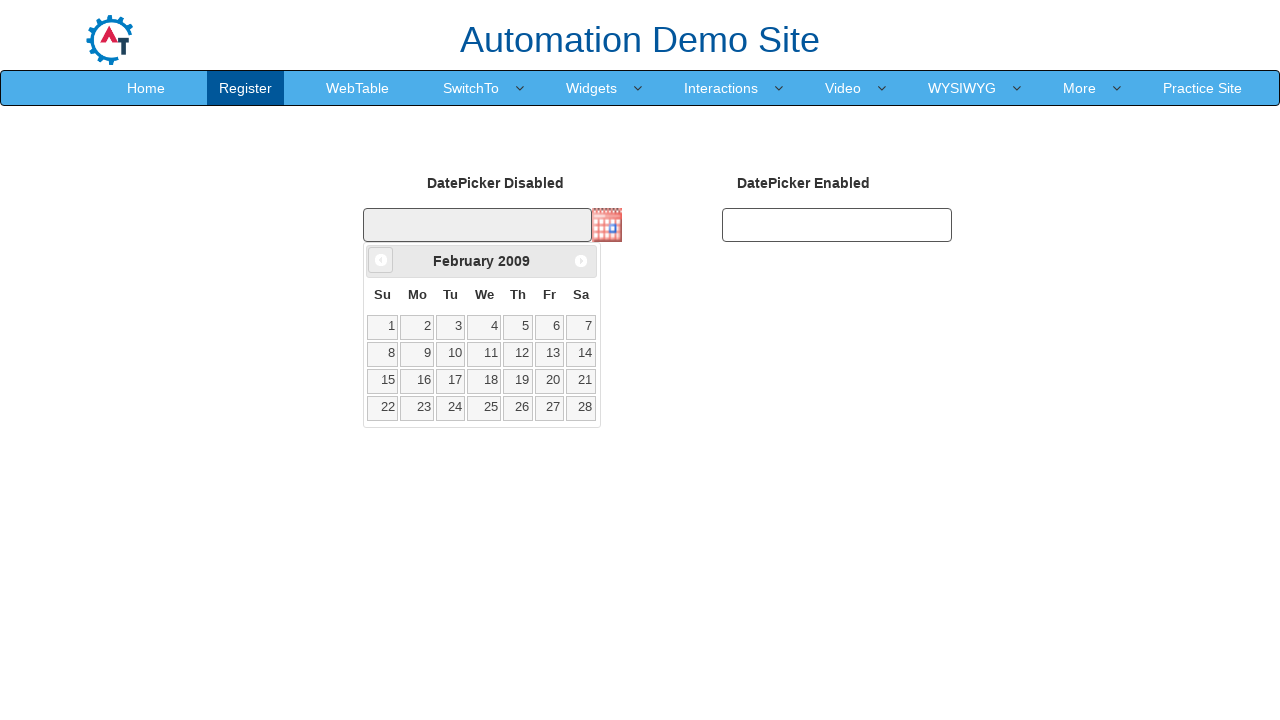

Retrieved updated year from datepicker
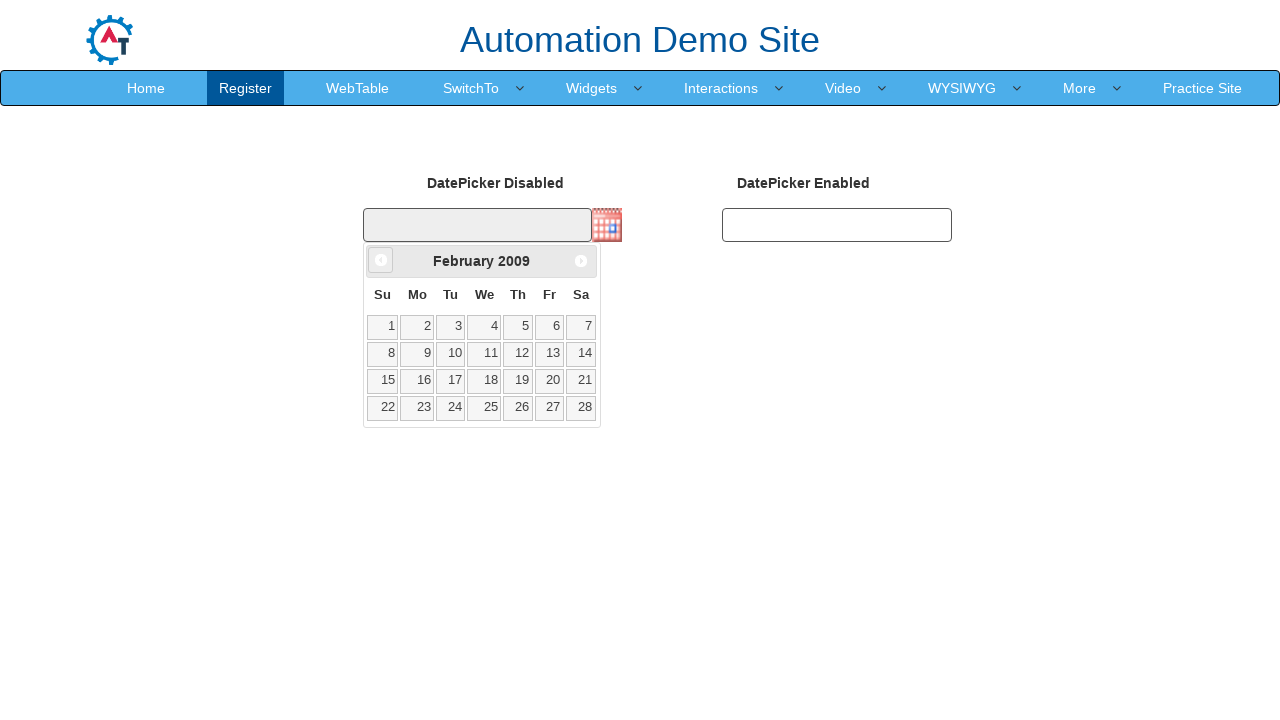

Clicked Previous button to navigate backwards (currently at February 2009) at (381, 260) on span:text('Prev')
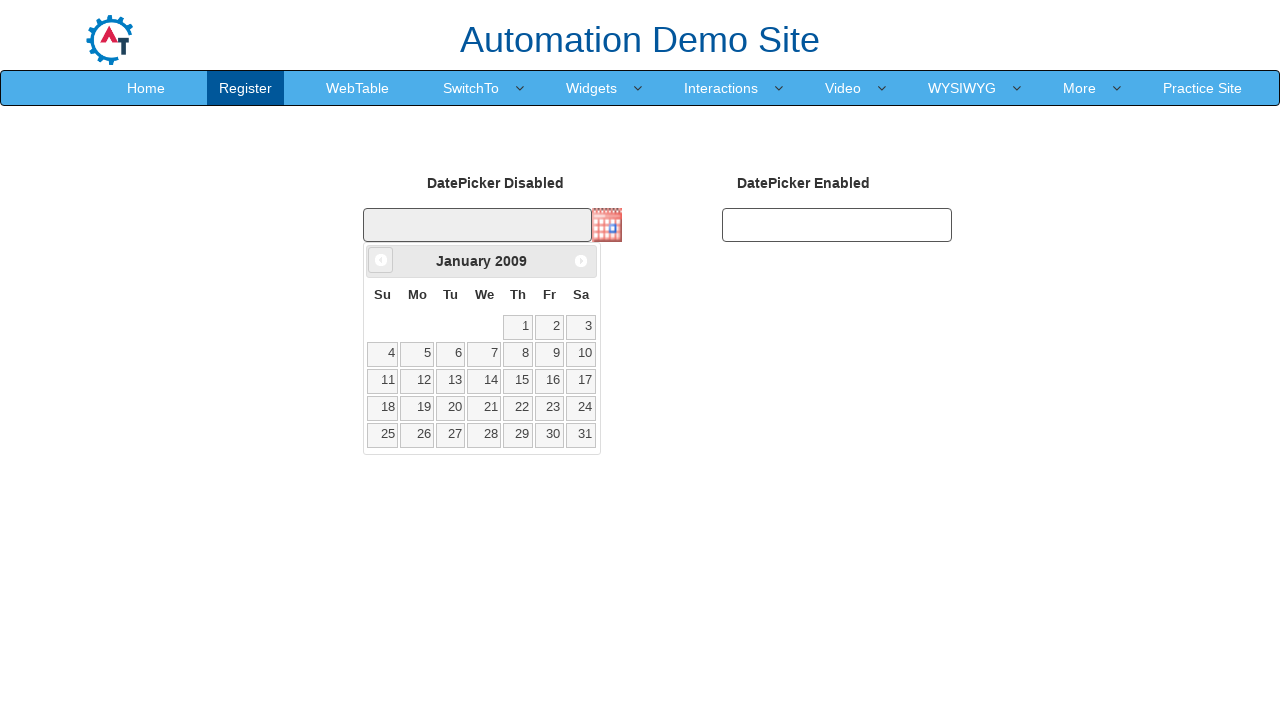

Retrieved updated month from datepicker
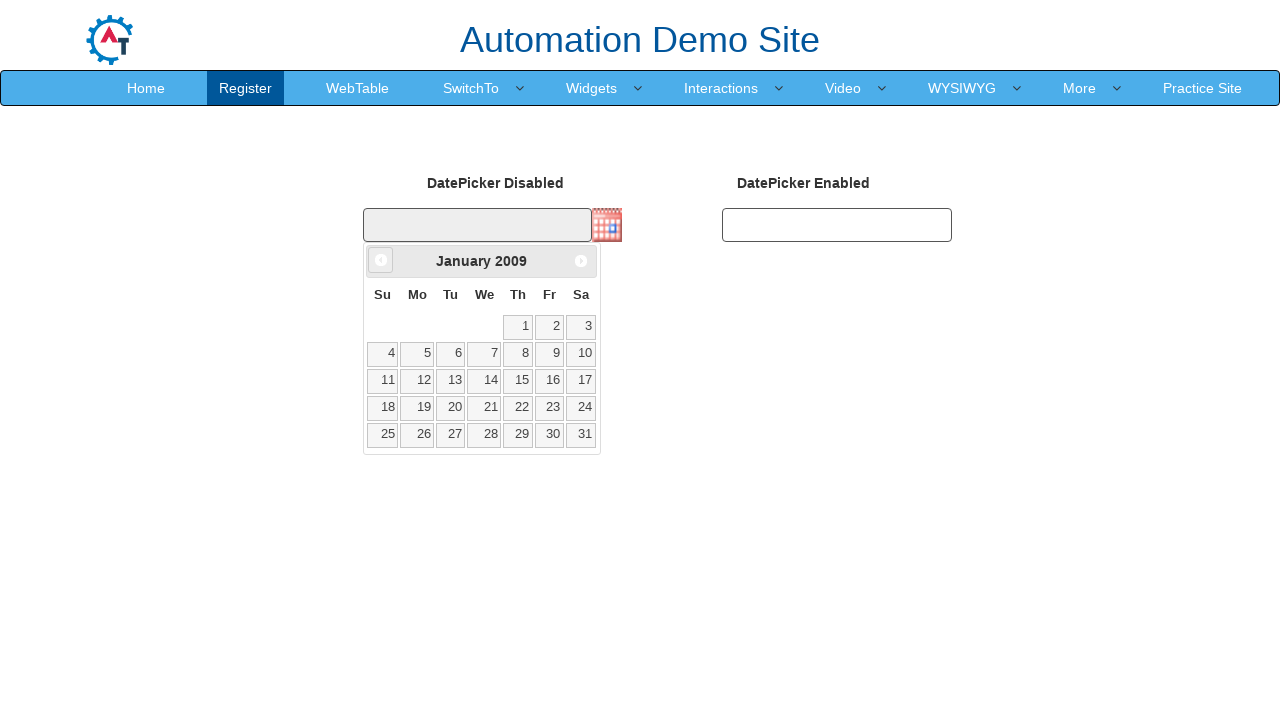

Retrieved updated year from datepicker
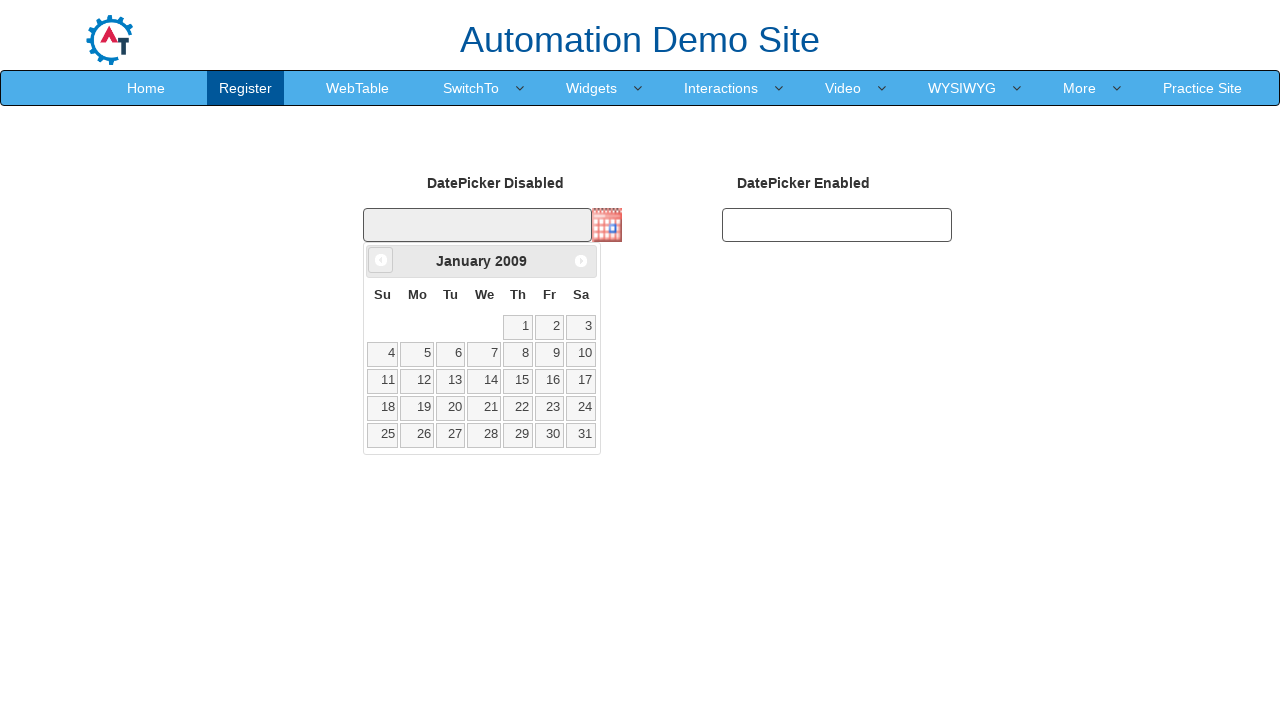

Clicked Previous button to navigate backwards (currently at January 2009) at (381, 260) on span:text('Prev')
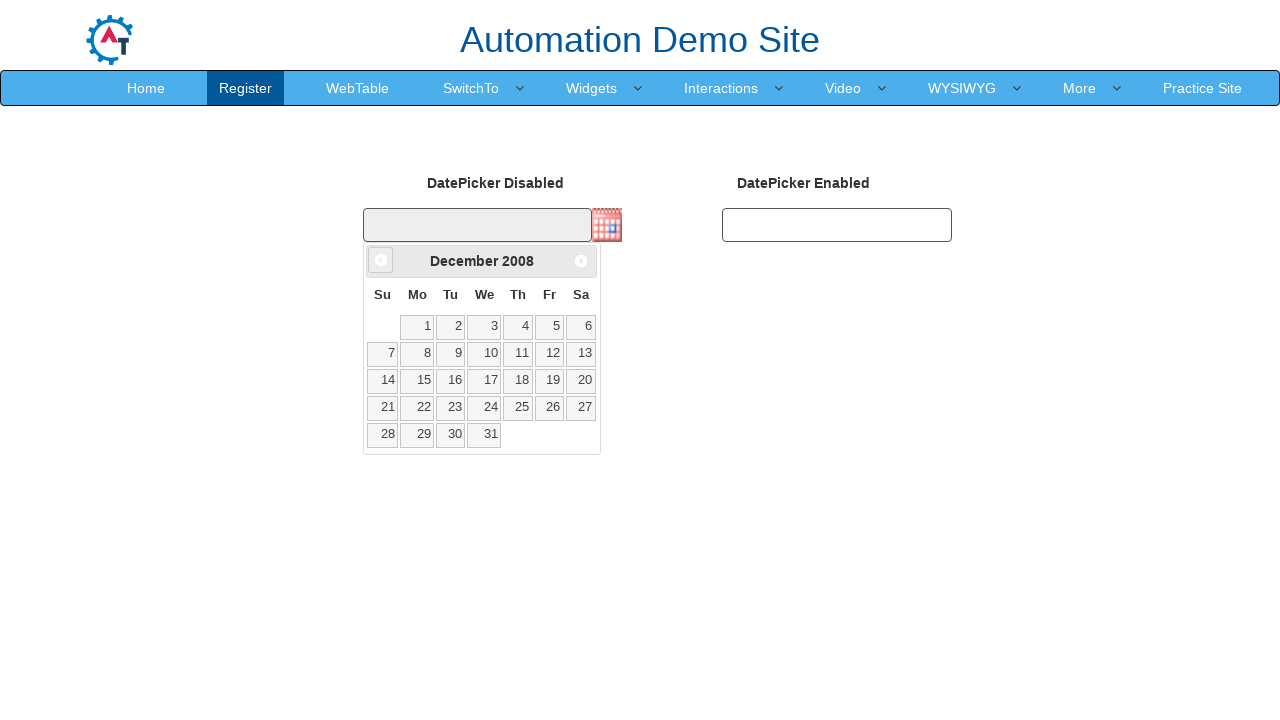

Retrieved updated month from datepicker
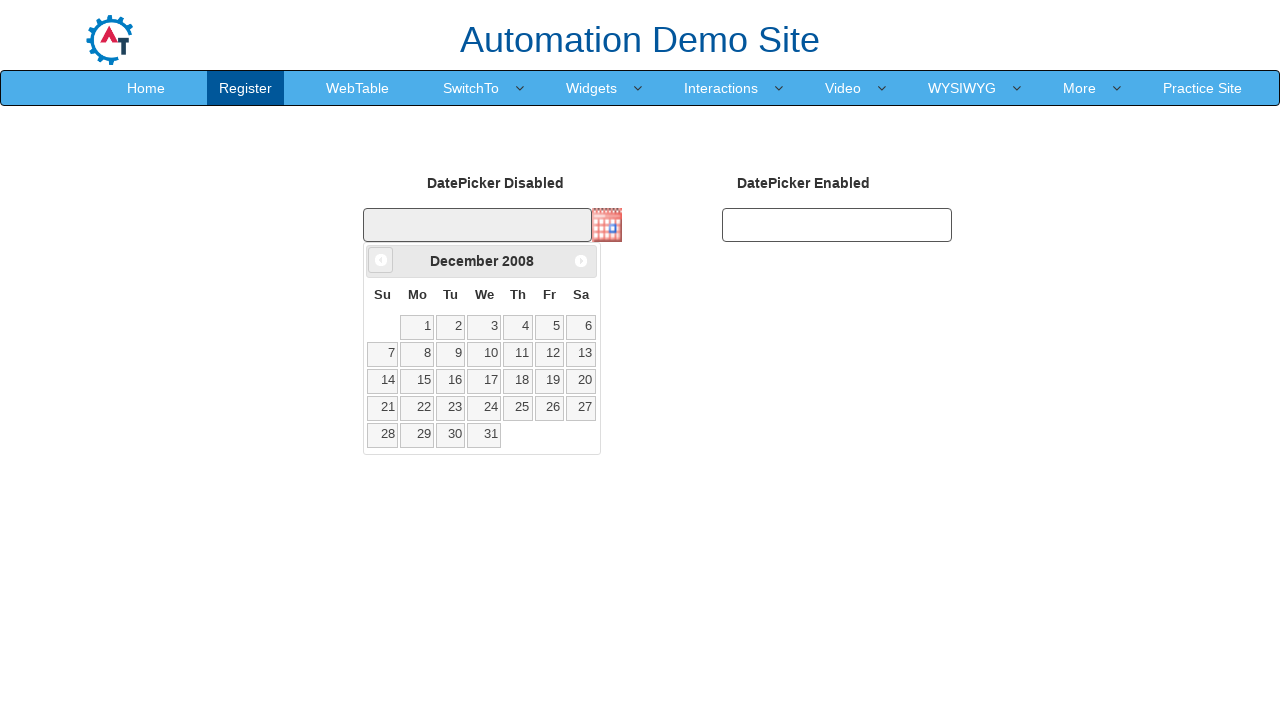

Retrieved updated year from datepicker
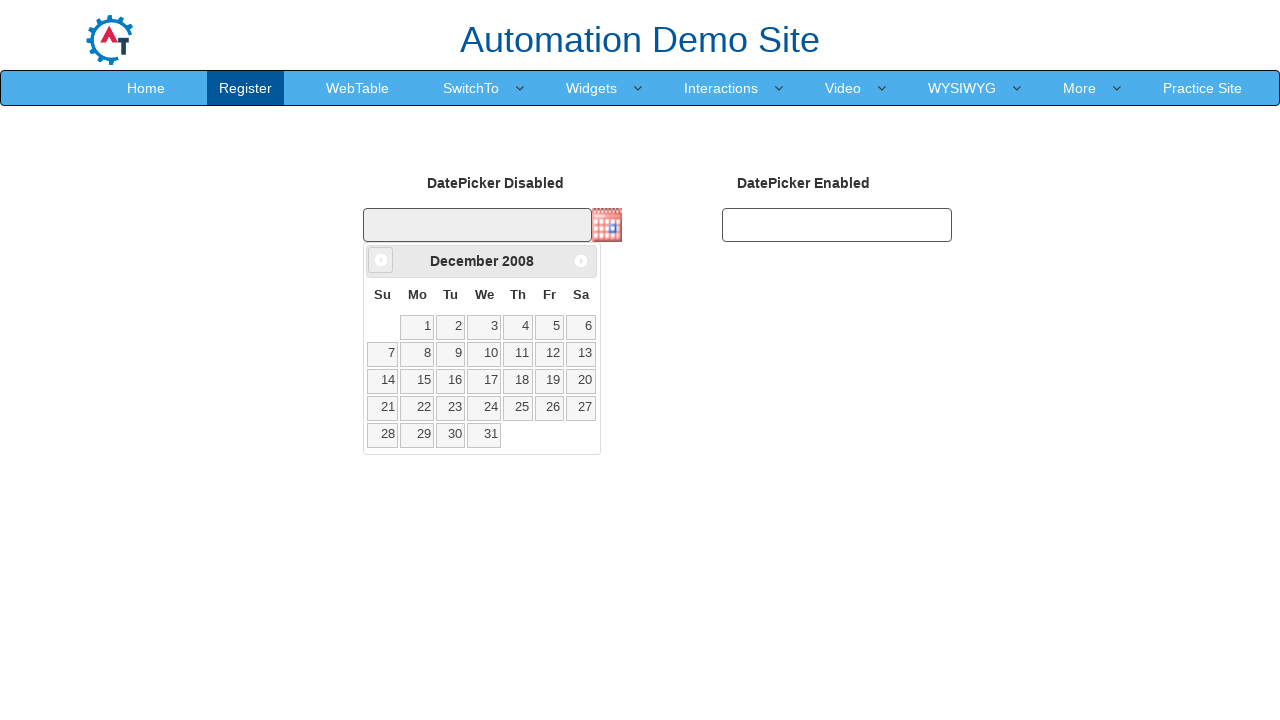

Clicked Previous button to navigate backwards (currently at December 2008) at (381, 260) on span:text('Prev')
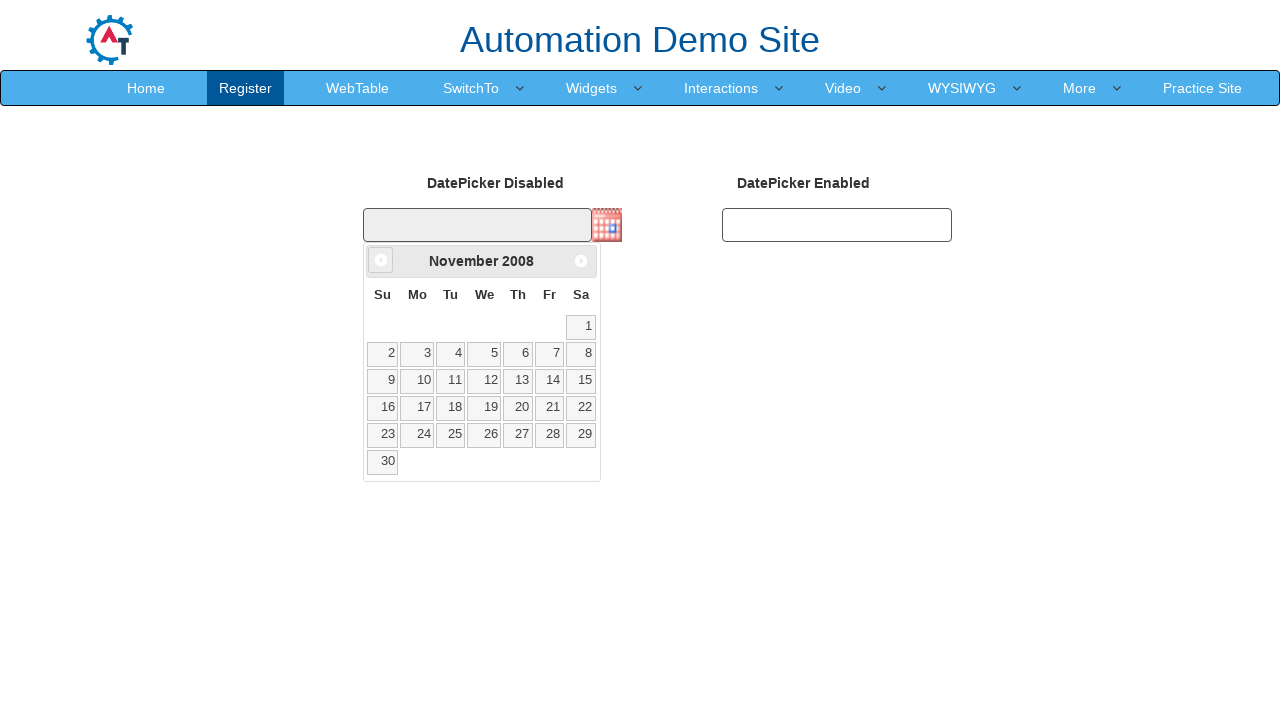

Retrieved updated month from datepicker
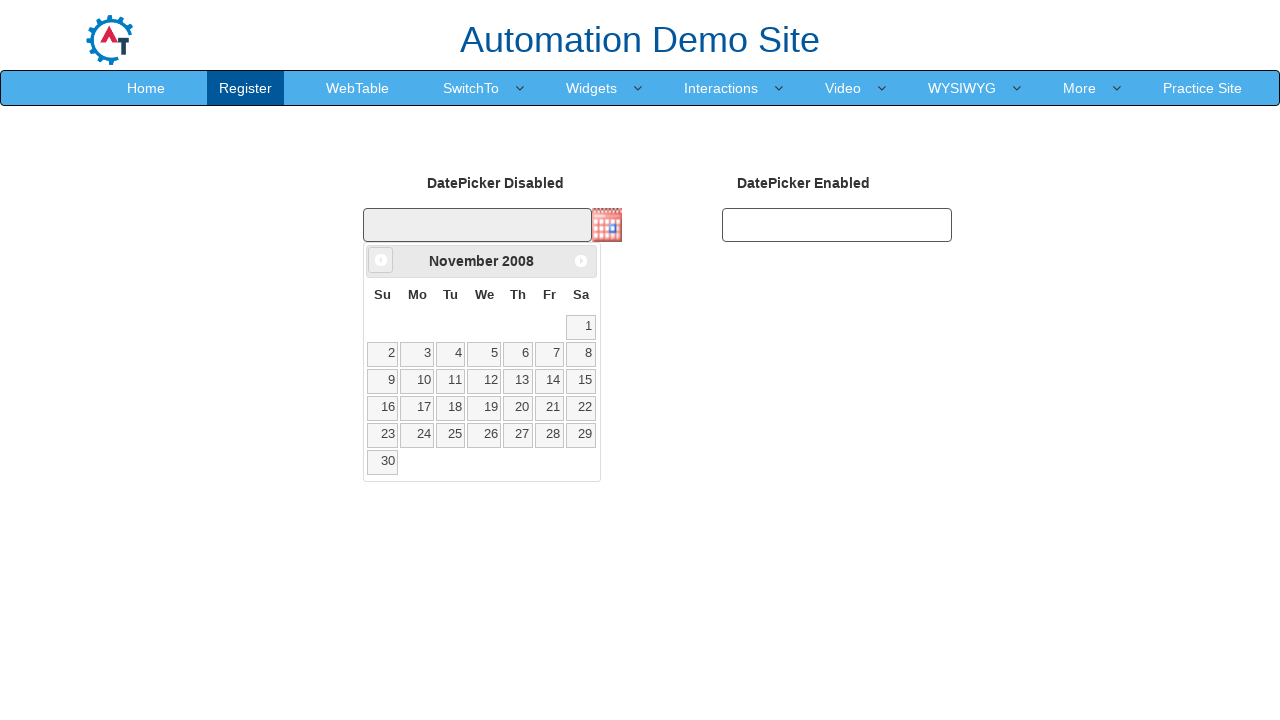

Retrieved updated year from datepicker
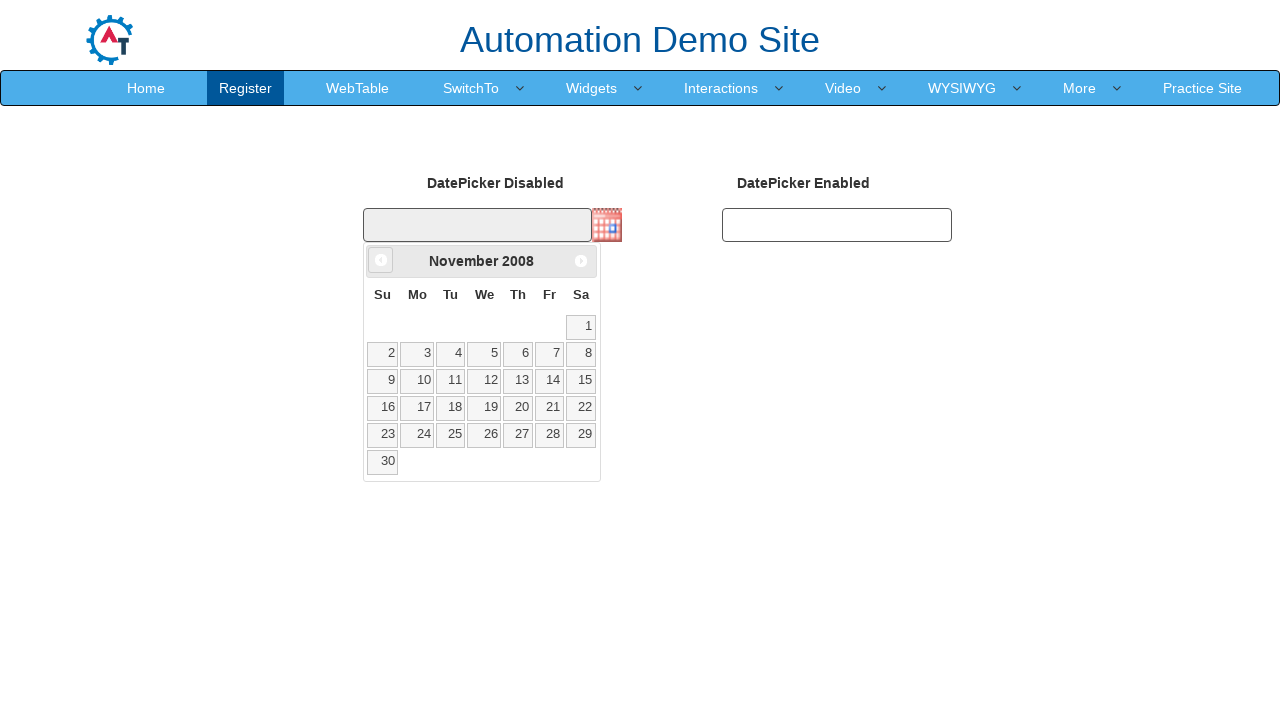

Clicked Previous button to navigate backwards (currently at November 2008) at (381, 260) on span:text('Prev')
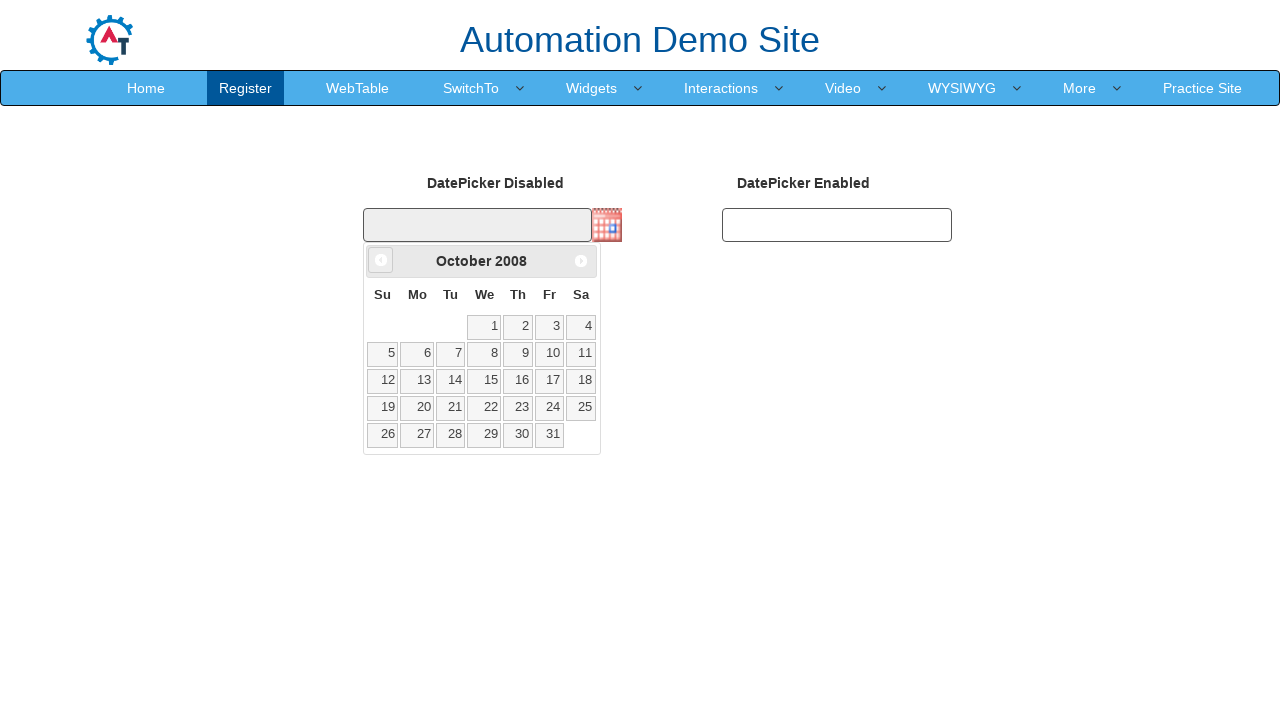

Retrieved updated month from datepicker
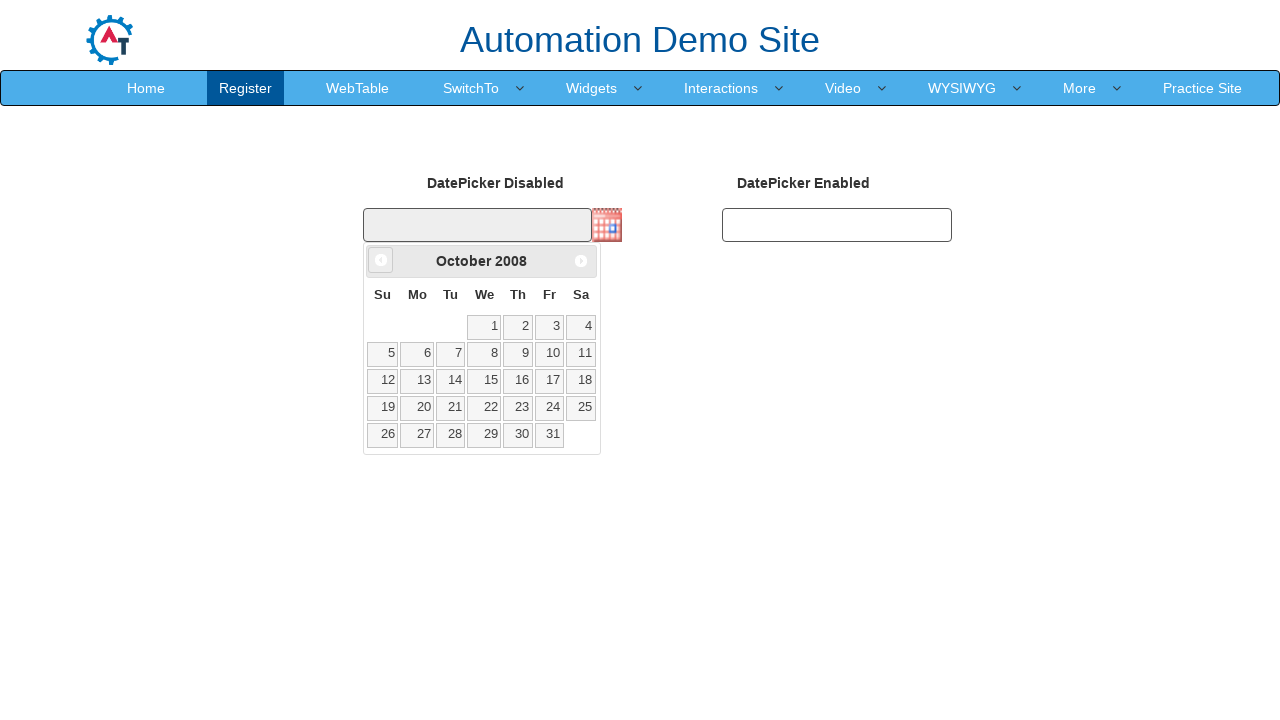

Retrieved updated year from datepicker
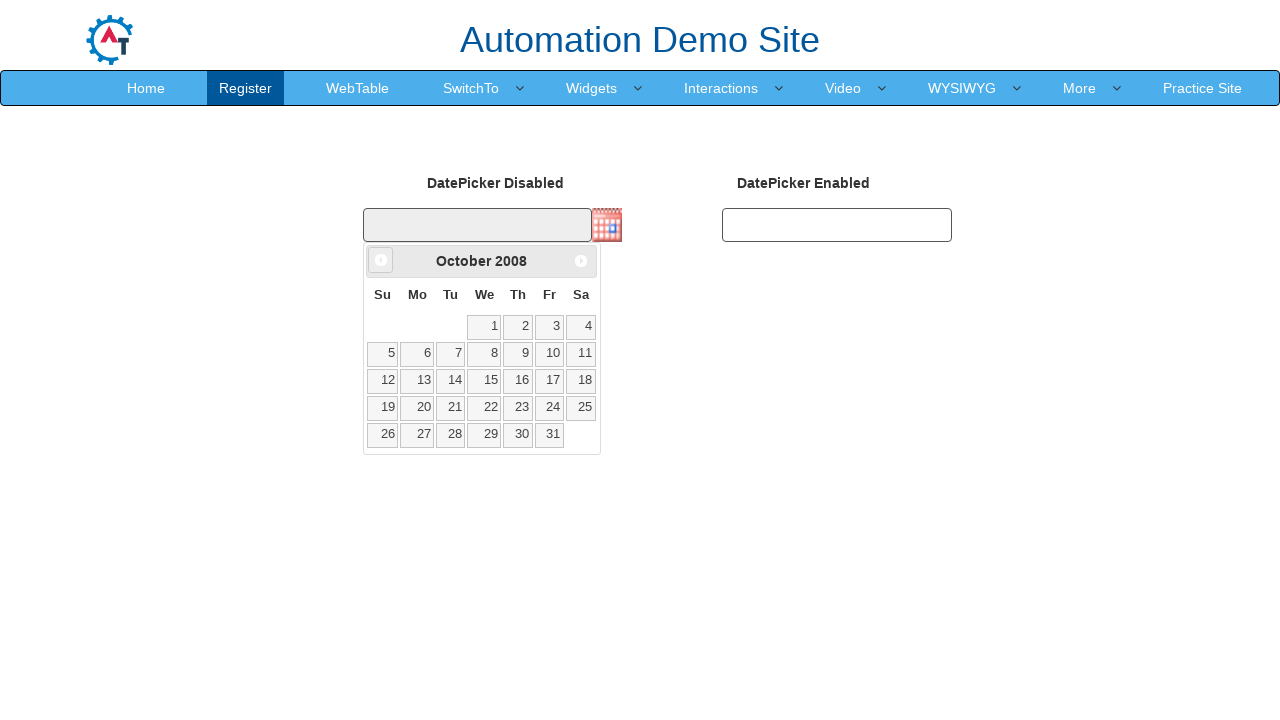

Clicked Previous button to navigate backwards (currently at October 2008) at (381, 260) on span:text('Prev')
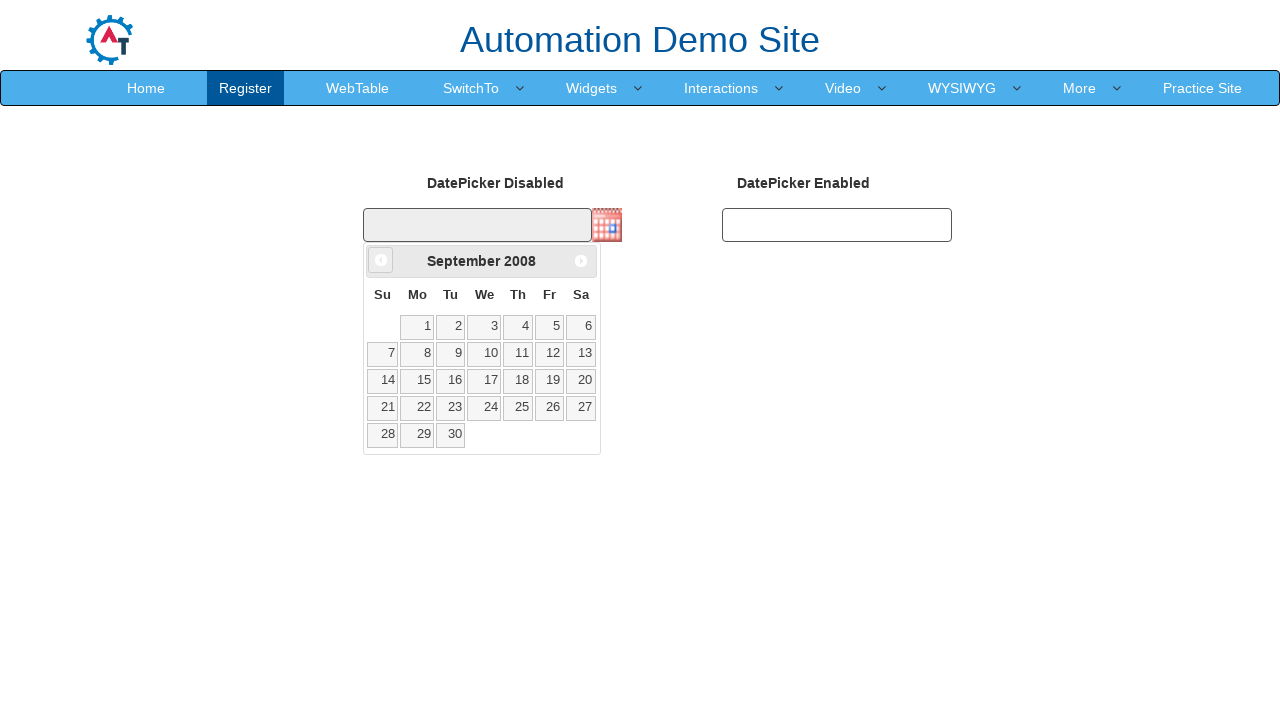

Retrieved updated month from datepicker
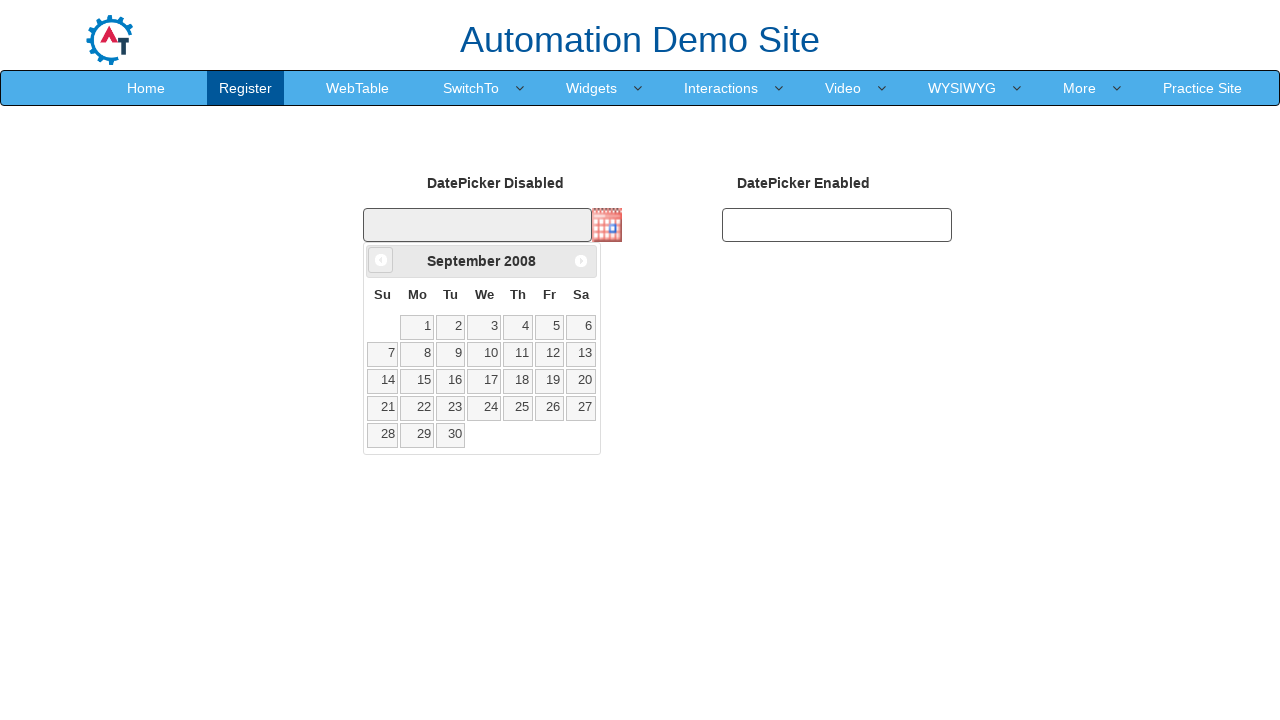

Retrieved updated year from datepicker
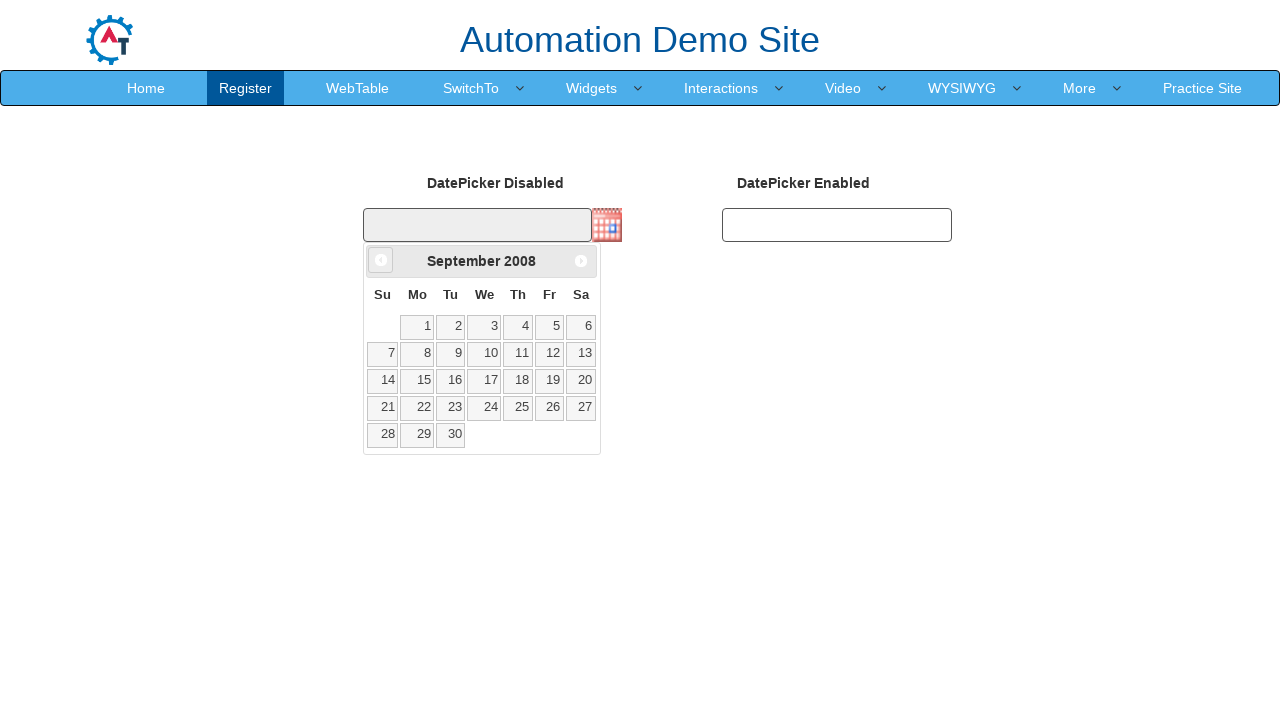

Clicked Previous button to navigate backwards (currently at September 2008) at (381, 260) on span:text('Prev')
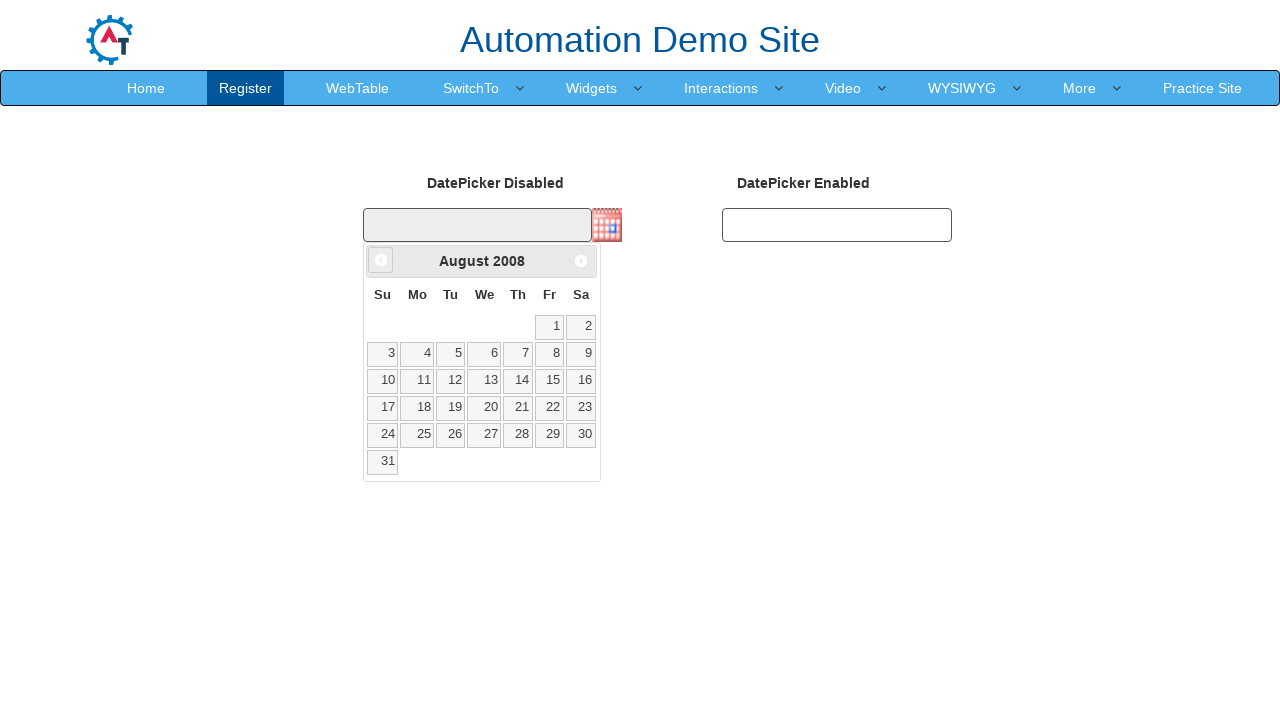

Retrieved updated month from datepicker
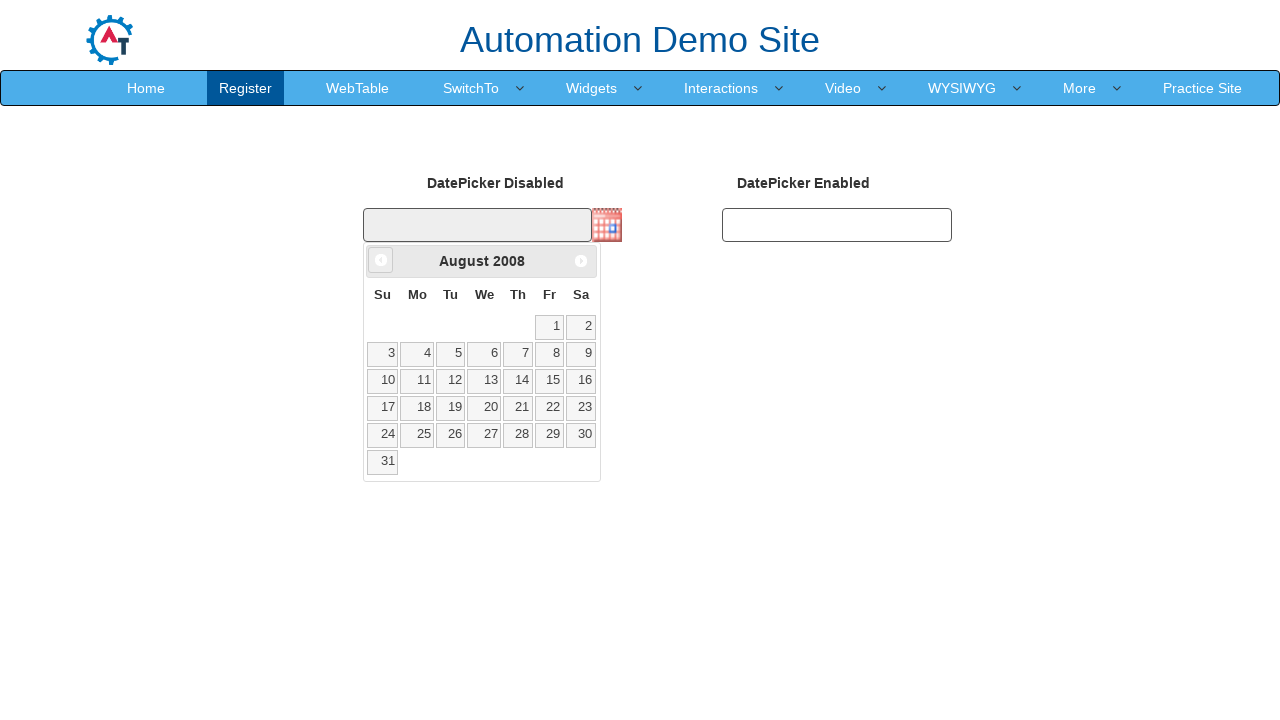

Retrieved updated year from datepicker
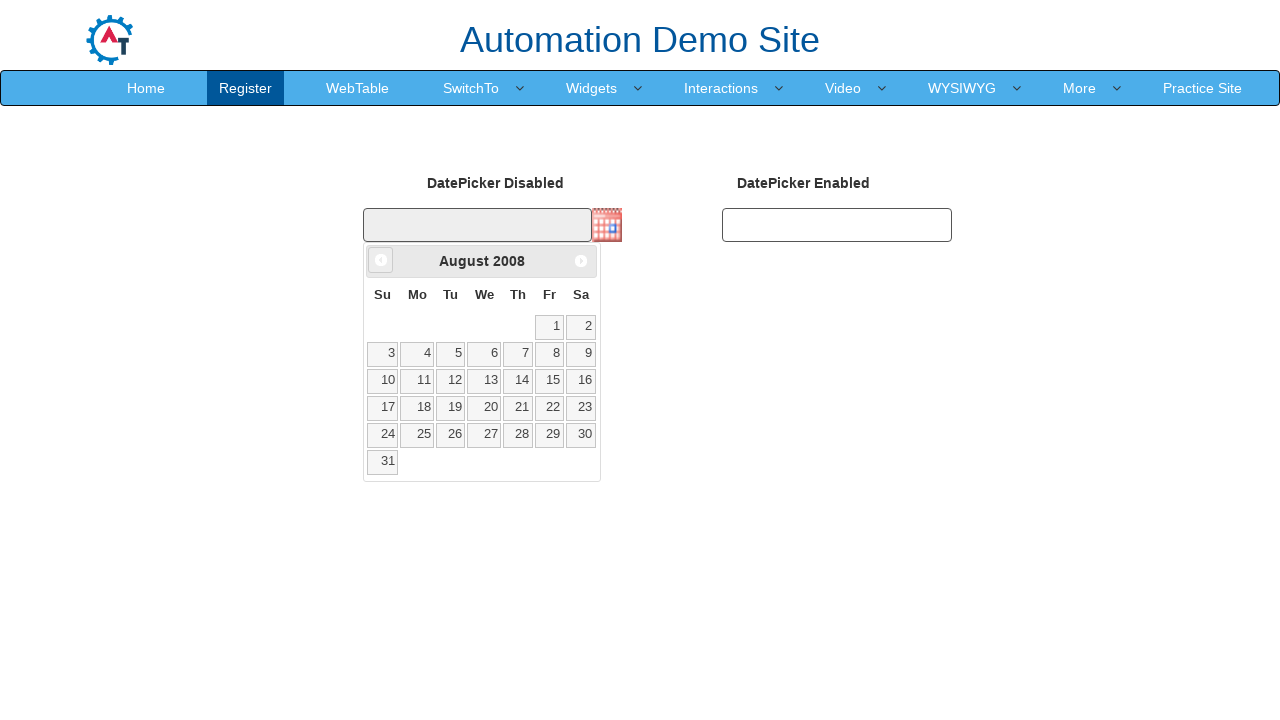

Clicked Previous button to navigate backwards (currently at August 2008) at (381, 260) on span:text('Prev')
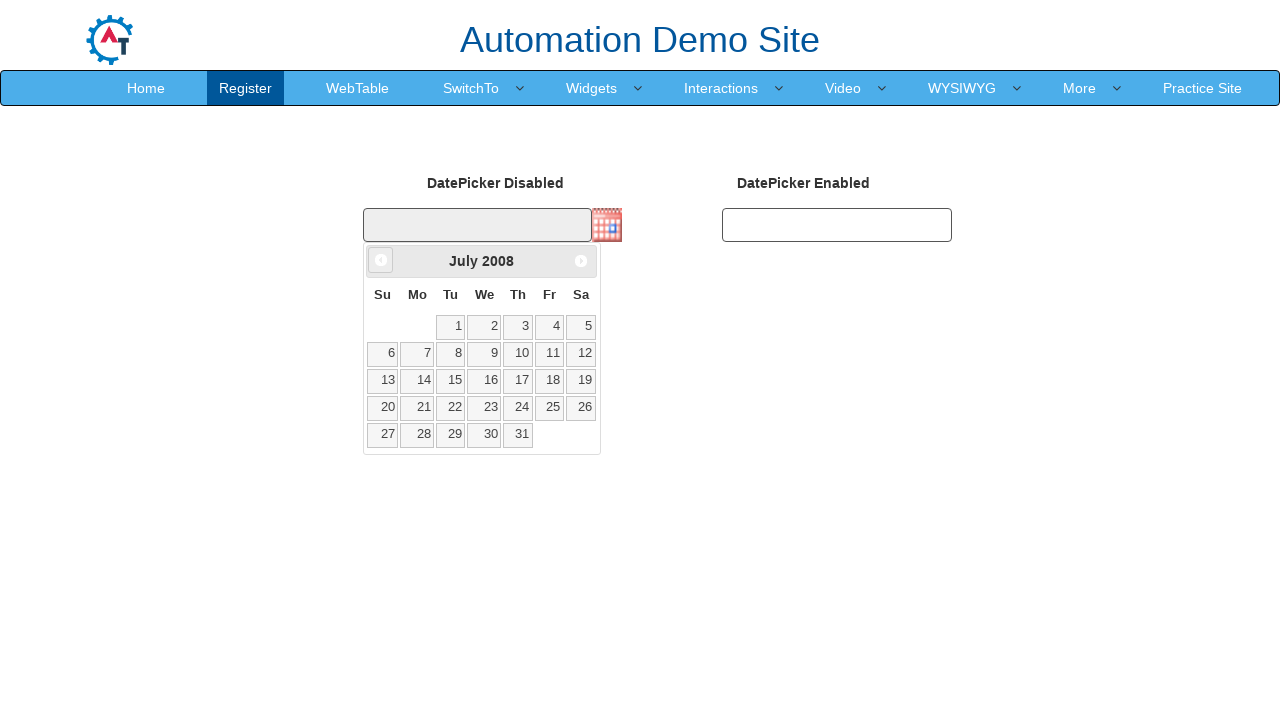

Retrieved updated month from datepicker
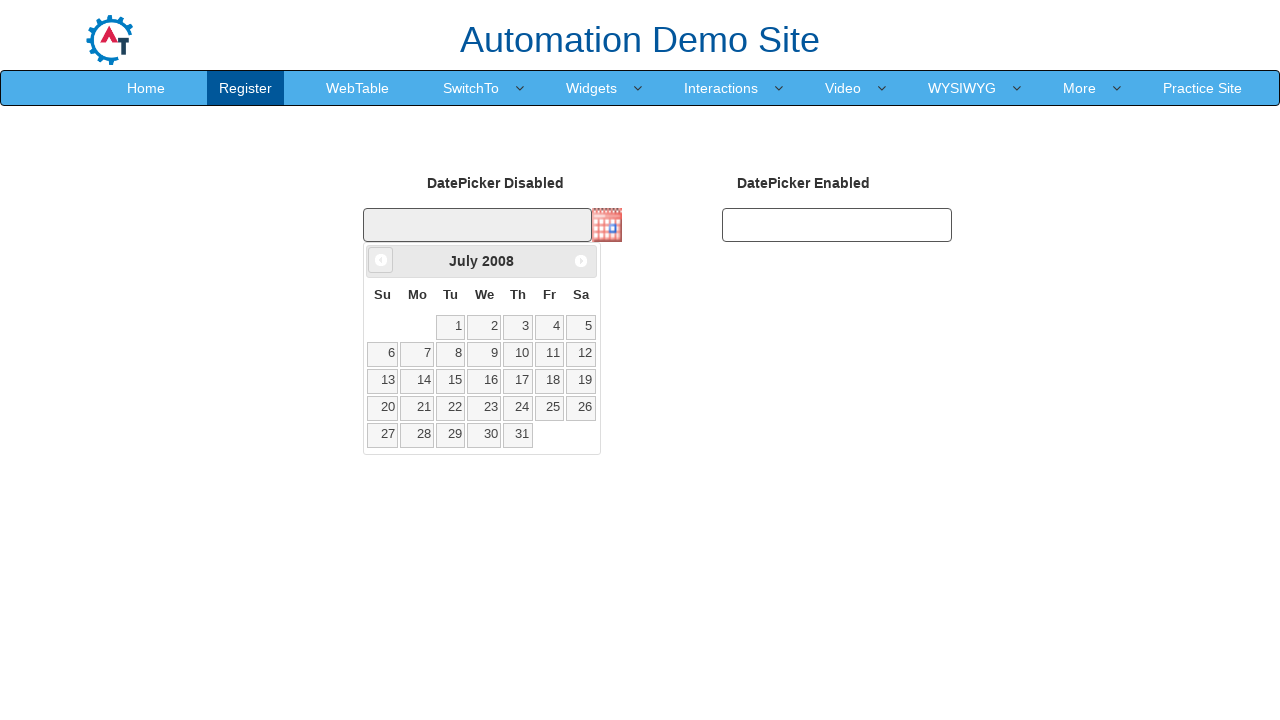

Retrieved updated year from datepicker
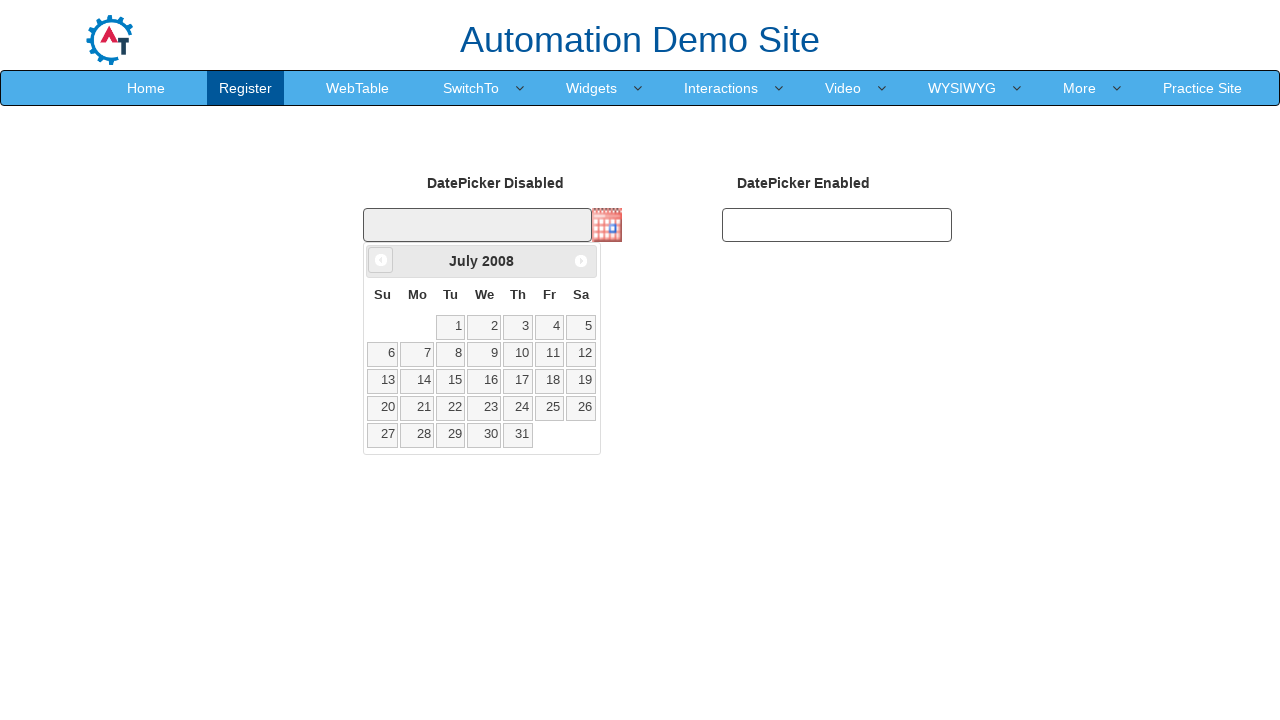

Clicked Previous button to navigate backwards (currently at July 2008) at (381, 260) on span:text('Prev')
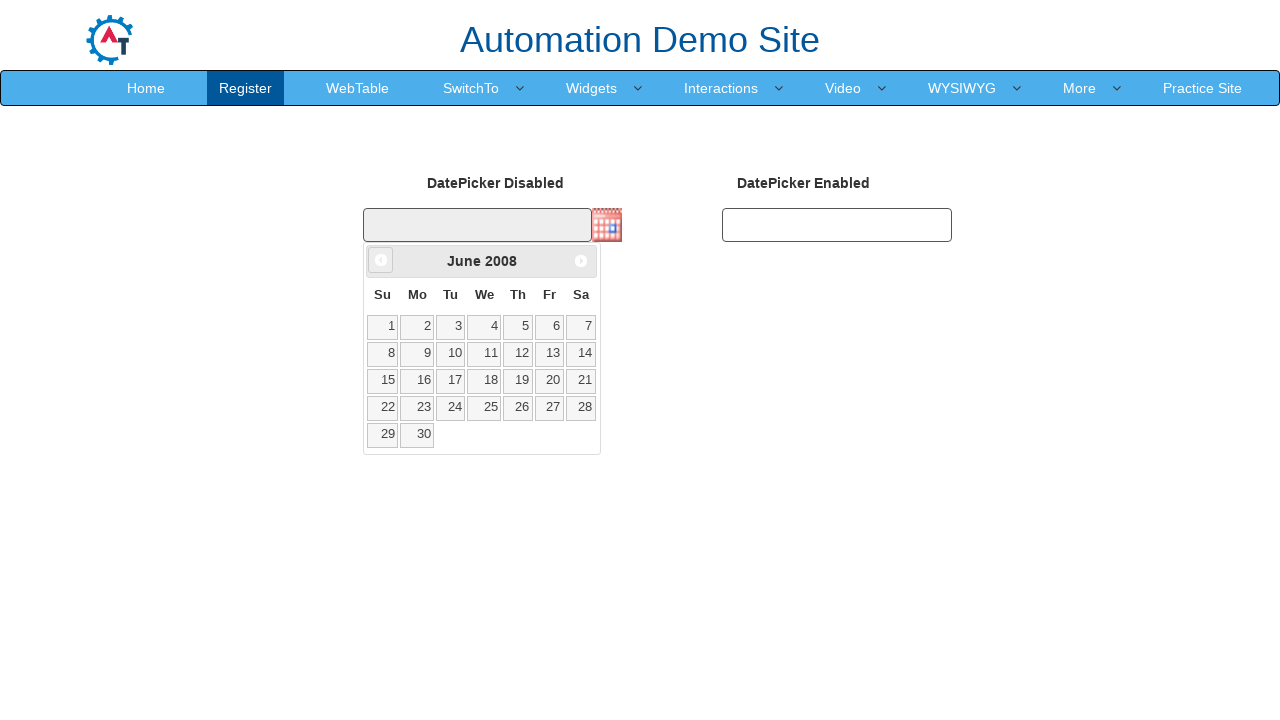

Retrieved updated month from datepicker
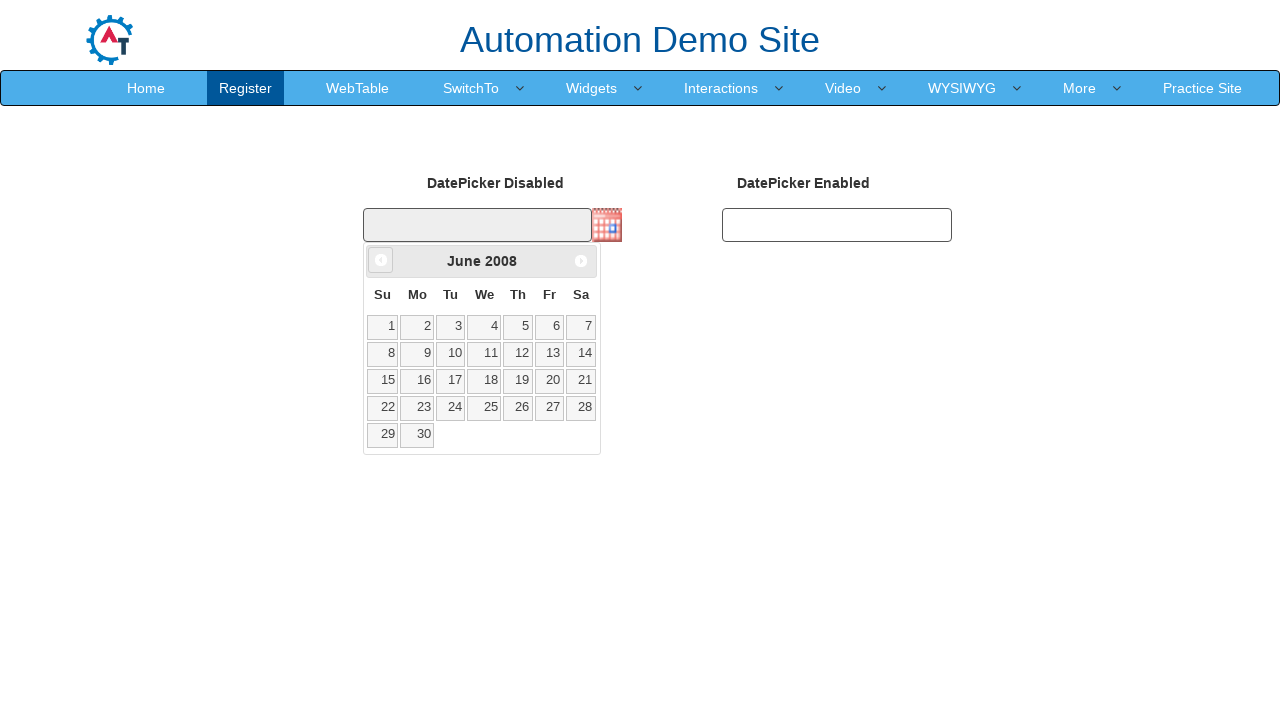

Retrieved updated year from datepicker
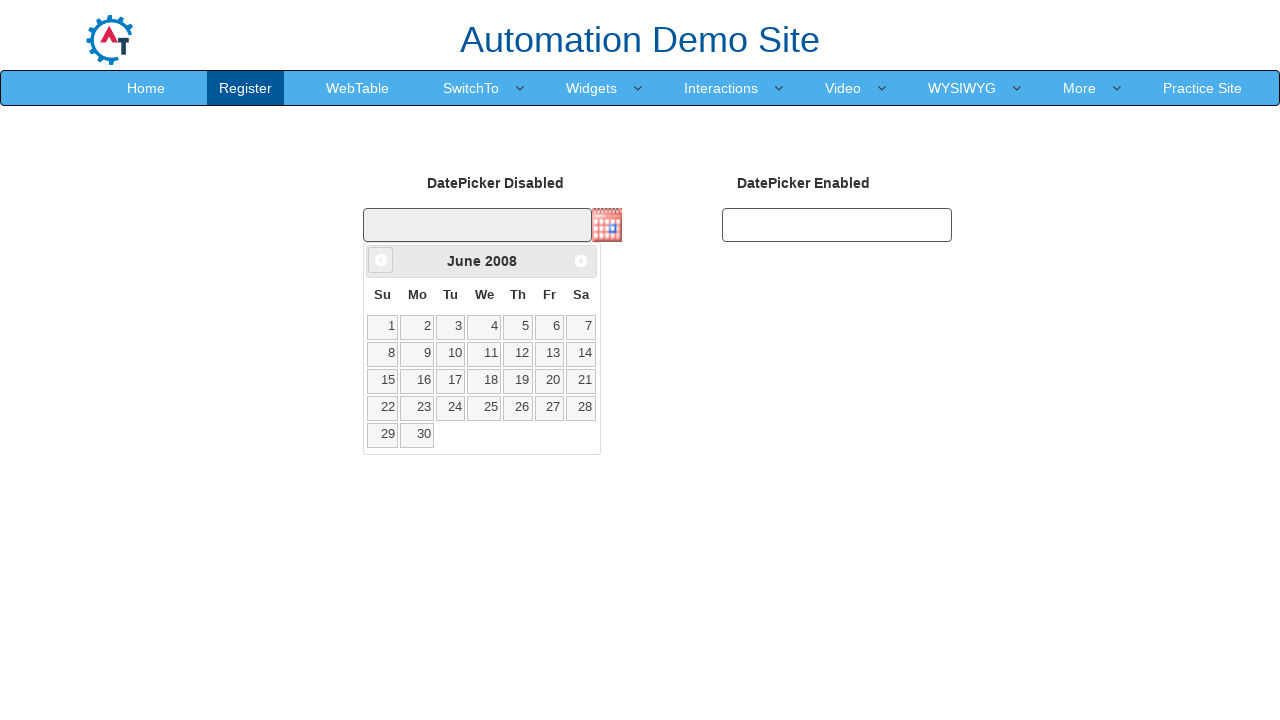

Clicked Previous button to navigate backwards (currently at June 2008) at (381, 260) on span:text('Prev')
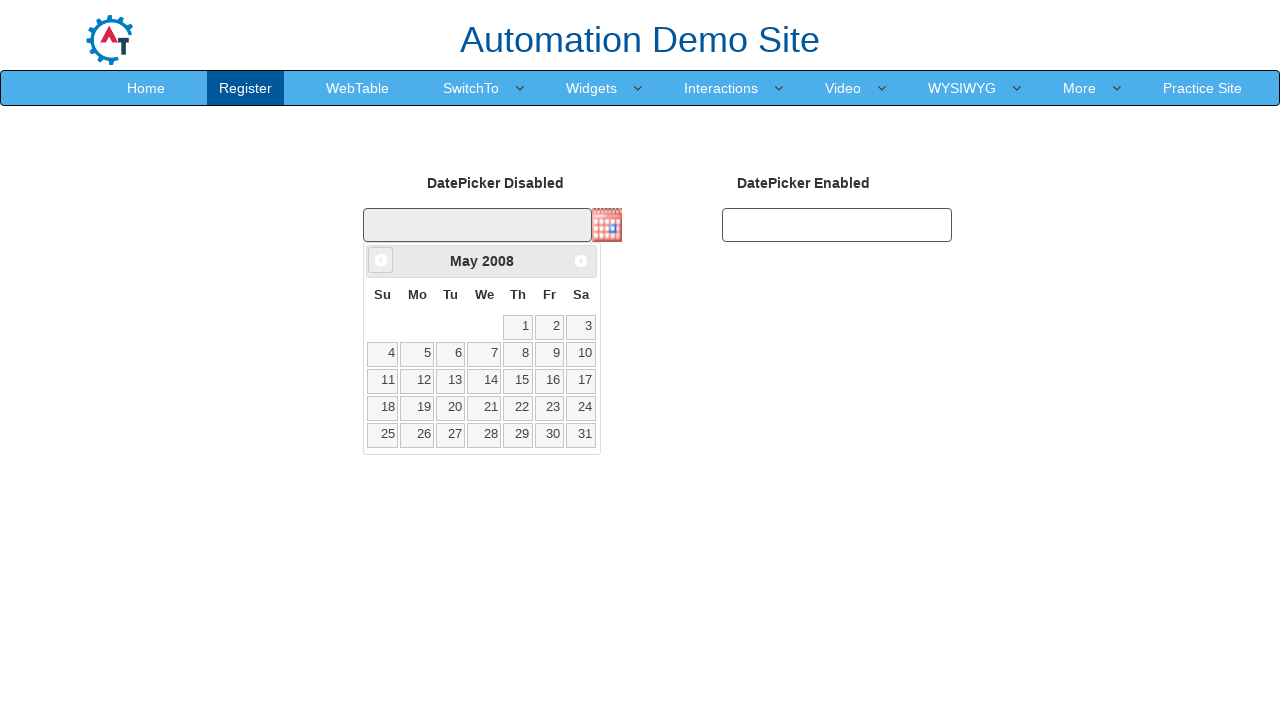

Retrieved updated month from datepicker
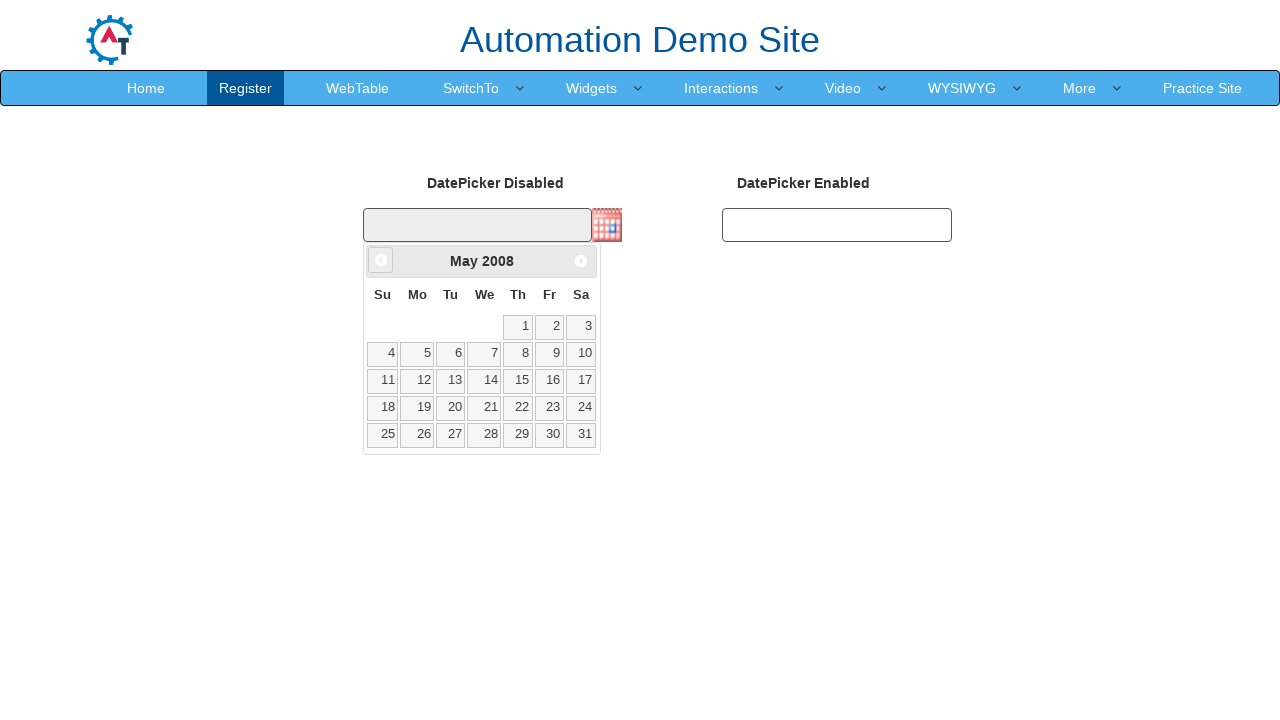

Retrieved updated year from datepicker
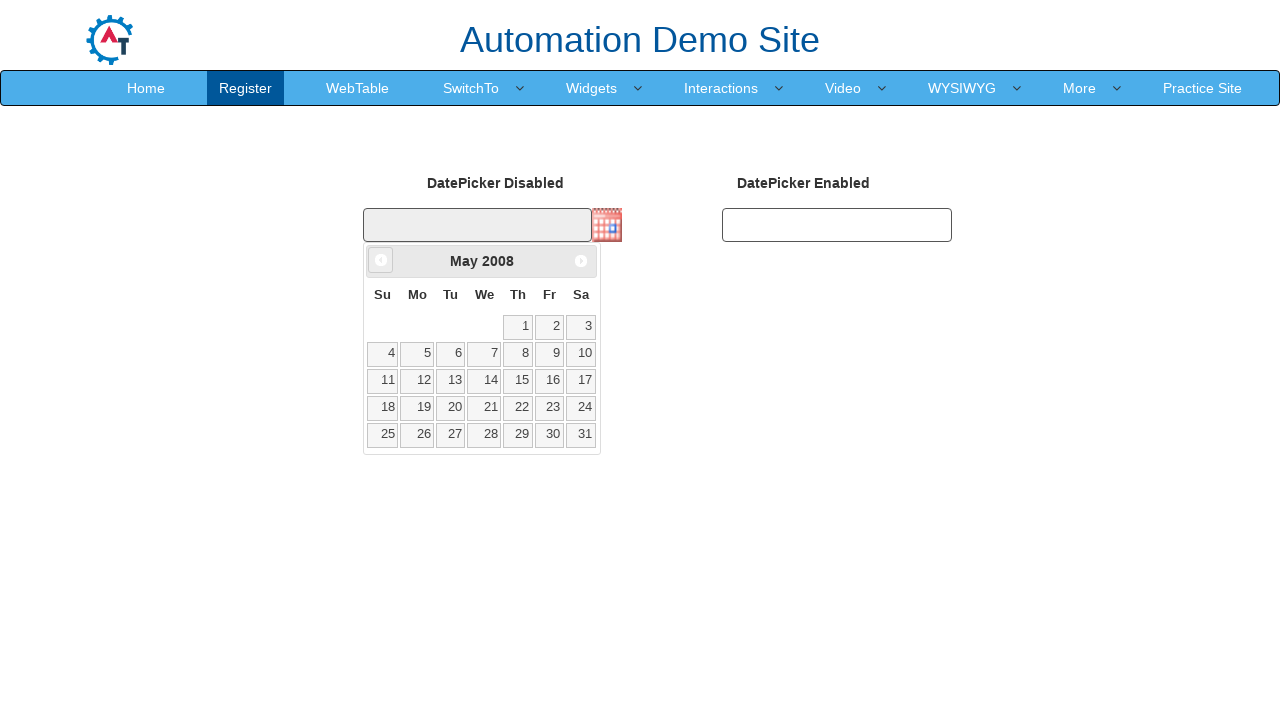

Clicked Previous button to navigate backwards (currently at May 2008) at (381, 260) on span:text('Prev')
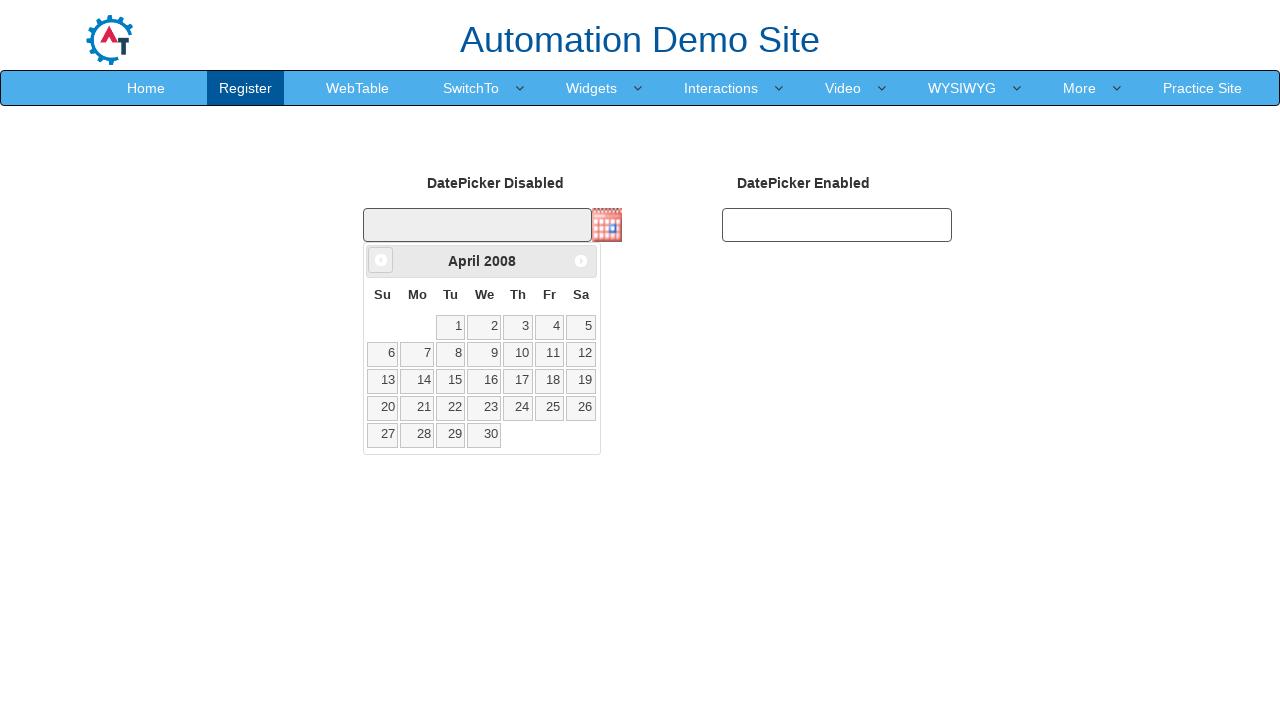

Retrieved updated month from datepicker
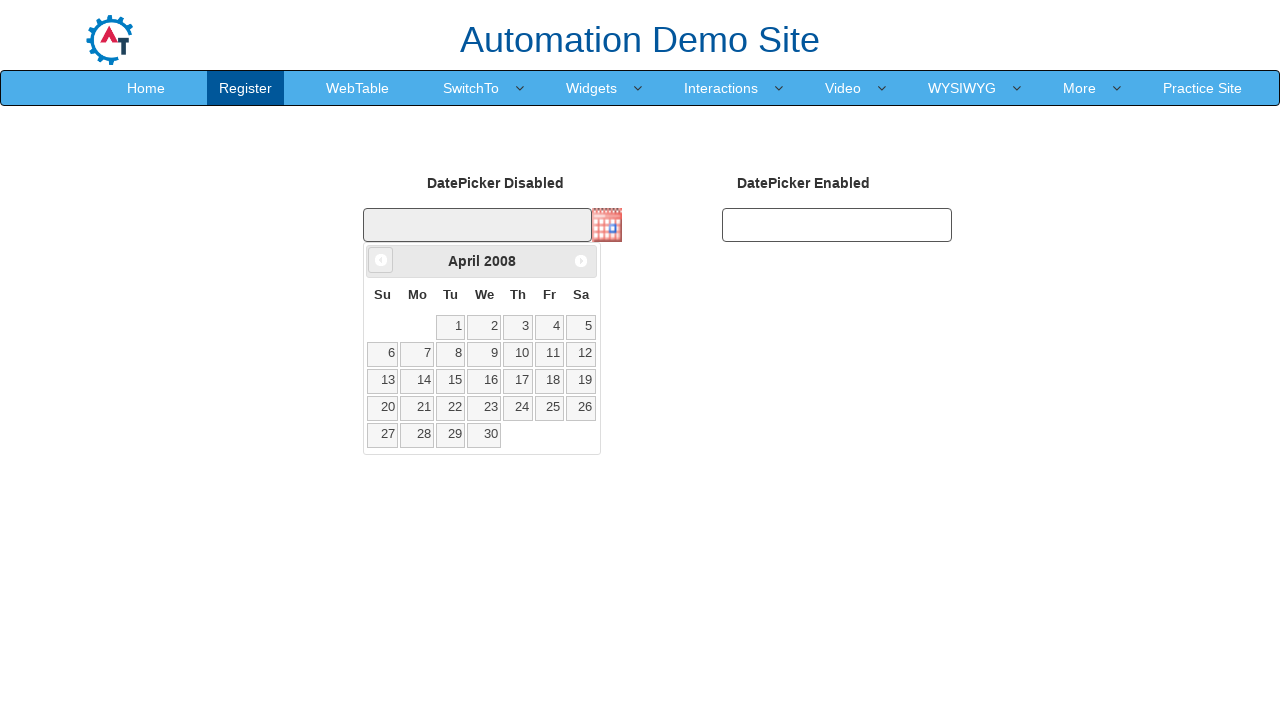

Retrieved updated year from datepicker
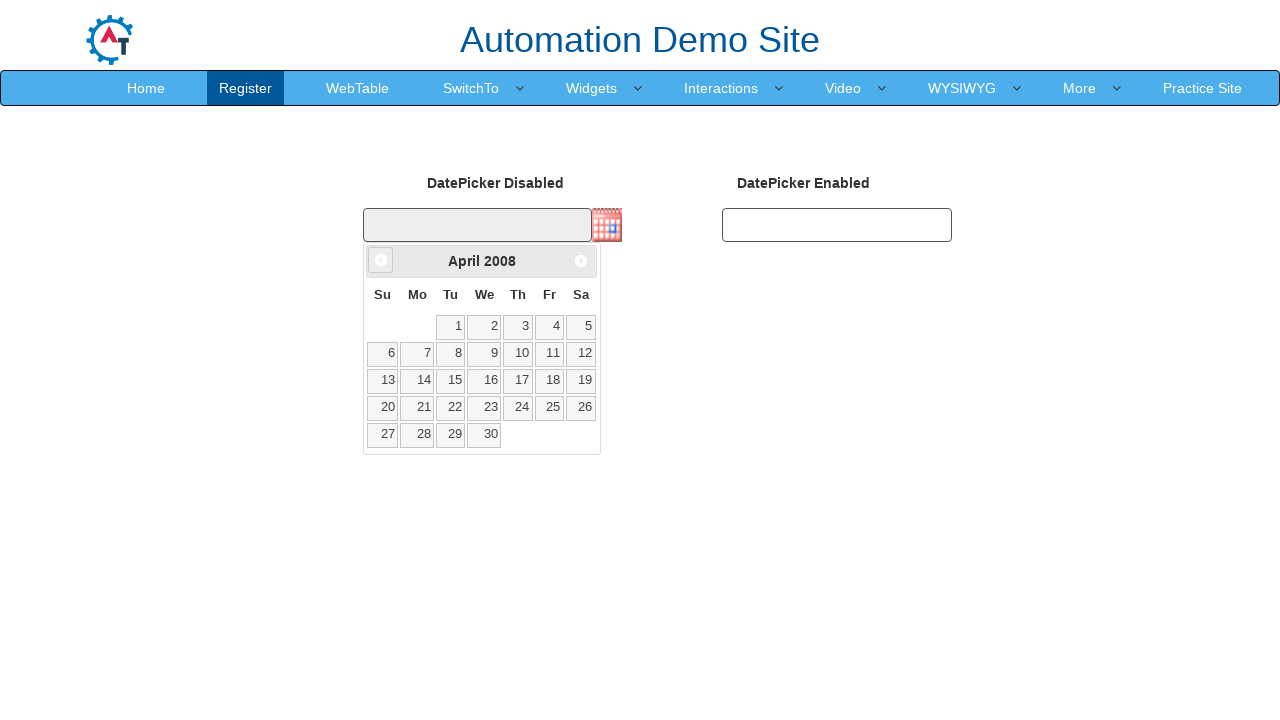

Clicked Previous button to navigate backwards (currently at April 2008) at (381, 260) on span:text('Prev')
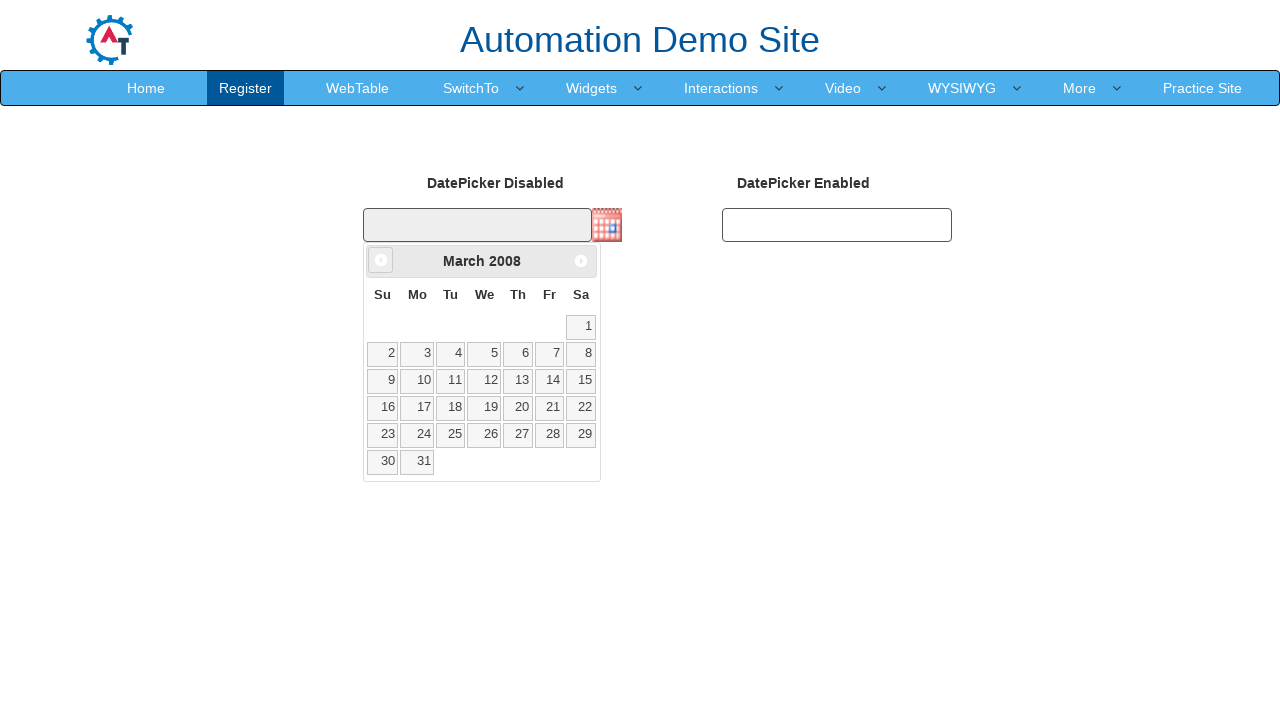

Retrieved updated month from datepicker
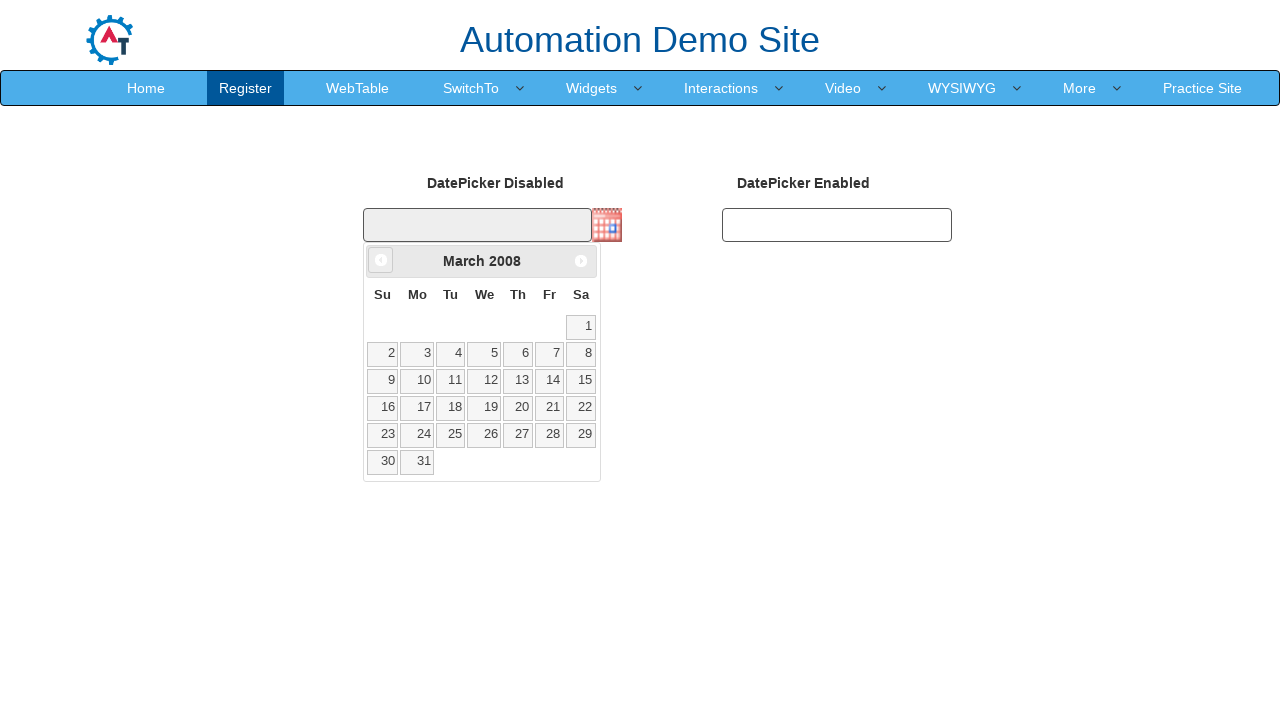

Retrieved updated year from datepicker
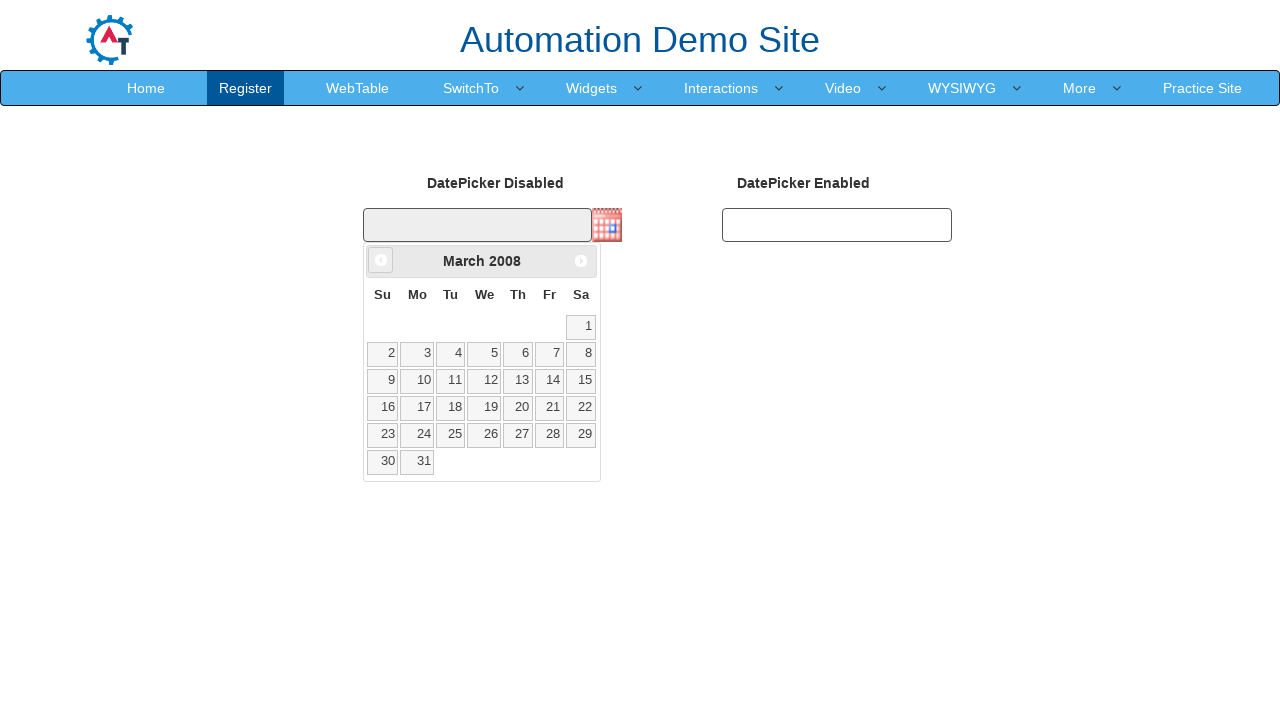

Clicked Previous button to navigate backwards (currently at March 2008) at (381, 260) on span:text('Prev')
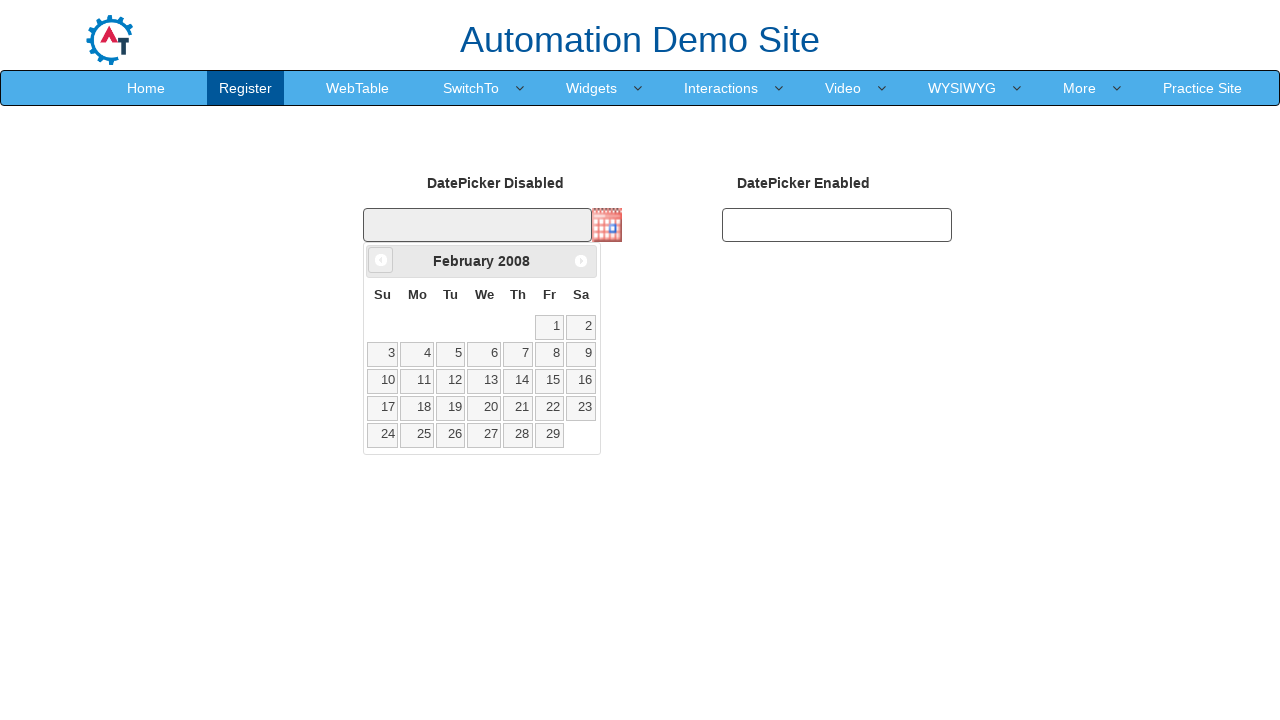

Retrieved updated month from datepicker
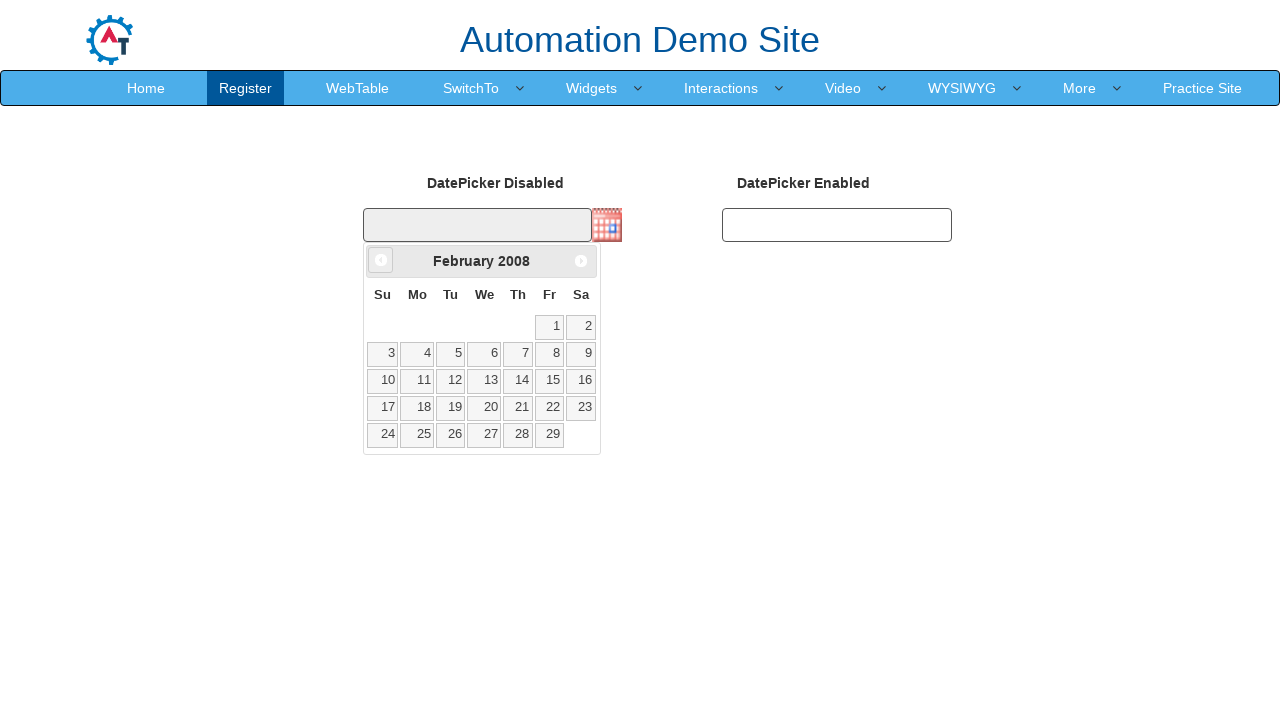

Retrieved updated year from datepicker
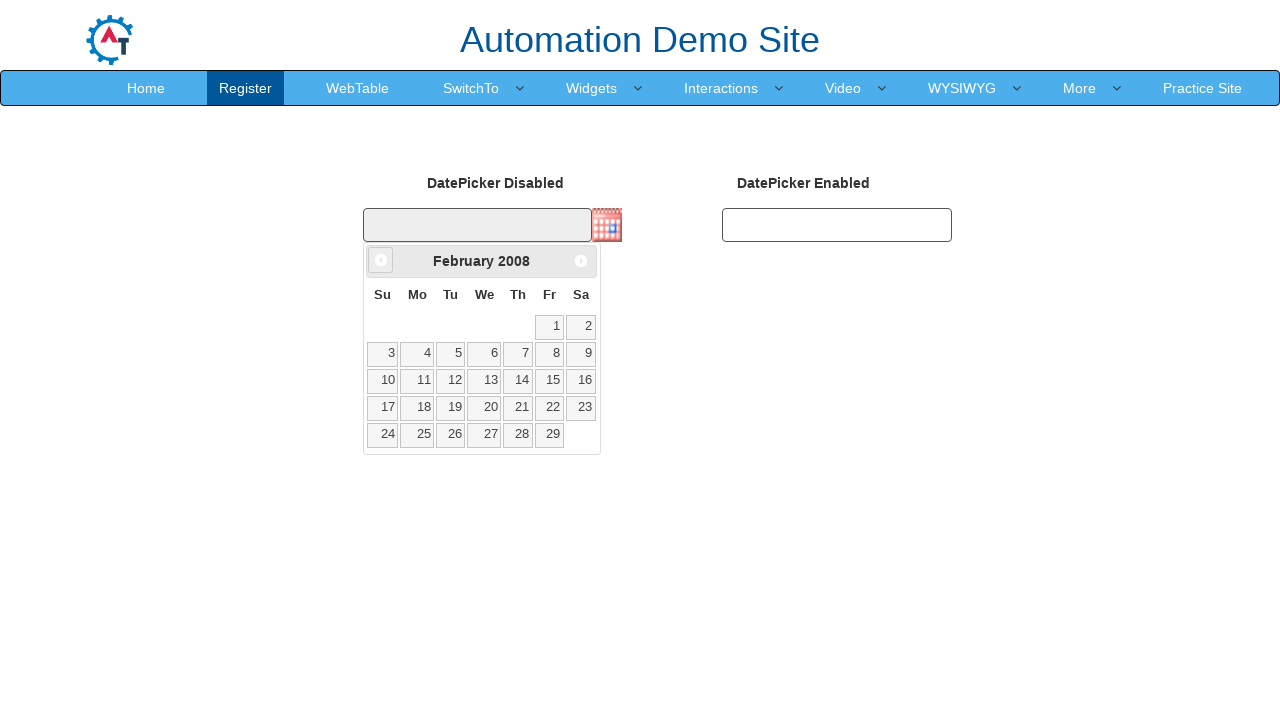

Clicked Previous button to navigate backwards (currently at February 2008) at (381, 260) on span:text('Prev')
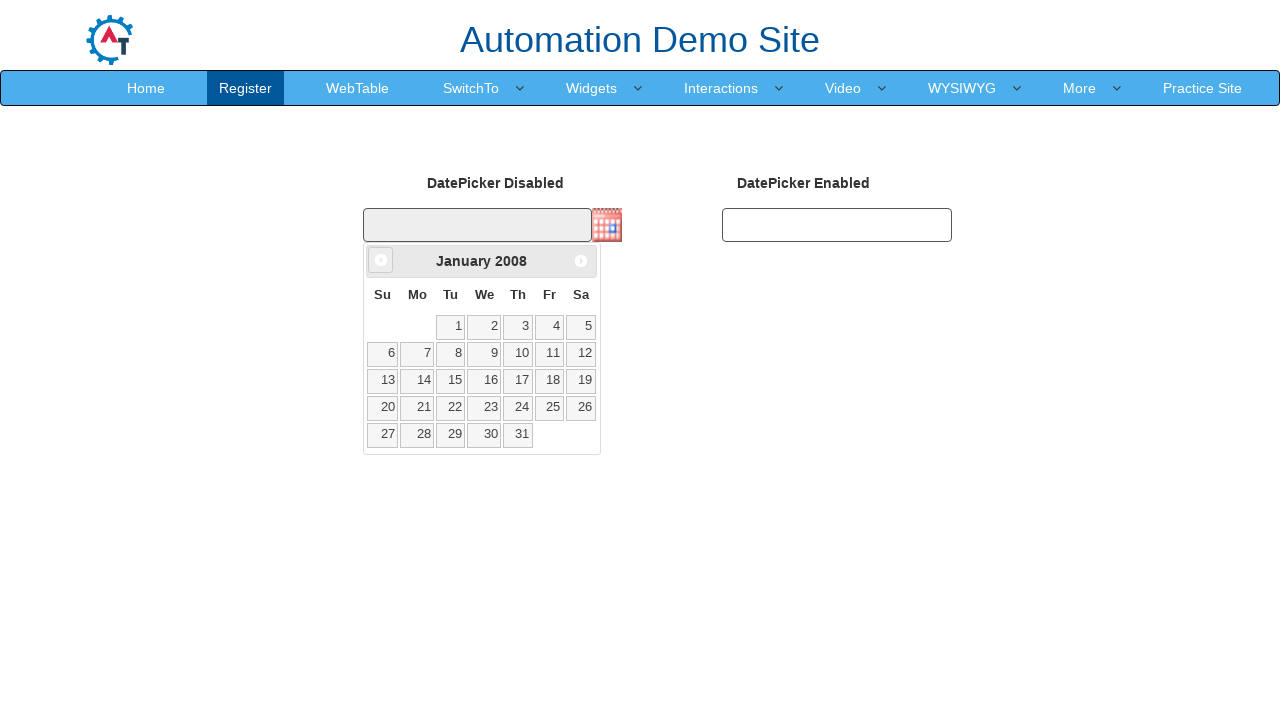

Retrieved updated month from datepicker
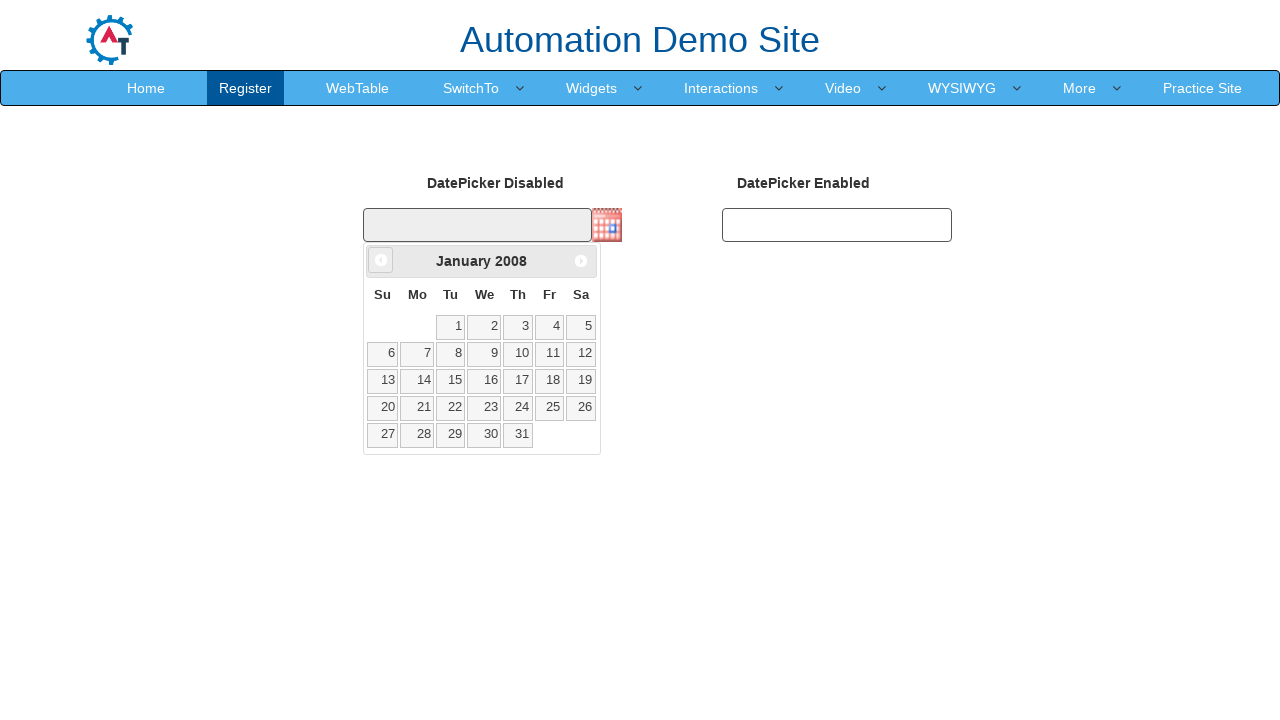

Retrieved updated year from datepicker
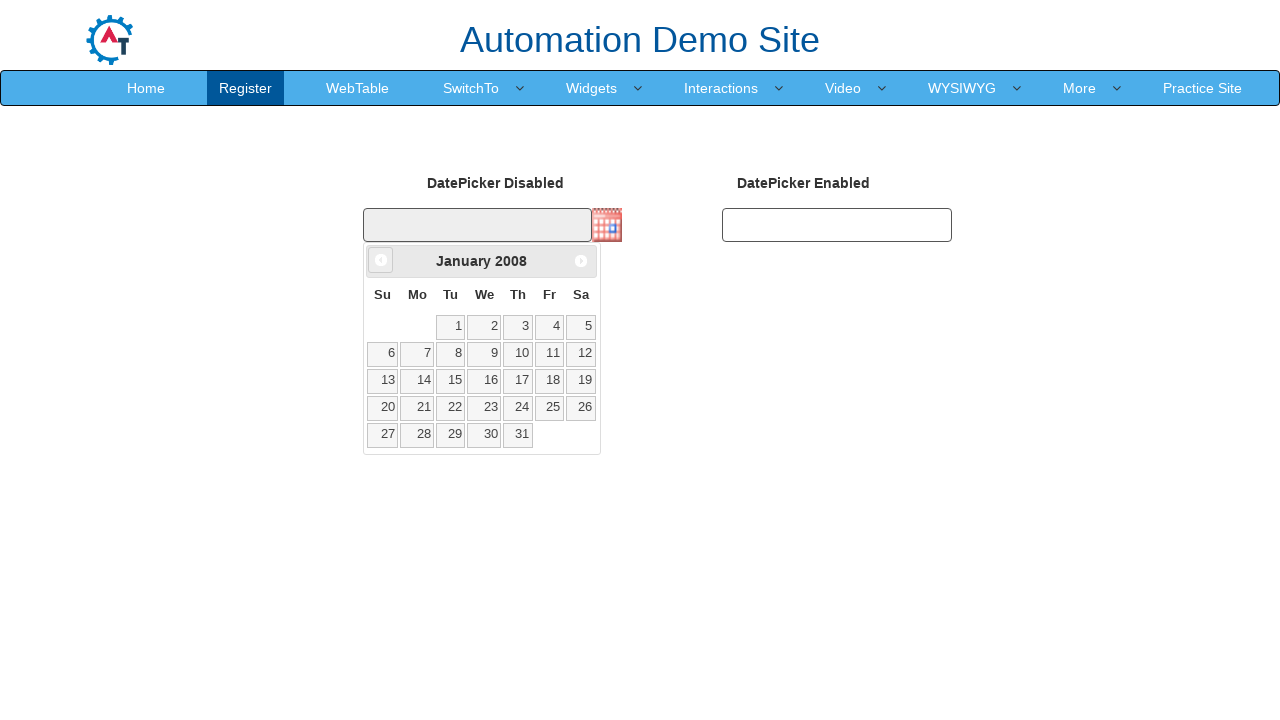

Clicked Previous button to navigate backwards (currently at January 2008) at (381, 260) on span:text('Prev')
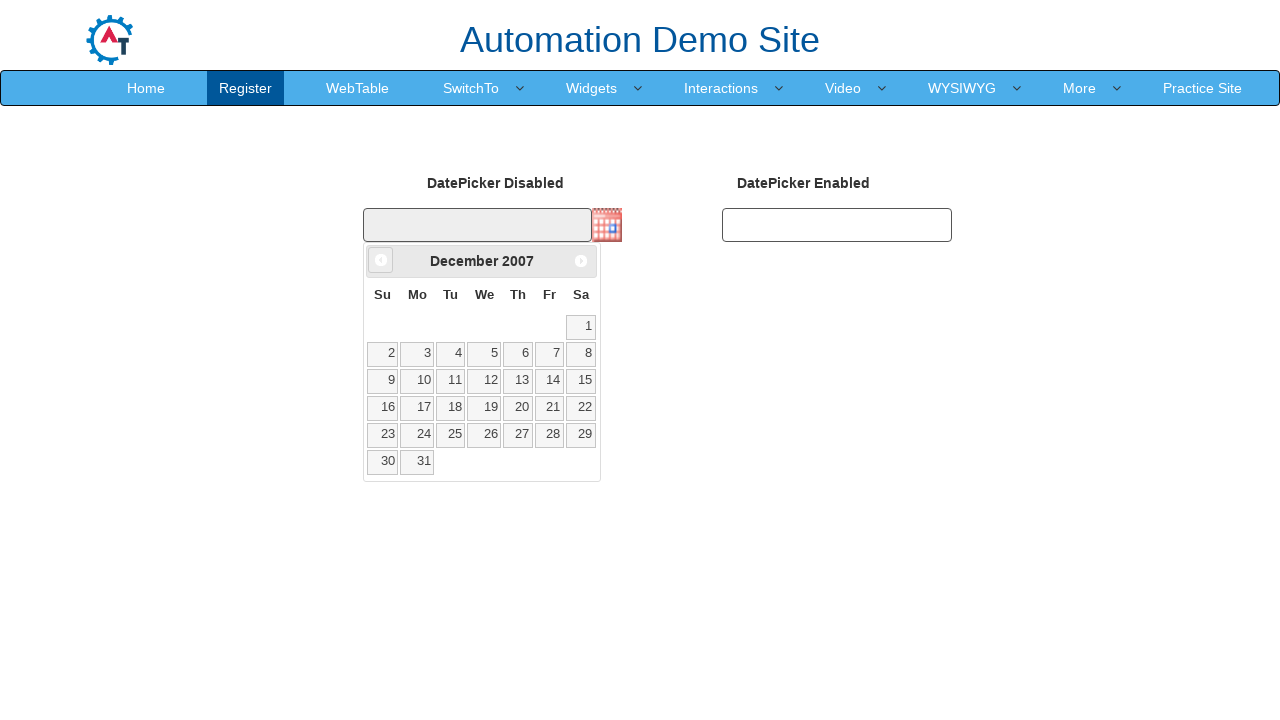

Retrieved updated month from datepicker
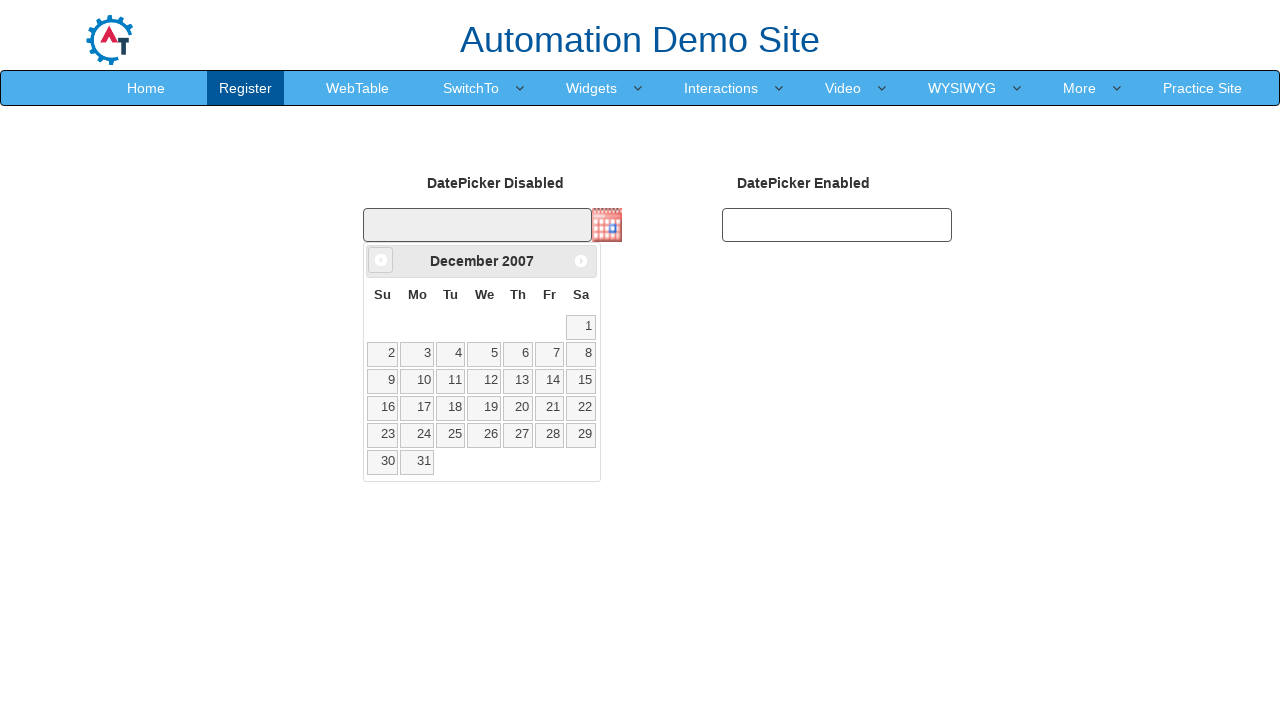

Retrieved updated year from datepicker
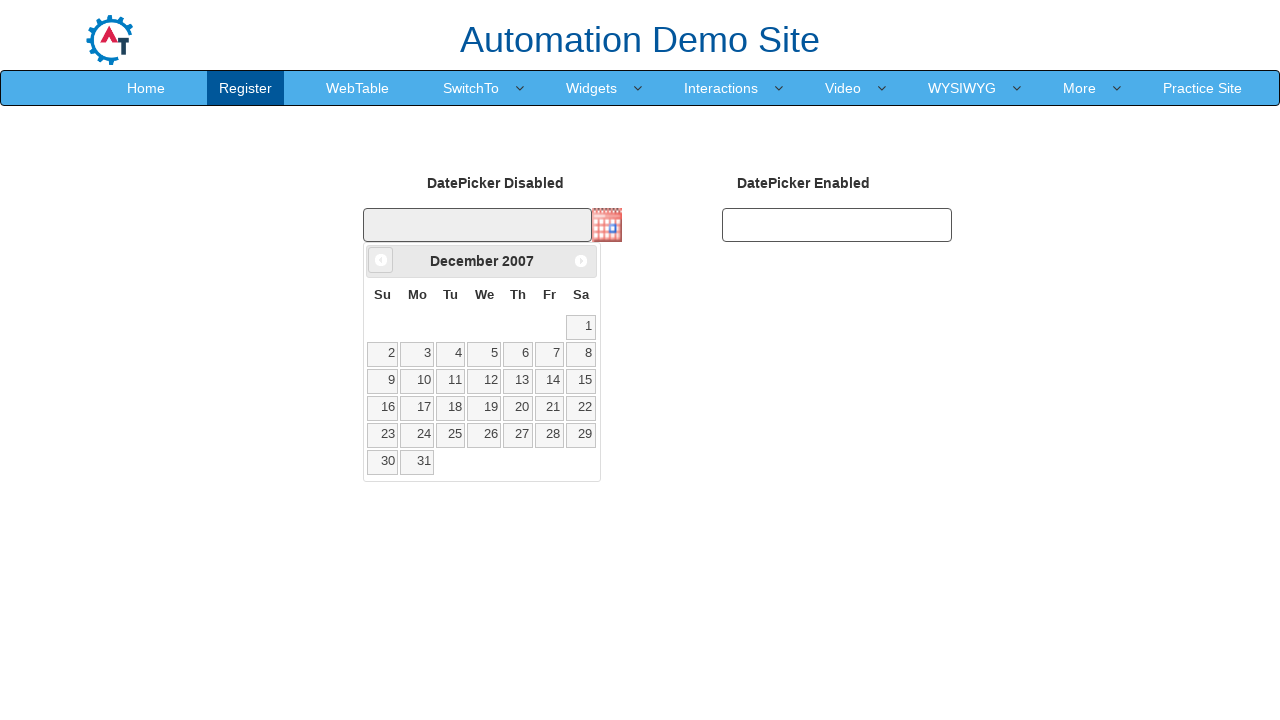

Clicked Previous button to navigate backwards (currently at December 2007) at (381, 260) on span:text('Prev')
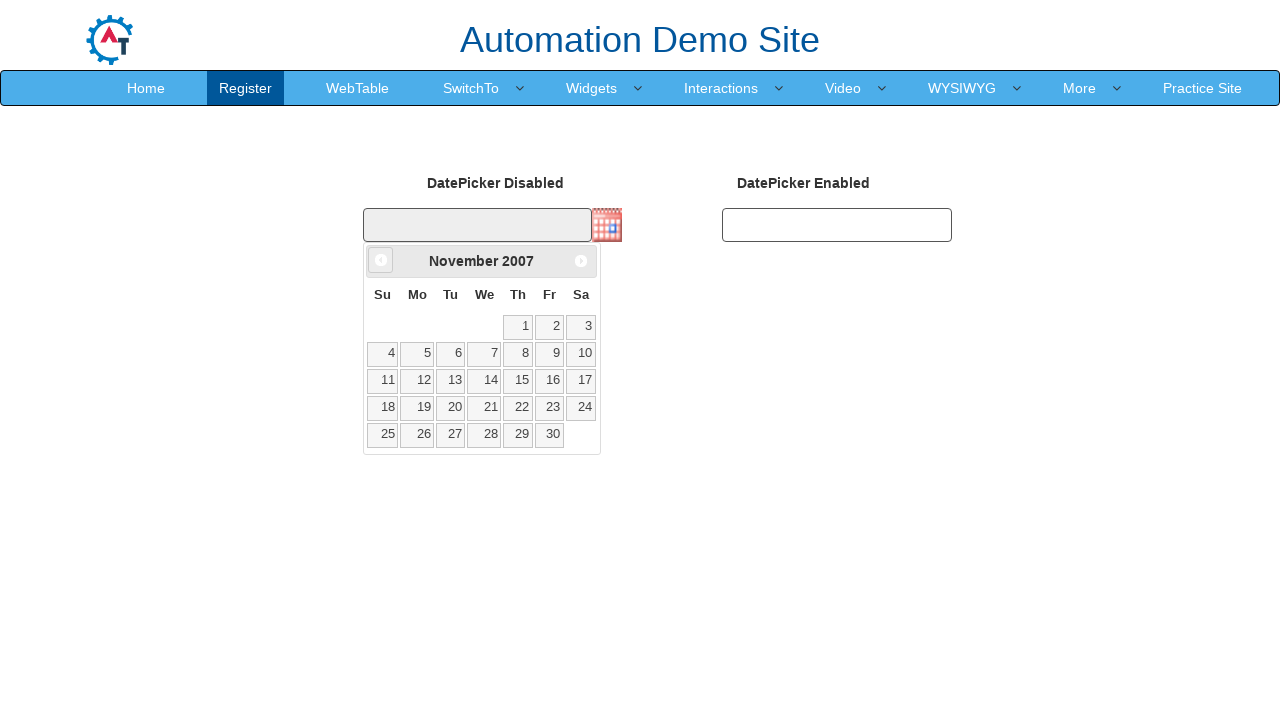

Retrieved updated month from datepicker
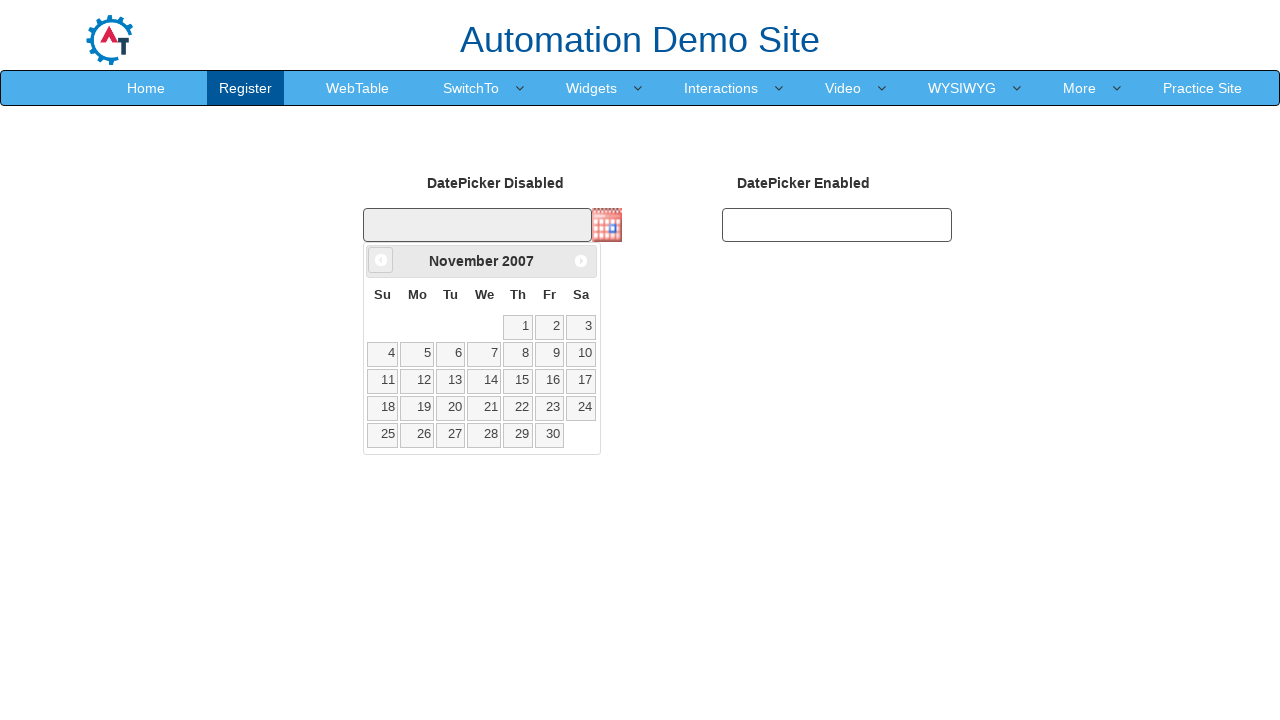

Retrieved updated year from datepicker
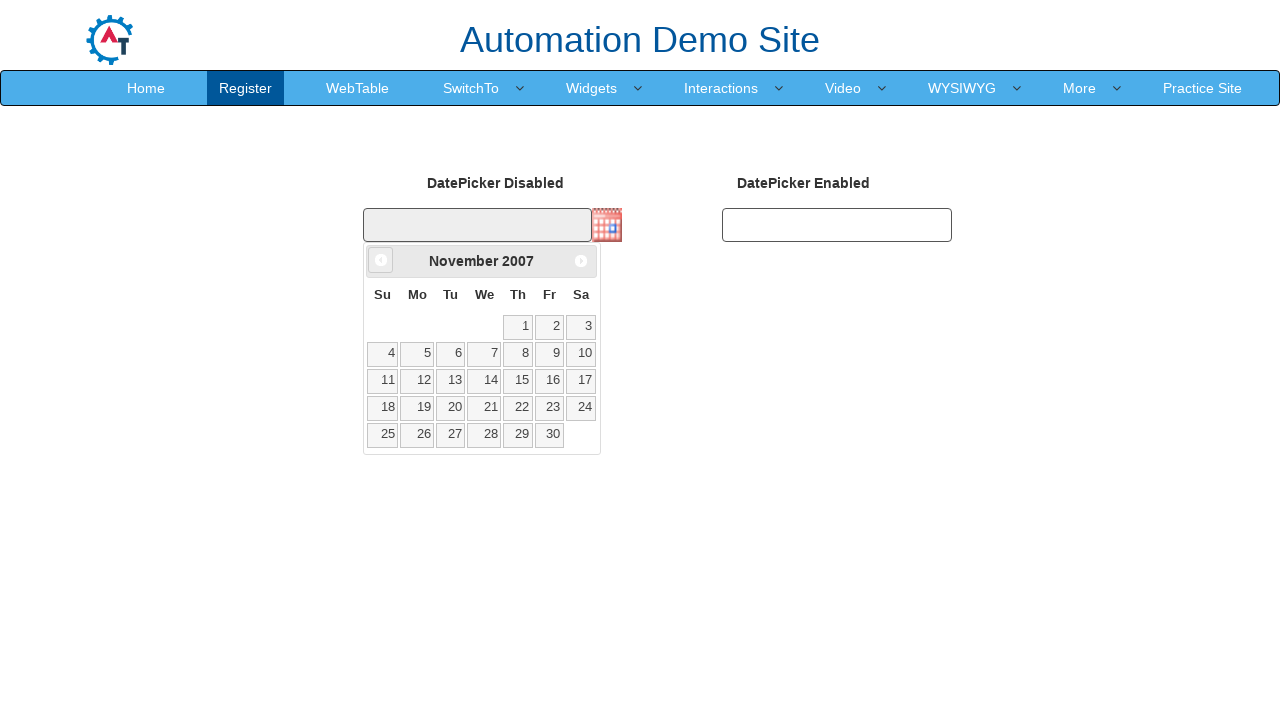

Clicked Previous button to navigate backwards (currently at November 2007) at (381, 260) on span:text('Prev')
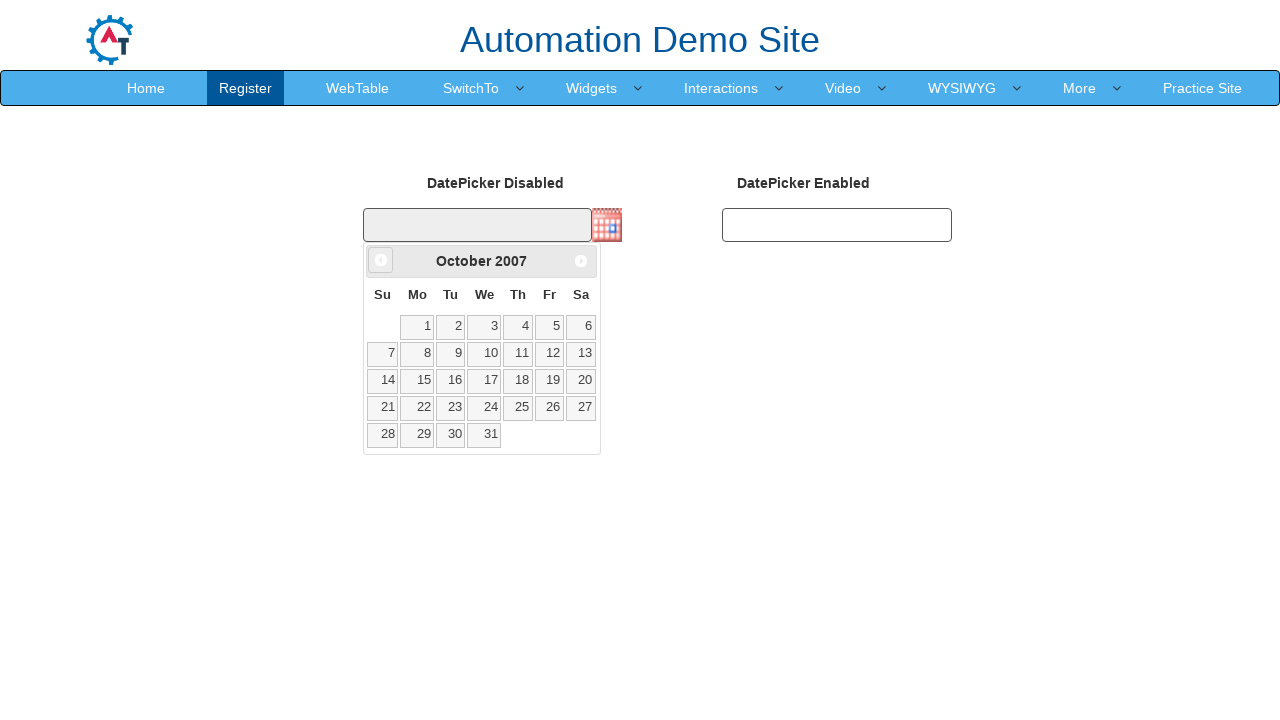

Retrieved updated month from datepicker
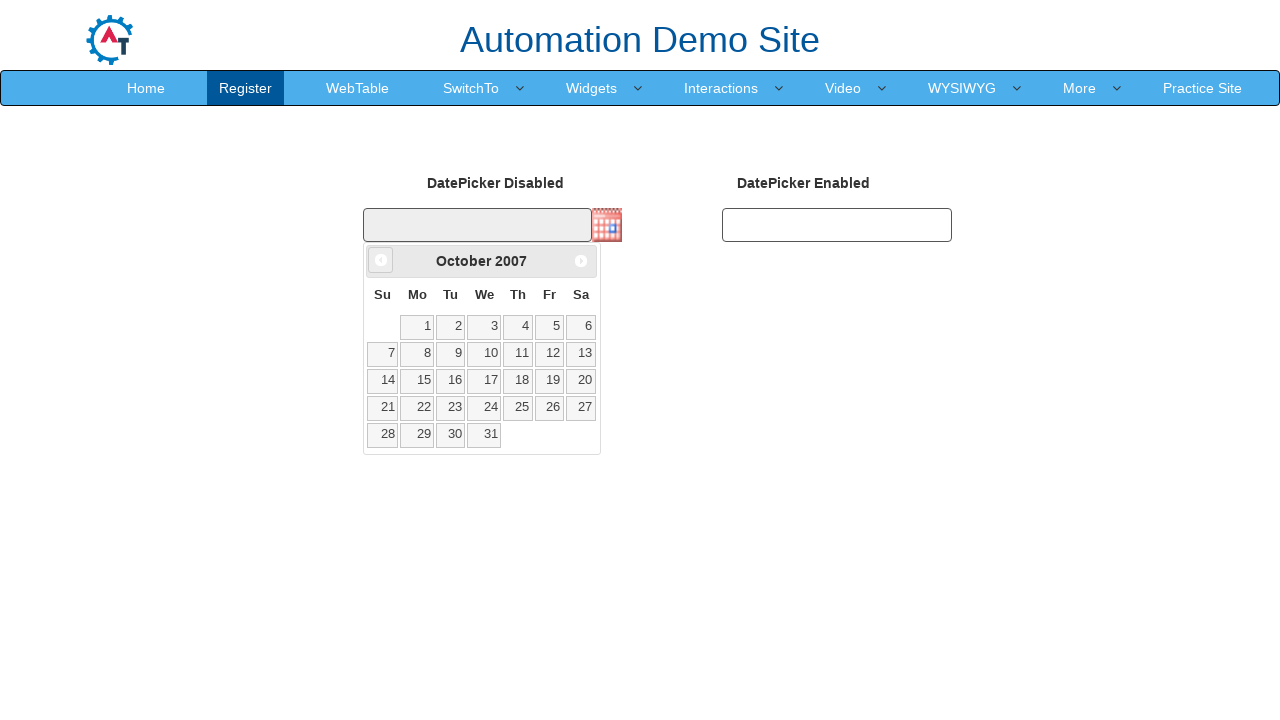

Retrieved updated year from datepicker
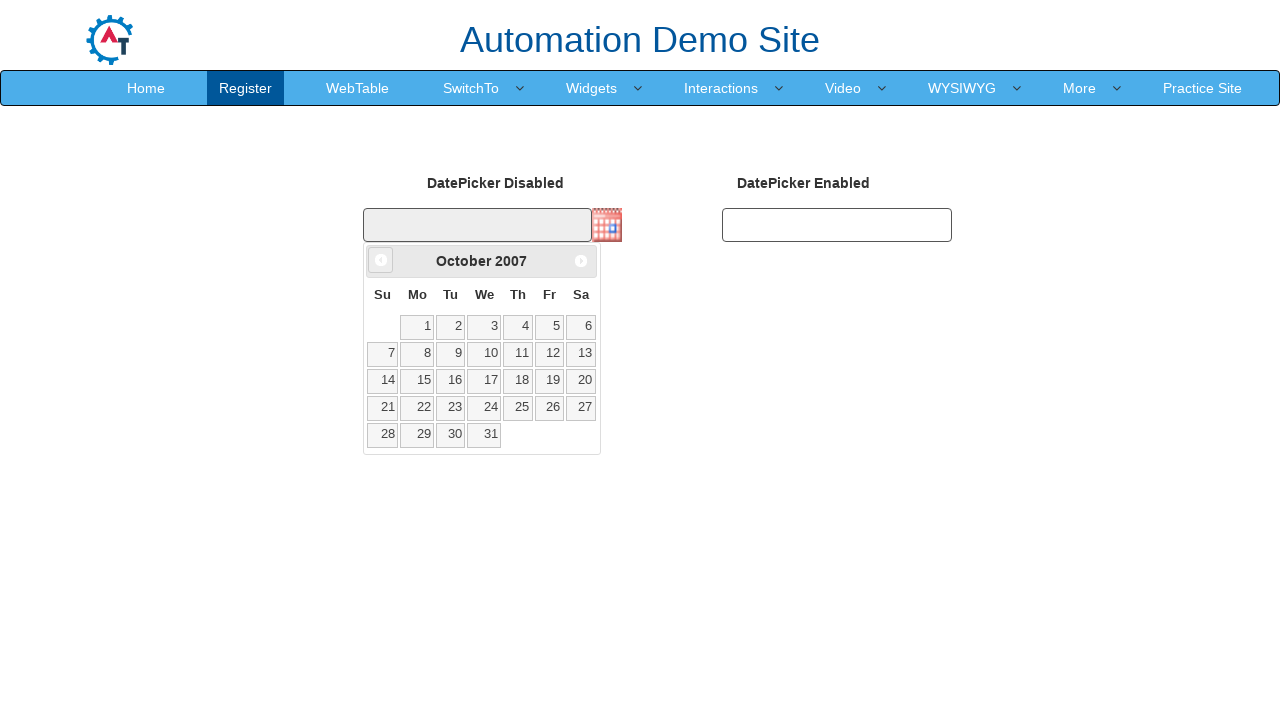

Clicked Previous button to navigate backwards (currently at October 2007) at (381, 260) on span:text('Prev')
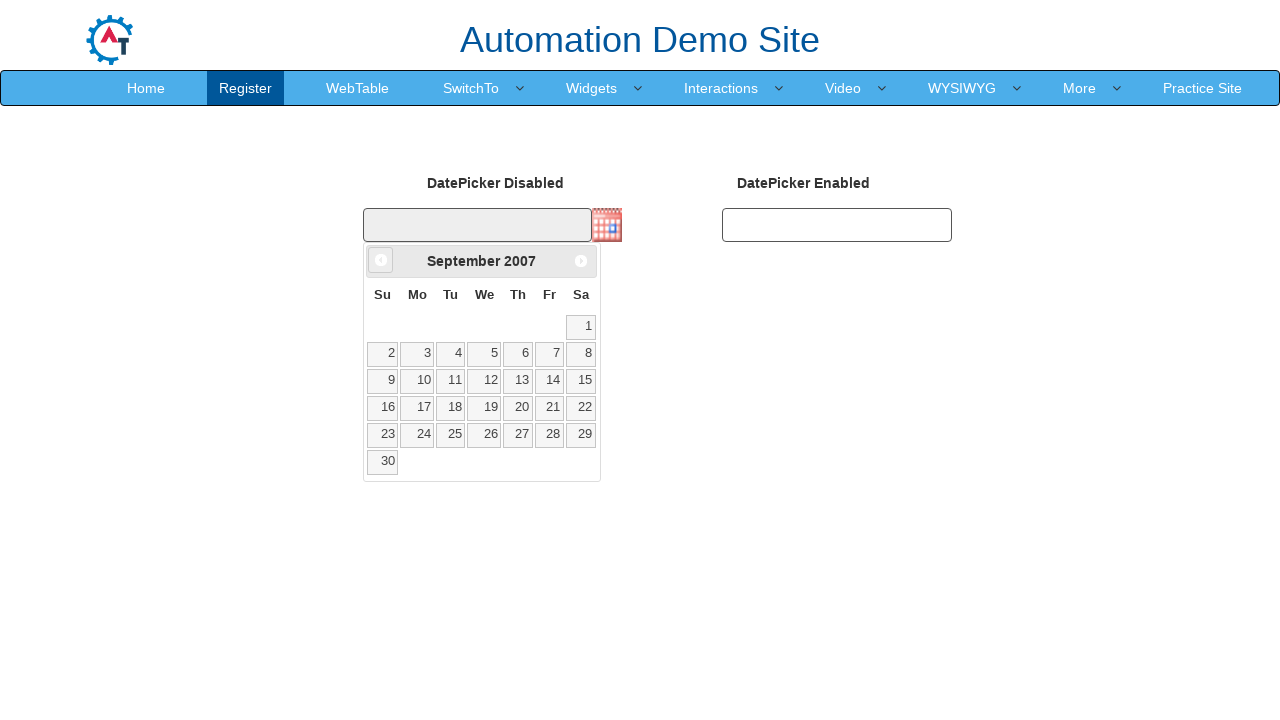

Retrieved updated month from datepicker
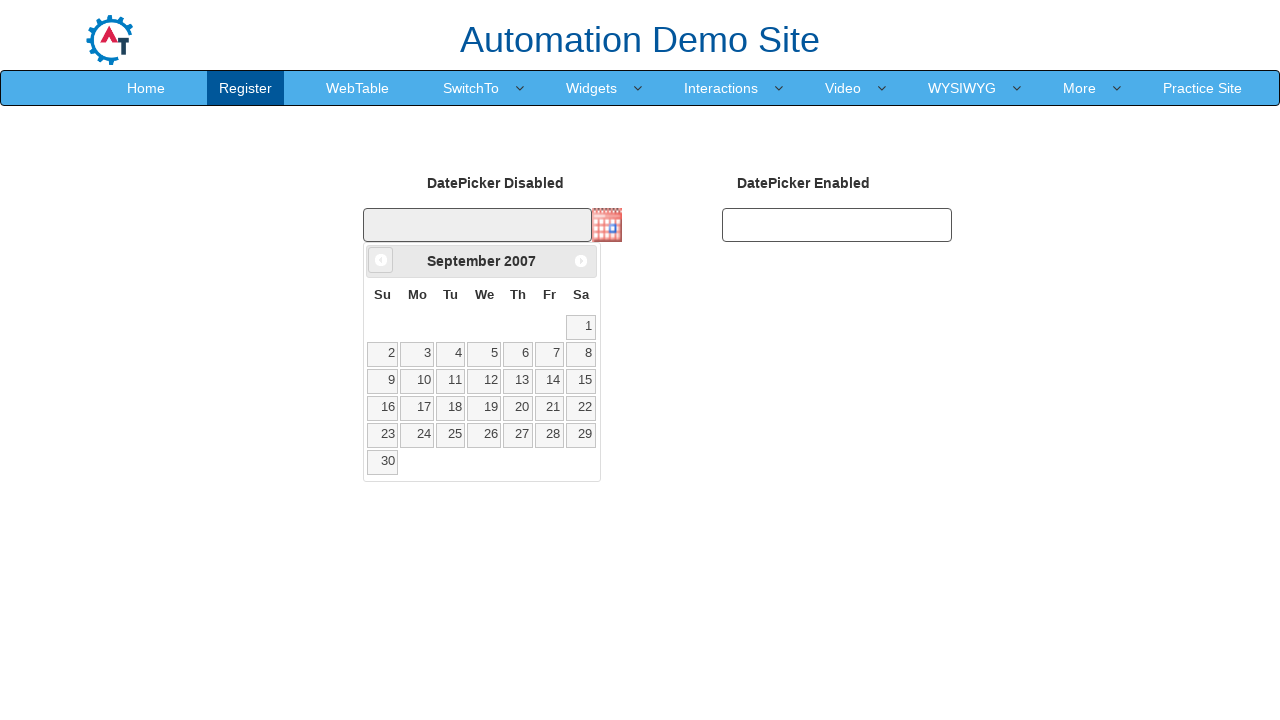

Retrieved updated year from datepicker
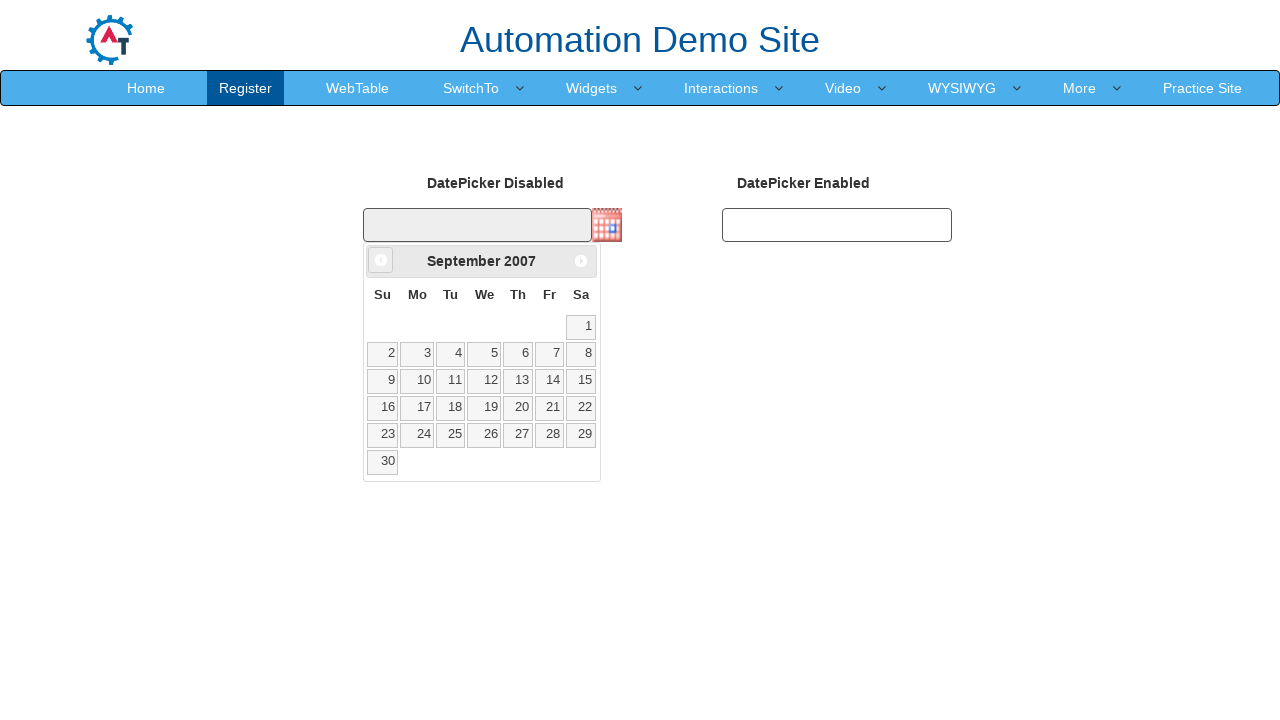

Clicked Previous button to navigate backwards (currently at September 2007) at (381, 260) on span:text('Prev')
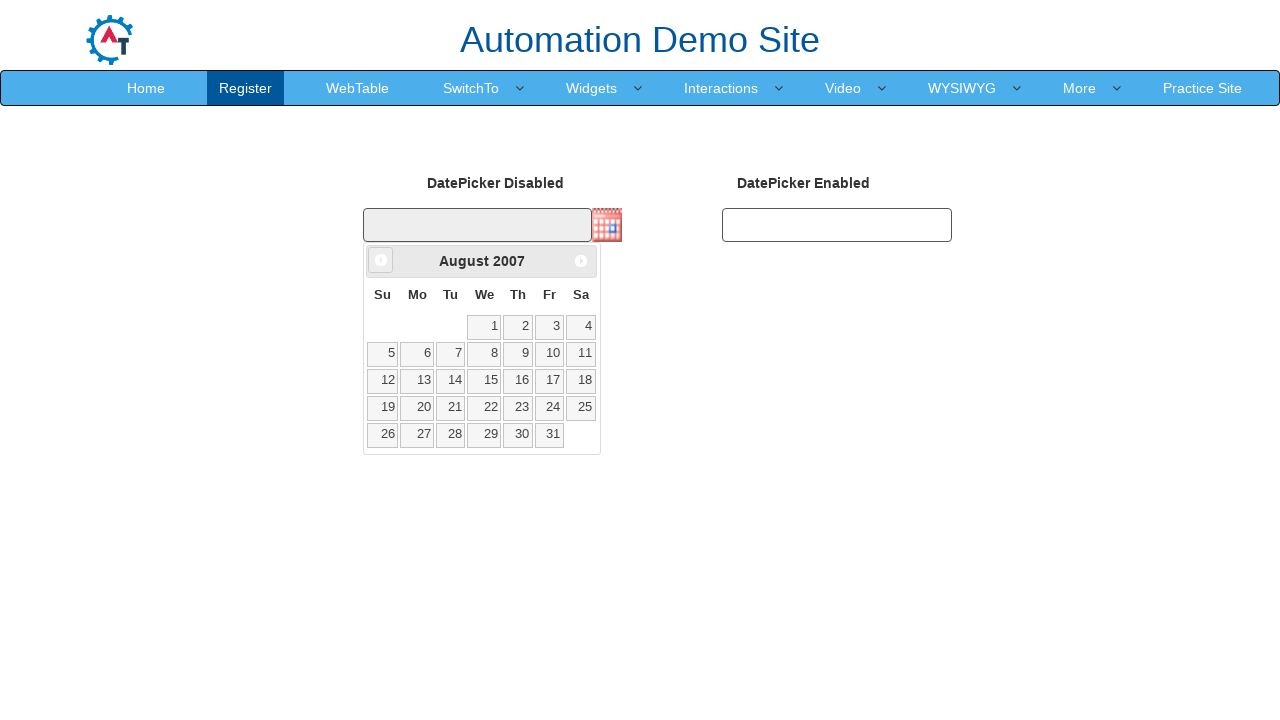

Retrieved updated month from datepicker
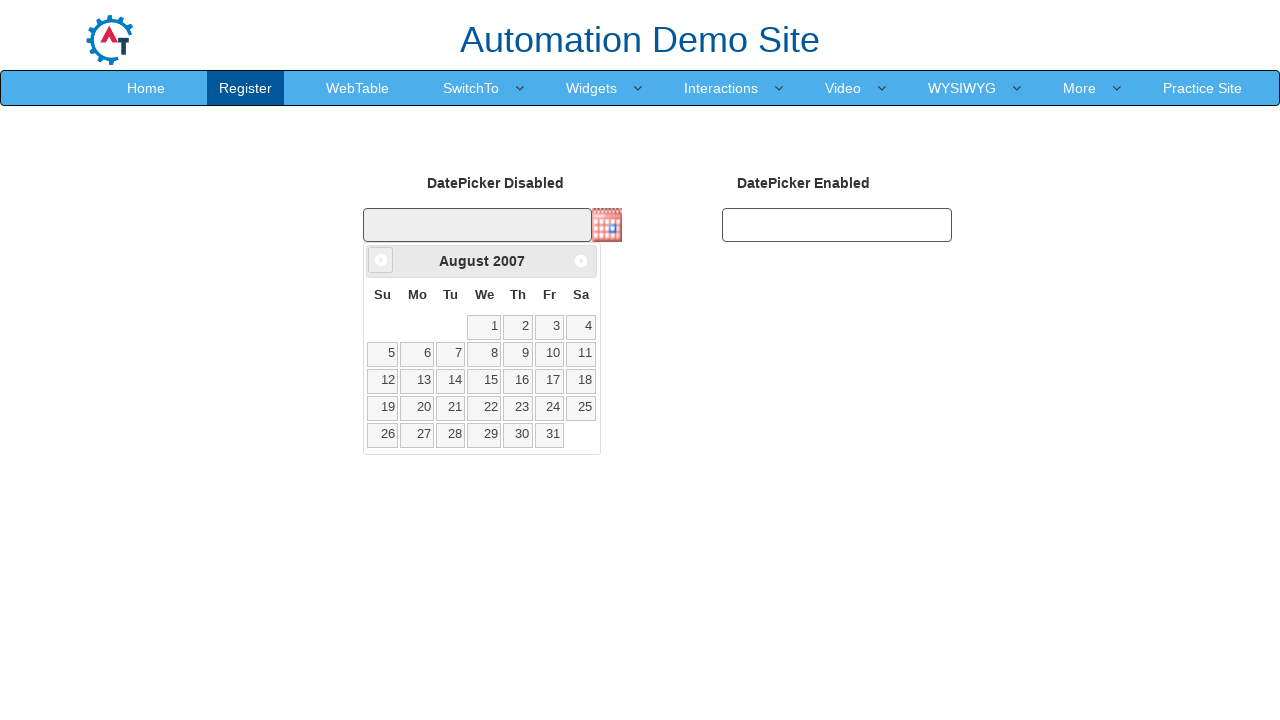

Retrieved updated year from datepicker
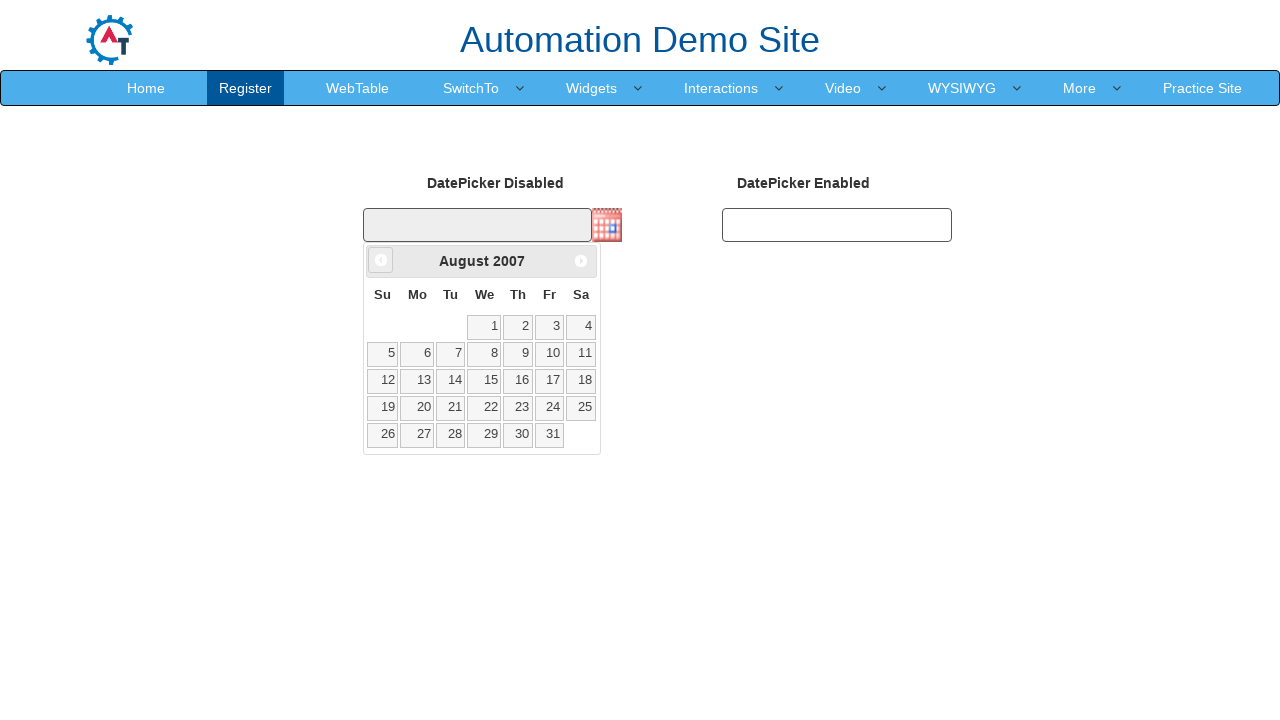

Clicked Previous button to navigate backwards (currently at August 2007) at (381, 260) on span:text('Prev')
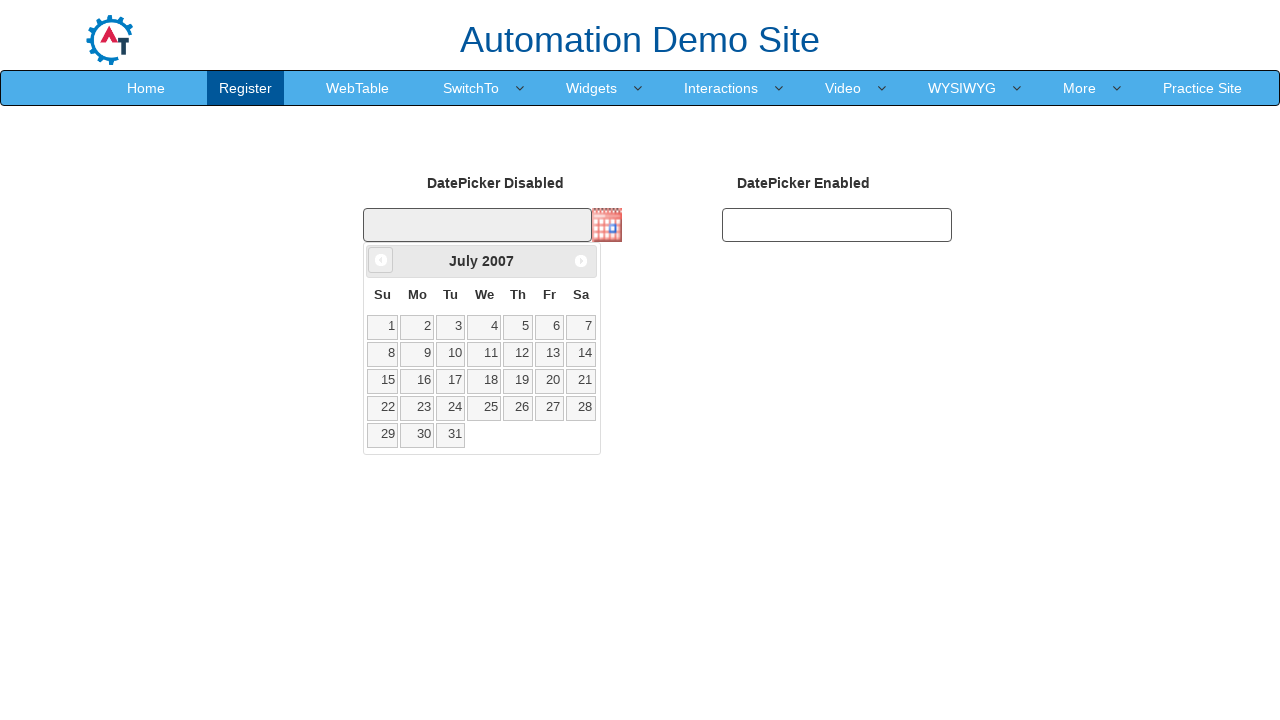

Retrieved updated month from datepicker
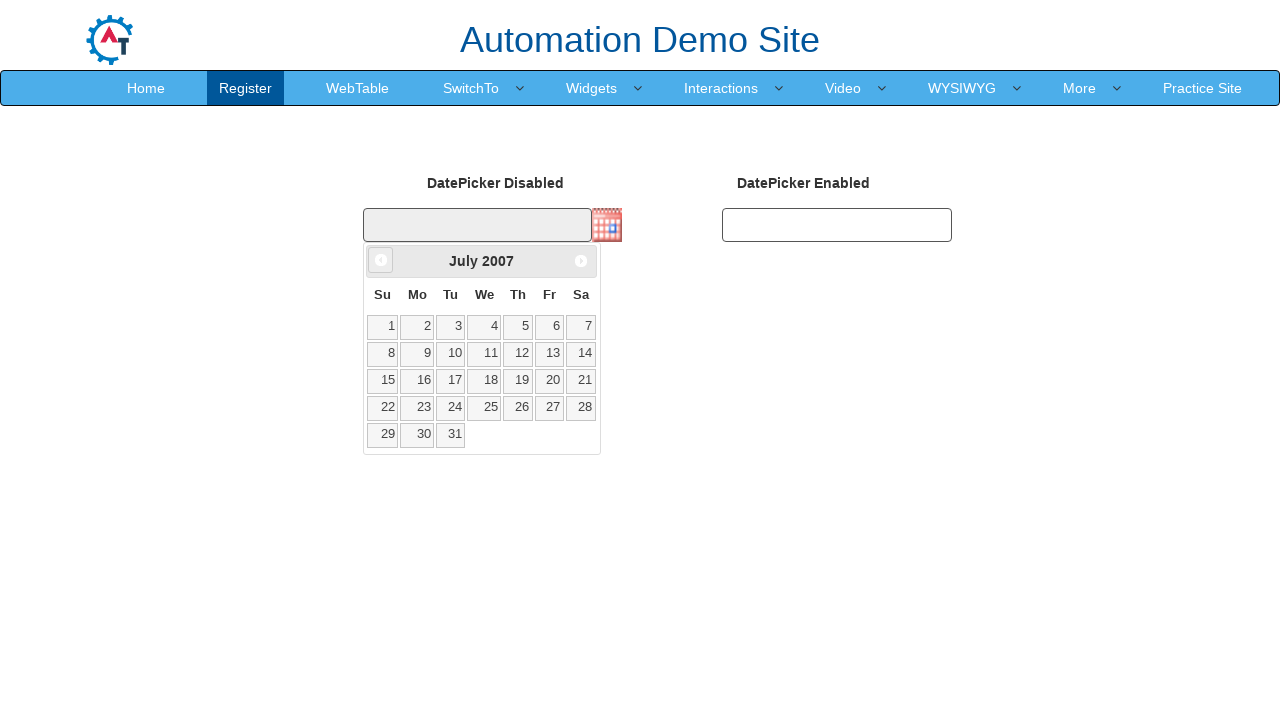

Retrieved updated year from datepicker
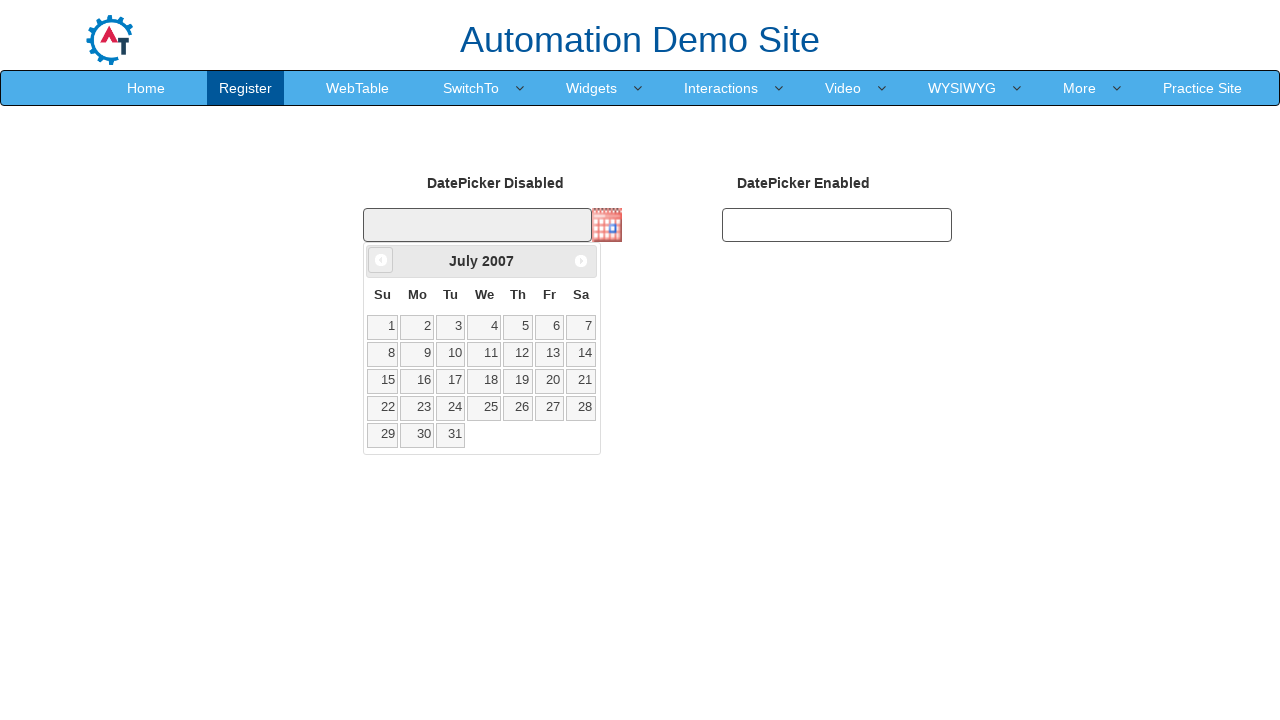

Clicked Previous button to navigate backwards (currently at July 2007) at (381, 260) on span:text('Prev')
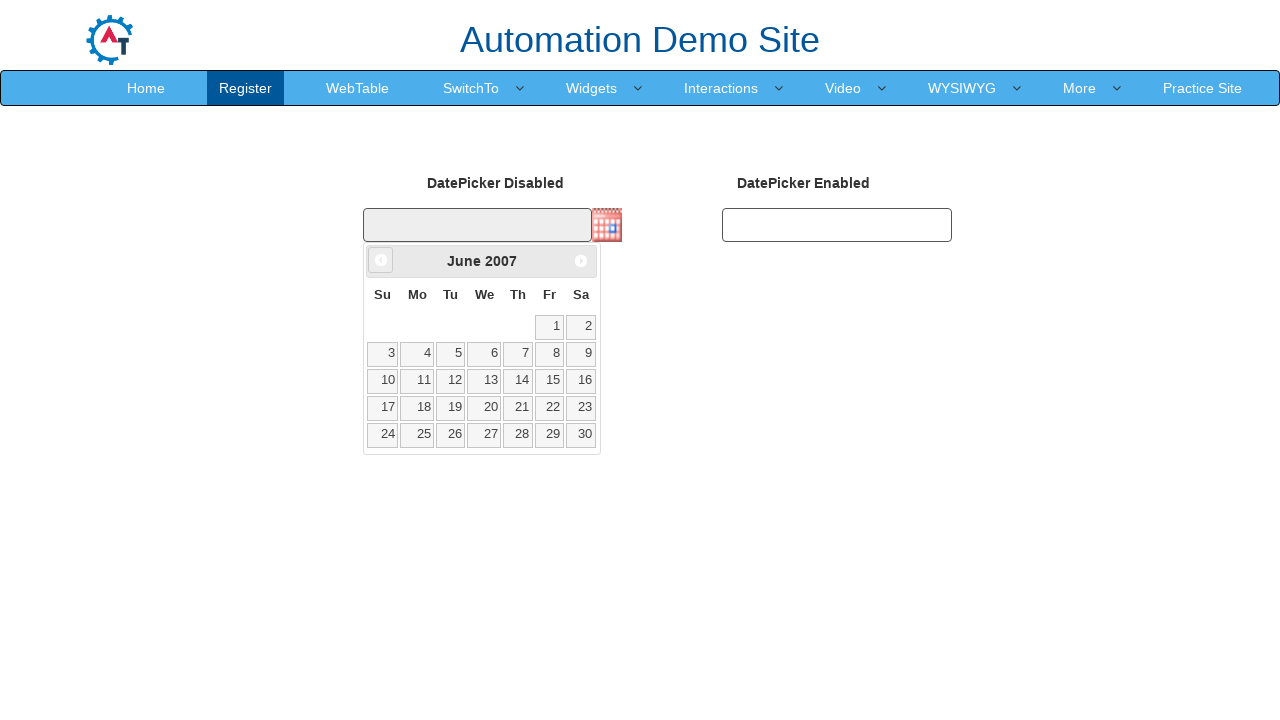

Retrieved updated month from datepicker
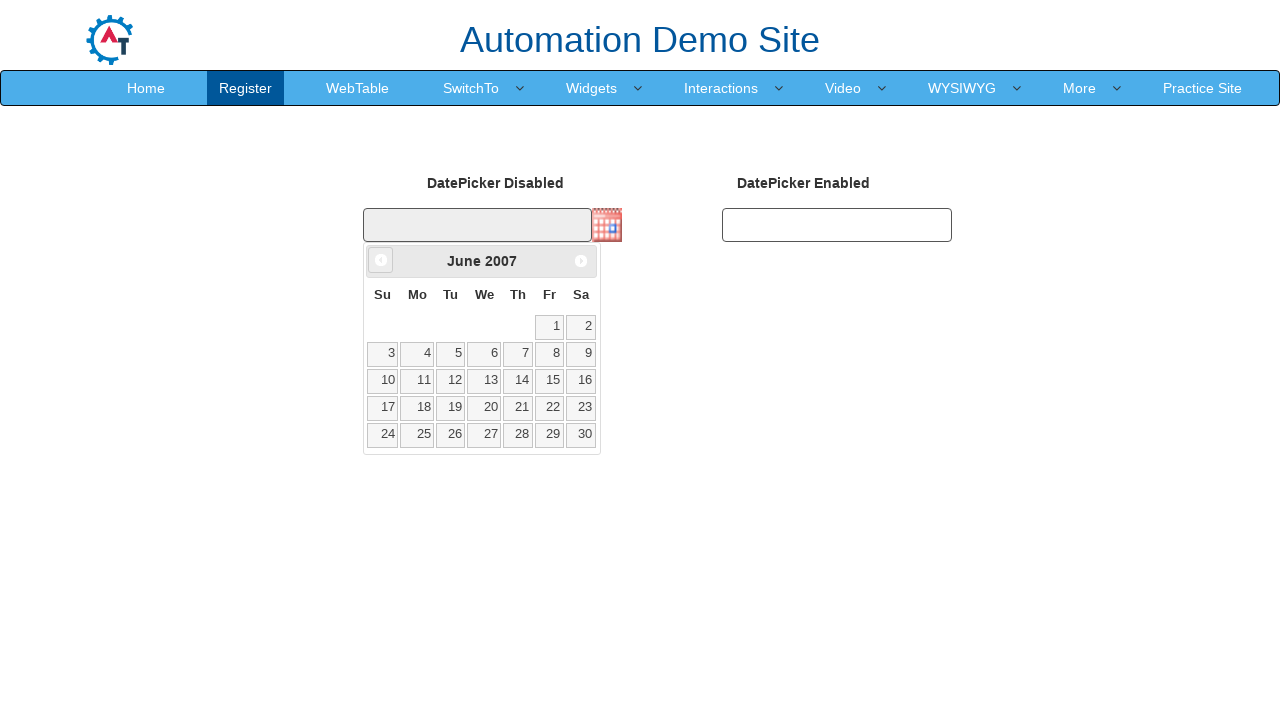

Retrieved updated year from datepicker
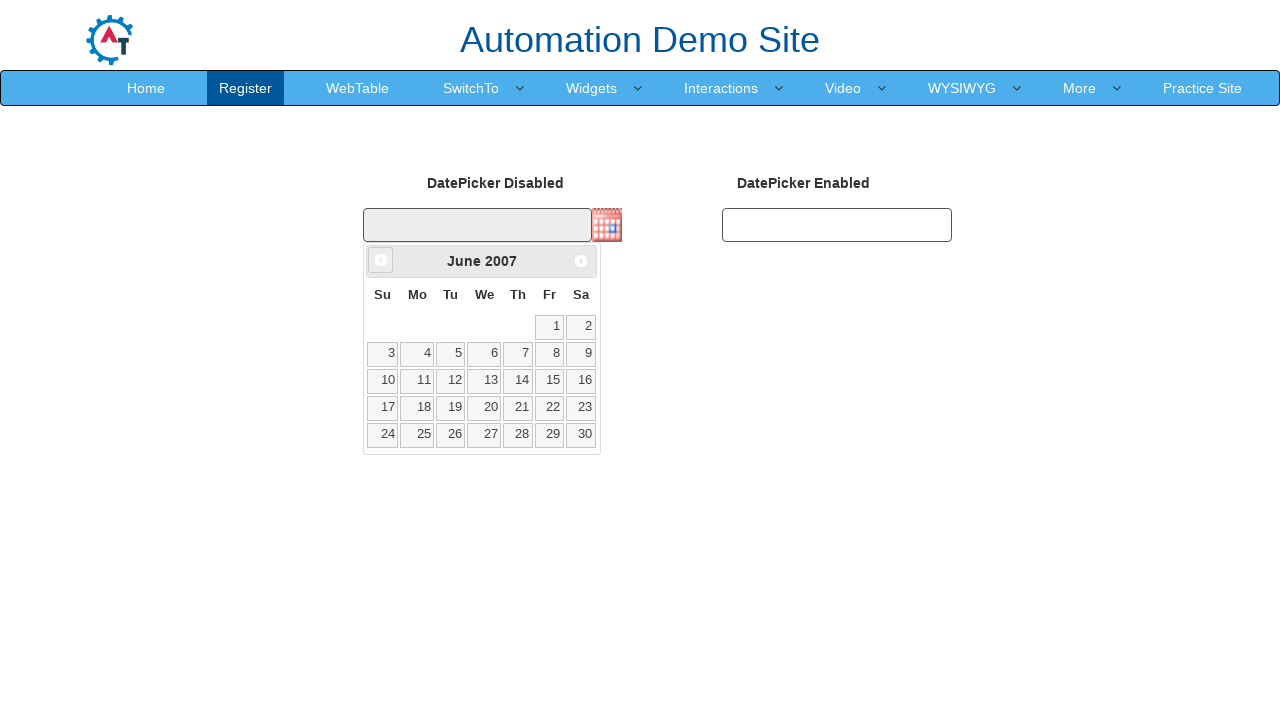

Clicked Previous button to navigate backwards (currently at June 2007) at (381, 260) on span:text('Prev')
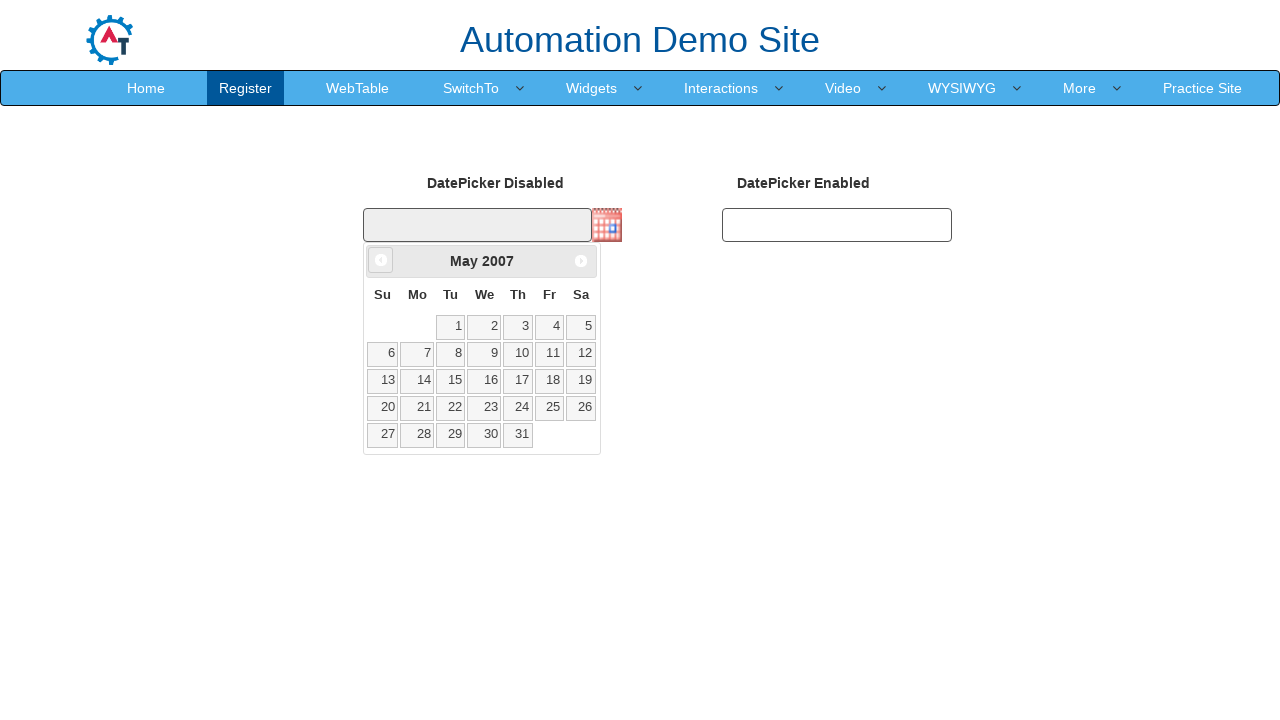

Retrieved updated month from datepicker
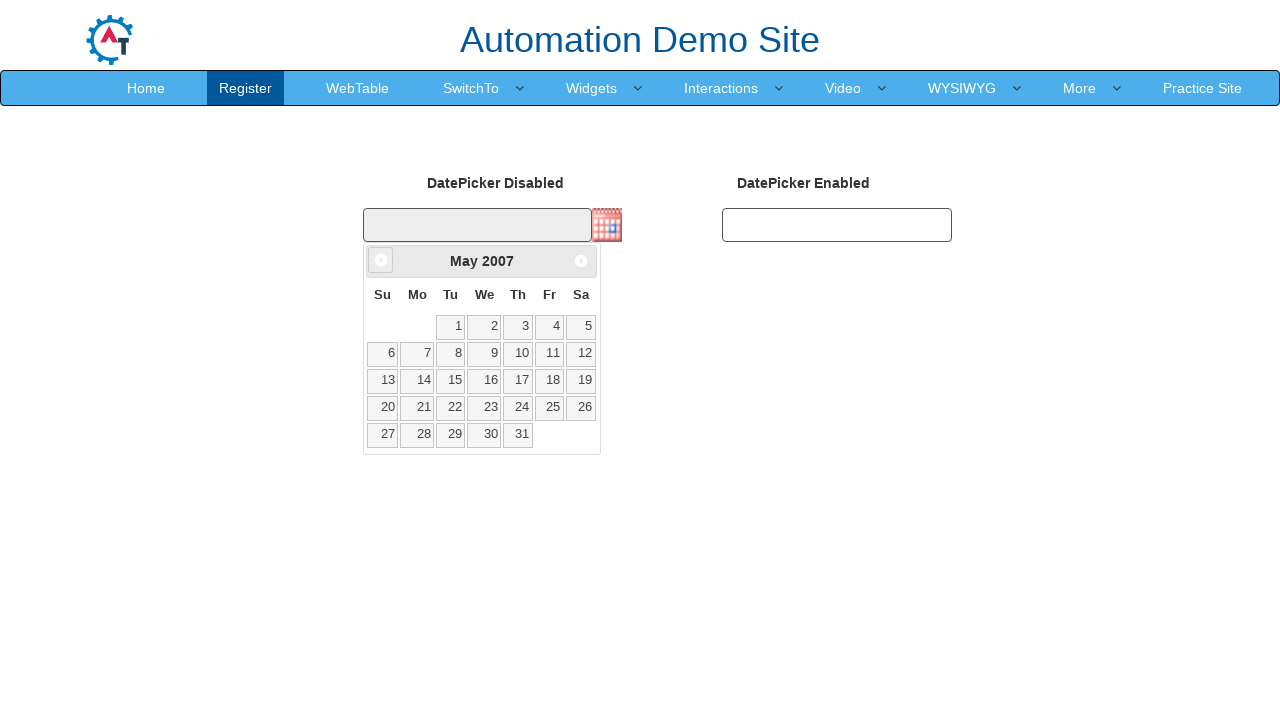

Retrieved updated year from datepicker
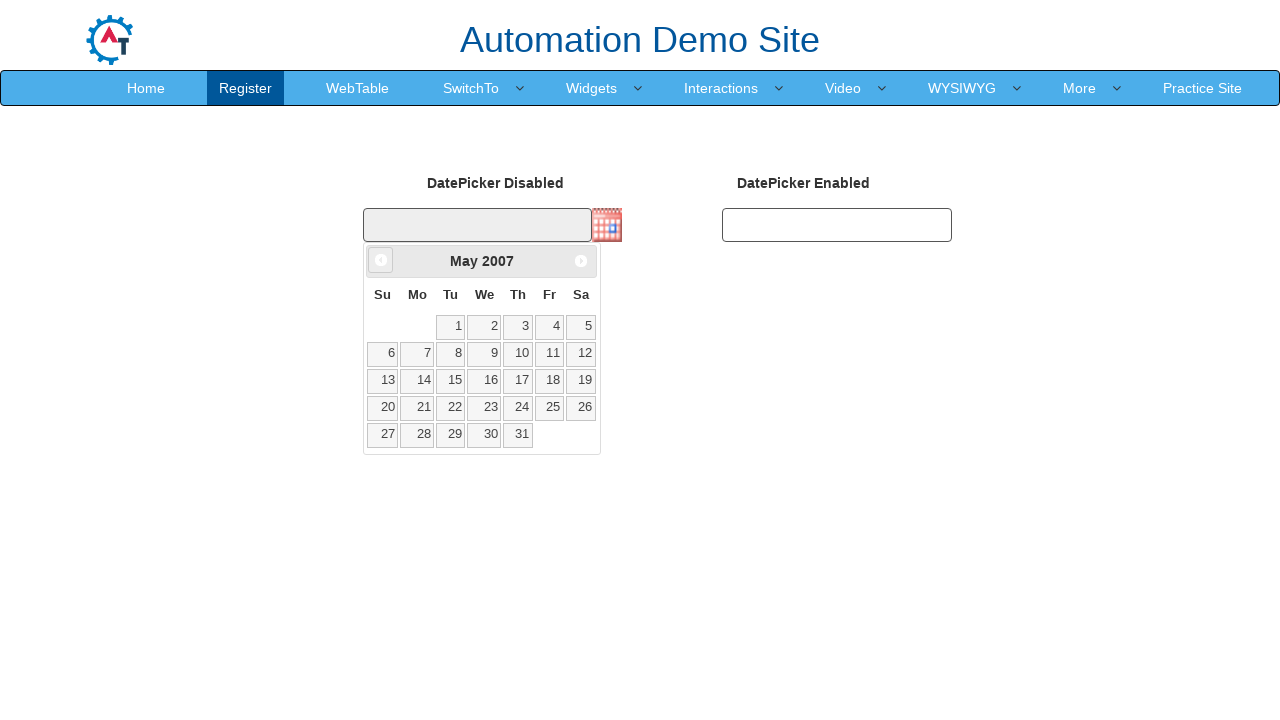

Clicked Previous button to navigate backwards (currently at May 2007) at (381, 260) on span:text('Prev')
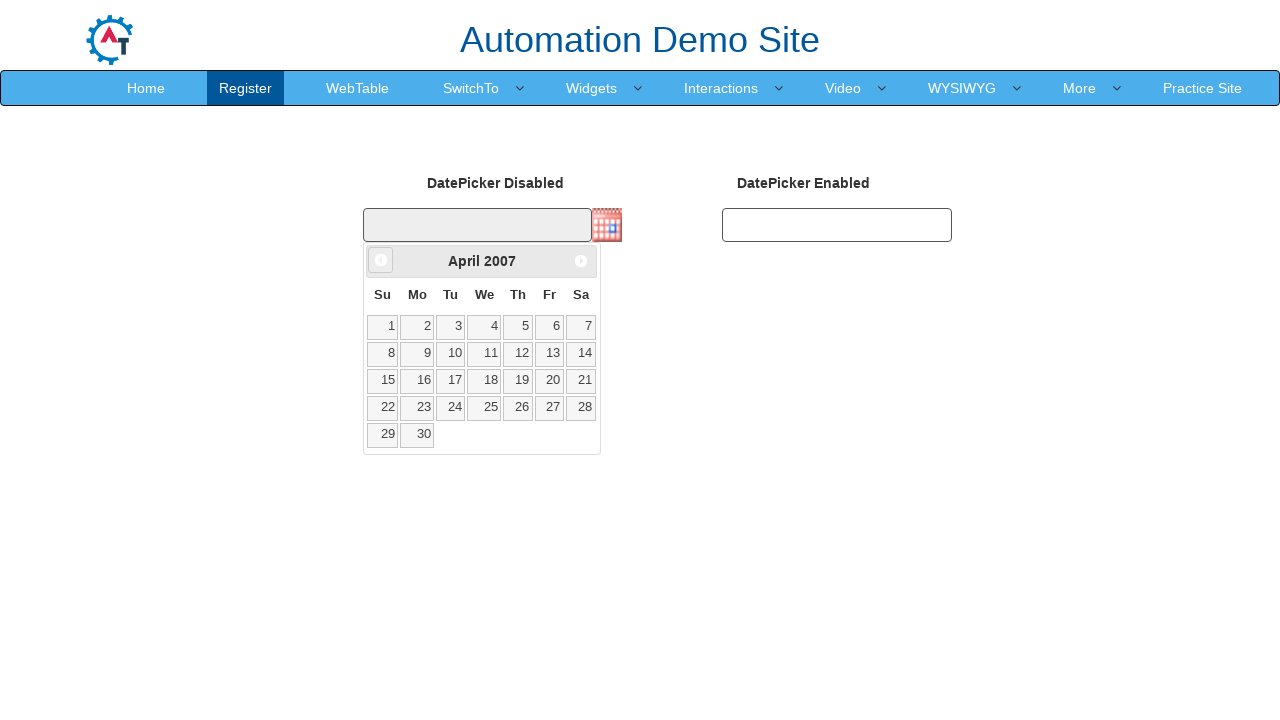

Retrieved updated month from datepicker
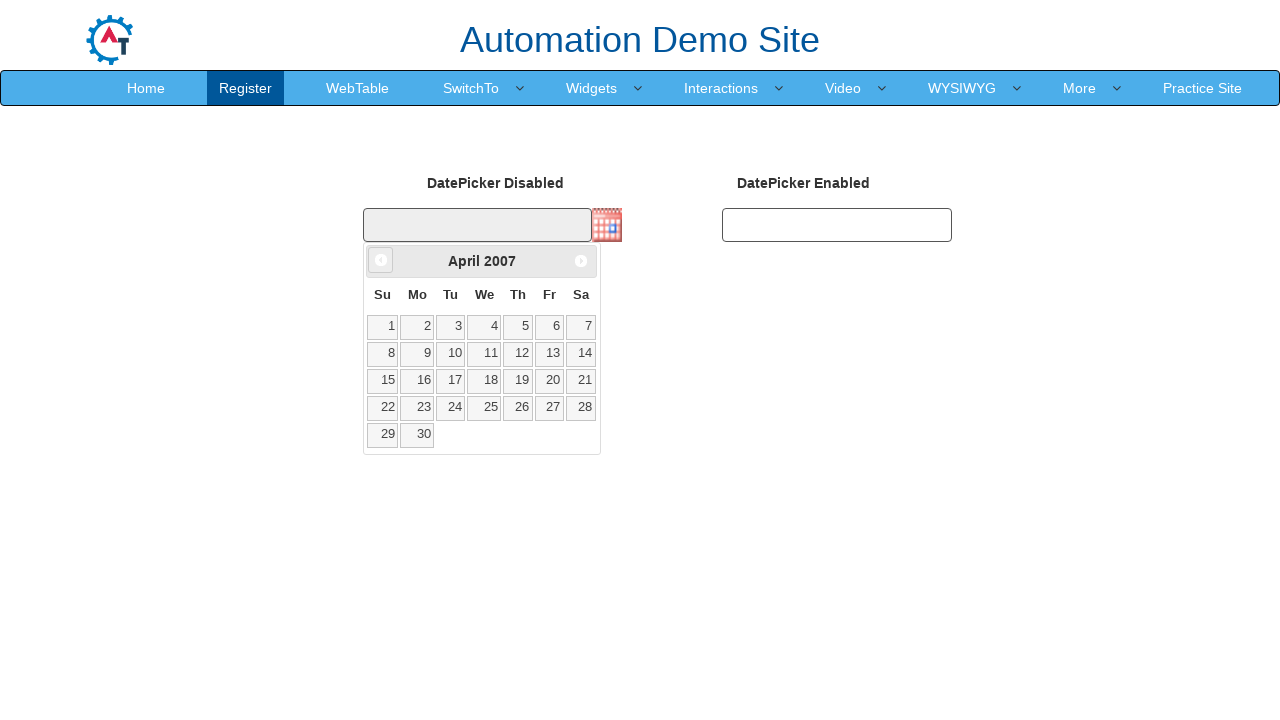

Retrieved updated year from datepicker
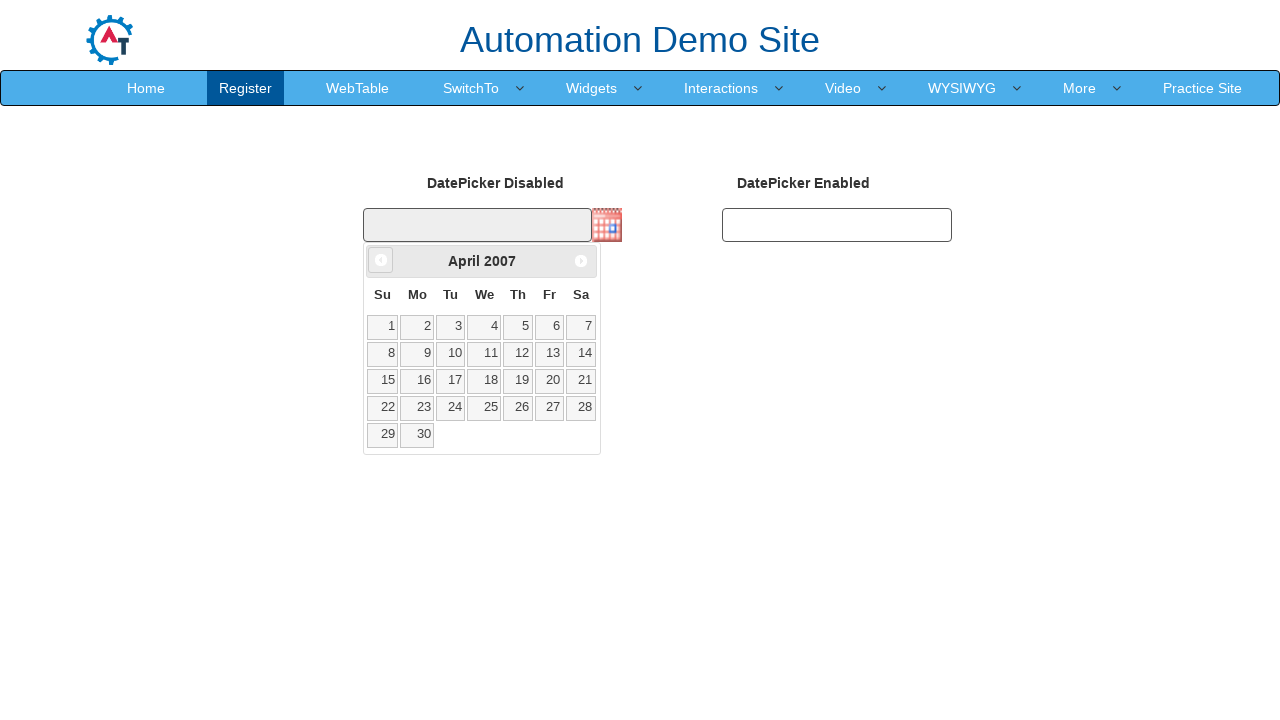

Clicked Previous button to navigate backwards (currently at April 2007) at (381, 260) on span:text('Prev')
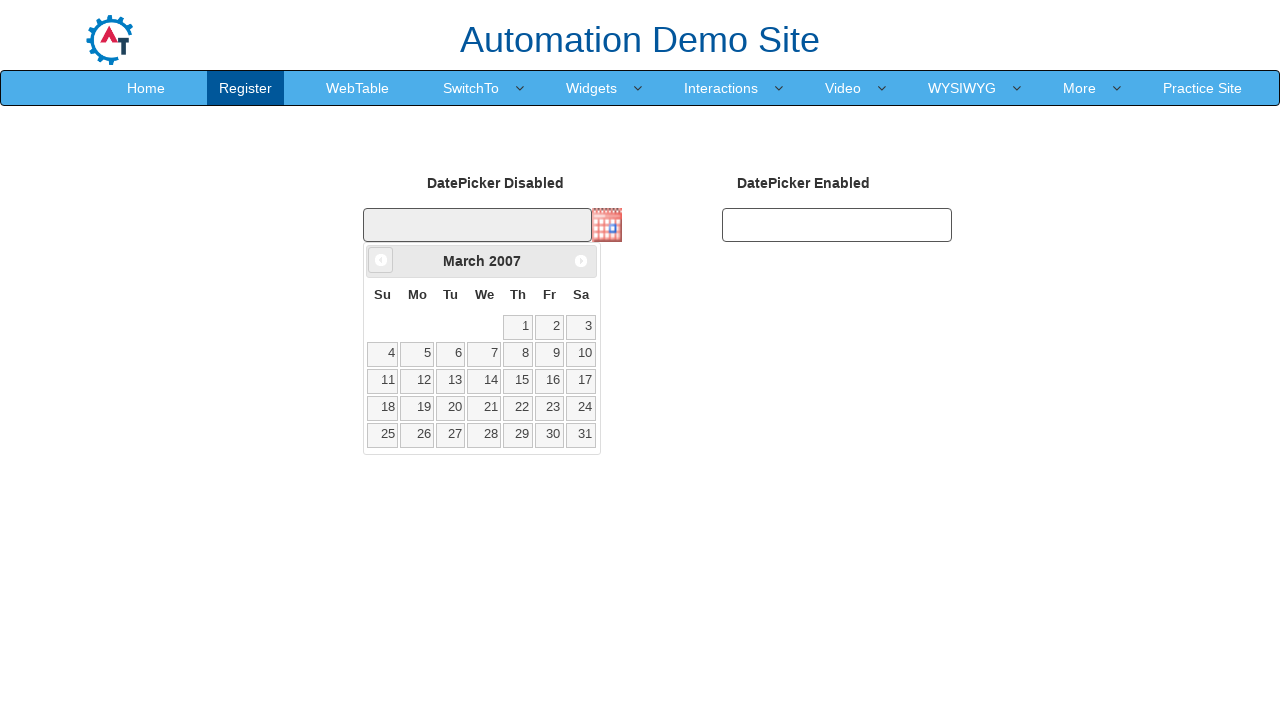

Retrieved updated month from datepicker
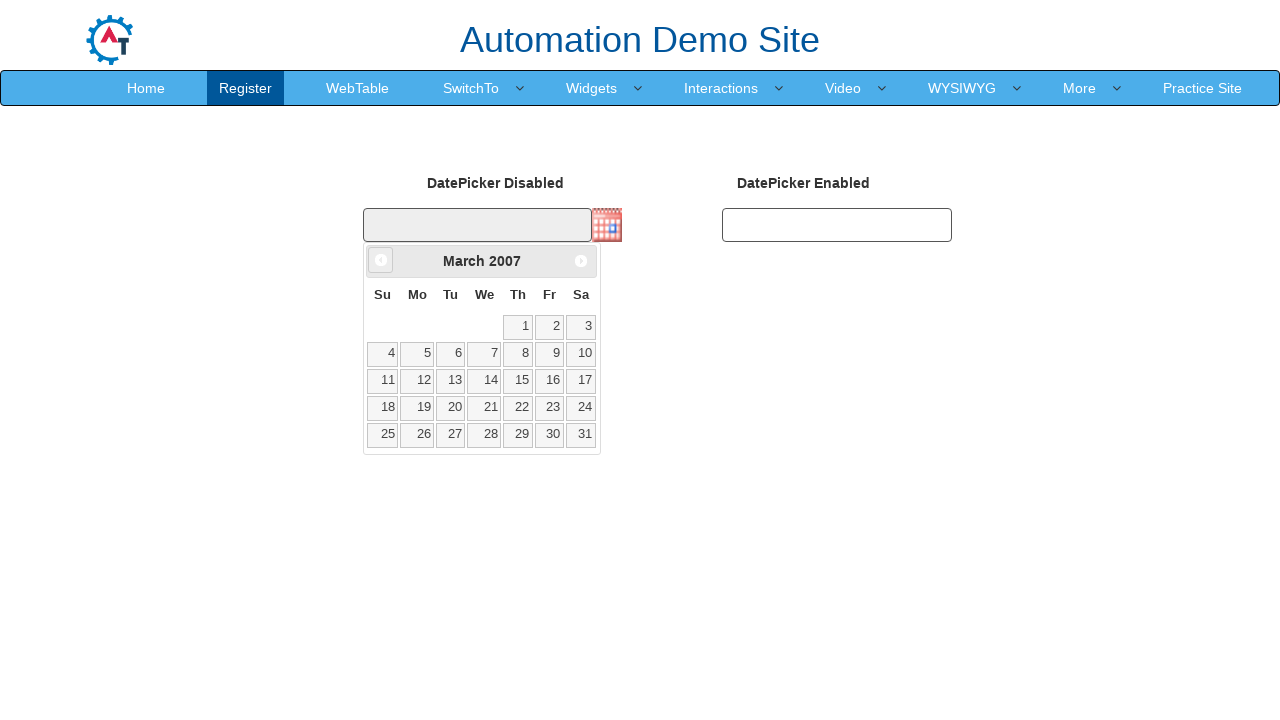

Retrieved updated year from datepicker
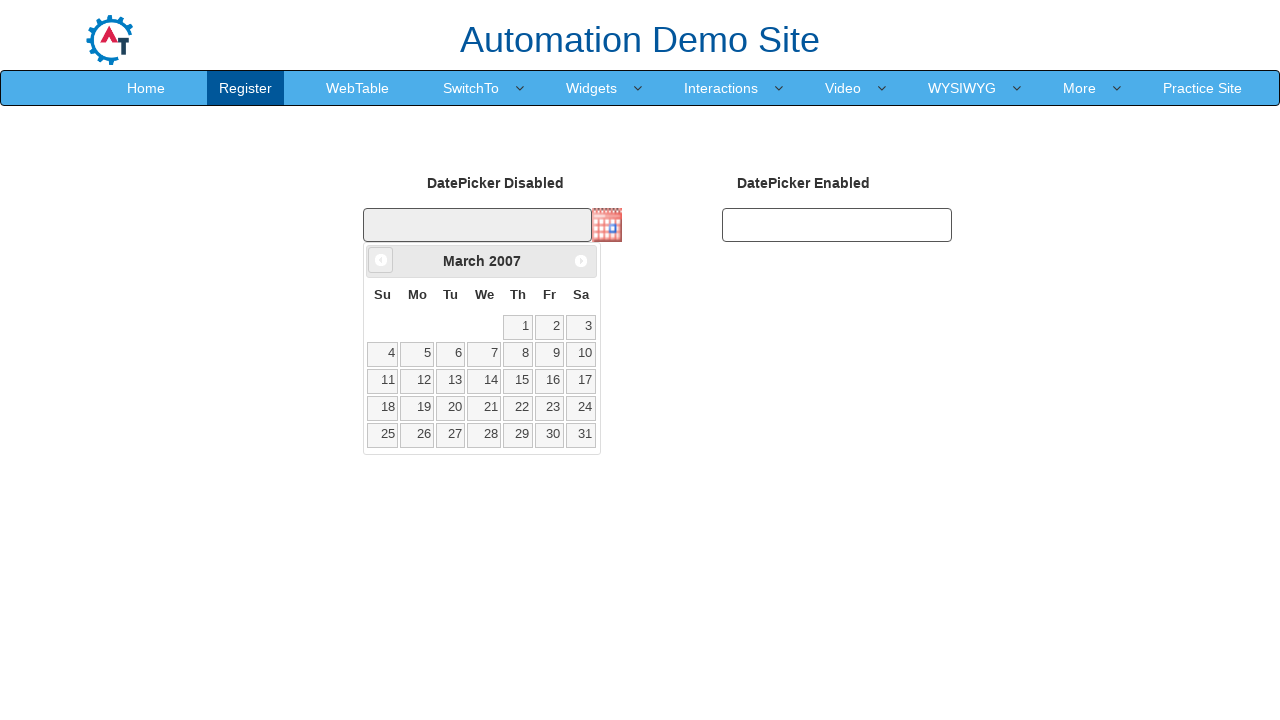

Clicked Previous button to navigate backwards (currently at March 2007) at (381, 260) on span:text('Prev')
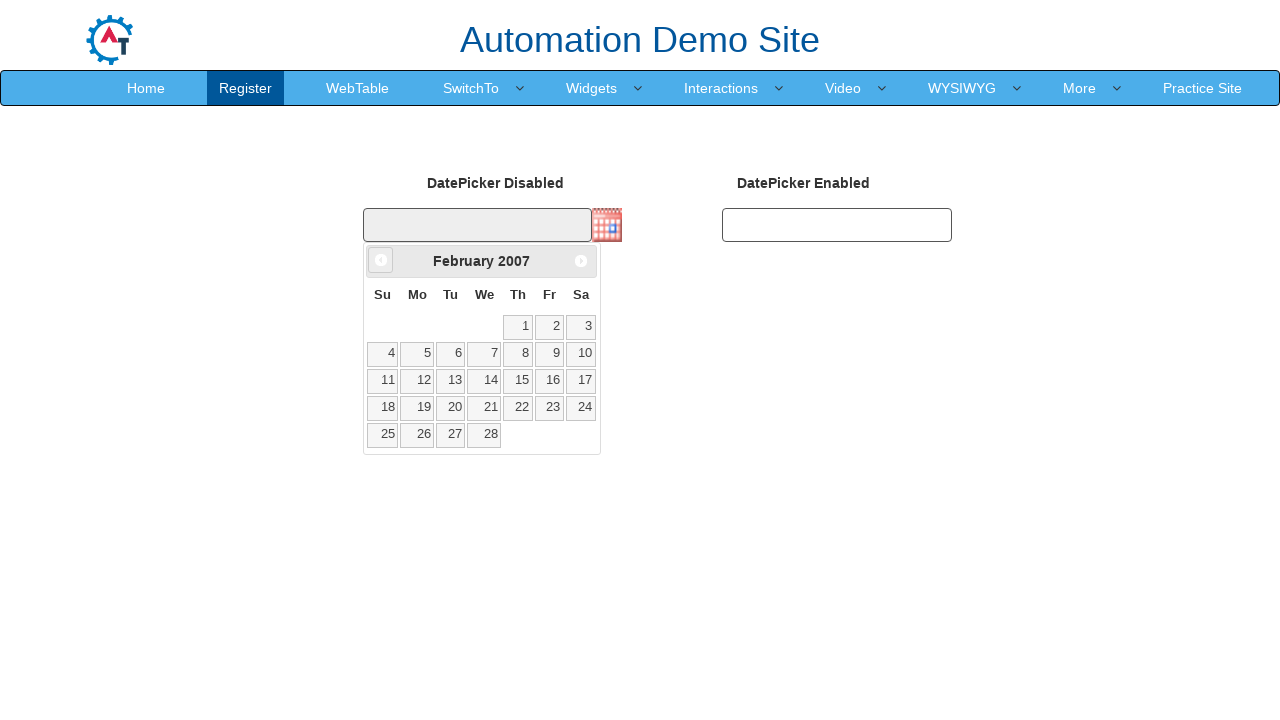

Retrieved updated month from datepicker
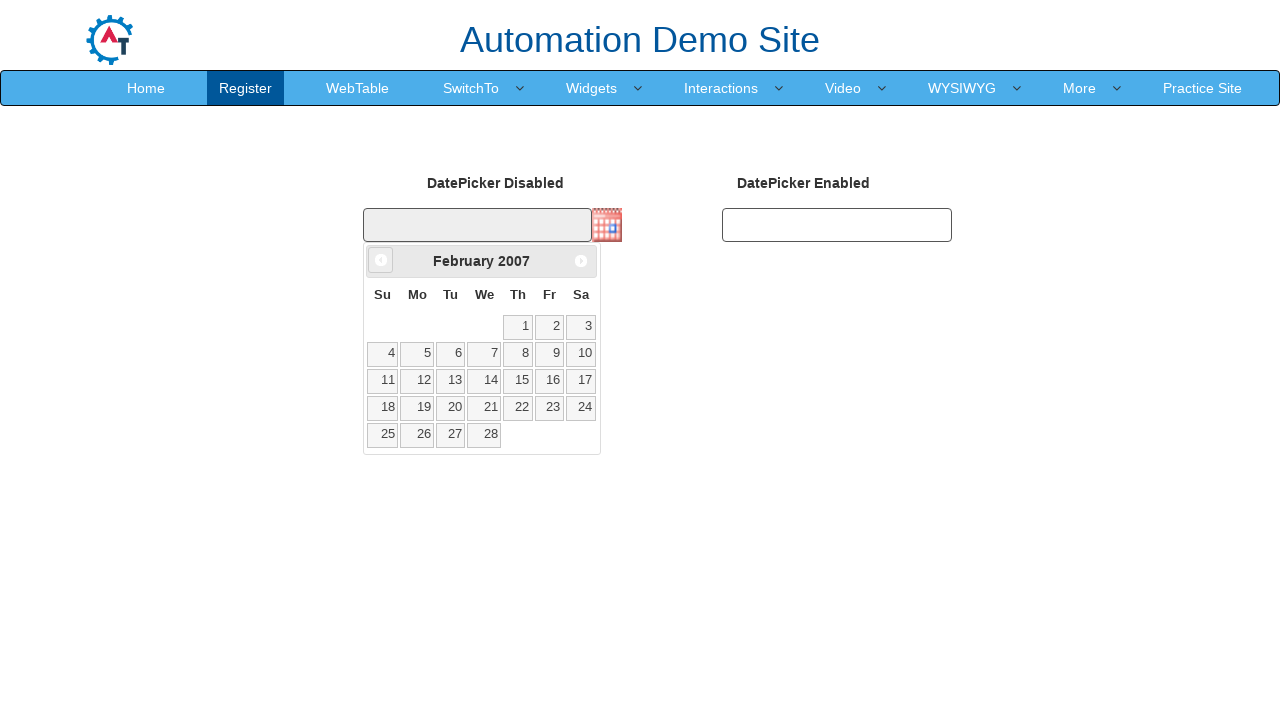

Retrieved updated year from datepicker
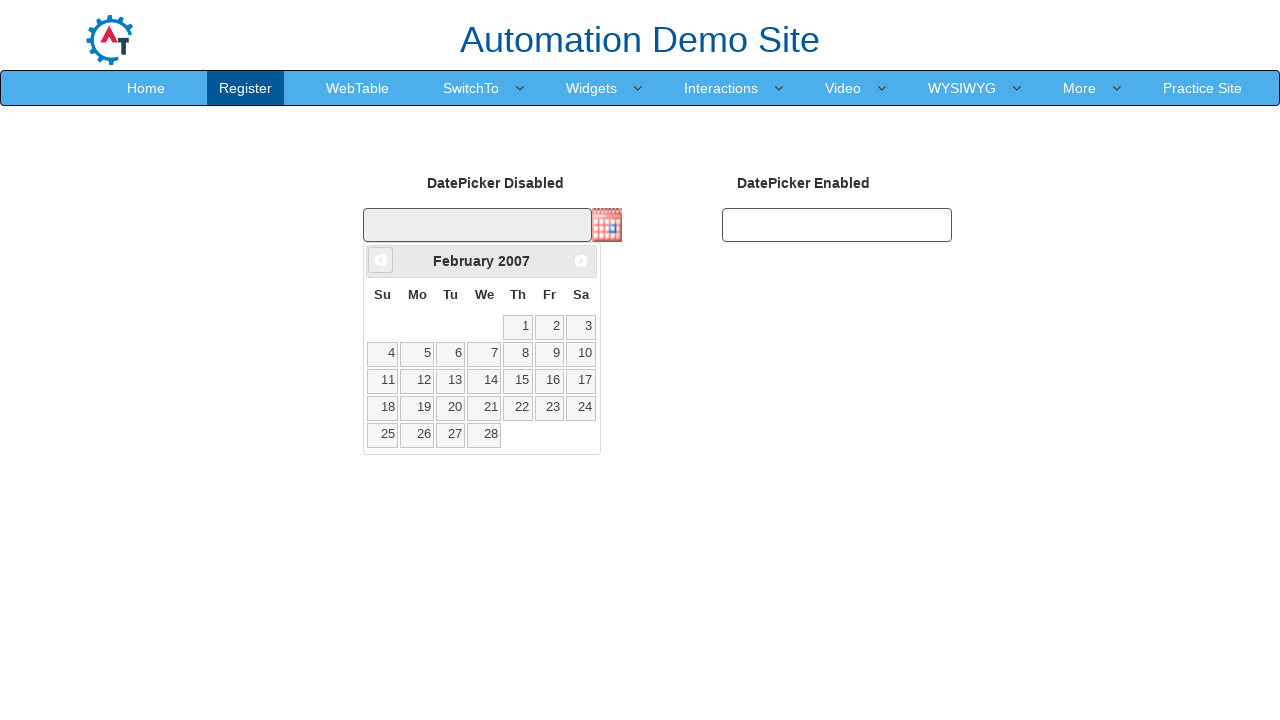

Clicked Previous button to navigate backwards (currently at February 2007) at (381, 260) on span:text('Prev')
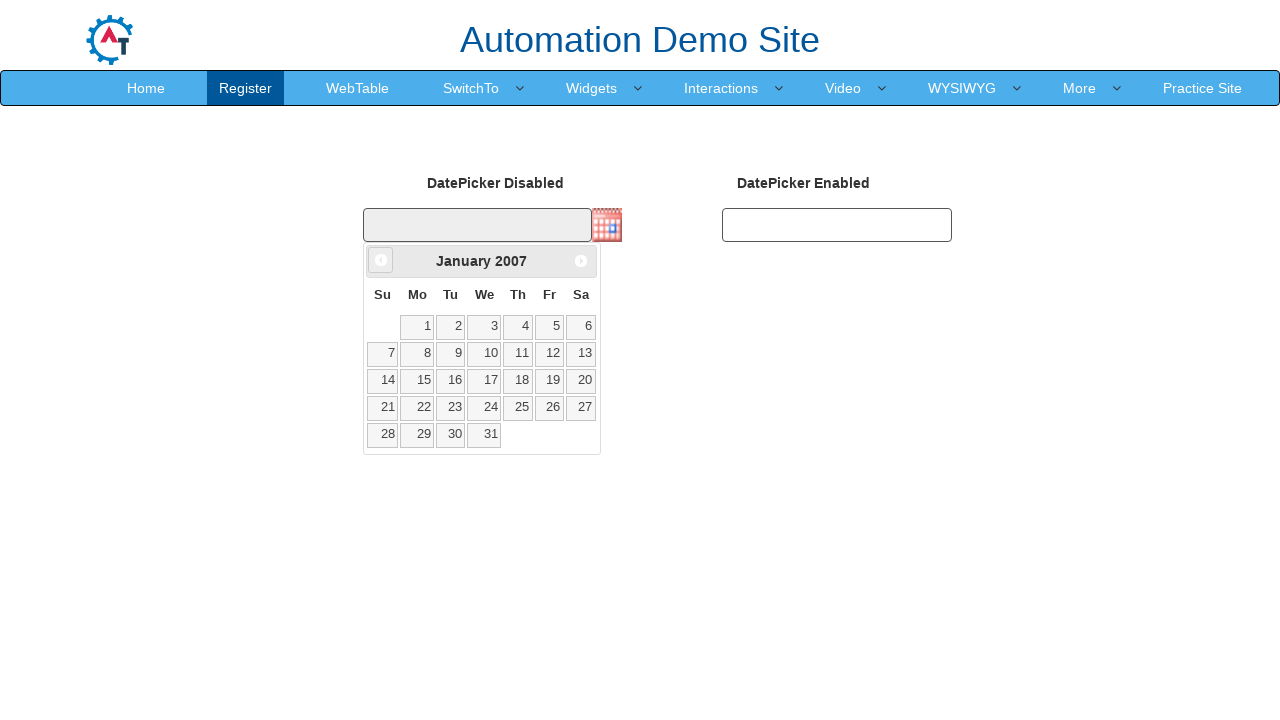

Retrieved updated month from datepicker
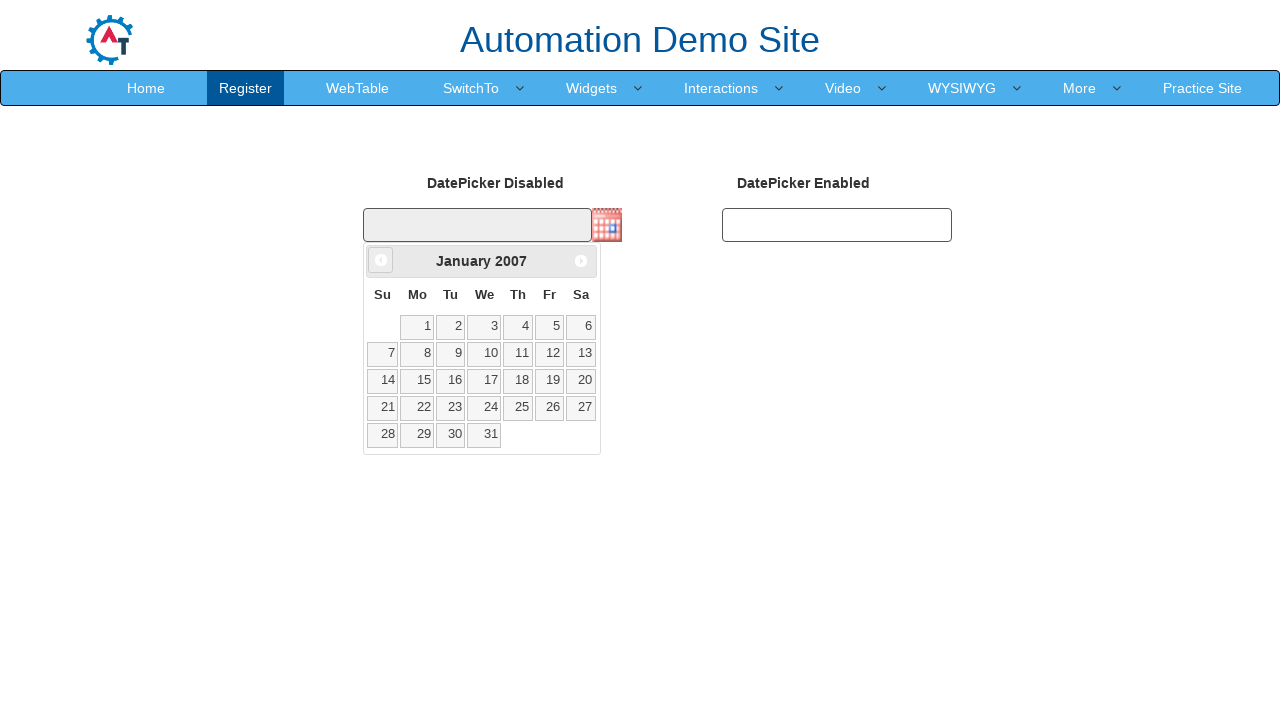

Retrieved updated year from datepicker
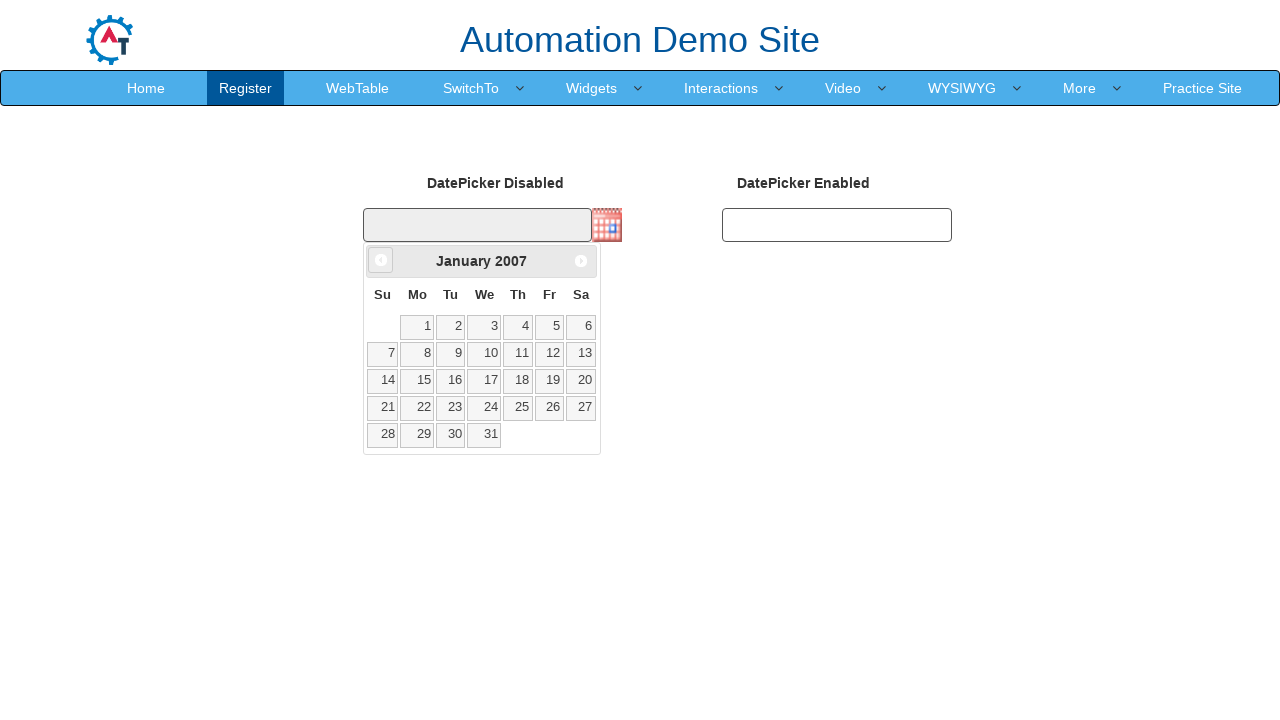

Clicked Previous button to navigate backwards (currently at January 2007) at (381, 260) on span:text('Prev')
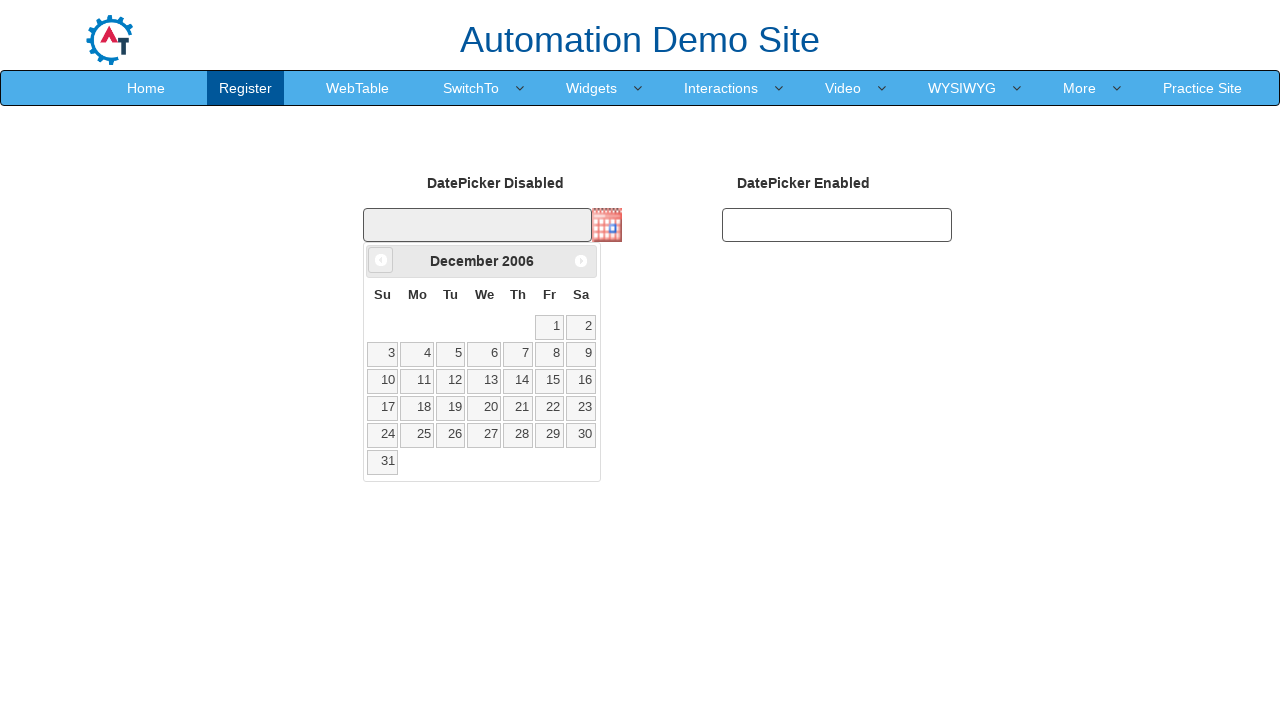

Retrieved updated month from datepicker
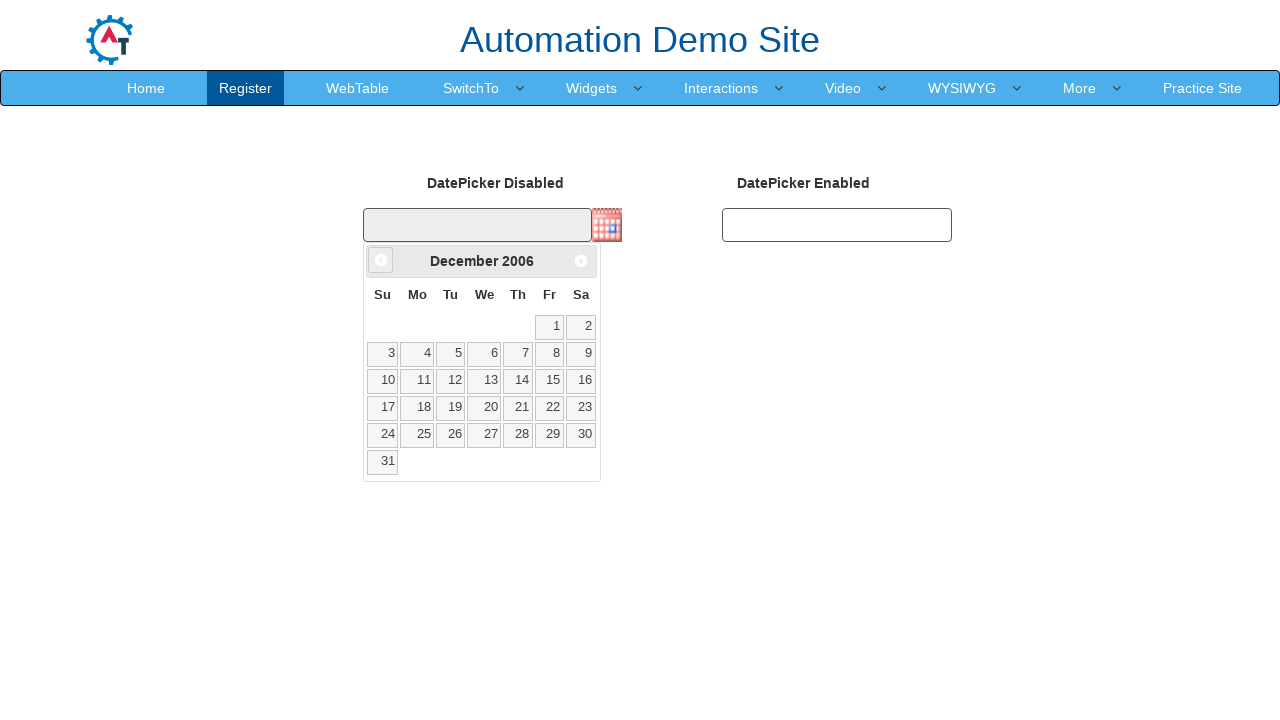

Retrieved updated year from datepicker
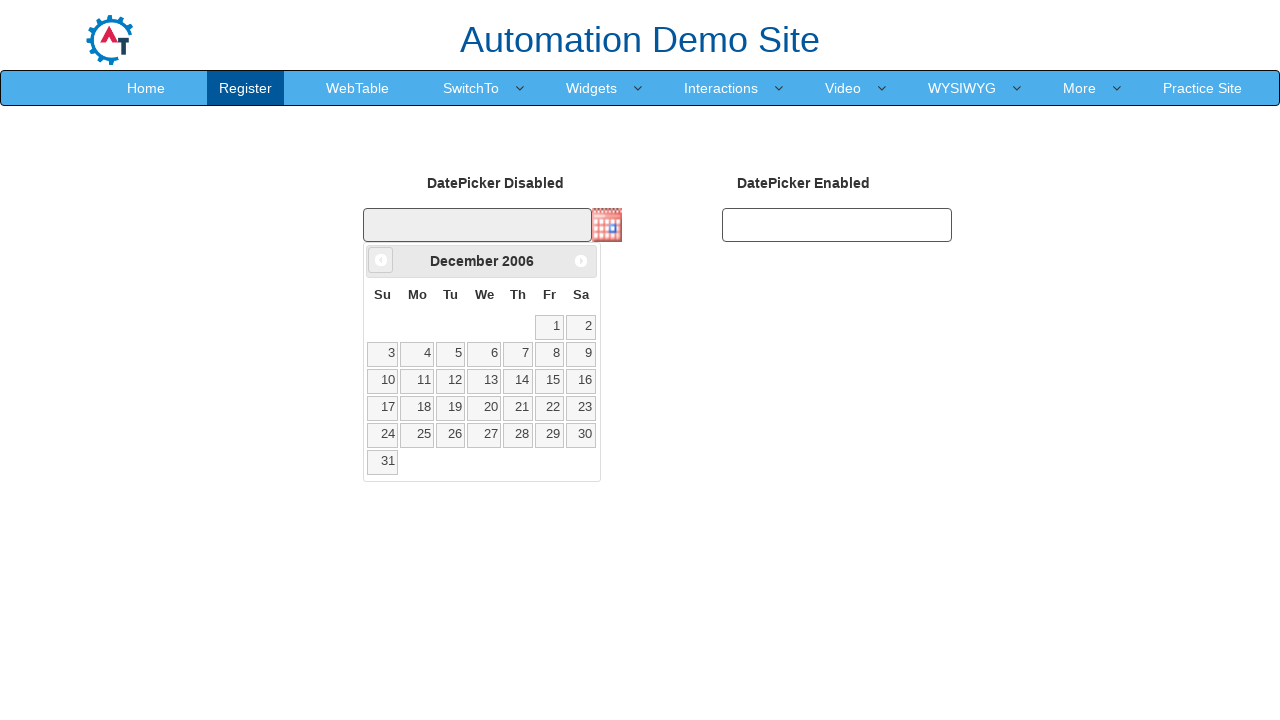

Clicked Previous button to navigate backwards (currently at December 2006) at (381, 260) on span:text('Prev')
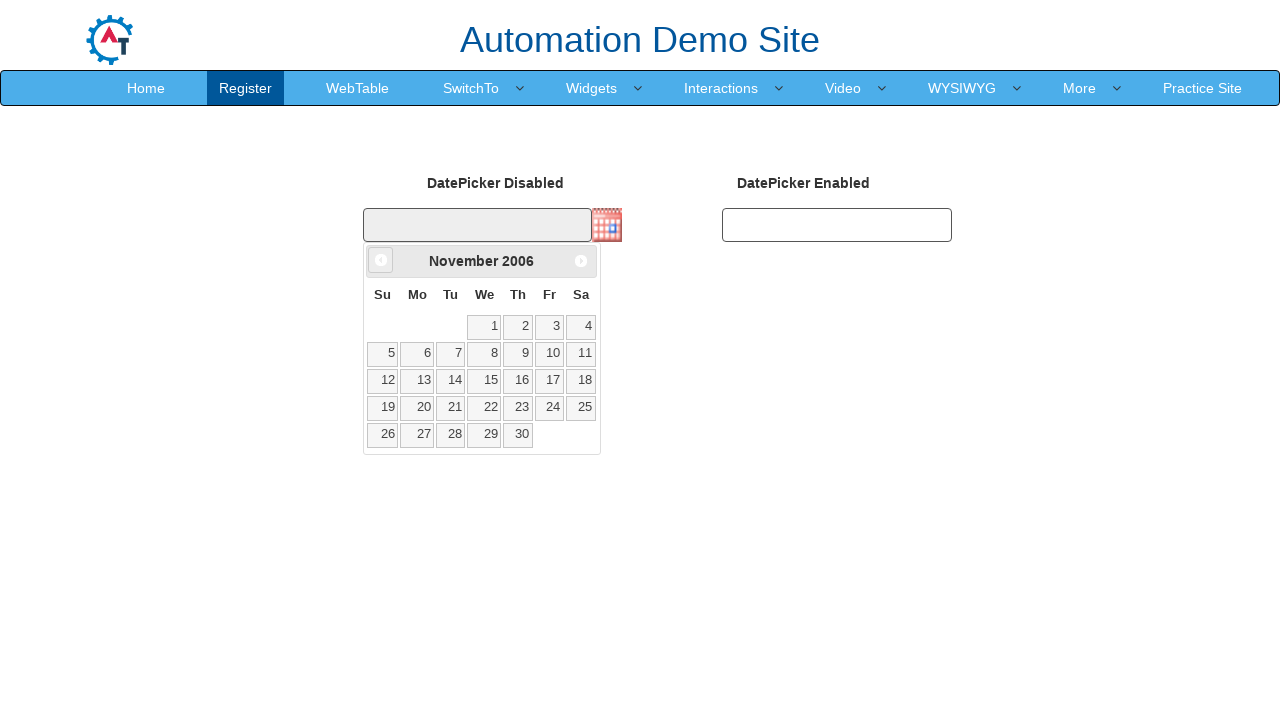

Retrieved updated month from datepicker
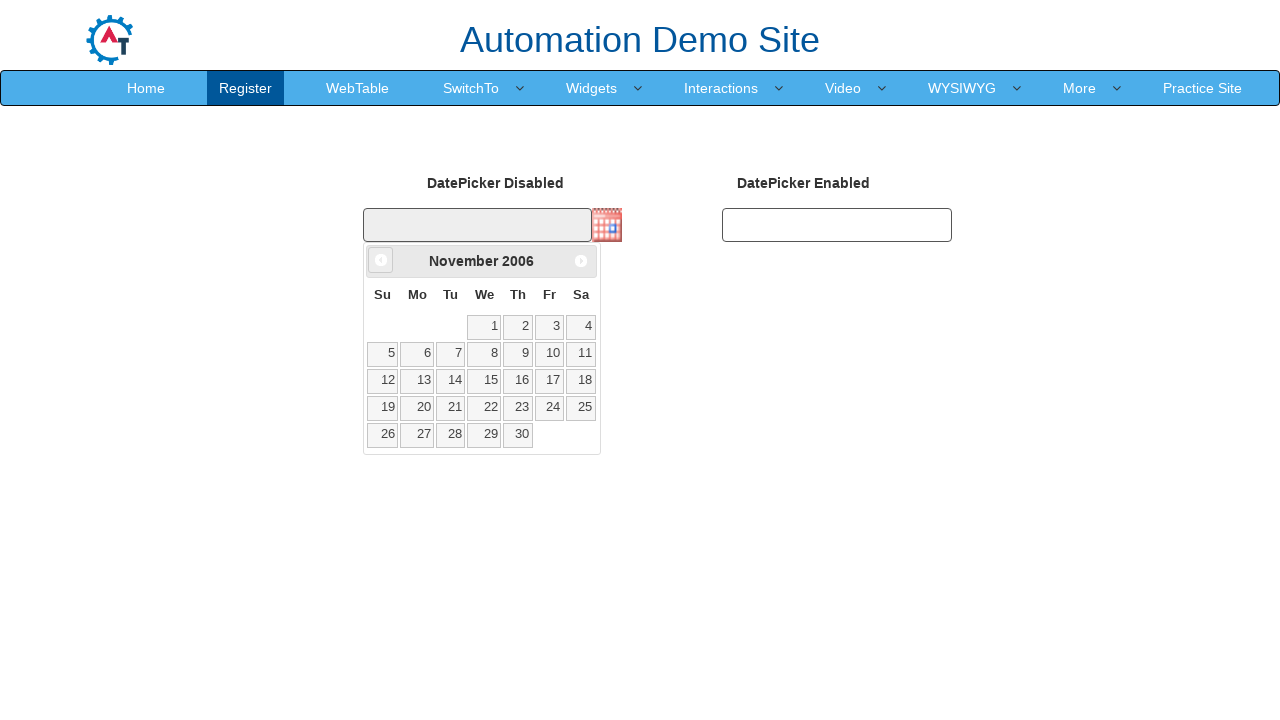

Retrieved updated year from datepicker
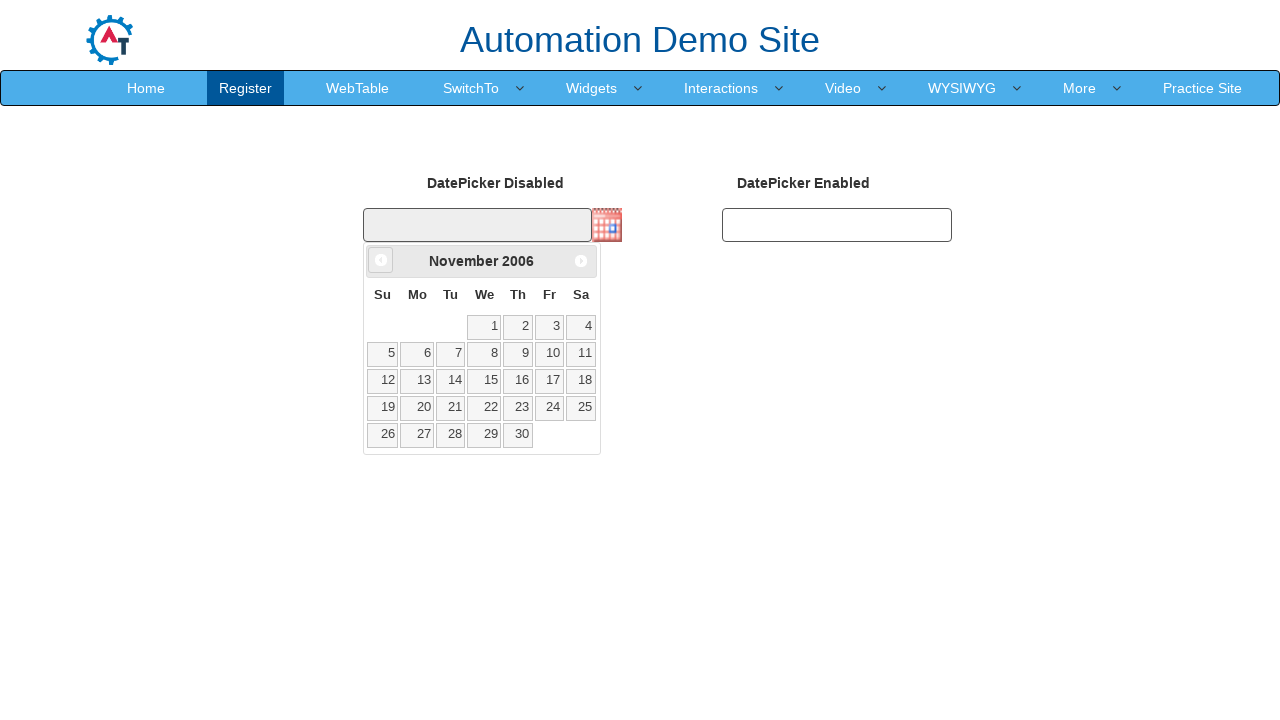

Clicked Previous button to navigate backwards (currently at November 2006) at (381, 260) on span:text('Prev')
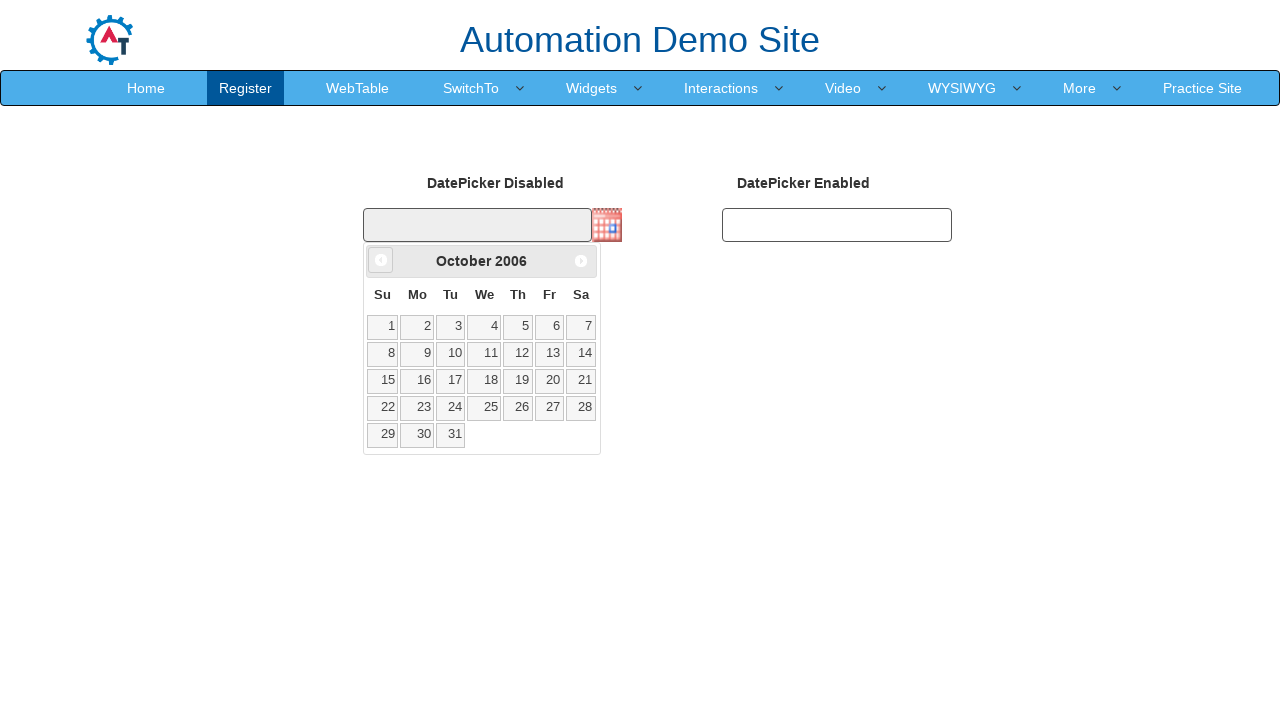

Retrieved updated month from datepicker
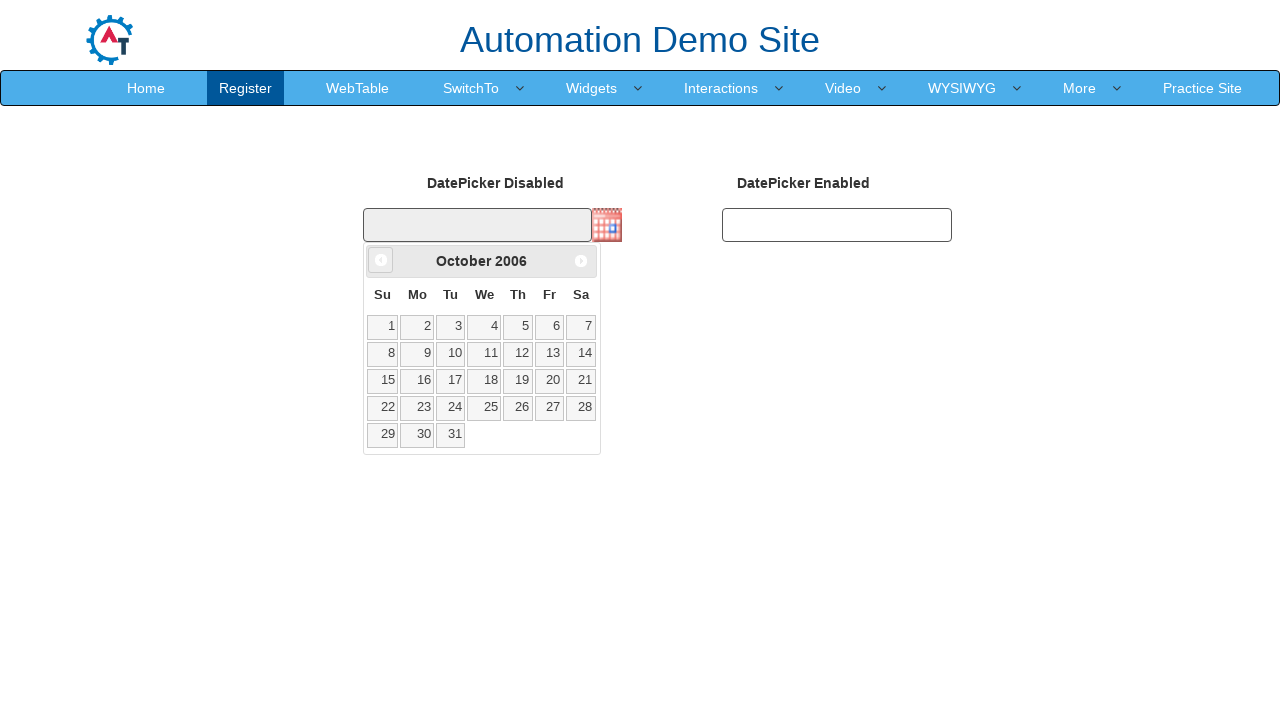

Retrieved updated year from datepicker
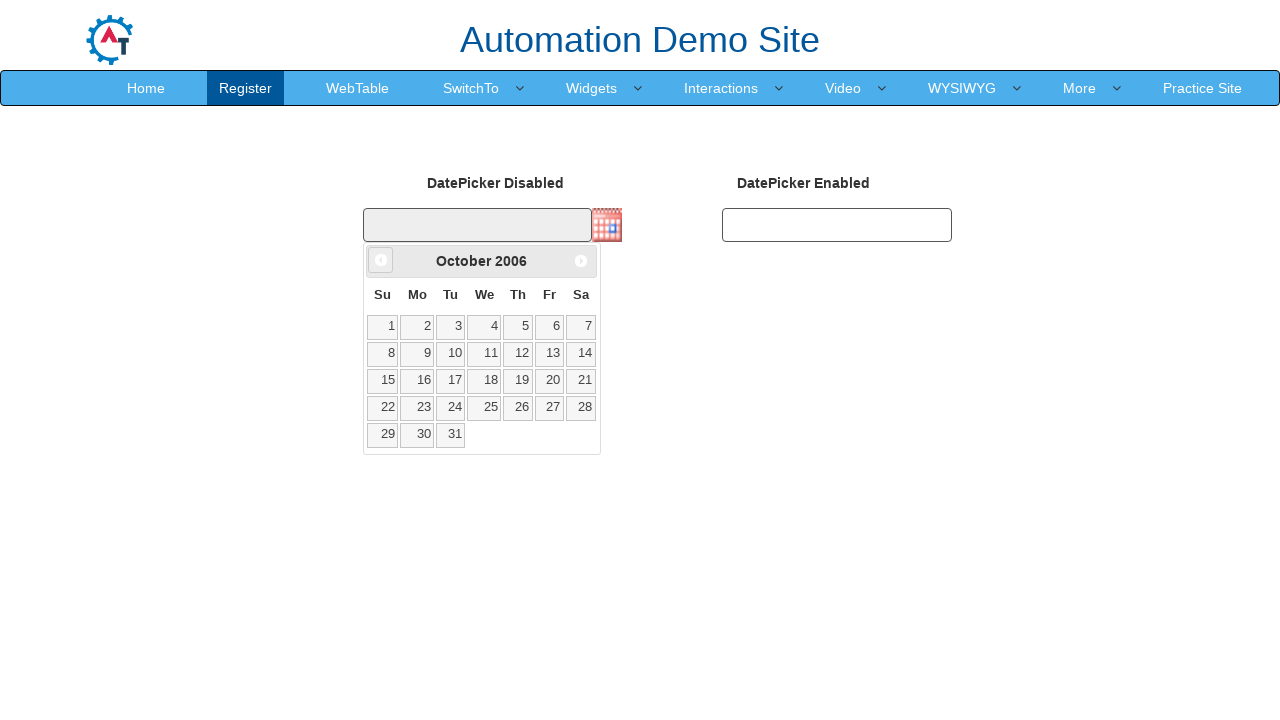

Clicked Previous button to navigate backwards (currently at October 2006) at (381, 260) on span:text('Prev')
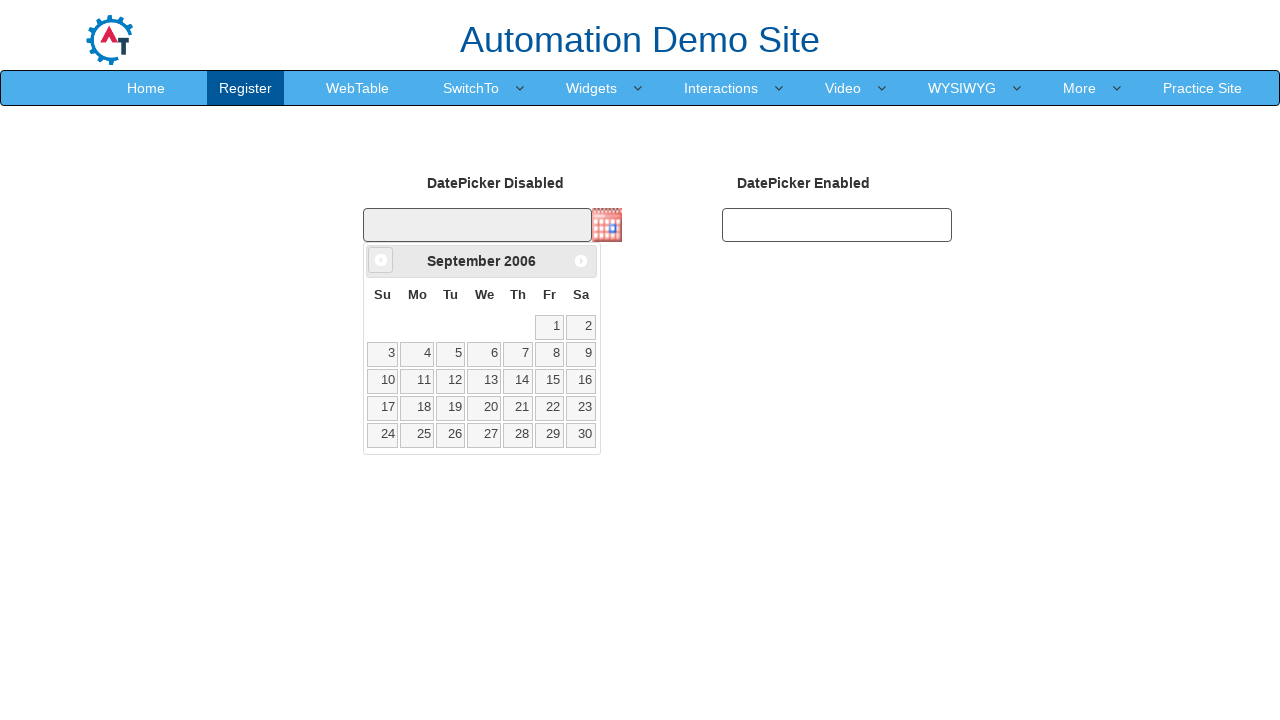

Retrieved updated month from datepicker
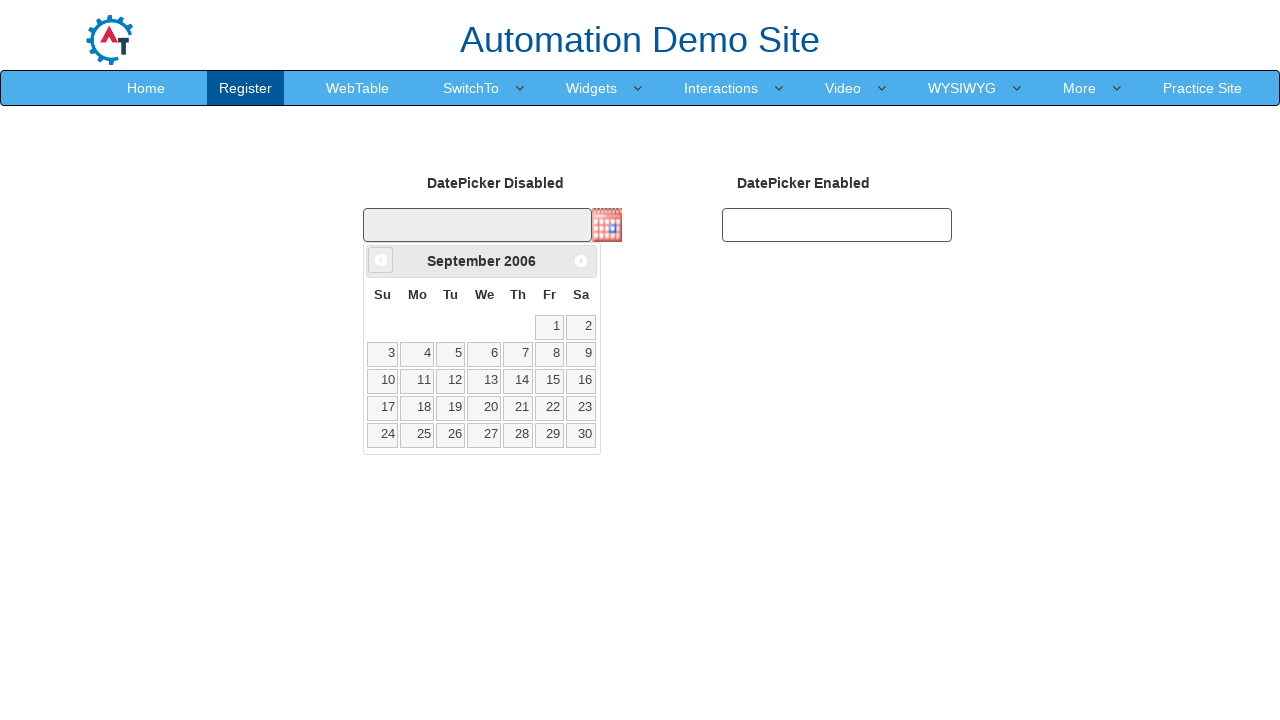

Retrieved updated year from datepicker
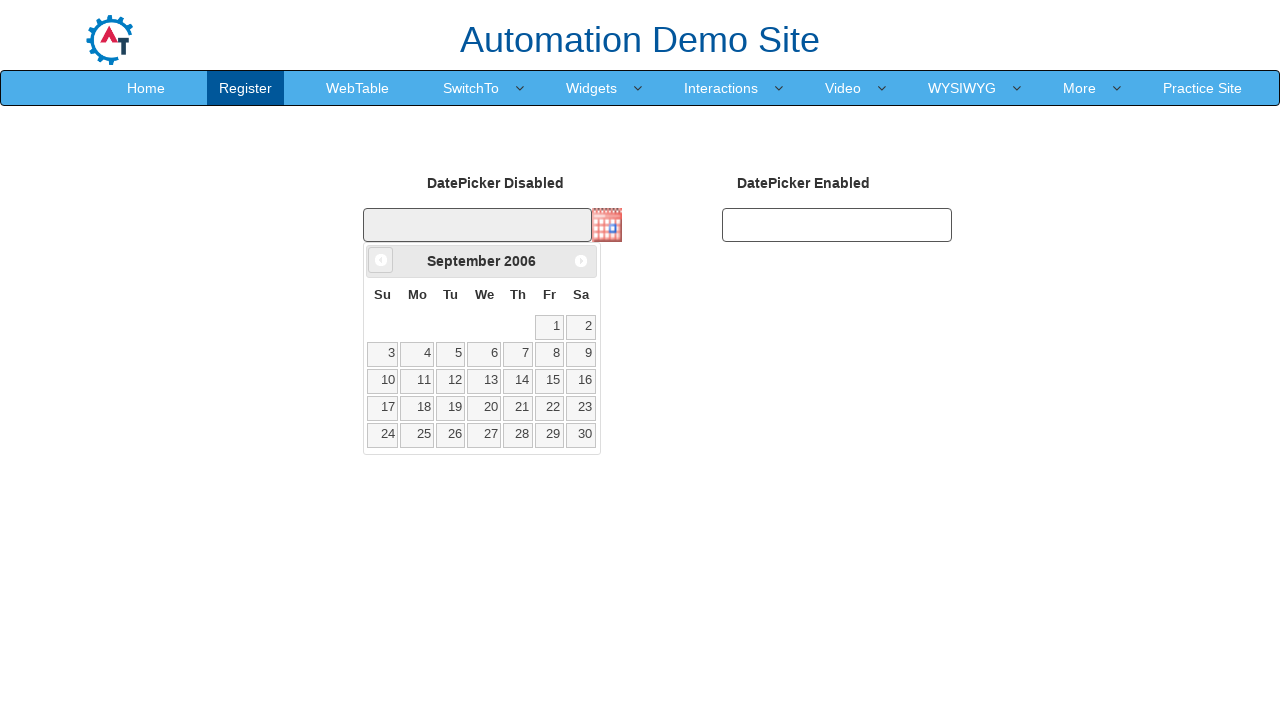

Clicked Previous button to navigate backwards (currently at September 2006) at (381, 260) on span:text('Prev')
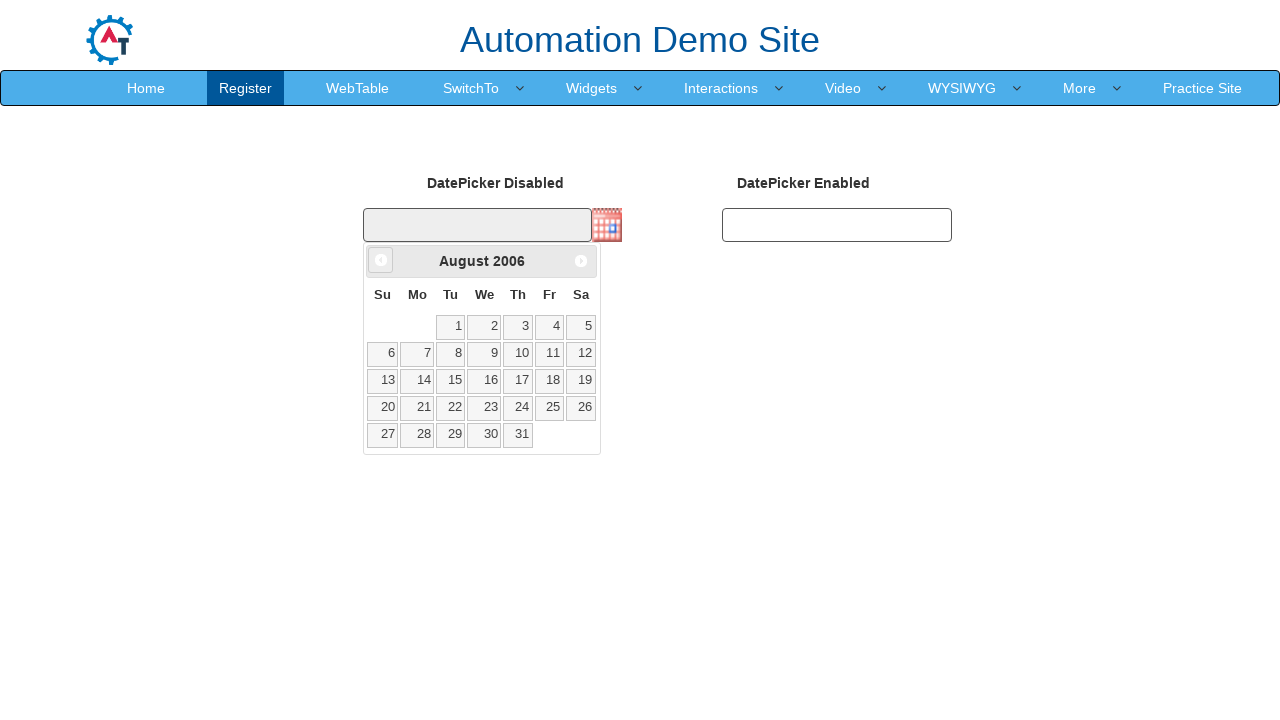

Retrieved updated month from datepicker
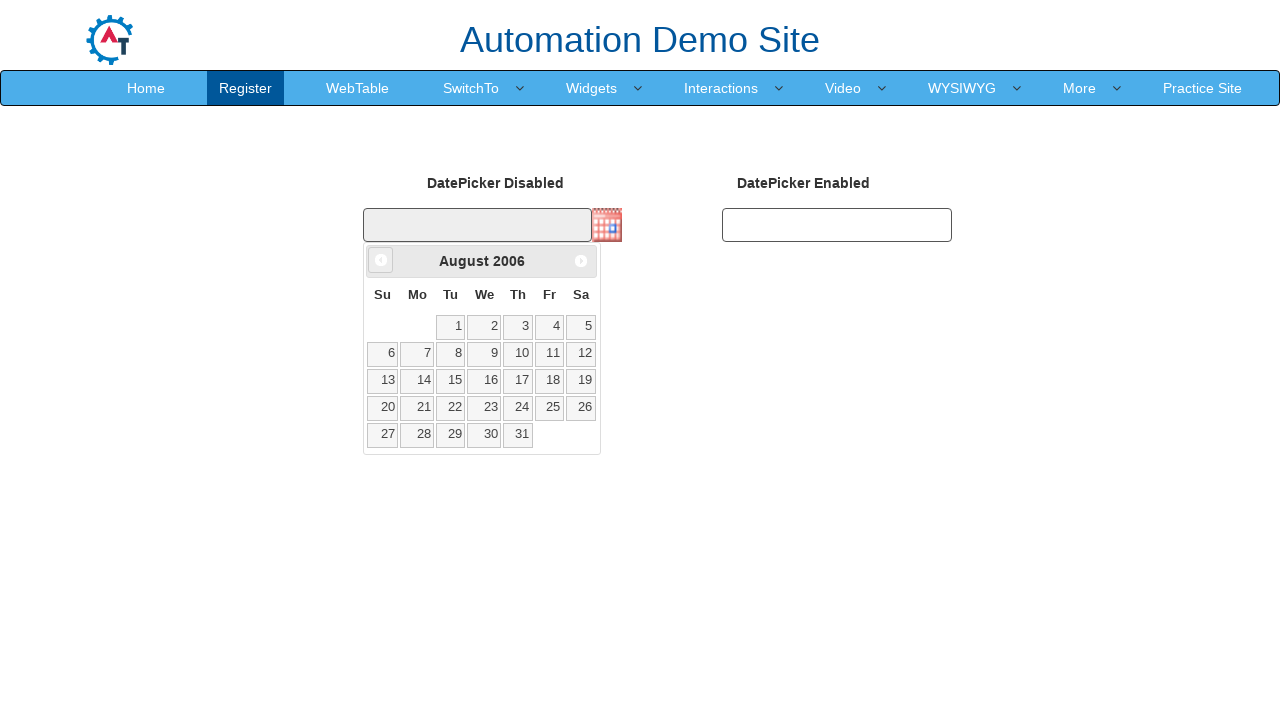

Retrieved updated year from datepicker
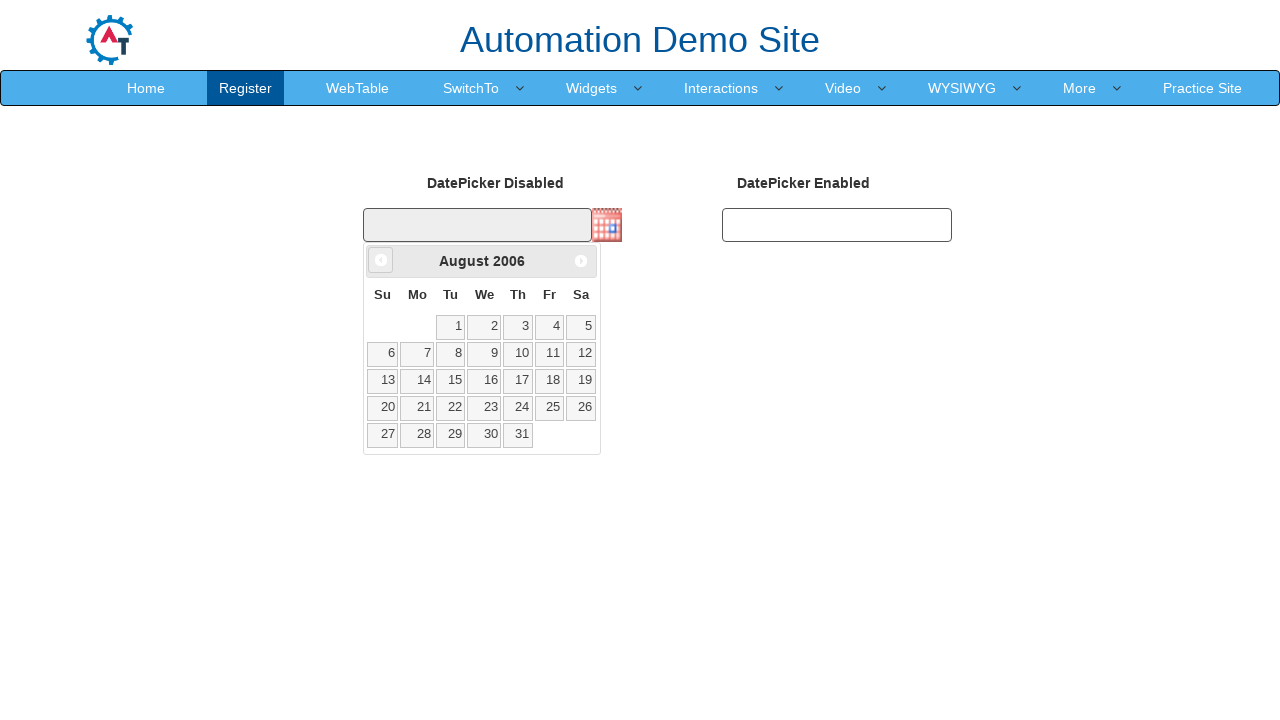

Clicked Previous button to navigate backwards (currently at August 2006) at (381, 260) on span:text('Prev')
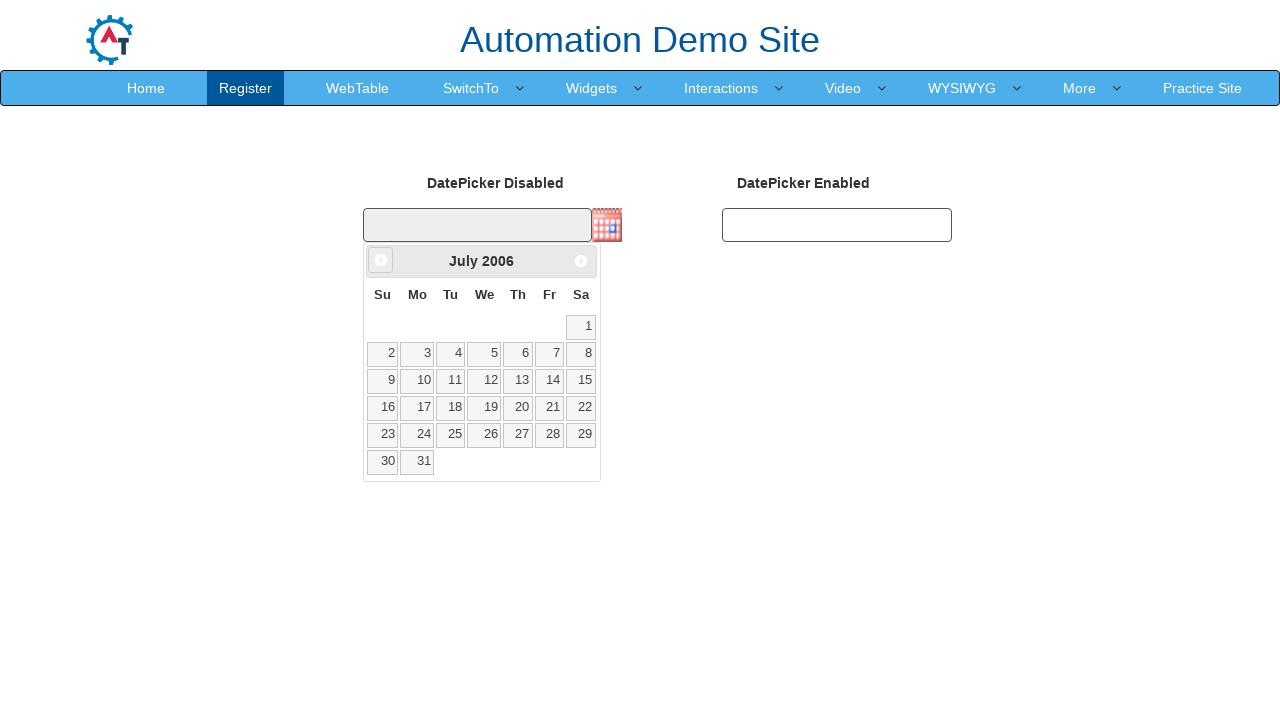

Retrieved updated month from datepicker
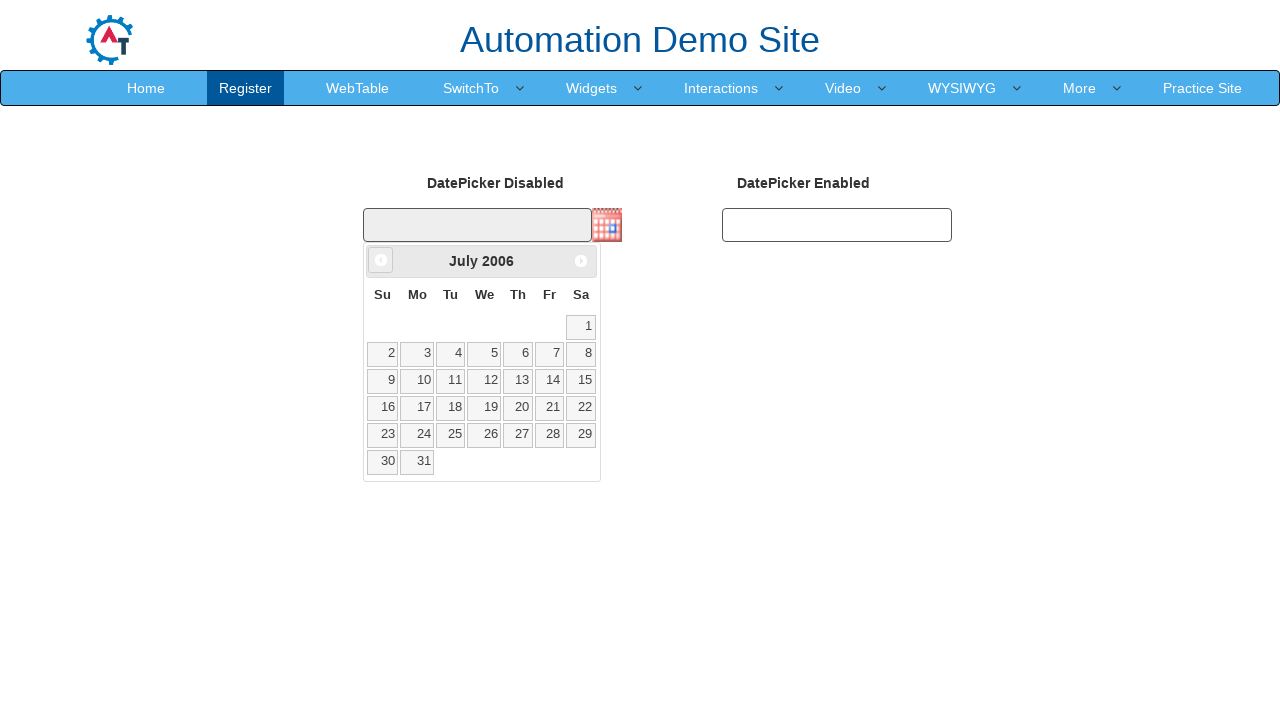

Retrieved updated year from datepicker
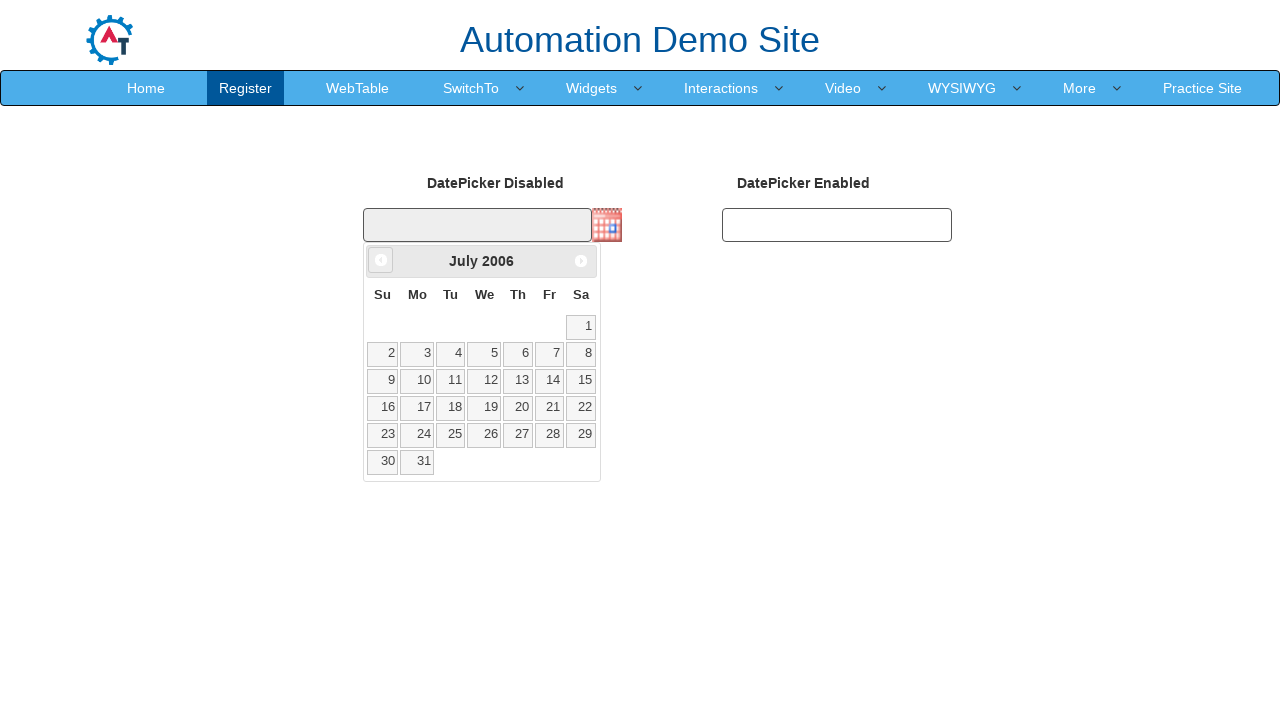

Clicked Previous button to navigate backwards (currently at July 2006) at (381, 260) on span:text('Prev')
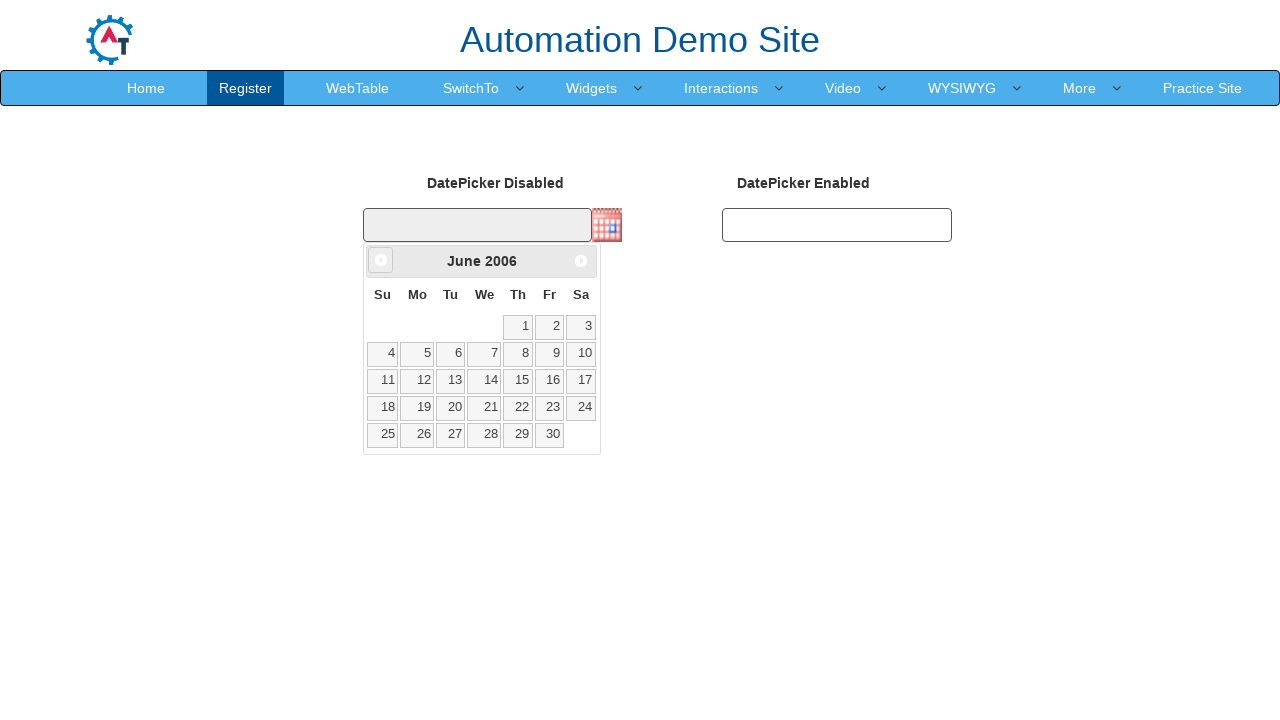

Retrieved updated month from datepicker
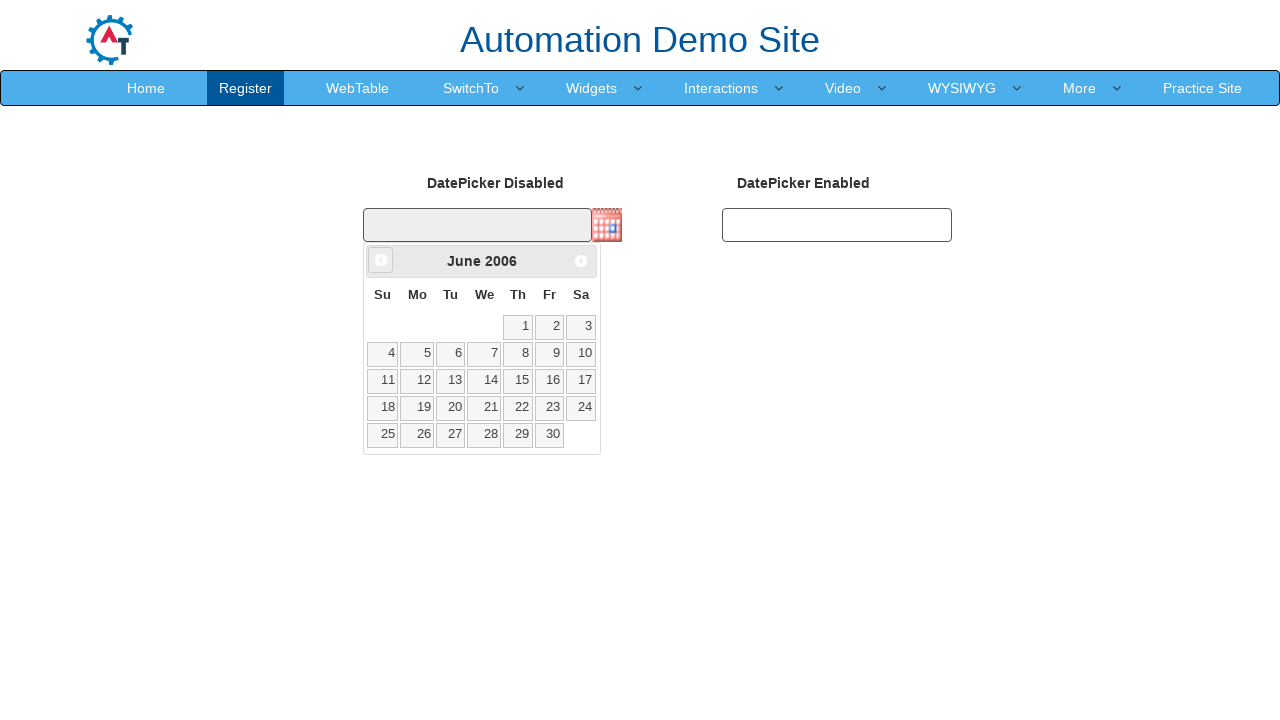

Retrieved updated year from datepicker
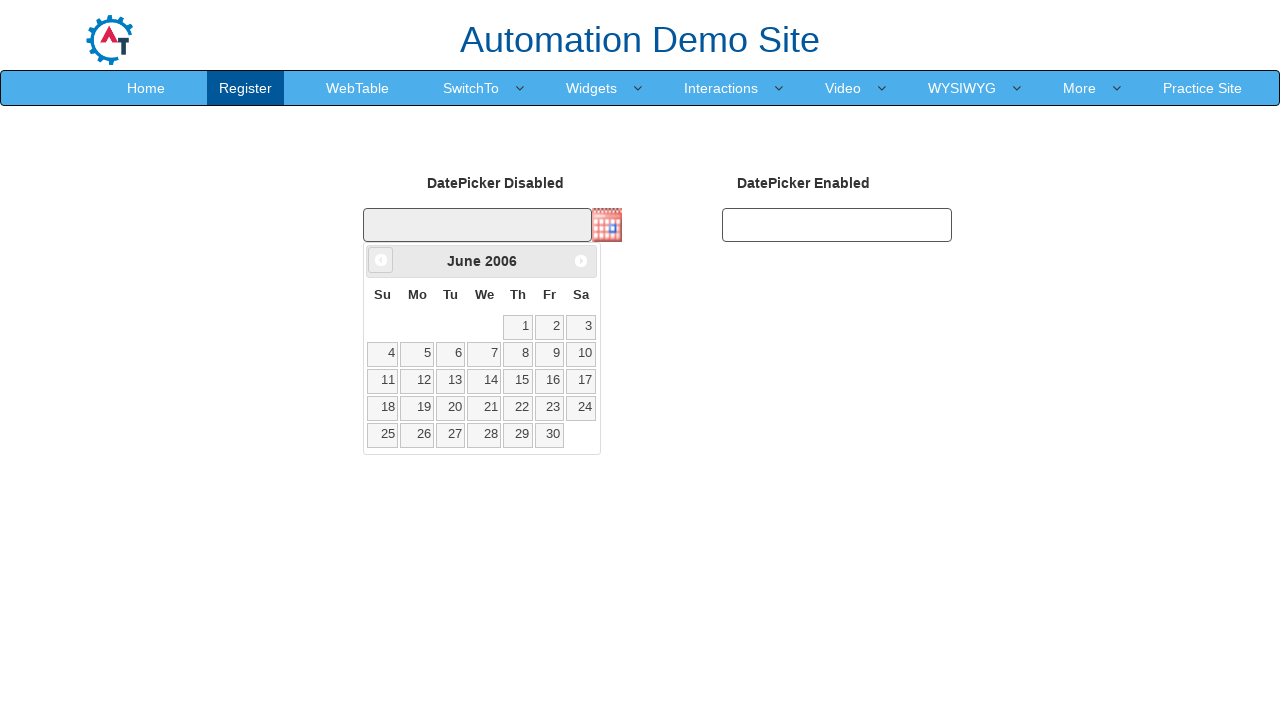

Clicked Previous button to navigate backwards (currently at June 2006) at (381, 260) on span:text('Prev')
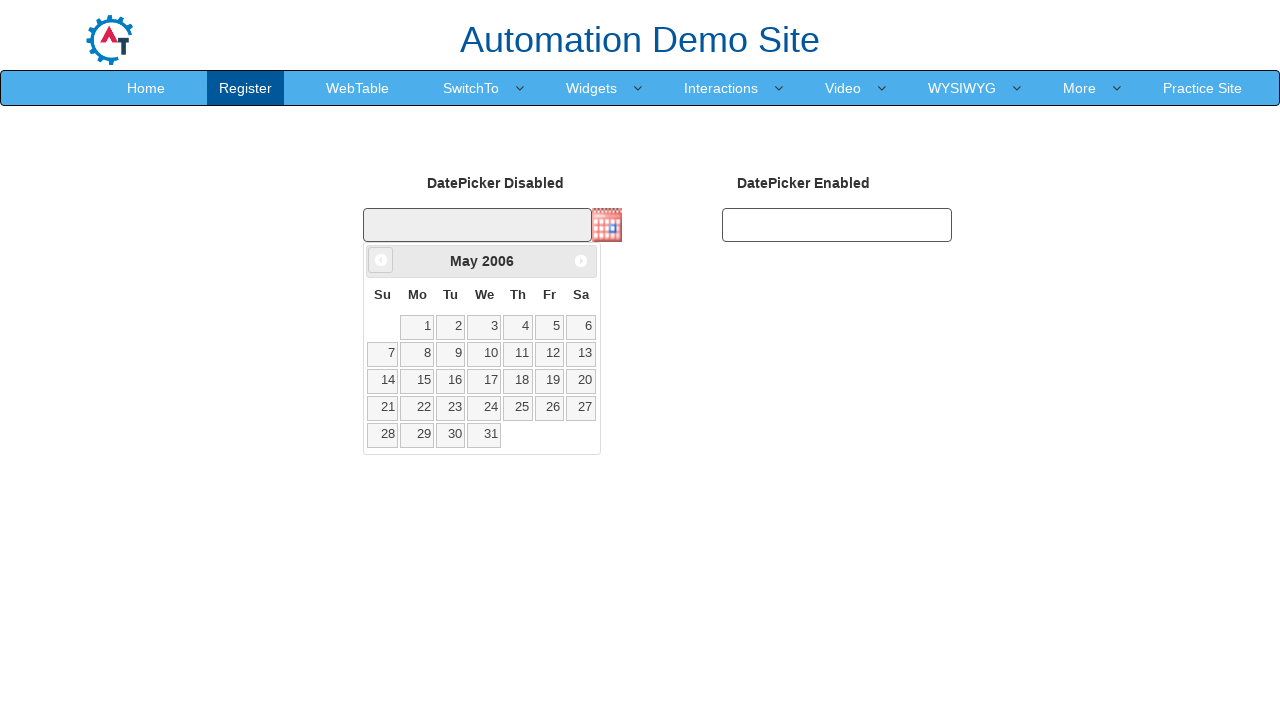

Retrieved updated month from datepicker
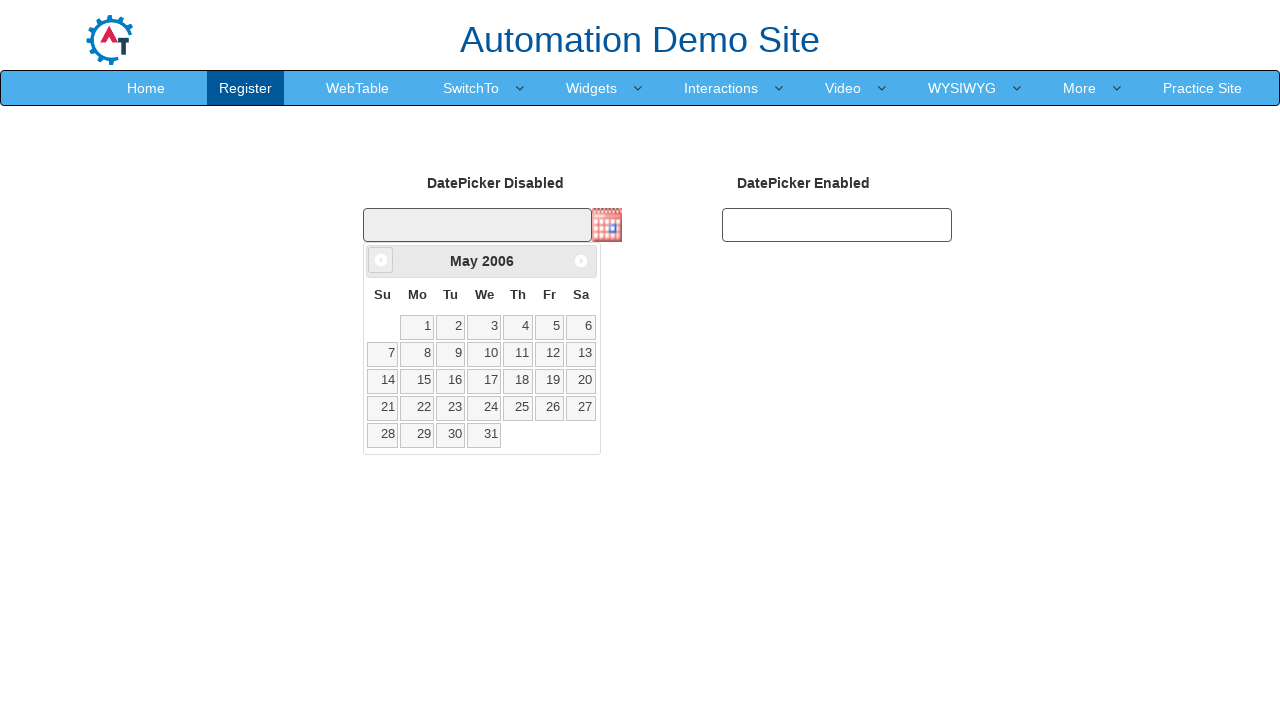

Retrieved updated year from datepicker
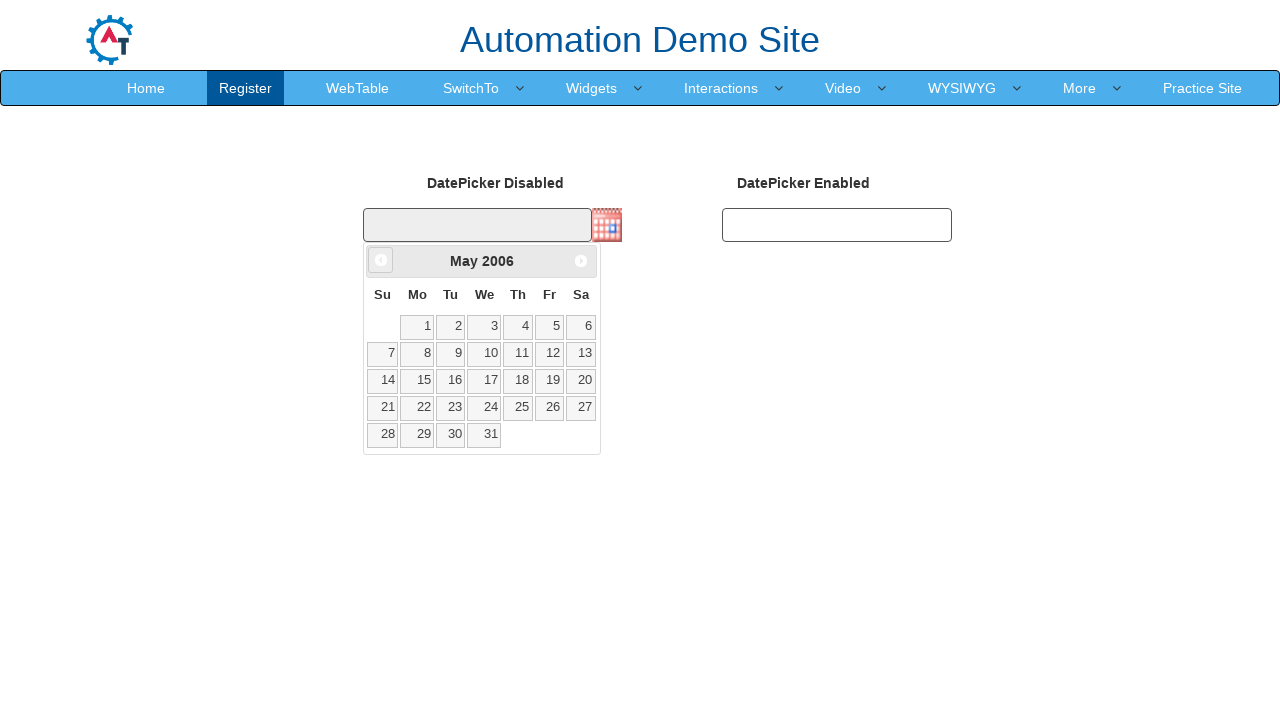

Clicked Previous button to navigate backwards (currently at May 2006) at (381, 260) on span:text('Prev')
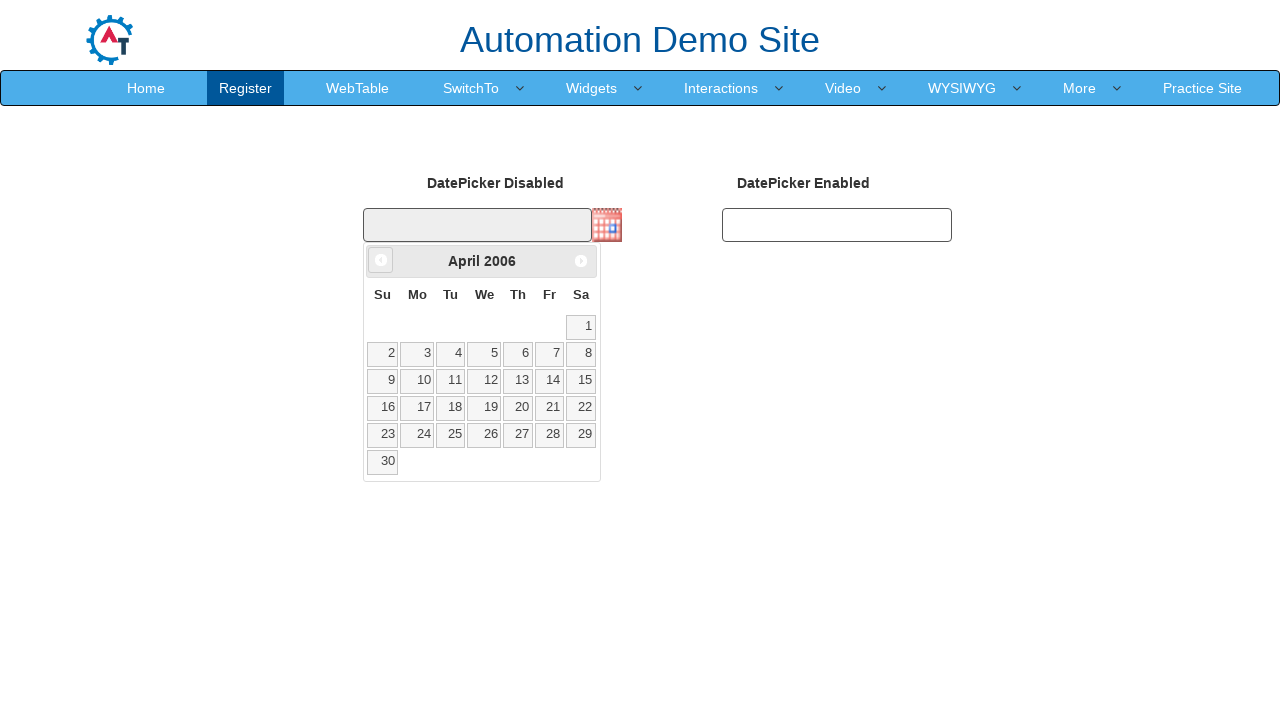

Retrieved updated month from datepicker
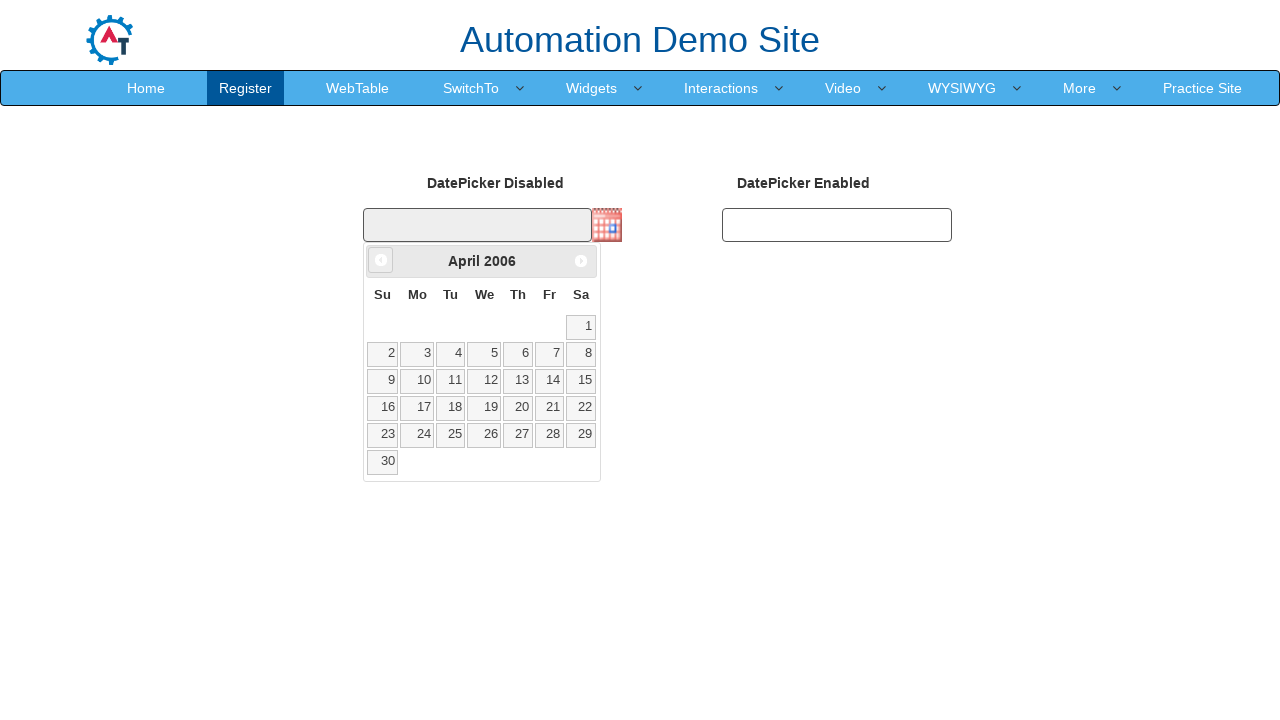

Retrieved updated year from datepicker
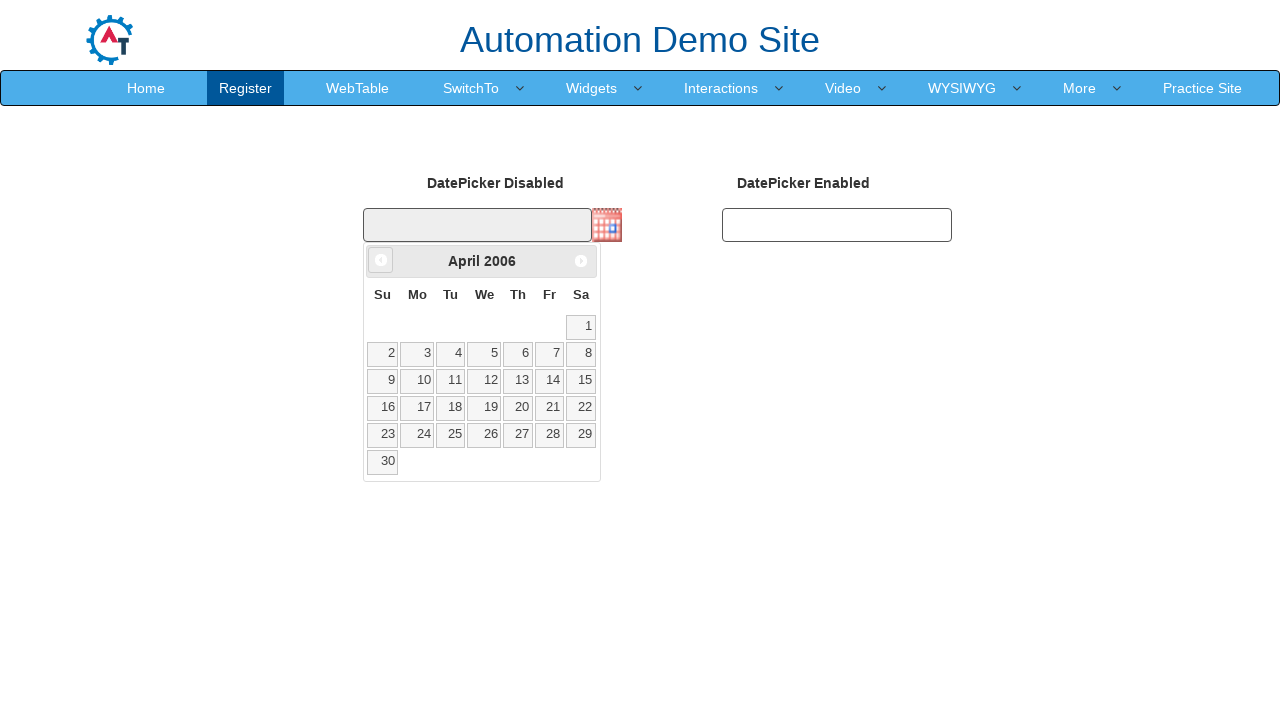

Clicked Previous button to navigate backwards (currently at April 2006) at (381, 260) on span:text('Prev')
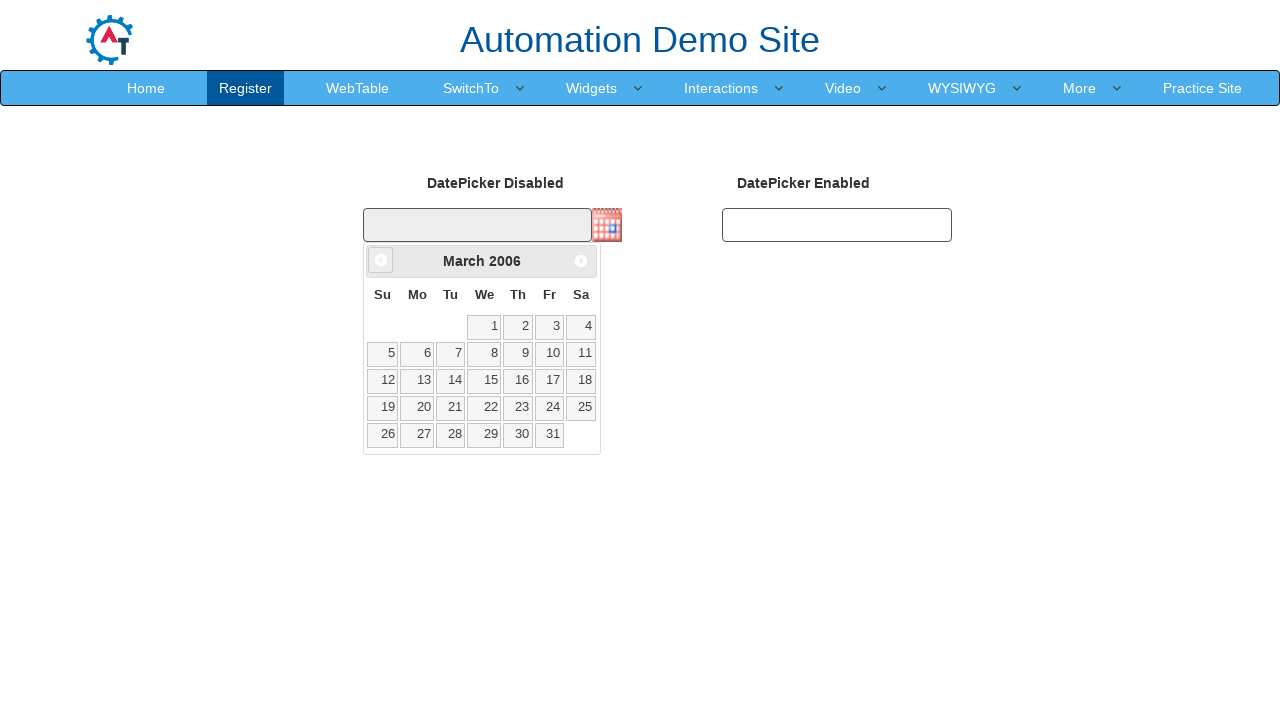

Retrieved updated month from datepicker
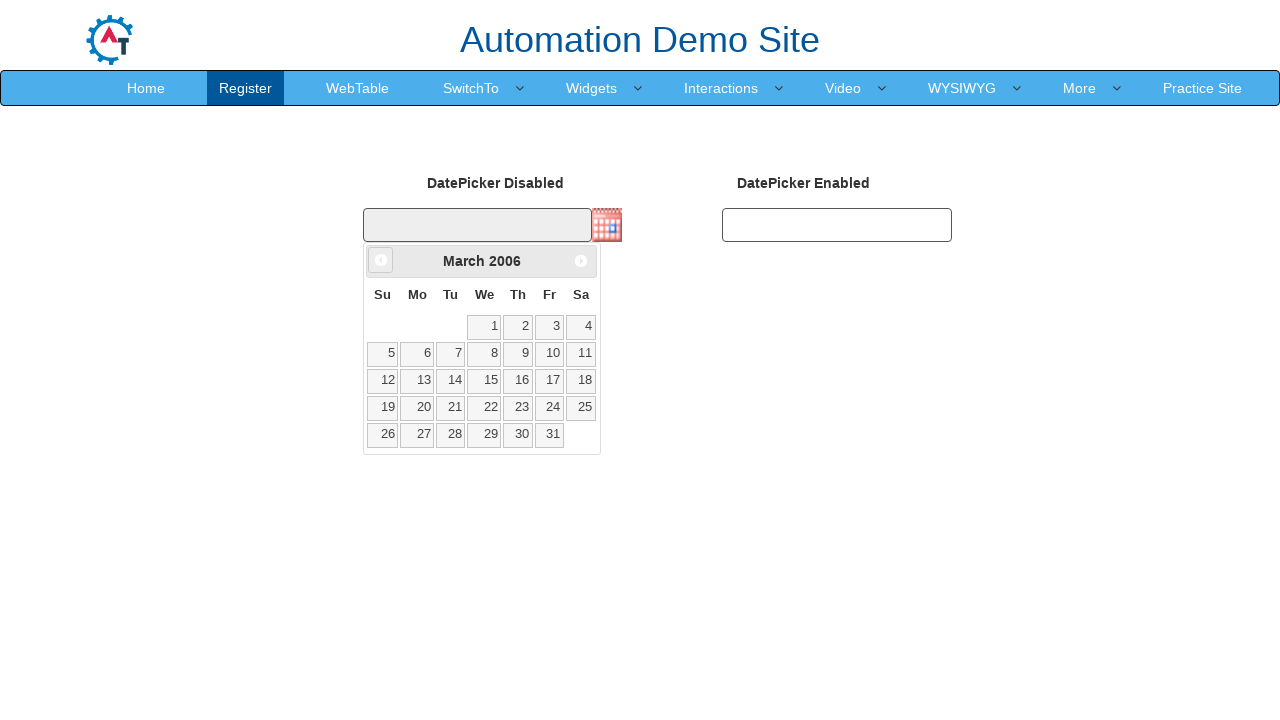

Retrieved updated year from datepicker
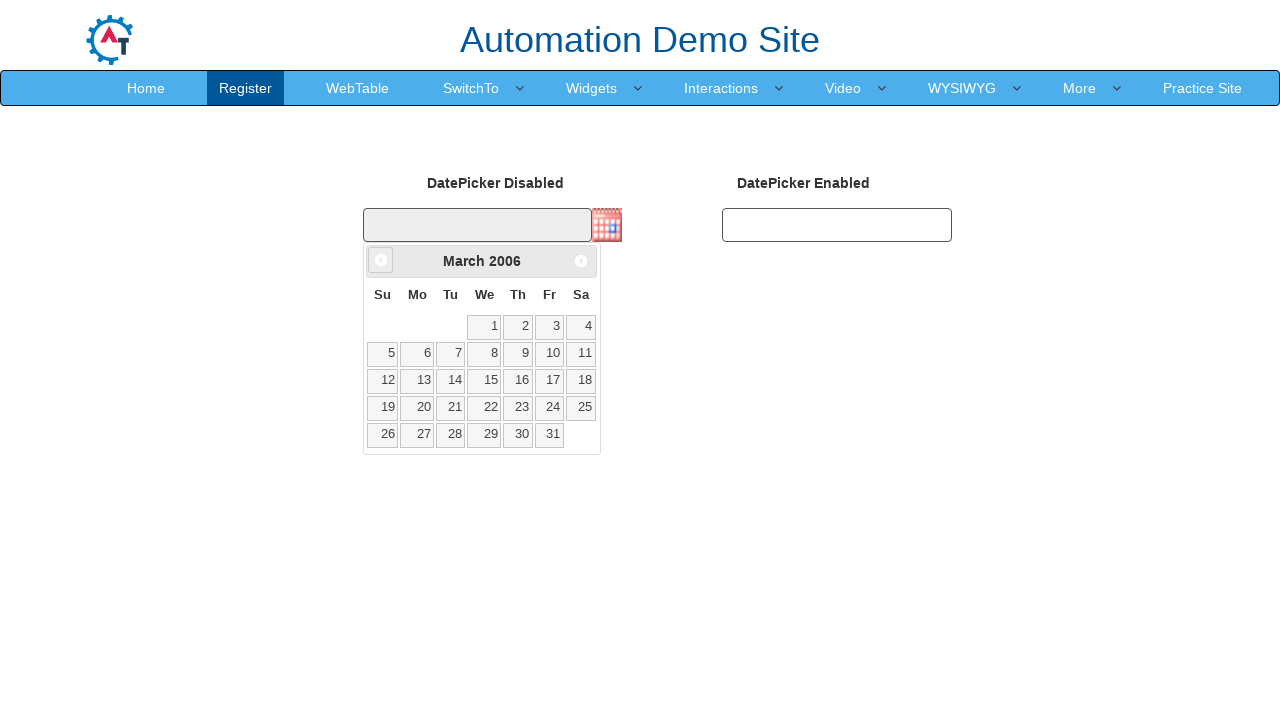

Clicked Previous button to navigate backwards (currently at March 2006) at (381, 260) on span:text('Prev')
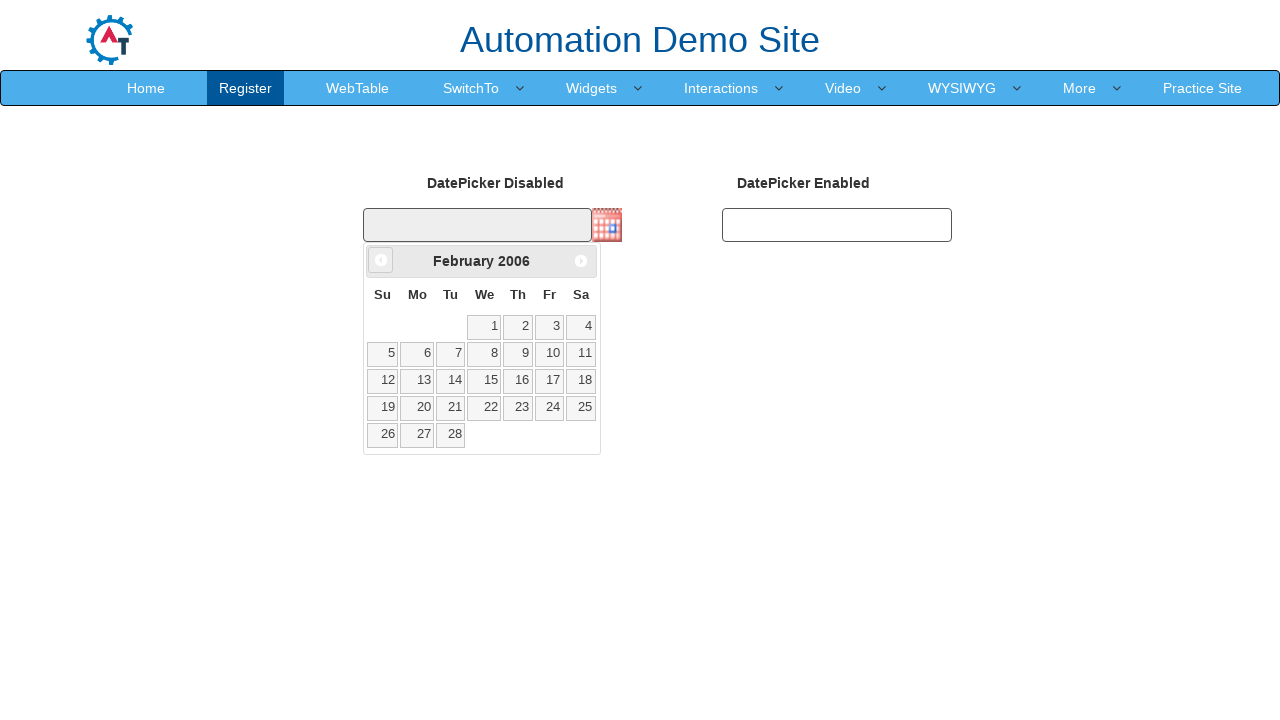

Retrieved updated month from datepicker
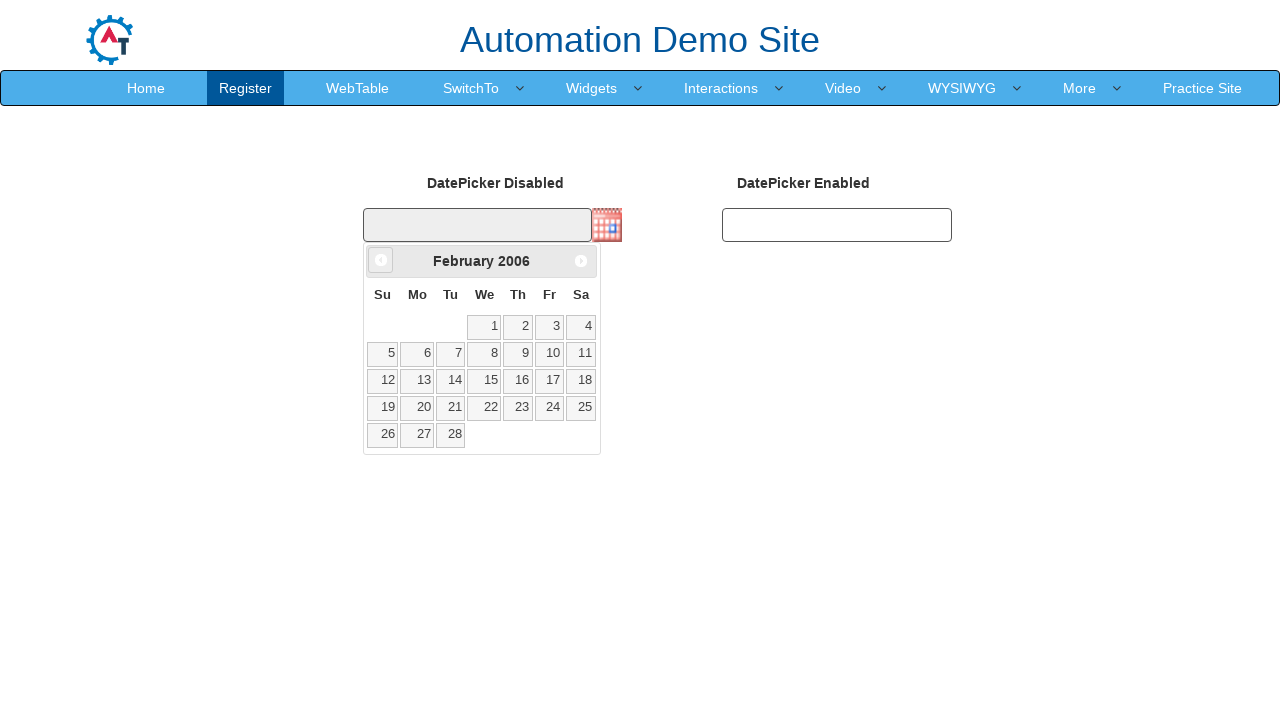

Retrieved updated year from datepicker
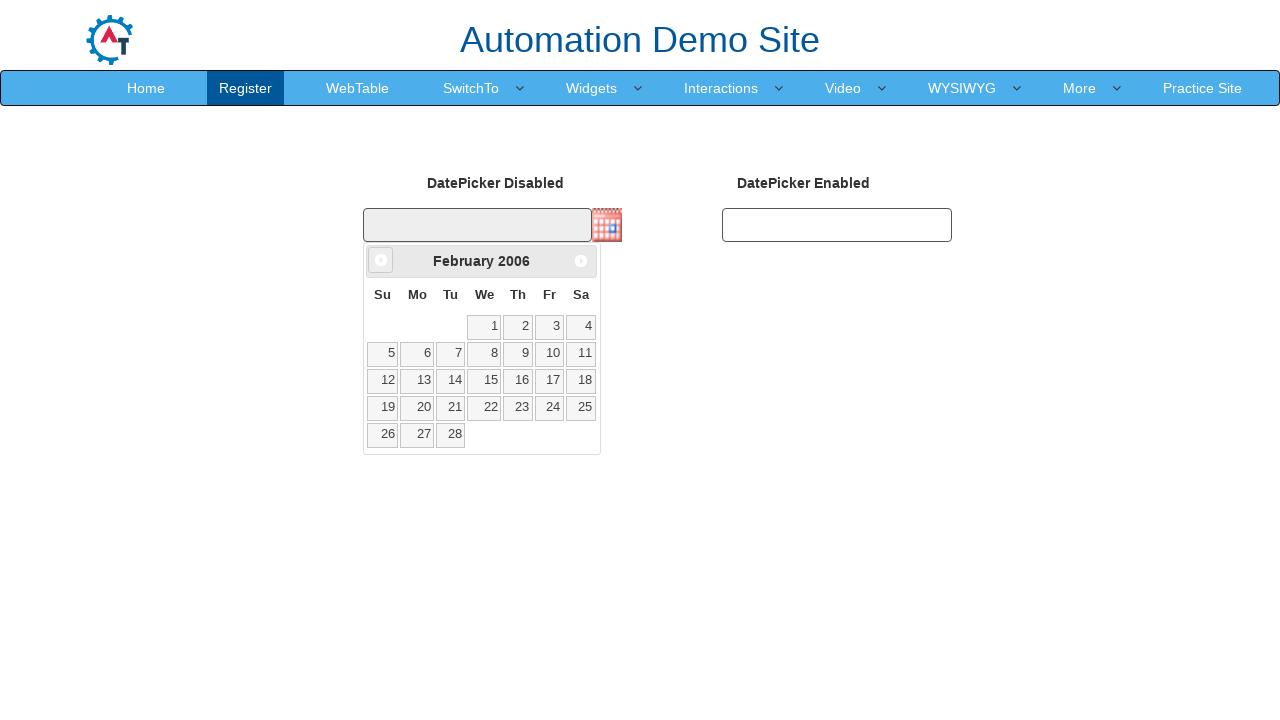

Clicked Previous button to navigate backwards (currently at February 2006) at (381, 260) on span:text('Prev')
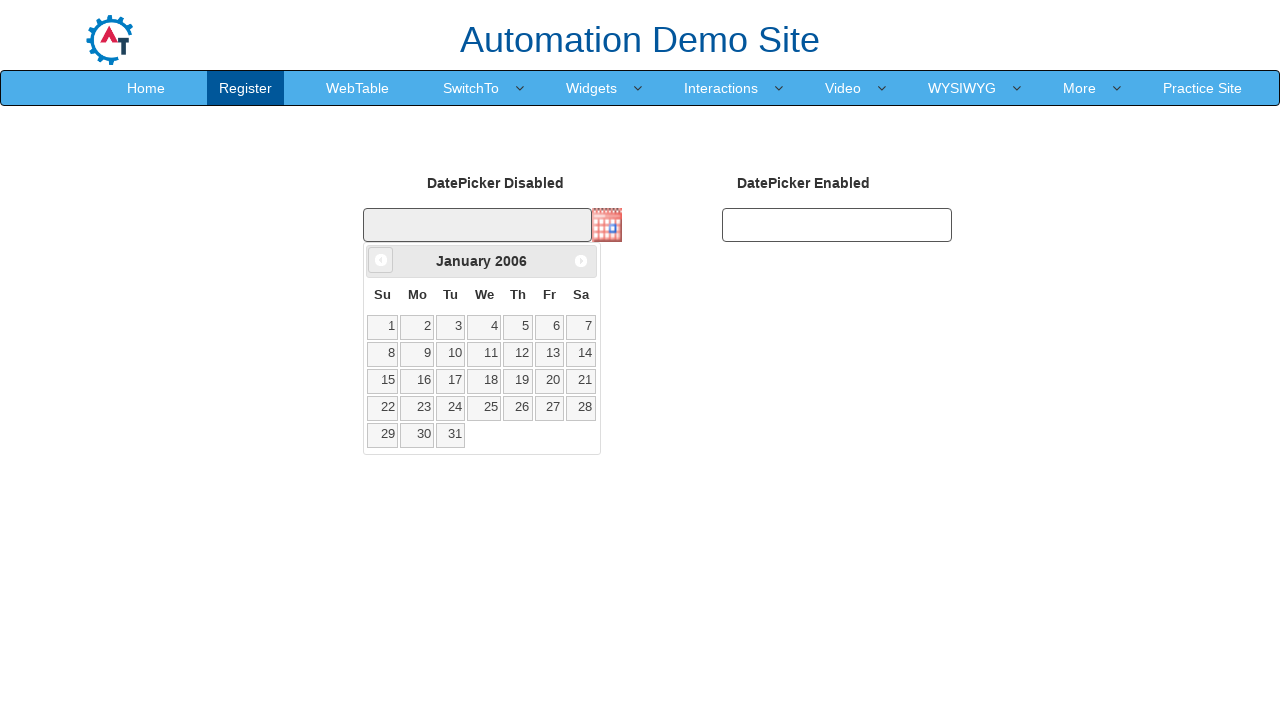

Retrieved updated month from datepicker
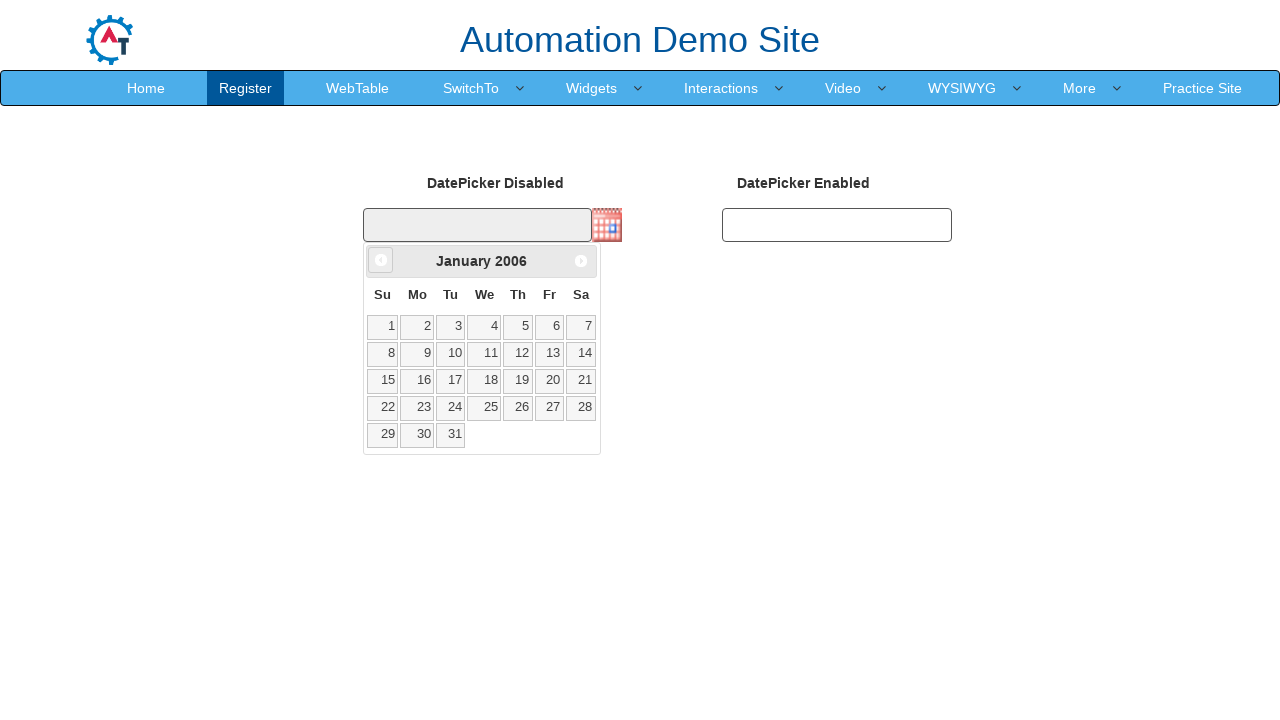

Retrieved updated year from datepicker
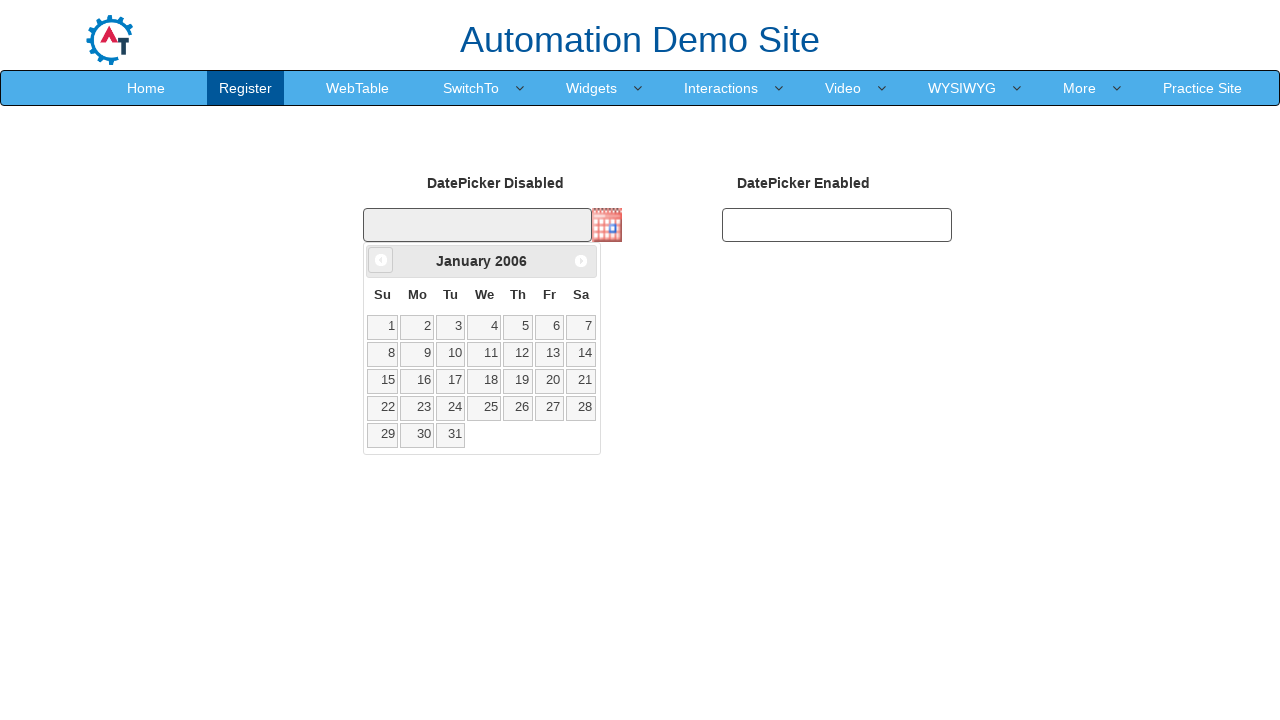

Clicked Previous button to navigate backwards (currently at January 2006) at (381, 260) on span:text('Prev')
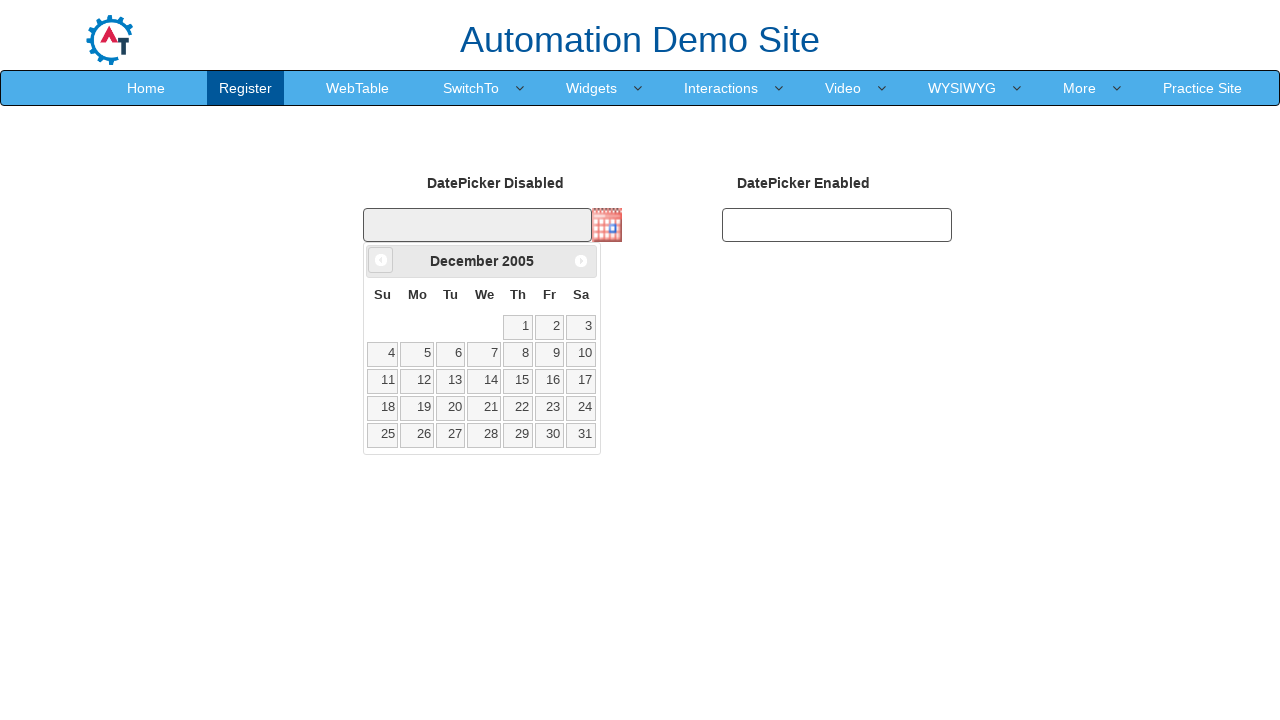

Retrieved updated month from datepicker
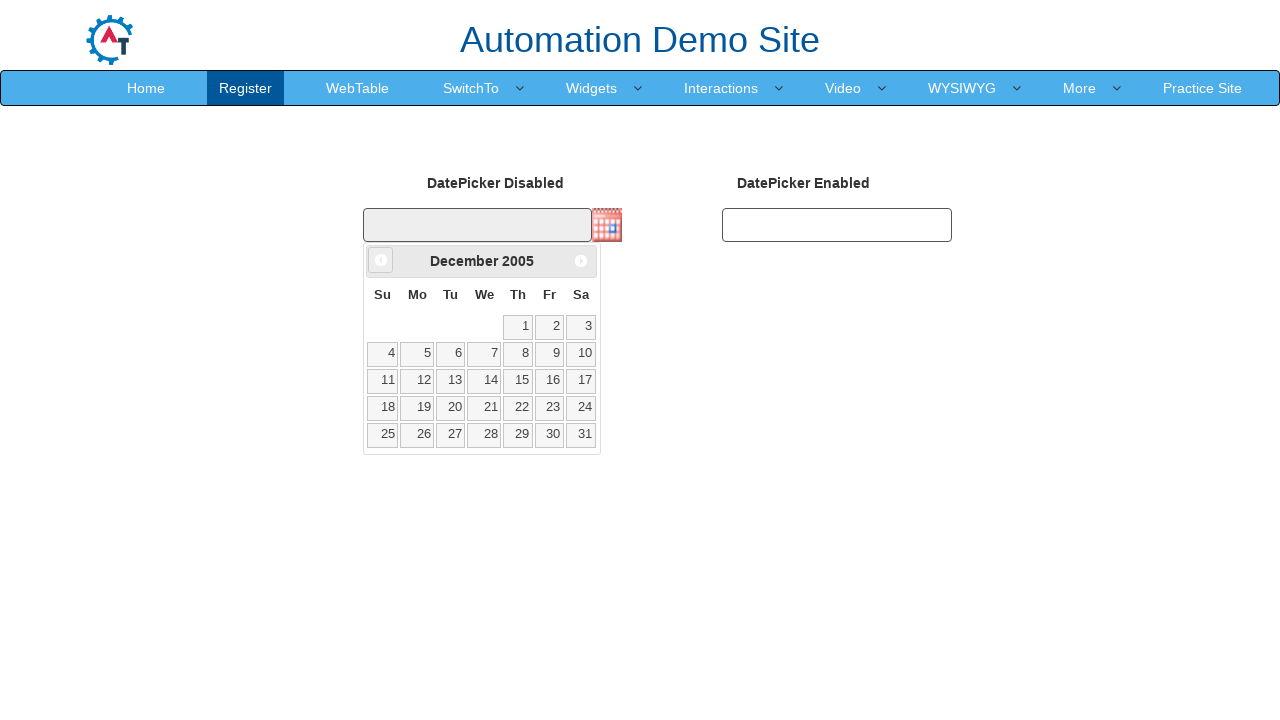

Retrieved updated year from datepicker
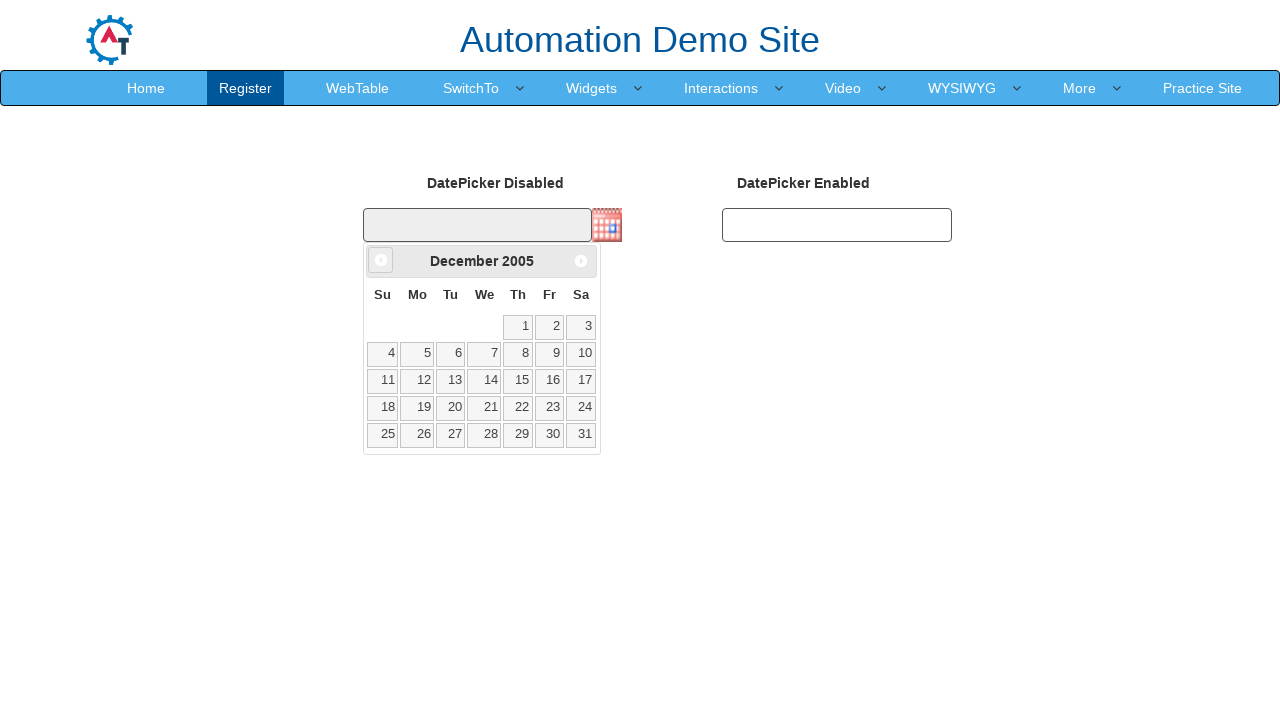

Clicked Previous button to navigate backwards (currently at December 2005) at (381, 260) on span:text('Prev')
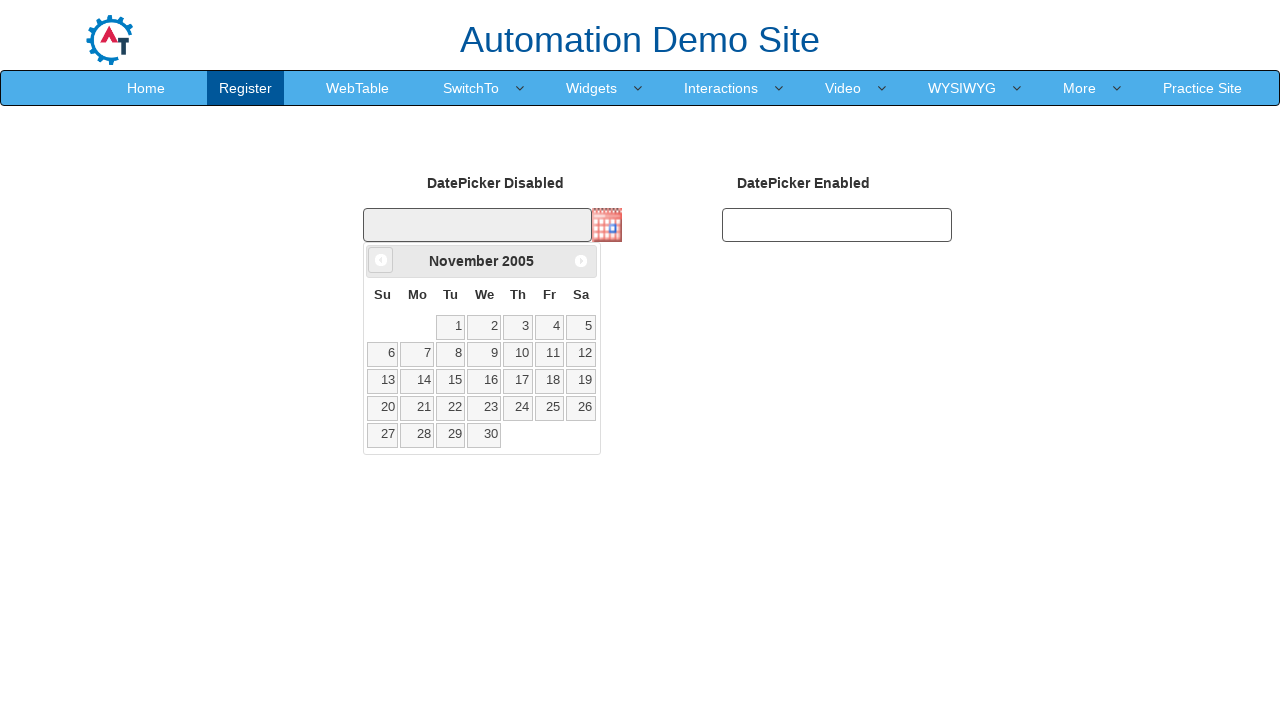

Retrieved updated month from datepicker
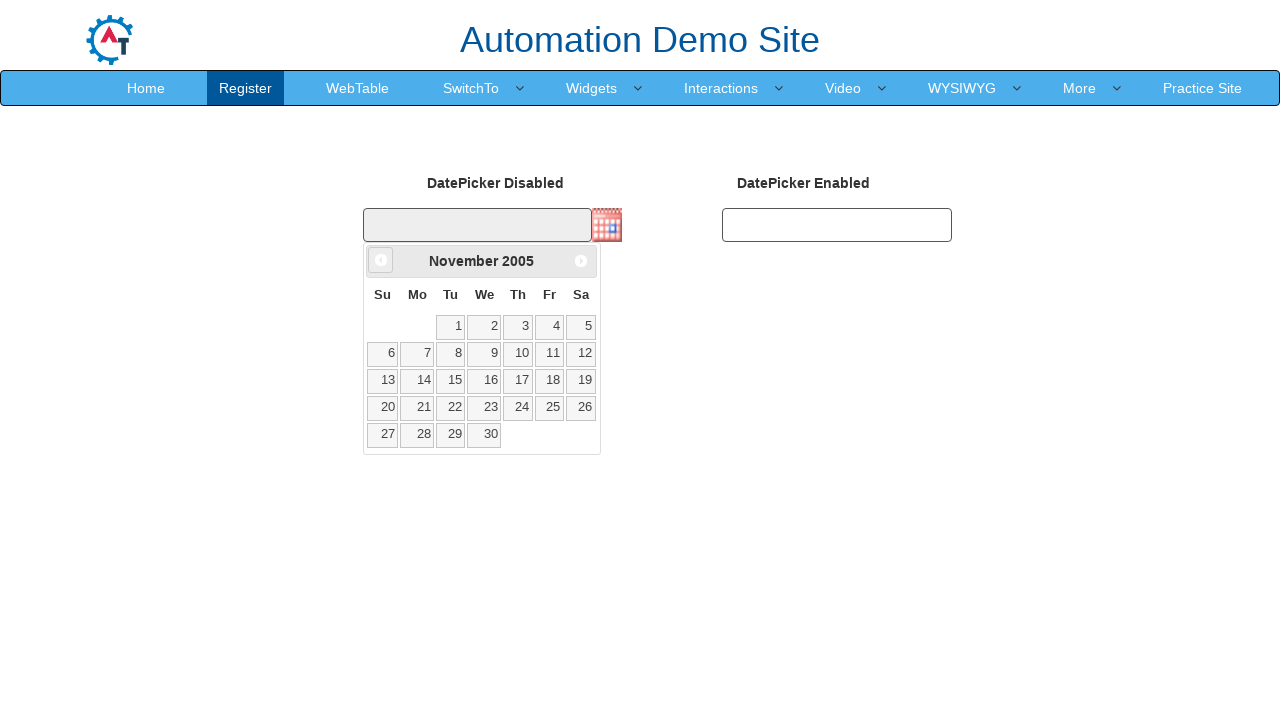

Retrieved updated year from datepicker
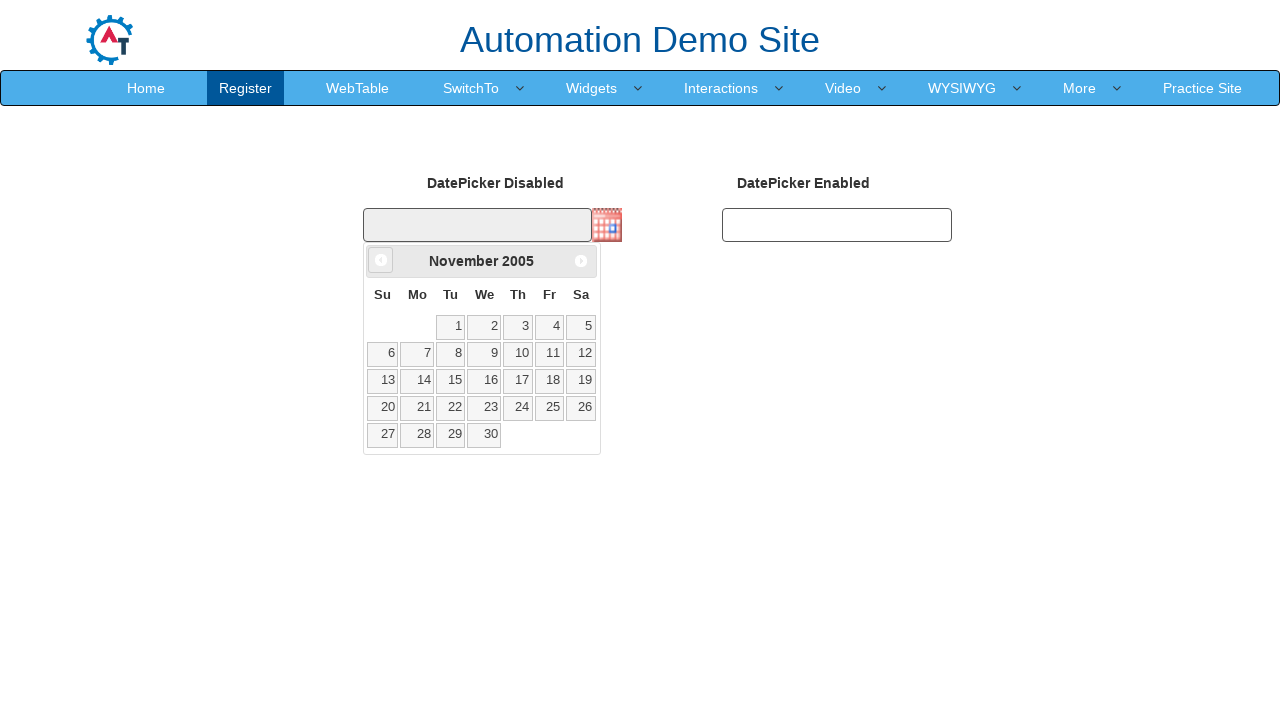

Clicked Previous button to navigate backwards (currently at November 2005) at (381, 260) on span:text('Prev')
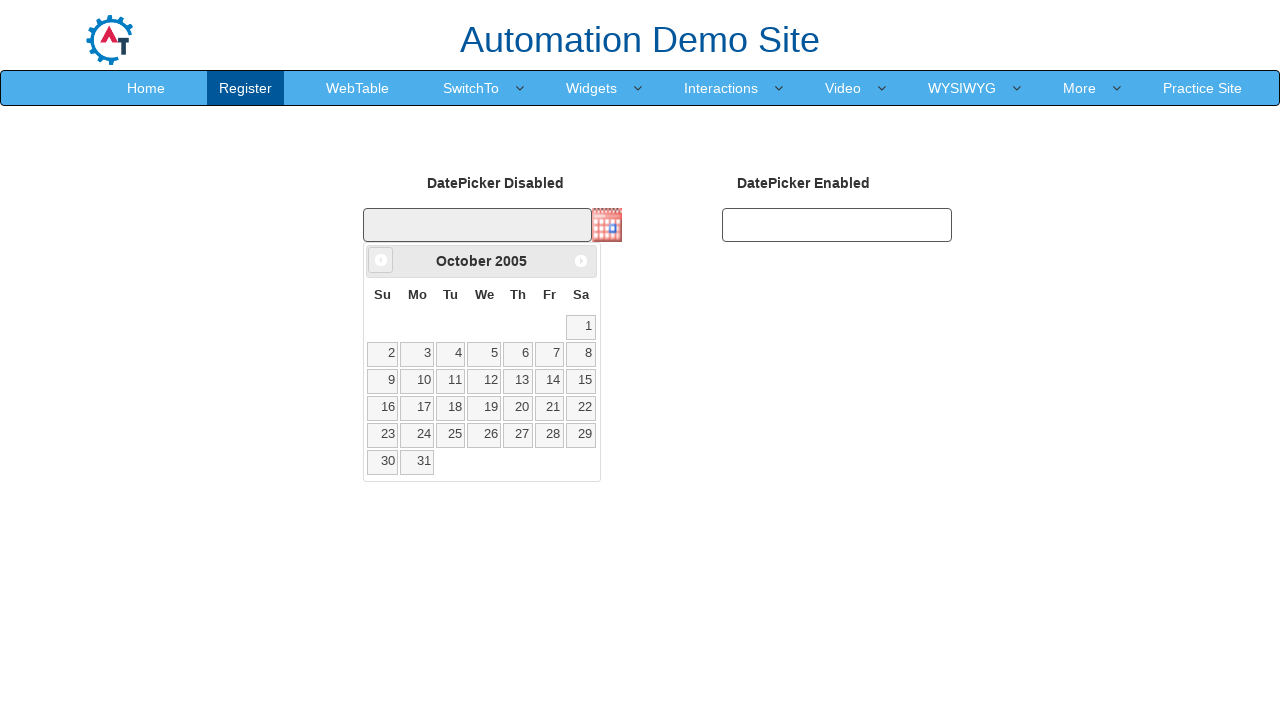

Retrieved updated month from datepicker
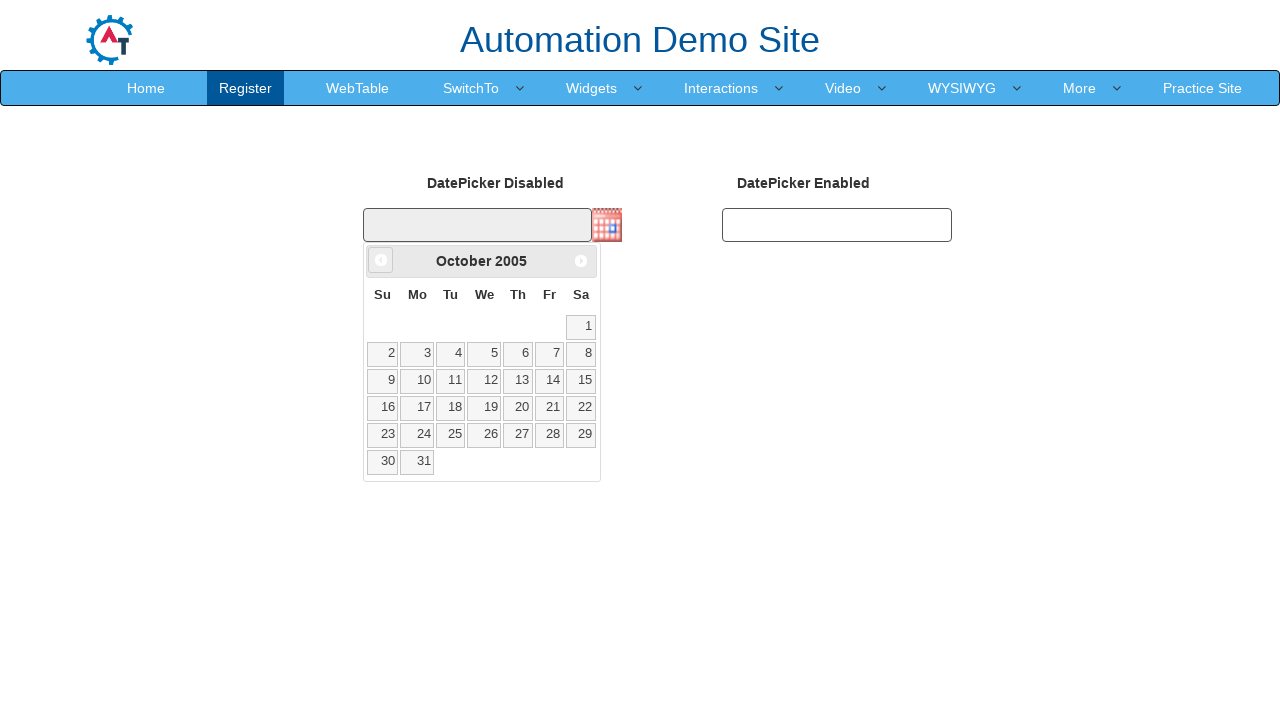

Retrieved updated year from datepicker
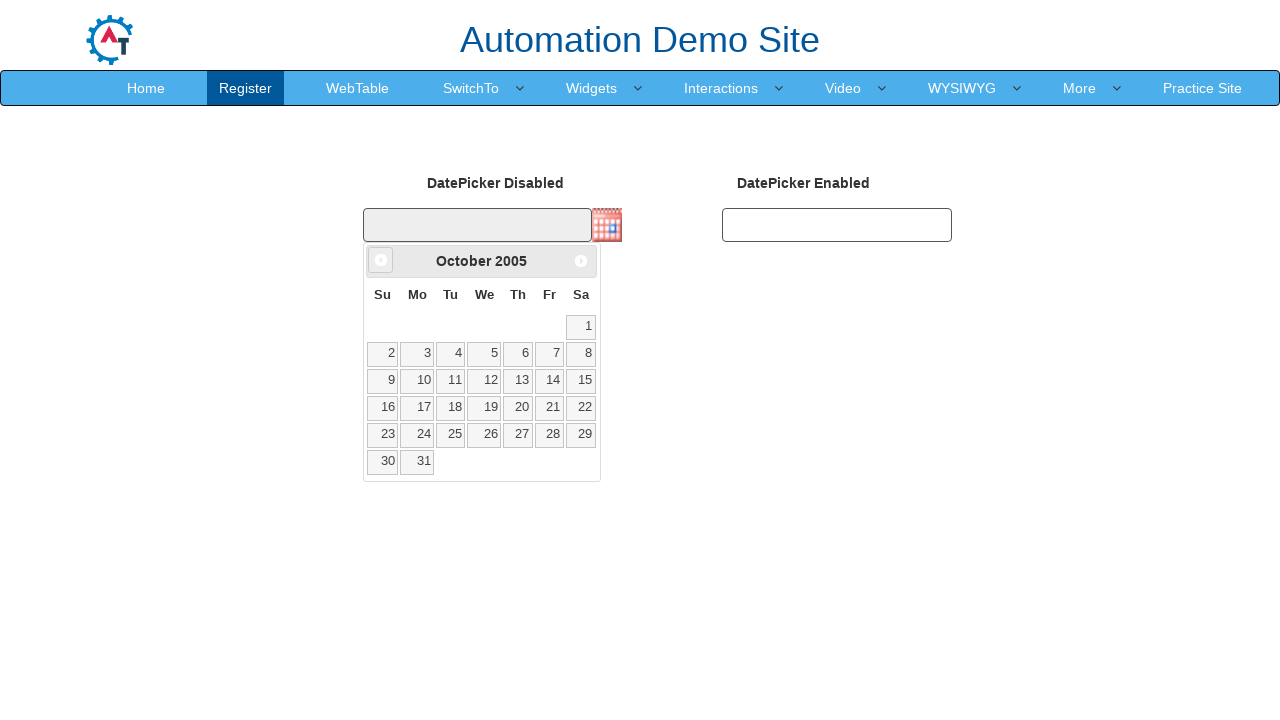

Clicked Previous button to navigate backwards (currently at October 2005) at (381, 260) on span:text('Prev')
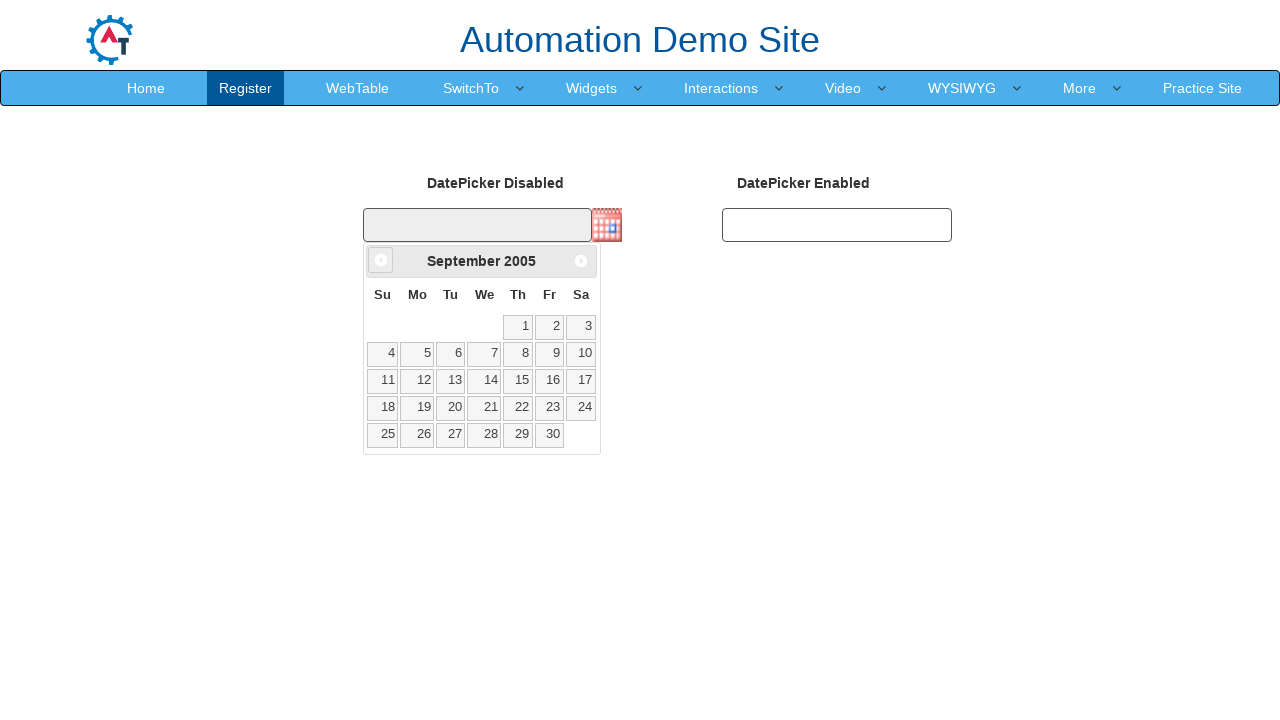

Retrieved updated month from datepicker
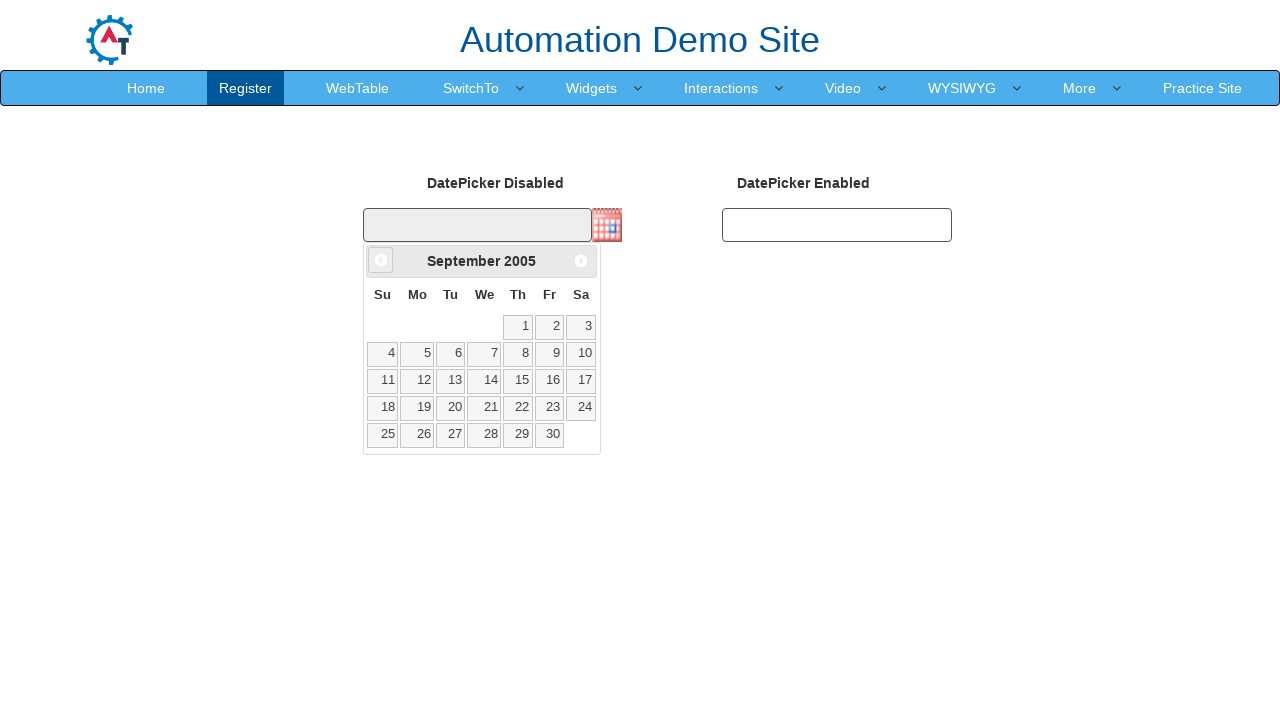

Retrieved updated year from datepicker
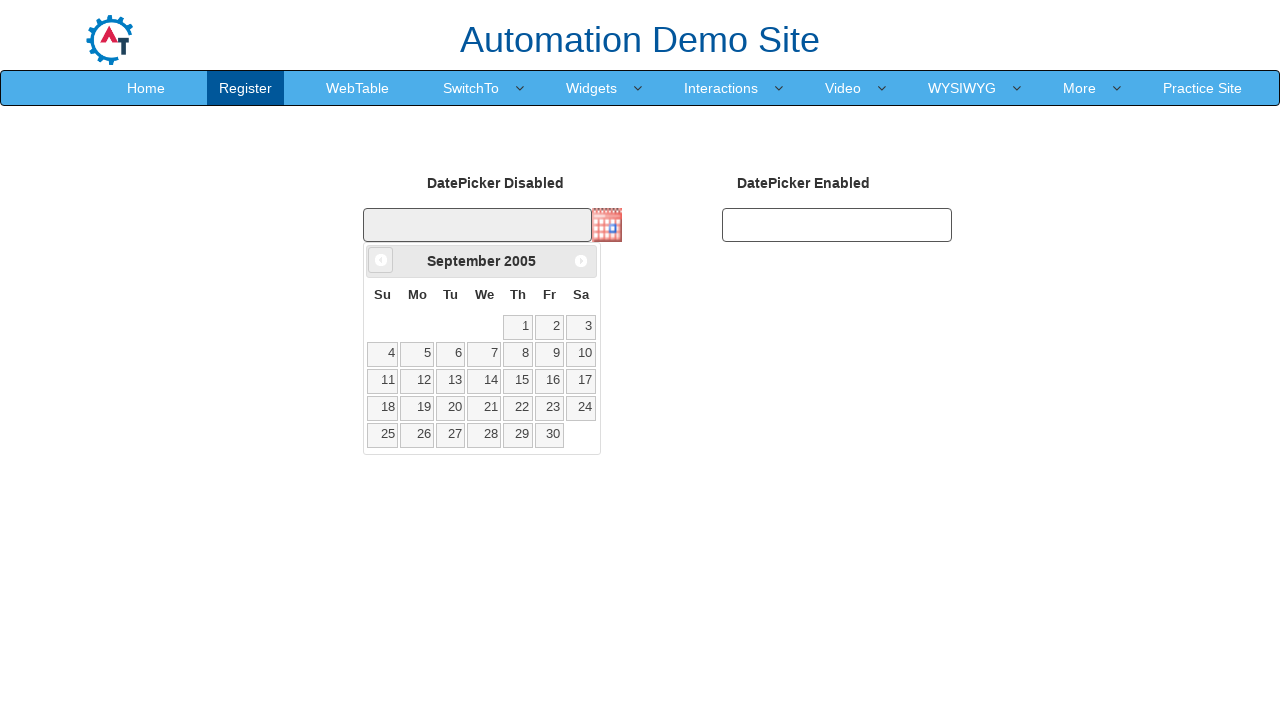

Clicked Previous button to navigate backwards (currently at September 2005) at (381, 260) on span:text('Prev')
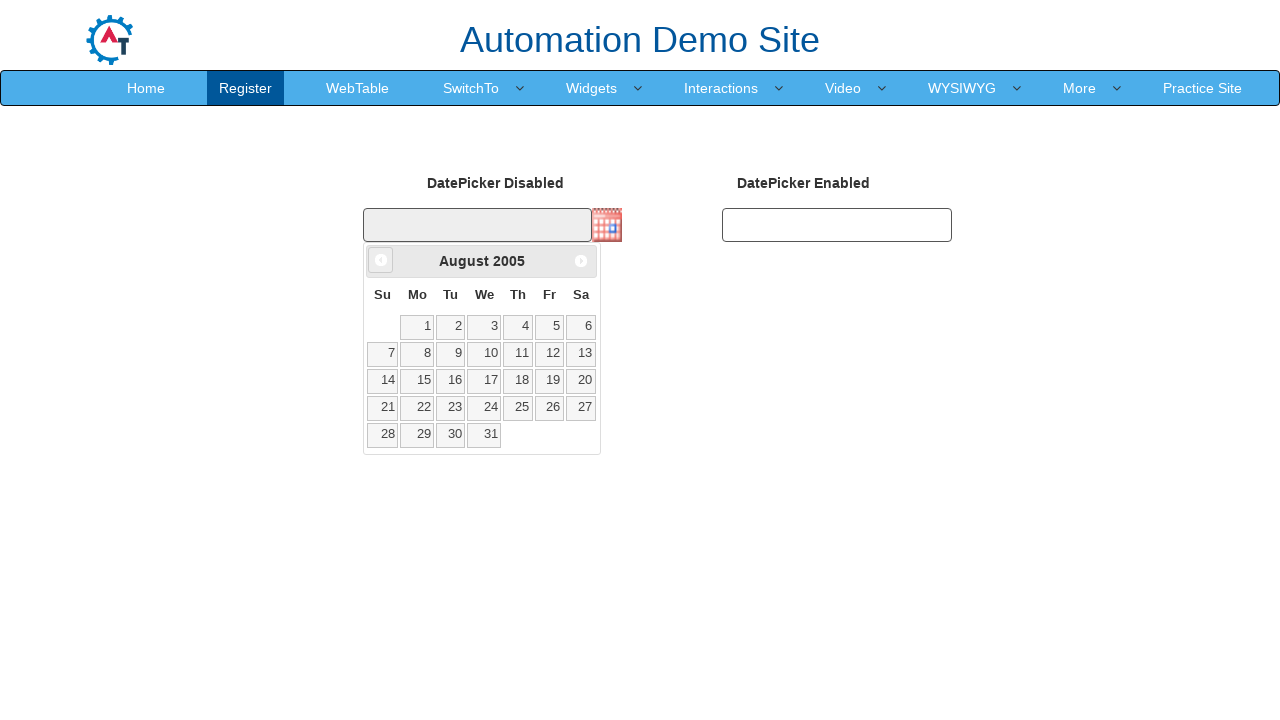

Retrieved updated month from datepicker
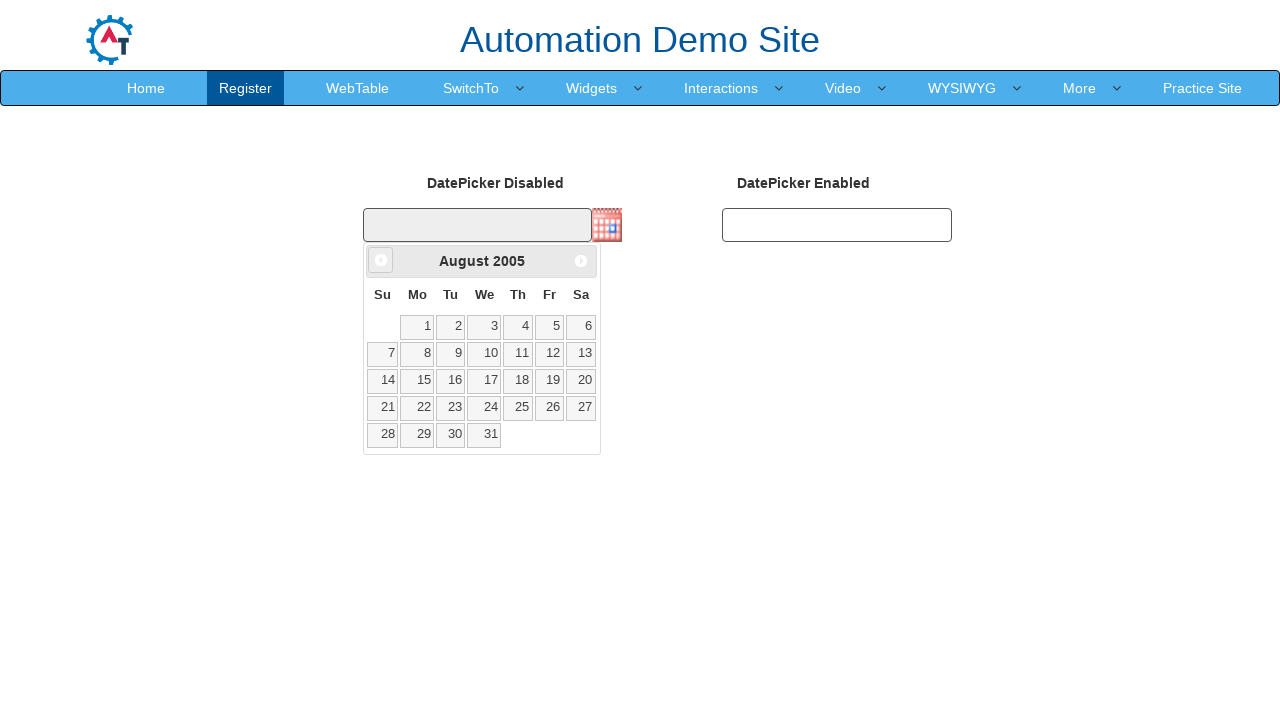

Retrieved updated year from datepicker
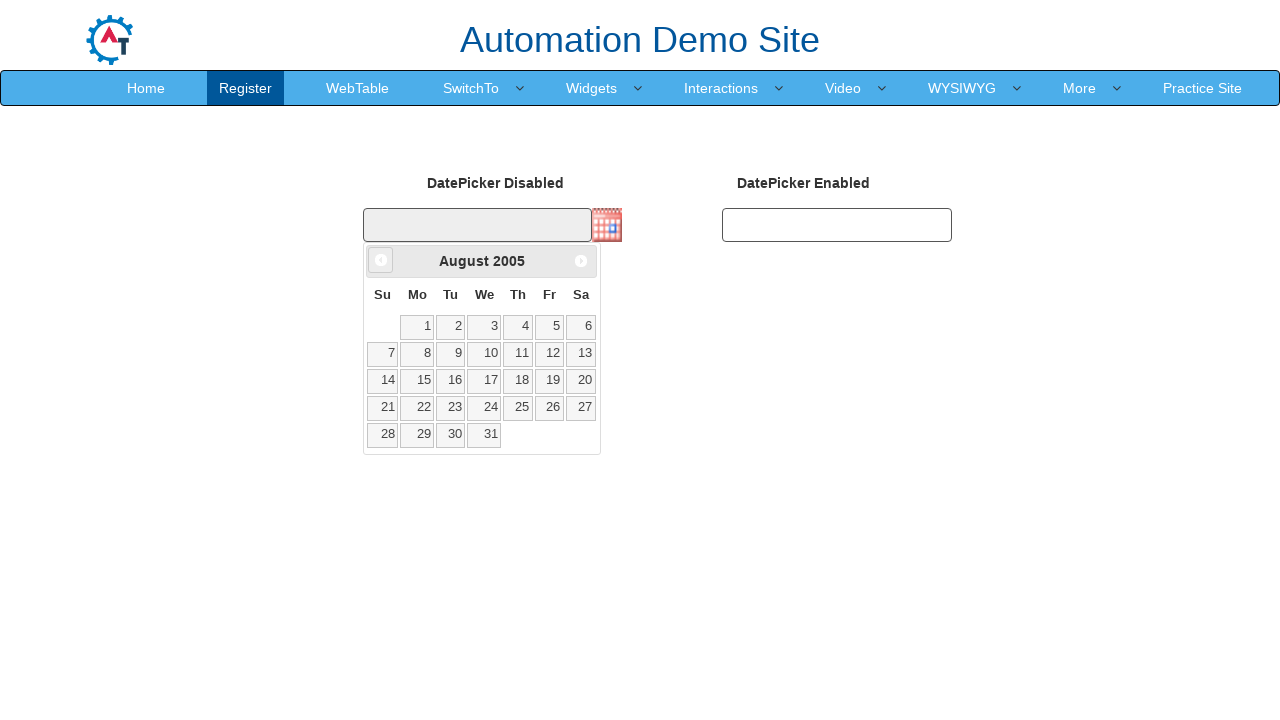

Clicked Previous button to navigate backwards (currently at August 2005) at (381, 260) on span:text('Prev')
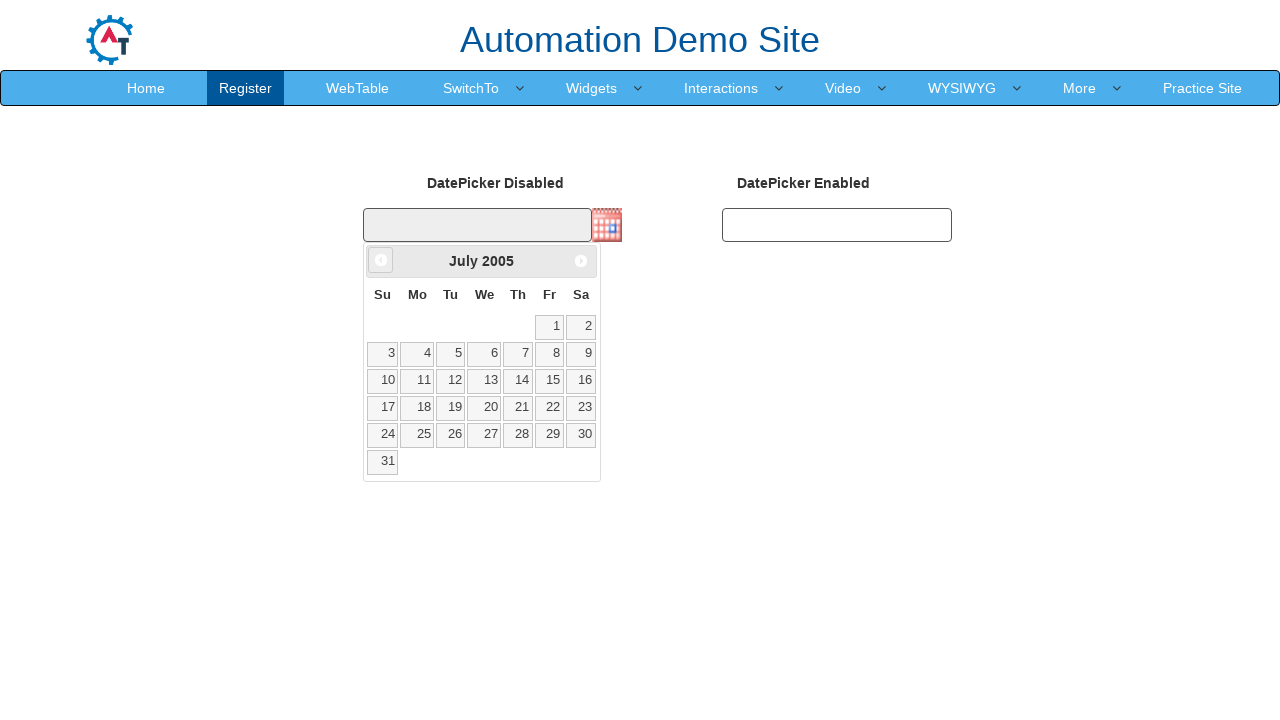

Retrieved updated month from datepicker
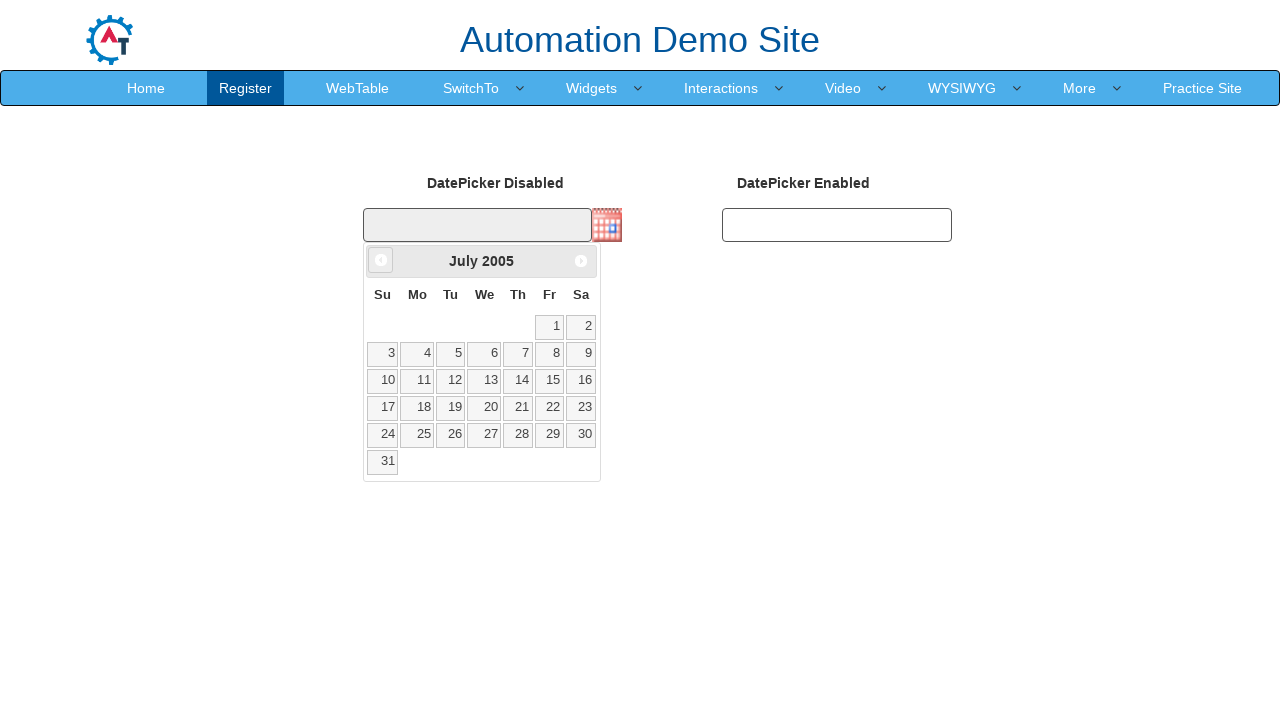

Retrieved updated year from datepicker
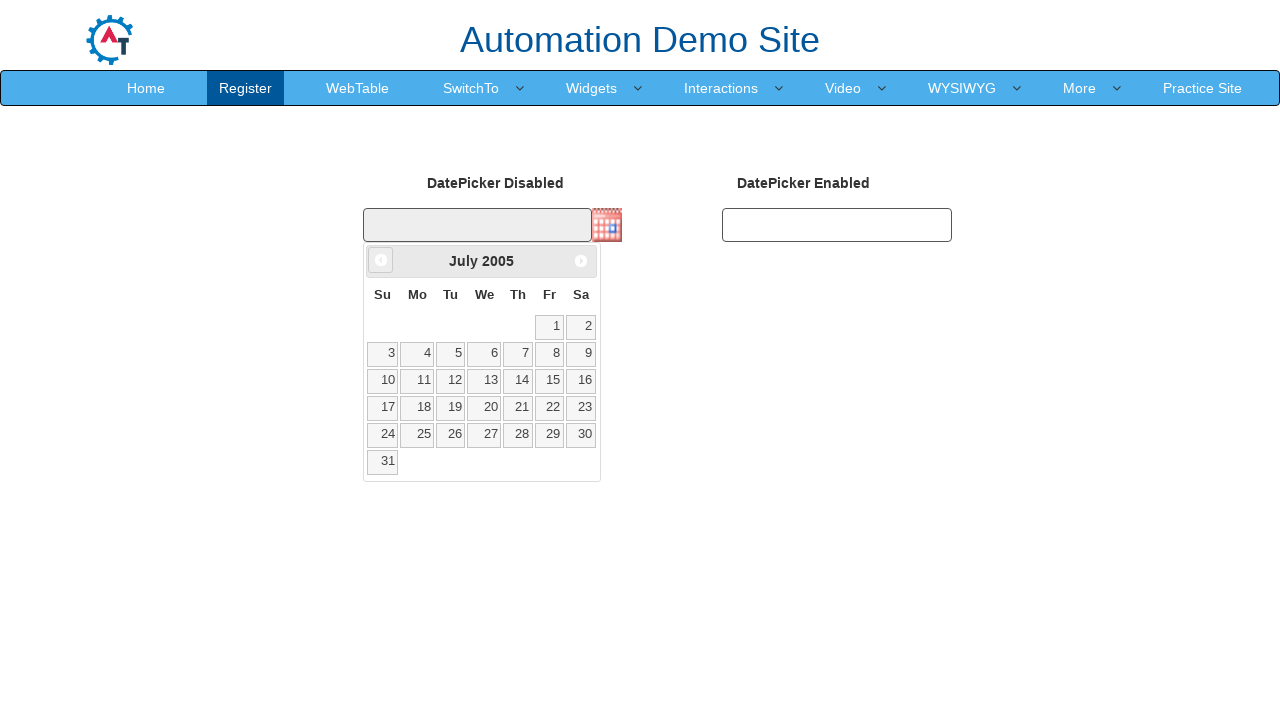

Clicked Previous button to navigate backwards (currently at July 2005) at (381, 260) on span:text('Prev')
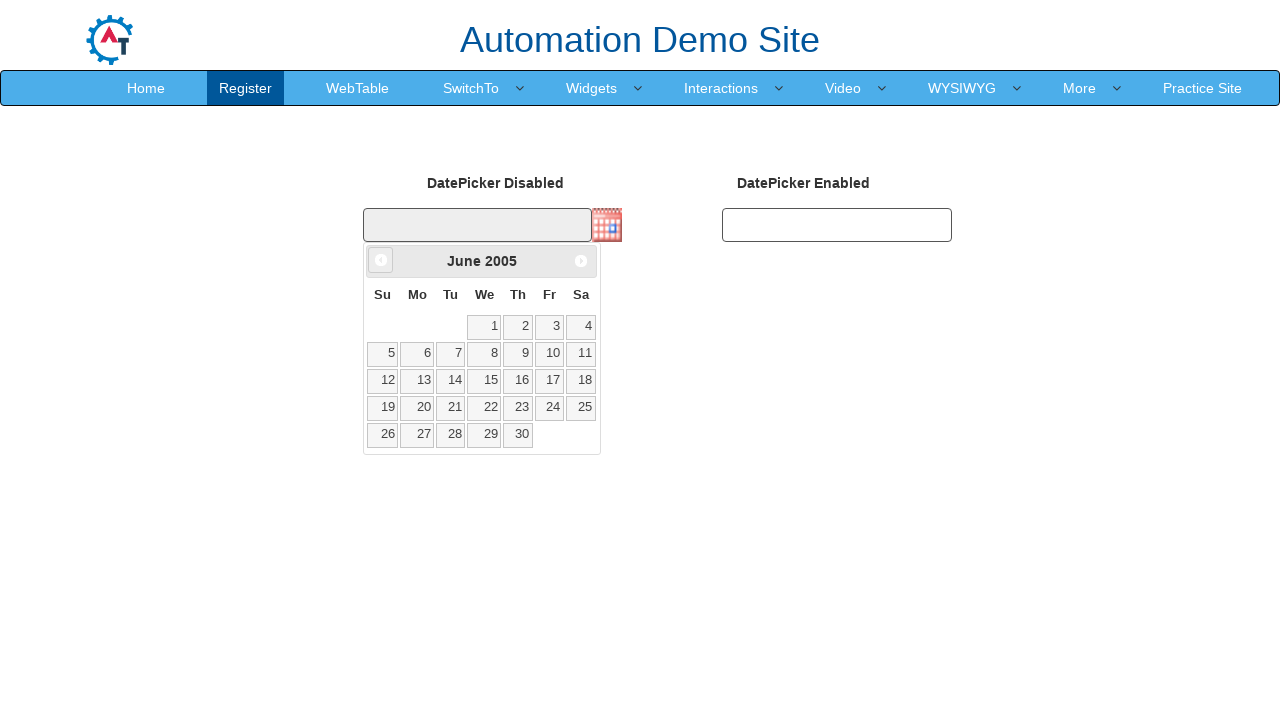

Retrieved updated month from datepicker
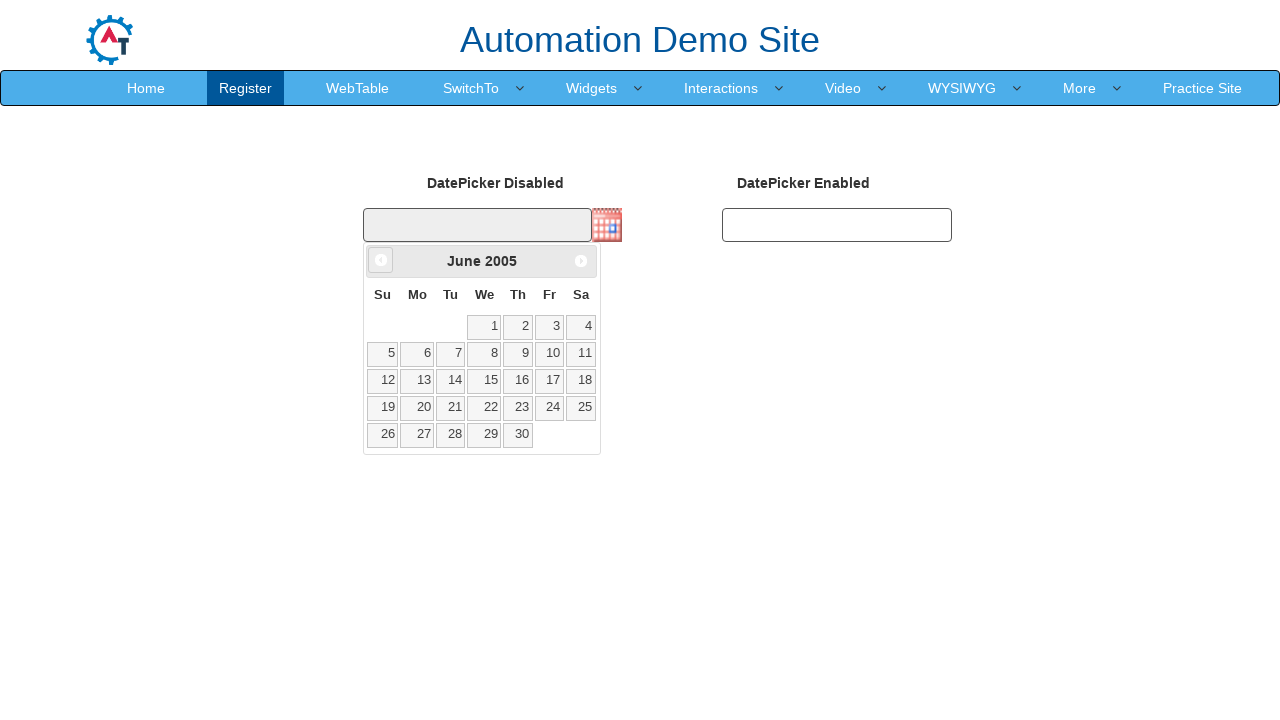

Retrieved updated year from datepicker
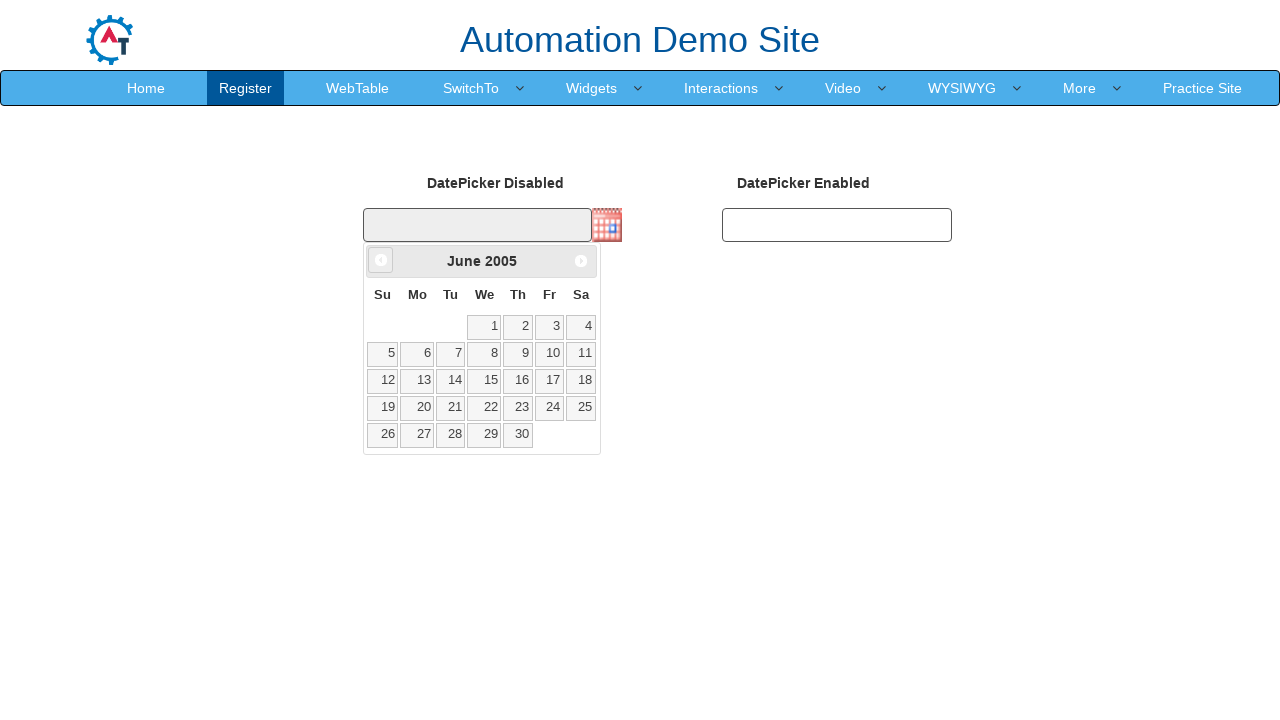

Clicked Previous button to navigate backwards (currently at June 2005) at (381, 260) on span:text('Prev')
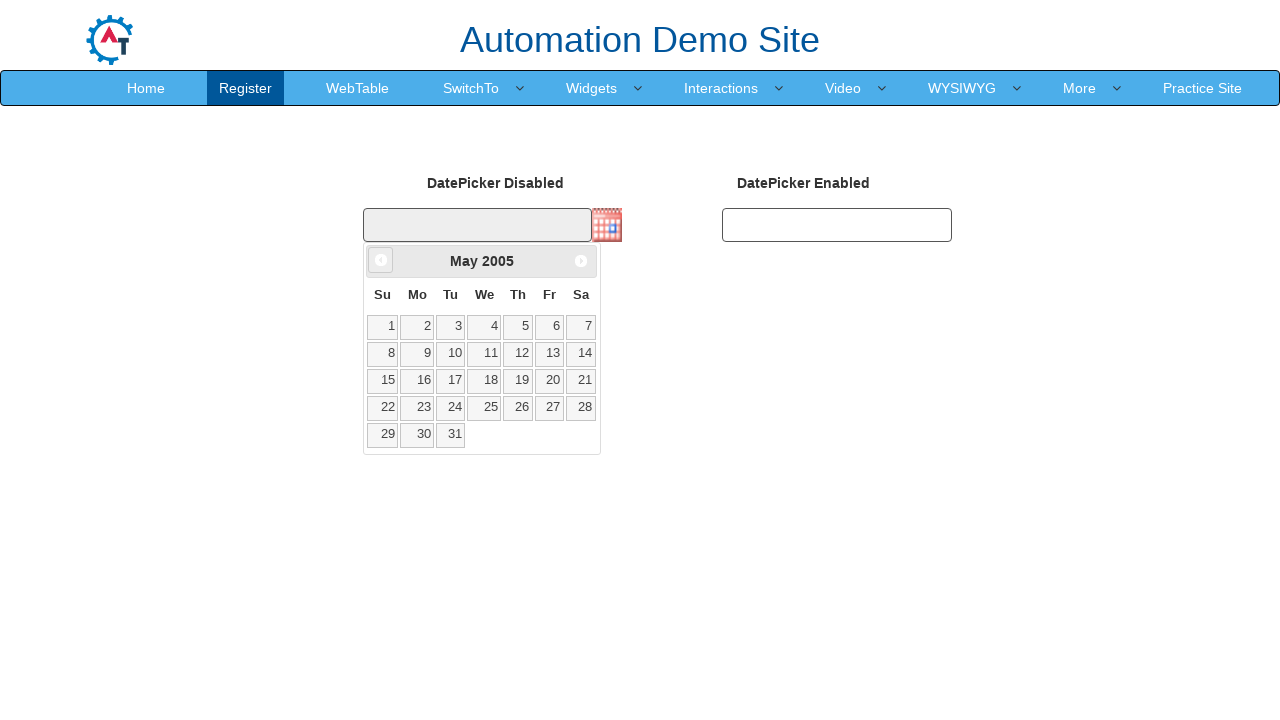

Retrieved updated month from datepicker
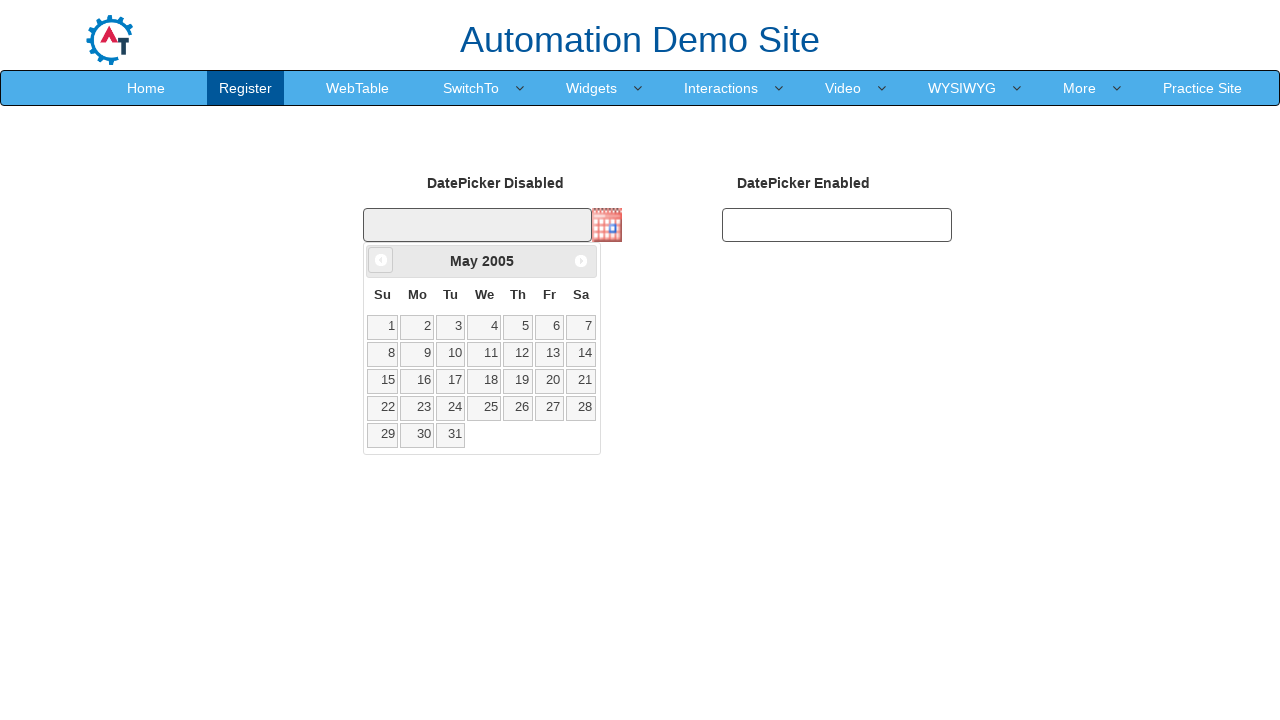

Retrieved updated year from datepicker
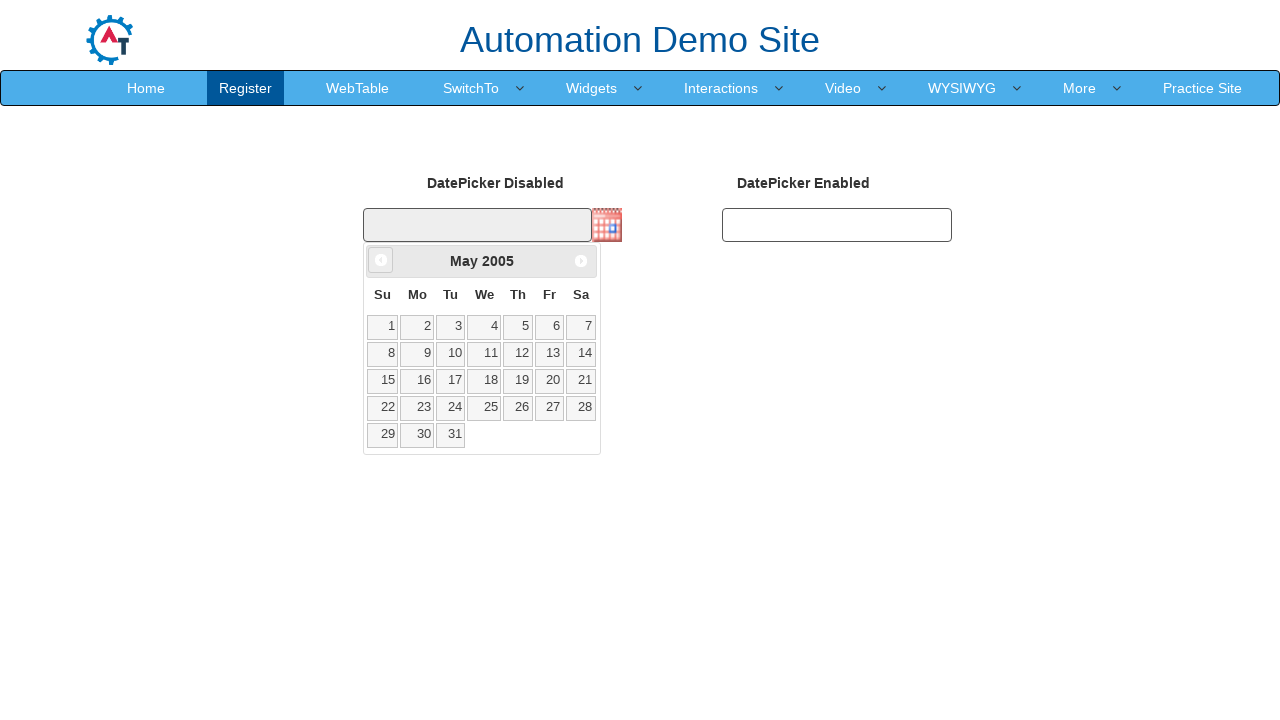

Clicked Previous button to navigate backwards (currently at May 2005) at (381, 260) on span:text('Prev')
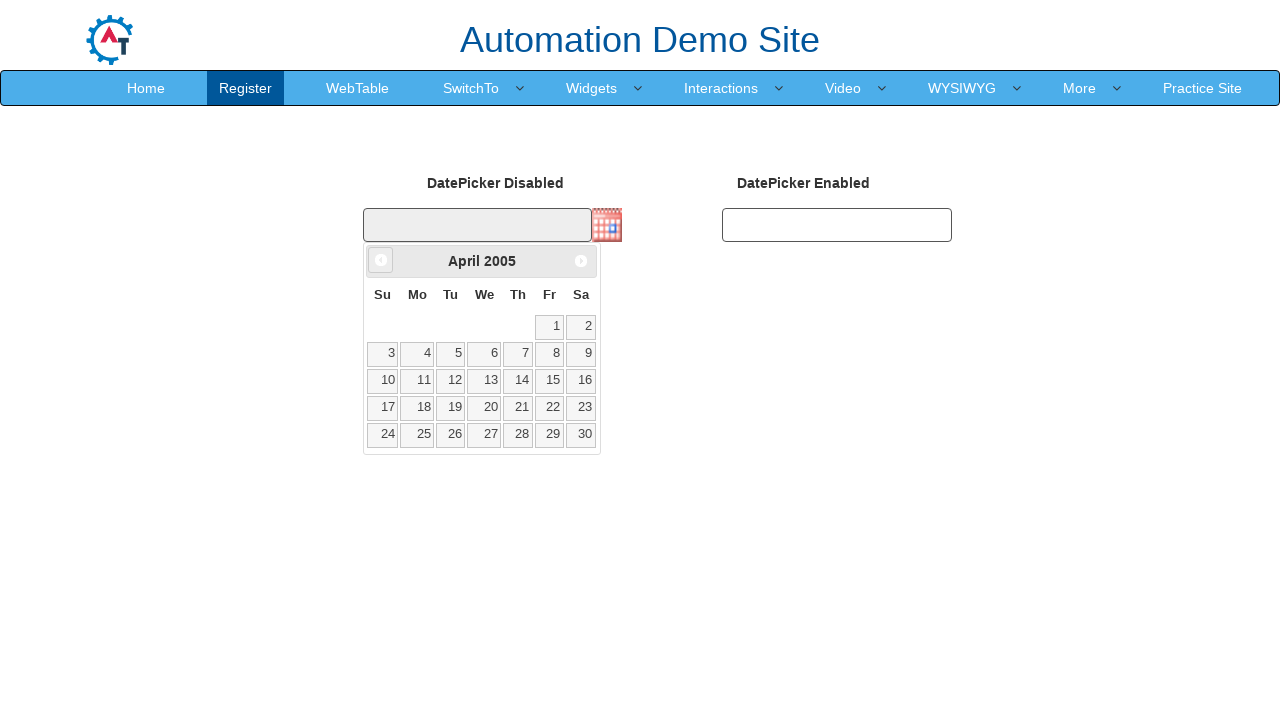

Retrieved updated month from datepicker
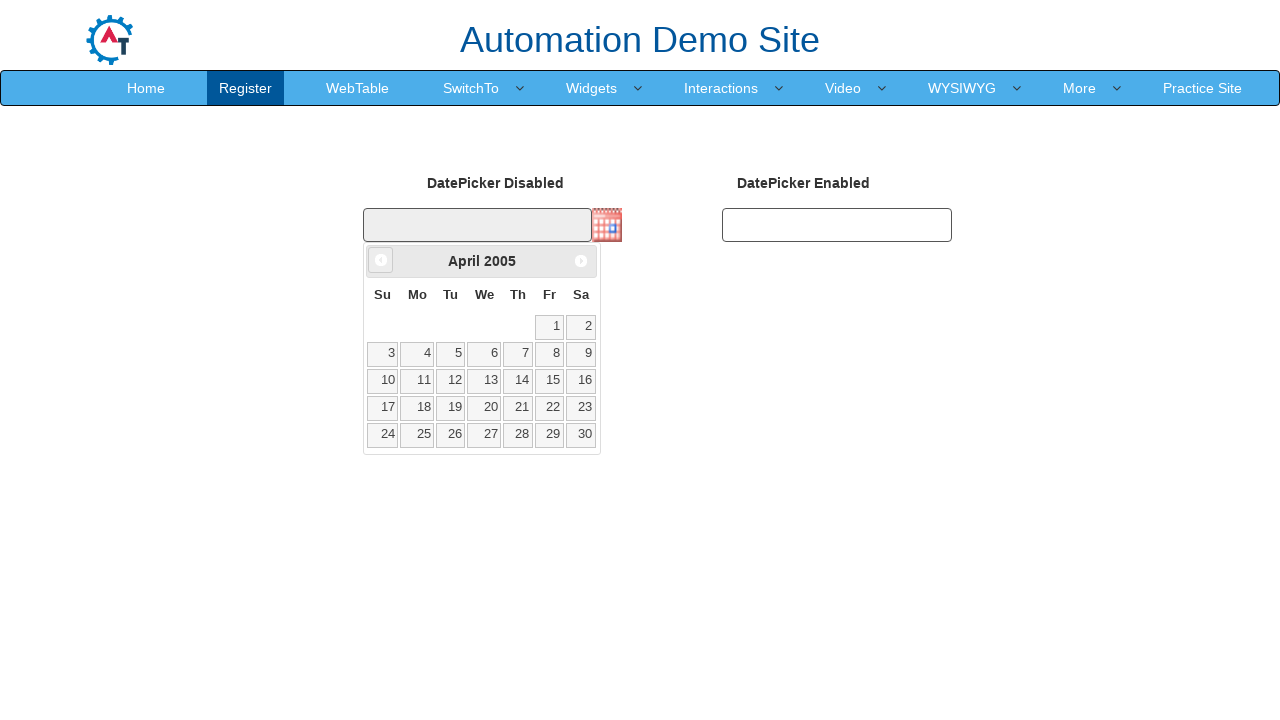

Retrieved updated year from datepicker
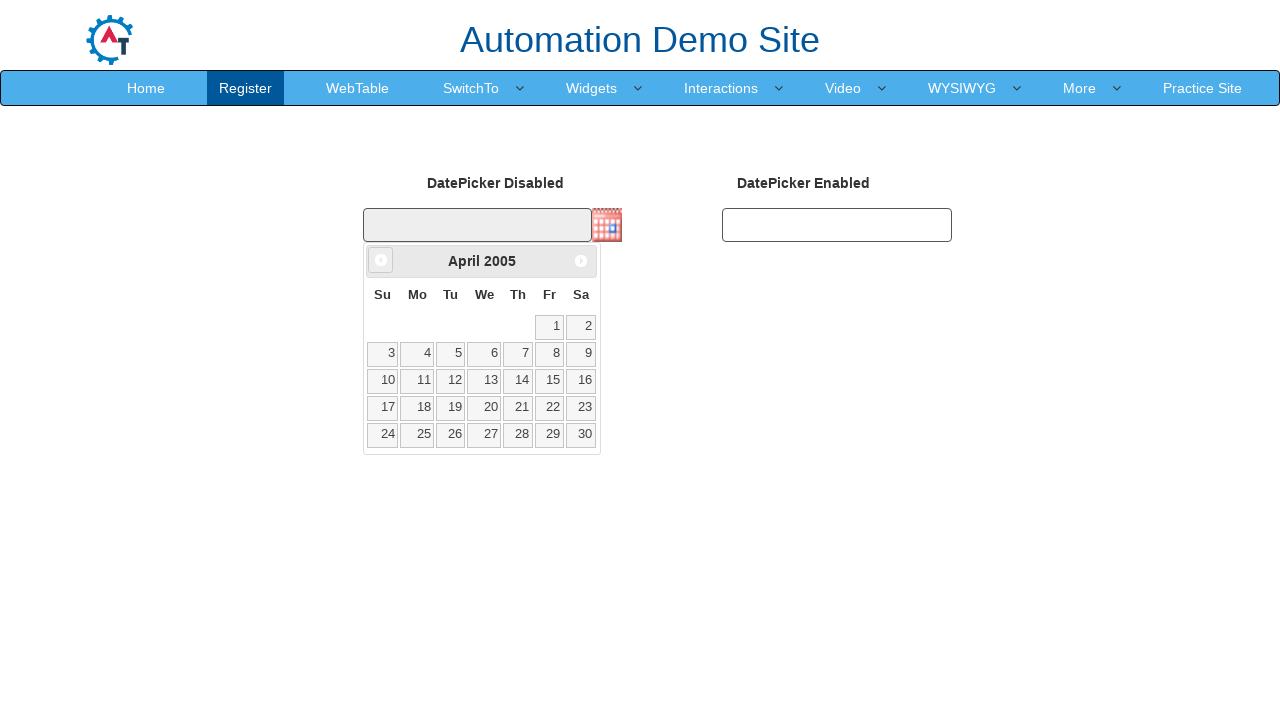

Clicked Previous button to navigate backwards (currently at April 2005) at (381, 260) on span:text('Prev')
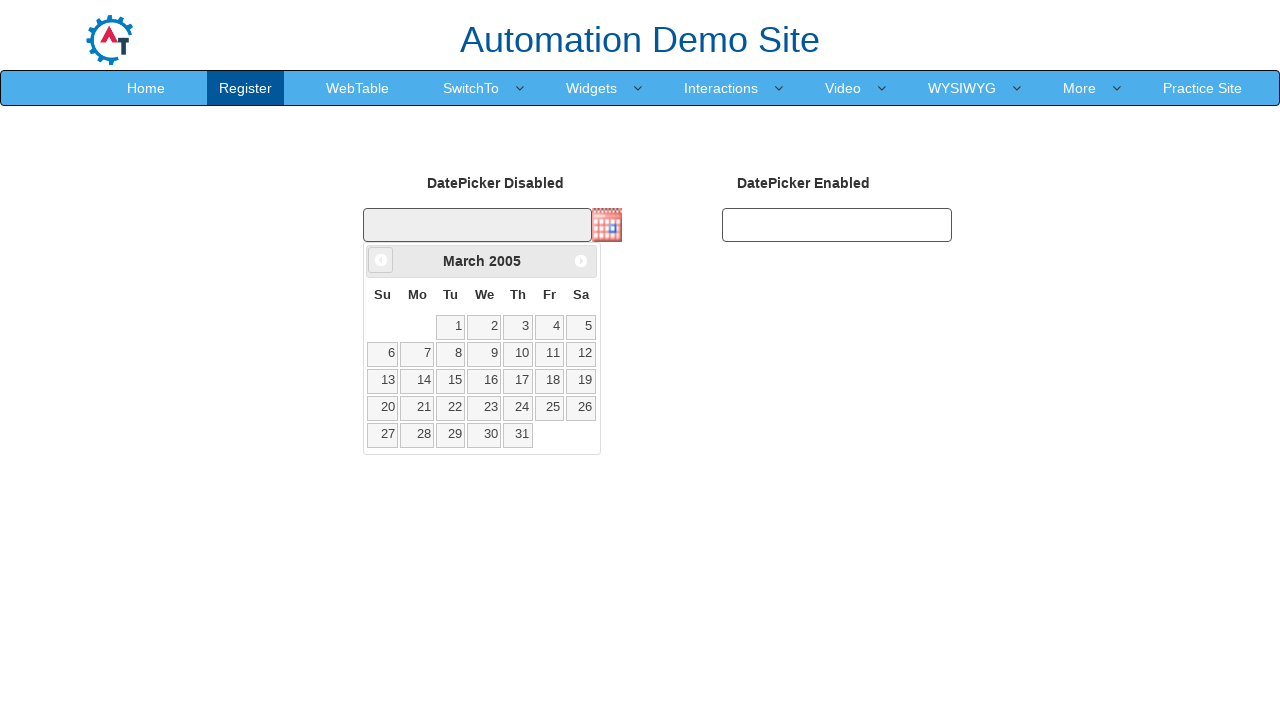

Retrieved updated month from datepicker
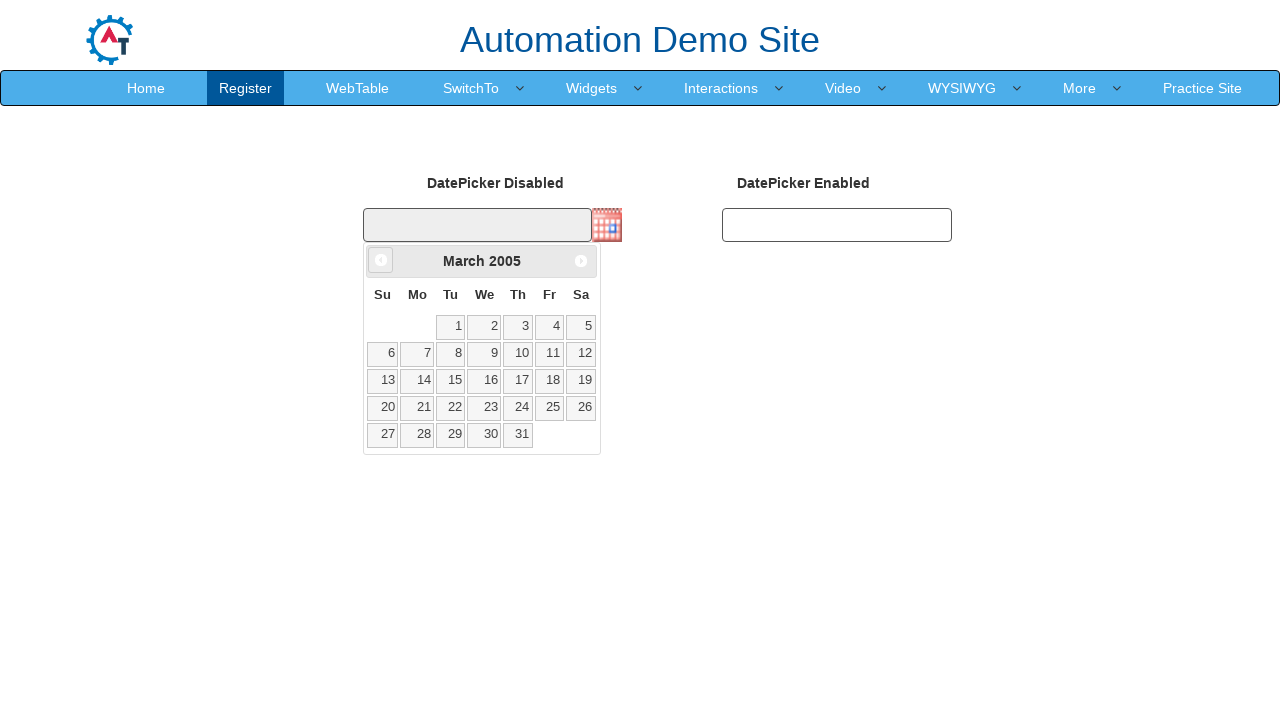

Retrieved updated year from datepicker
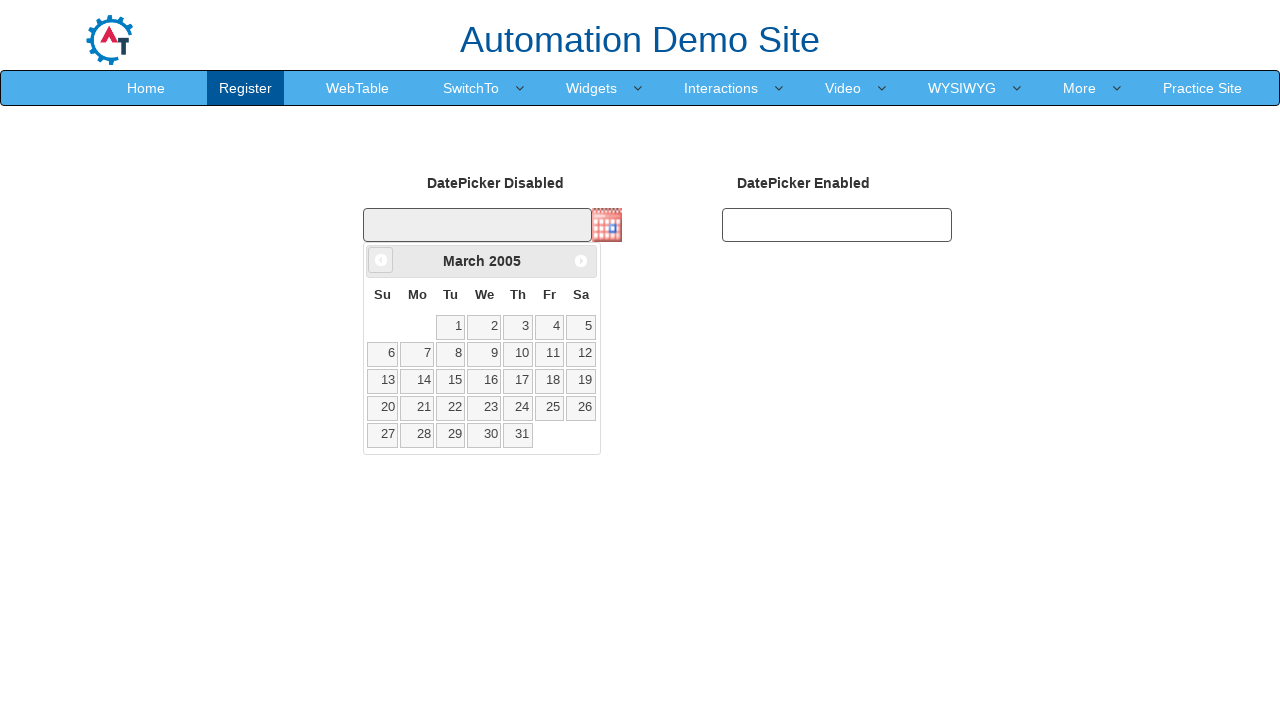

Clicked Previous button to navigate backwards (currently at March 2005) at (381, 260) on span:text('Prev')
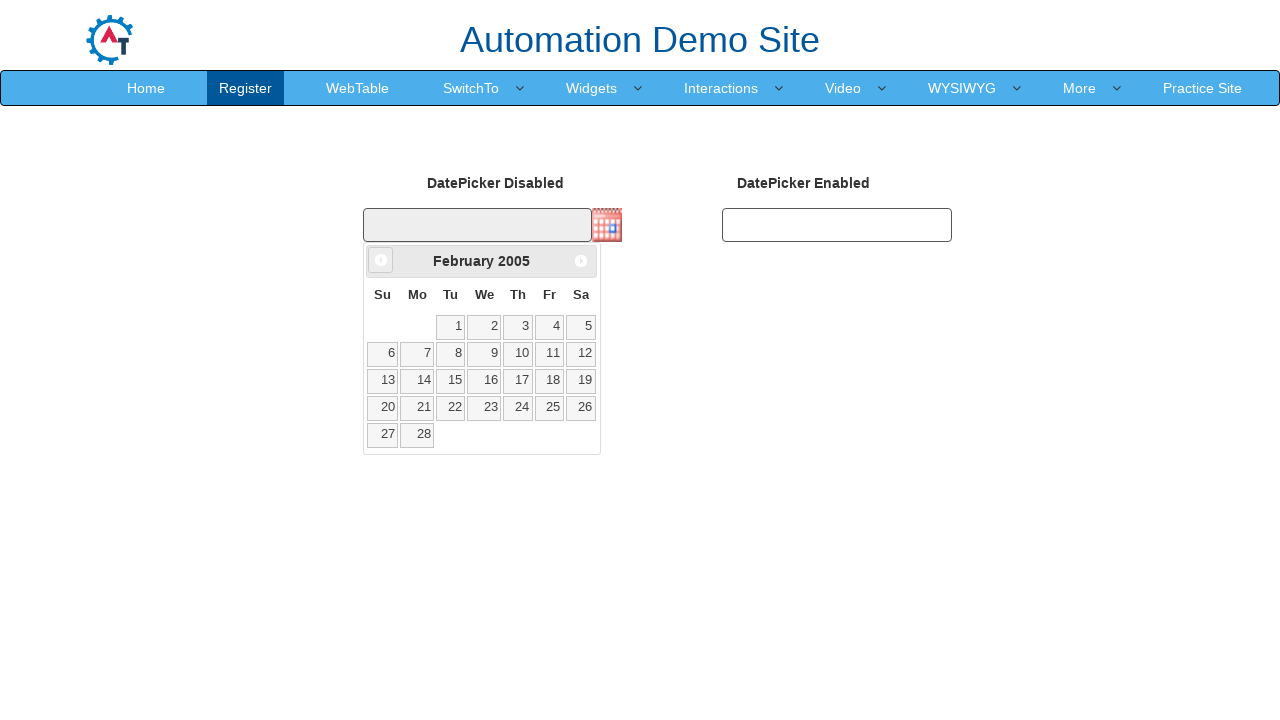

Retrieved updated month from datepicker
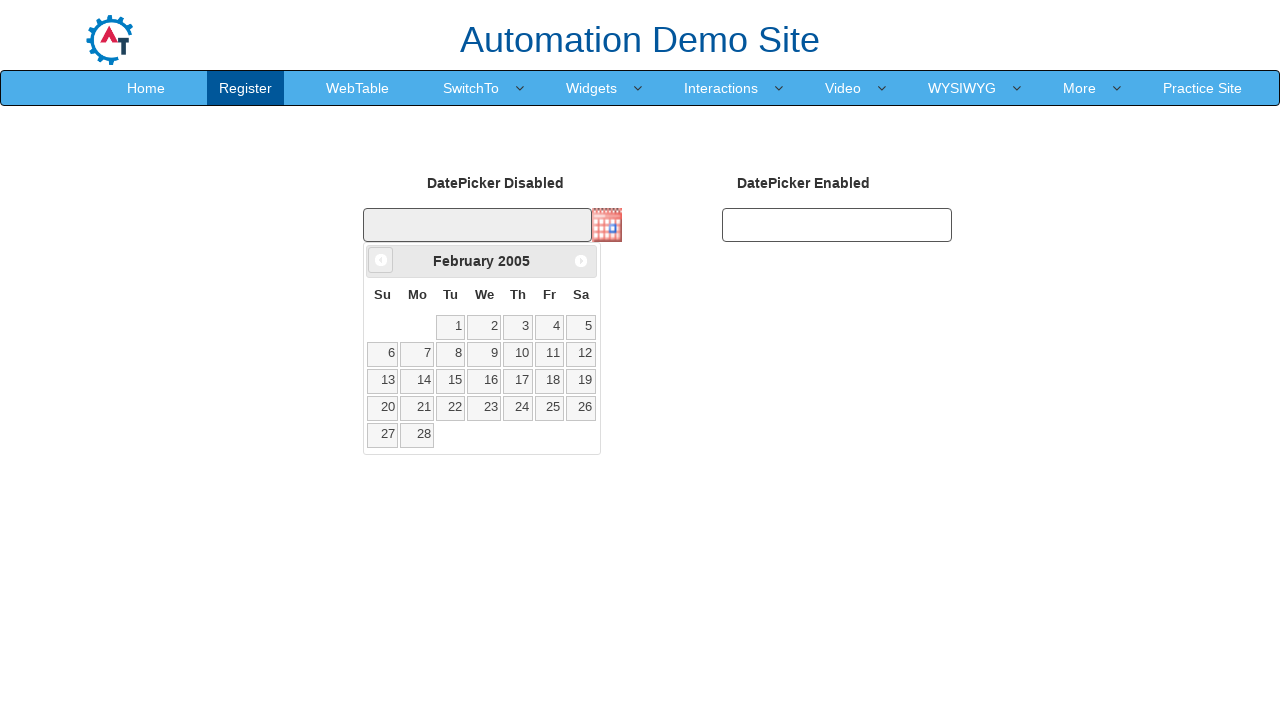

Retrieved updated year from datepicker
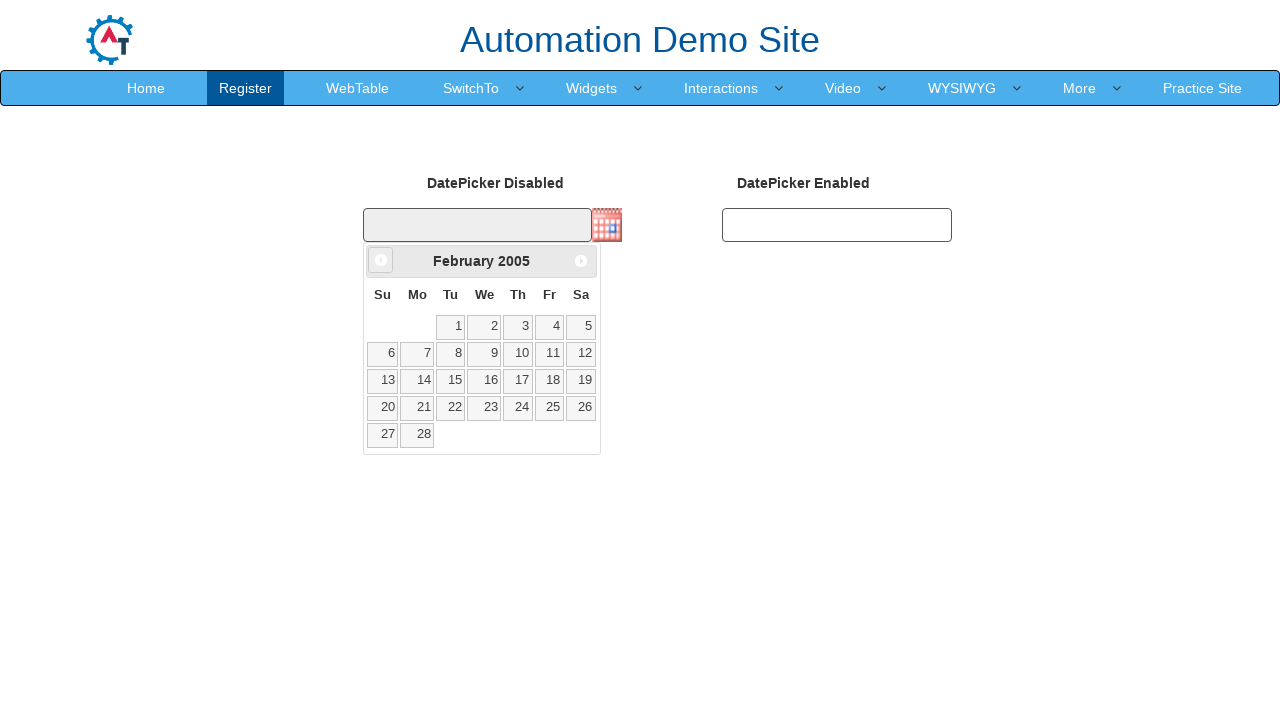

Clicked Previous button to navigate backwards (currently at February 2005) at (381, 260) on span:text('Prev')
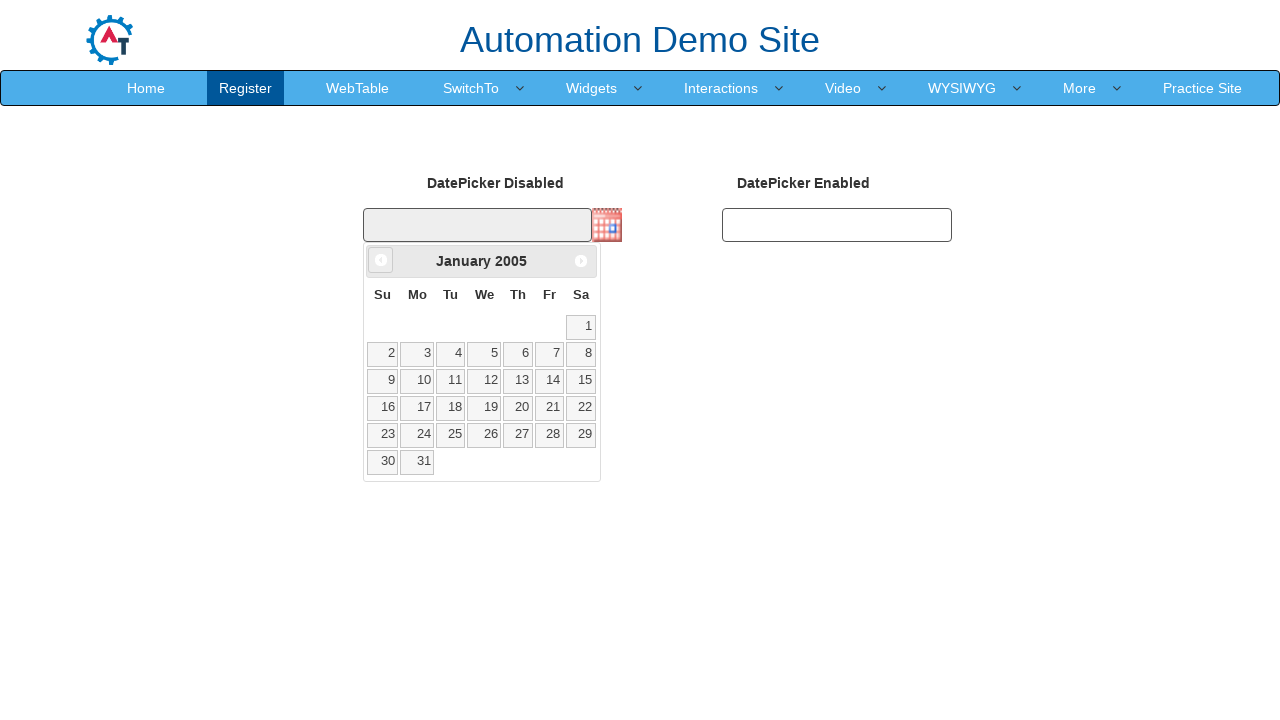

Retrieved updated month from datepicker
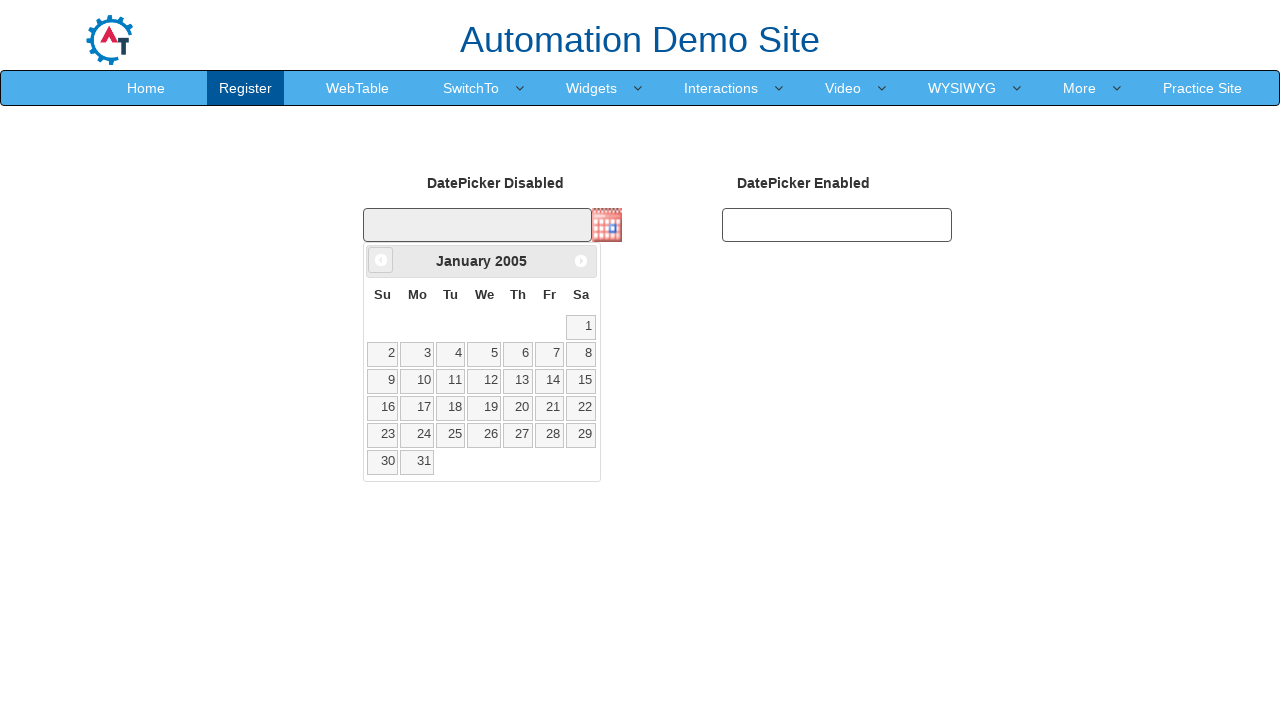

Retrieved updated year from datepicker
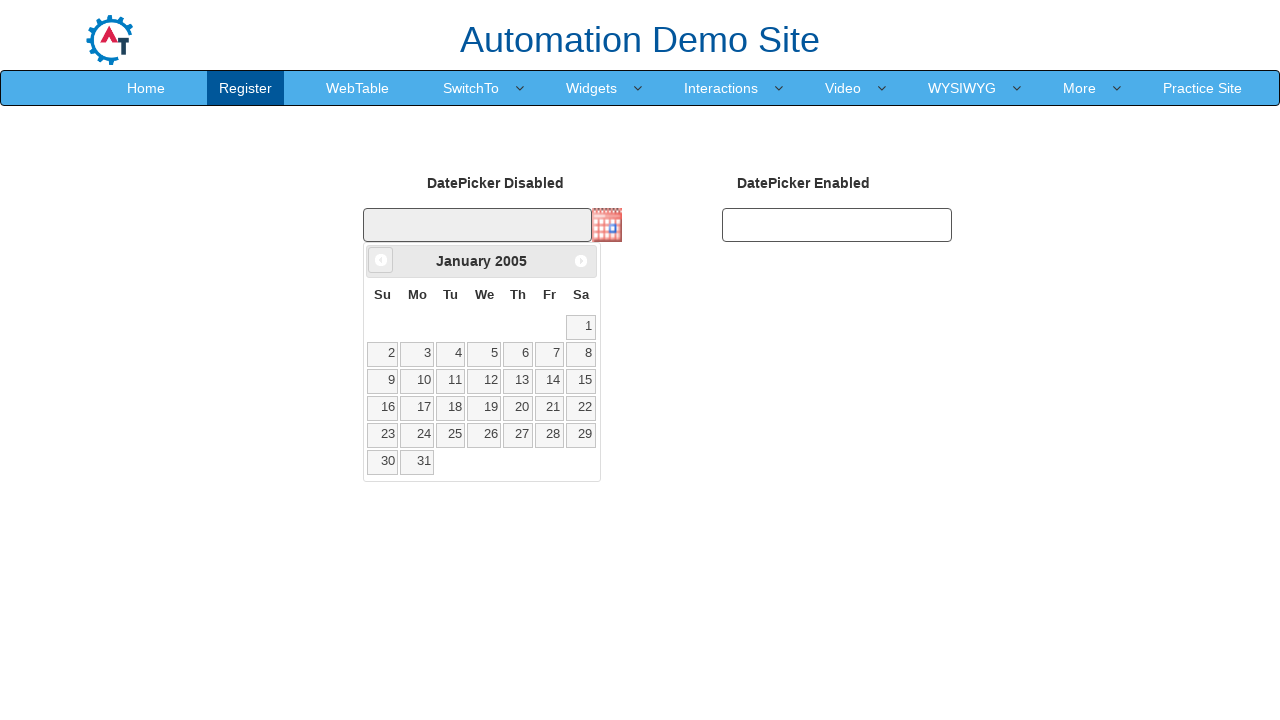

Clicked Previous button to navigate backwards (currently at January 2005) at (381, 260) on span:text('Prev')
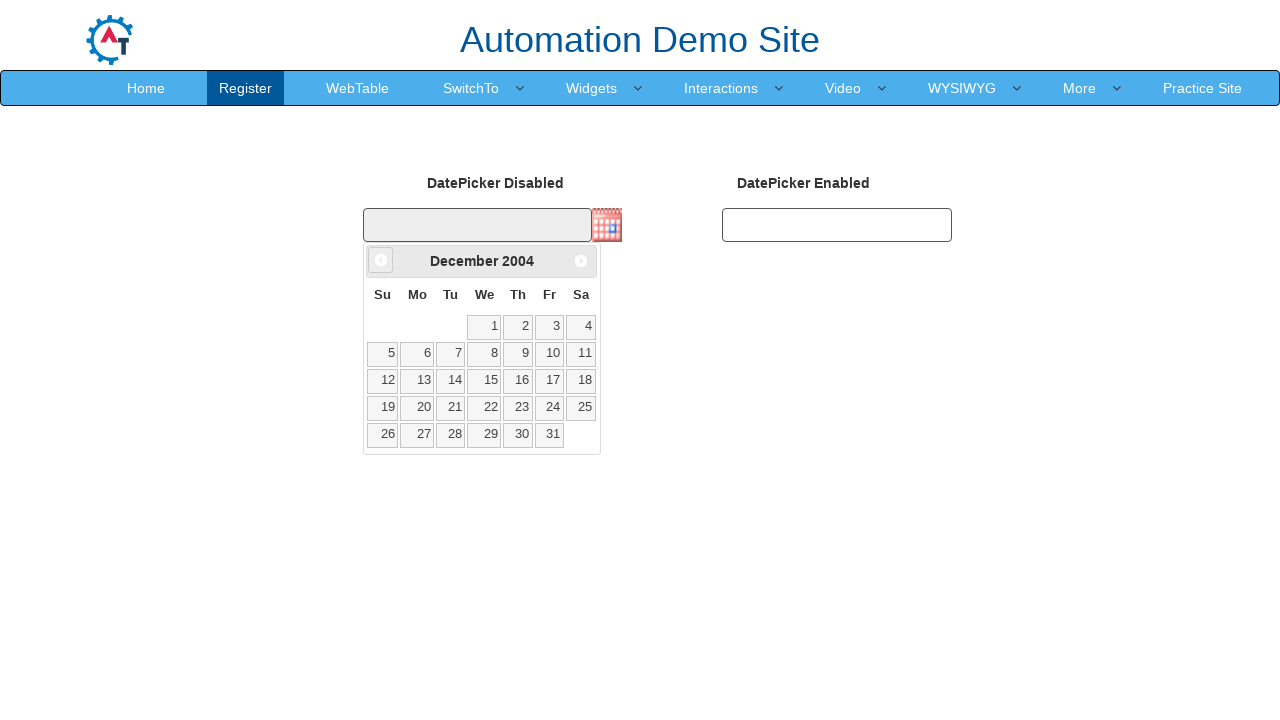

Retrieved updated month from datepicker
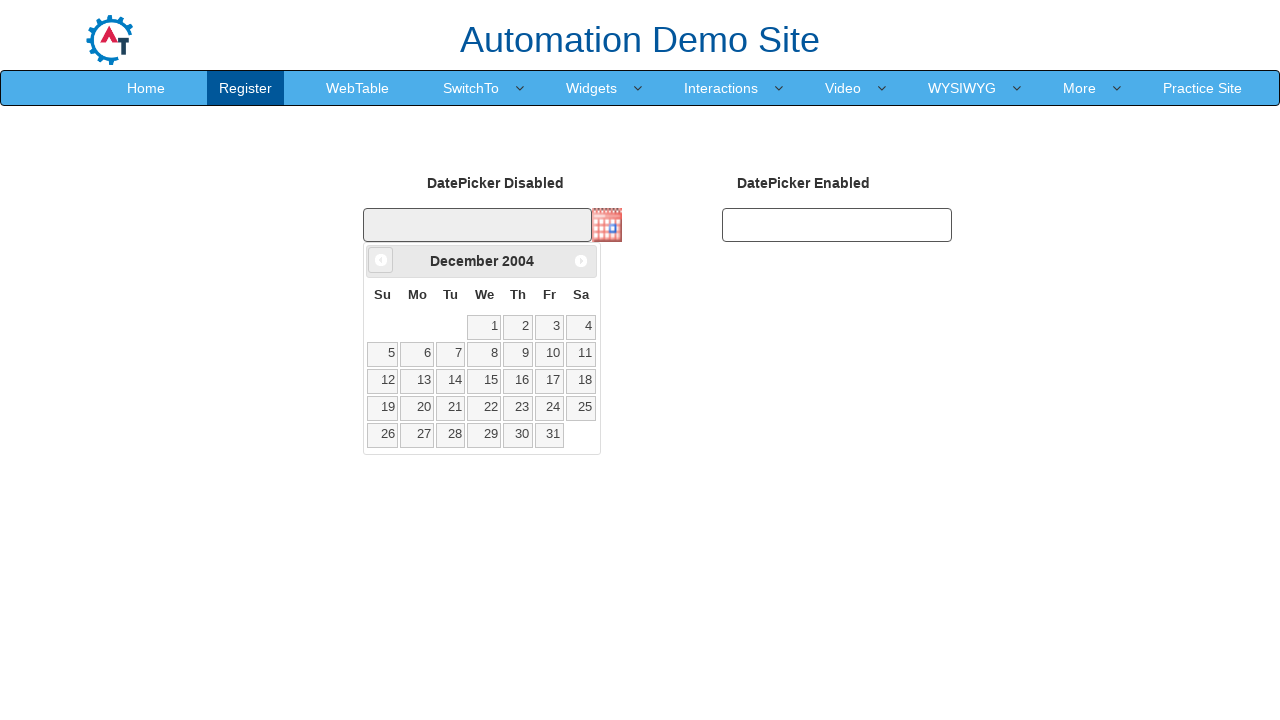

Retrieved updated year from datepicker
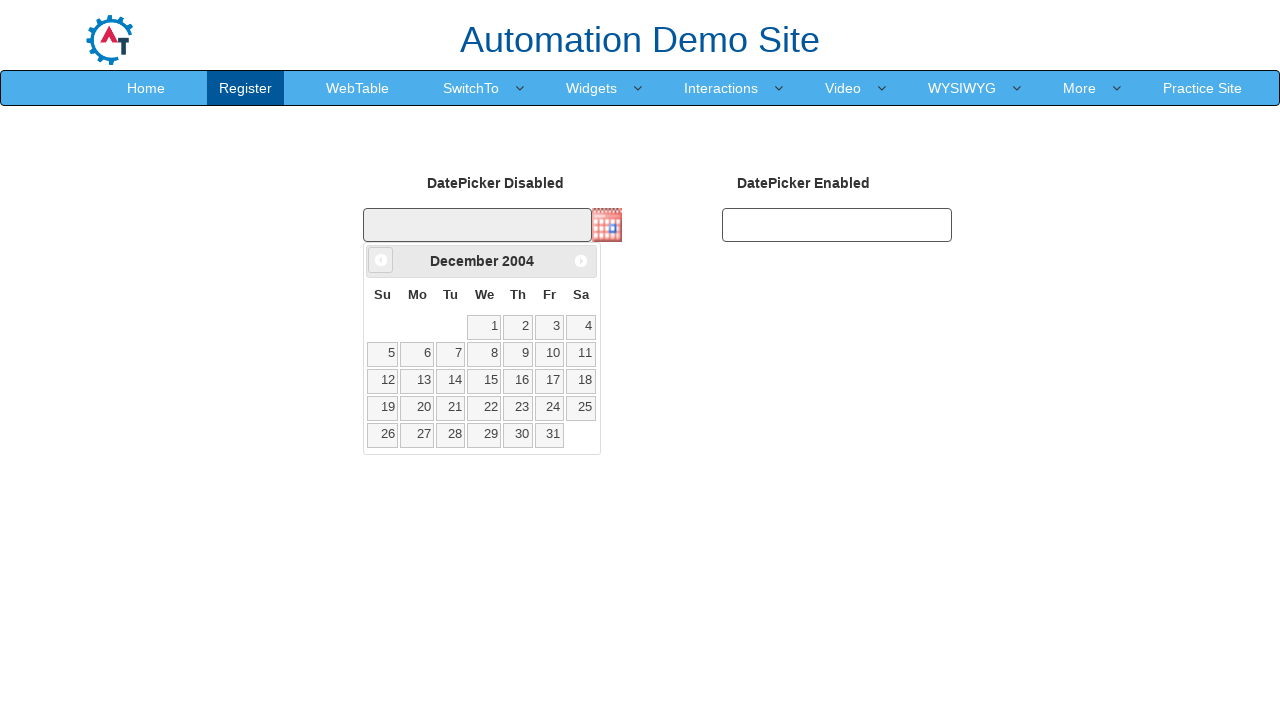

Clicked Previous button to navigate backwards (currently at December 2004) at (381, 260) on span:text('Prev')
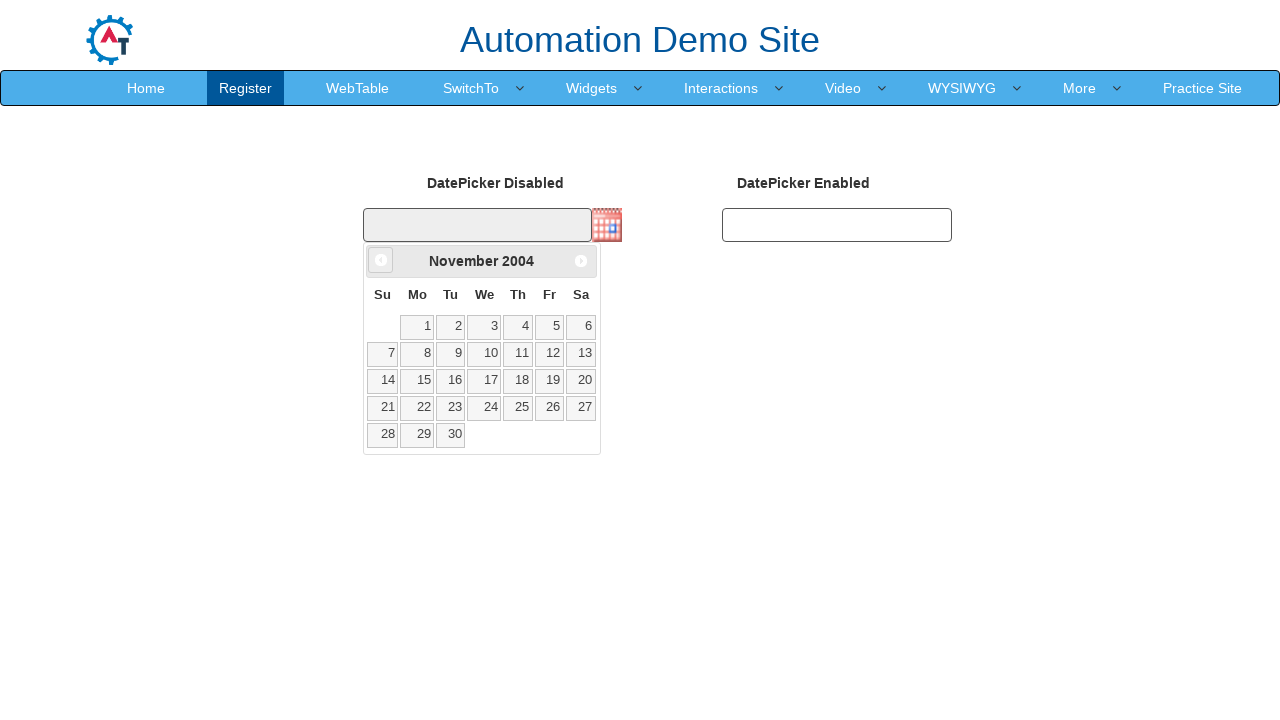

Retrieved updated month from datepicker
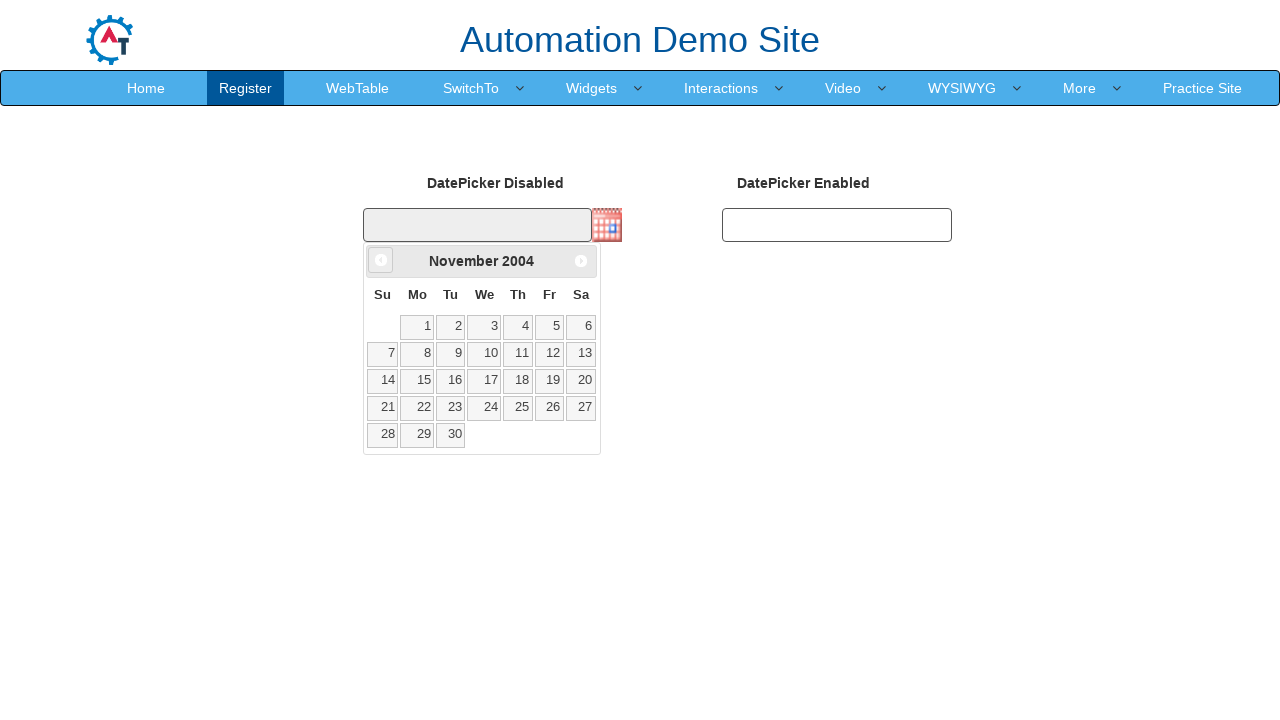

Retrieved updated year from datepicker
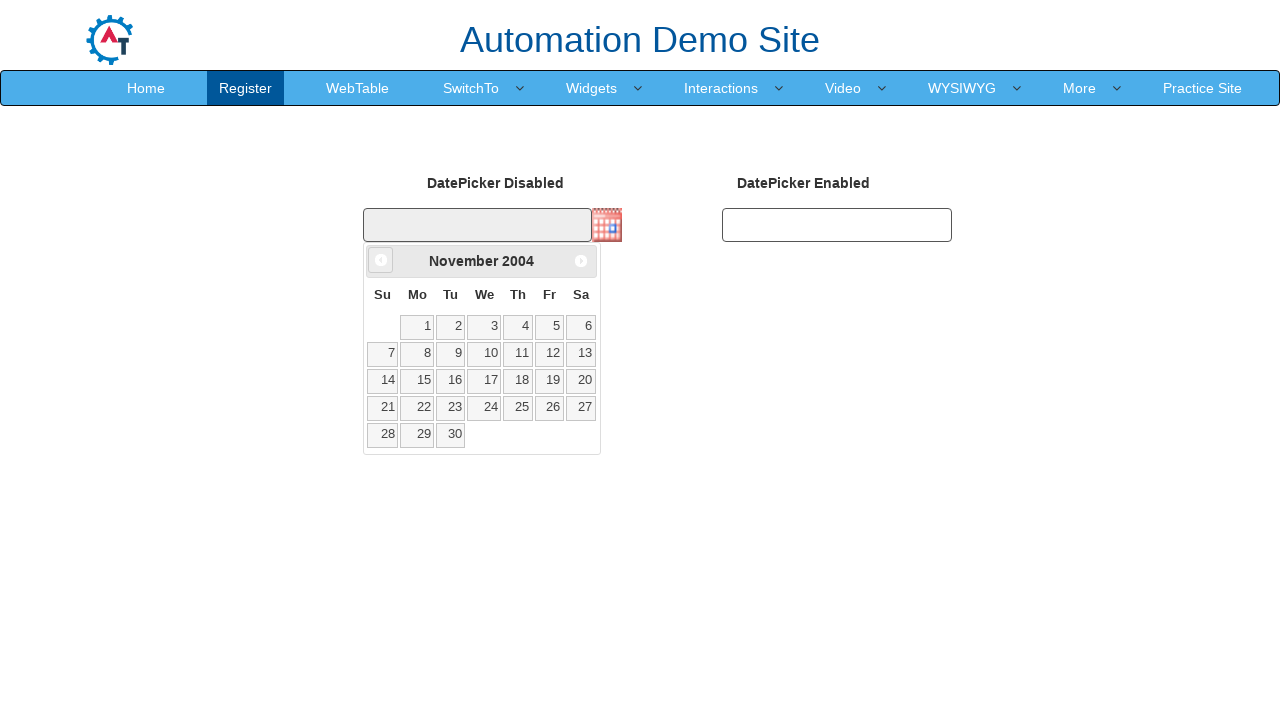

Clicked Previous button to navigate backwards (currently at November 2004) at (381, 260) on span:text('Prev')
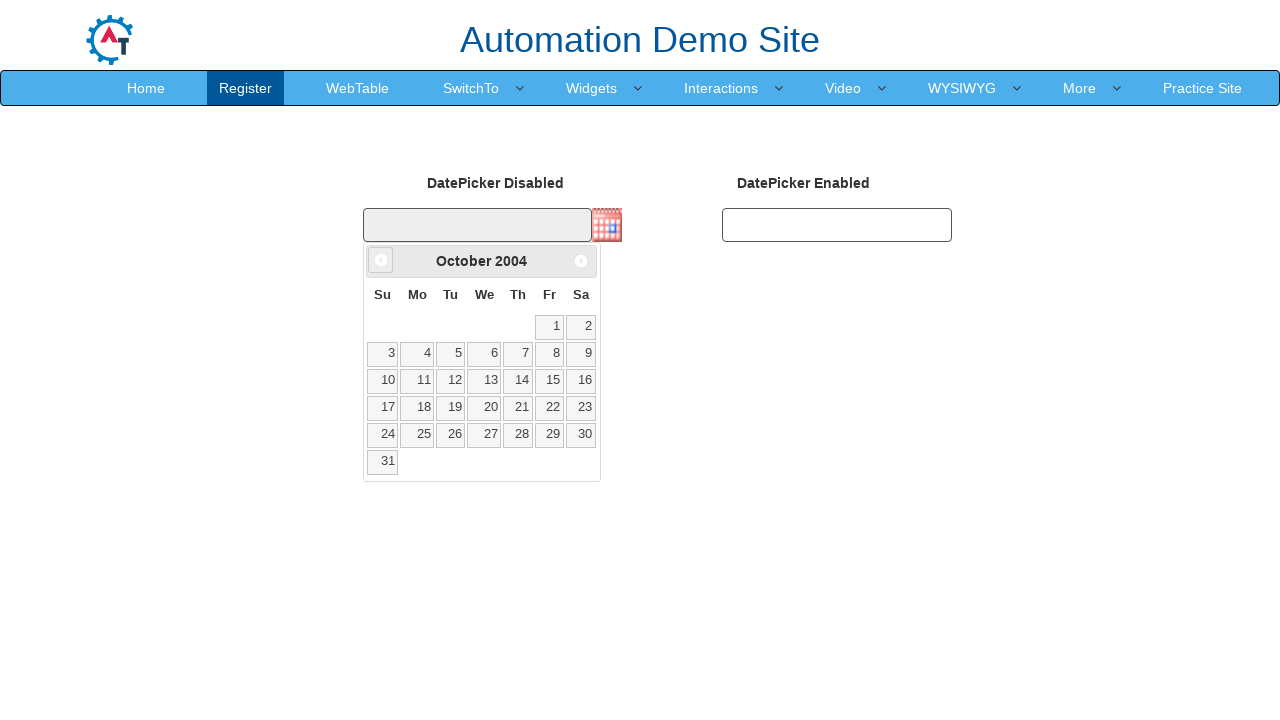

Retrieved updated month from datepicker
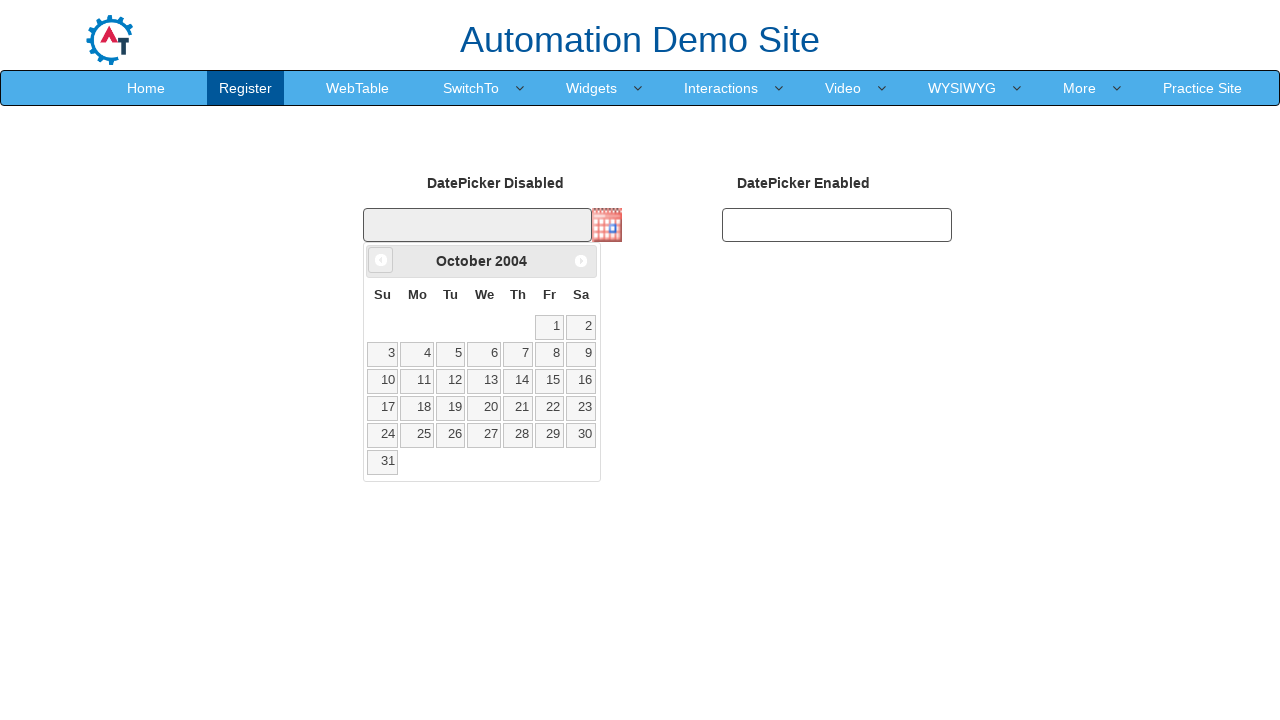

Retrieved updated year from datepicker
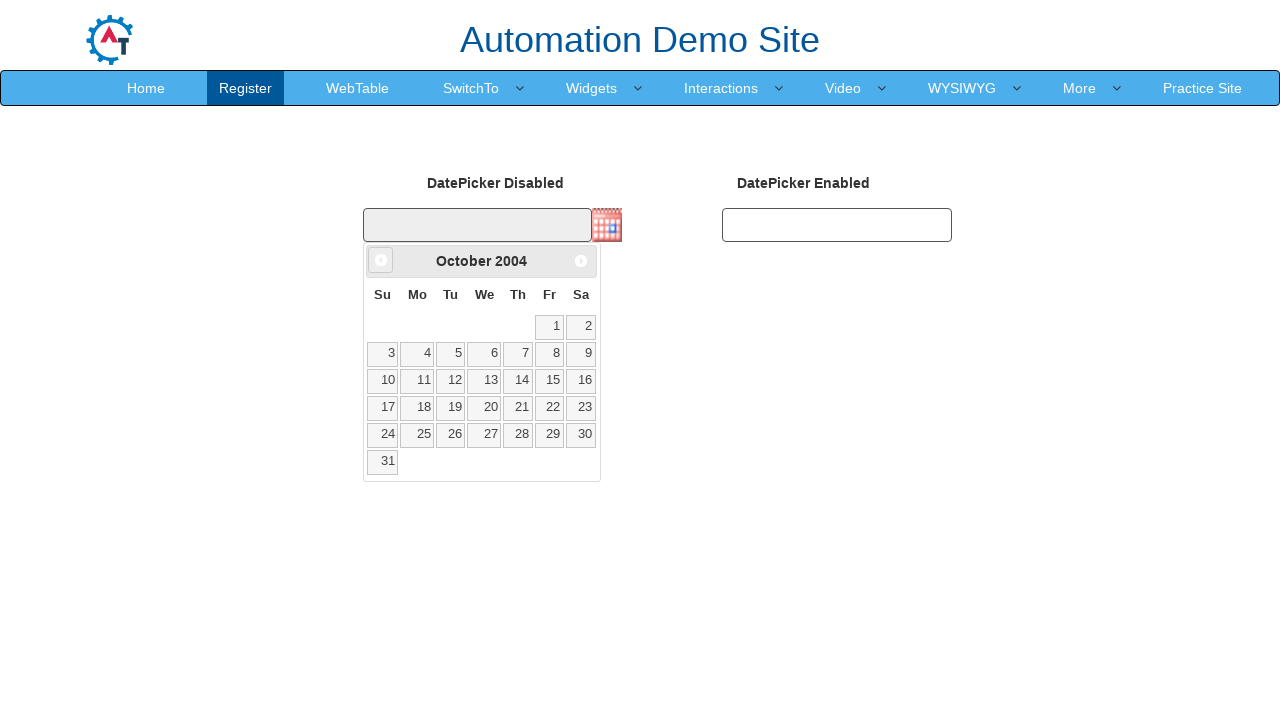

Clicked Previous button to navigate backwards (currently at October 2004) at (381, 260) on span:text('Prev')
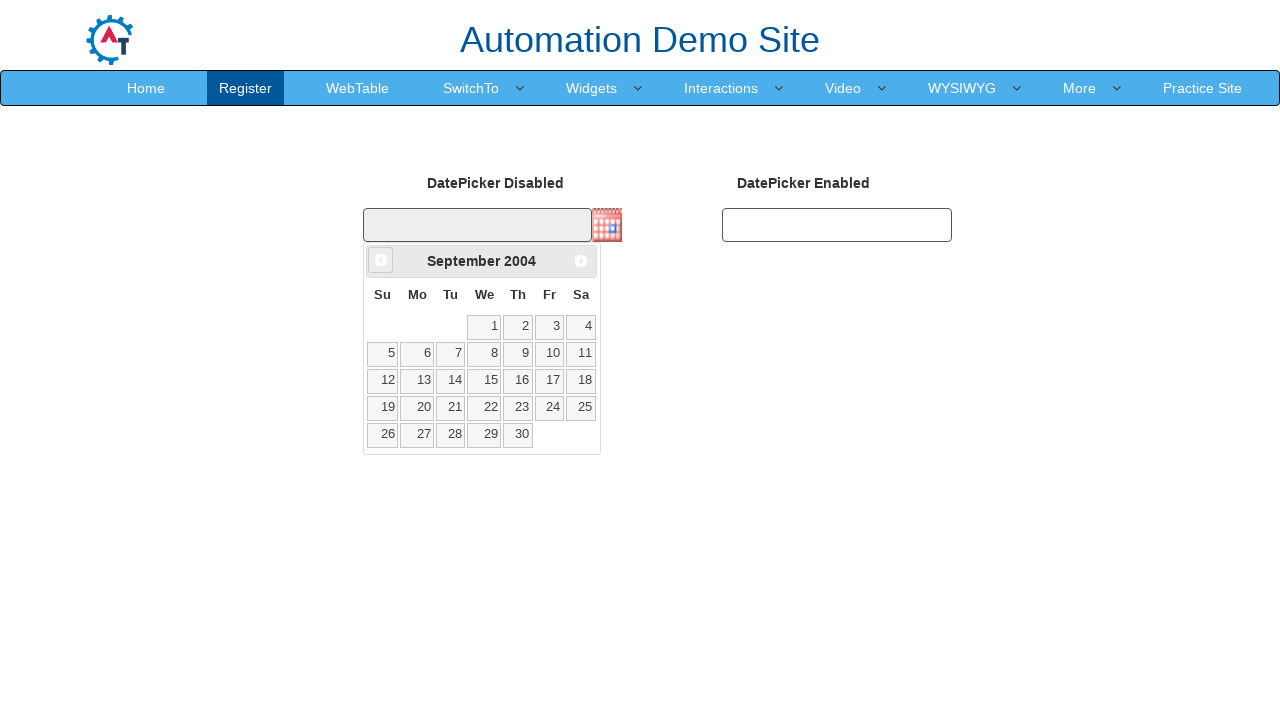

Retrieved updated month from datepicker
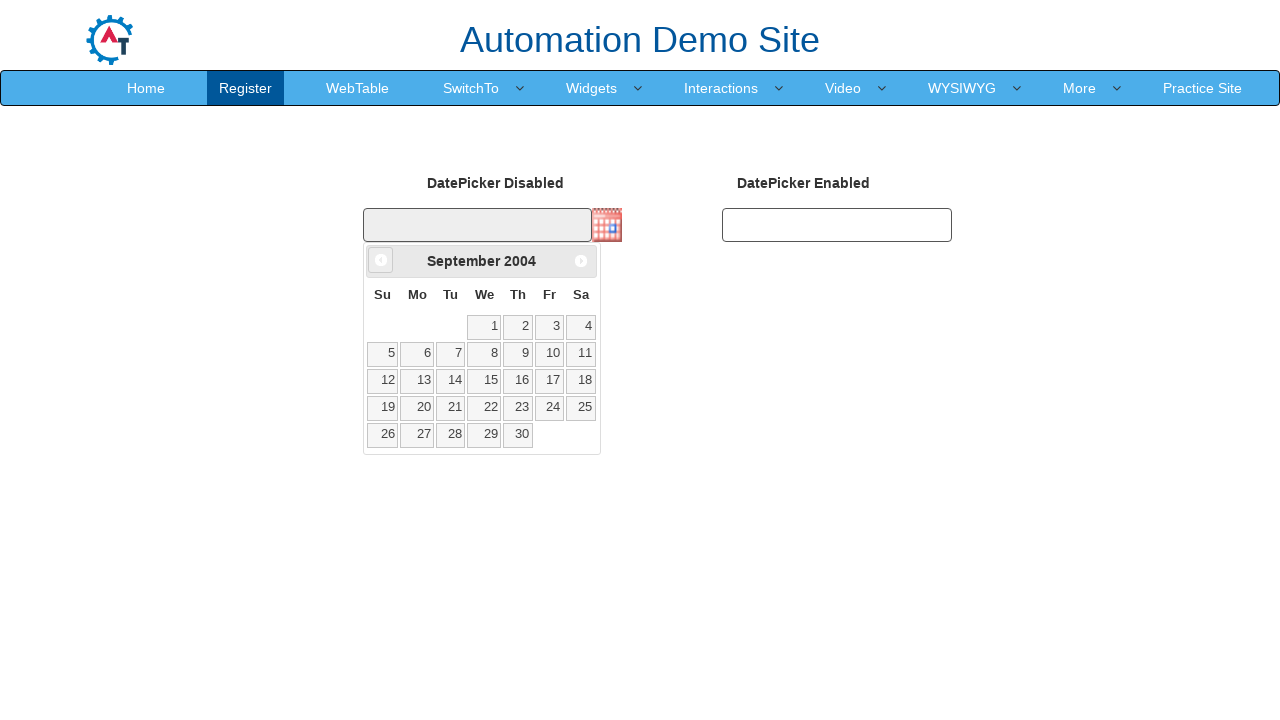

Retrieved updated year from datepicker
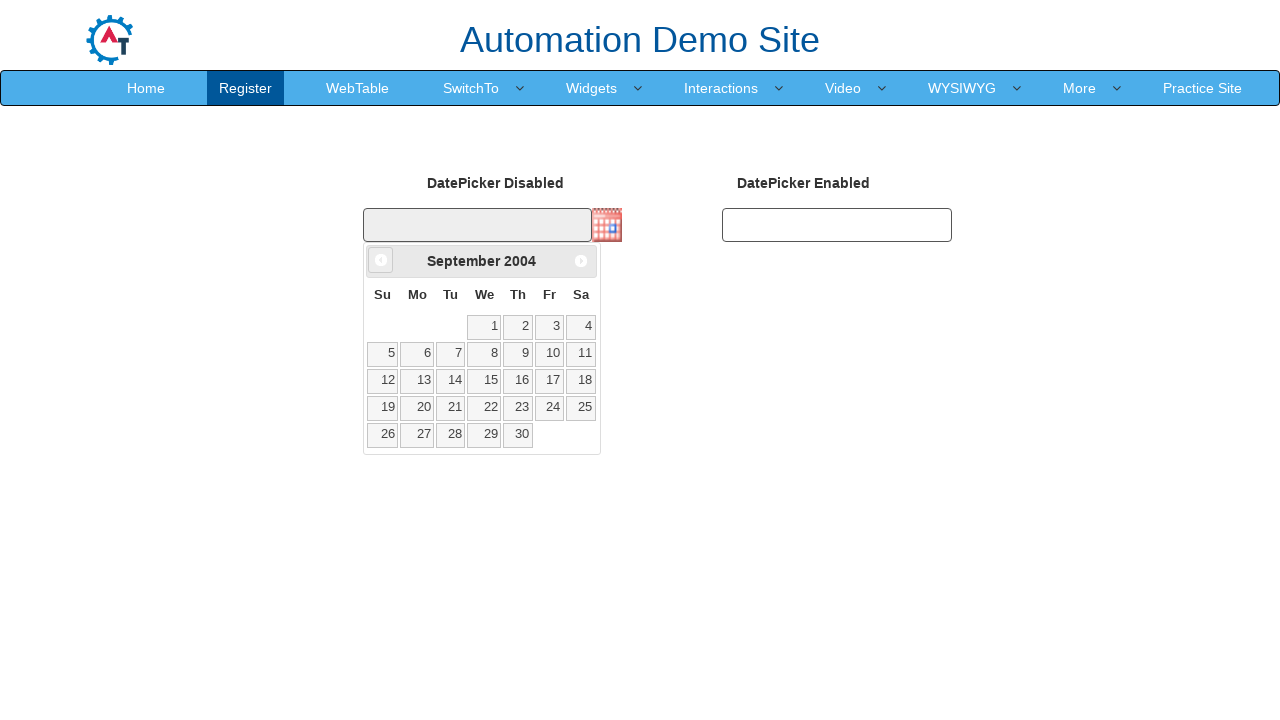

Clicked Previous button to navigate backwards (currently at September 2004) at (381, 260) on span:text('Prev')
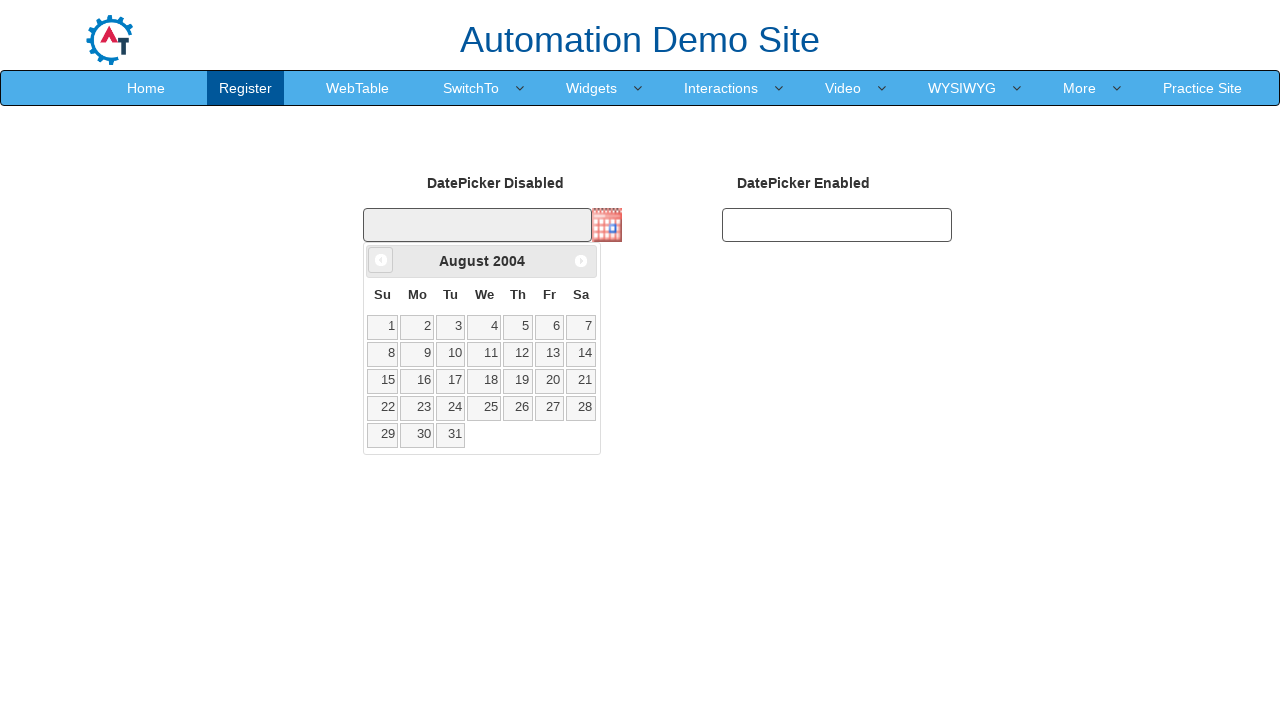

Retrieved updated month from datepicker
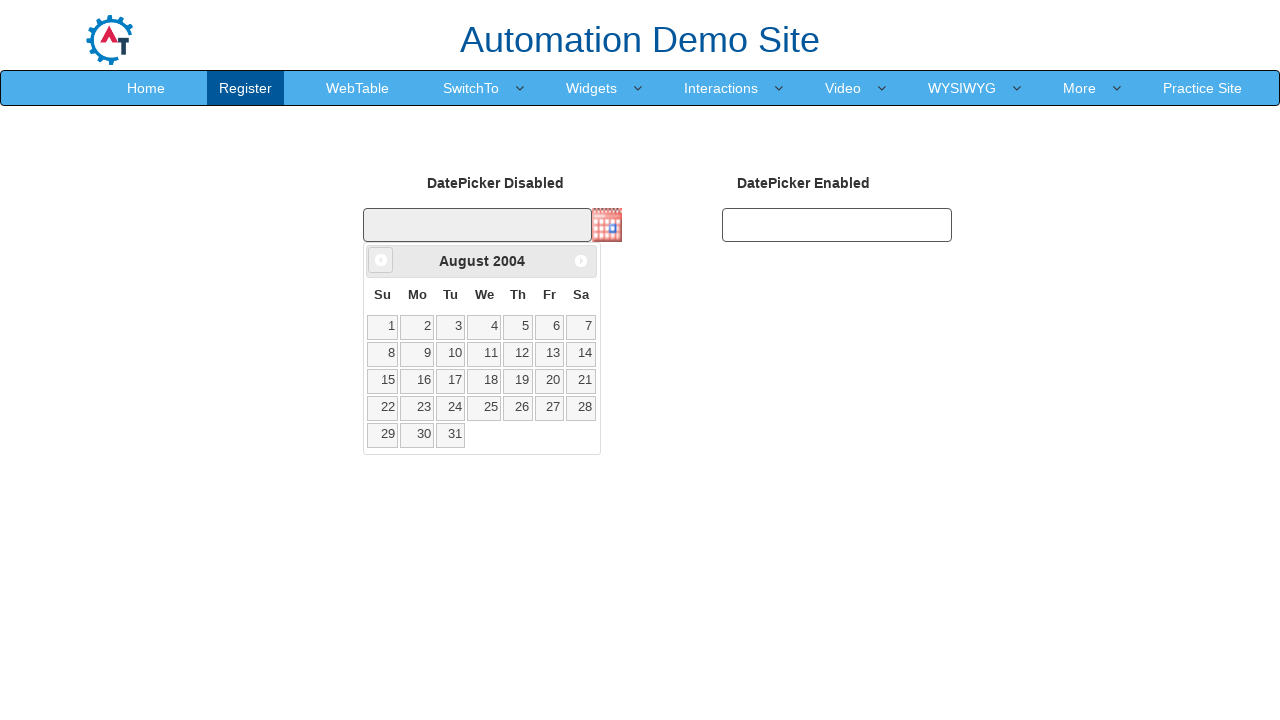

Retrieved updated year from datepicker
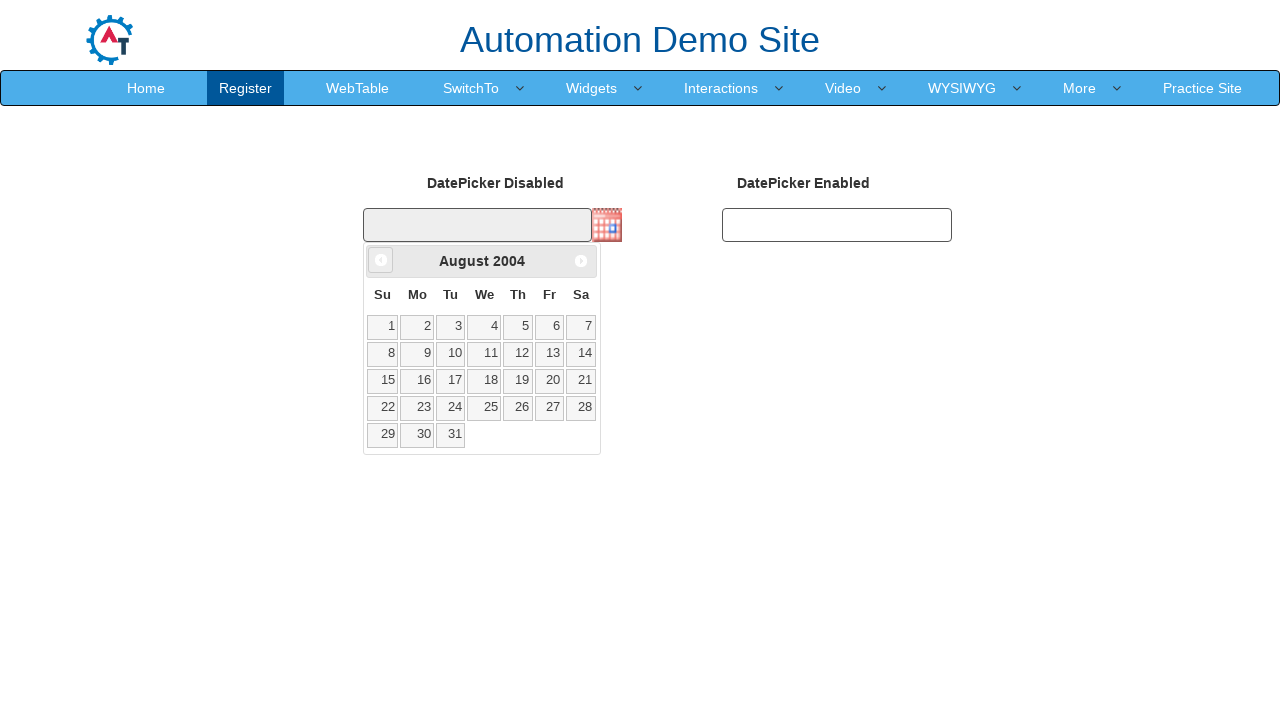

Clicked Previous button to navigate backwards (currently at August 2004) at (381, 260) on span:text('Prev')
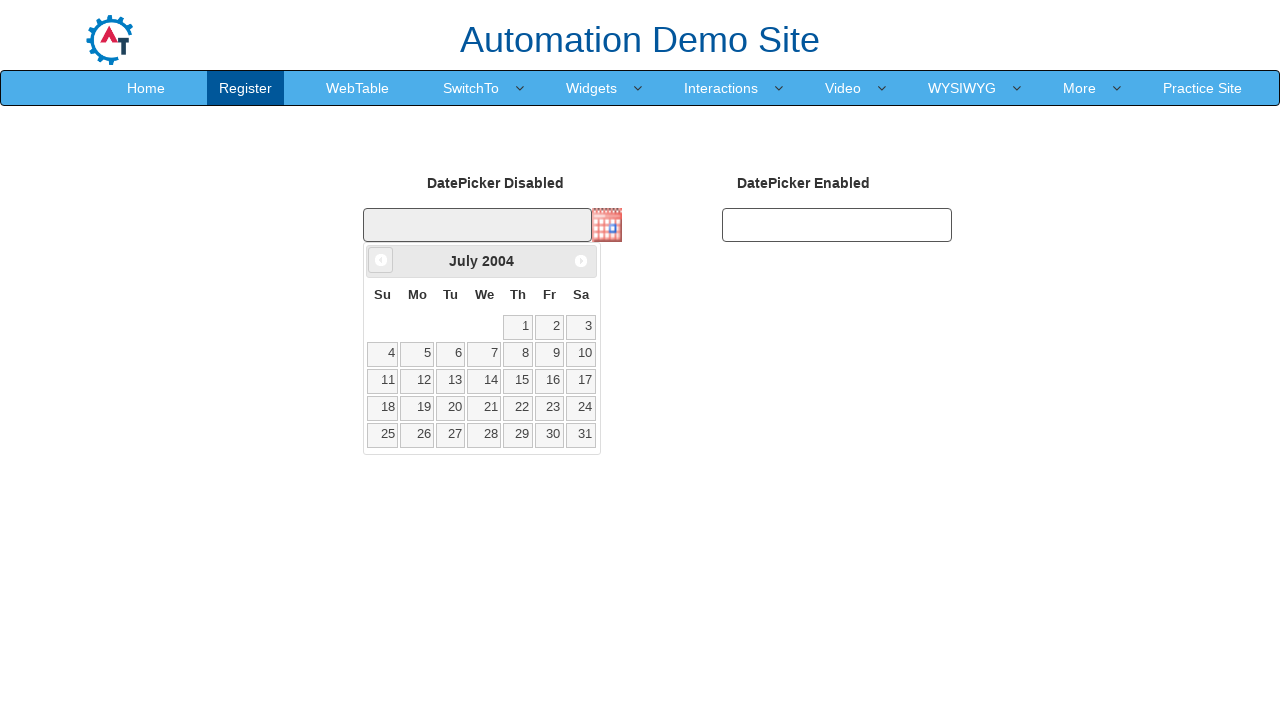

Retrieved updated month from datepicker
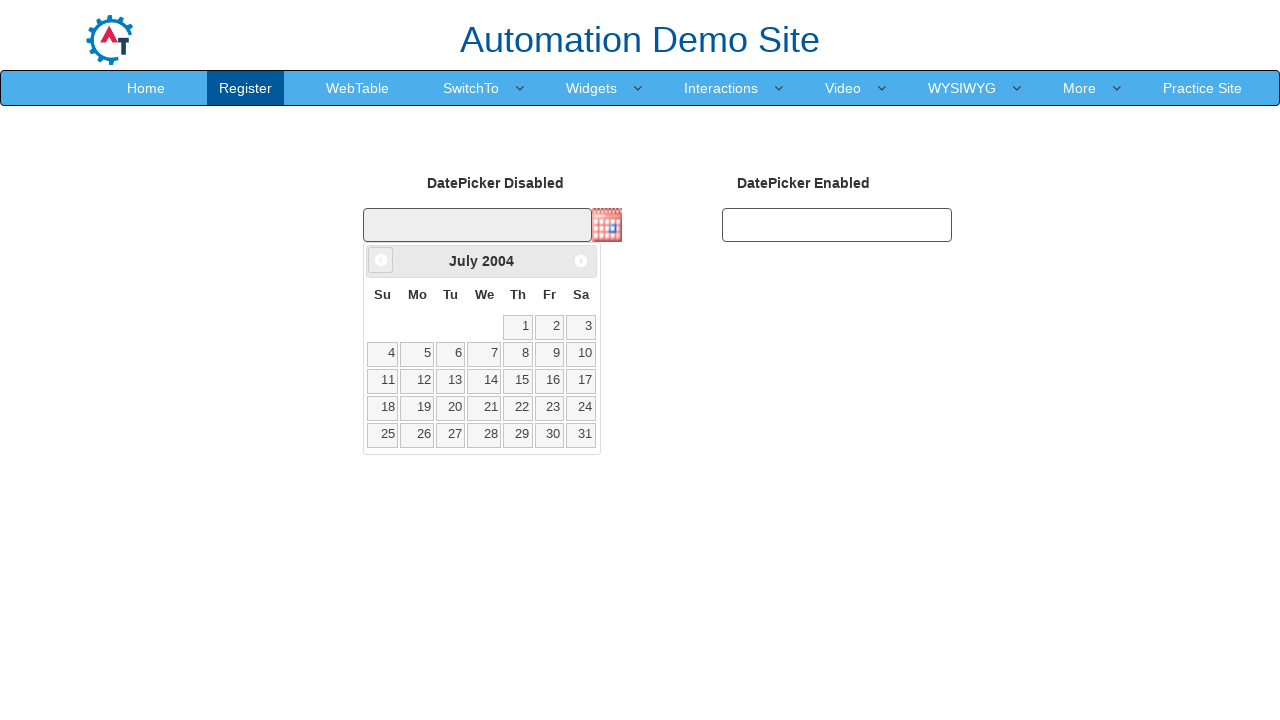

Retrieved updated year from datepicker
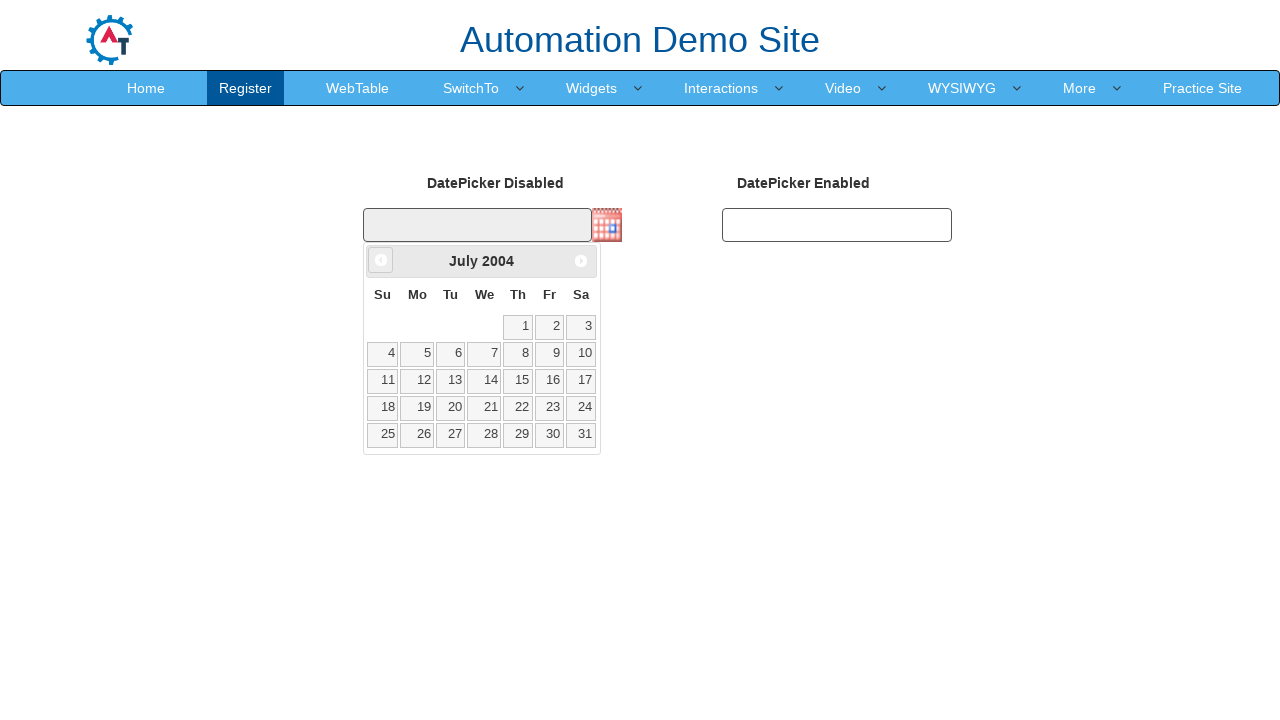

Clicked Previous button to navigate backwards (currently at July 2004) at (381, 260) on span:text('Prev')
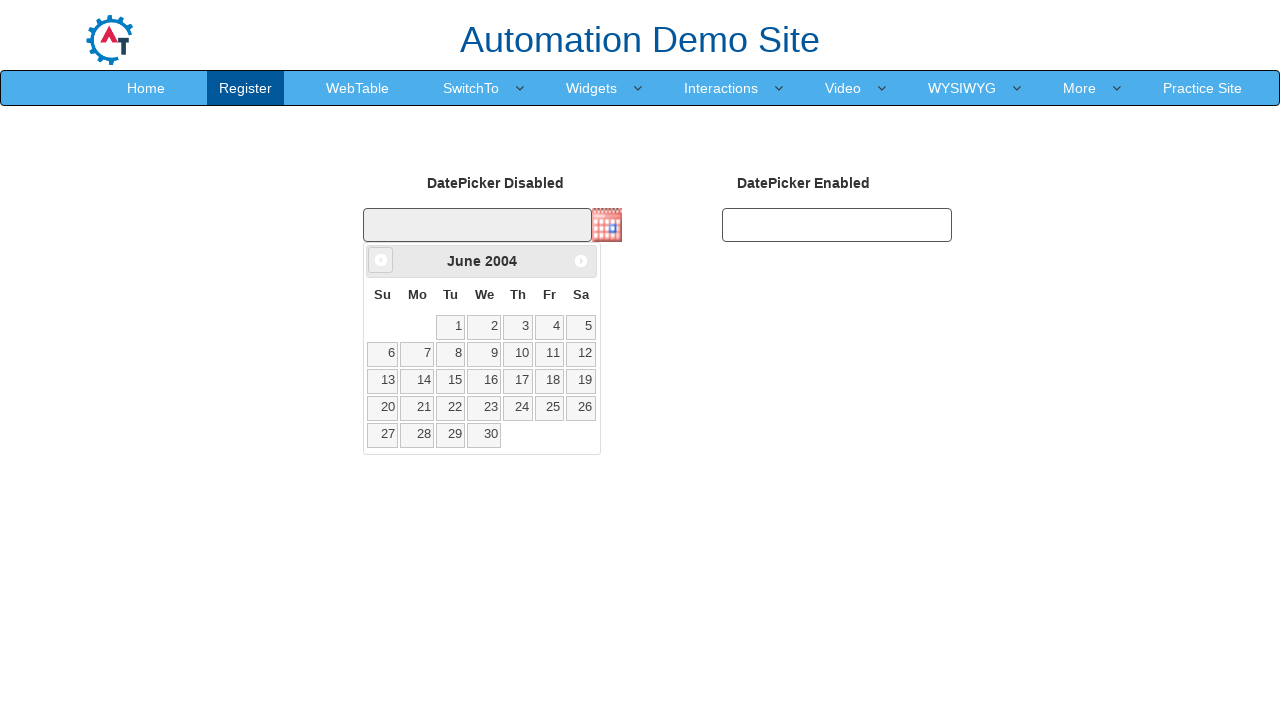

Retrieved updated month from datepicker
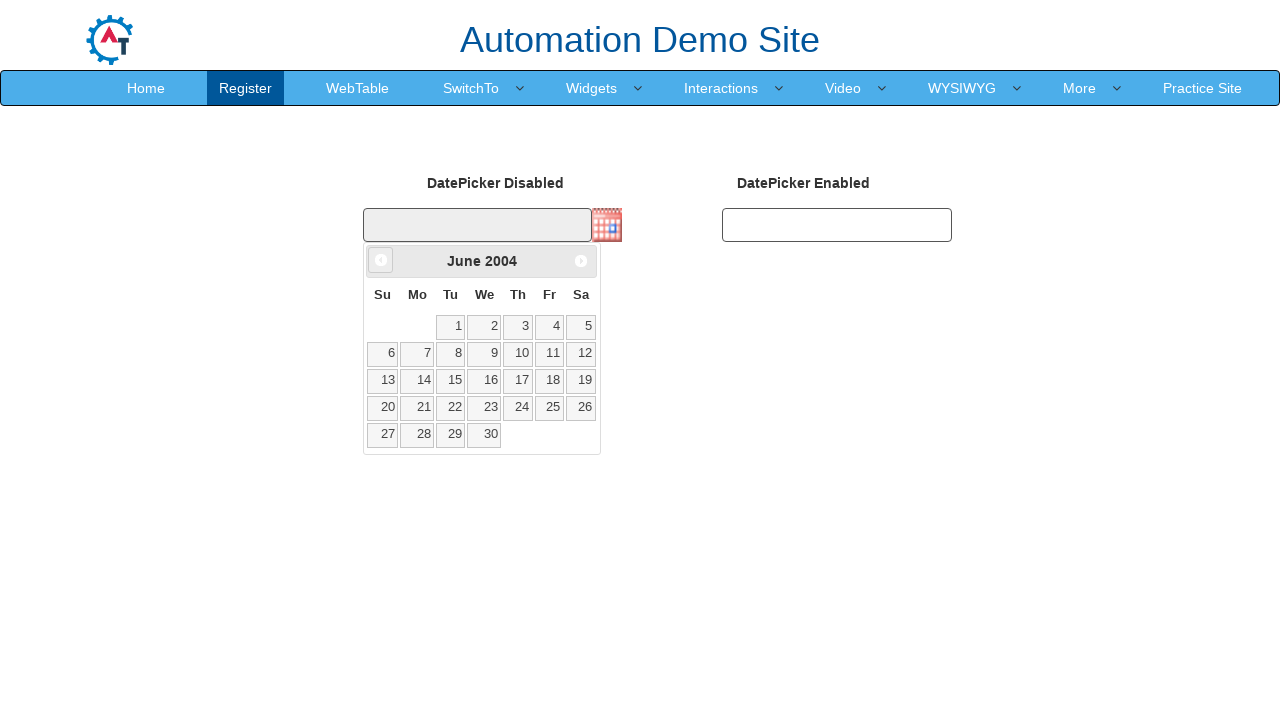

Retrieved updated year from datepicker
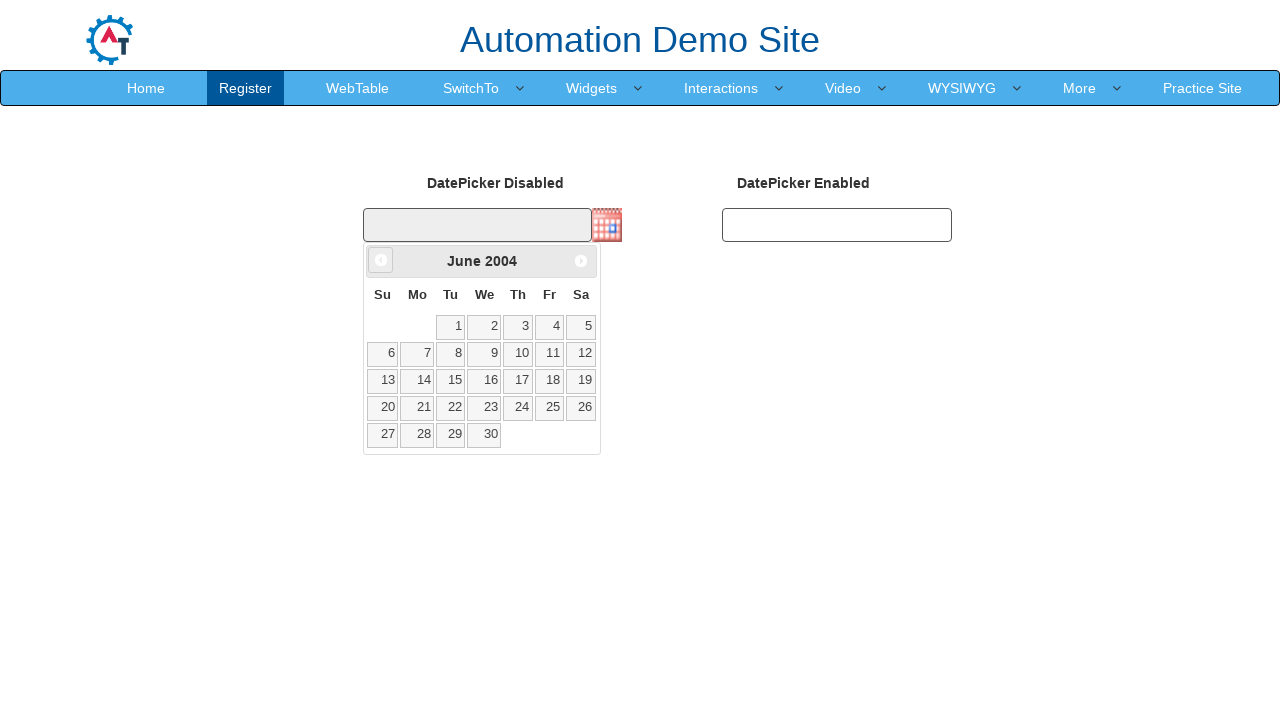

Clicked Previous button to navigate backwards (currently at June 2004) at (381, 260) on span:text('Prev')
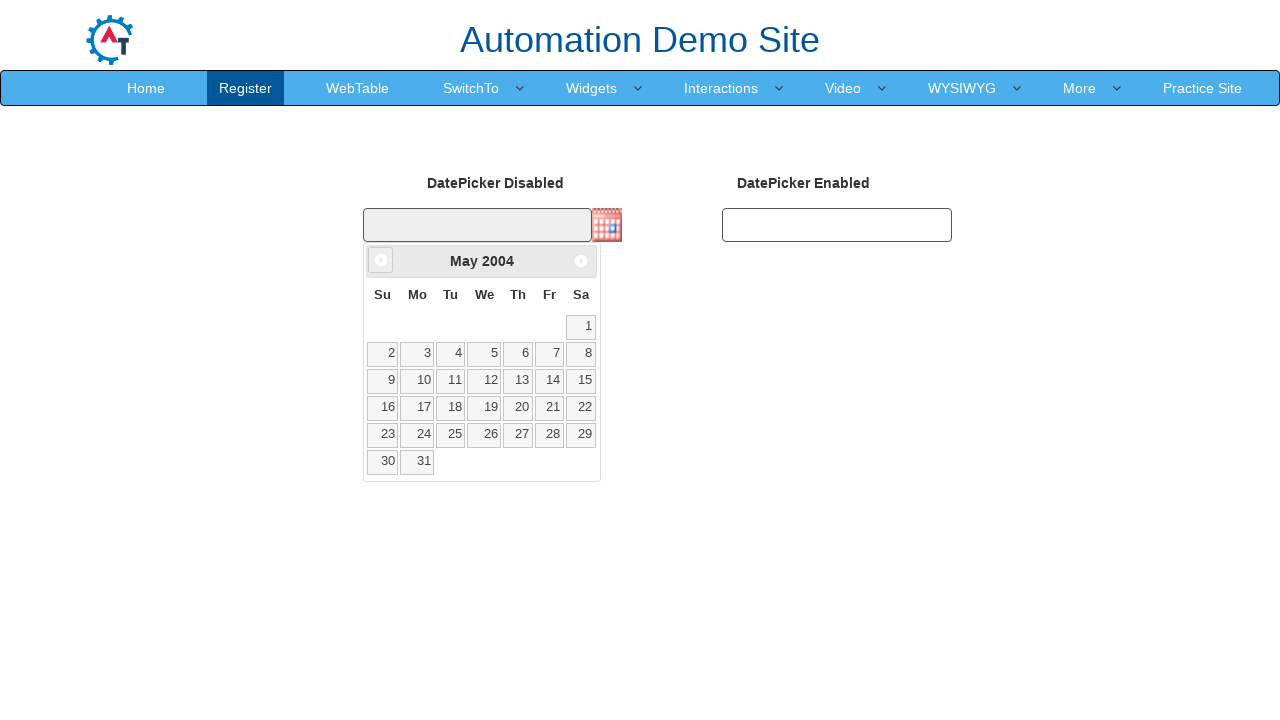

Retrieved updated month from datepicker
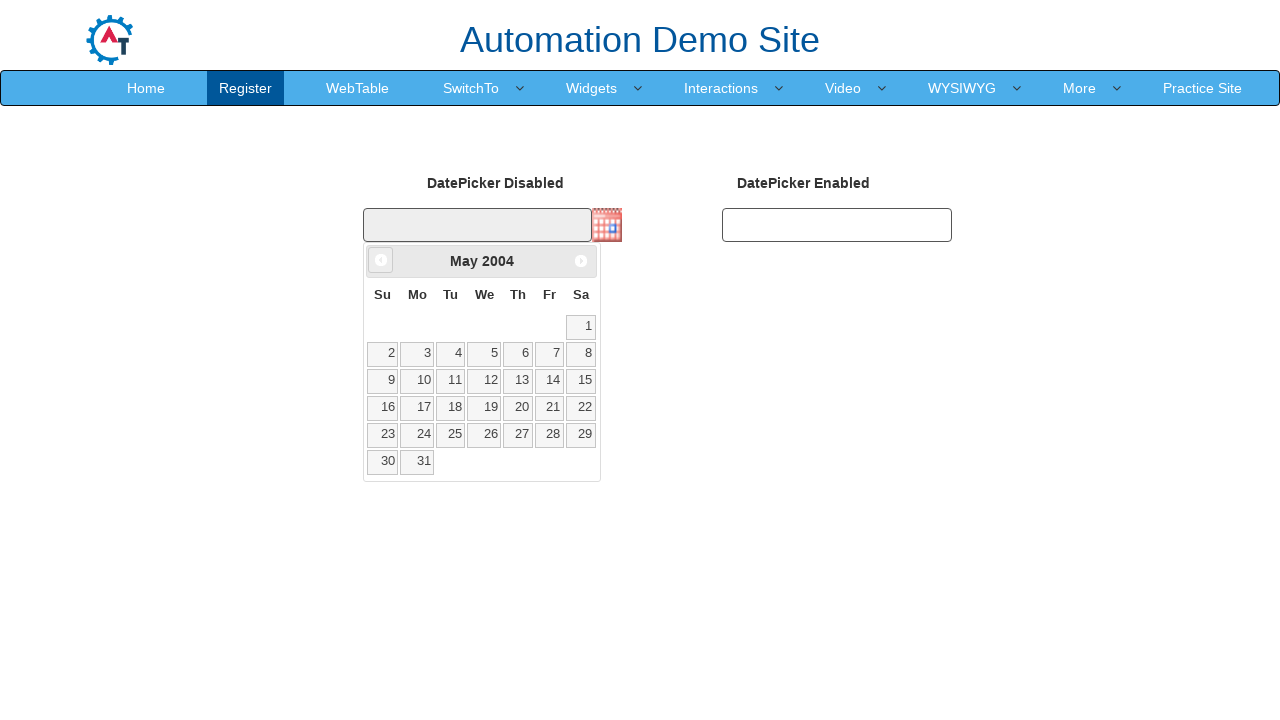

Retrieved updated year from datepicker
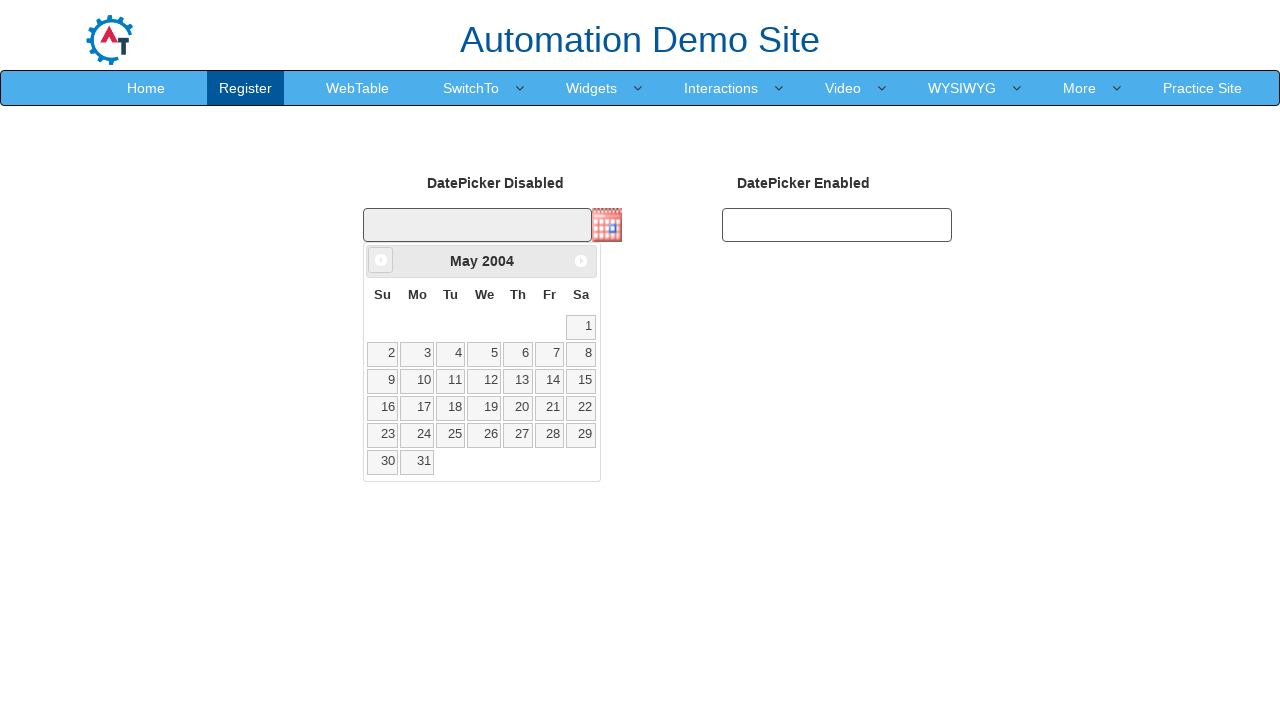

Clicked Previous button to navigate backwards (currently at May 2004) at (381, 260) on span:text('Prev')
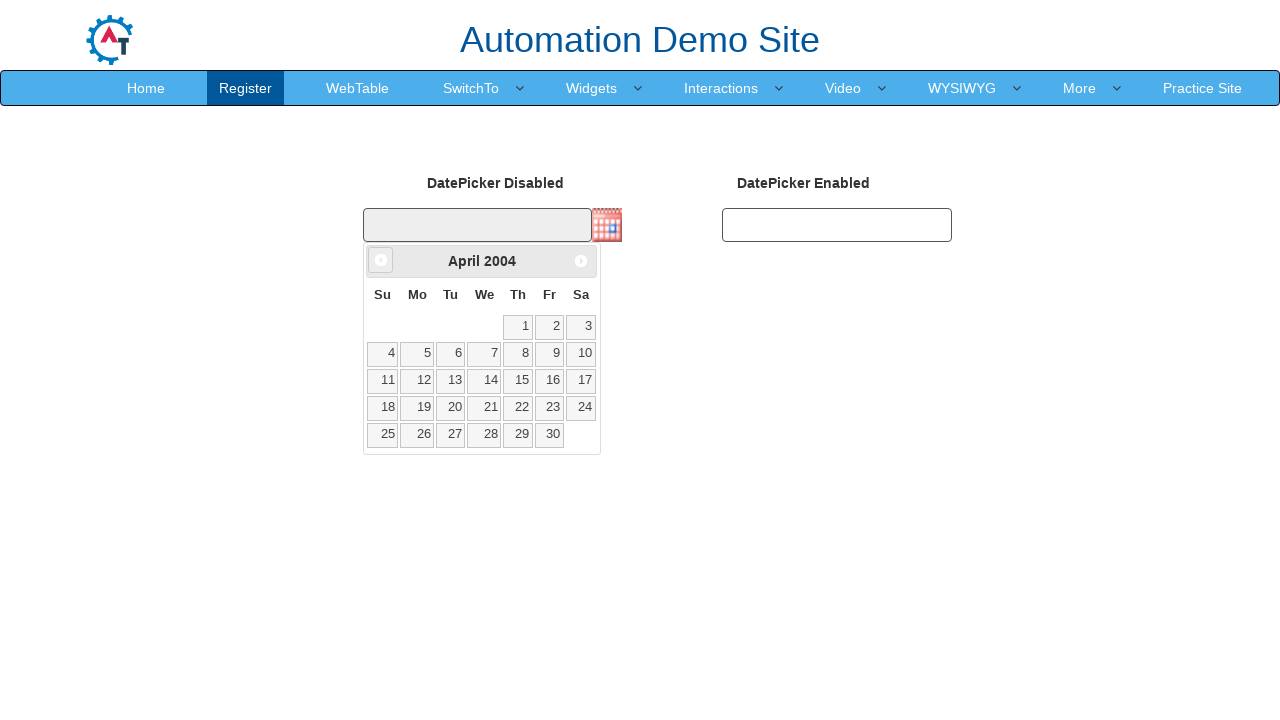

Retrieved updated month from datepicker
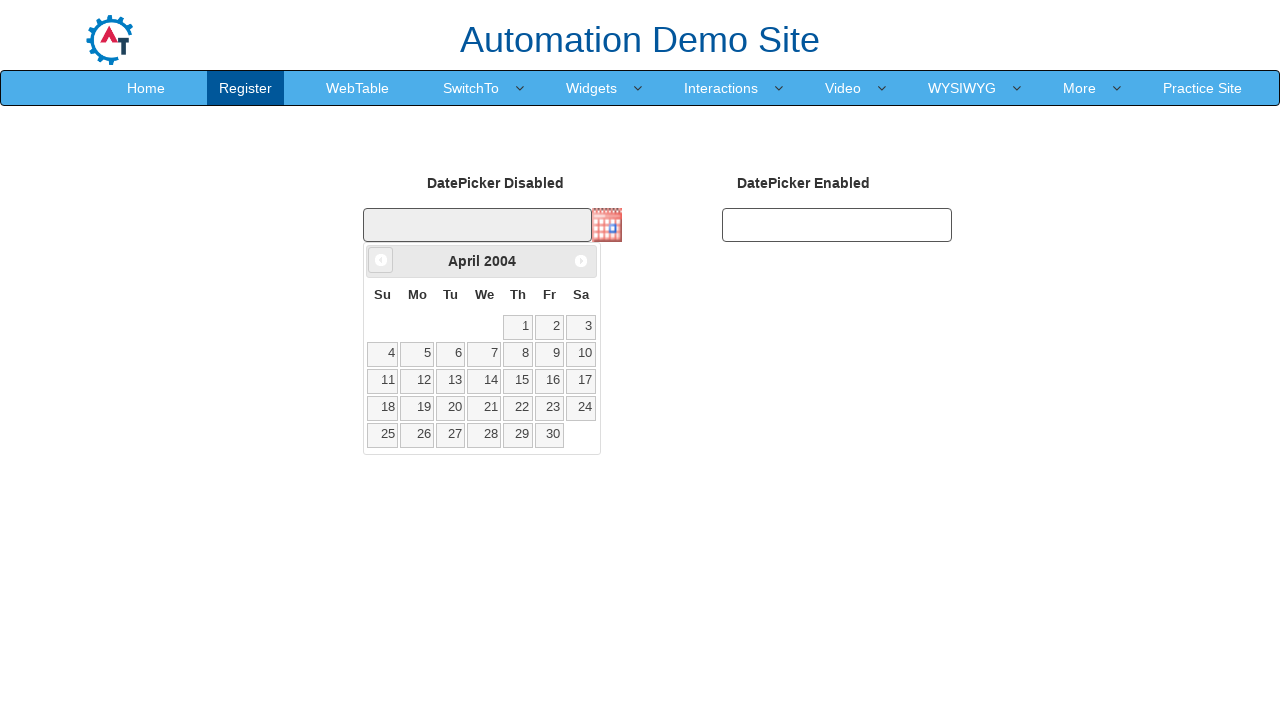

Retrieved updated year from datepicker
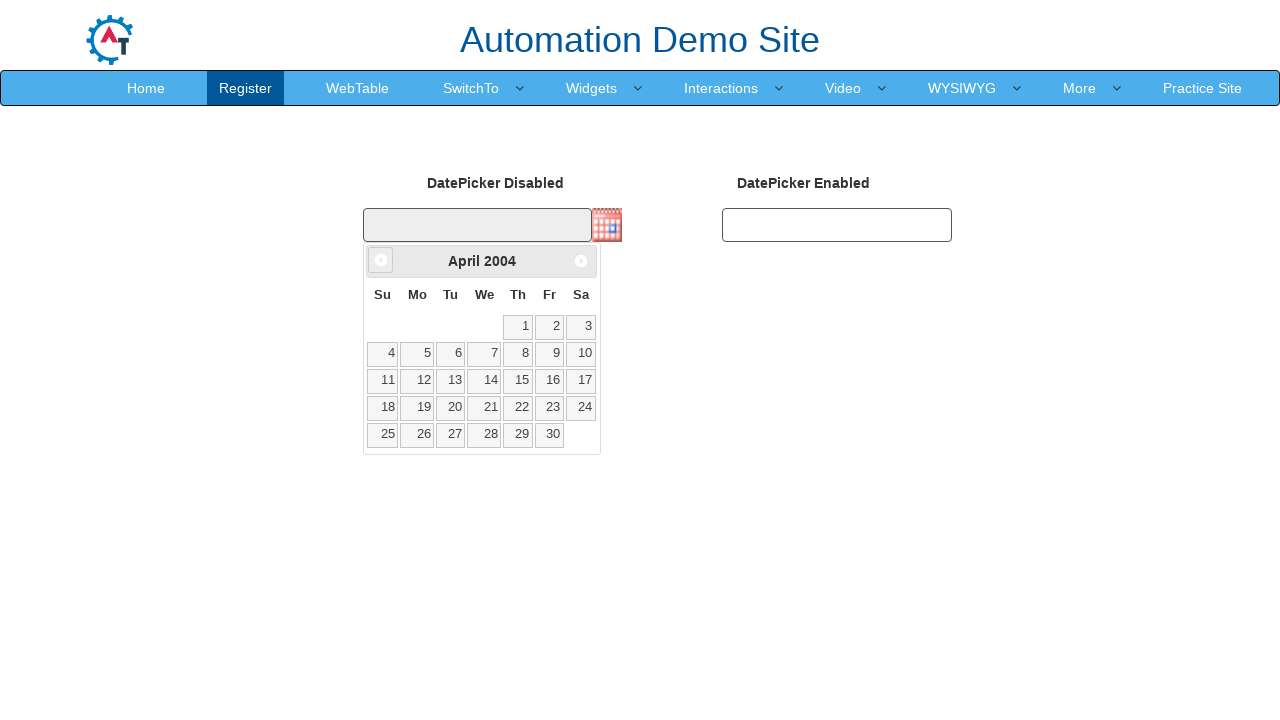

Clicked Previous button to navigate backwards (currently at April 2004) at (381, 260) on span:text('Prev')
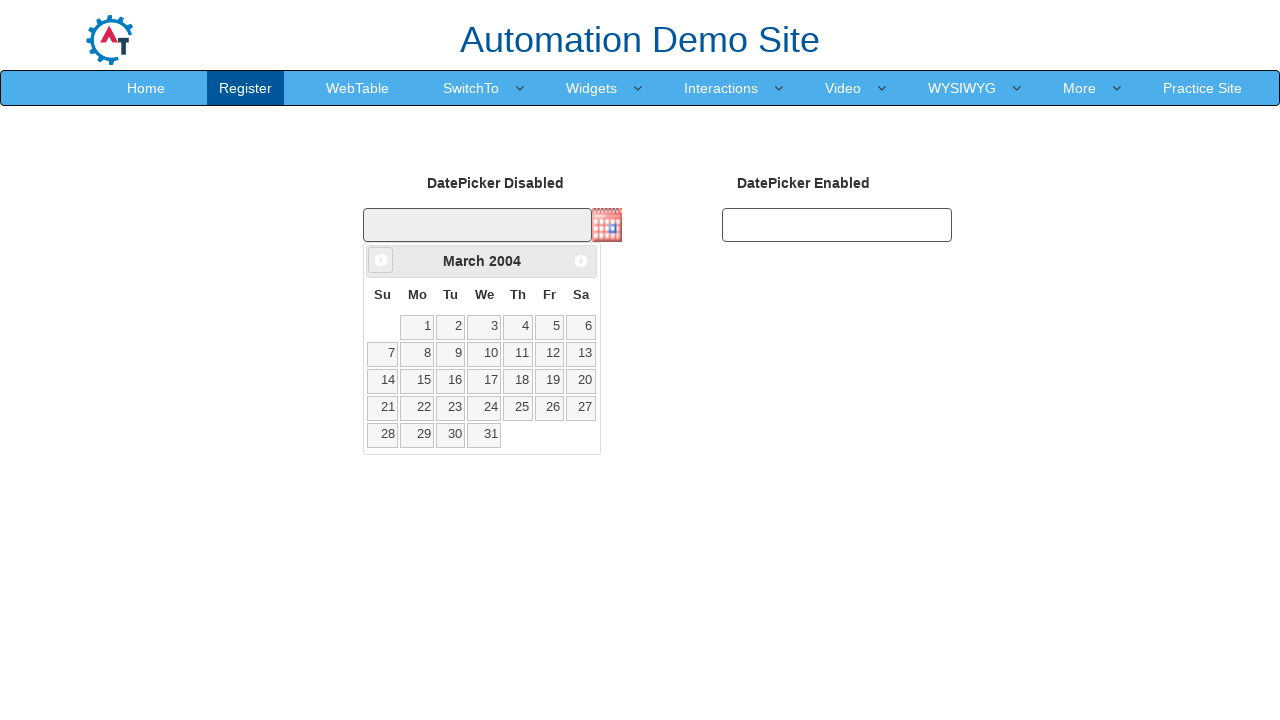

Retrieved updated month from datepicker
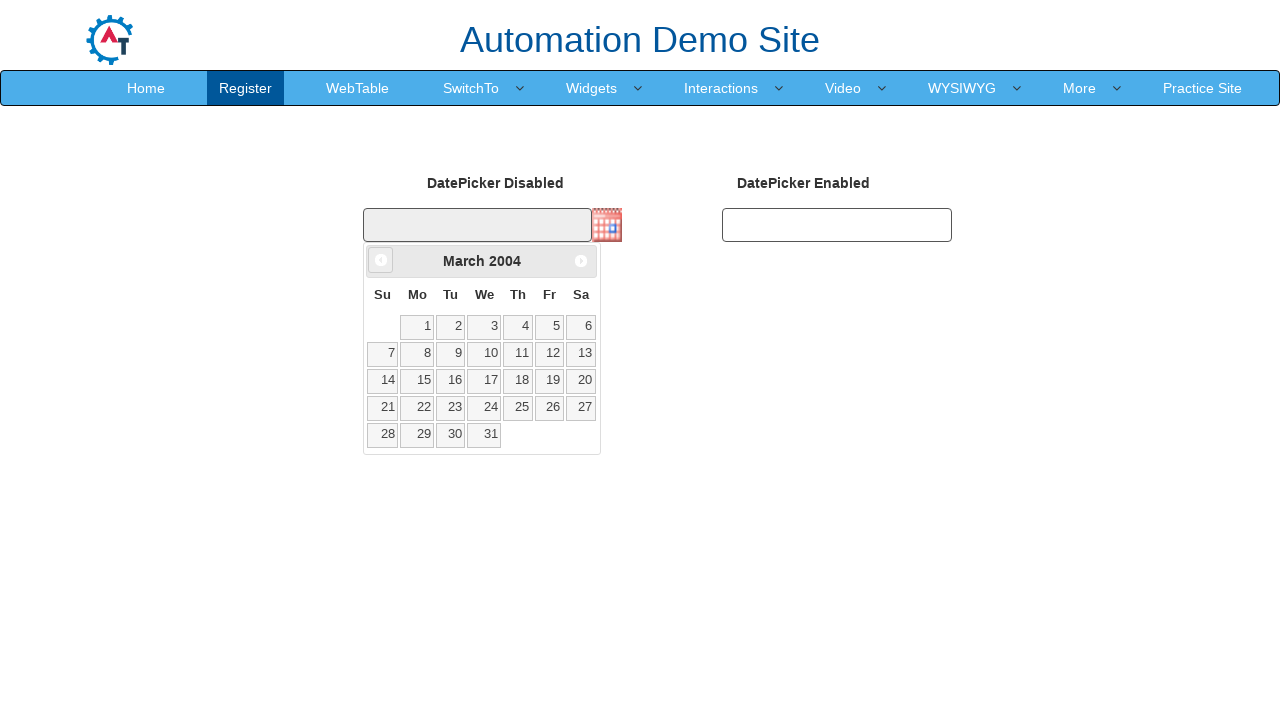

Retrieved updated year from datepicker
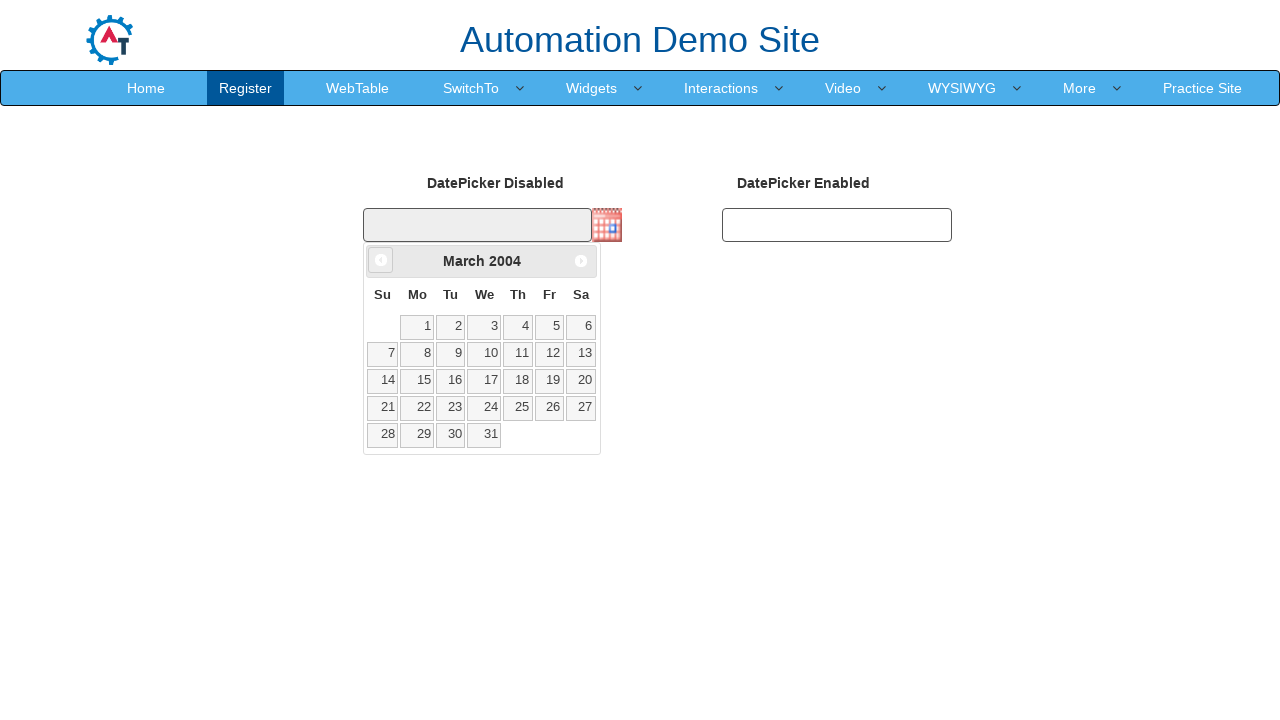

Clicked Previous button to navigate backwards (currently at March 2004) at (381, 260) on span:text('Prev')
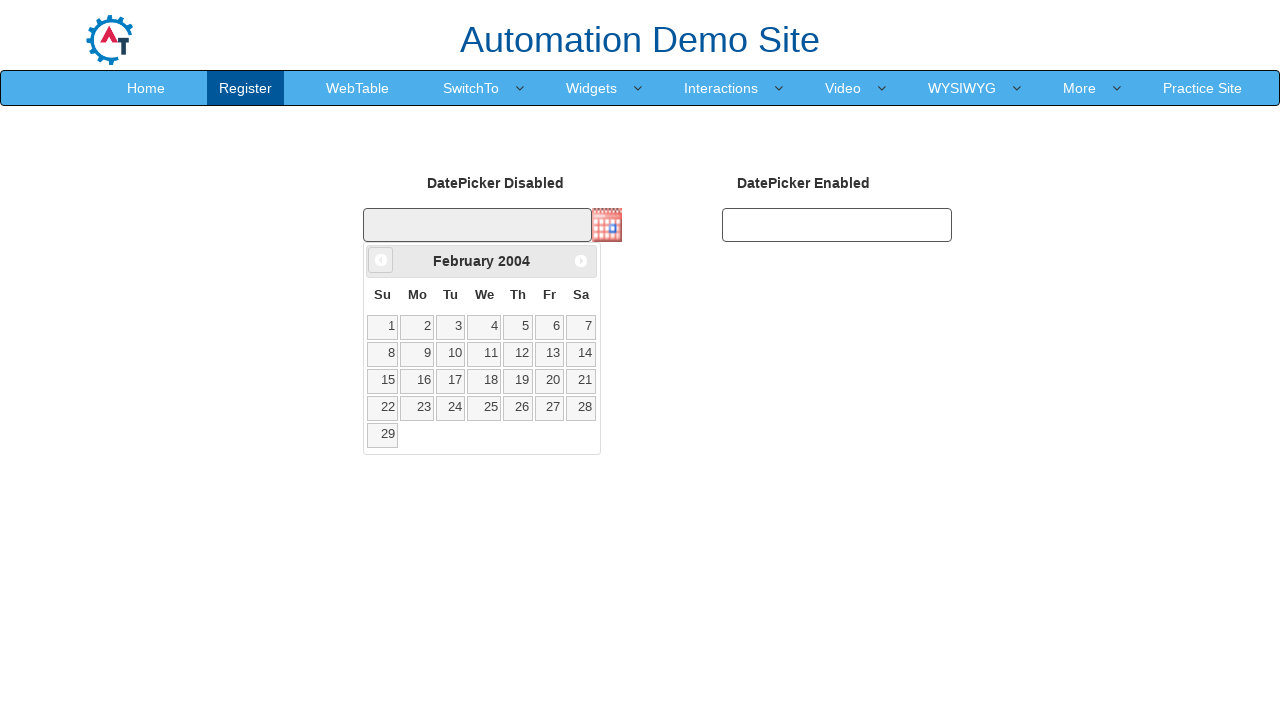

Retrieved updated month from datepicker
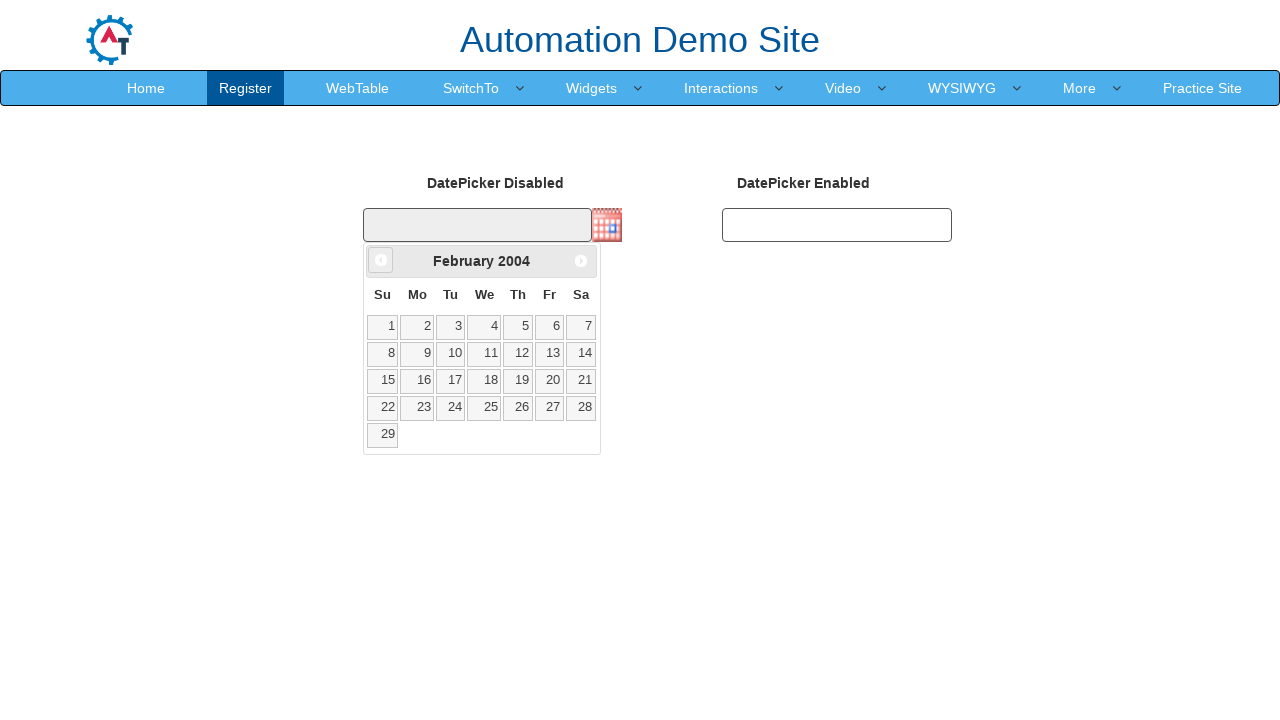

Retrieved updated year from datepicker
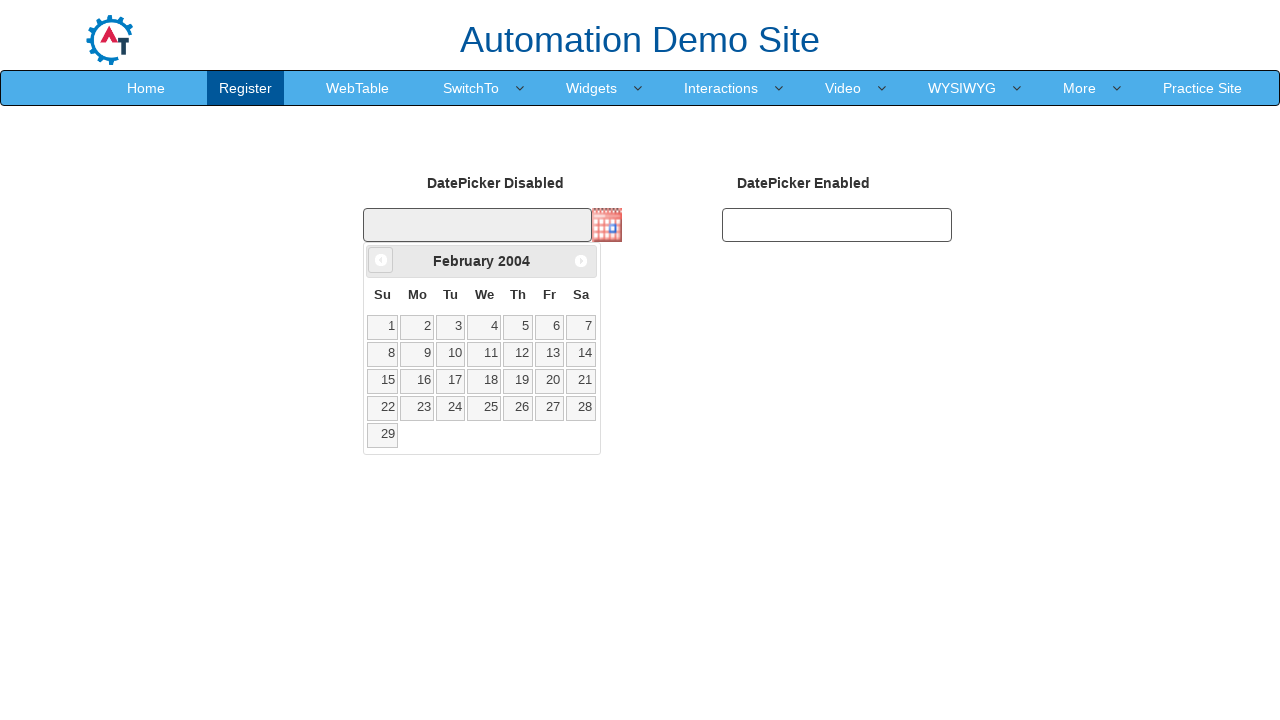

Clicked Previous button to navigate backwards (currently at February 2004) at (381, 260) on span:text('Prev')
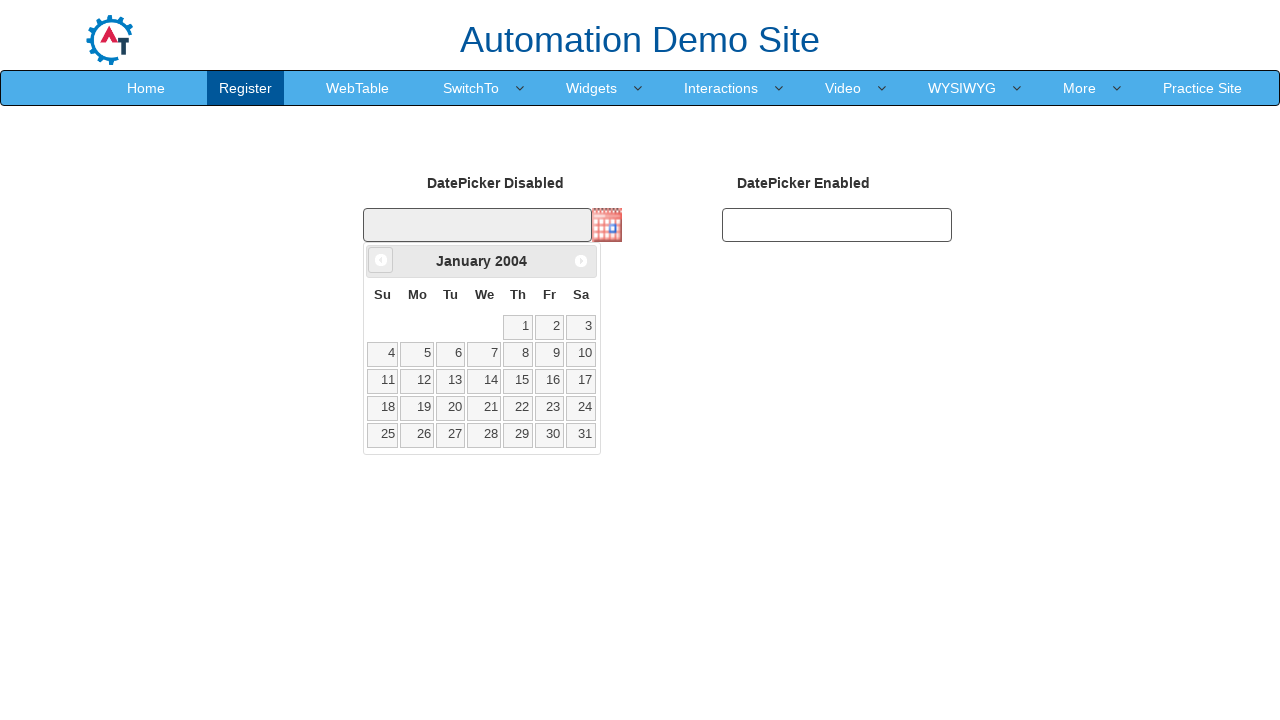

Retrieved updated month from datepicker
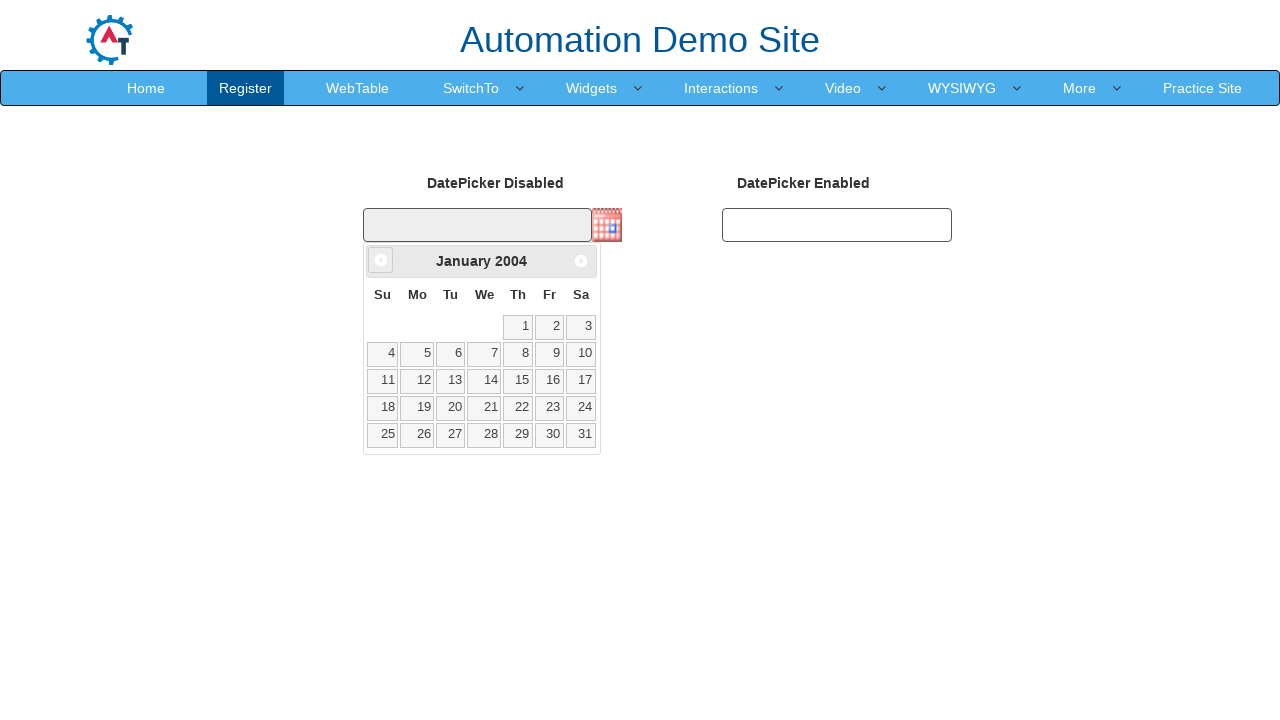

Retrieved updated year from datepicker
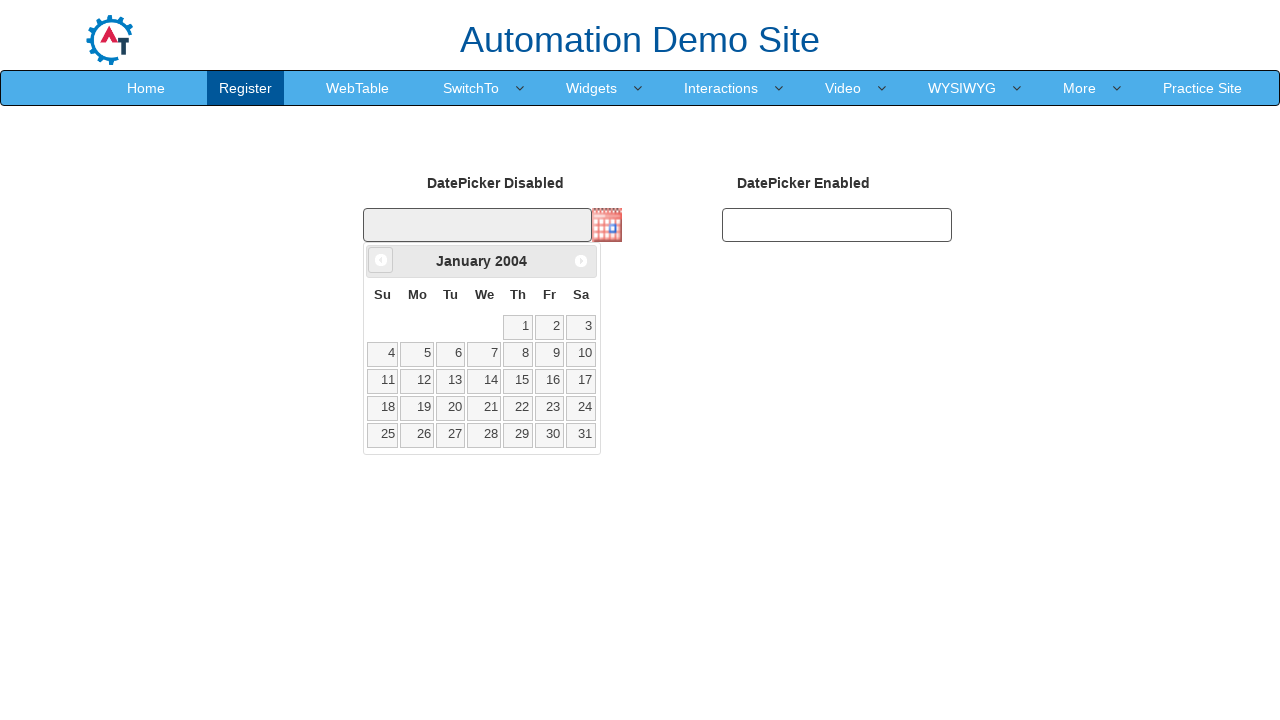

Clicked Previous button to navigate backwards (currently at January 2004) at (381, 260) on span:text('Prev')
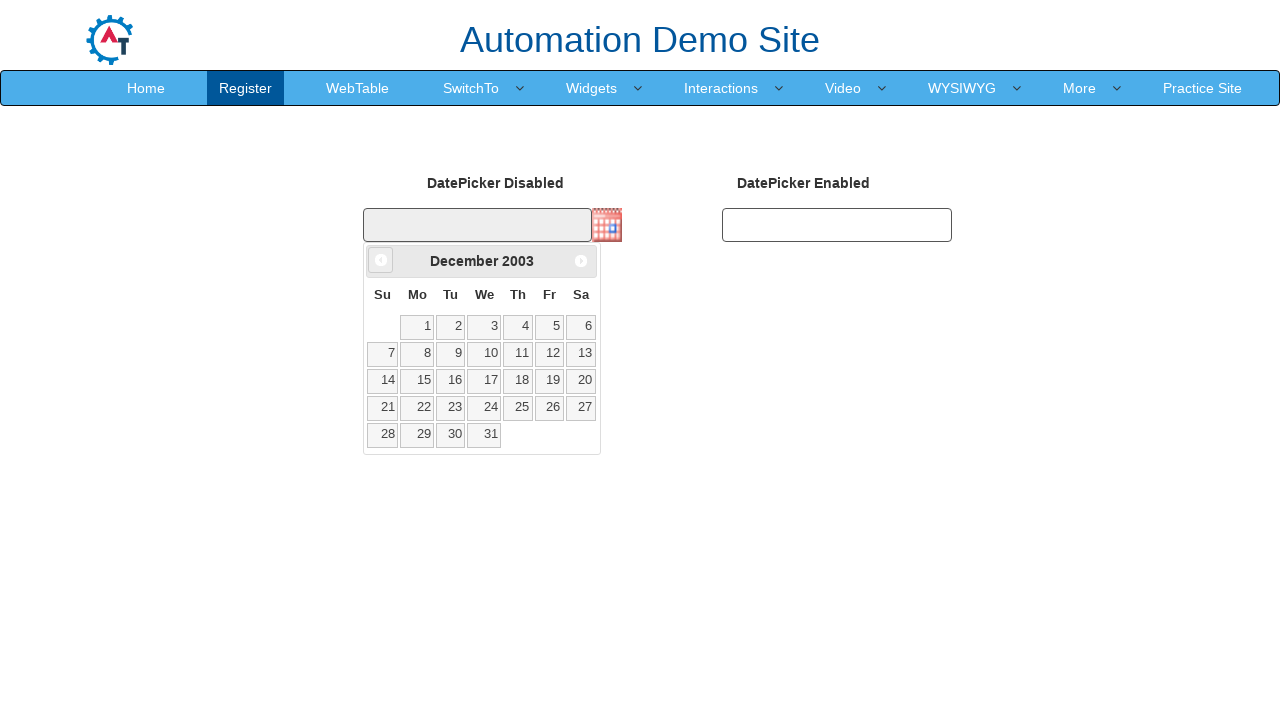

Retrieved updated month from datepicker
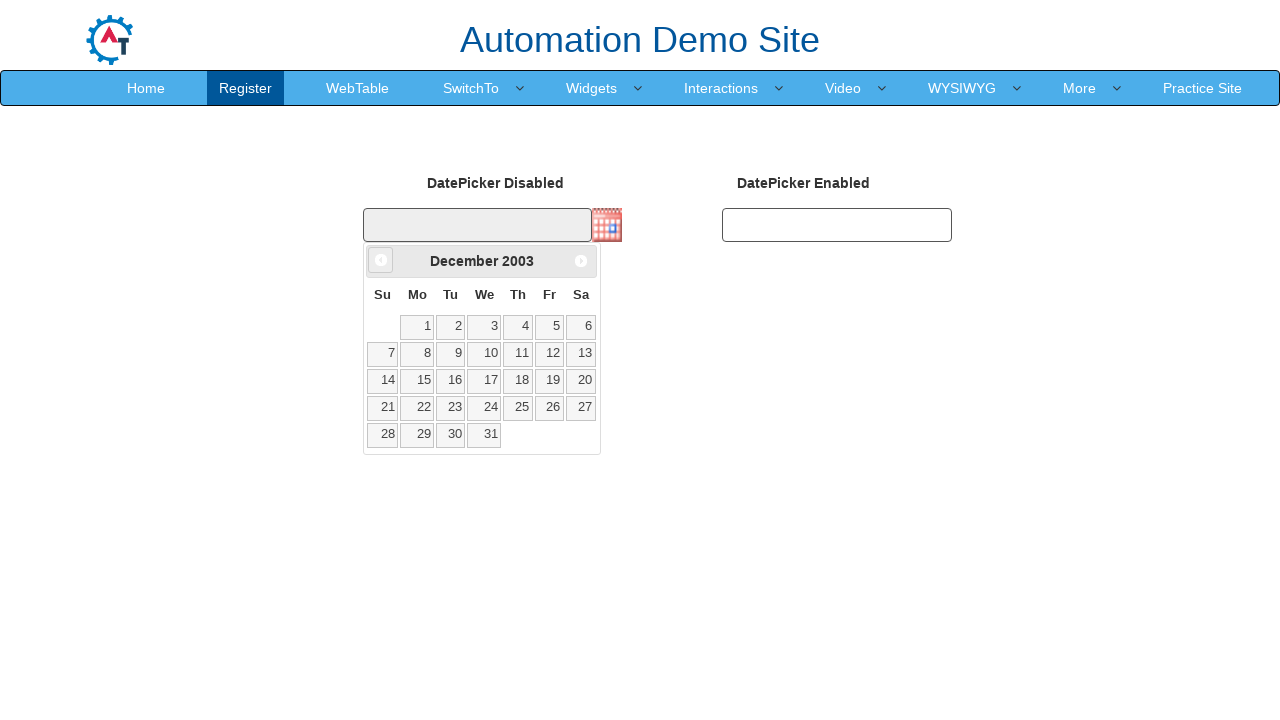

Retrieved updated year from datepicker
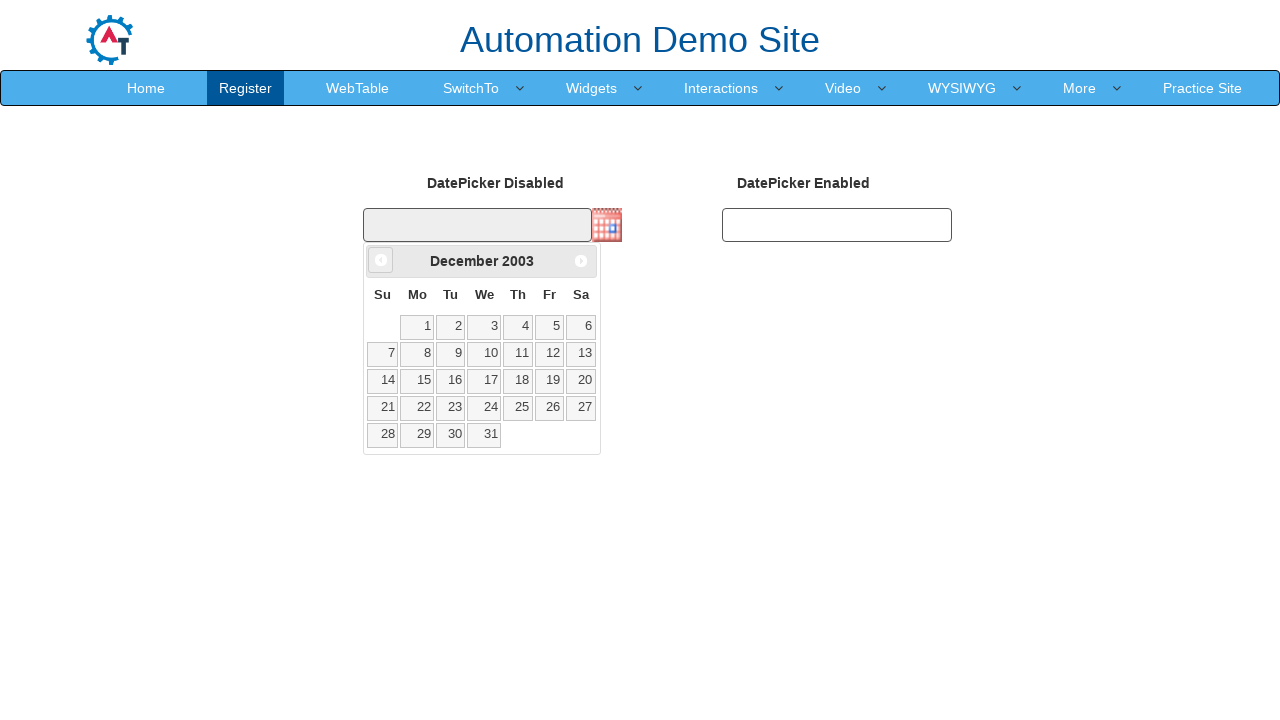

Clicked Previous button to navigate backwards (currently at December 2003) at (381, 260) on span:text('Prev')
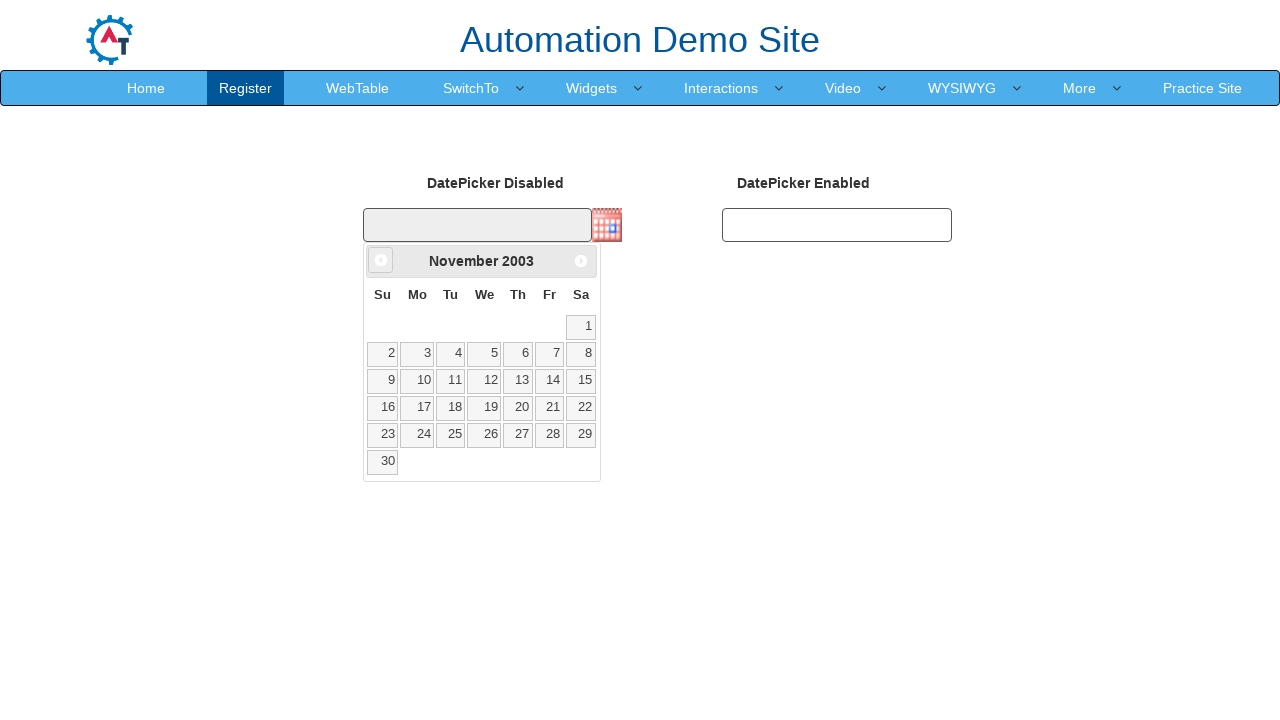

Retrieved updated month from datepicker
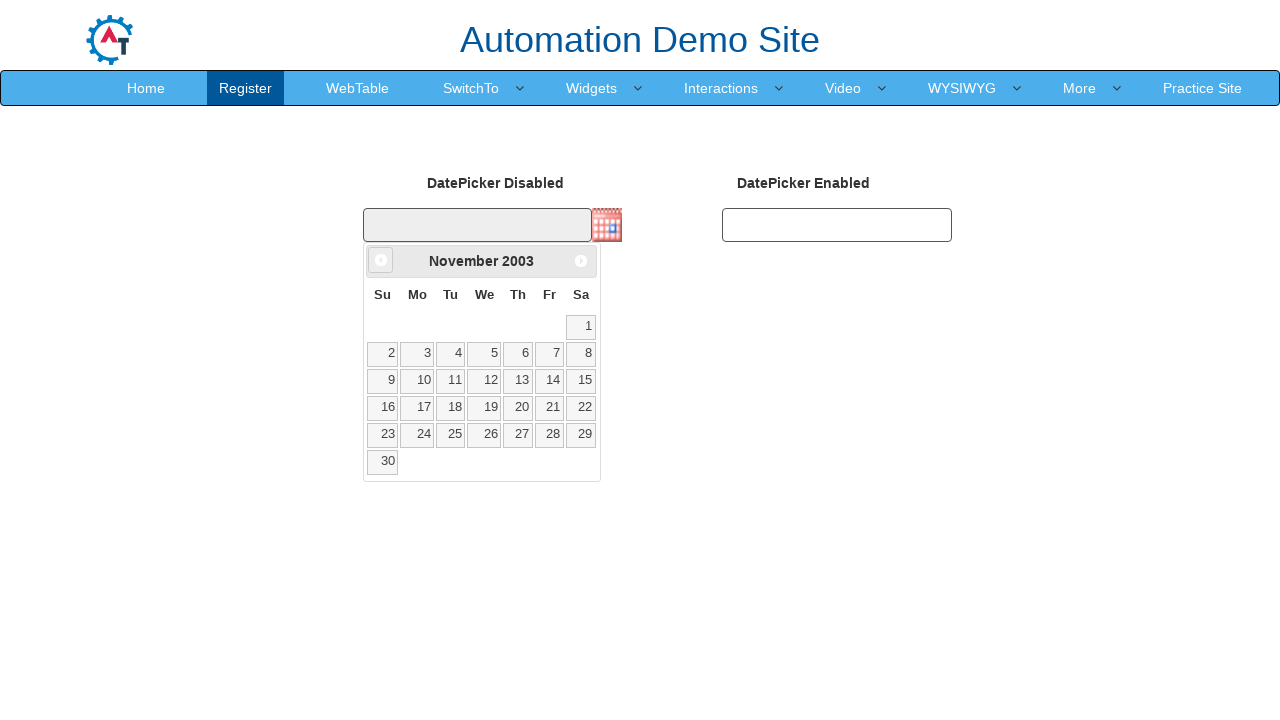

Retrieved updated year from datepicker
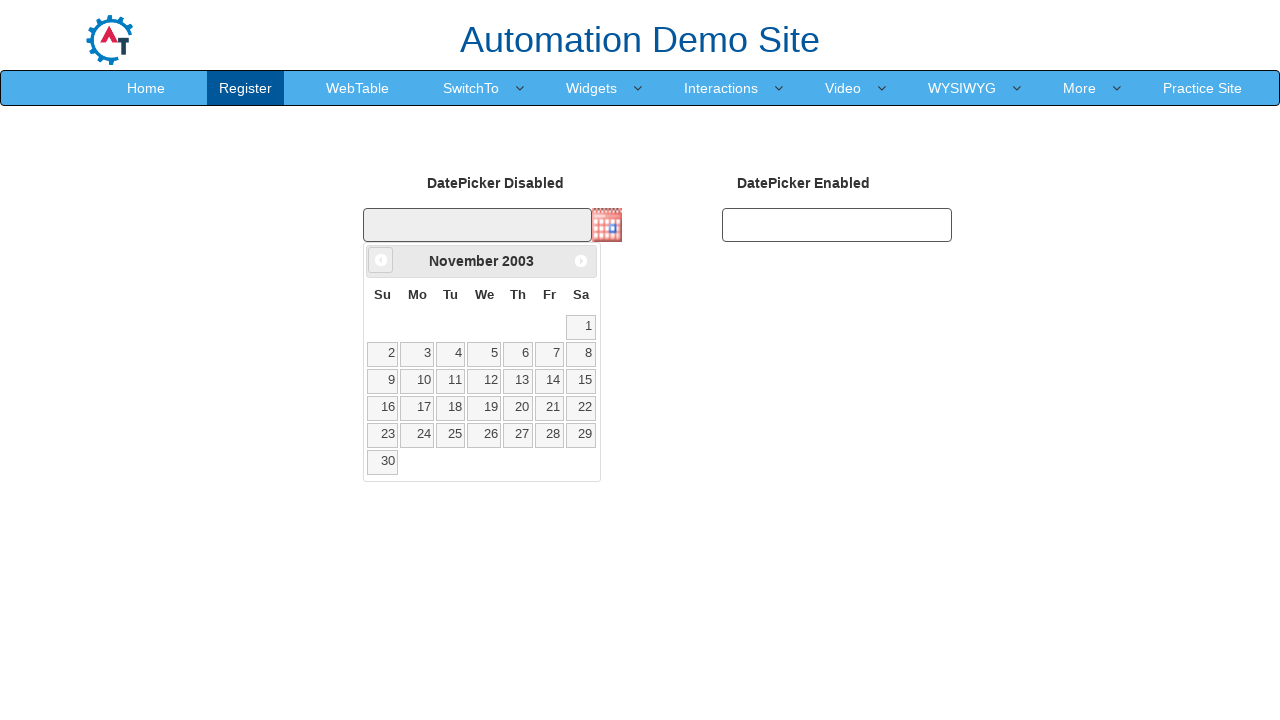

Clicked Previous button to navigate backwards (currently at November 2003) at (381, 260) on span:text('Prev')
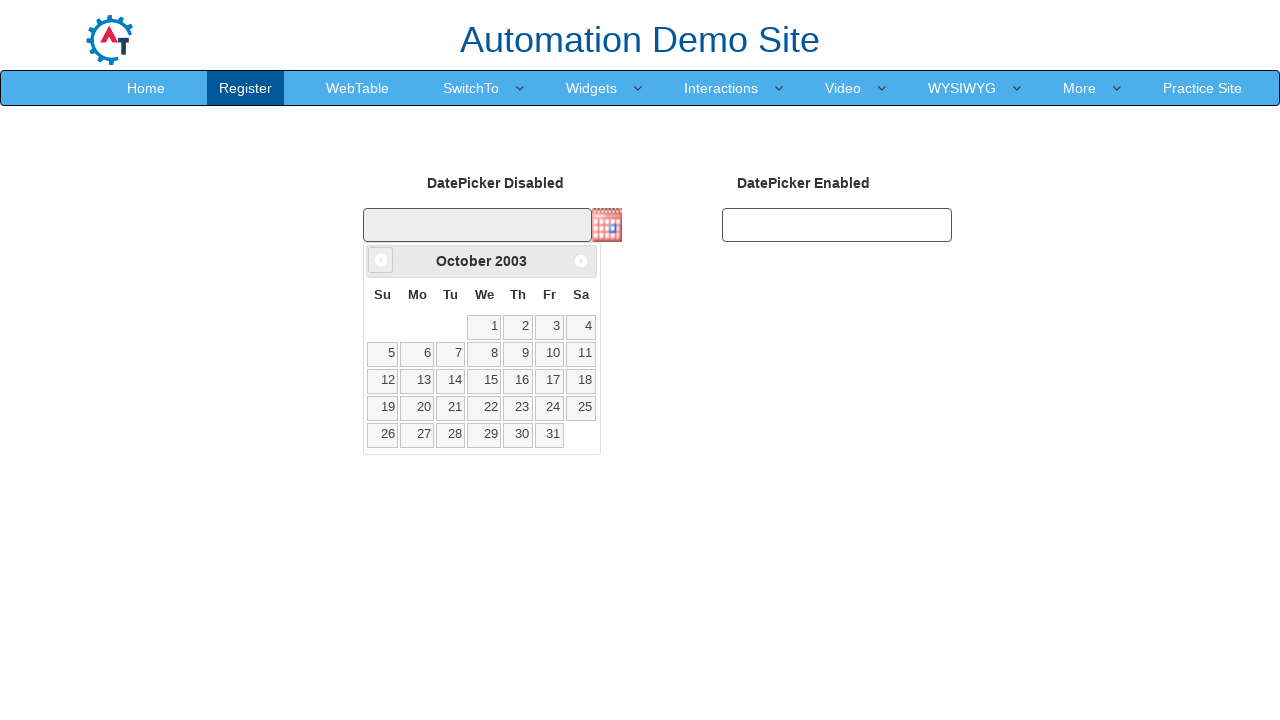

Retrieved updated month from datepicker
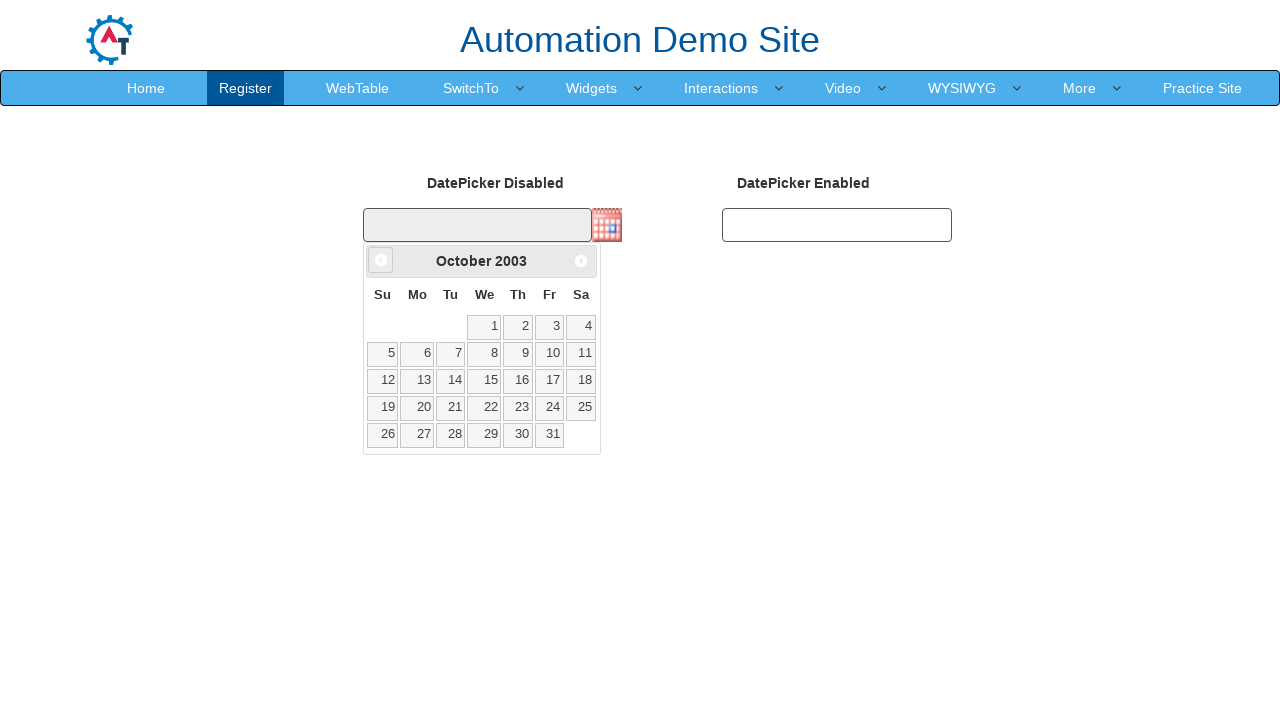

Retrieved updated year from datepicker
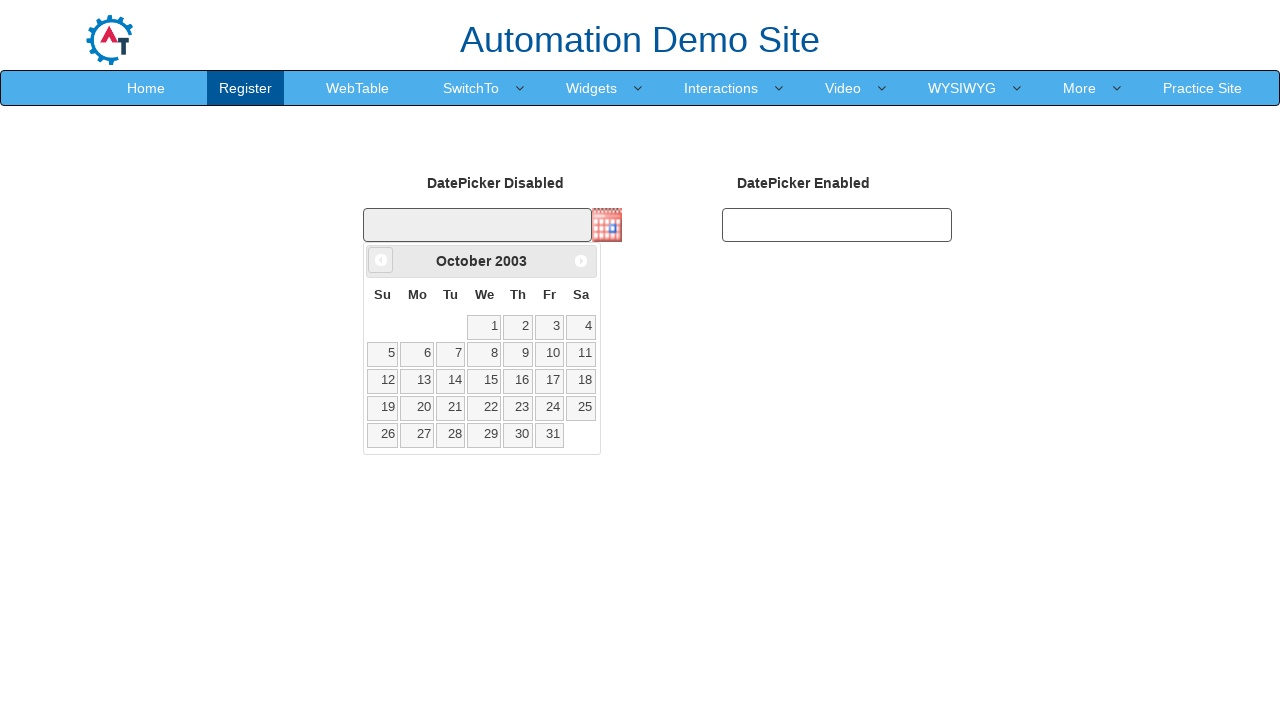

Clicked Previous button to navigate backwards (currently at October 2003) at (381, 260) on span:text('Prev')
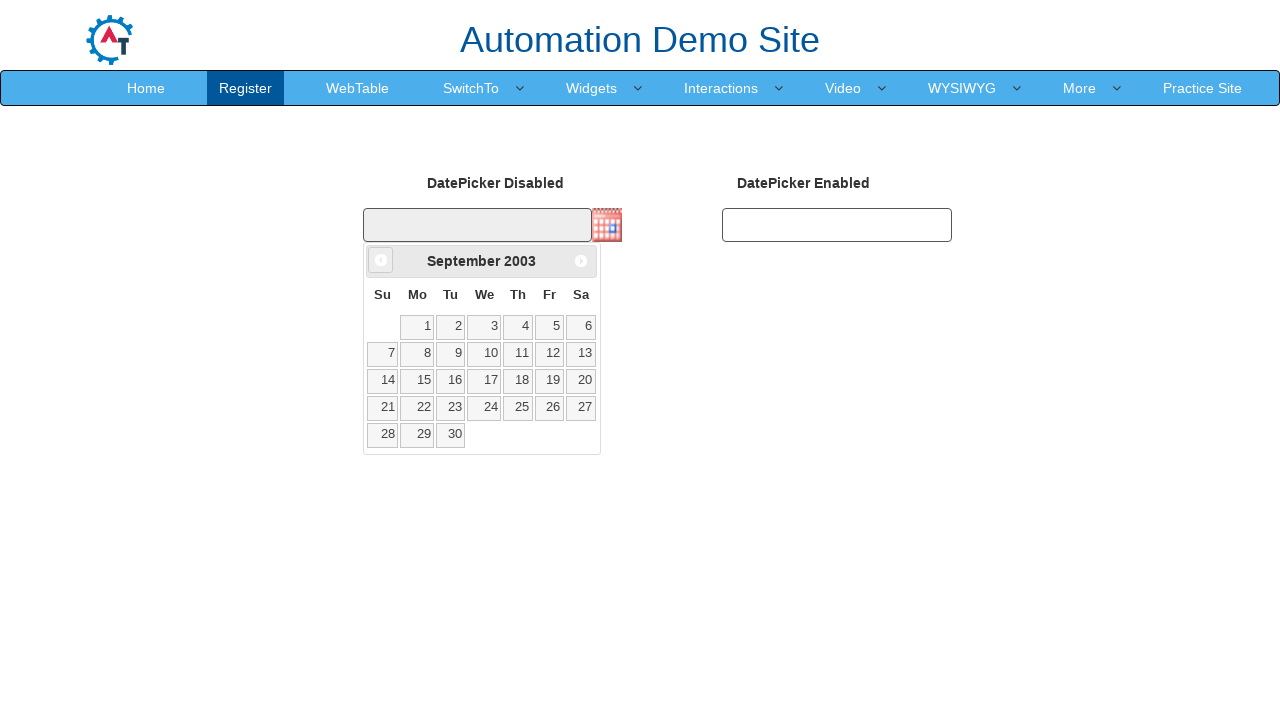

Retrieved updated month from datepicker
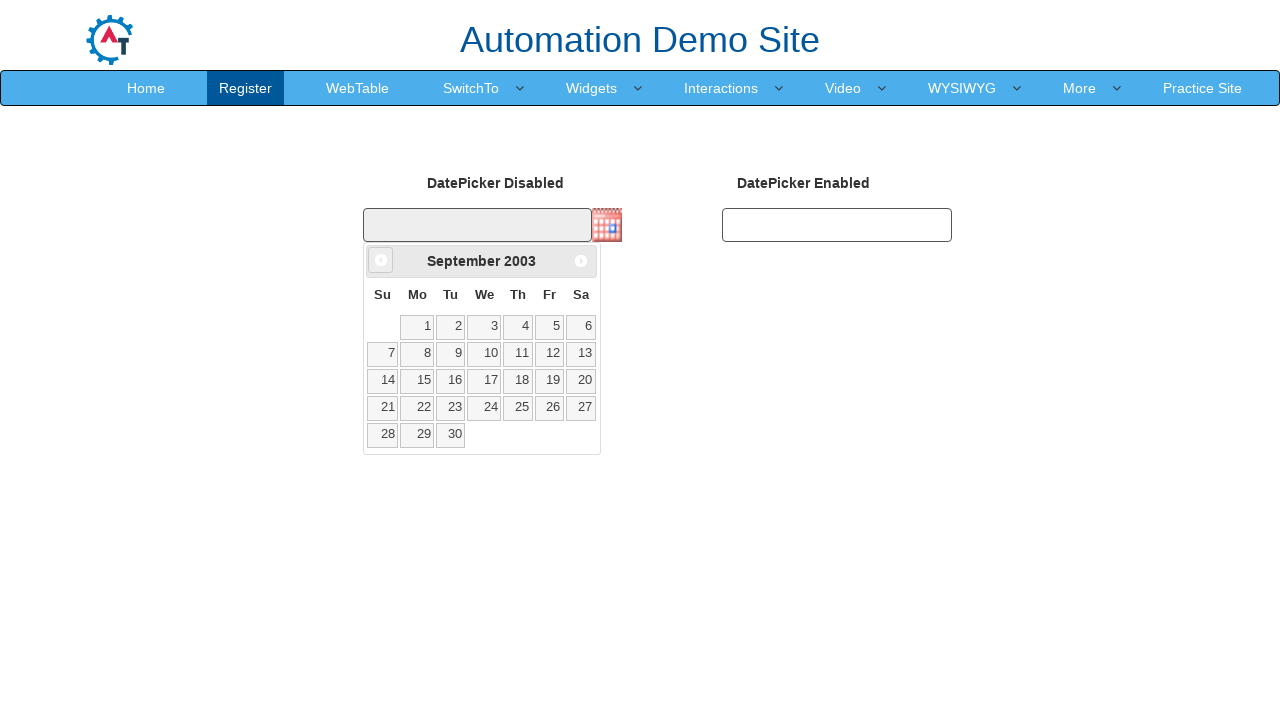

Retrieved updated year from datepicker
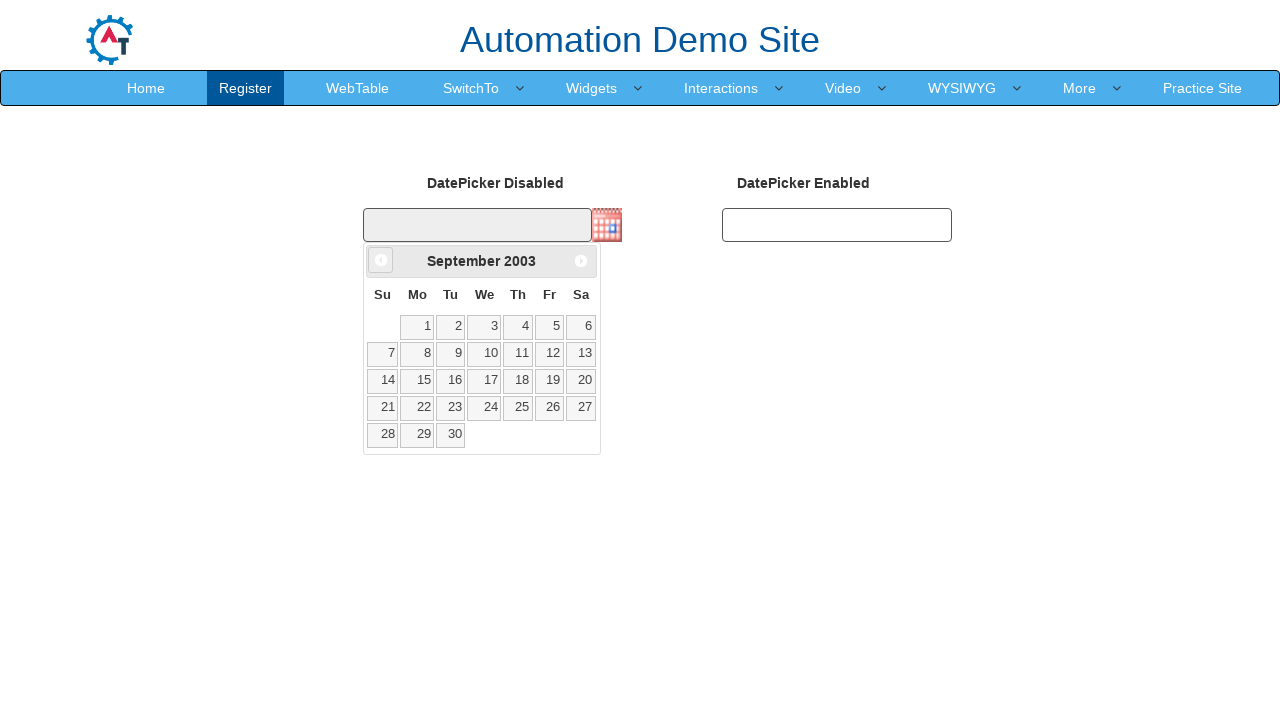

Clicked Previous button to navigate backwards (currently at September 2003) at (381, 260) on span:text('Prev')
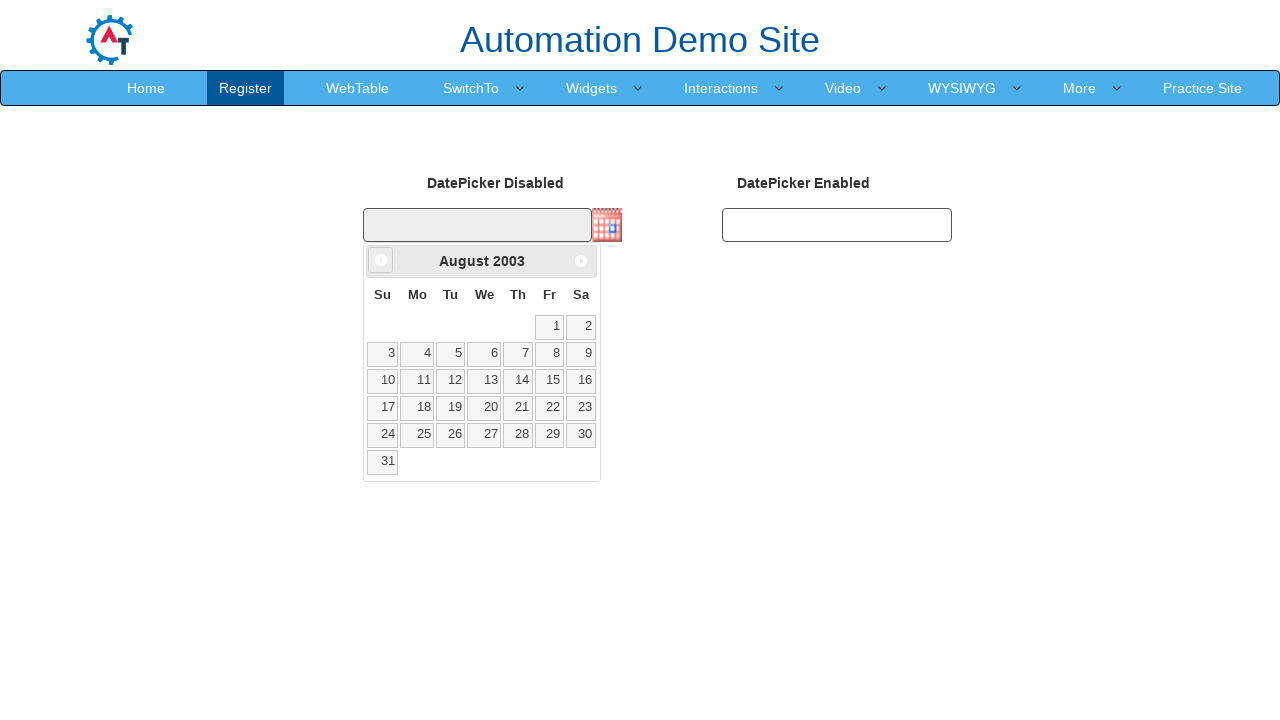

Retrieved updated month from datepicker
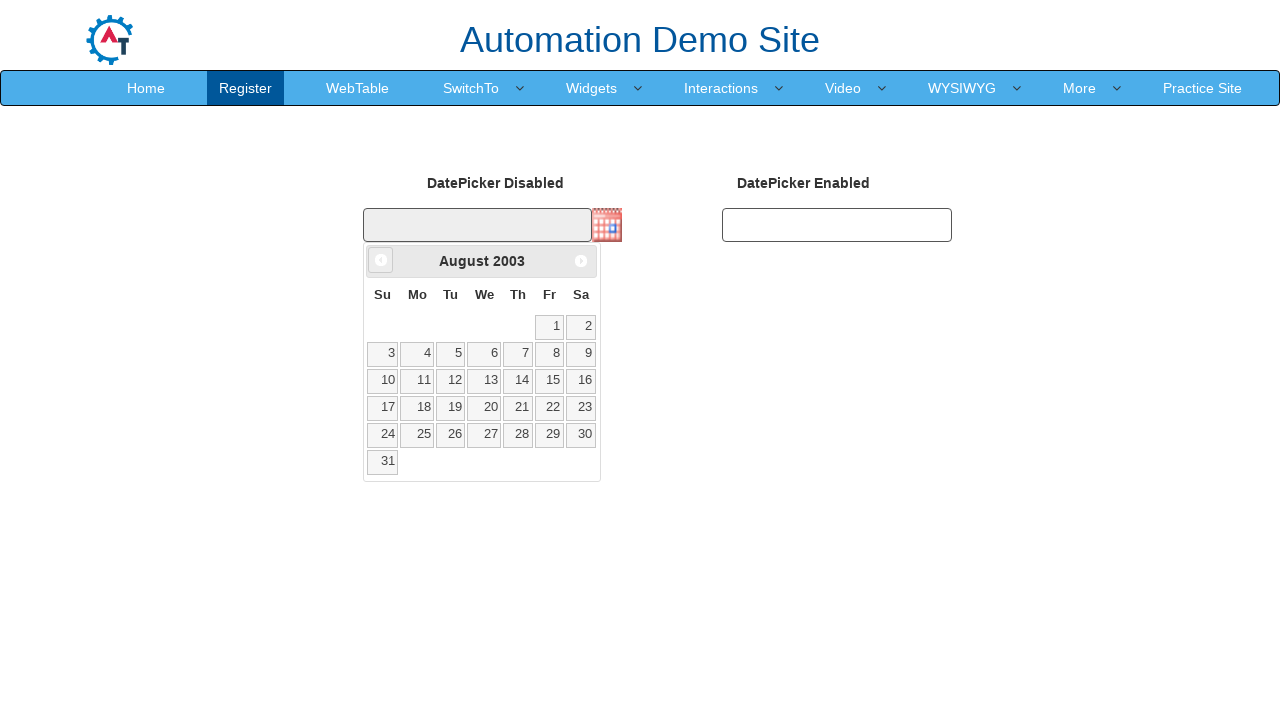

Retrieved updated year from datepicker
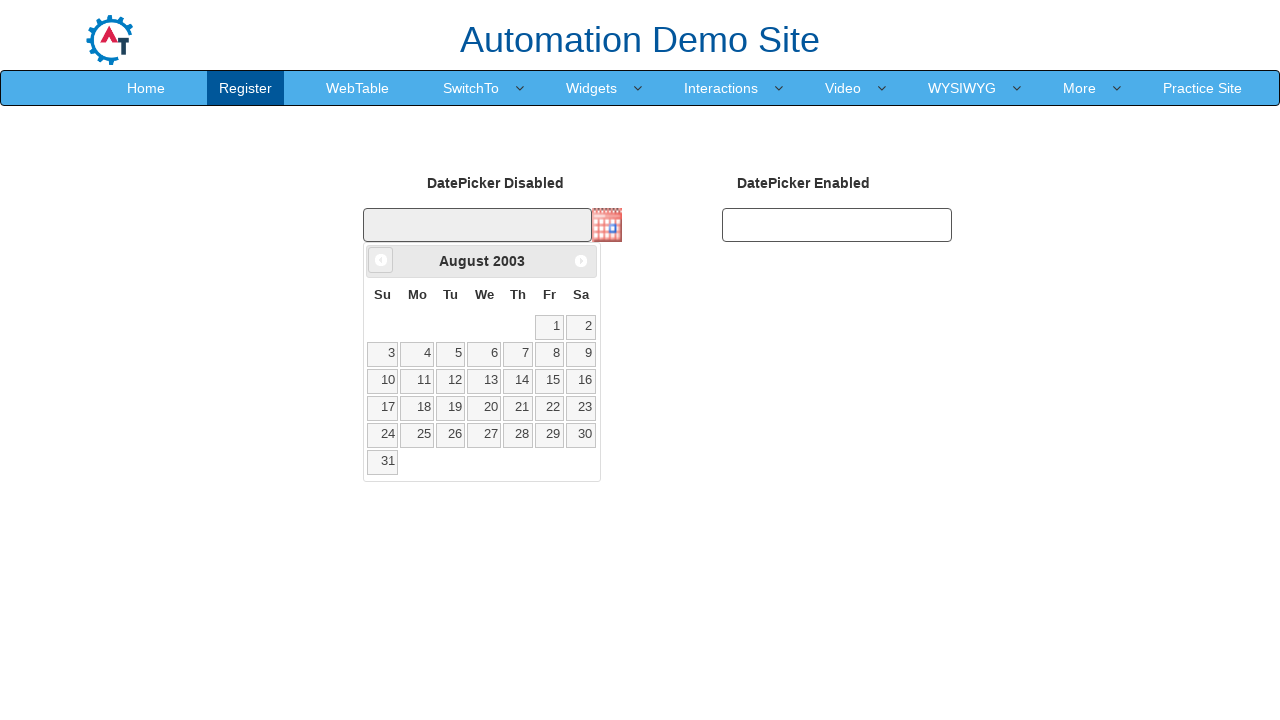

Clicked Previous button to navigate backwards (currently at August 2003) at (381, 260) on span:text('Prev')
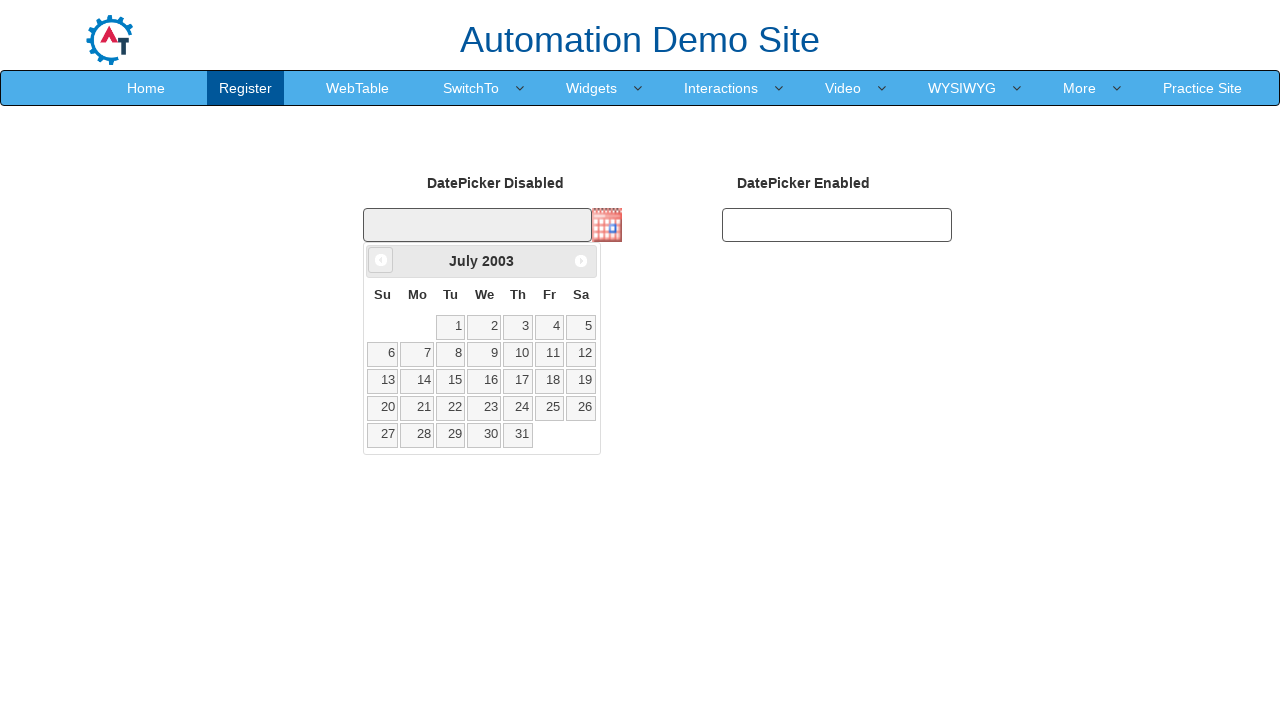

Retrieved updated month from datepicker
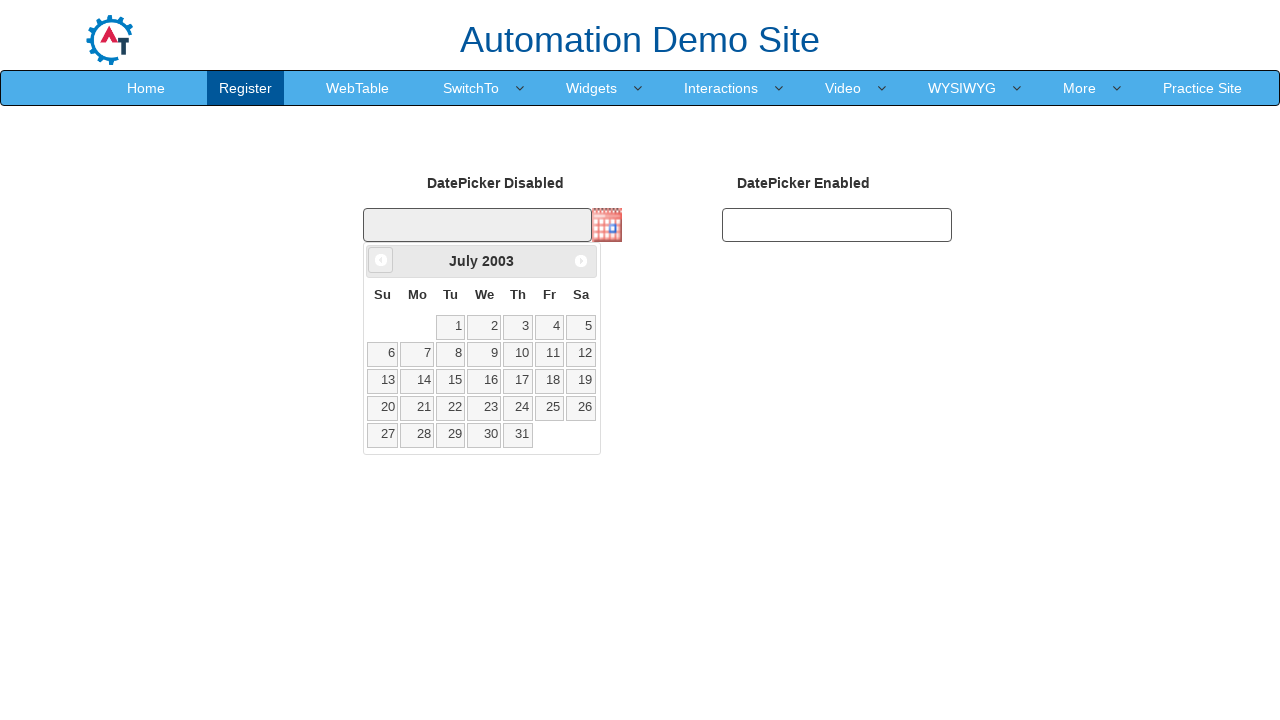

Retrieved updated year from datepicker
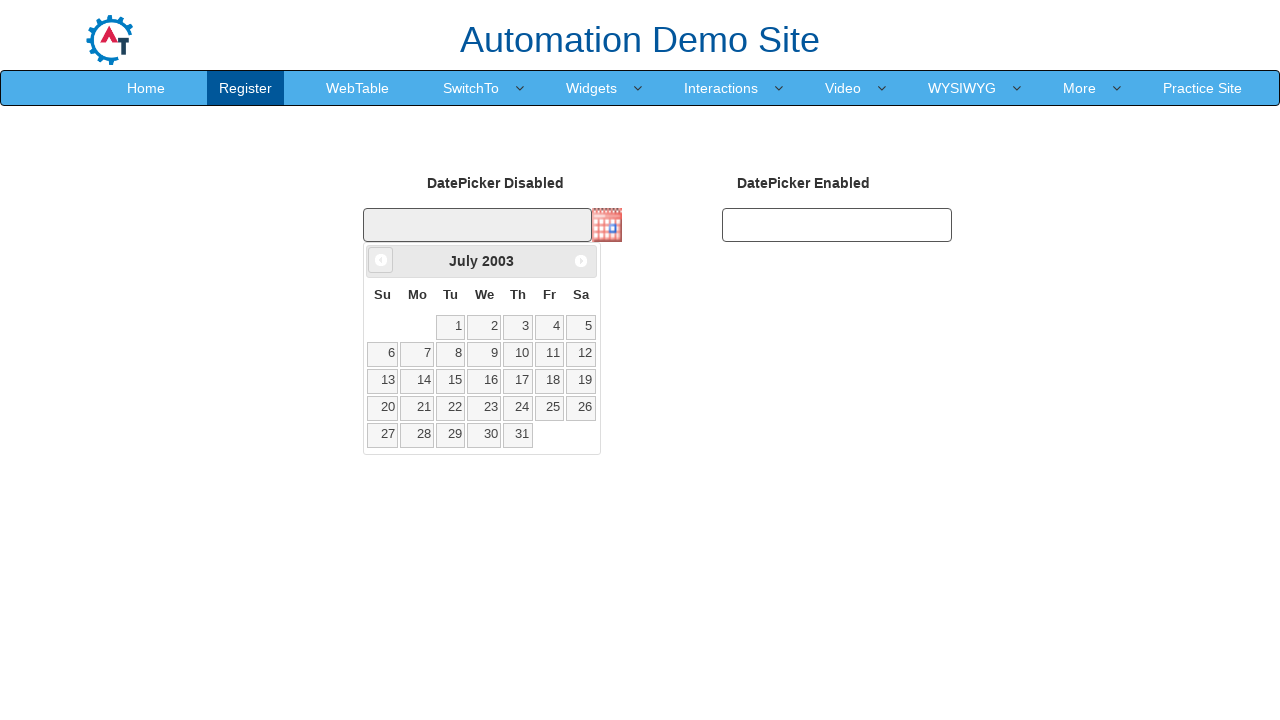

Clicked Previous button to navigate backwards (currently at July 2003) at (381, 260) on span:text('Prev')
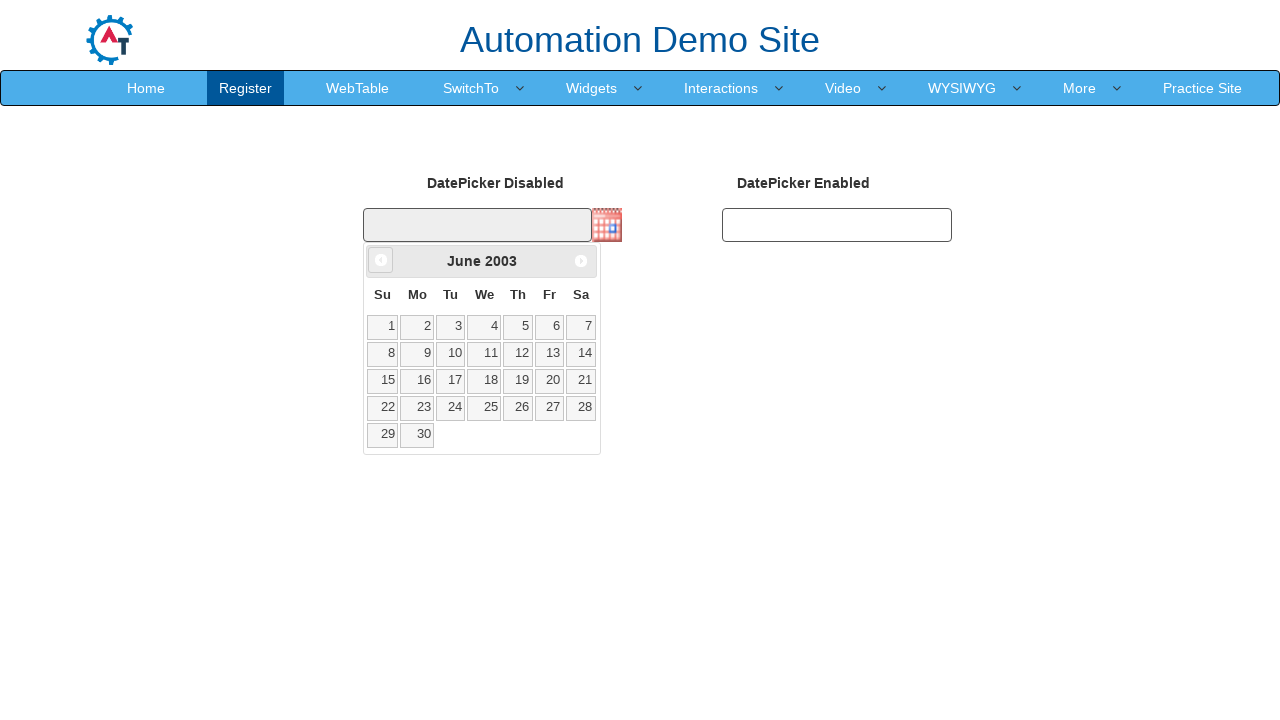

Retrieved updated month from datepicker
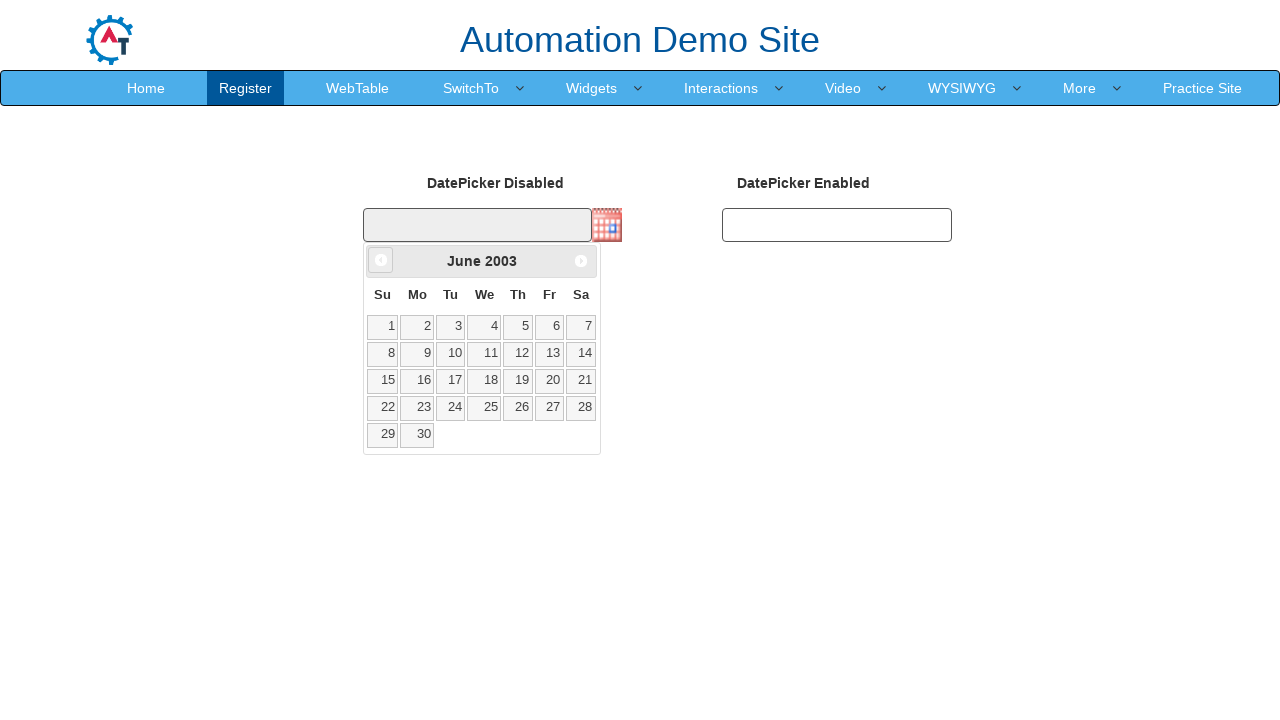

Retrieved updated year from datepicker
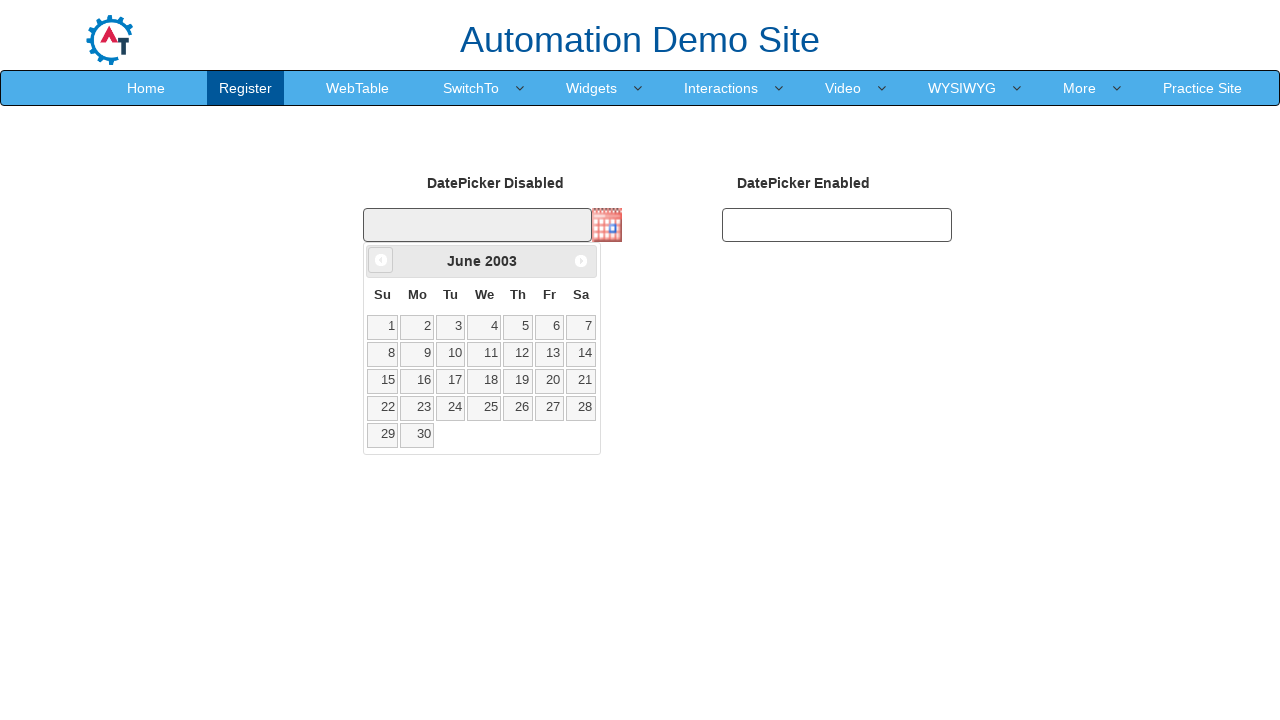

Clicked Previous button to navigate backwards (currently at June 2003) at (381, 260) on span:text('Prev')
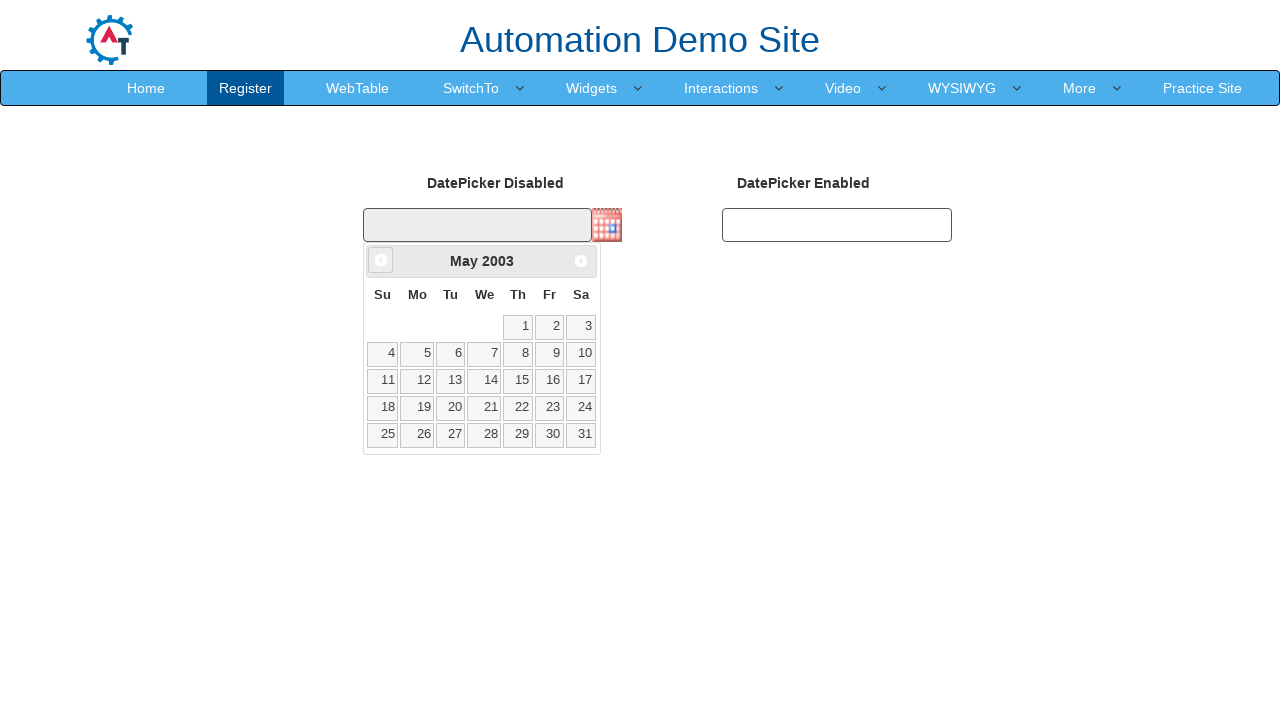

Retrieved updated month from datepicker
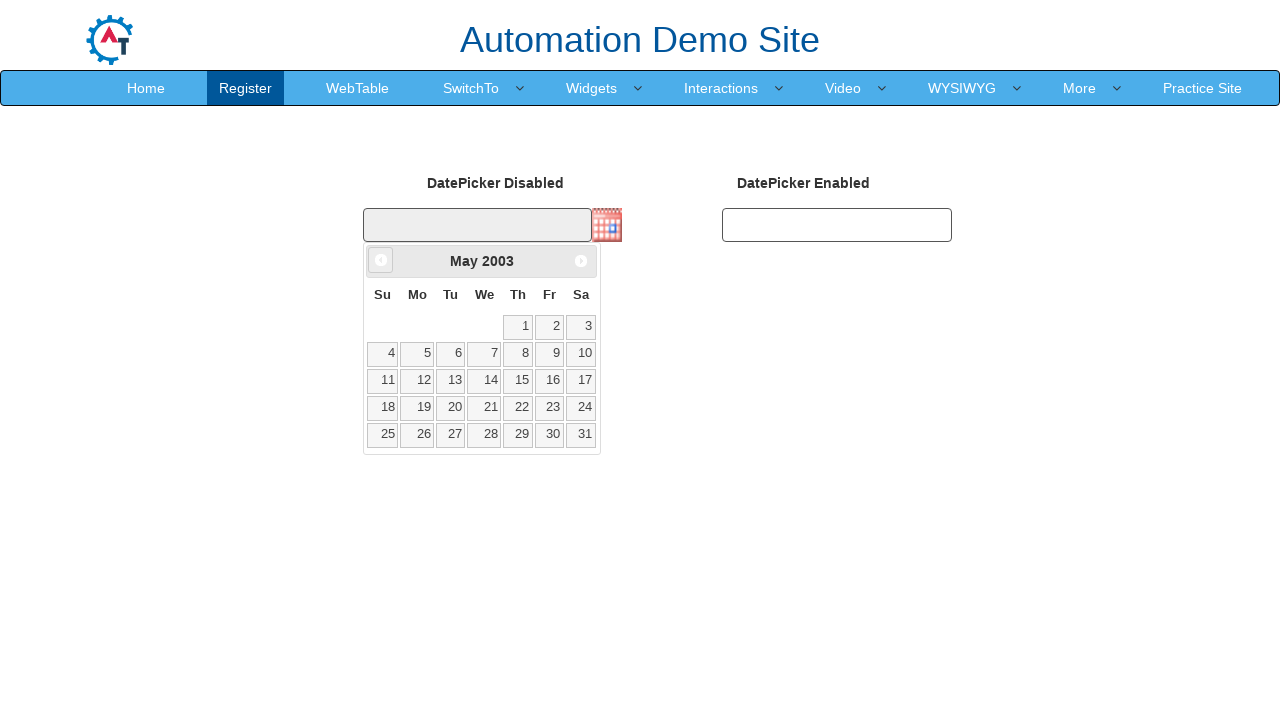

Retrieved updated year from datepicker
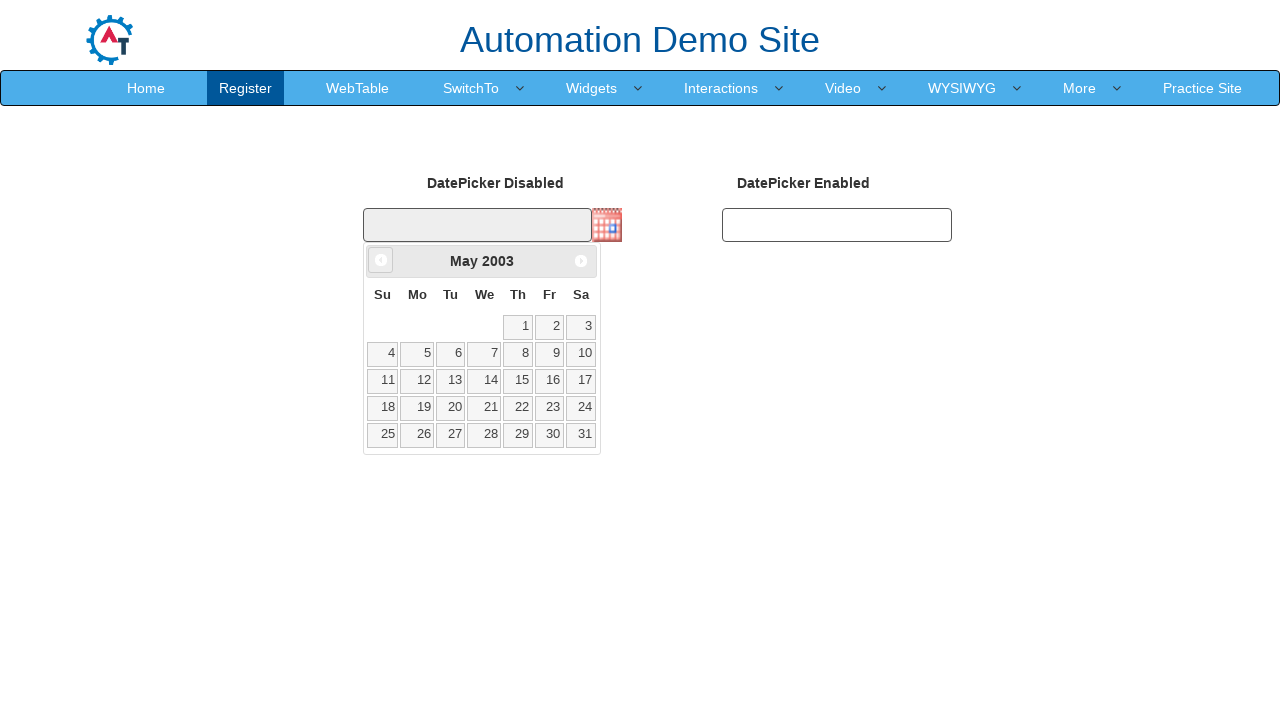

Clicked Previous button to navigate backwards (currently at May 2003) at (381, 260) on span:text('Prev')
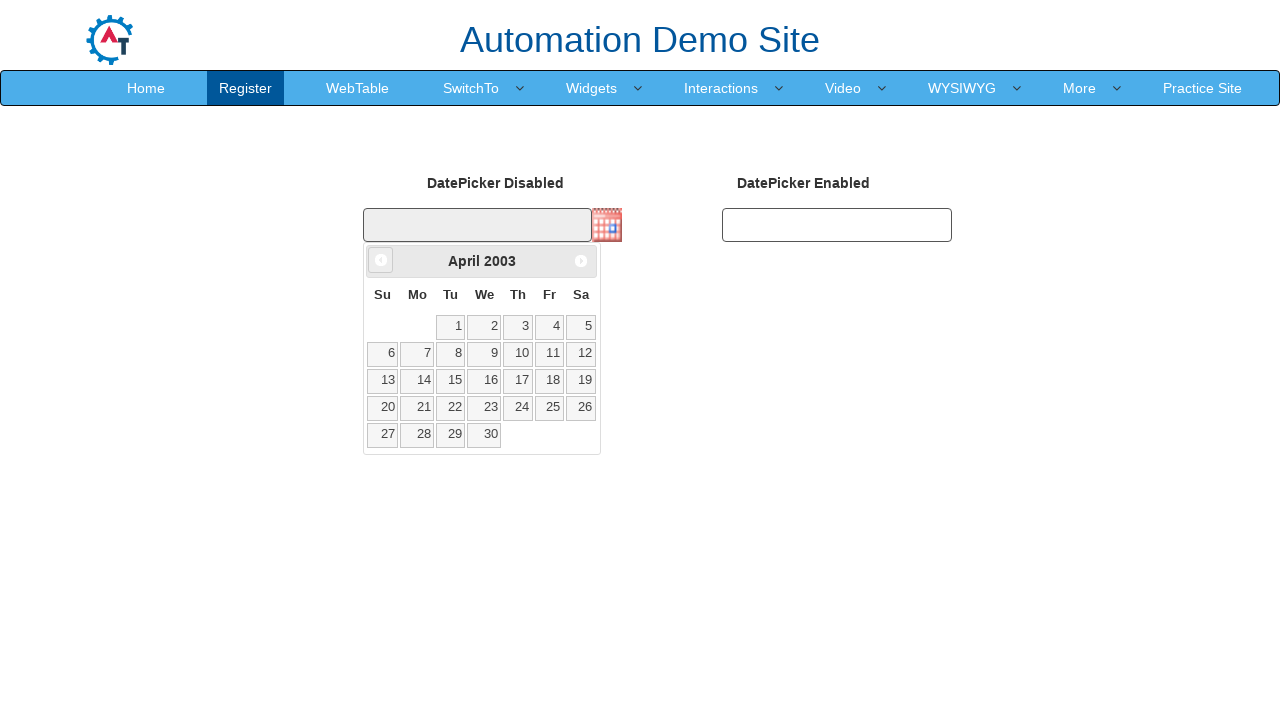

Retrieved updated month from datepicker
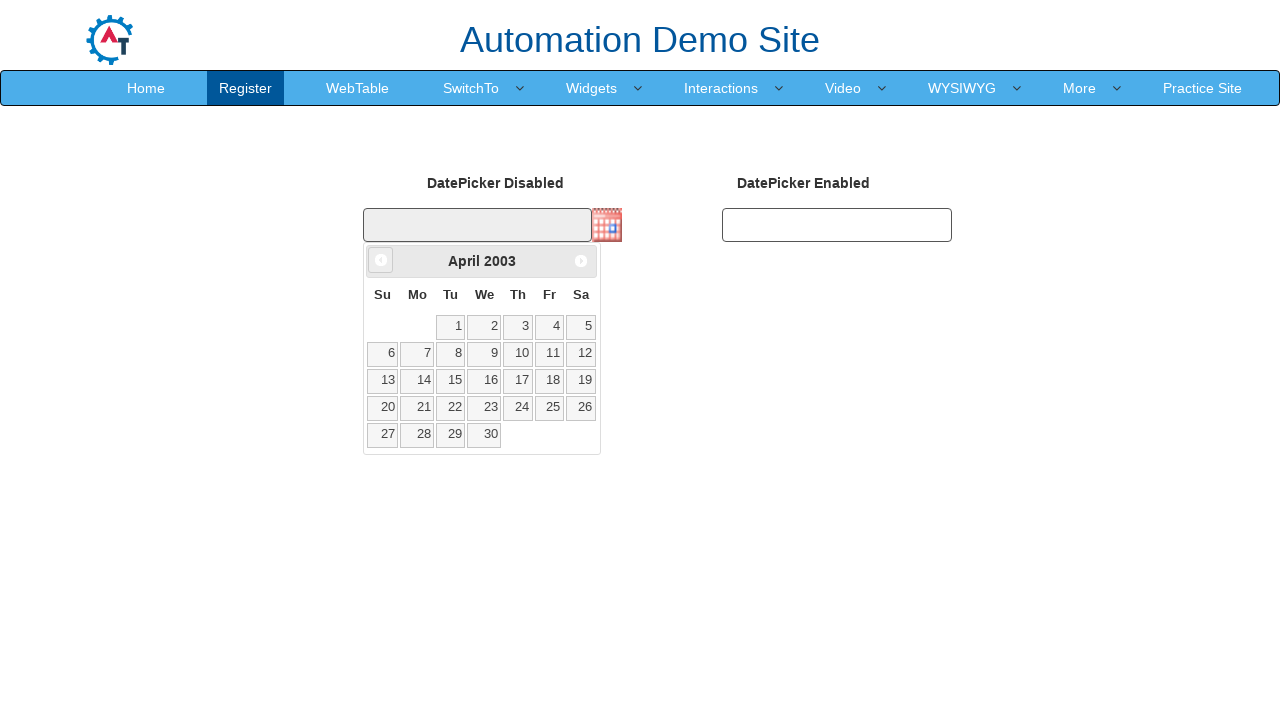

Retrieved updated year from datepicker
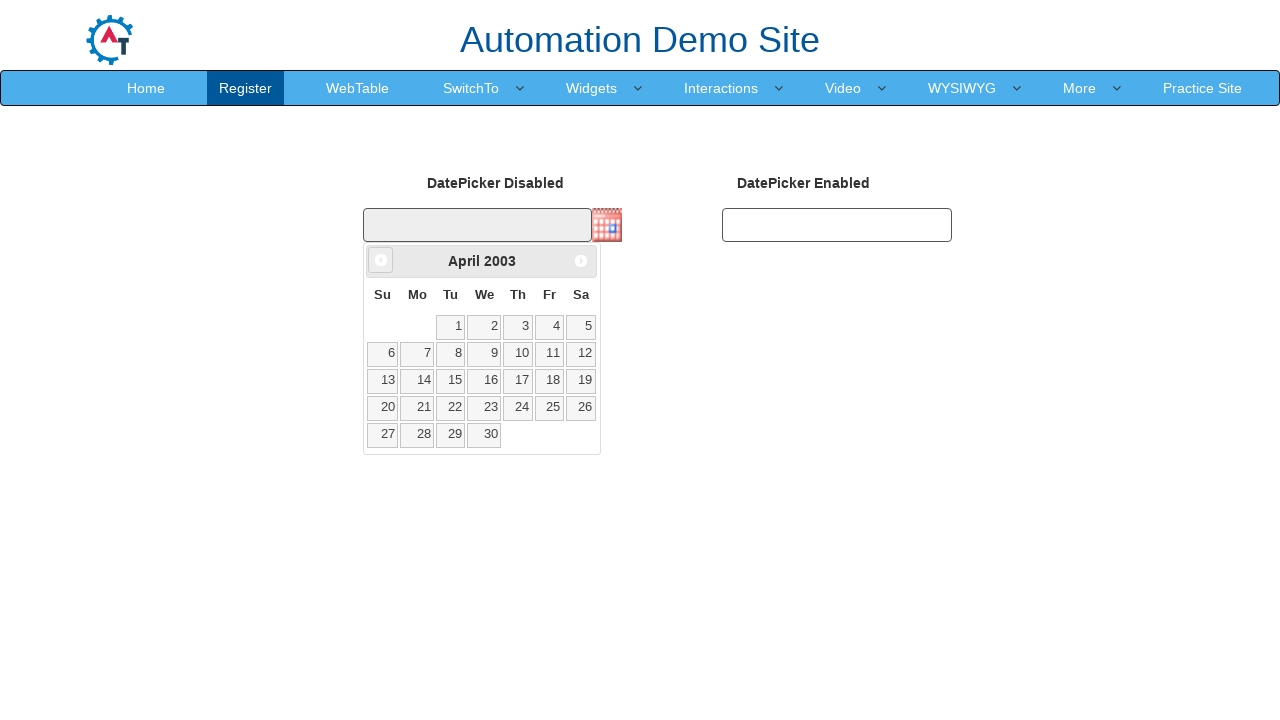

Clicked Previous button to navigate backwards (currently at April 2003) at (381, 260) on span:text('Prev')
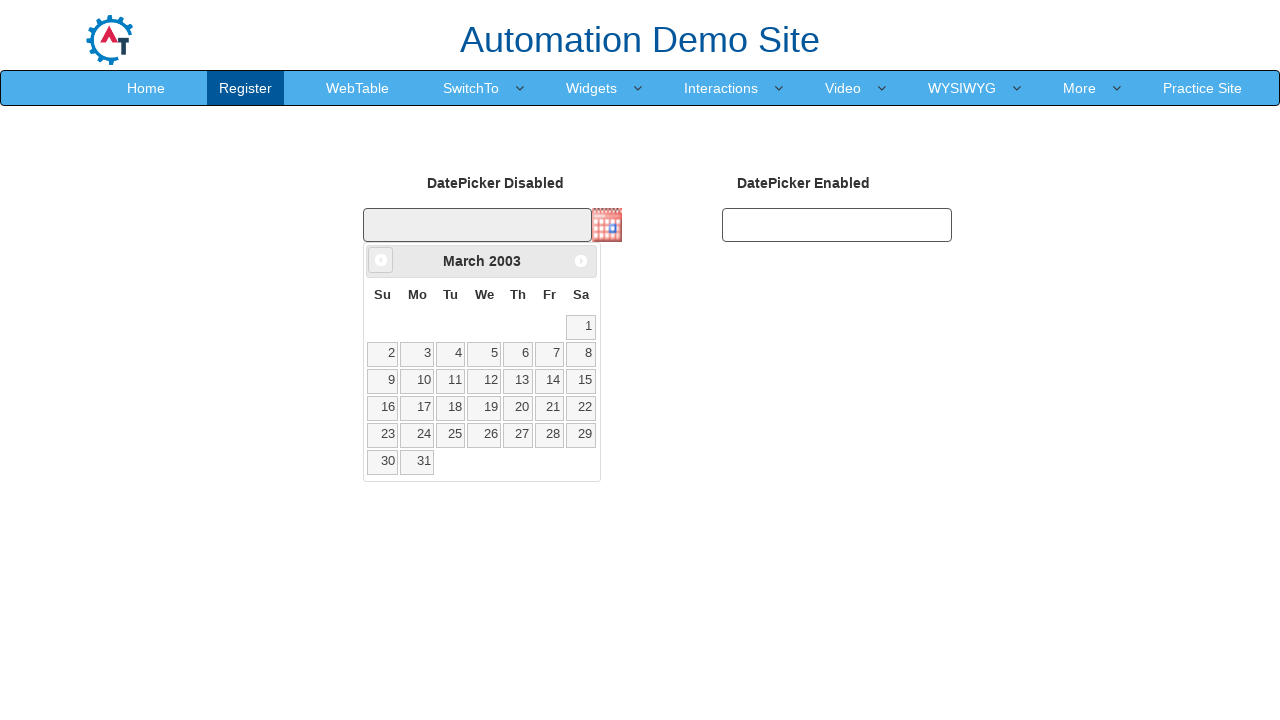

Retrieved updated month from datepicker
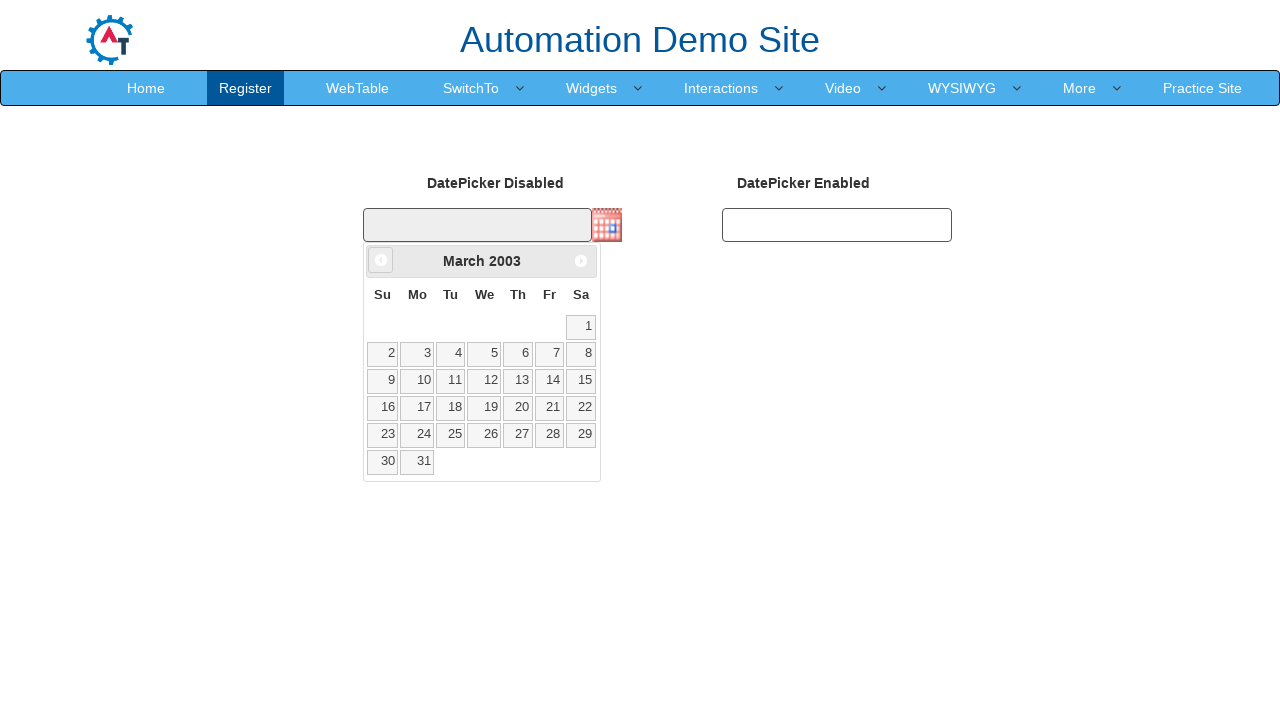

Retrieved updated year from datepicker
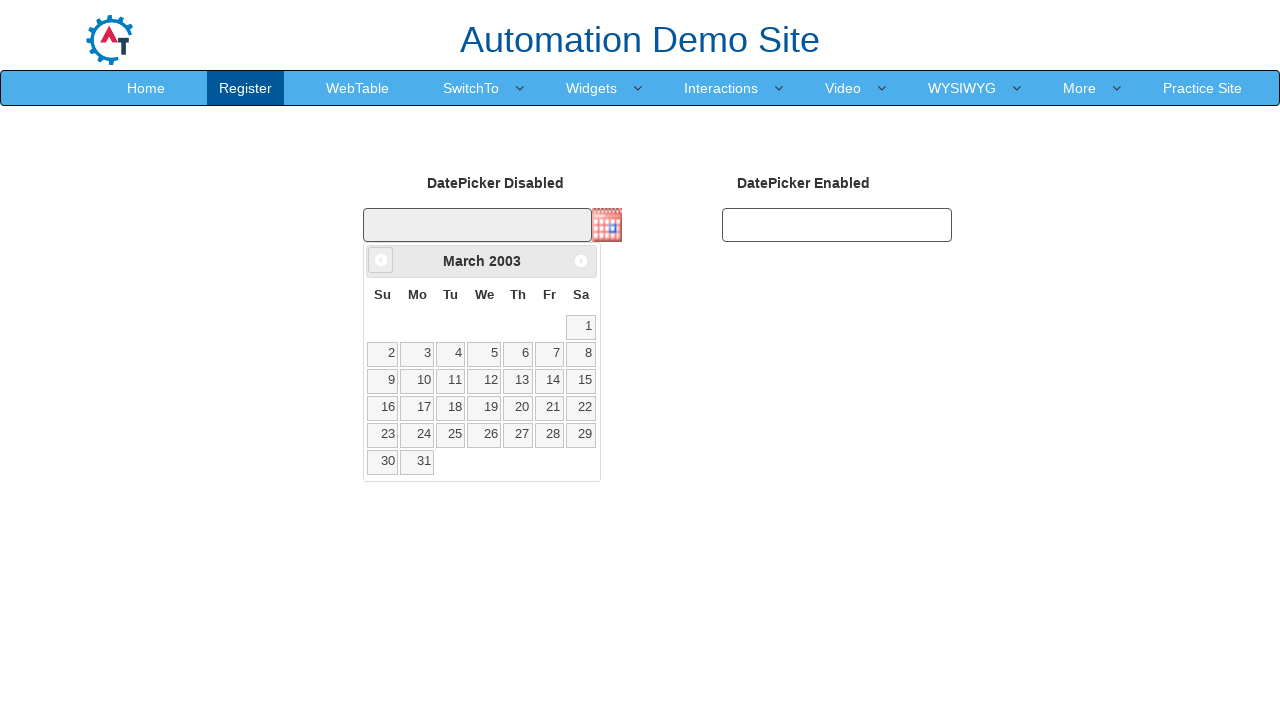

Clicked Previous button to navigate backwards (currently at March 2003) at (381, 260) on span:text('Prev')
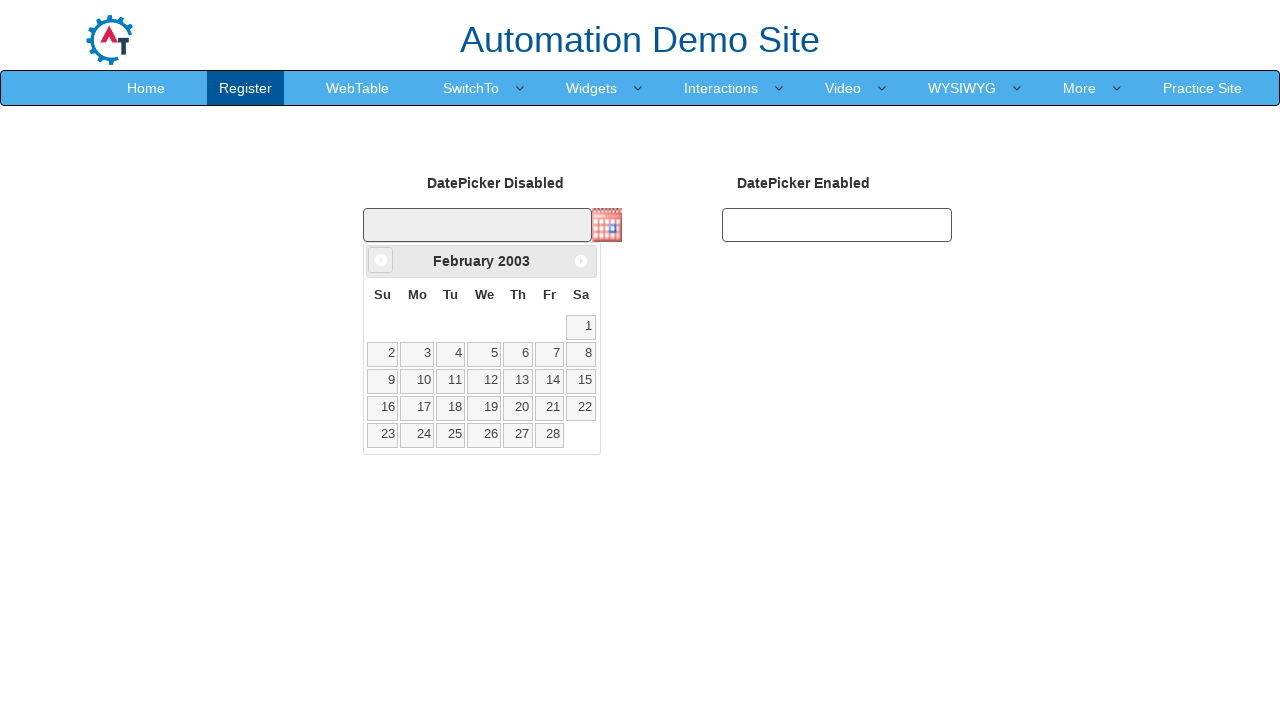

Retrieved updated month from datepicker
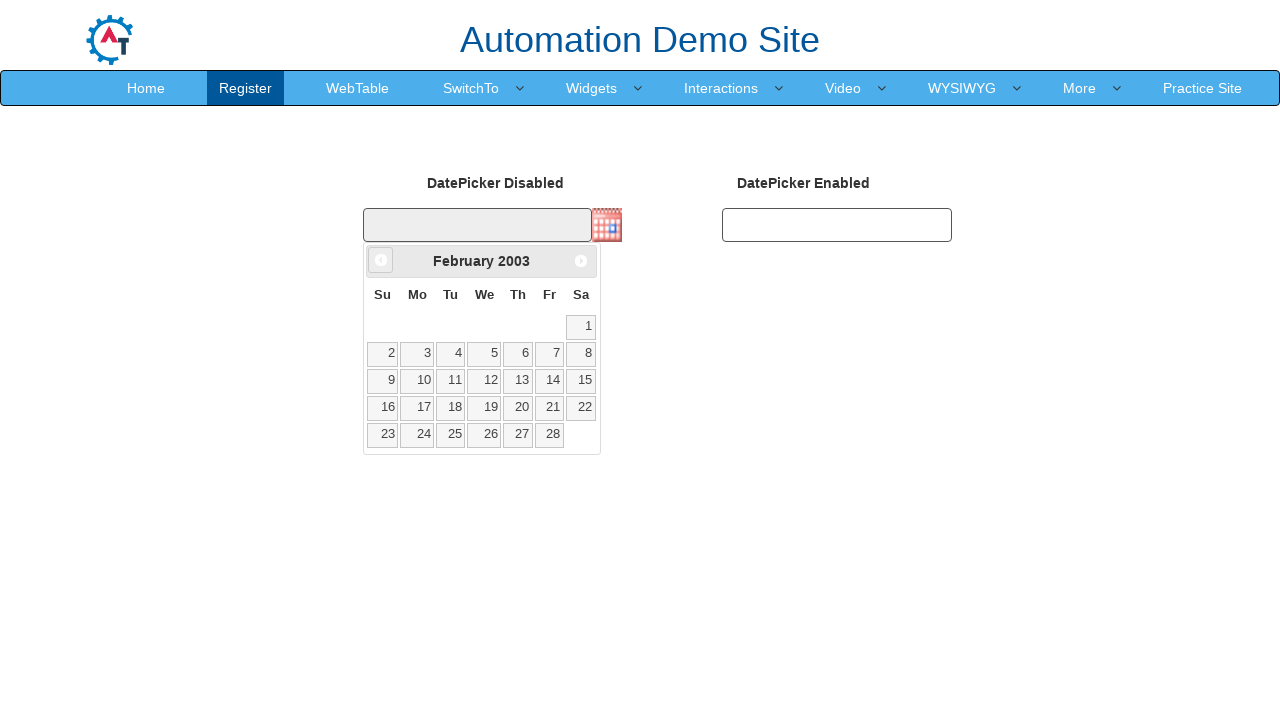

Retrieved updated year from datepicker
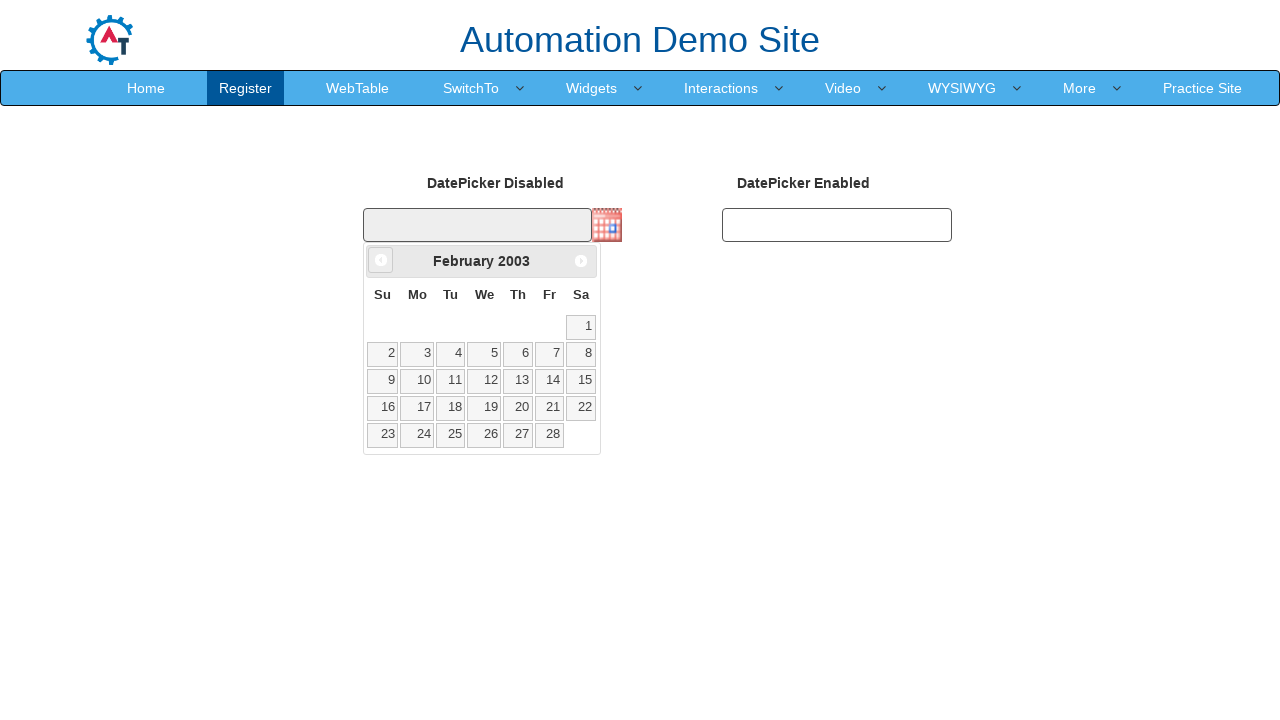

Clicked Previous button to navigate backwards (currently at February 2003) at (381, 260) on span:text('Prev')
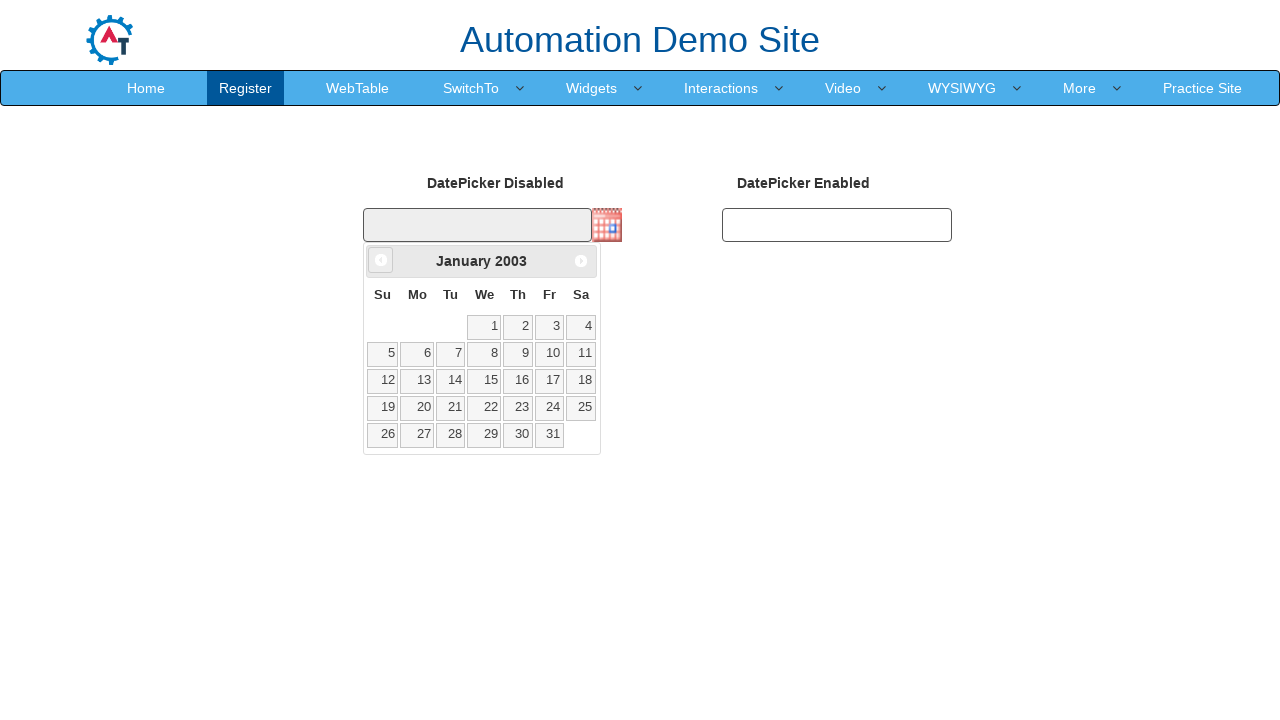

Retrieved updated month from datepicker
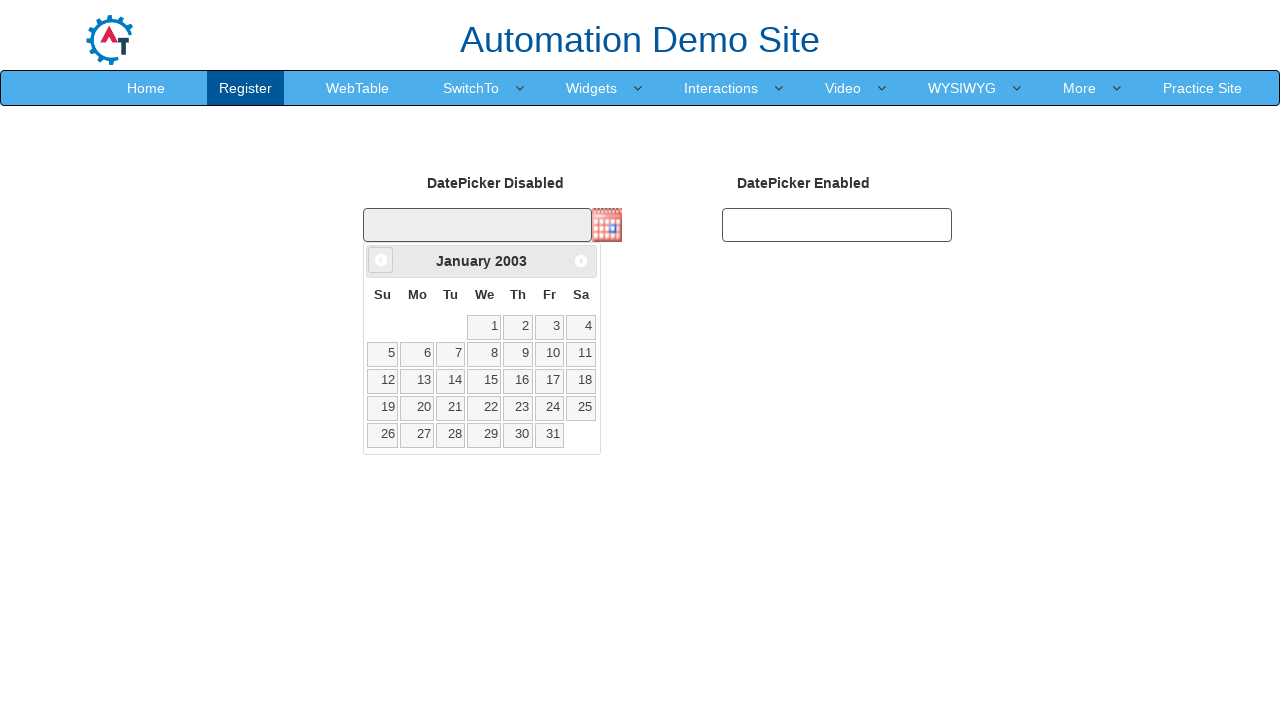

Retrieved updated year from datepicker
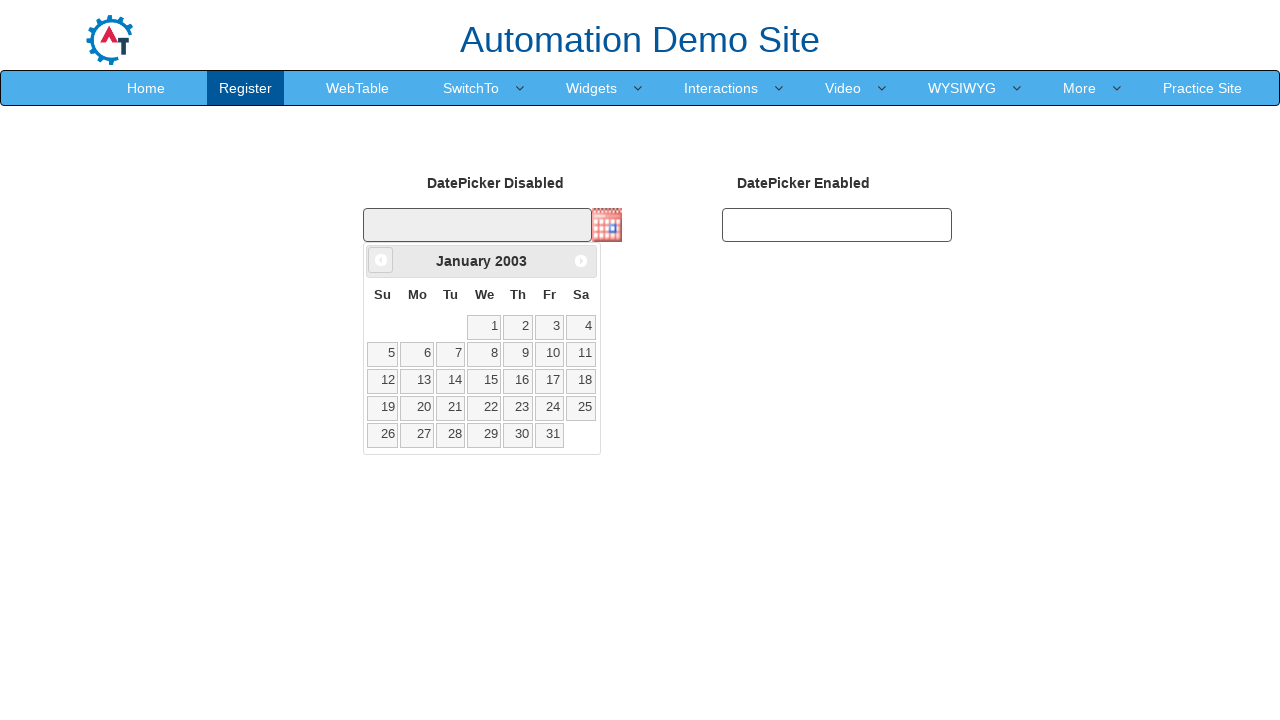

Clicked Previous button to navigate backwards (currently at January 2003) at (381, 260) on span:text('Prev')
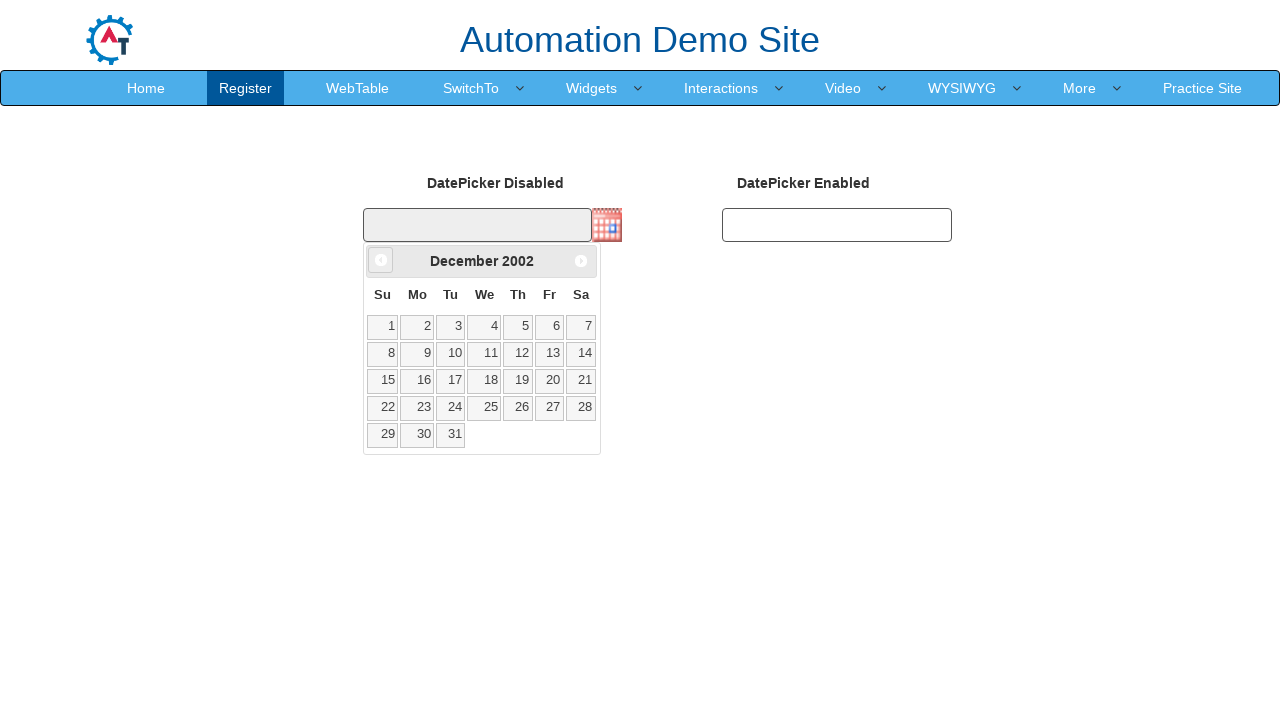

Retrieved updated month from datepicker
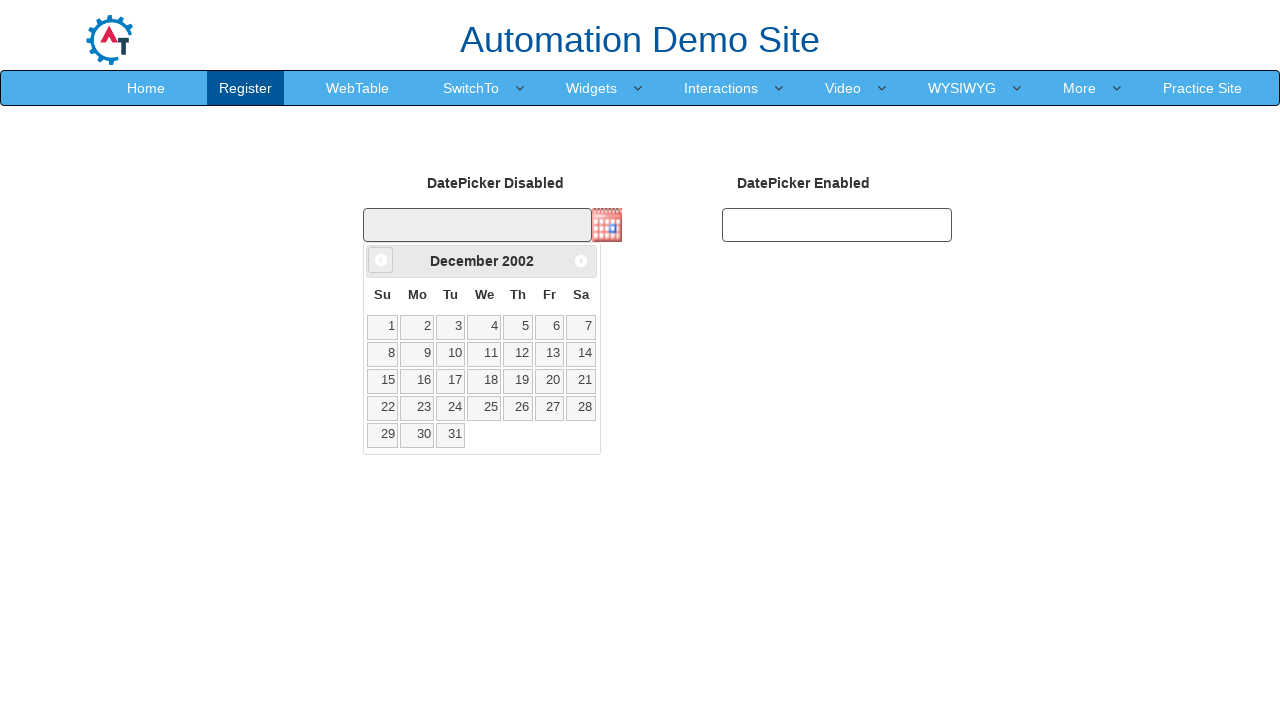

Retrieved updated year from datepicker
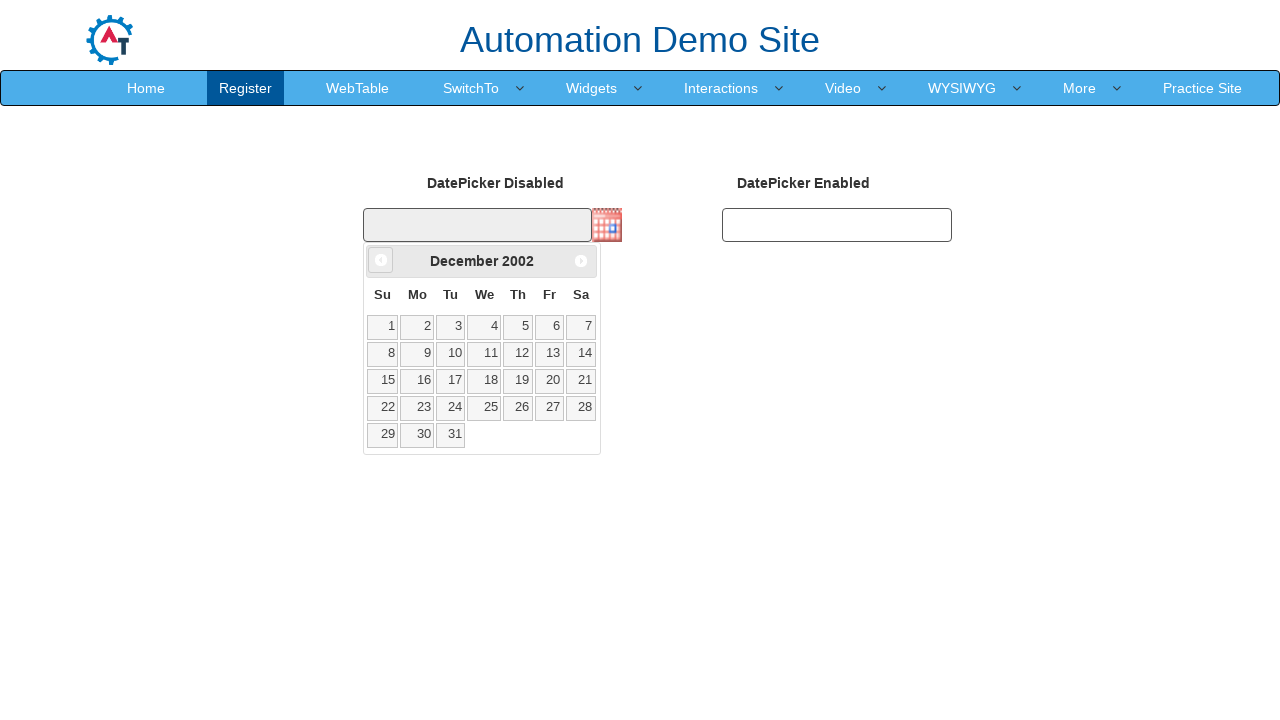

Clicked Previous button to navigate backwards (currently at December 2002) at (381, 260) on span:text('Prev')
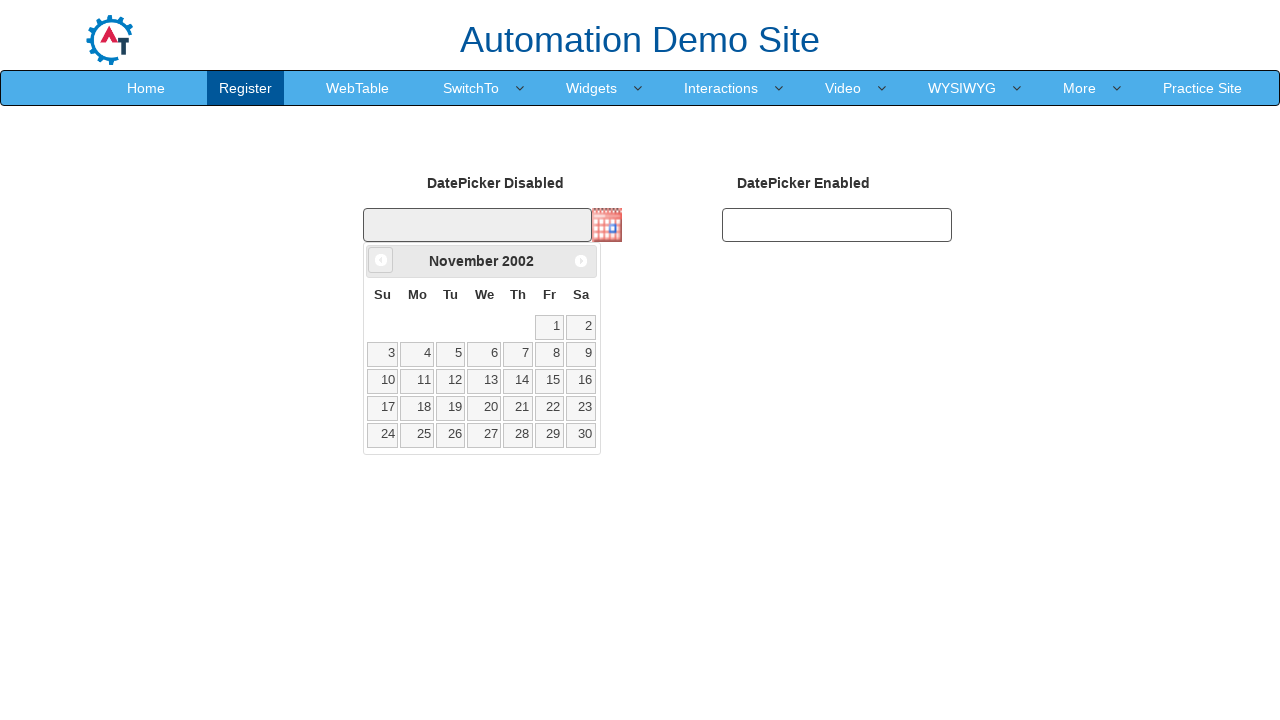

Retrieved updated month from datepicker
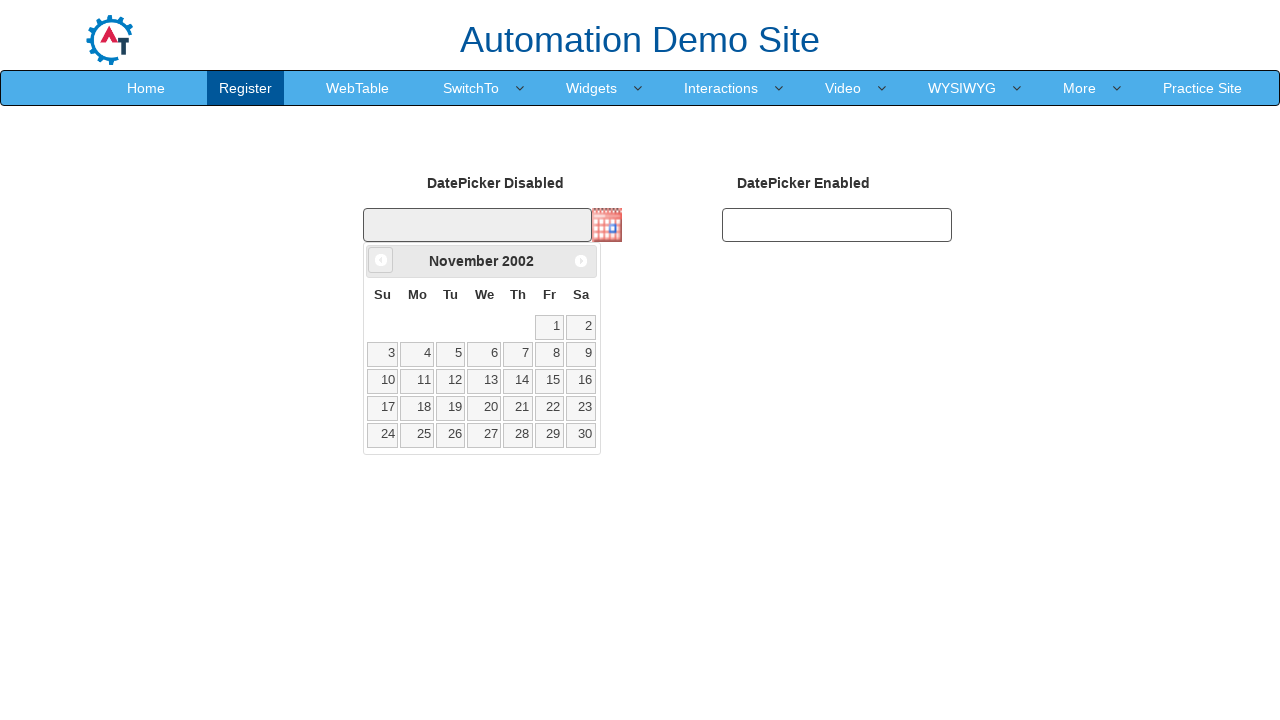

Retrieved updated year from datepicker
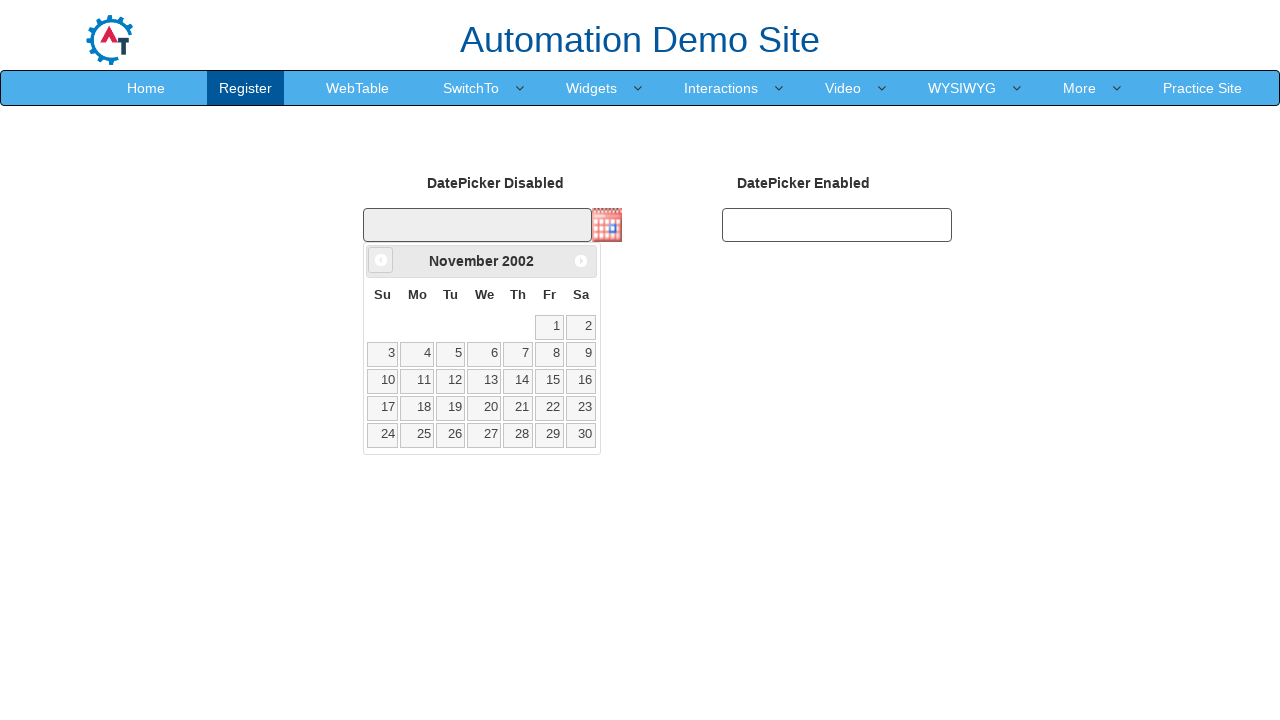

Clicked Previous button to navigate backwards (currently at November 2002) at (381, 260) on span:text('Prev')
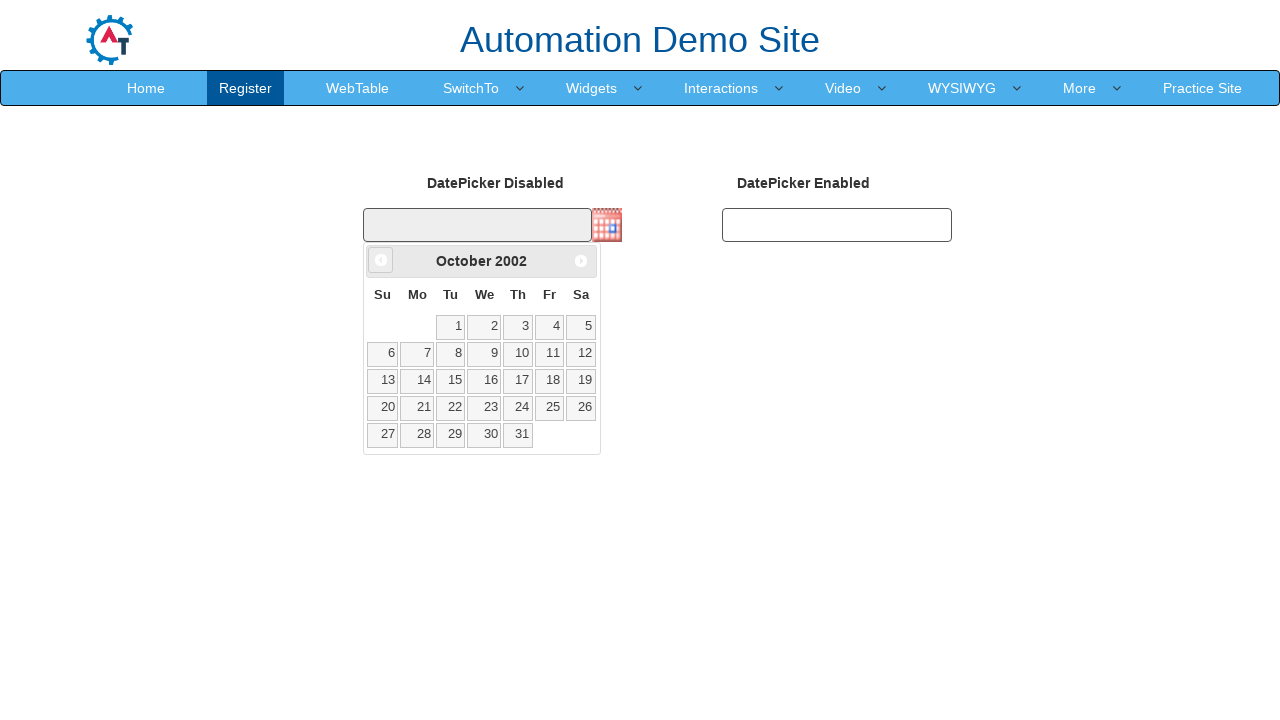

Retrieved updated month from datepicker
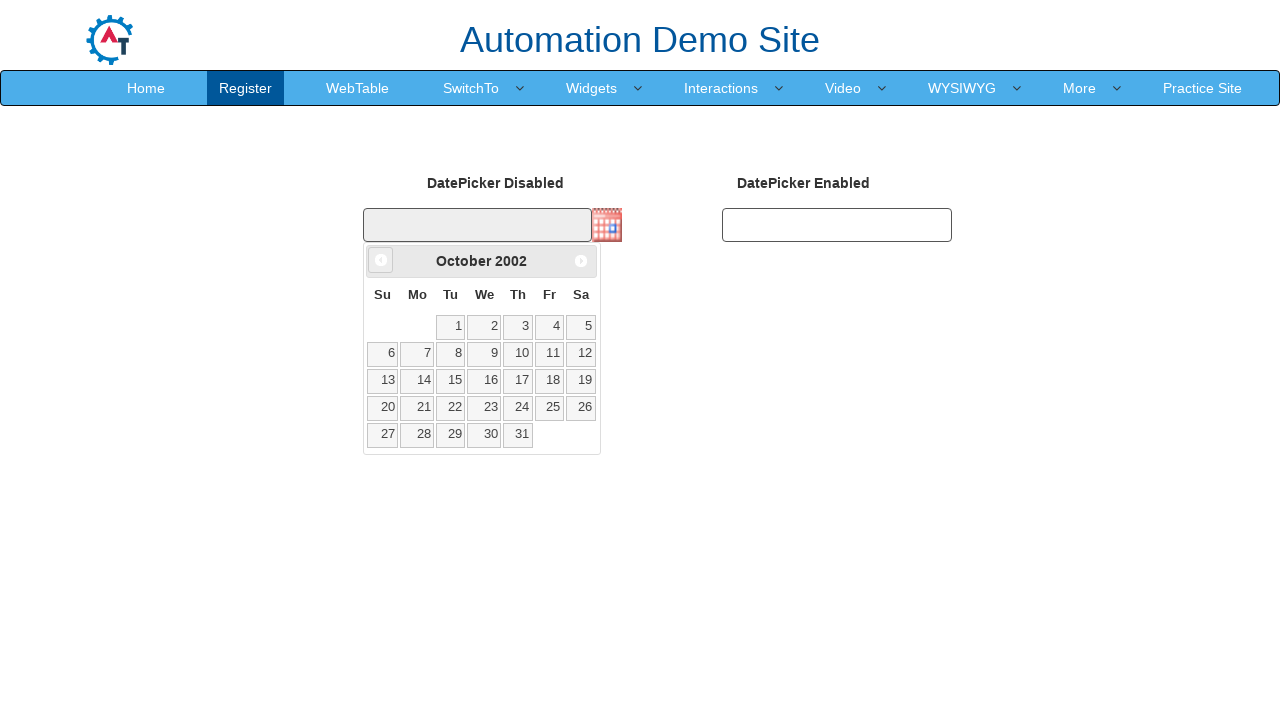

Retrieved updated year from datepicker
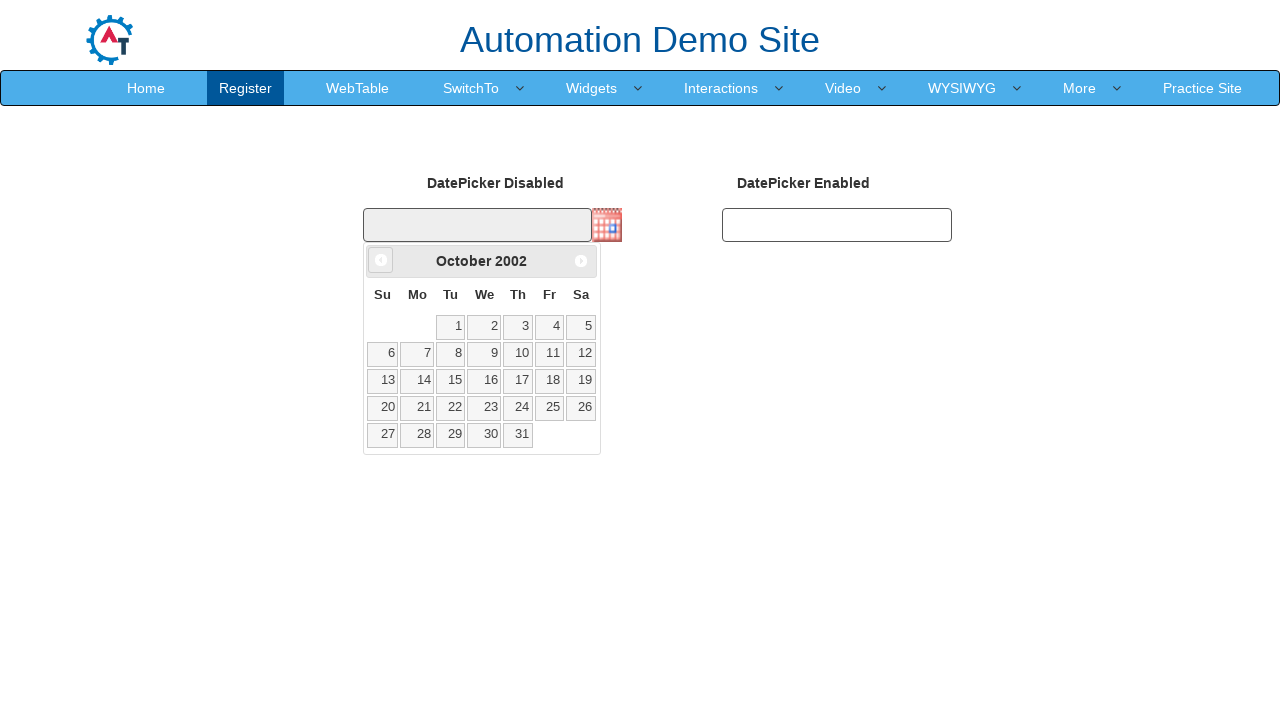

Clicked Previous button to navigate backwards (currently at October 2002) at (381, 260) on span:text('Prev')
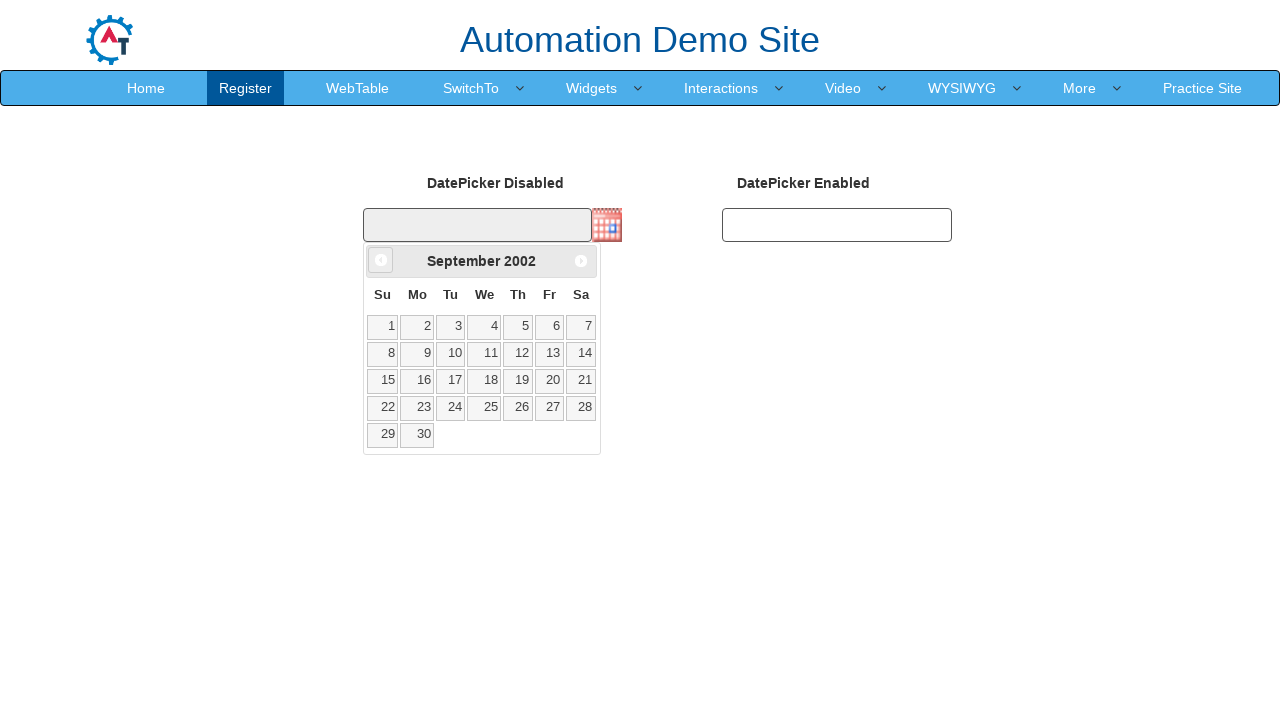

Retrieved updated month from datepicker
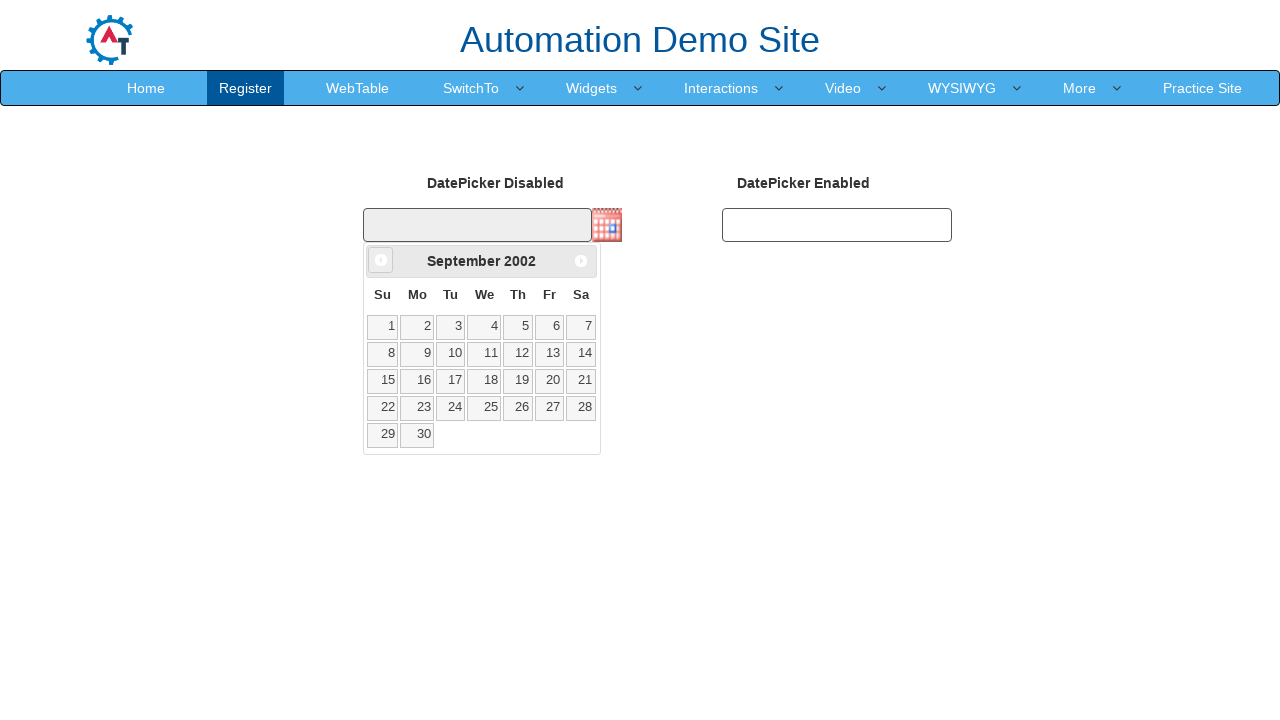

Retrieved updated year from datepicker
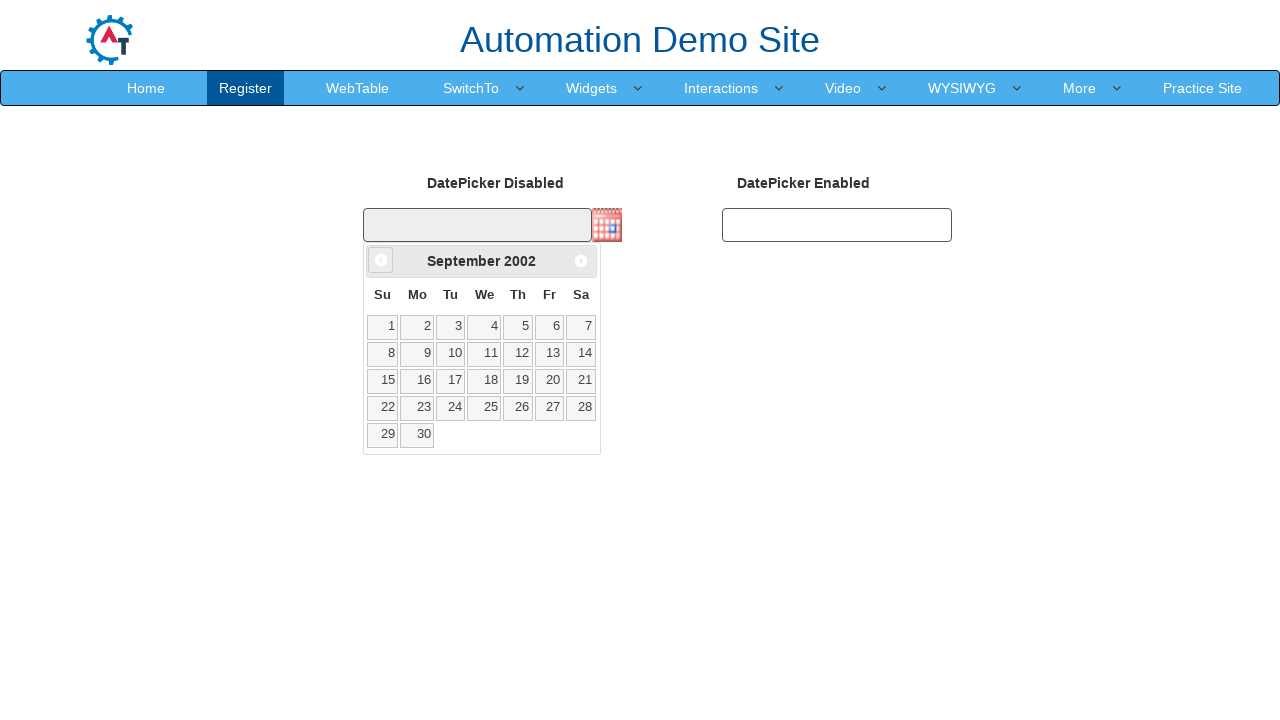

Clicked Previous button to navigate backwards (currently at September 2002) at (381, 260) on span:text('Prev')
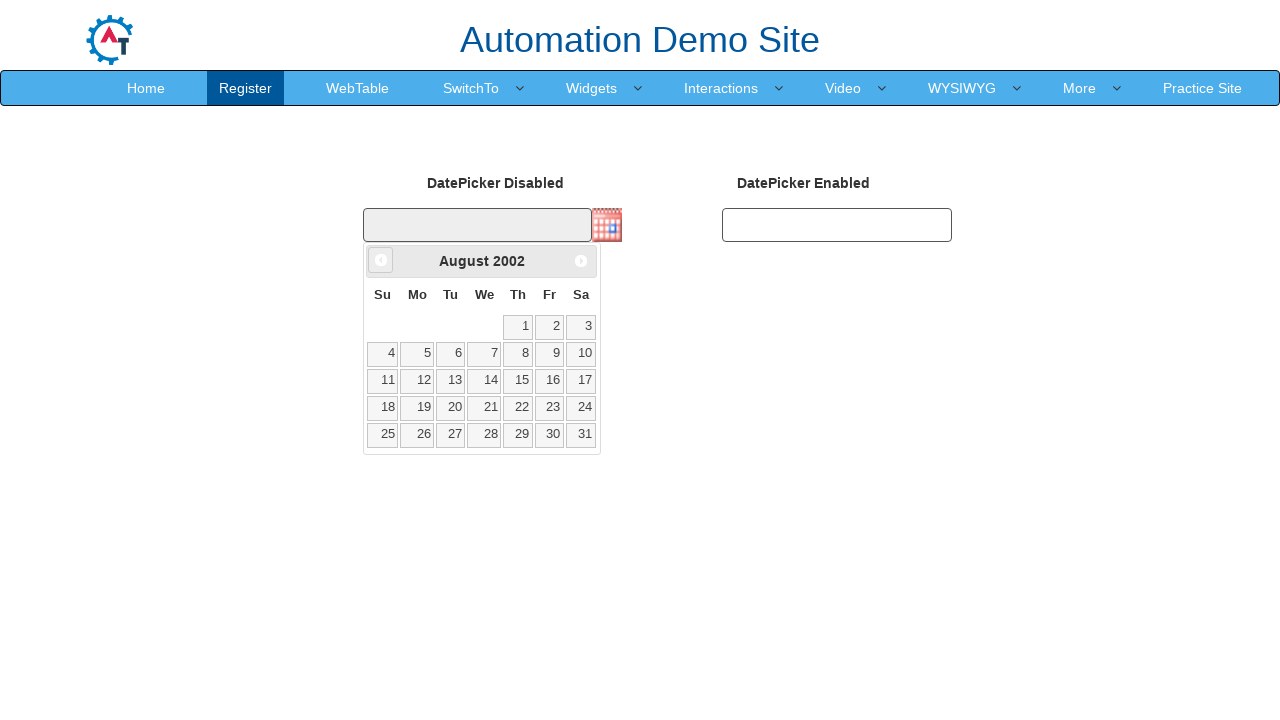

Retrieved updated month from datepicker
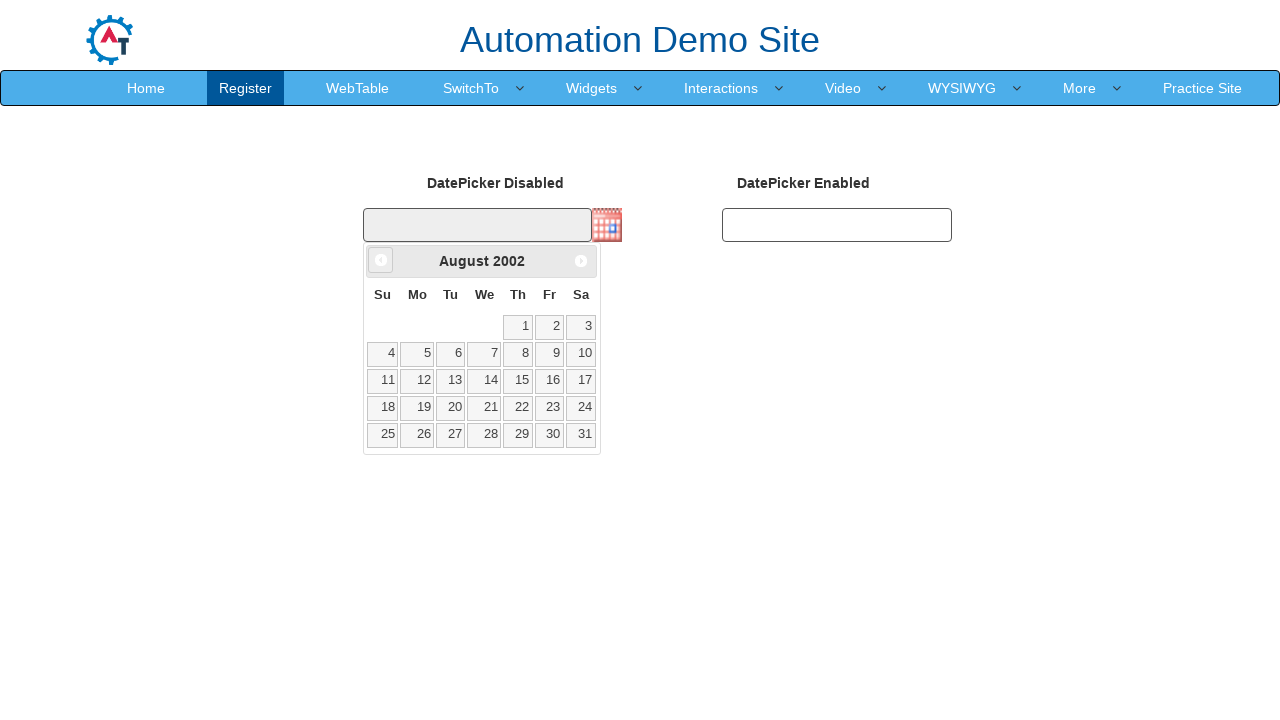

Retrieved updated year from datepicker
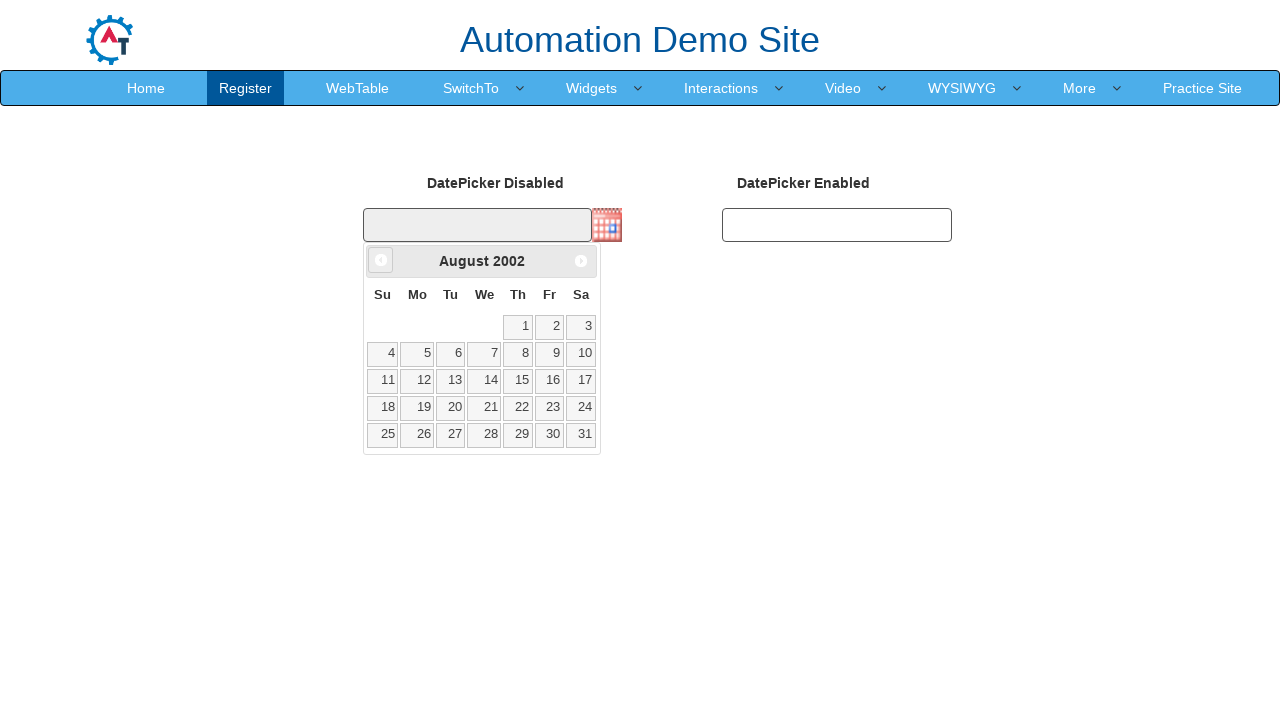

Clicked Previous button to navigate backwards (currently at August 2002) at (381, 260) on span:text('Prev')
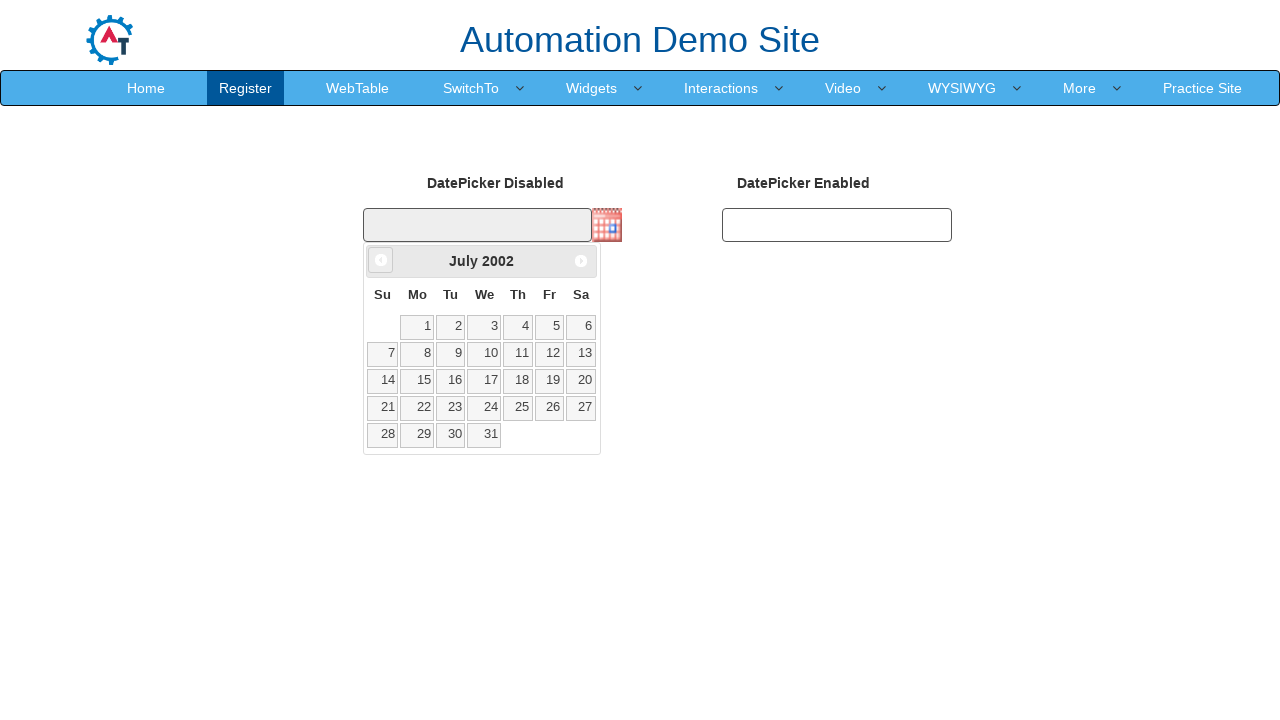

Retrieved updated month from datepicker
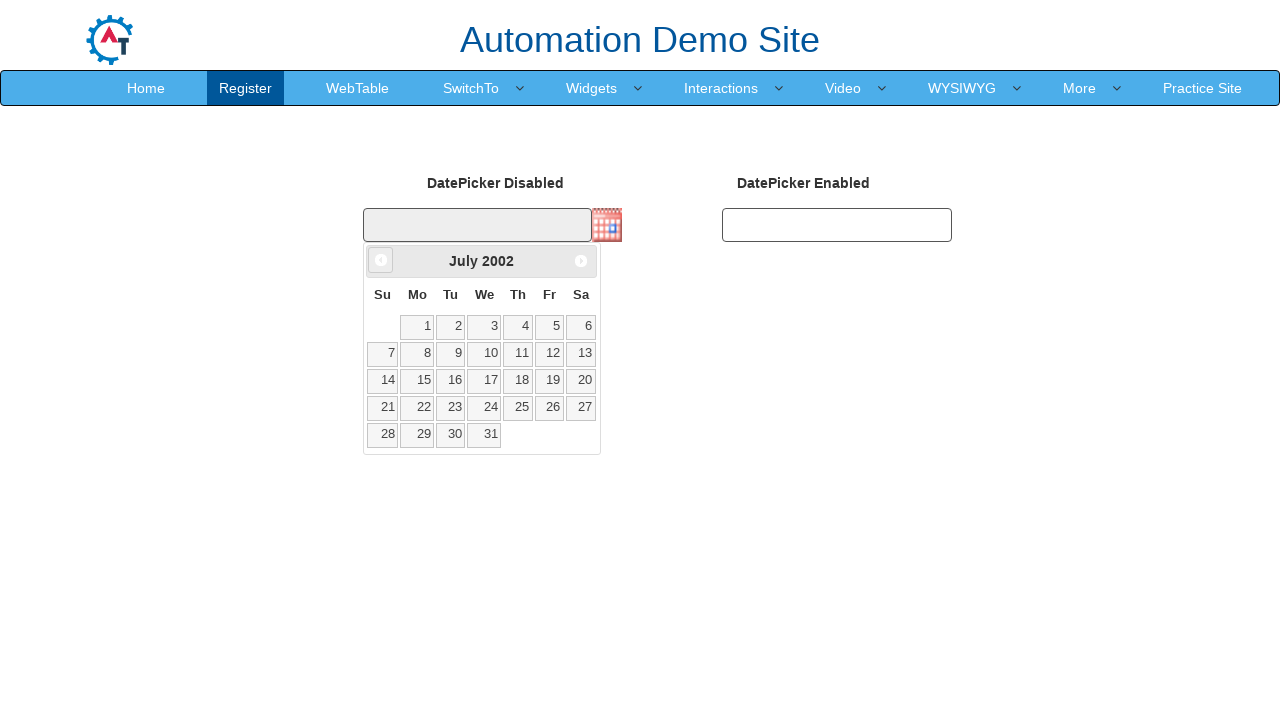

Retrieved updated year from datepicker
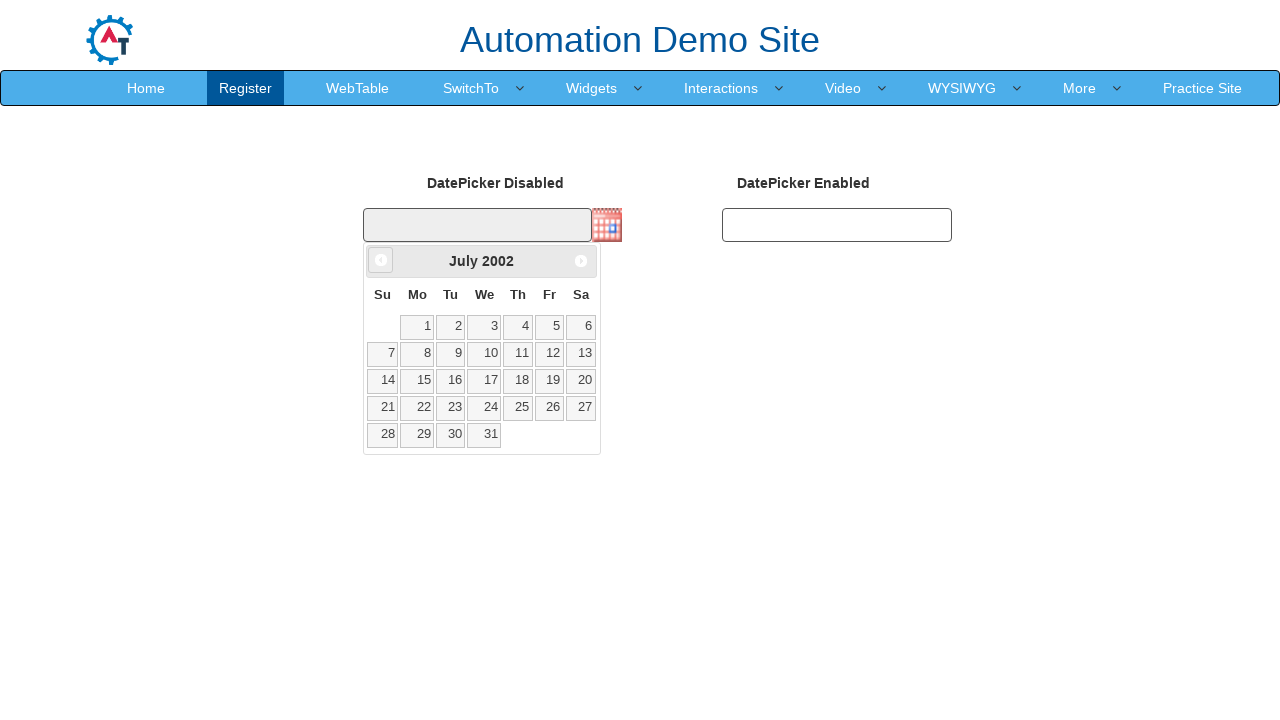

Clicked Previous button to navigate backwards (currently at July 2002) at (381, 260) on span:text('Prev')
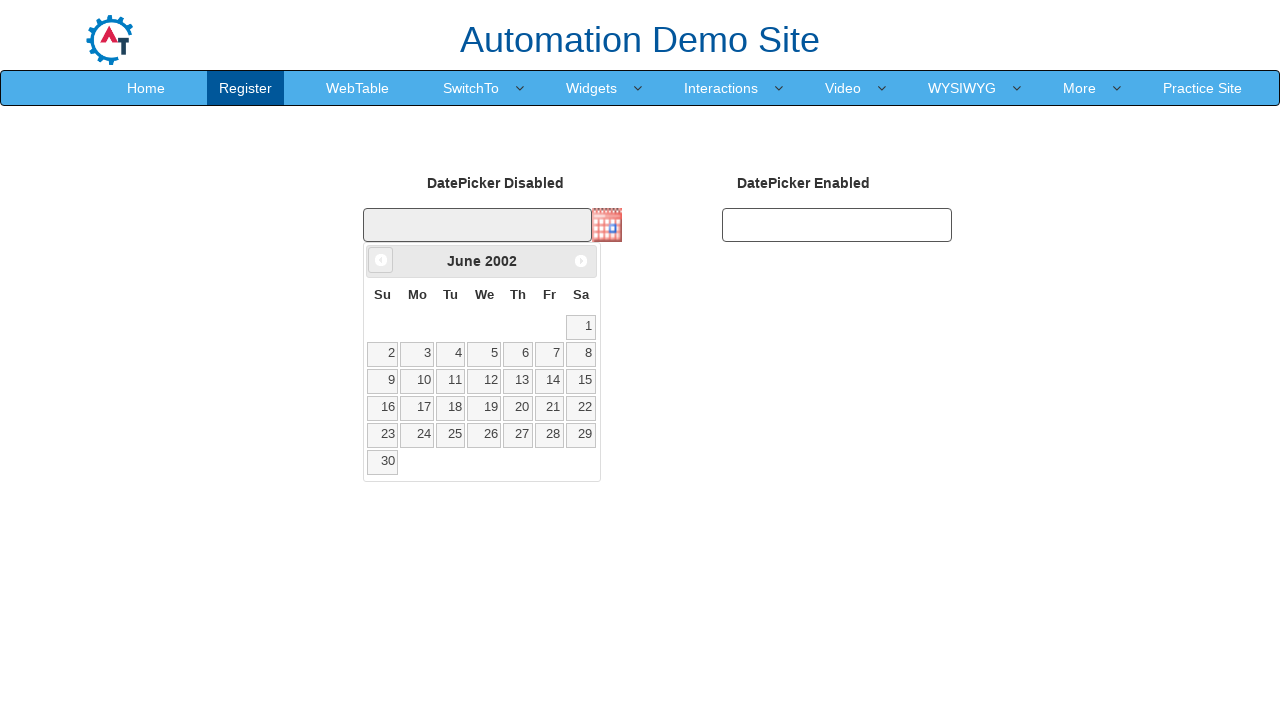

Retrieved updated month from datepicker
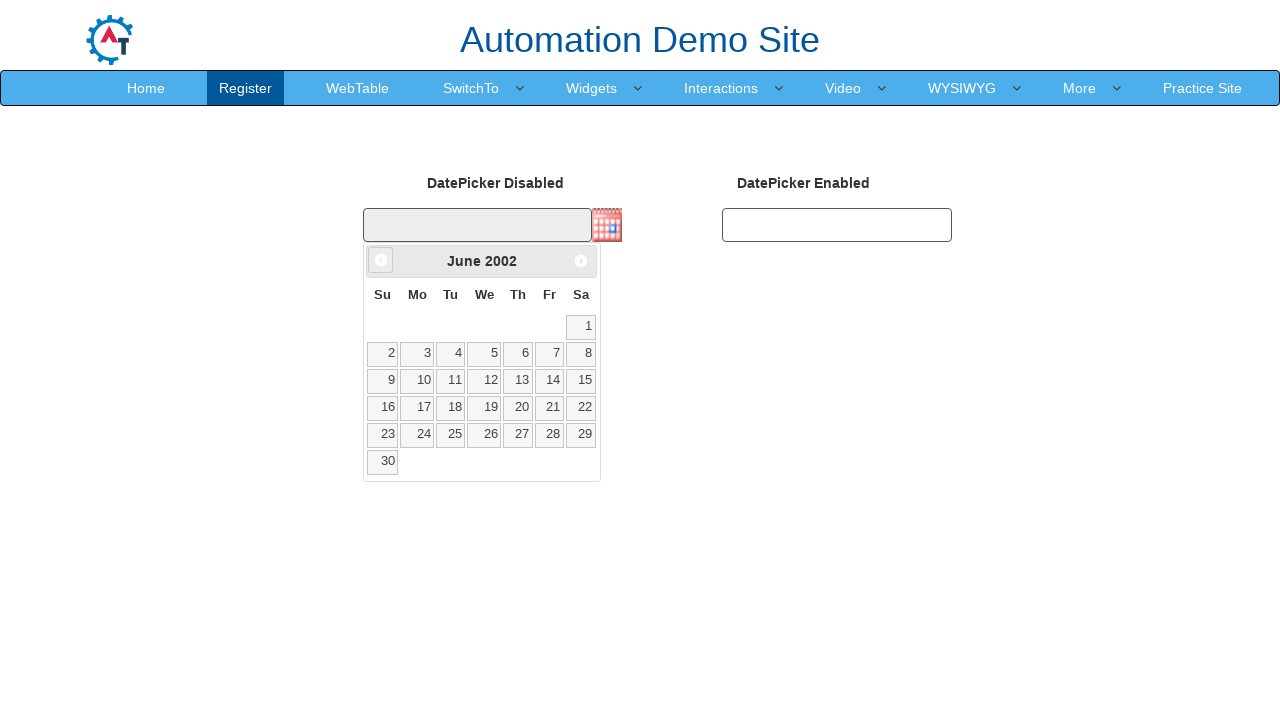

Retrieved updated year from datepicker
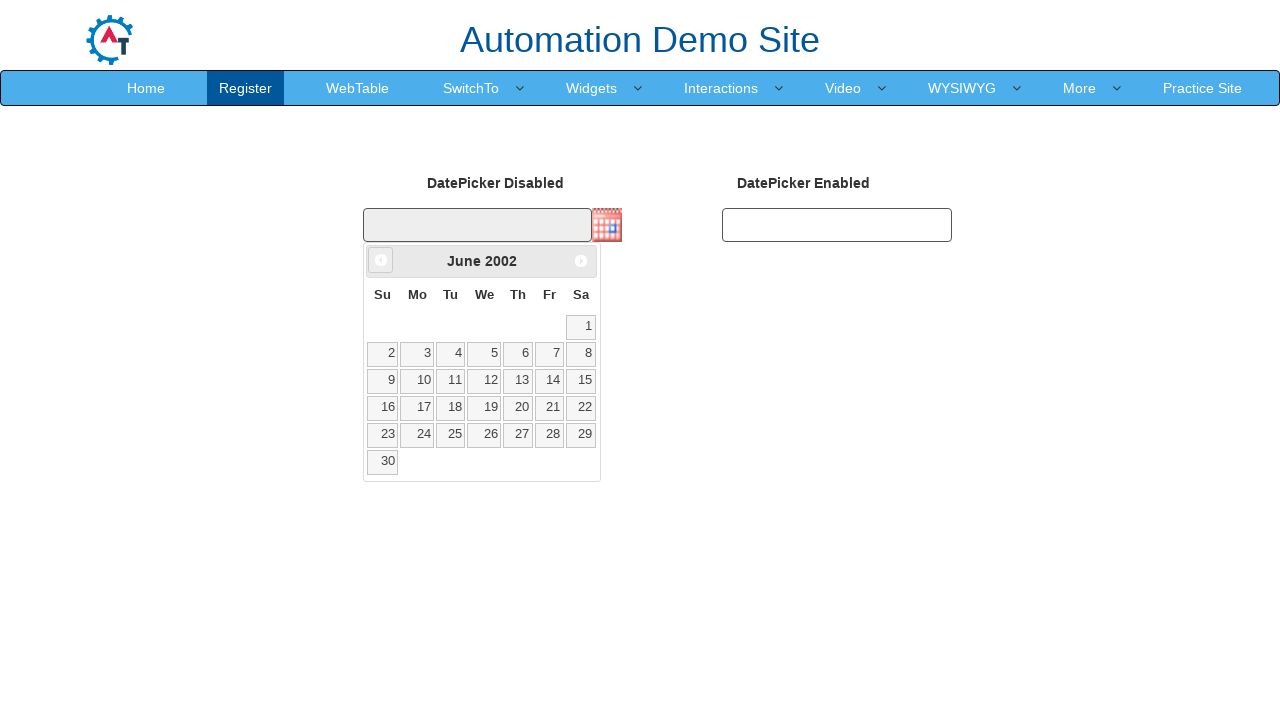

Clicked Previous button to navigate backwards (currently at June 2002) at (381, 260) on span:text('Prev')
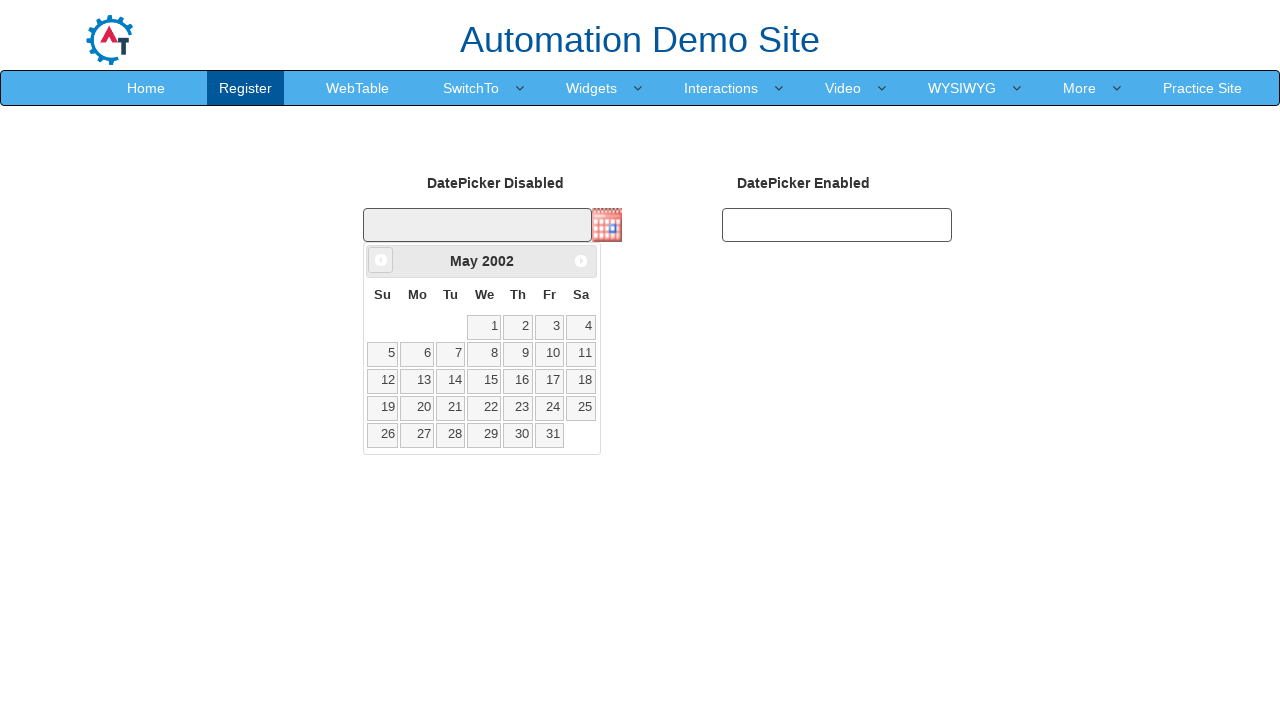

Retrieved updated month from datepicker
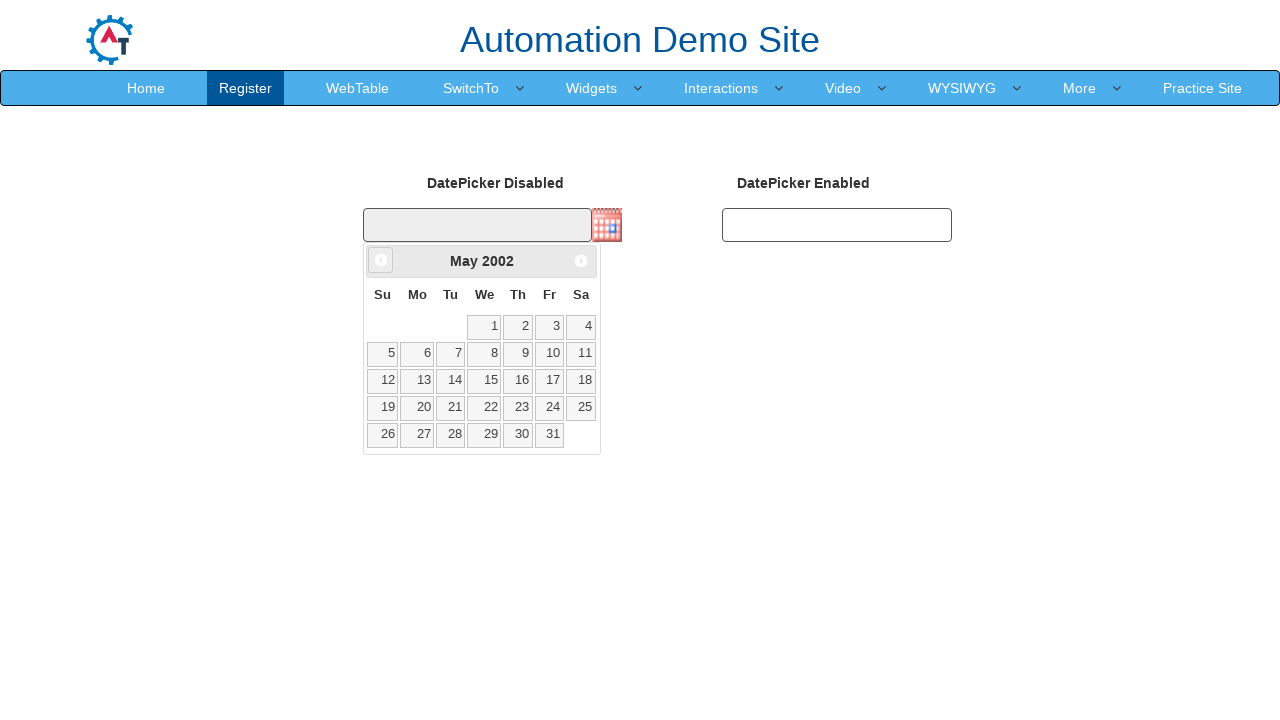

Retrieved updated year from datepicker
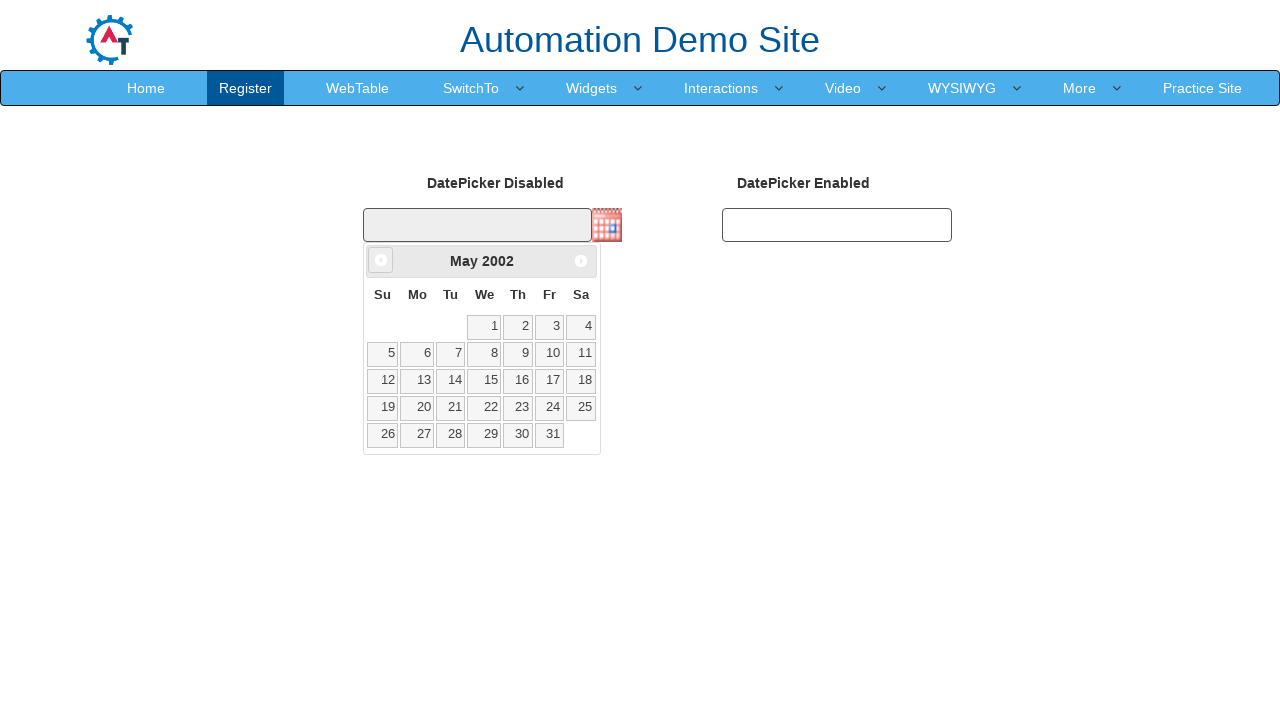

Clicked Previous button to navigate backwards (currently at May 2002) at (381, 260) on span:text('Prev')
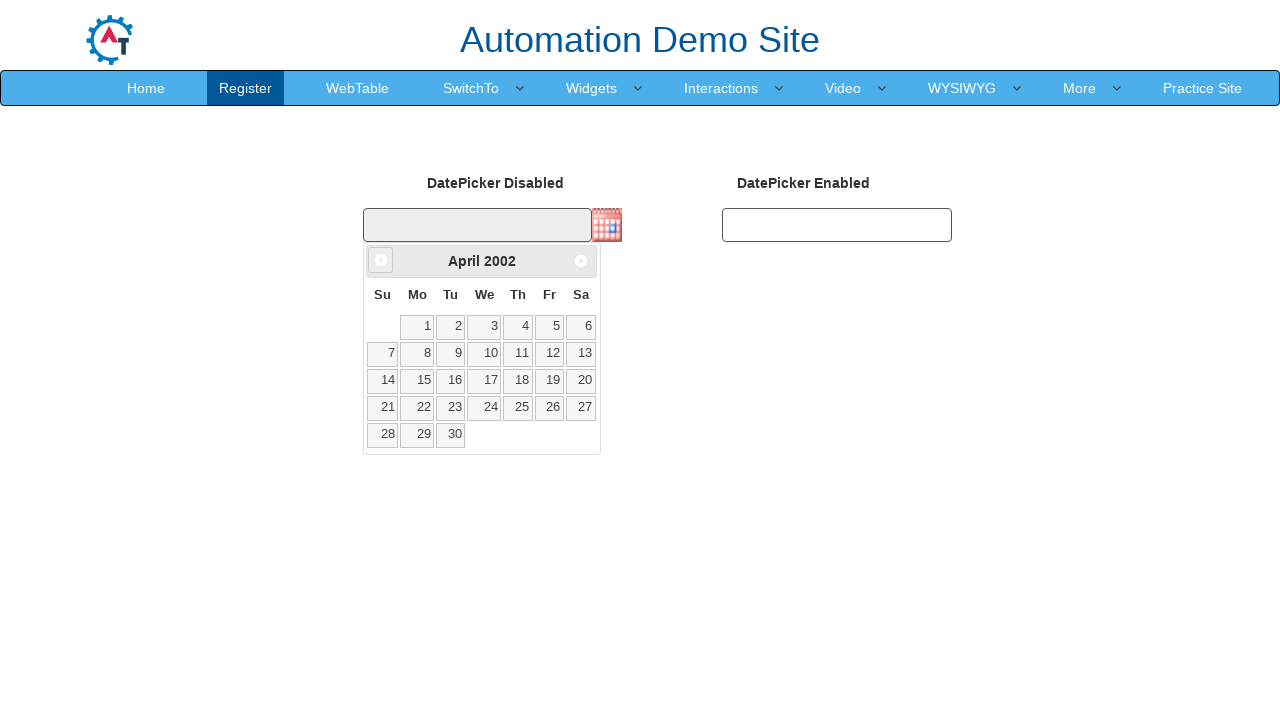

Retrieved updated month from datepicker
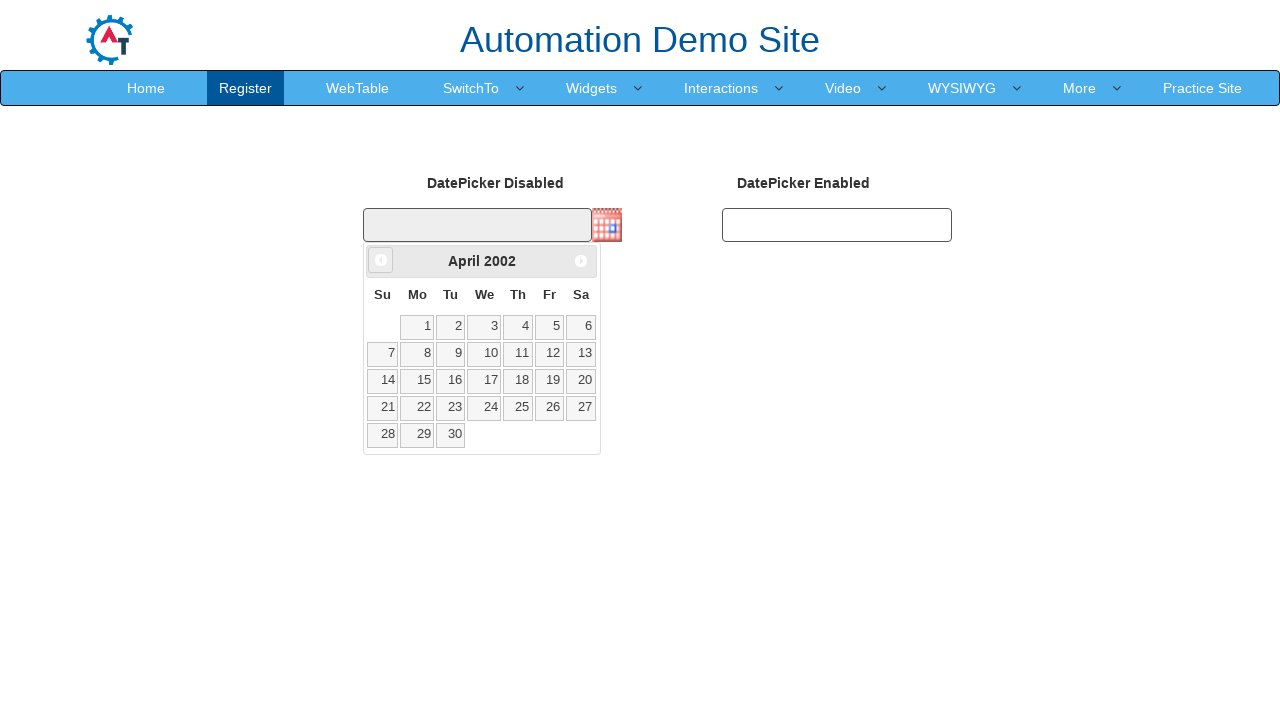

Retrieved updated year from datepicker
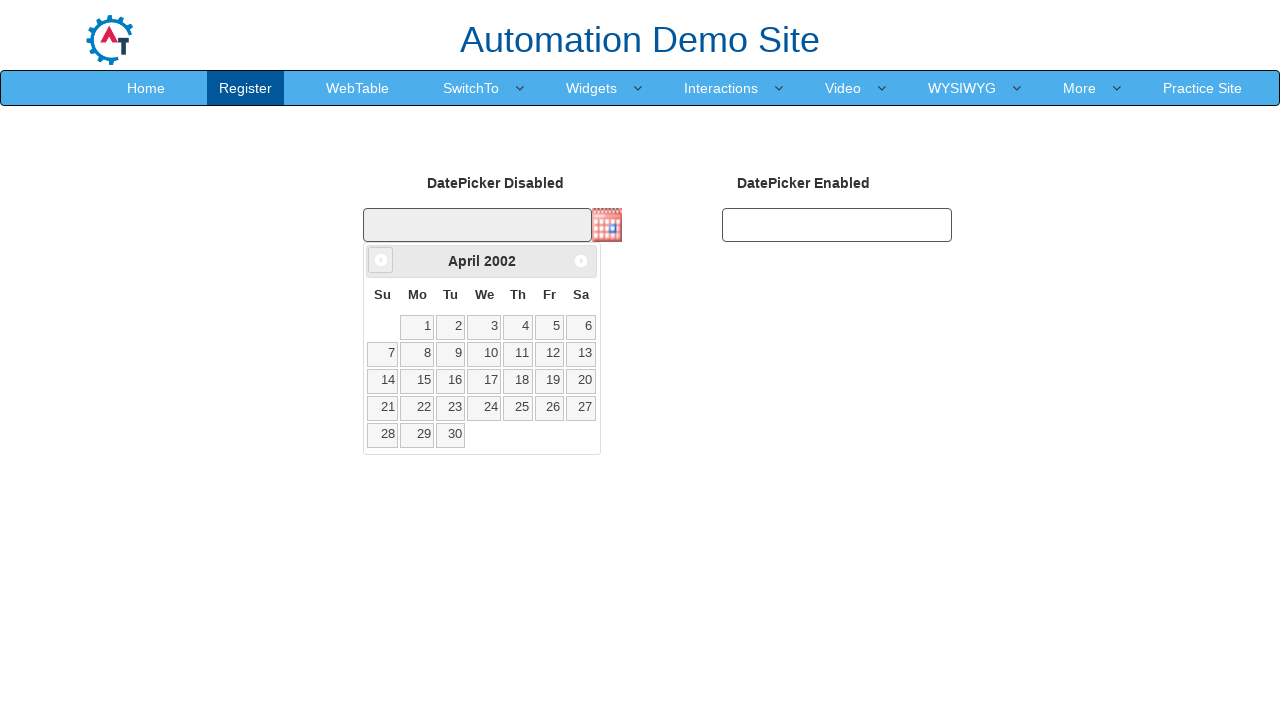

Clicked Previous button to navigate backwards (currently at April 2002) at (381, 260) on span:text('Prev')
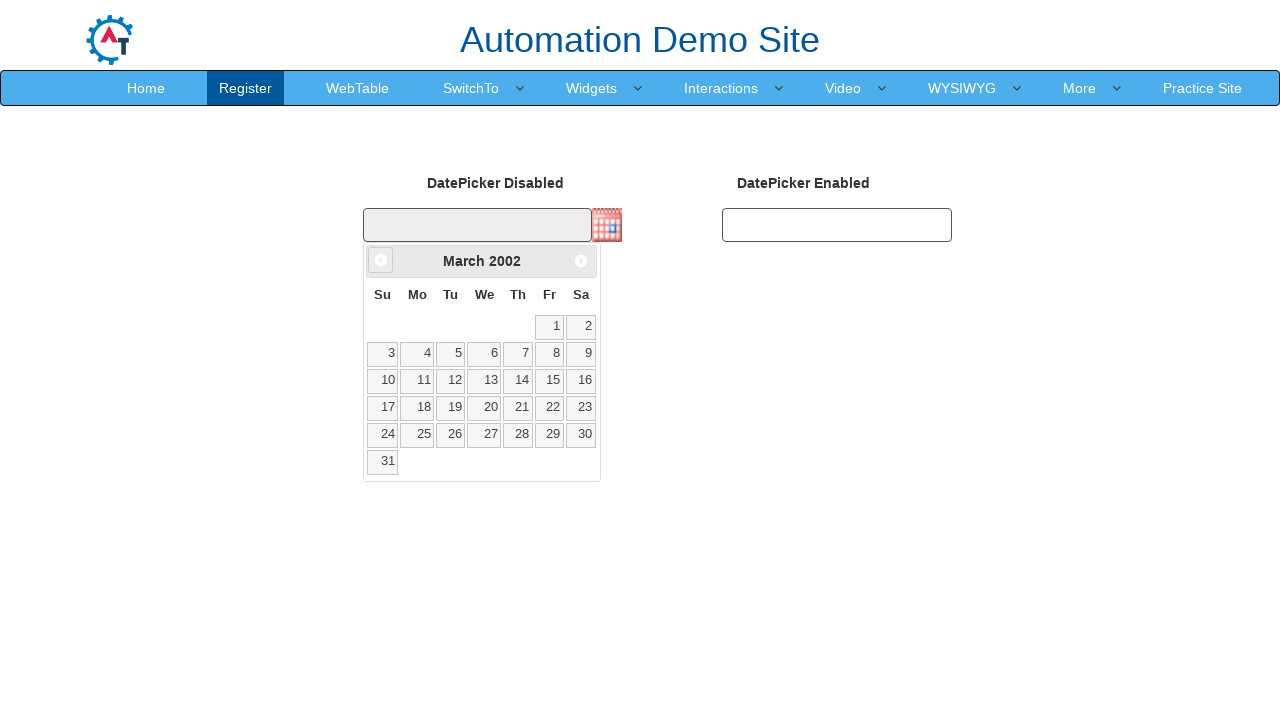

Retrieved updated month from datepicker
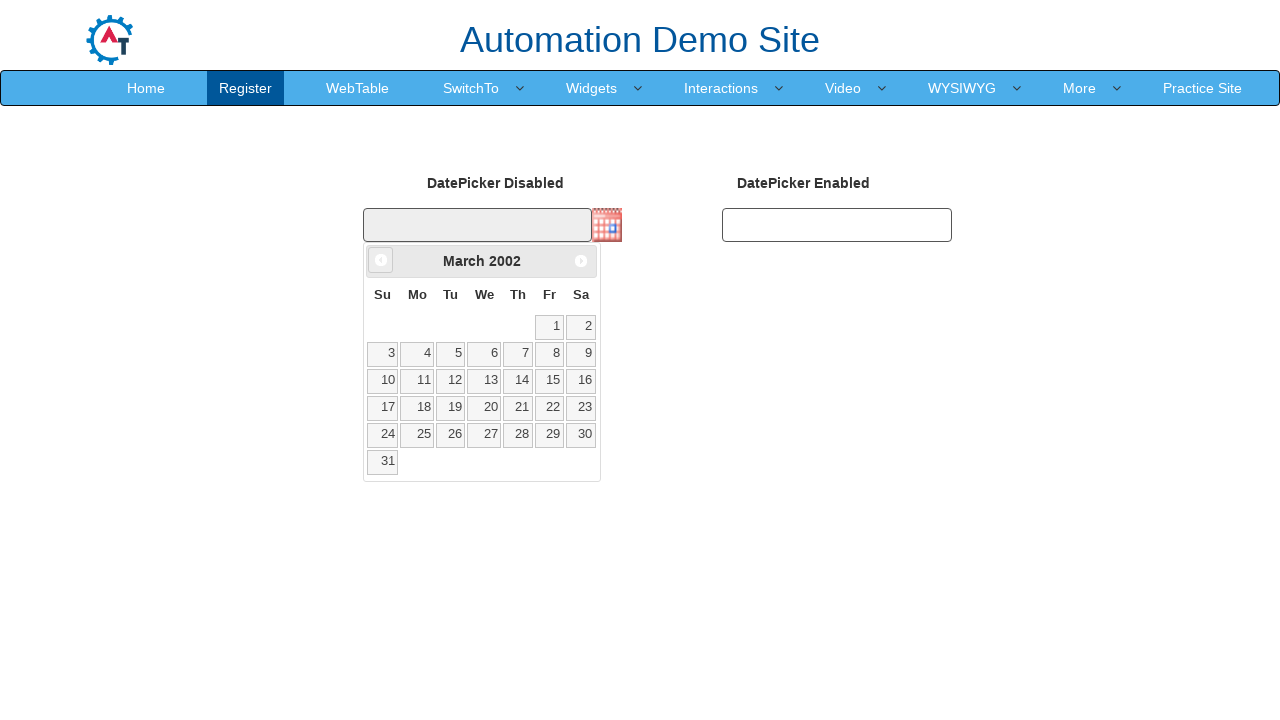

Retrieved updated year from datepicker
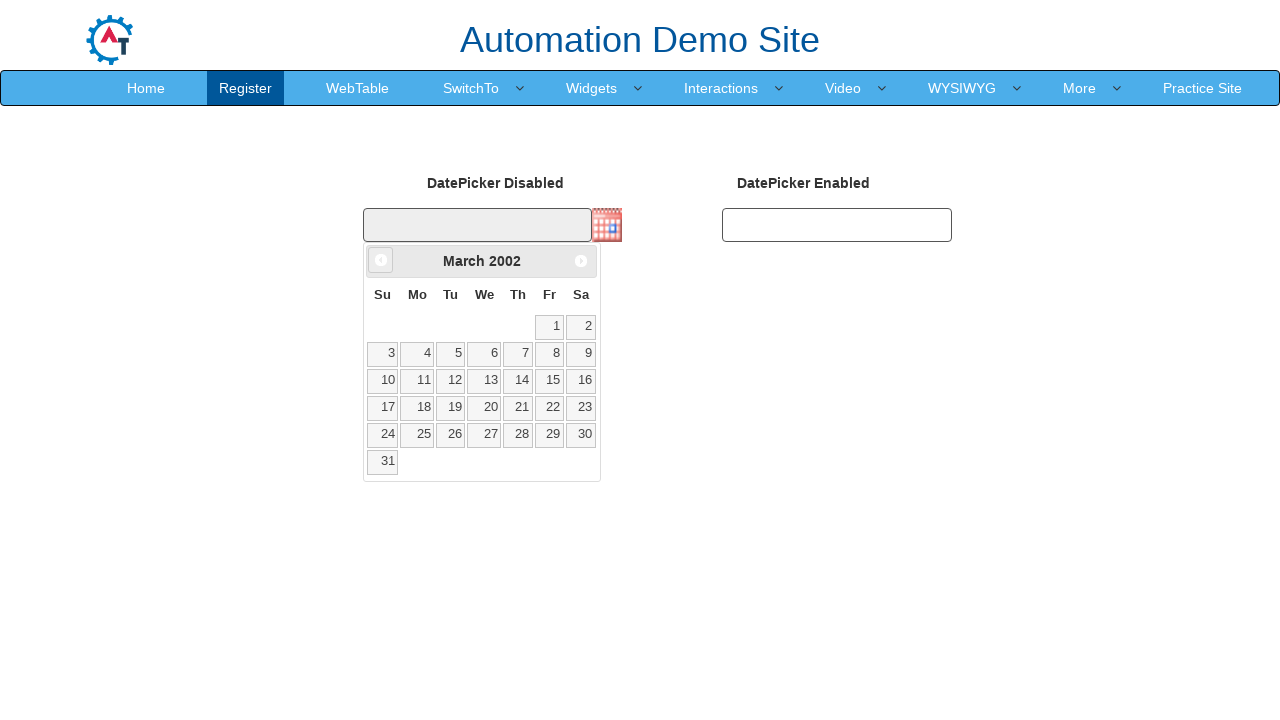

Clicked Previous button to navigate backwards (currently at March 2002) at (381, 260) on span:text('Prev')
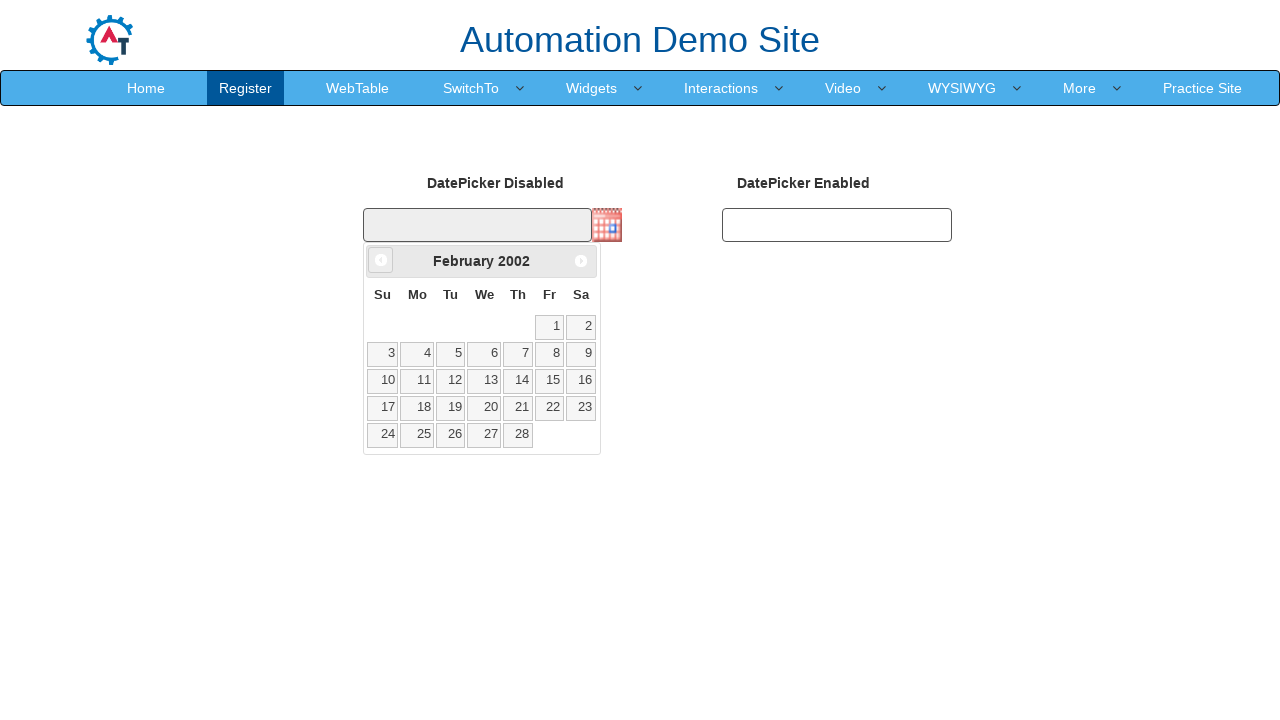

Retrieved updated month from datepicker
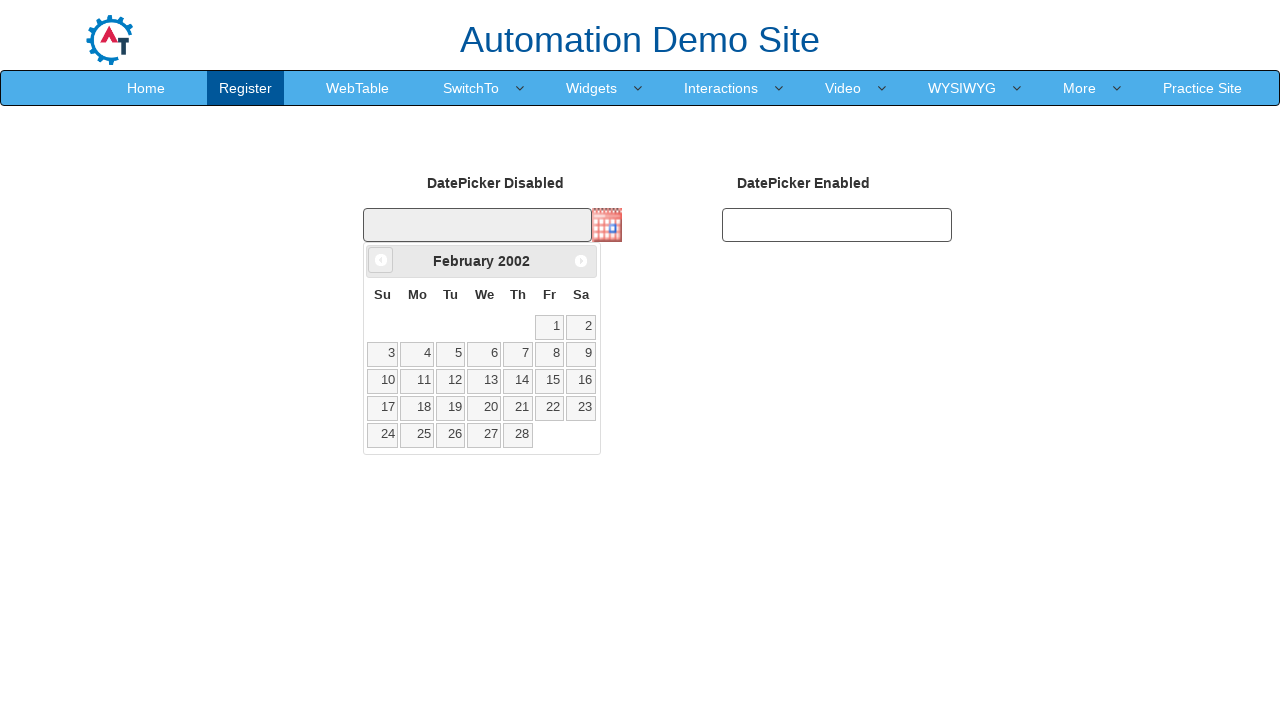

Retrieved updated year from datepicker
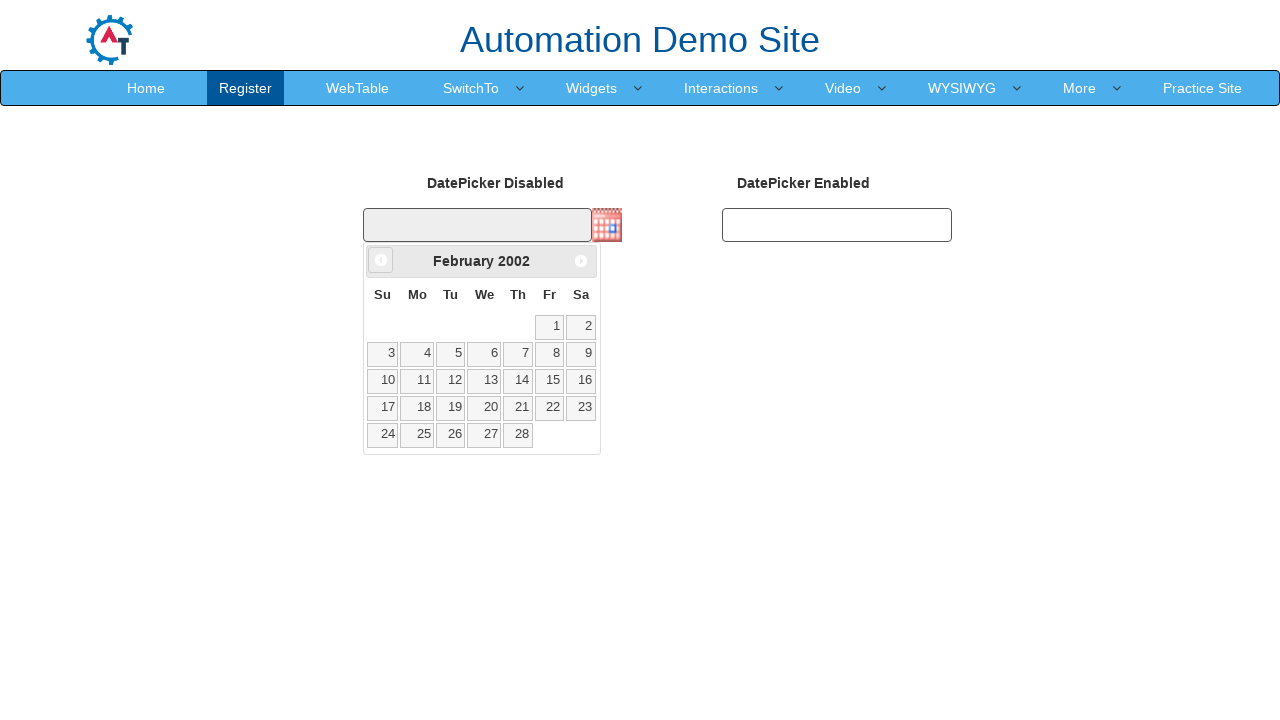

Clicked Previous button to navigate backwards (currently at February 2002) at (381, 260) on span:text('Prev')
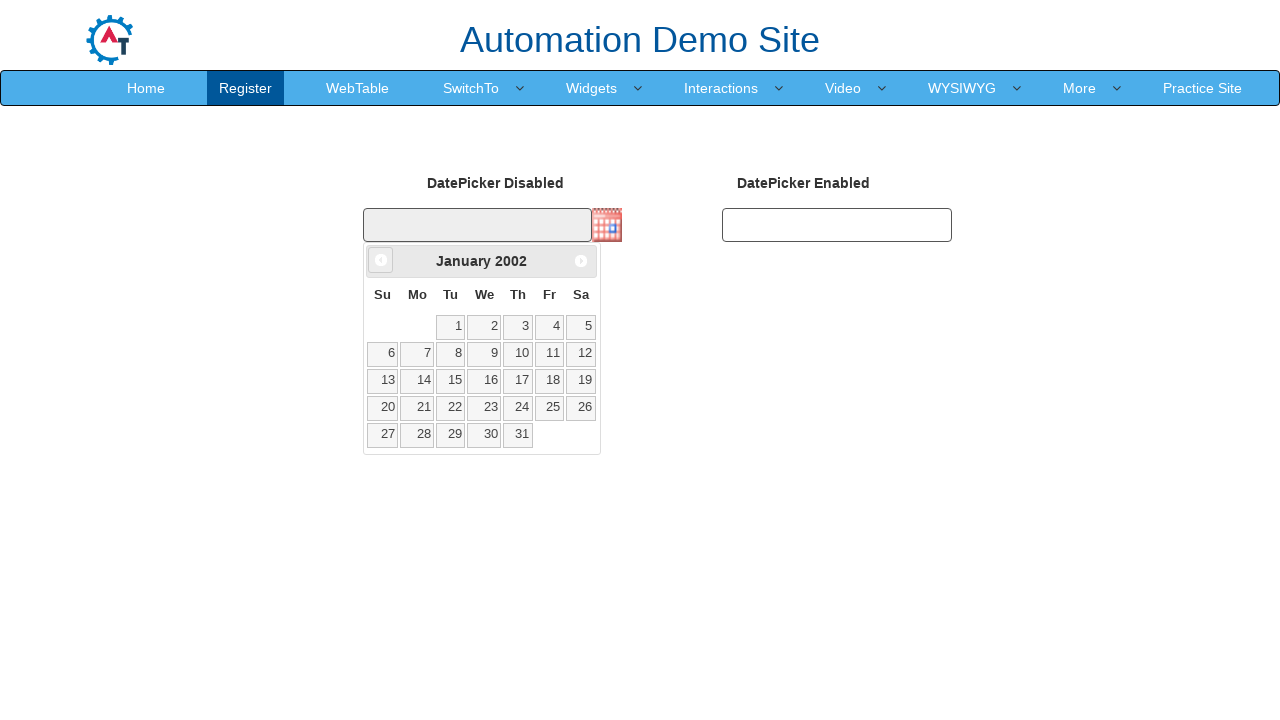

Retrieved updated month from datepicker
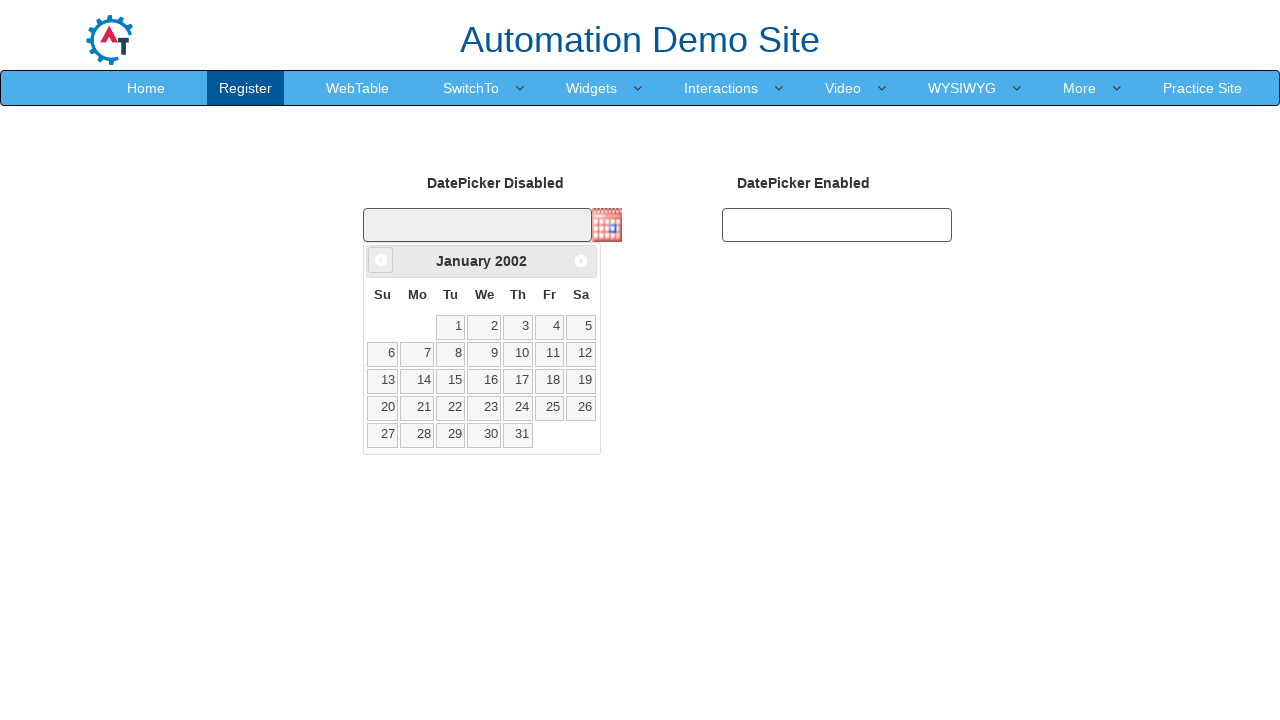

Retrieved updated year from datepicker
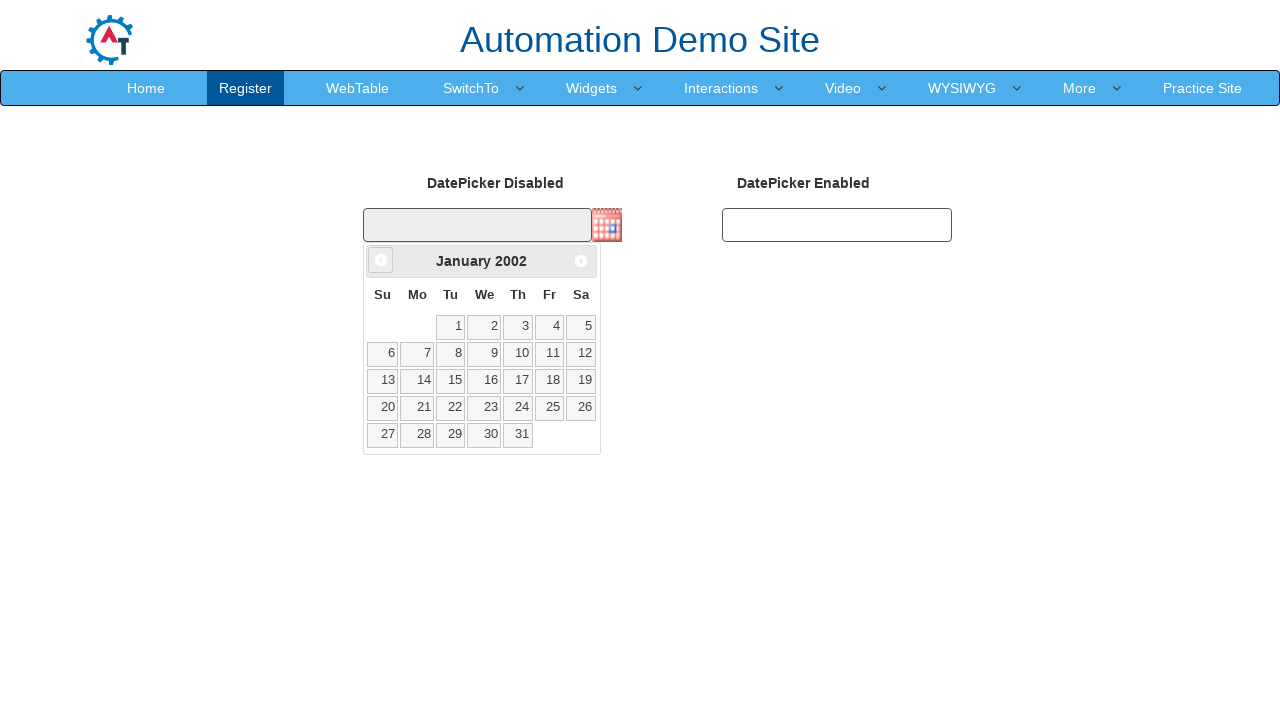

Clicked Previous button to navigate backwards (currently at January 2002) at (381, 260) on span:text('Prev')
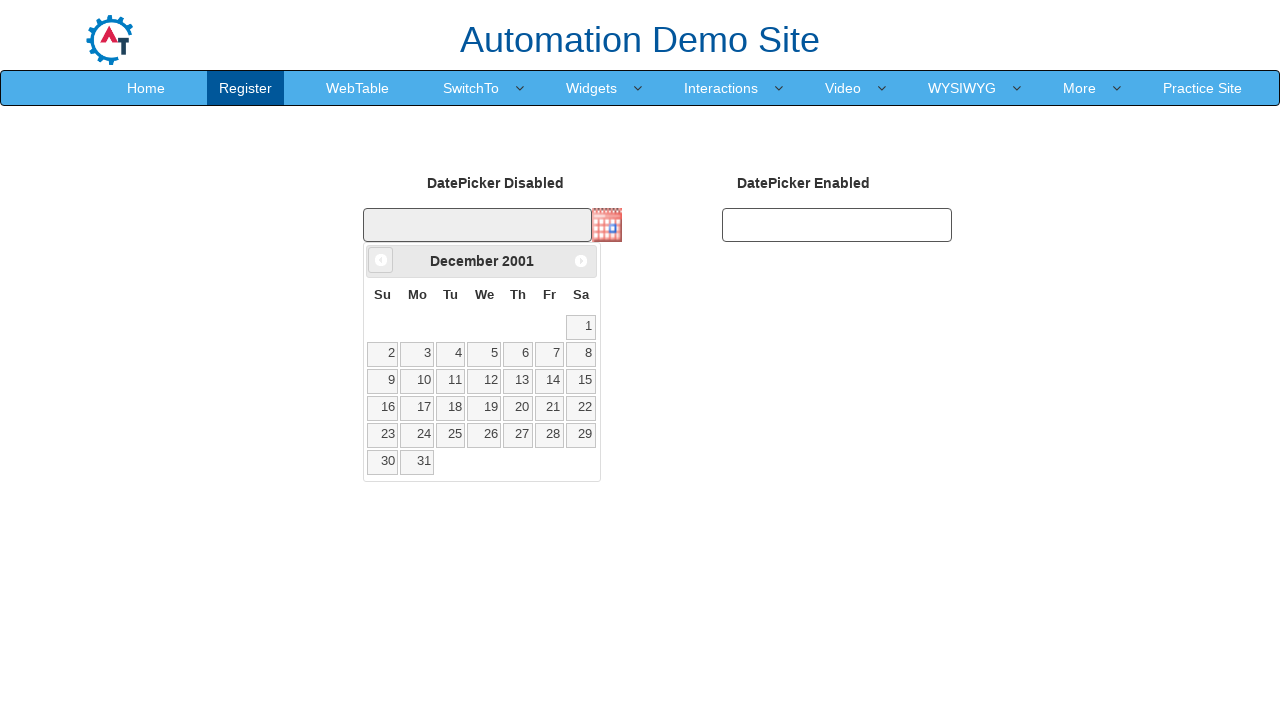

Retrieved updated month from datepicker
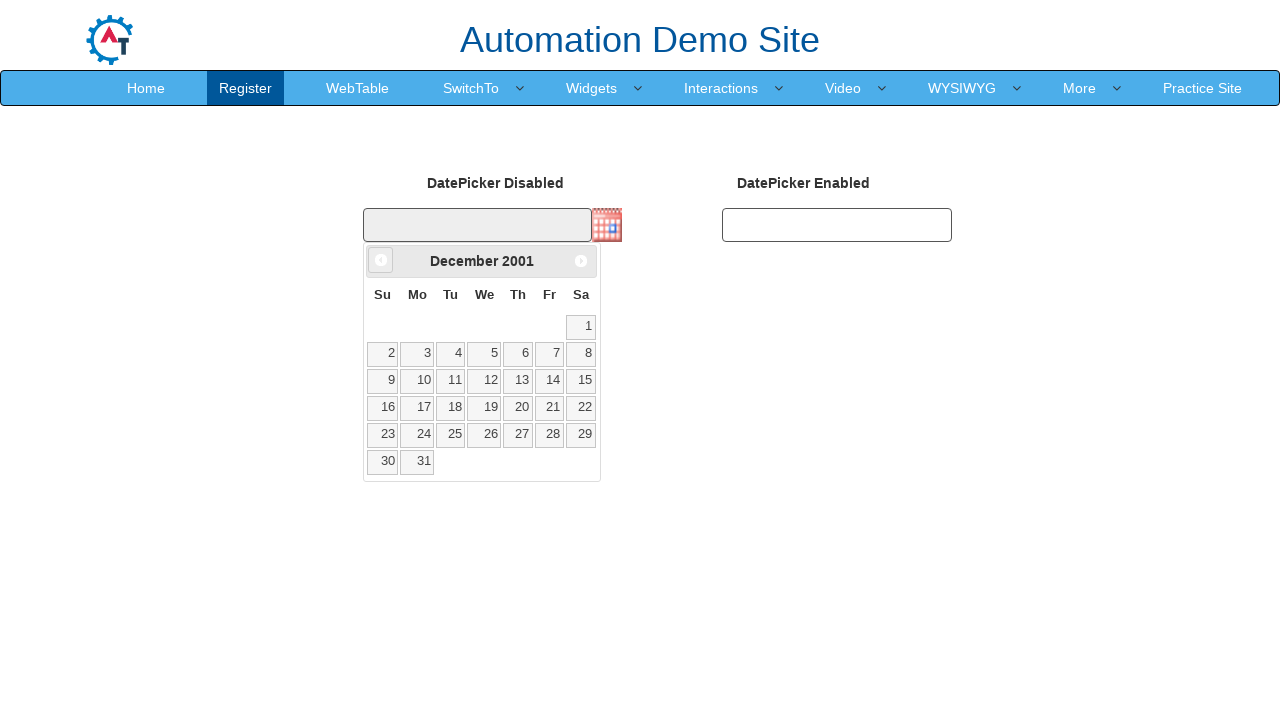

Retrieved updated year from datepicker
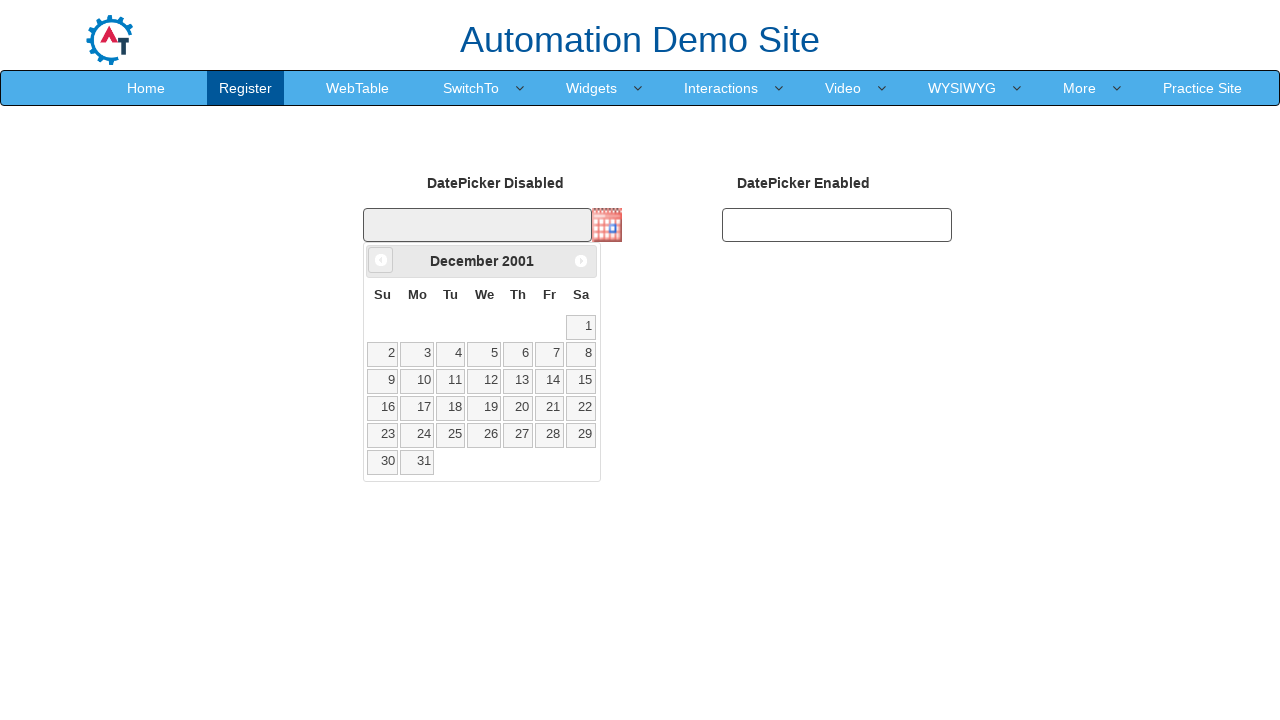

Clicked Previous button to navigate backwards (currently at December 2001) at (381, 260) on span:text('Prev')
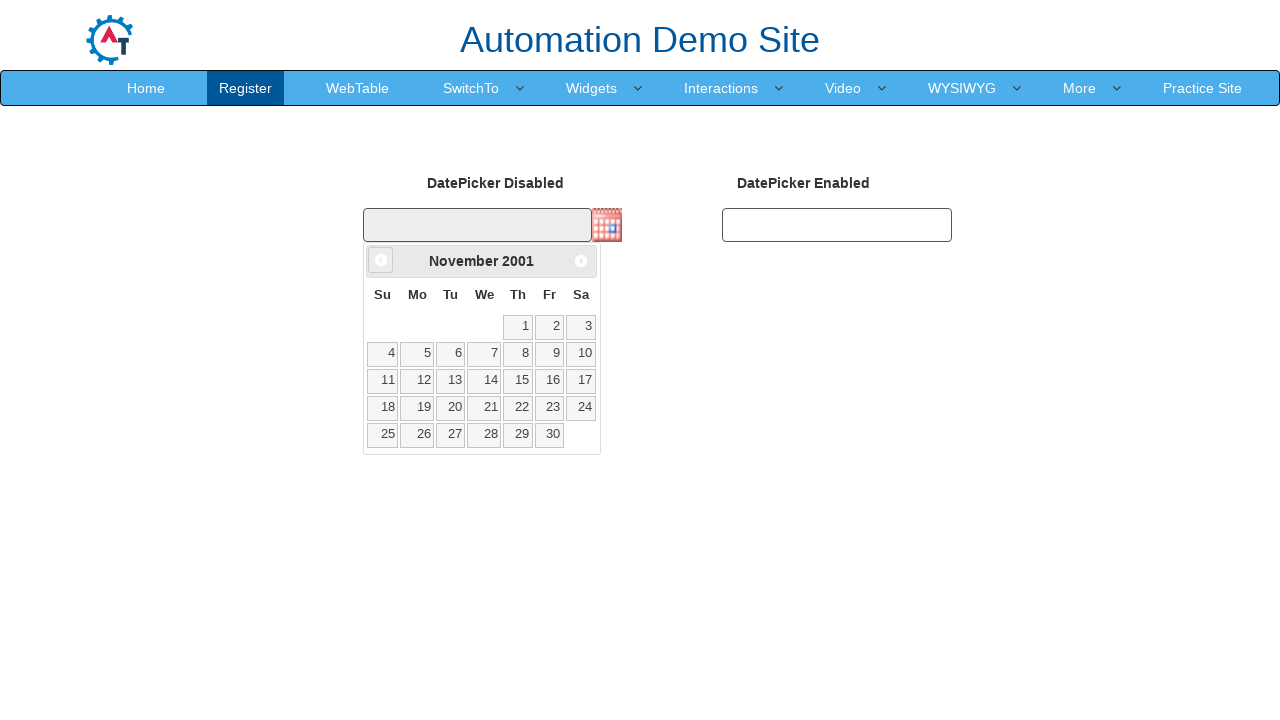

Retrieved updated month from datepicker
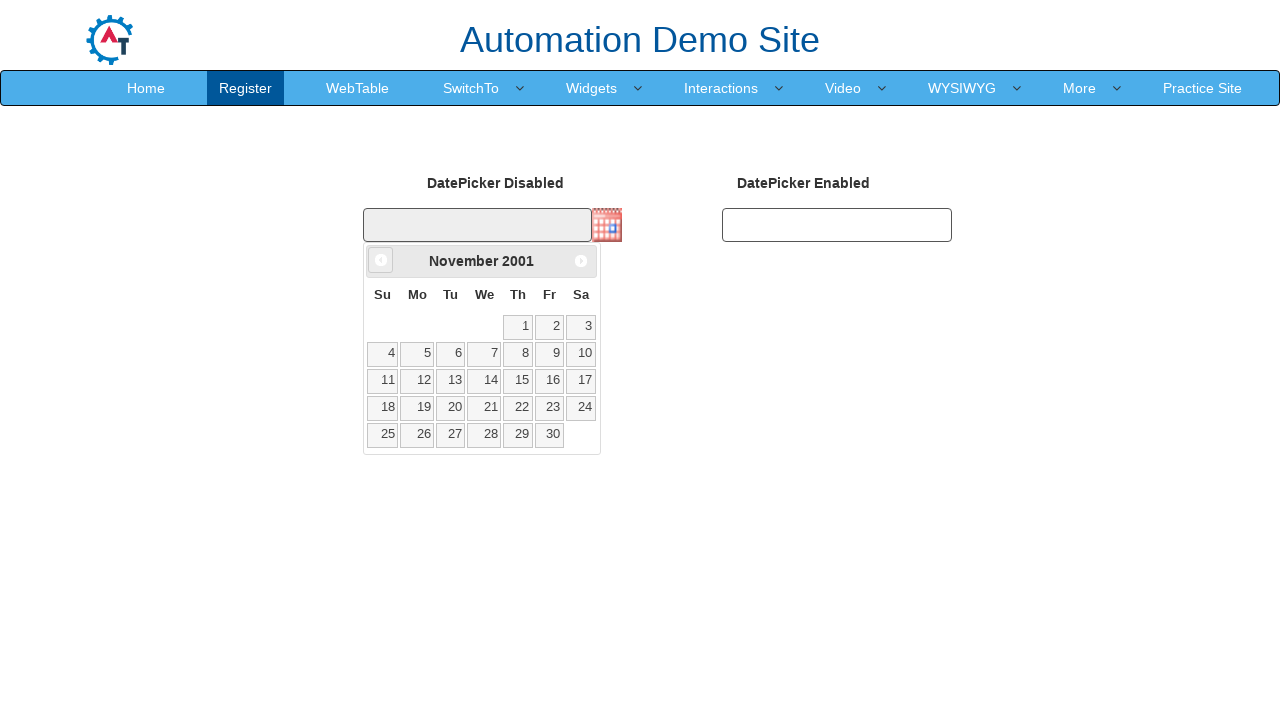

Retrieved updated year from datepicker
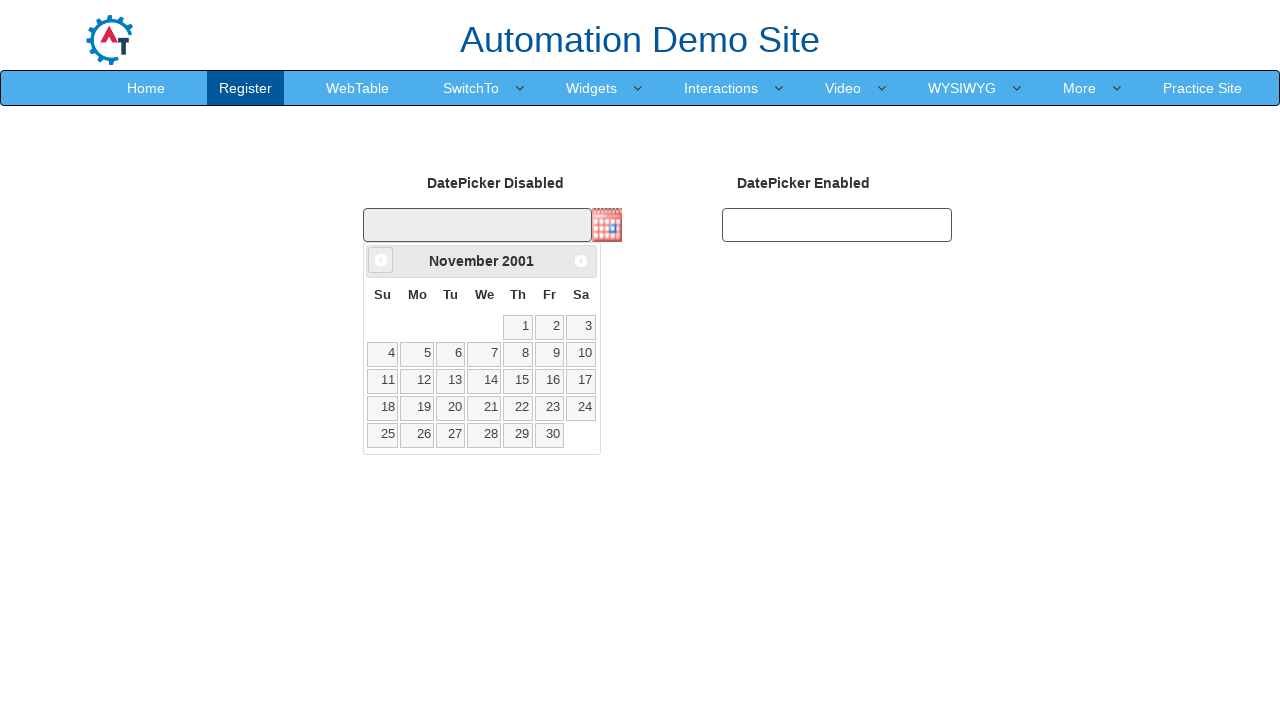

Clicked Previous button to navigate backwards (currently at November 2001) at (381, 260) on span:text('Prev')
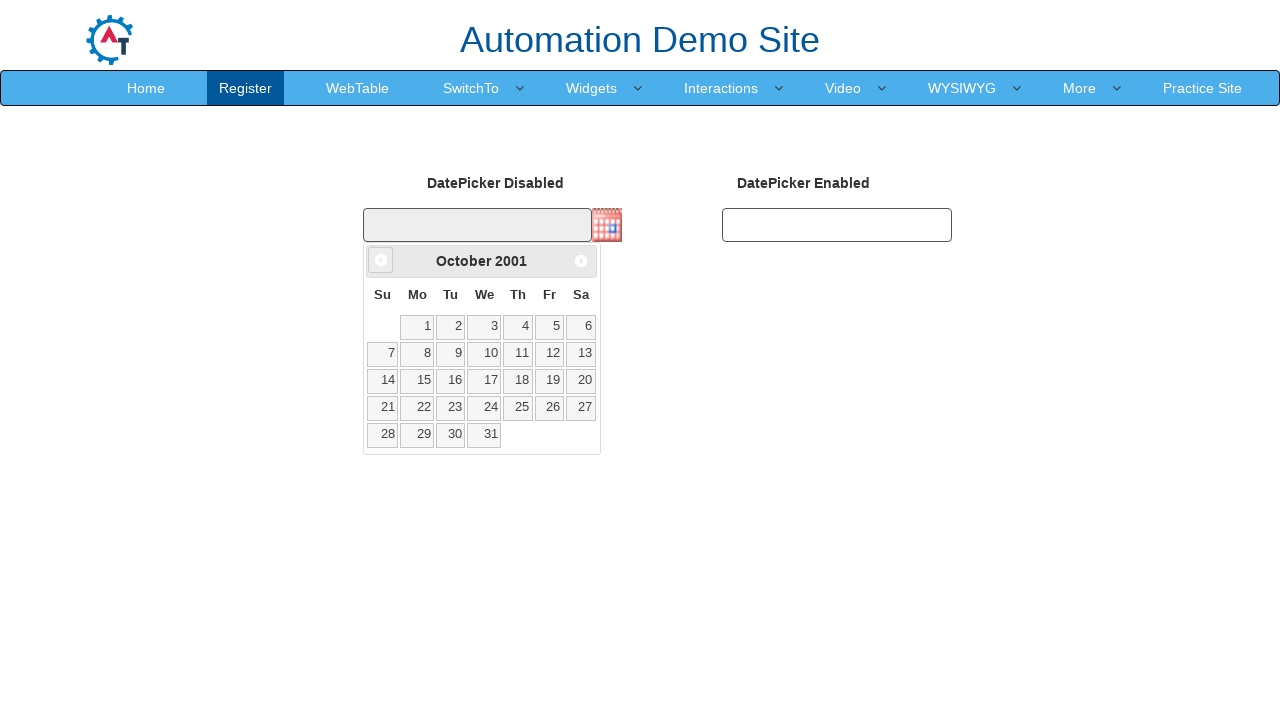

Retrieved updated month from datepicker
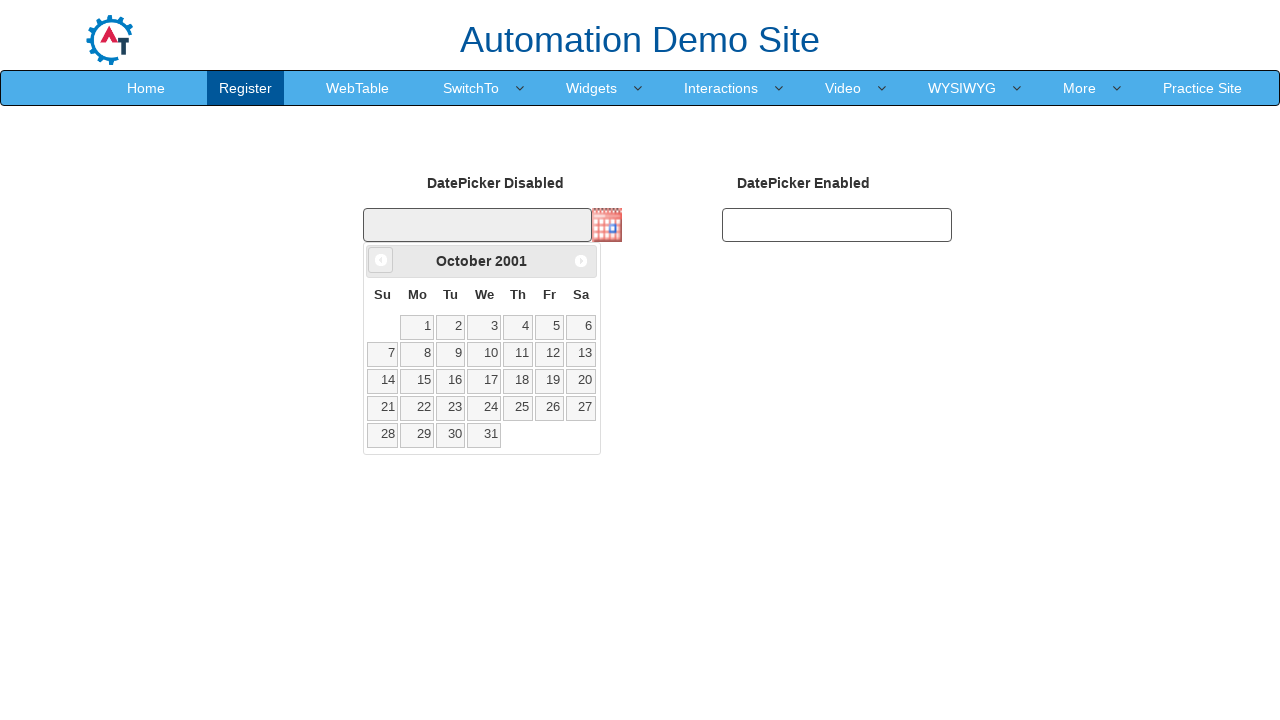

Retrieved updated year from datepicker
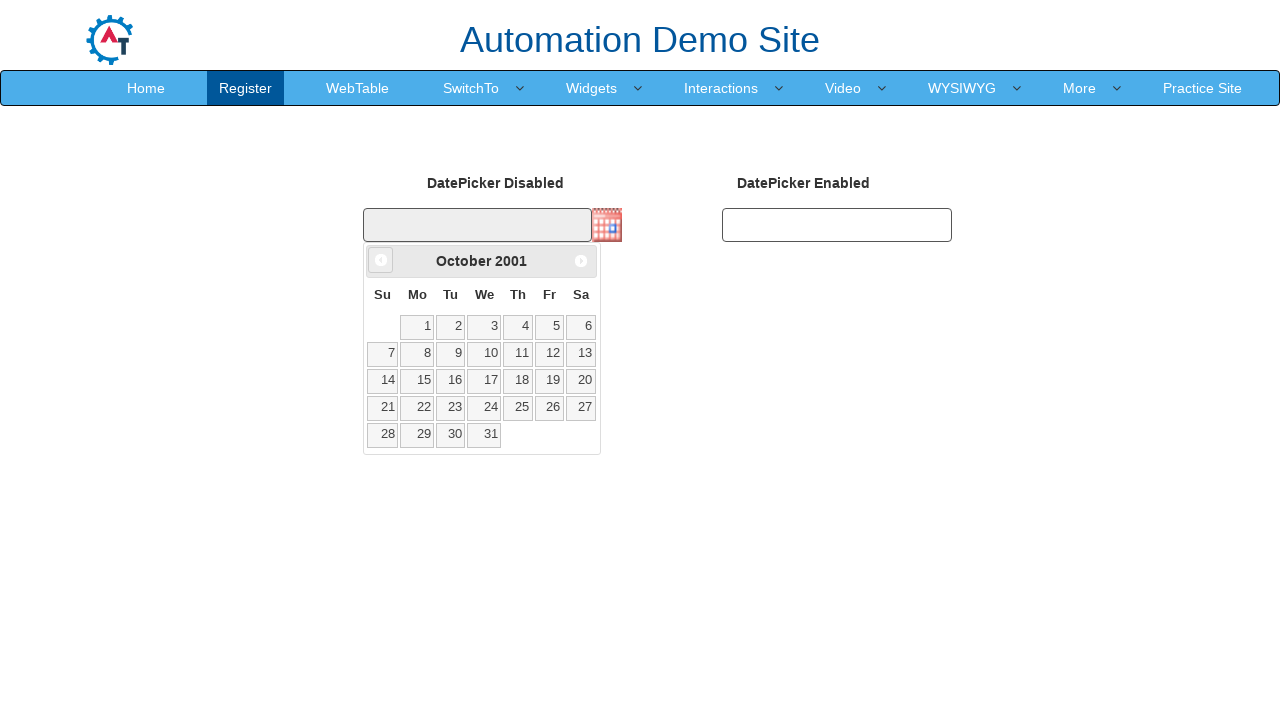

Selected the 31st day from October 2001 calendar at (484, 435) on a:text('31')
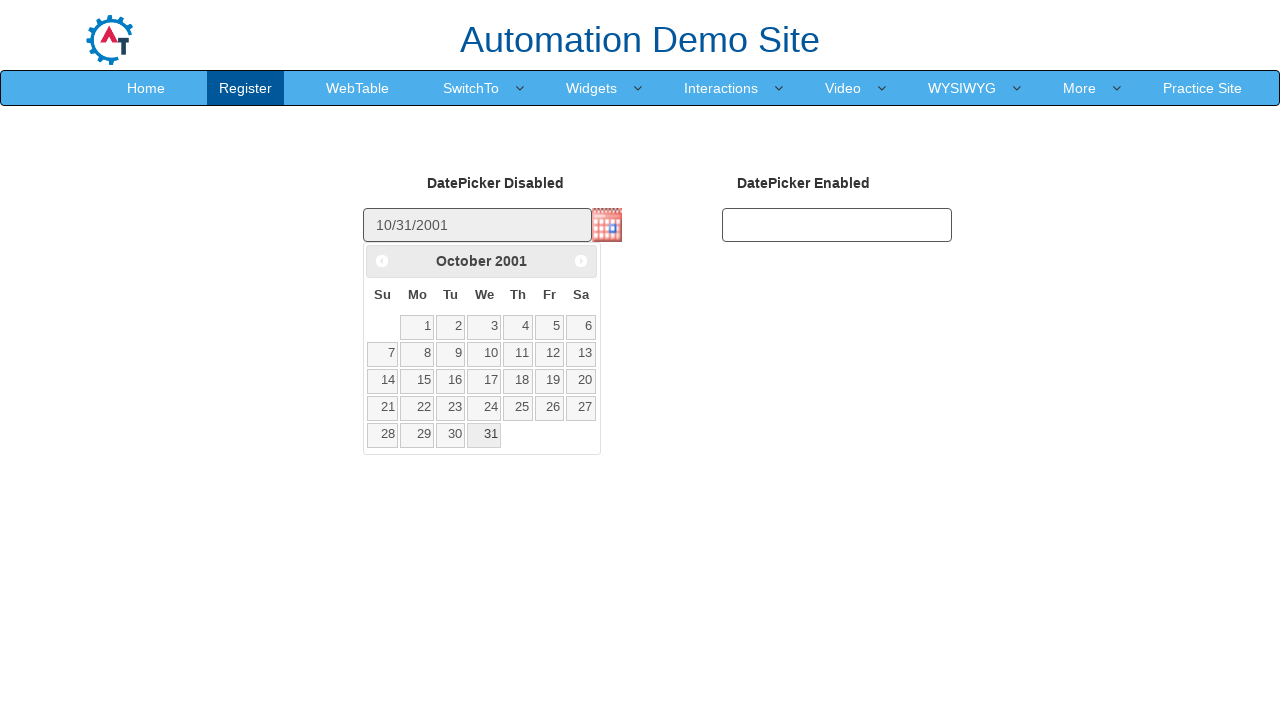

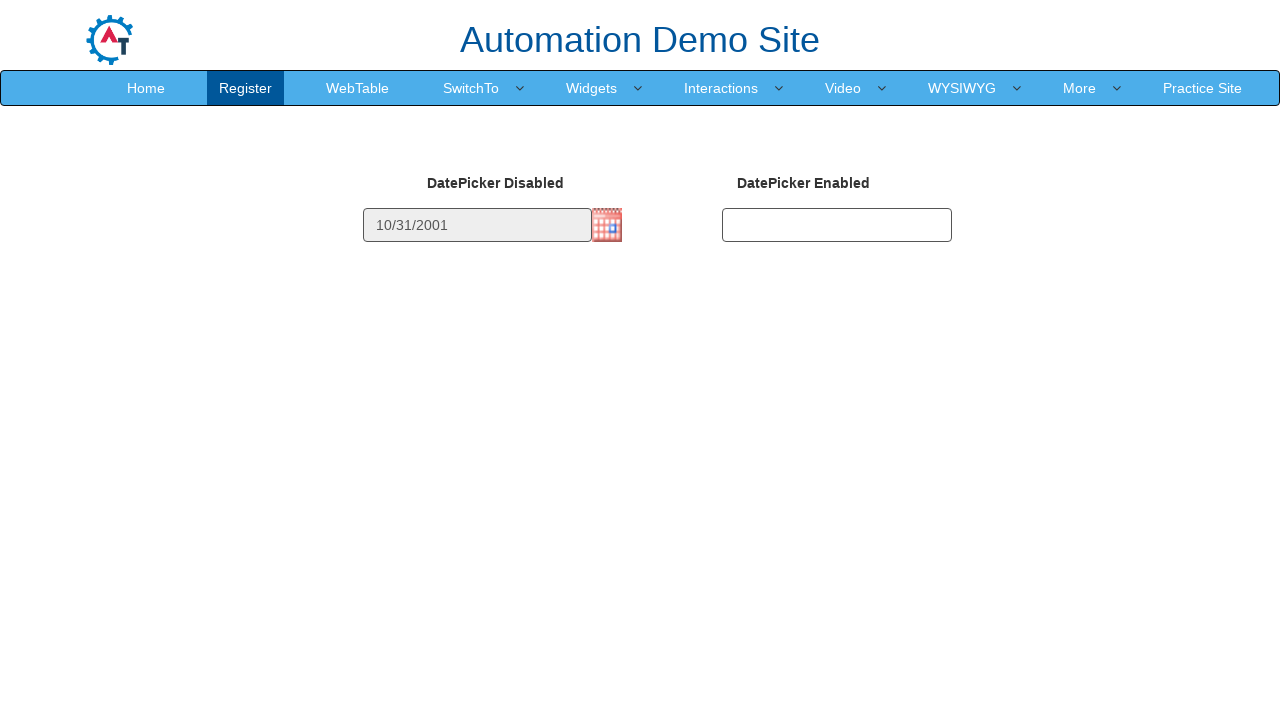